Tests date picker functionality by opening a calendar, navigating to a specific month and year (June 2000), and selecting a specific date (9th).

Starting URL: https://testautomationpractice.blogspot.com/

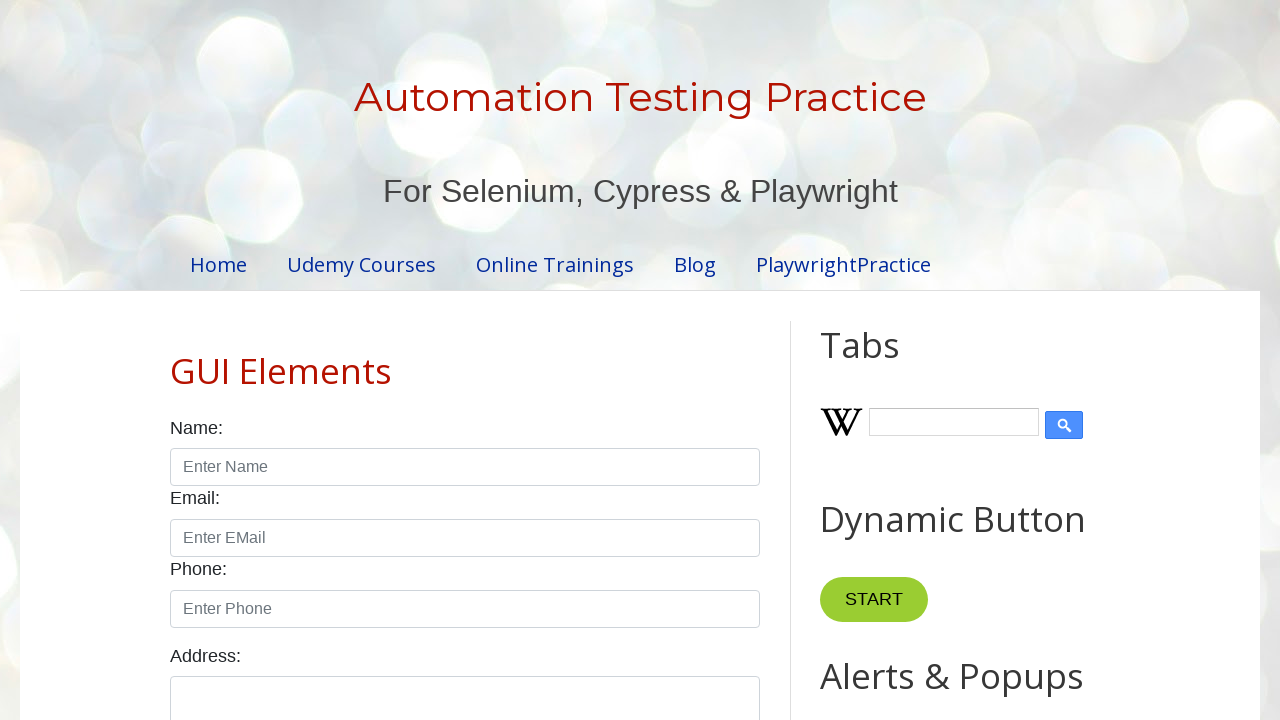

Clicked date picker to open calendar at (515, 360) on #datepicker
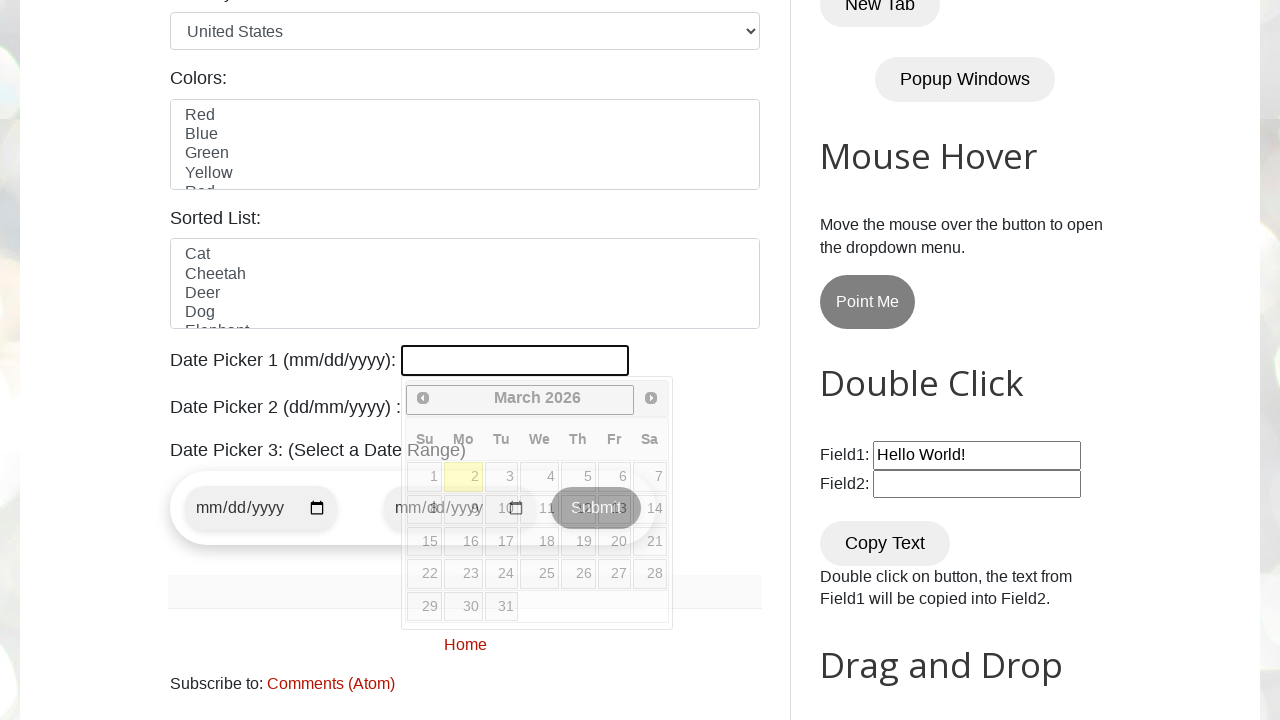

Retrieved current month: March
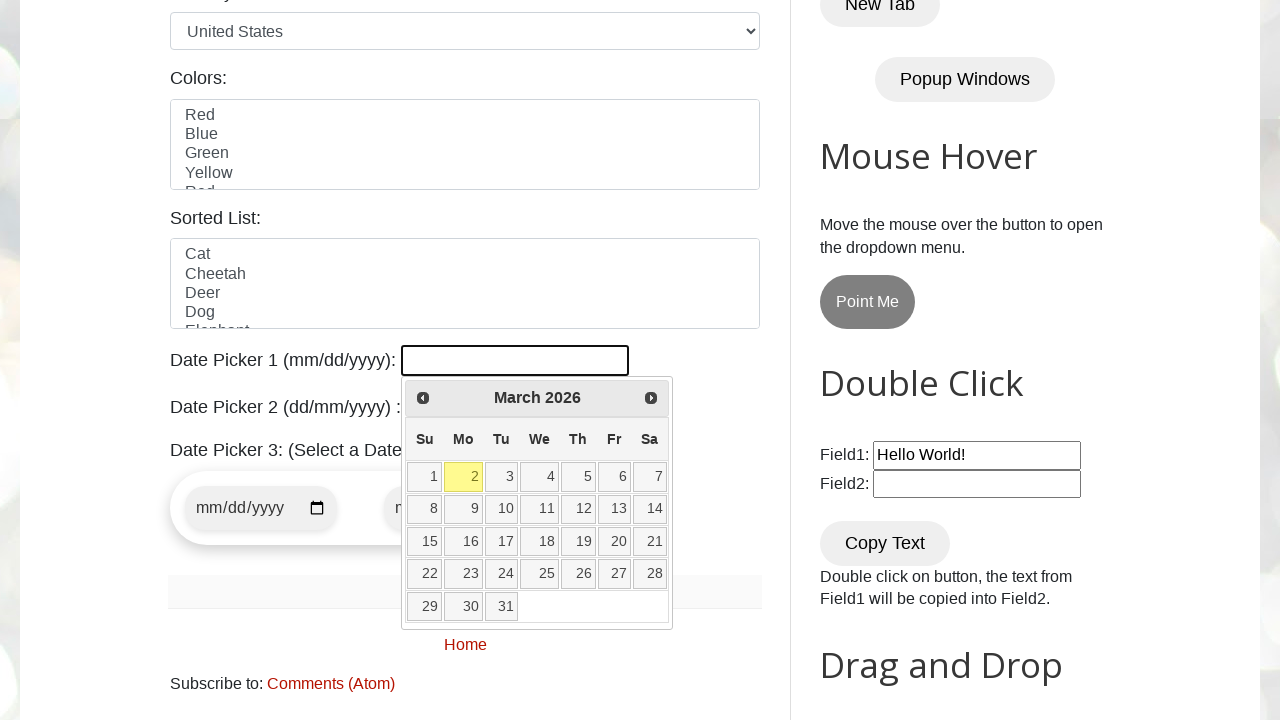

Retrieved current year: 2026
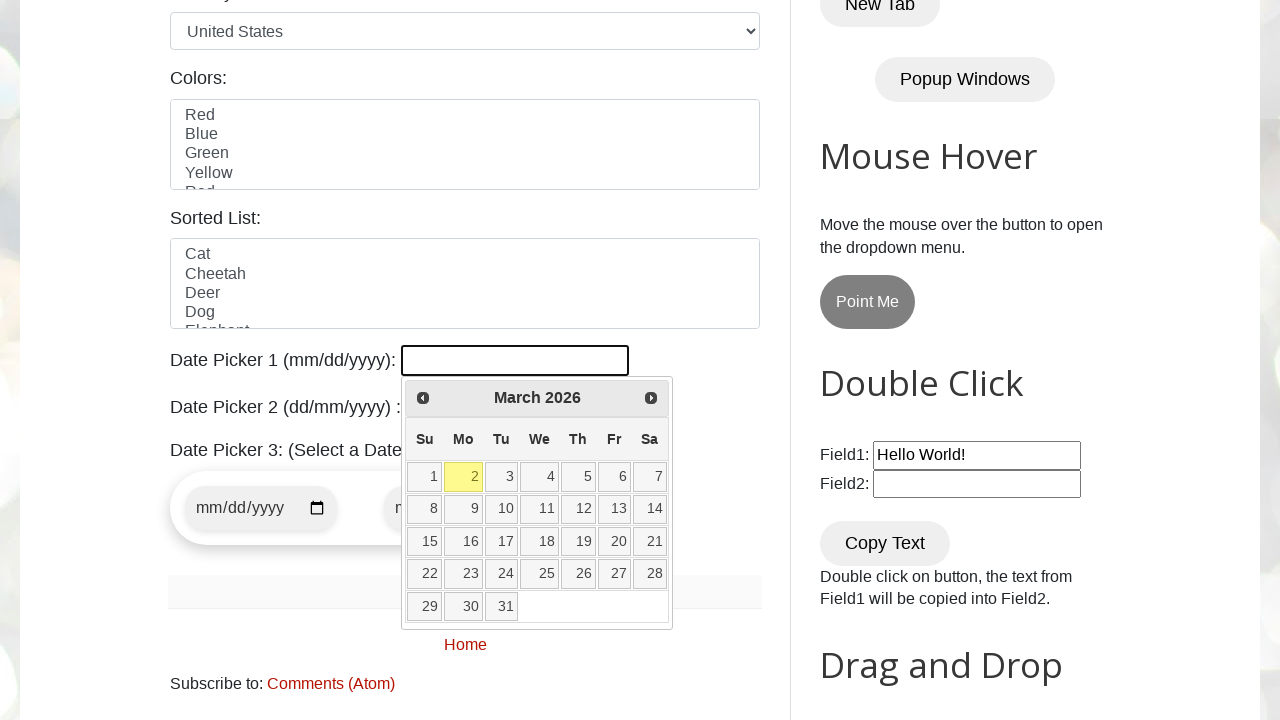

Clicked previous month button to navigate backwards at (423, 398) on xpath=//a[@title="Prev"]
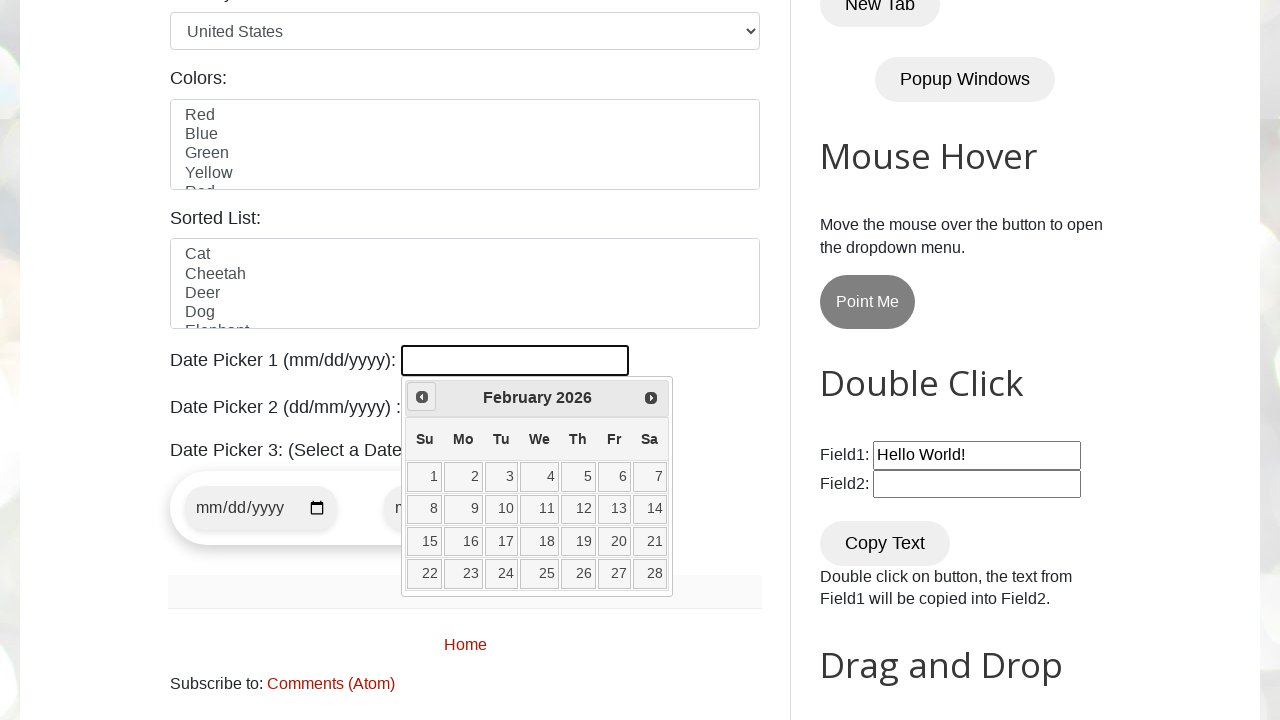

Retrieved current month: February
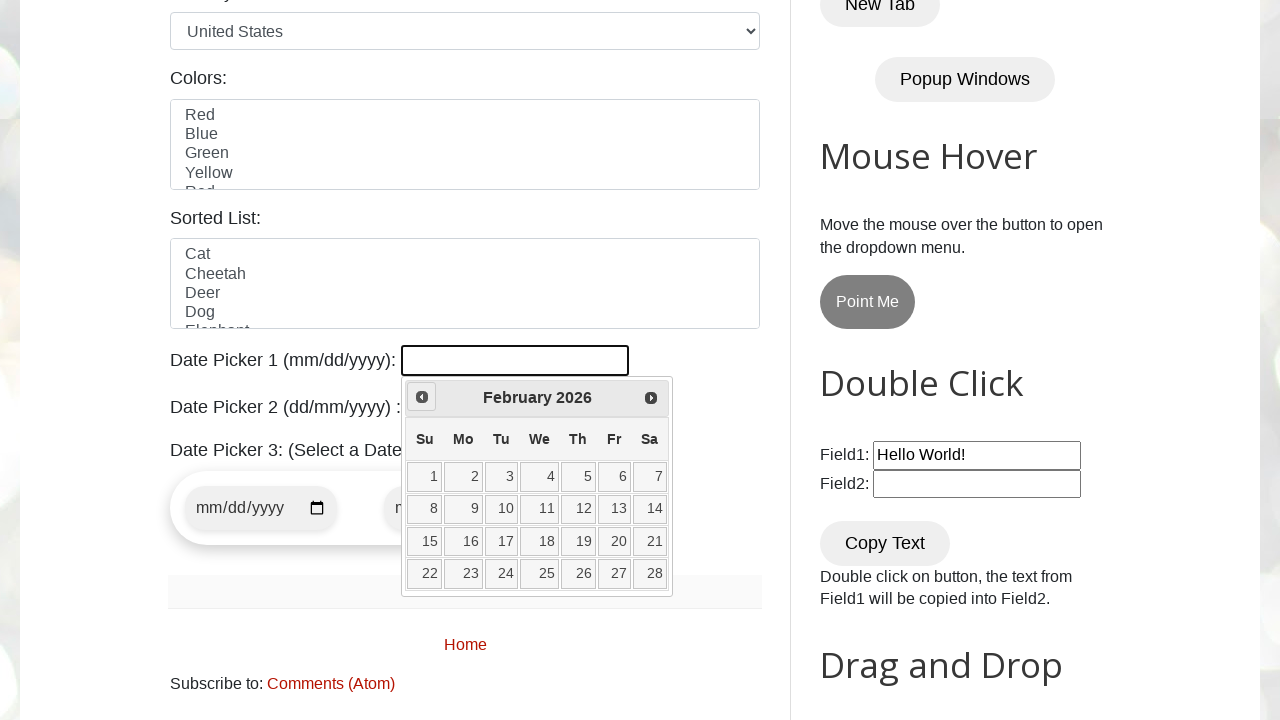

Retrieved current year: 2026
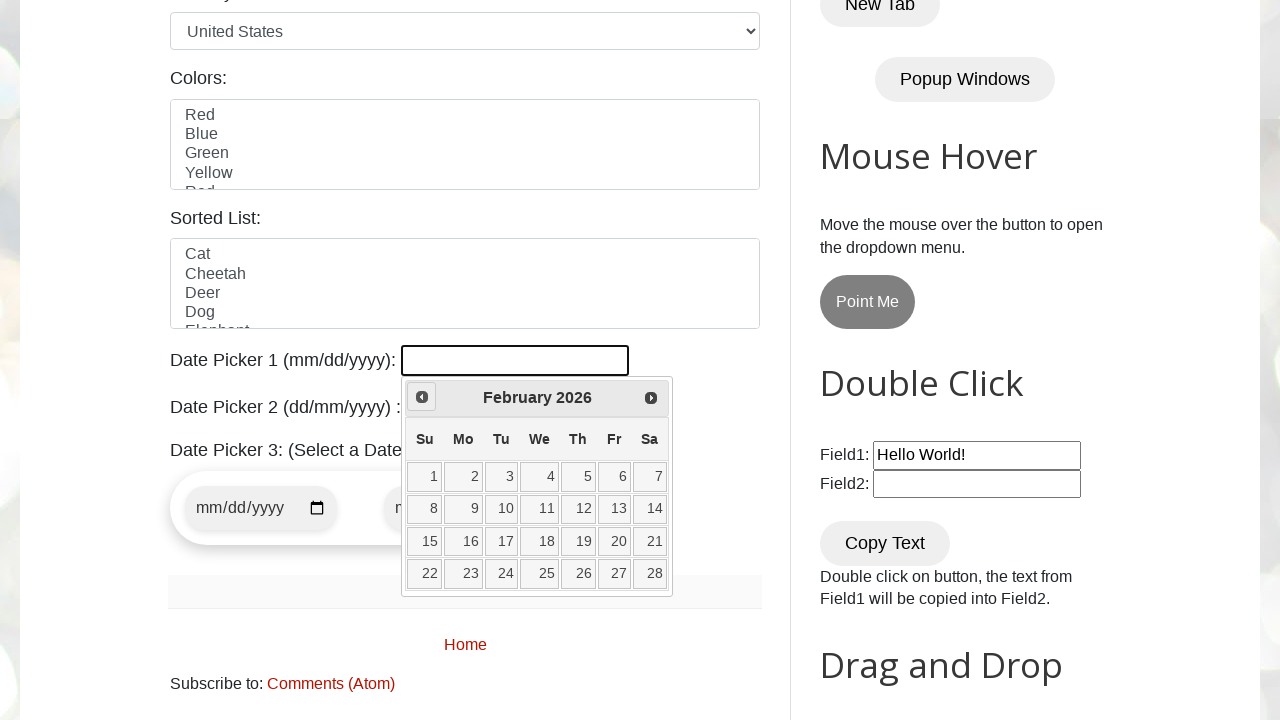

Clicked previous month button to navigate backwards at (422, 397) on xpath=//a[@title="Prev"]
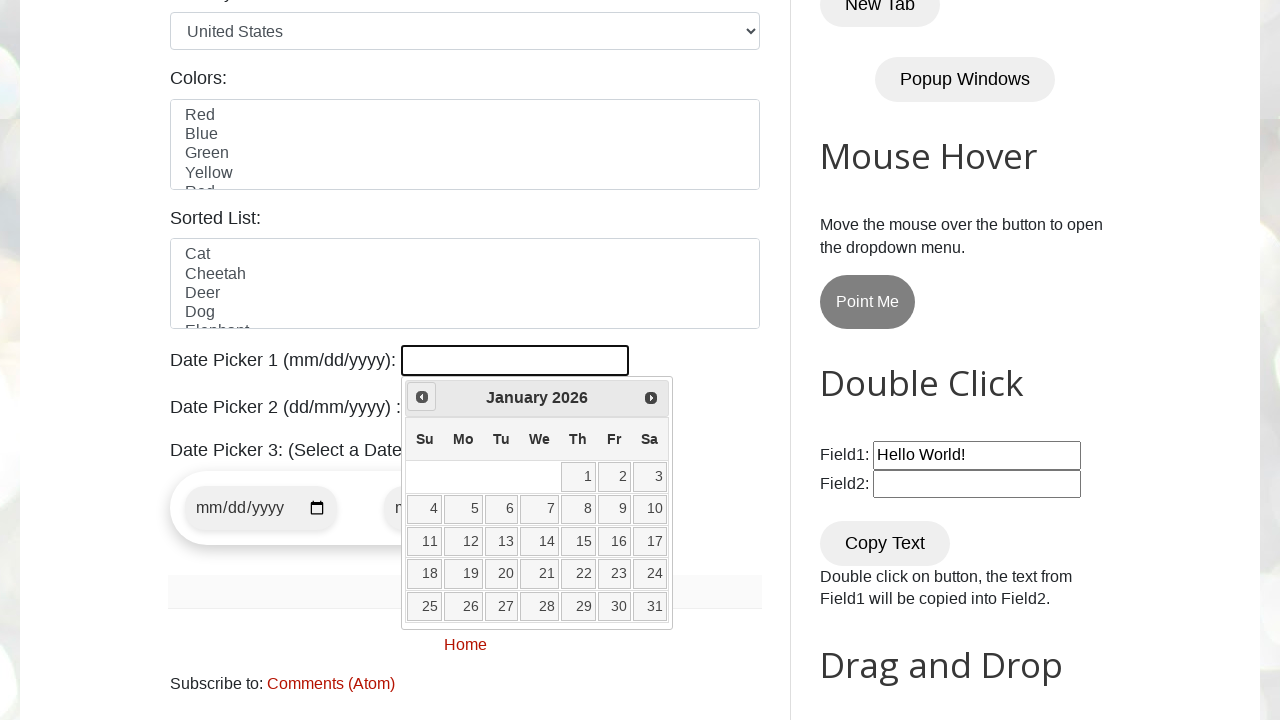

Retrieved current month: January
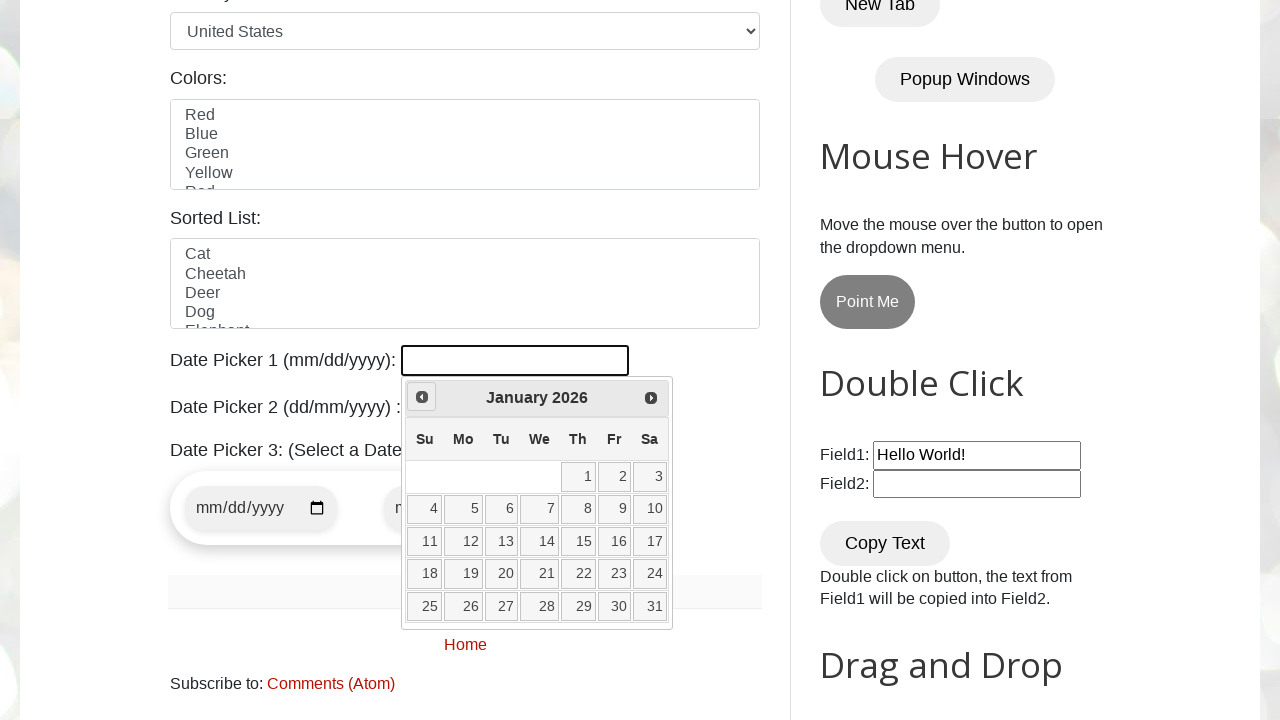

Retrieved current year: 2026
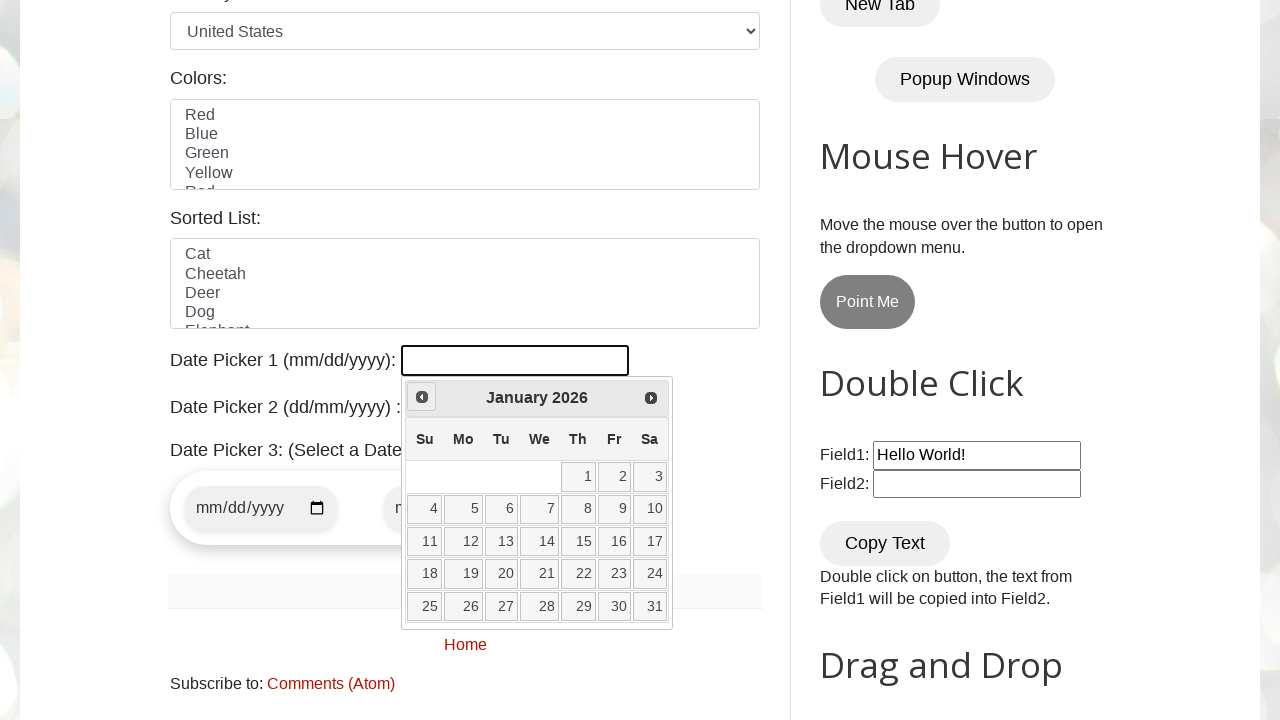

Clicked previous month button to navigate backwards at (422, 397) on xpath=//a[@title="Prev"]
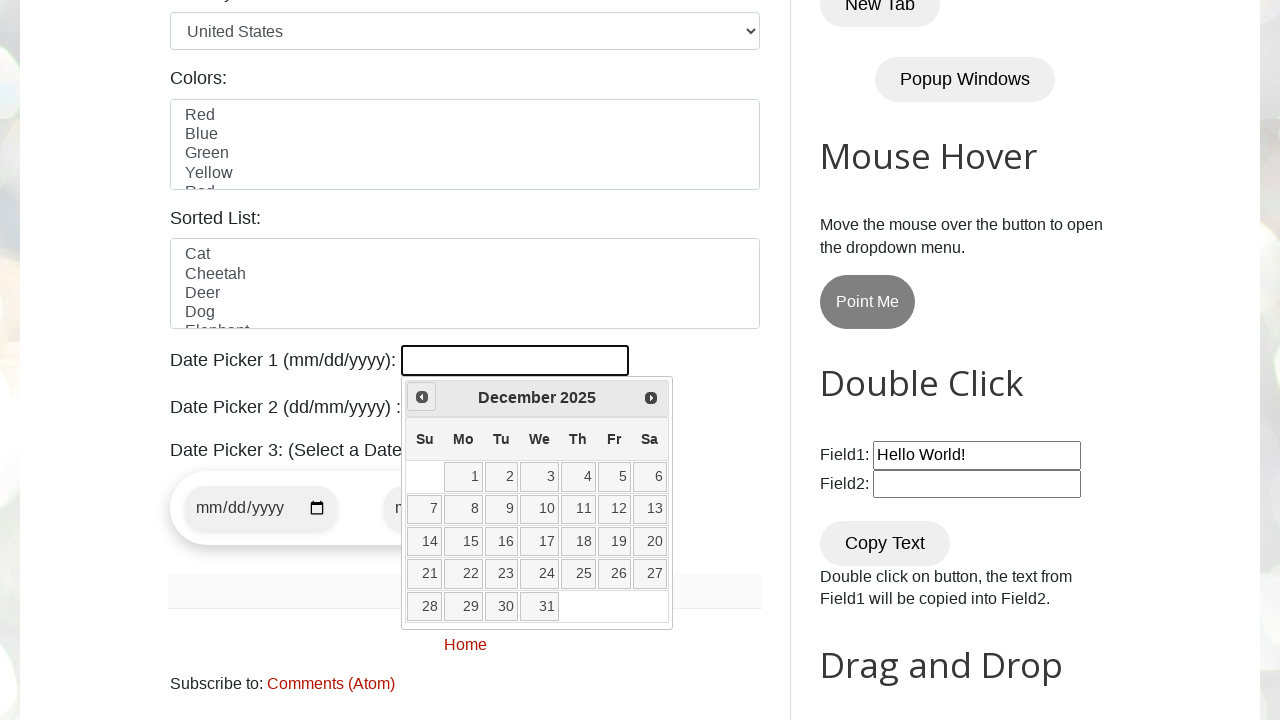

Retrieved current month: December
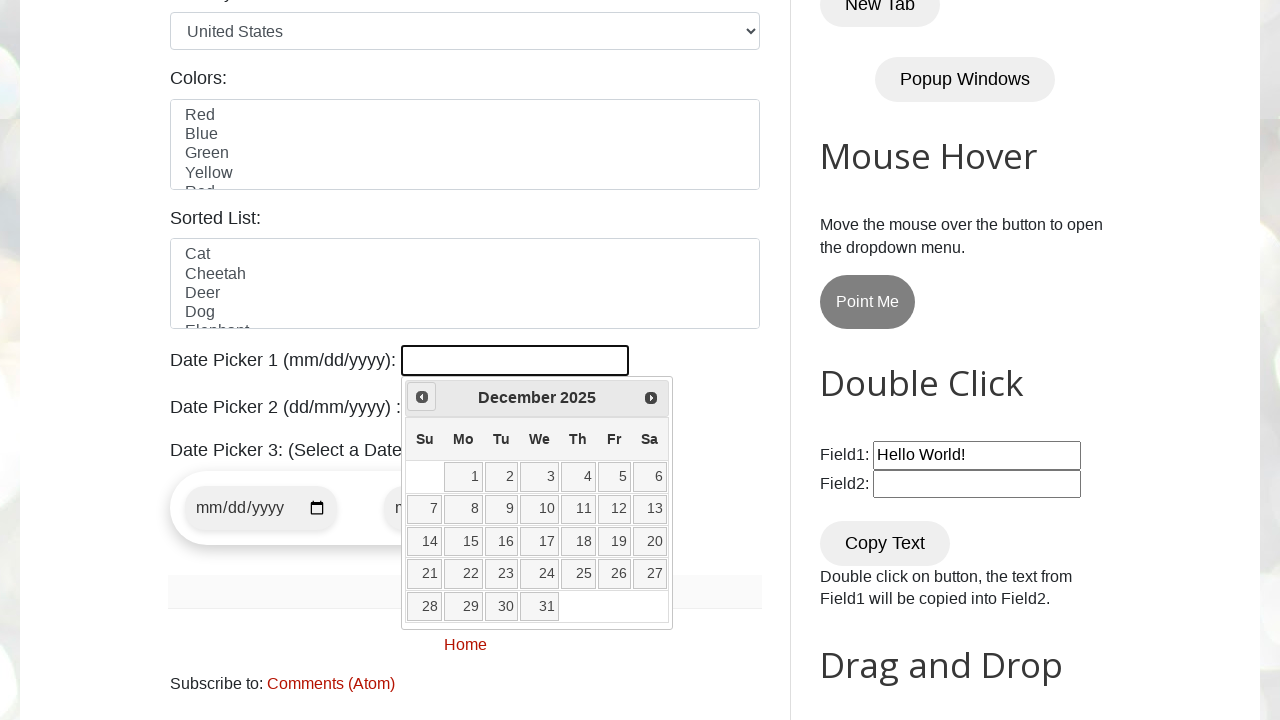

Retrieved current year: 2025
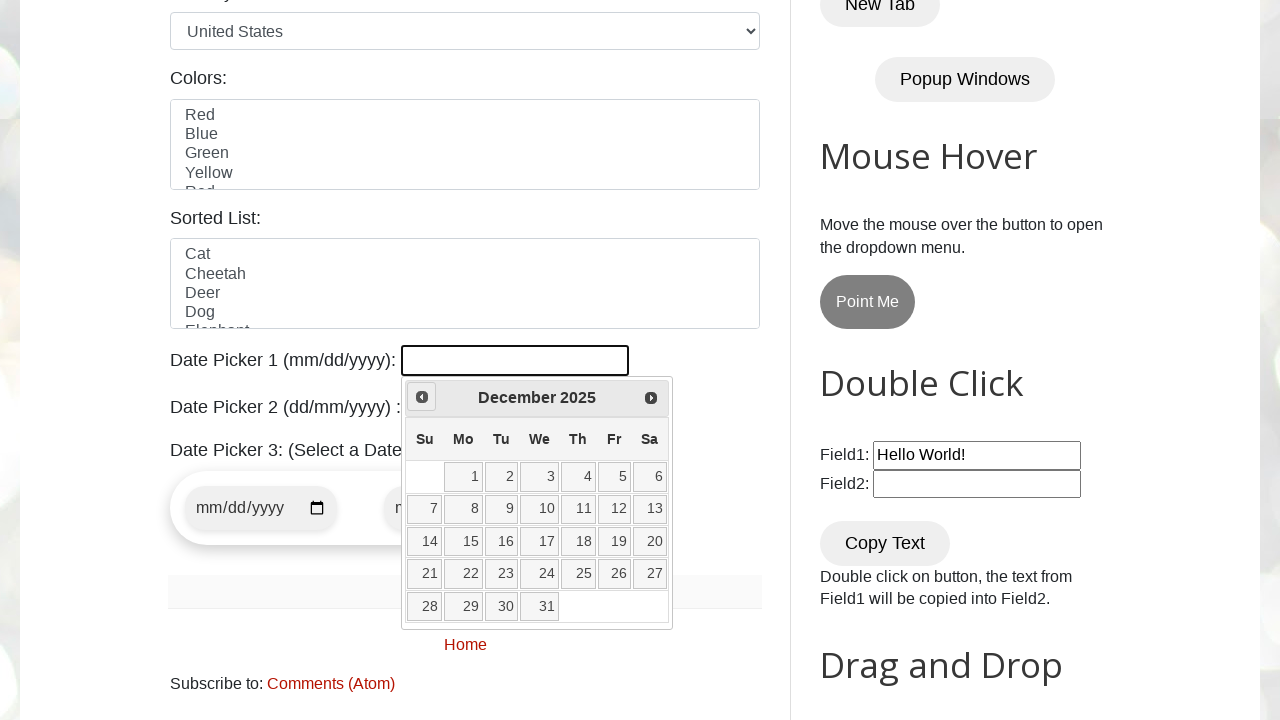

Clicked previous month button to navigate backwards at (422, 397) on xpath=//a[@title="Prev"]
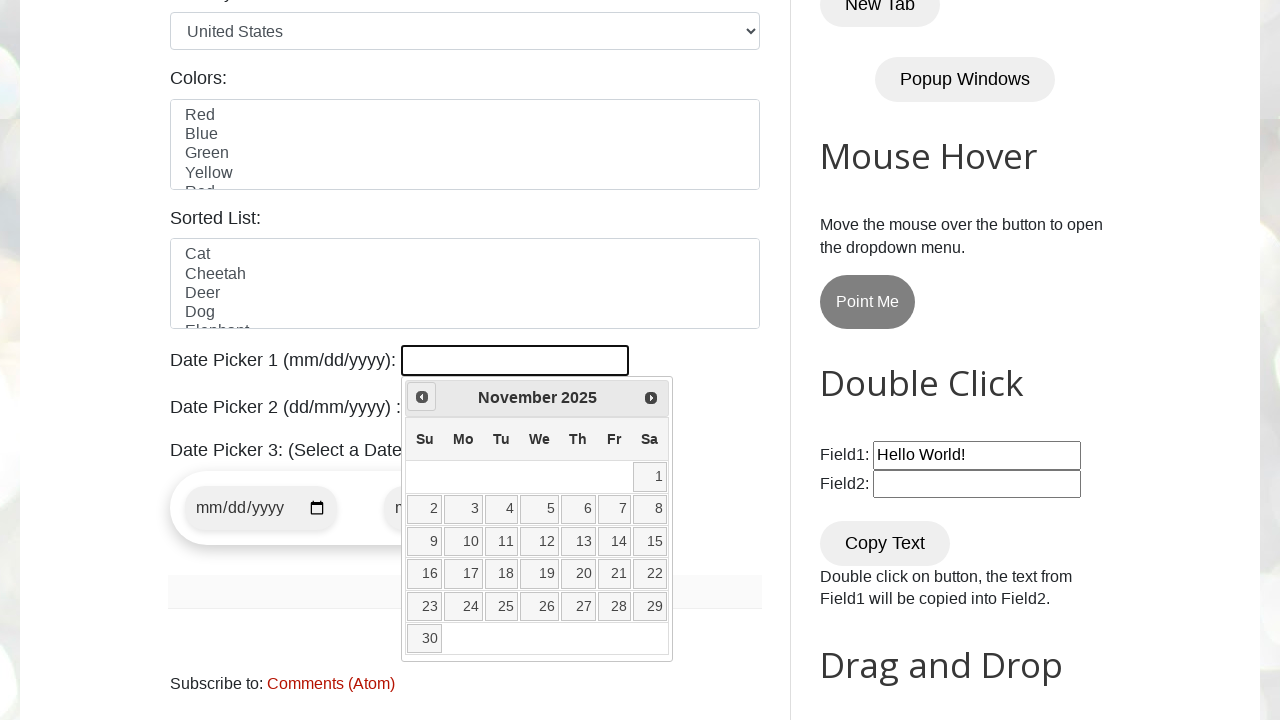

Retrieved current month: November
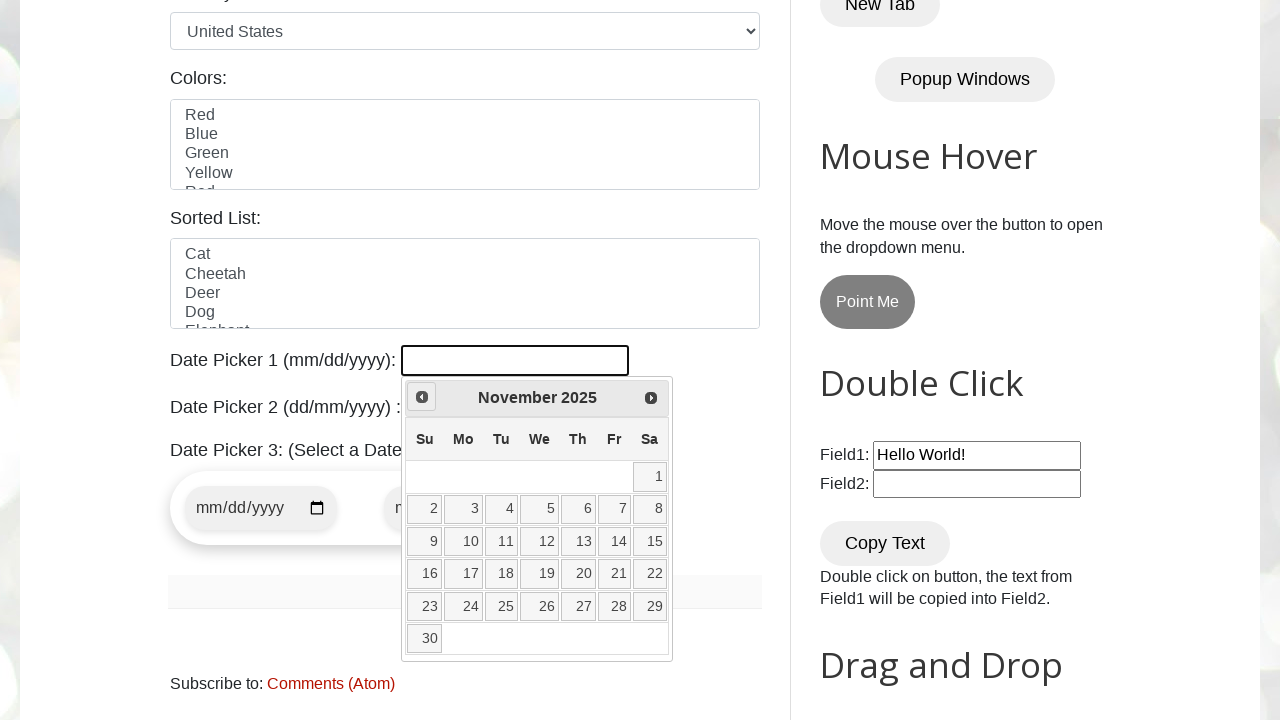

Retrieved current year: 2025
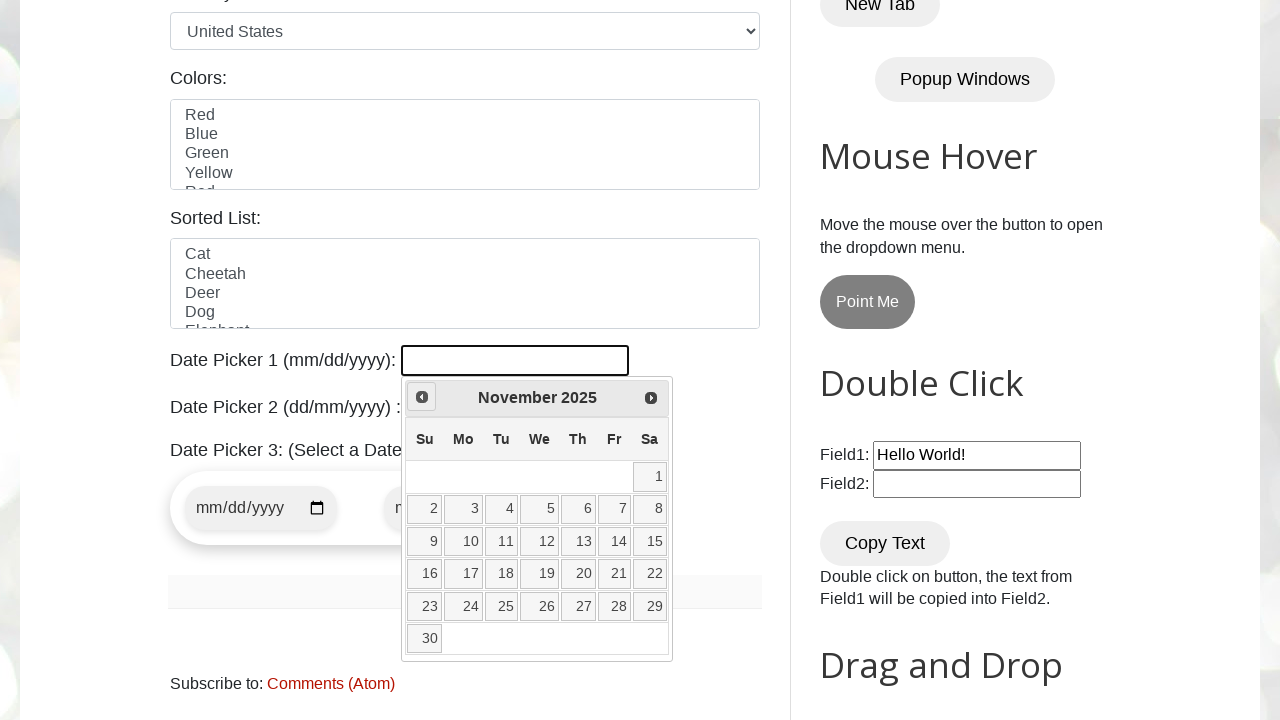

Clicked previous month button to navigate backwards at (422, 397) on xpath=//a[@title="Prev"]
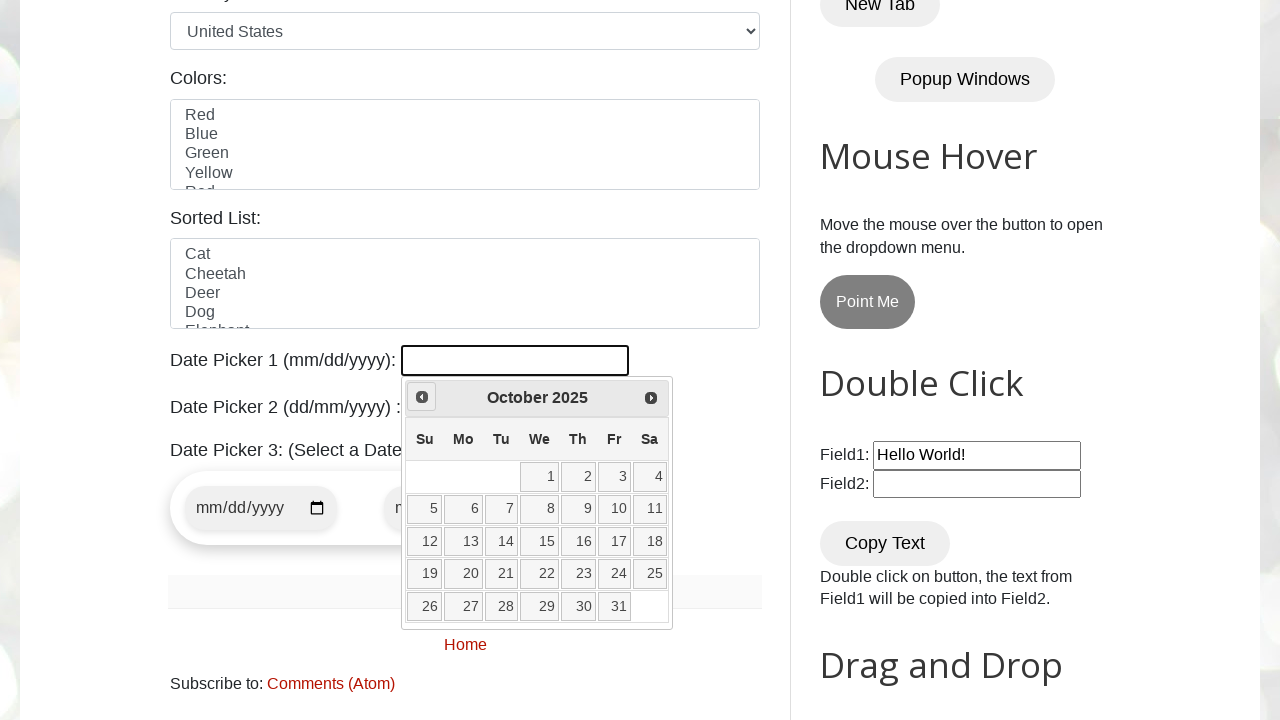

Retrieved current month: October
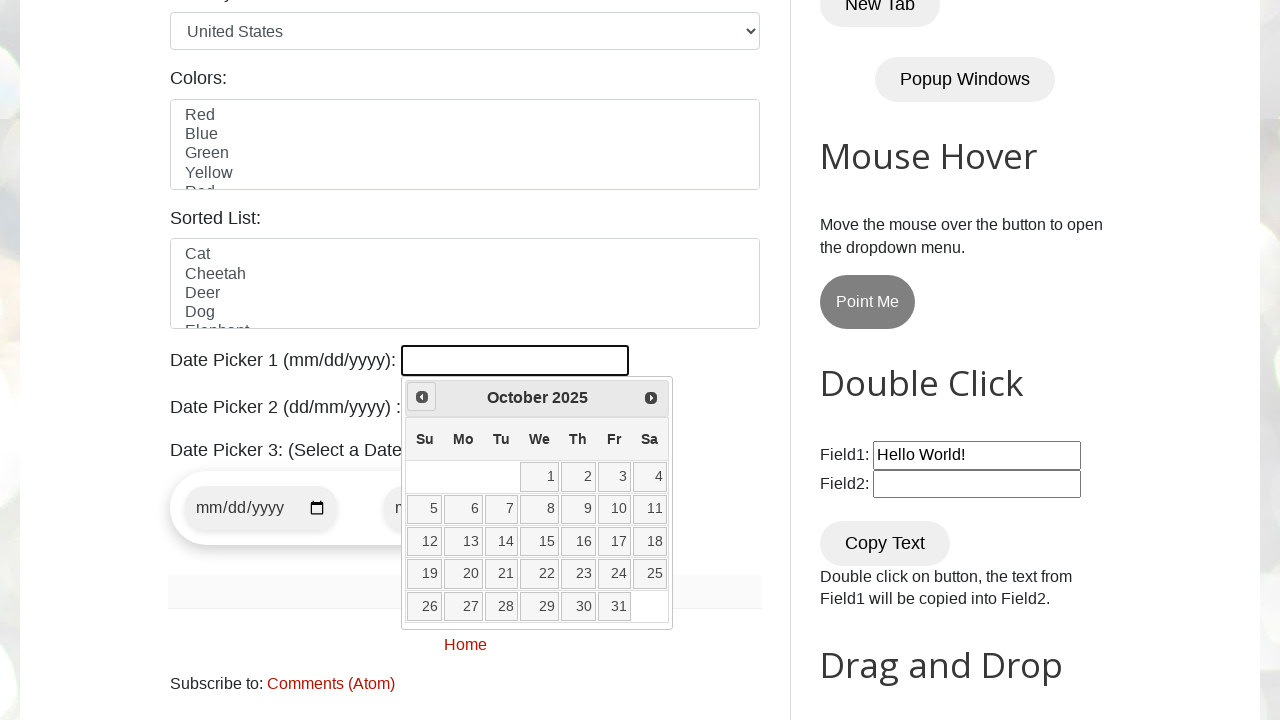

Retrieved current year: 2025
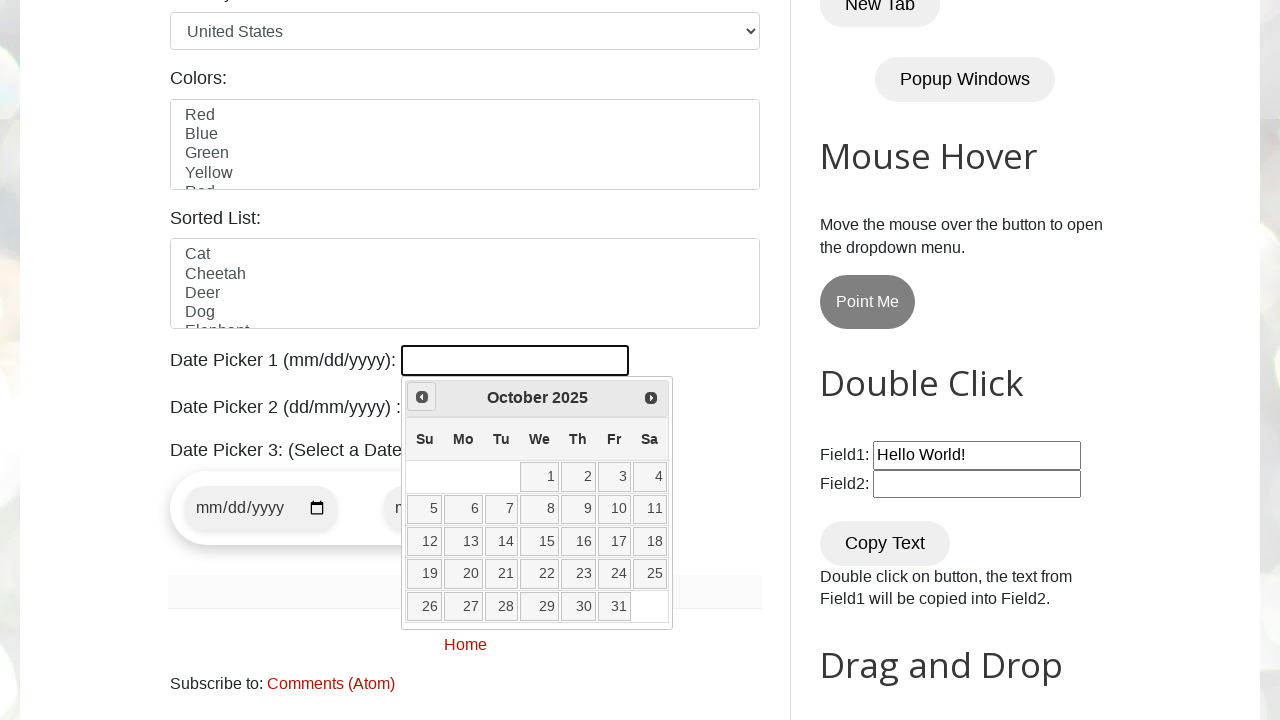

Clicked previous month button to navigate backwards at (422, 397) on xpath=//a[@title="Prev"]
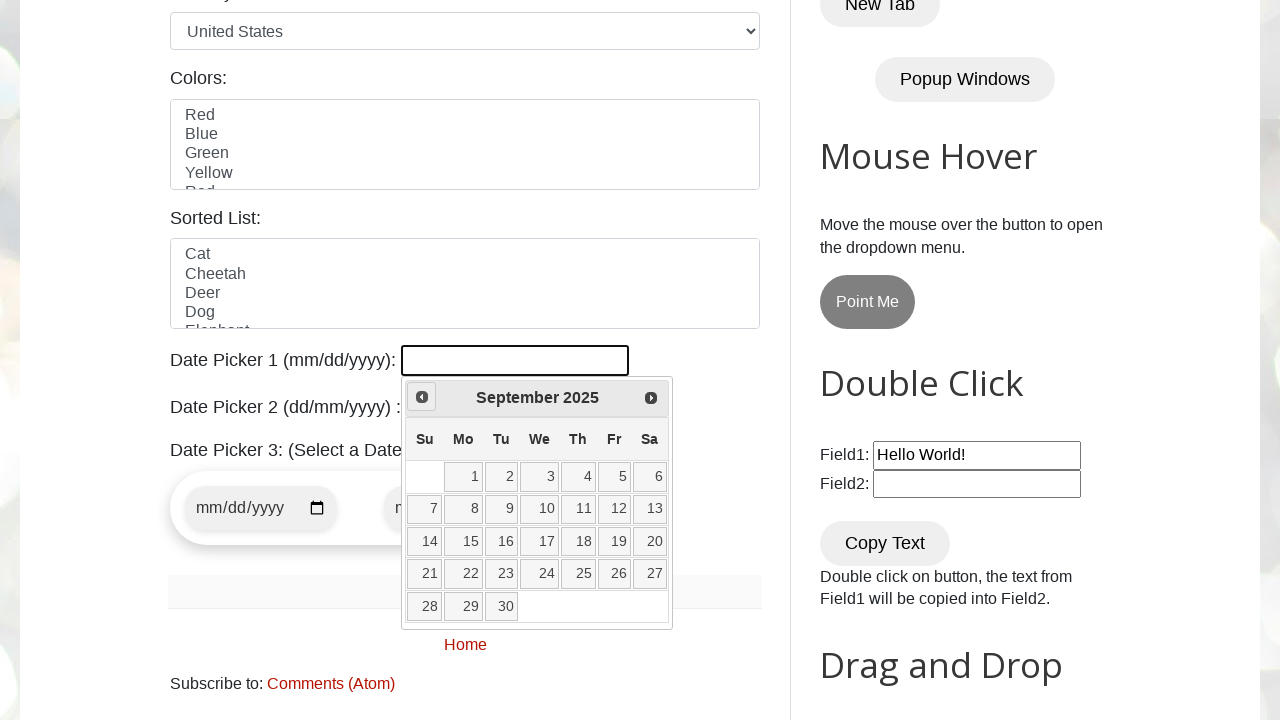

Retrieved current month: September
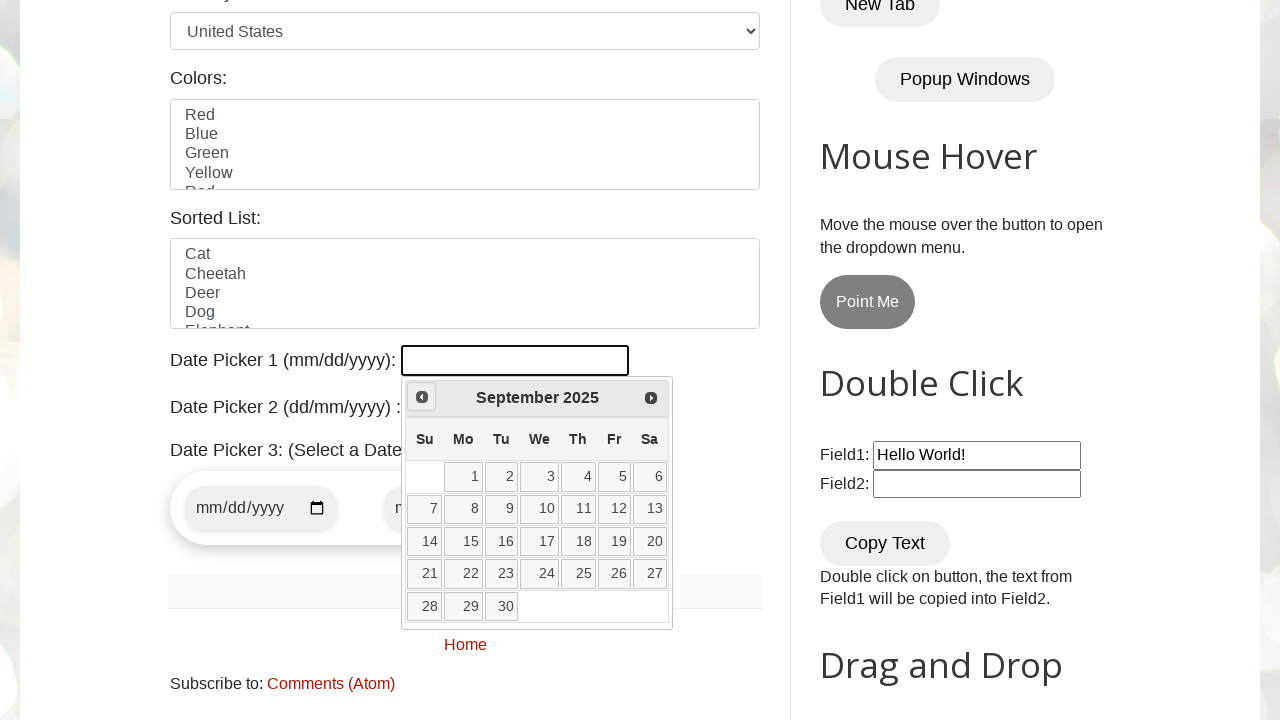

Retrieved current year: 2025
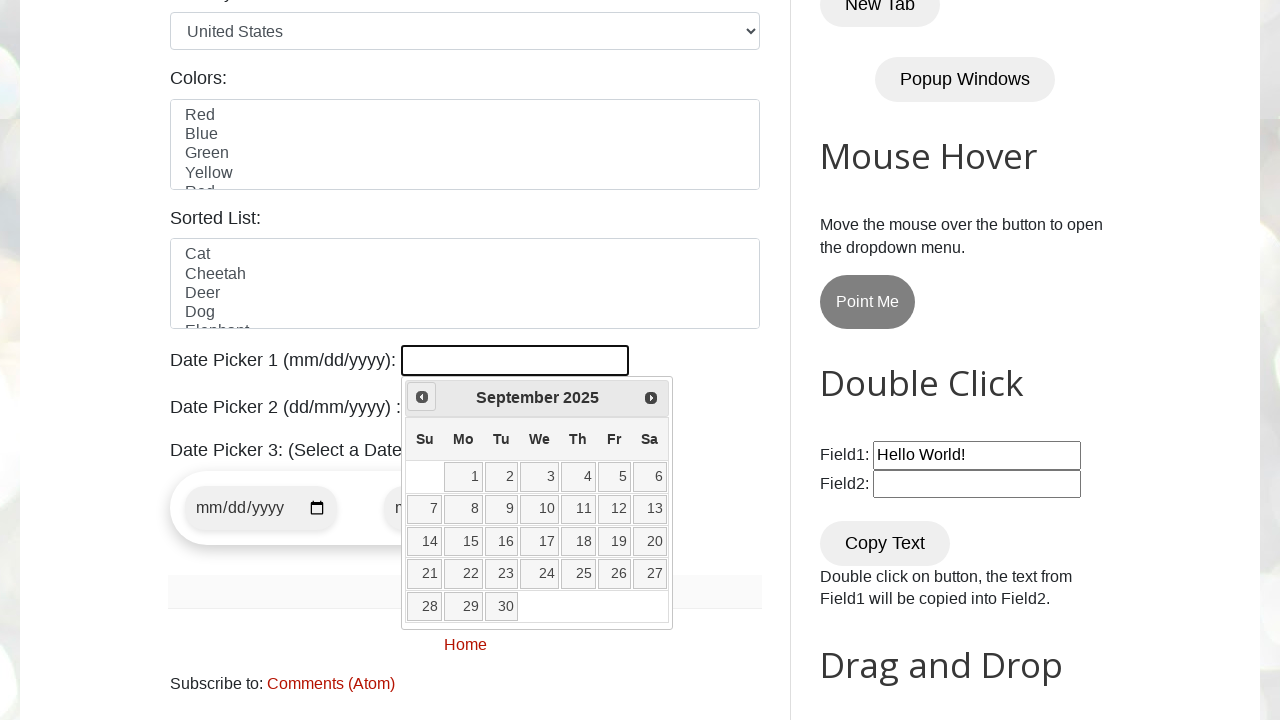

Clicked previous month button to navigate backwards at (422, 397) on xpath=//a[@title="Prev"]
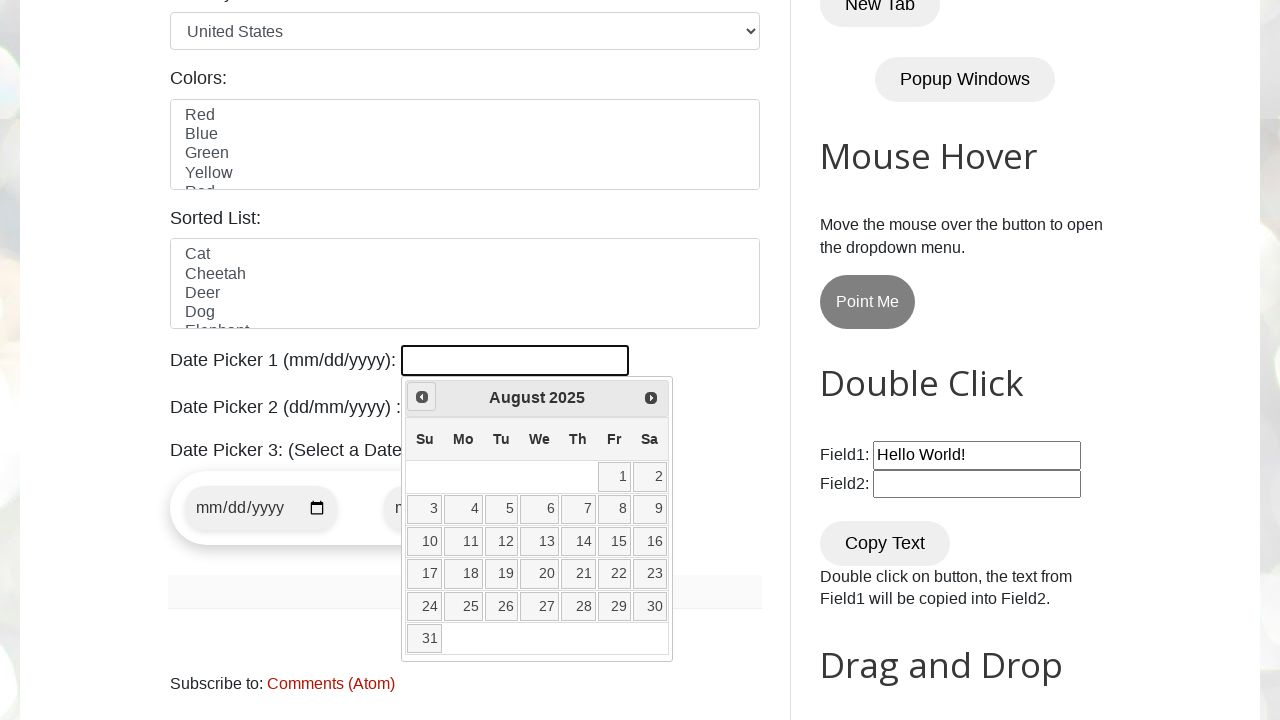

Retrieved current month: August
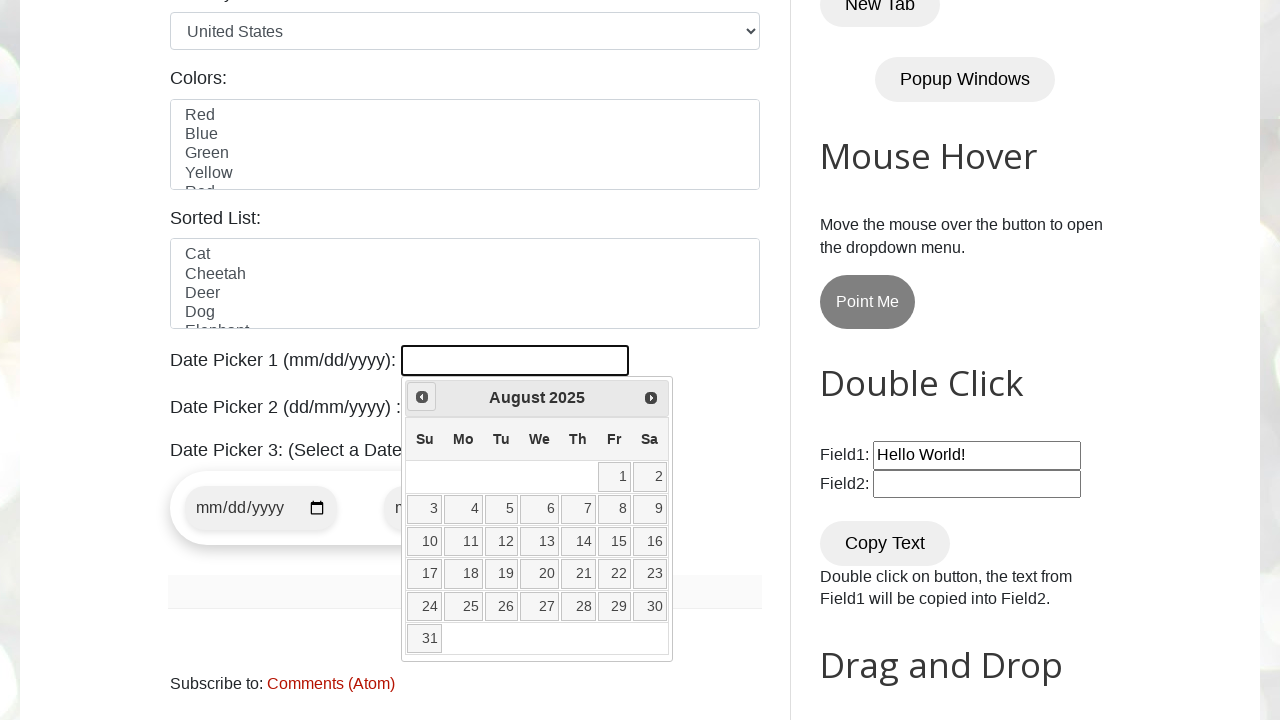

Retrieved current year: 2025
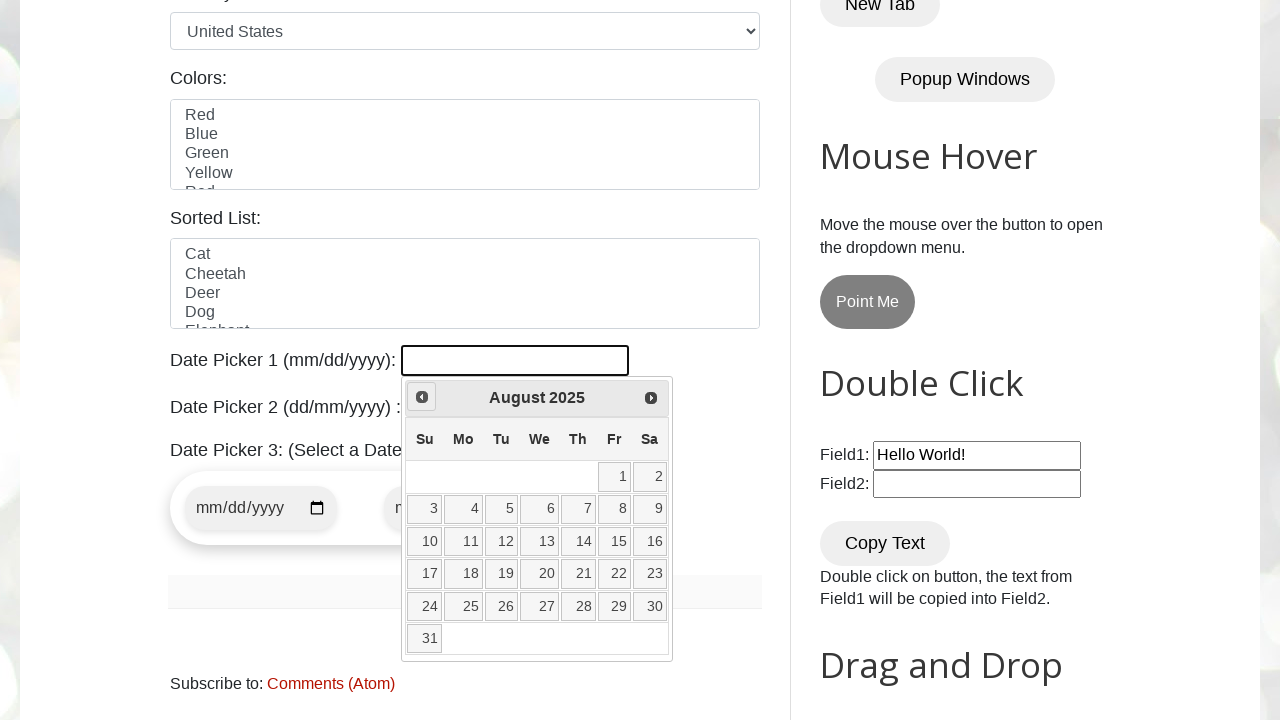

Clicked previous month button to navigate backwards at (422, 397) on xpath=//a[@title="Prev"]
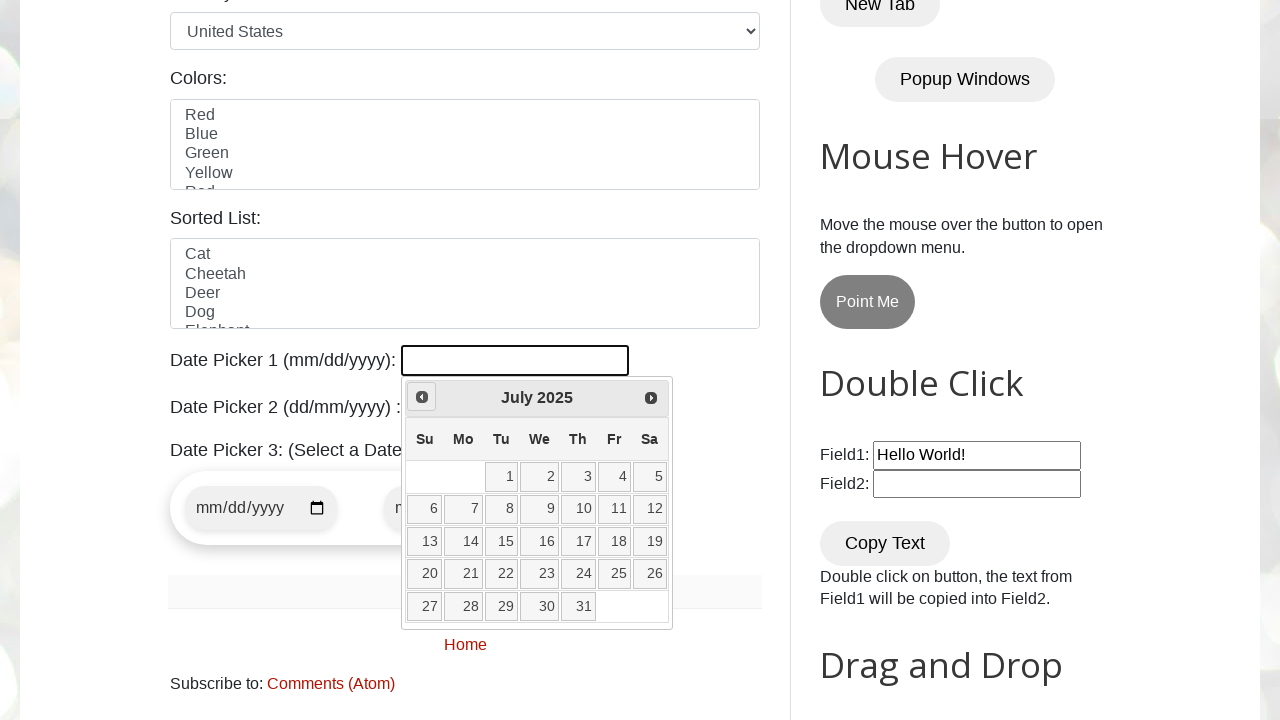

Retrieved current month: July
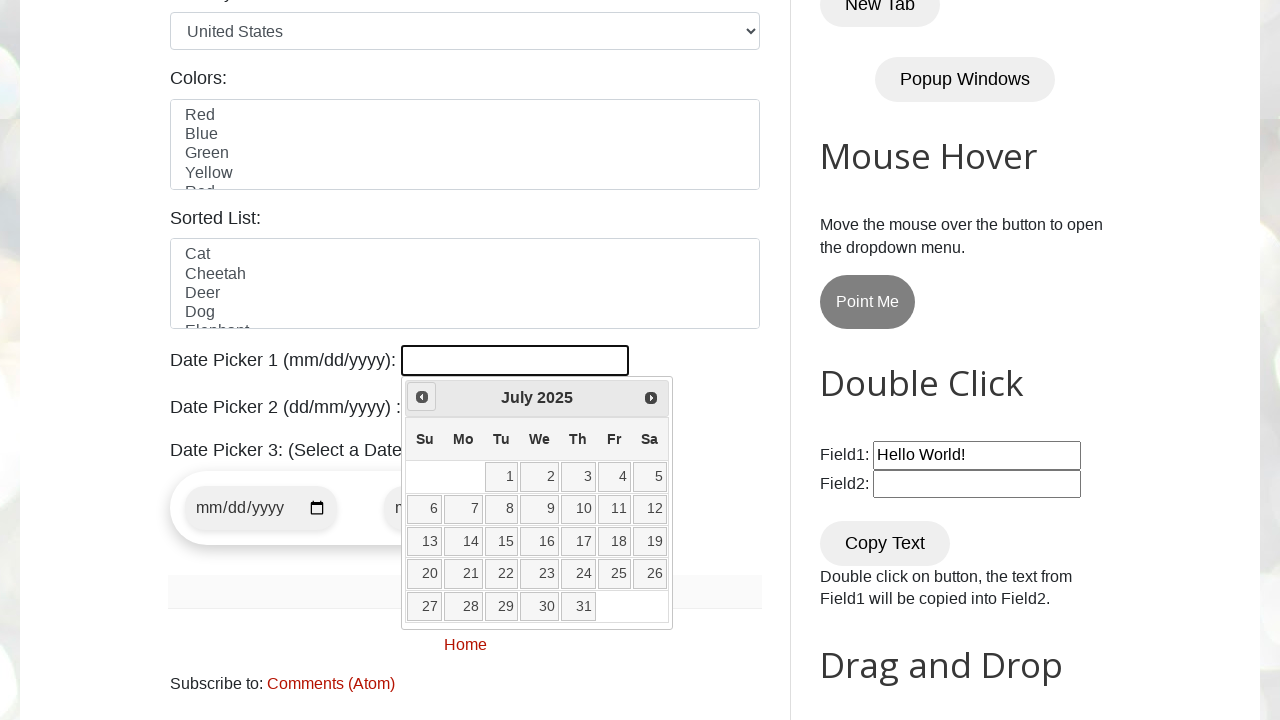

Retrieved current year: 2025
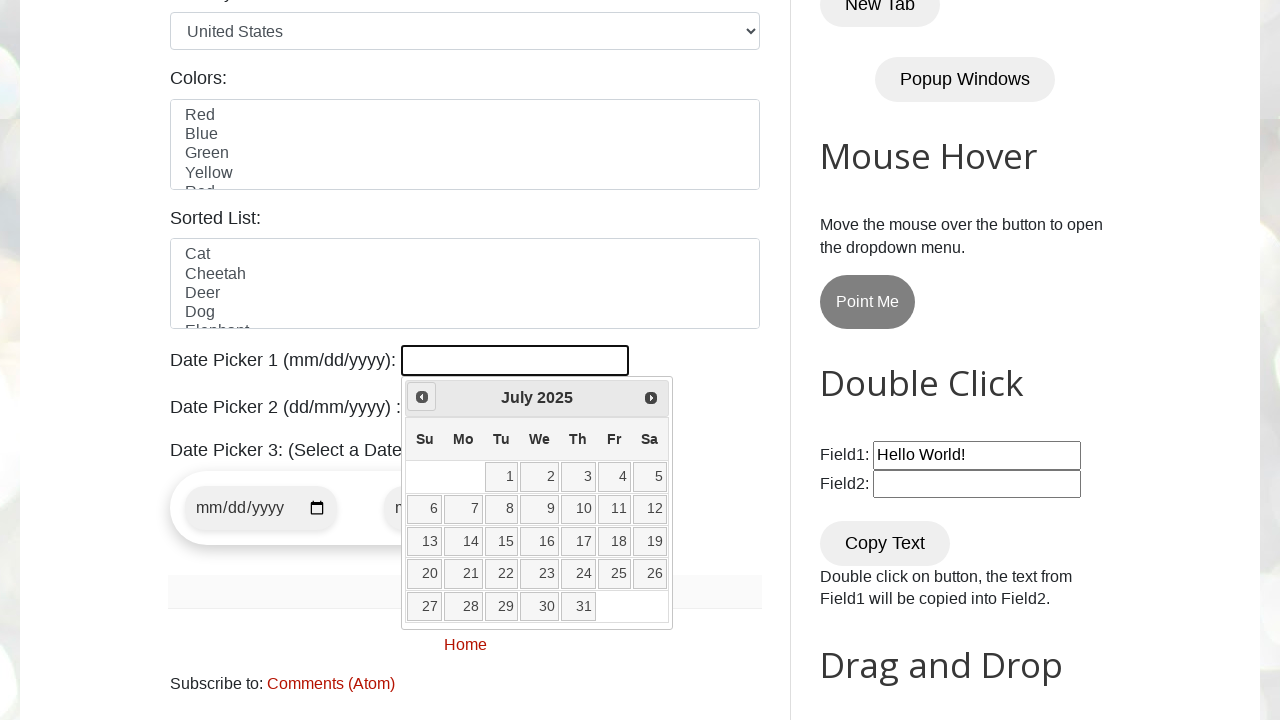

Clicked previous month button to navigate backwards at (422, 397) on xpath=//a[@title="Prev"]
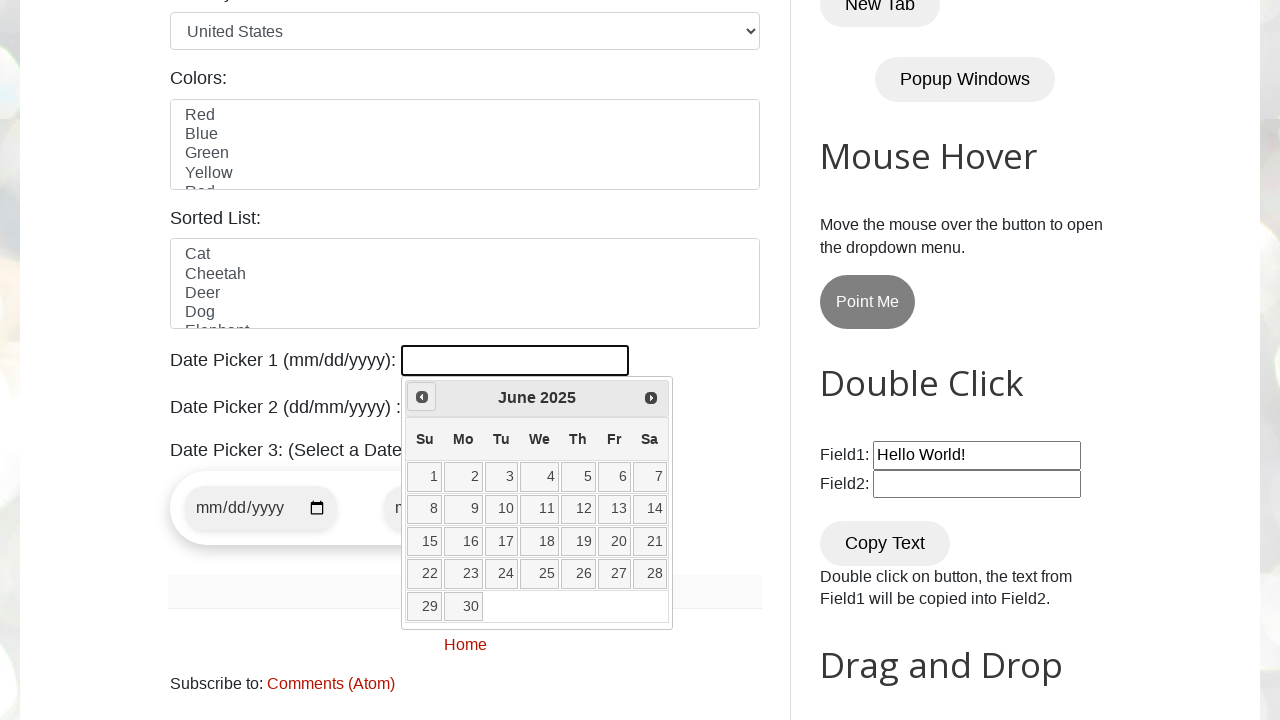

Retrieved current month: June
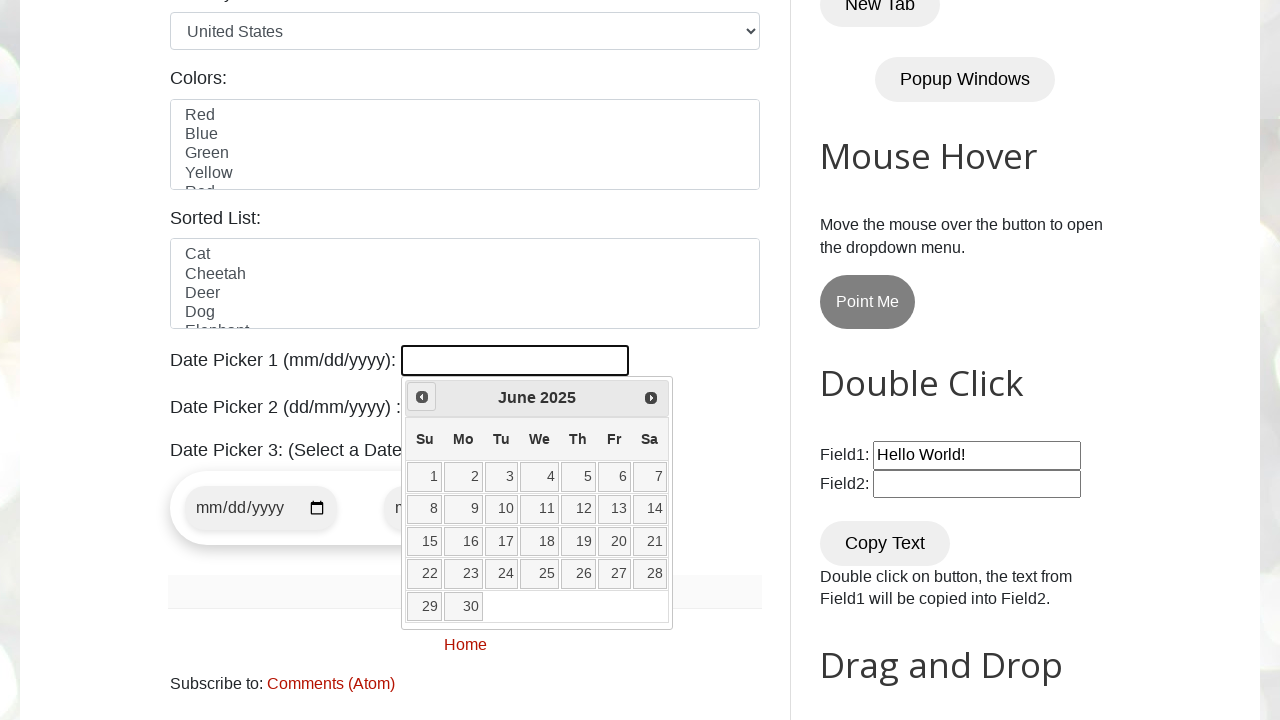

Retrieved current year: 2025
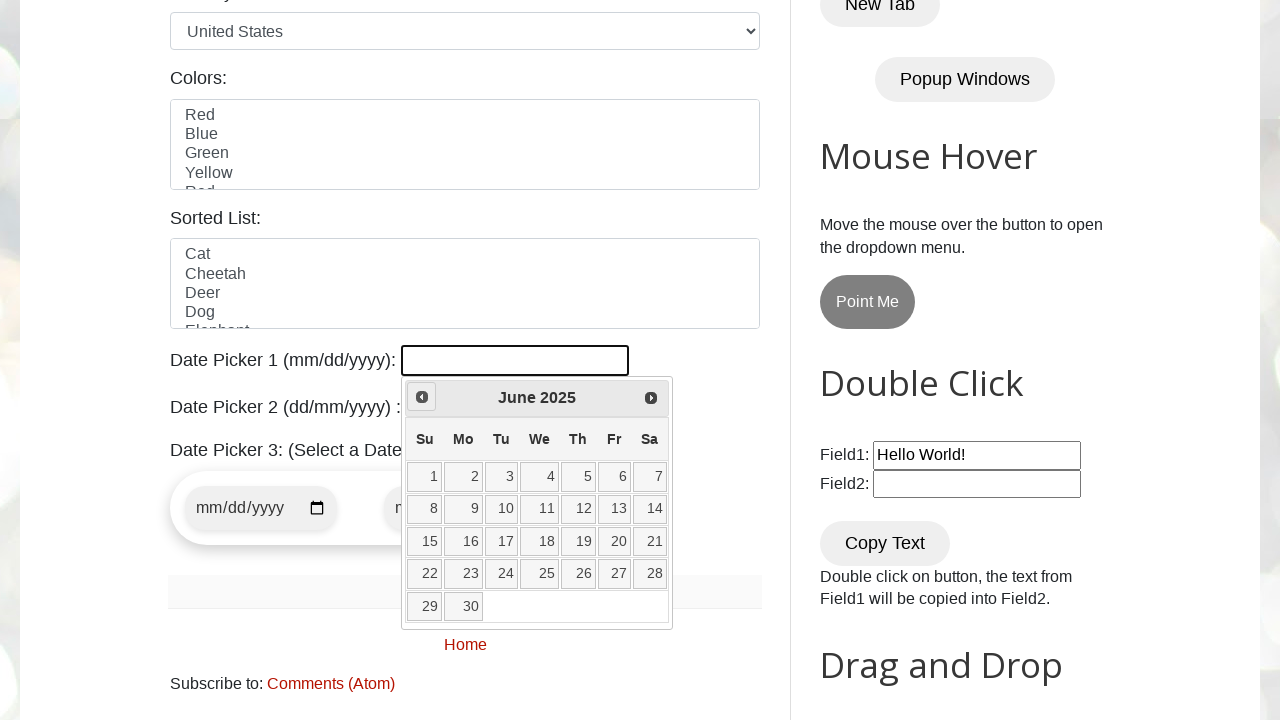

Clicked previous month button to navigate backwards at (422, 397) on xpath=//a[@title="Prev"]
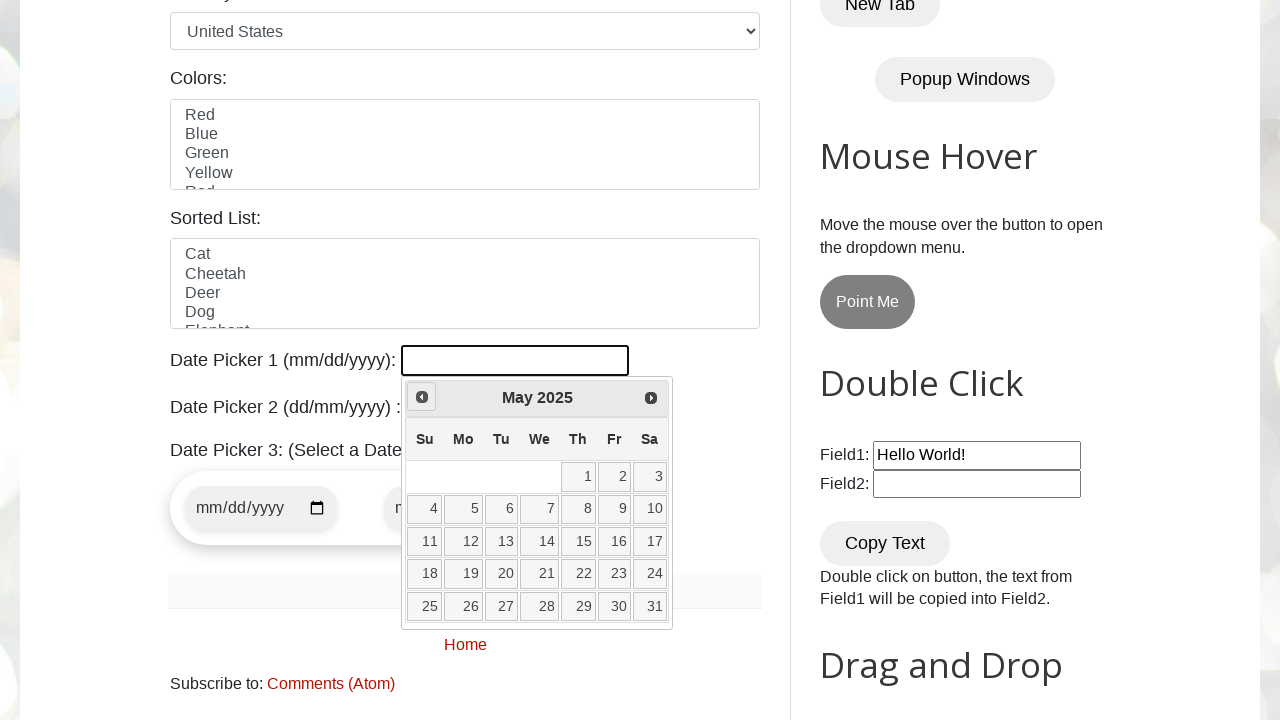

Retrieved current month: May
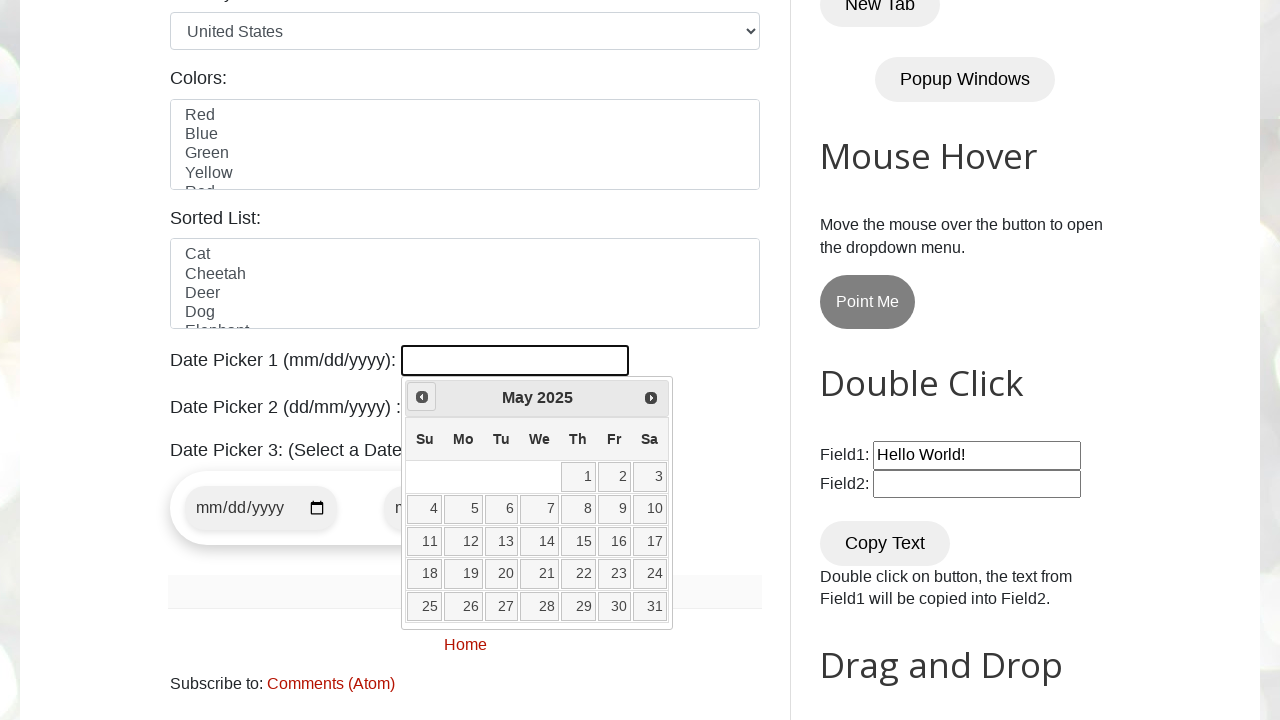

Retrieved current year: 2025
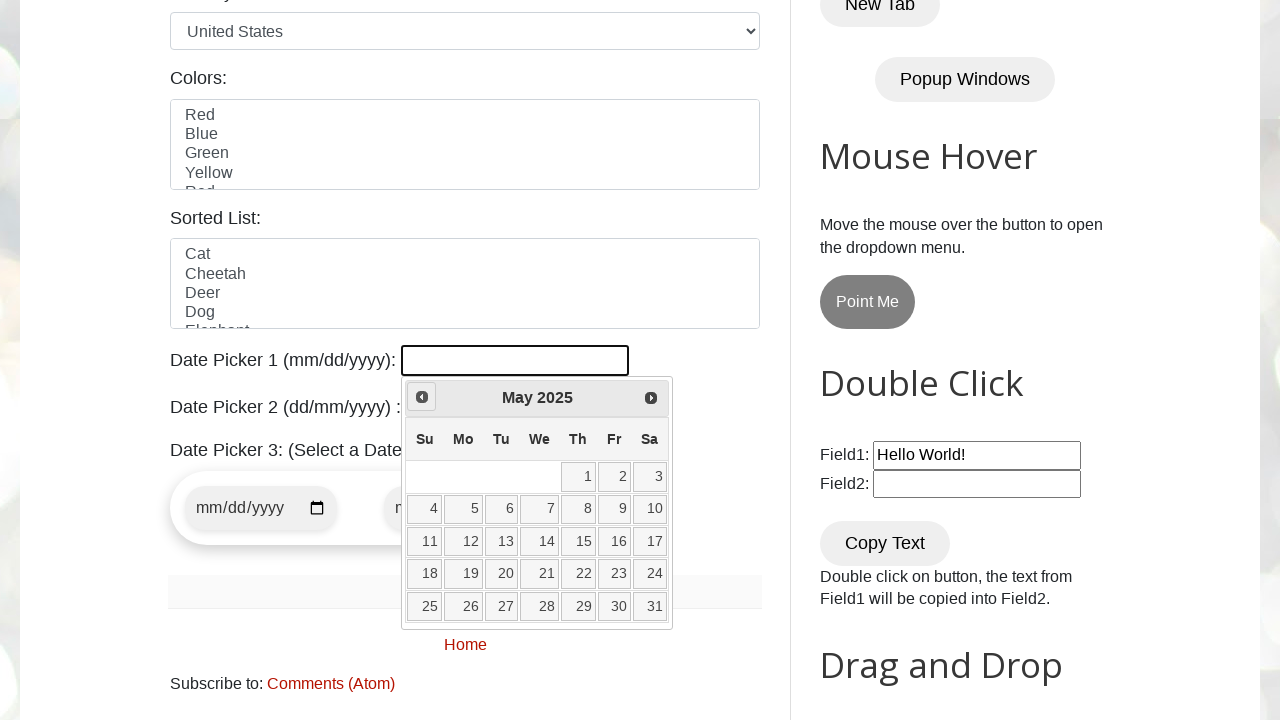

Clicked previous month button to navigate backwards at (422, 397) on xpath=//a[@title="Prev"]
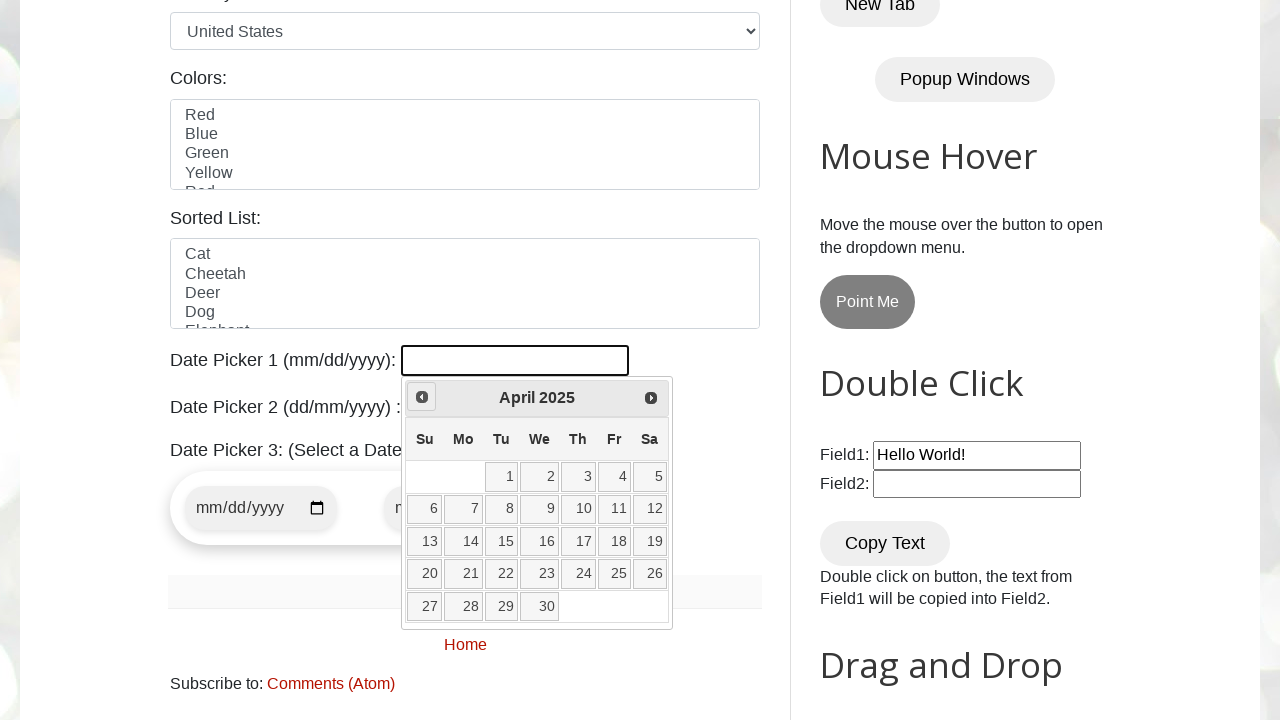

Retrieved current month: April
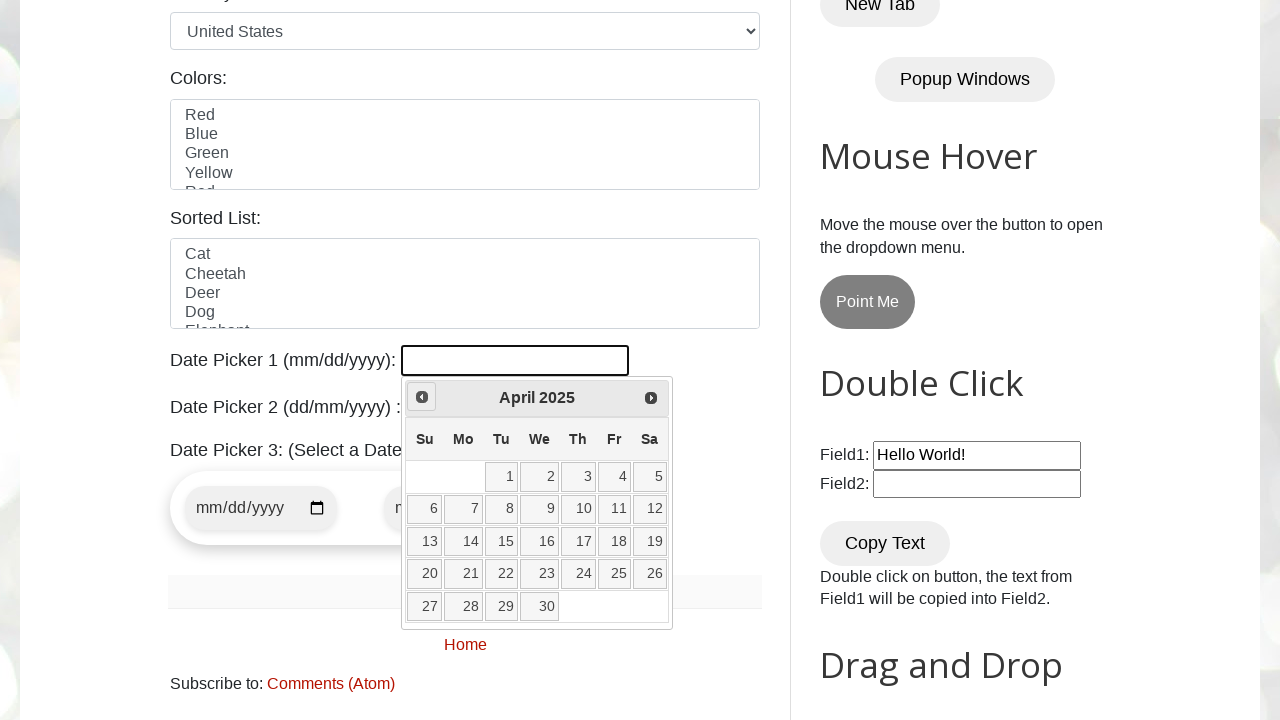

Retrieved current year: 2025
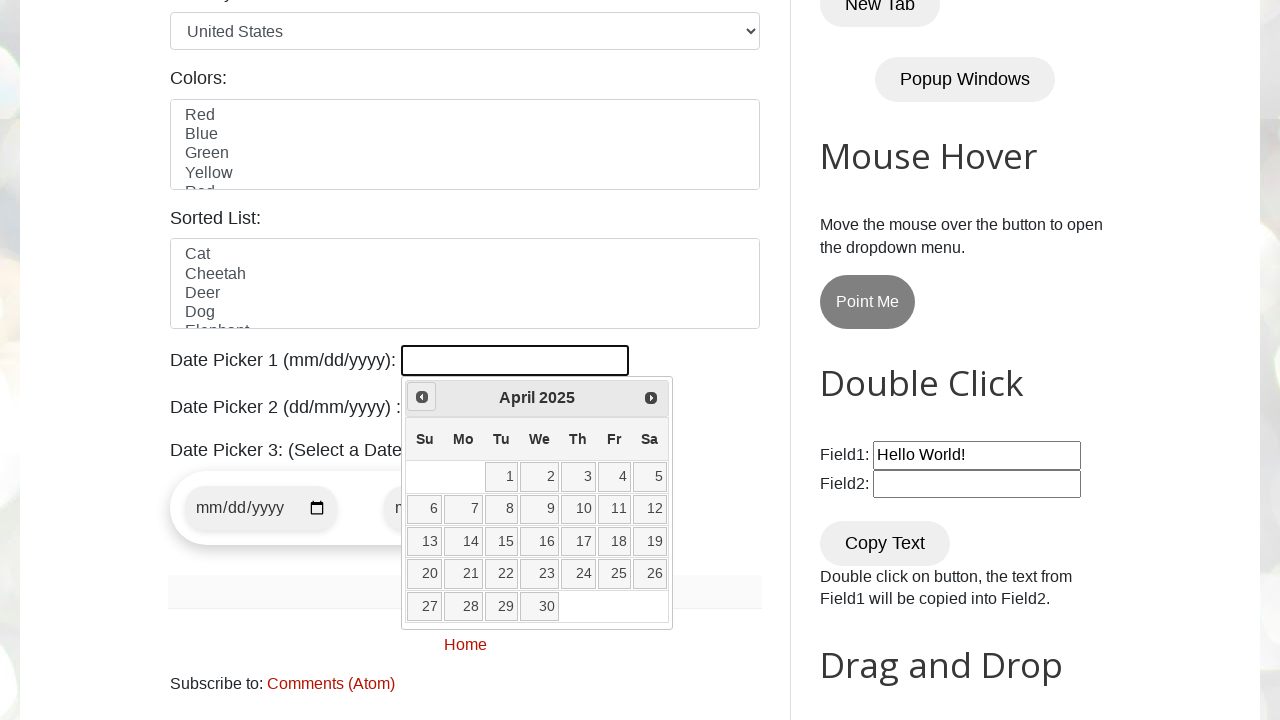

Clicked previous month button to navigate backwards at (422, 397) on xpath=//a[@title="Prev"]
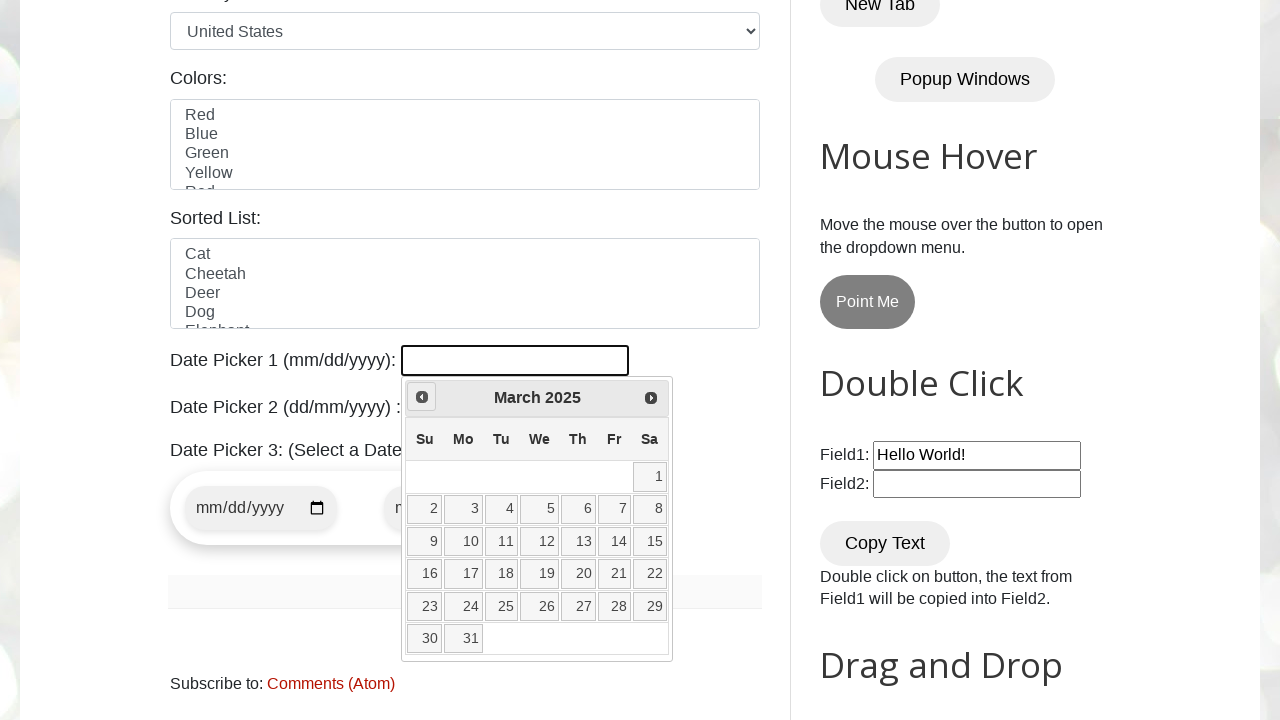

Retrieved current month: March
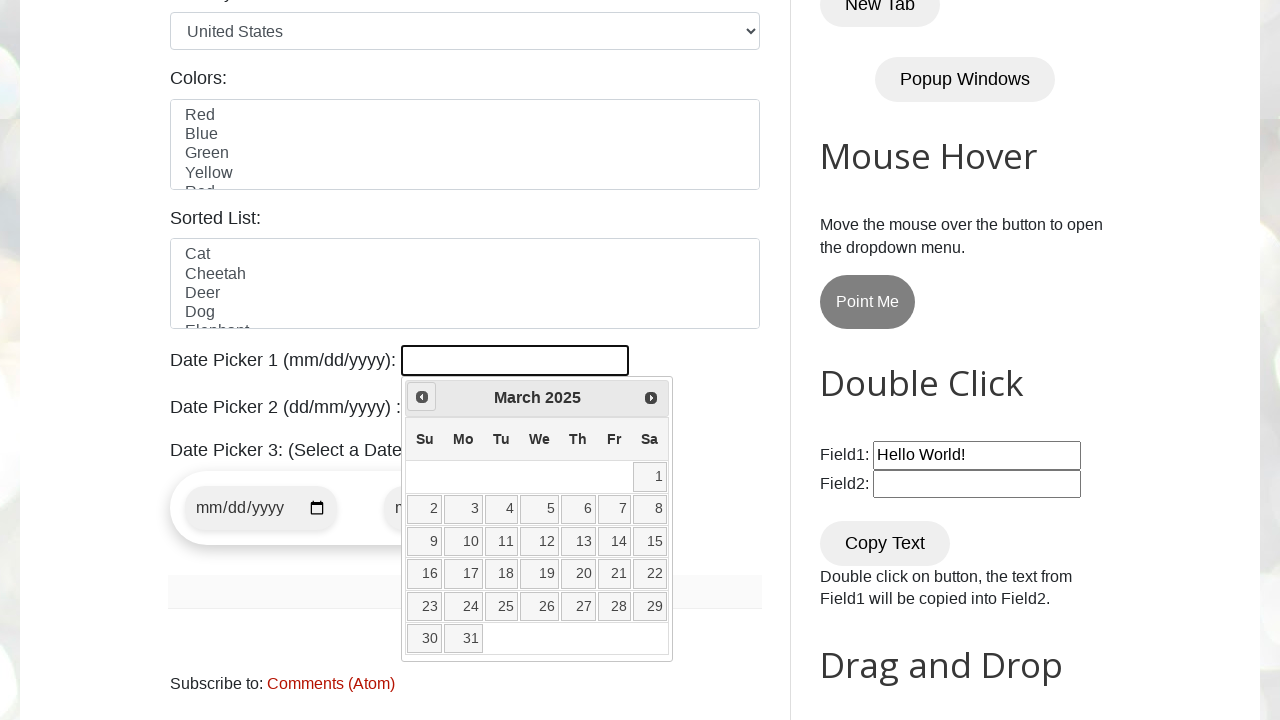

Retrieved current year: 2025
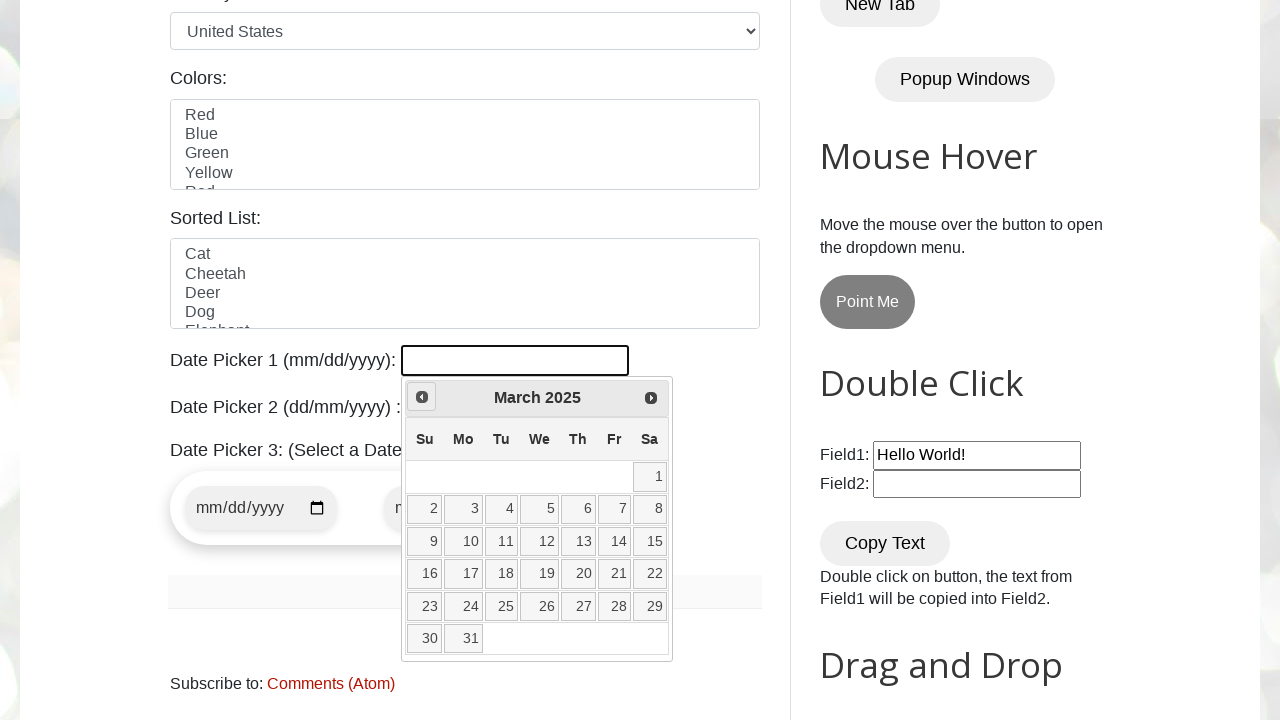

Clicked previous month button to navigate backwards at (422, 397) on xpath=//a[@title="Prev"]
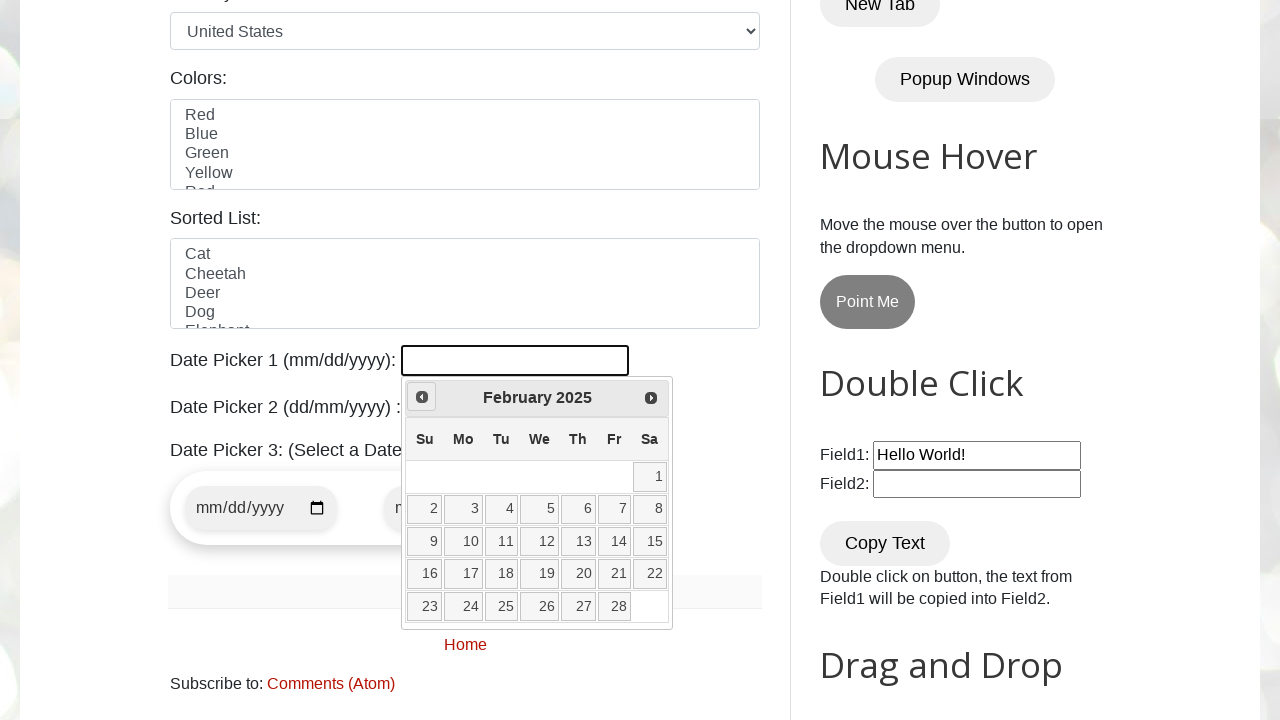

Retrieved current month: February
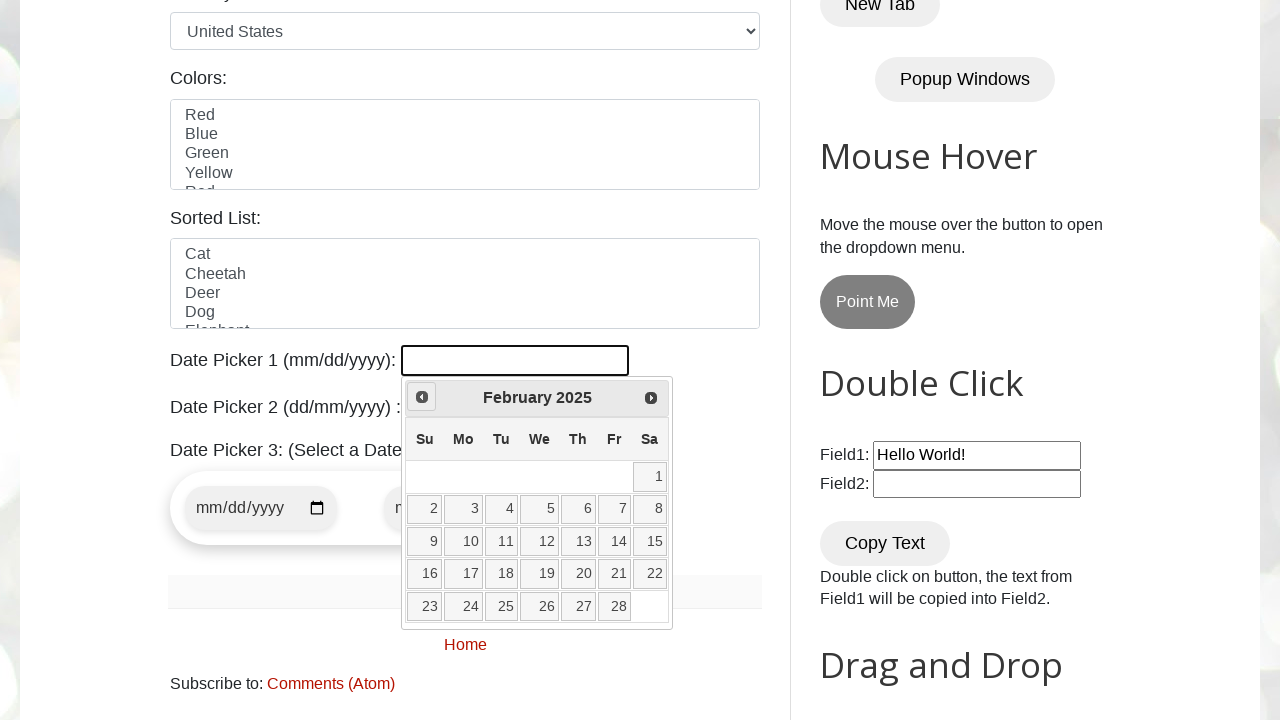

Retrieved current year: 2025
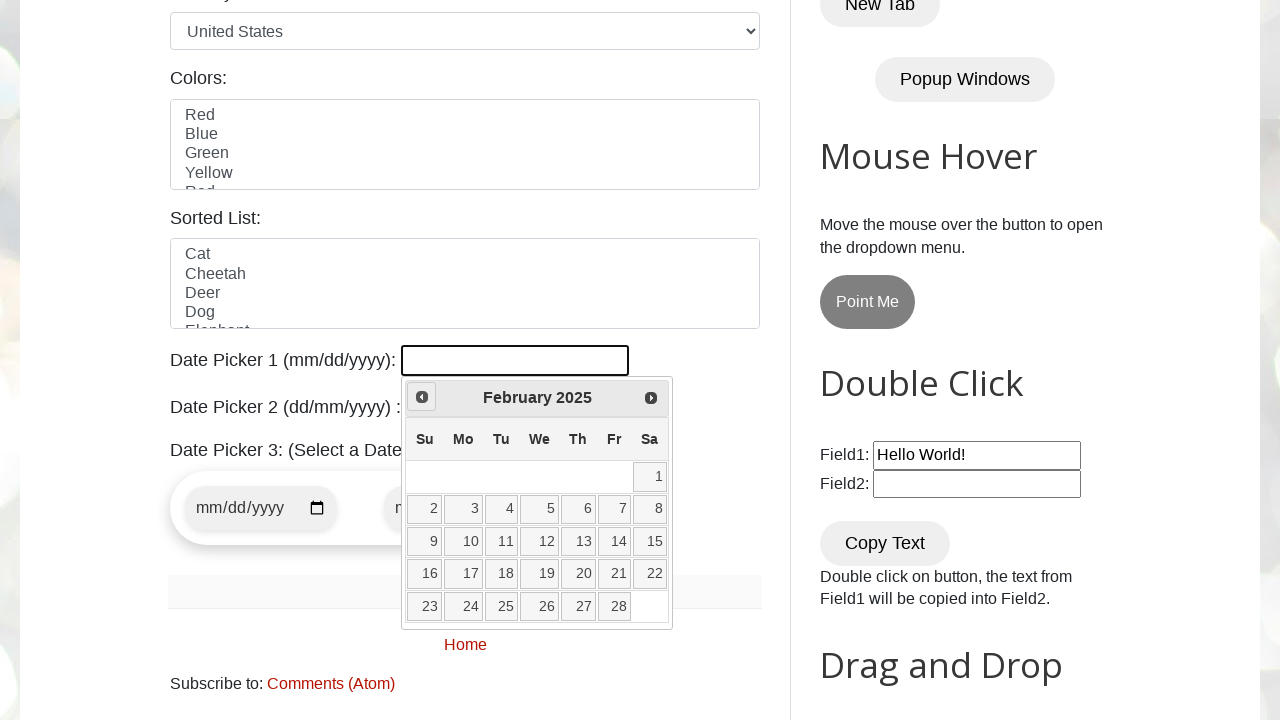

Clicked previous month button to navigate backwards at (422, 397) on xpath=//a[@title="Prev"]
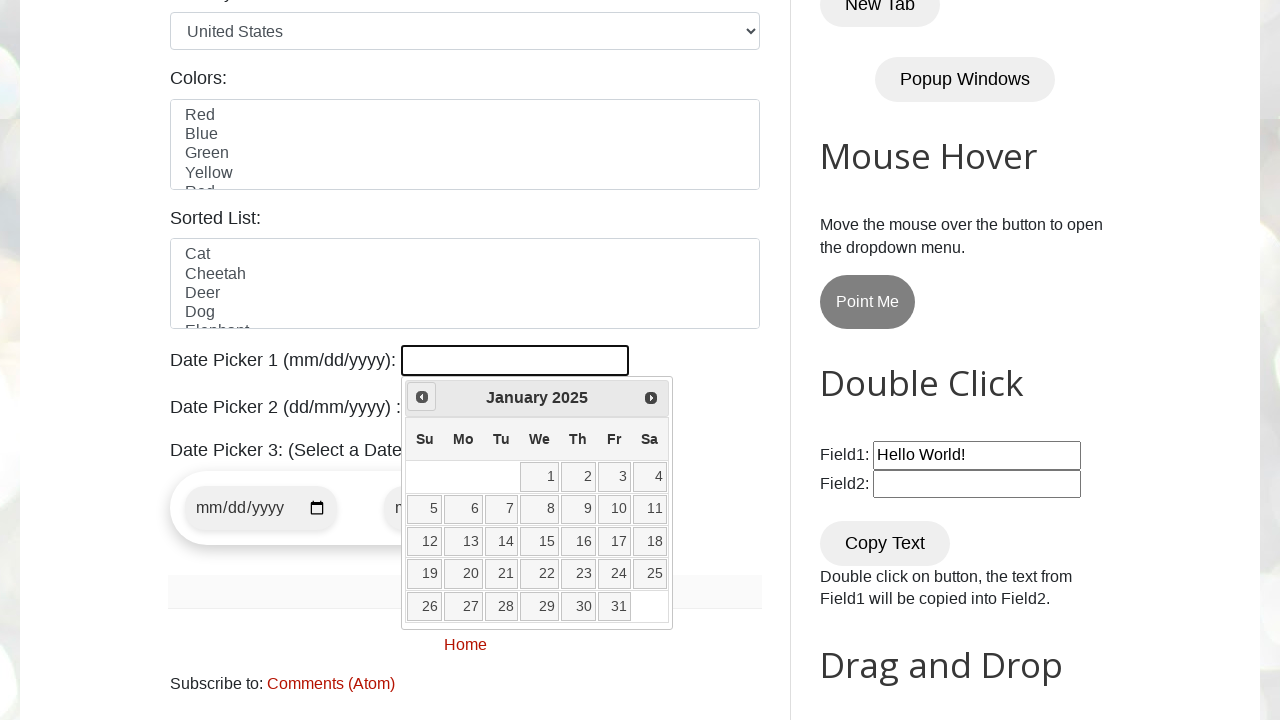

Retrieved current month: January
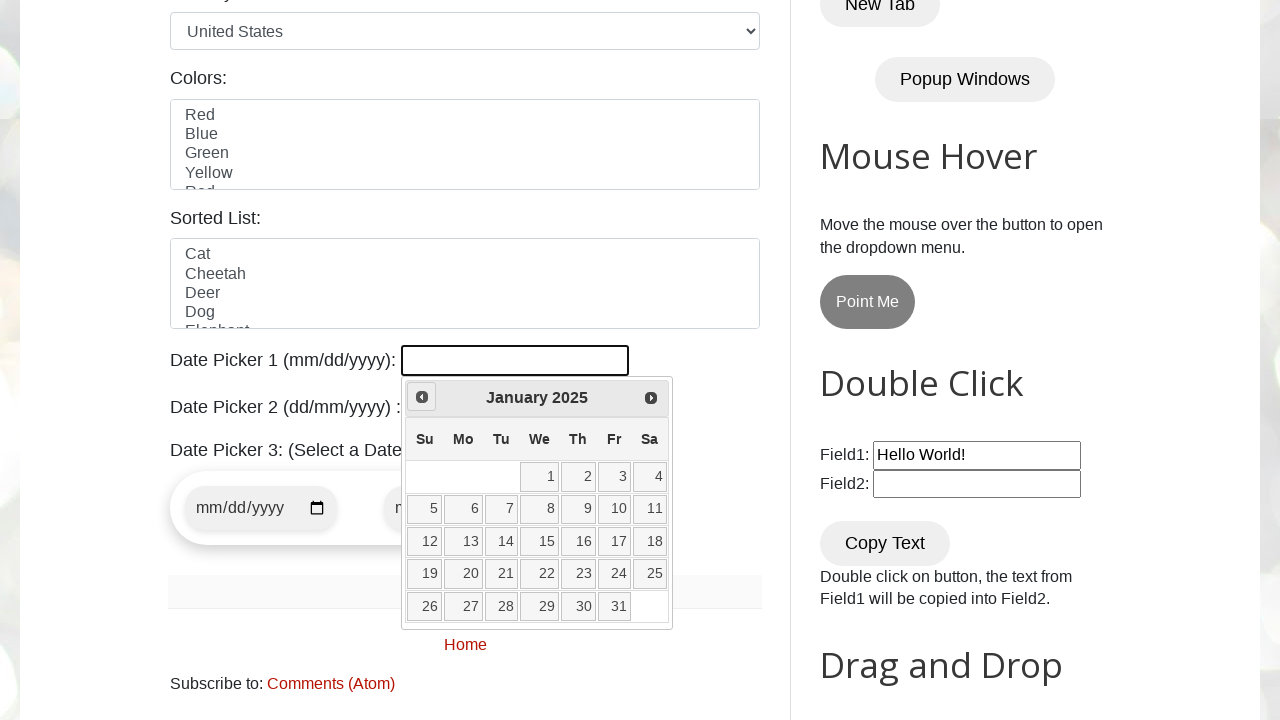

Retrieved current year: 2025
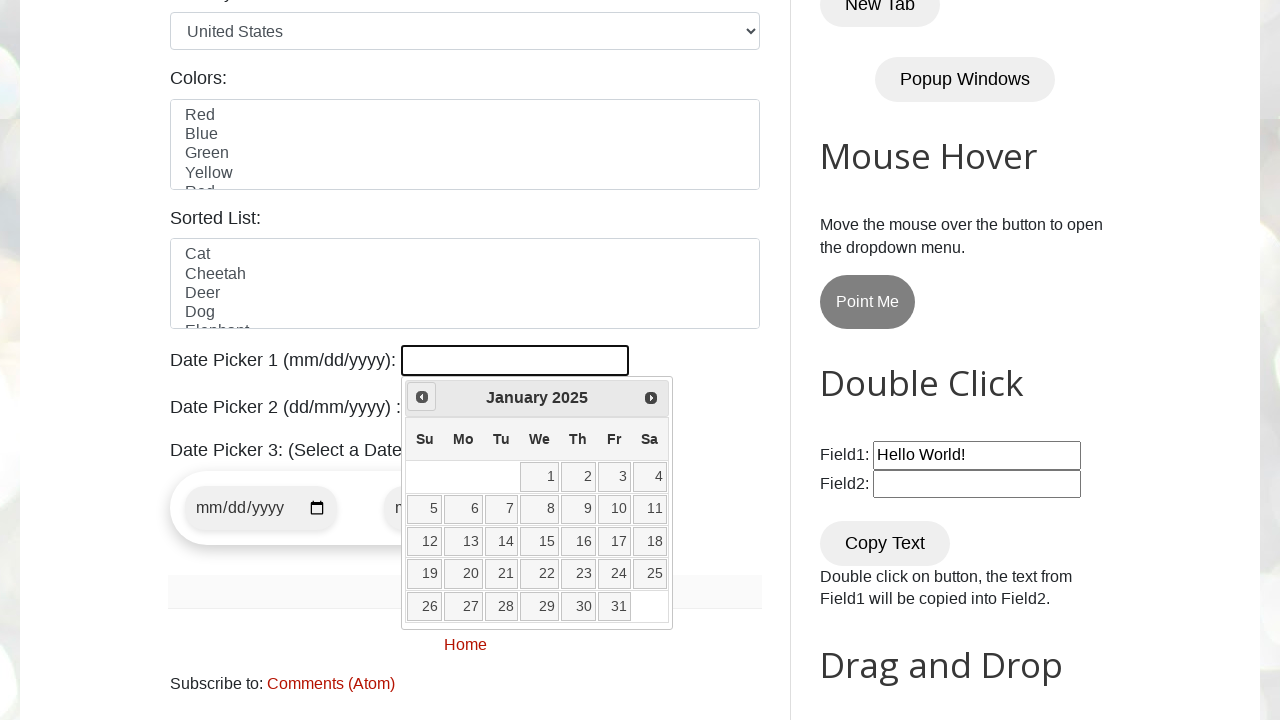

Clicked previous month button to navigate backwards at (422, 397) on xpath=//a[@title="Prev"]
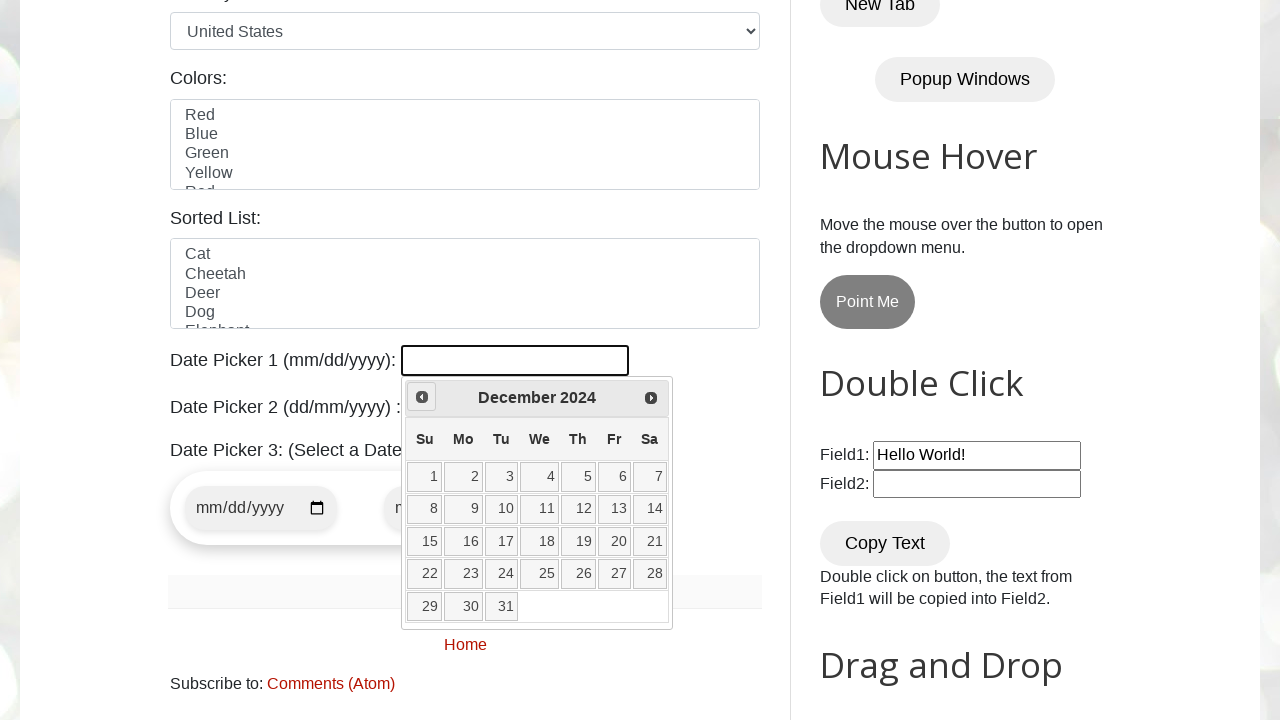

Retrieved current month: December
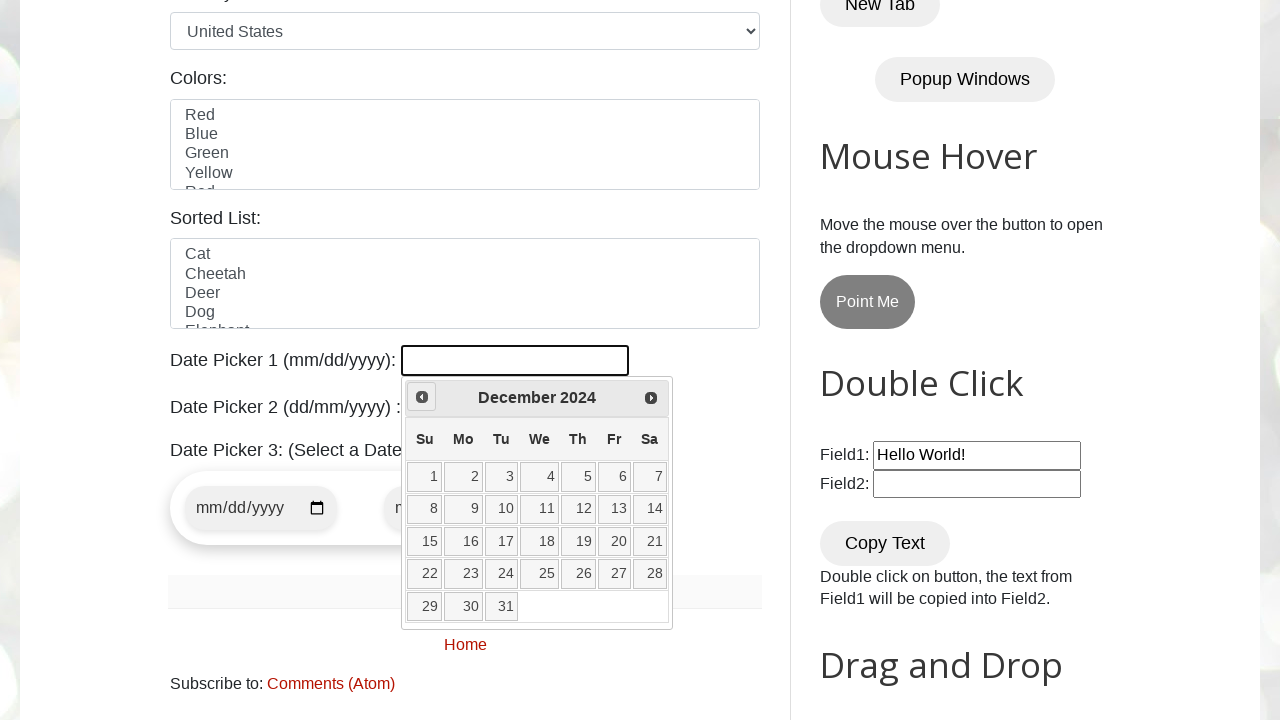

Retrieved current year: 2024
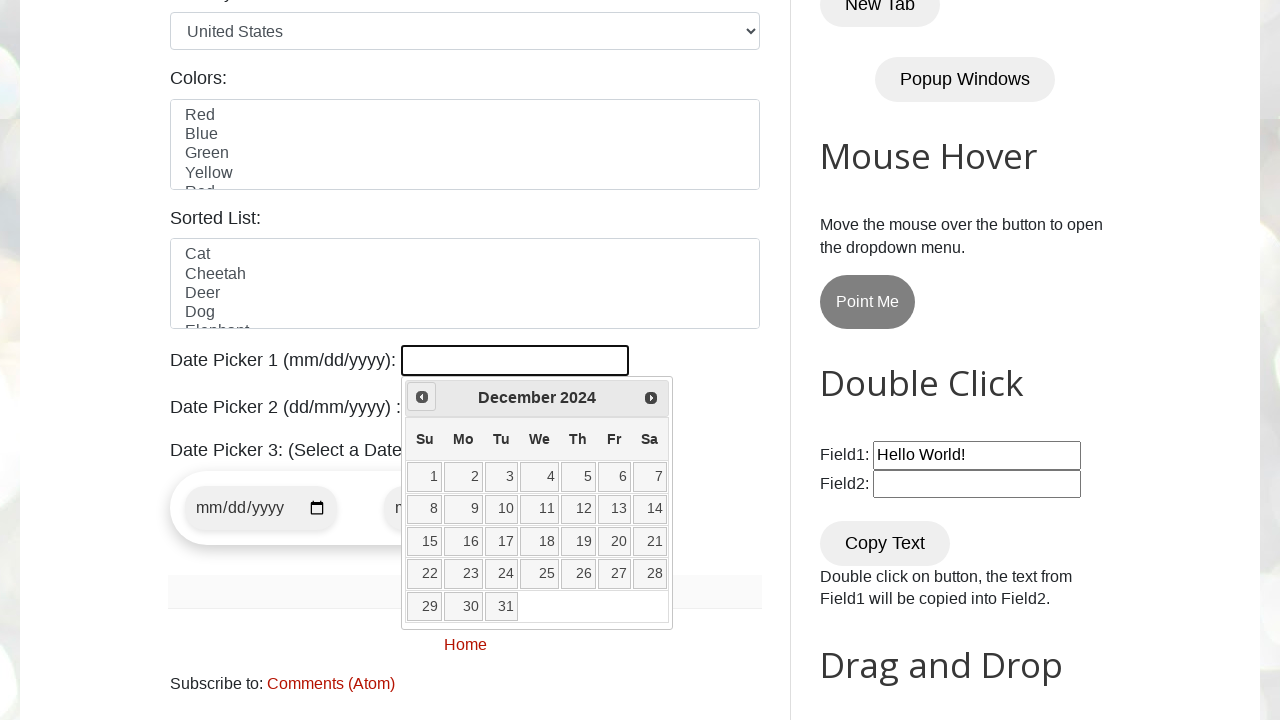

Clicked previous month button to navigate backwards at (422, 397) on xpath=//a[@title="Prev"]
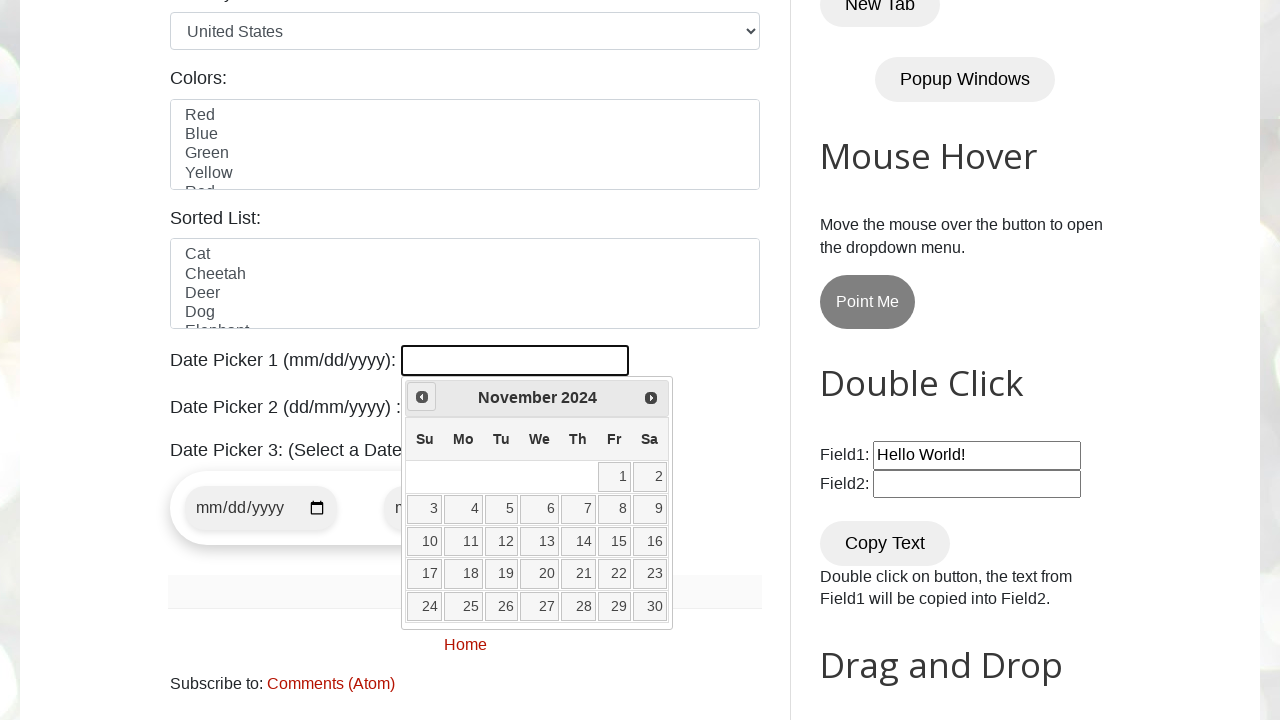

Retrieved current month: November
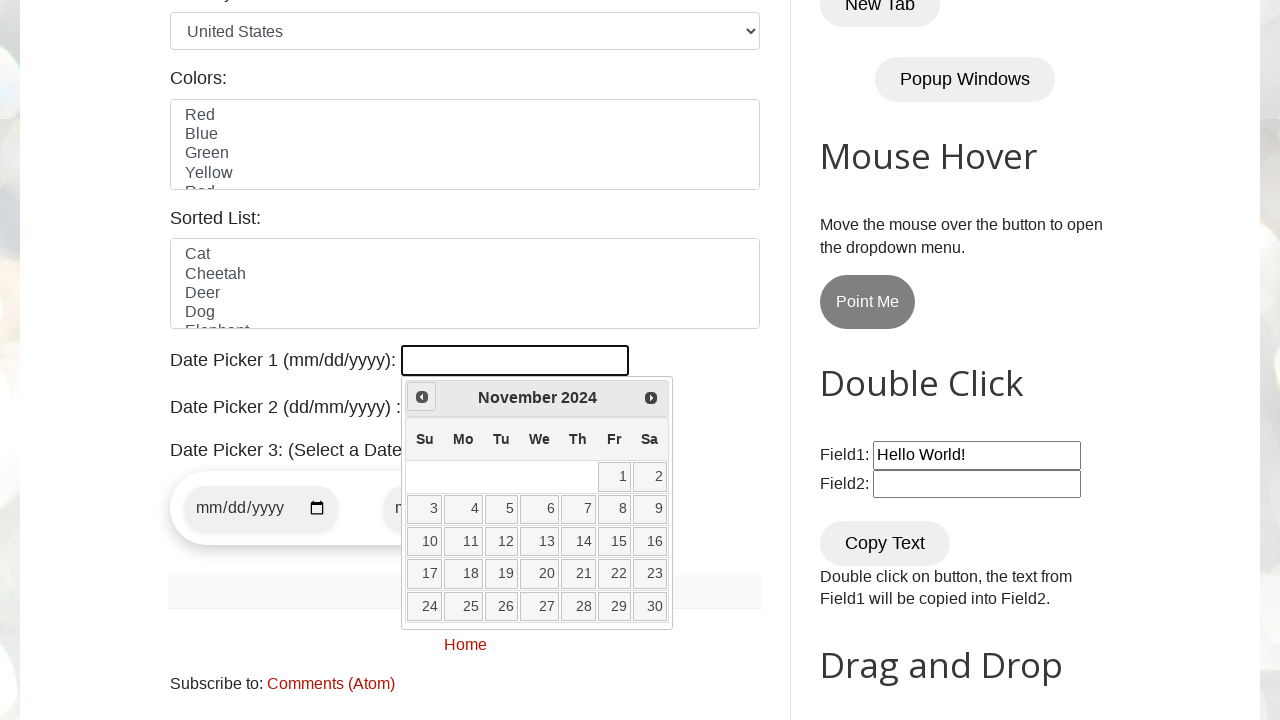

Retrieved current year: 2024
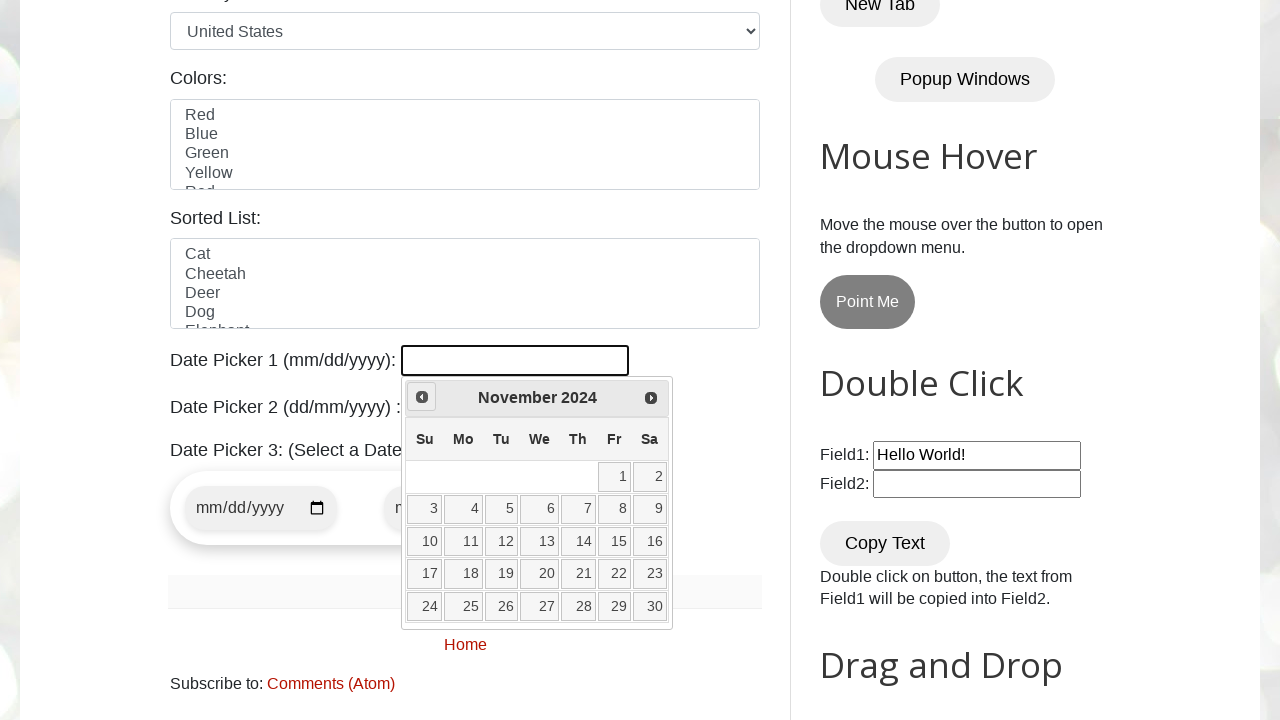

Clicked previous month button to navigate backwards at (422, 397) on xpath=//a[@title="Prev"]
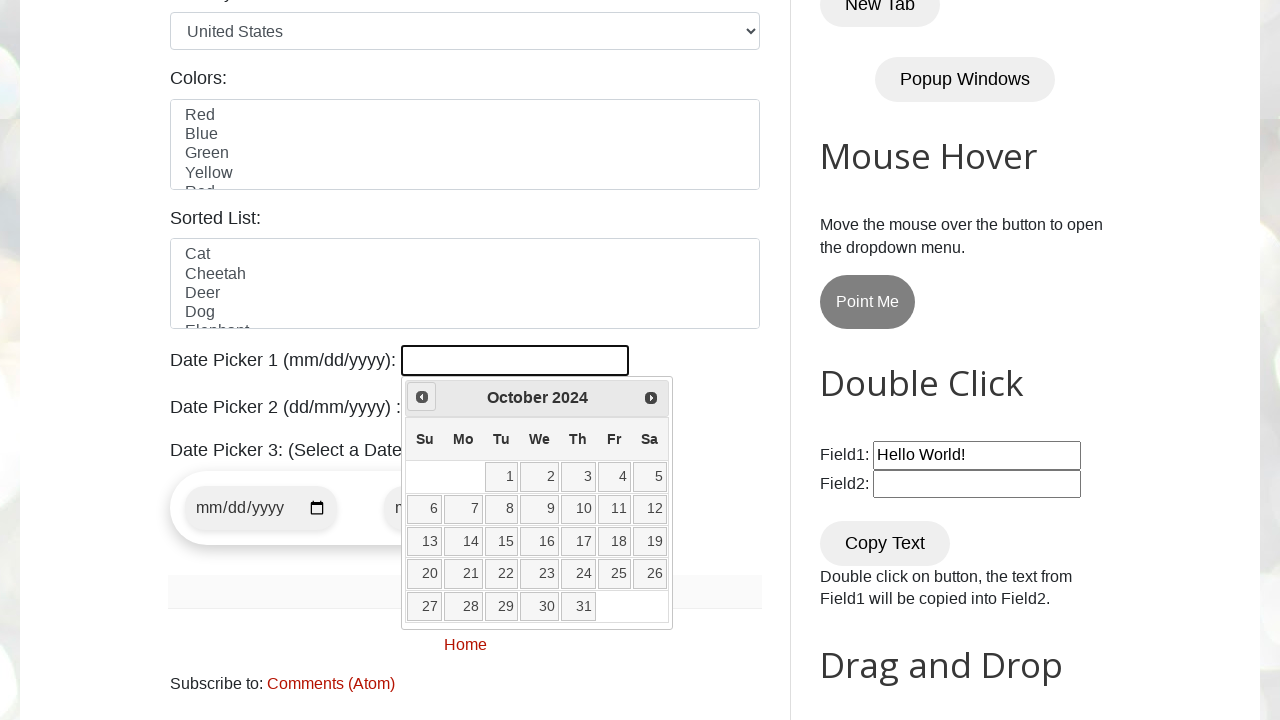

Retrieved current month: October
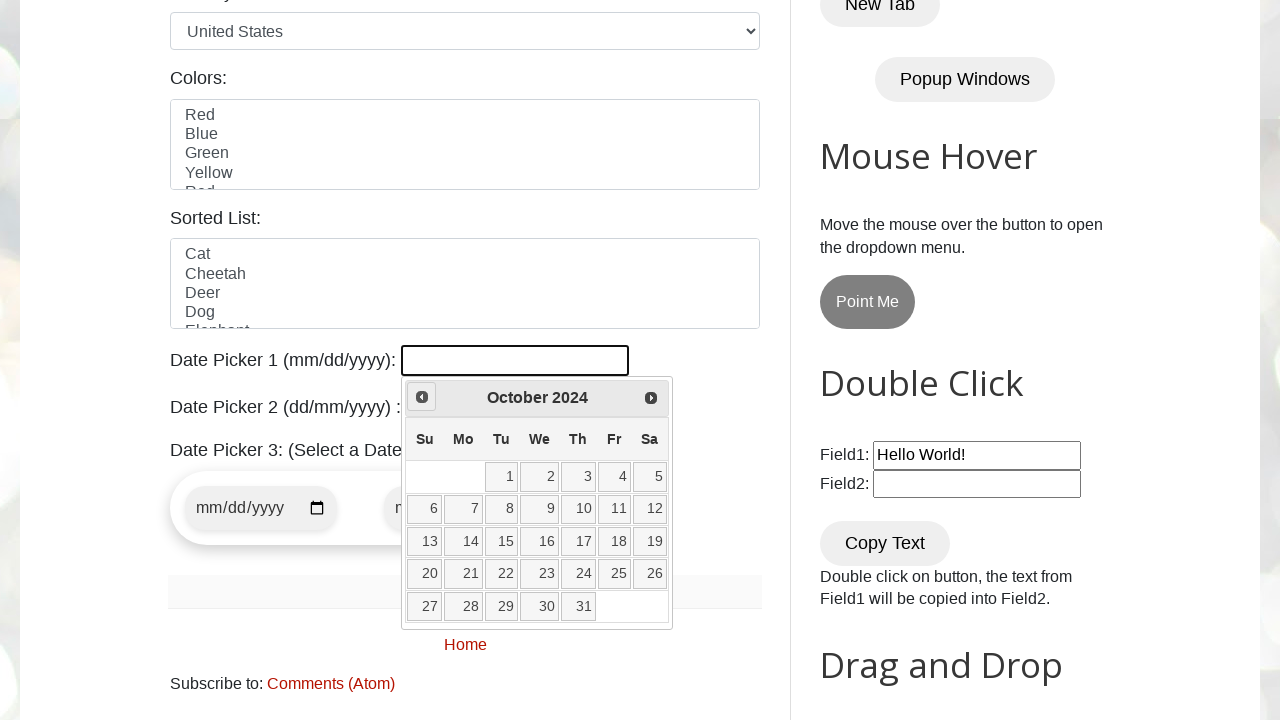

Retrieved current year: 2024
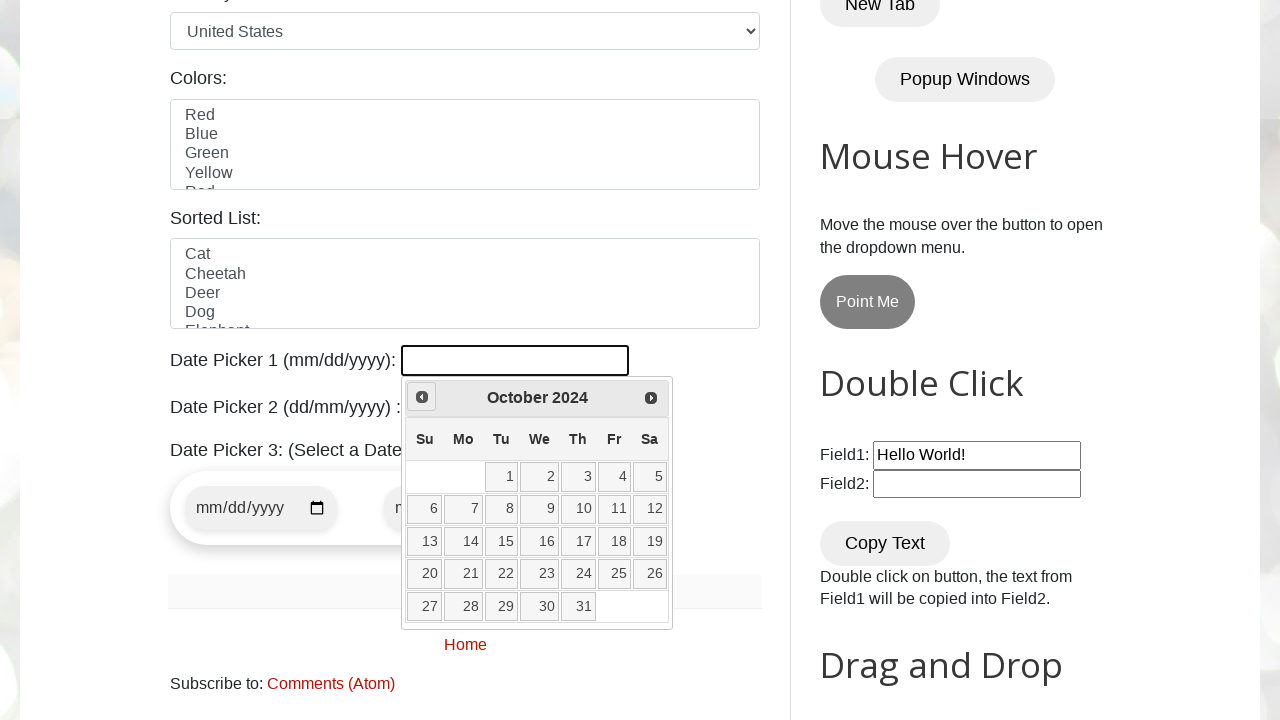

Clicked previous month button to navigate backwards at (422, 397) on xpath=//a[@title="Prev"]
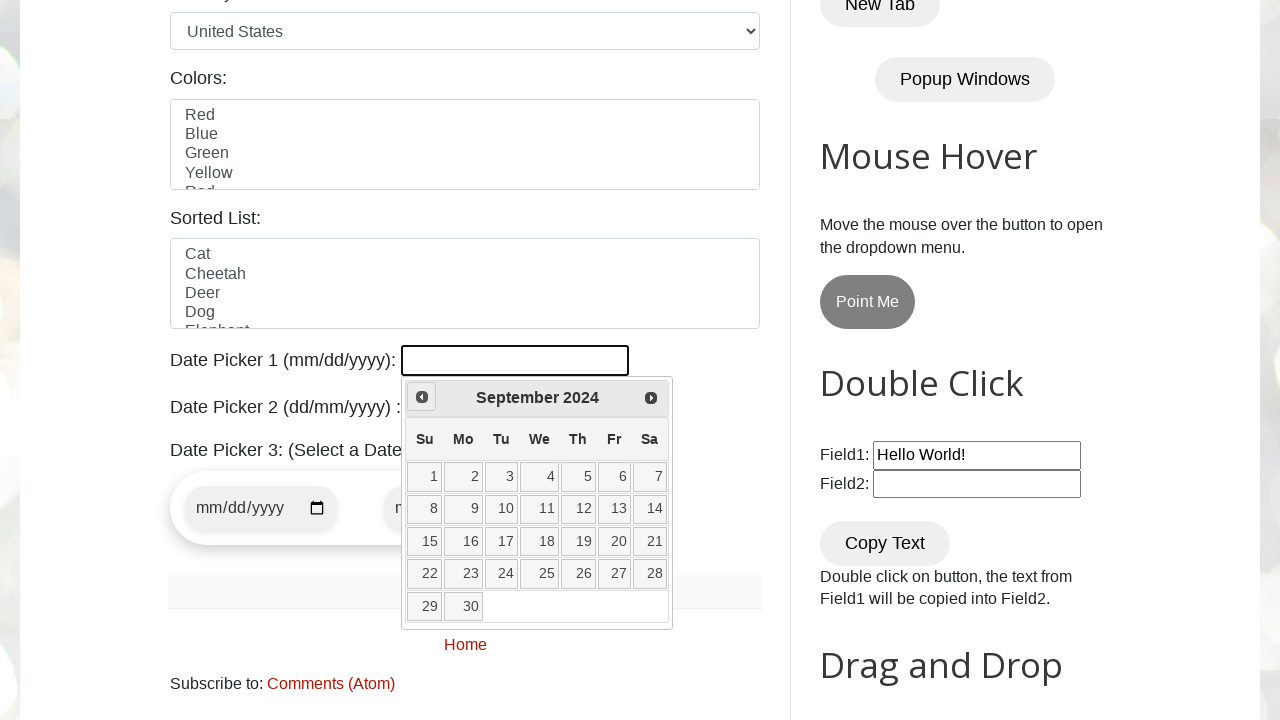

Retrieved current month: September
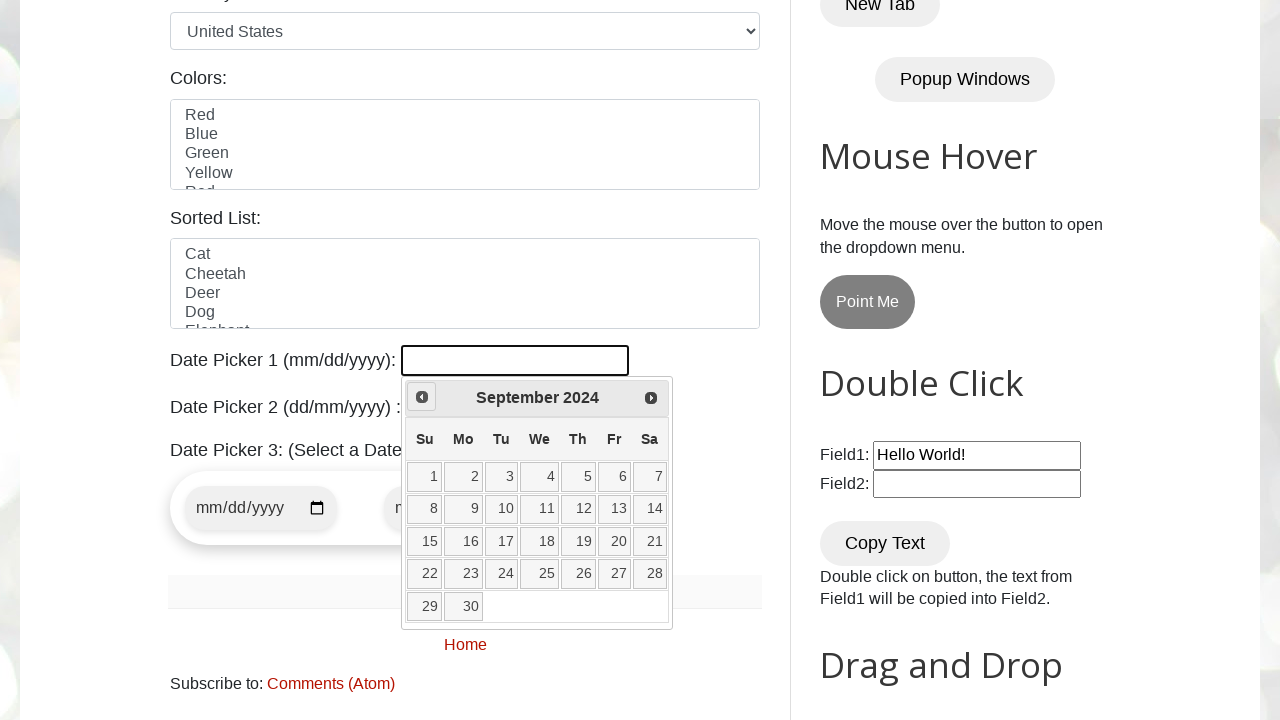

Retrieved current year: 2024
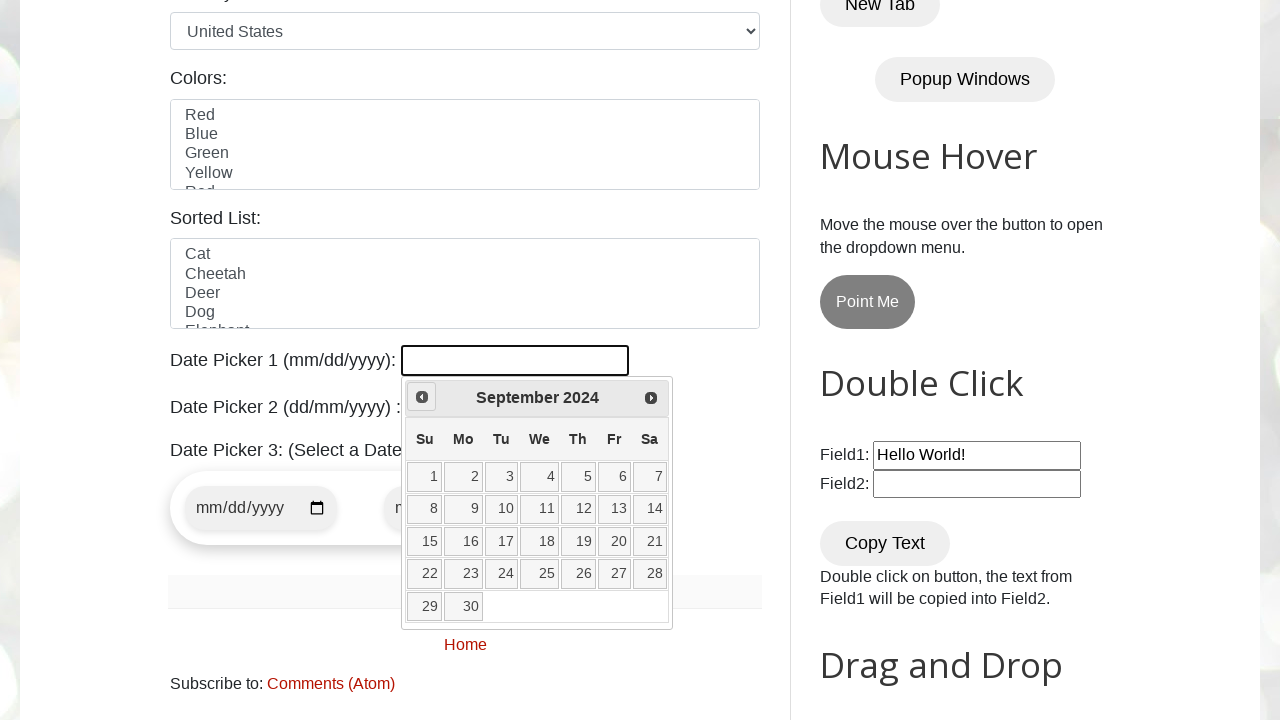

Clicked previous month button to navigate backwards at (422, 397) on xpath=//a[@title="Prev"]
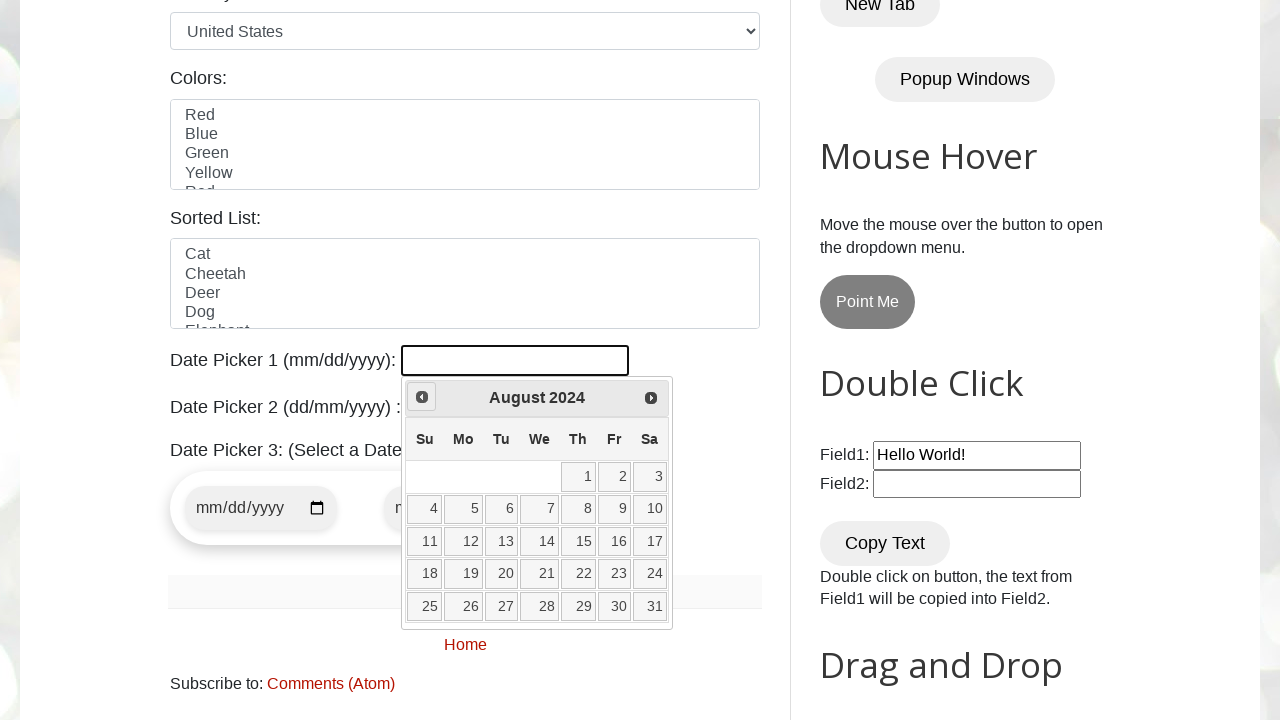

Retrieved current month: August
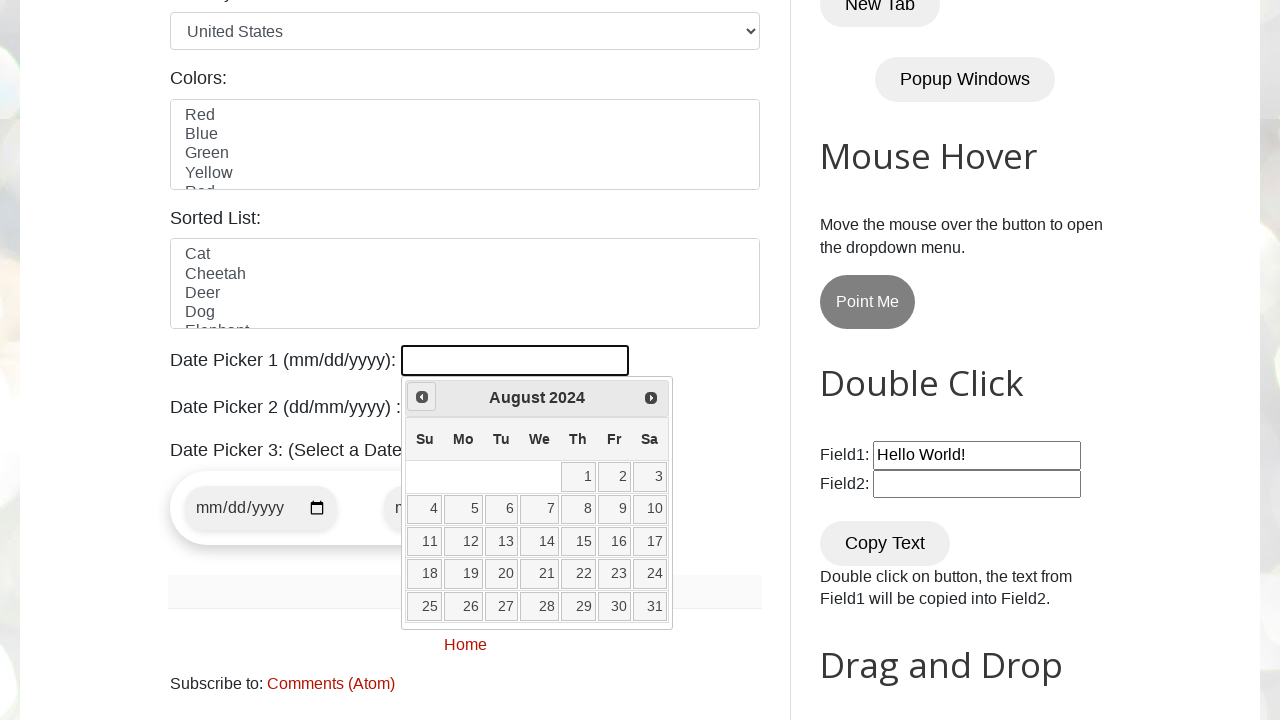

Retrieved current year: 2024
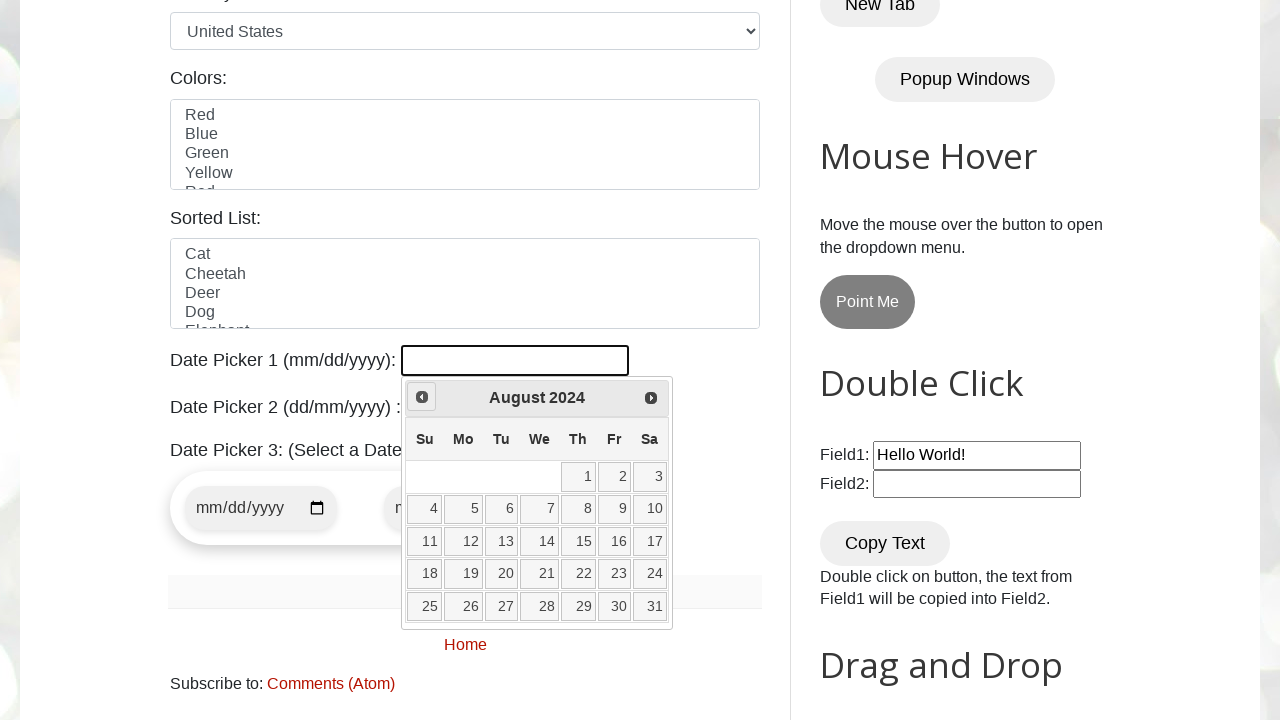

Clicked previous month button to navigate backwards at (422, 397) on xpath=//a[@title="Prev"]
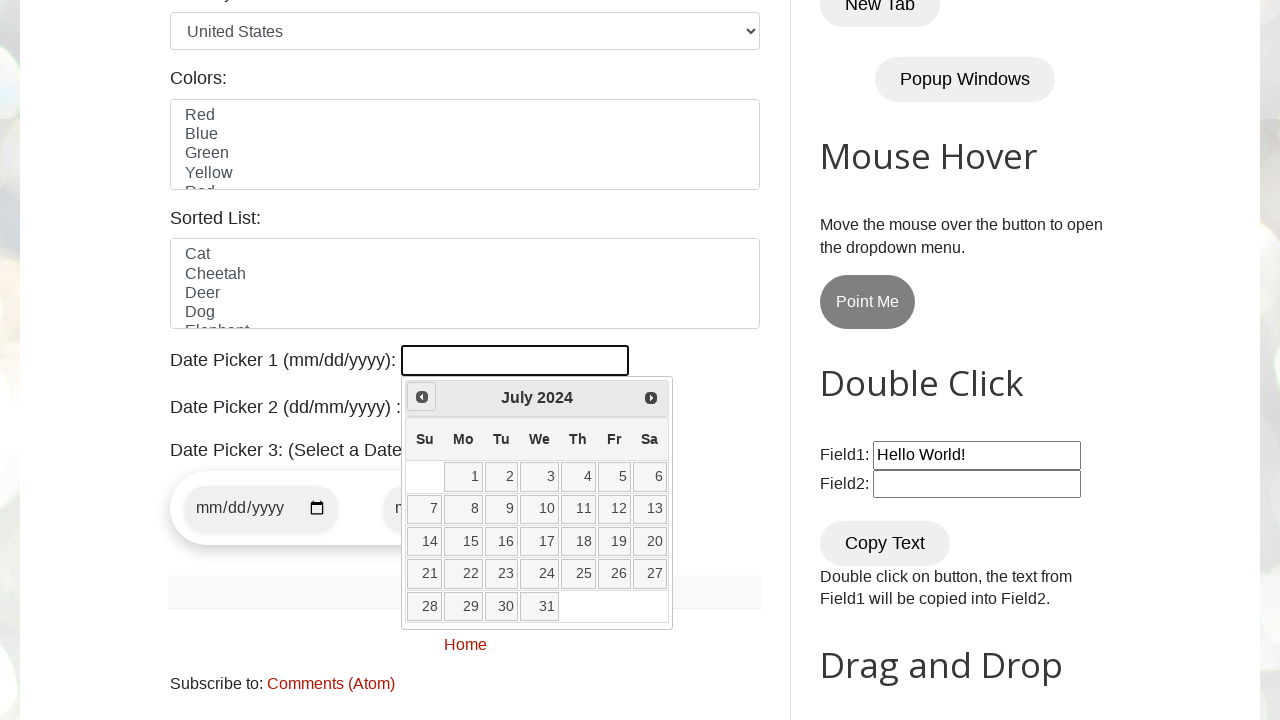

Retrieved current month: July
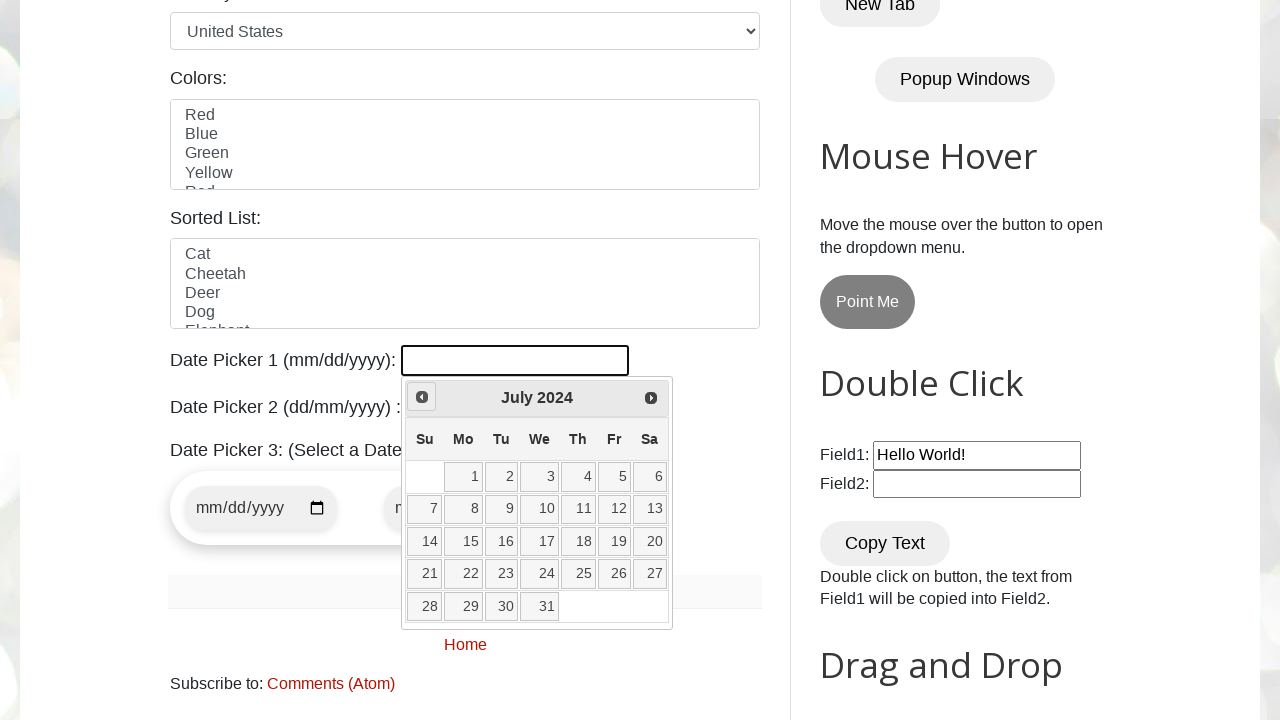

Retrieved current year: 2024
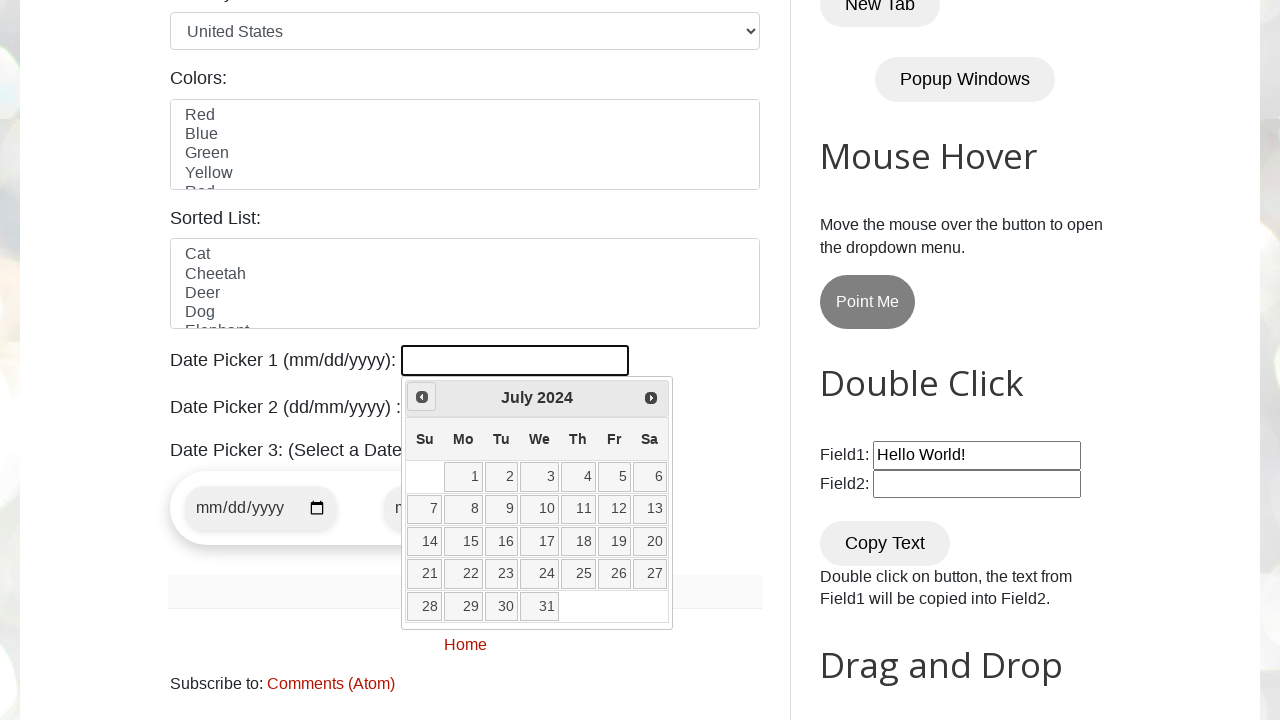

Clicked previous month button to navigate backwards at (422, 397) on xpath=//a[@title="Prev"]
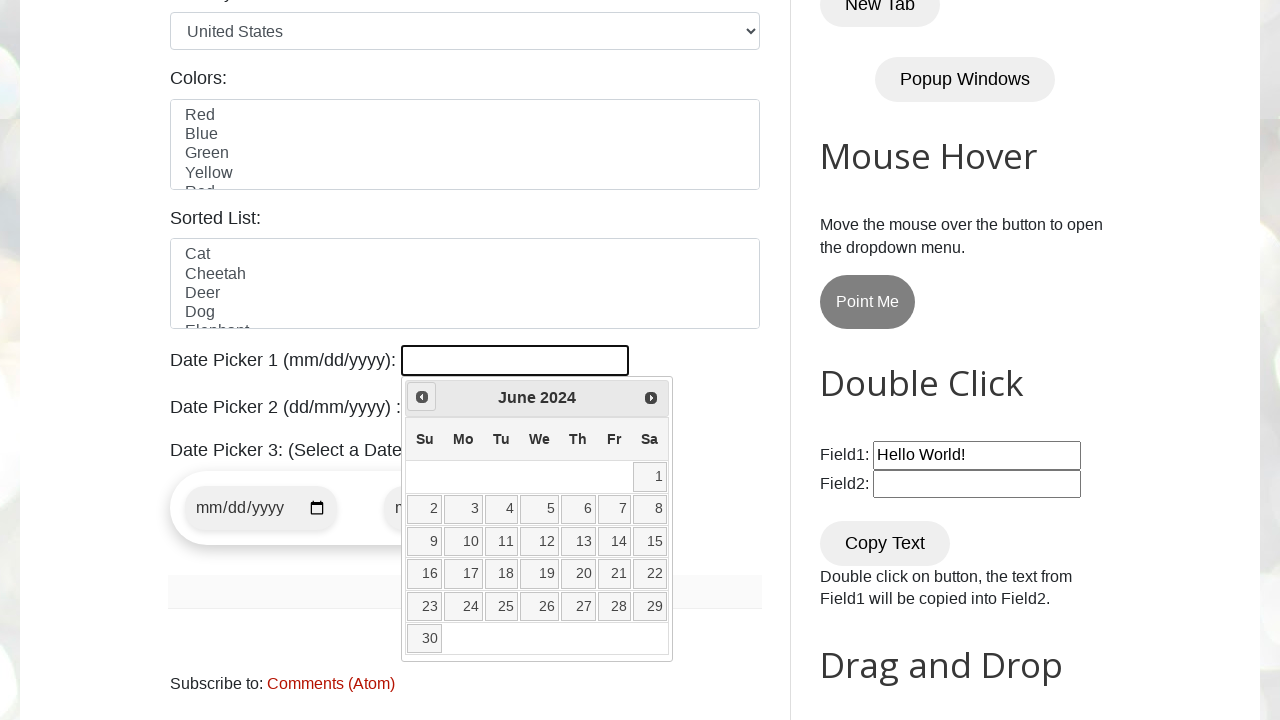

Retrieved current month: June
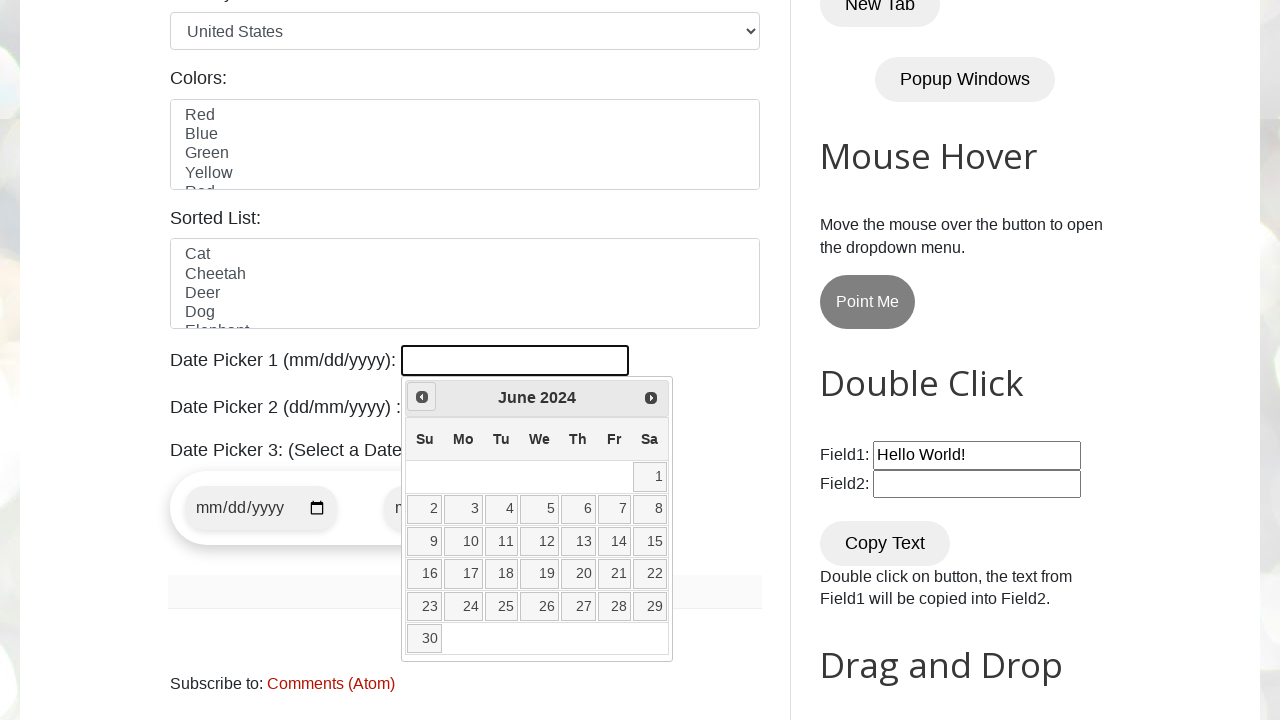

Retrieved current year: 2024
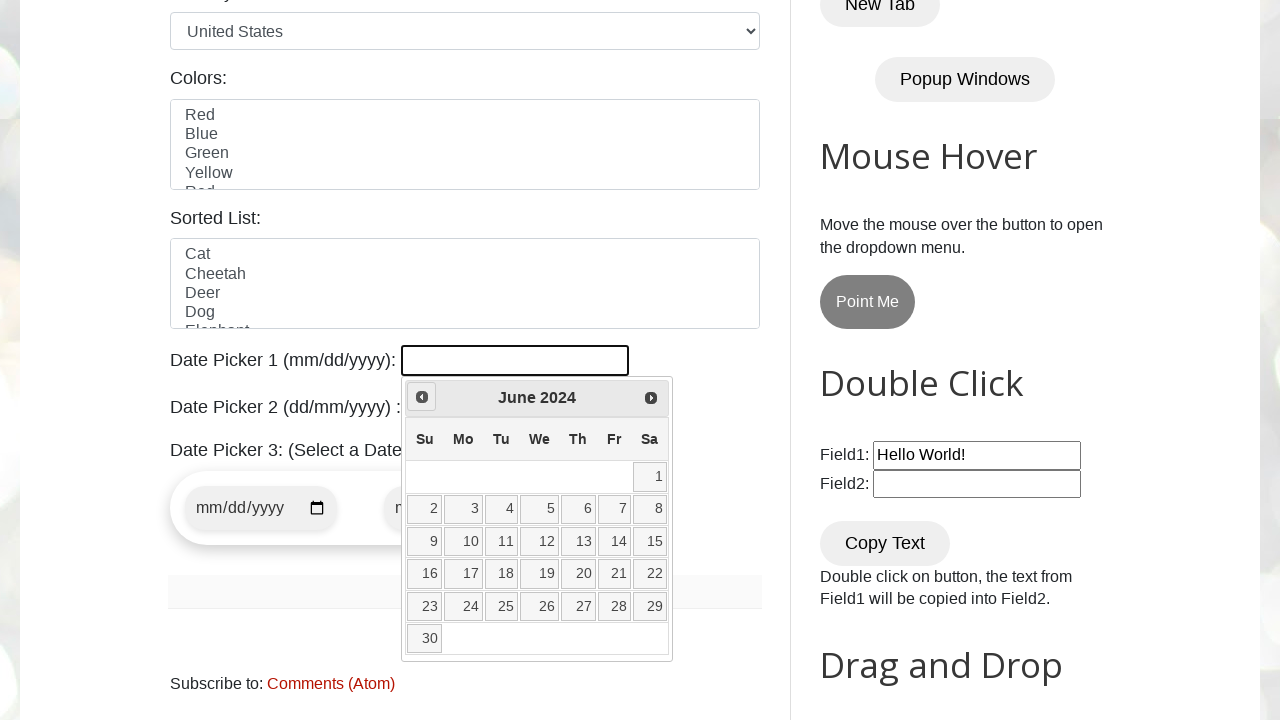

Clicked previous month button to navigate backwards at (422, 397) on xpath=//a[@title="Prev"]
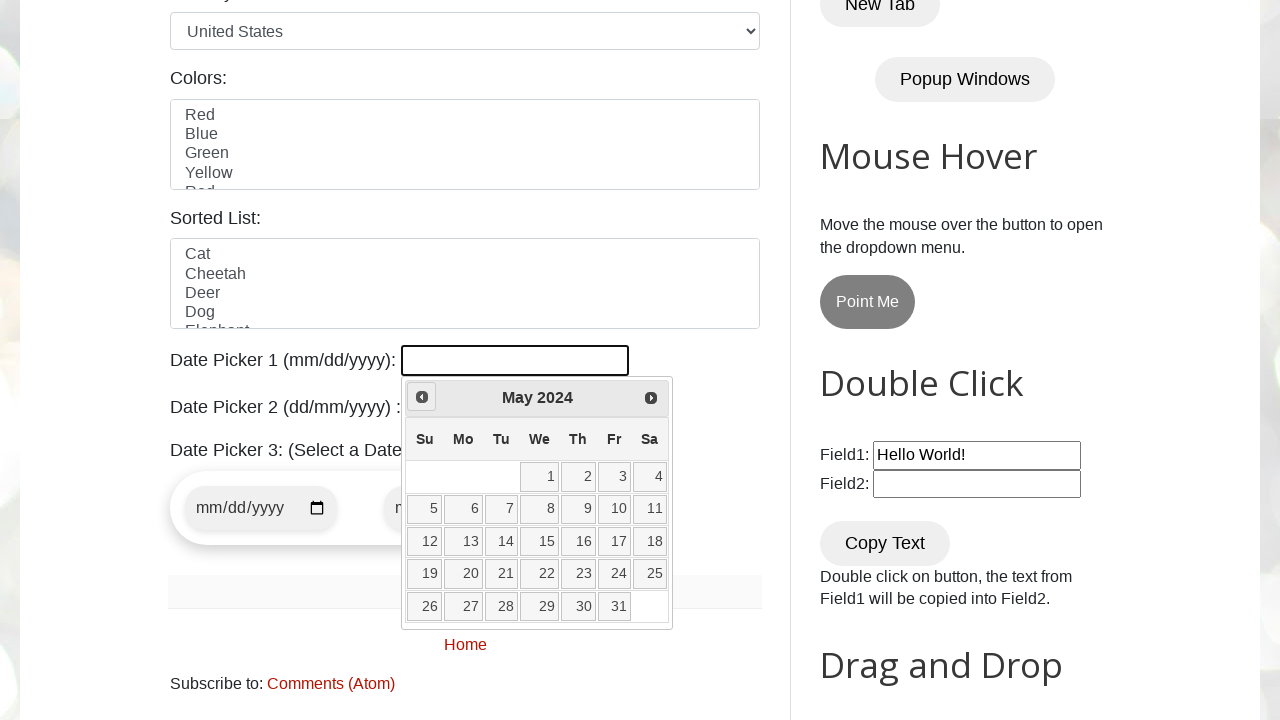

Retrieved current month: May
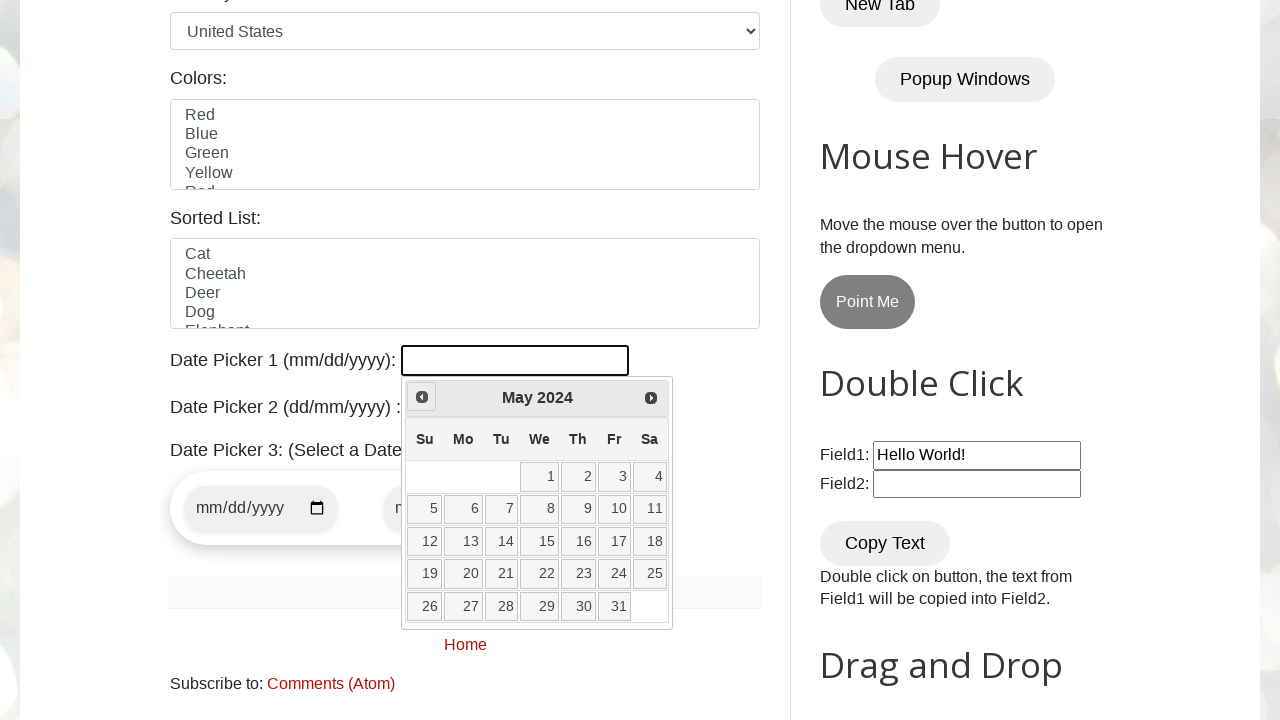

Retrieved current year: 2024
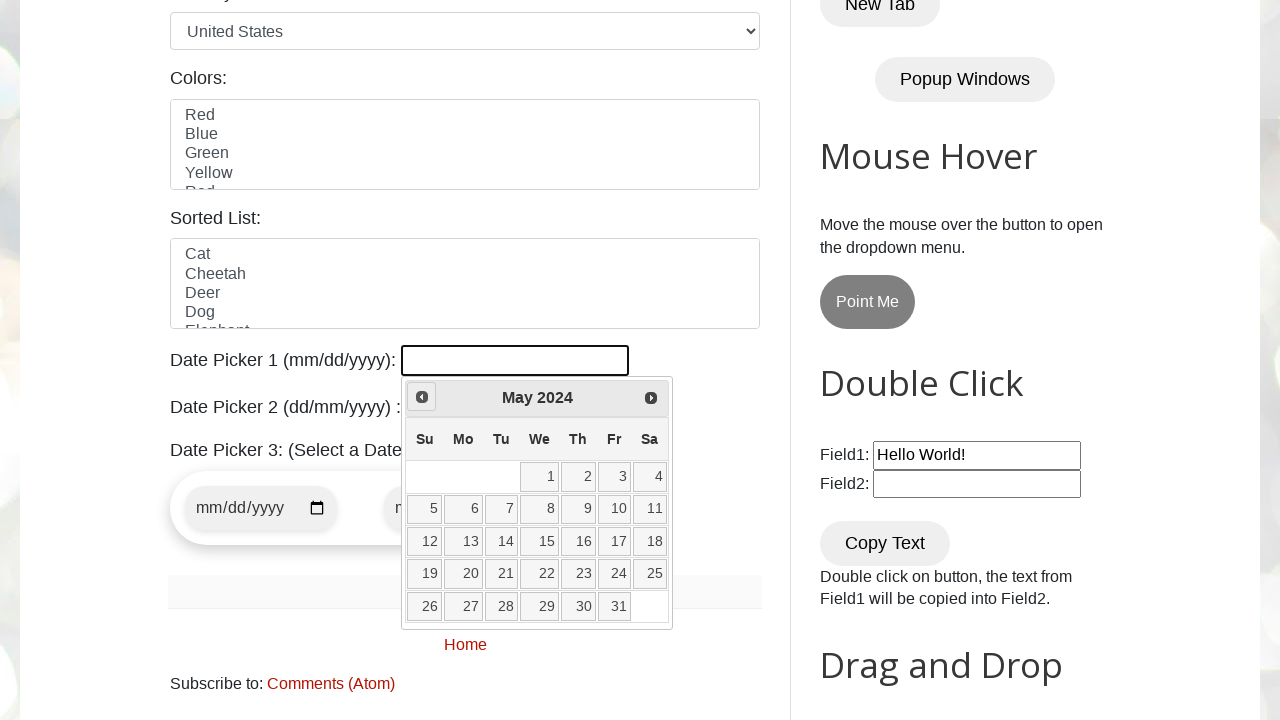

Clicked previous month button to navigate backwards at (422, 397) on xpath=//a[@title="Prev"]
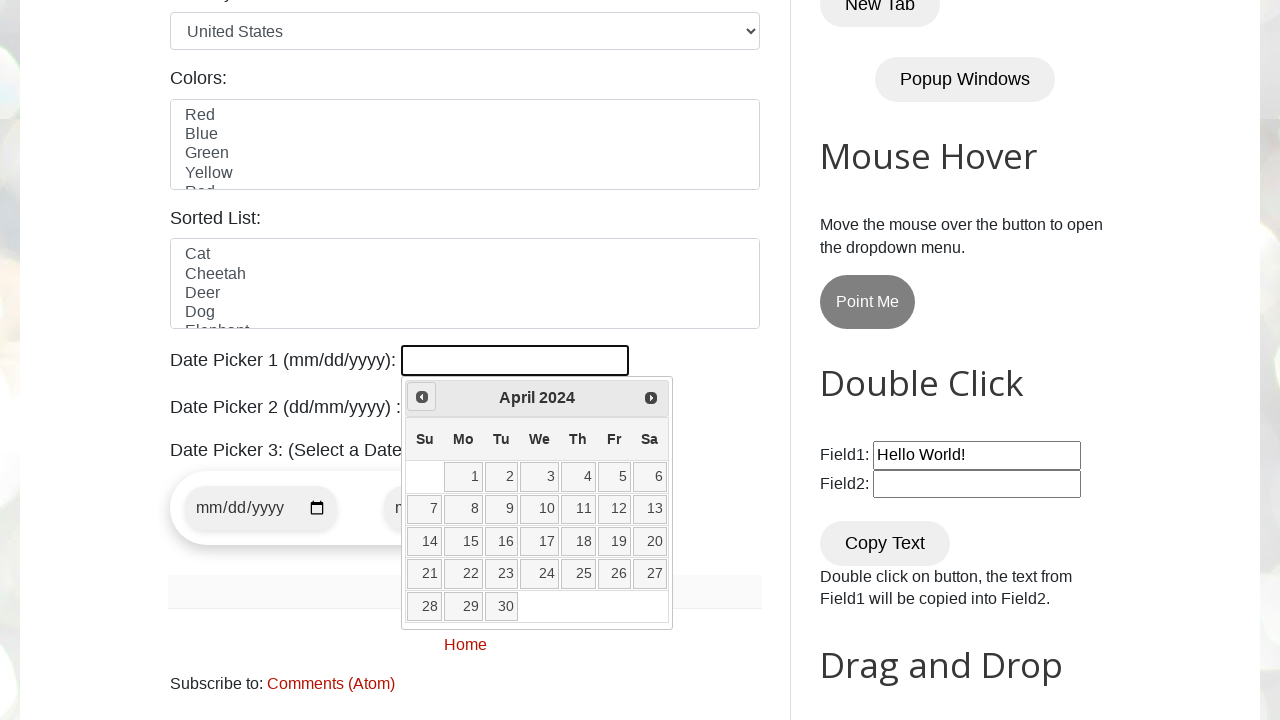

Retrieved current month: April
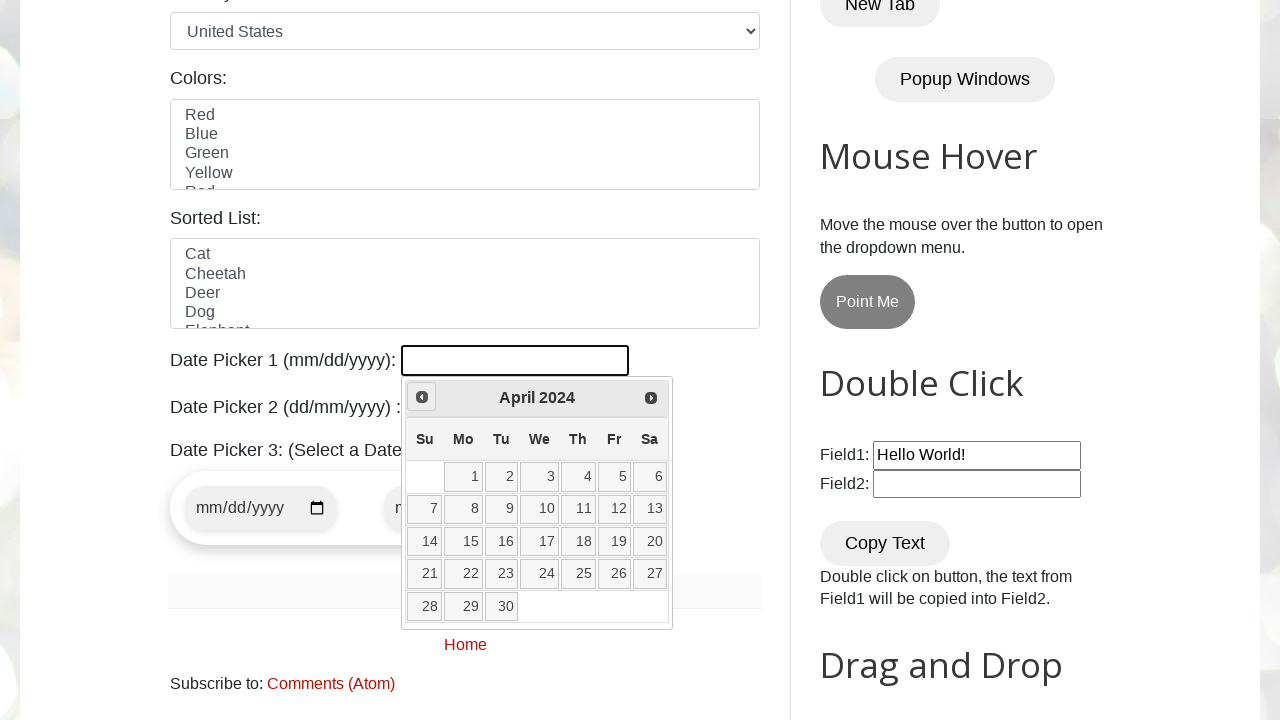

Retrieved current year: 2024
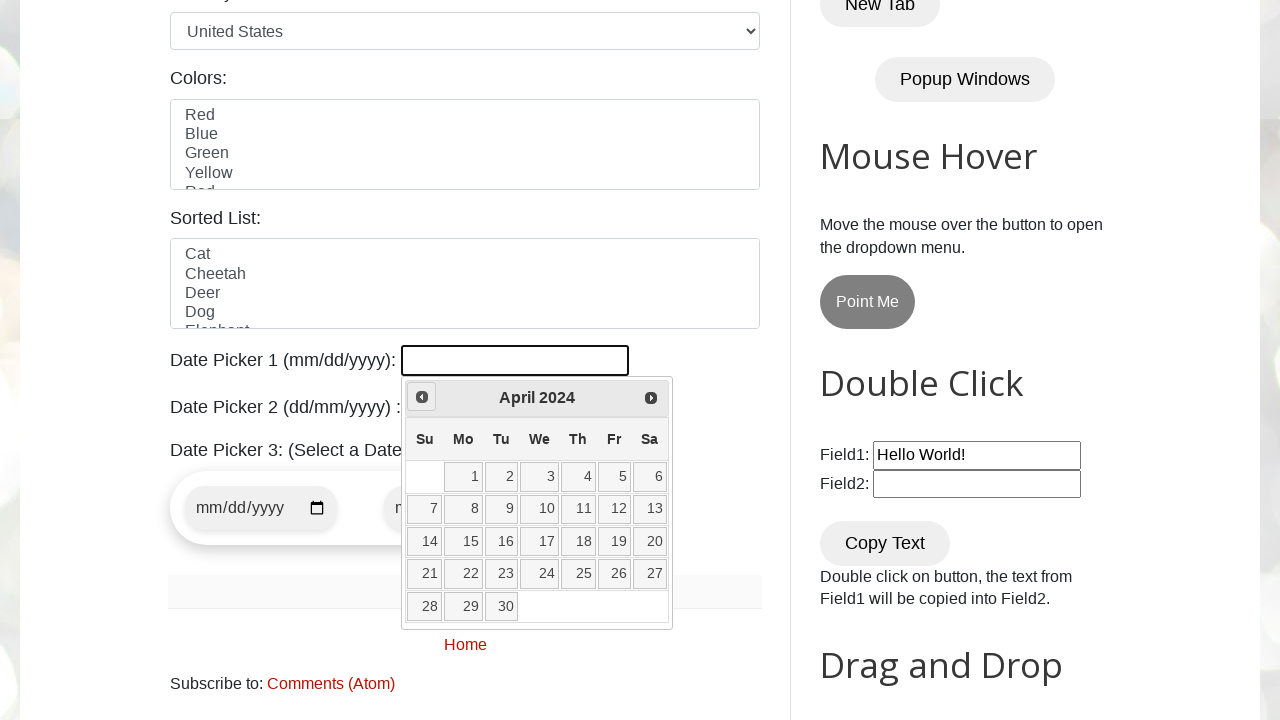

Clicked previous month button to navigate backwards at (422, 397) on xpath=//a[@title="Prev"]
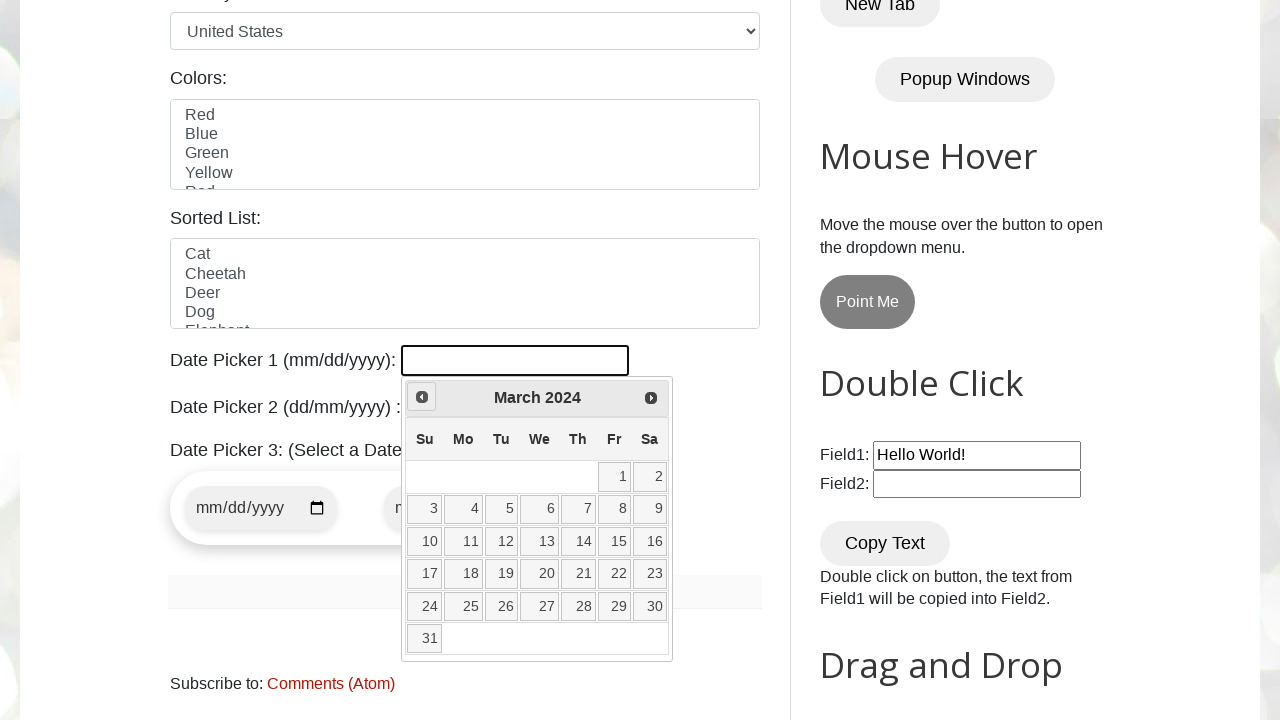

Retrieved current month: March
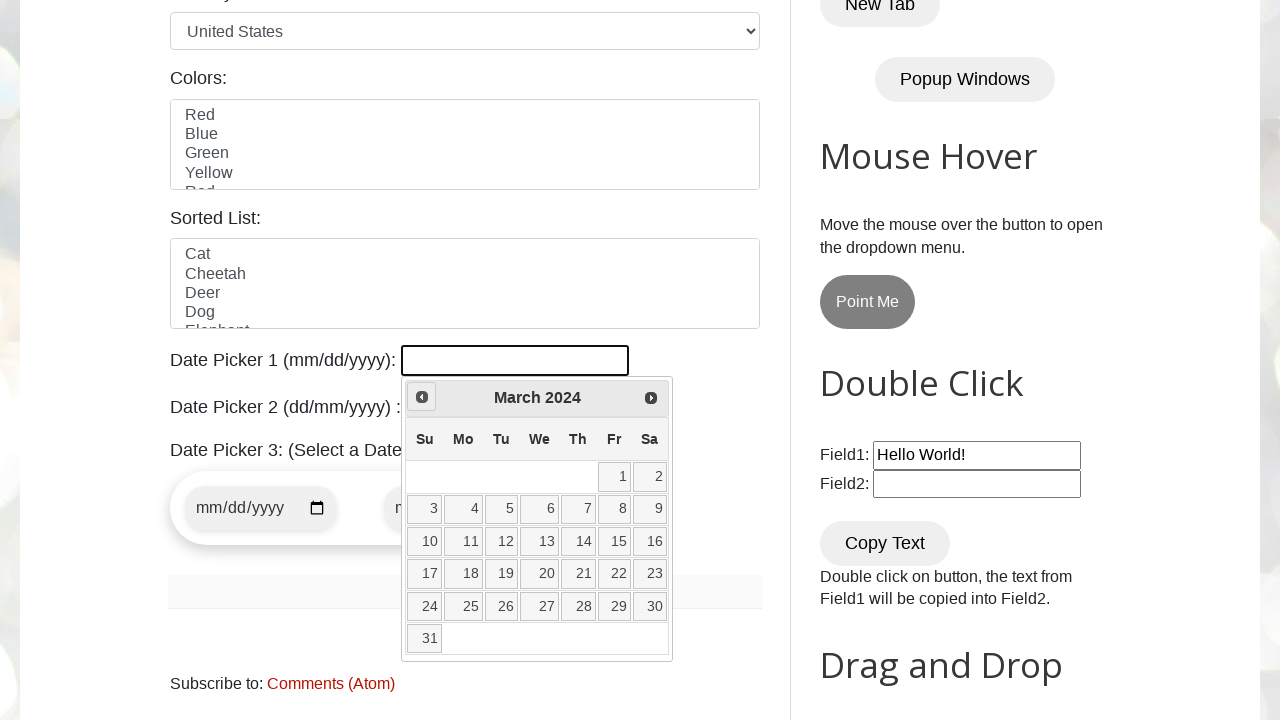

Retrieved current year: 2024
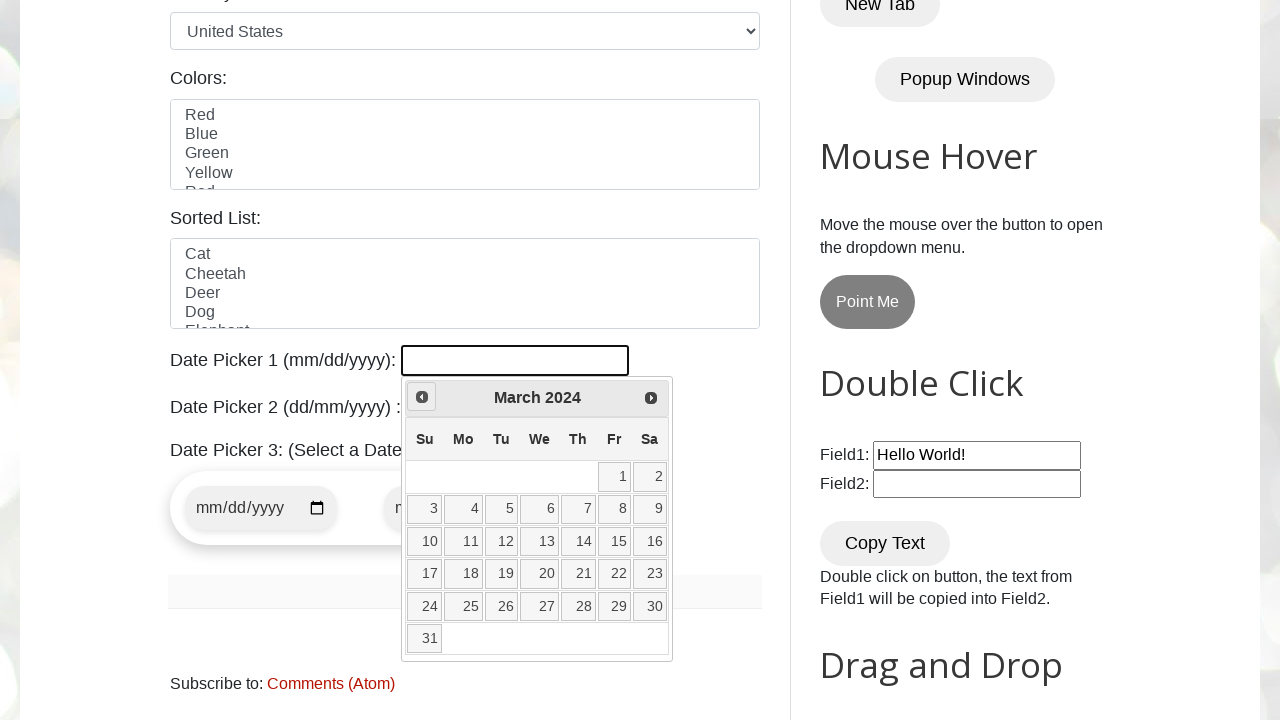

Clicked previous month button to navigate backwards at (422, 397) on xpath=//a[@title="Prev"]
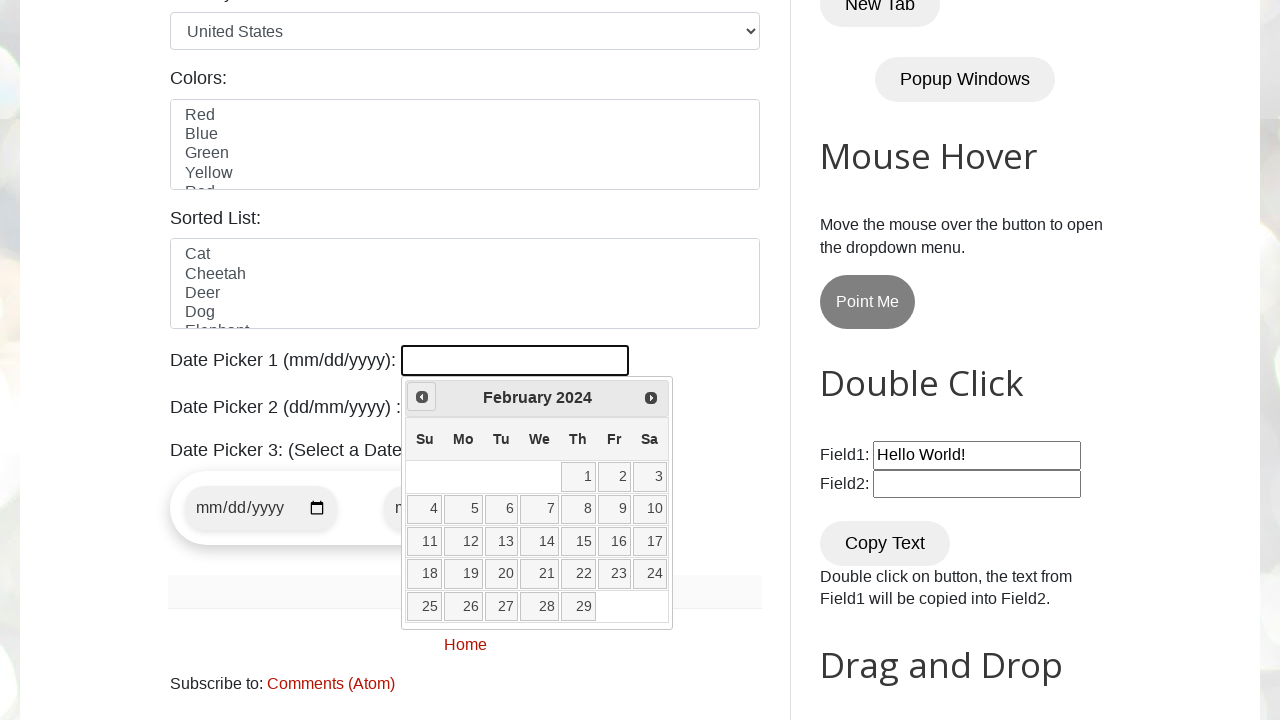

Retrieved current month: February
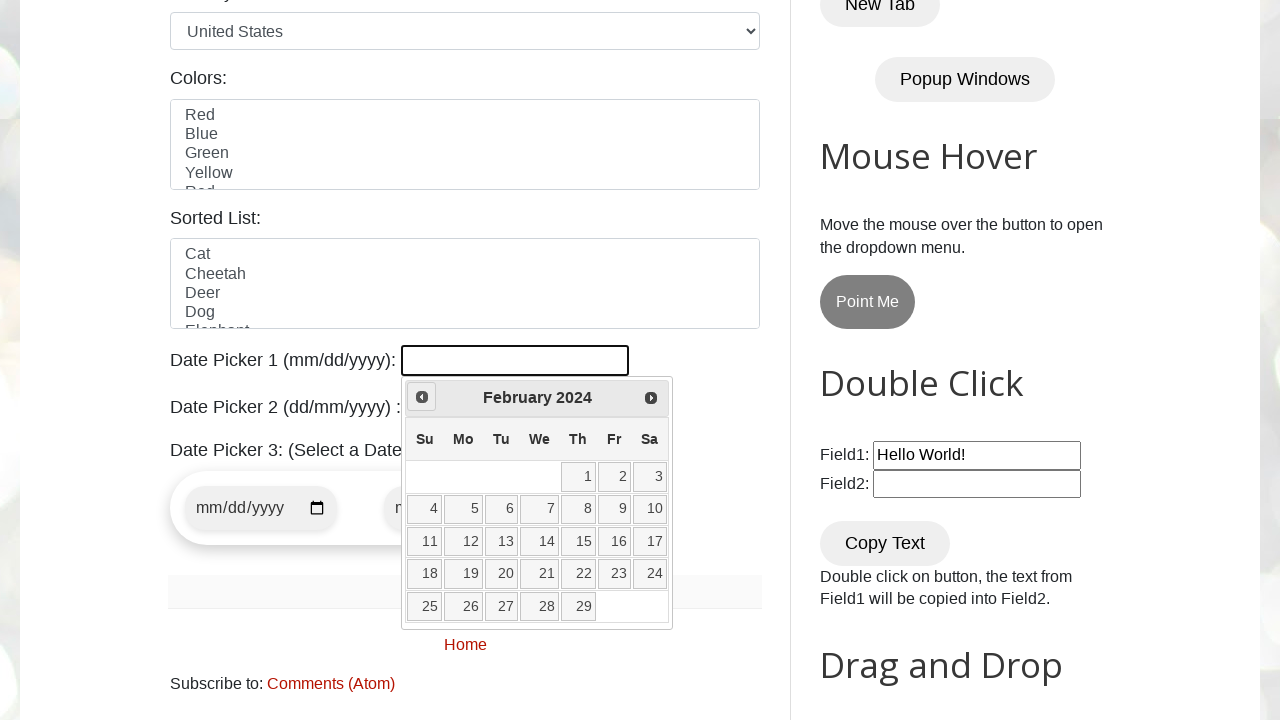

Retrieved current year: 2024
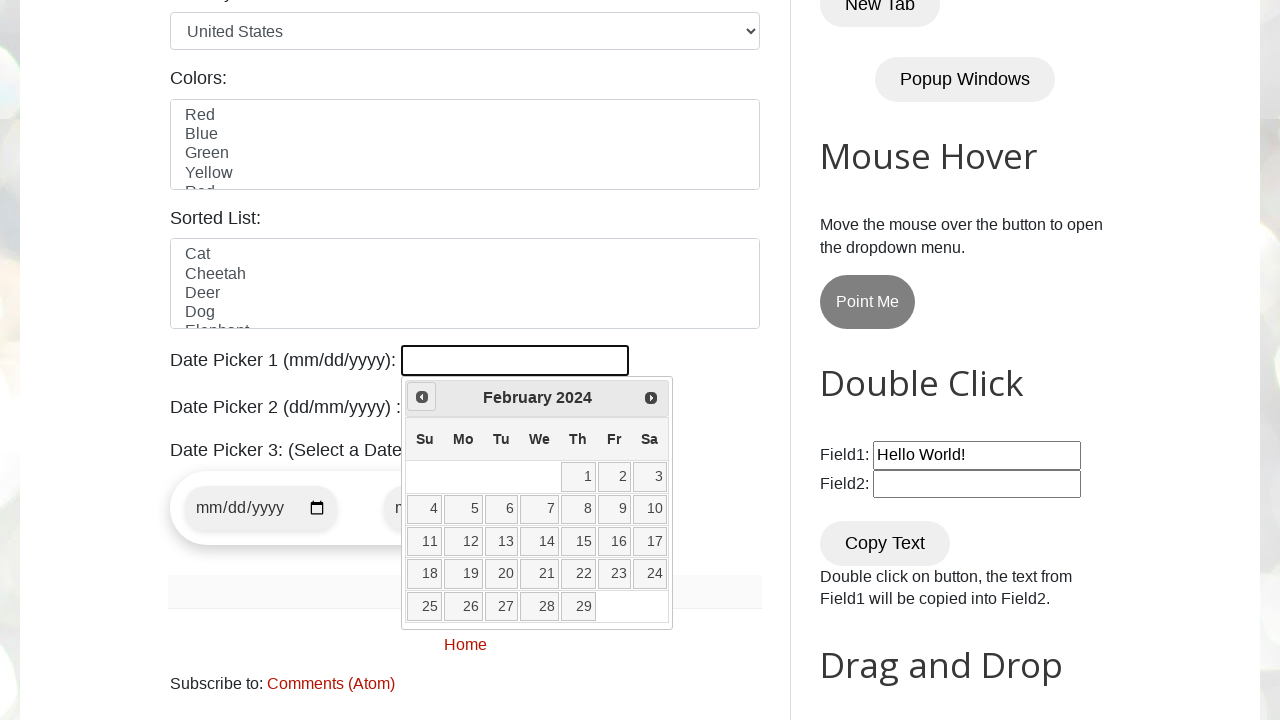

Clicked previous month button to navigate backwards at (422, 397) on xpath=//a[@title="Prev"]
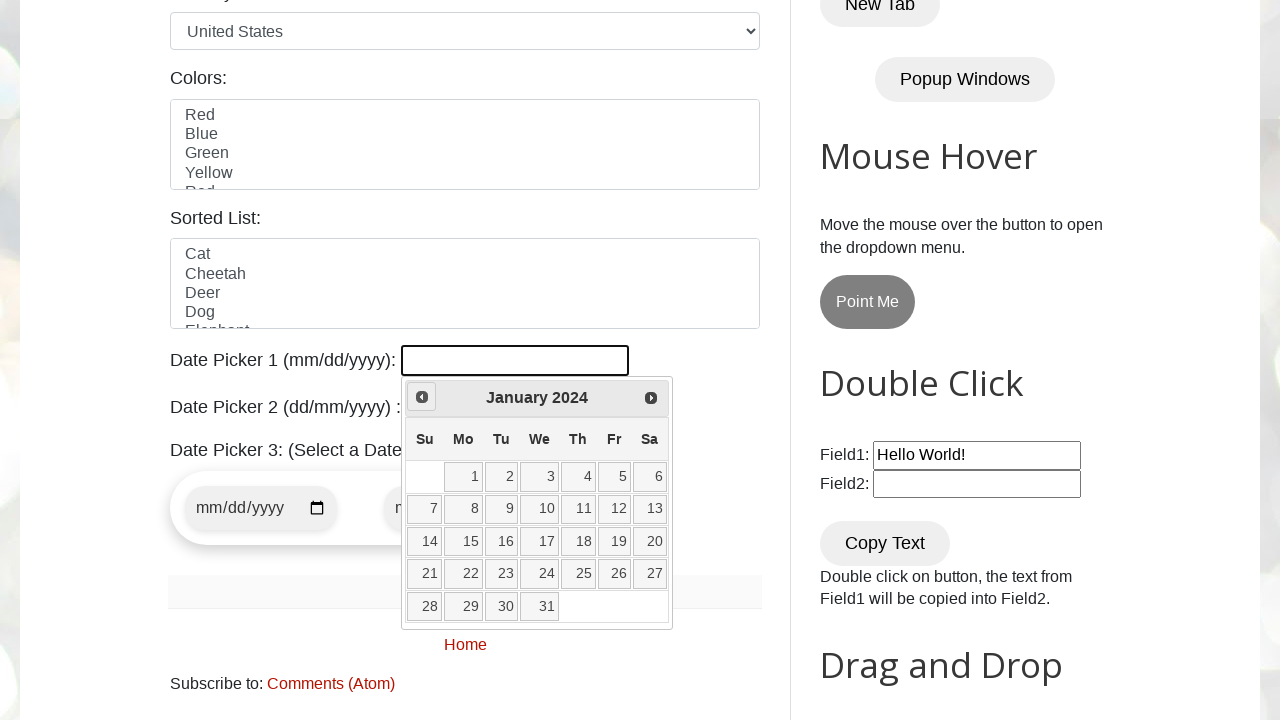

Retrieved current month: January
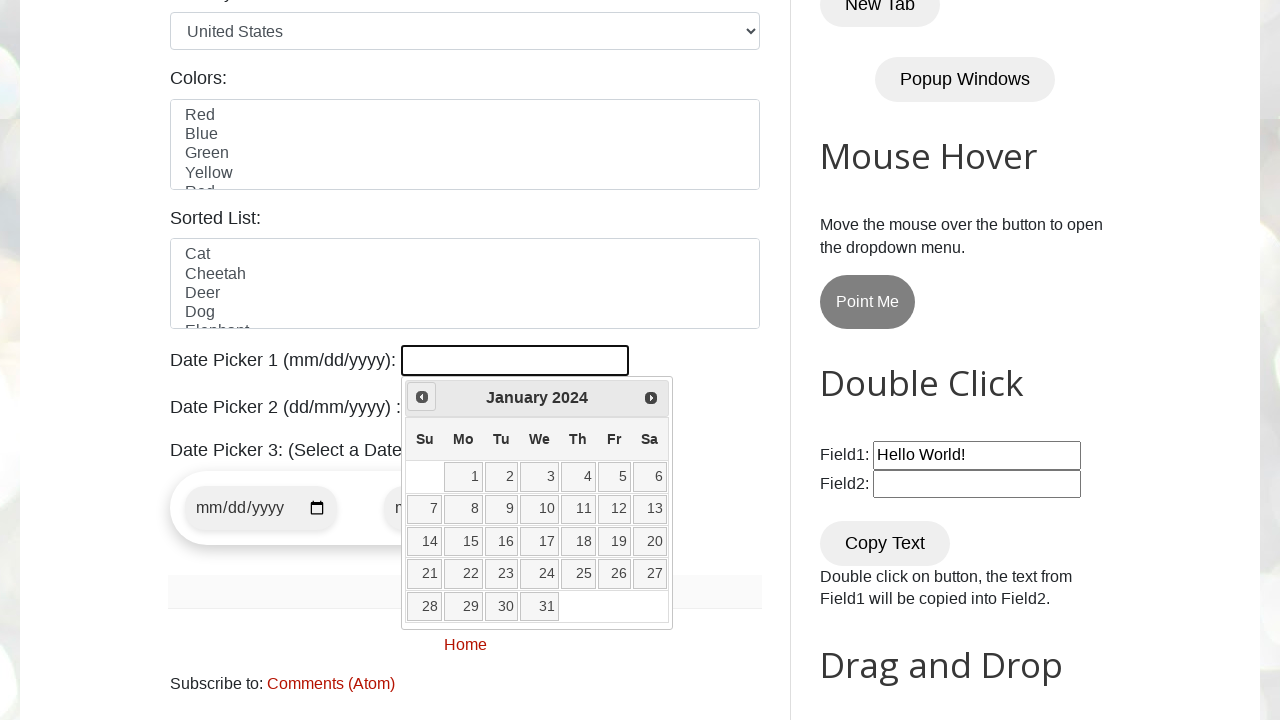

Retrieved current year: 2024
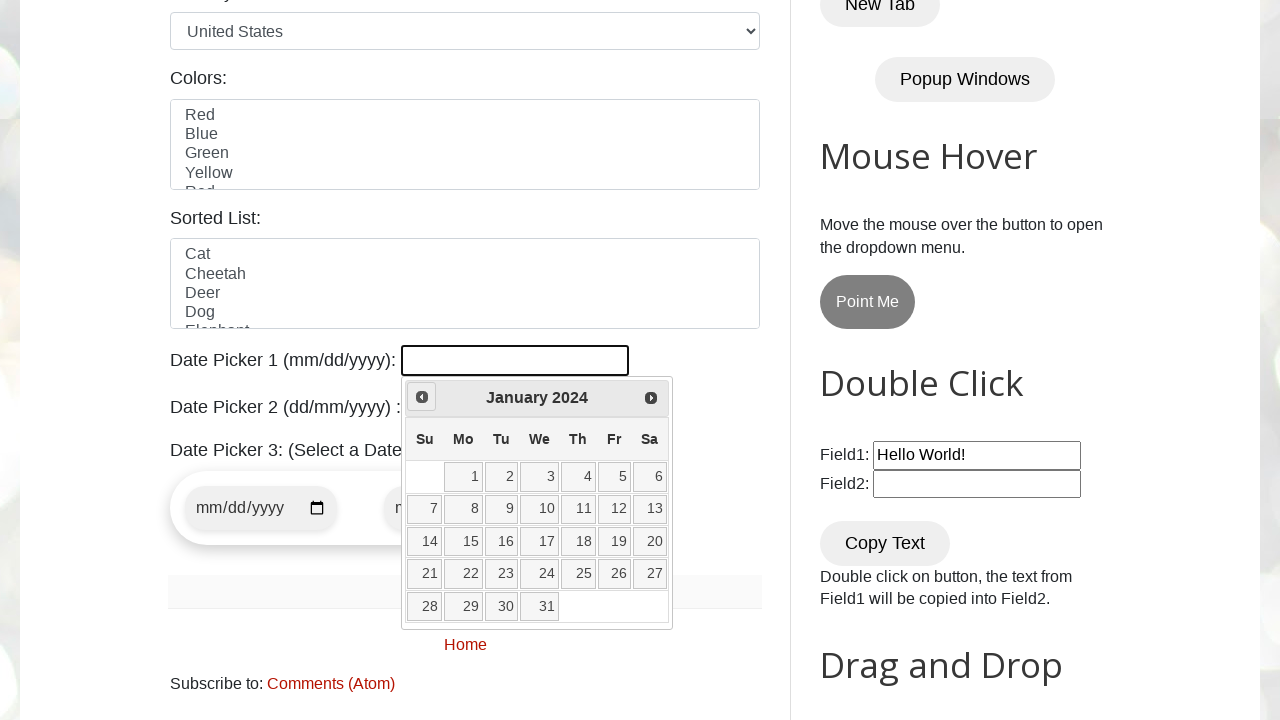

Clicked previous month button to navigate backwards at (422, 397) on xpath=//a[@title="Prev"]
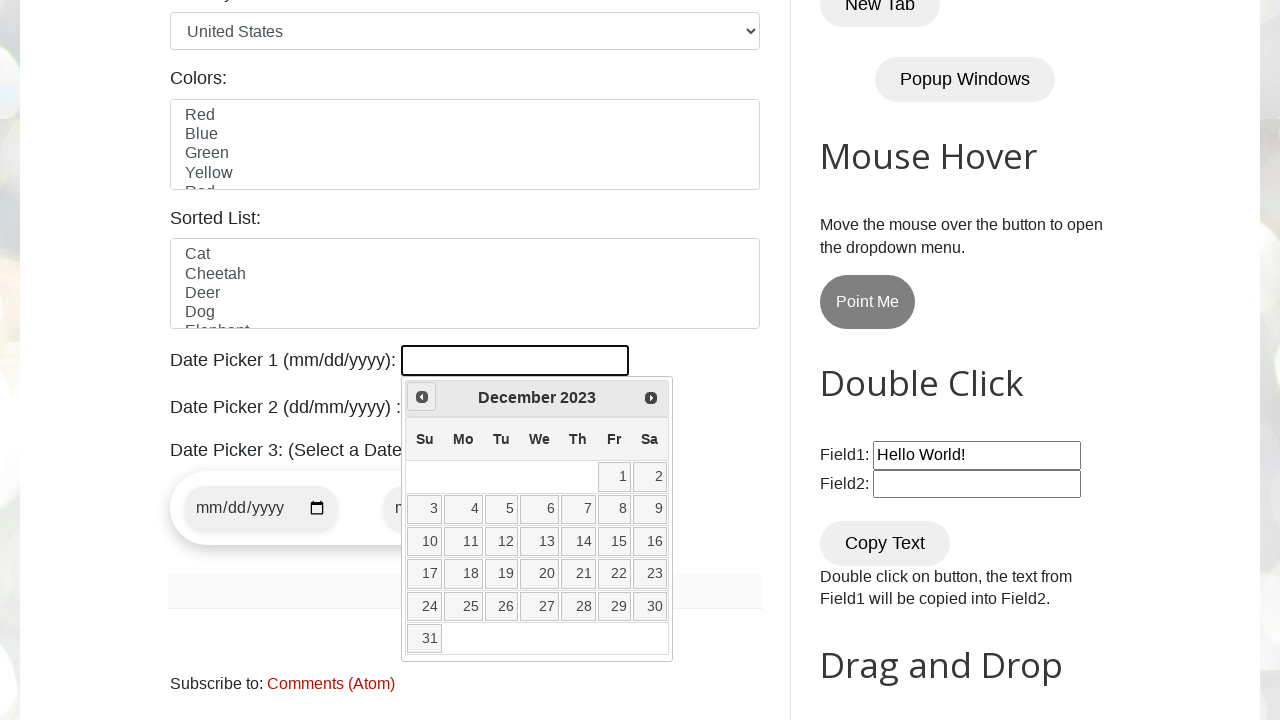

Retrieved current month: December
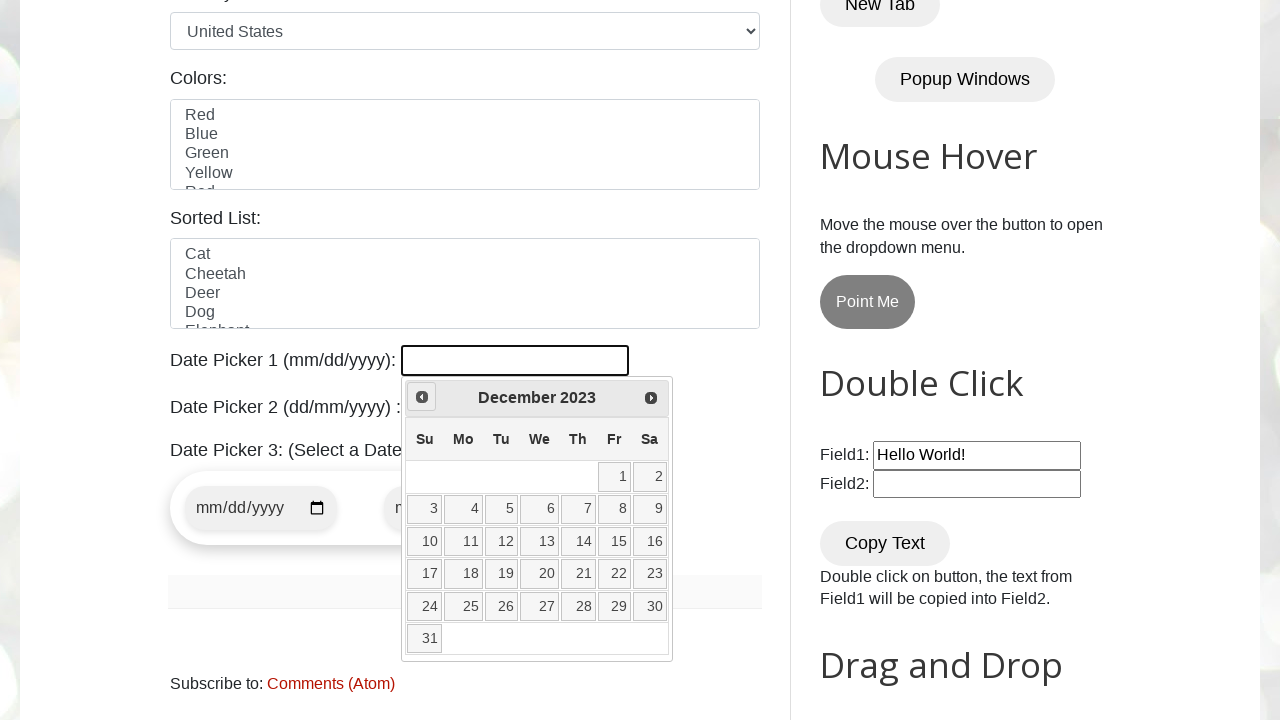

Retrieved current year: 2023
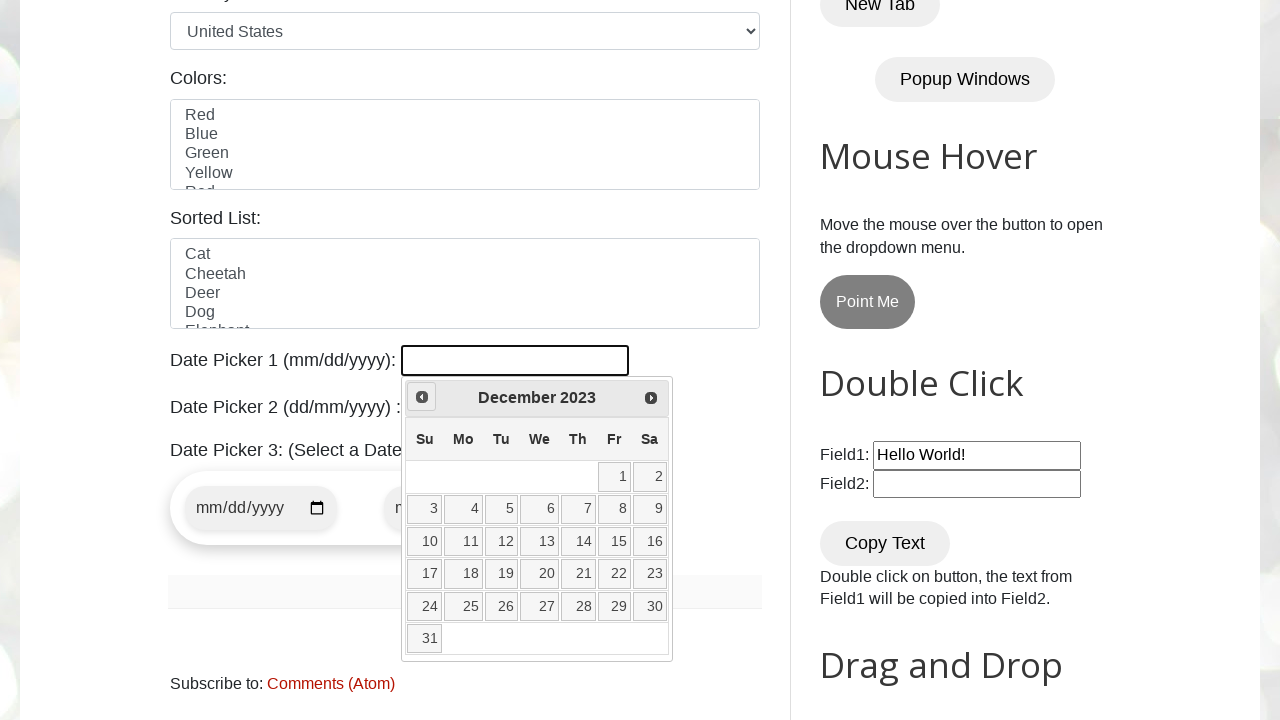

Clicked previous month button to navigate backwards at (422, 397) on xpath=//a[@title="Prev"]
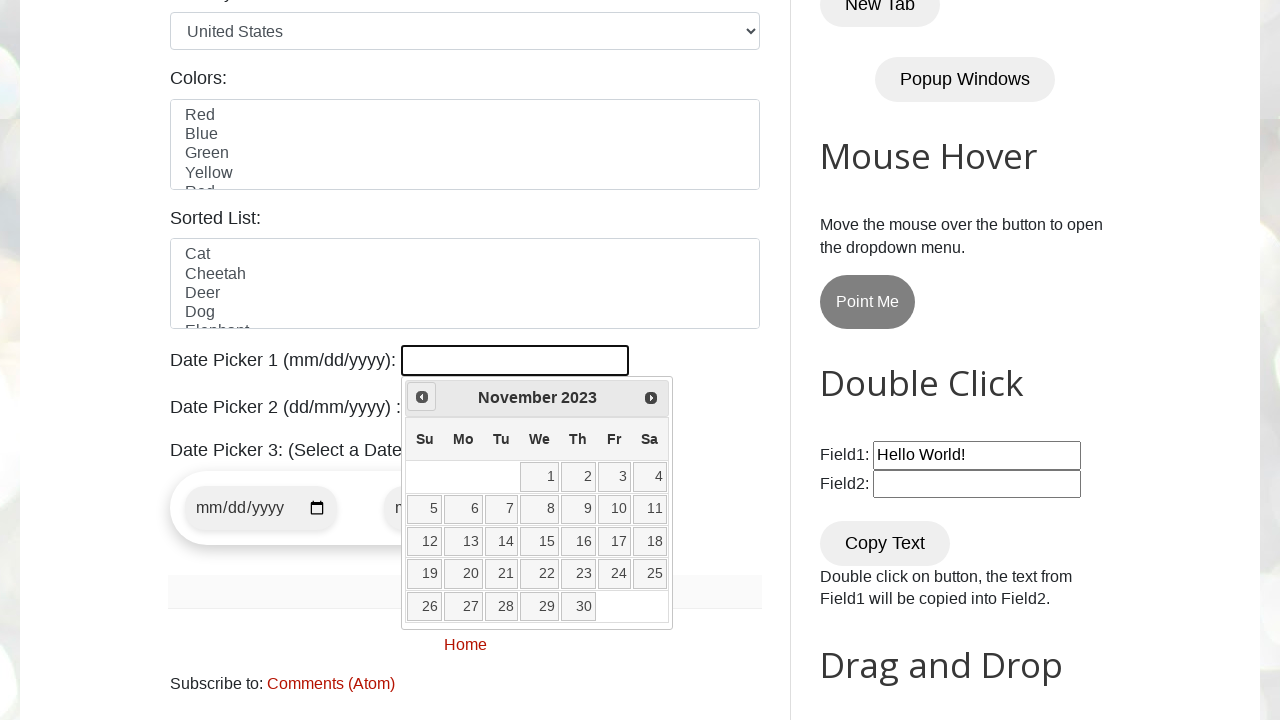

Retrieved current month: November
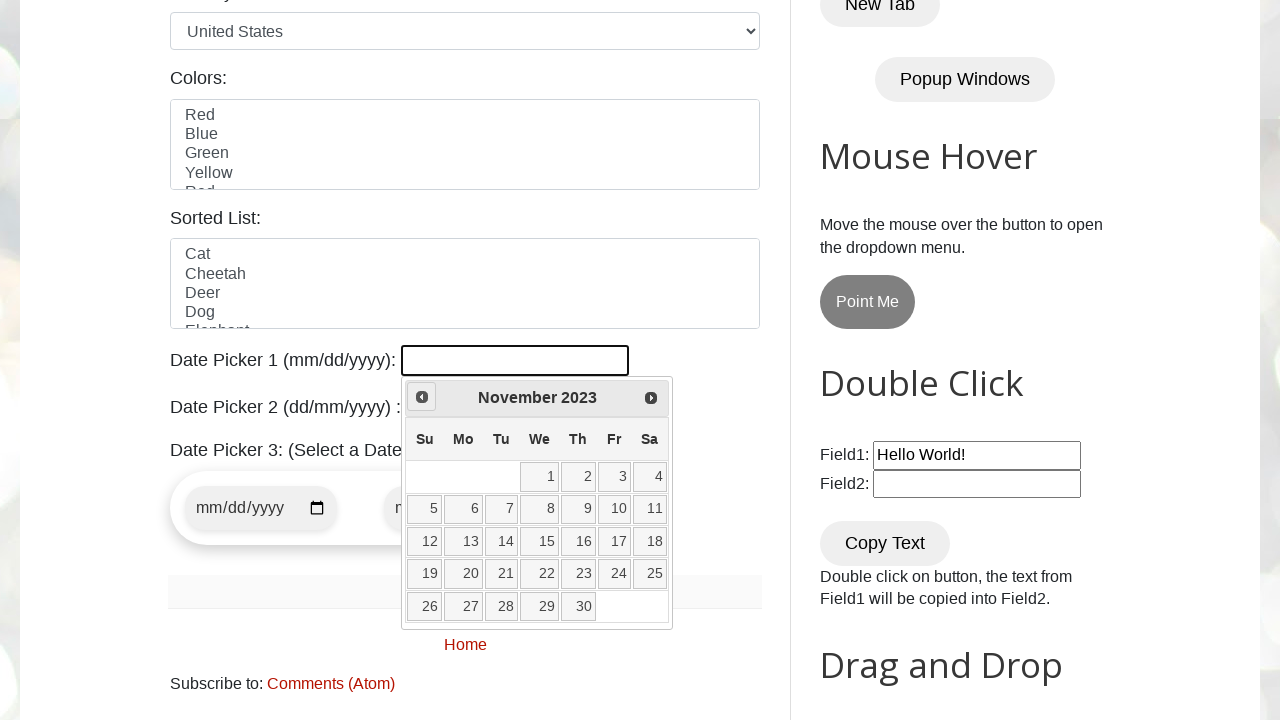

Retrieved current year: 2023
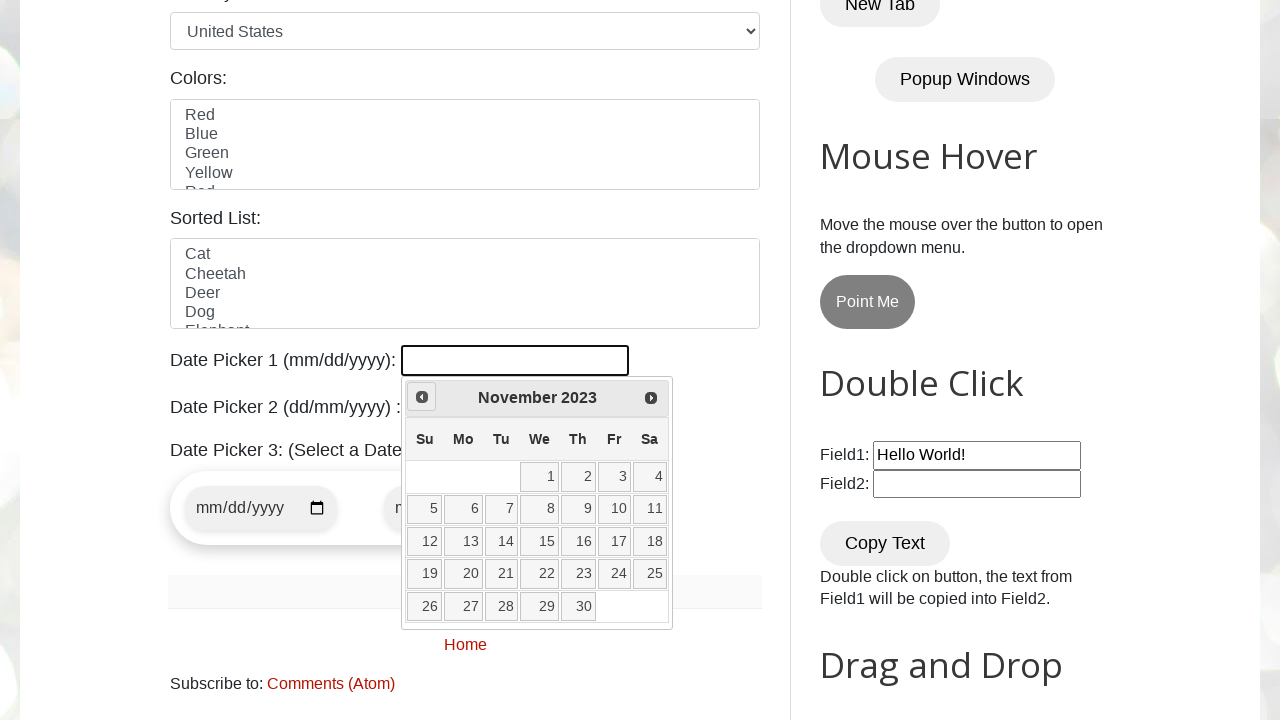

Clicked previous month button to navigate backwards at (422, 397) on xpath=//a[@title="Prev"]
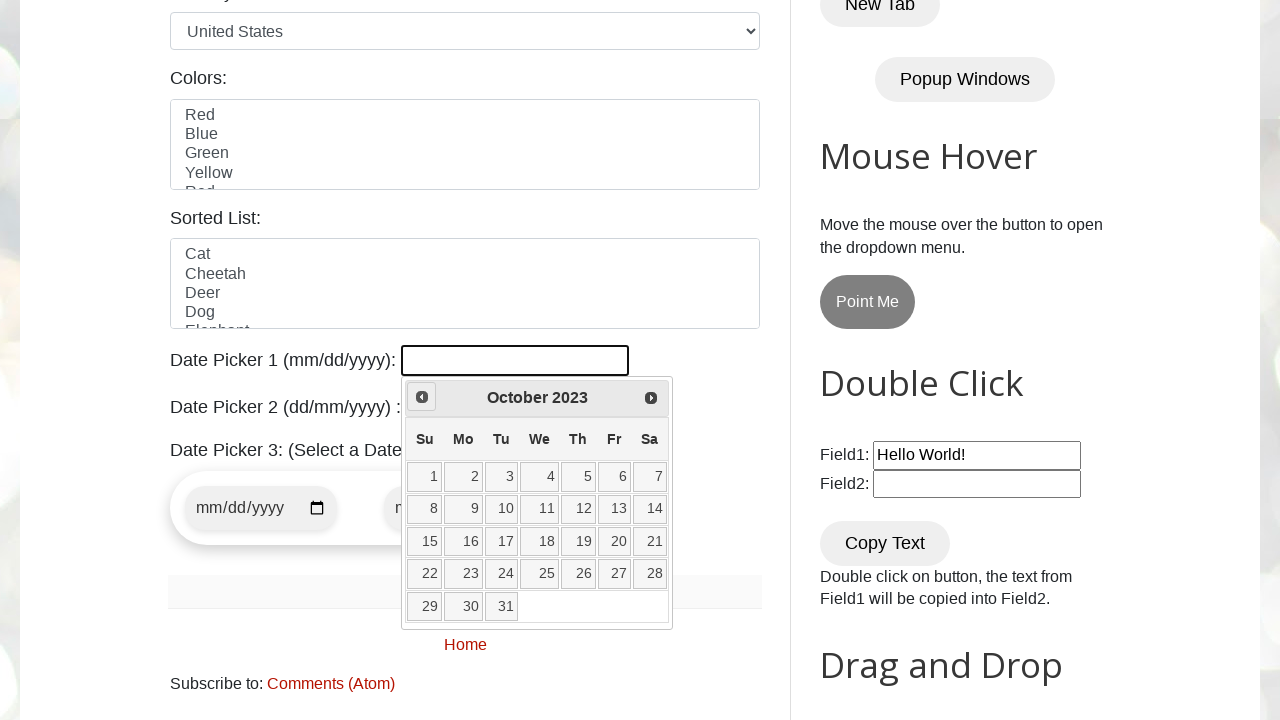

Retrieved current month: October
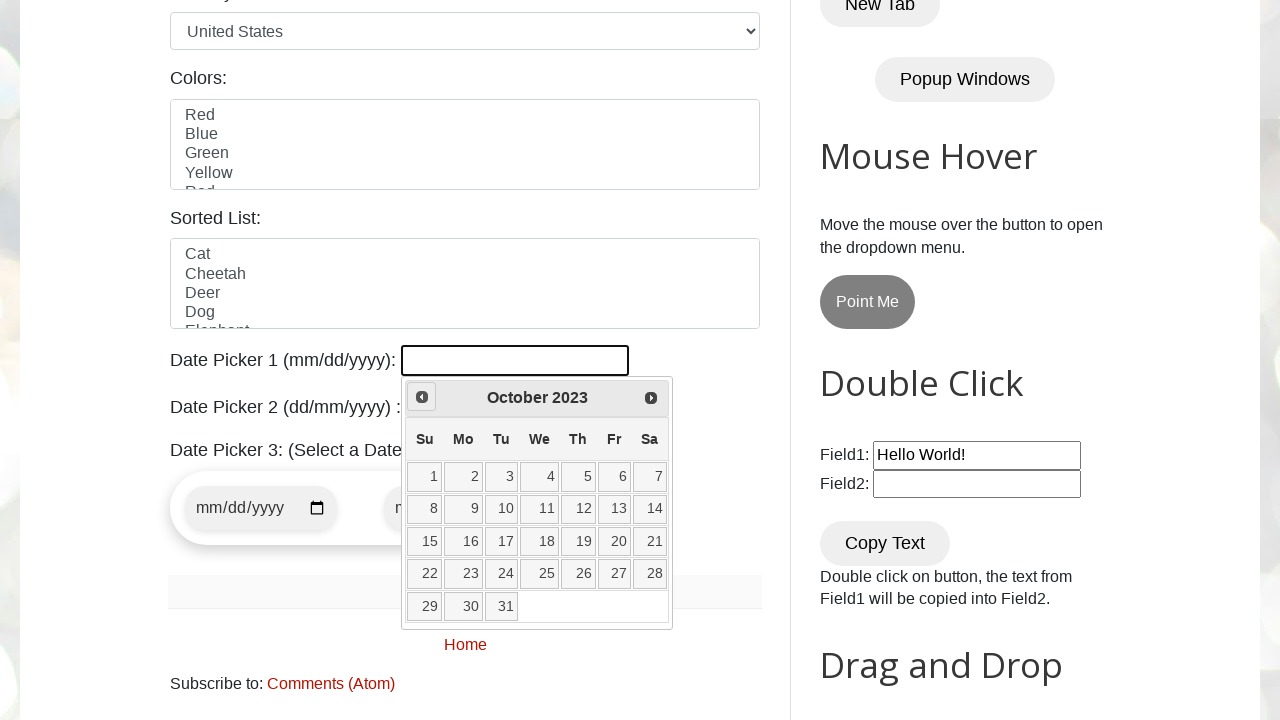

Retrieved current year: 2023
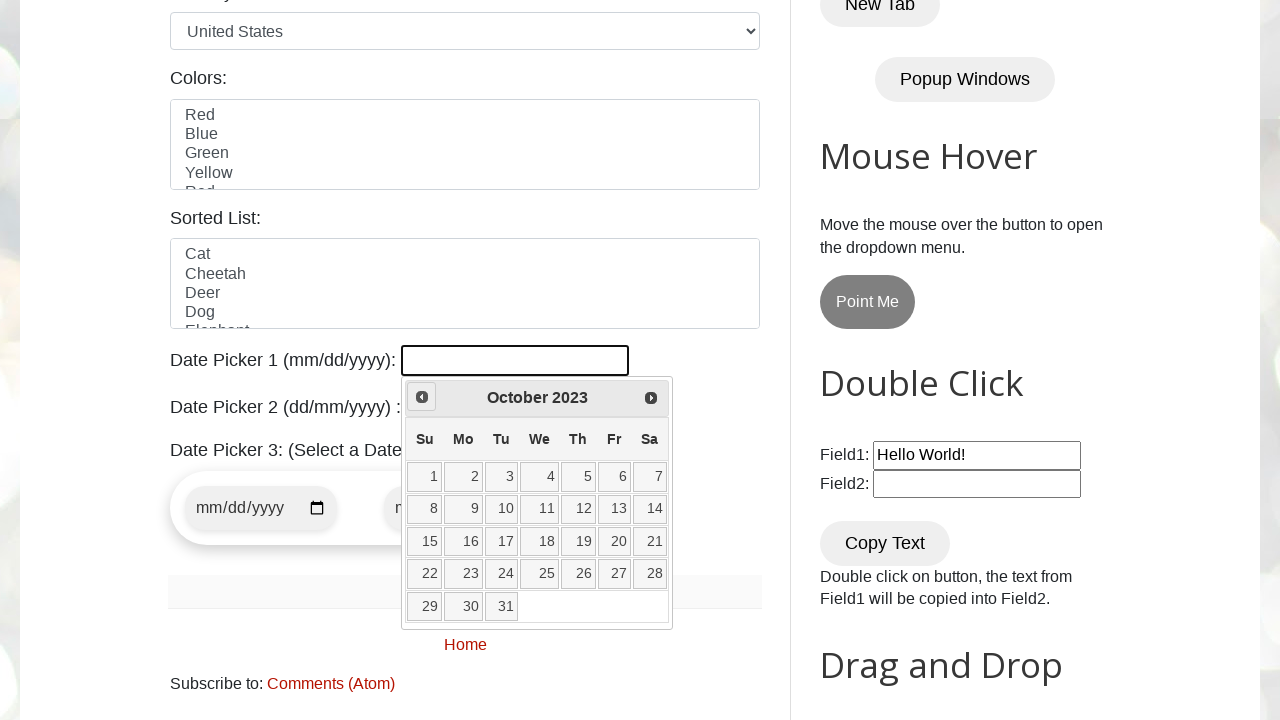

Clicked previous month button to navigate backwards at (422, 397) on xpath=//a[@title="Prev"]
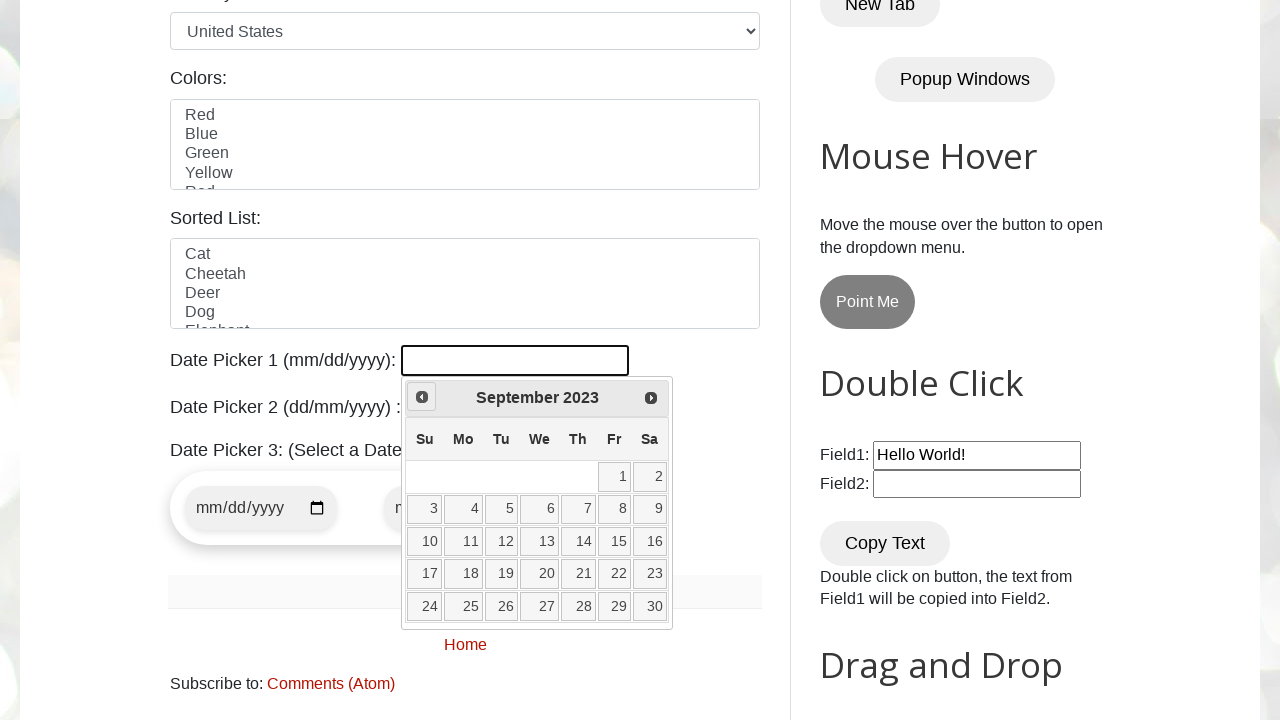

Retrieved current month: September
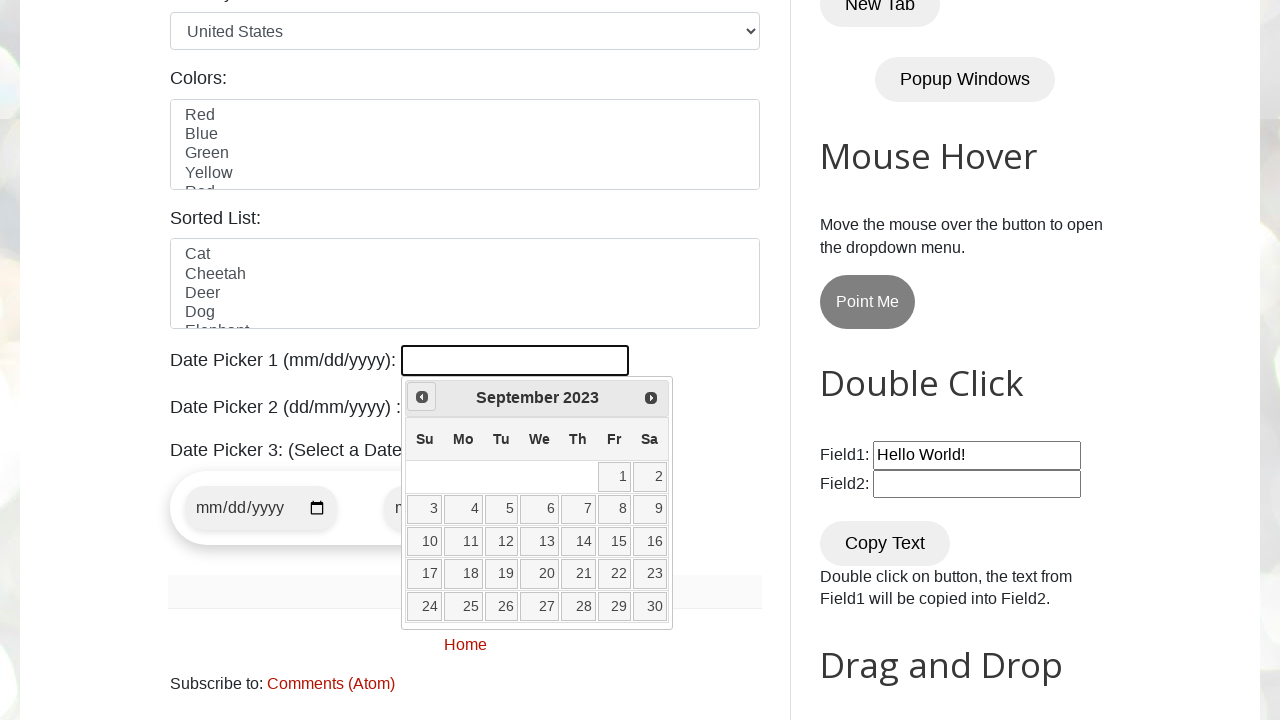

Retrieved current year: 2023
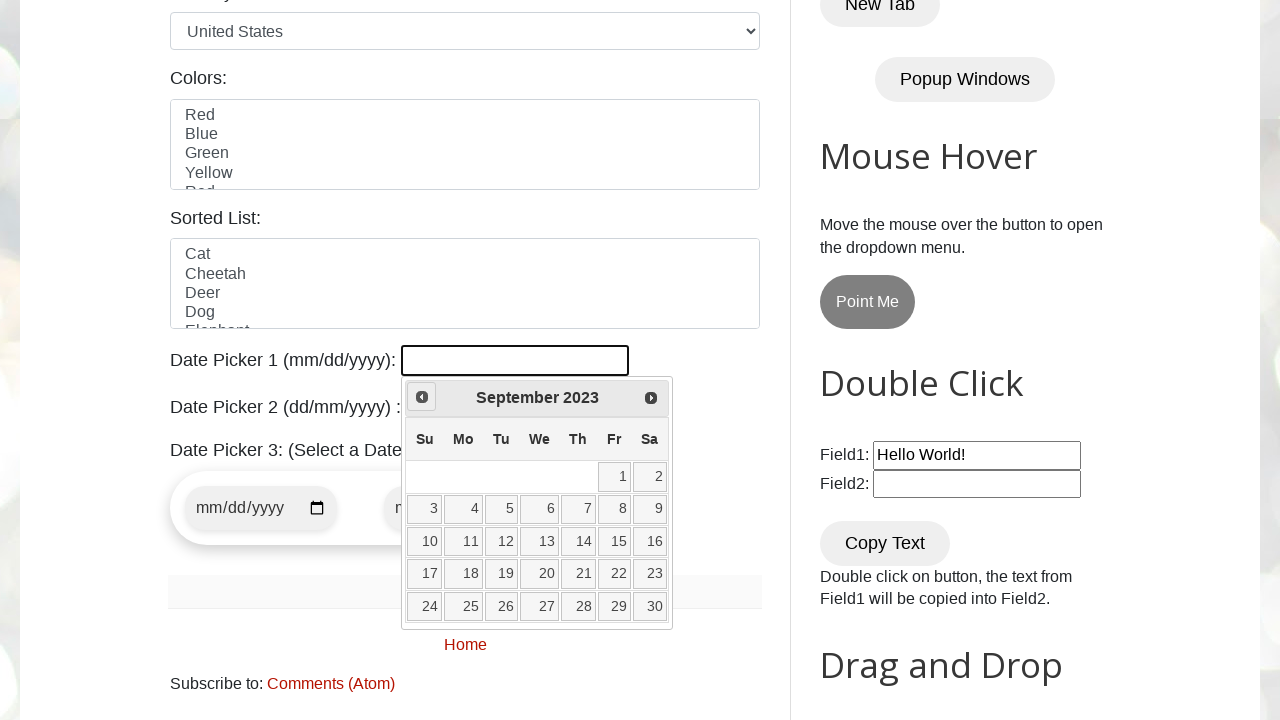

Clicked previous month button to navigate backwards at (422, 397) on xpath=//a[@title="Prev"]
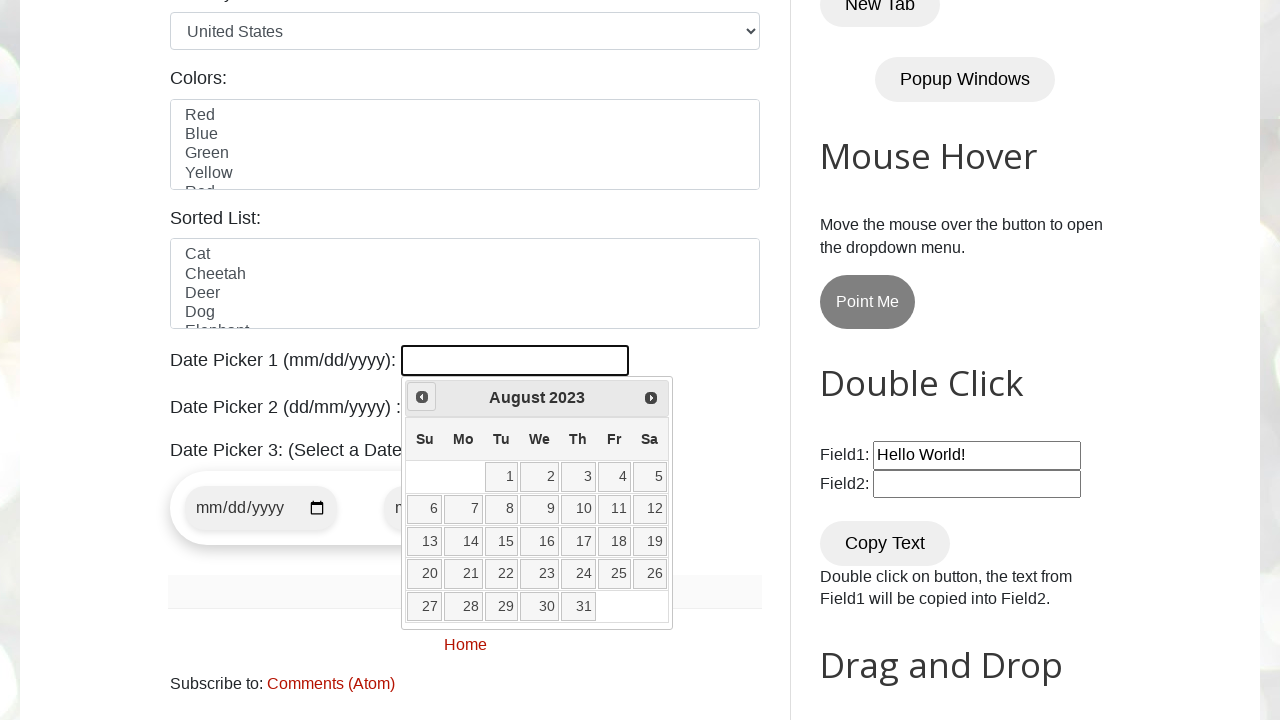

Retrieved current month: August
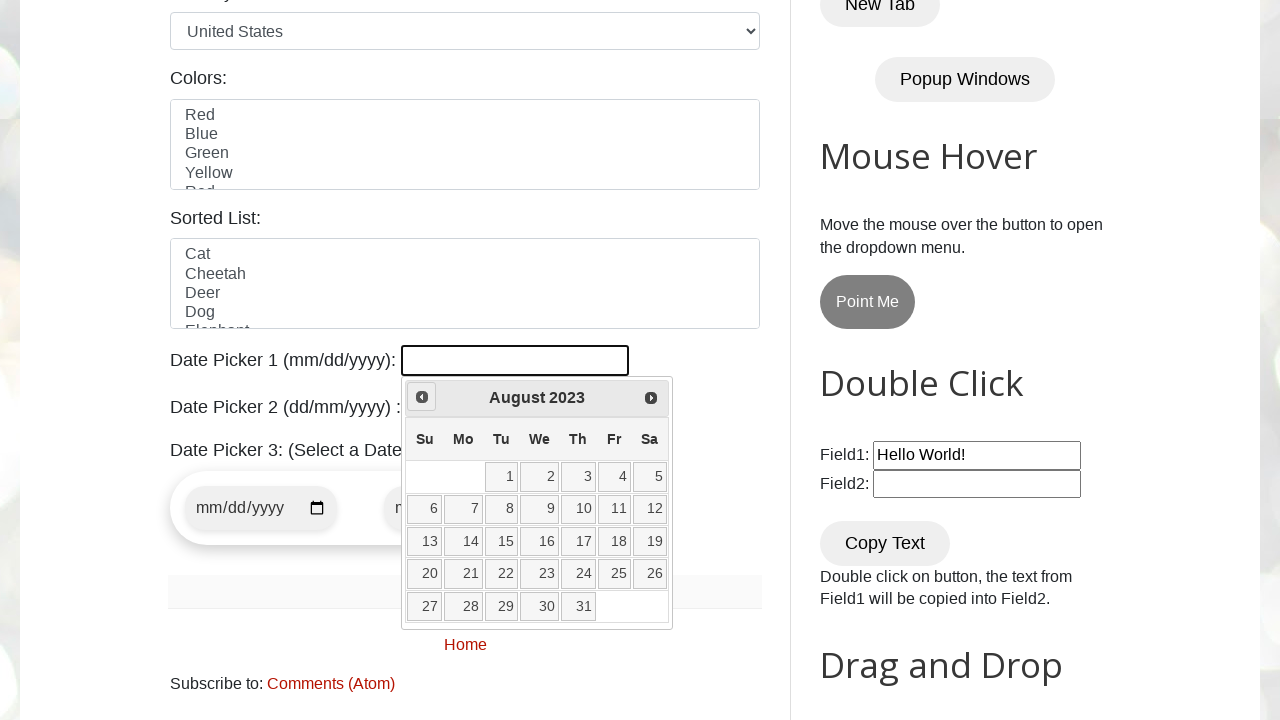

Retrieved current year: 2023
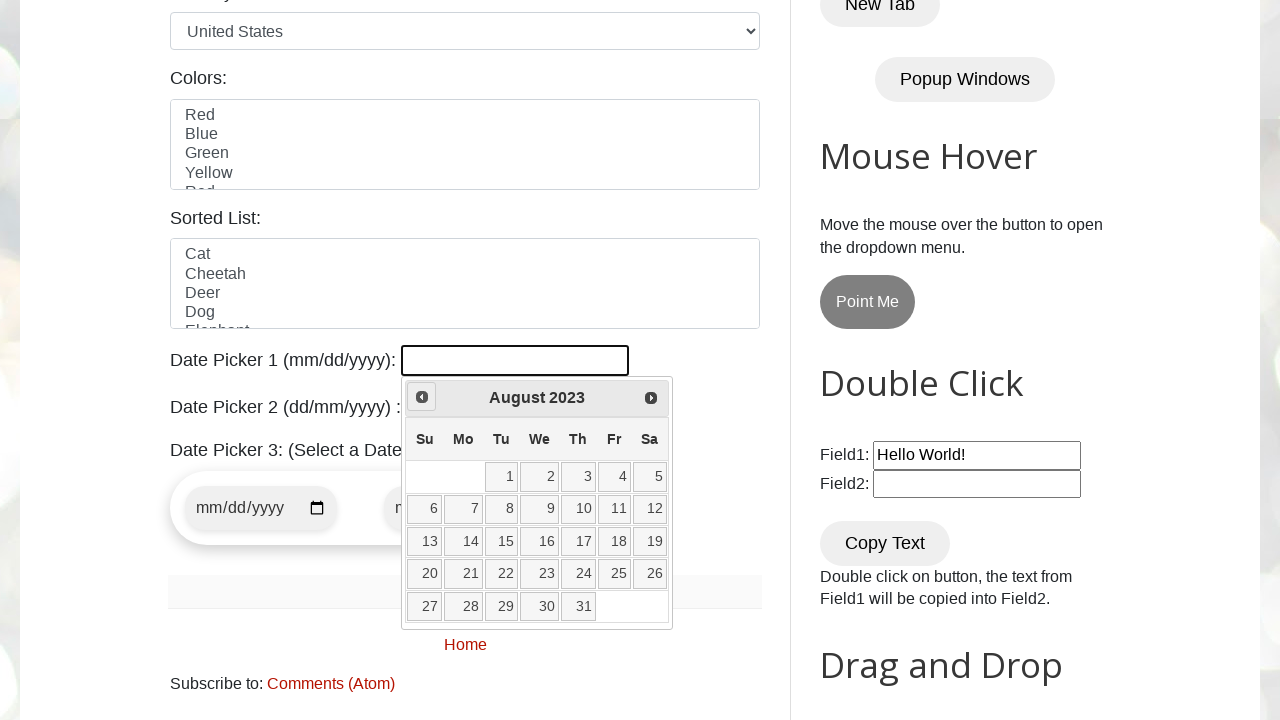

Clicked previous month button to navigate backwards at (422, 397) on xpath=//a[@title="Prev"]
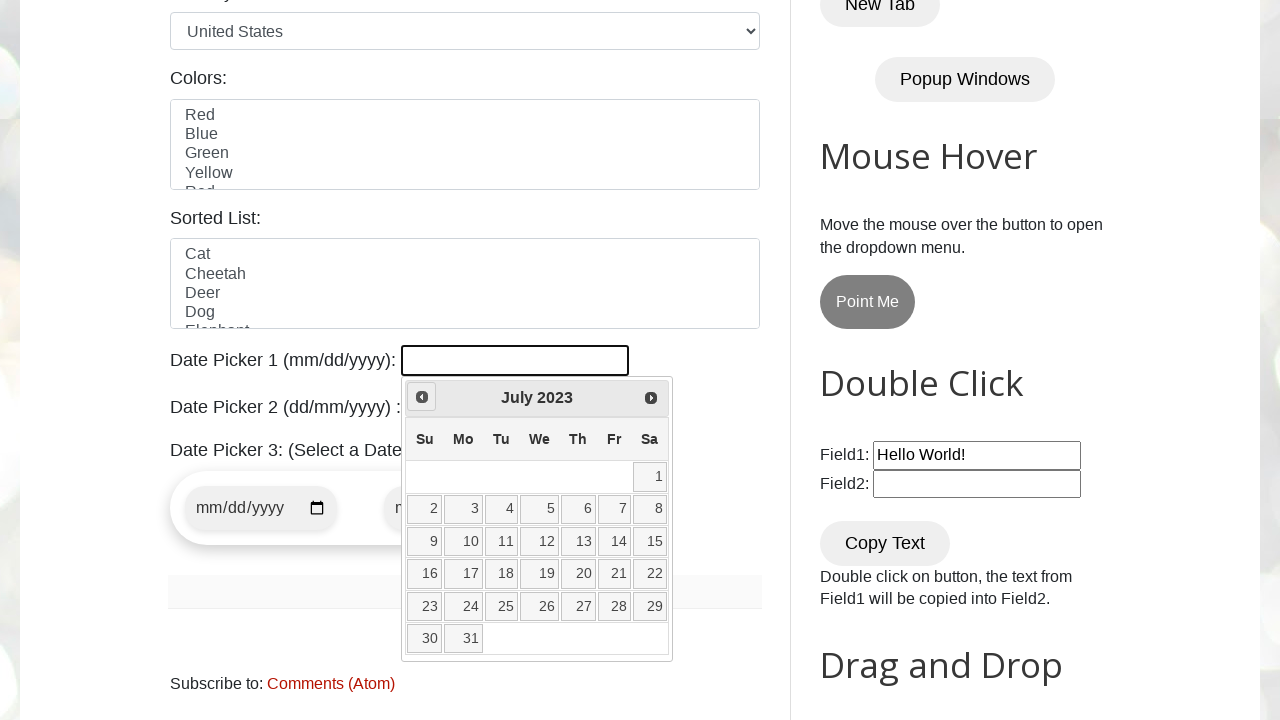

Retrieved current month: July
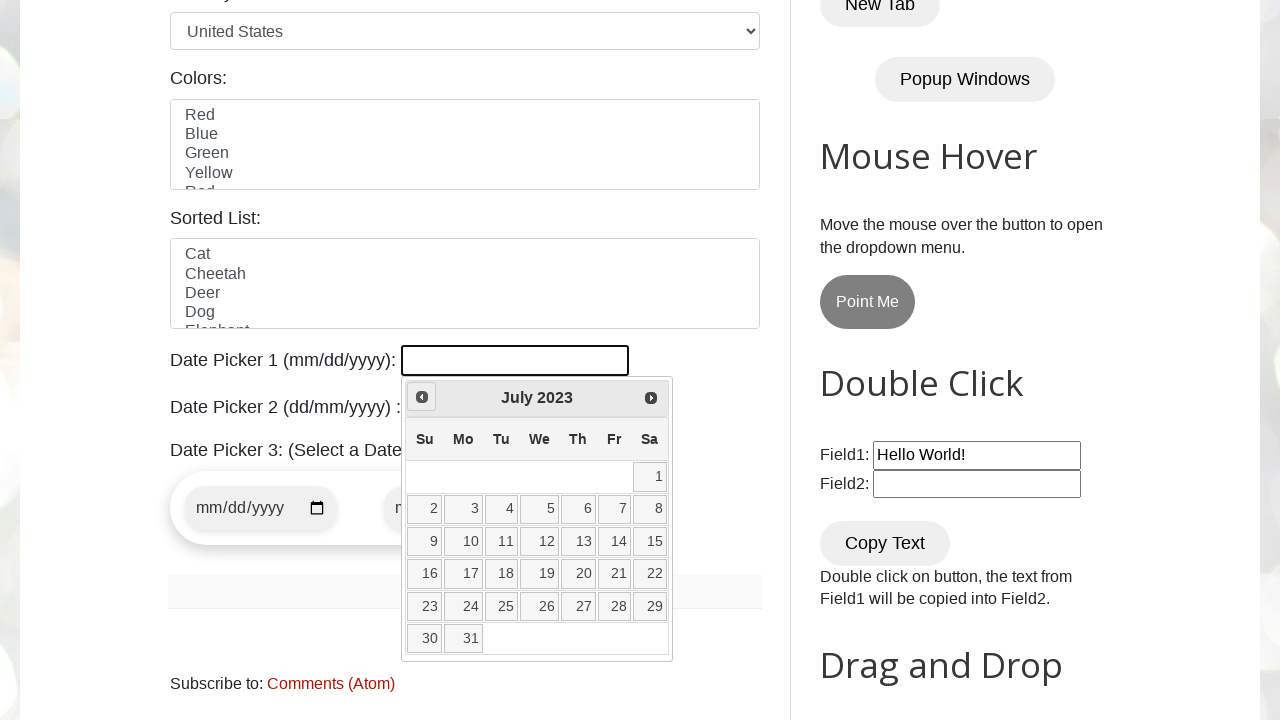

Retrieved current year: 2023
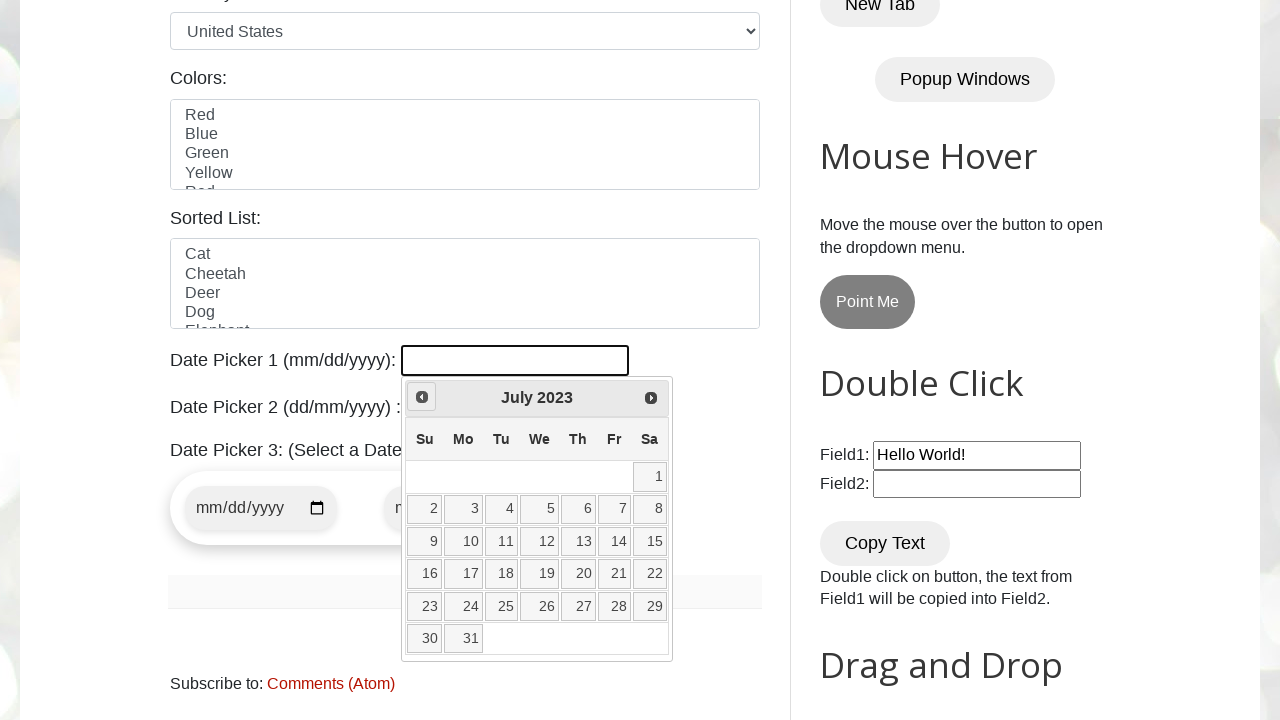

Clicked previous month button to navigate backwards at (422, 397) on xpath=//a[@title="Prev"]
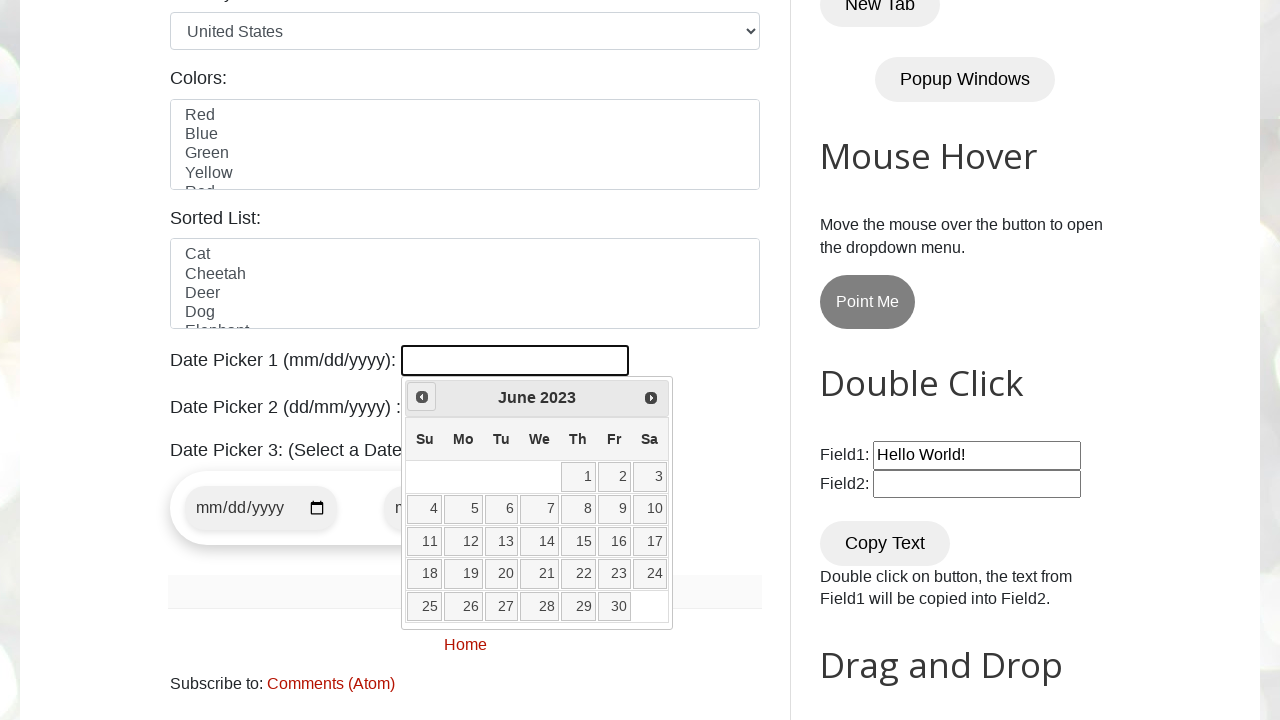

Retrieved current month: June
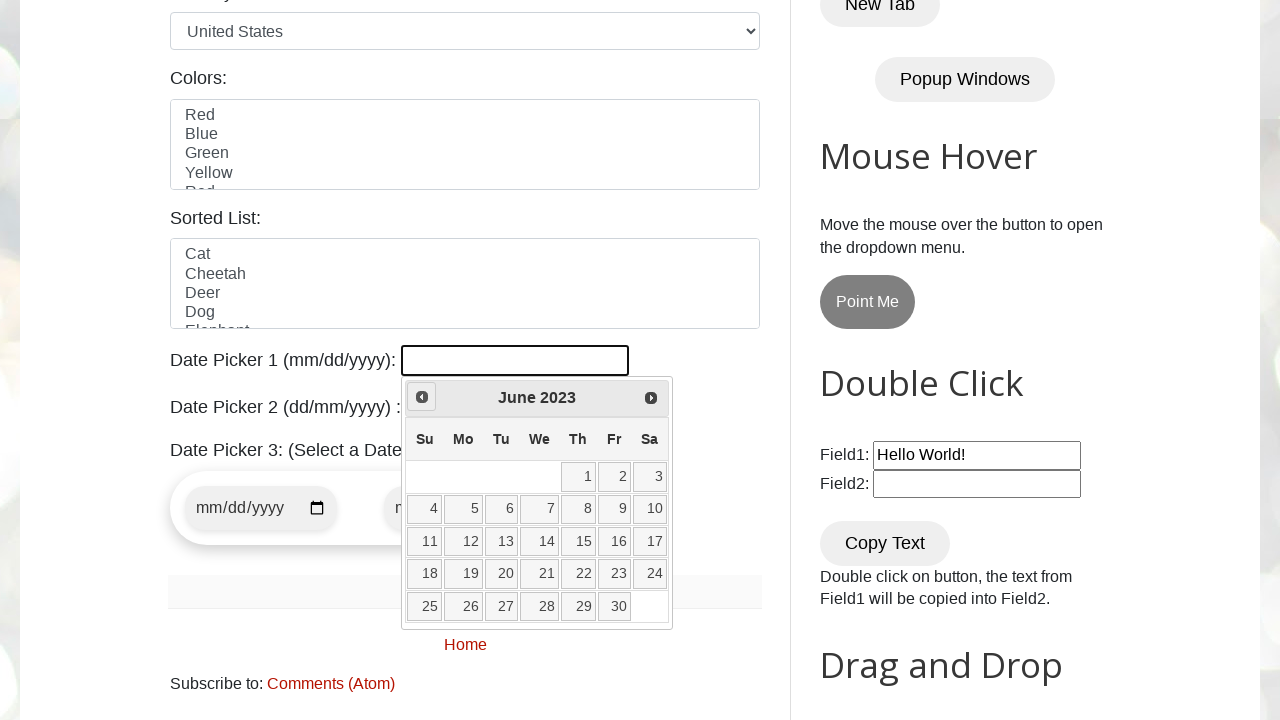

Retrieved current year: 2023
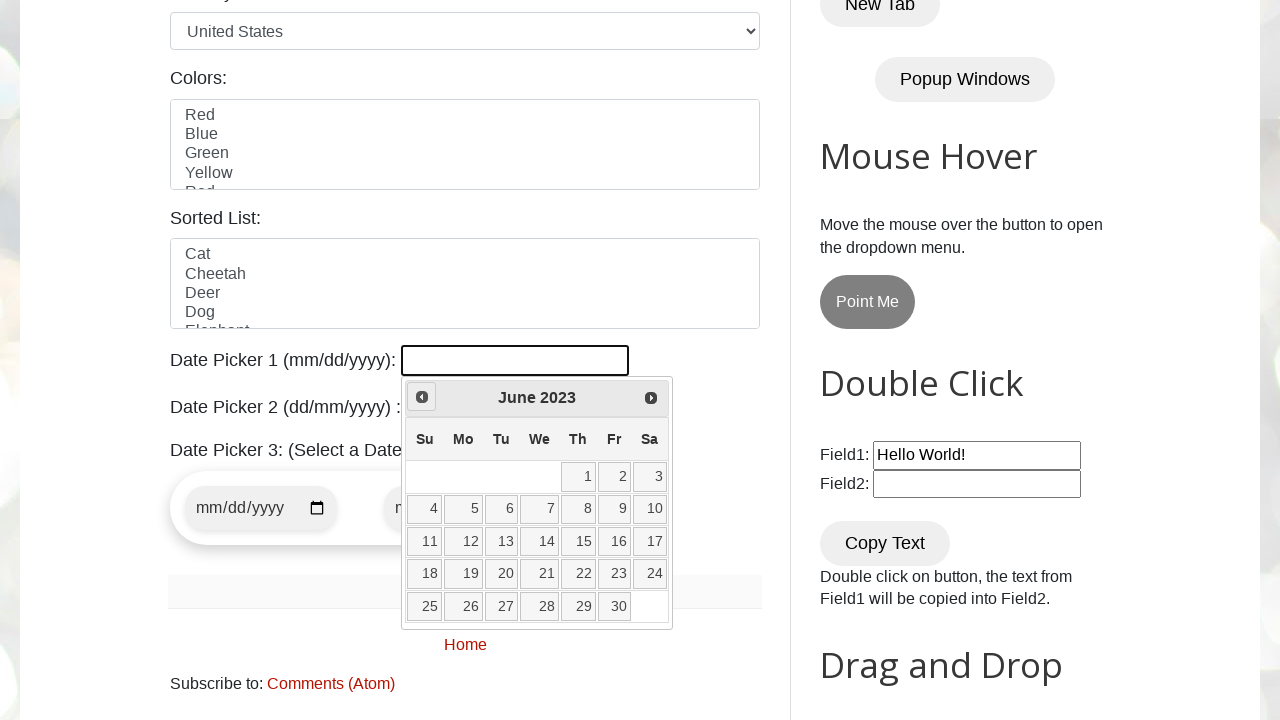

Clicked previous month button to navigate backwards at (422, 397) on xpath=//a[@title="Prev"]
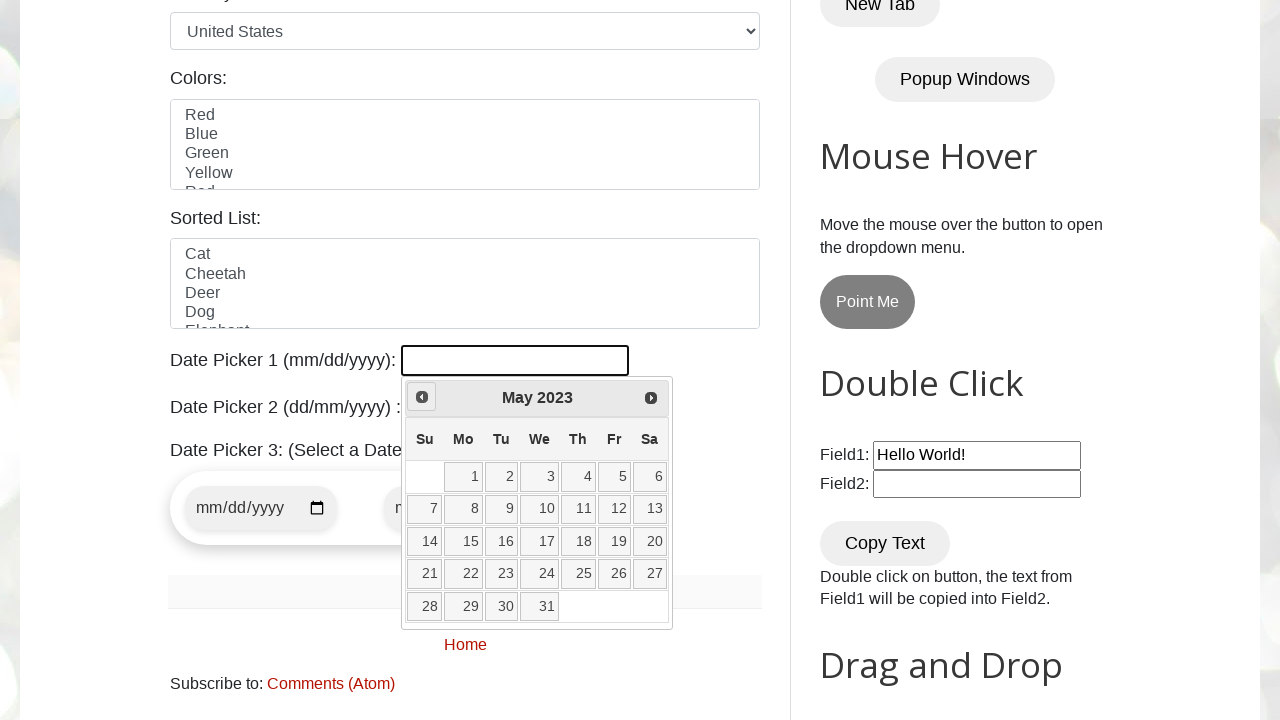

Retrieved current month: May
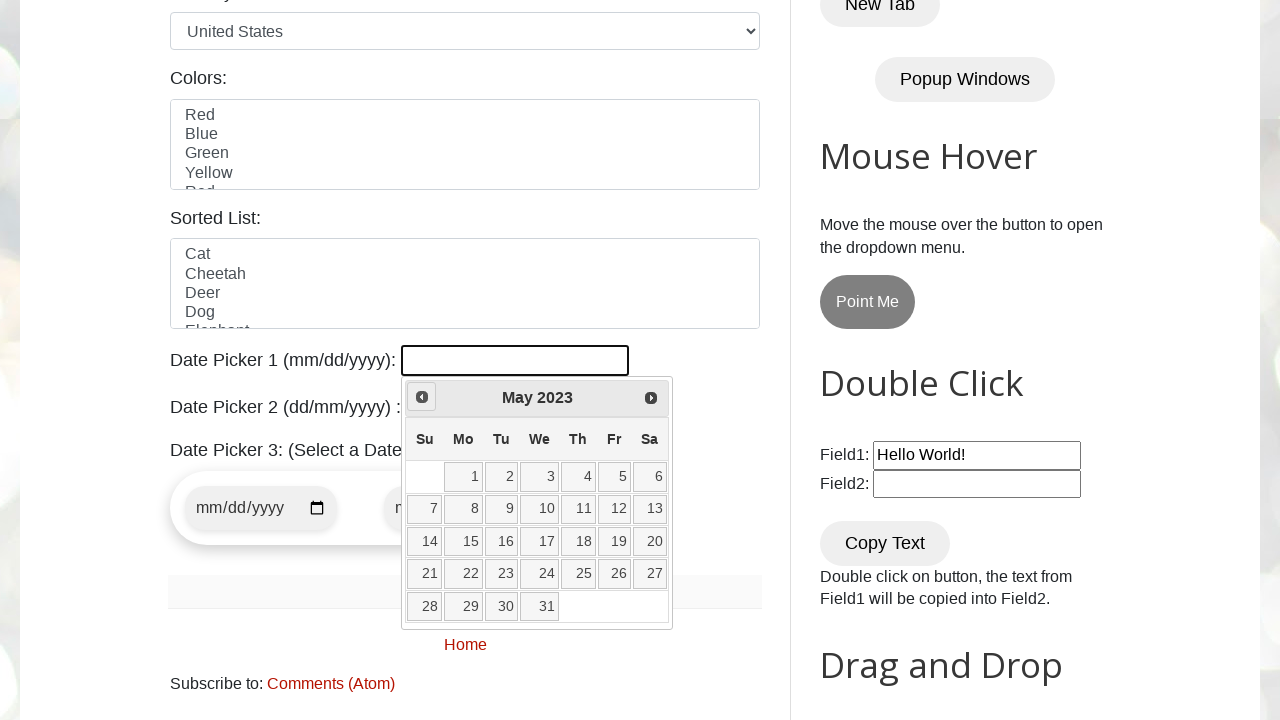

Retrieved current year: 2023
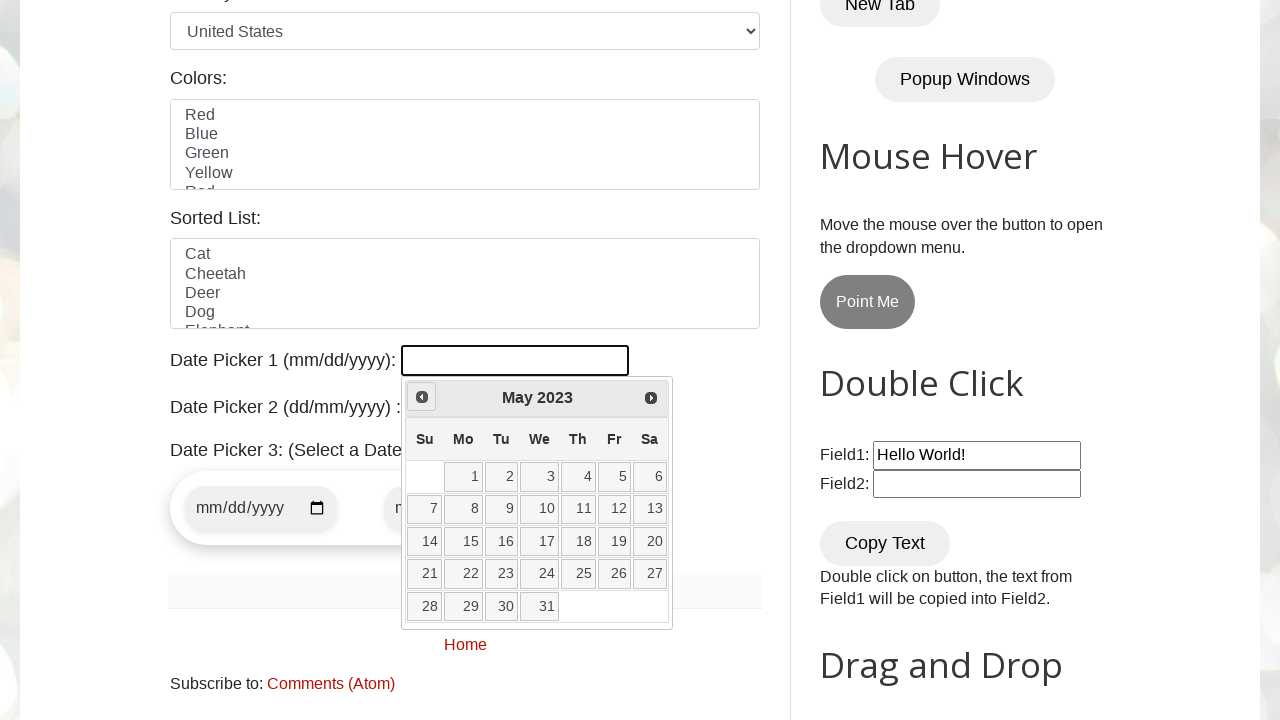

Clicked previous month button to navigate backwards at (422, 397) on xpath=//a[@title="Prev"]
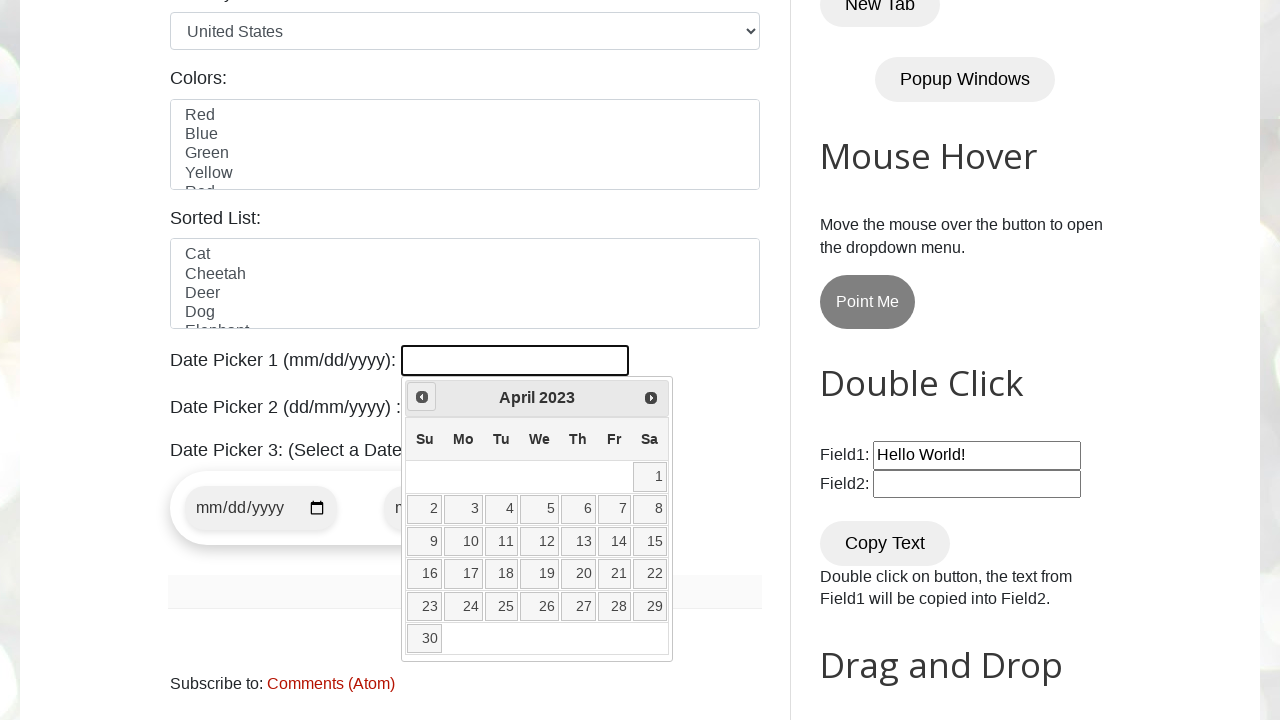

Retrieved current month: April
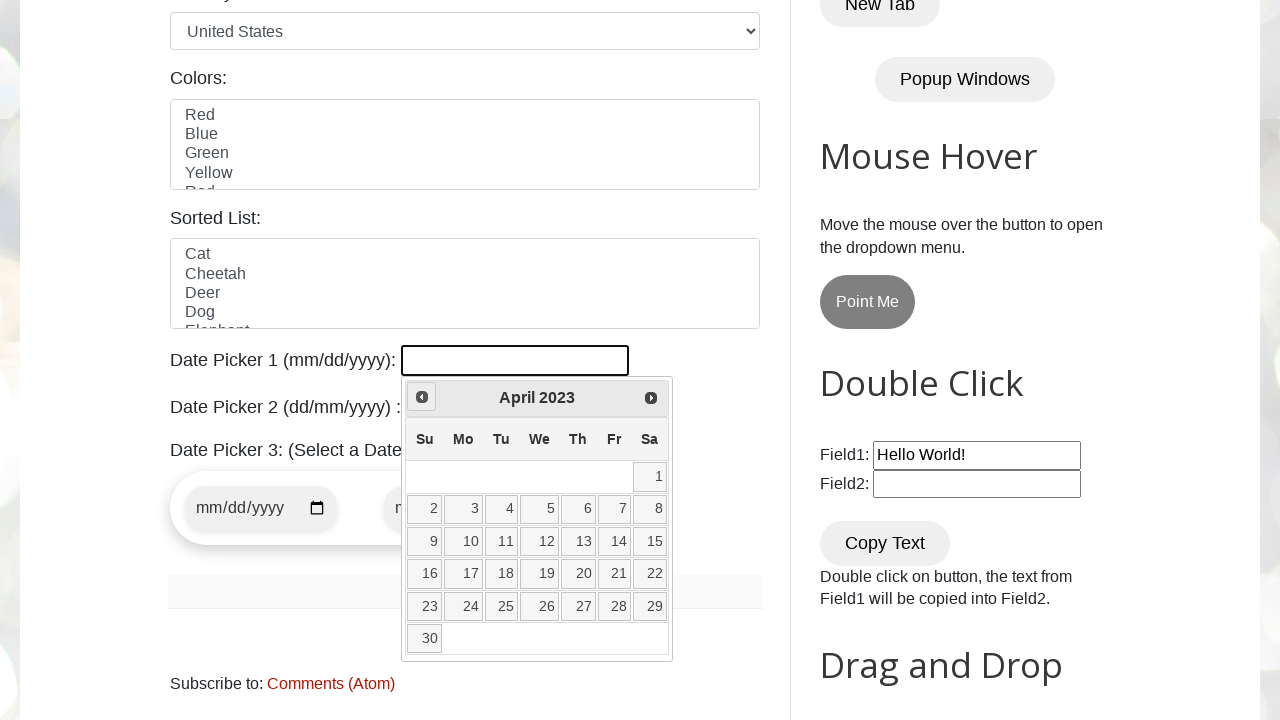

Retrieved current year: 2023
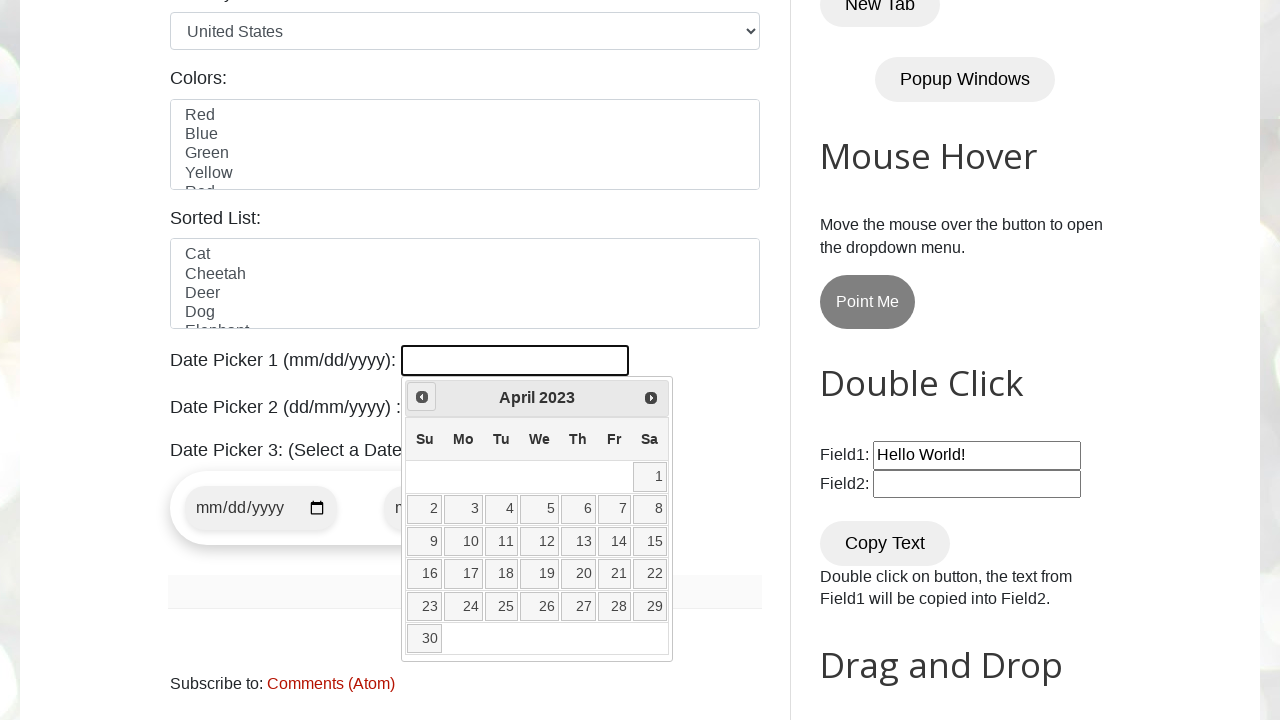

Clicked previous month button to navigate backwards at (422, 397) on xpath=//a[@title="Prev"]
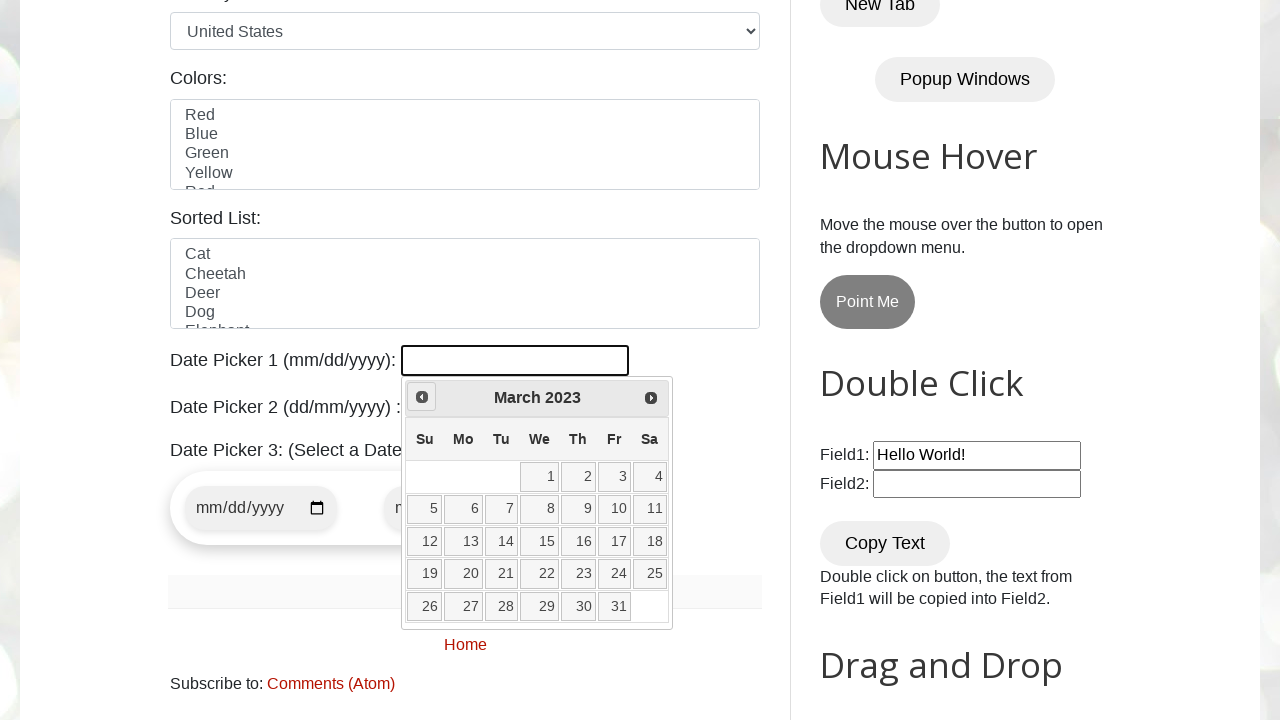

Retrieved current month: March
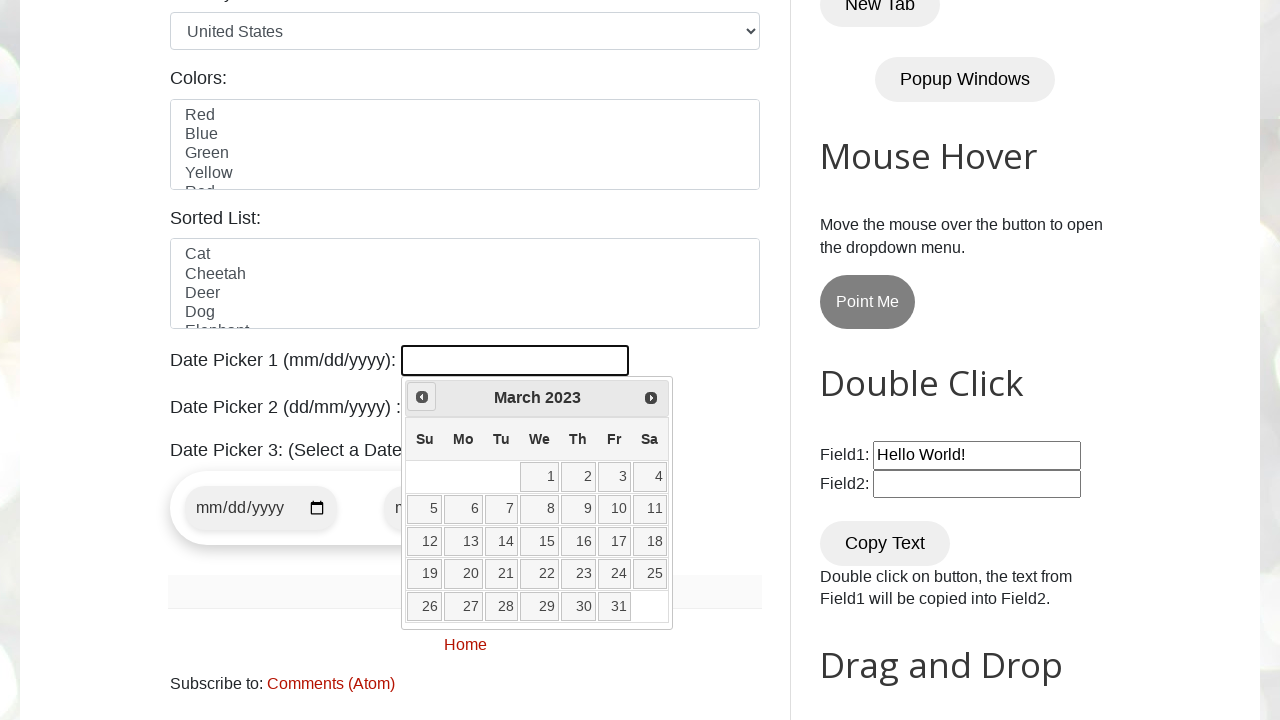

Retrieved current year: 2023
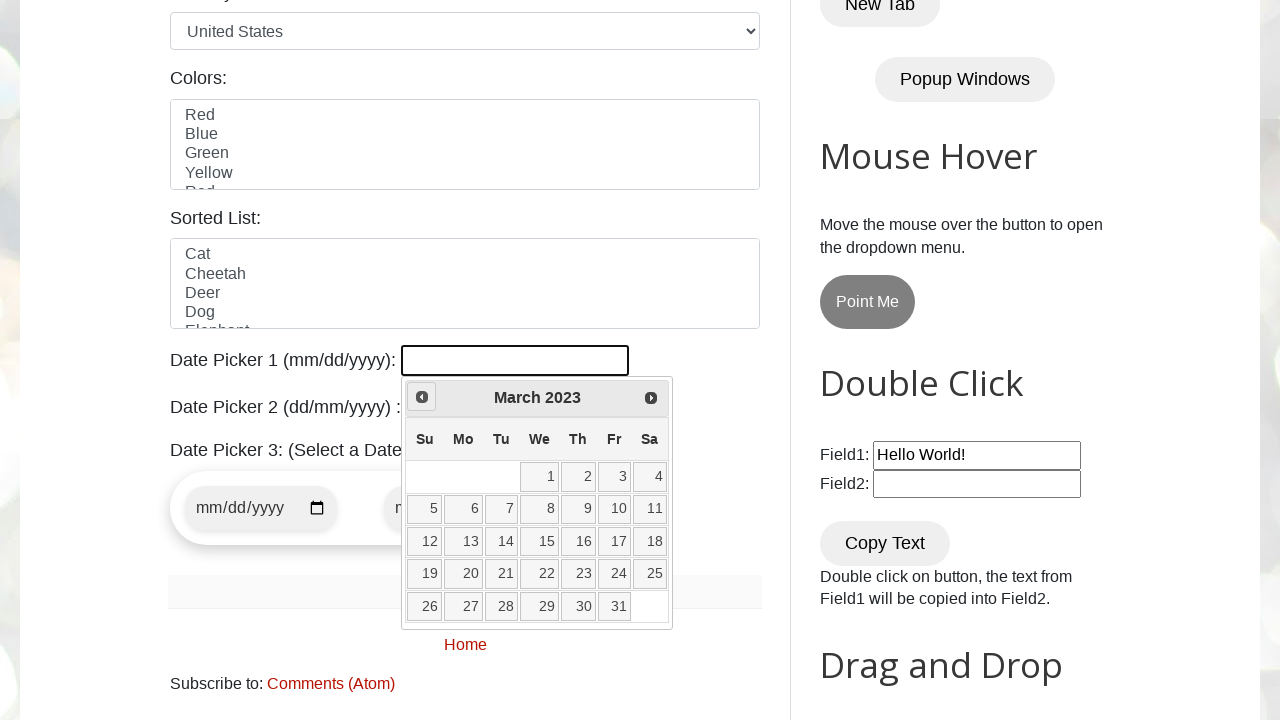

Clicked previous month button to navigate backwards at (422, 397) on xpath=//a[@title="Prev"]
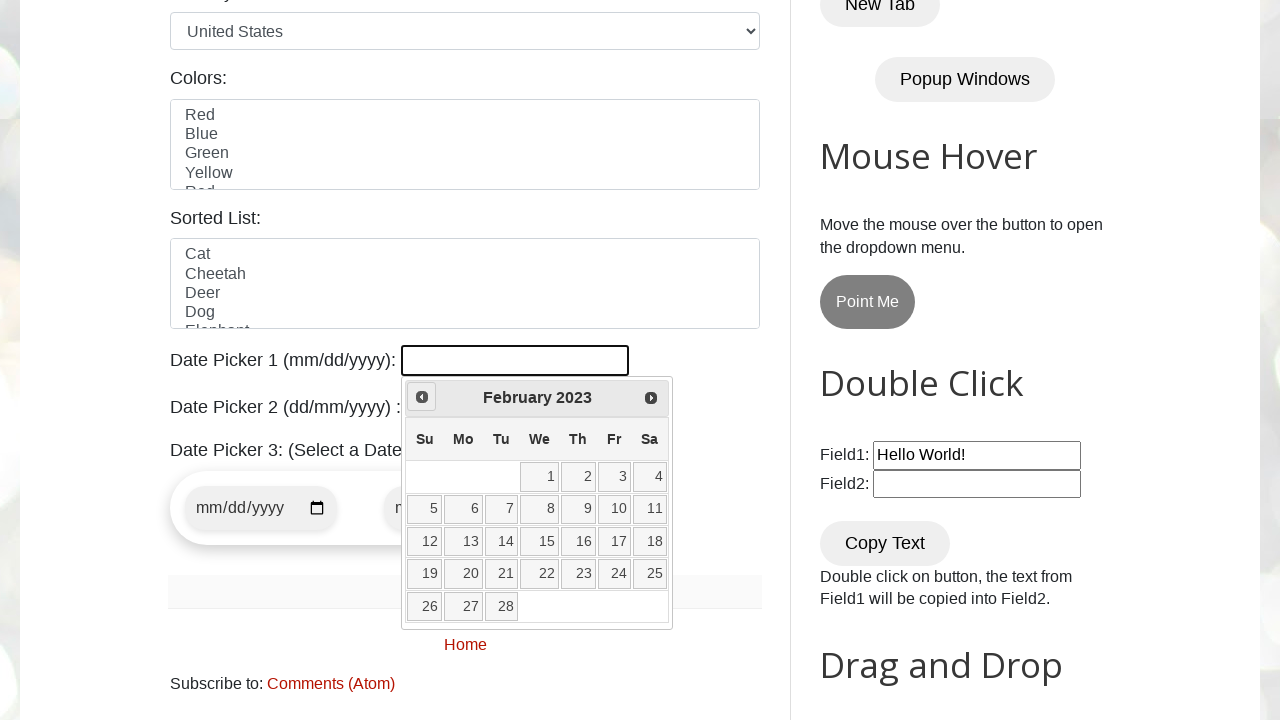

Retrieved current month: February
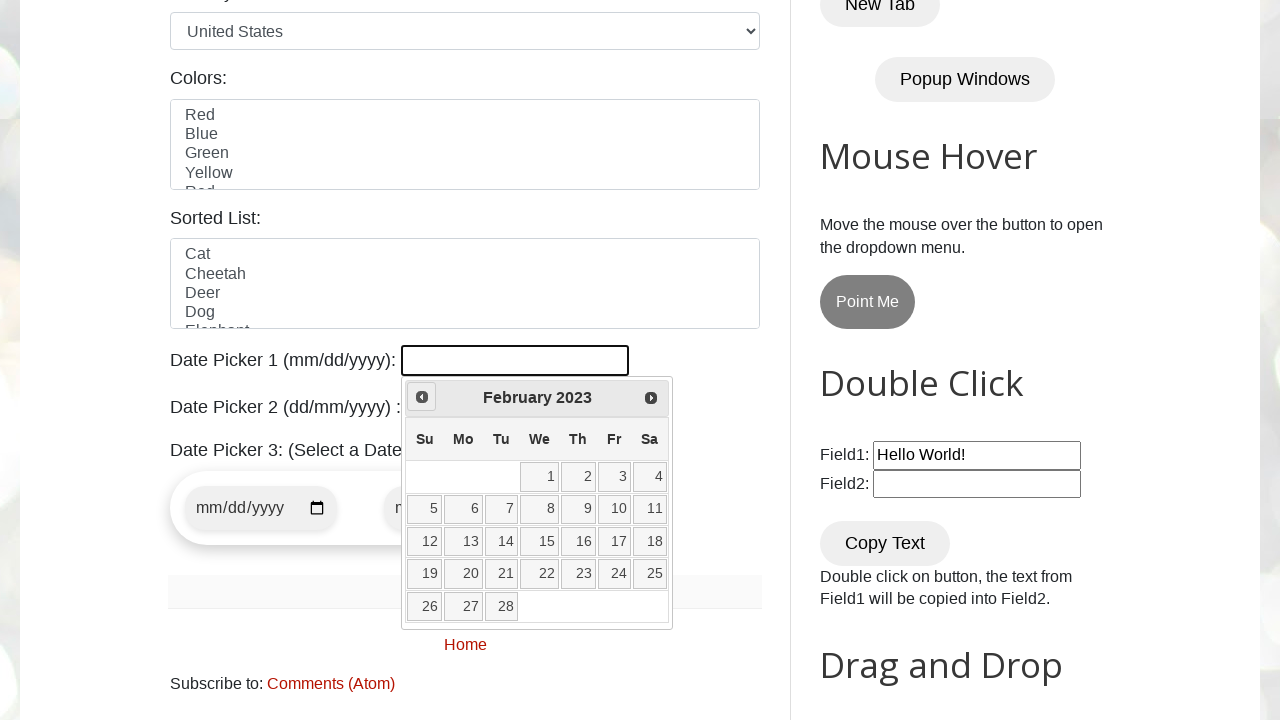

Retrieved current year: 2023
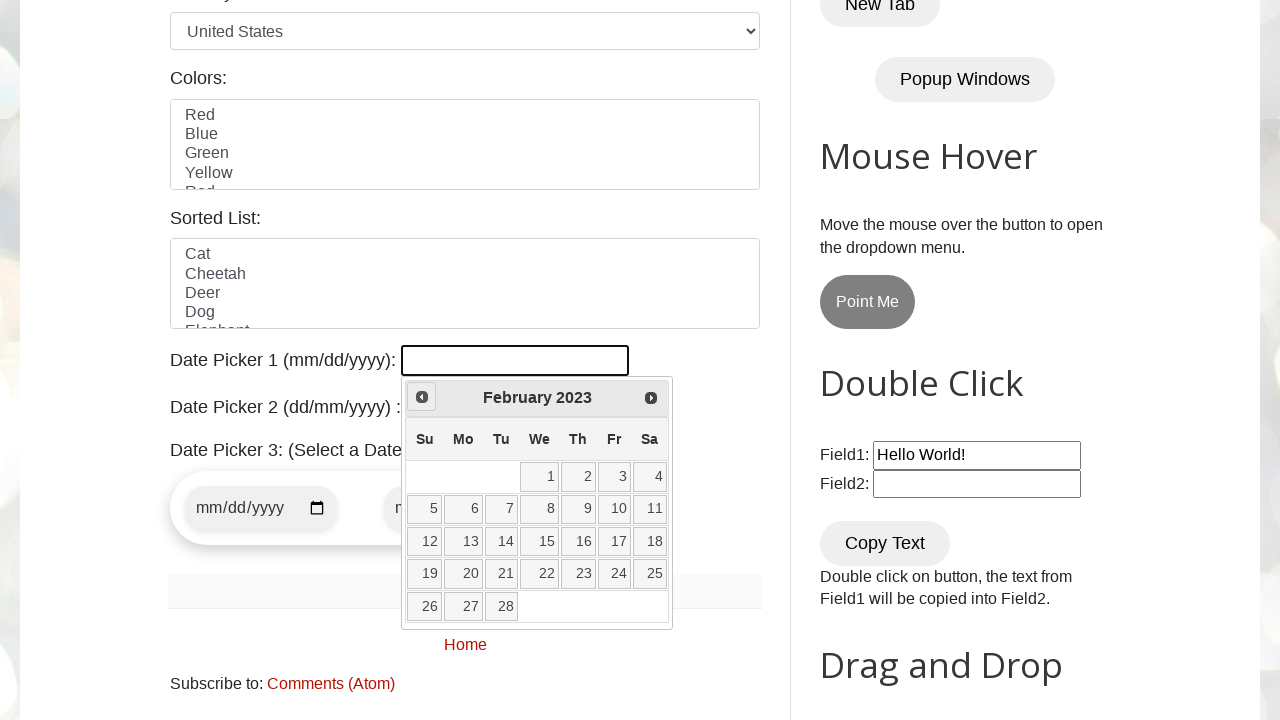

Clicked previous month button to navigate backwards at (422, 397) on xpath=//a[@title="Prev"]
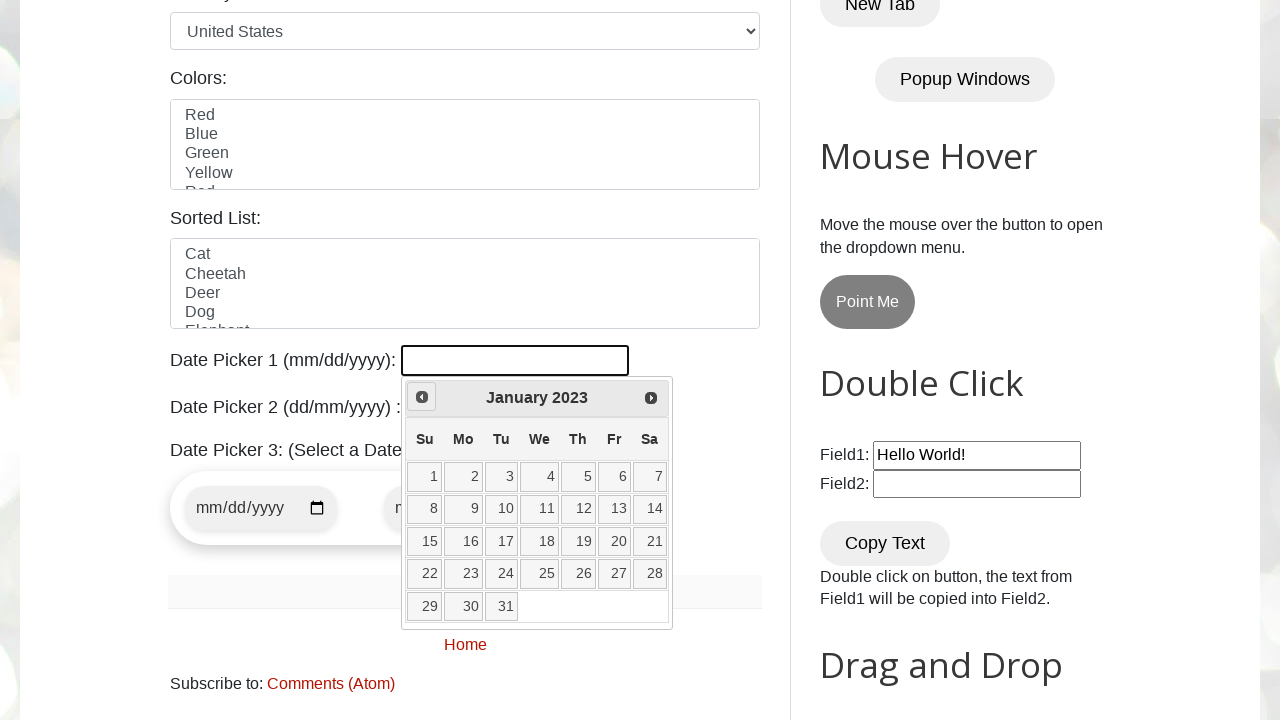

Retrieved current month: January
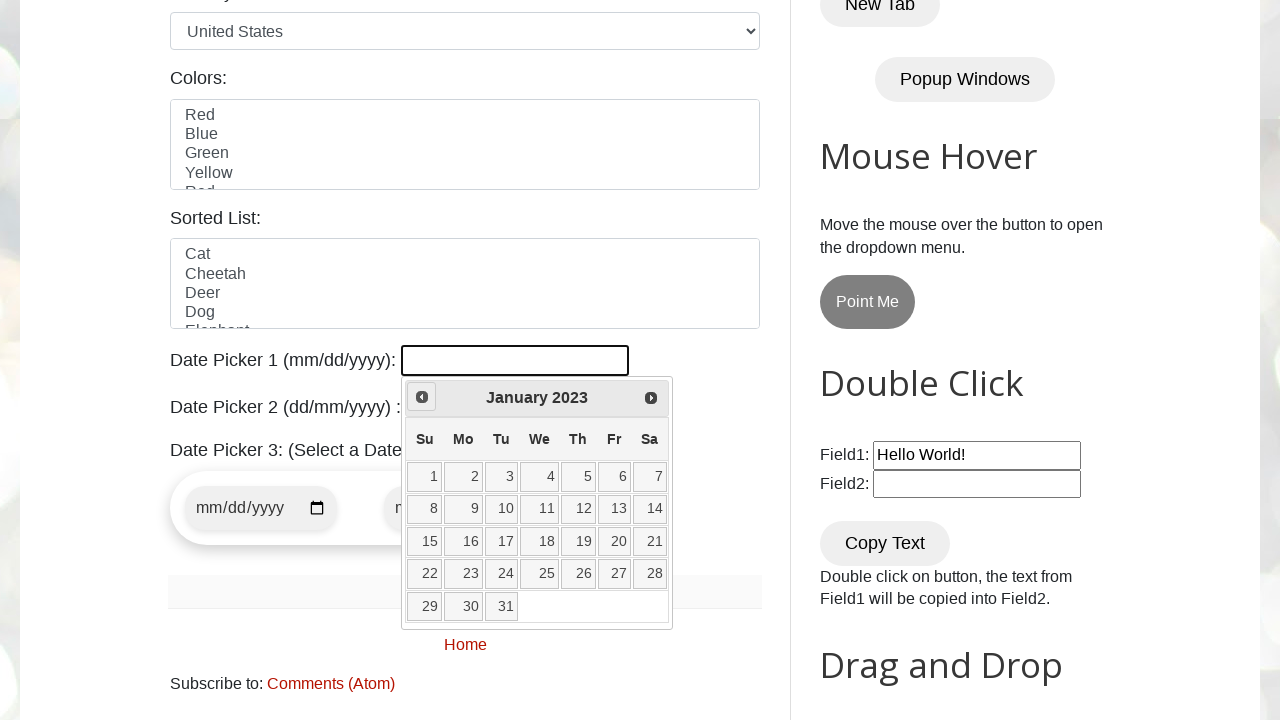

Retrieved current year: 2023
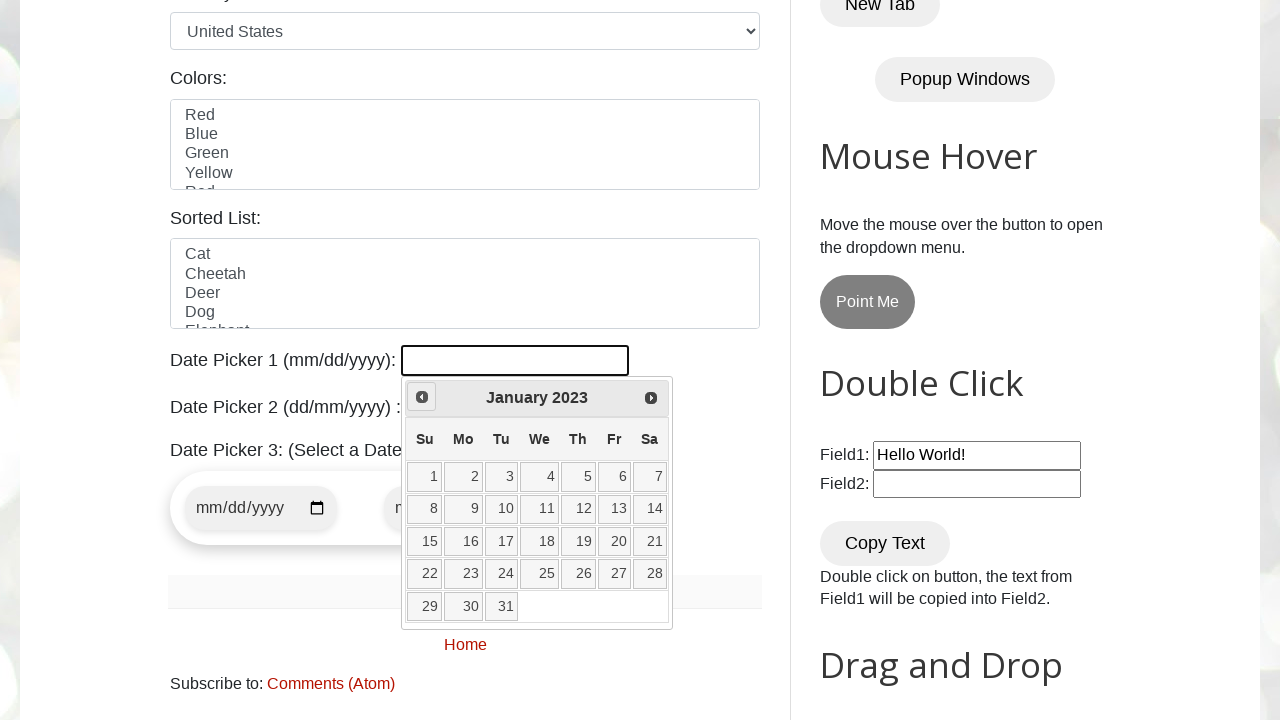

Clicked previous month button to navigate backwards at (422, 397) on xpath=//a[@title="Prev"]
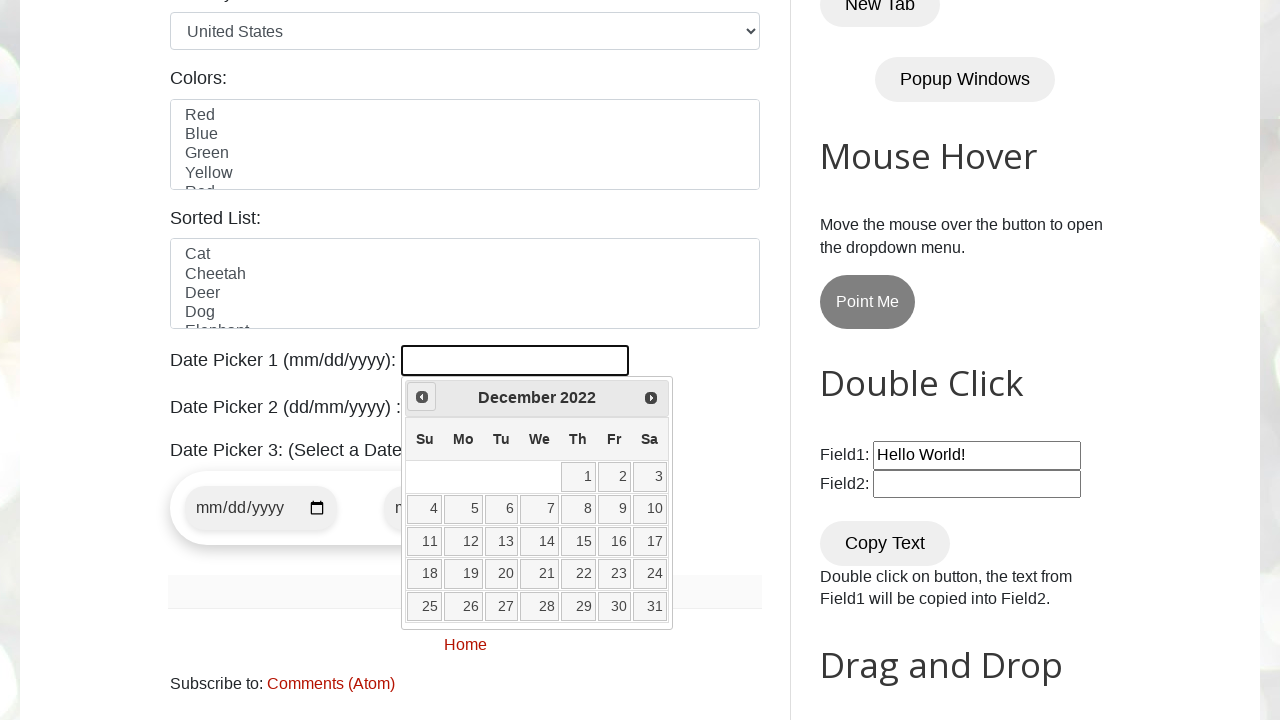

Retrieved current month: December
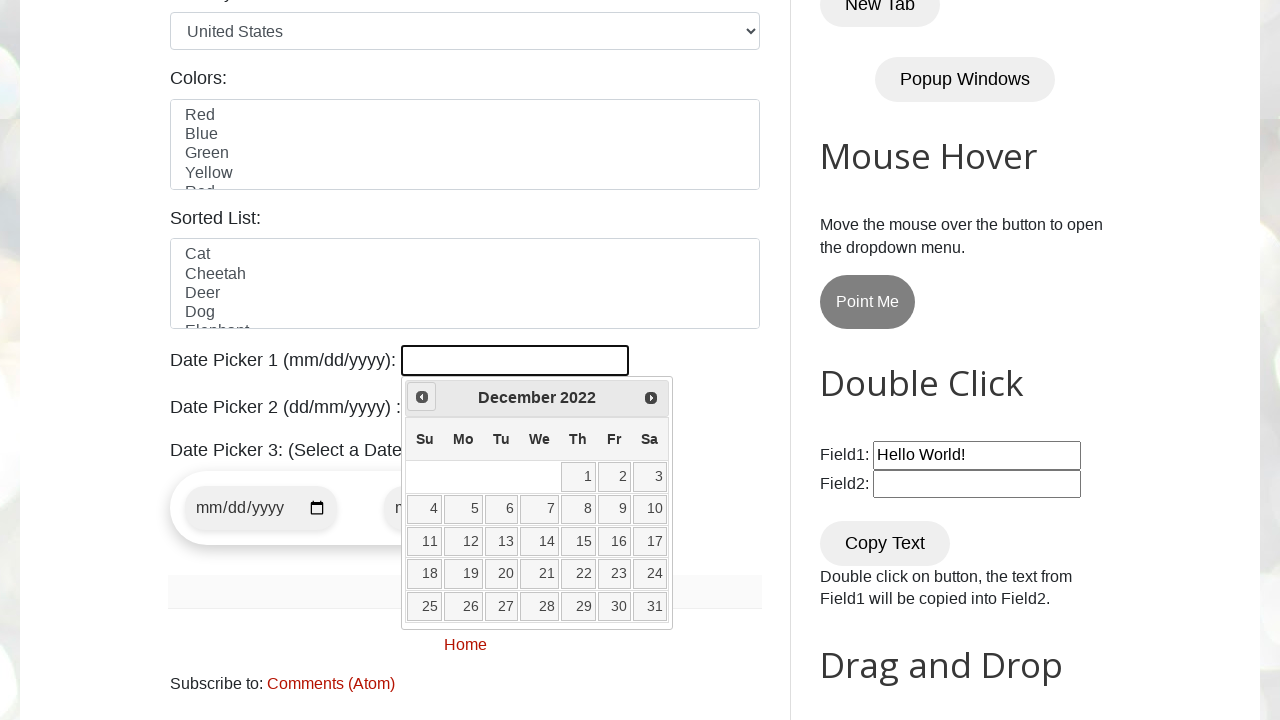

Retrieved current year: 2022
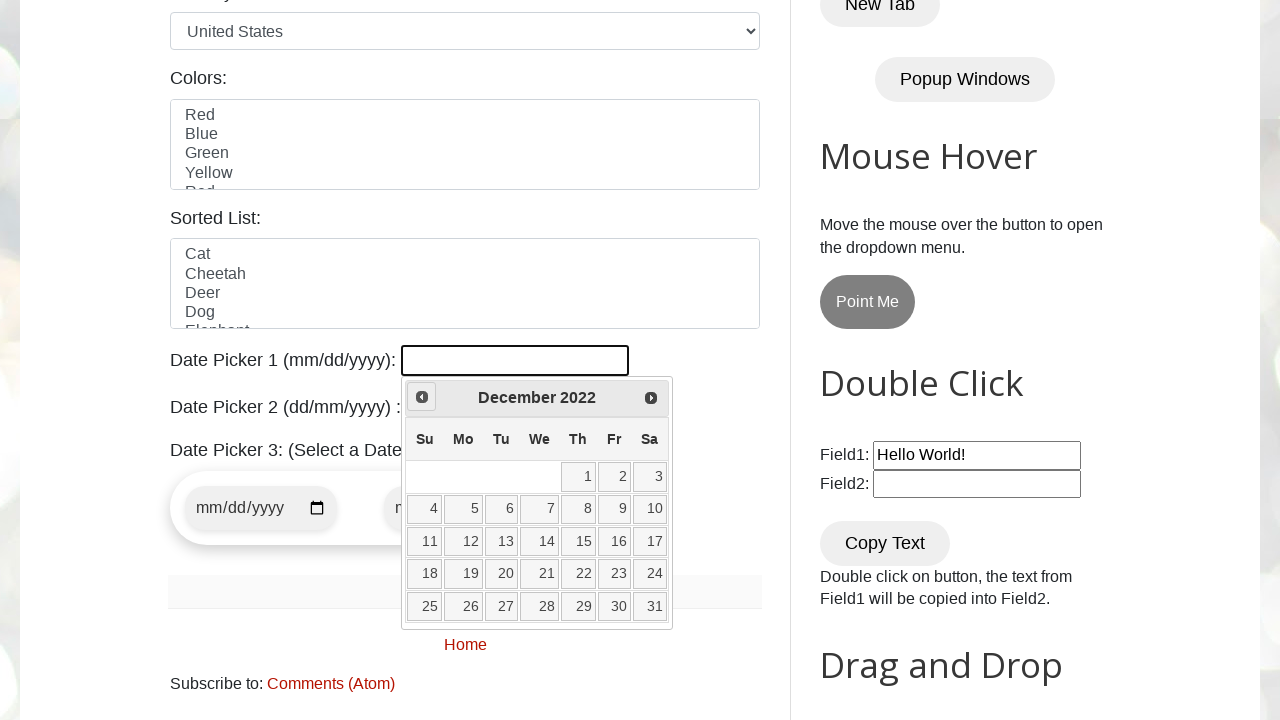

Clicked previous month button to navigate backwards at (422, 397) on xpath=//a[@title="Prev"]
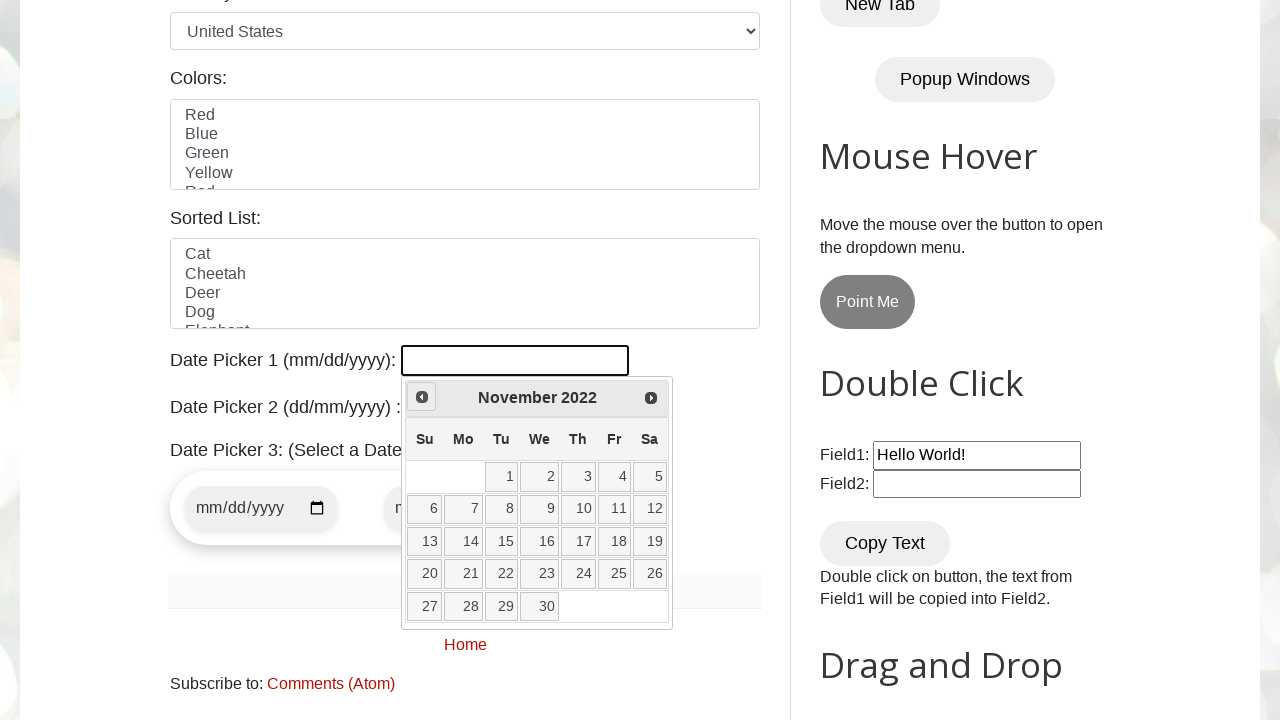

Retrieved current month: November
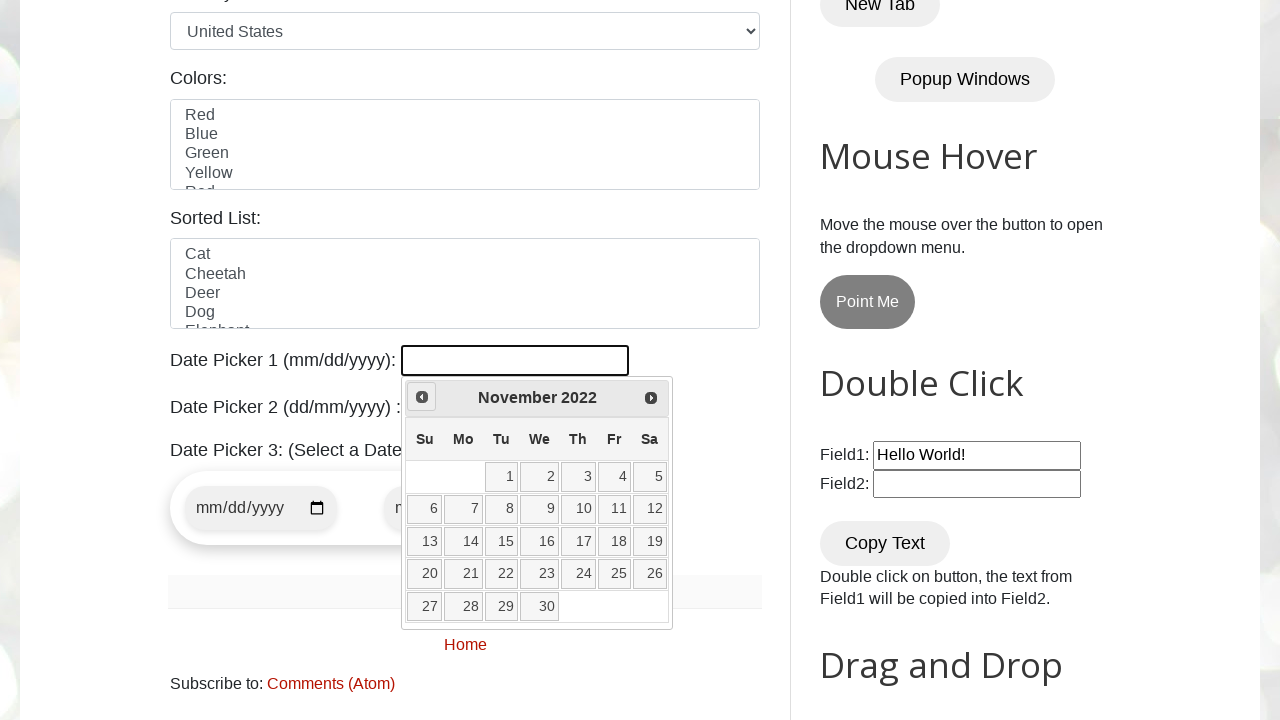

Retrieved current year: 2022
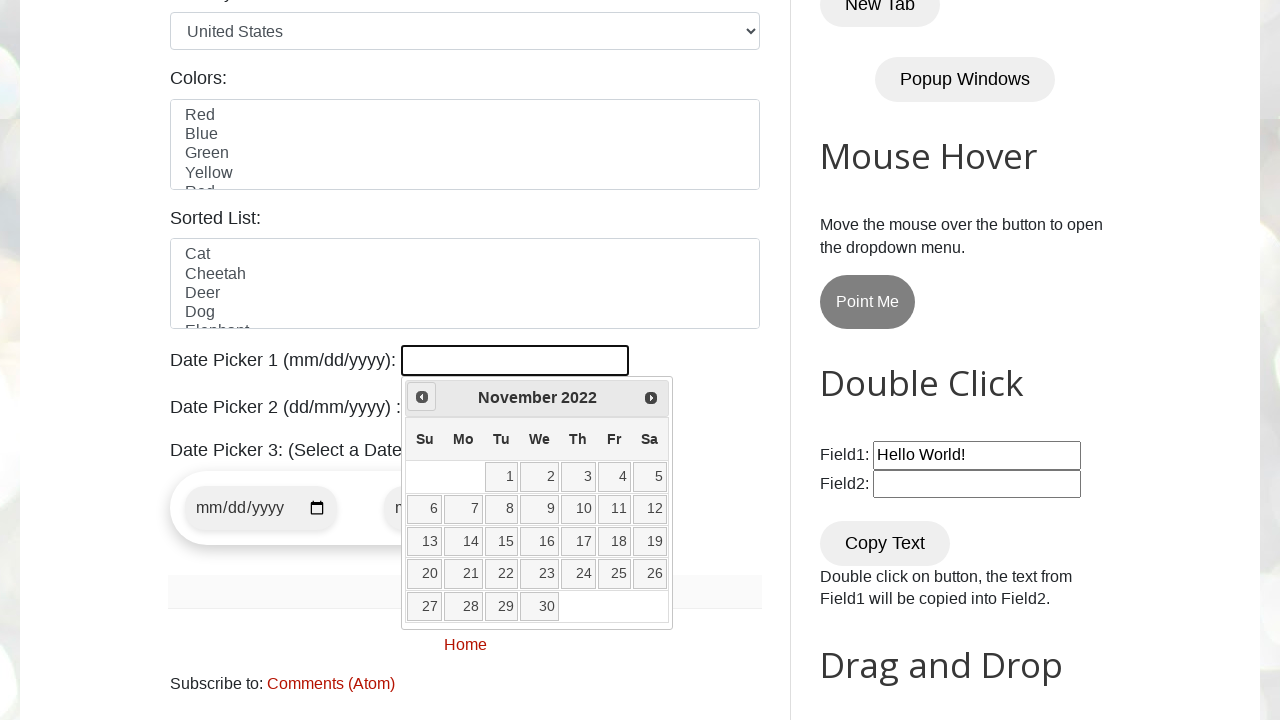

Clicked previous month button to navigate backwards at (422, 397) on xpath=//a[@title="Prev"]
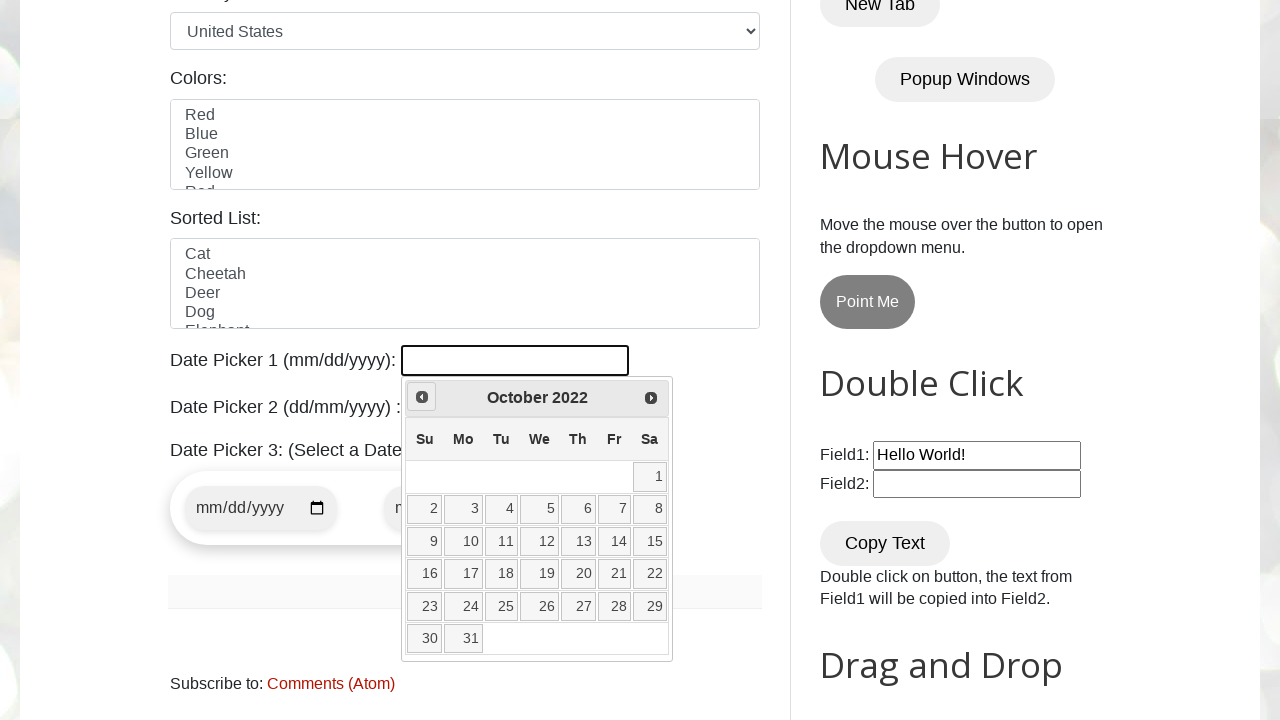

Retrieved current month: October
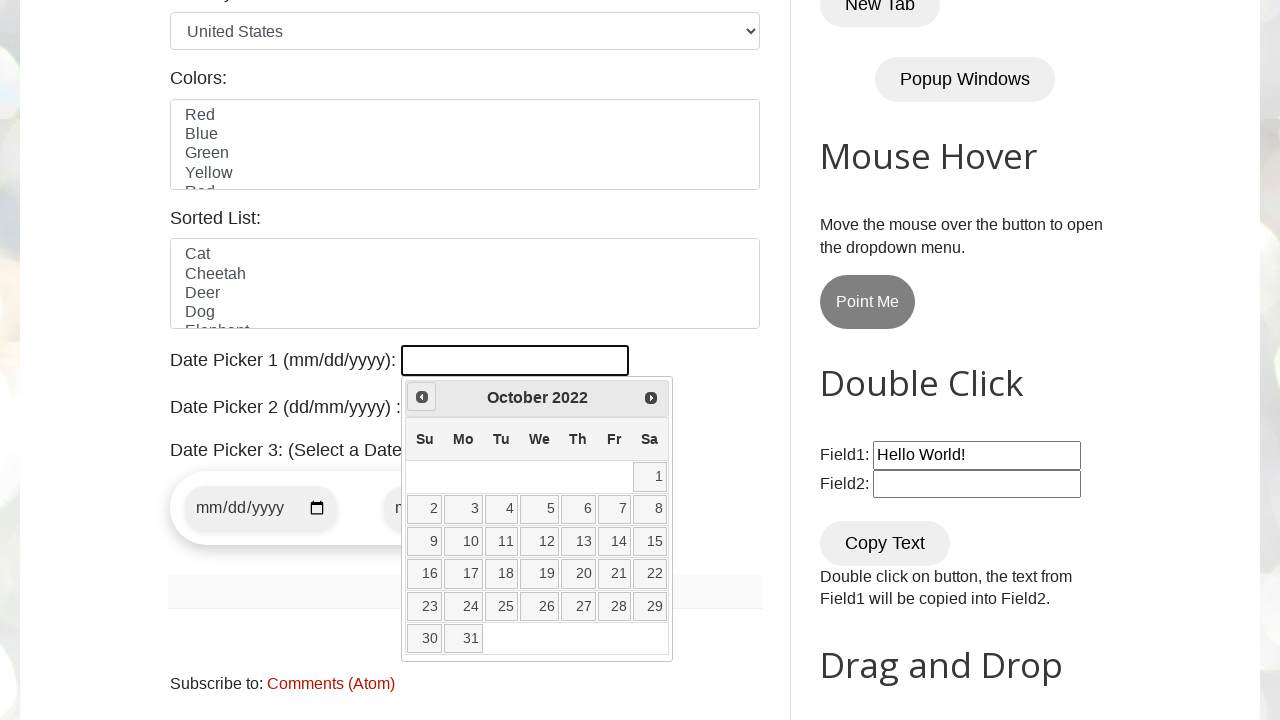

Retrieved current year: 2022
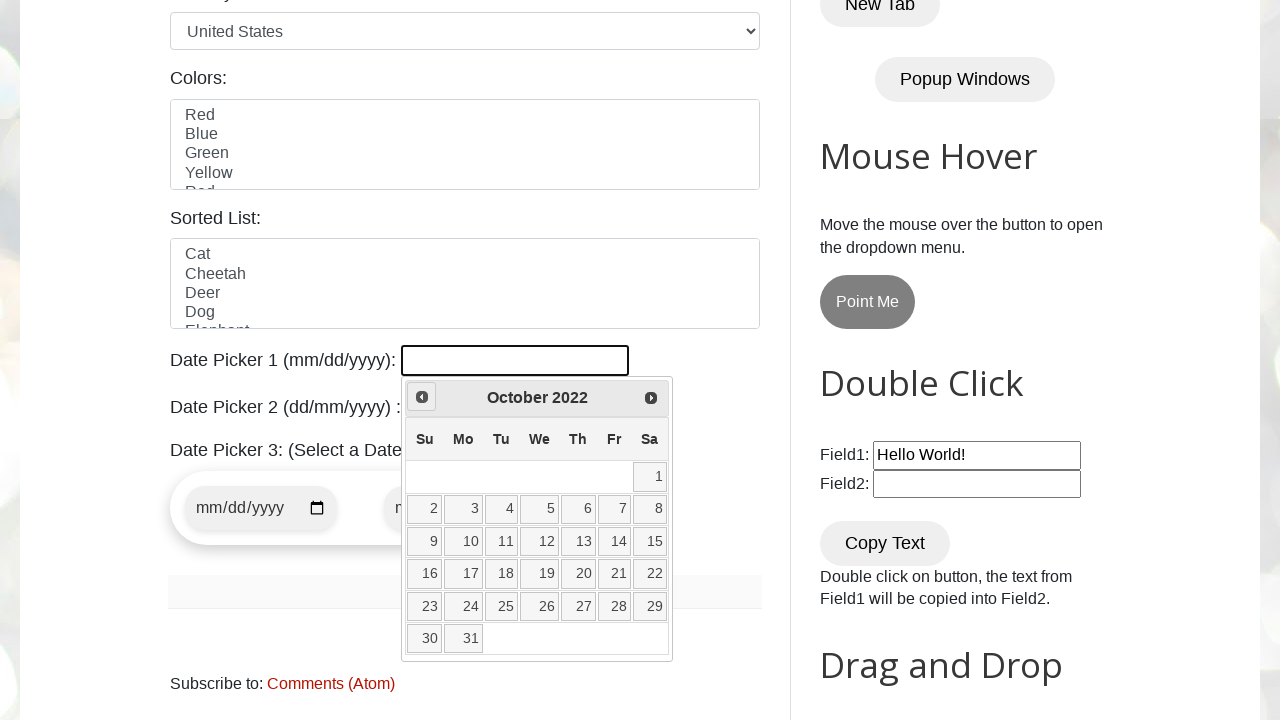

Clicked previous month button to navigate backwards at (422, 397) on xpath=//a[@title="Prev"]
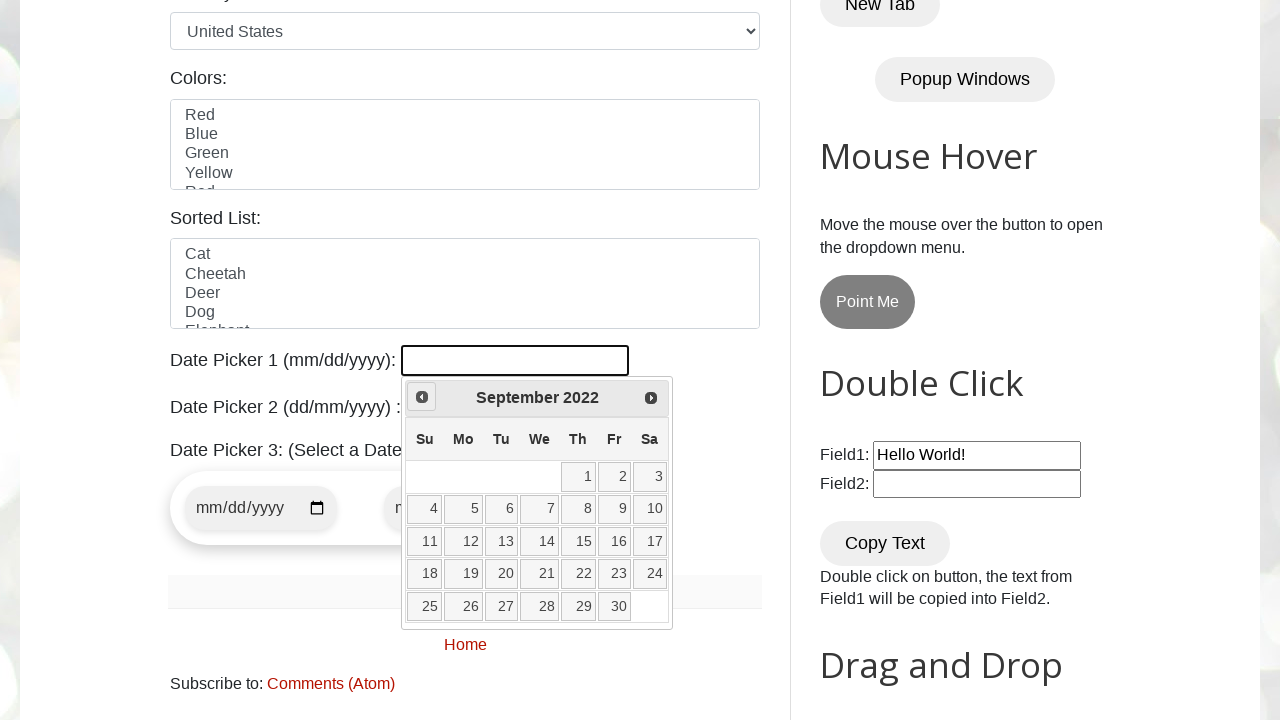

Retrieved current month: September
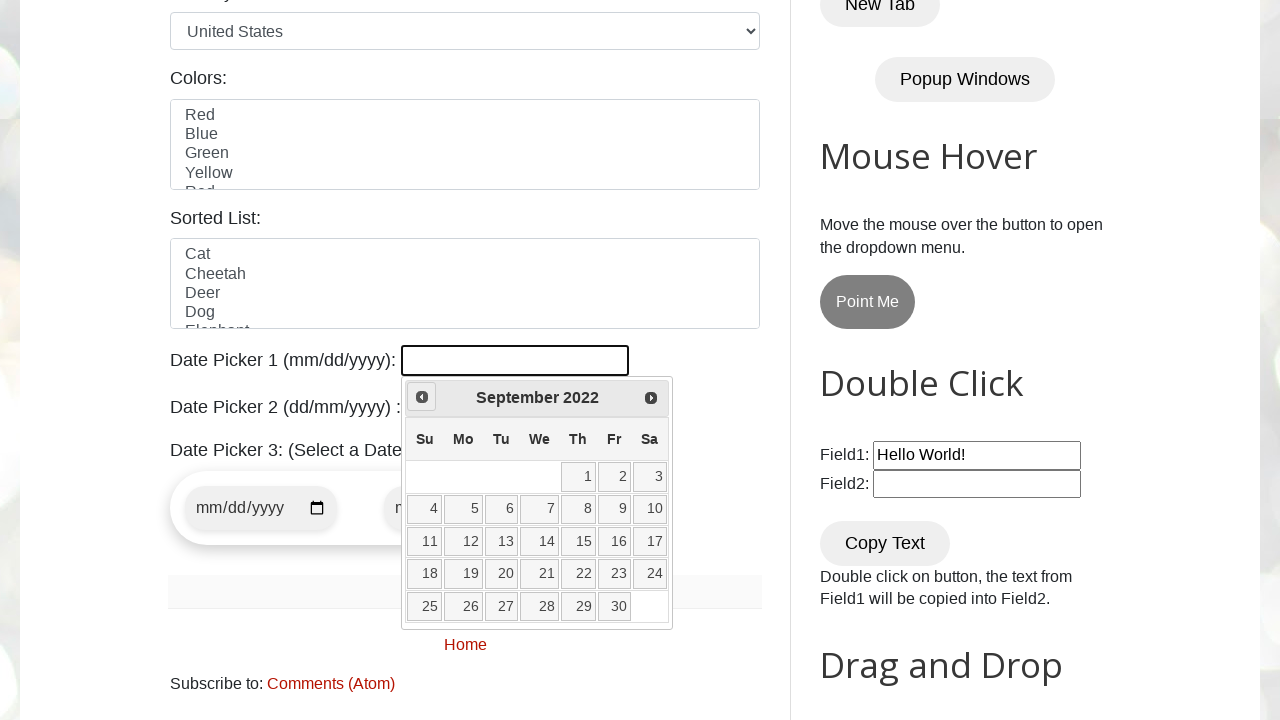

Retrieved current year: 2022
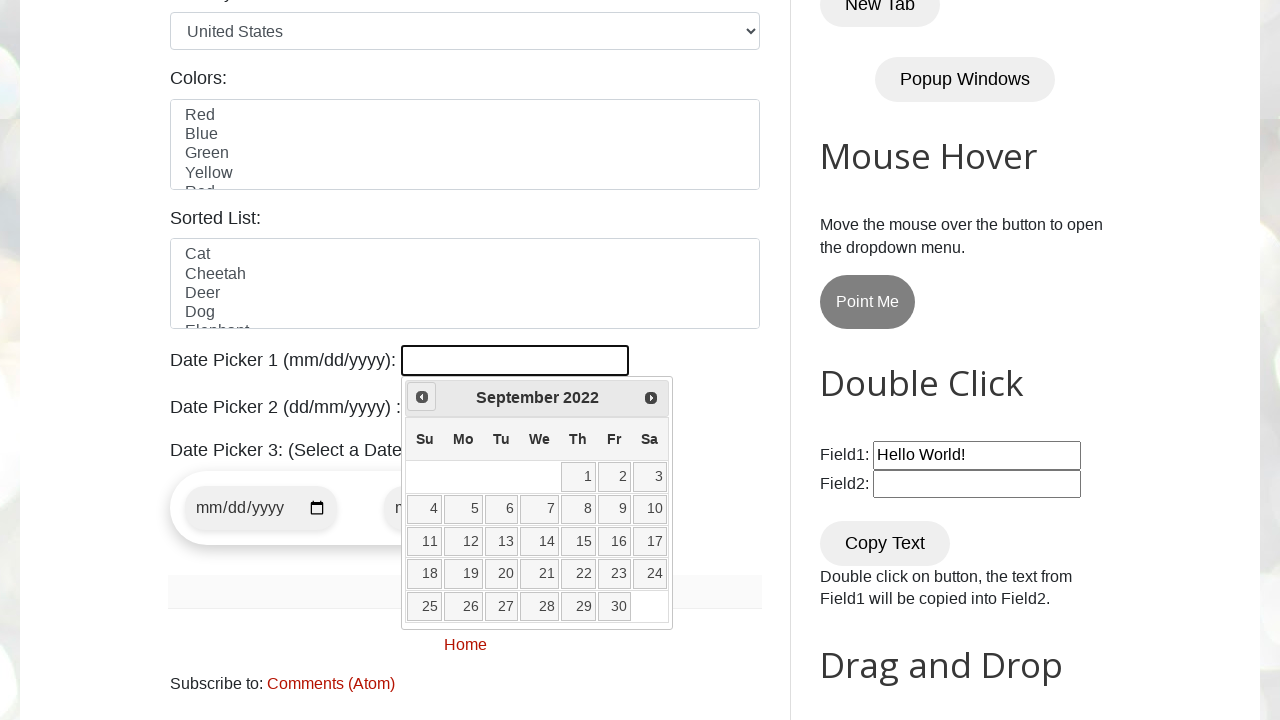

Clicked previous month button to navigate backwards at (422, 397) on xpath=//a[@title="Prev"]
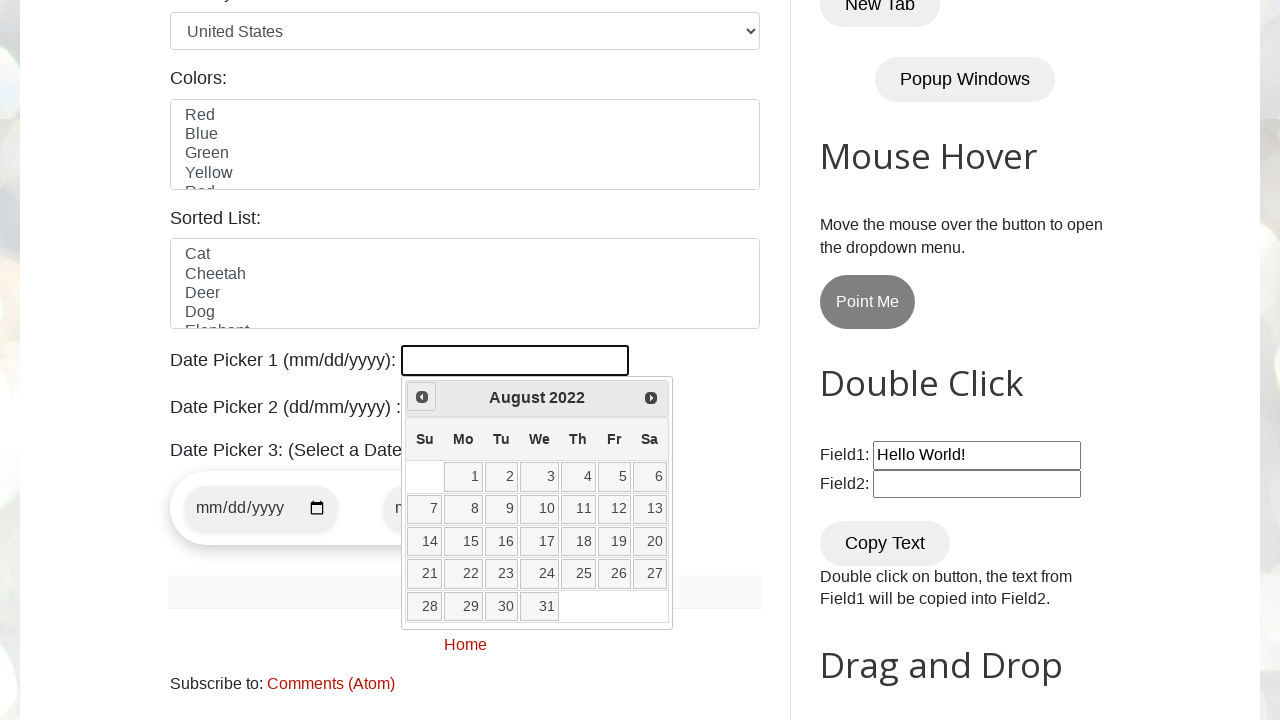

Retrieved current month: August
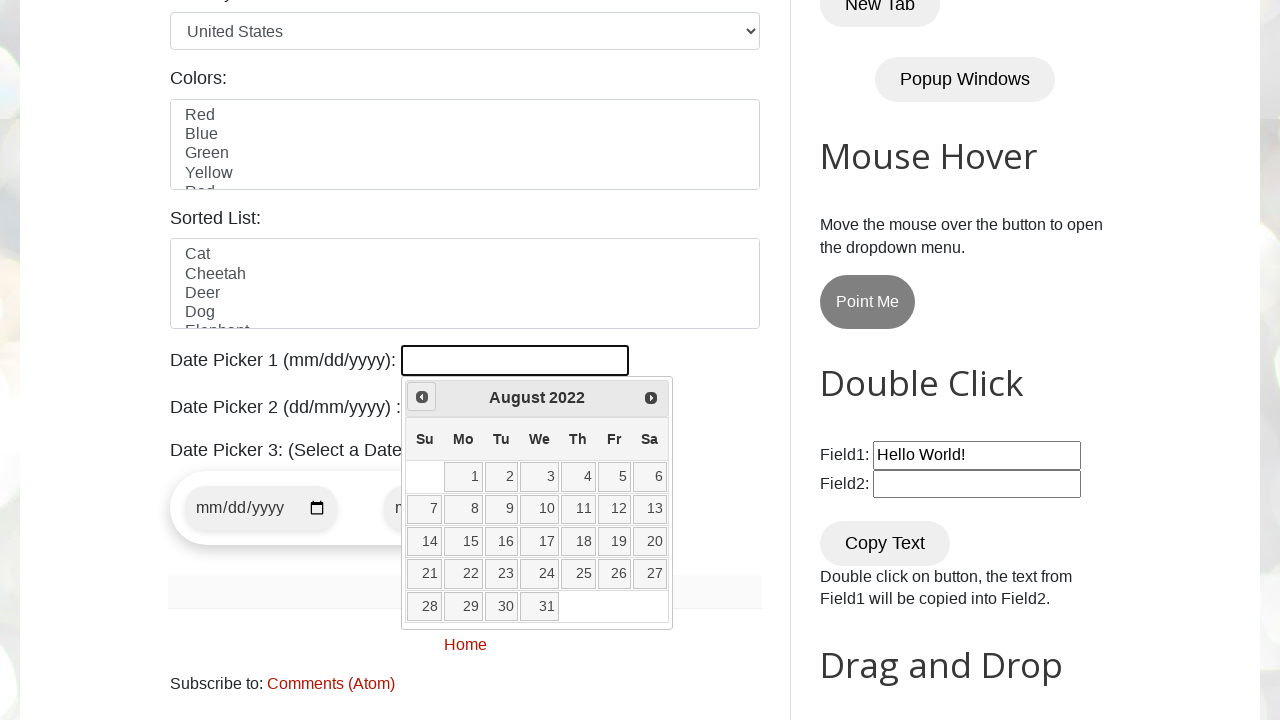

Retrieved current year: 2022
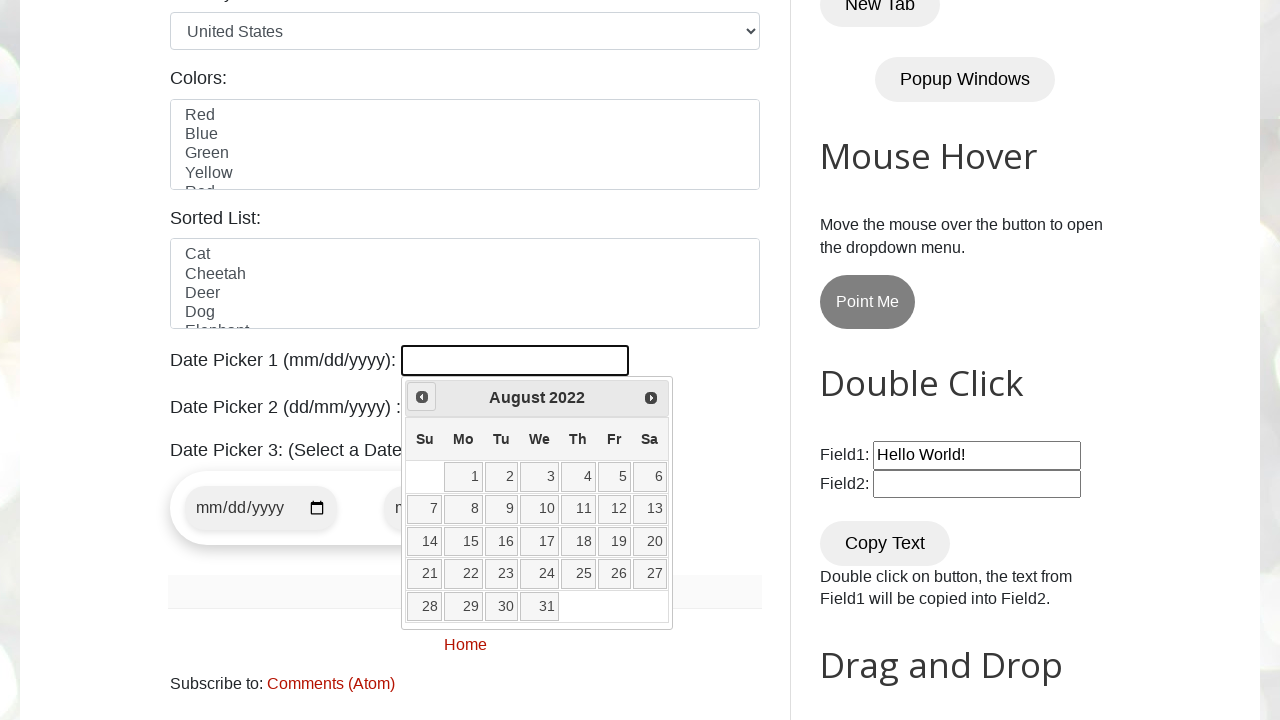

Clicked previous month button to navigate backwards at (422, 397) on xpath=//a[@title="Prev"]
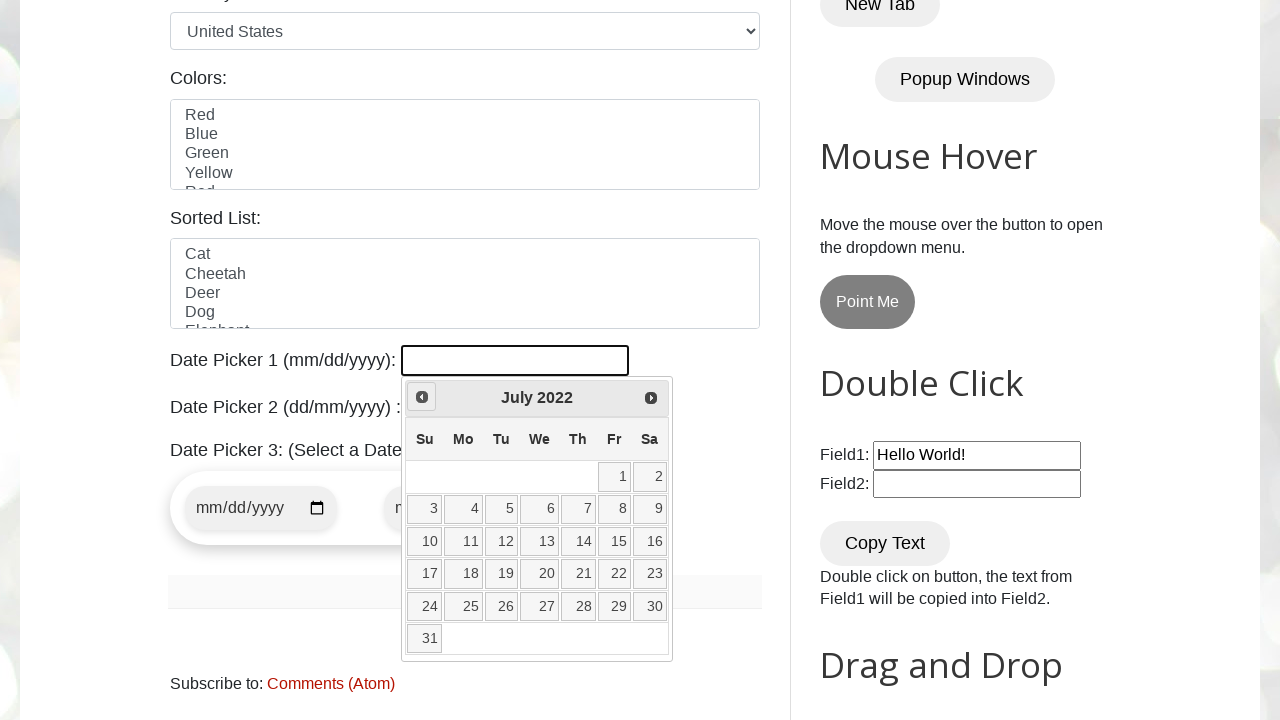

Retrieved current month: July
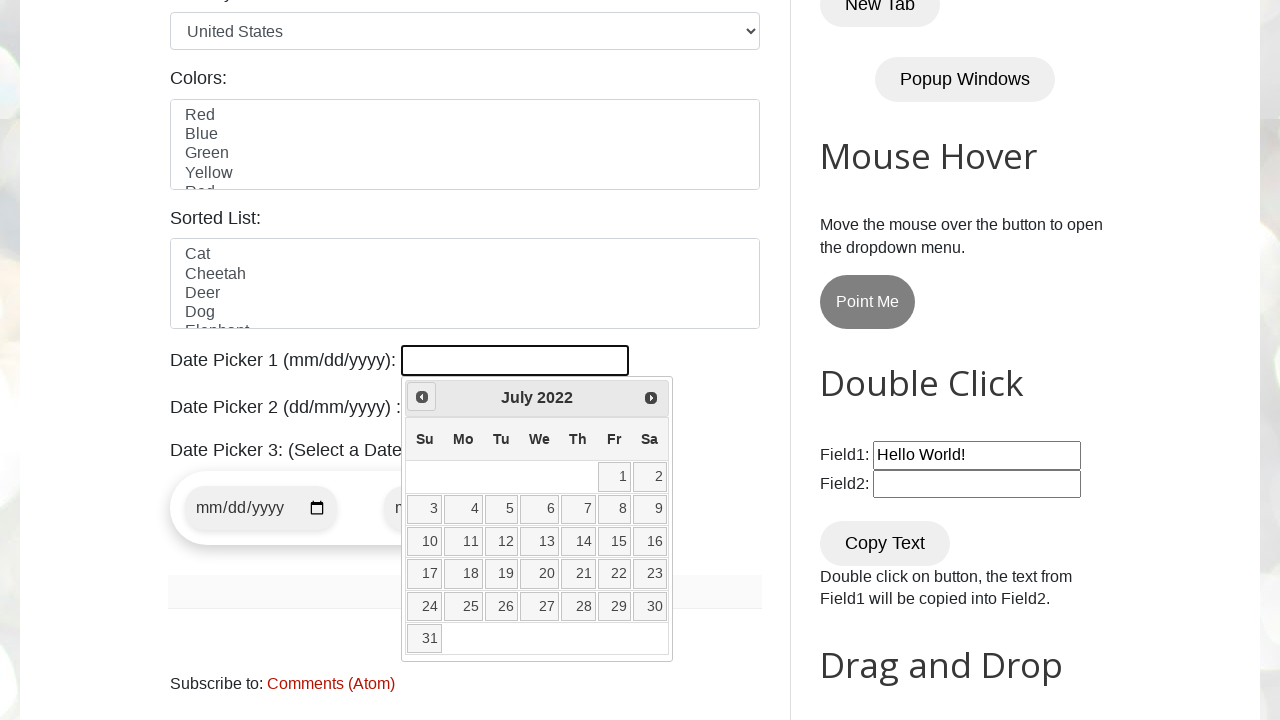

Retrieved current year: 2022
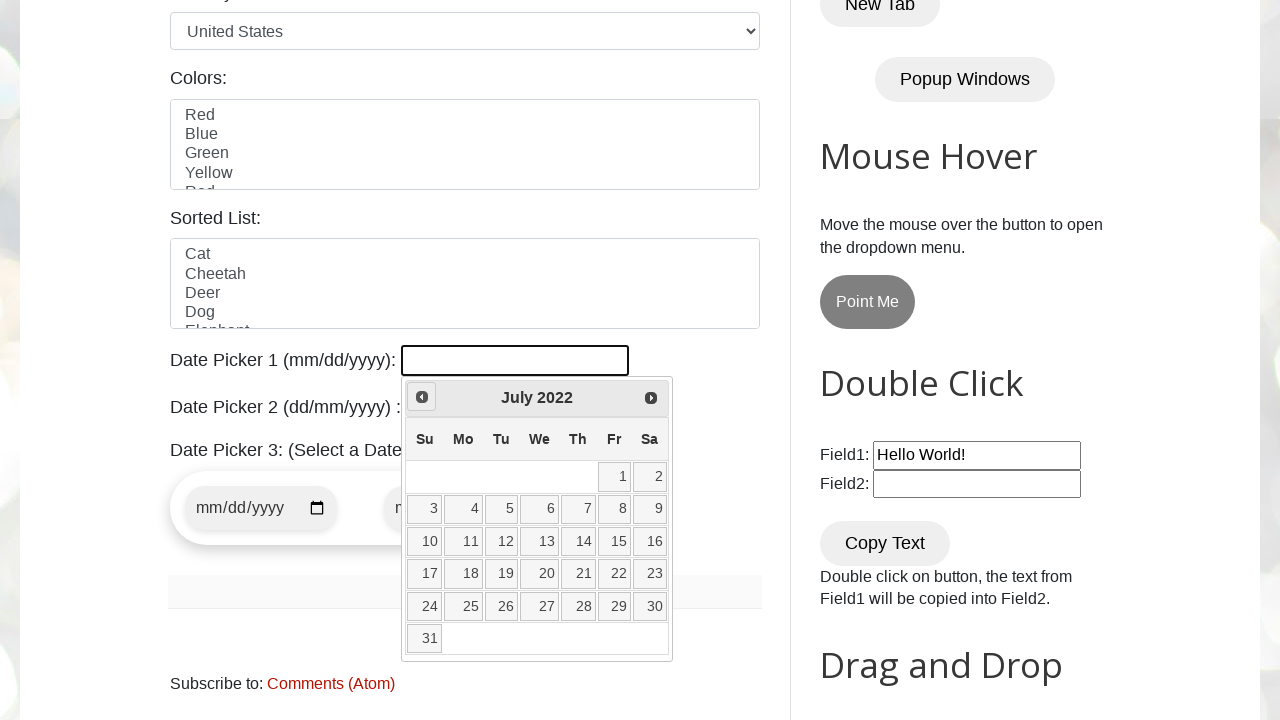

Clicked previous month button to navigate backwards at (422, 397) on xpath=//a[@title="Prev"]
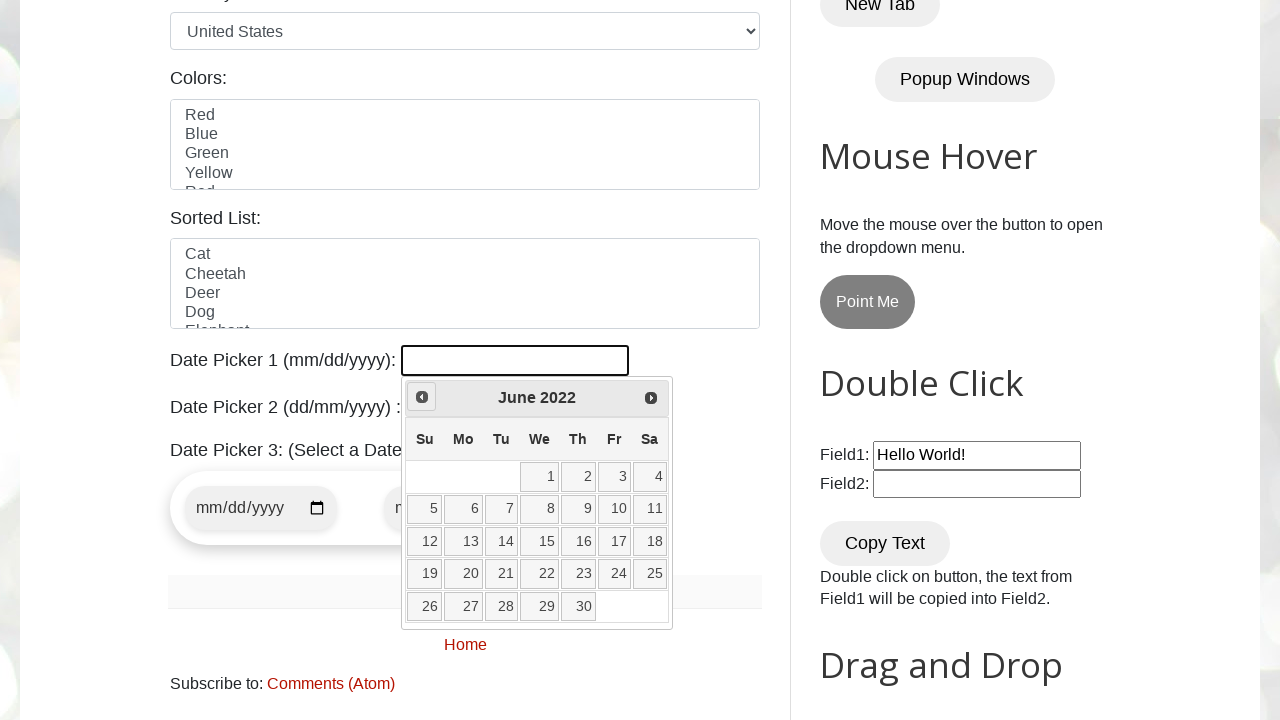

Retrieved current month: June
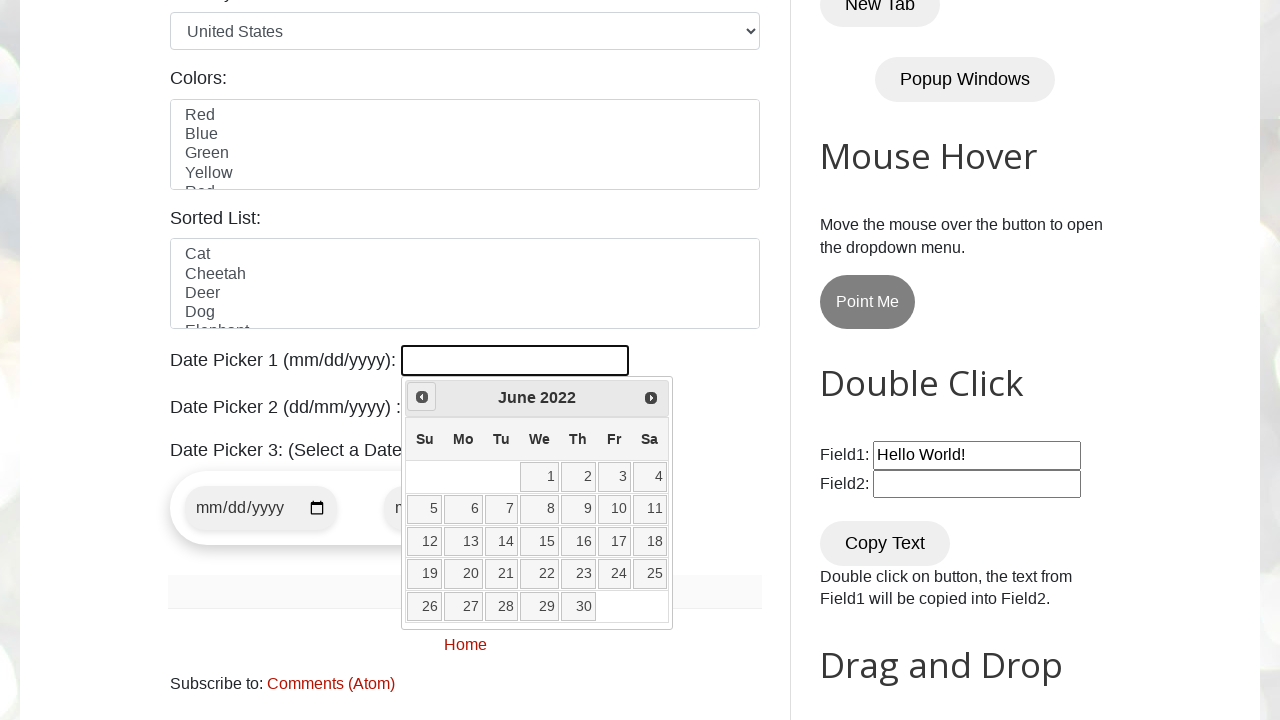

Retrieved current year: 2022
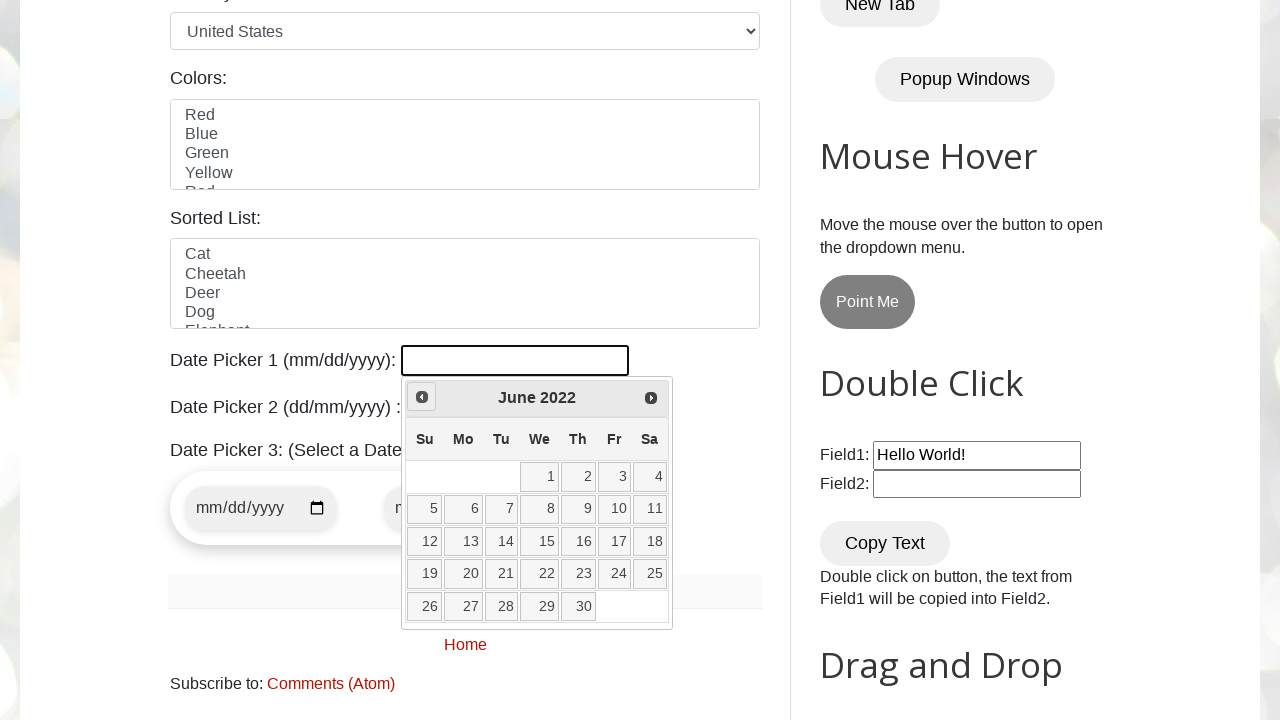

Clicked previous month button to navigate backwards at (422, 397) on xpath=//a[@title="Prev"]
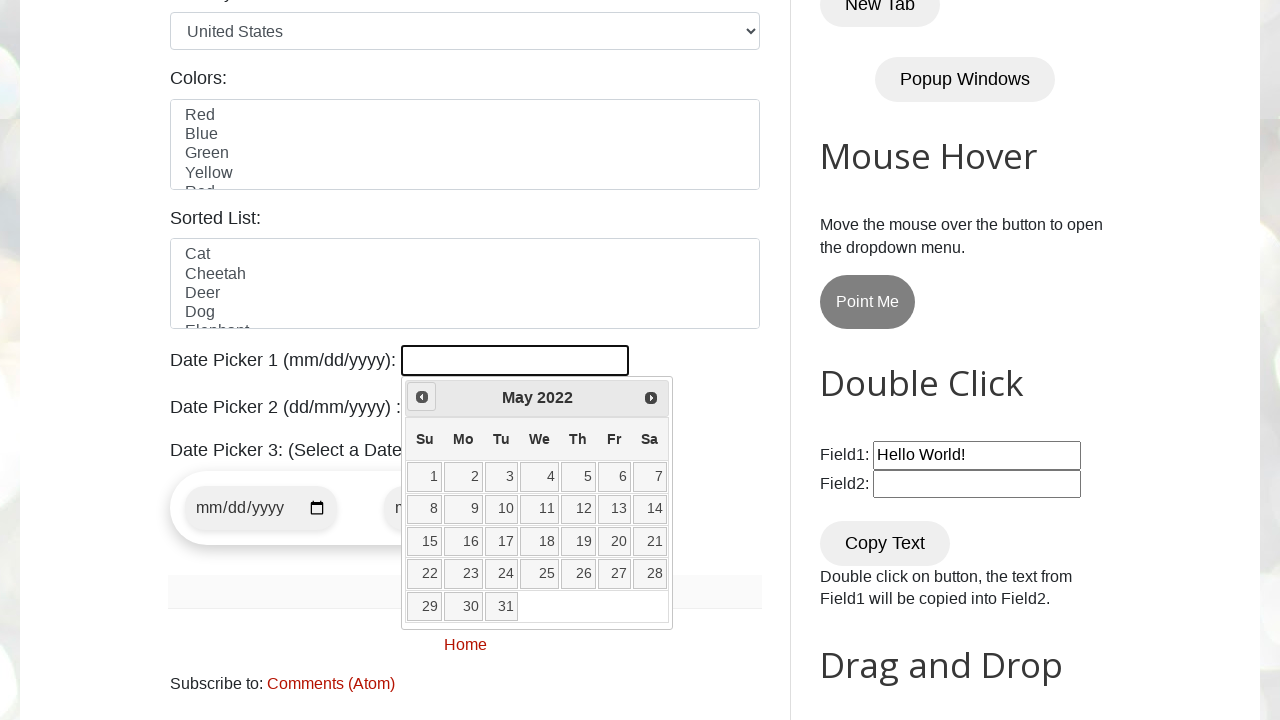

Retrieved current month: May
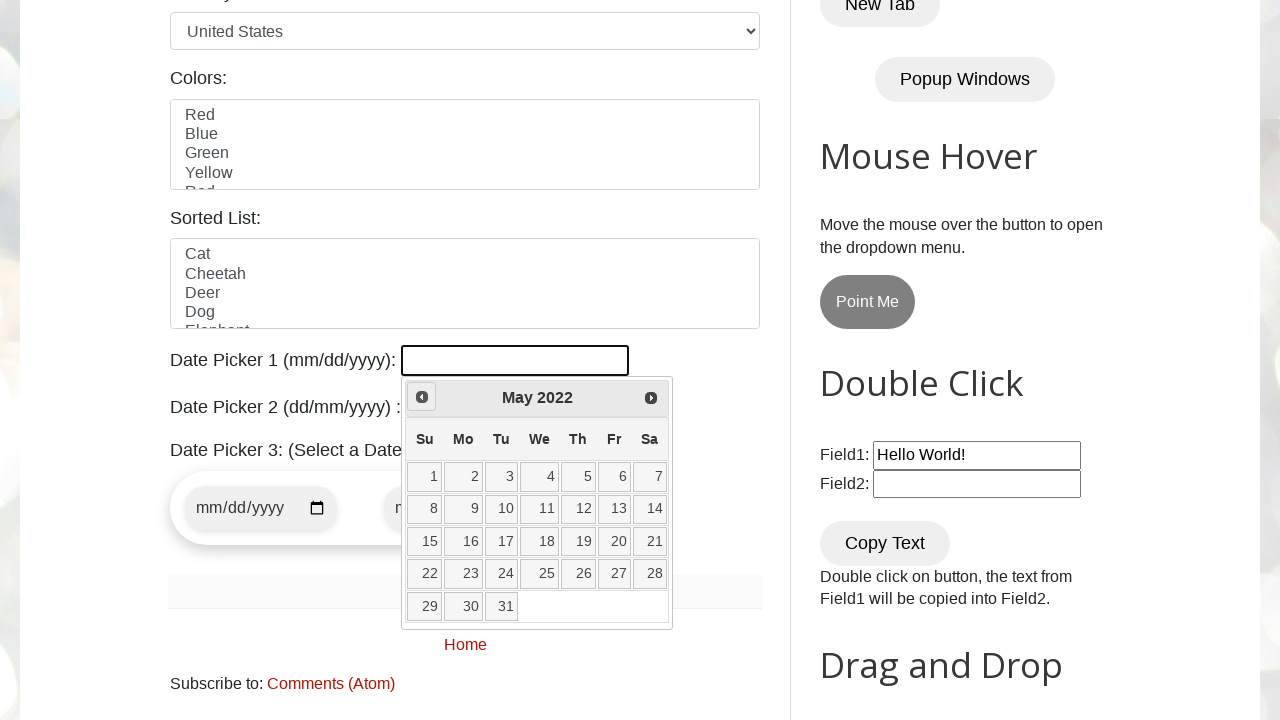

Retrieved current year: 2022
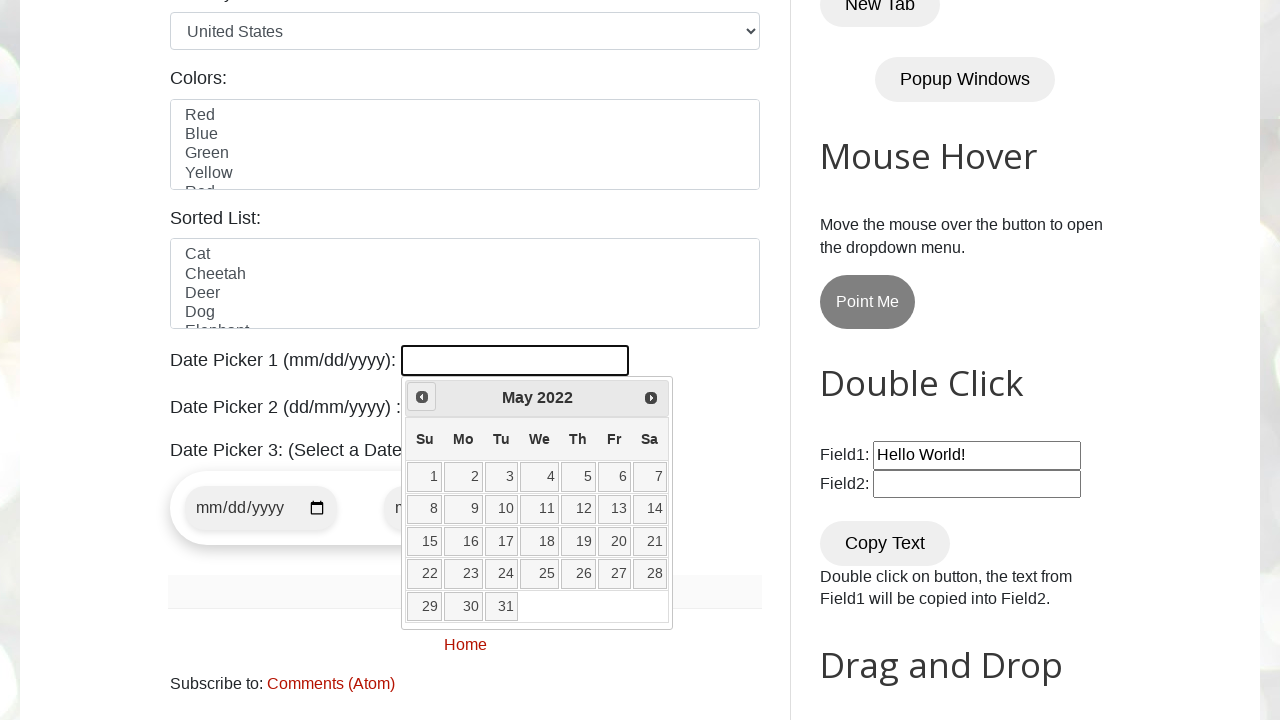

Clicked previous month button to navigate backwards at (422, 397) on xpath=//a[@title="Prev"]
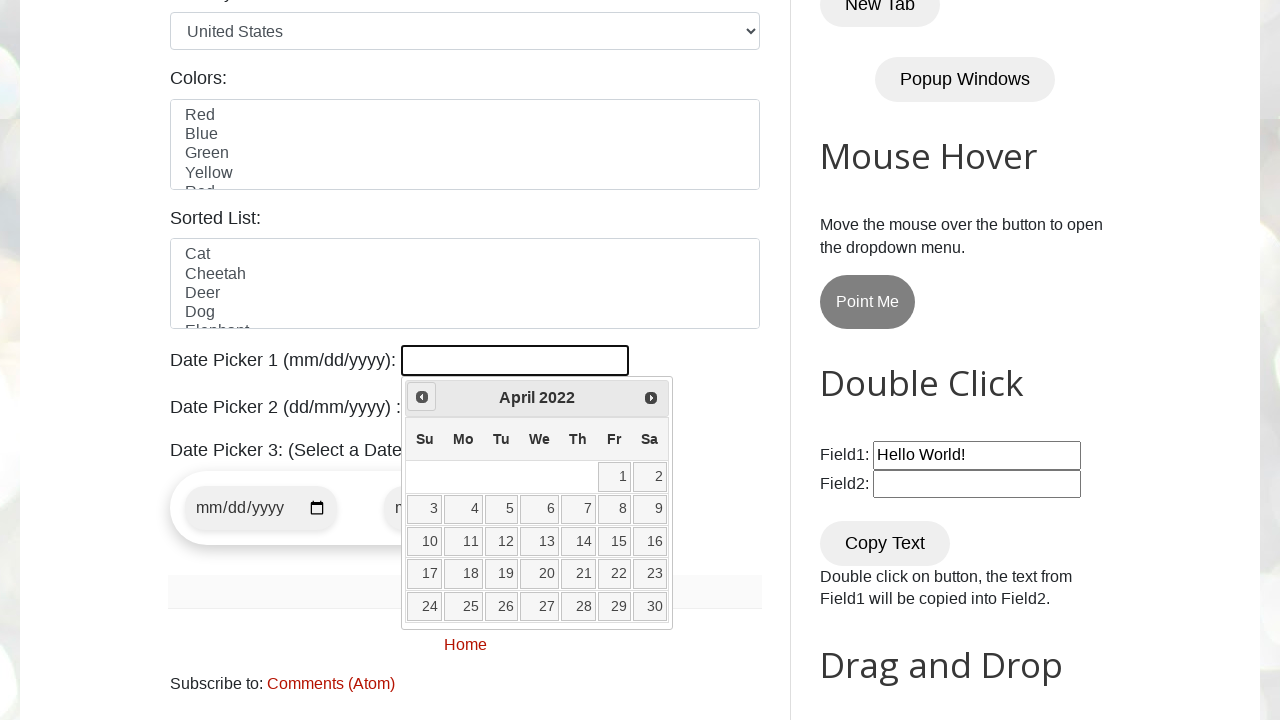

Retrieved current month: April
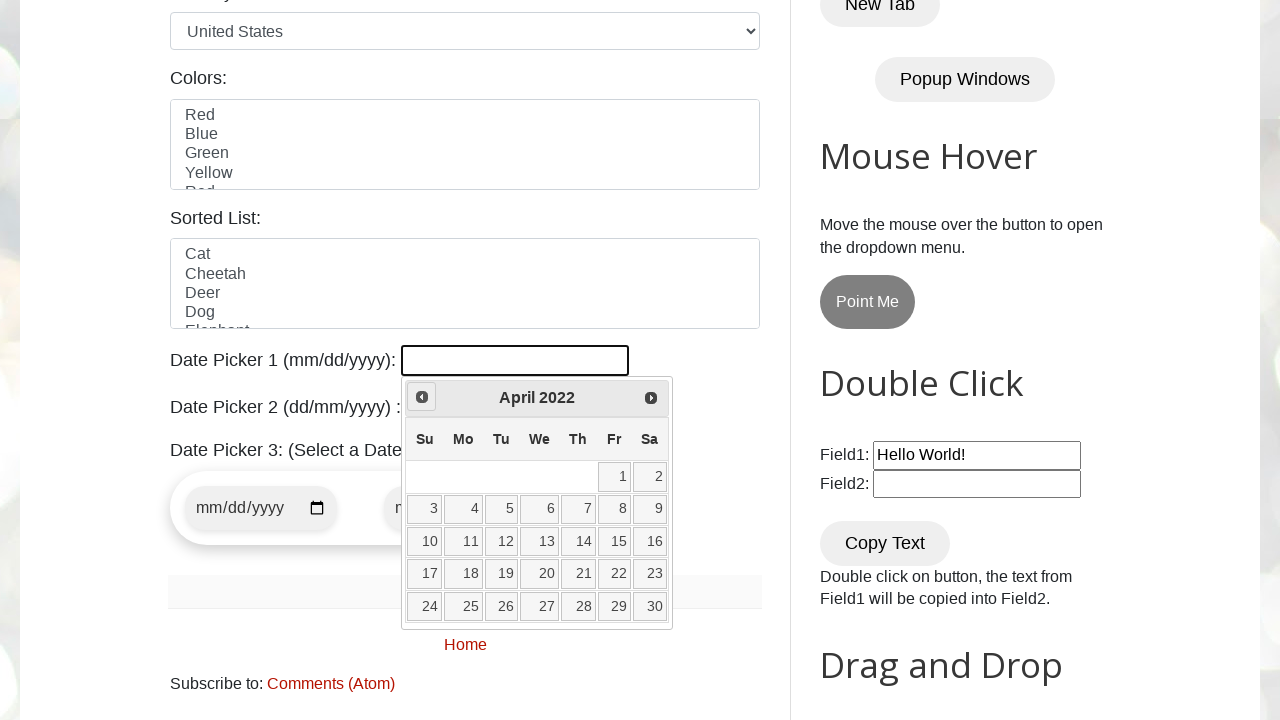

Retrieved current year: 2022
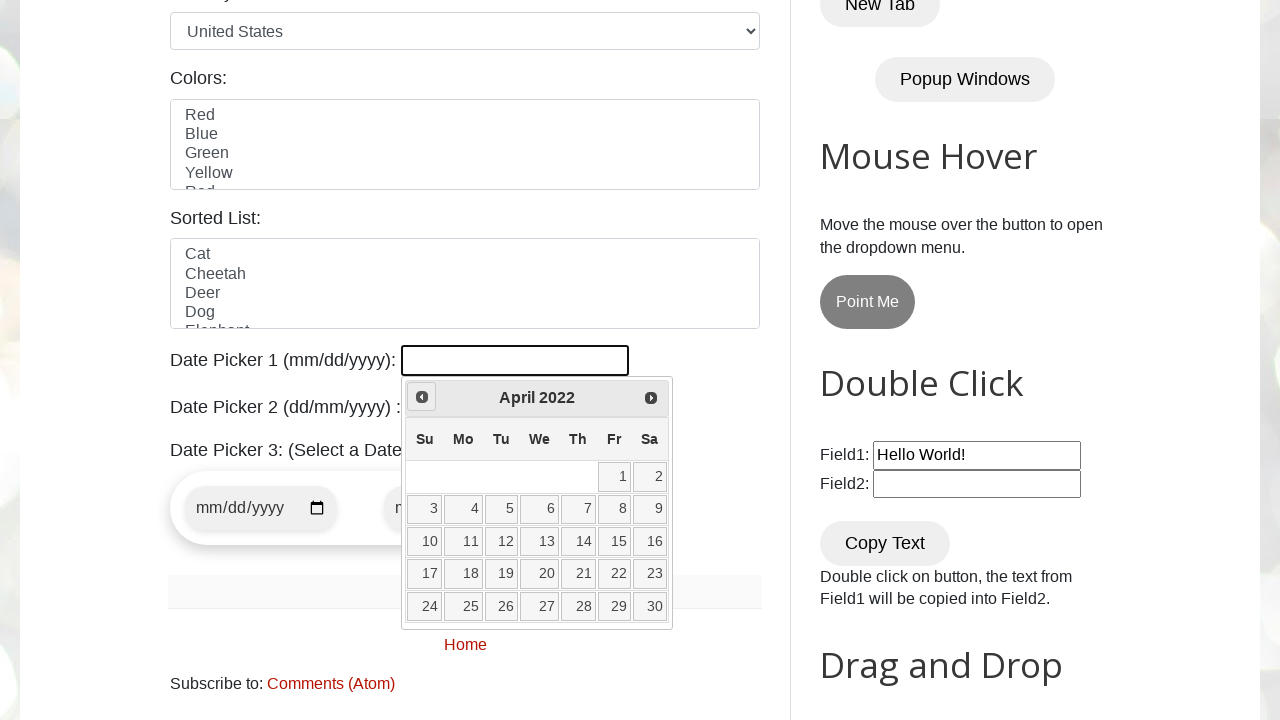

Clicked previous month button to navigate backwards at (422, 397) on xpath=//a[@title="Prev"]
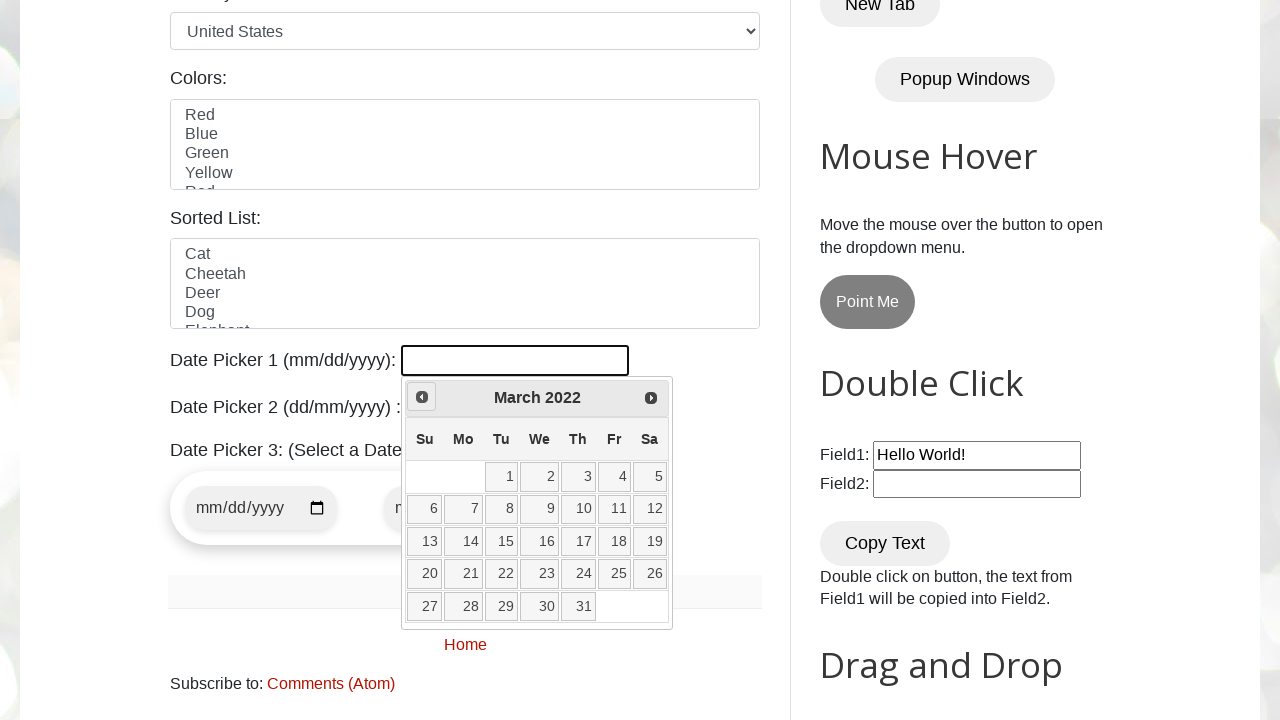

Retrieved current month: March
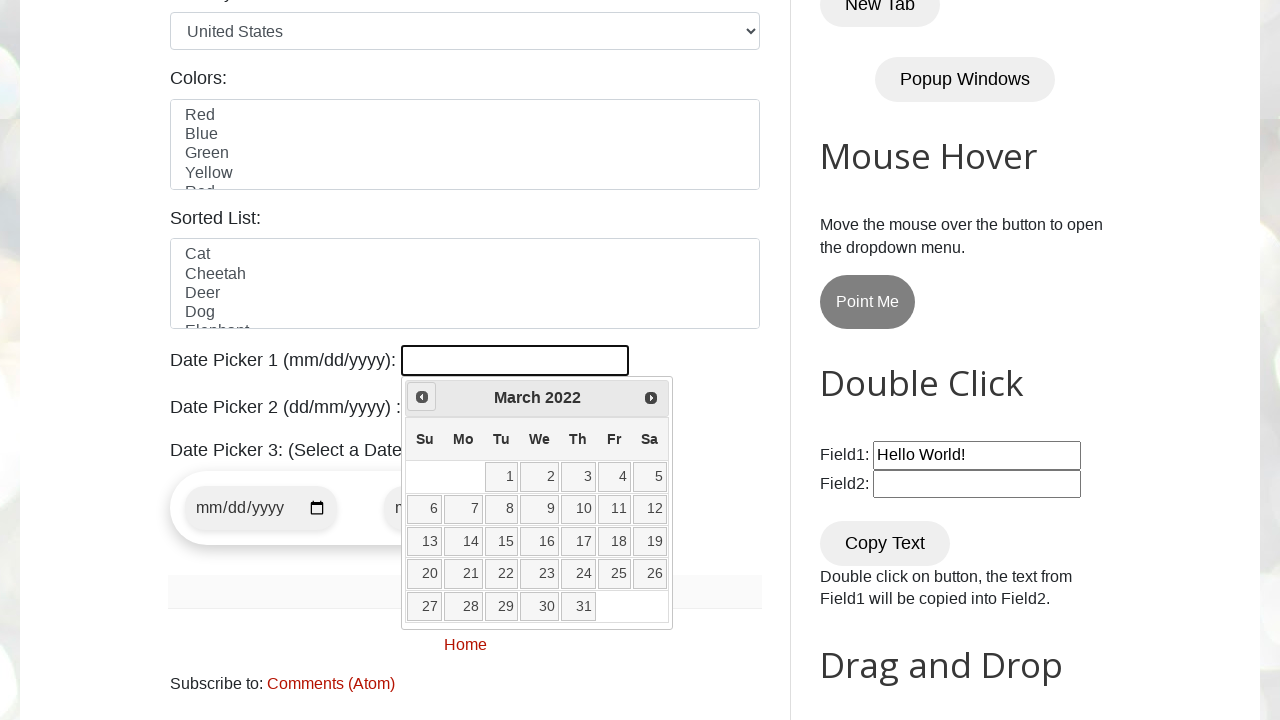

Retrieved current year: 2022
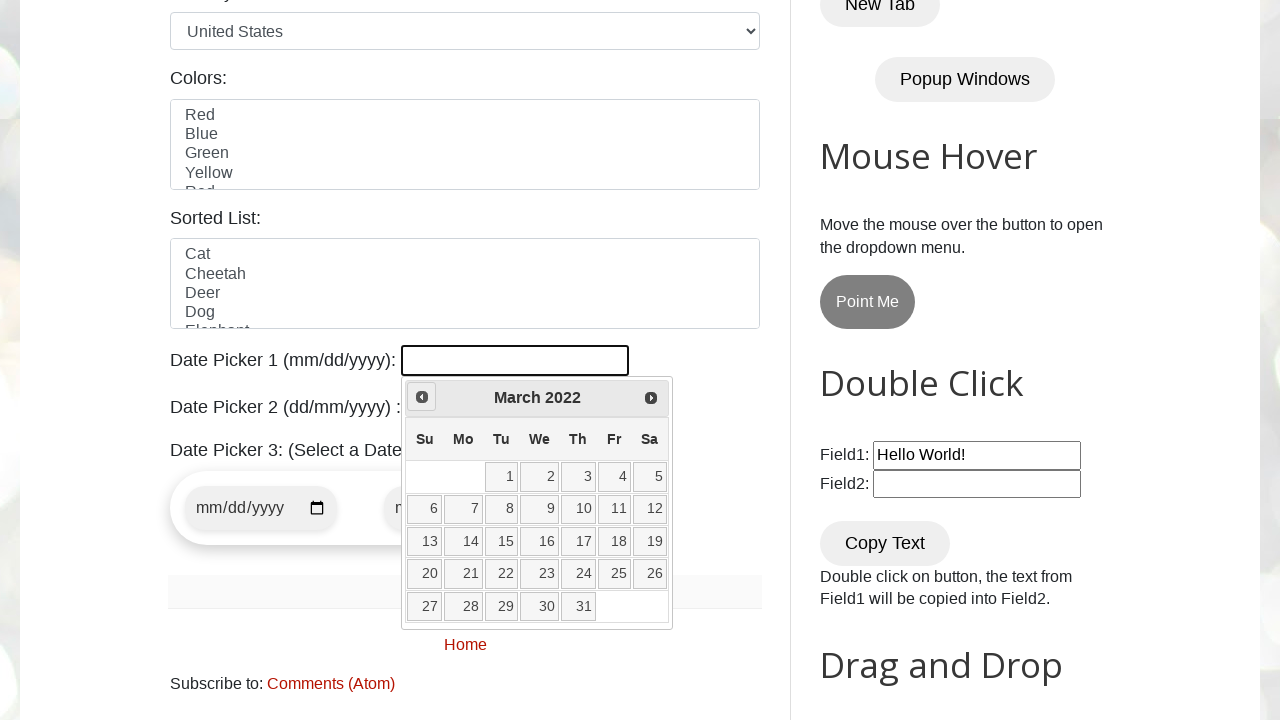

Clicked previous month button to navigate backwards at (422, 397) on xpath=//a[@title="Prev"]
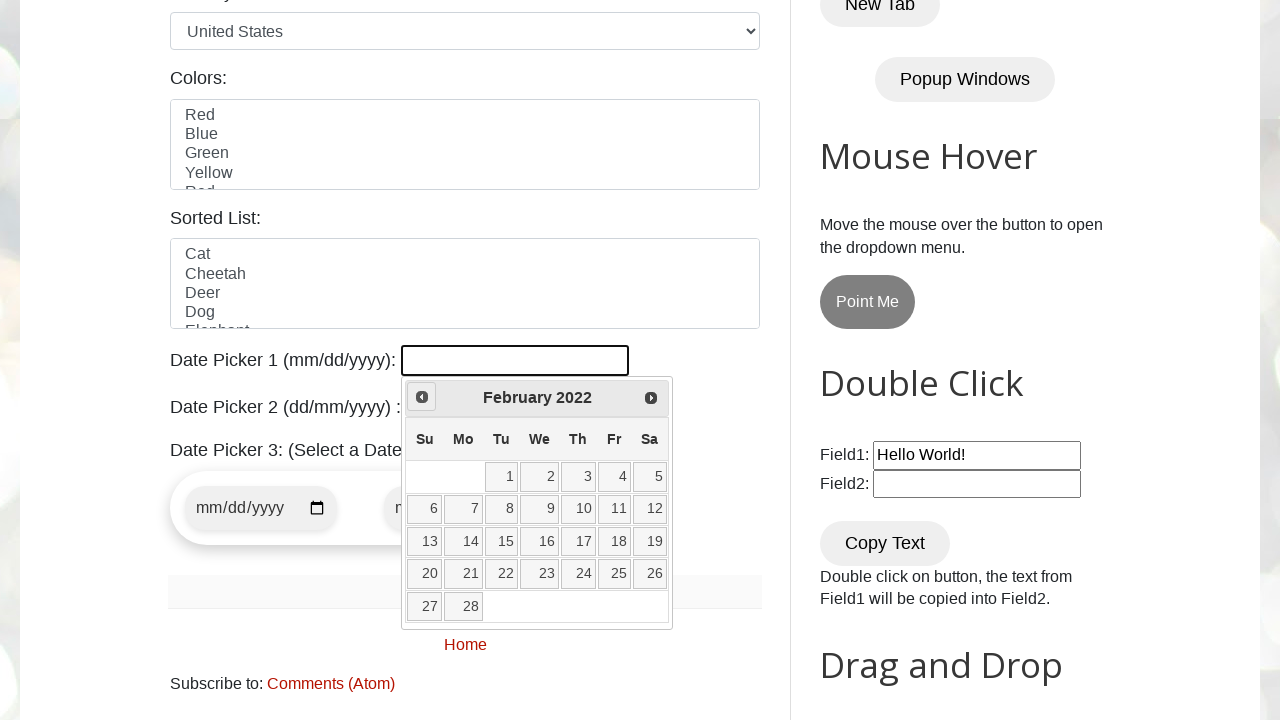

Retrieved current month: February
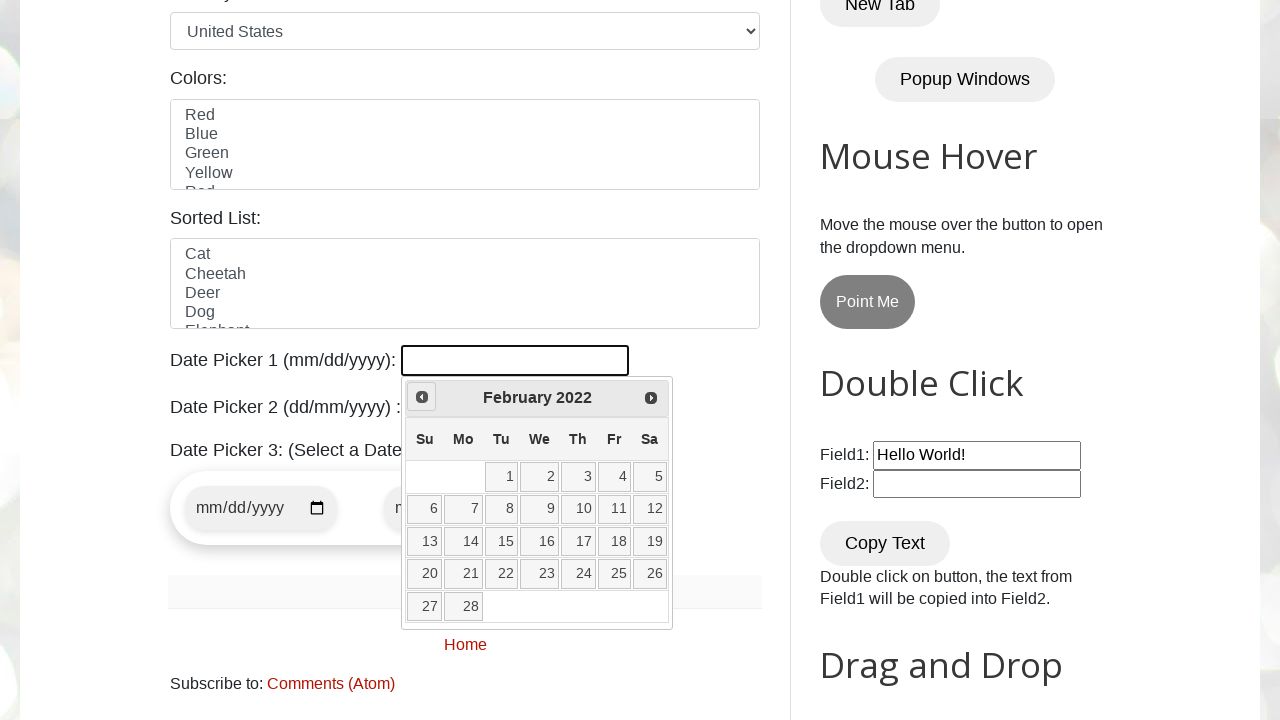

Retrieved current year: 2022
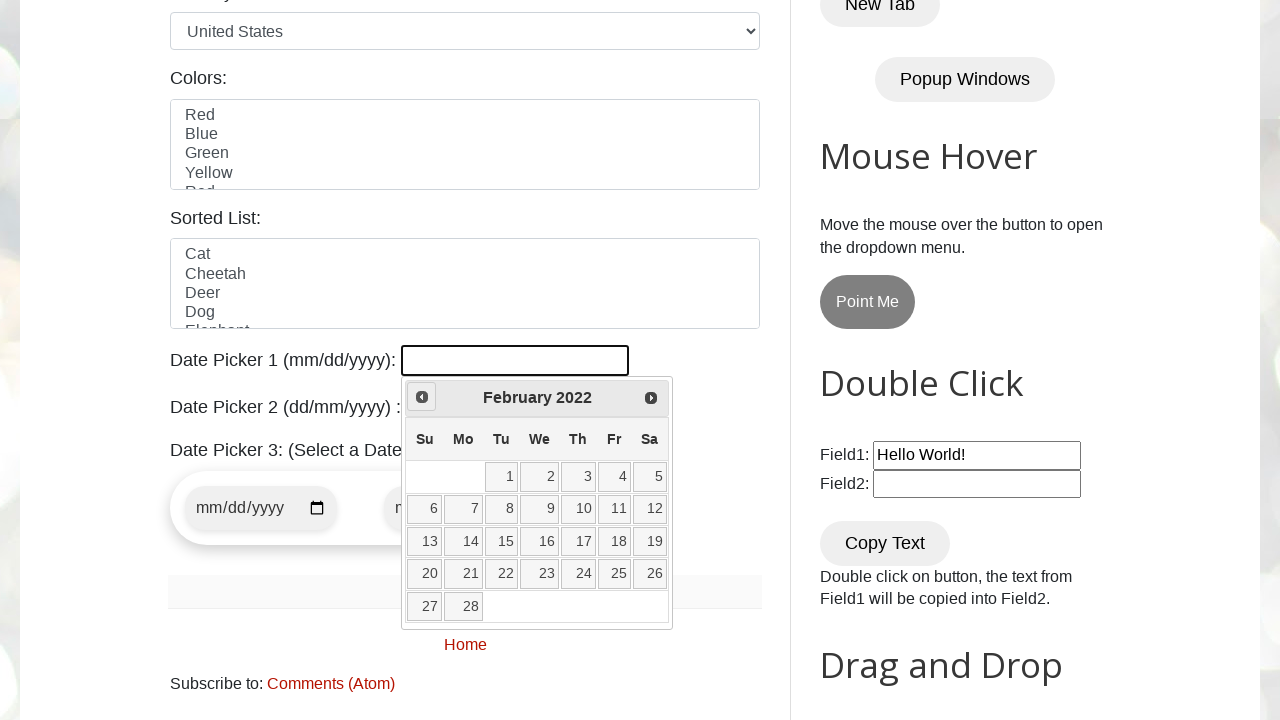

Clicked previous month button to navigate backwards at (422, 397) on xpath=//a[@title="Prev"]
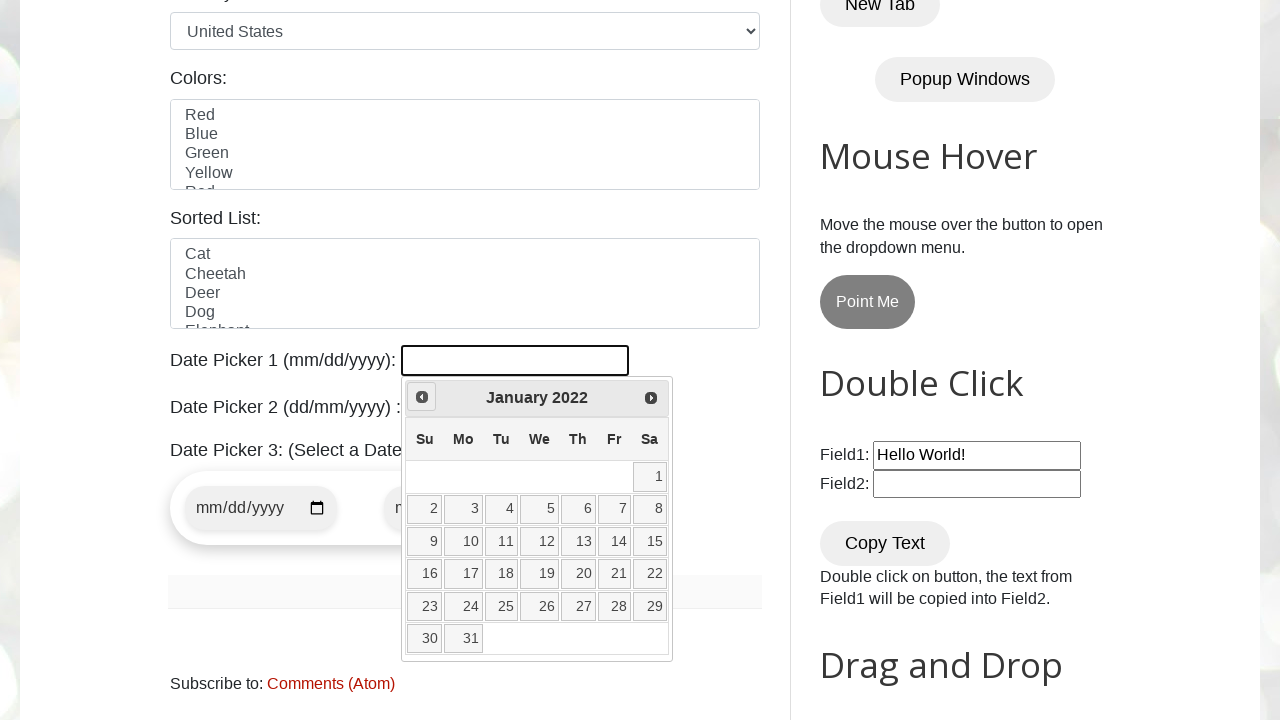

Retrieved current month: January
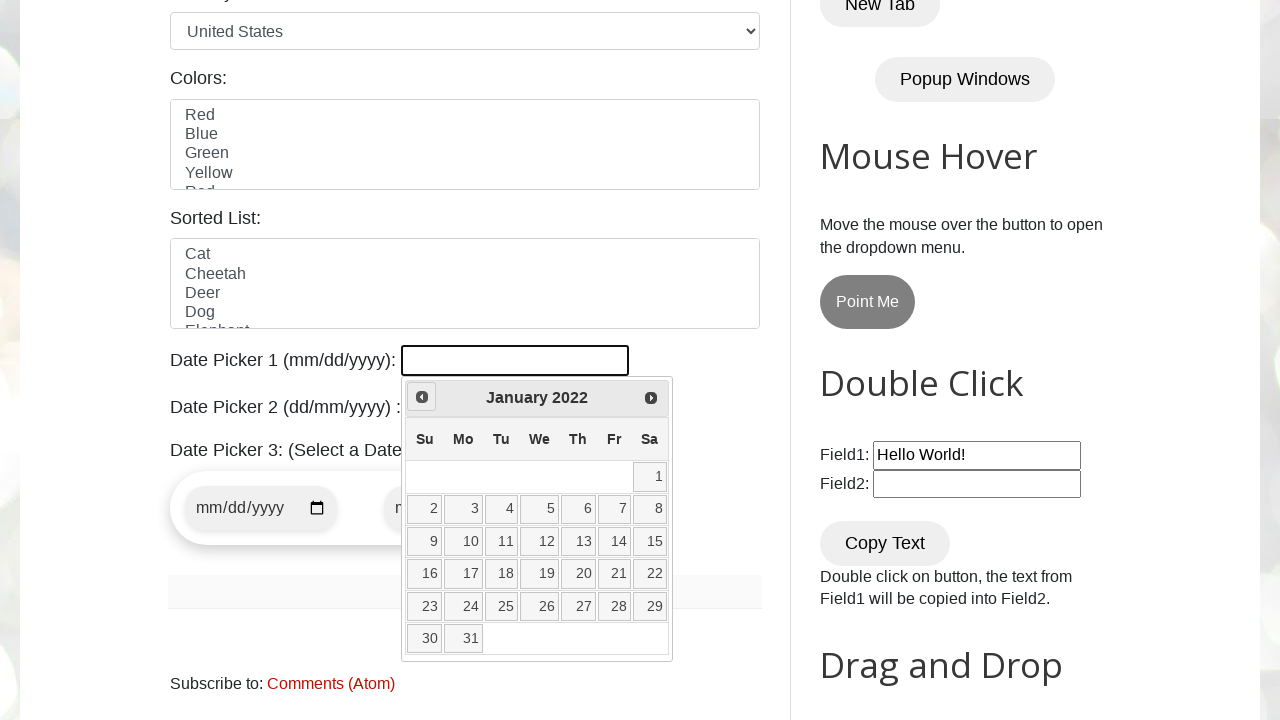

Retrieved current year: 2022
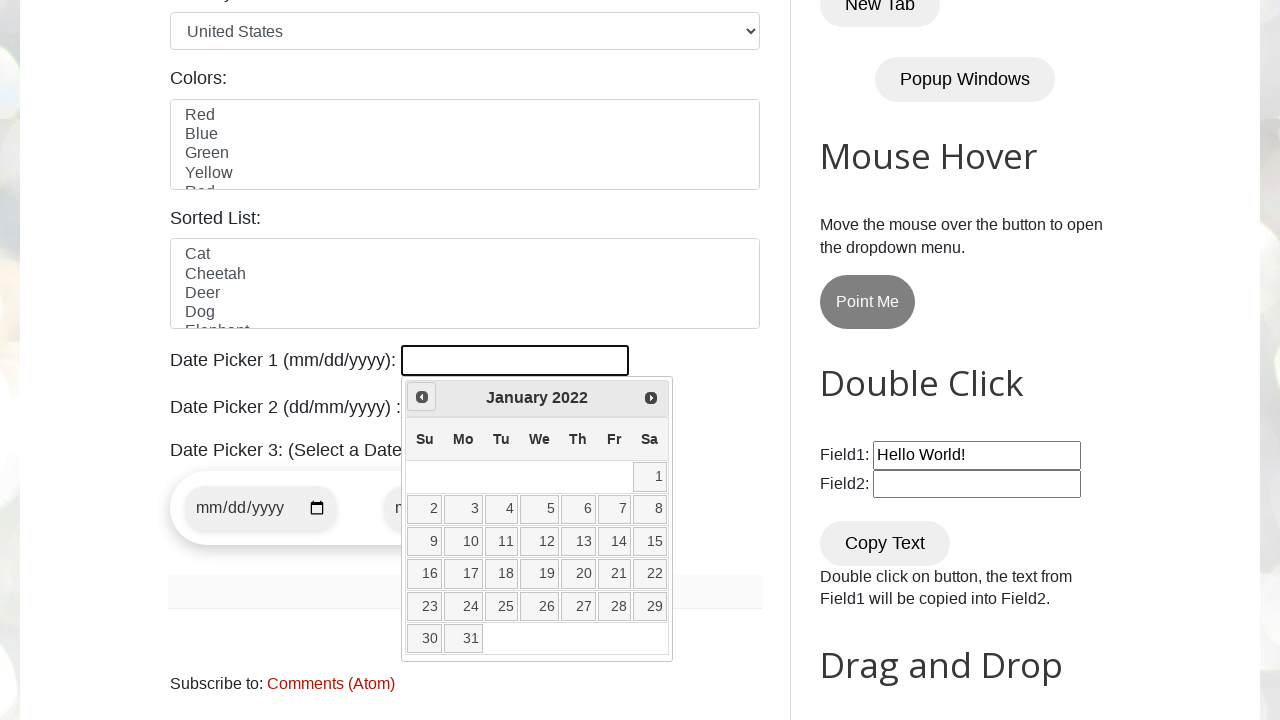

Clicked previous month button to navigate backwards at (422, 397) on xpath=//a[@title="Prev"]
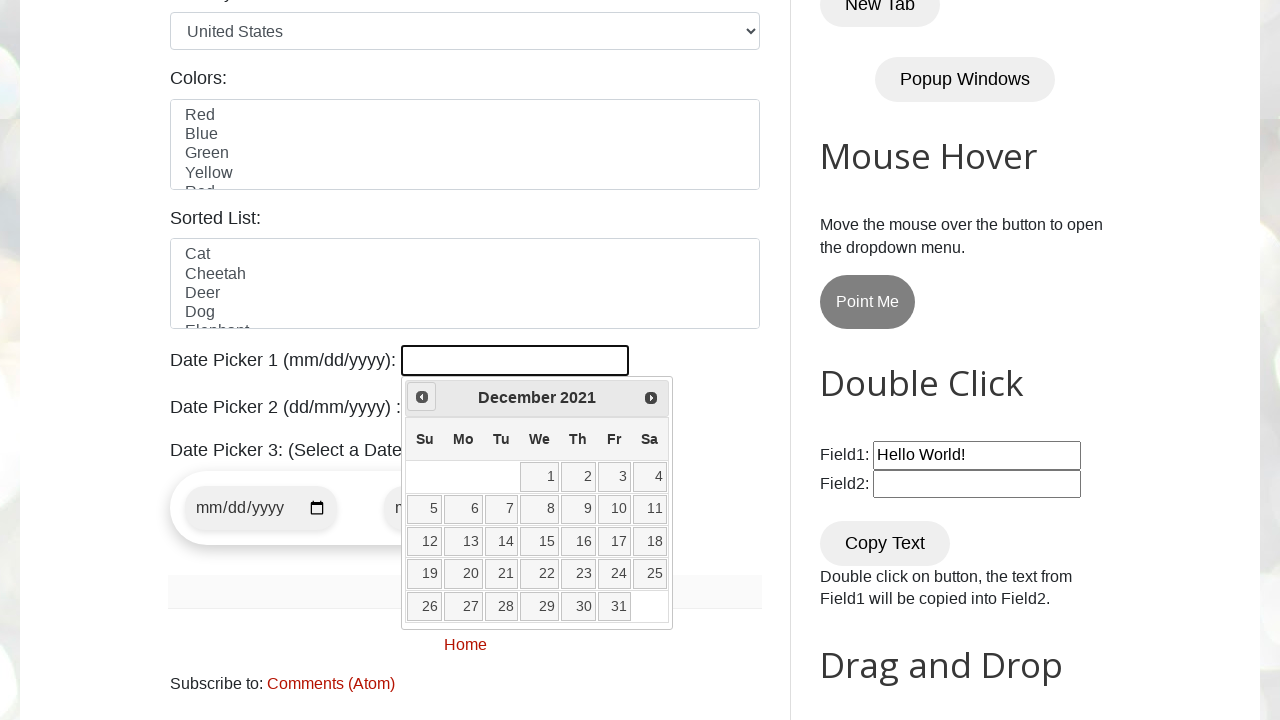

Retrieved current month: December
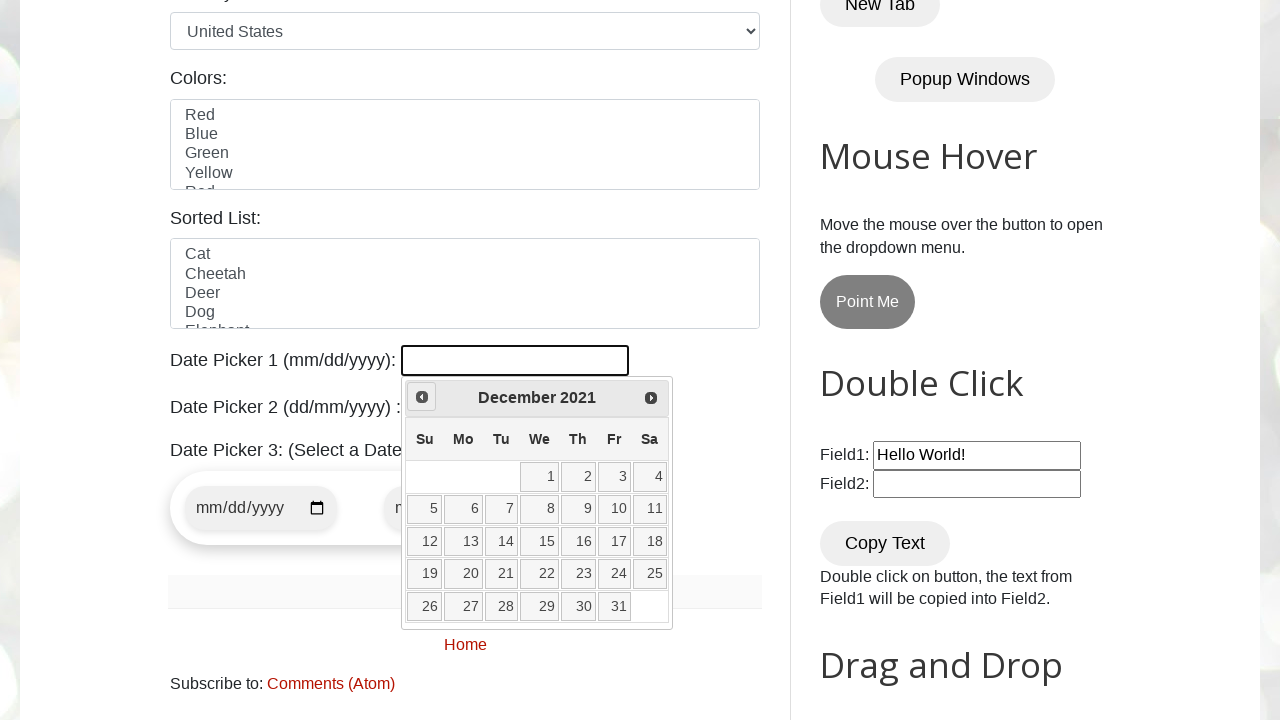

Retrieved current year: 2021
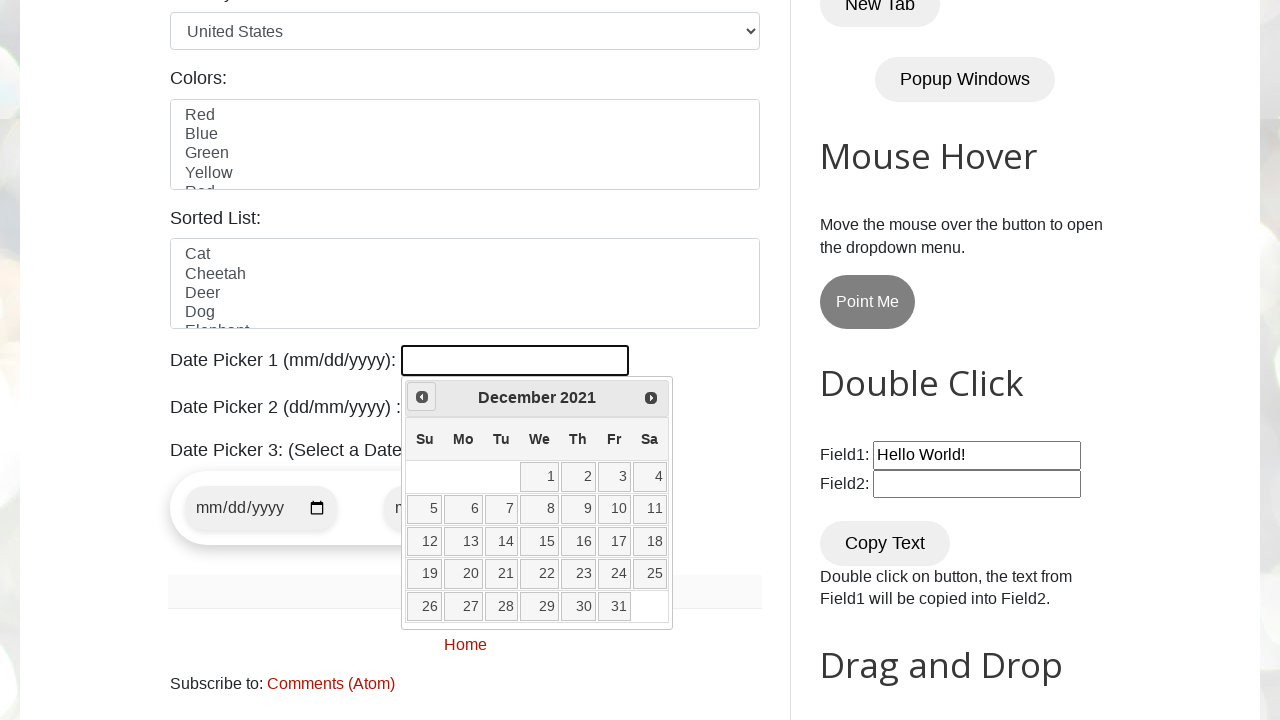

Clicked previous month button to navigate backwards at (422, 397) on xpath=//a[@title="Prev"]
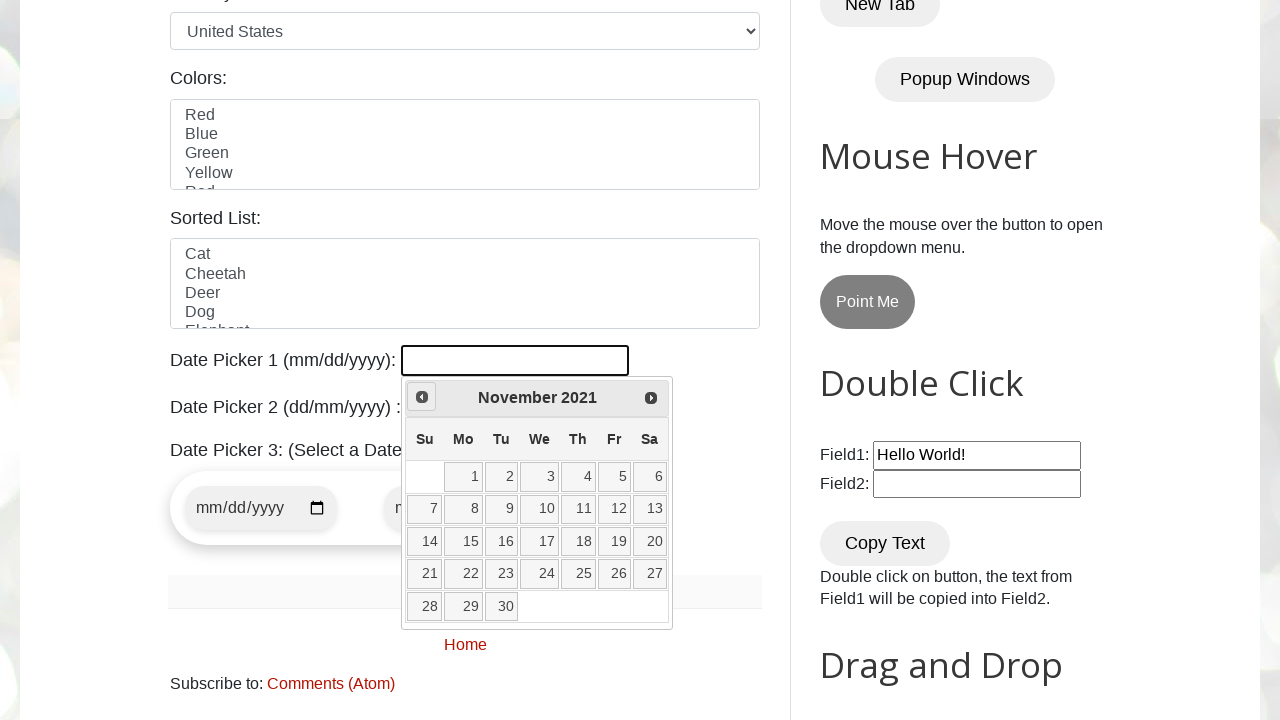

Retrieved current month: November
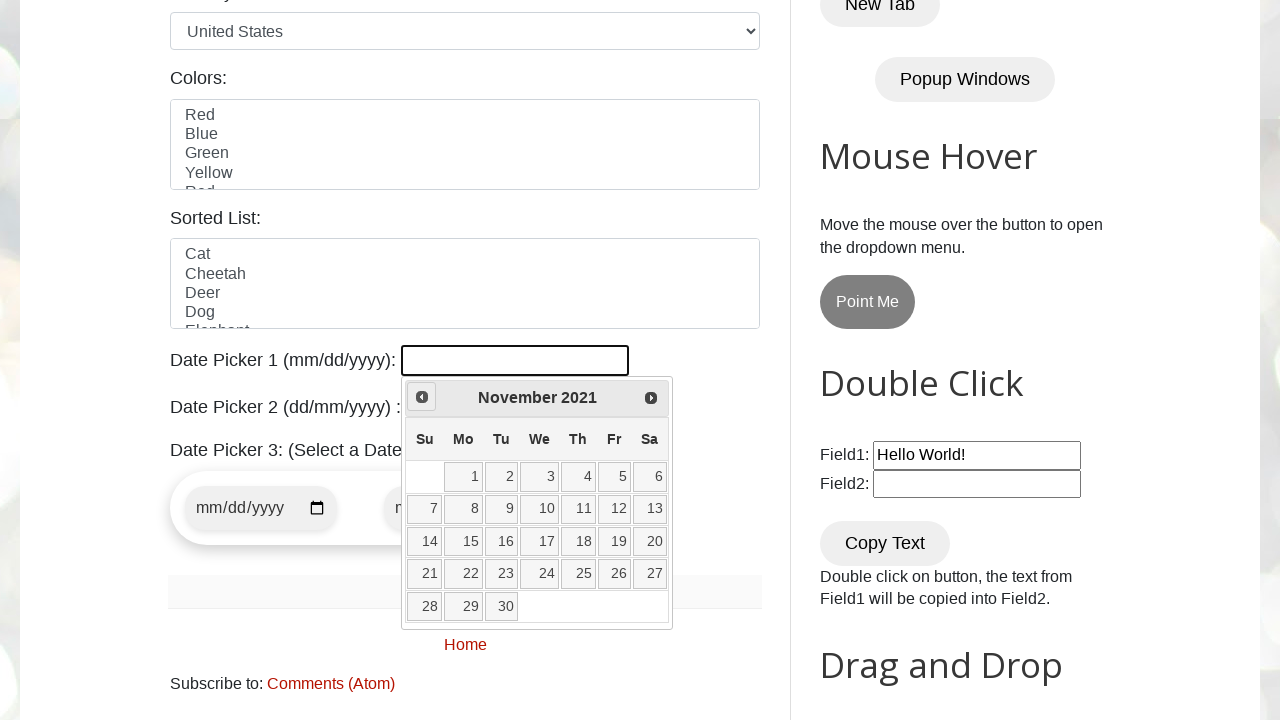

Retrieved current year: 2021
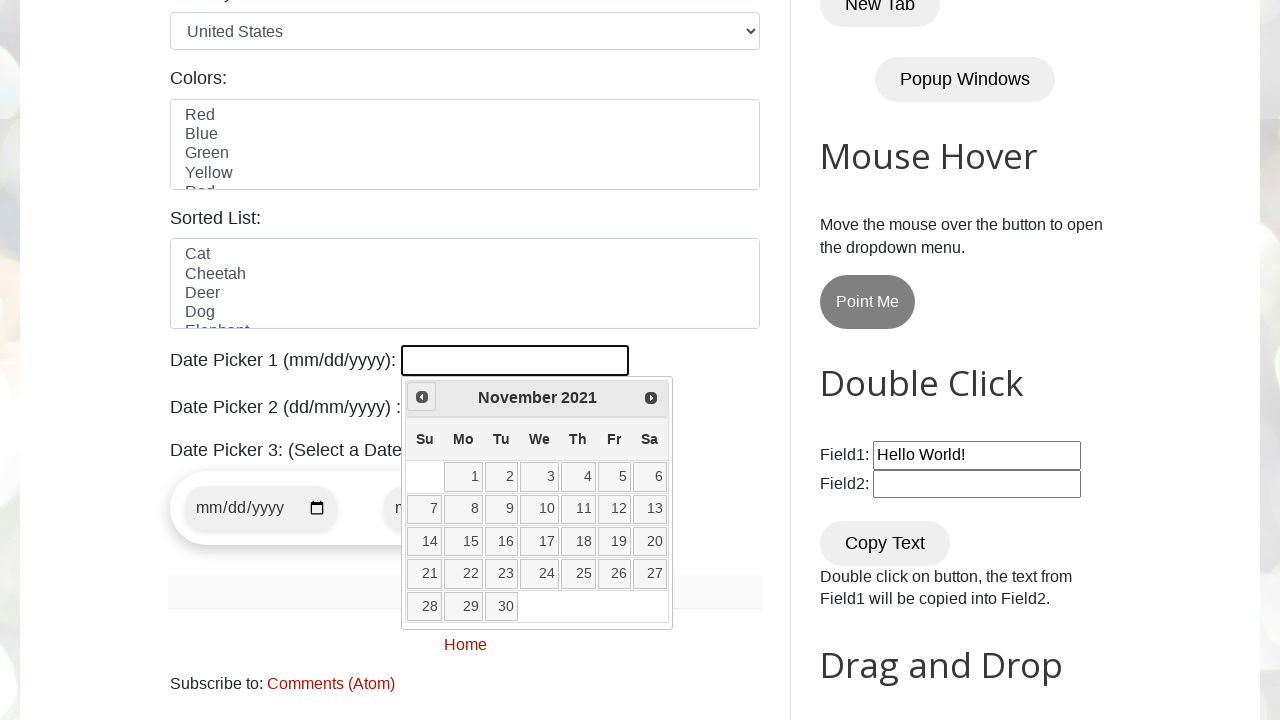

Clicked previous month button to navigate backwards at (422, 397) on xpath=//a[@title="Prev"]
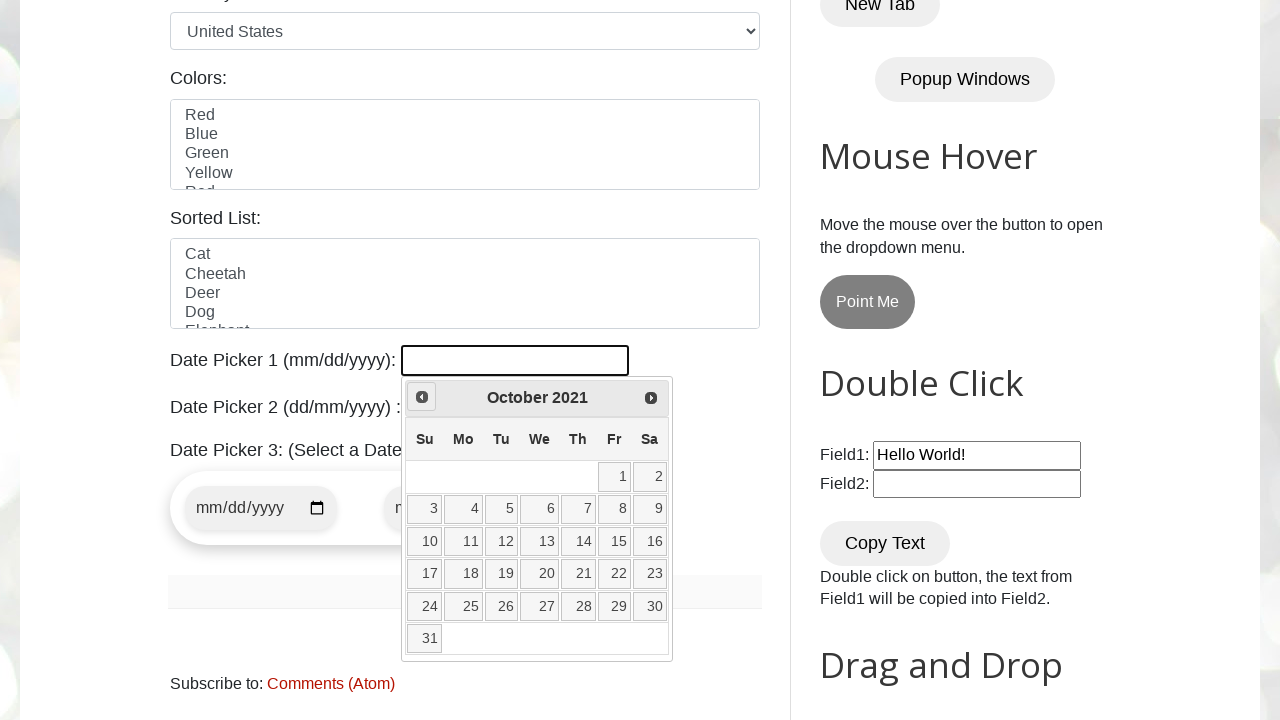

Retrieved current month: October
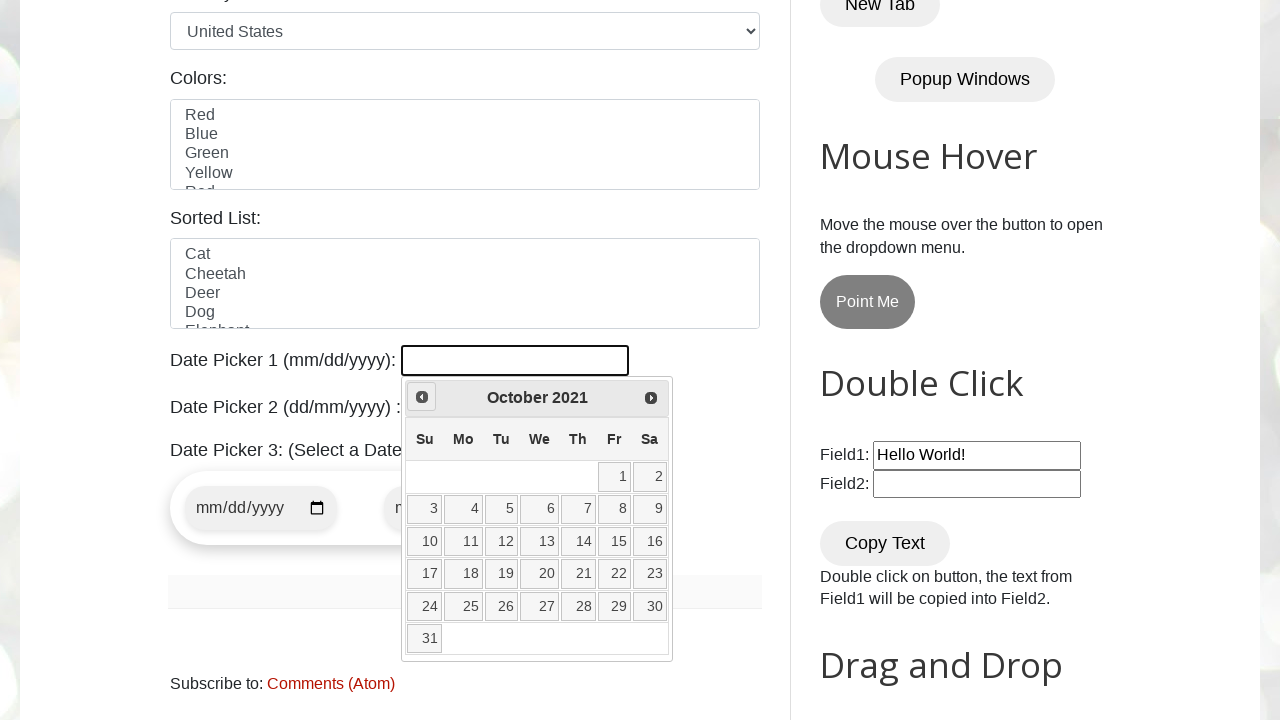

Retrieved current year: 2021
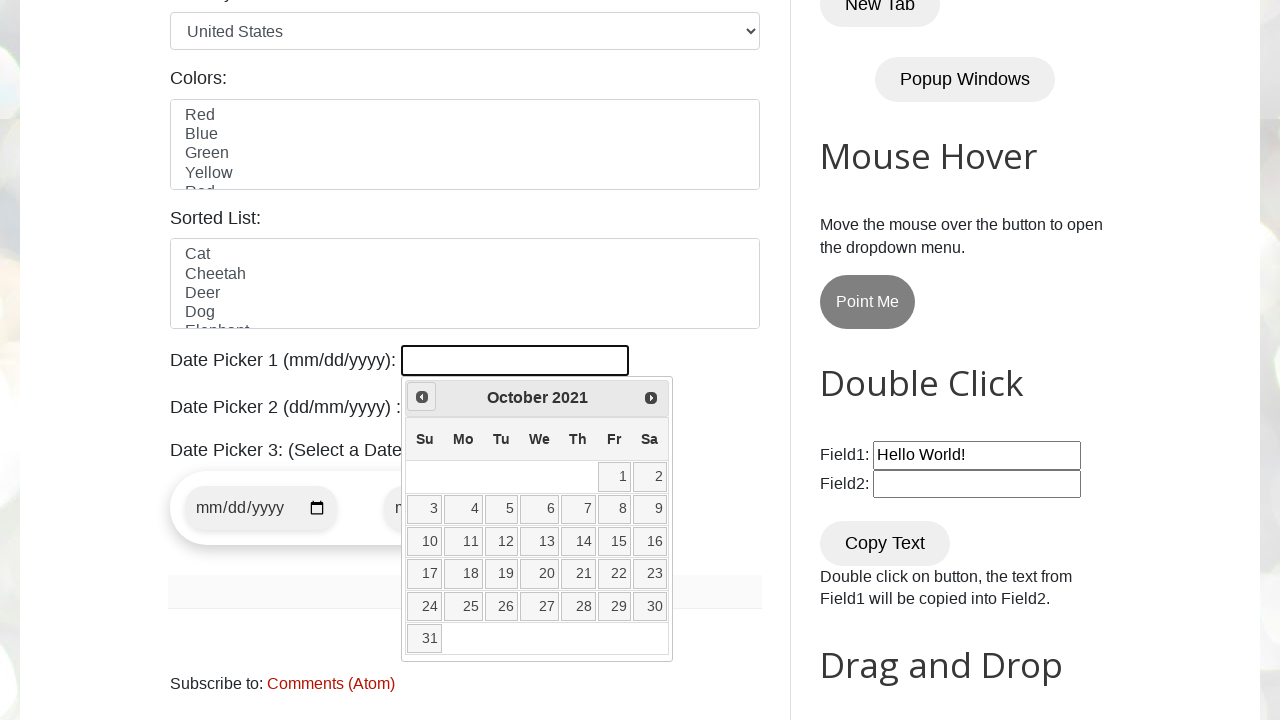

Clicked previous month button to navigate backwards at (422, 397) on xpath=//a[@title="Prev"]
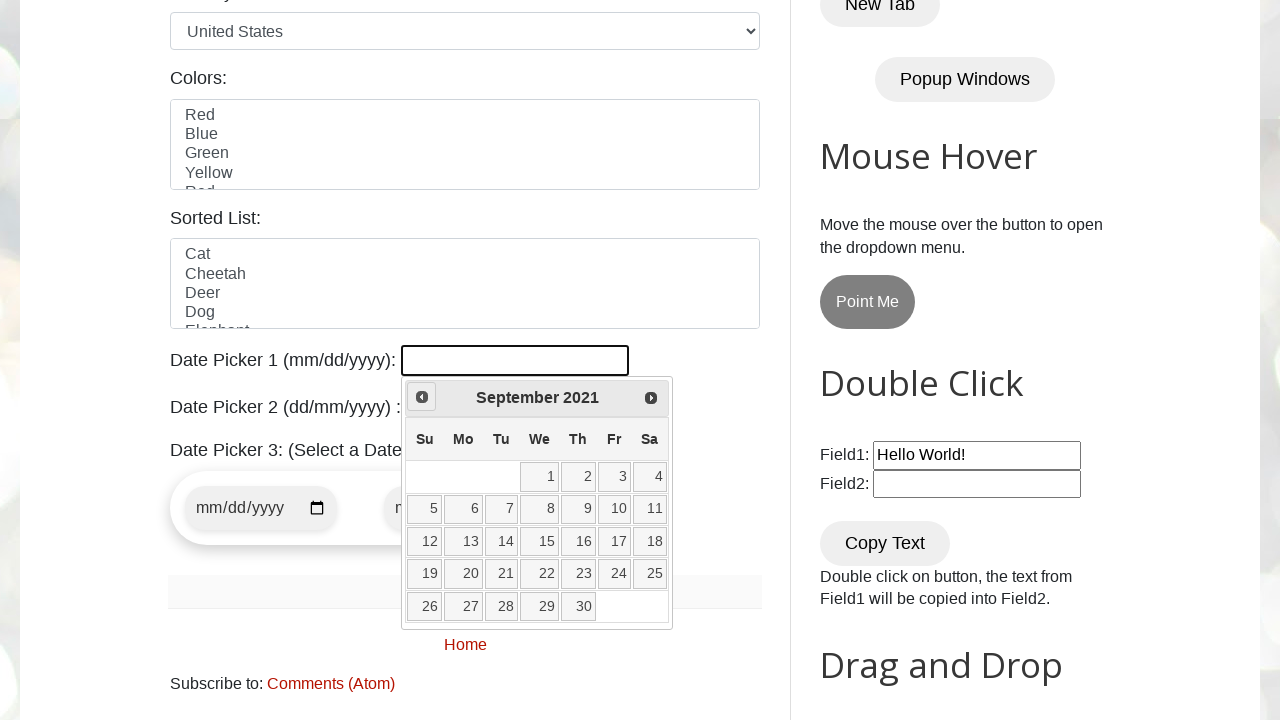

Retrieved current month: September
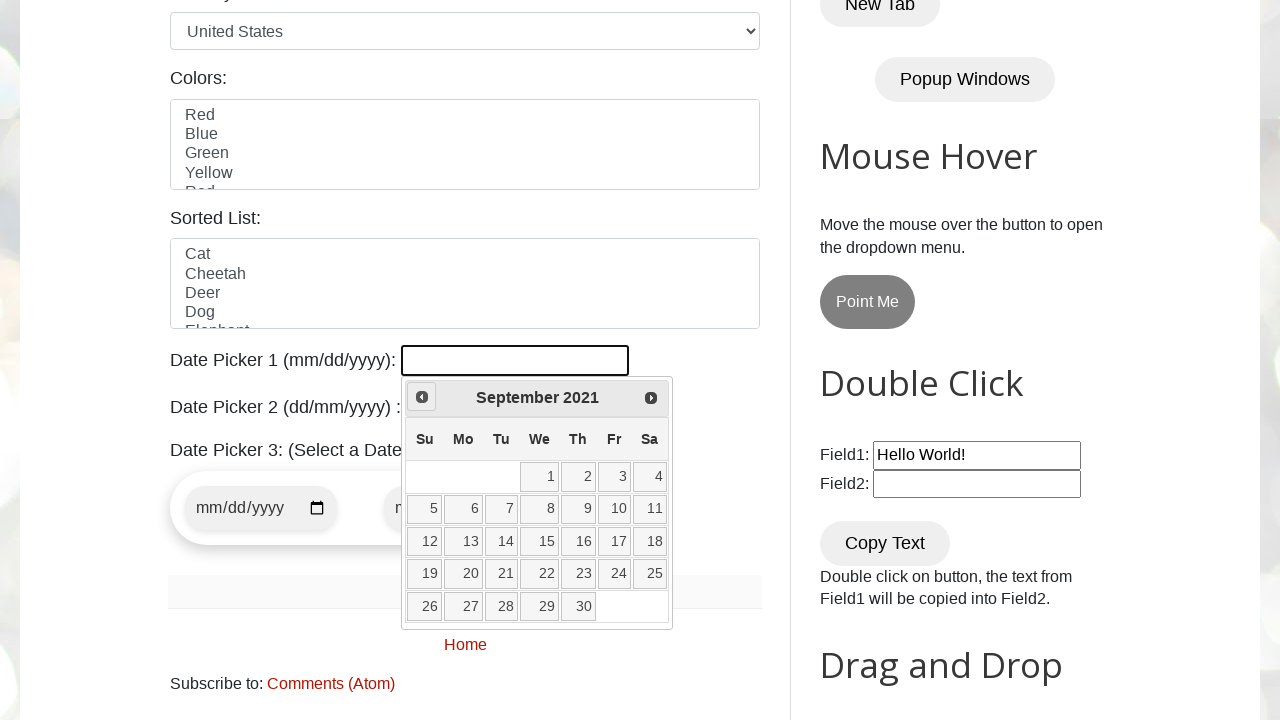

Retrieved current year: 2021
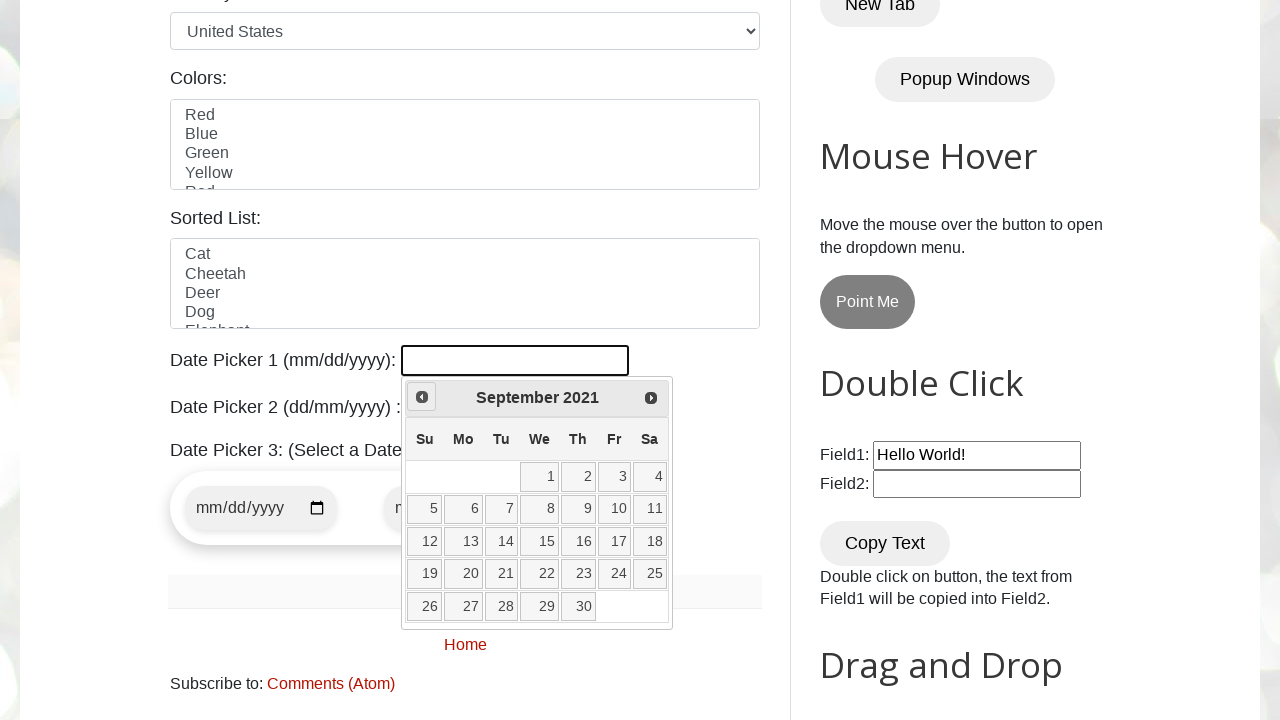

Clicked previous month button to navigate backwards at (422, 397) on xpath=//a[@title="Prev"]
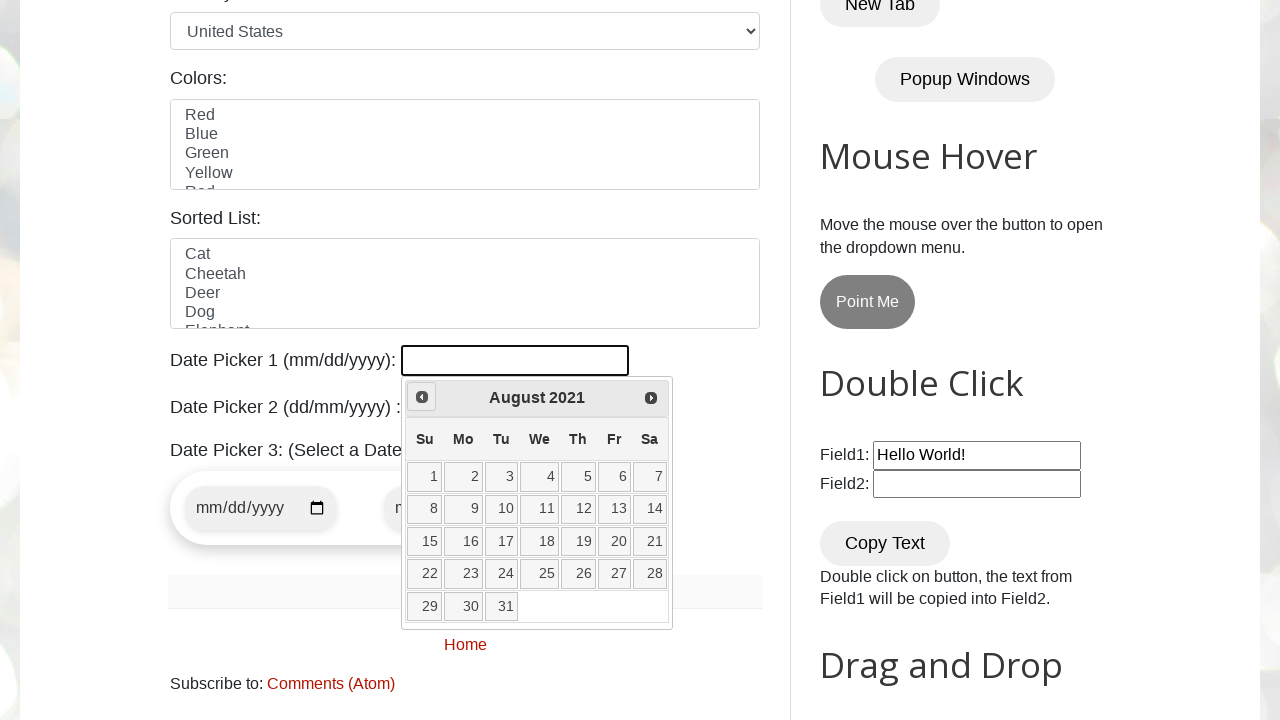

Retrieved current month: August
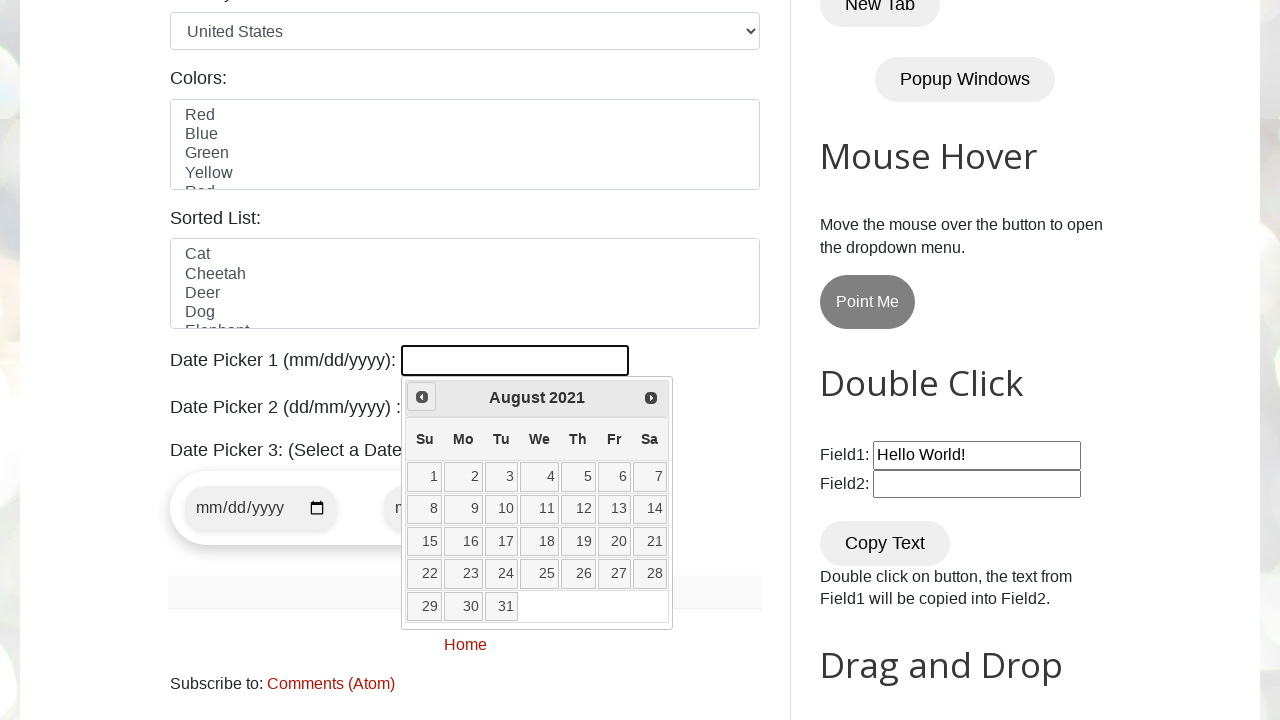

Retrieved current year: 2021
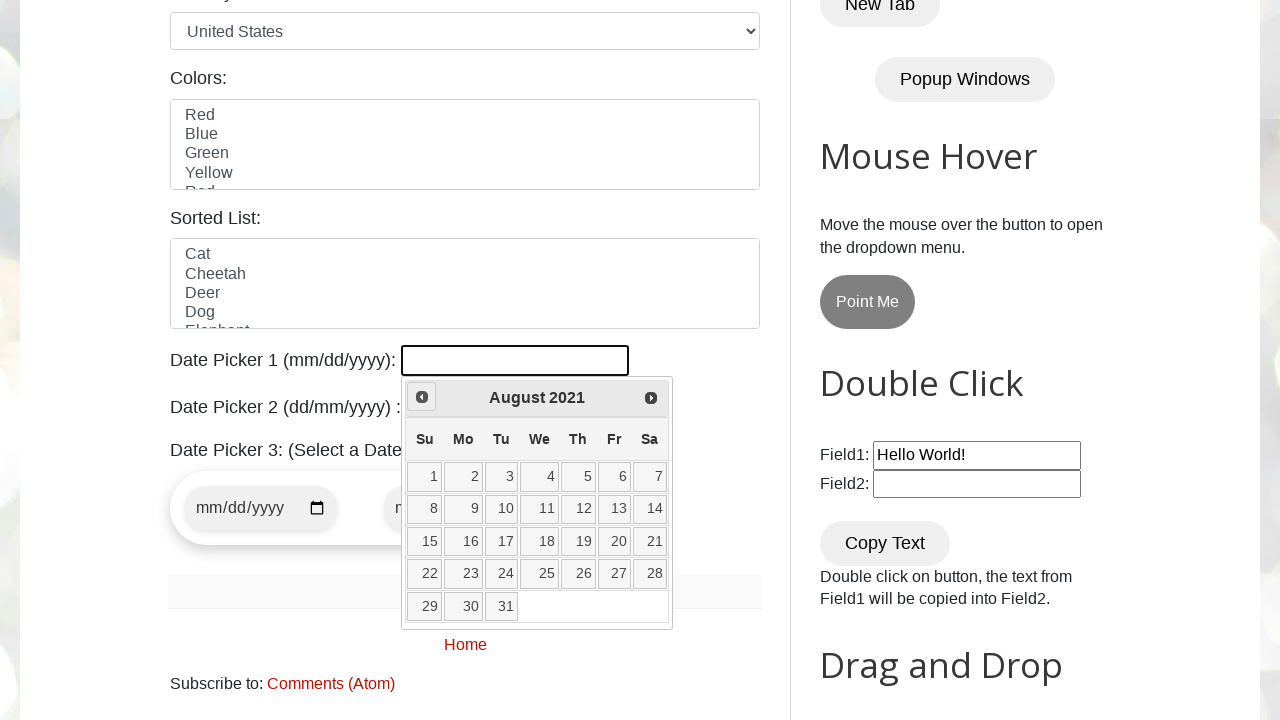

Clicked previous month button to navigate backwards at (422, 397) on xpath=//a[@title="Prev"]
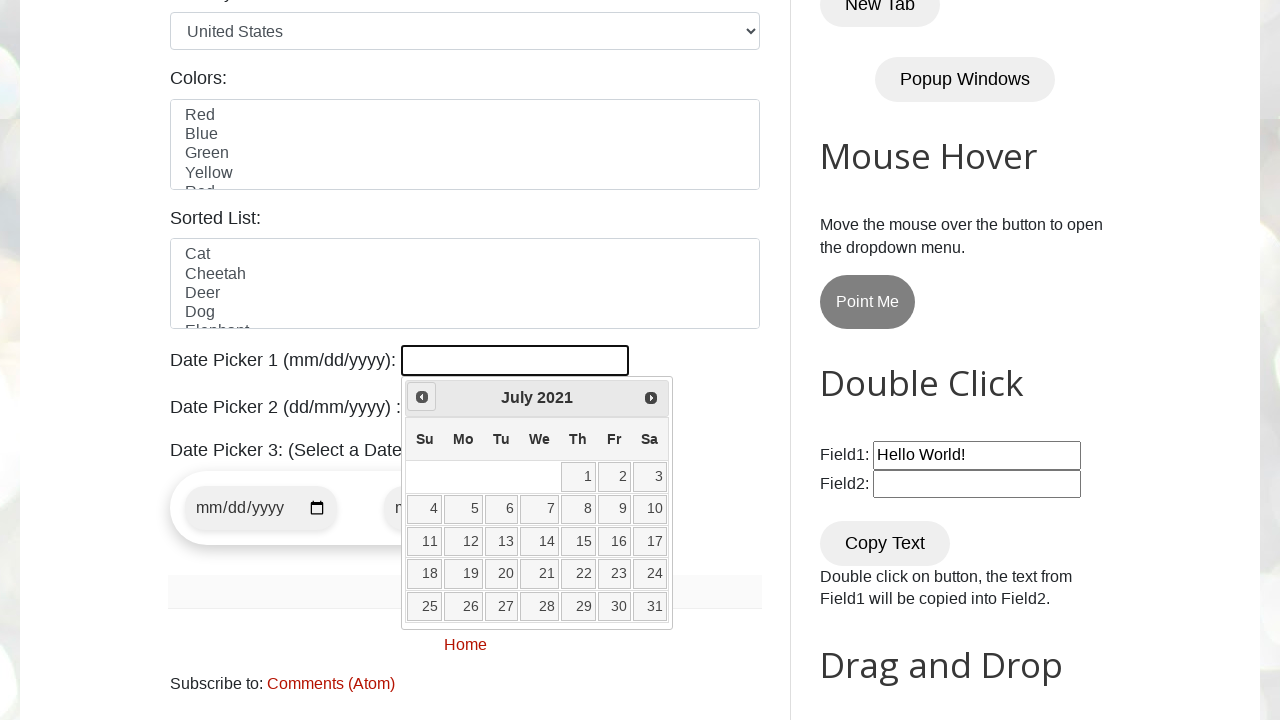

Retrieved current month: July
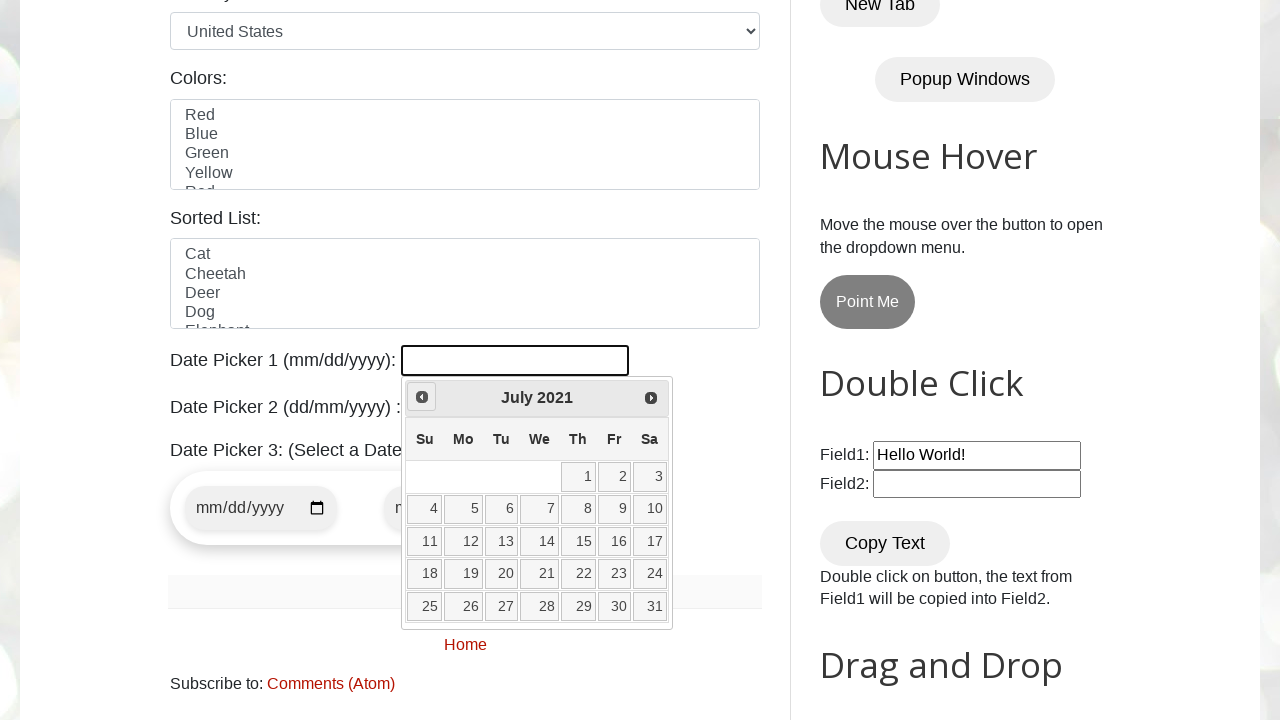

Retrieved current year: 2021
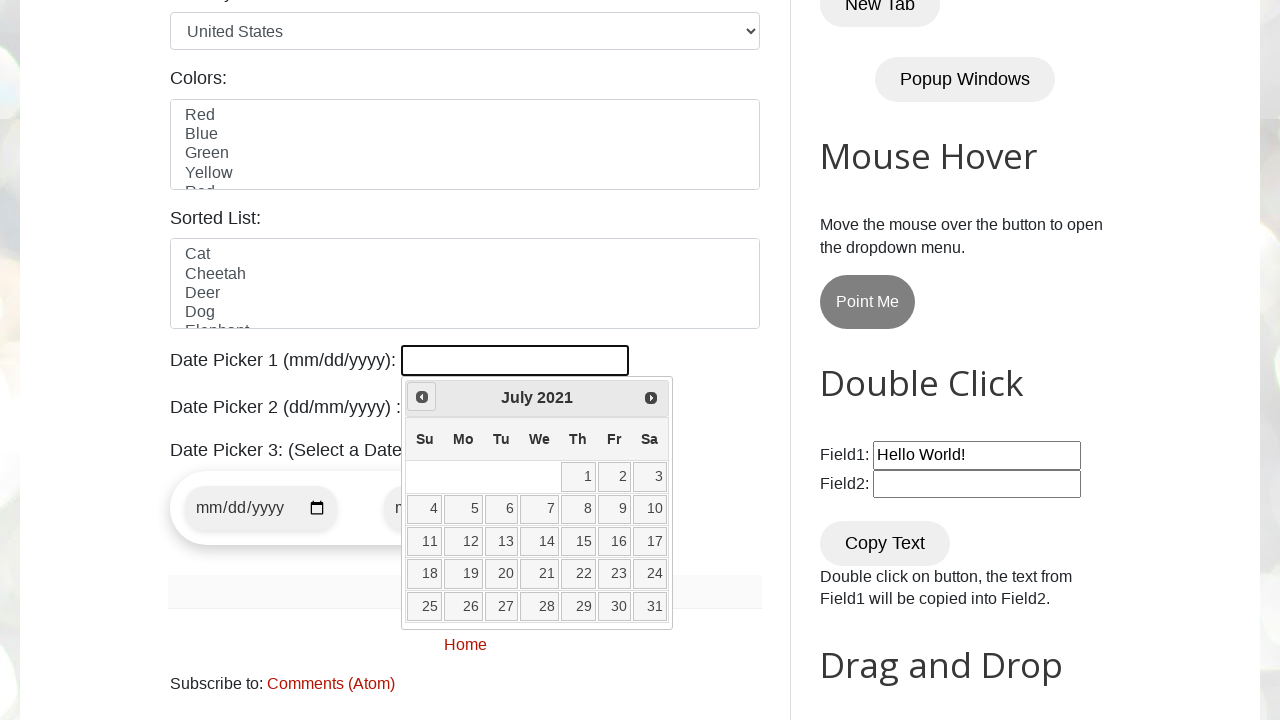

Clicked previous month button to navigate backwards at (422, 397) on xpath=//a[@title="Prev"]
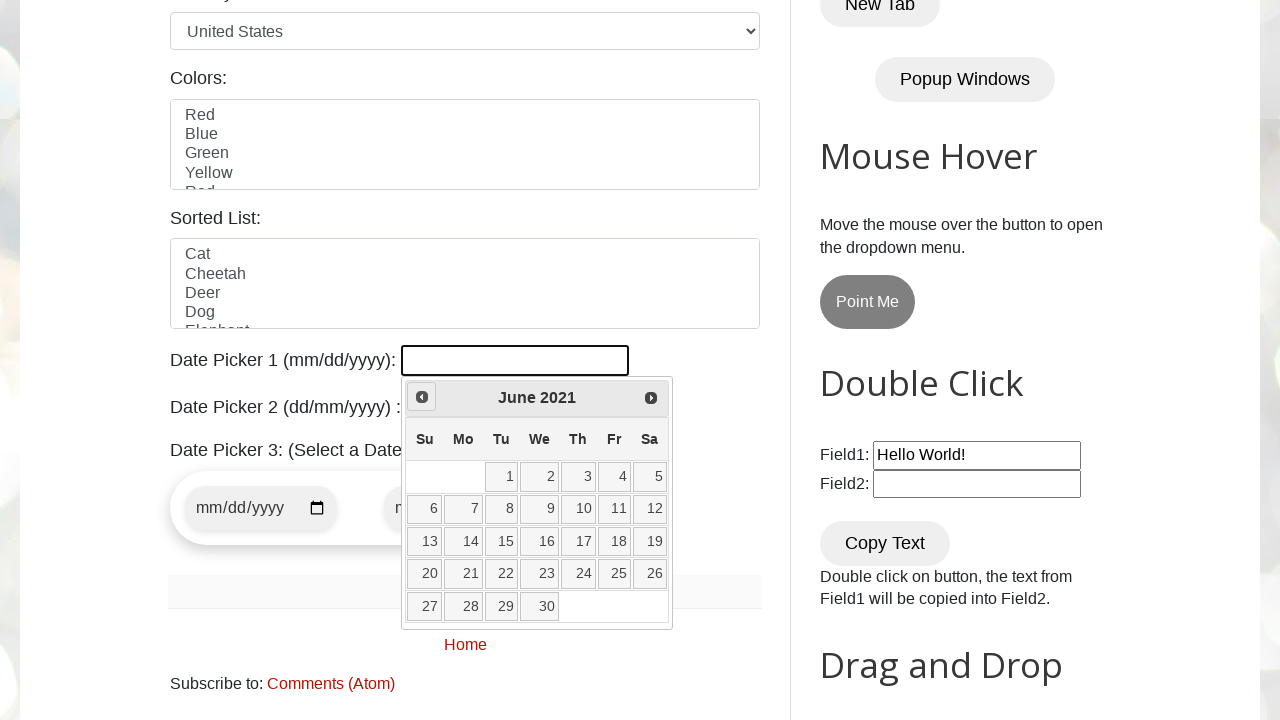

Retrieved current month: June
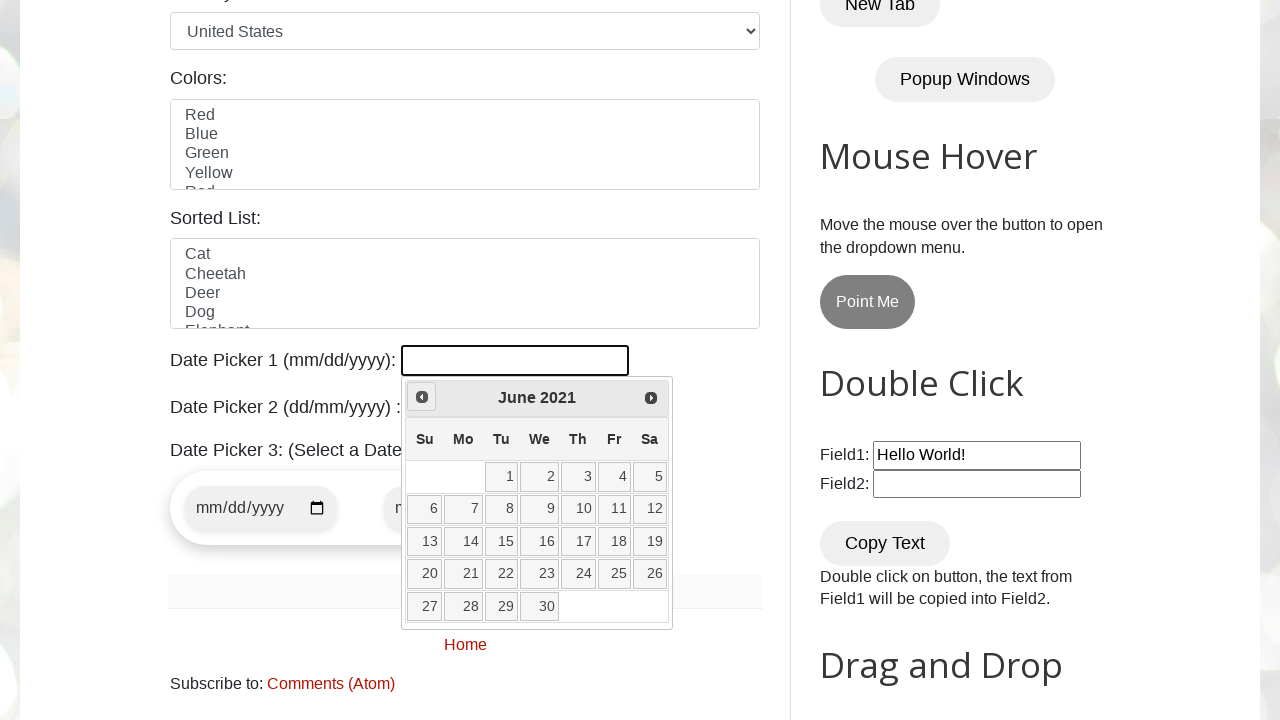

Retrieved current year: 2021
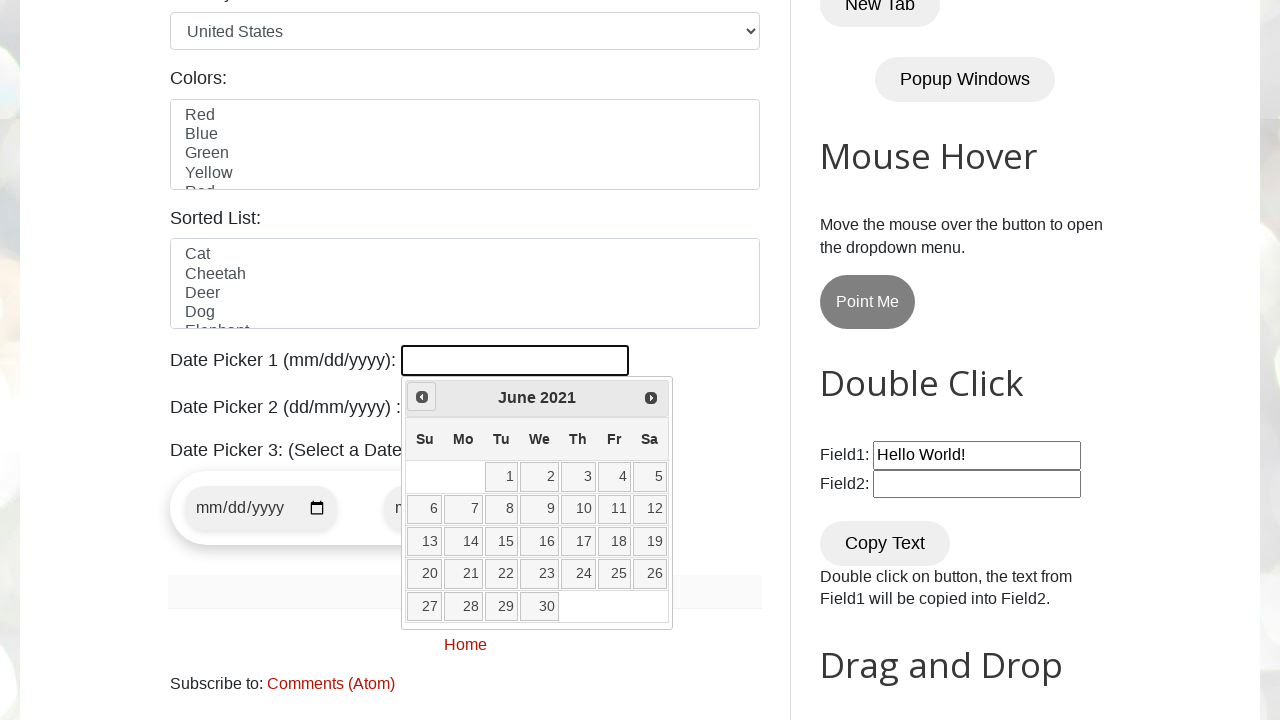

Clicked previous month button to navigate backwards at (422, 397) on xpath=//a[@title="Prev"]
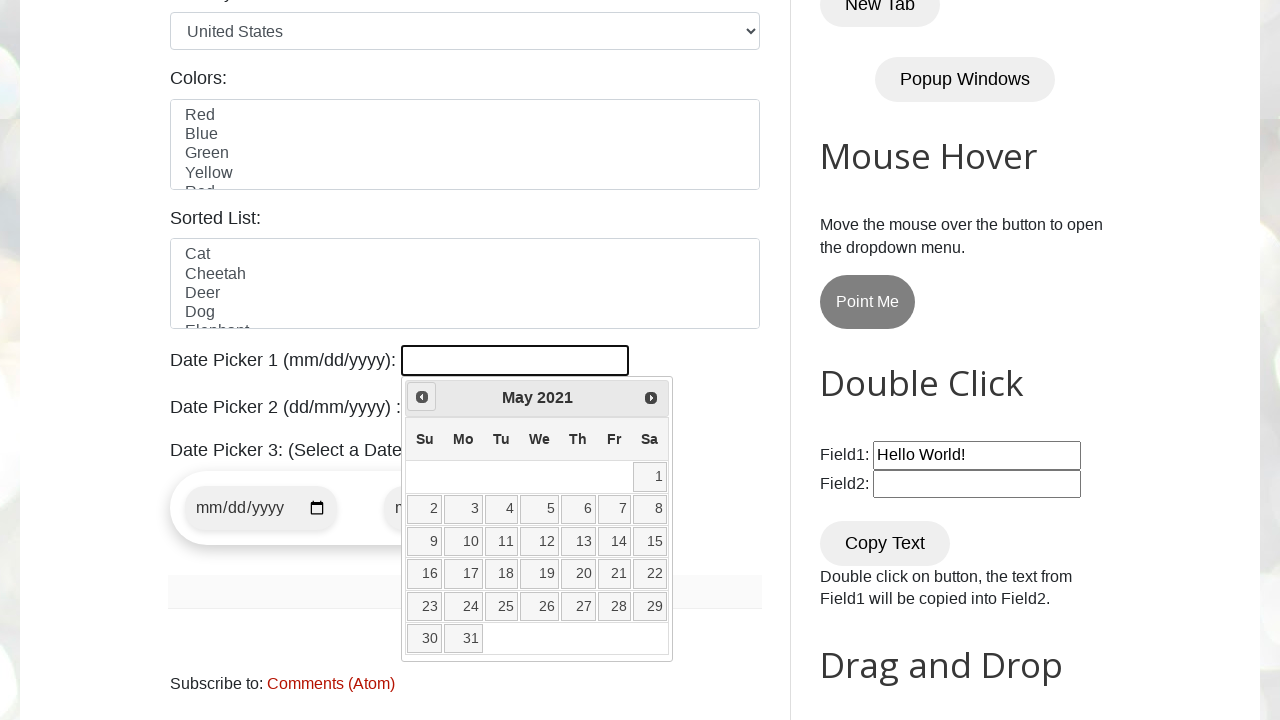

Retrieved current month: May
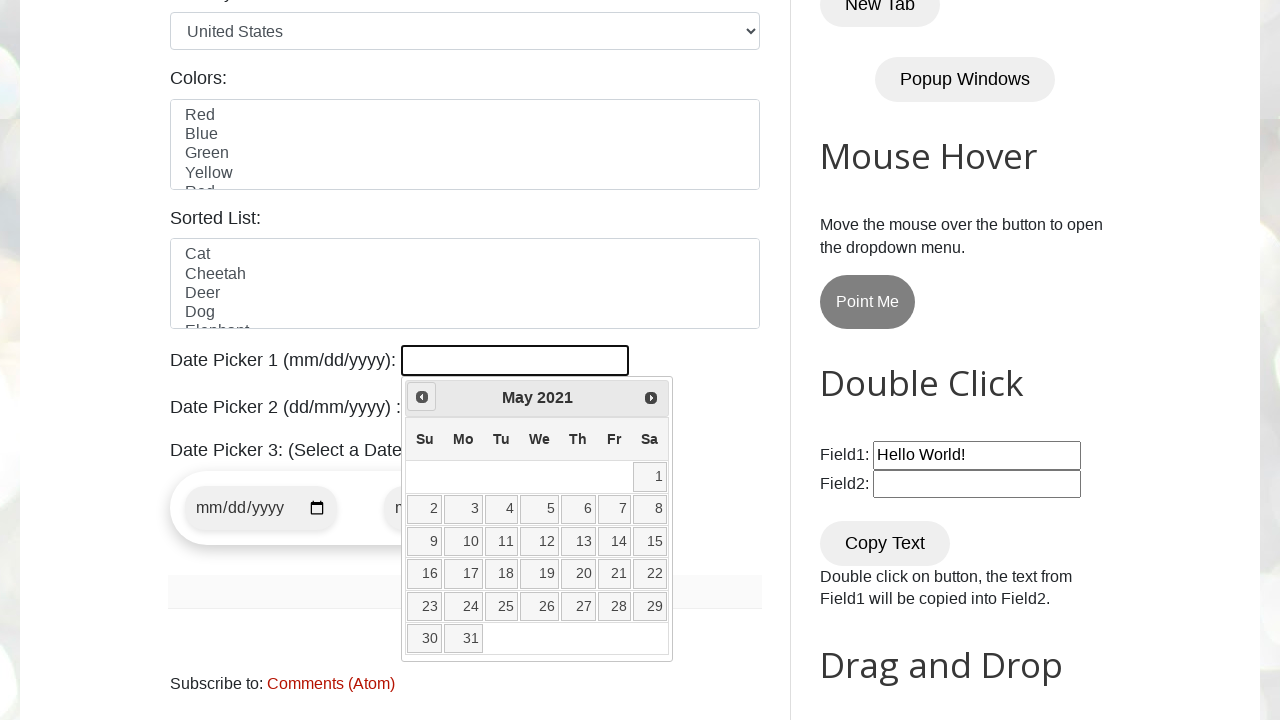

Retrieved current year: 2021
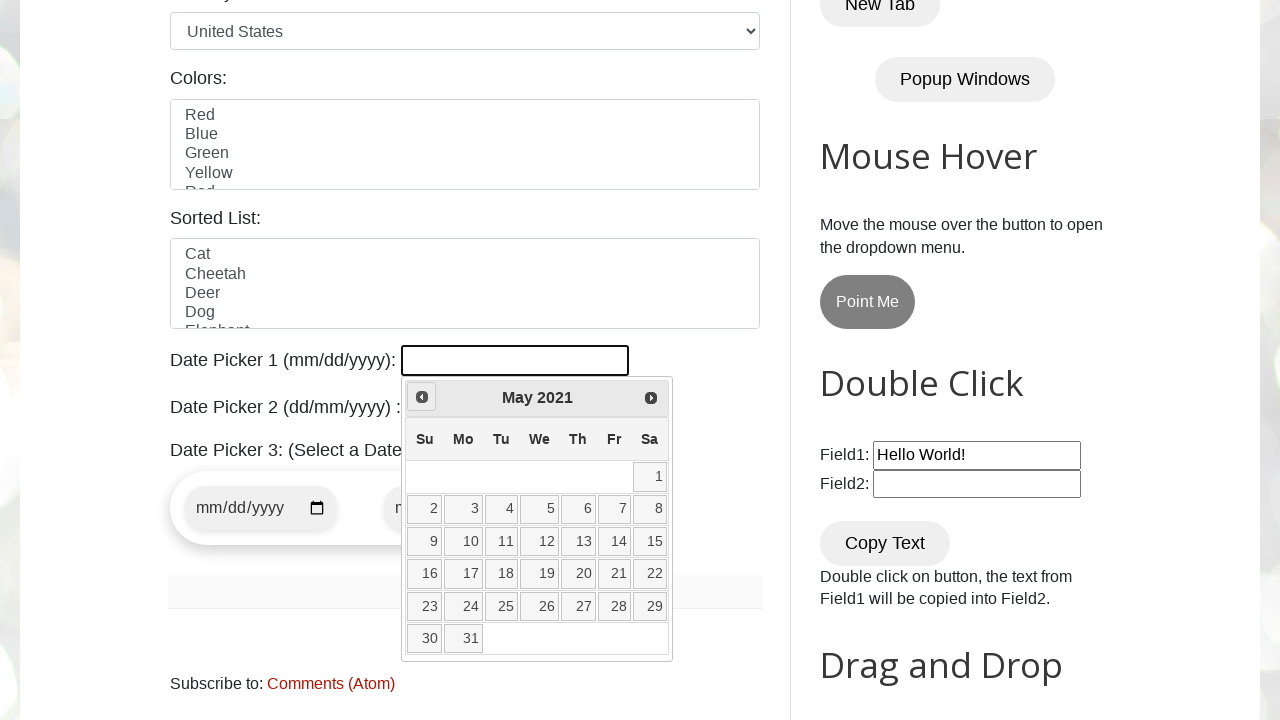

Clicked previous month button to navigate backwards at (422, 397) on xpath=//a[@title="Prev"]
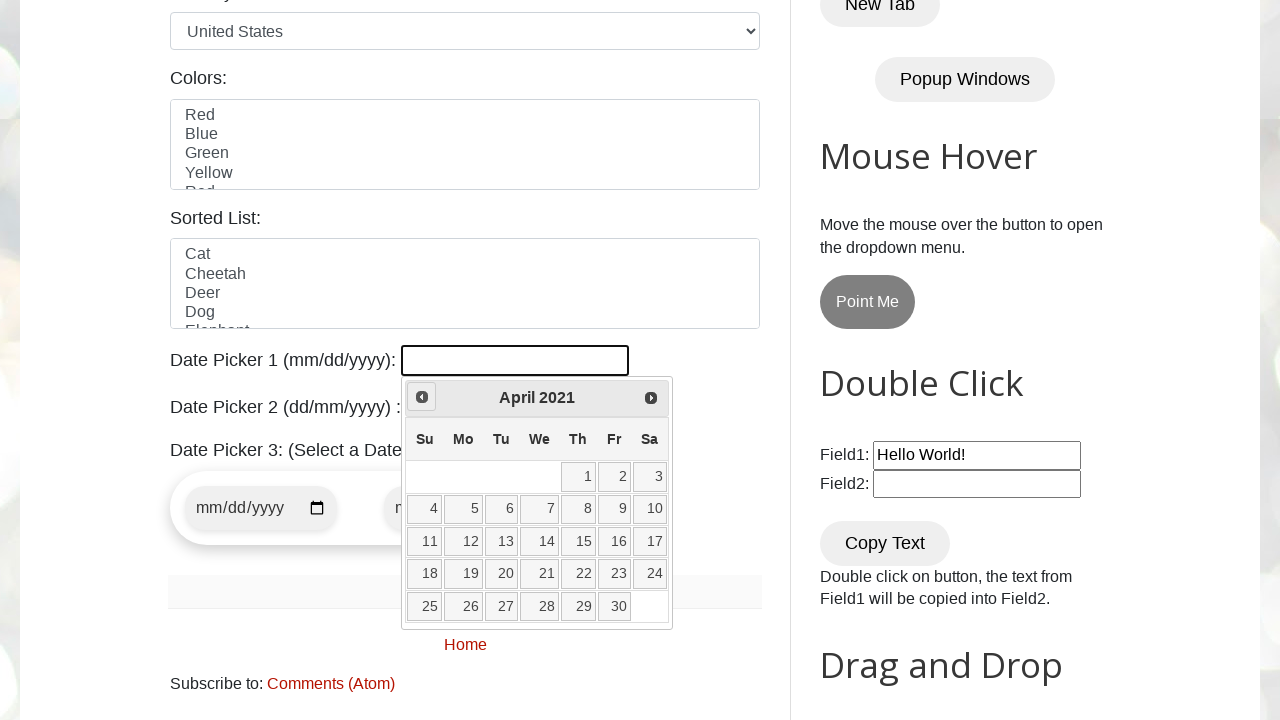

Retrieved current month: April
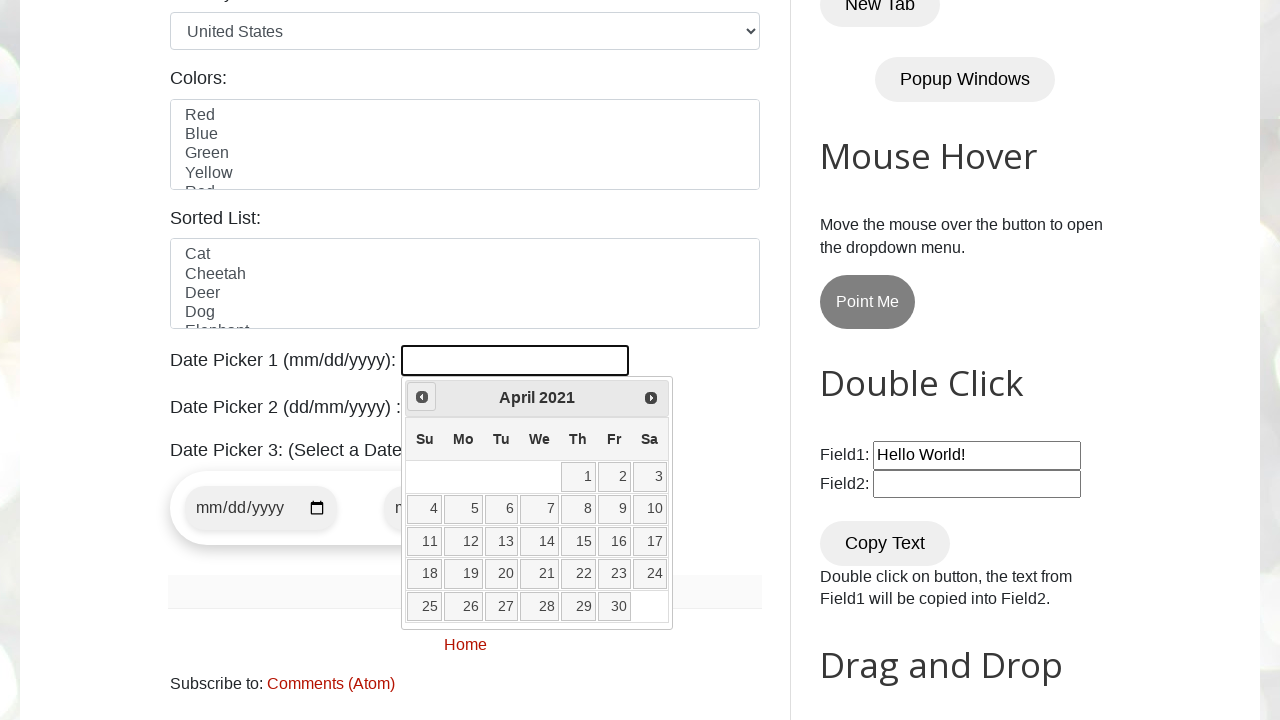

Retrieved current year: 2021
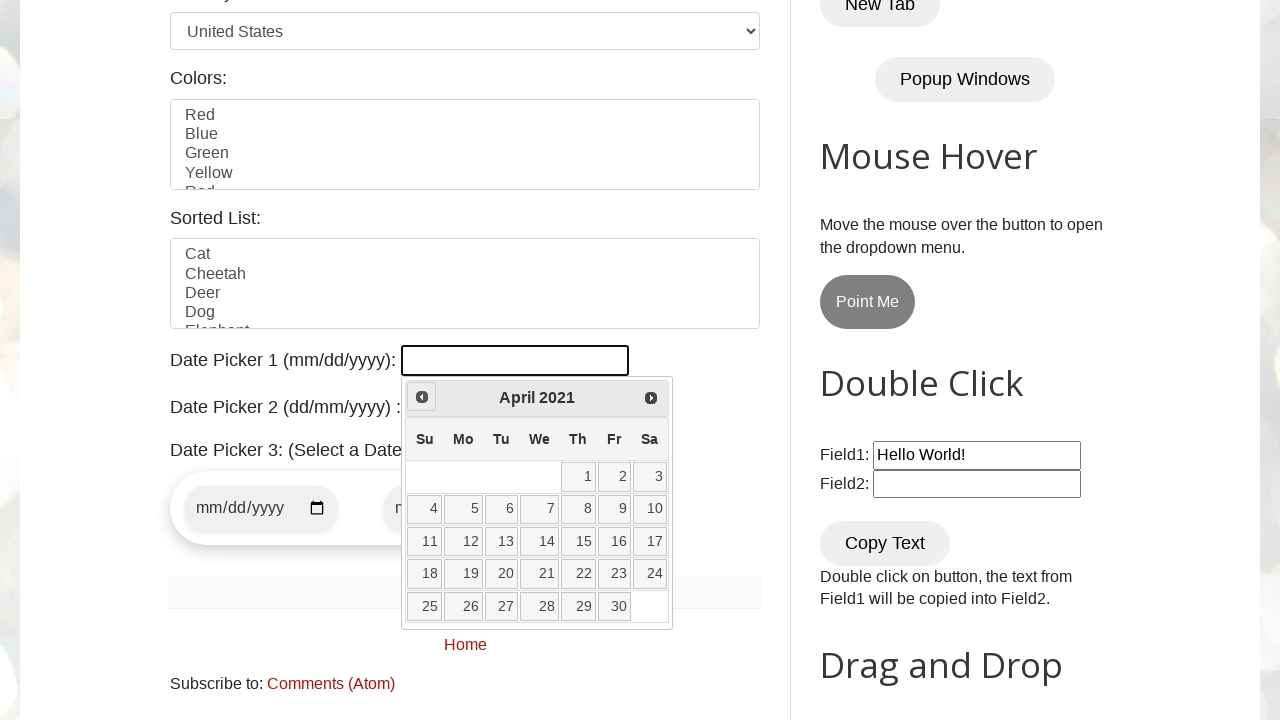

Clicked previous month button to navigate backwards at (422, 397) on xpath=//a[@title="Prev"]
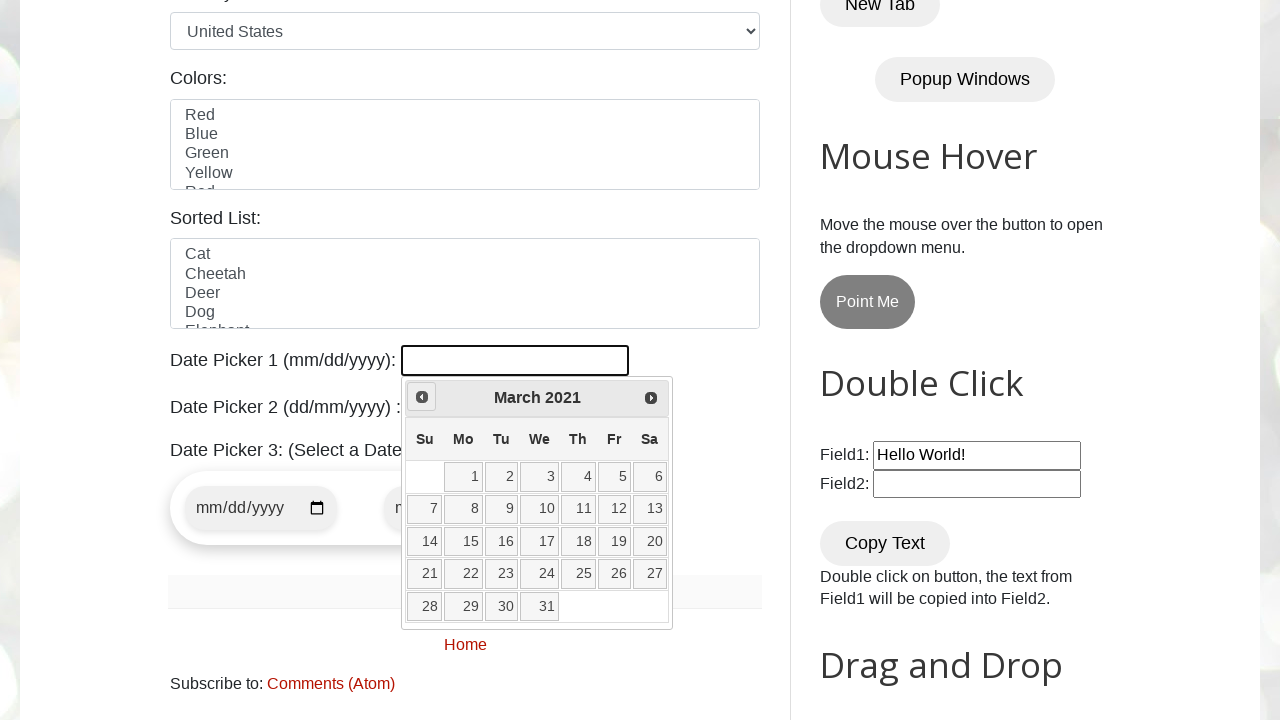

Retrieved current month: March
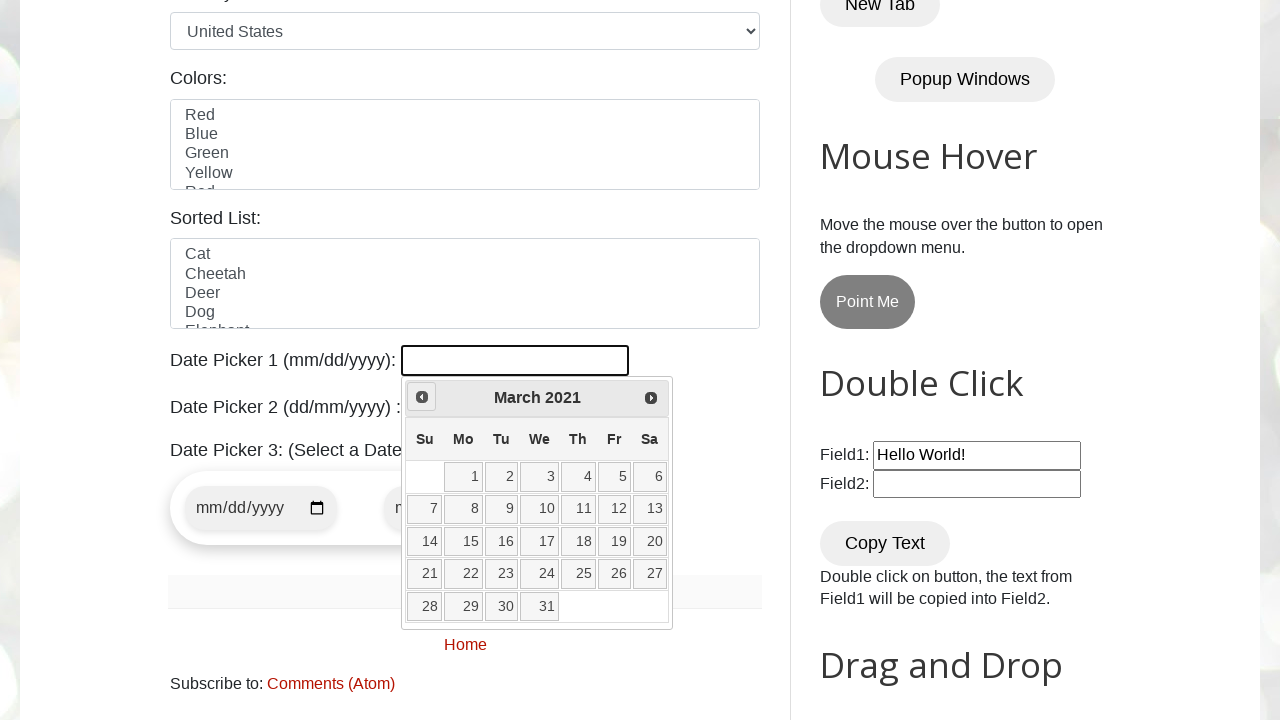

Retrieved current year: 2021
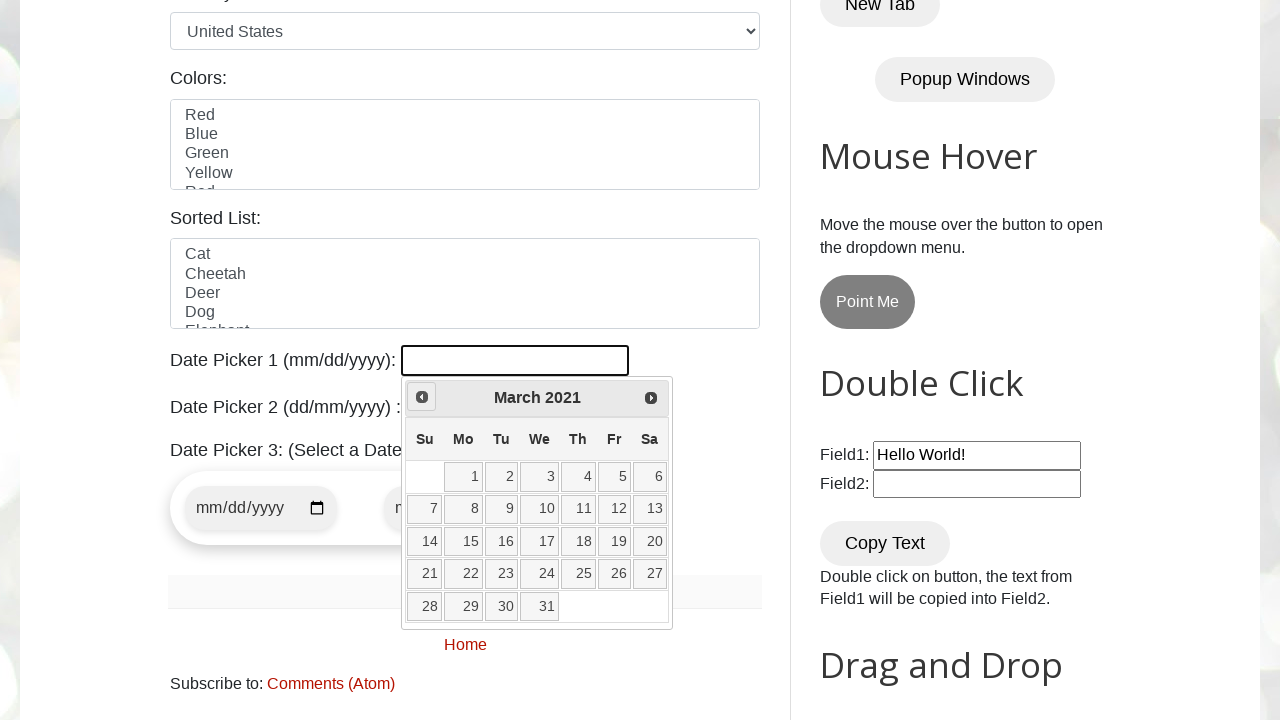

Clicked previous month button to navigate backwards at (422, 397) on xpath=//a[@title="Prev"]
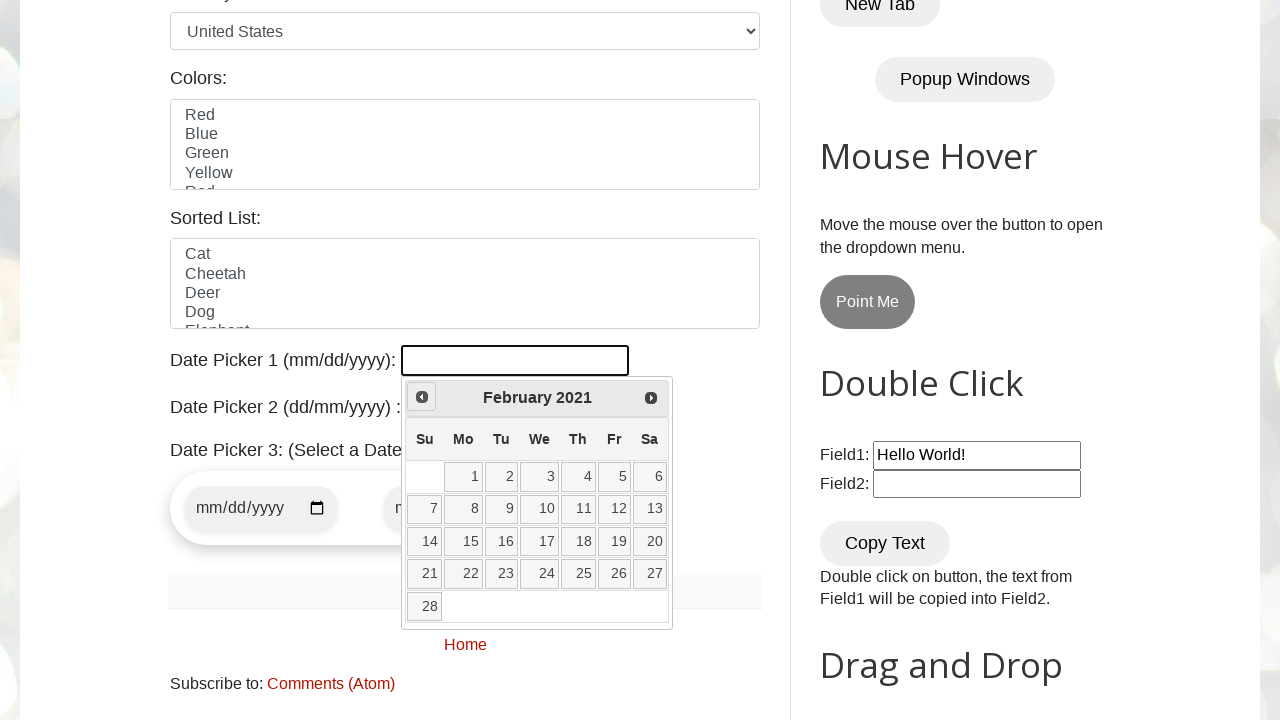

Retrieved current month: February
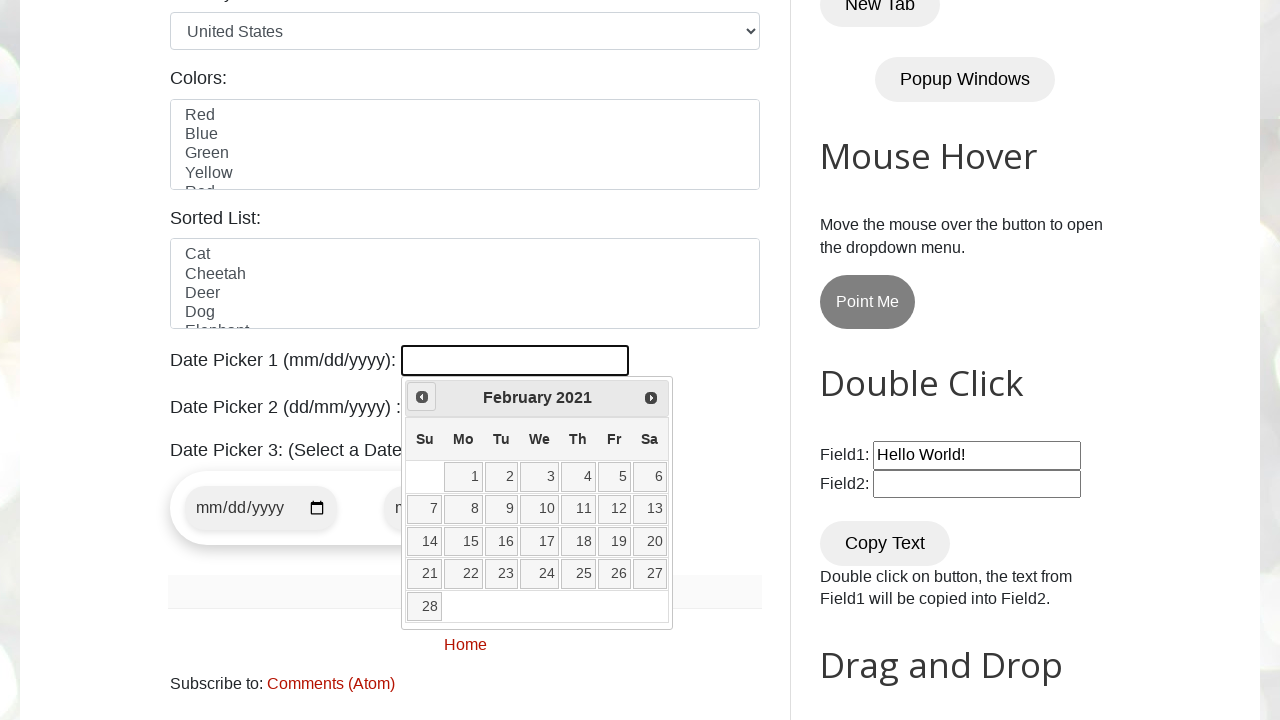

Retrieved current year: 2021
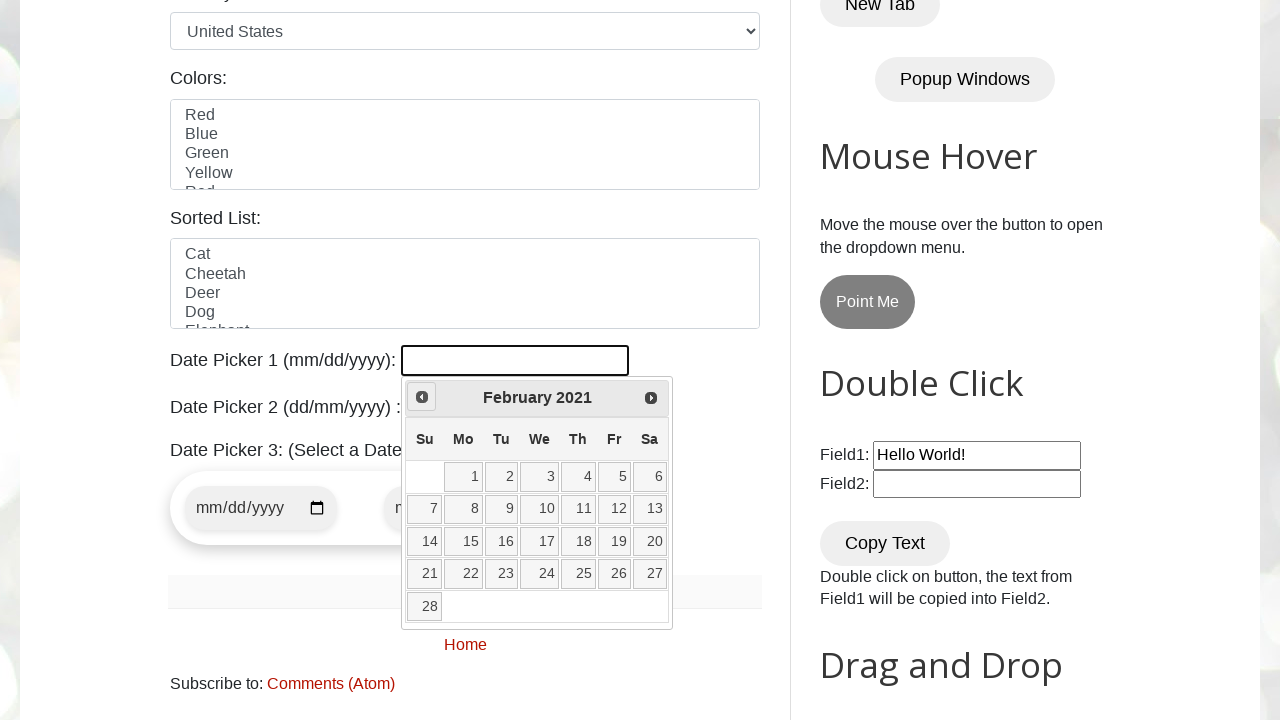

Clicked previous month button to navigate backwards at (422, 397) on xpath=//a[@title="Prev"]
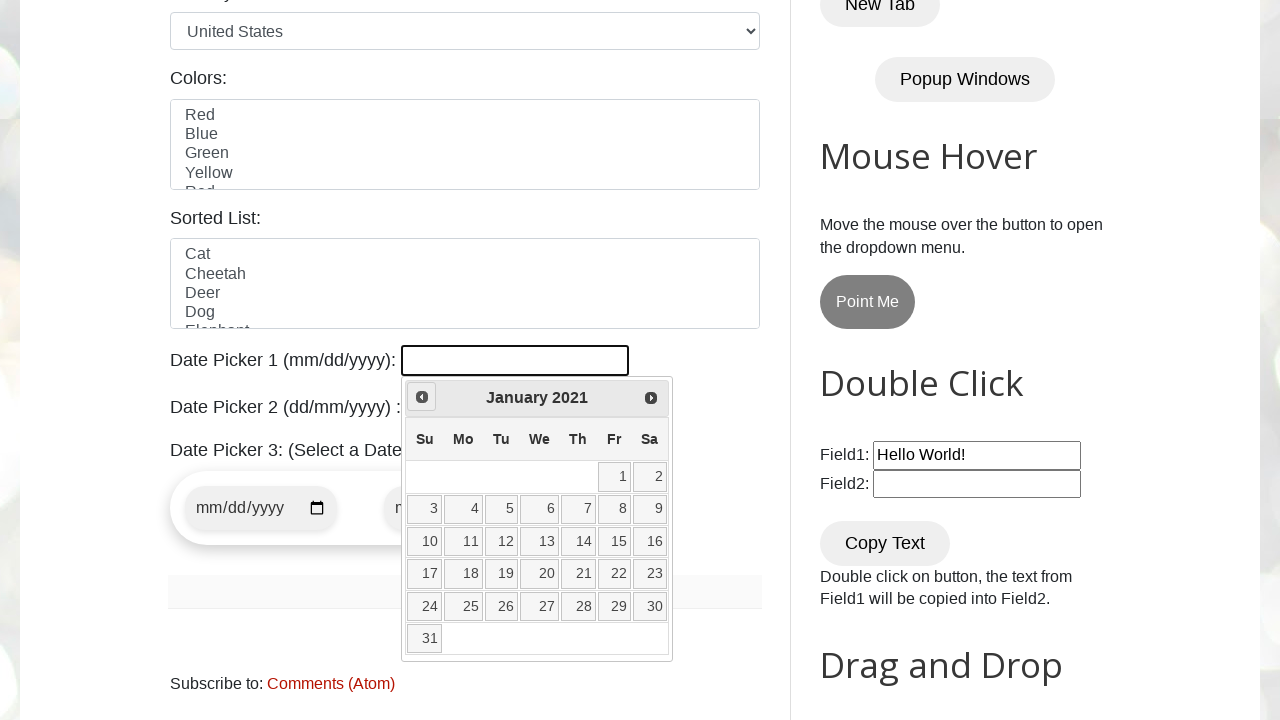

Retrieved current month: January
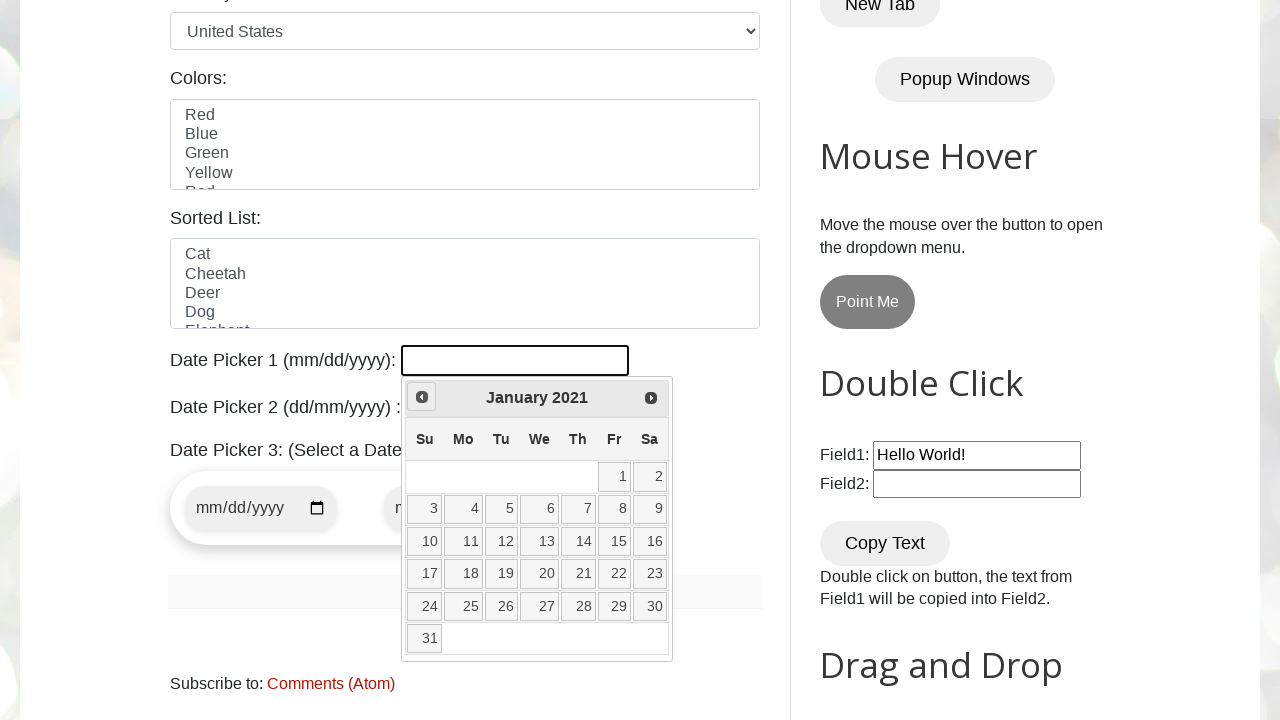

Retrieved current year: 2021
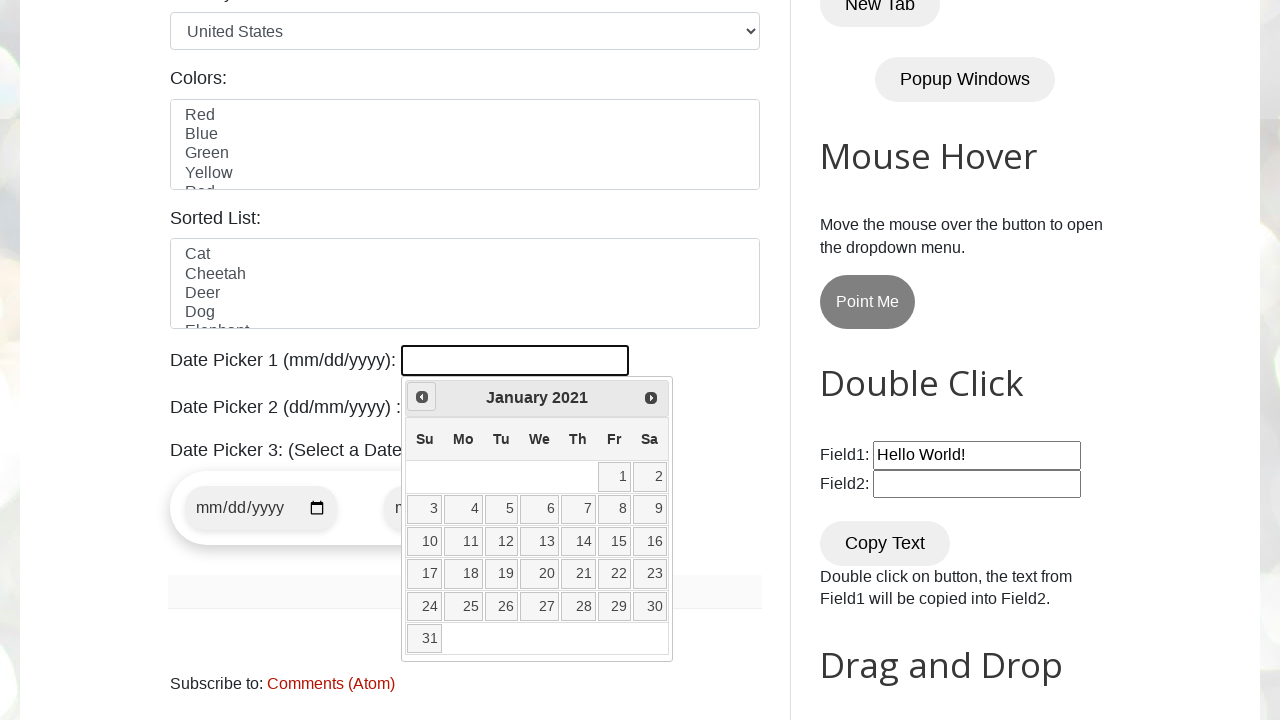

Clicked previous month button to navigate backwards at (422, 397) on xpath=//a[@title="Prev"]
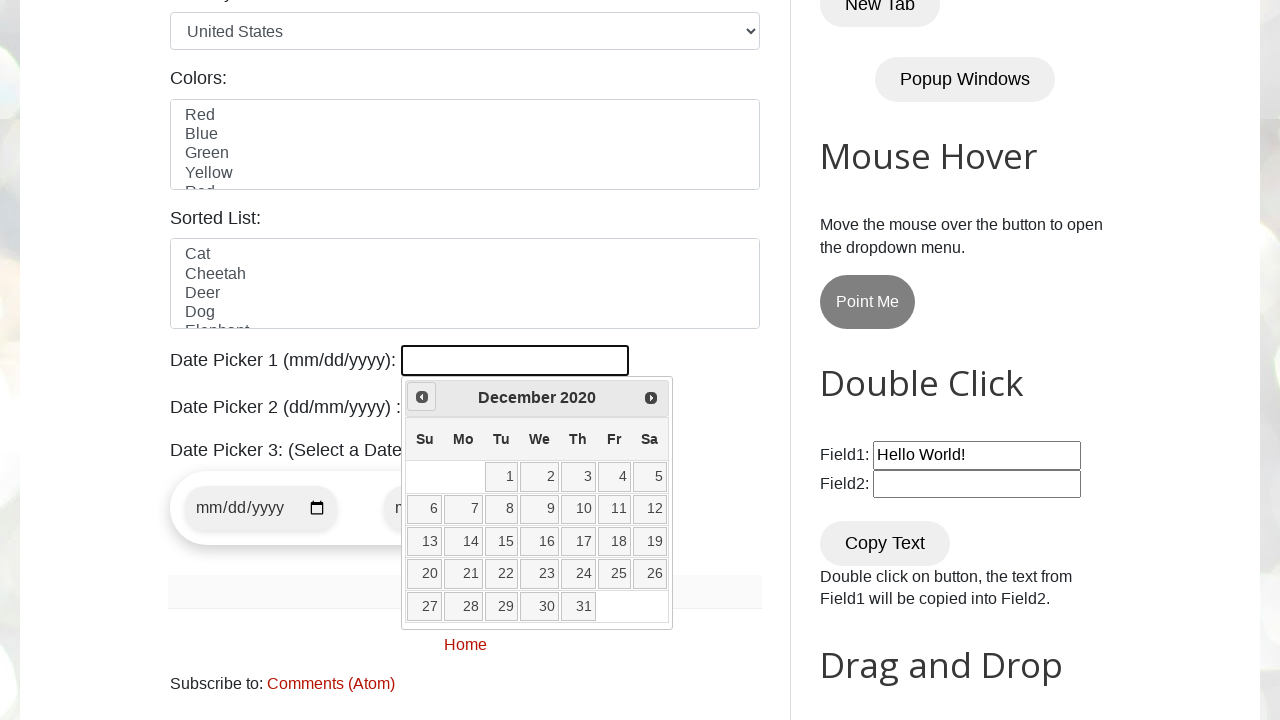

Retrieved current month: December
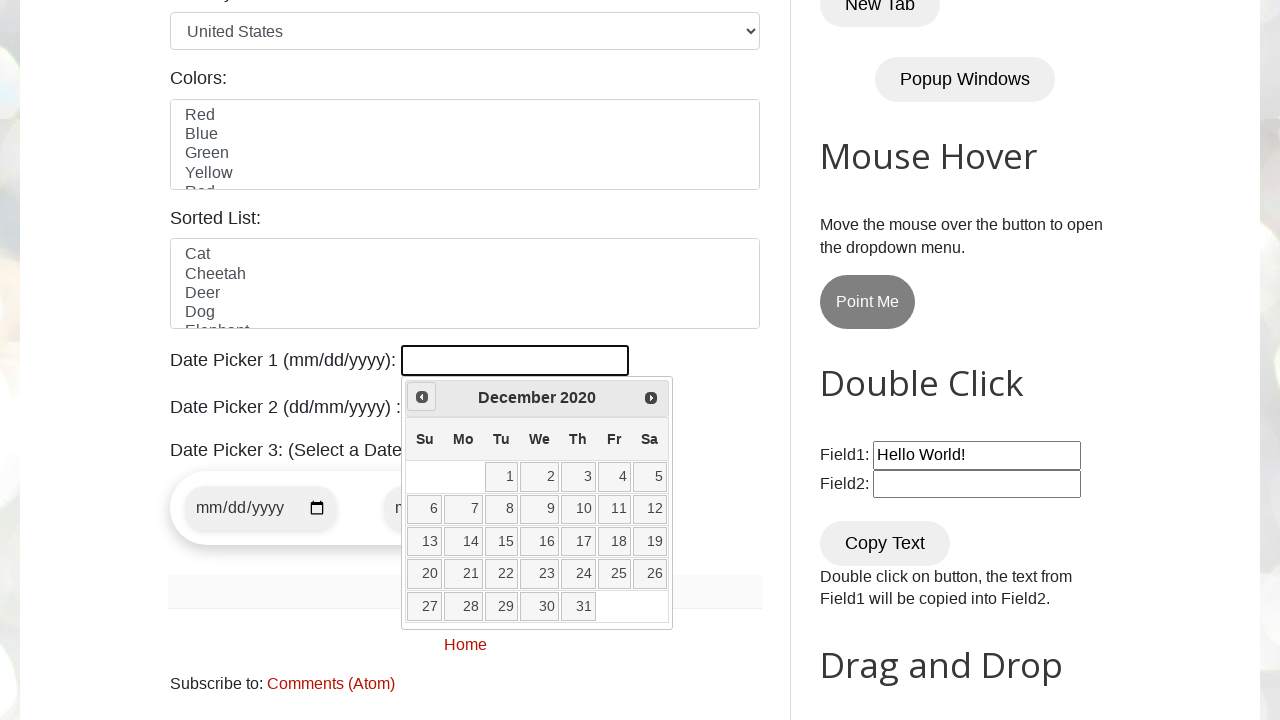

Retrieved current year: 2020
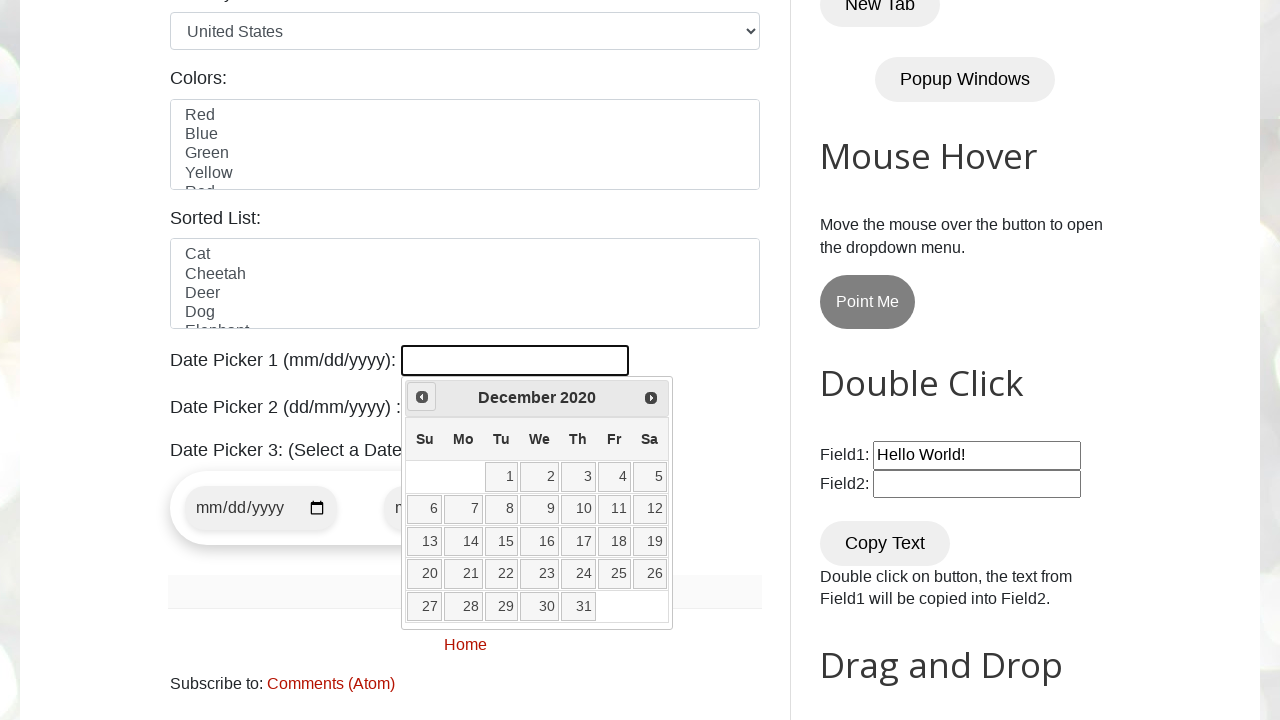

Clicked previous month button to navigate backwards at (422, 397) on xpath=//a[@title="Prev"]
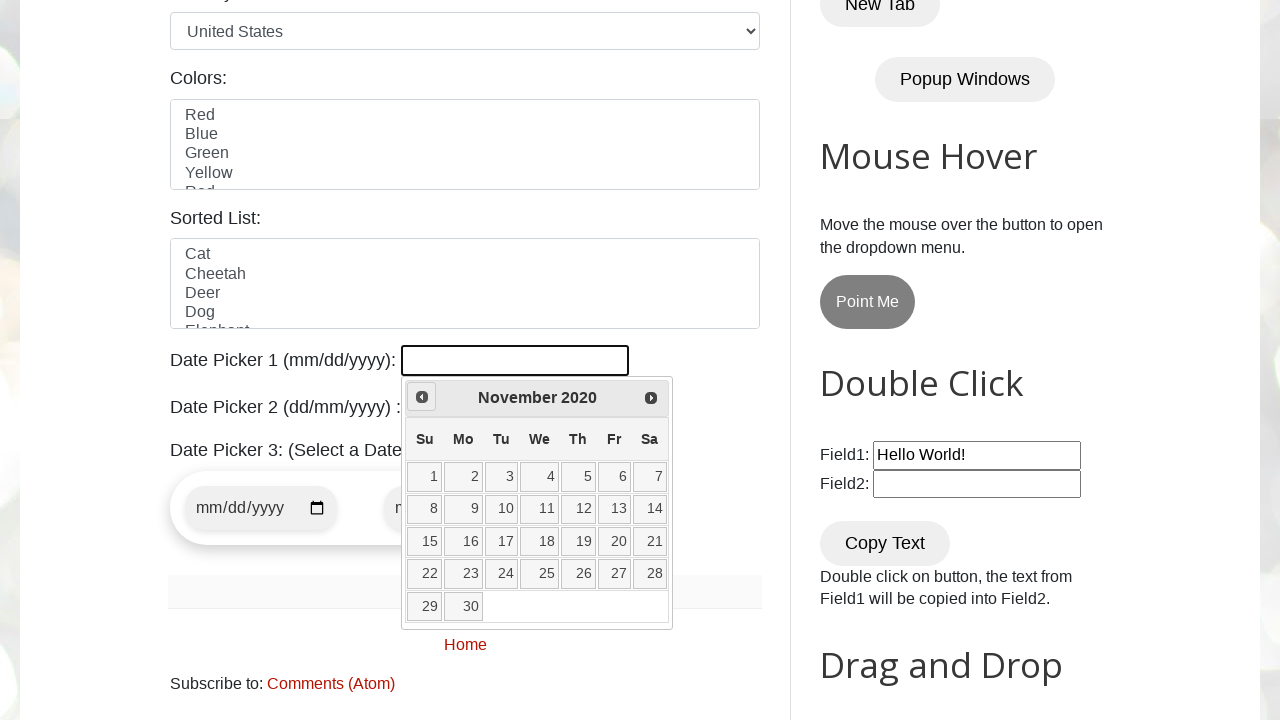

Retrieved current month: November
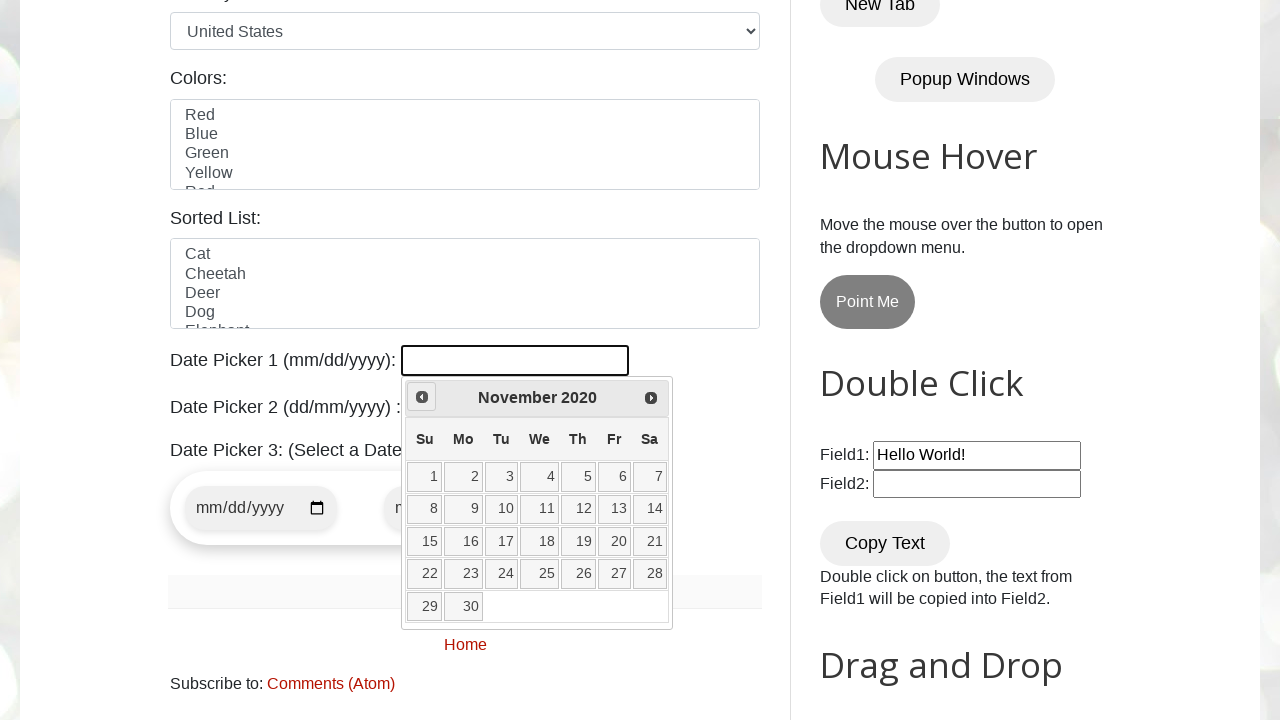

Retrieved current year: 2020
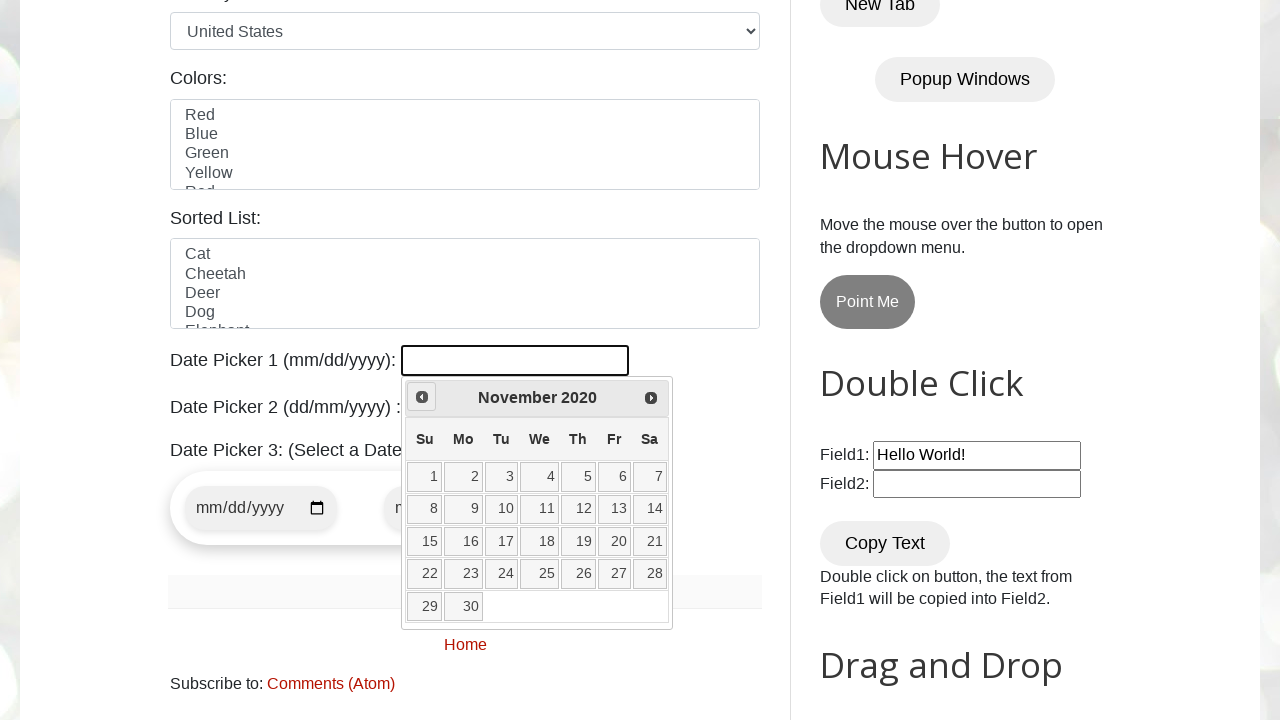

Clicked previous month button to navigate backwards at (422, 397) on xpath=//a[@title="Prev"]
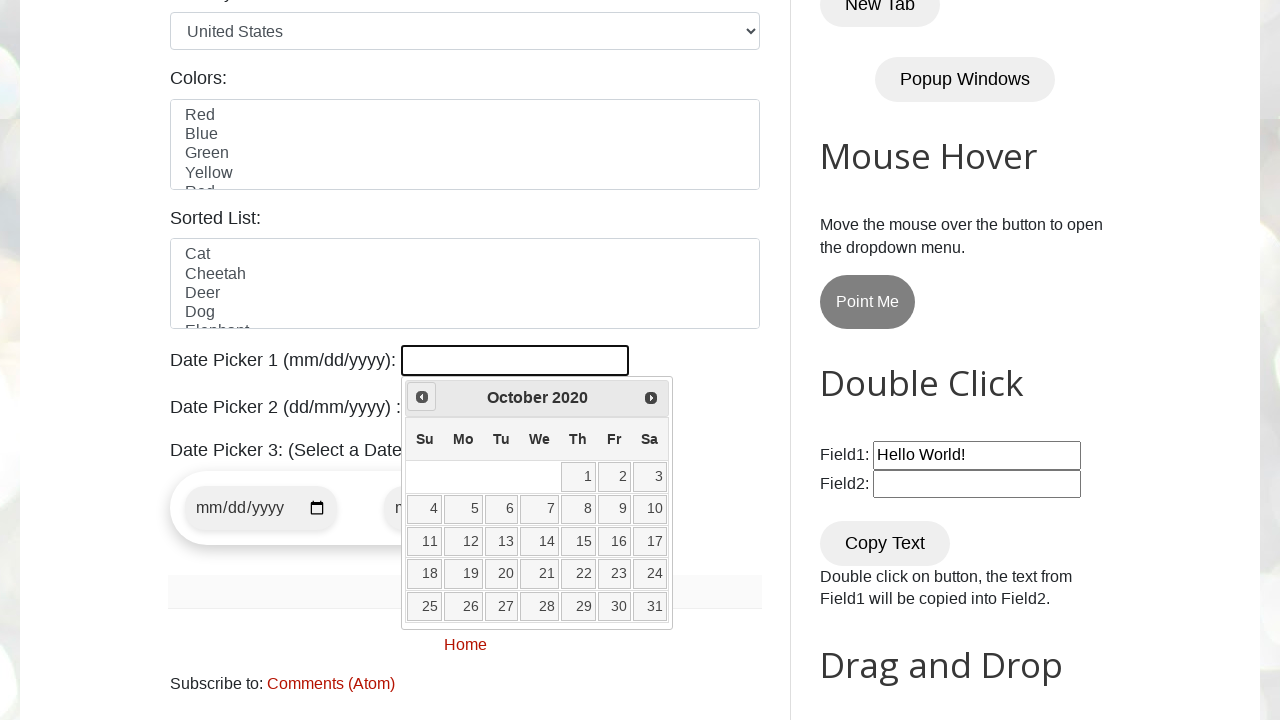

Retrieved current month: October
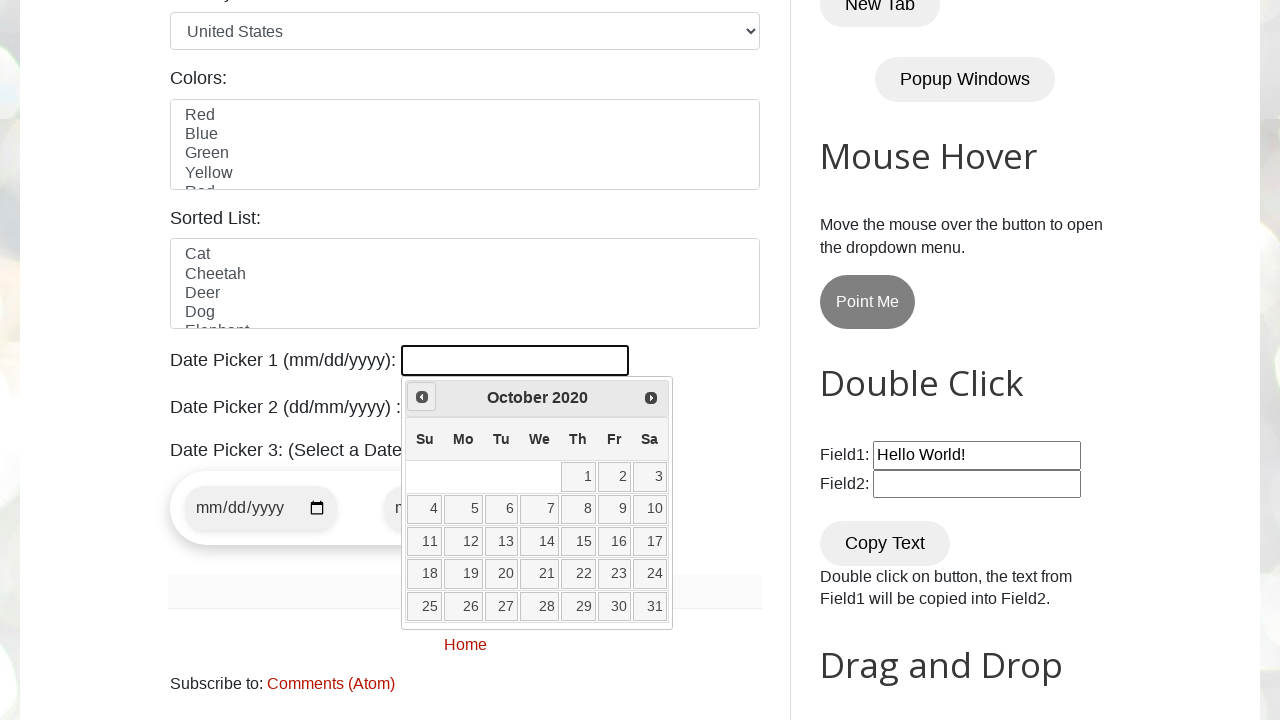

Retrieved current year: 2020
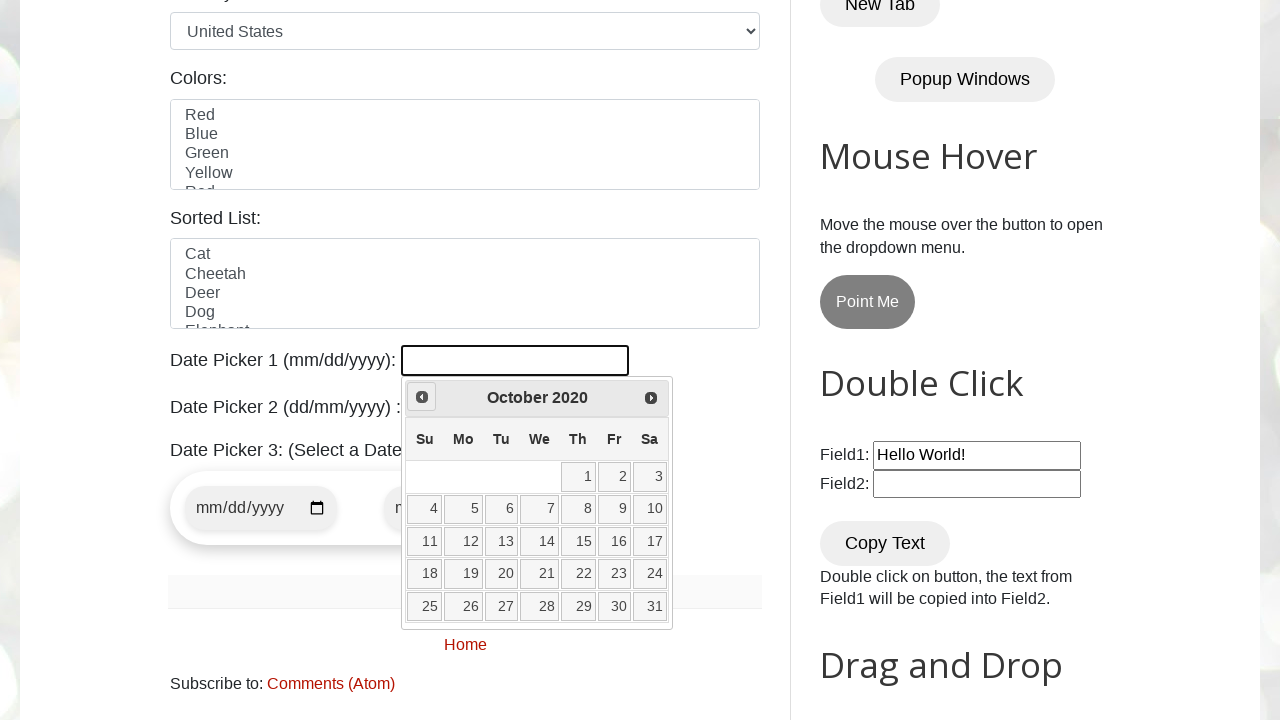

Clicked previous month button to navigate backwards at (422, 397) on xpath=//a[@title="Prev"]
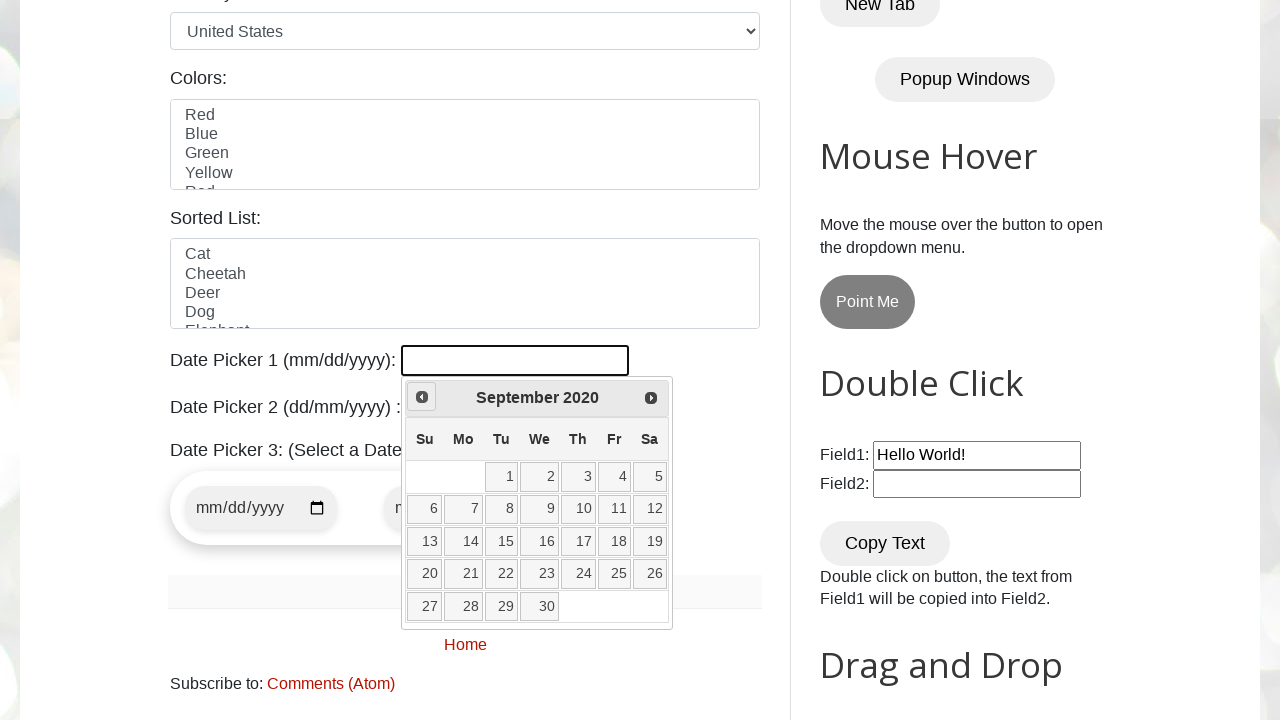

Retrieved current month: September
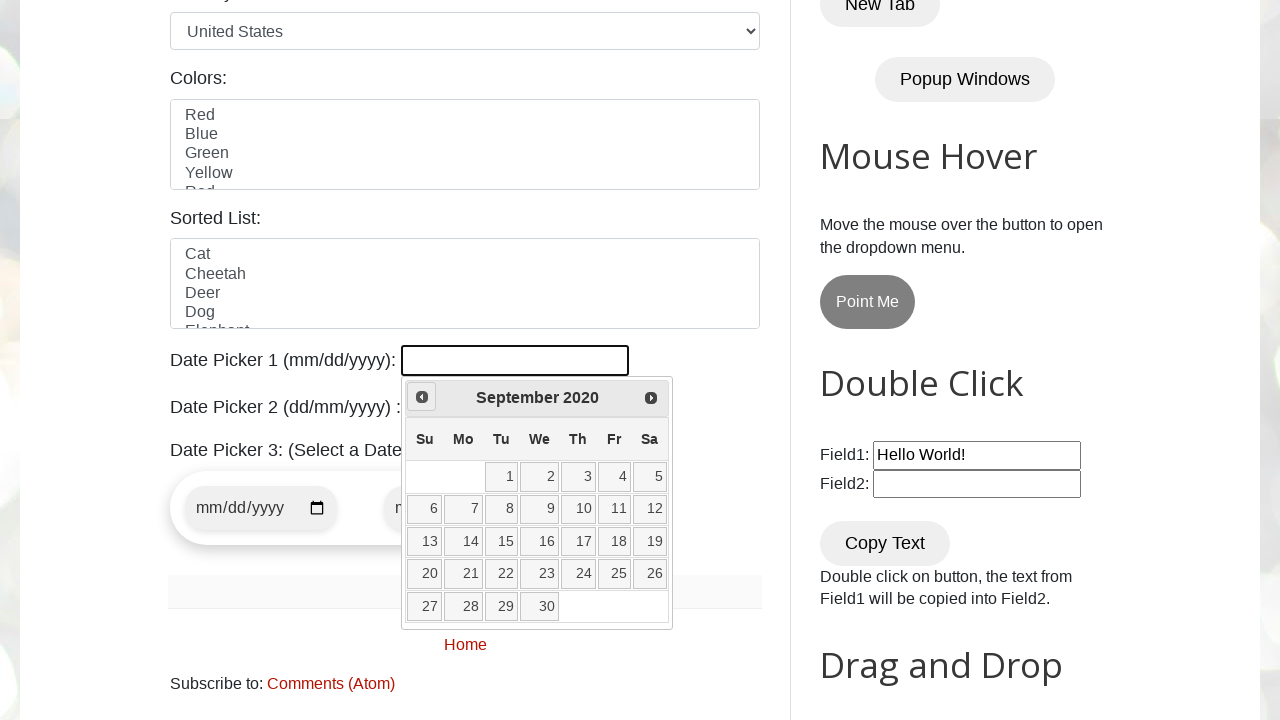

Retrieved current year: 2020
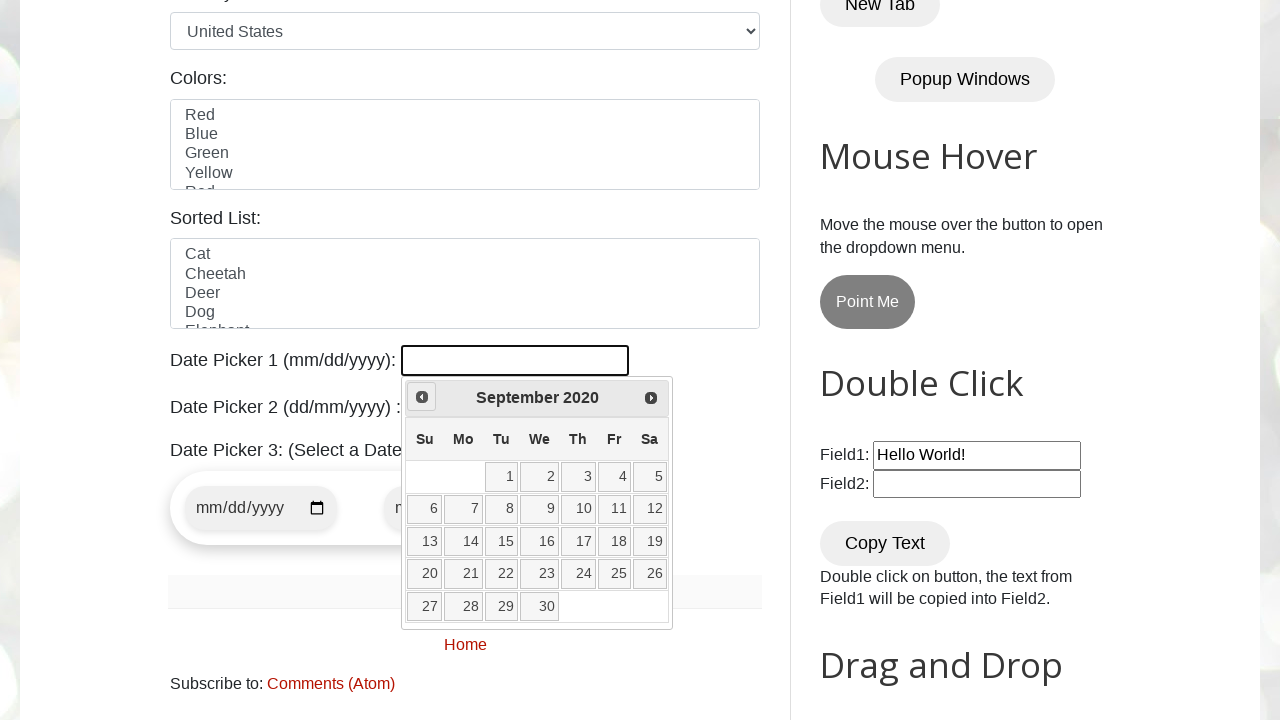

Clicked previous month button to navigate backwards at (422, 397) on xpath=//a[@title="Prev"]
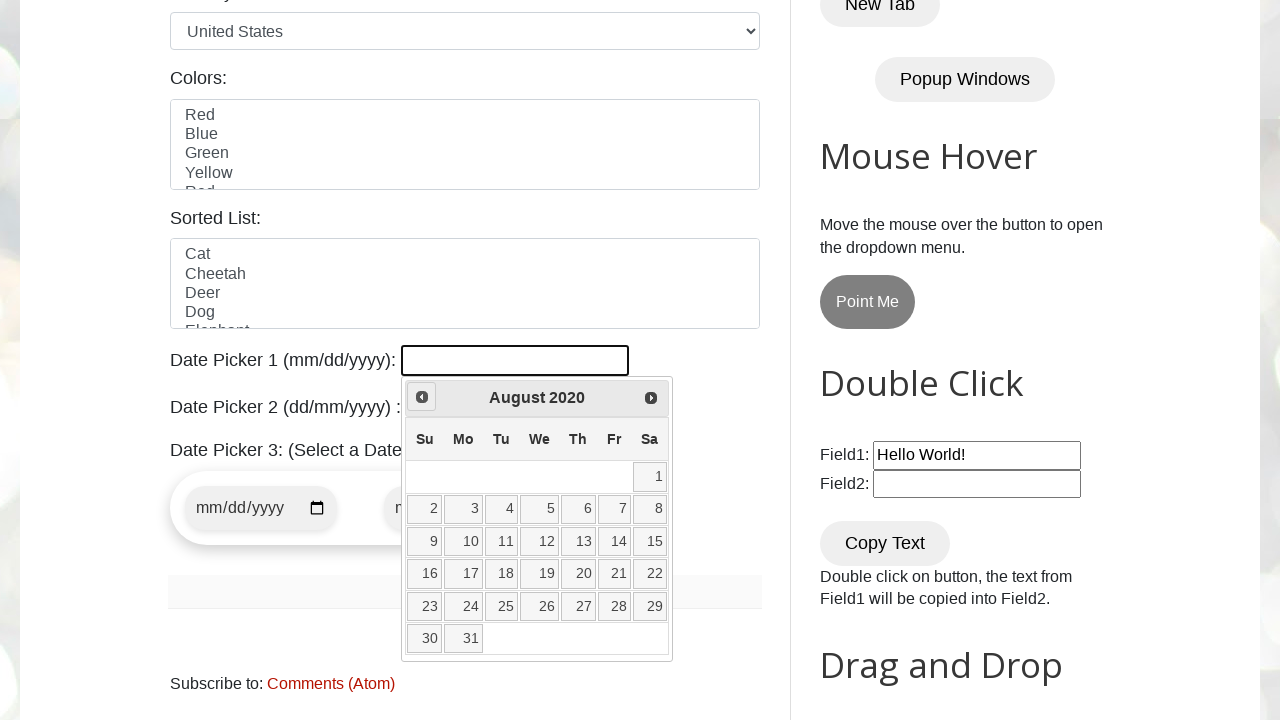

Retrieved current month: August
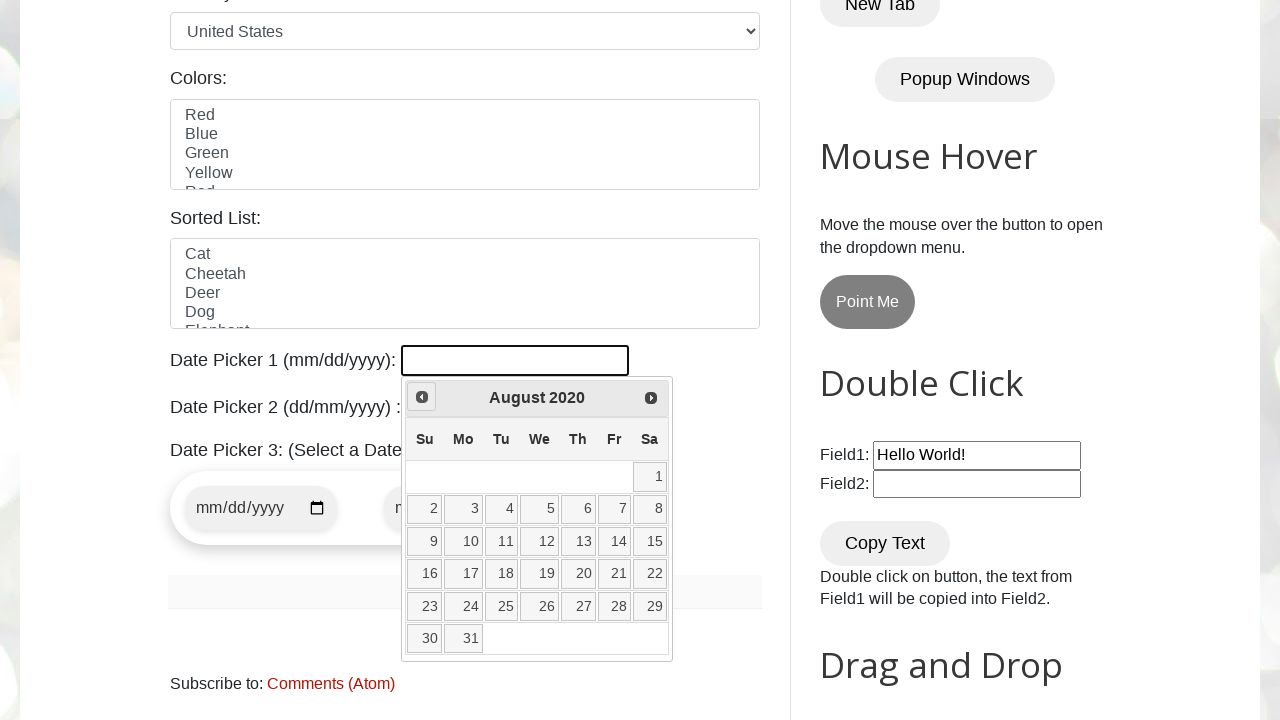

Retrieved current year: 2020
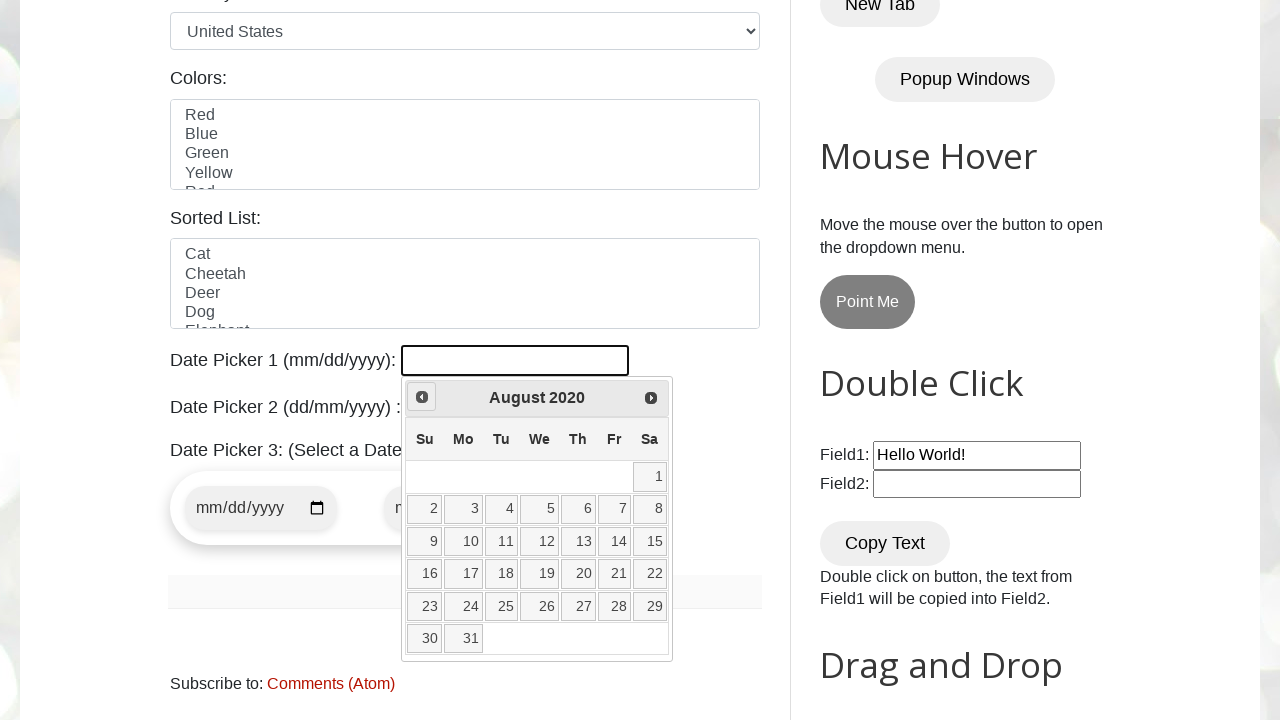

Clicked previous month button to navigate backwards at (422, 397) on xpath=//a[@title="Prev"]
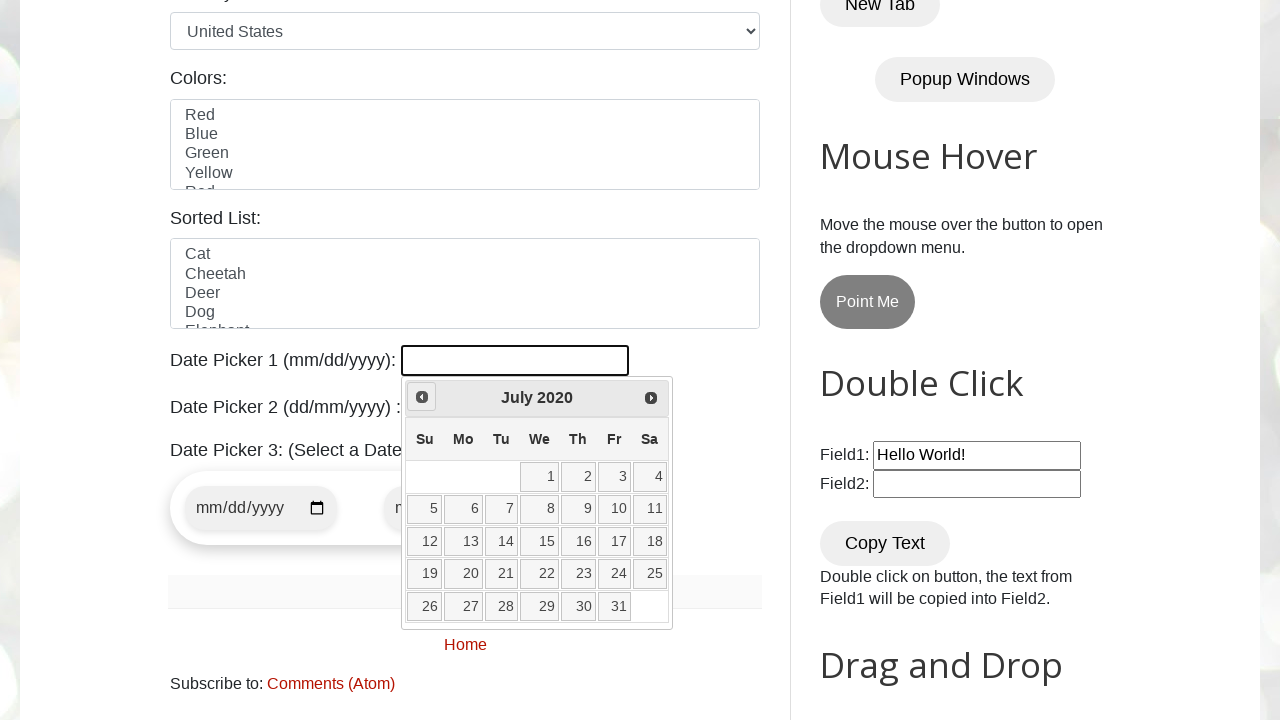

Retrieved current month: July
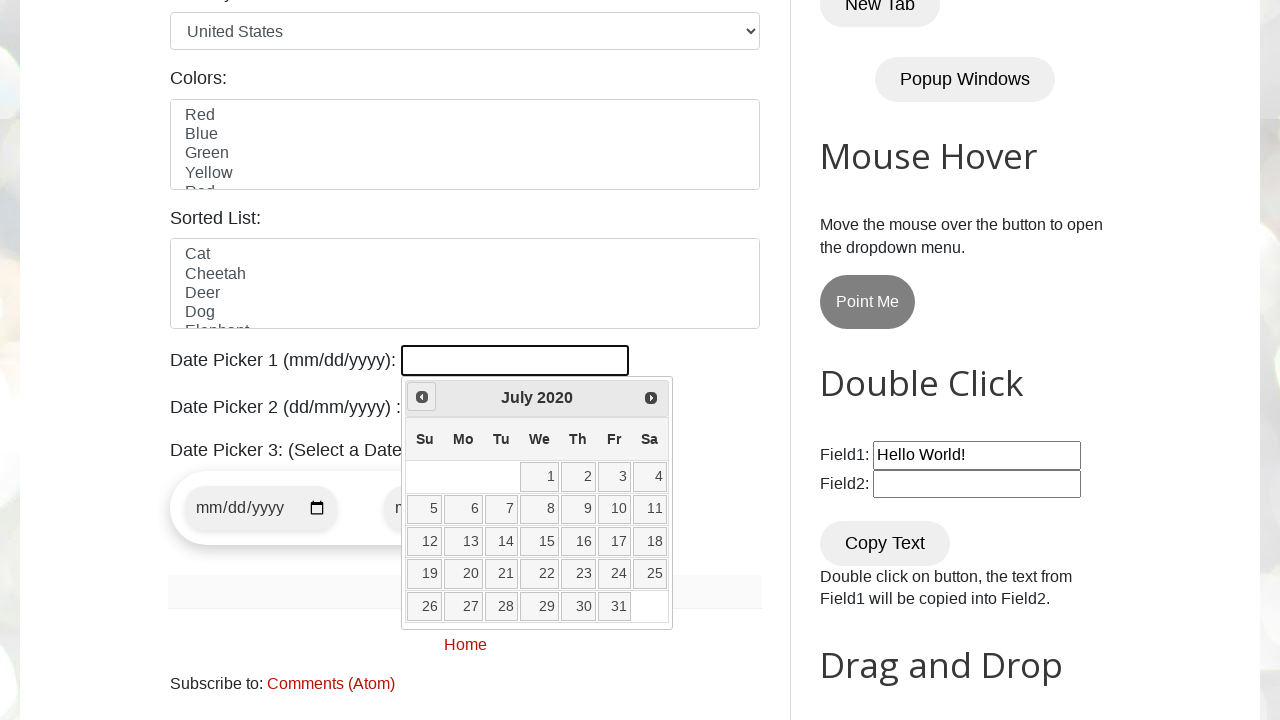

Retrieved current year: 2020
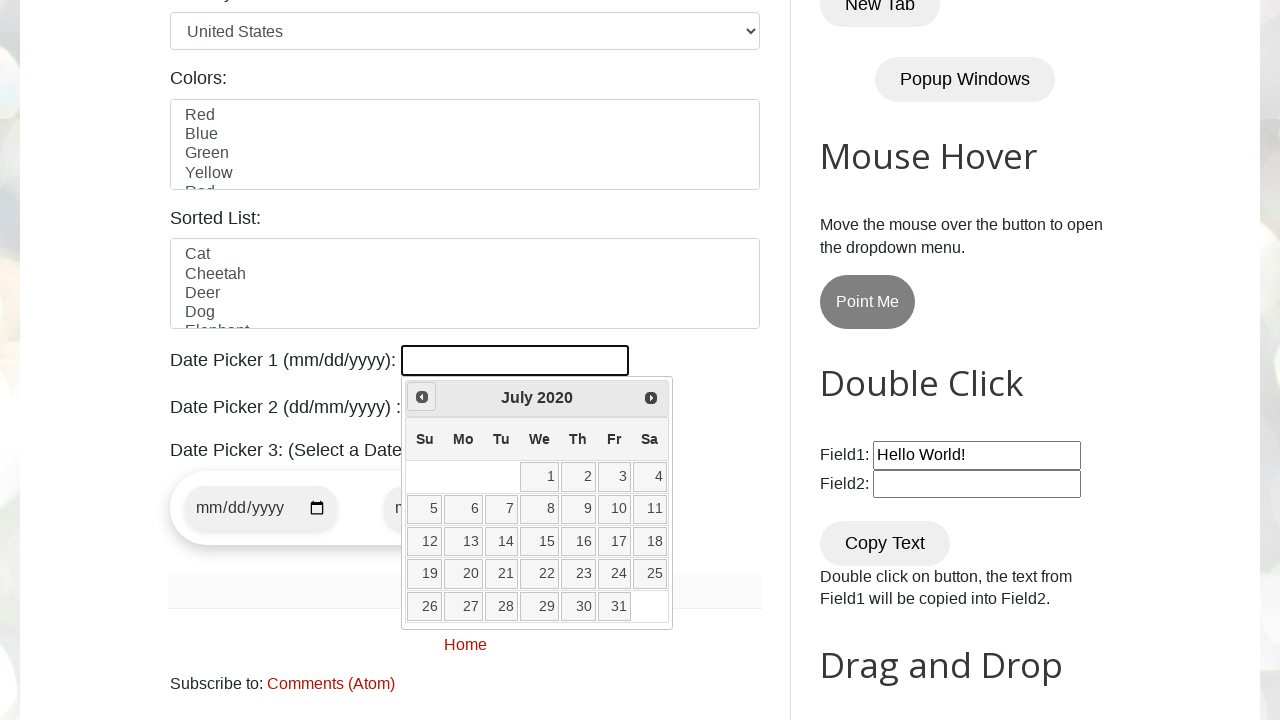

Clicked previous month button to navigate backwards at (422, 397) on xpath=//a[@title="Prev"]
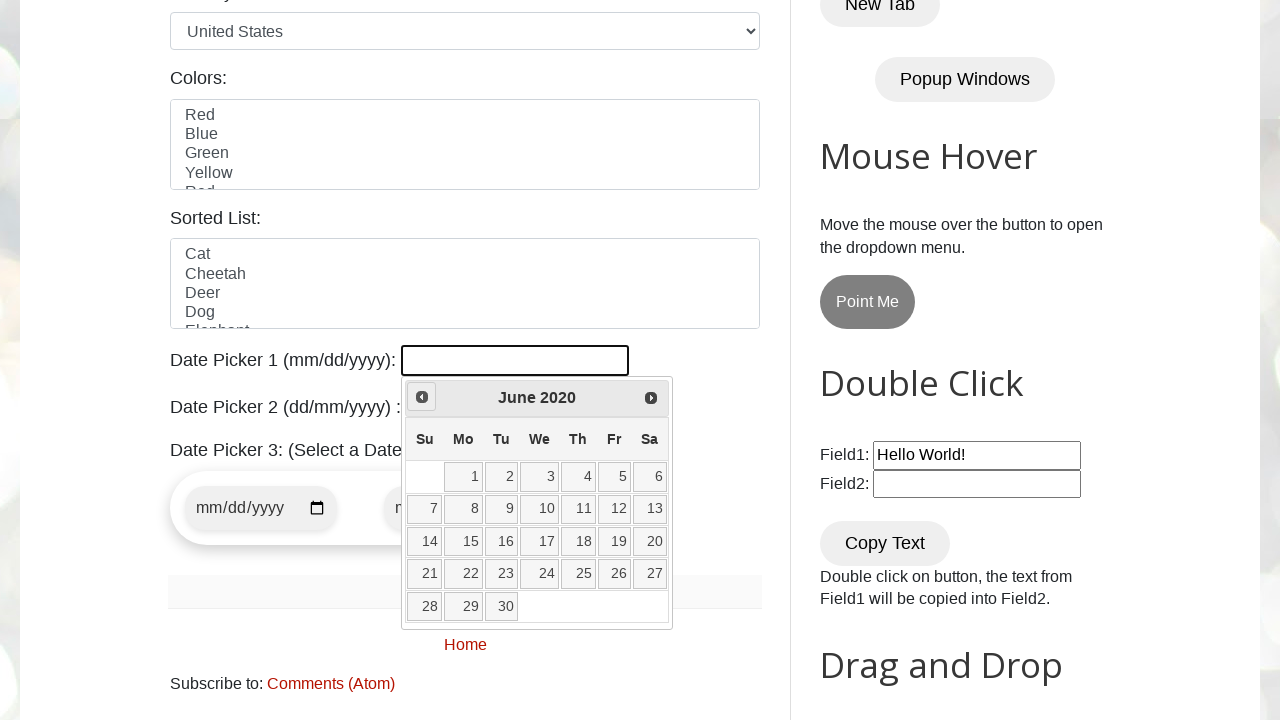

Retrieved current month: June
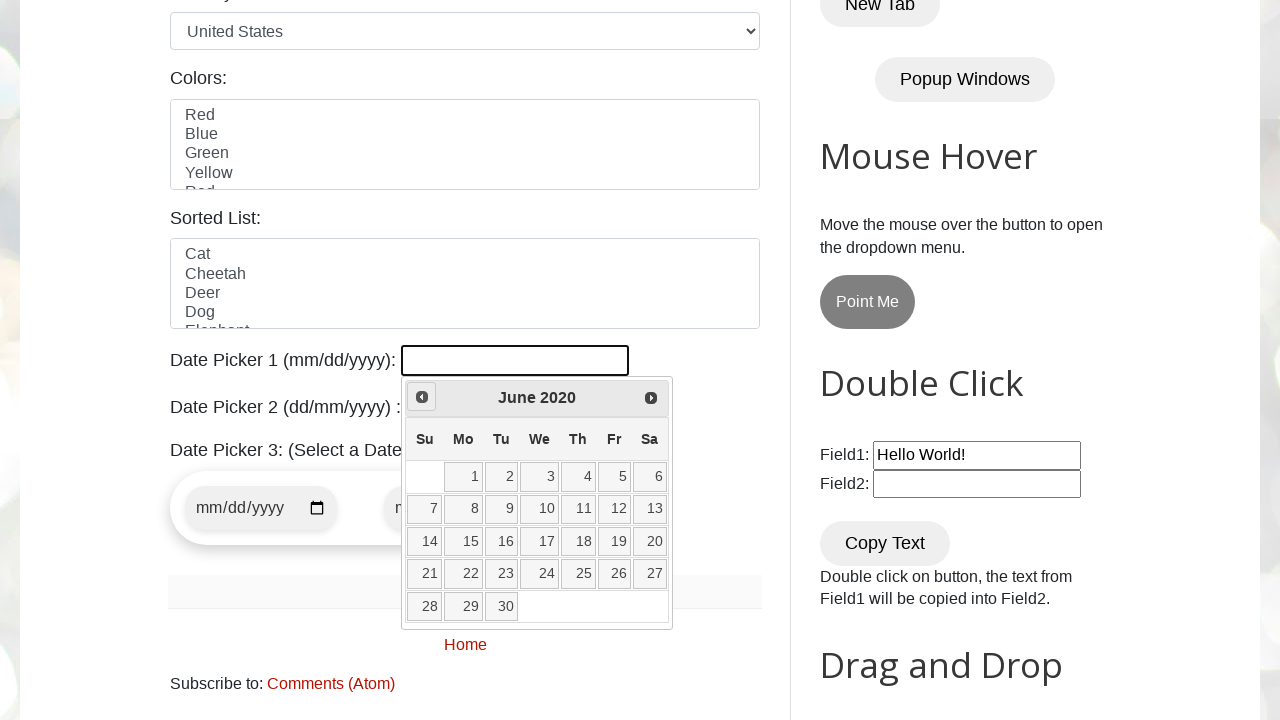

Retrieved current year: 2020
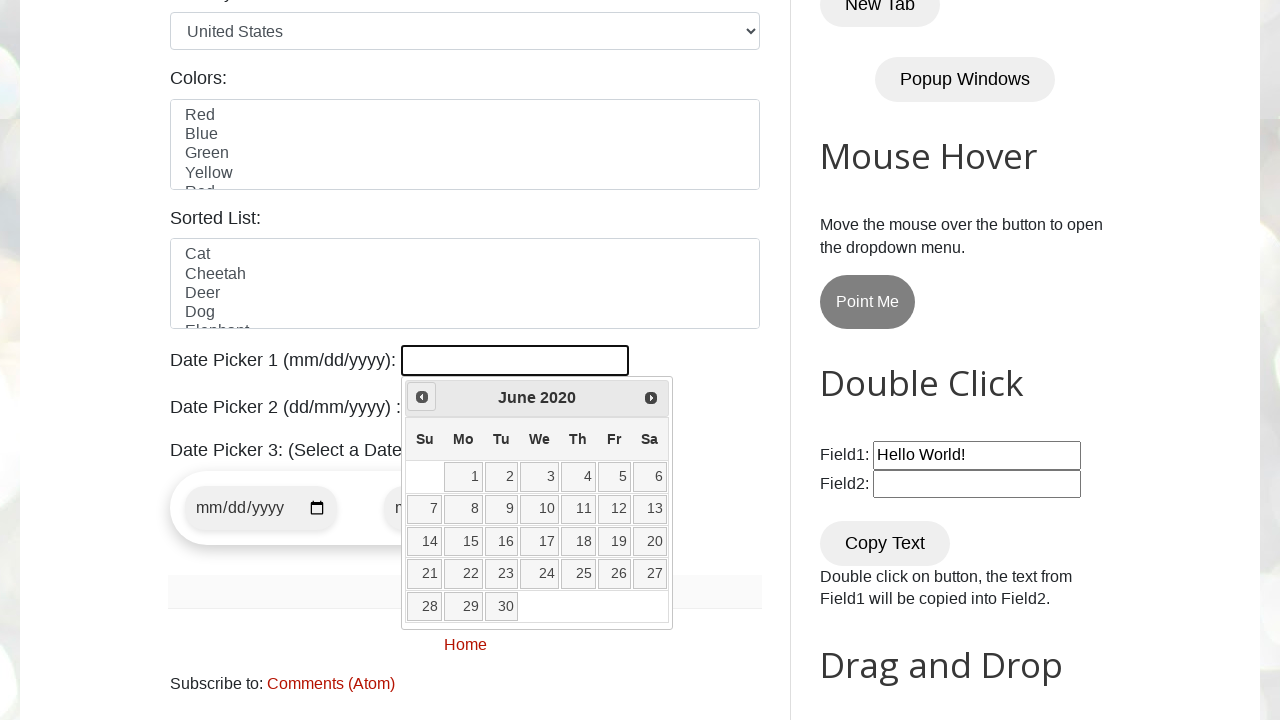

Clicked previous month button to navigate backwards at (422, 397) on xpath=//a[@title="Prev"]
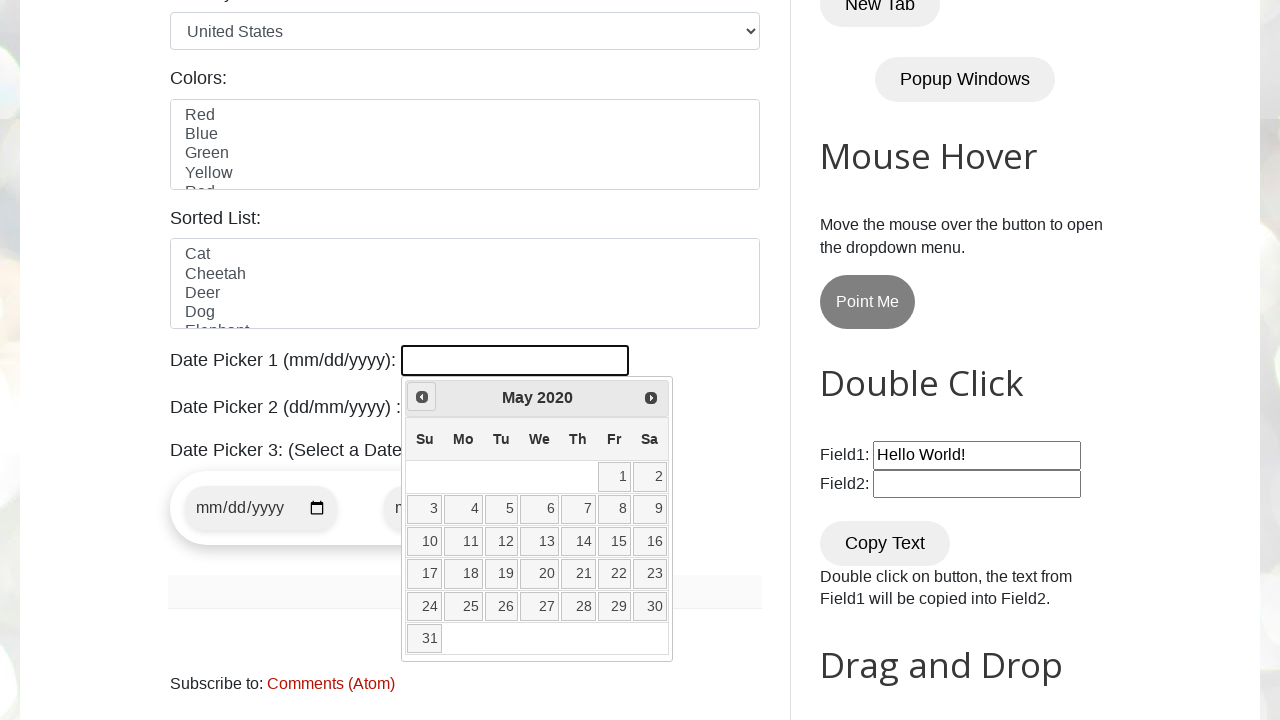

Retrieved current month: May
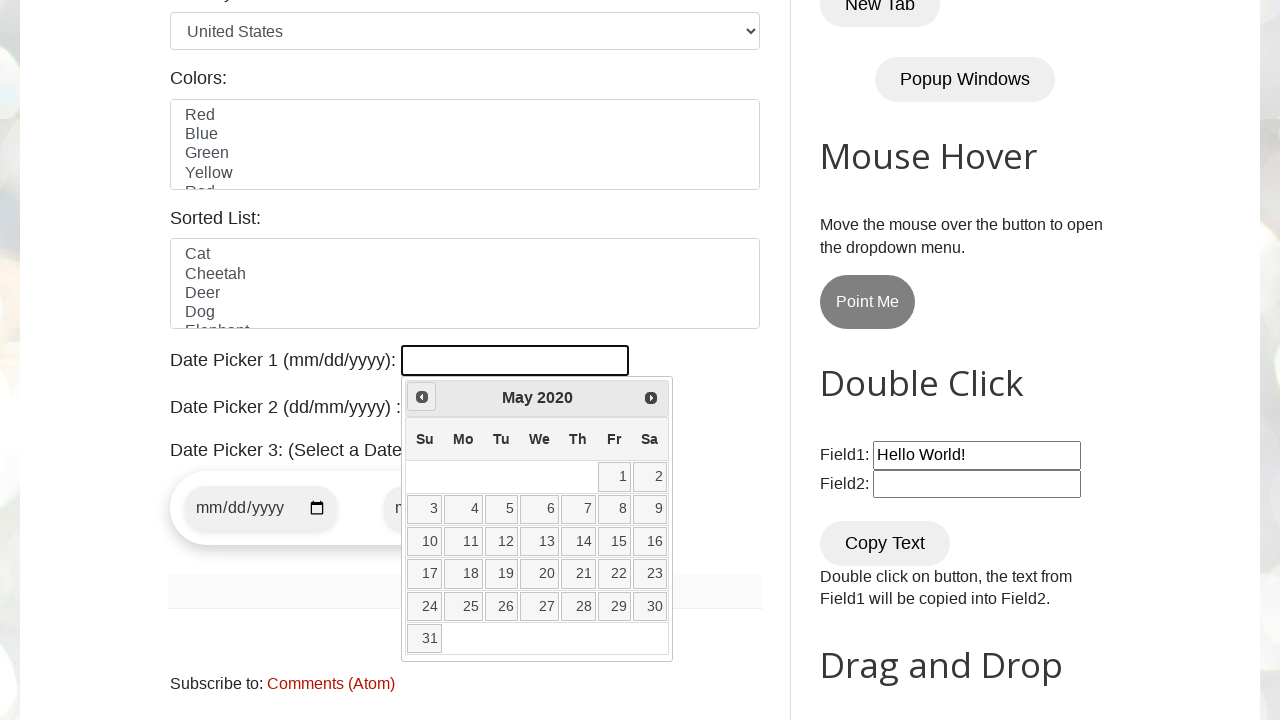

Retrieved current year: 2020
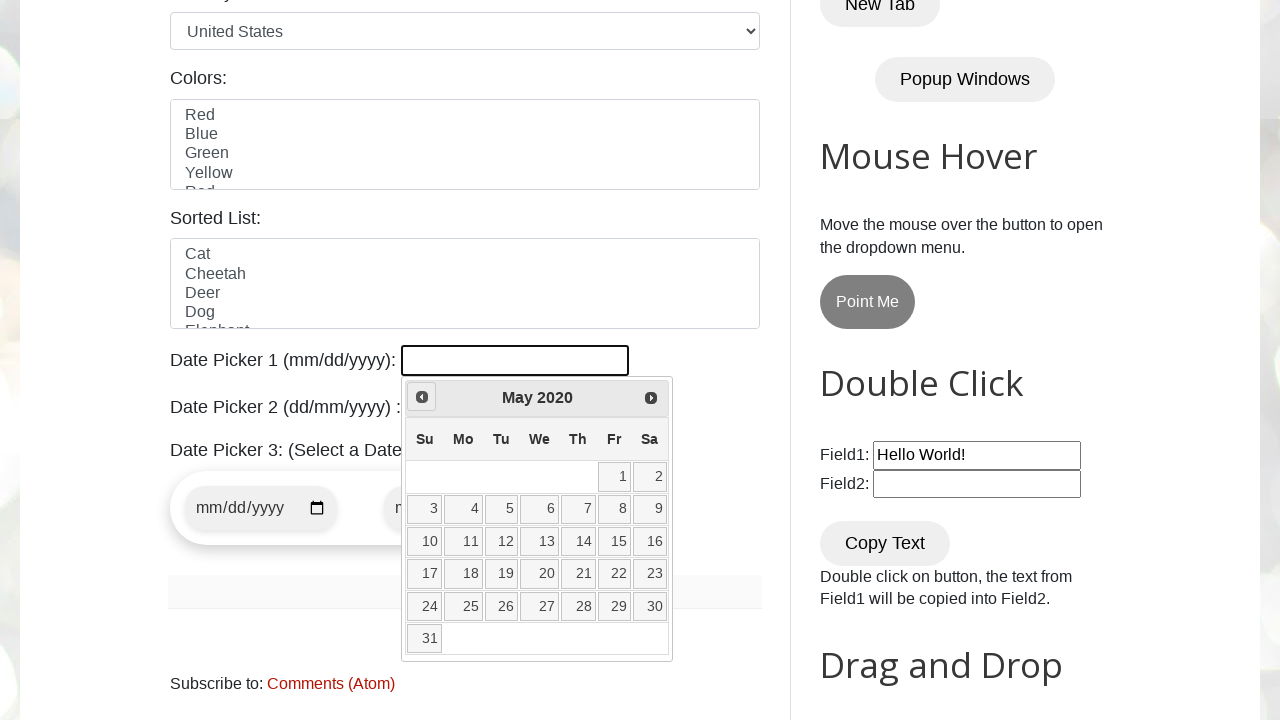

Clicked previous month button to navigate backwards at (422, 397) on xpath=//a[@title="Prev"]
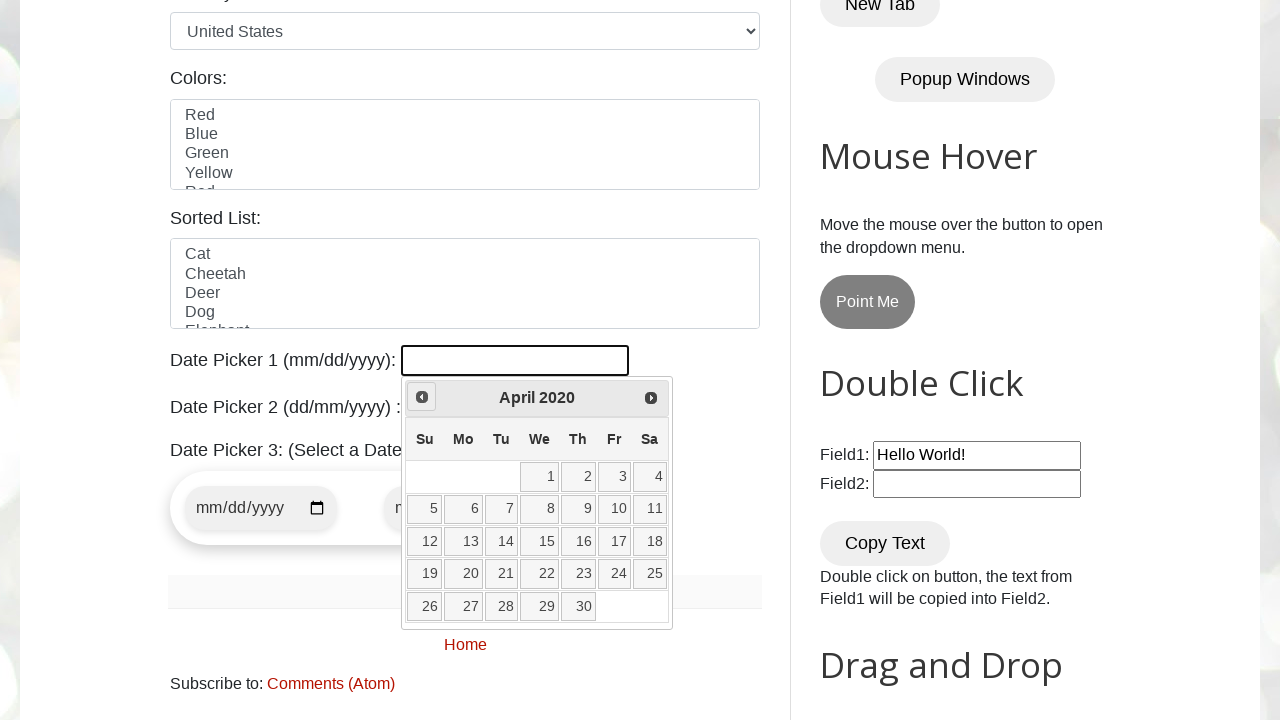

Retrieved current month: April
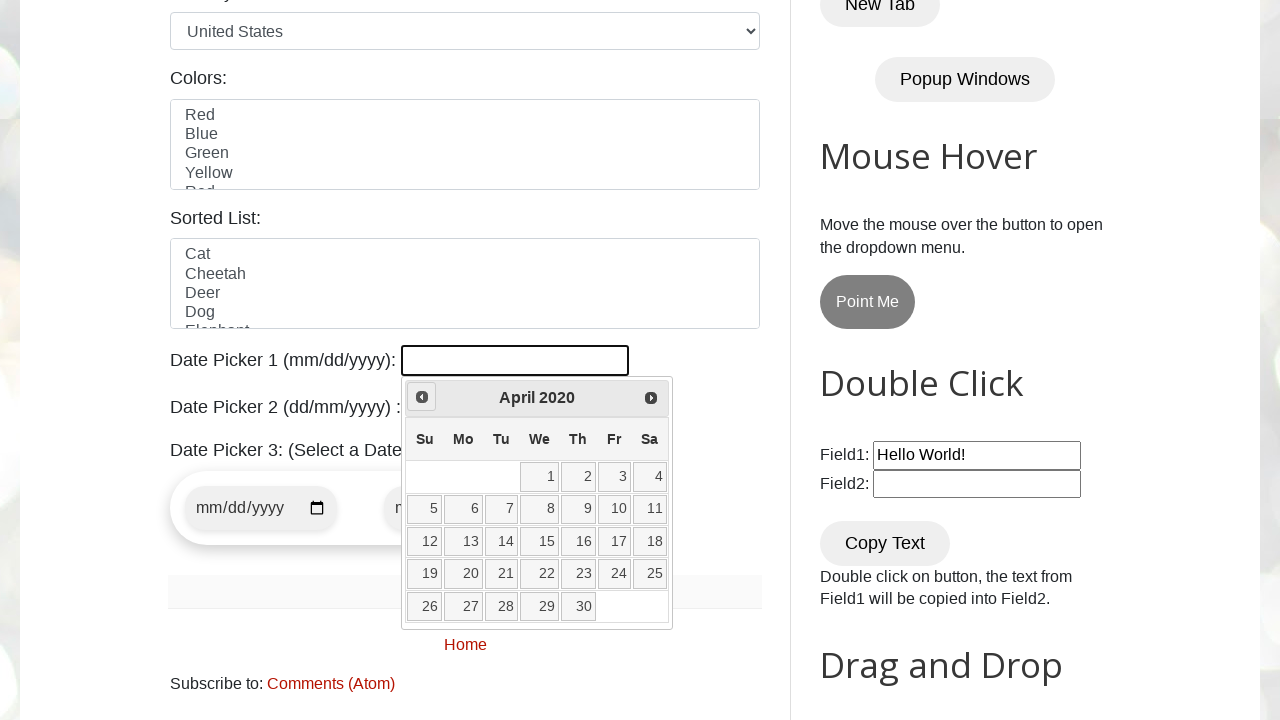

Retrieved current year: 2020
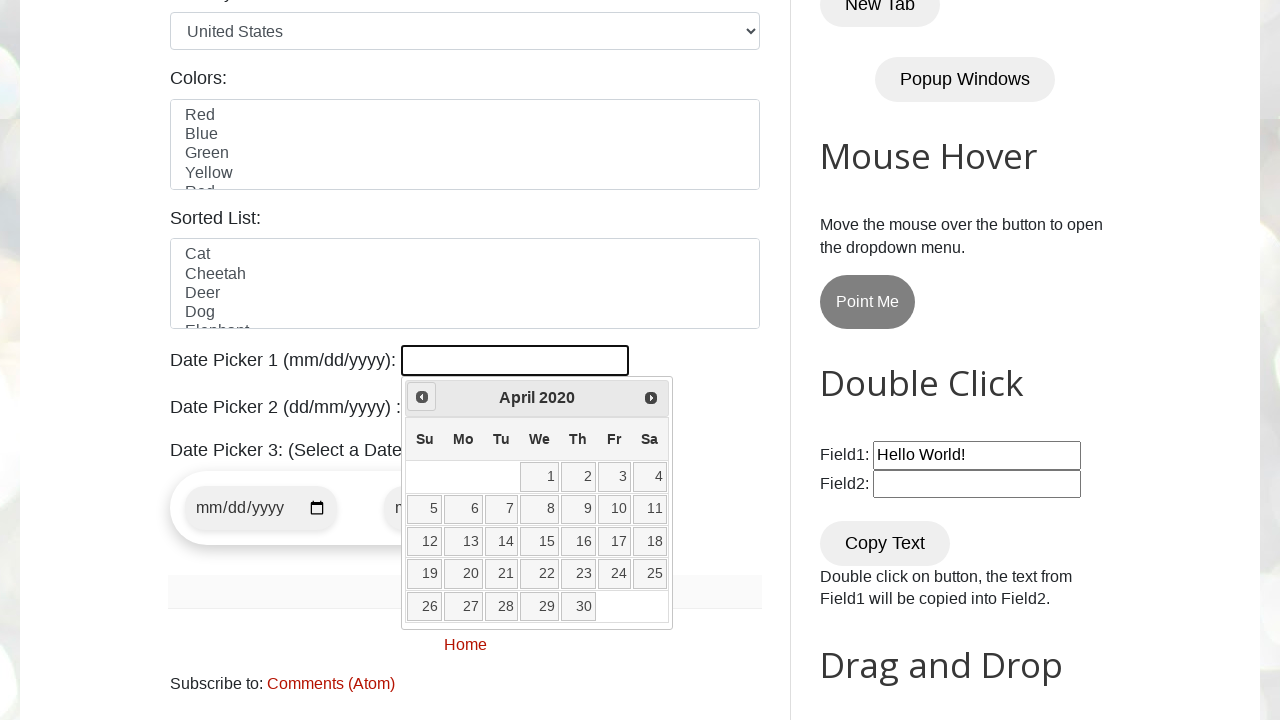

Clicked previous month button to navigate backwards at (422, 397) on xpath=//a[@title="Prev"]
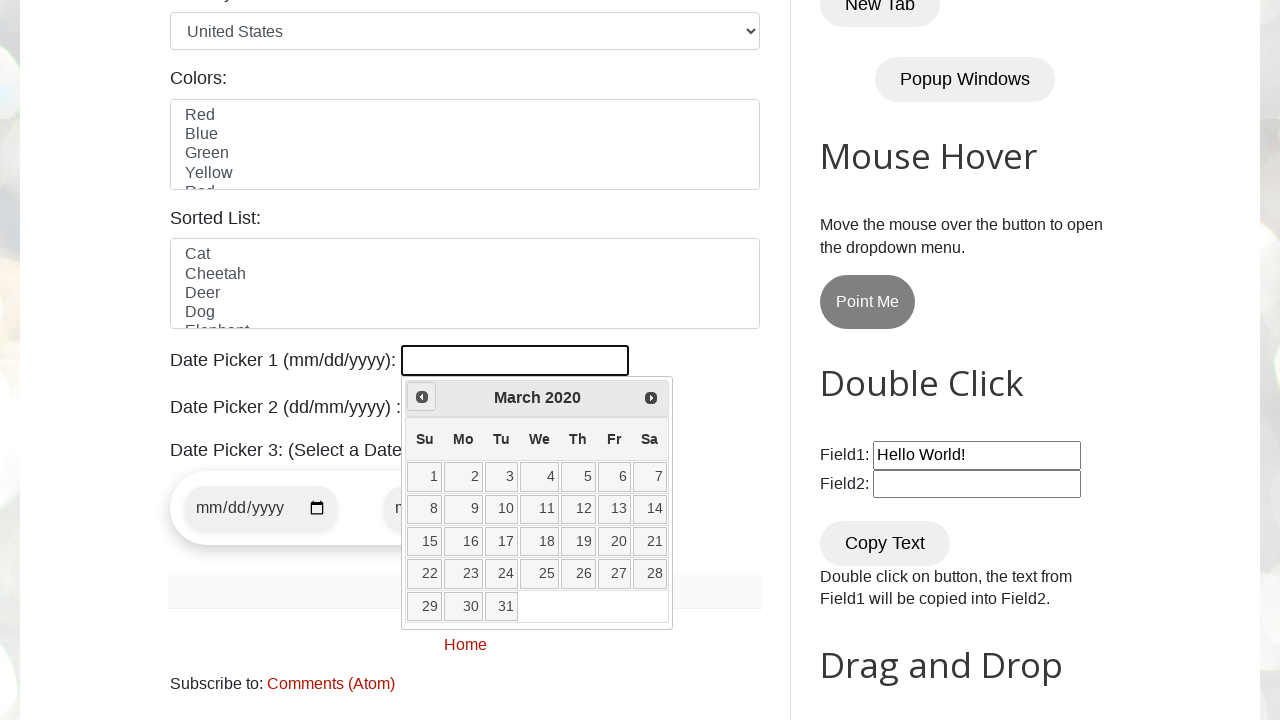

Retrieved current month: March
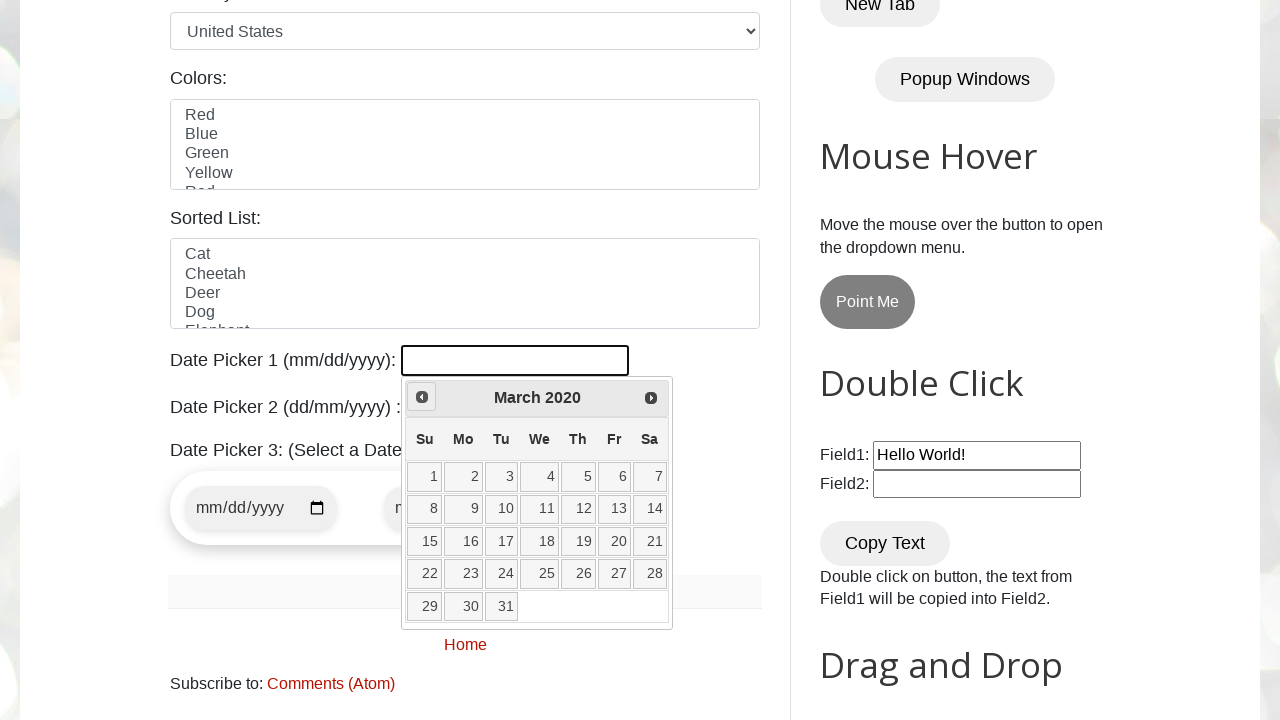

Retrieved current year: 2020
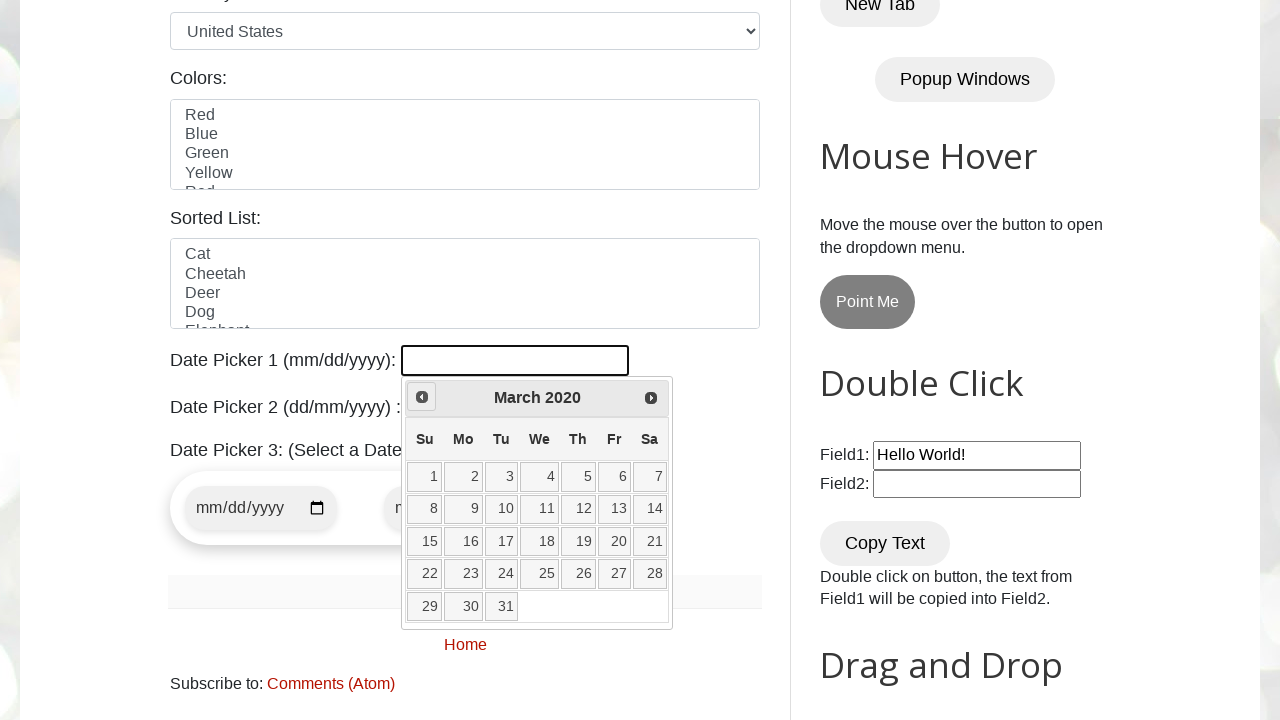

Clicked previous month button to navigate backwards at (422, 397) on xpath=//a[@title="Prev"]
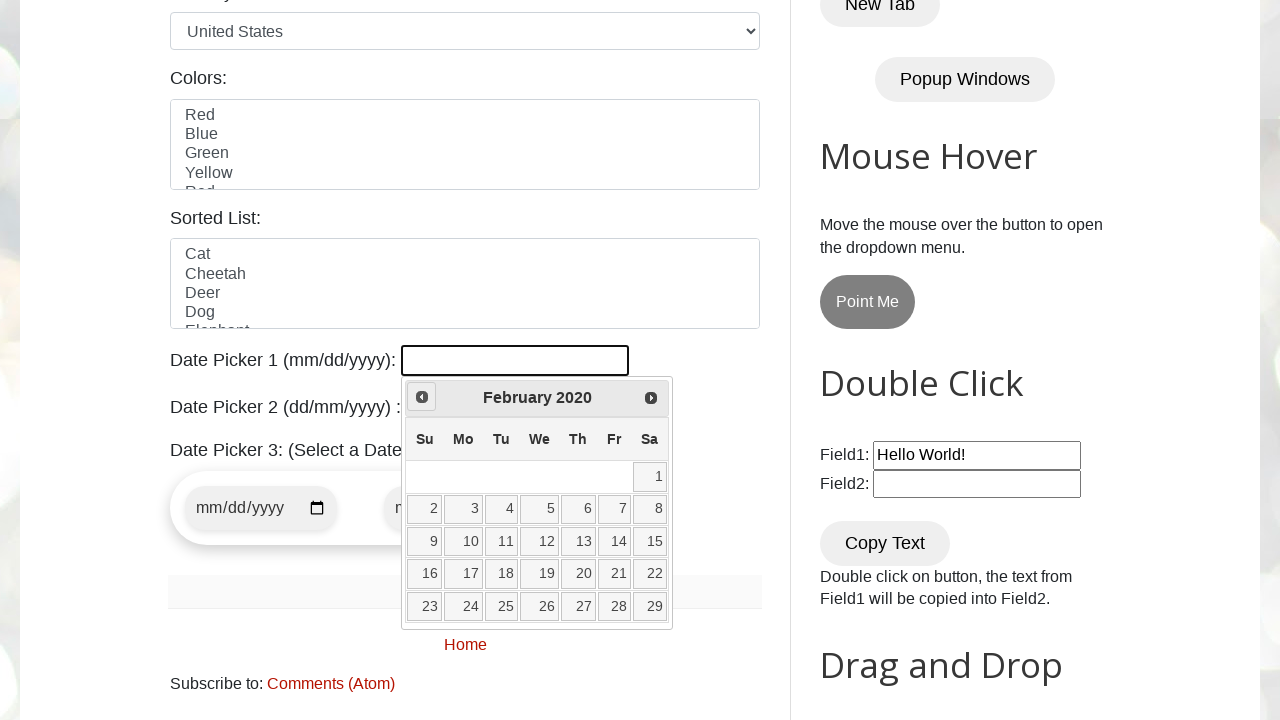

Retrieved current month: February
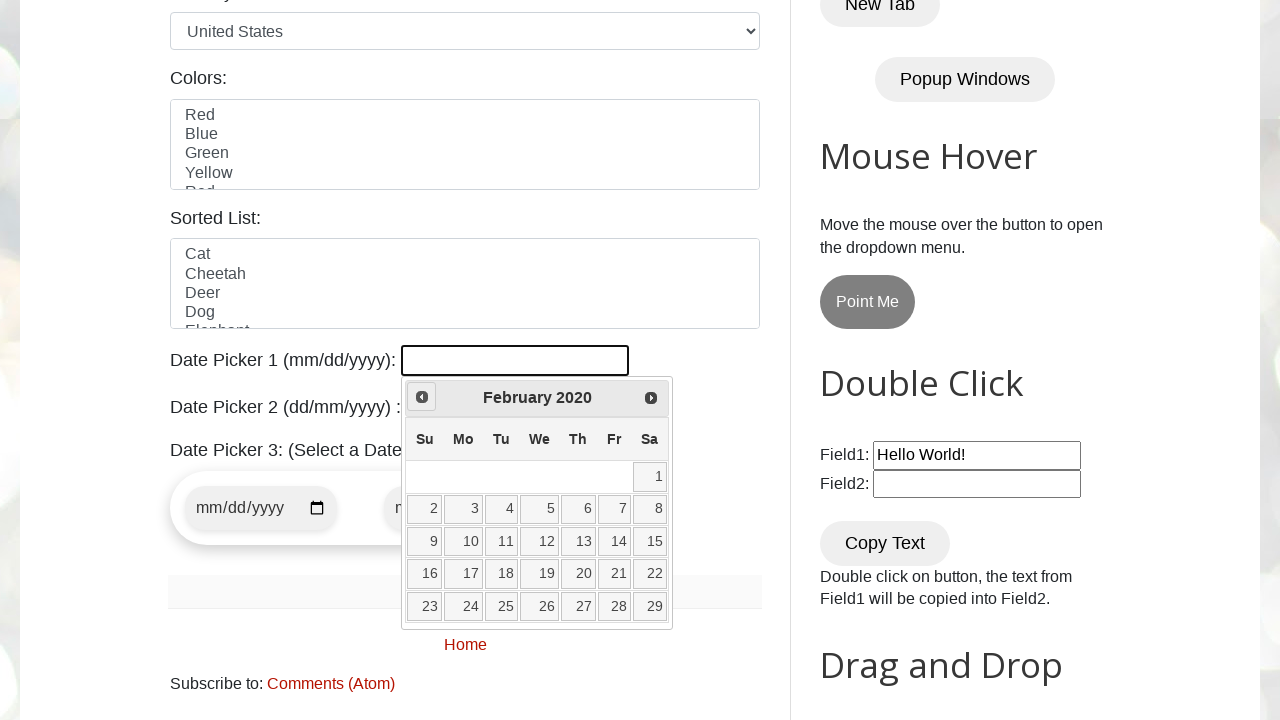

Retrieved current year: 2020
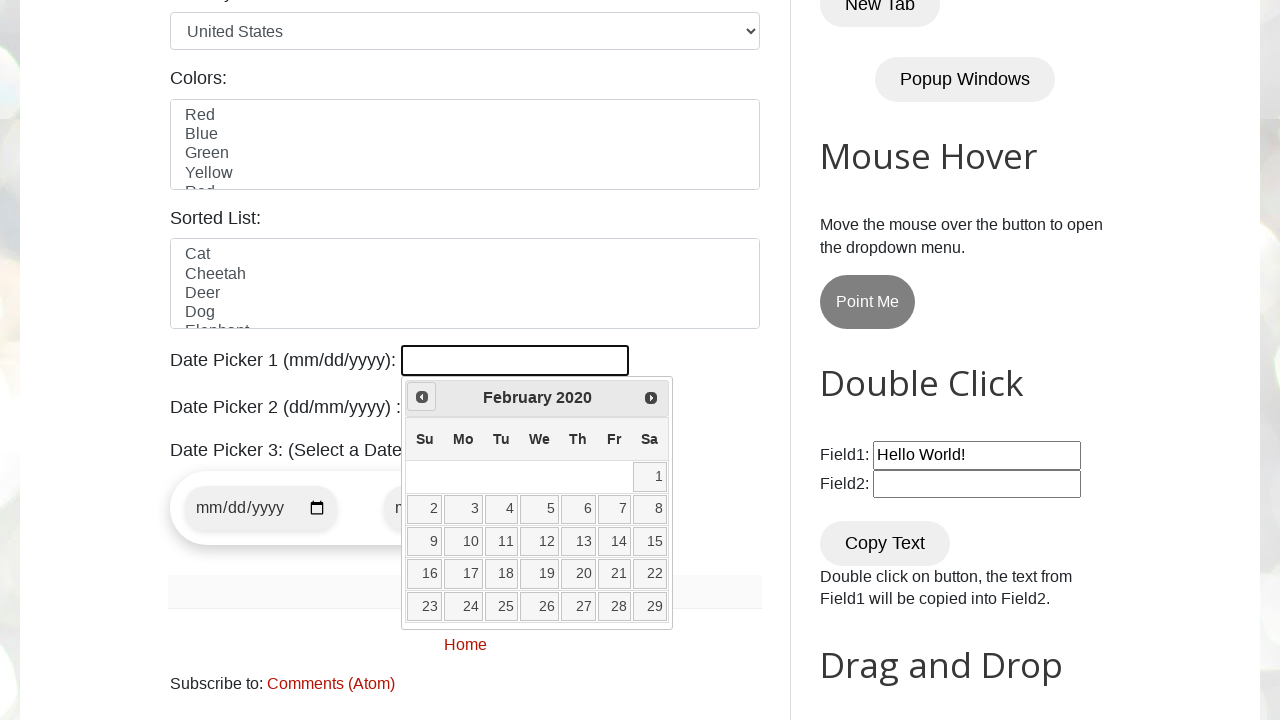

Clicked previous month button to navigate backwards at (422, 397) on xpath=//a[@title="Prev"]
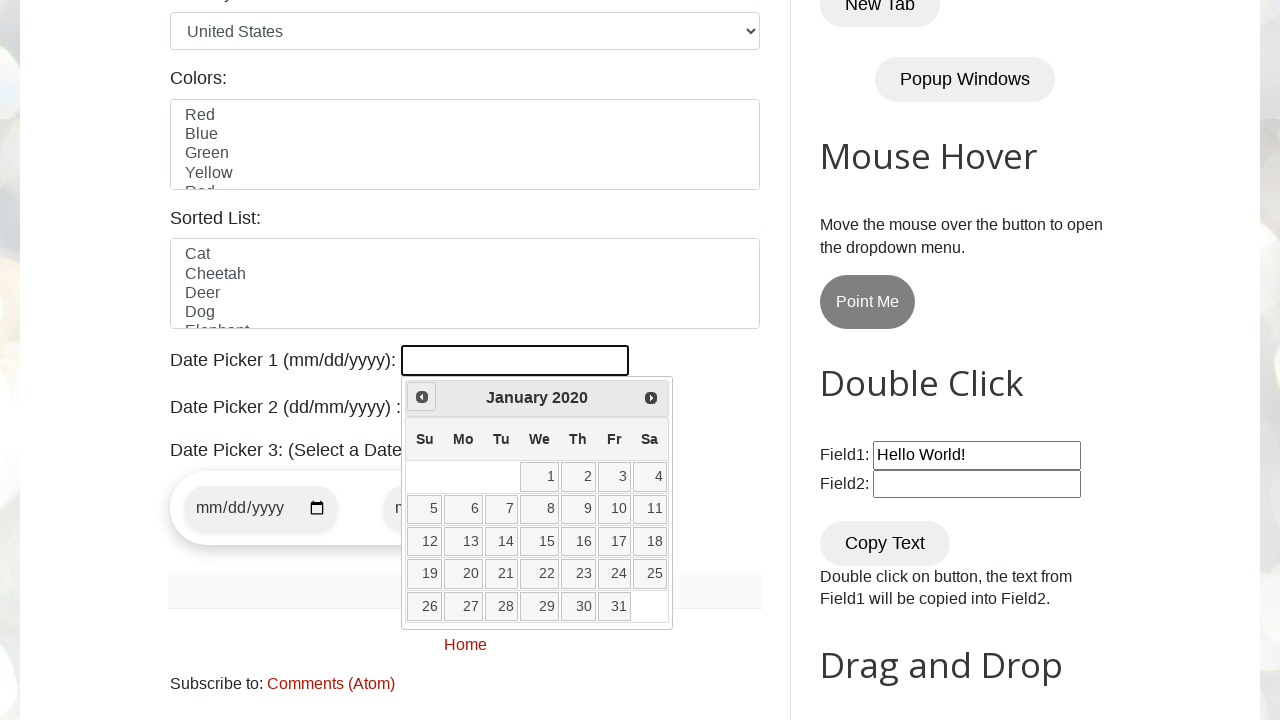

Retrieved current month: January
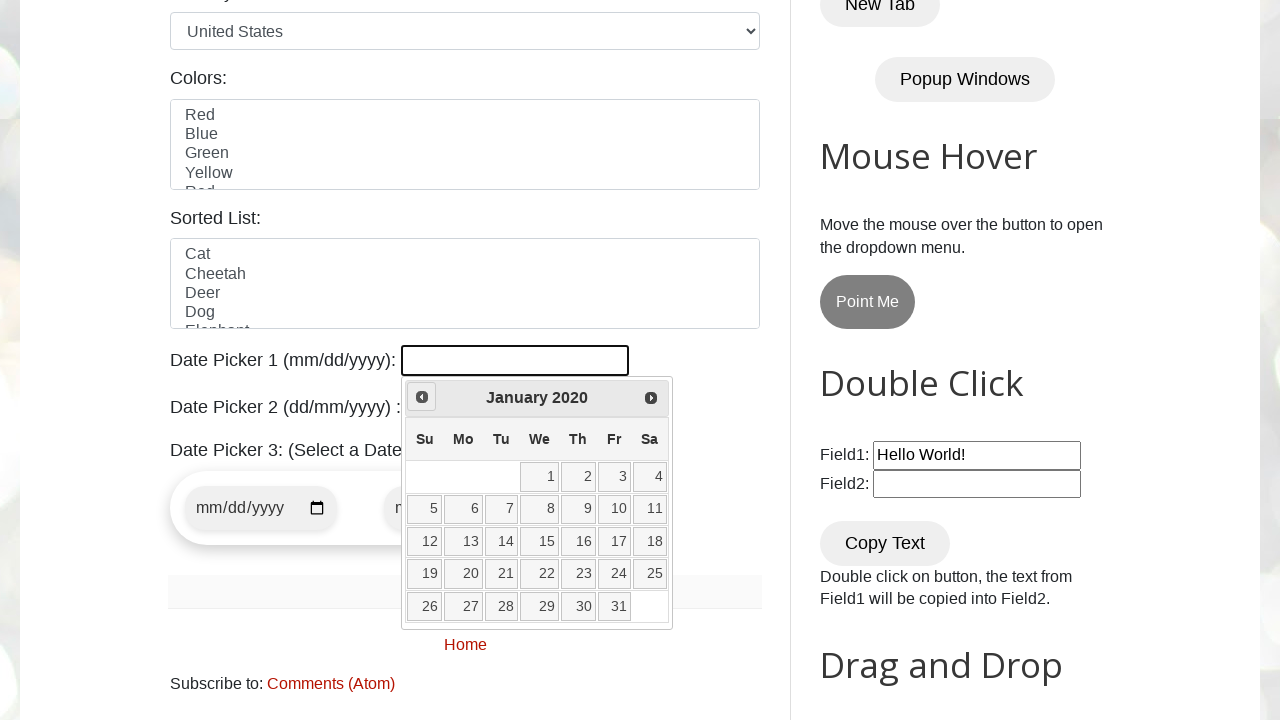

Retrieved current year: 2020
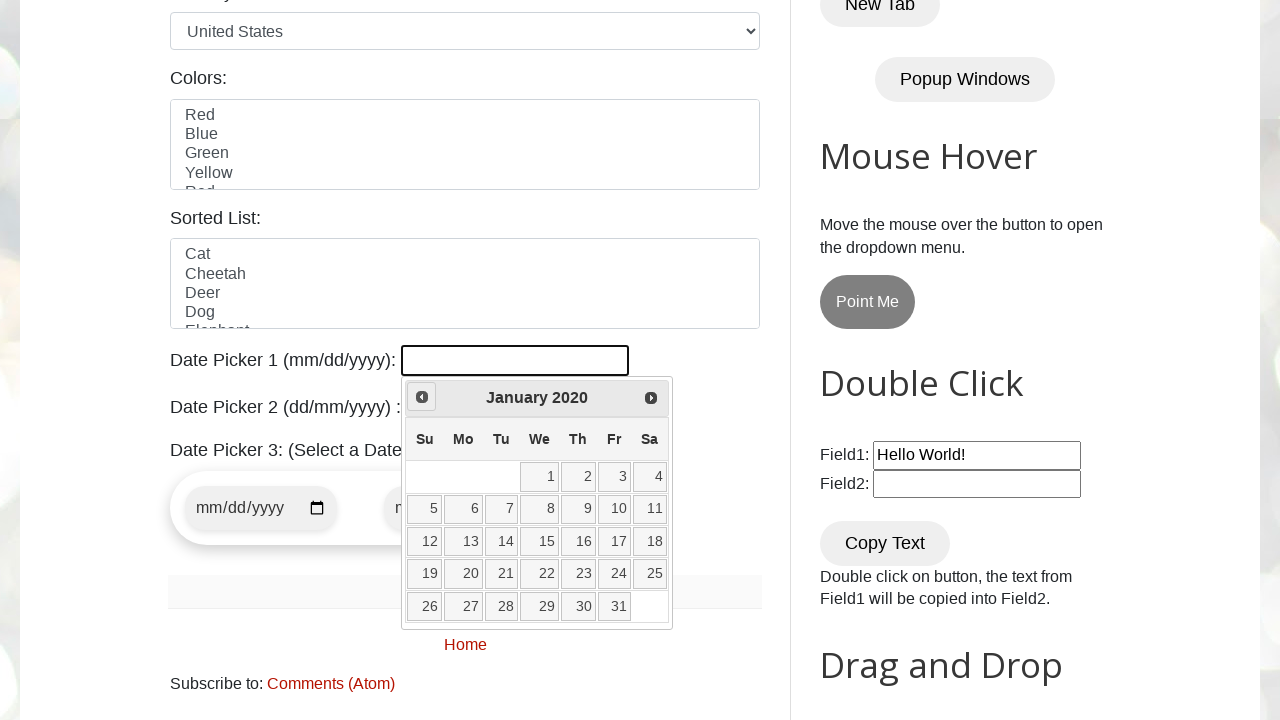

Clicked previous month button to navigate backwards at (422, 397) on xpath=//a[@title="Prev"]
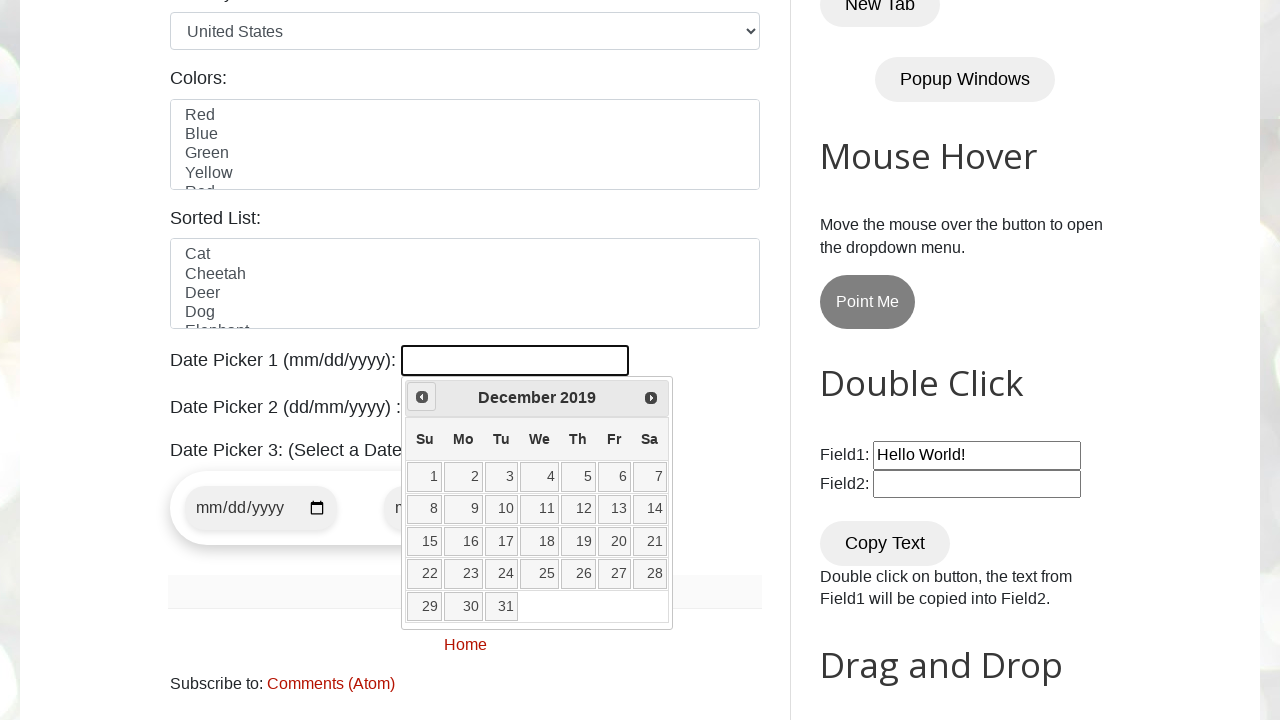

Retrieved current month: December
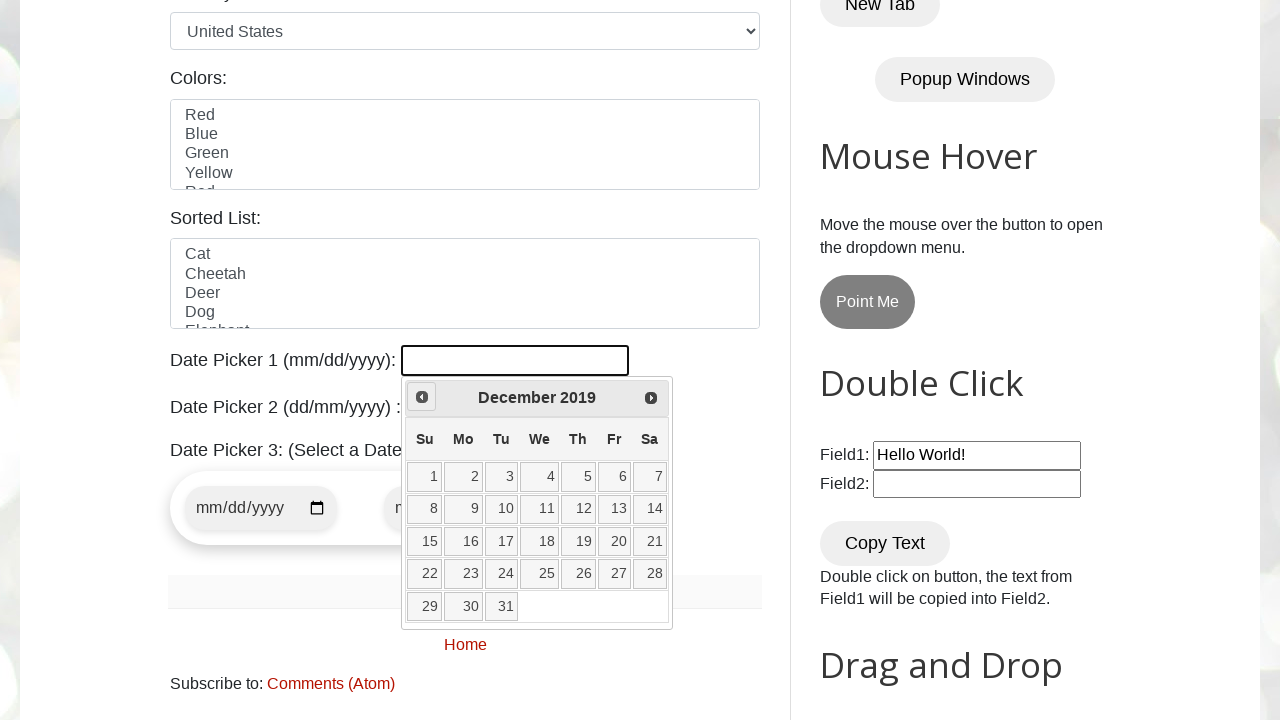

Retrieved current year: 2019
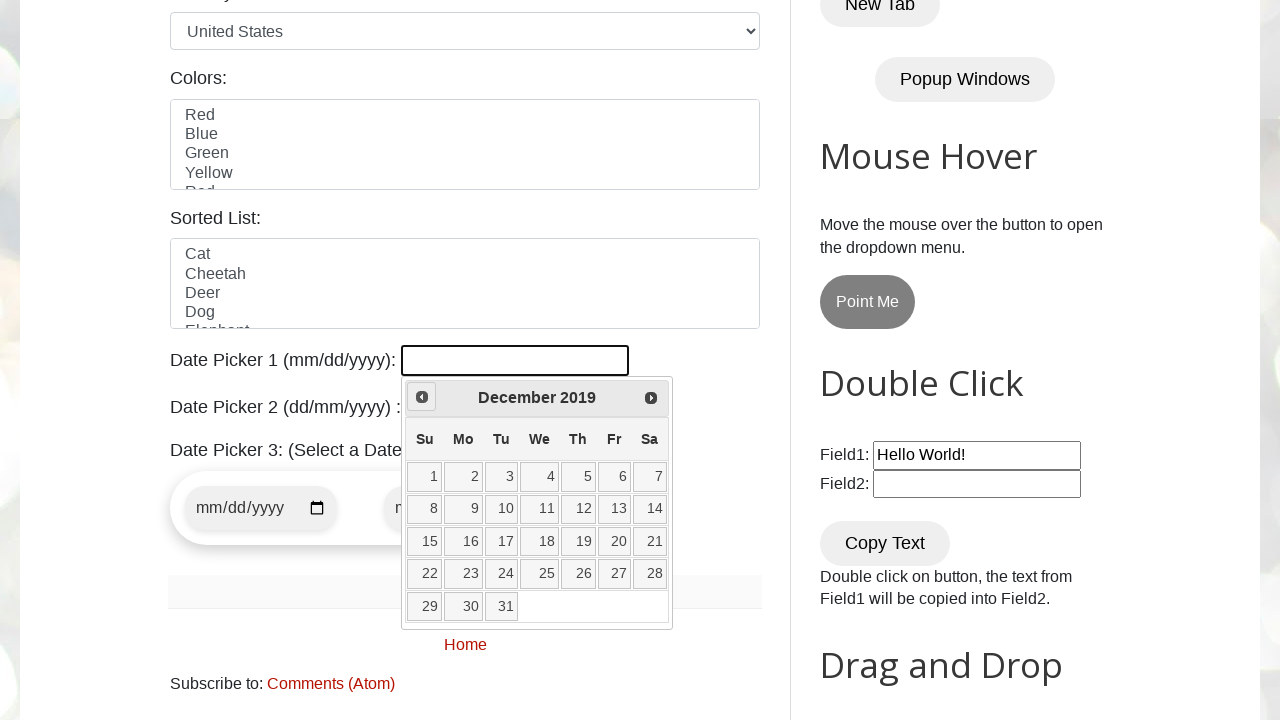

Clicked previous month button to navigate backwards at (422, 397) on xpath=//a[@title="Prev"]
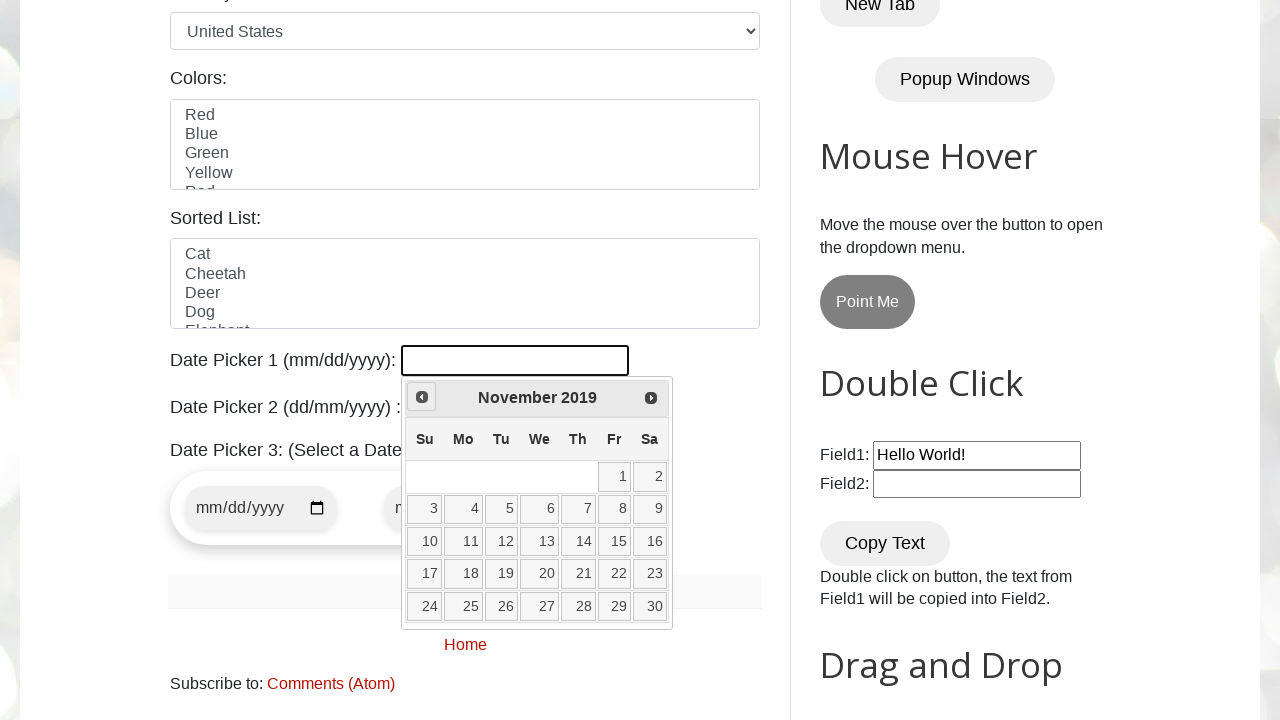

Retrieved current month: November
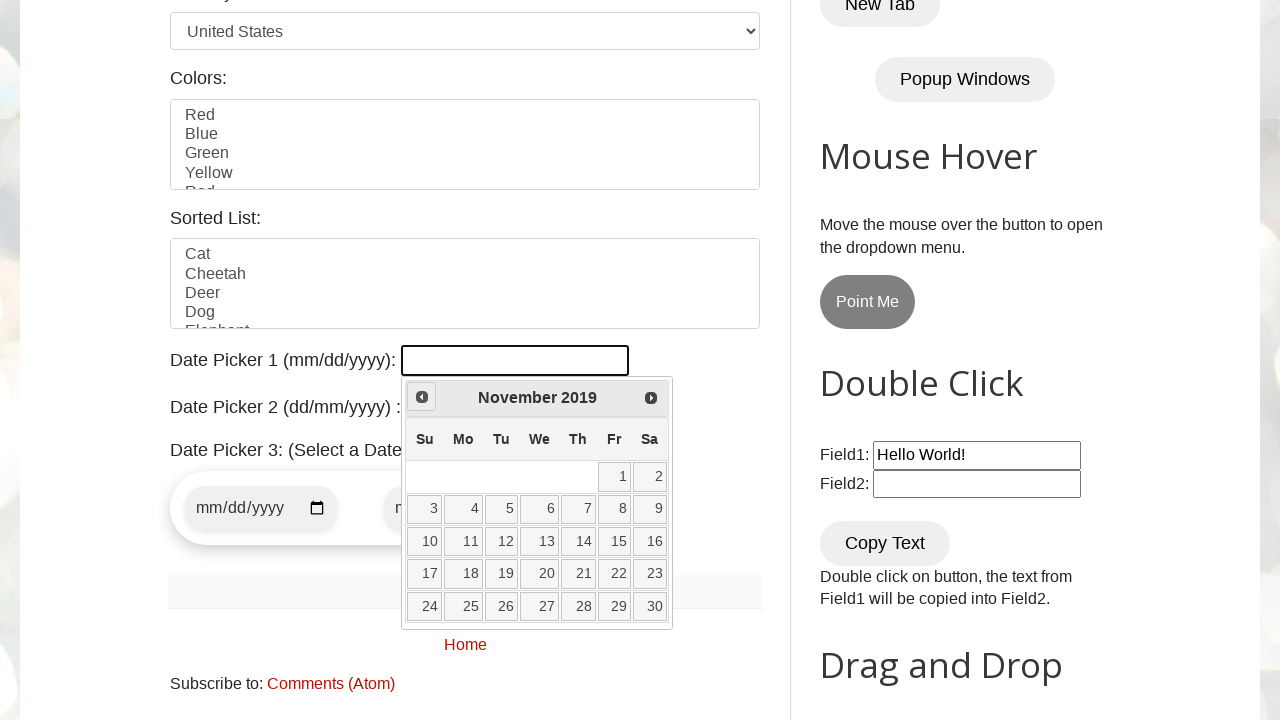

Retrieved current year: 2019
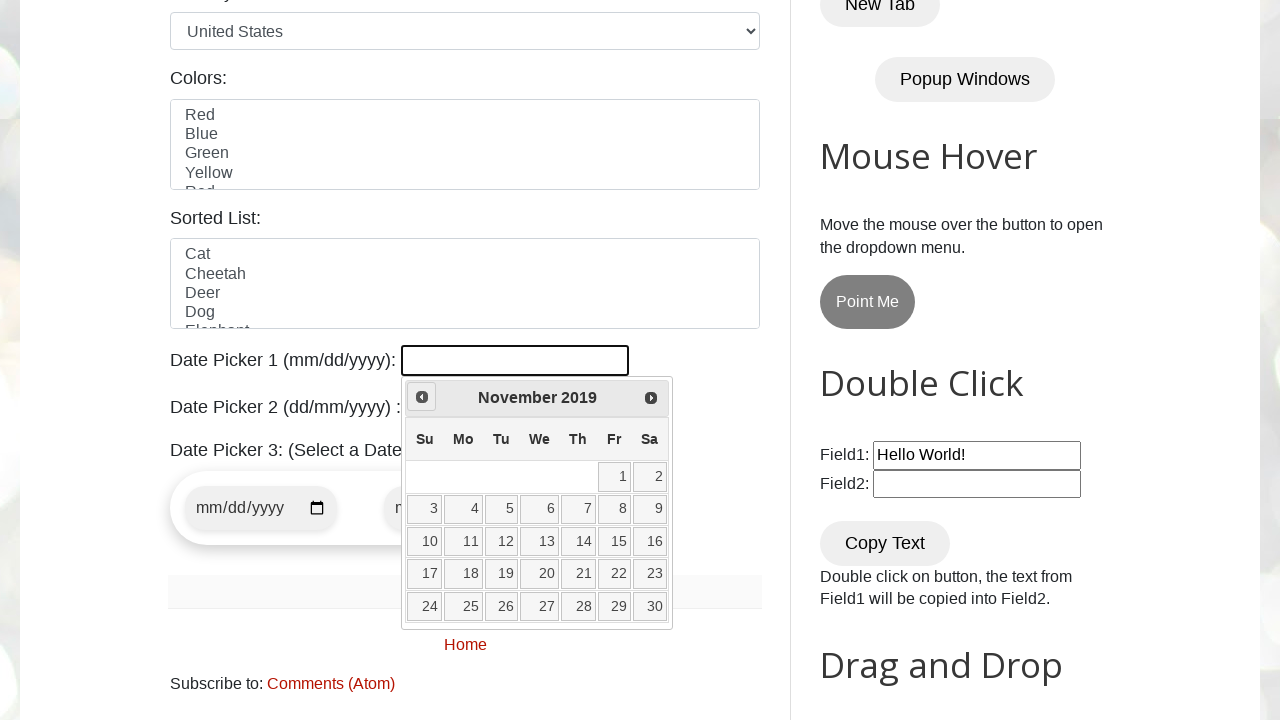

Clicked previous month button to navigate backwards at (422, 397) on xpath=//a[@title="Prev"]
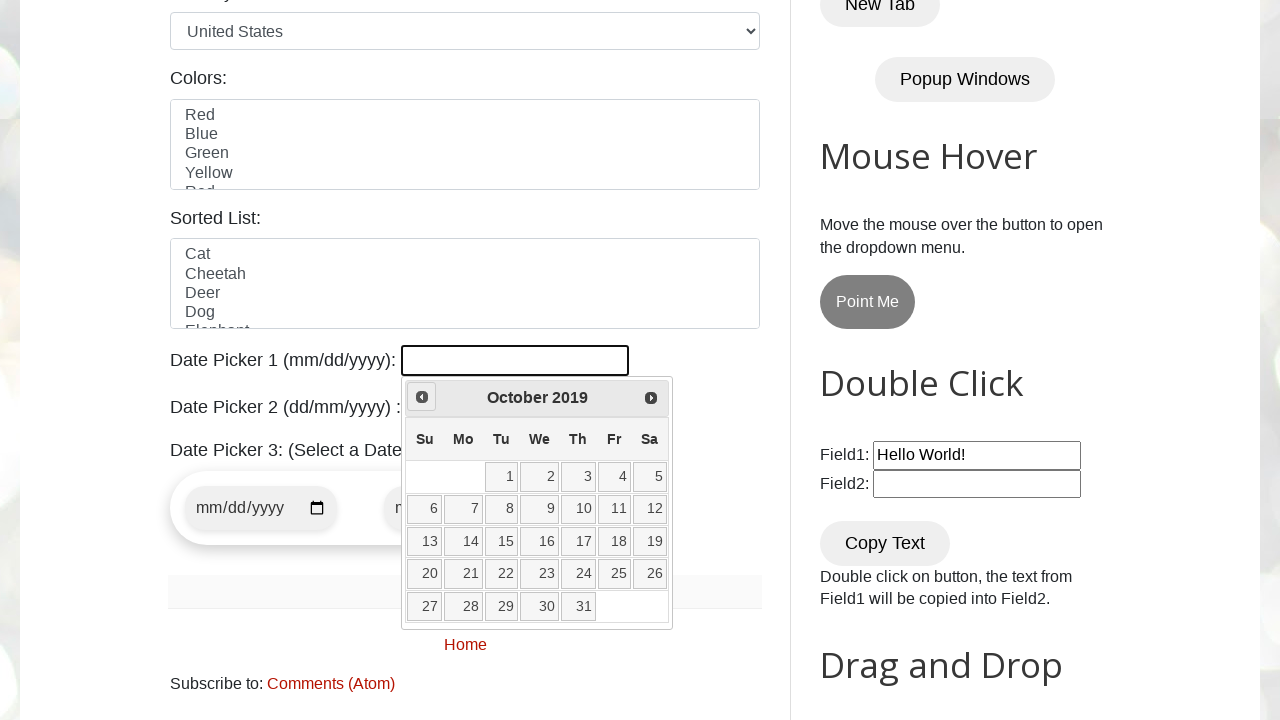

Retrieved current month: October
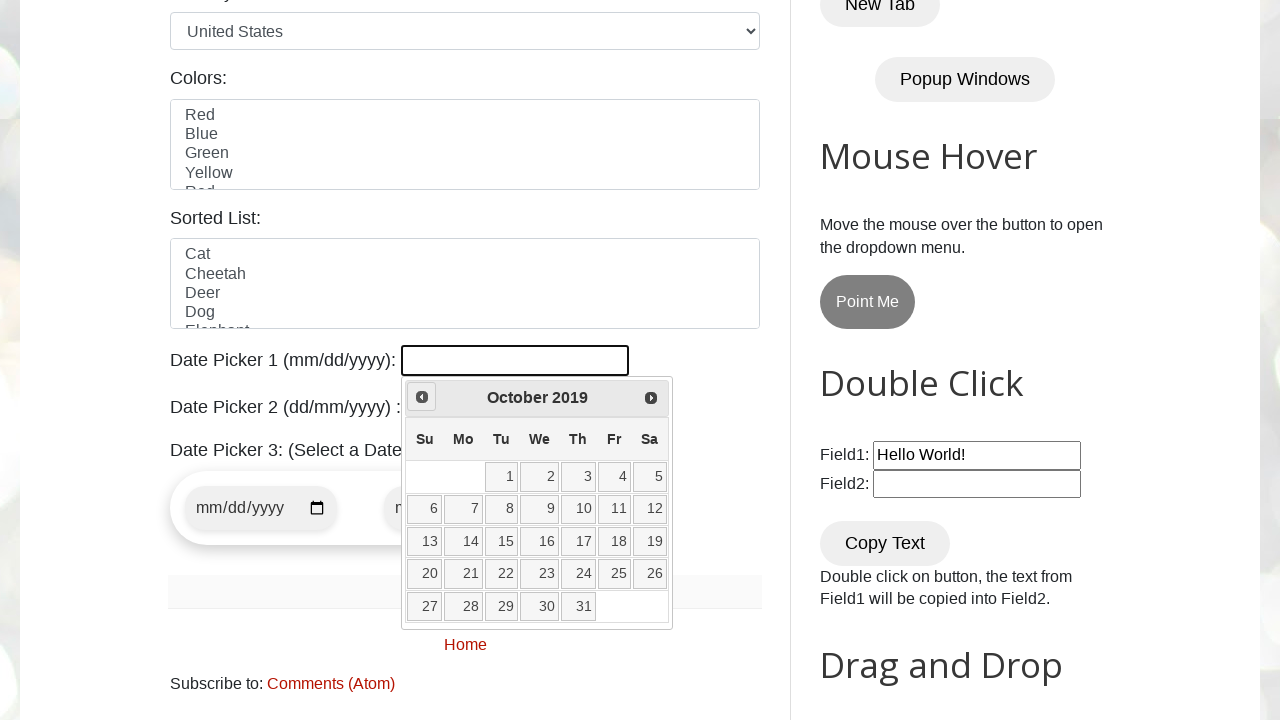

Retrieved current year: 2019
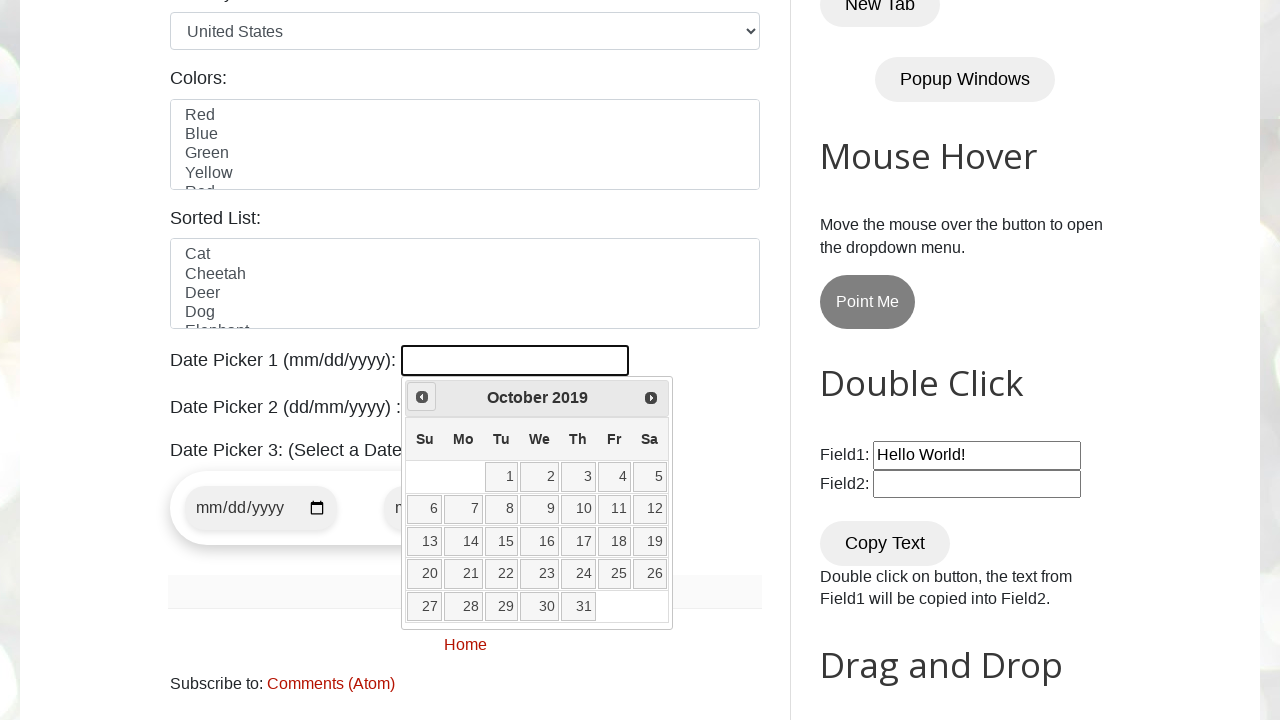

Clicked previous month button to navigate backwards at (422, 397) on xpath=//a[@title="Prev"]
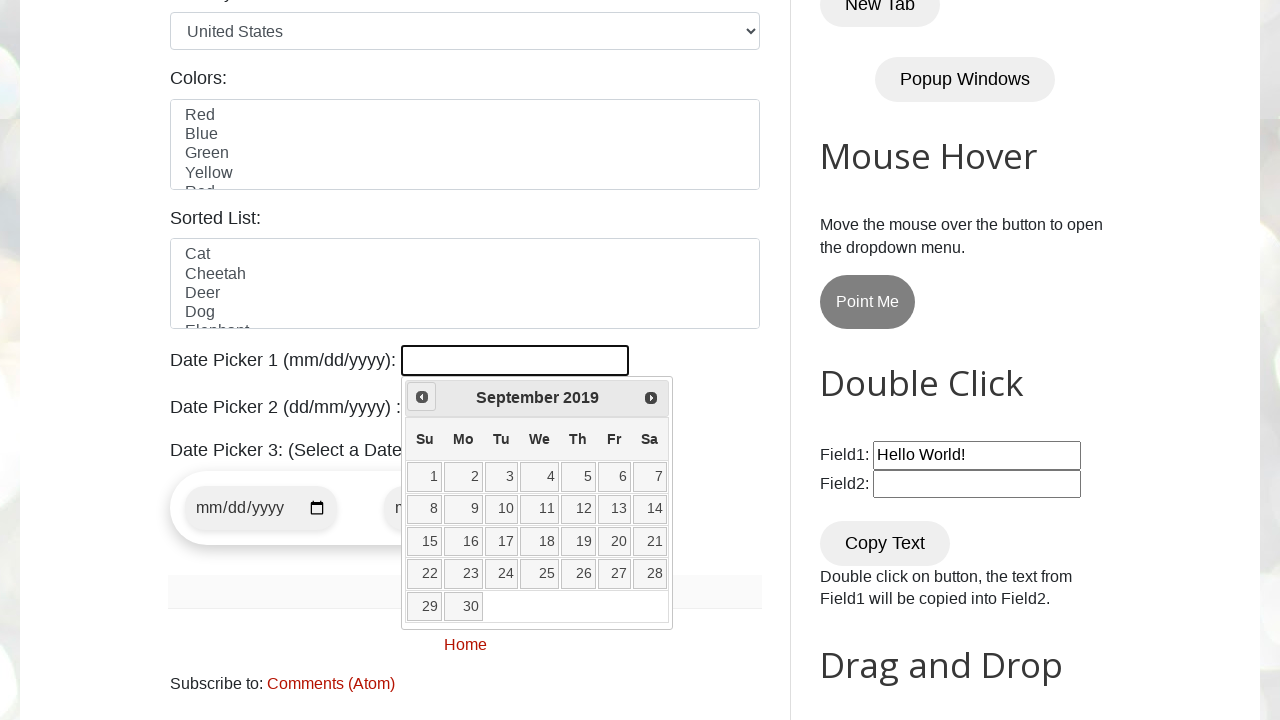

Retrieved current month: September
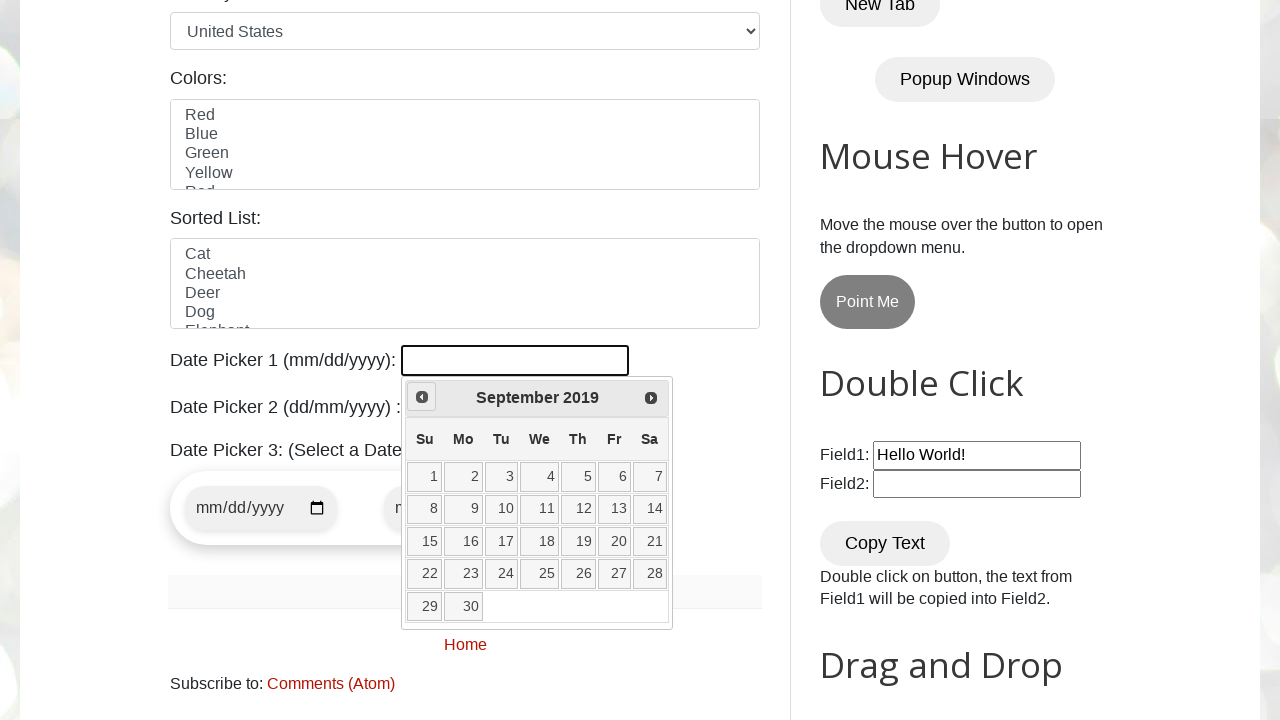

Retrieved current year: 2019
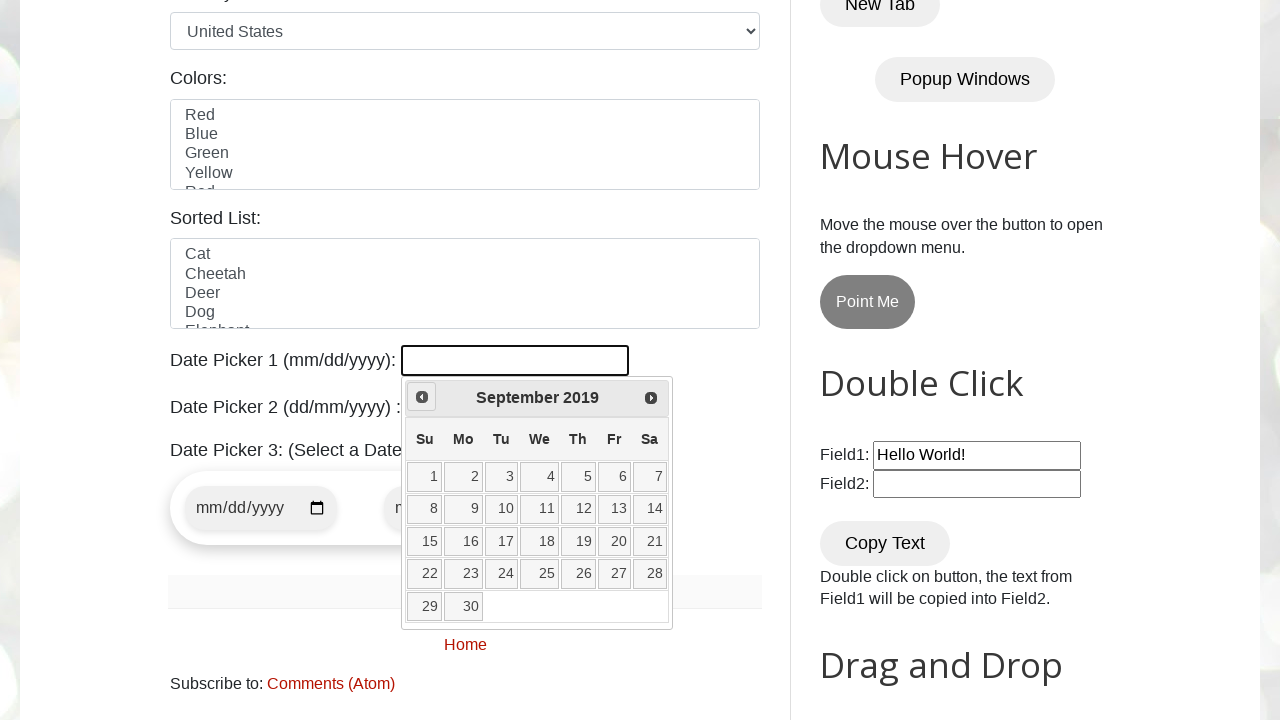

Clicked previous month button to navigate backwards at (422, 397) on xpath=//a[@title="Prev"]
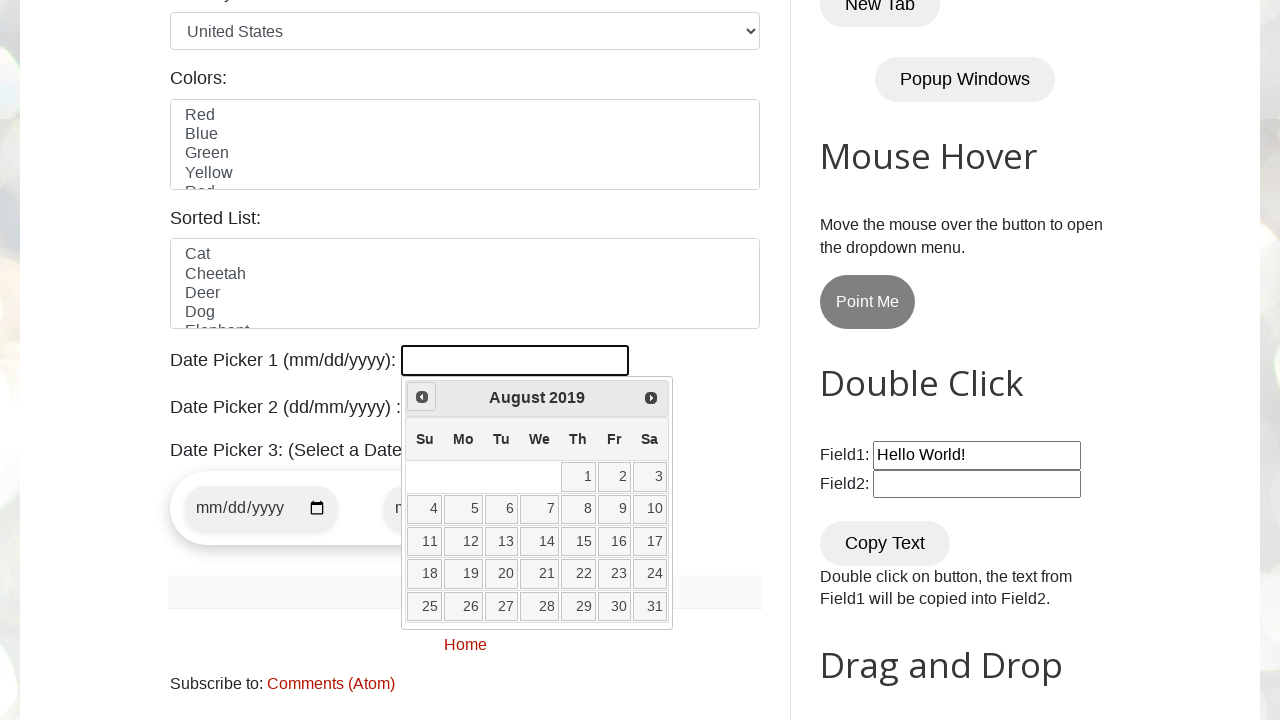

Retrieved current month: August
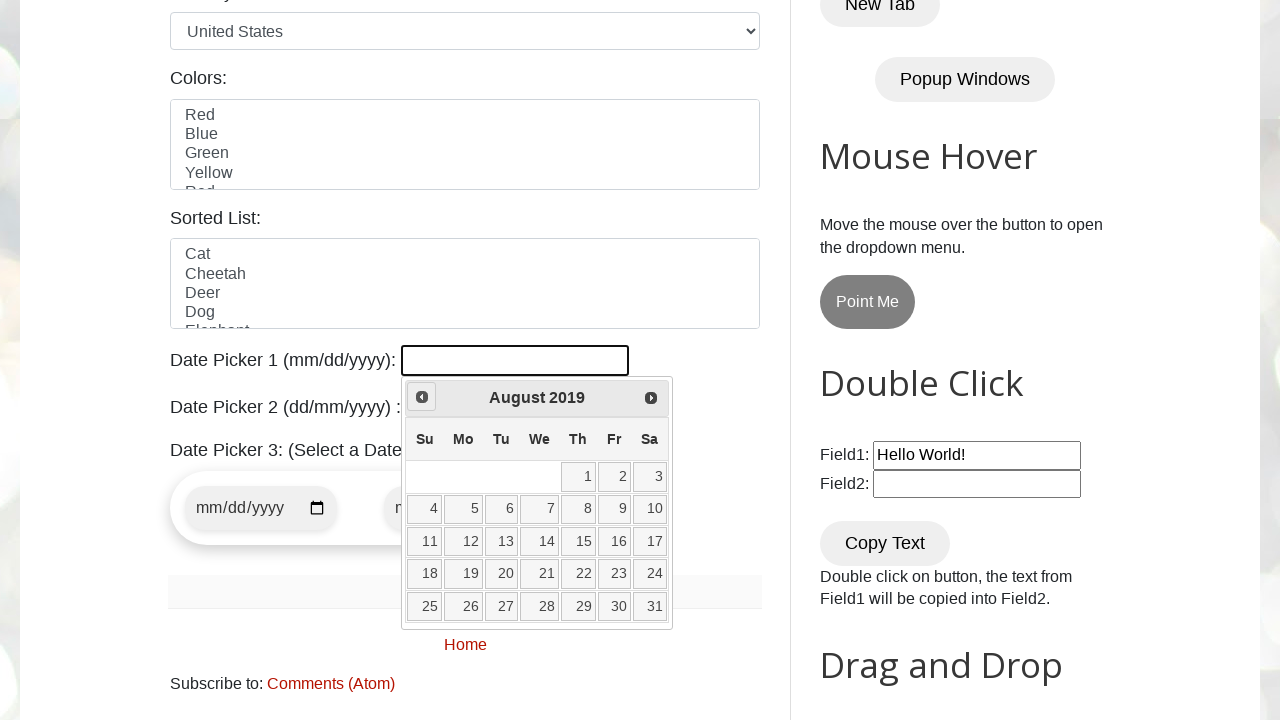

Retrieved current year: 2019
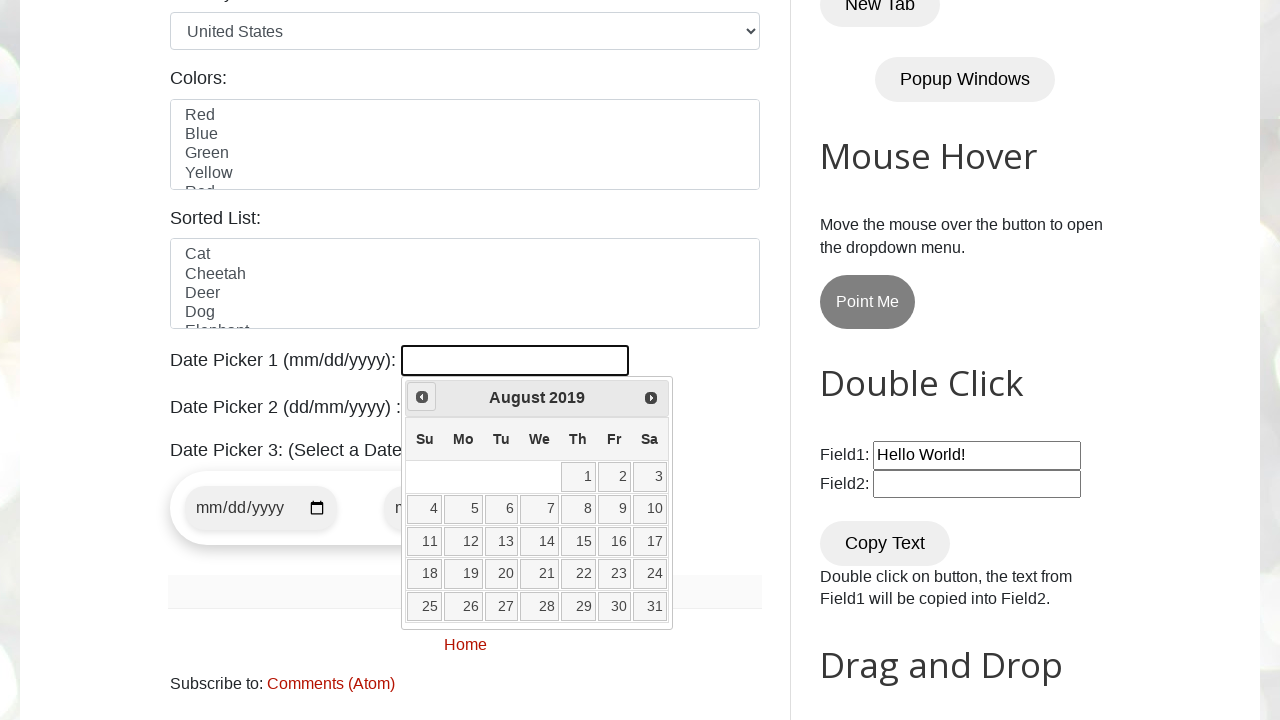

Clicked previous month button to navigate backwards at (422, 397) on xpath=//a[@title="Prev"]
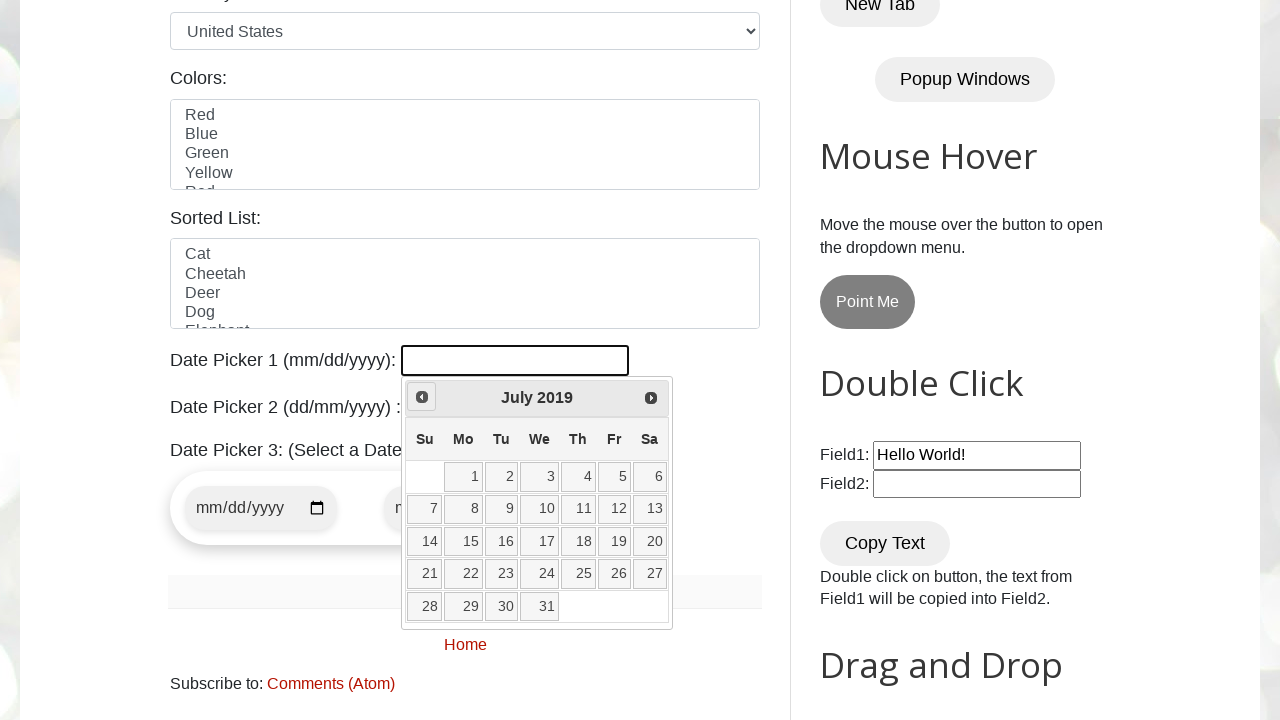

Retrieved current month: July
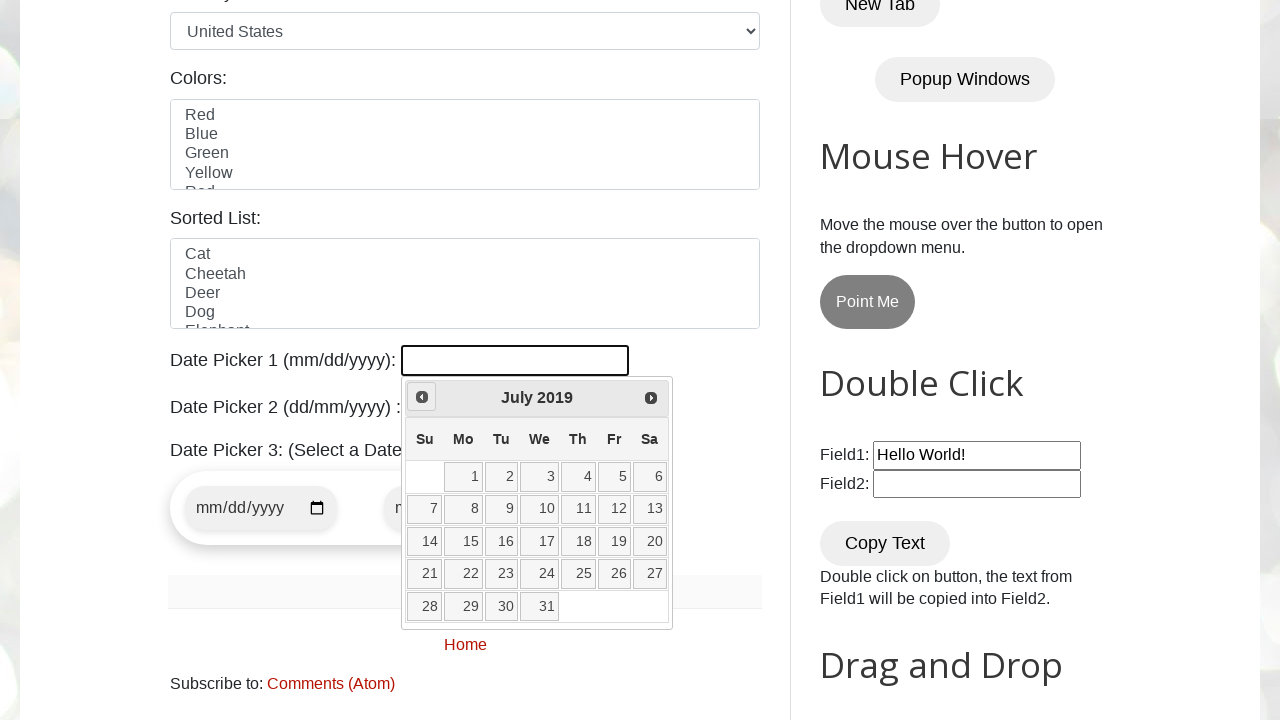

Retrieved current year: 2019
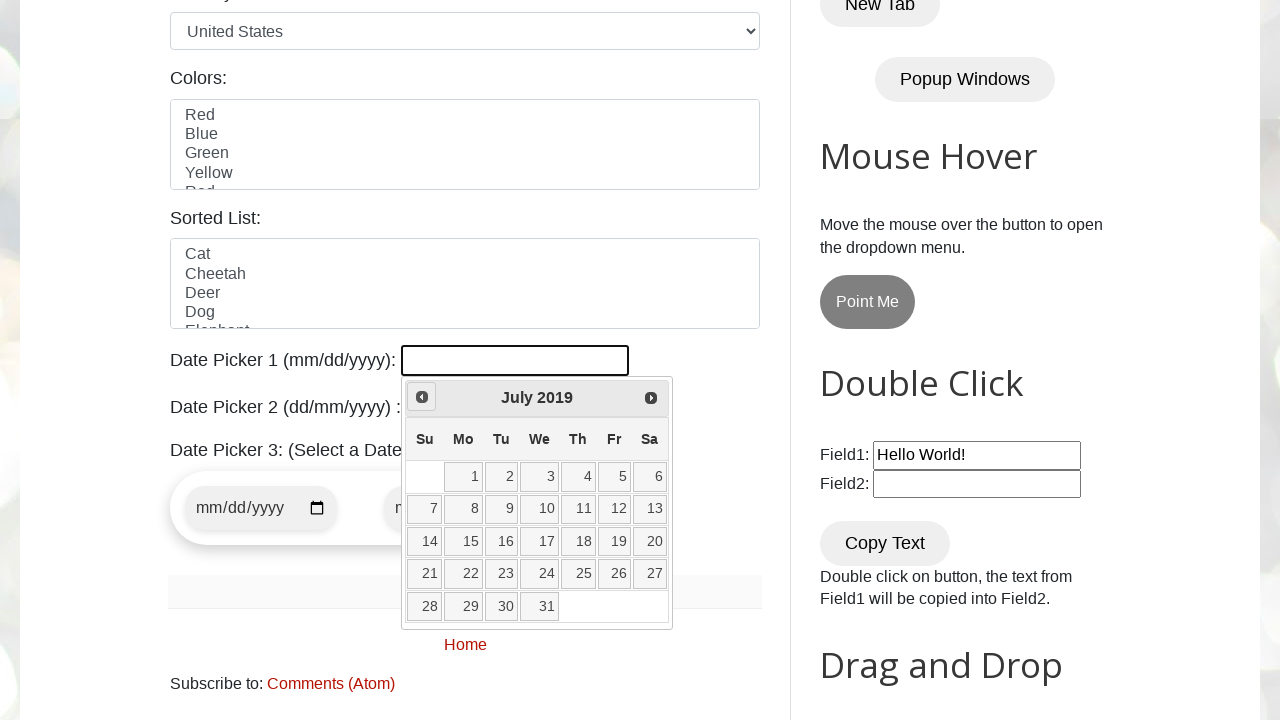

Clicked previous month button to navigate backwards at (422, 397) on xpath=//a[@title="Prev"]
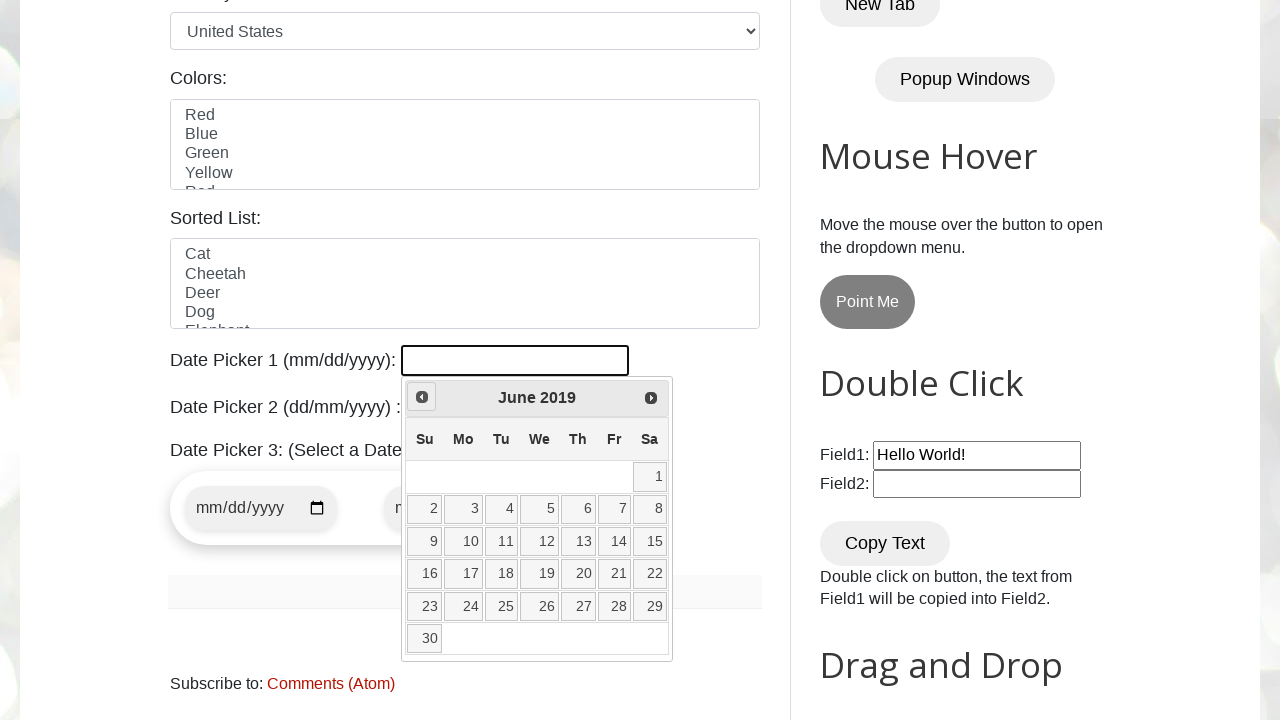

Retrieved current month: June
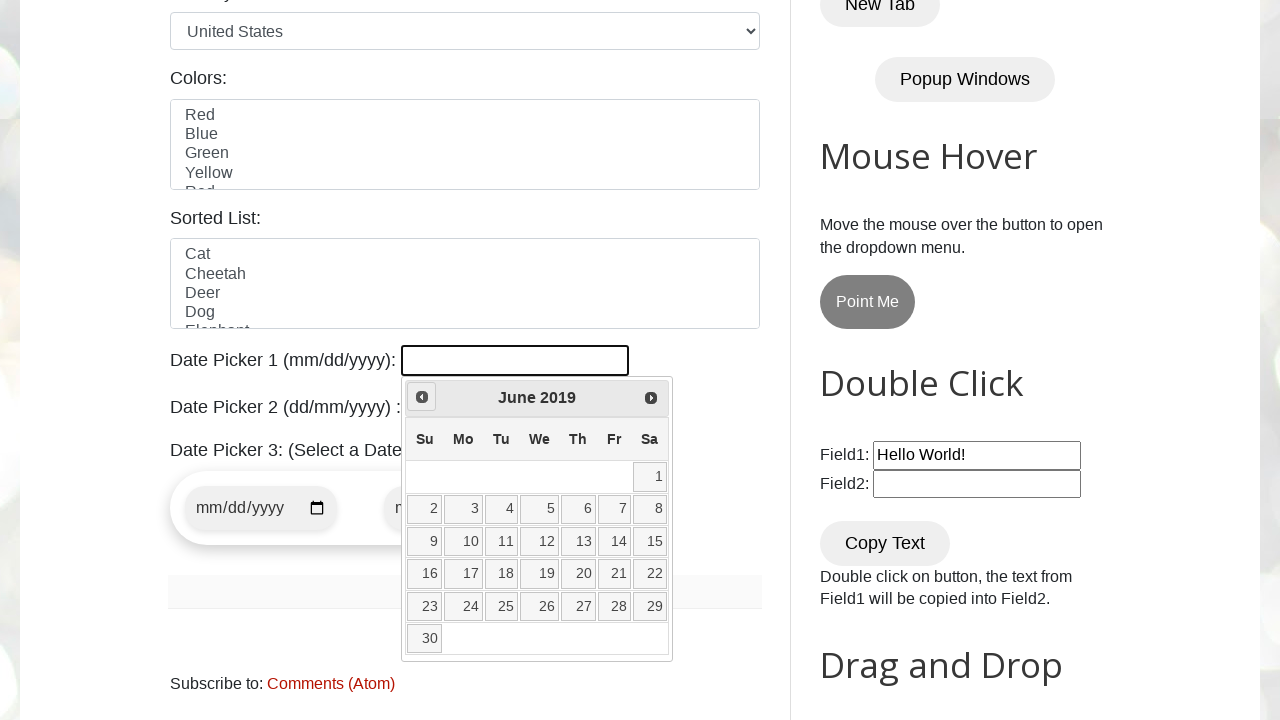

Retrieved current year: 2019
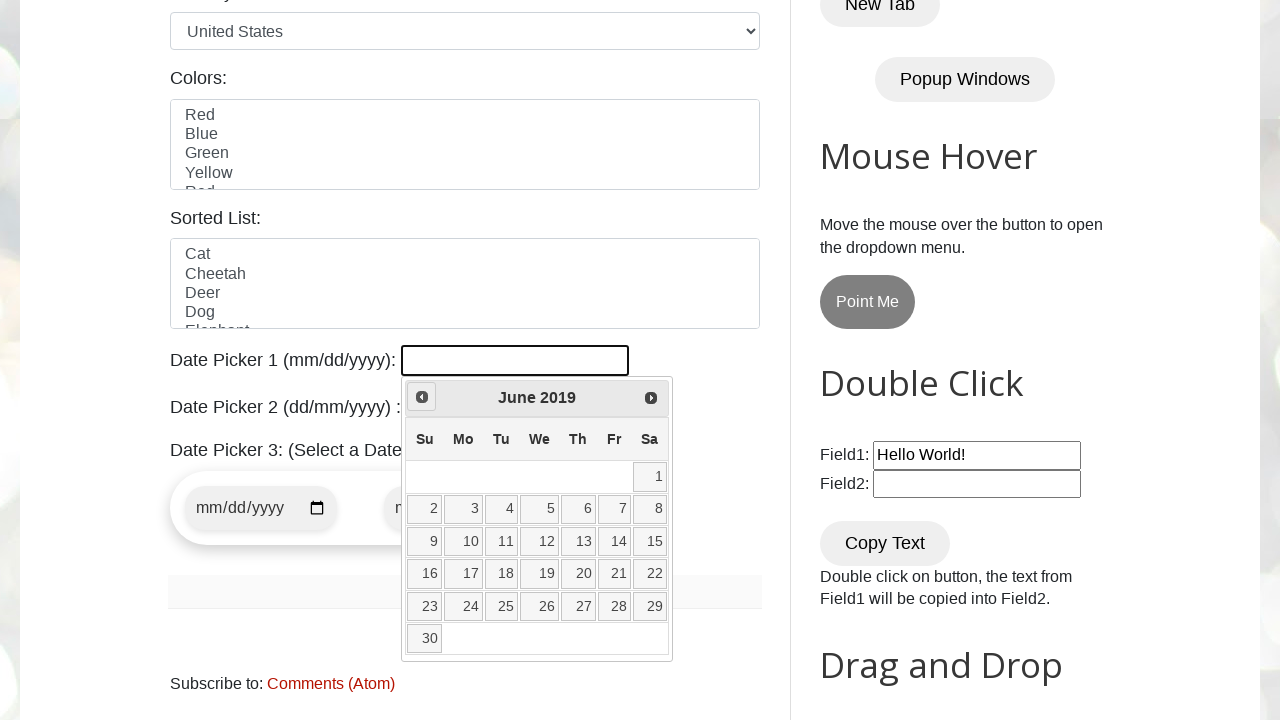

Clicked previous month button to navigate backwards at (422, 397) on xpath=//a[@title="Prev"]
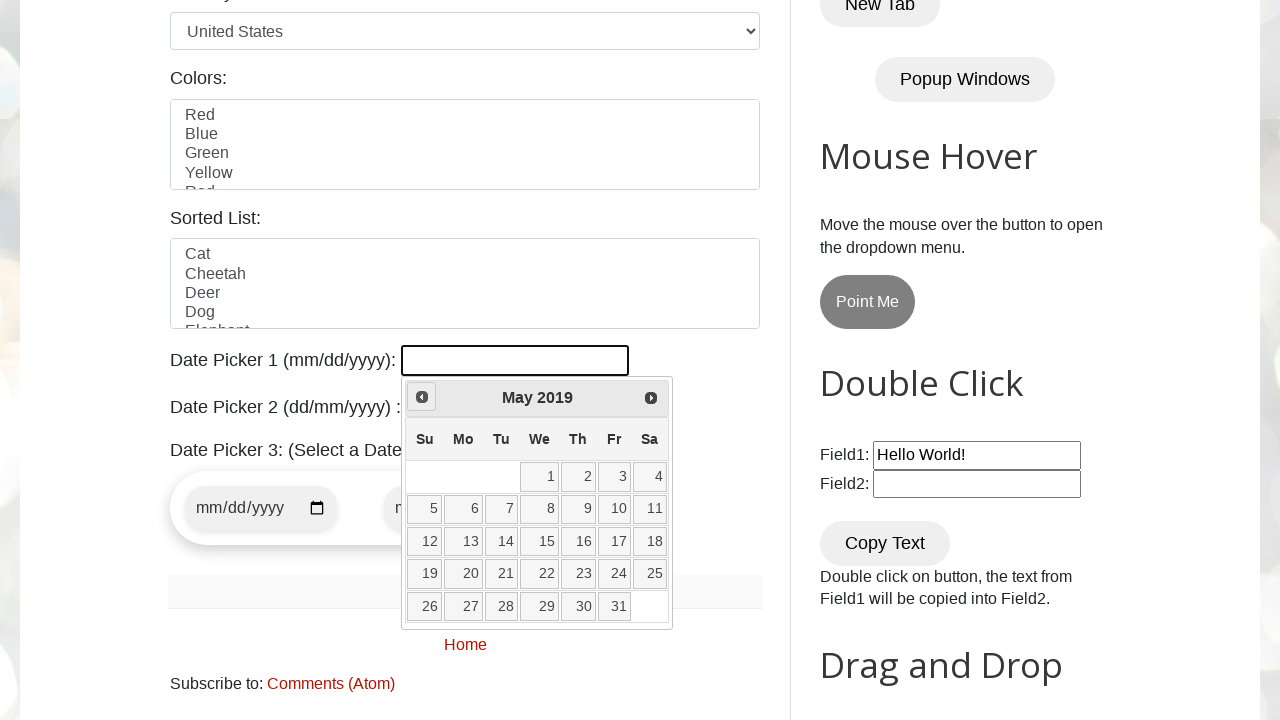

Retrieved current month: May
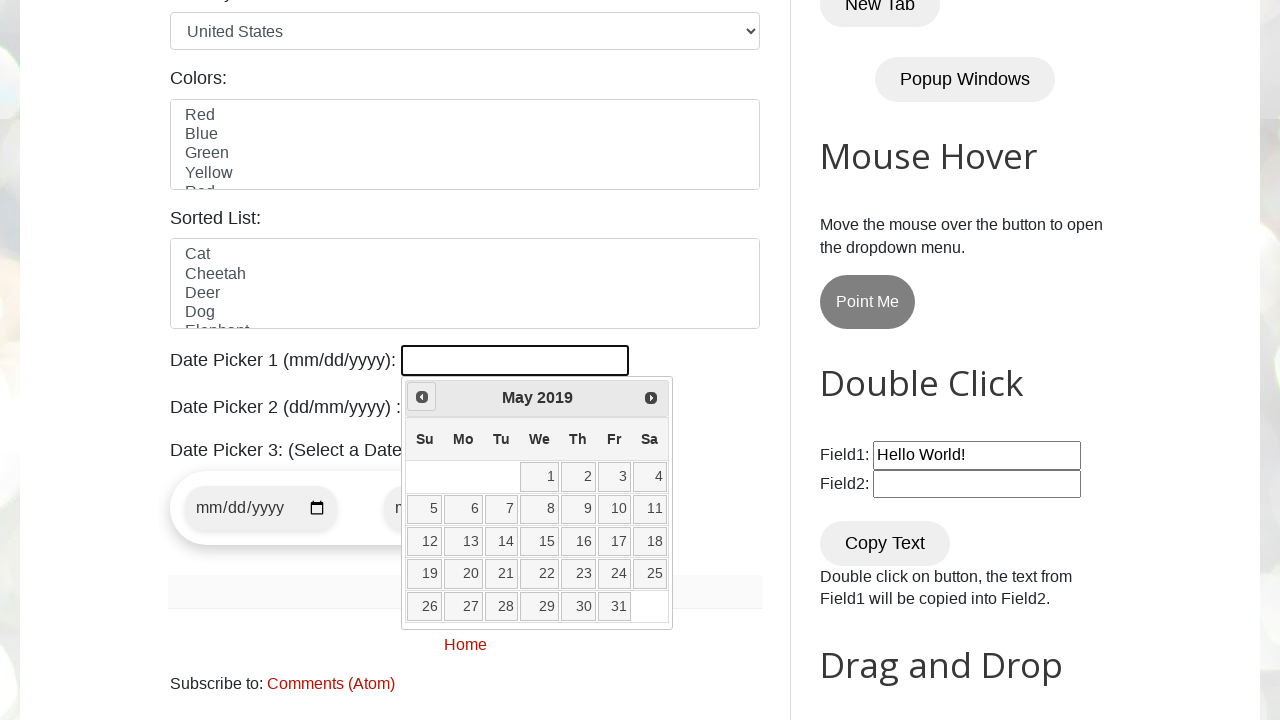

Retrieved current year: 2019
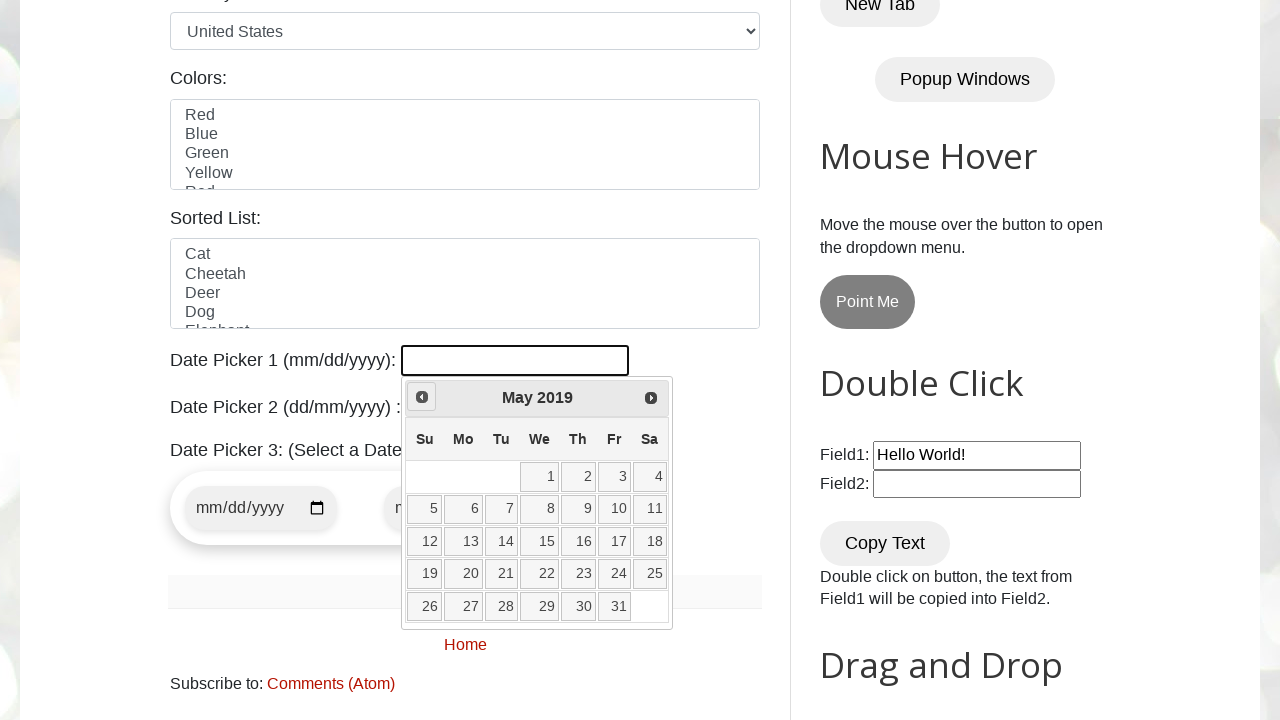

Clicked previous month button to navigate backwards at (422, 397) on xpath=//a[@title="Prev"]
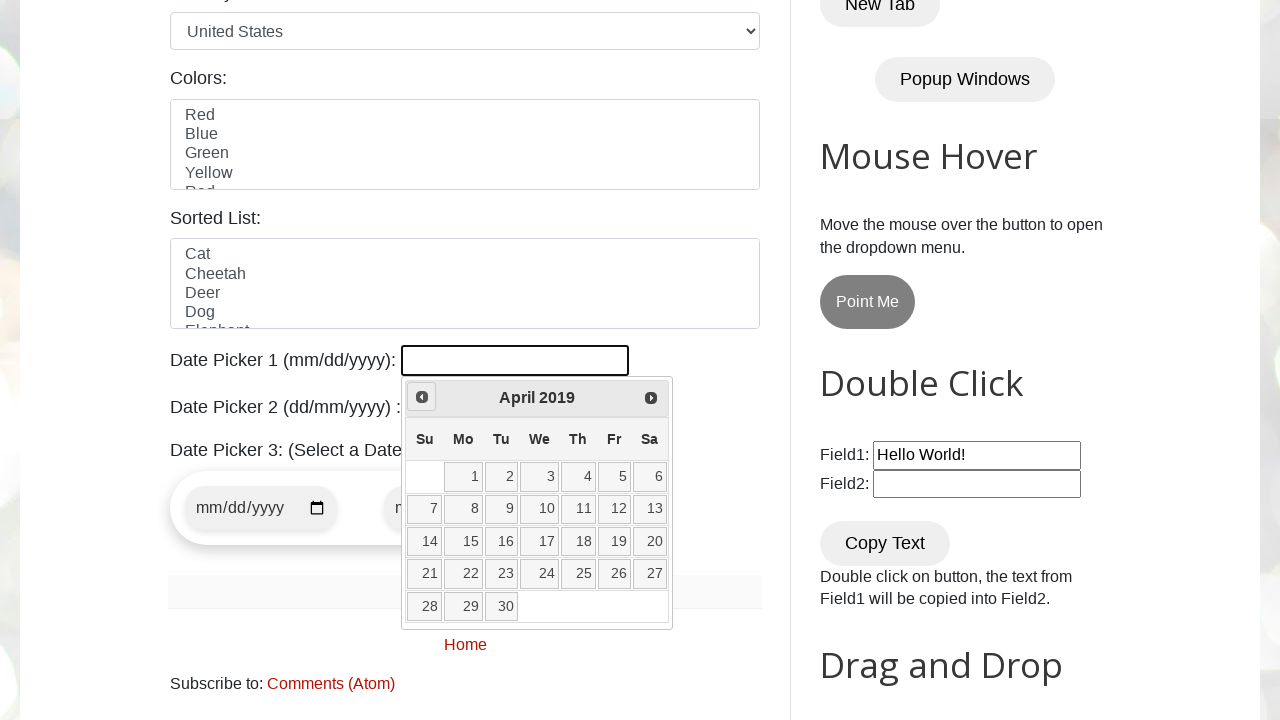

Retrieved current month: April
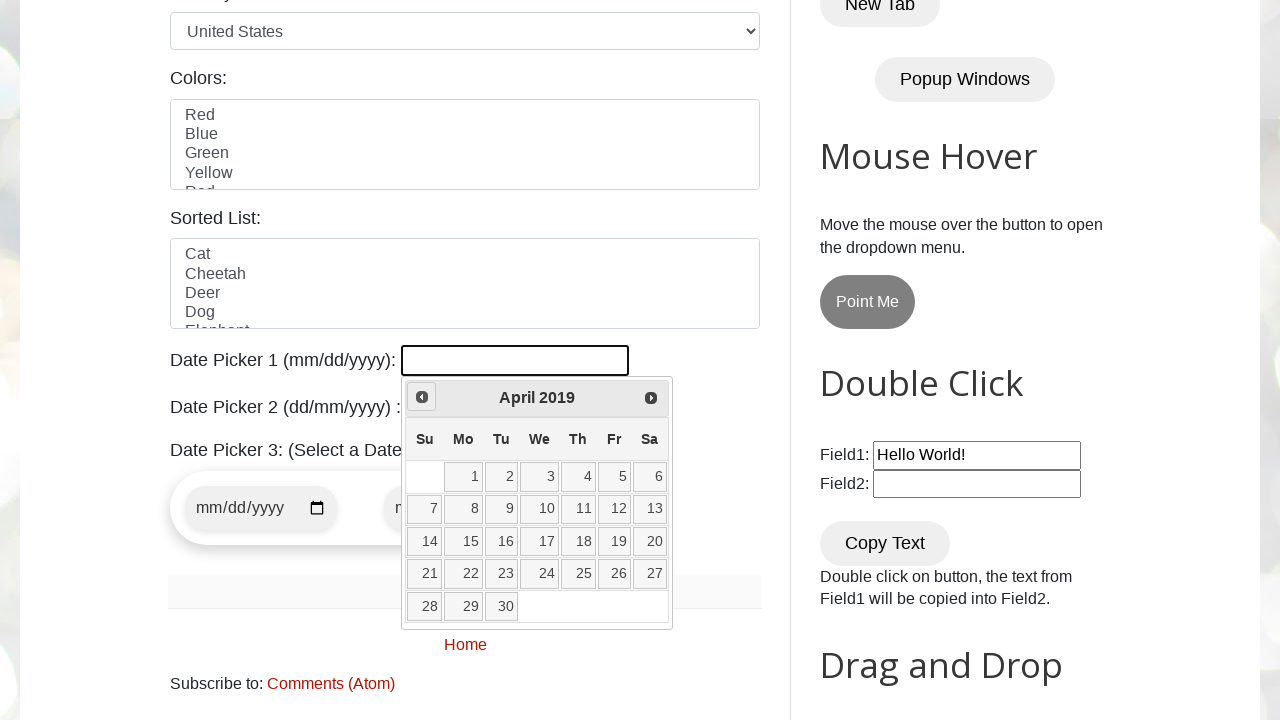

Retrieved current year: 2019
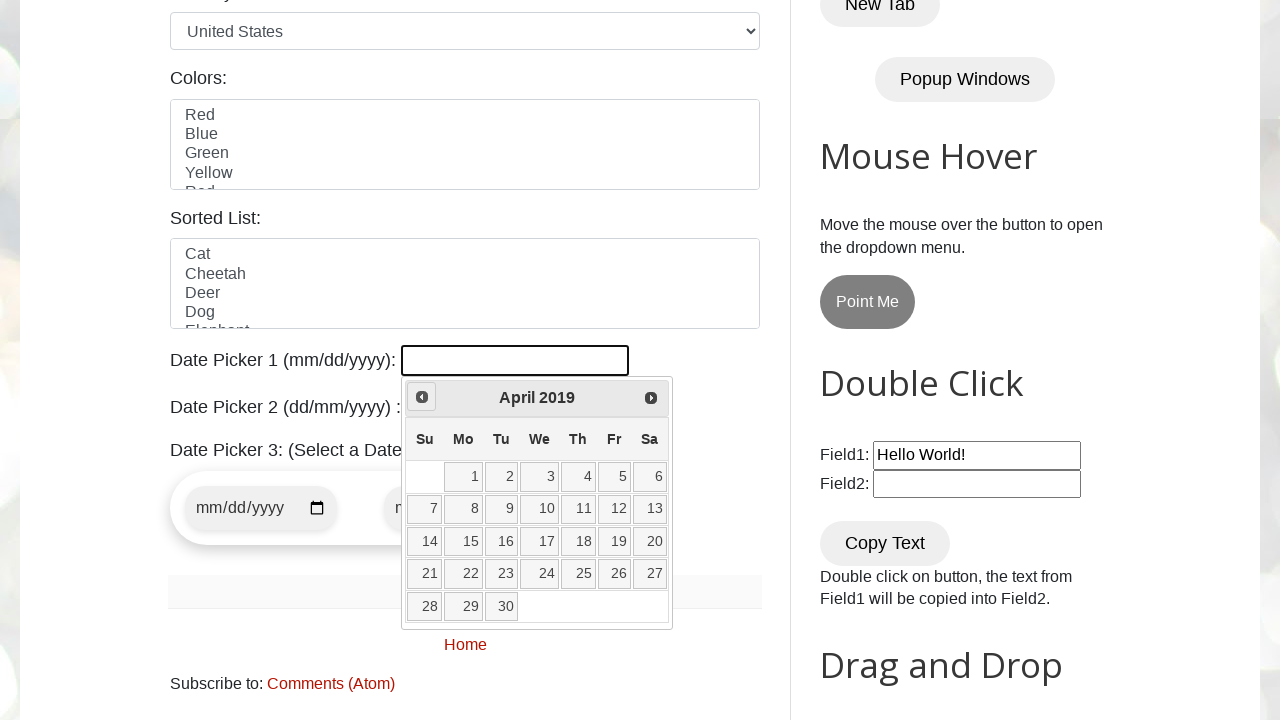

Clicked previous month button to navigate backwards at (422, 397) on xpath=//a[@title="Prev"]
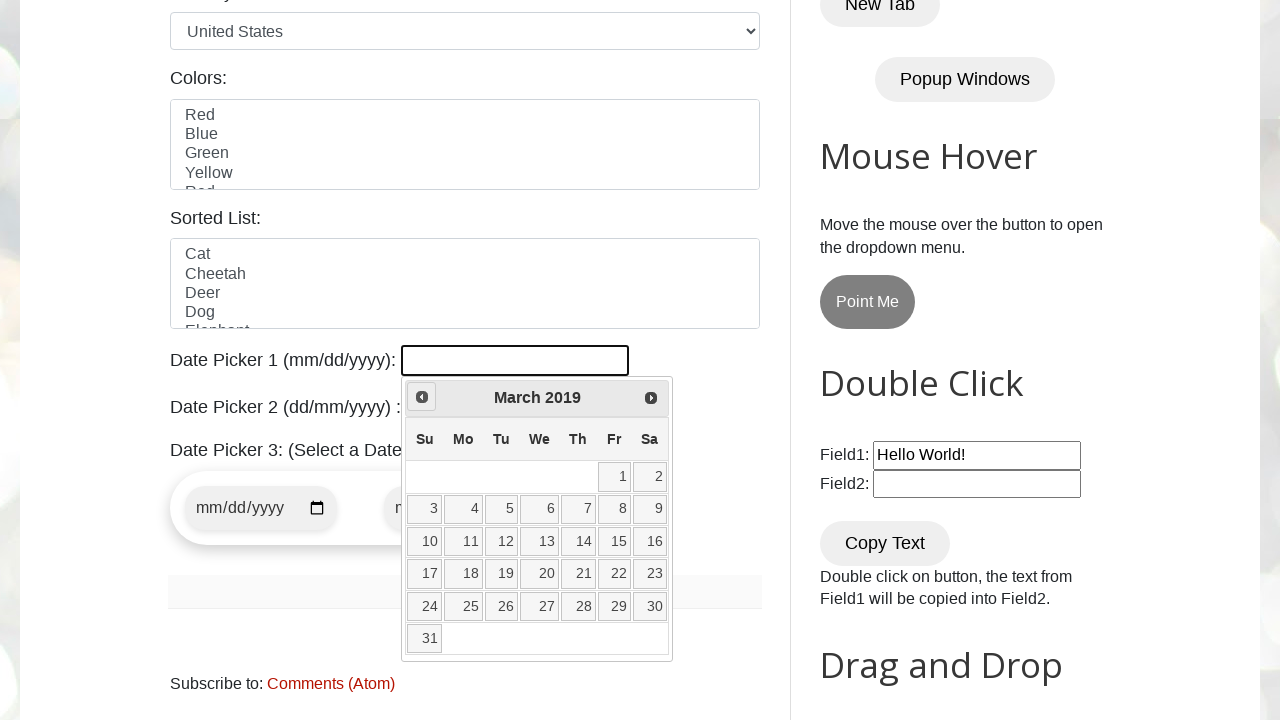

Retrieved current month: March
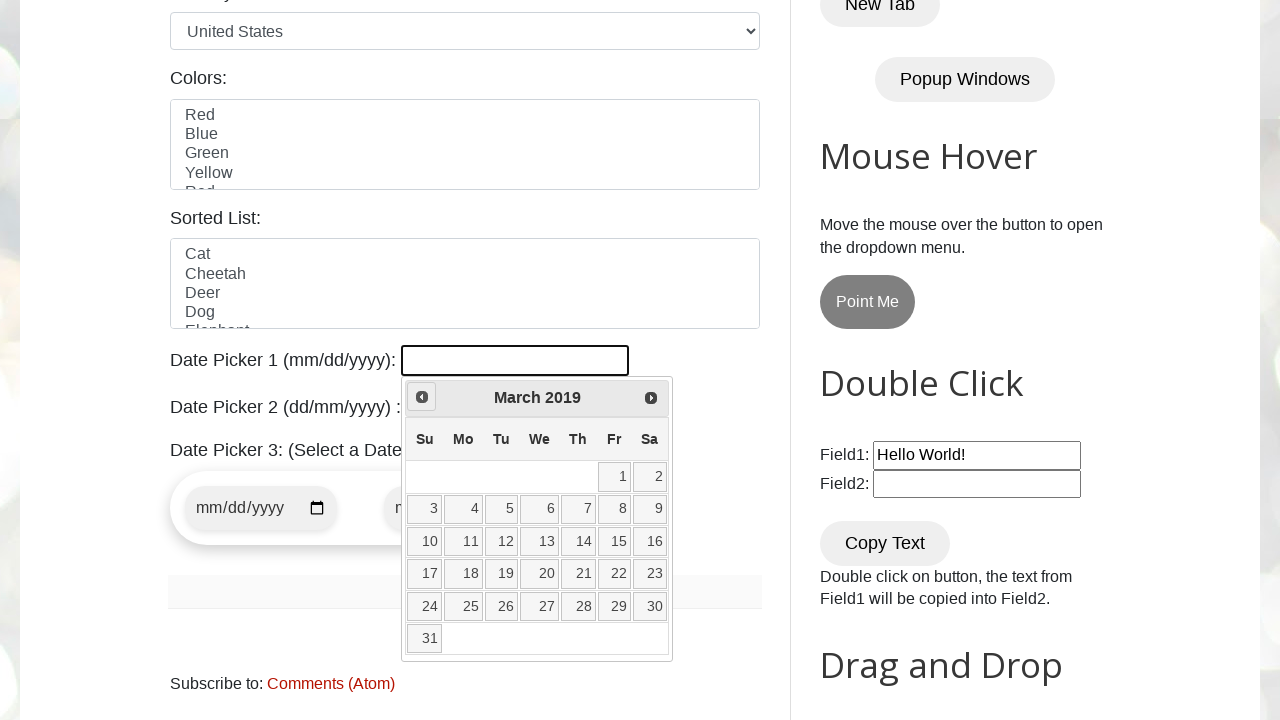

Retrieved current year: 2019
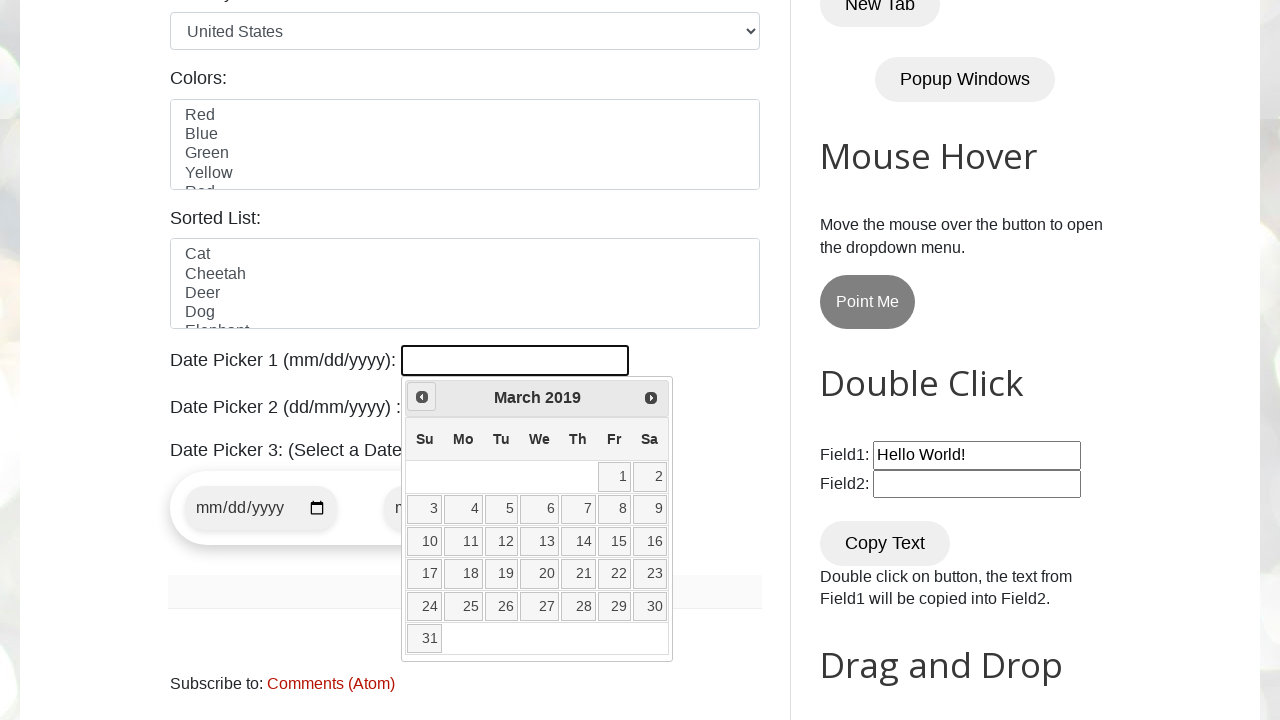

Clicked previous month button to navigate backwards at (422, 397) on xpath=//a[@title="Prev"]
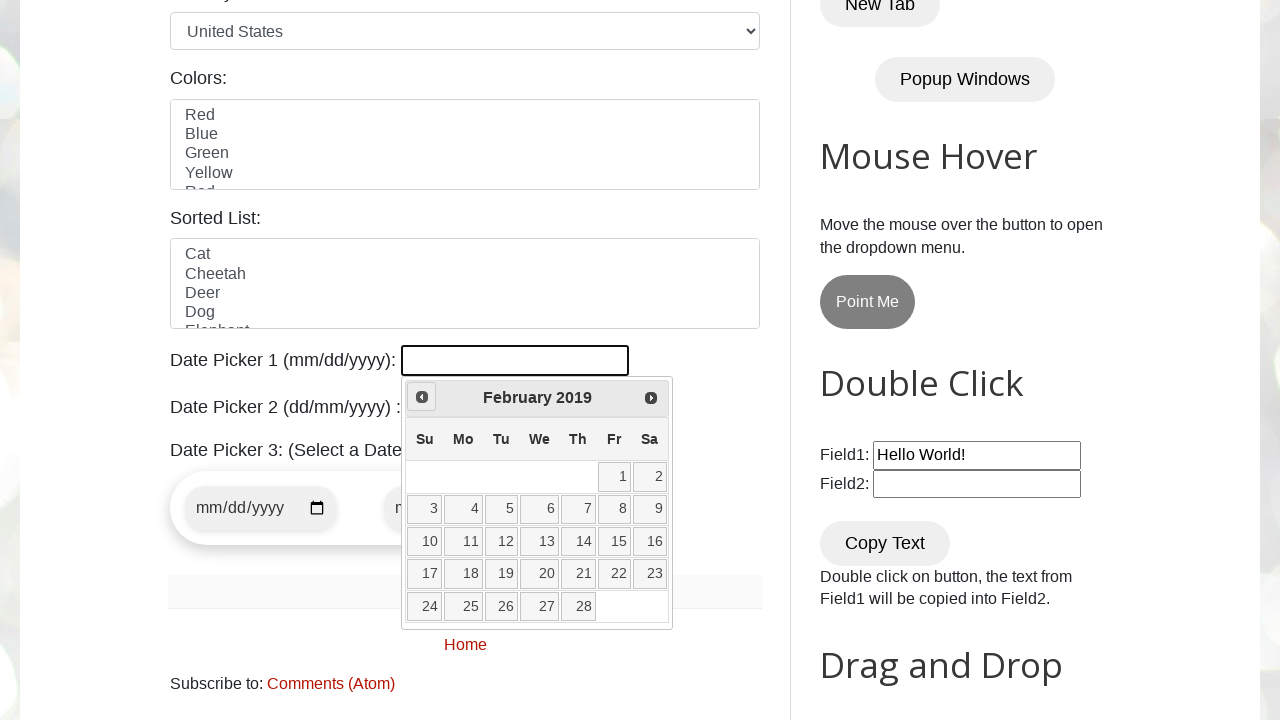

Retrieved current month: February
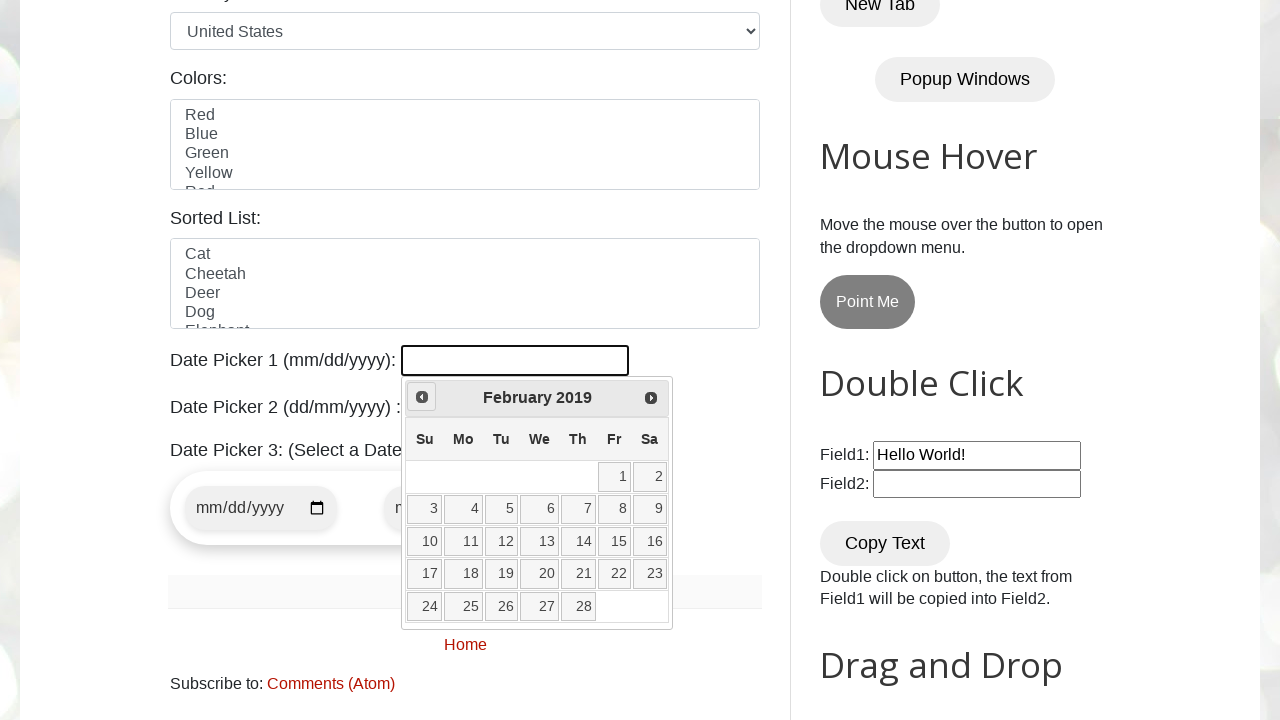

Retrieved current year: 2019
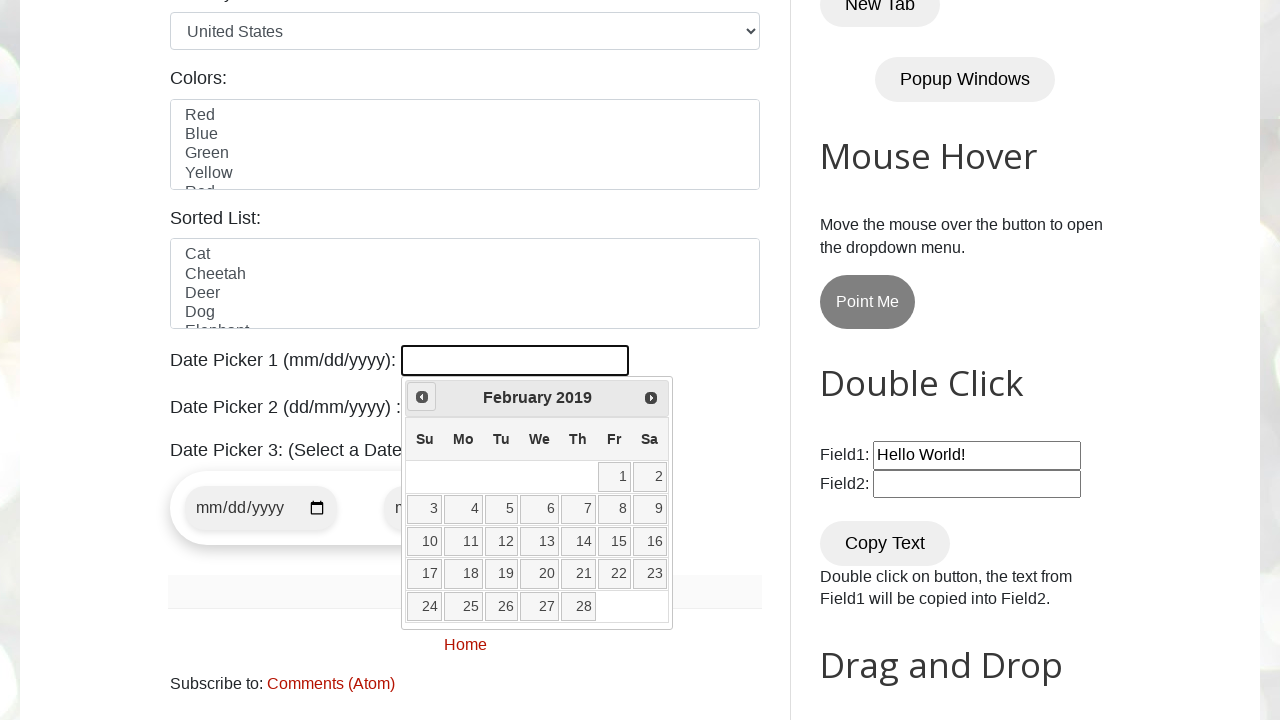

Clicked previous month button to navigate backwards at (422, 397) on xpath=//a[@title="Prev"]
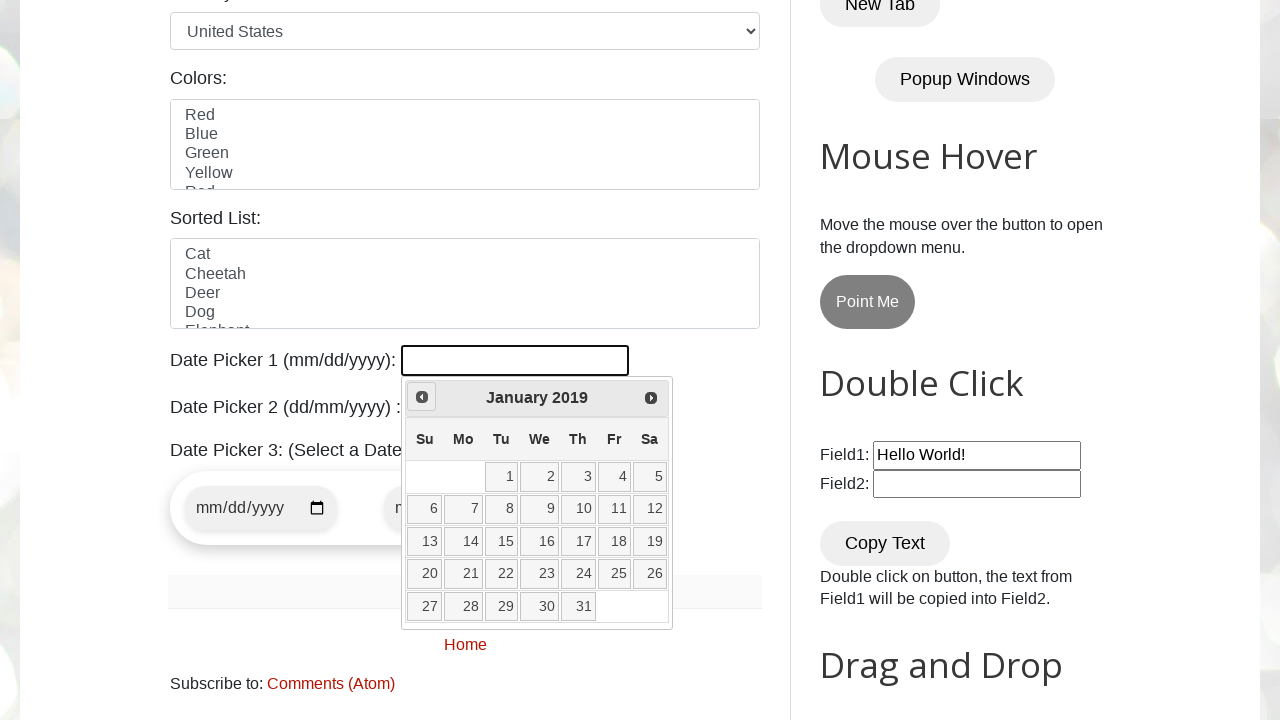

Retrieved current month: January
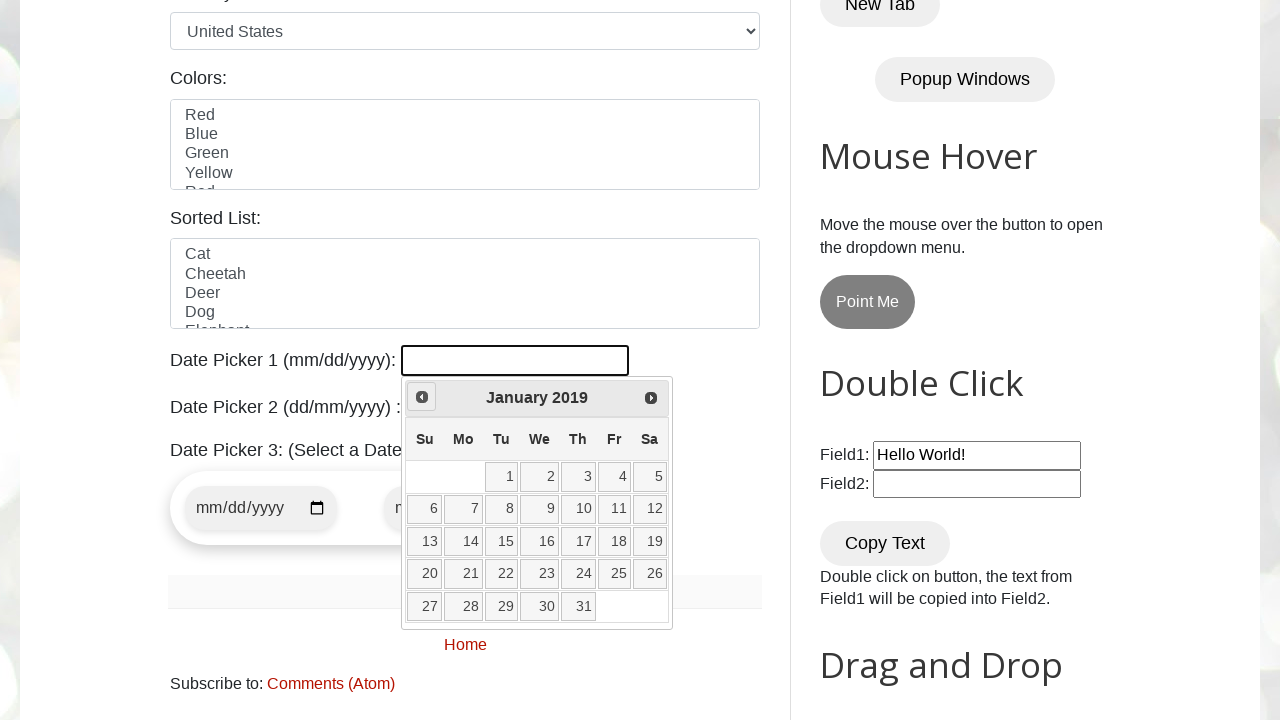

Retrieved current year: 2019
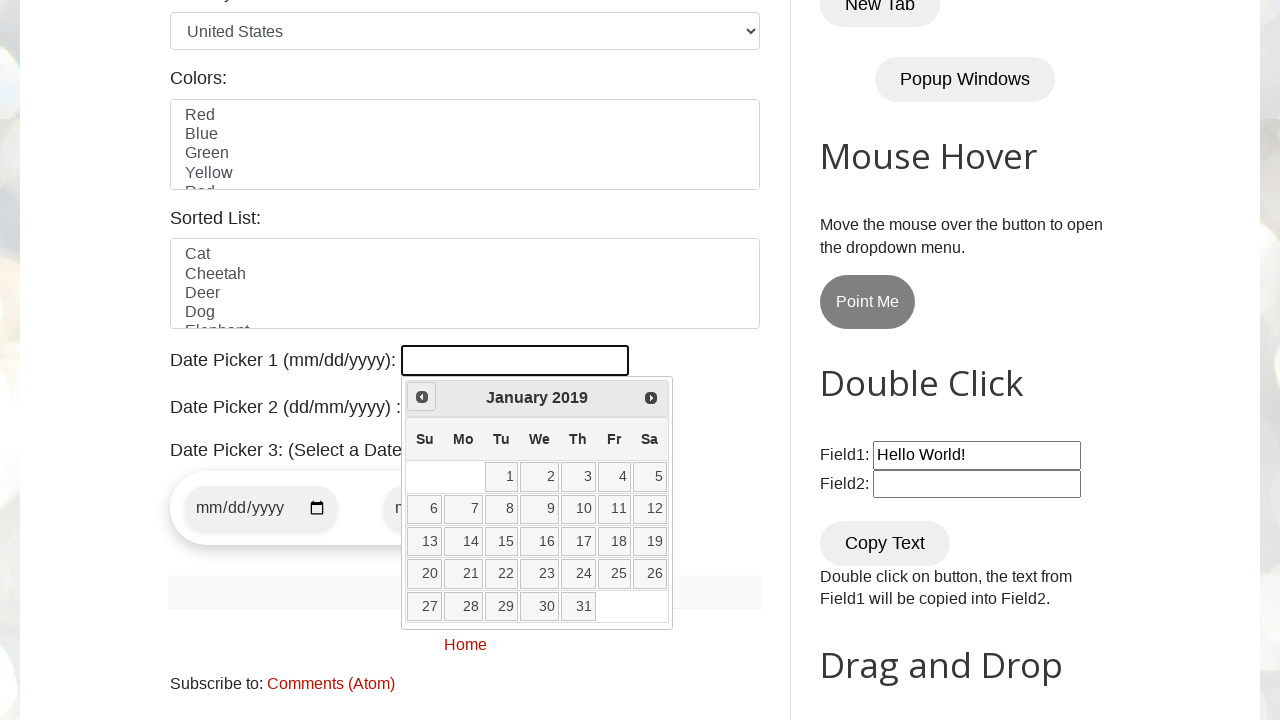

Clicked previous month button to navigate backwards at (422, 397) on xpath=//a[@title="Prev"]
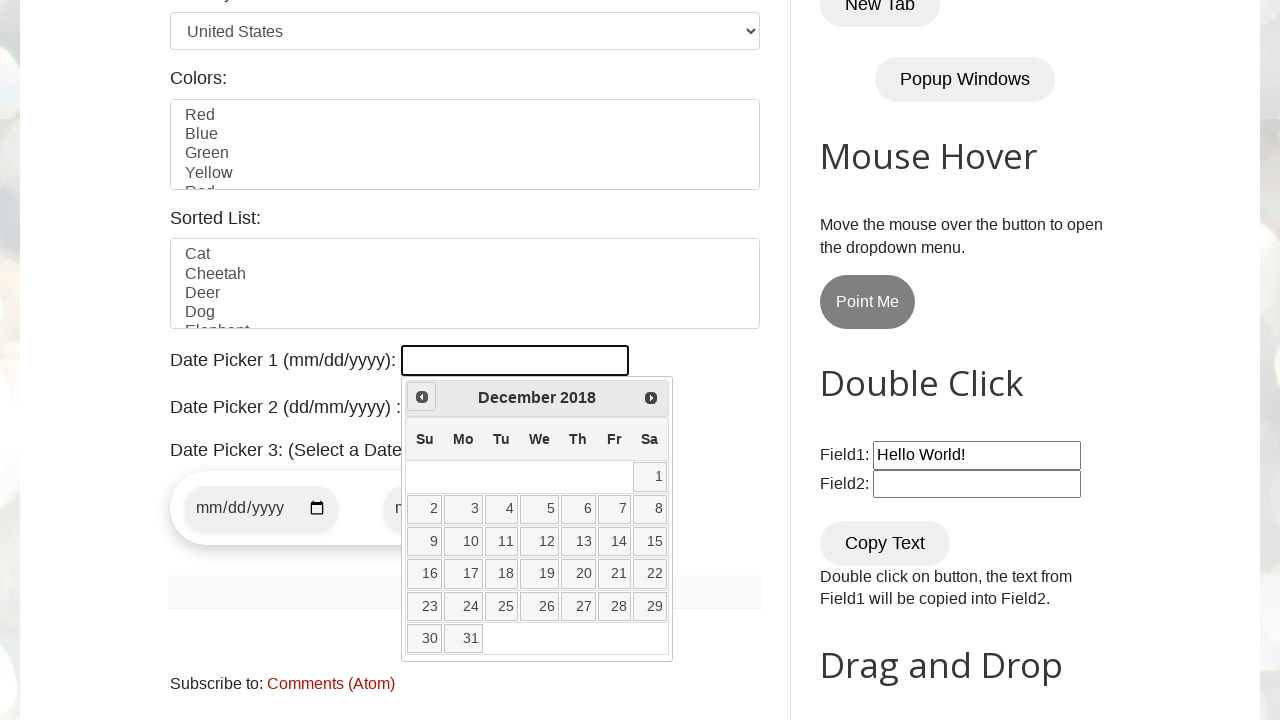

Retrieved current month: December
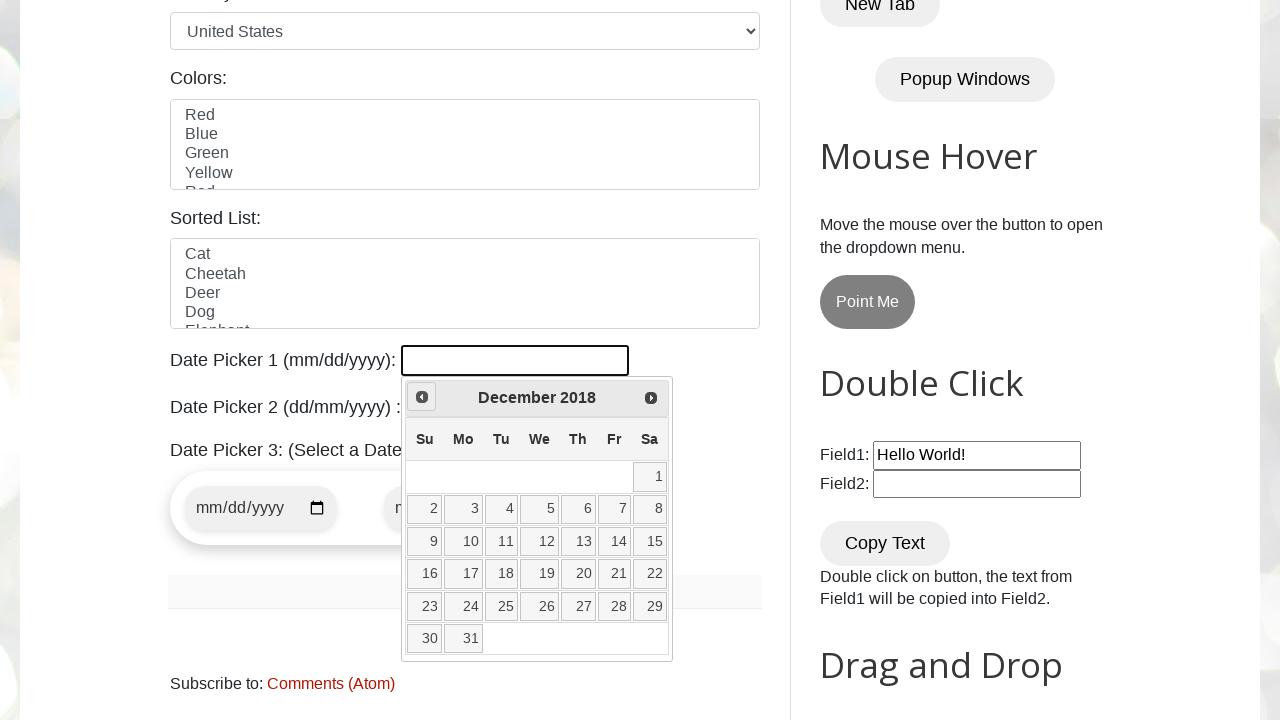

Retrieved current year: 2018
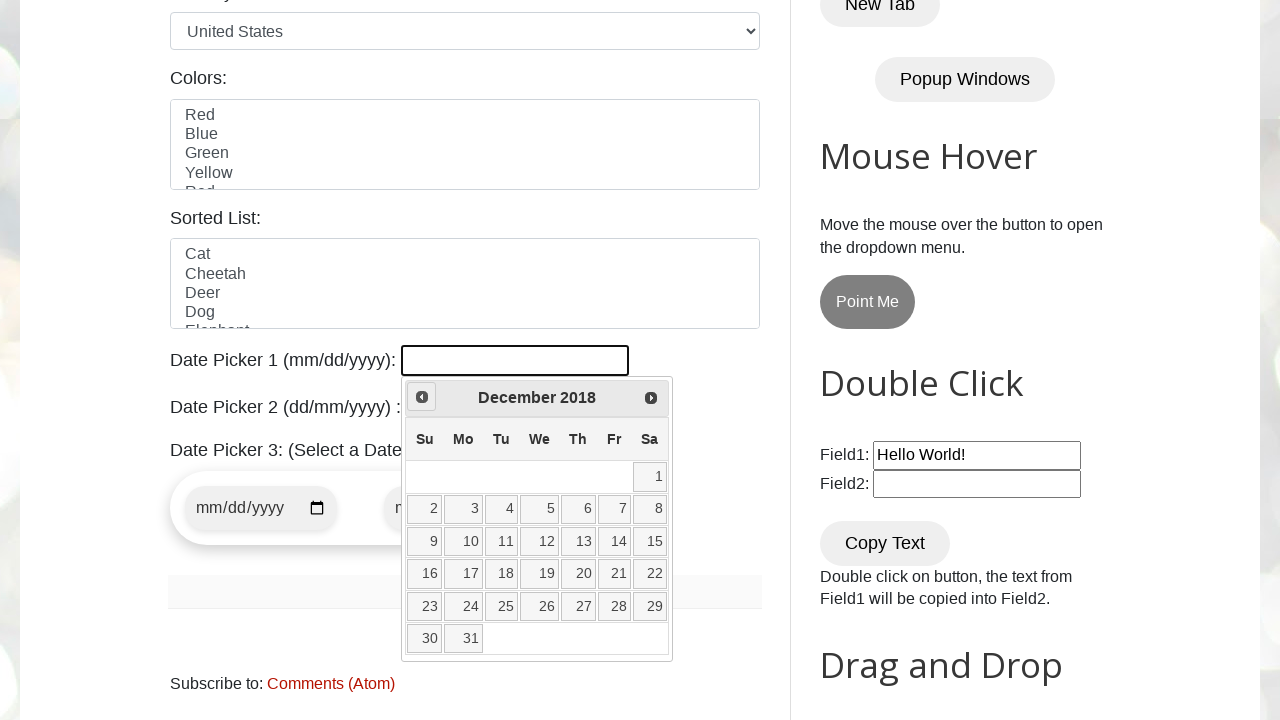

Clicked previous month button to navigate backwards at (422, 397) on xpath=//a[@title="Prev"]
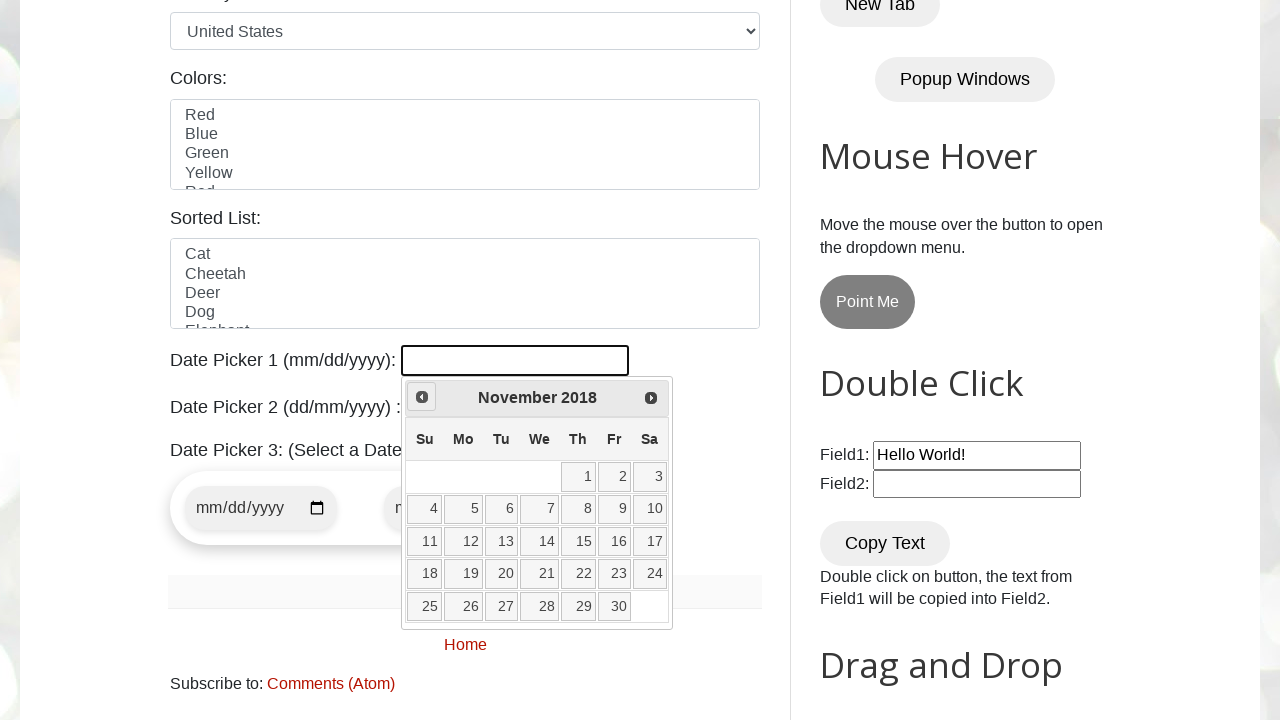

Retrieved current month: November
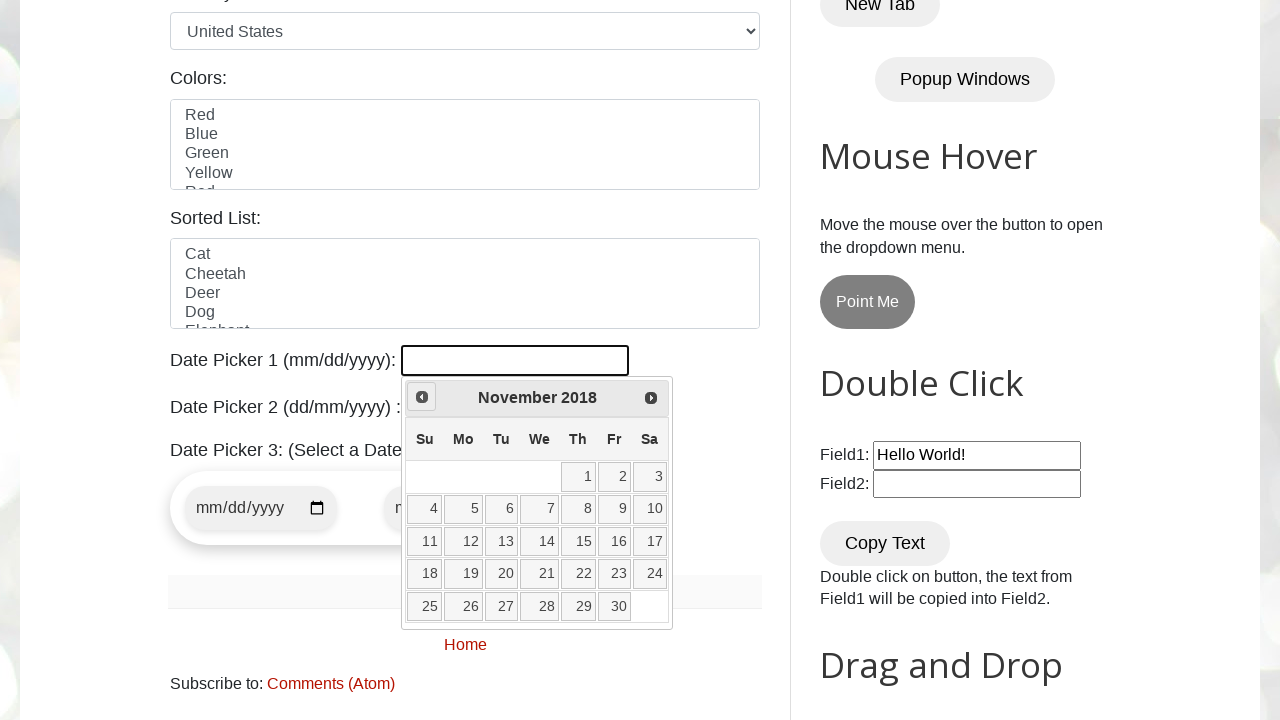

Retrieved current year: 2018
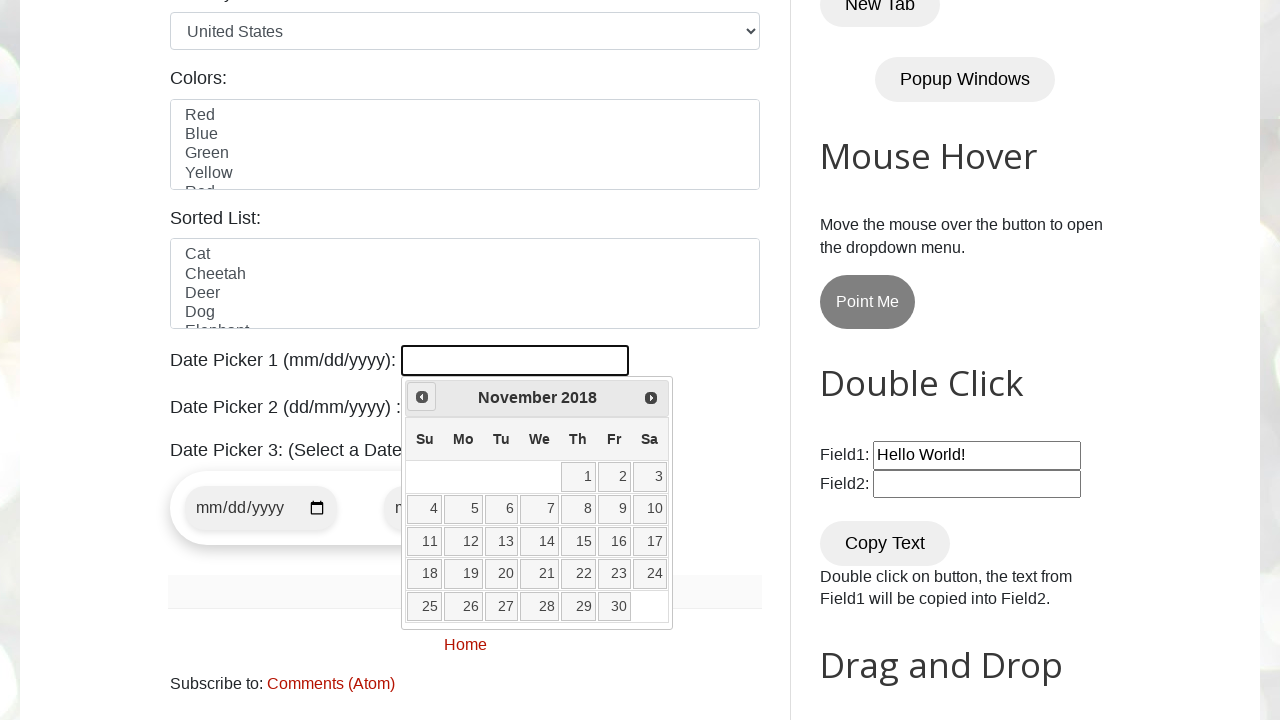

Clicked previous month button to navigate backwards at (422, 397) on xpath=//a[@title="Prev"]
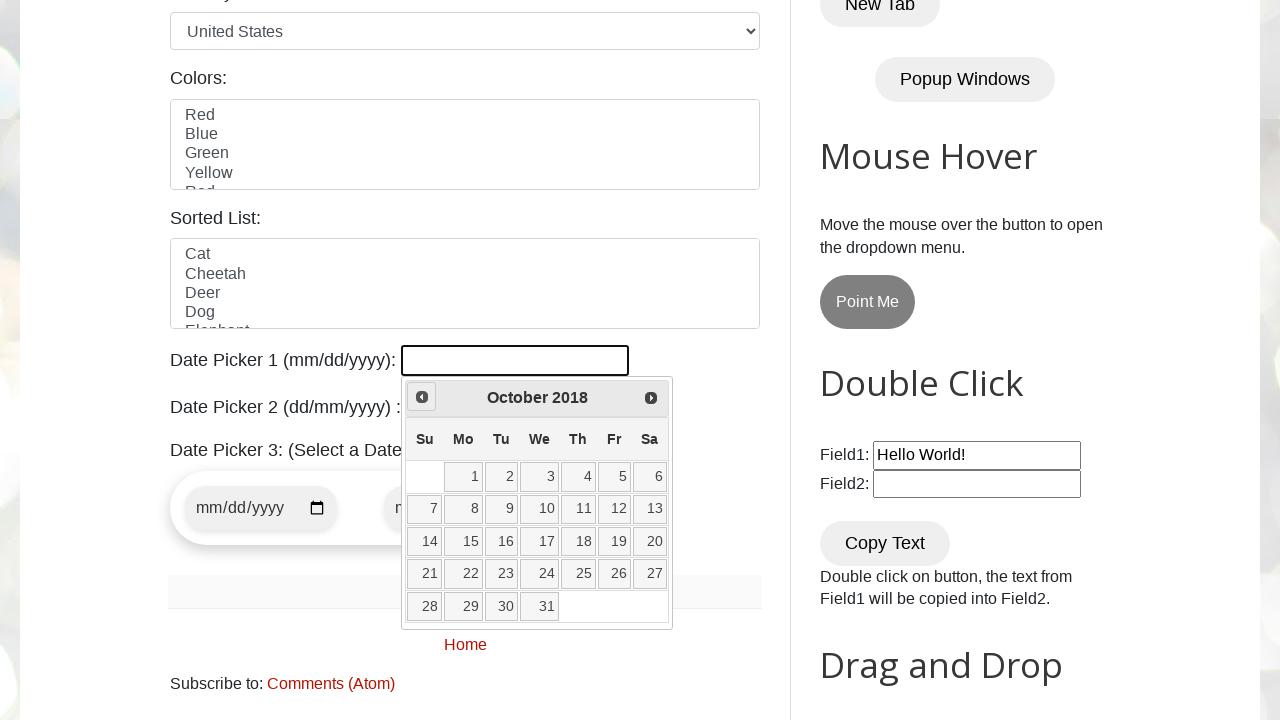

Retrieved current month: October
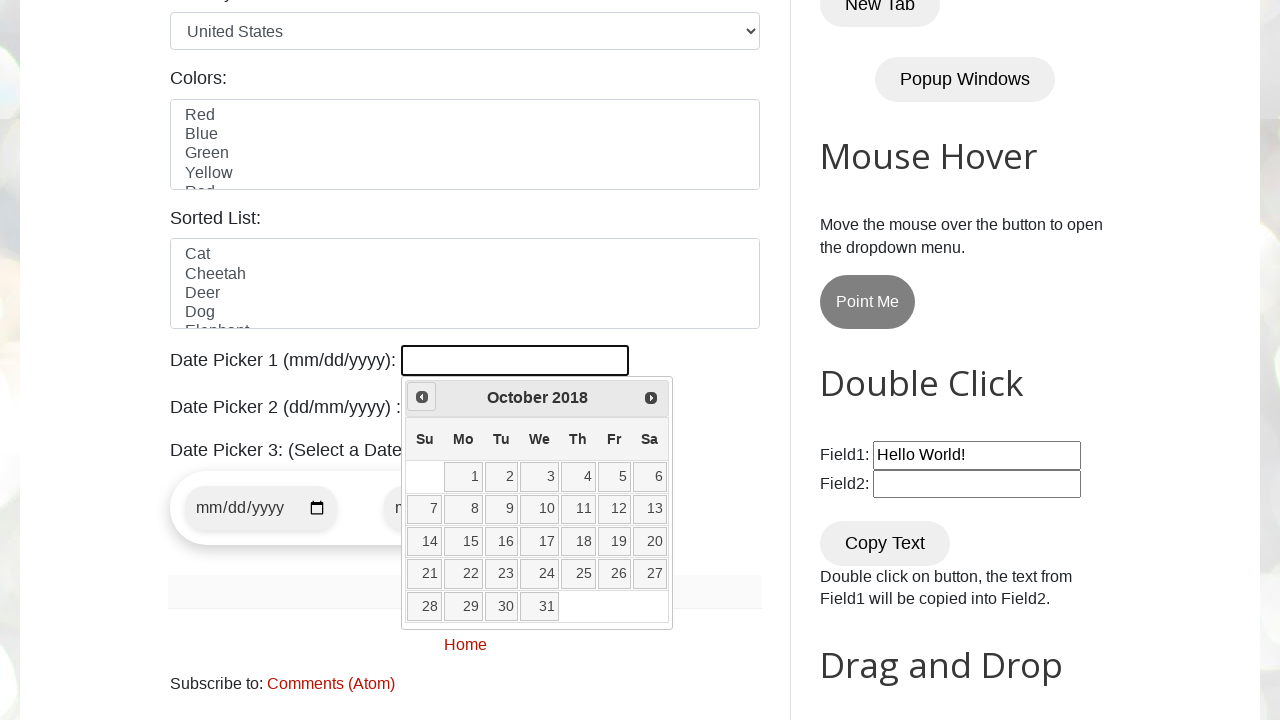

Retrieved current year: 2018
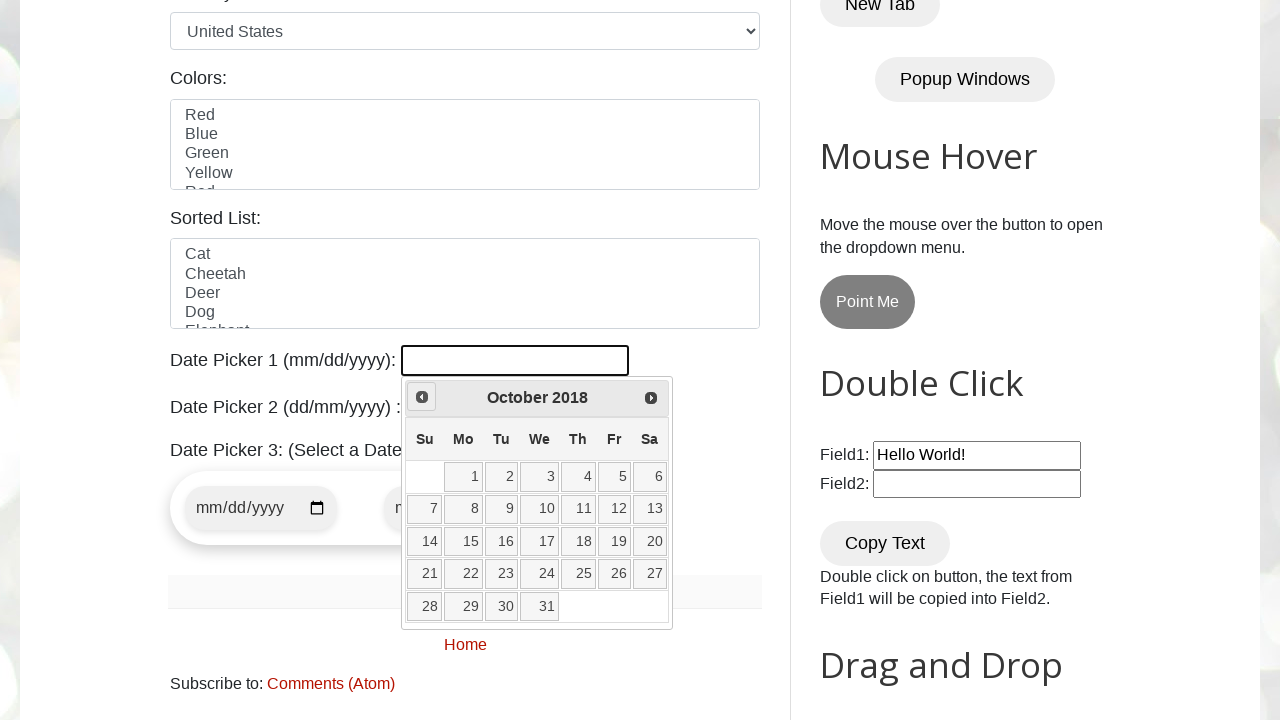

Clicked previous month button to navigate backwards at (422, 397) on xpath=//a[@title="Prev"]
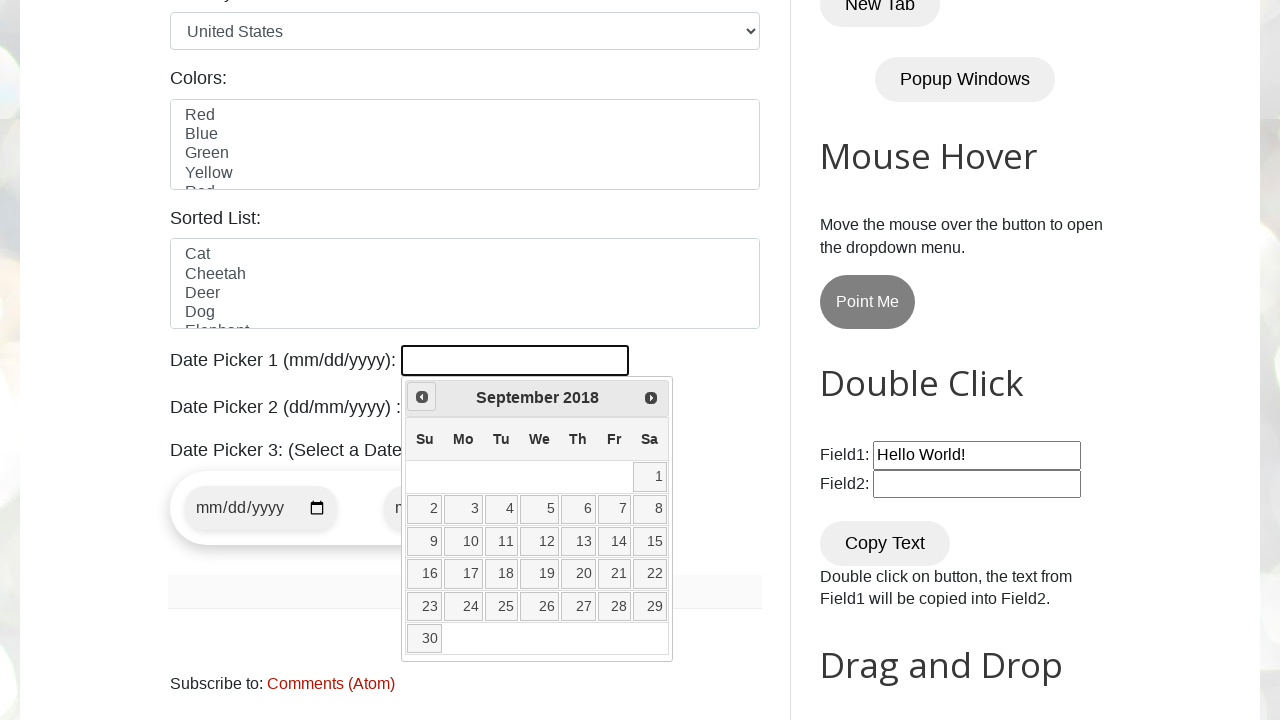

Retrieved current month: September
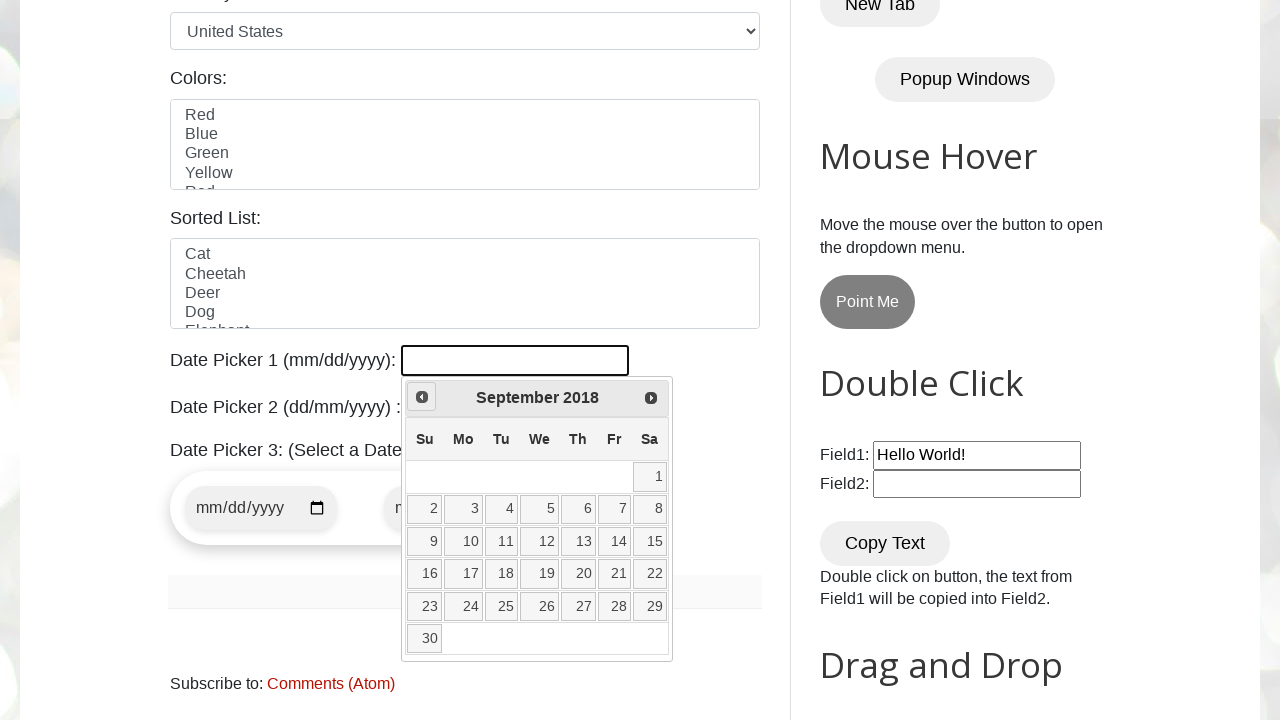

Retrieved current year: 2018
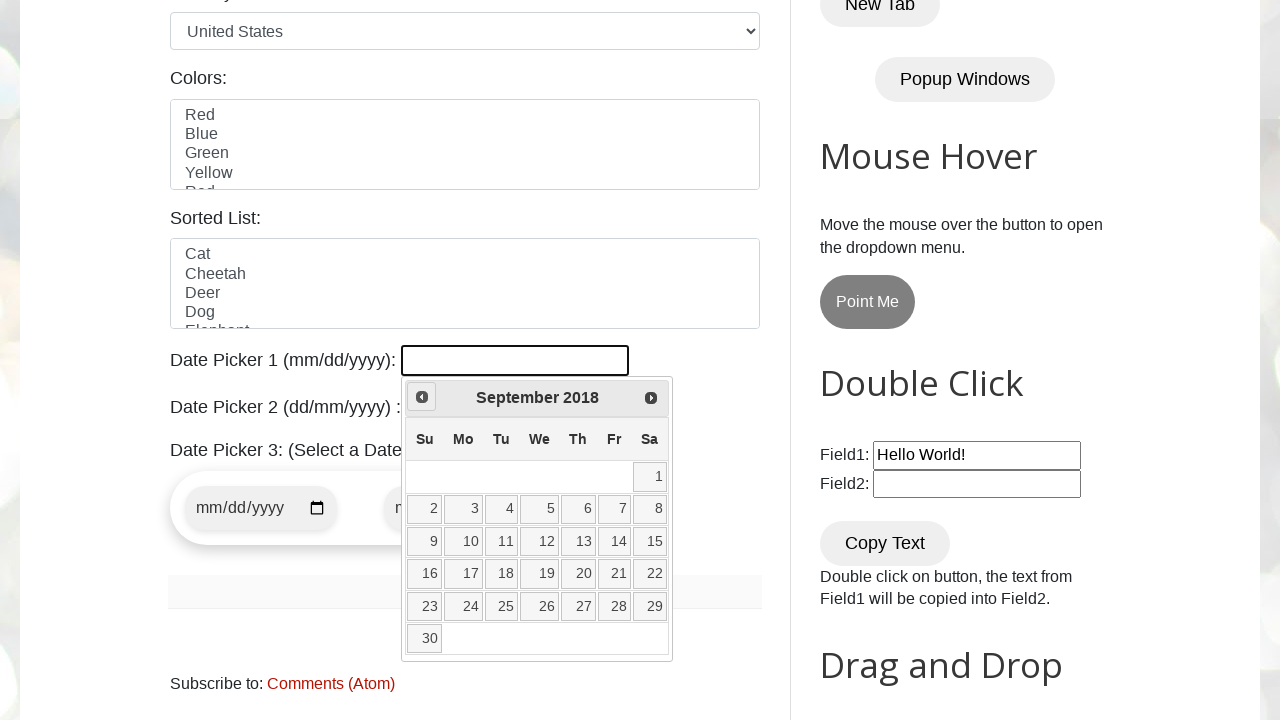

Clicked previous month button to navigate backwards at (422, 397) on xpath=//a[@title="Prev"]
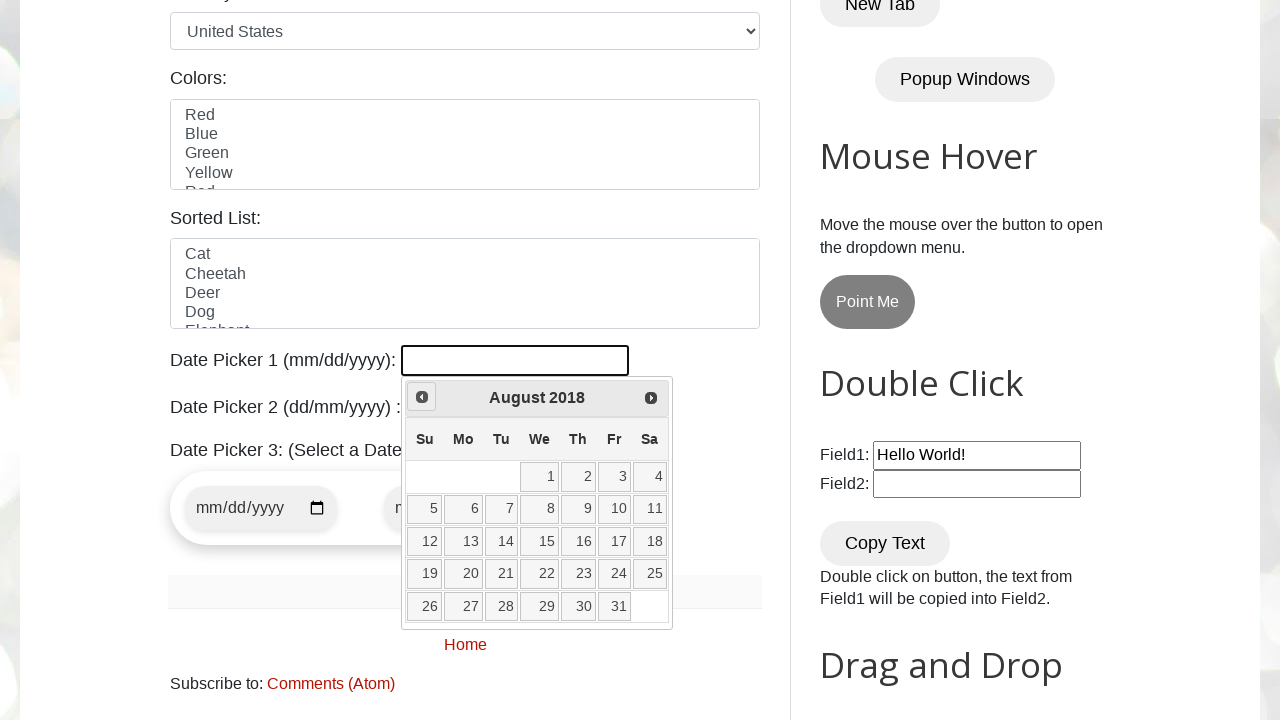

Retrieved current month: August
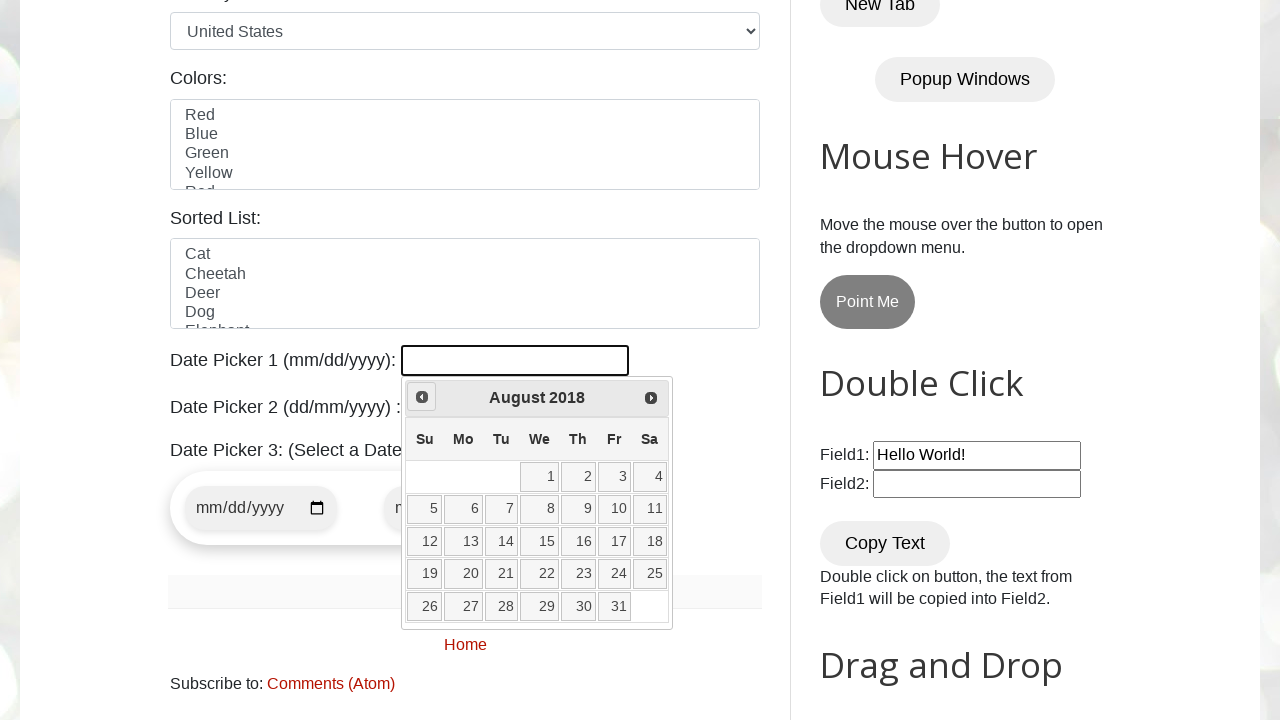

Retrieved current year: 2018
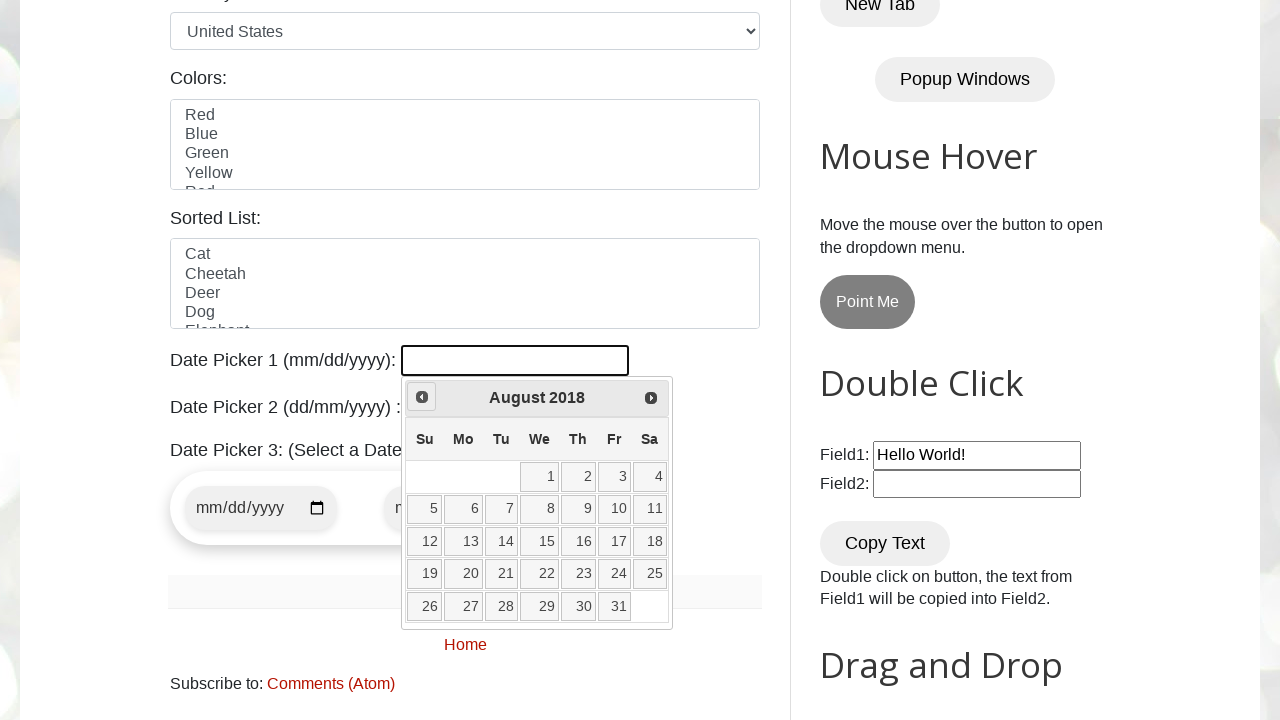

Clicked previous month button to navigate backwards at (422, 397) on xpath=//a[@title="Prev"]
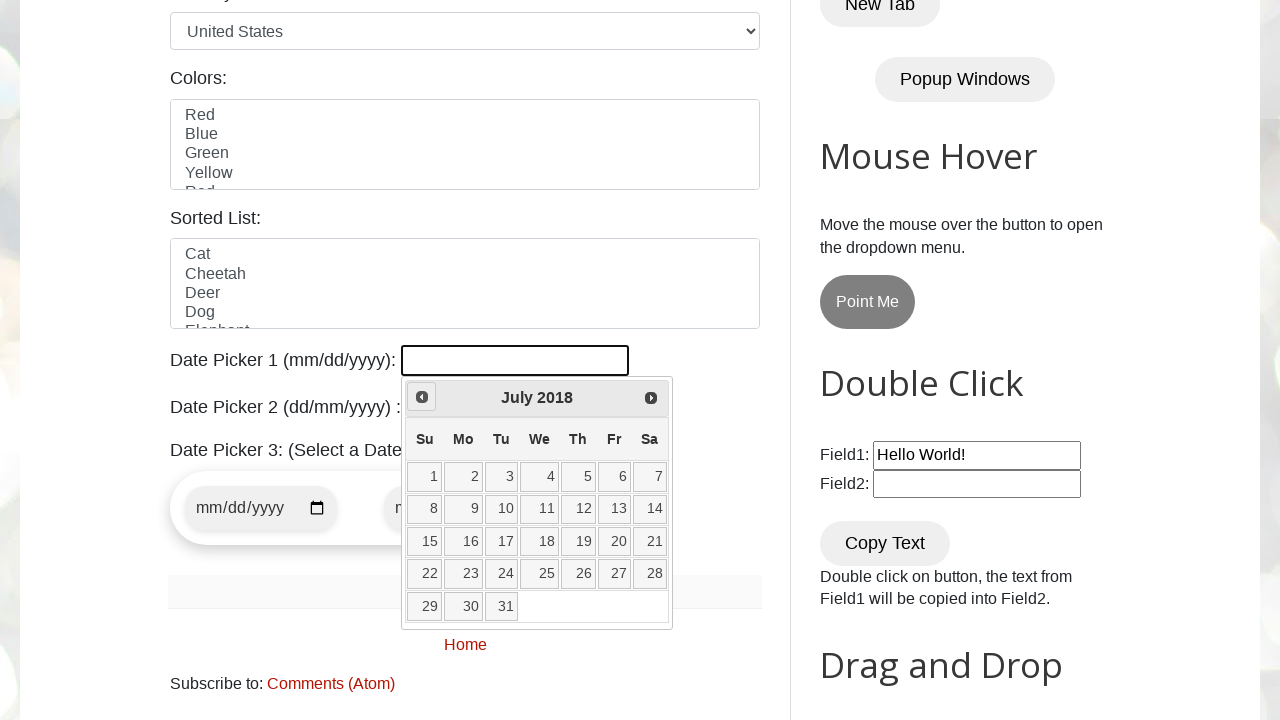

Retrieved current month: July
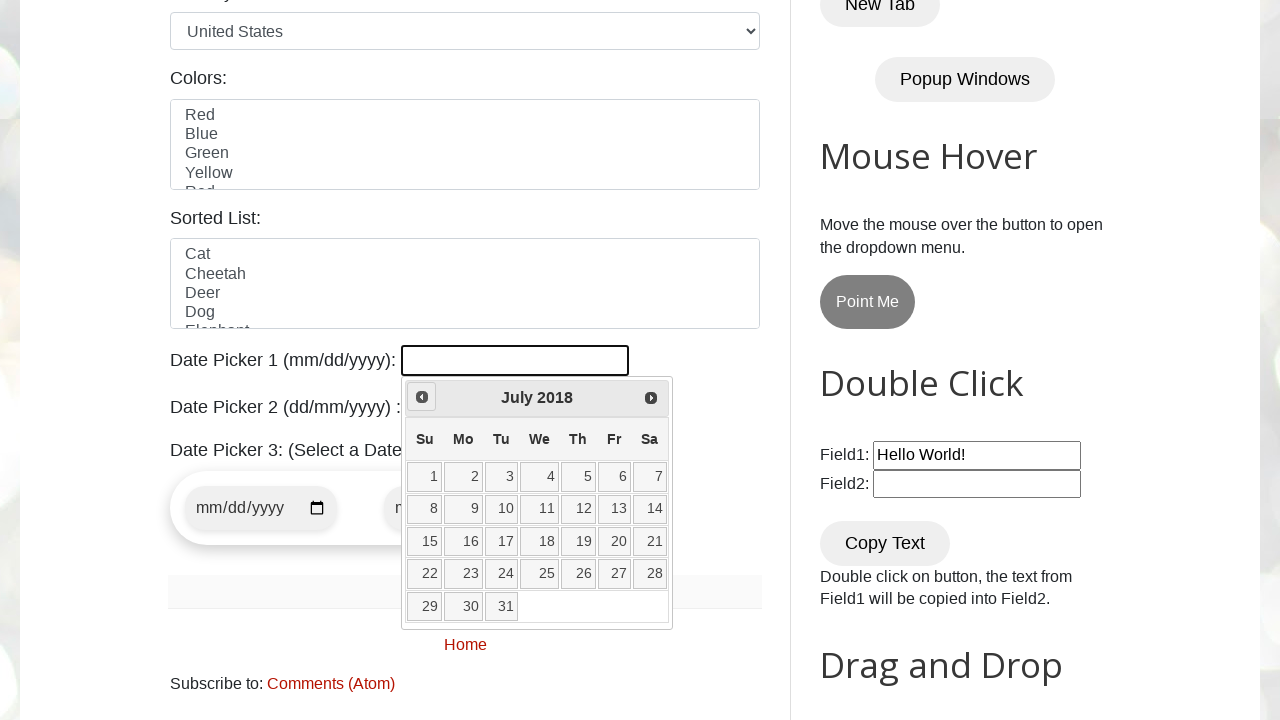

Retrieved current year: 2018
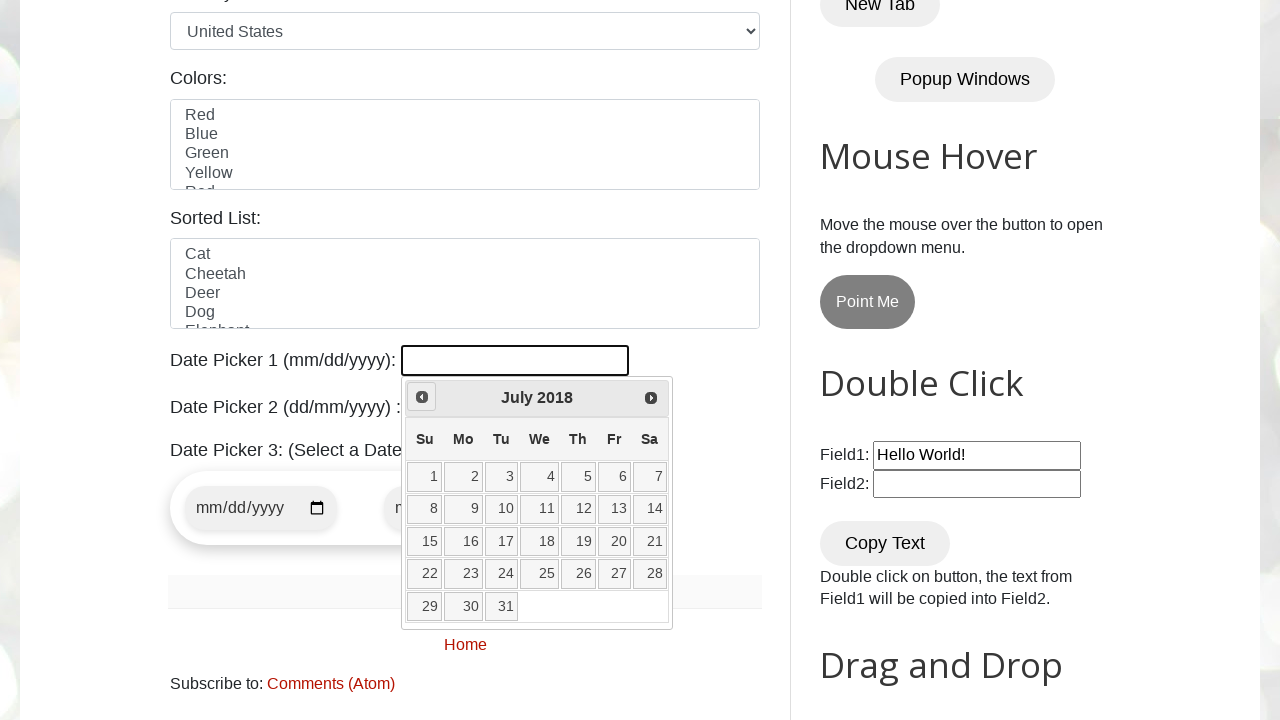

Clicked previous month button to navigate backwards at (422, 397) on xpath=//a[@title="Prev"]
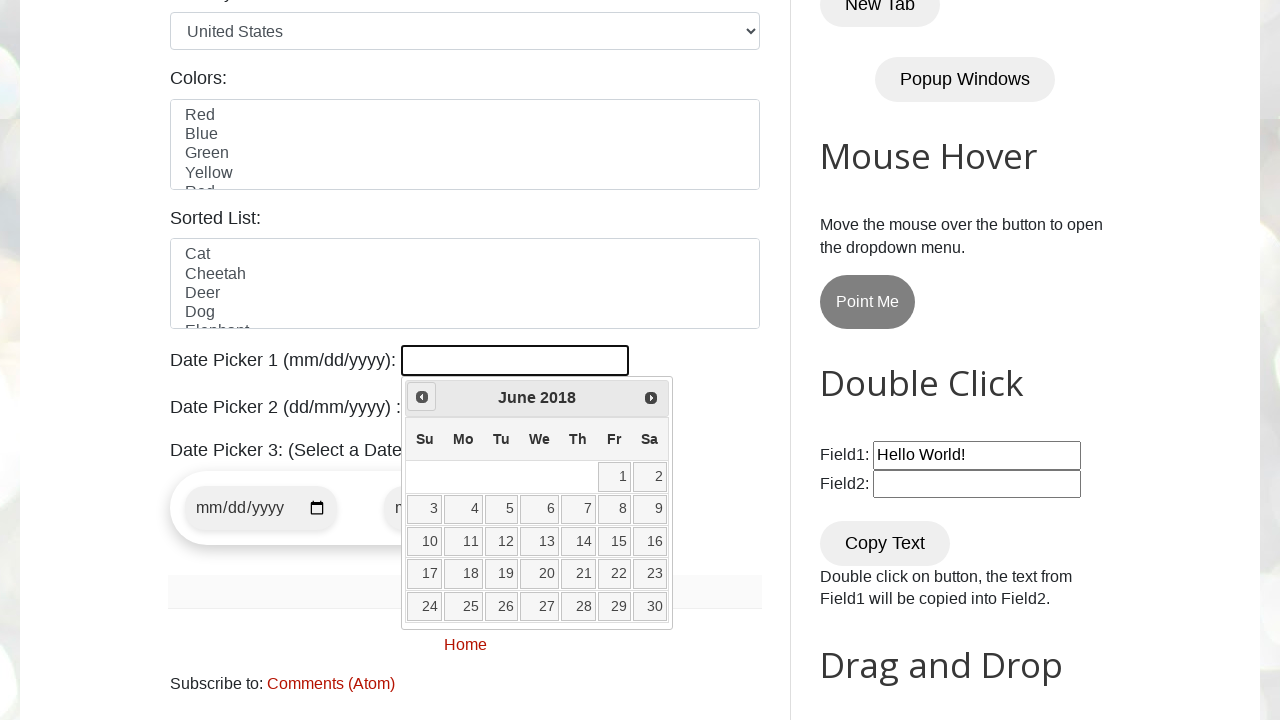

Retrieved current month: June
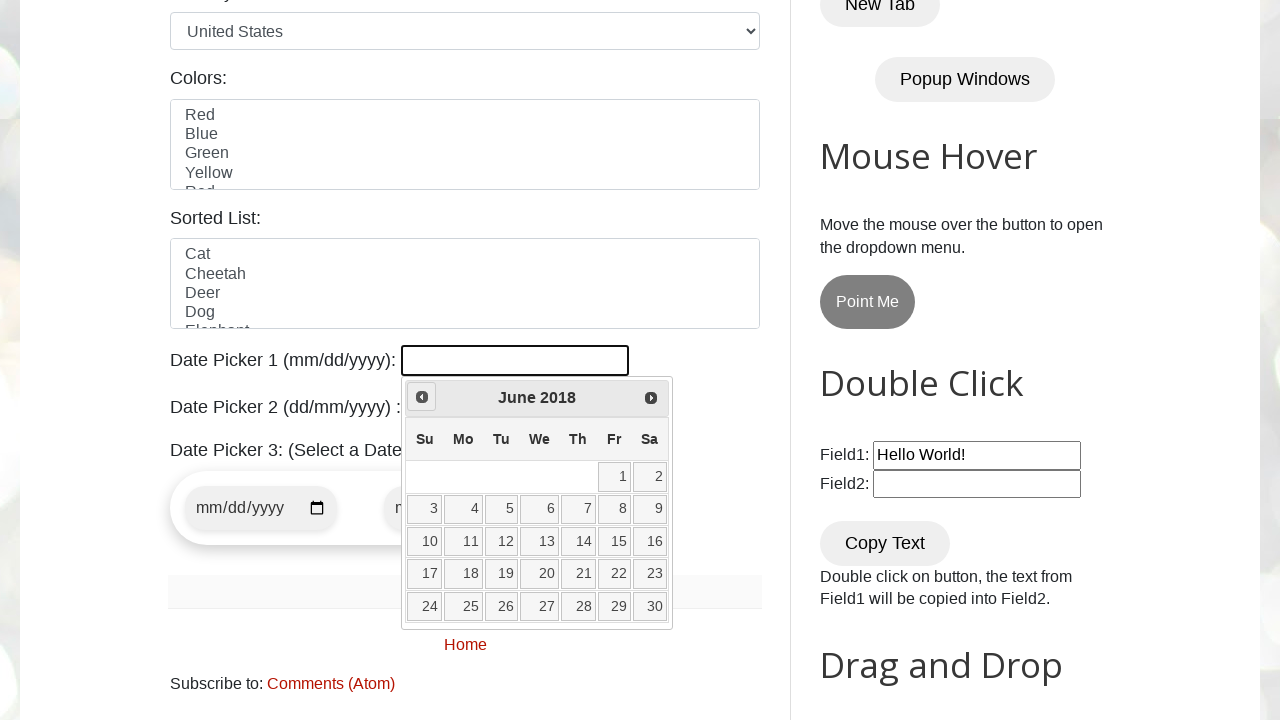

Retrieved current year: 2018
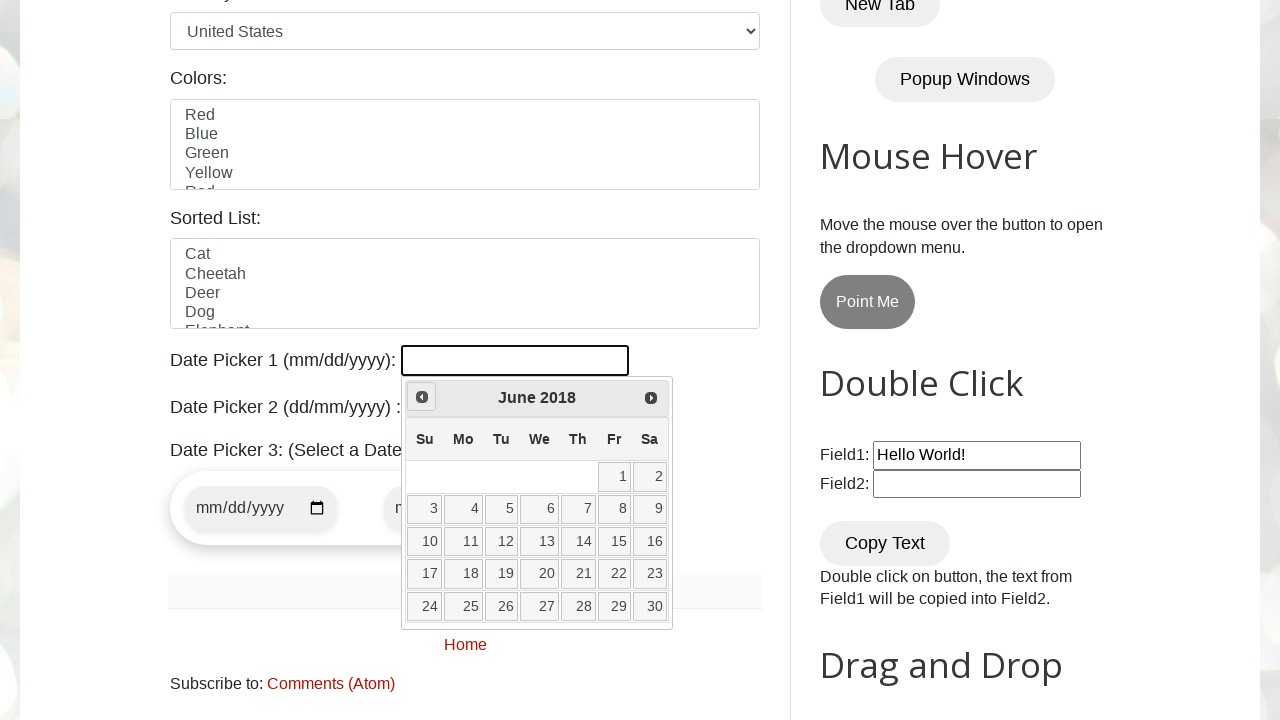

Clicked previous month button to navigate backwards at (422, 397) on xpath=//a[@title="Prev"]
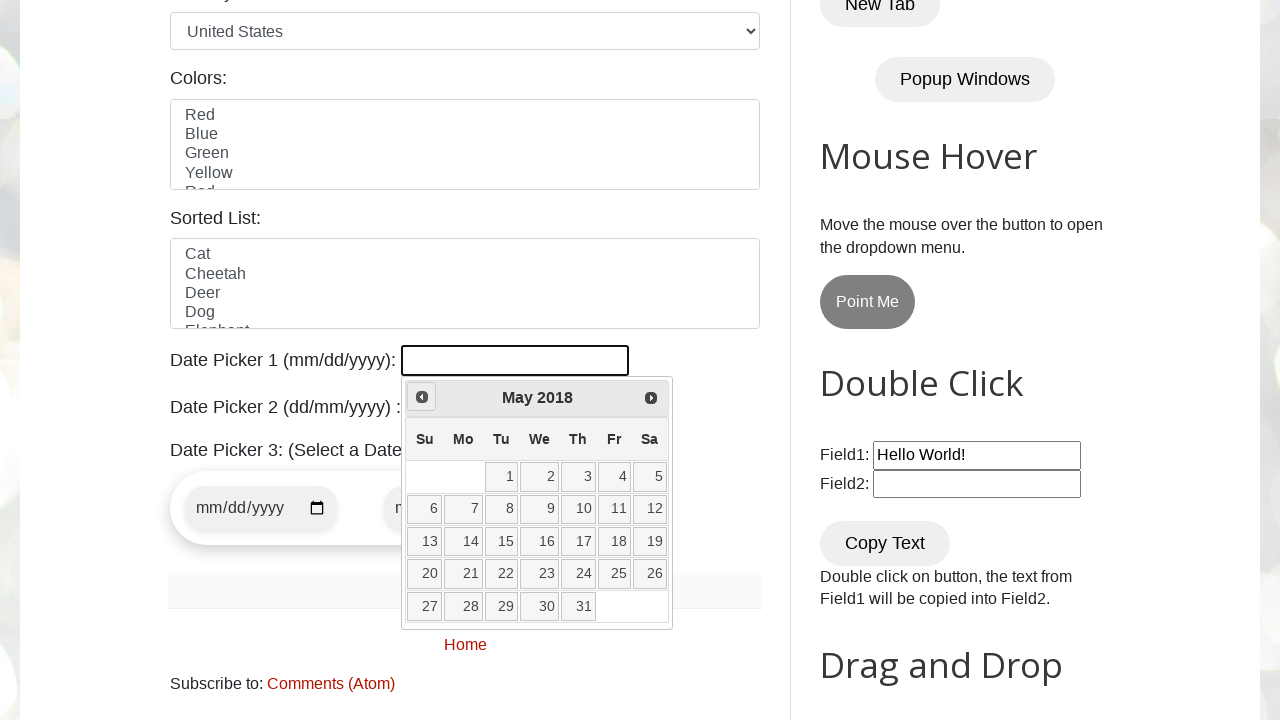

Retrieved current month: May
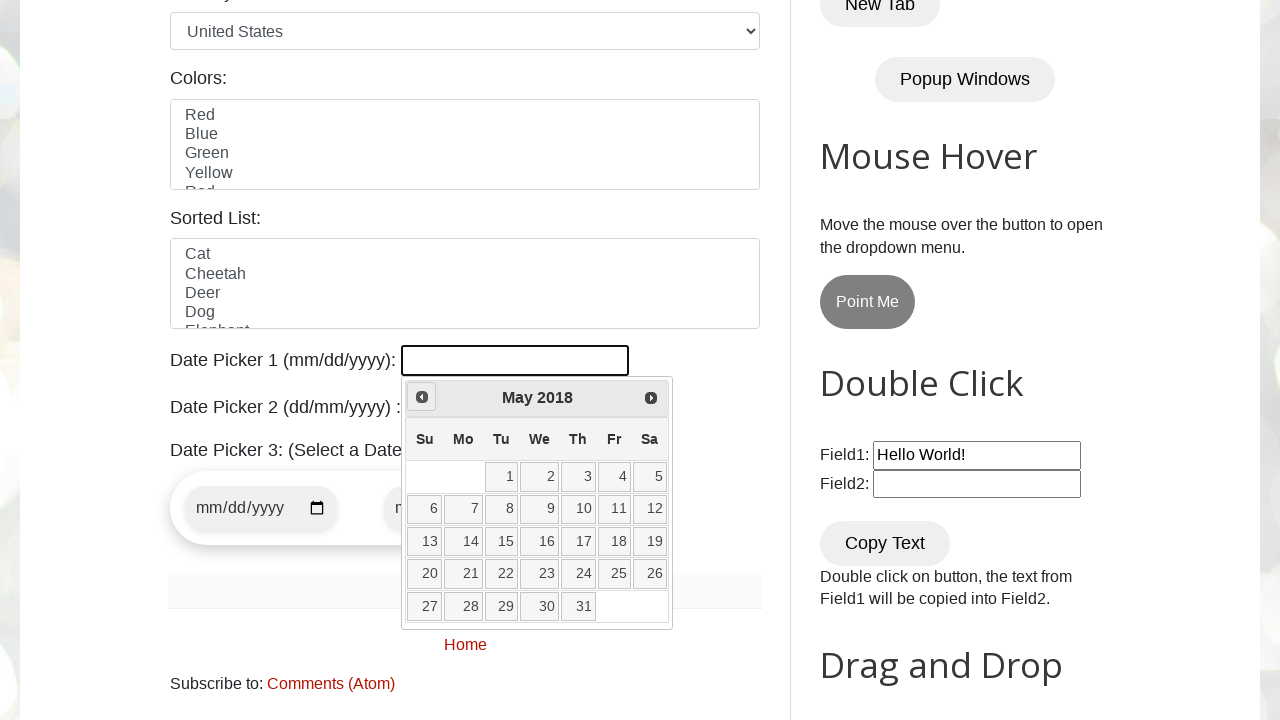

Retrieved current year: 2018
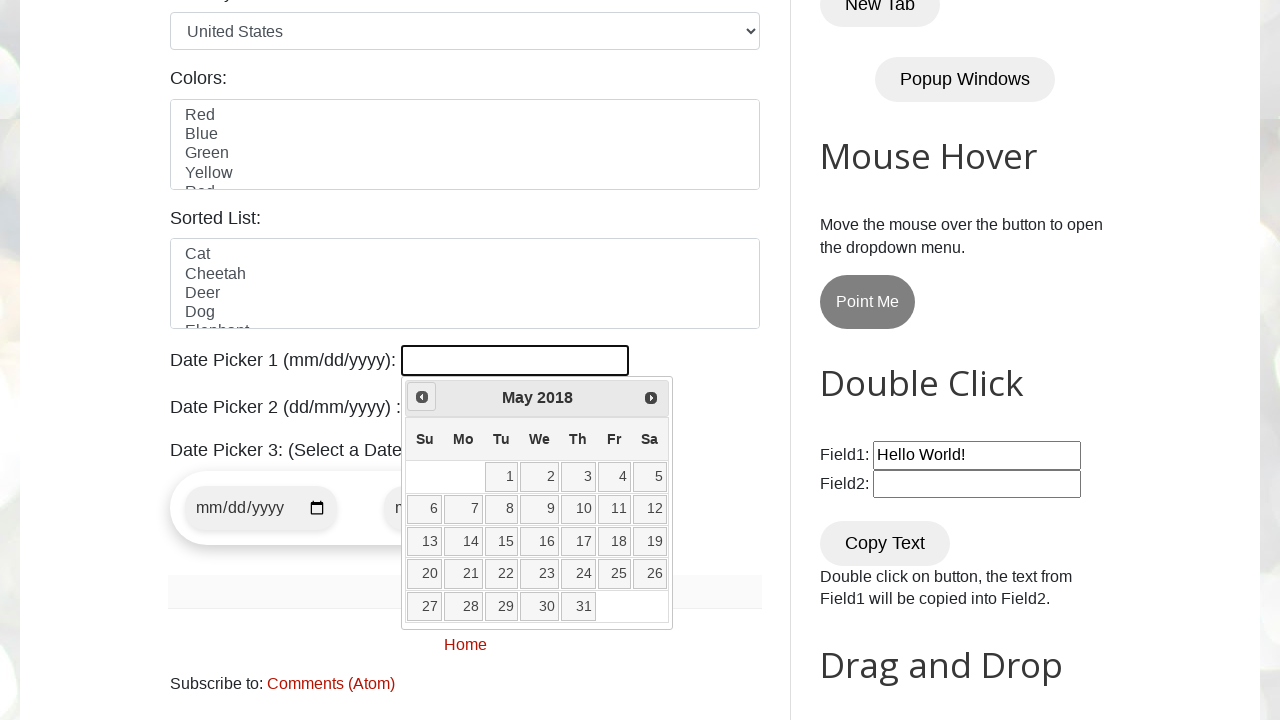

Clicked previous month button to navigate backwards at (422, 397) on xpath=//a[@title="Prev"]
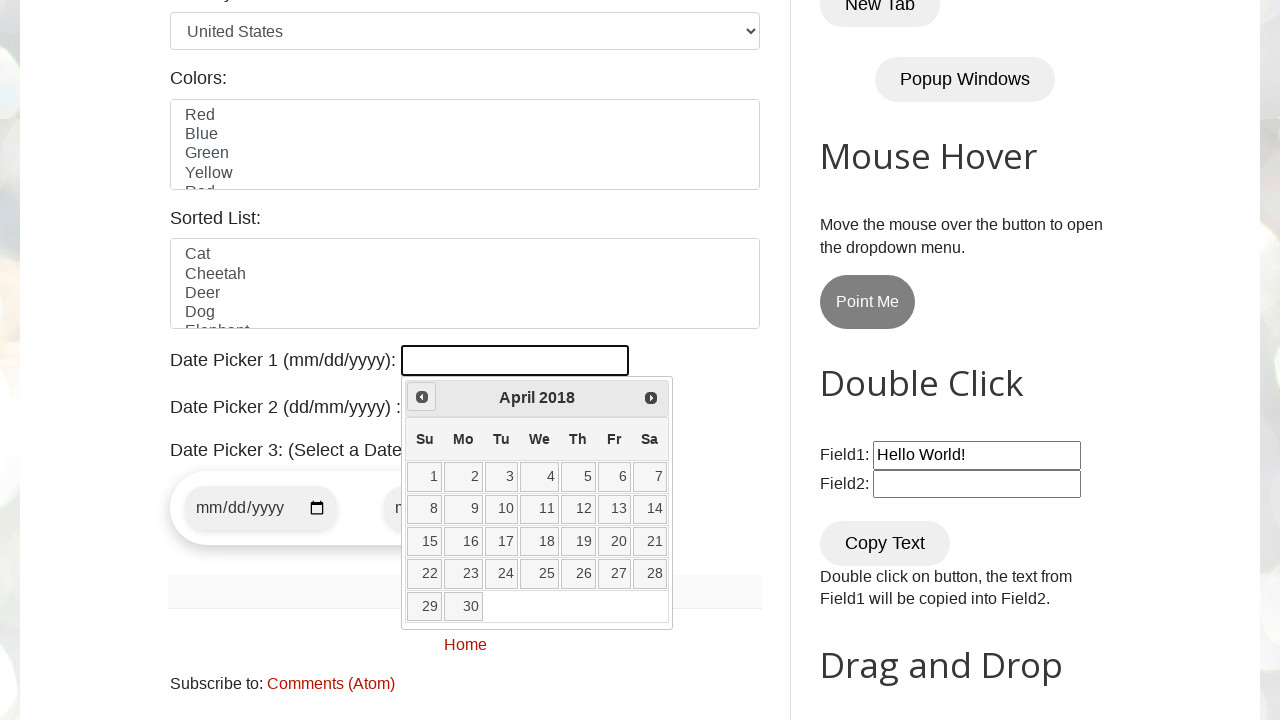

Retrieved current month: April
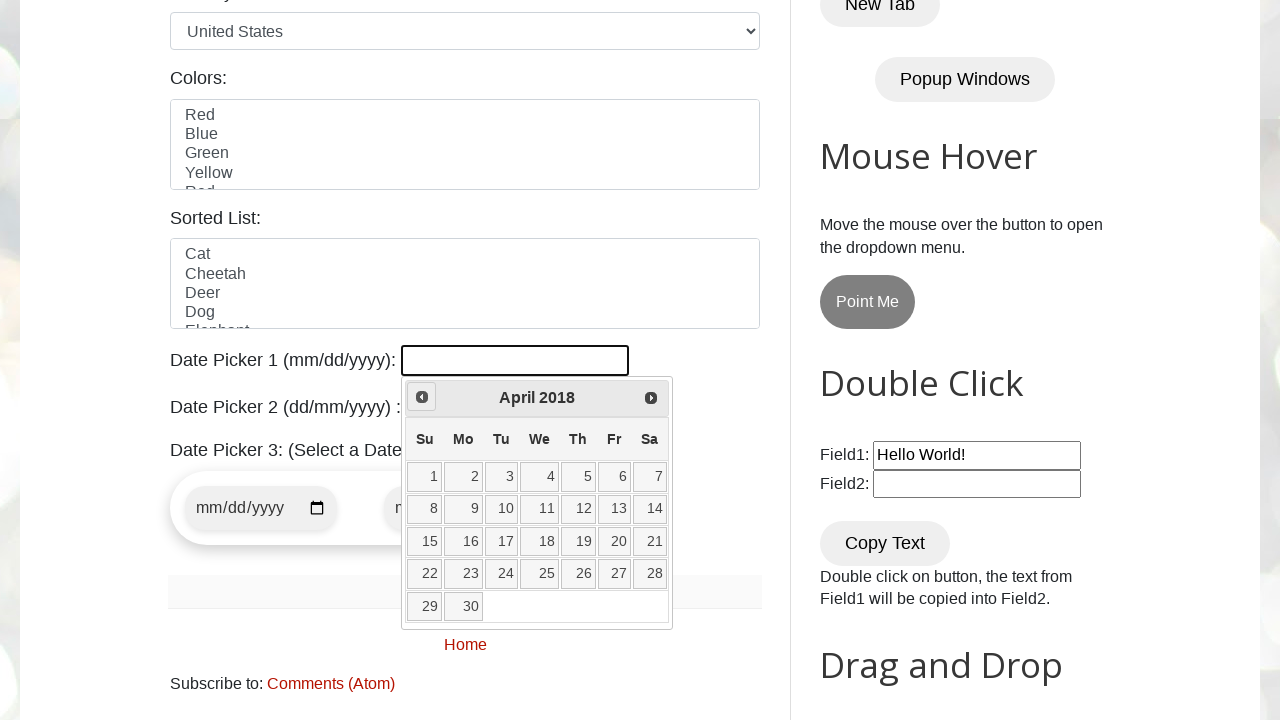

Retrieved current year: 2018
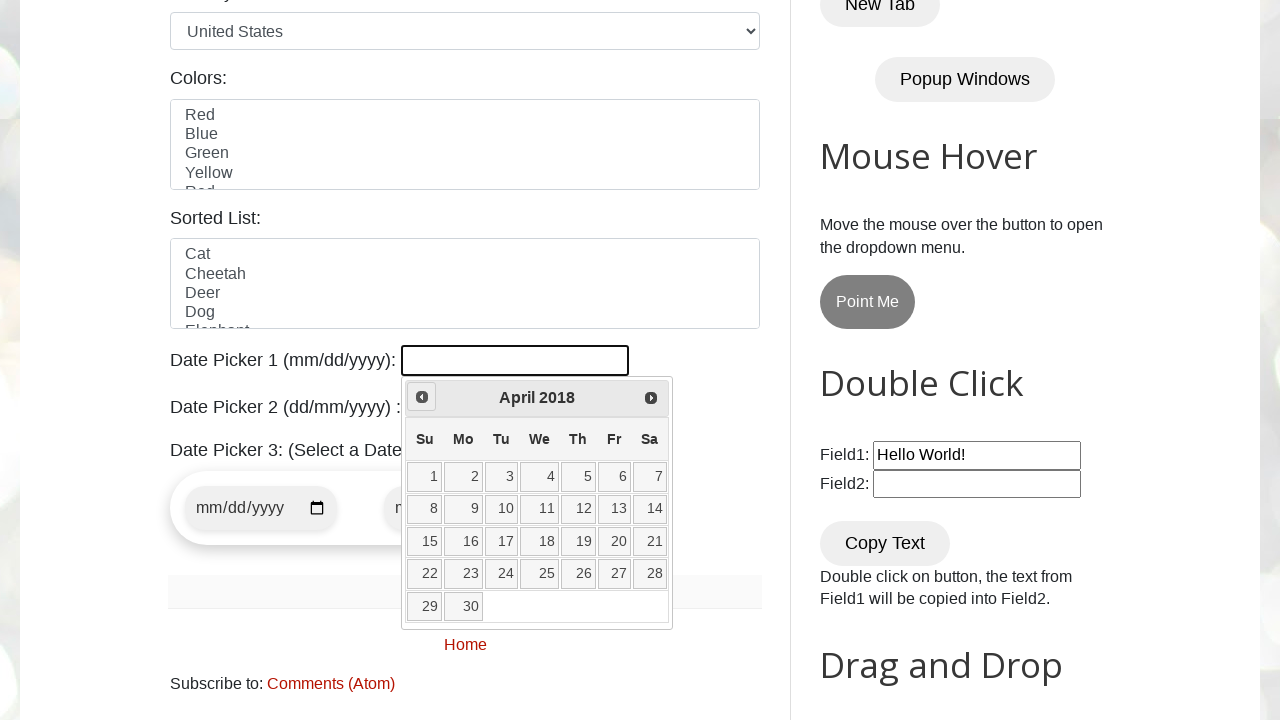

Clicked previous month button to navigate backwards at (422, 397) on xpath=//a[@title="Prev"]
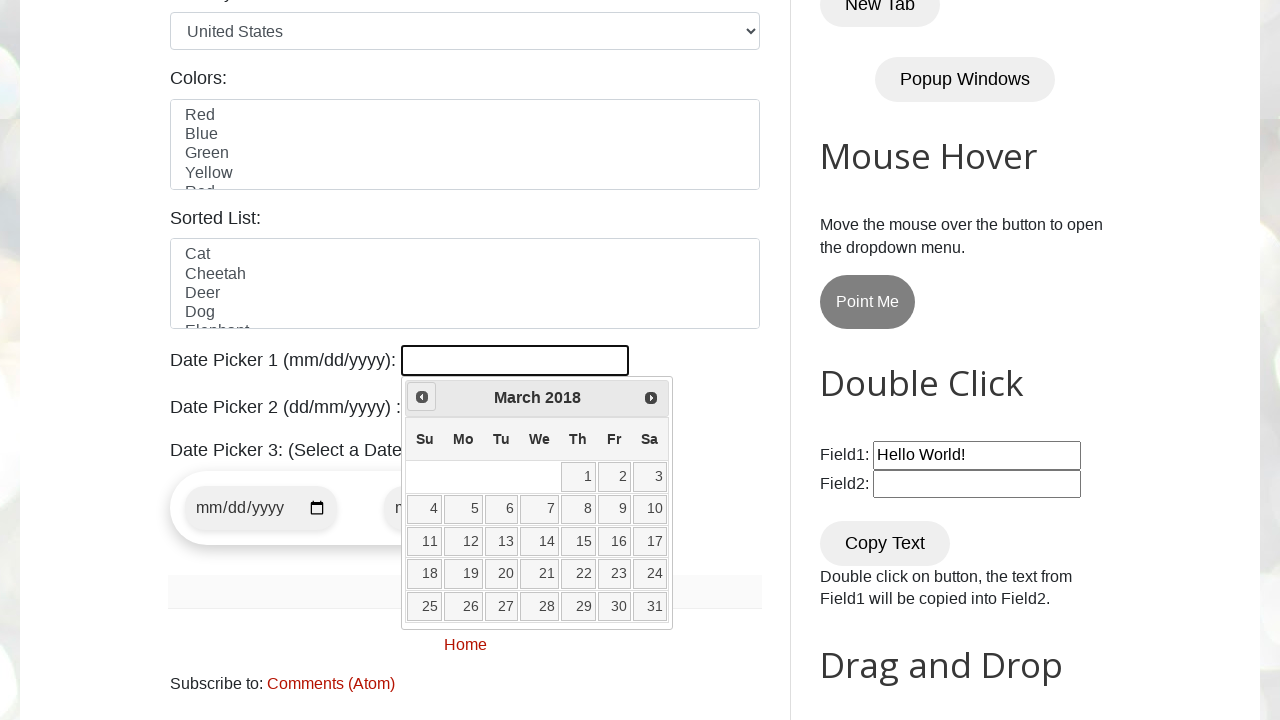

Retrieved current month: March
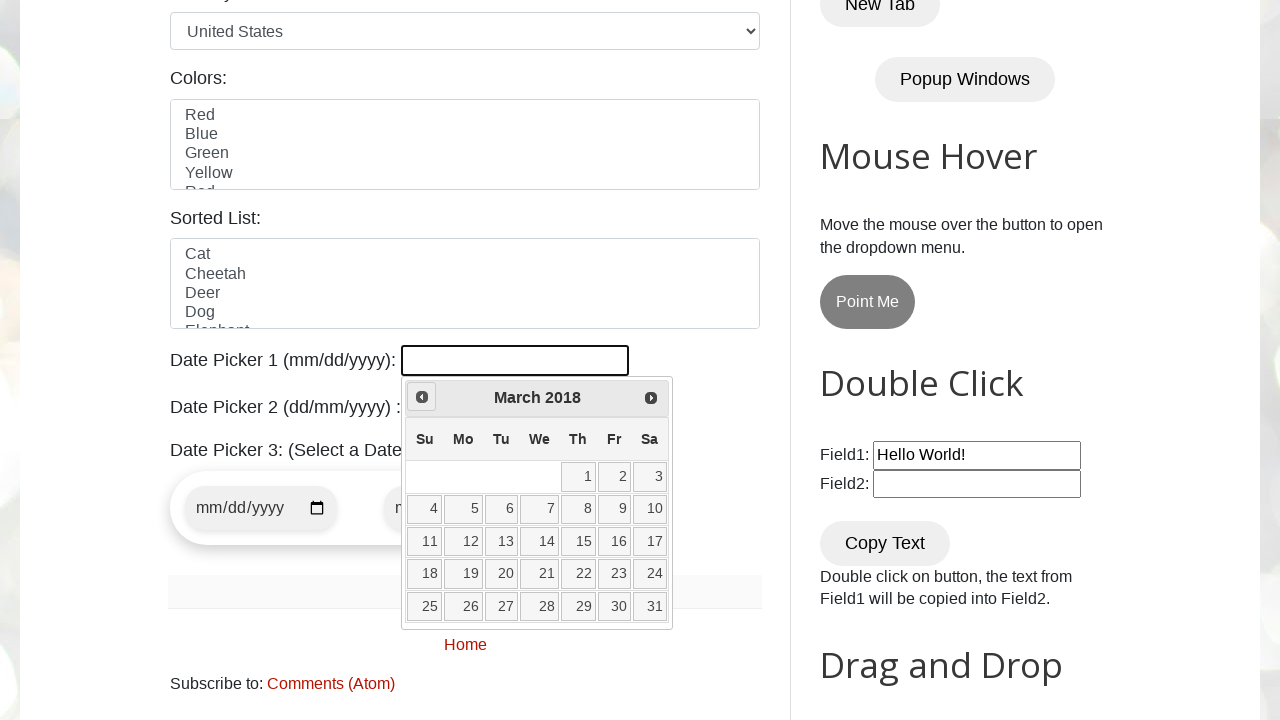

Retrieved current year: 2018
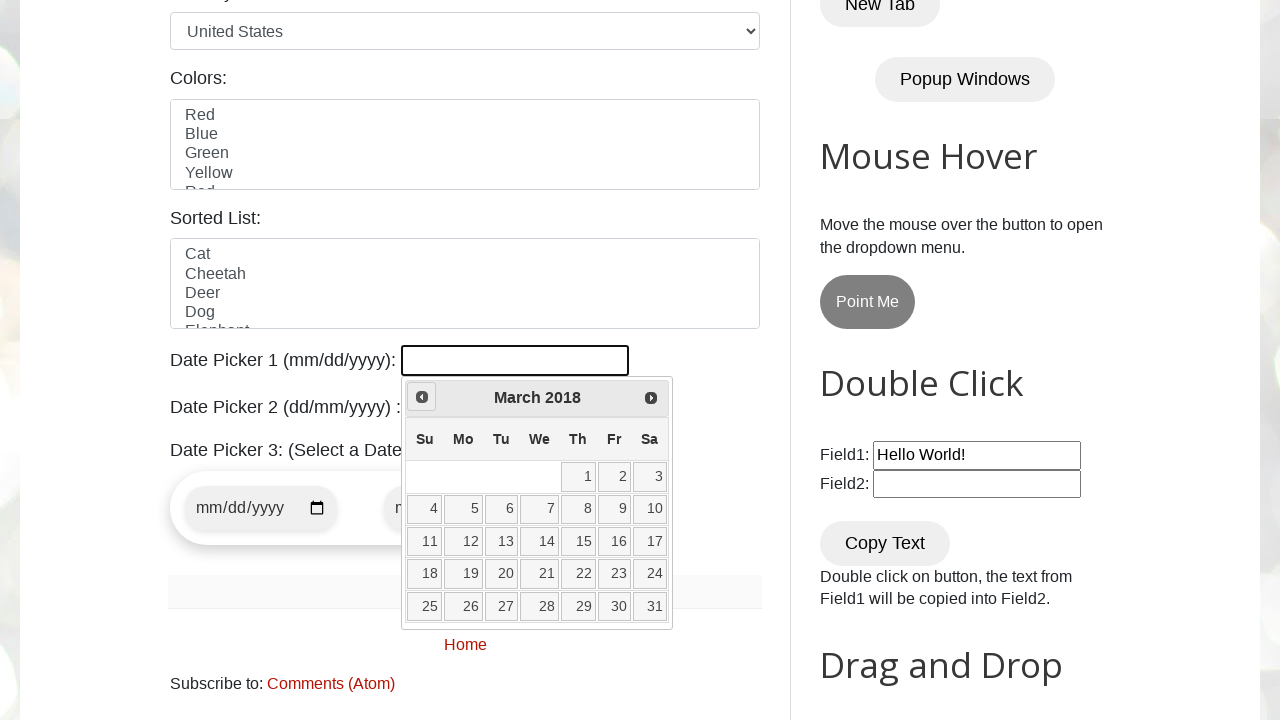

Clicked previous month button to navigate backwards at (422, 397) on xpath=//a[@title="Prev"]
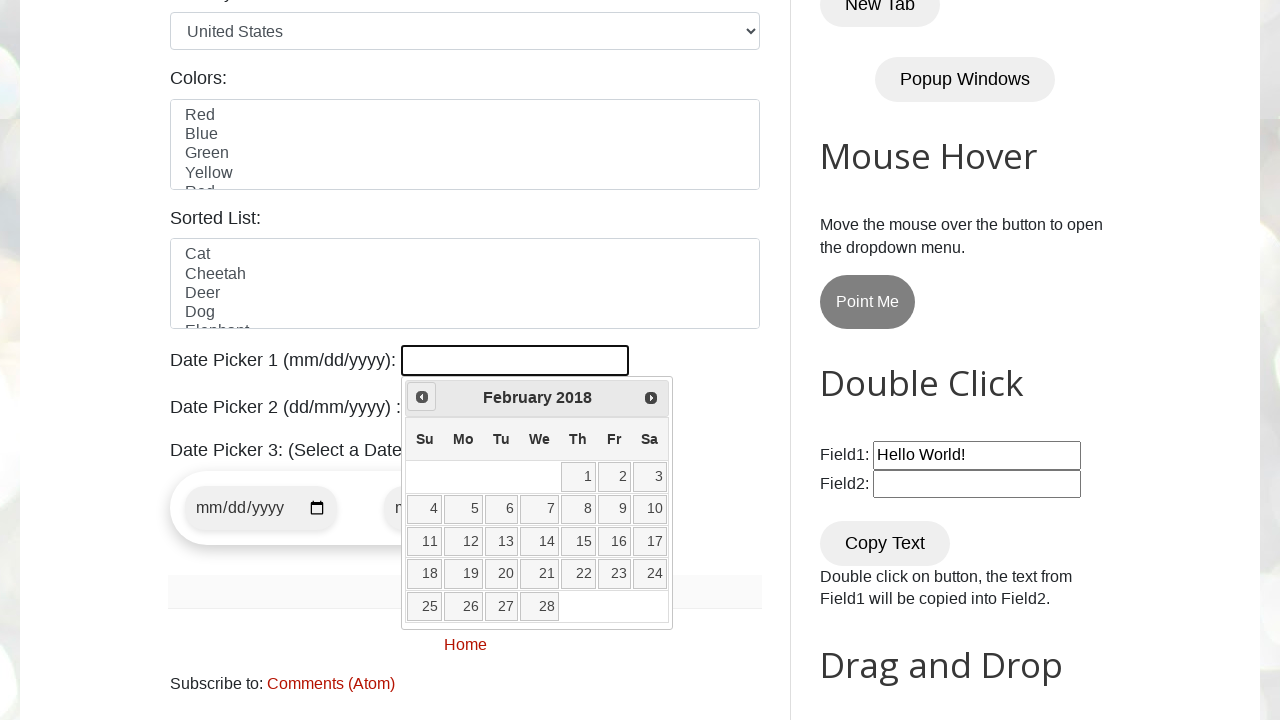

Retrieved current month: February
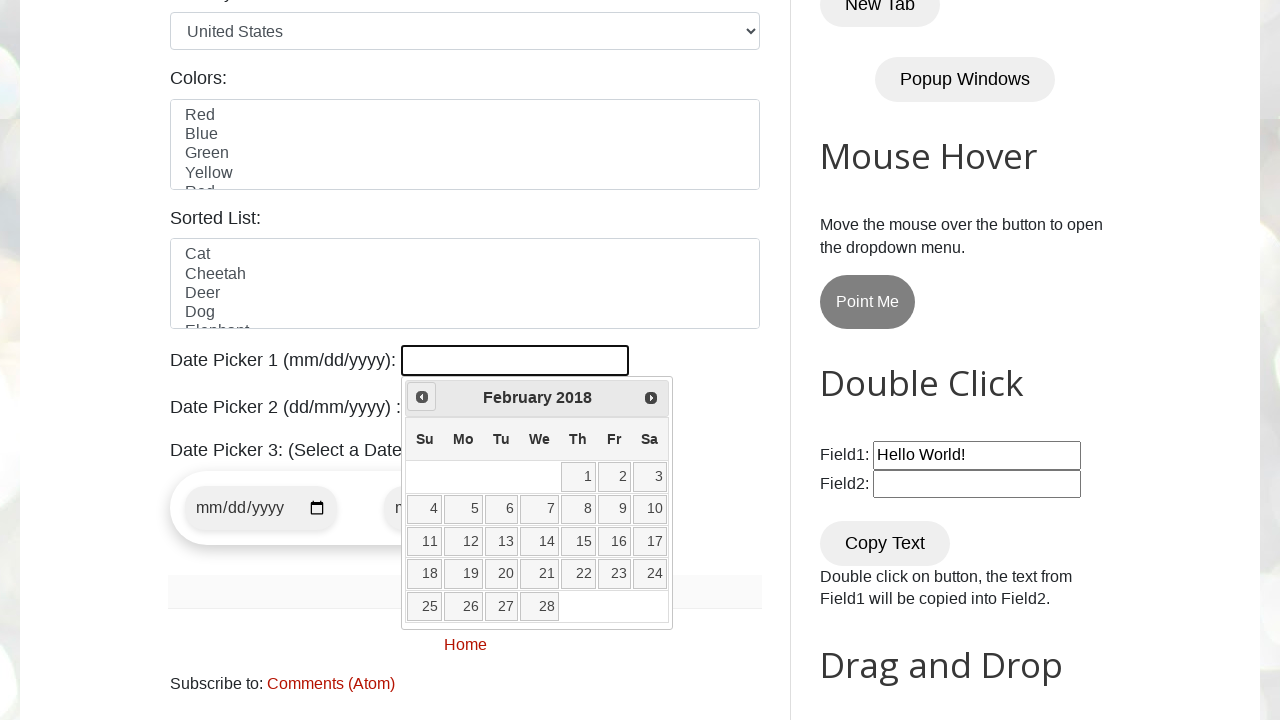

Retrieved current year: 2018
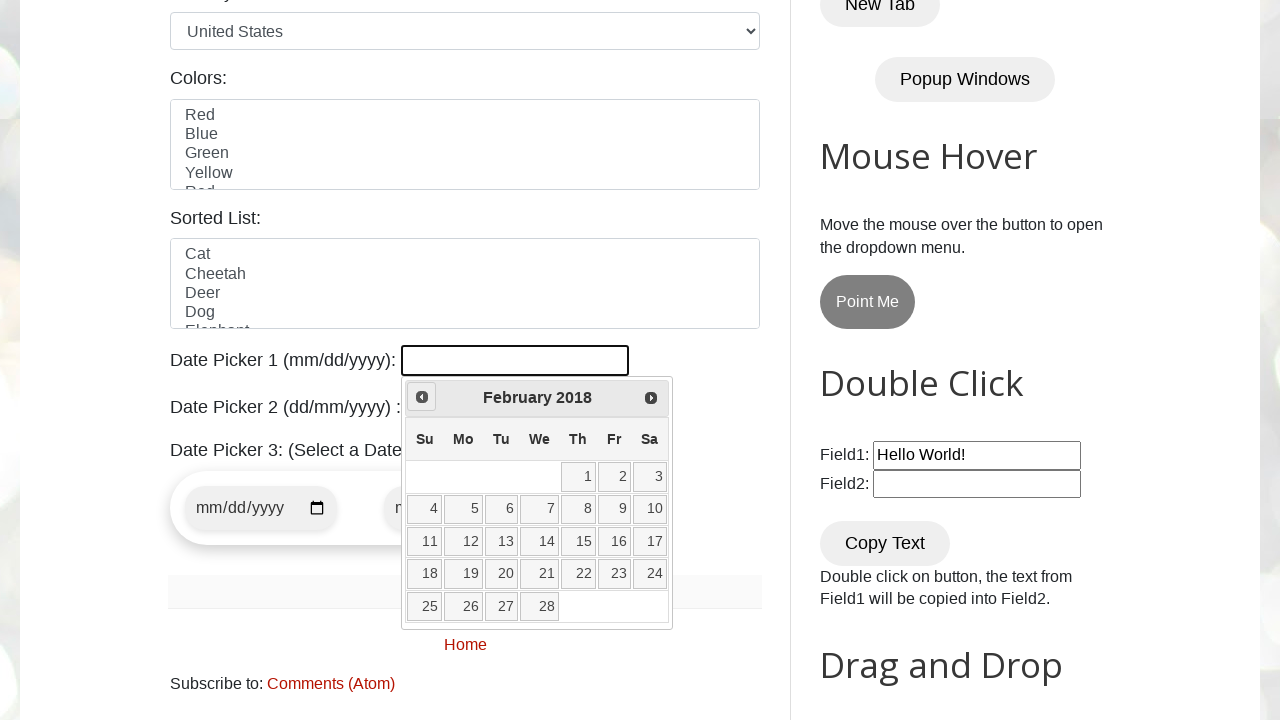

Clicked previous month button to navigate backwards at (422, 397) on xpath=//a[@title="Prev"]
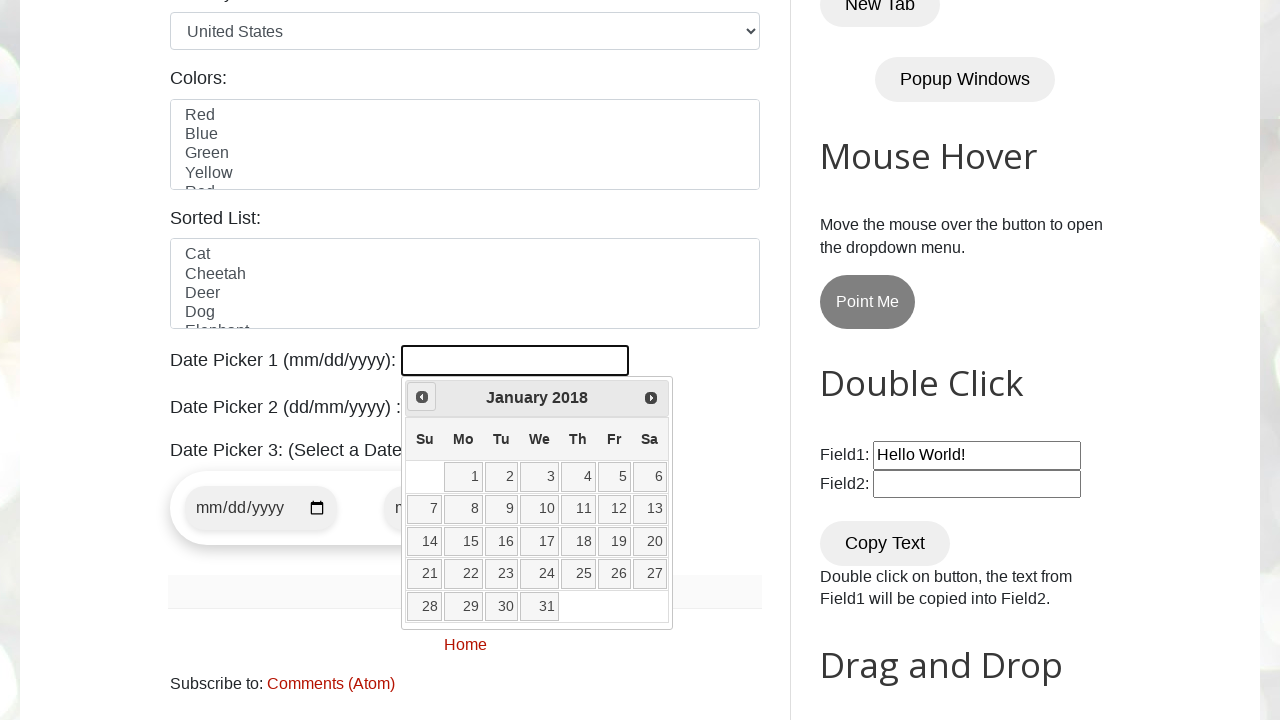

Retrieved current month: January
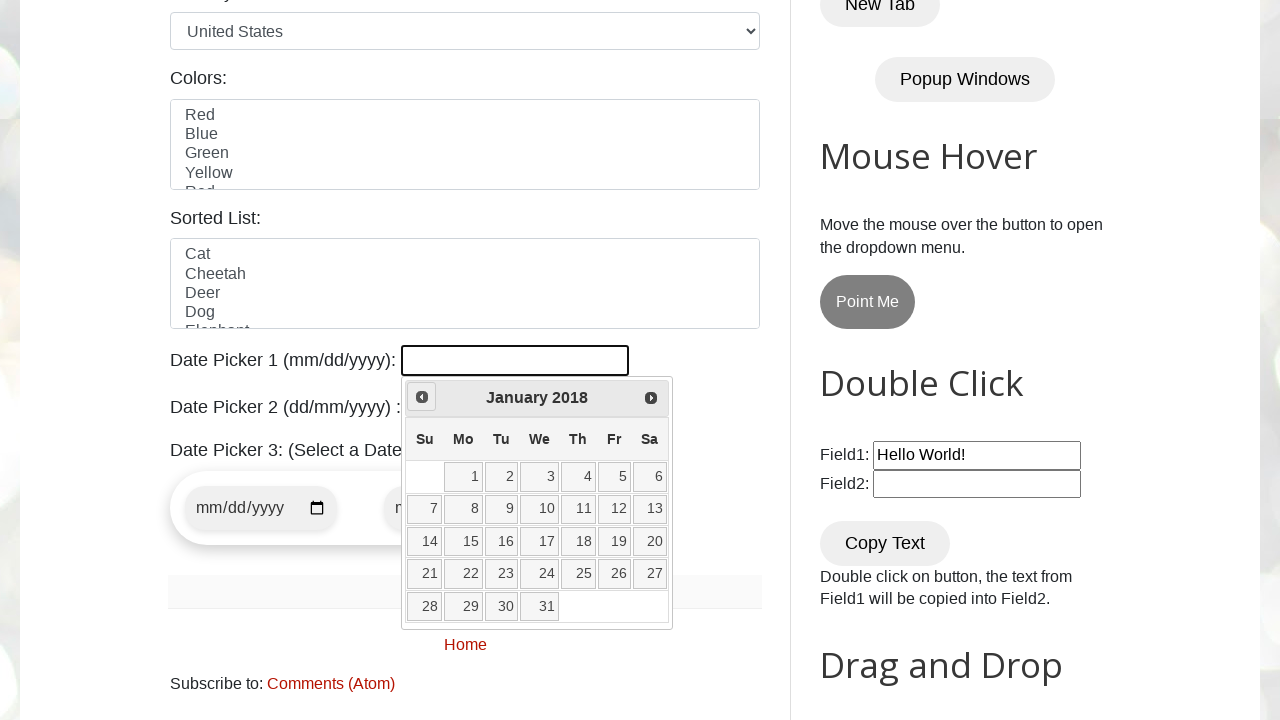

Retrieved current year: 2018
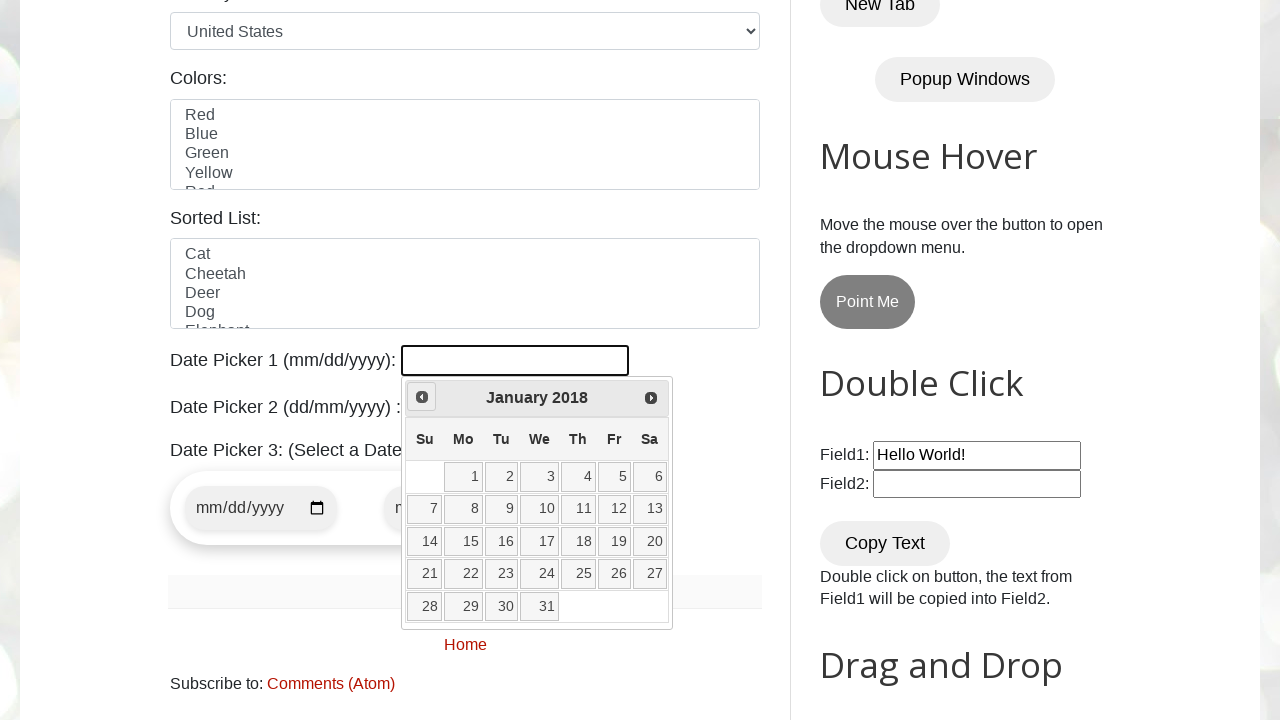

Clicked previous month button to navigate backwards at (422, 397) on xpath=//a[@title="Prev"]
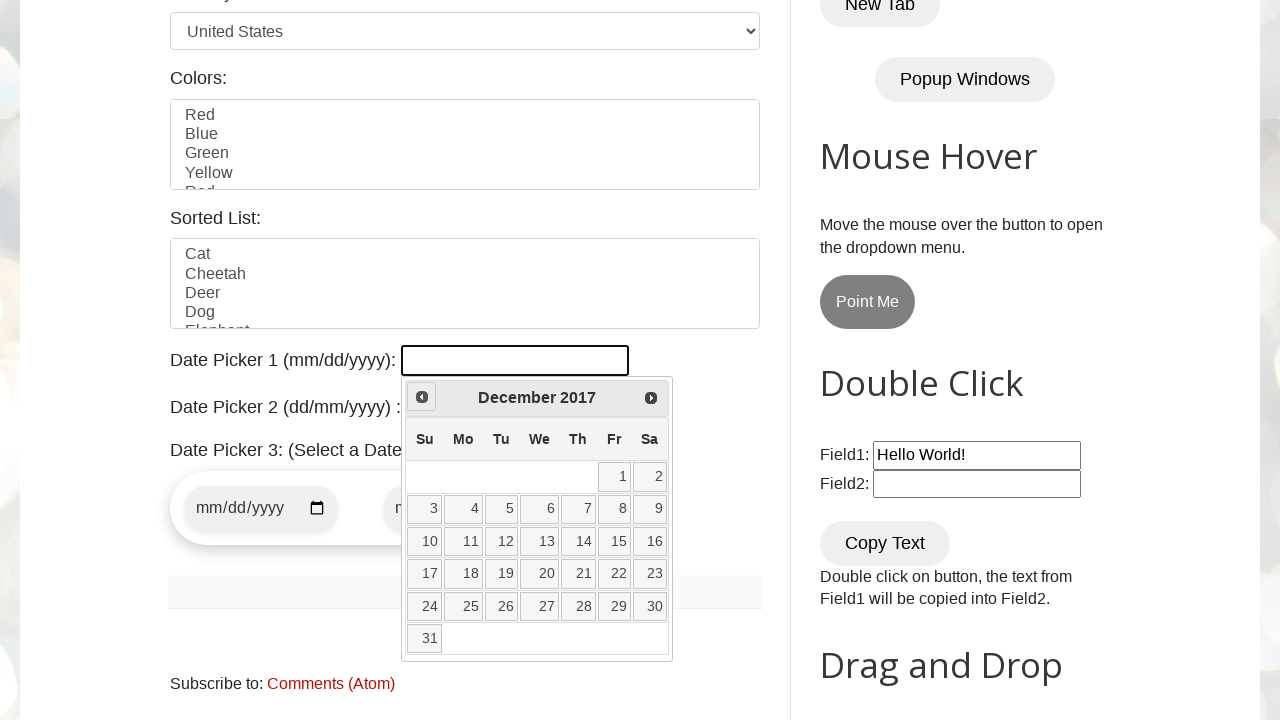

Retrieved current month: December
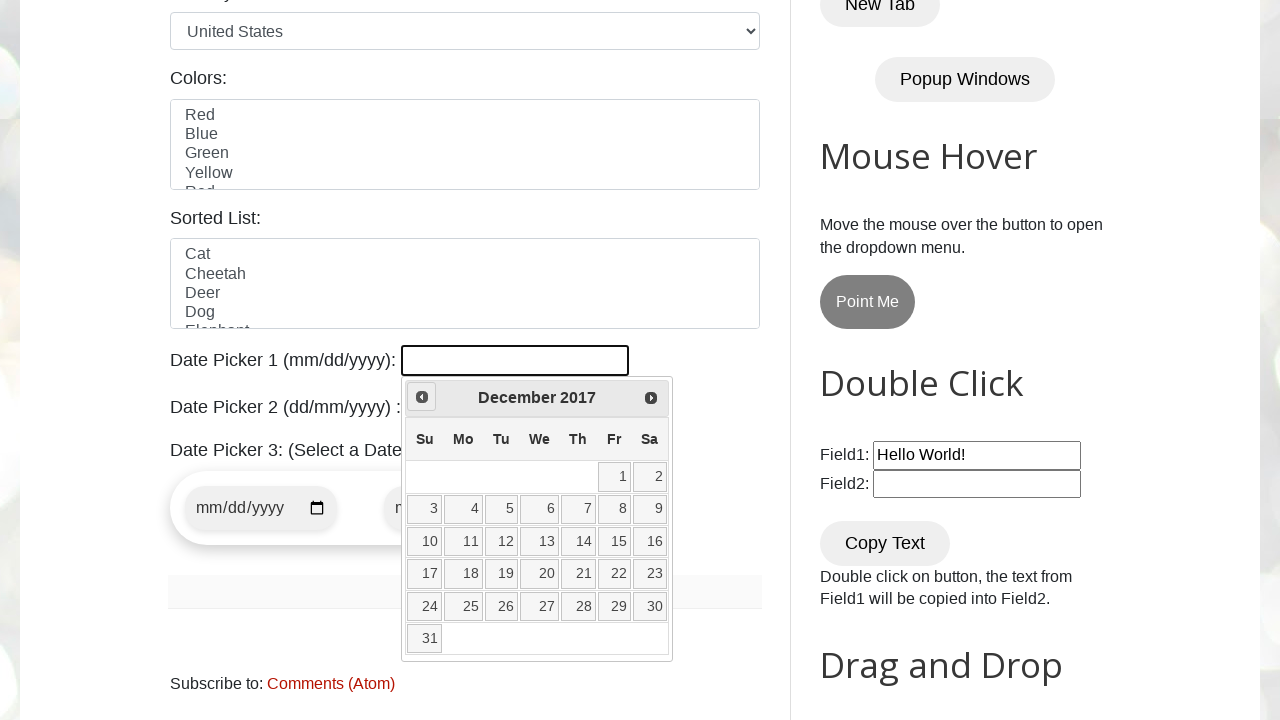

Retrieved current year: 2017
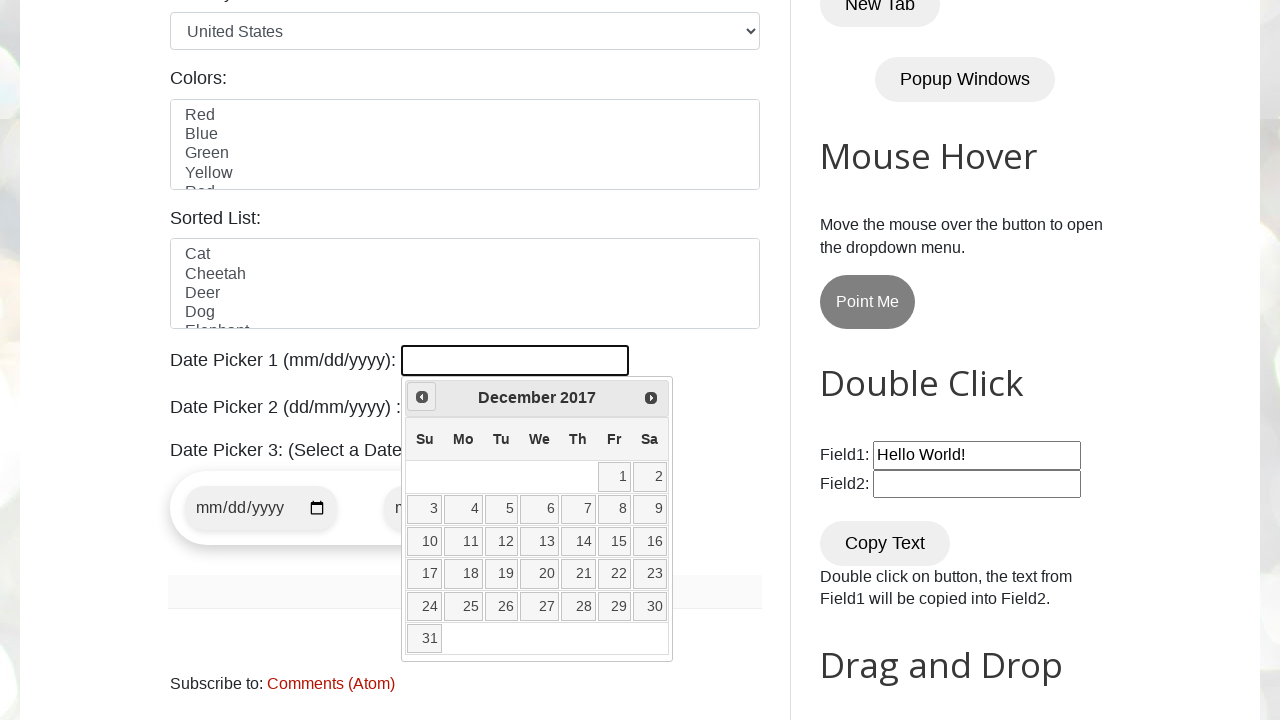

Clicked previous month button to navigate backwards at (422, 397) on xpath=//a[@title="Prev"]
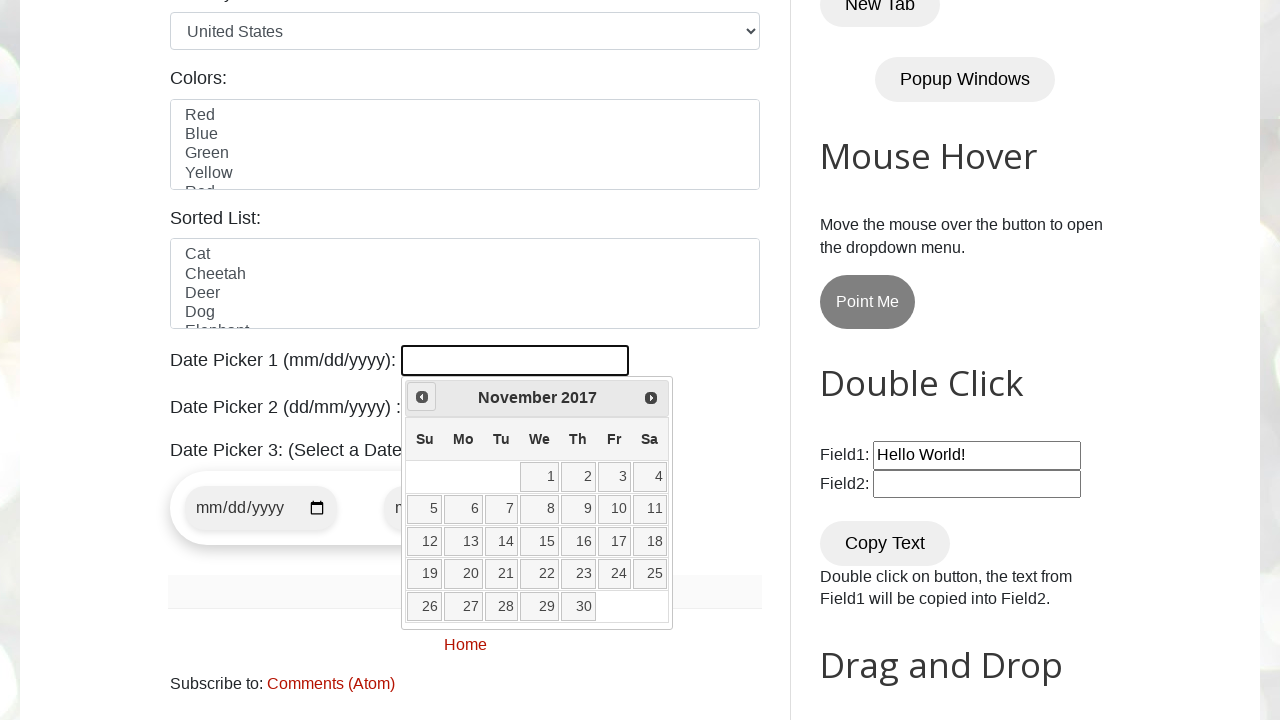

Retrieved current month: November
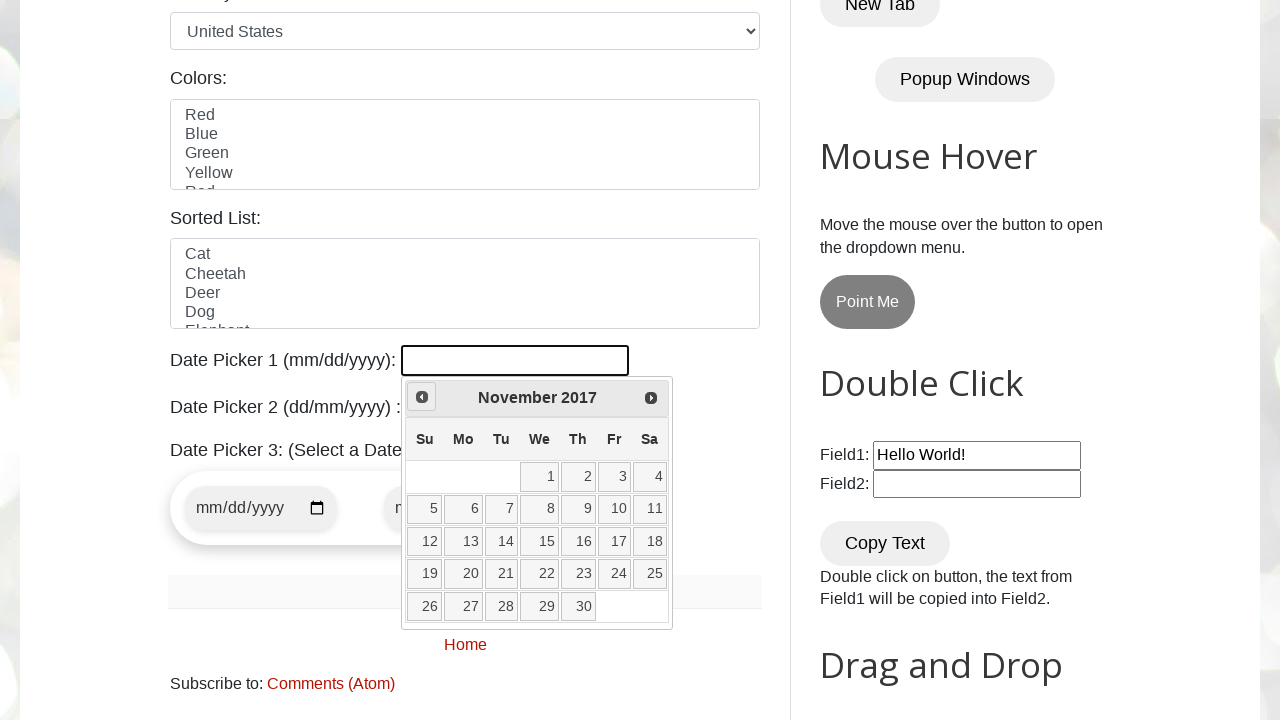

Retrieved current year: 2017
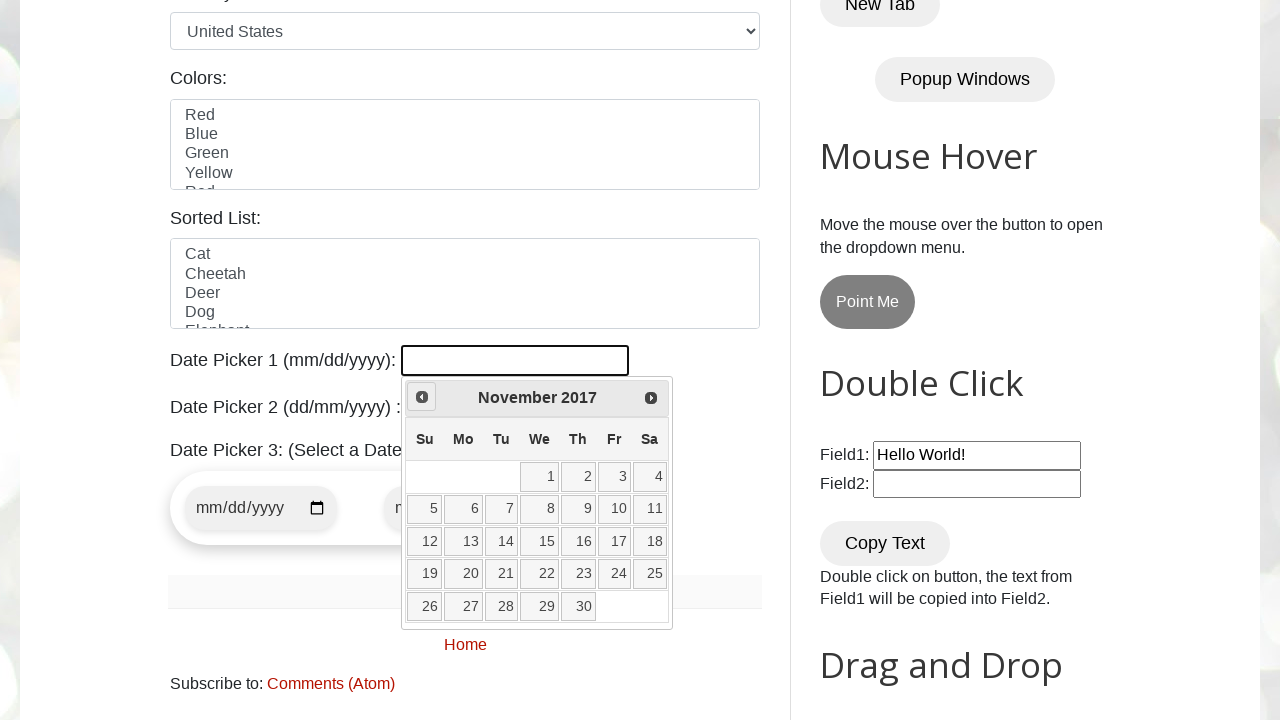

Clicked previous month button to navigate backwards at (422, 397) on xpath=//a[@title="Prev"]
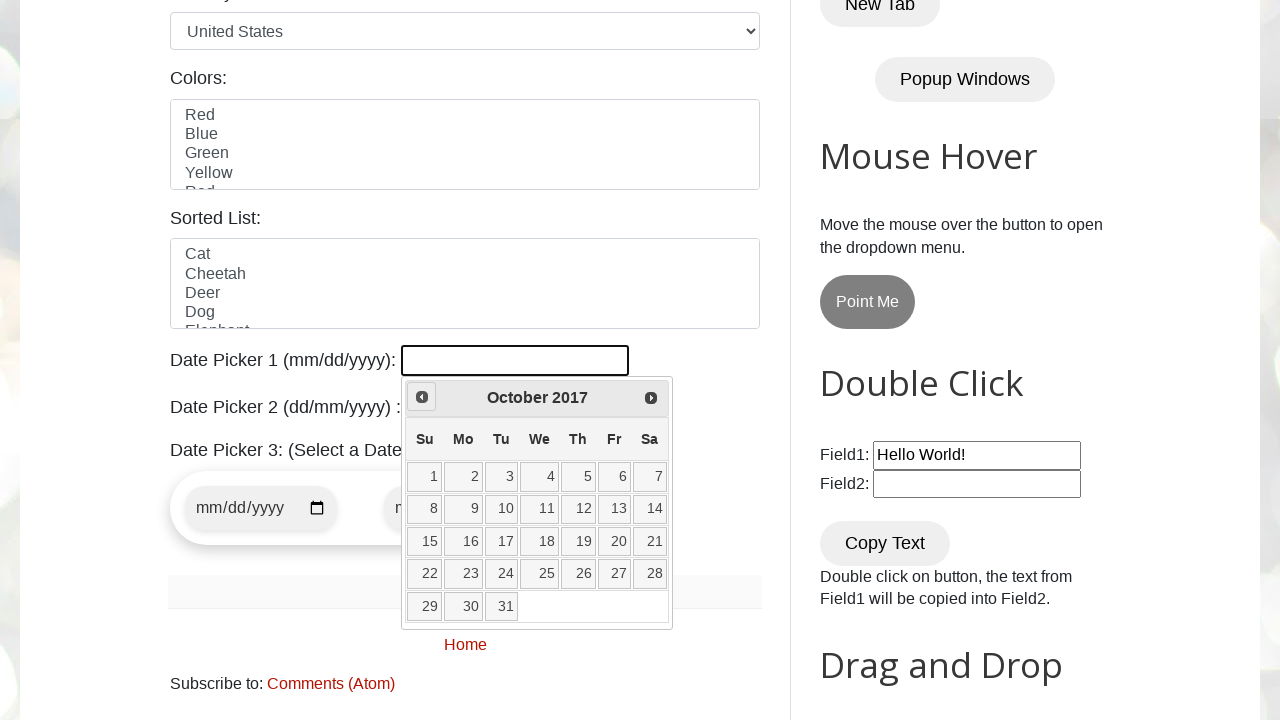

Retrieved current month: October
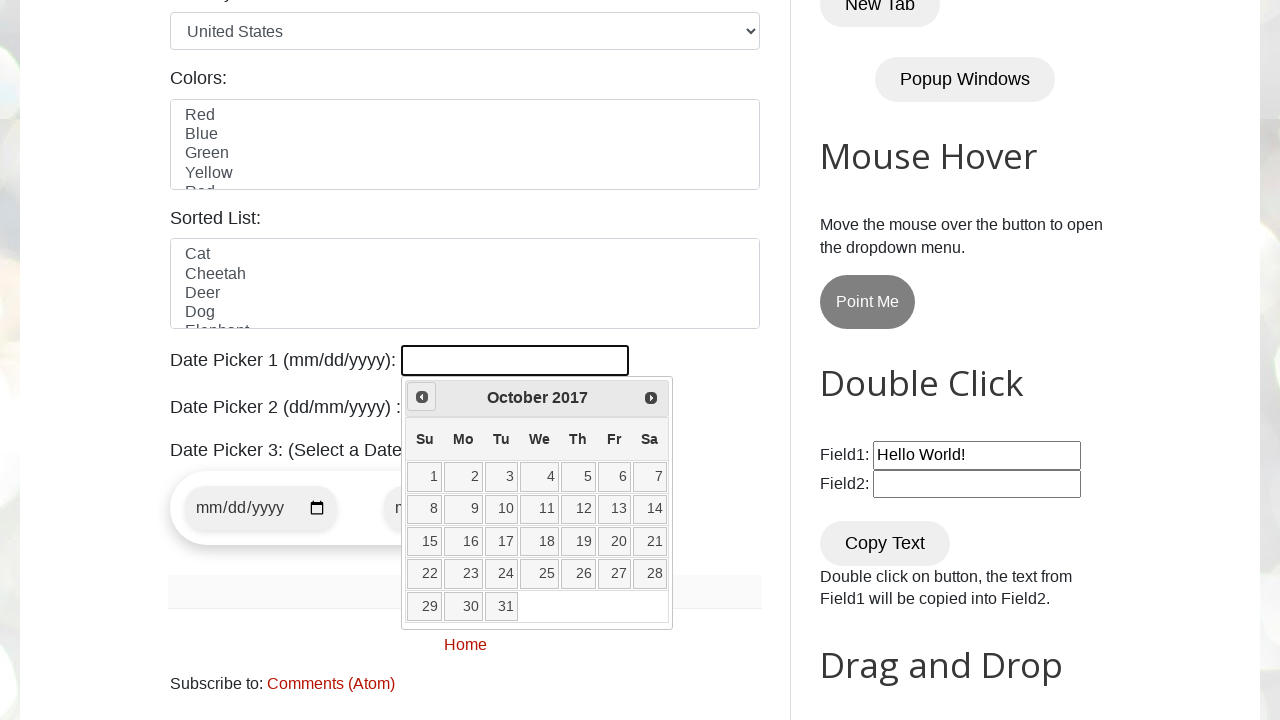

Retrieved current year: 2017
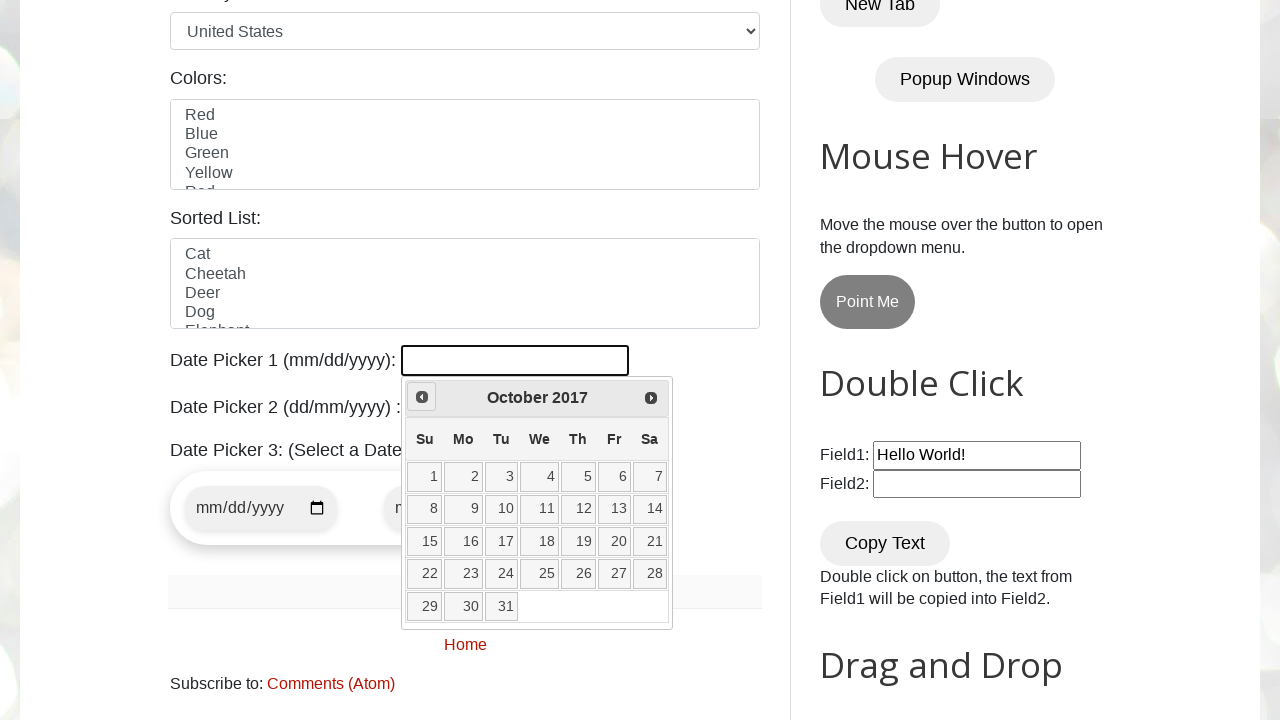

Clicked previous month button to navigate backwards at (422, 397) on xpath=//a[@title="Prev"]
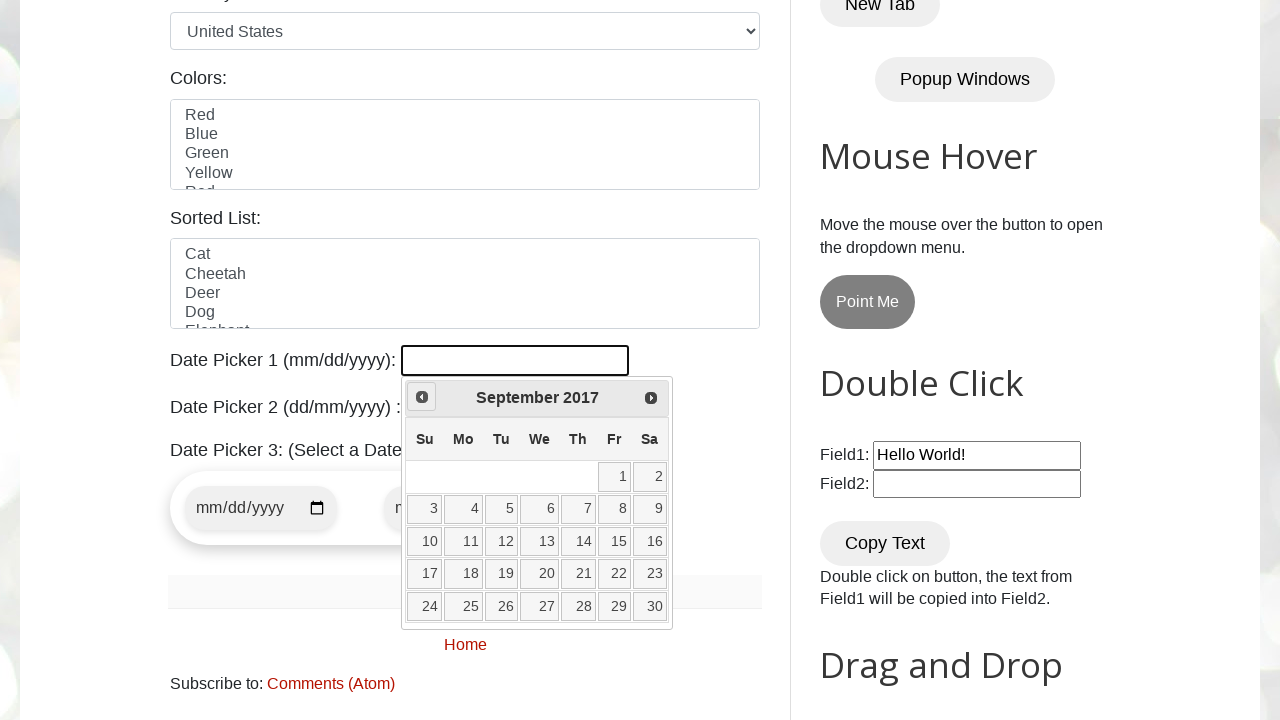

Retrieved current month: September
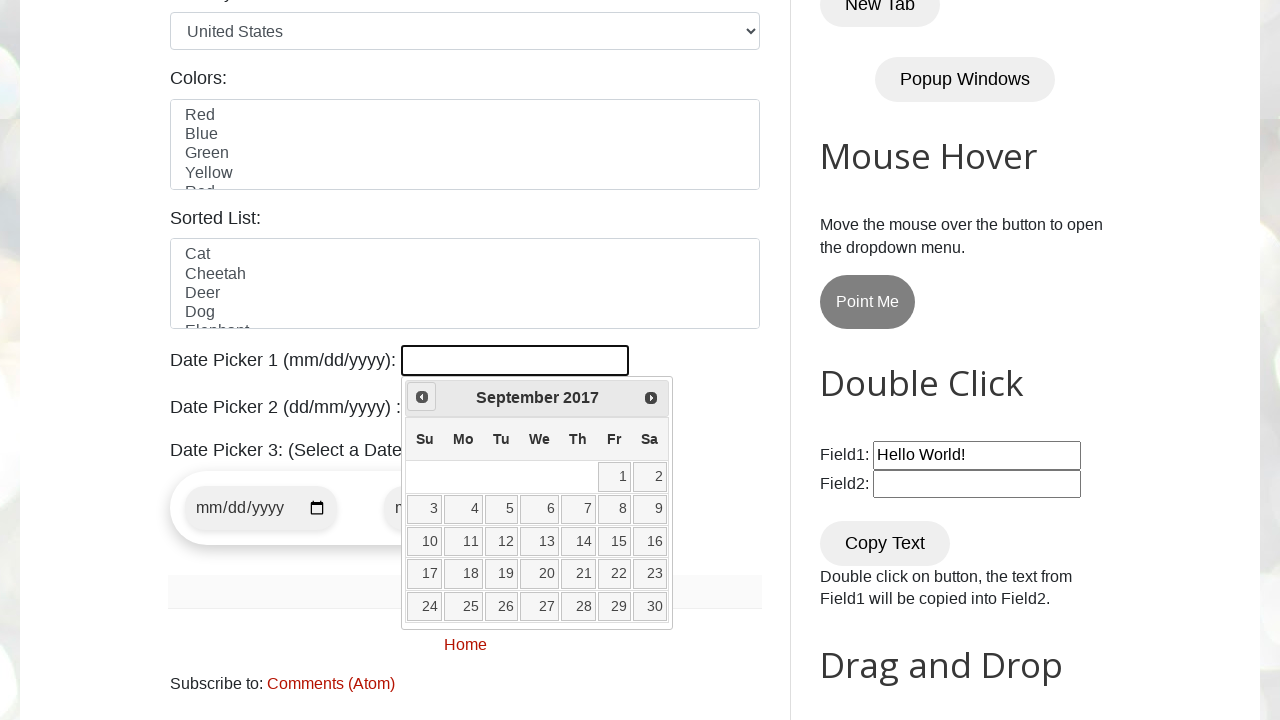

Retrieved current year: 2017
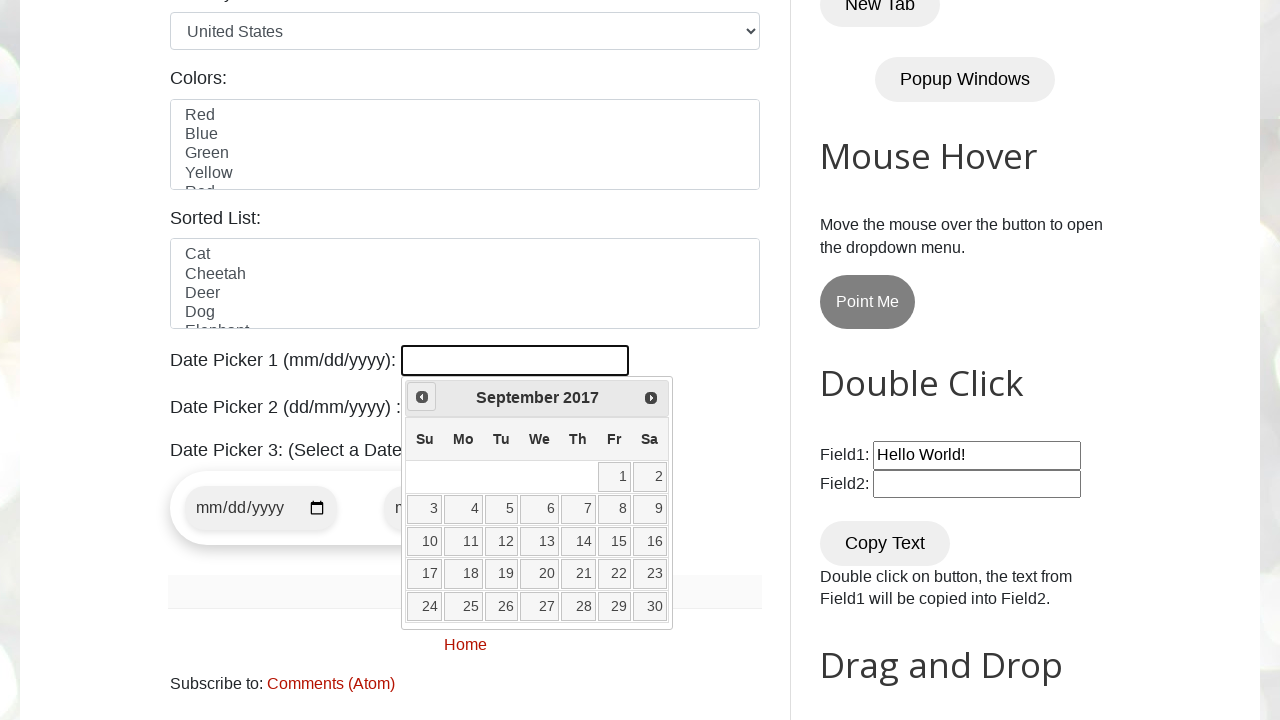

Clicked previous month button to navigate backwards at (422, 397) on xpath=//a[@title="Prev"]
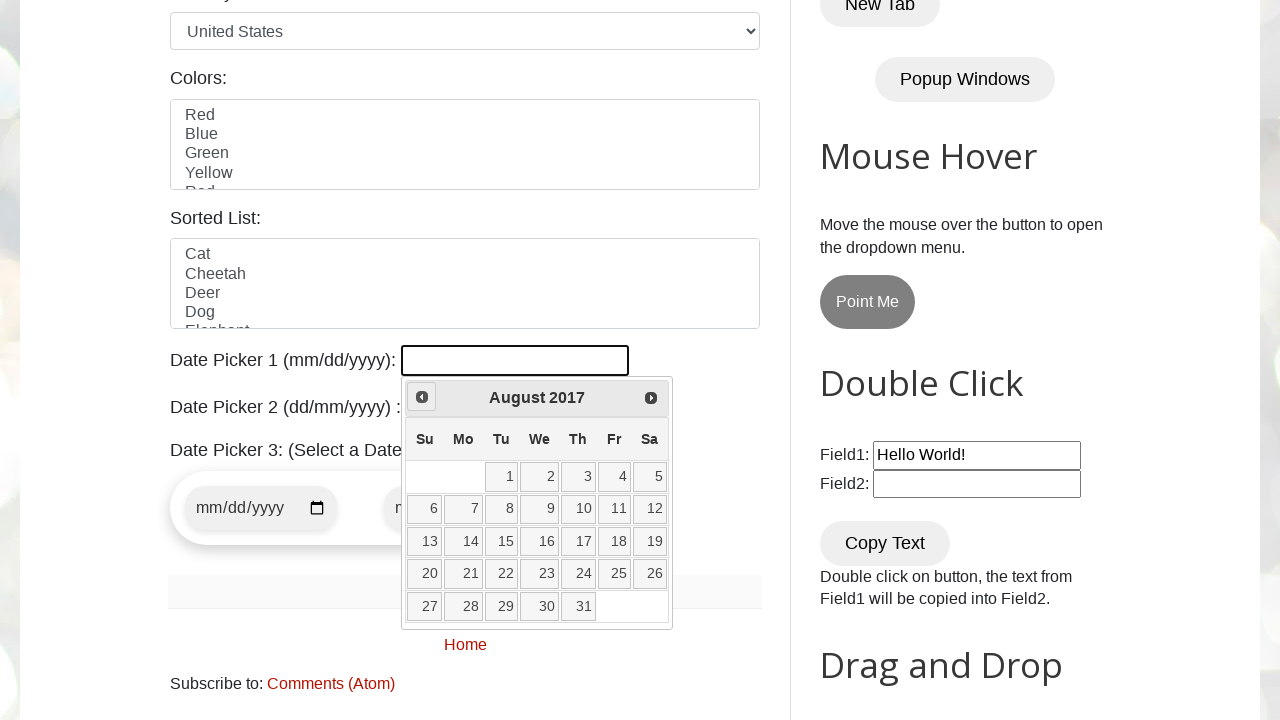

Retrieved current month: August
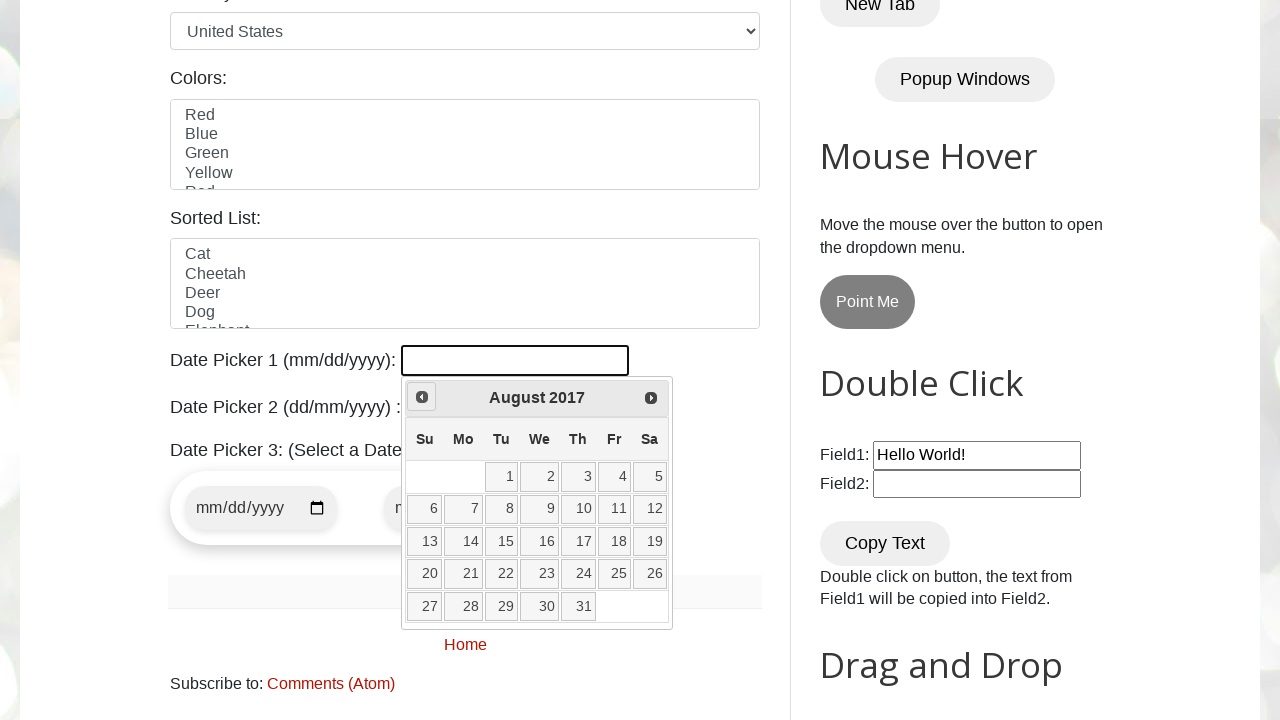

Retrieved current year: 2017
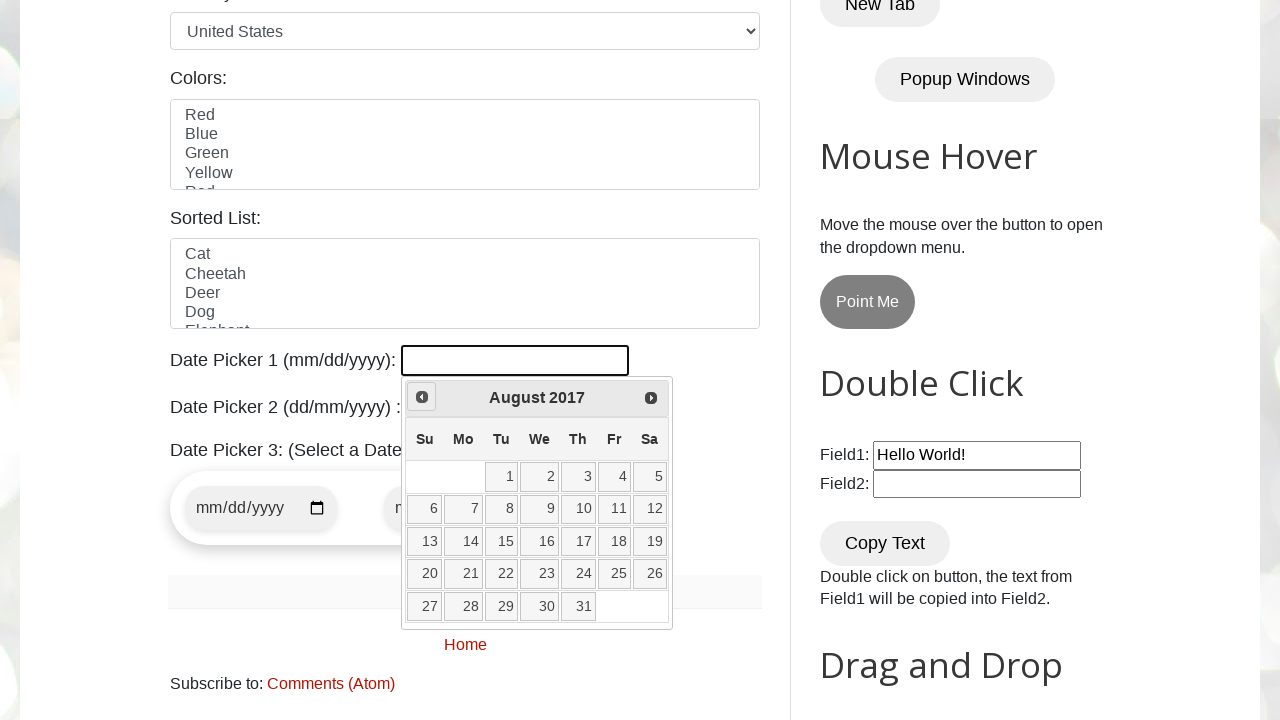

Clicked previous month button to navigate backwards at (422, 397) on xpath=//a[@title="Prev"]
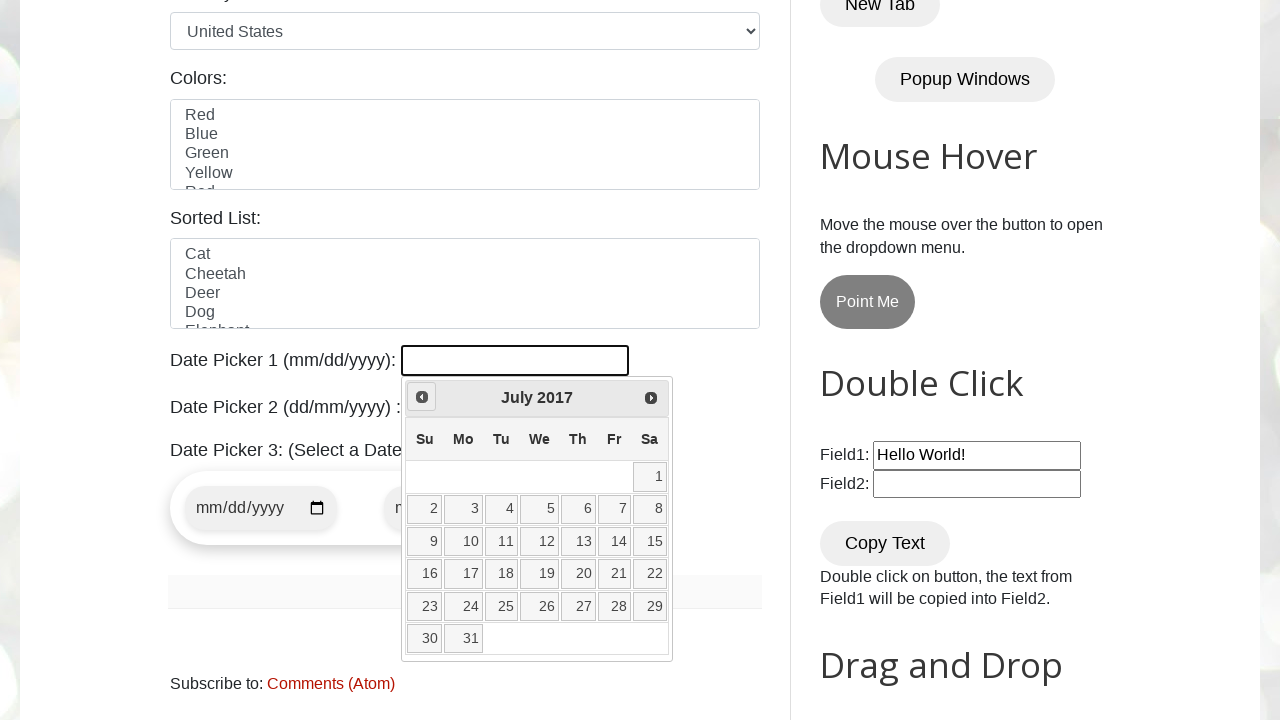

Retrieved current month: July
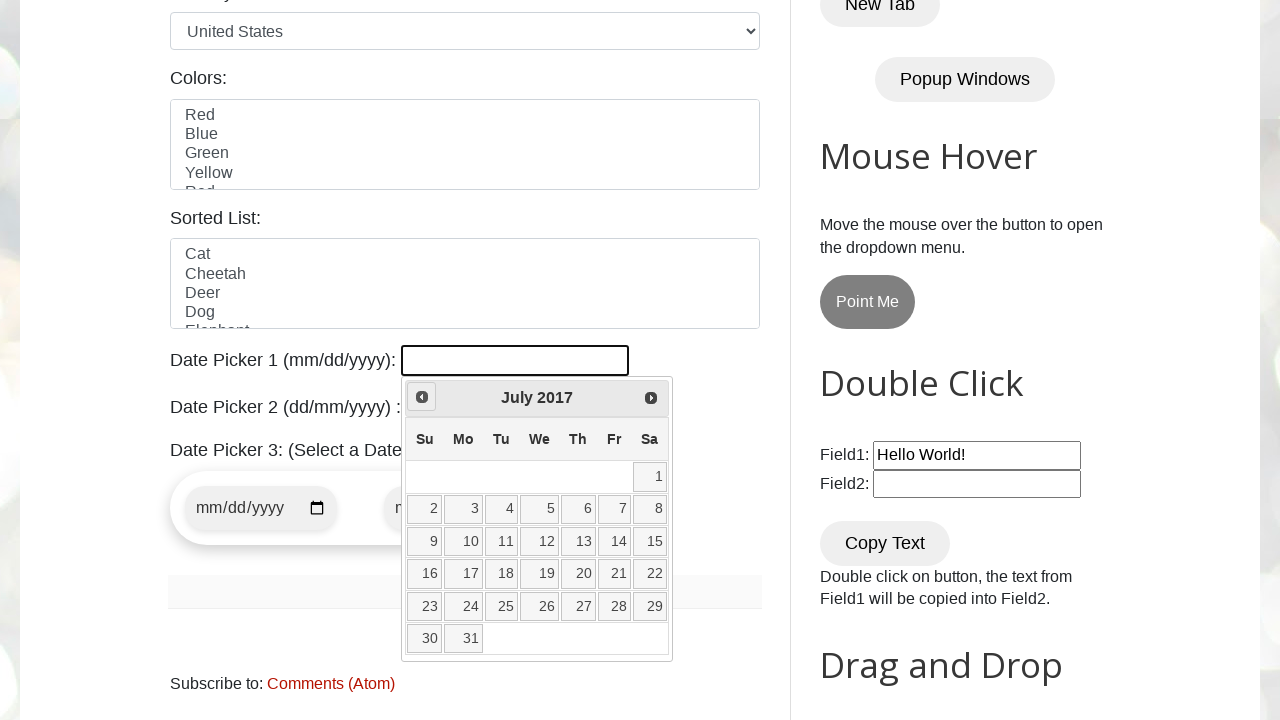

Retrieved current year: 2017
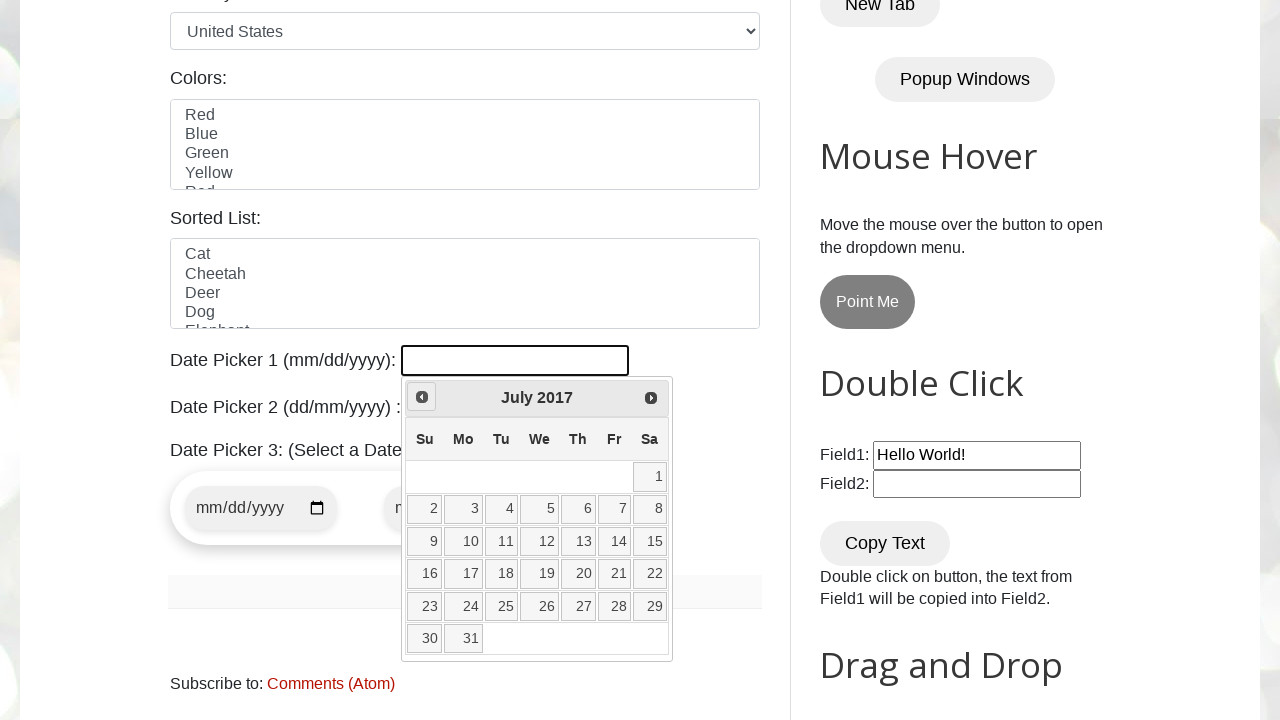

Clicked previous month button to navigate backwards at (422, 397) on xpath=//a[@title="Prev"]
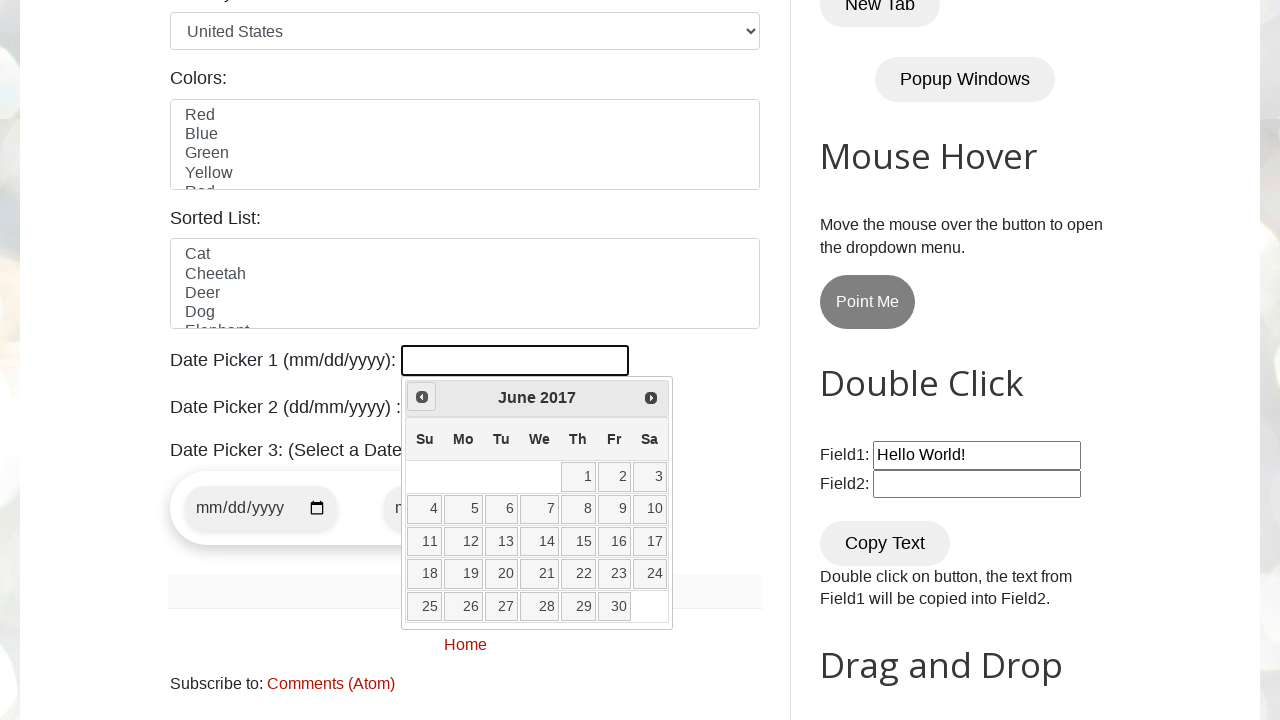

Retrieved current month: June
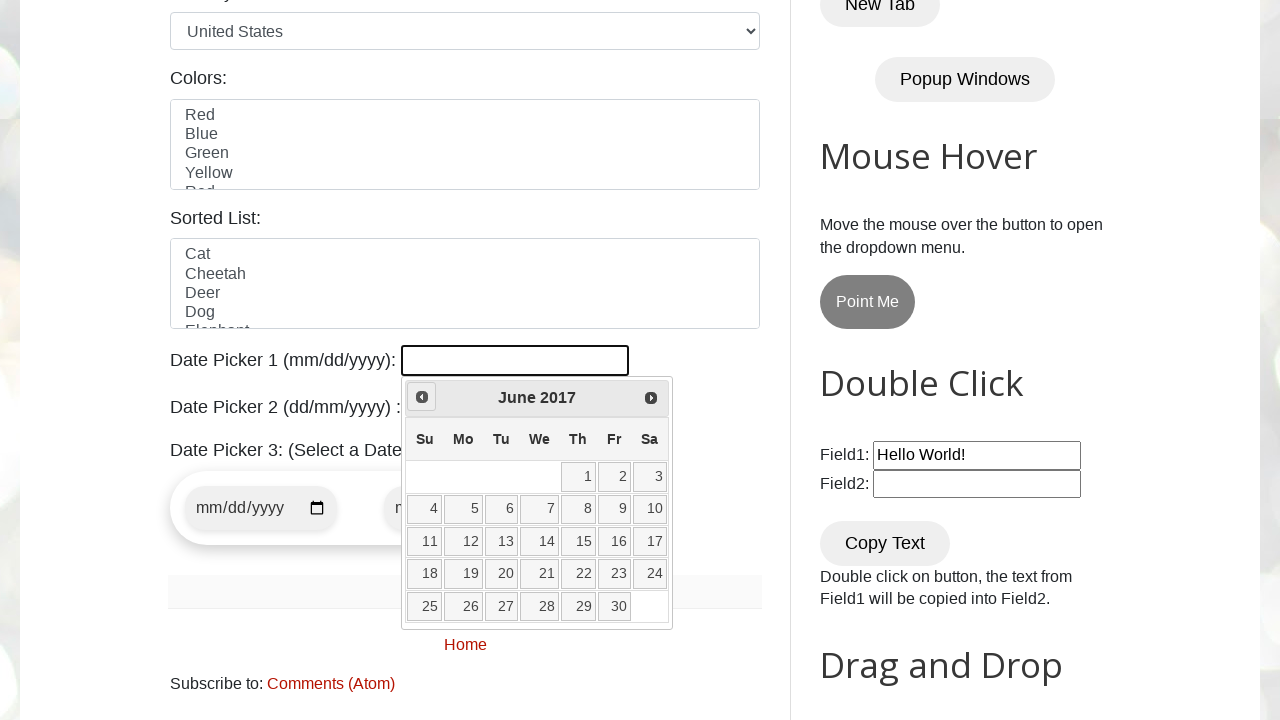

Retrieved current year: 2017
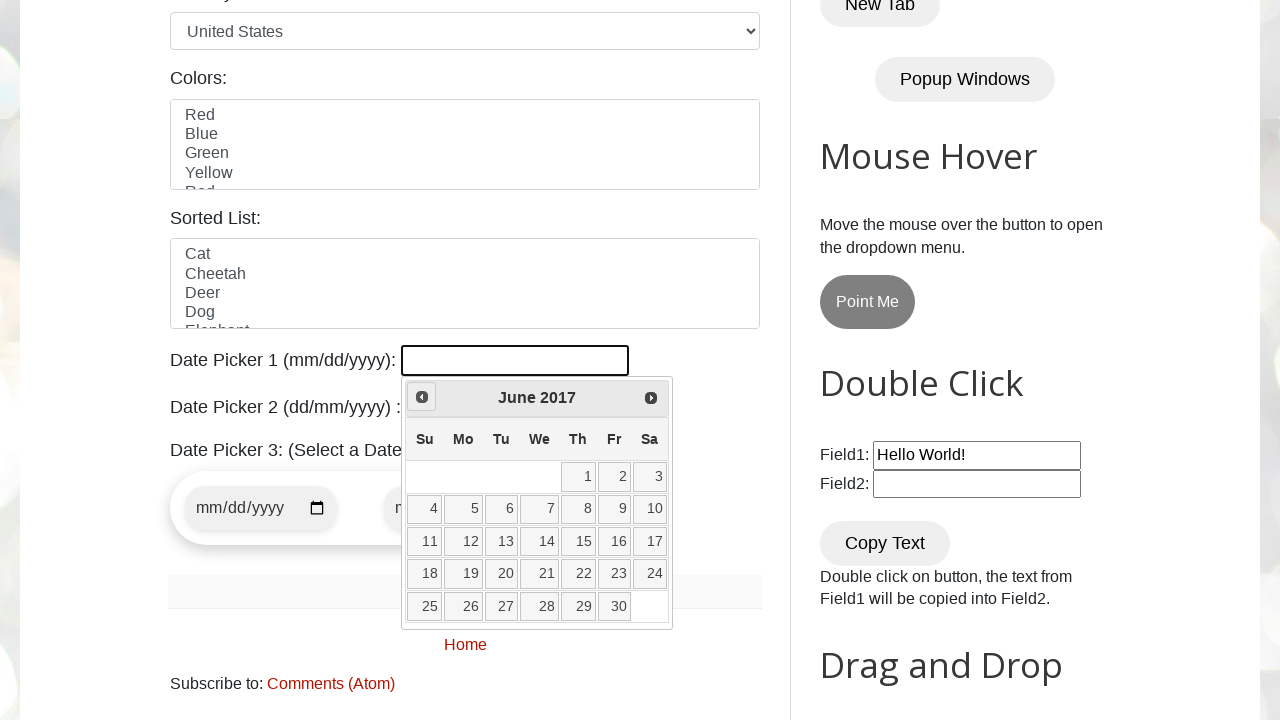

Clicked previous month button to navigate backwards at (422, 397) on xpath=//a[@title="Prev"]
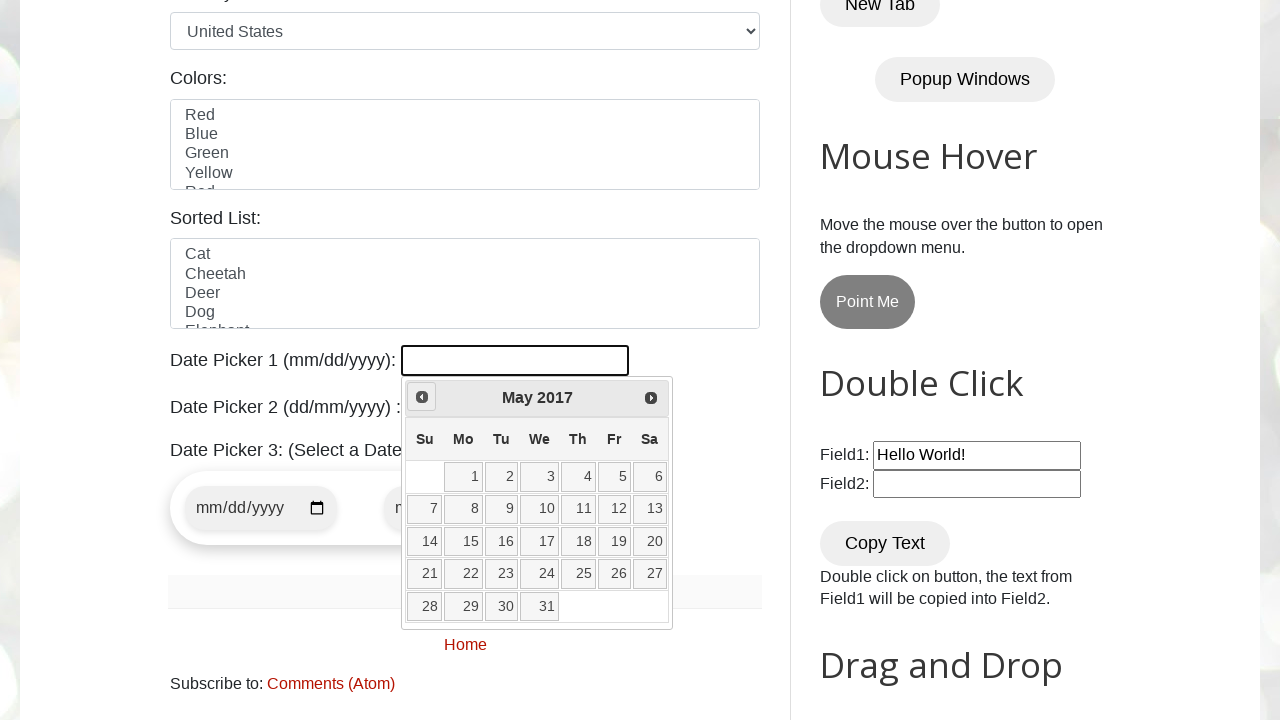

Retrieved current month: May
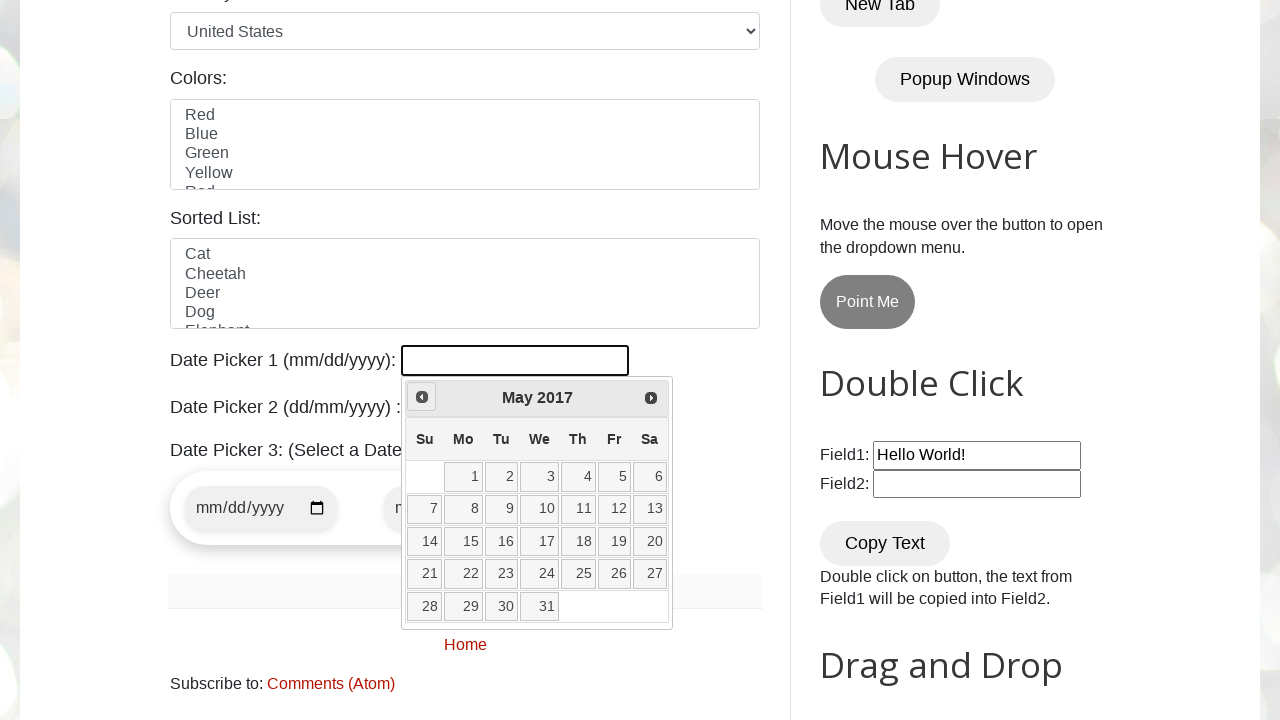

Retrieved current year: 2017
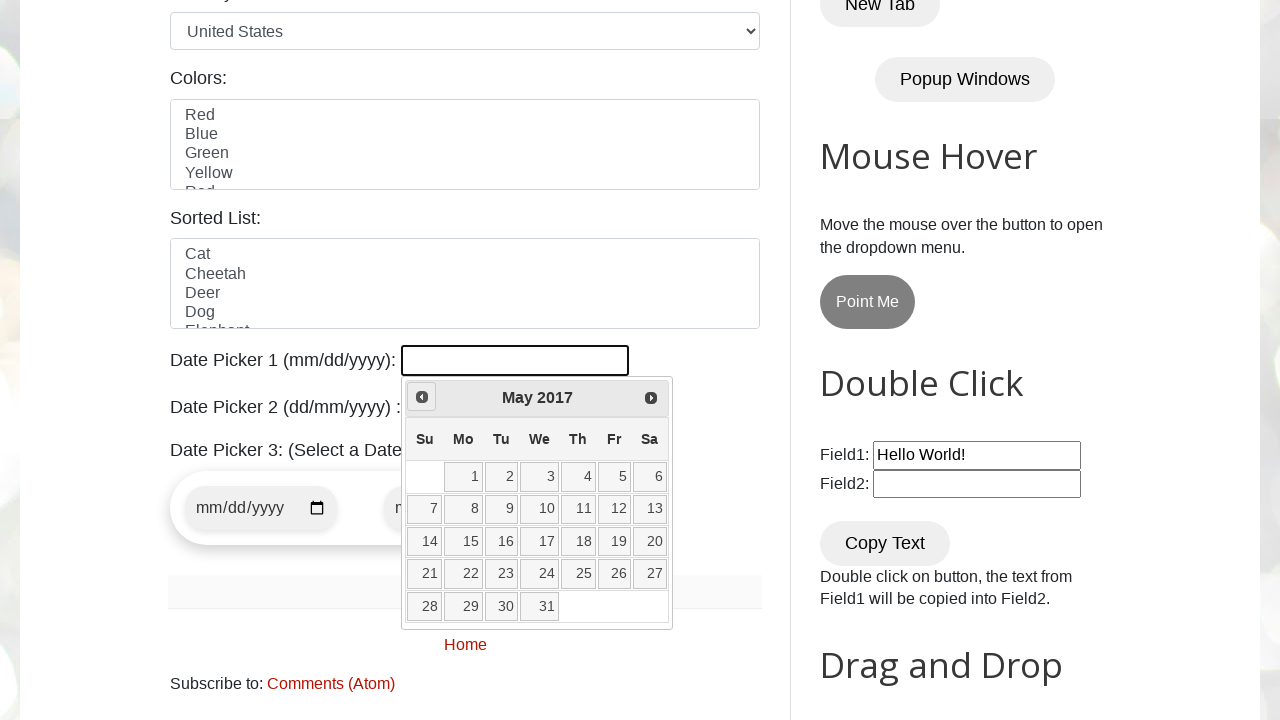

Clicked previous month button to navigate backwards at (422, 397) on xpath=//a[@title="Prev"]
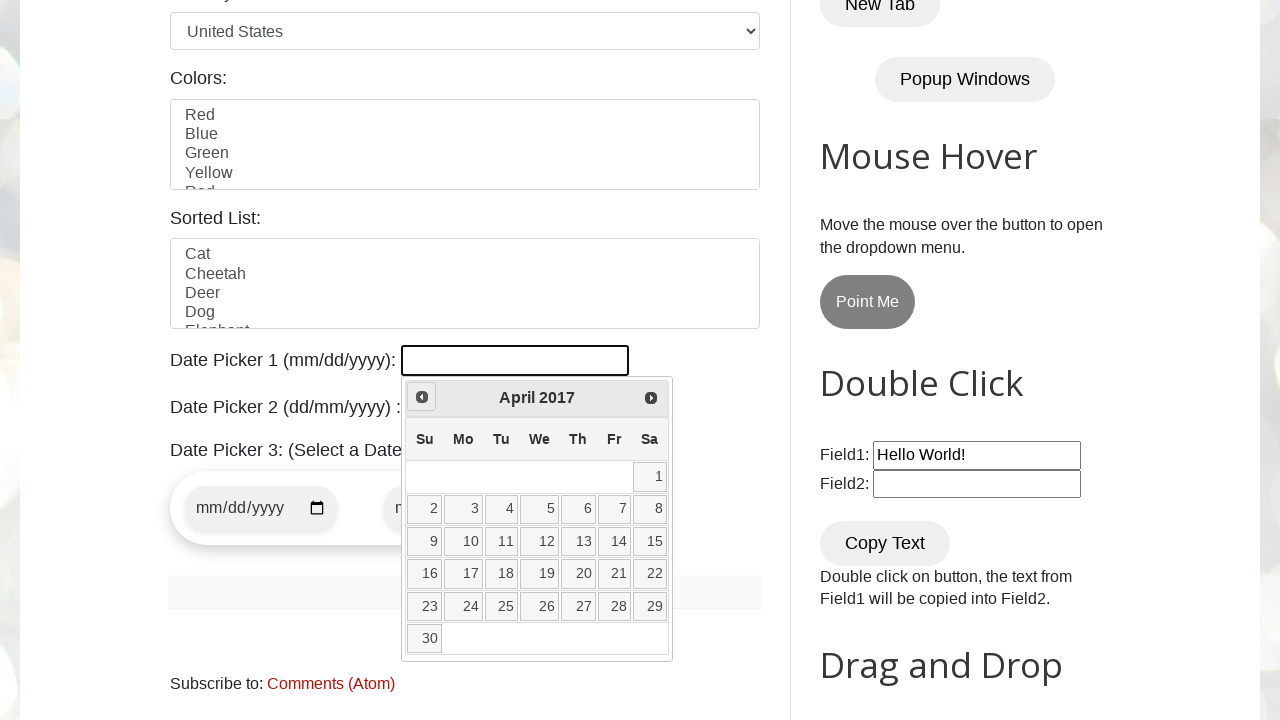

Retrieved current month: April
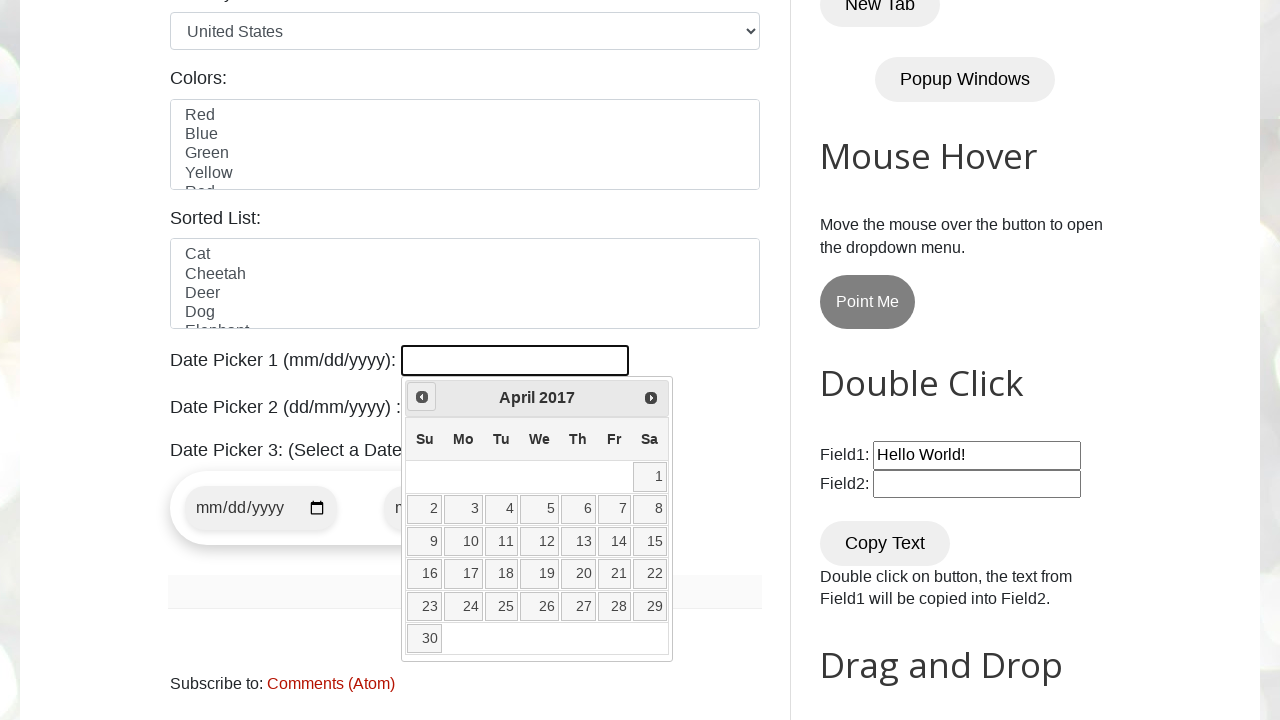

Retrieved current year: 2017
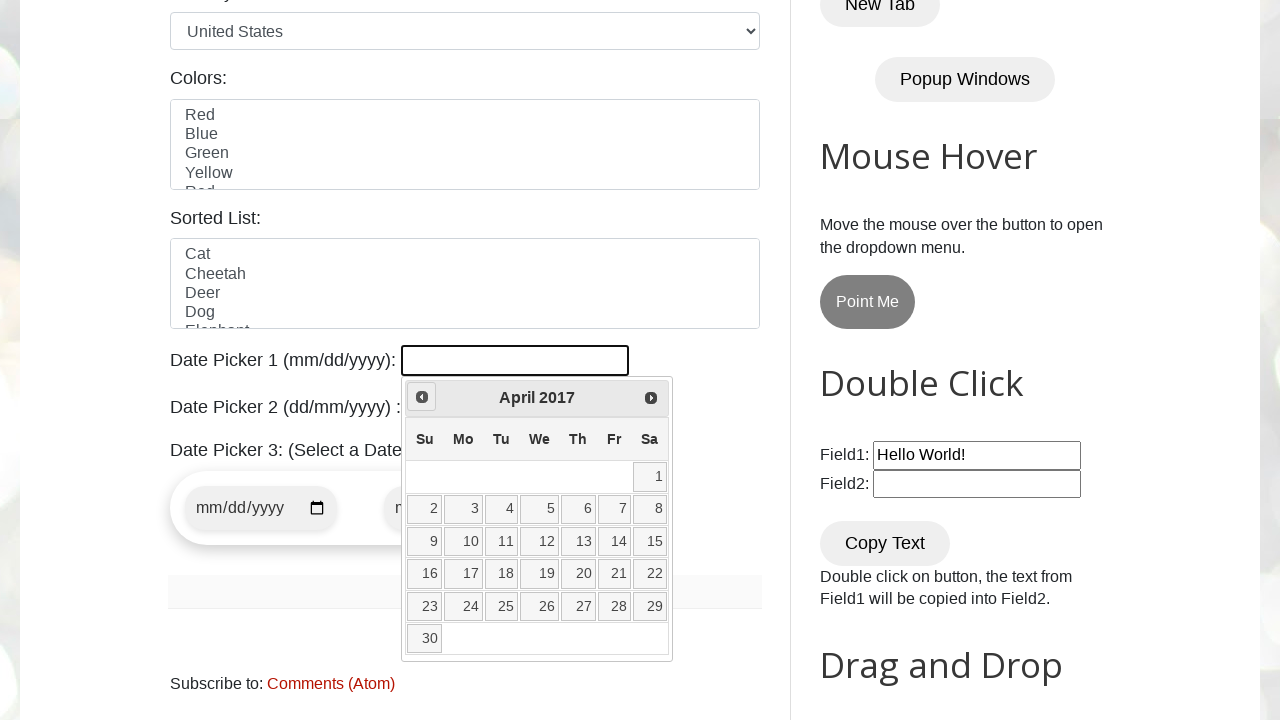

Clicked previous month button to navigate backwards at (422, 397) on xpath=//a[@title="Prev"]
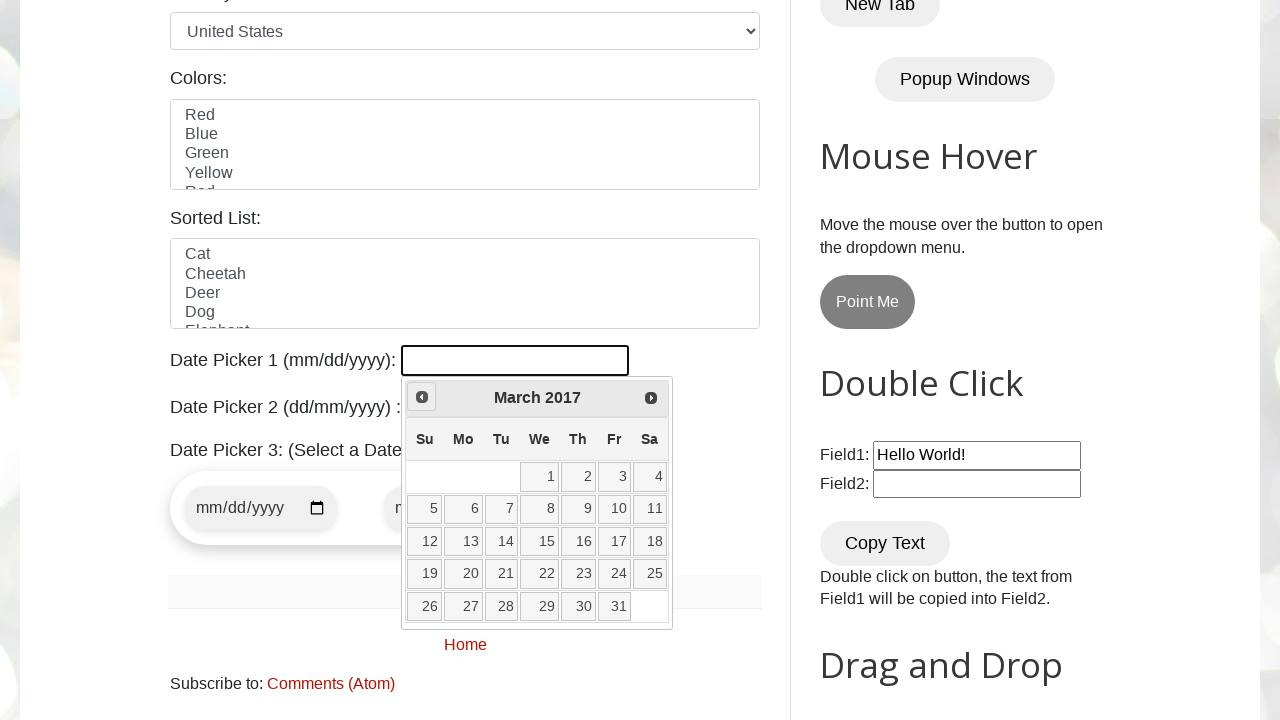

Retrieved current month: March
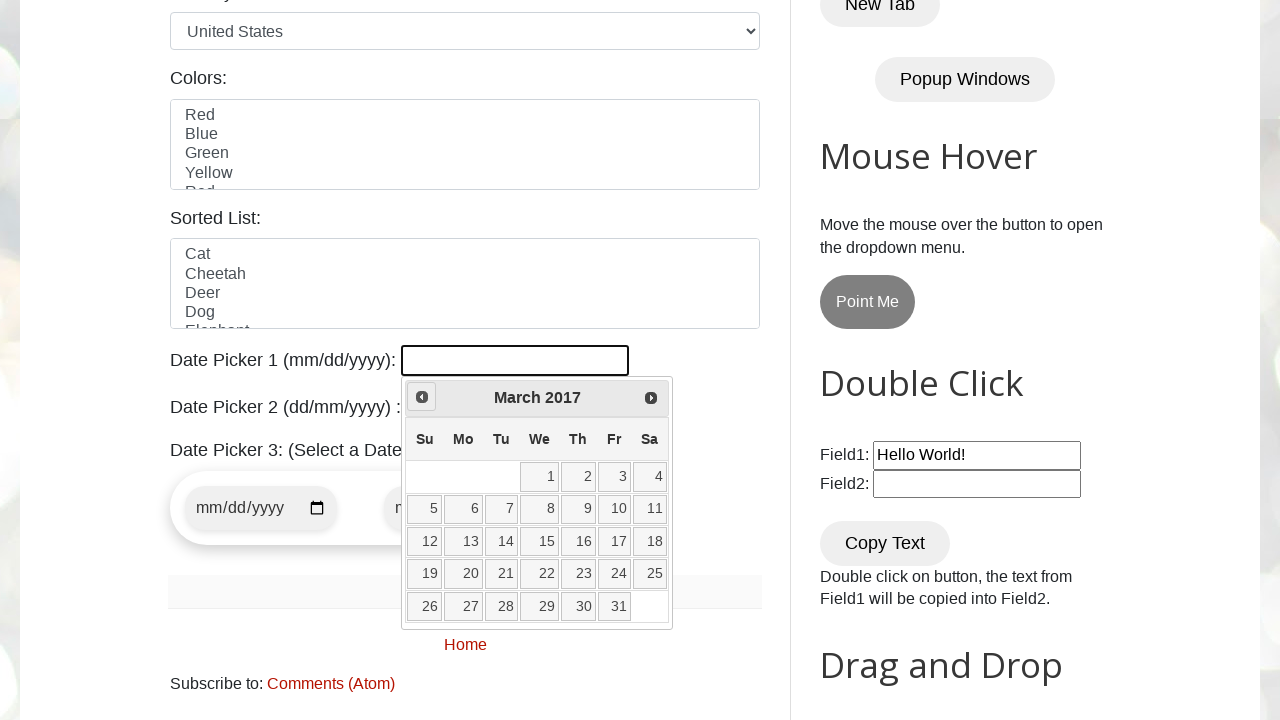

Retrieved current year: 2017
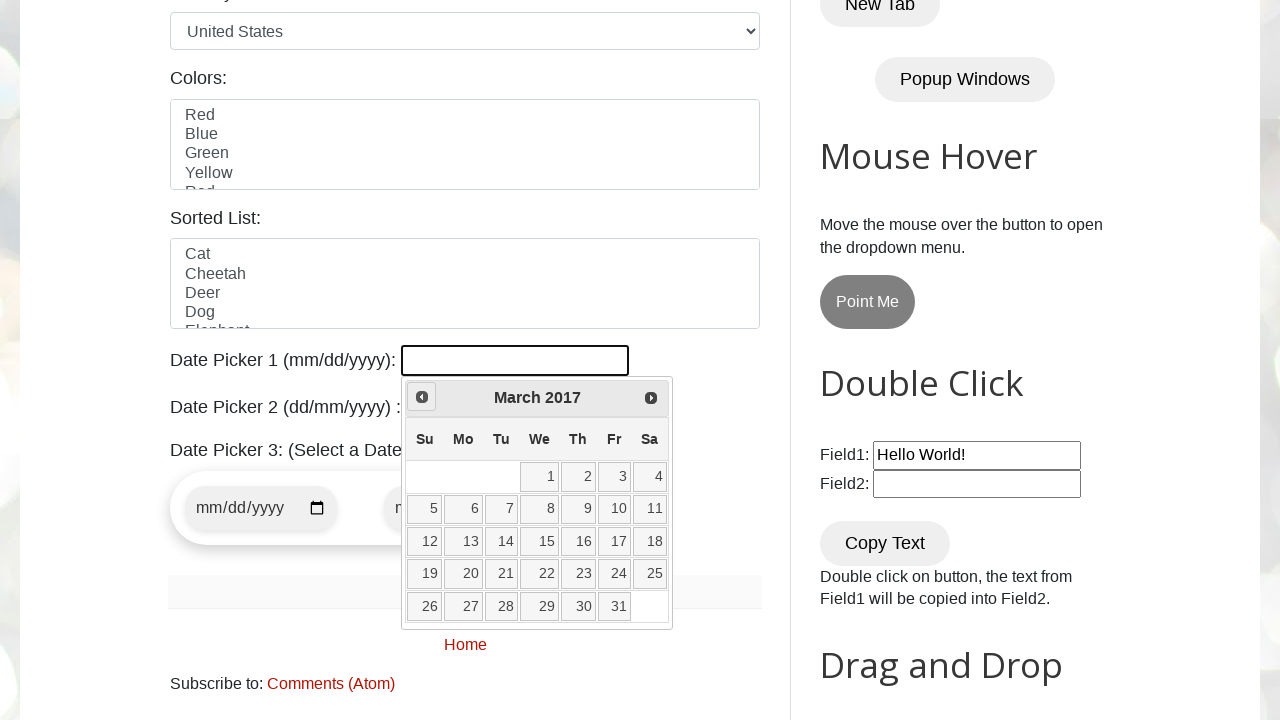

Clicked previous month button to navigate backwards at (422, 397) on xpath=//a[@title="Prev"]
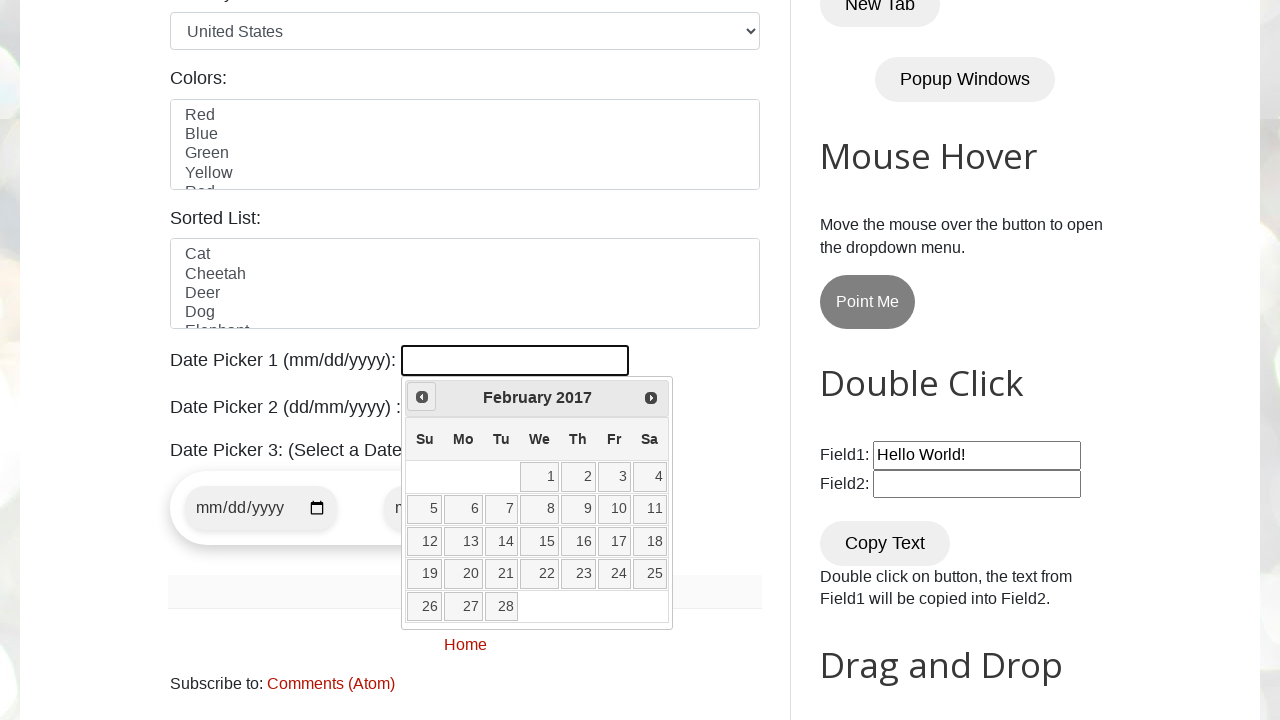

Retrieved current month: February
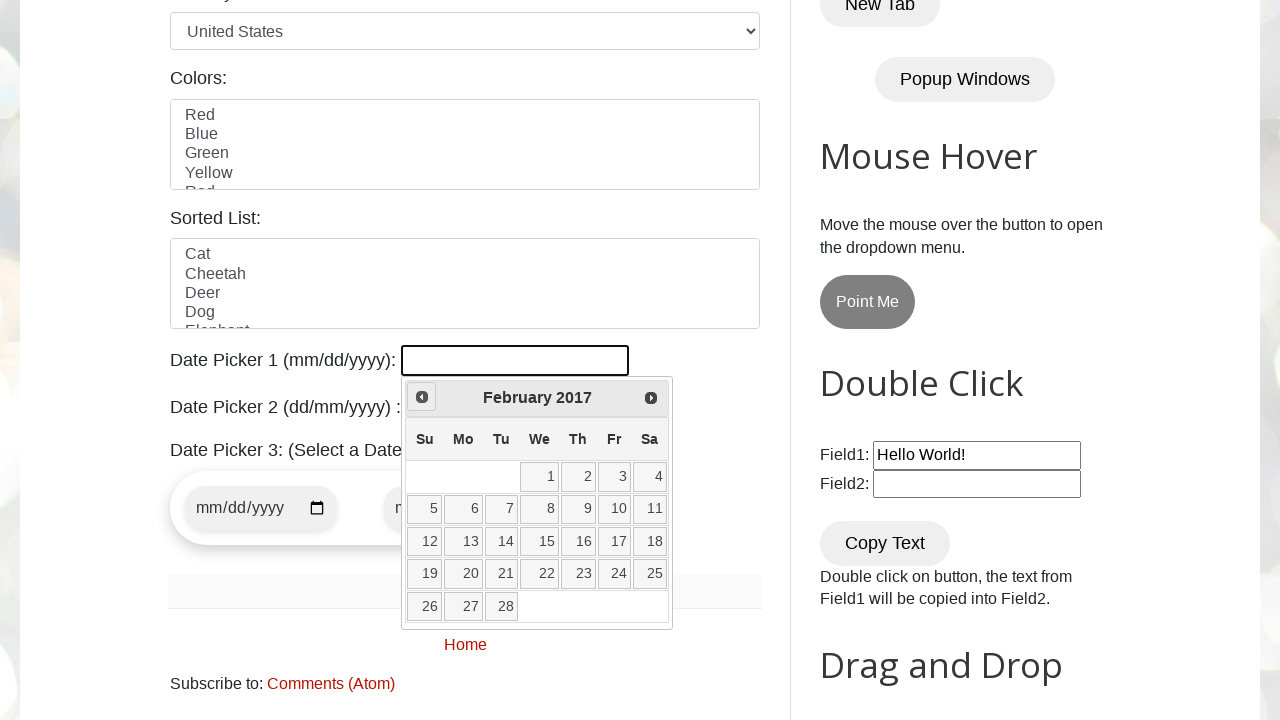

Retrieved current year: 2017
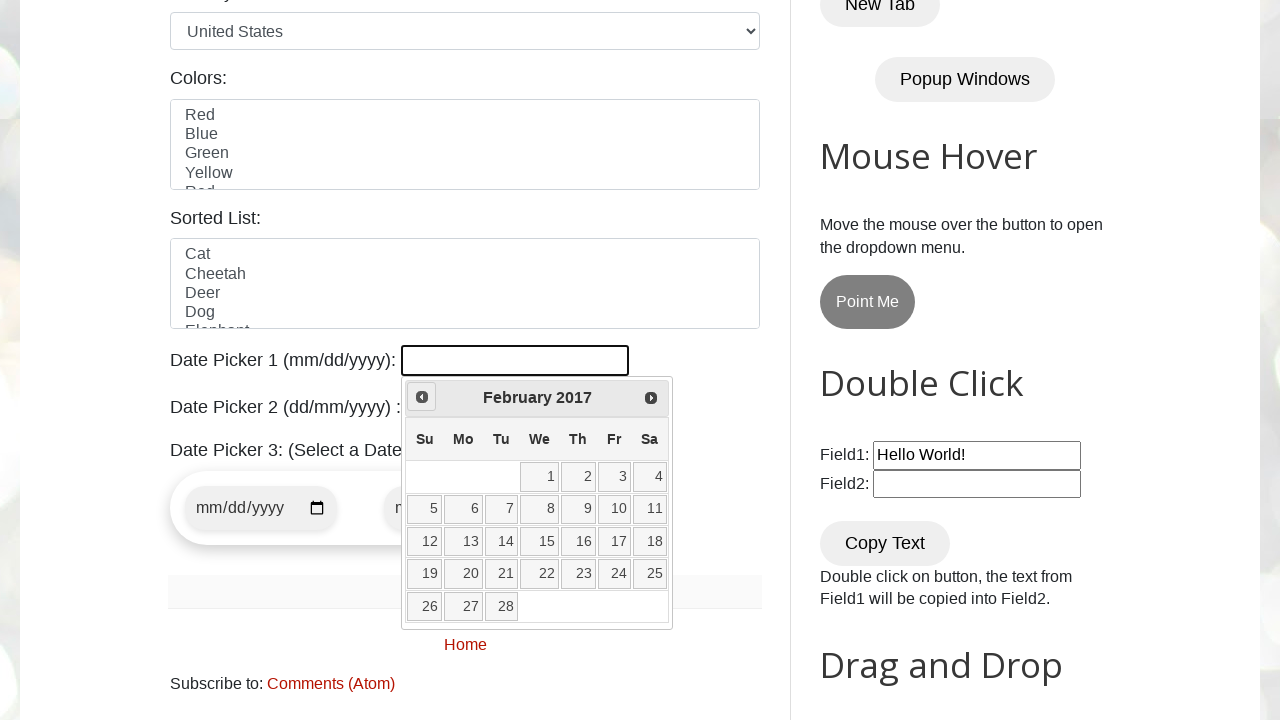

Clicked previous month button to navigate backwards at (422, 397) on xpath=//a[@title="Prev"]
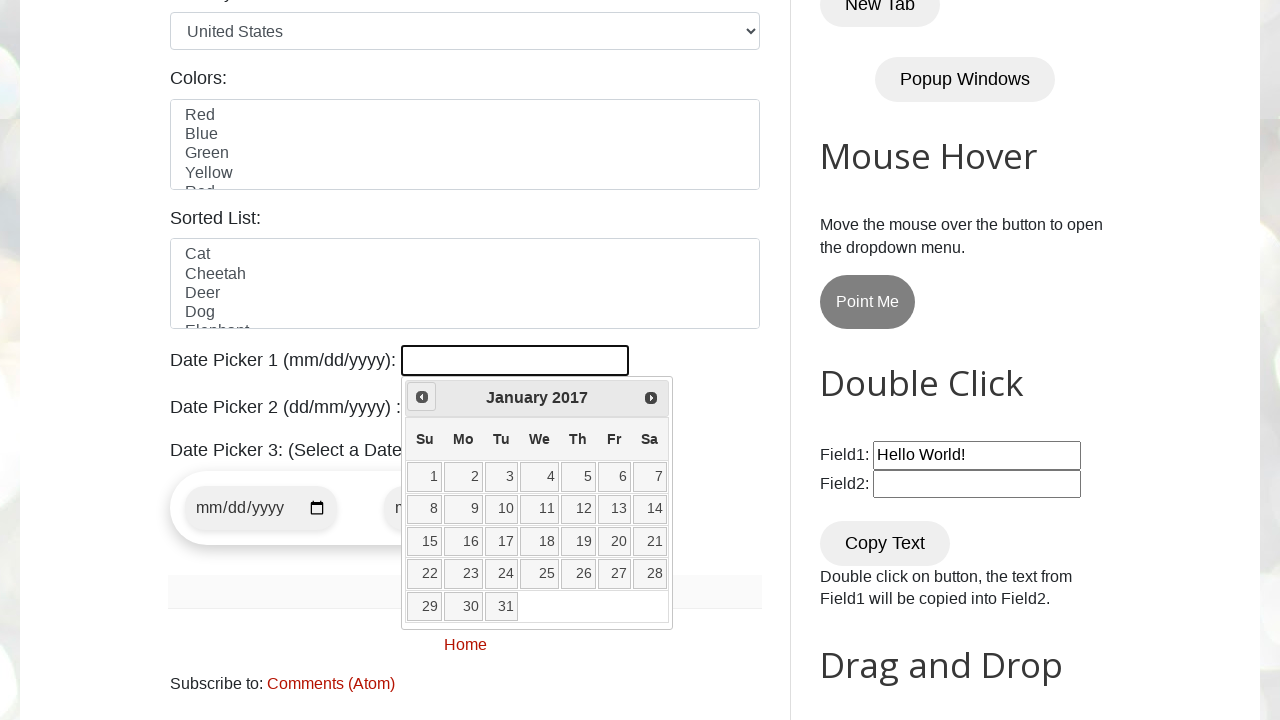

Retrieved current month: January
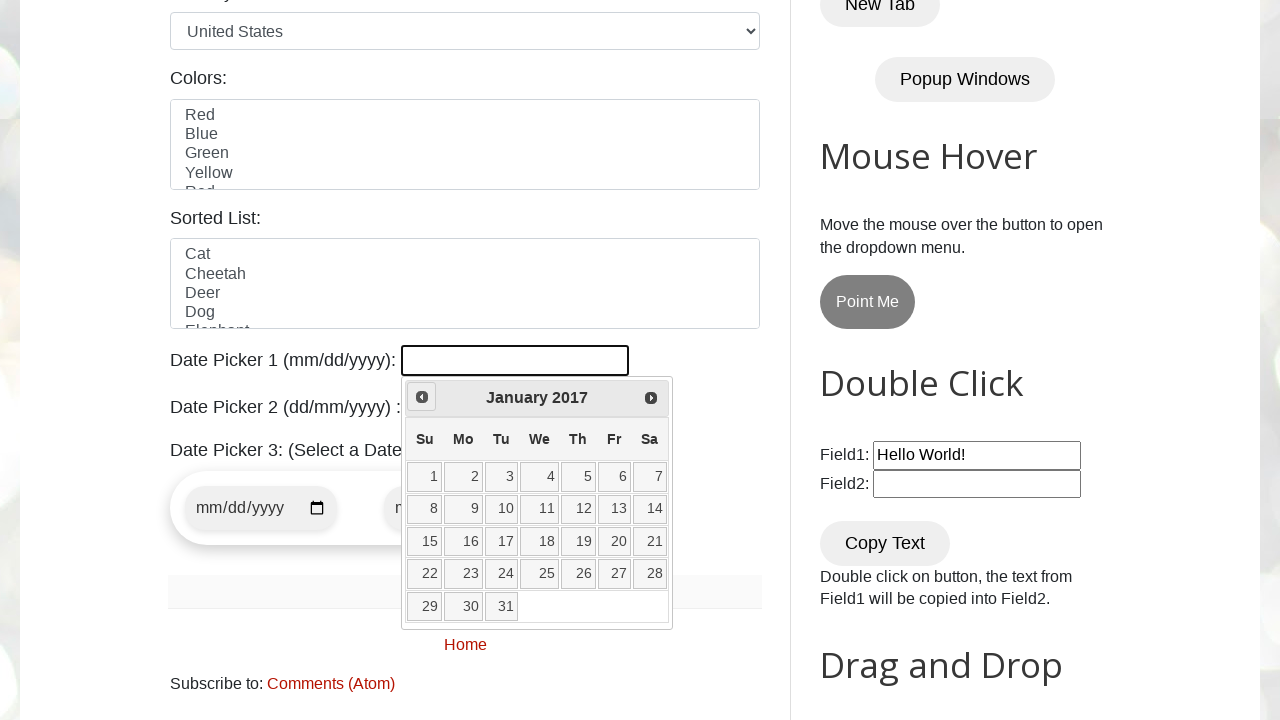

Retrieved current year: 2017
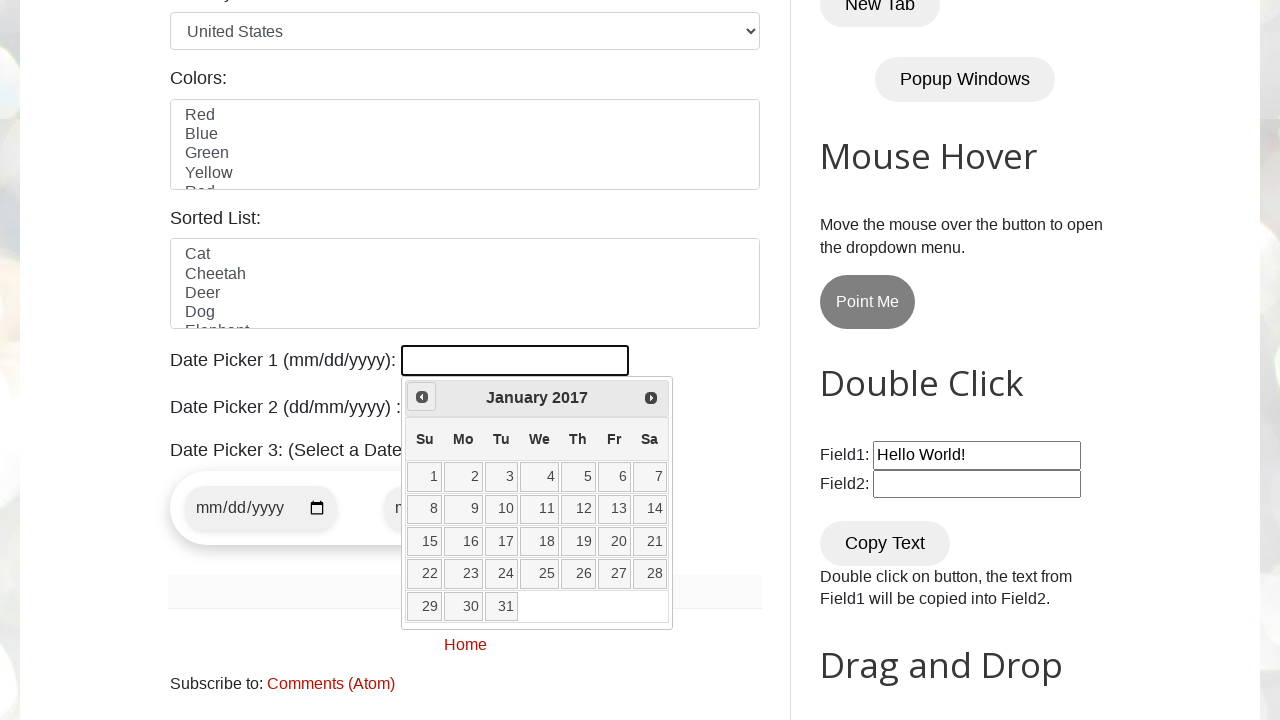

Clicked previous month button to navigate backwards at (422, 397) on xpath=//a[@title="Prev"]
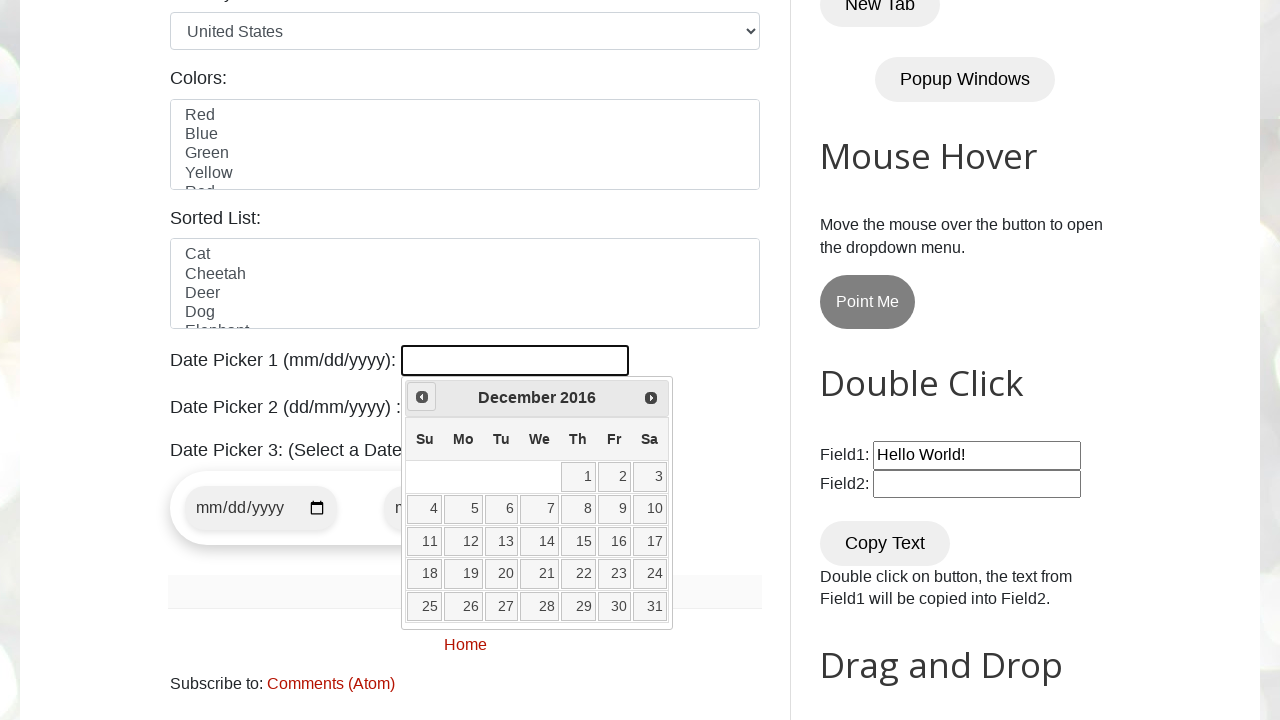

Retrieved current month: December
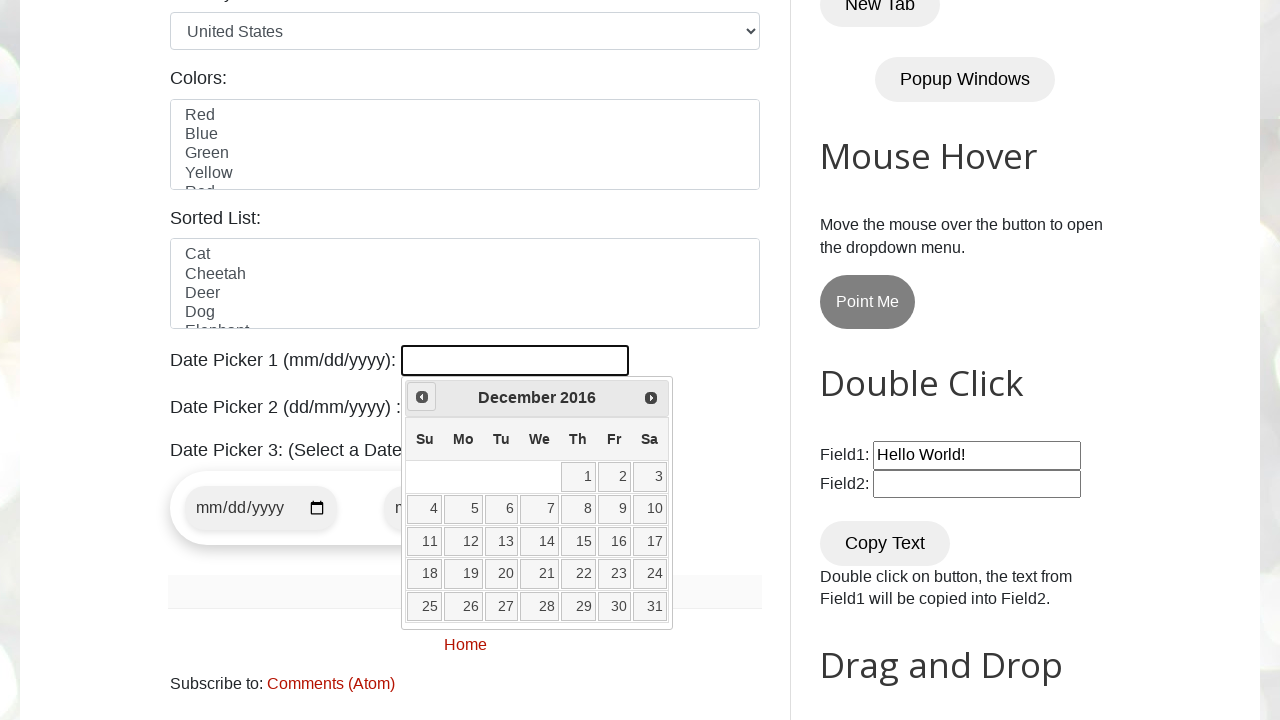

Retrieved current year: 2016
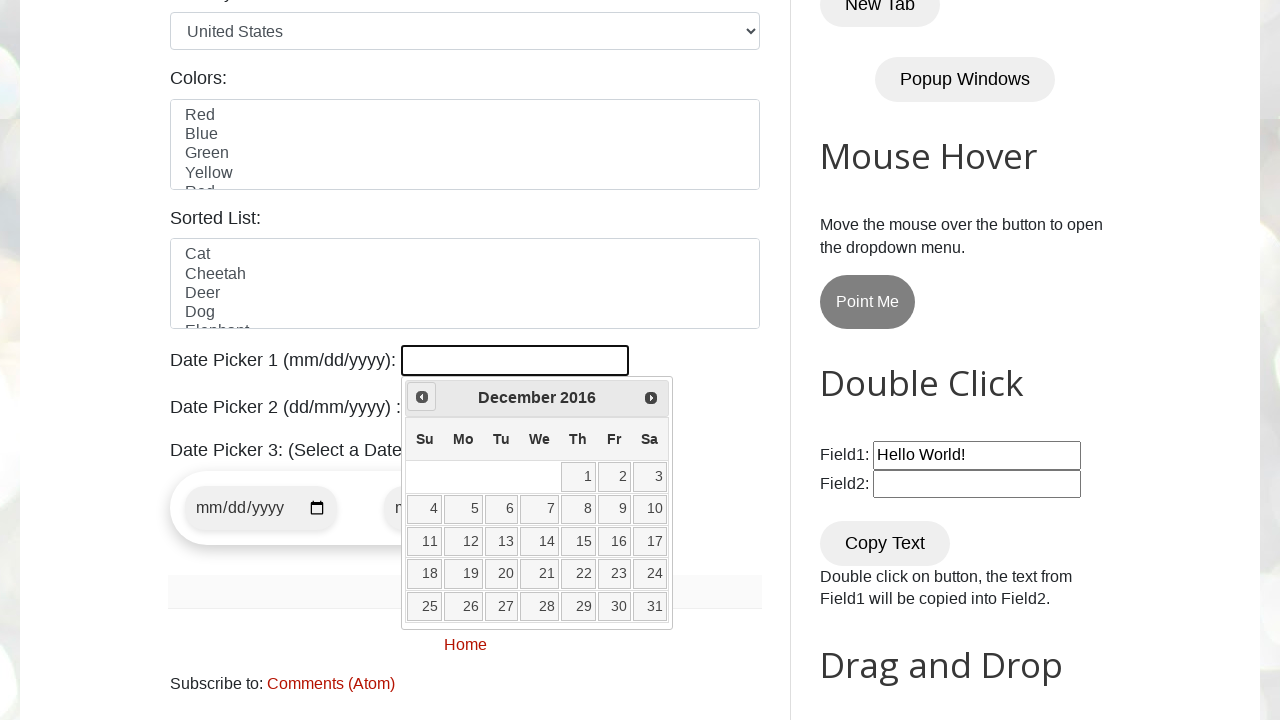

Clicked previous month button to navigate backwards at (422, 397) on xpath=//a[@title="Prev"]
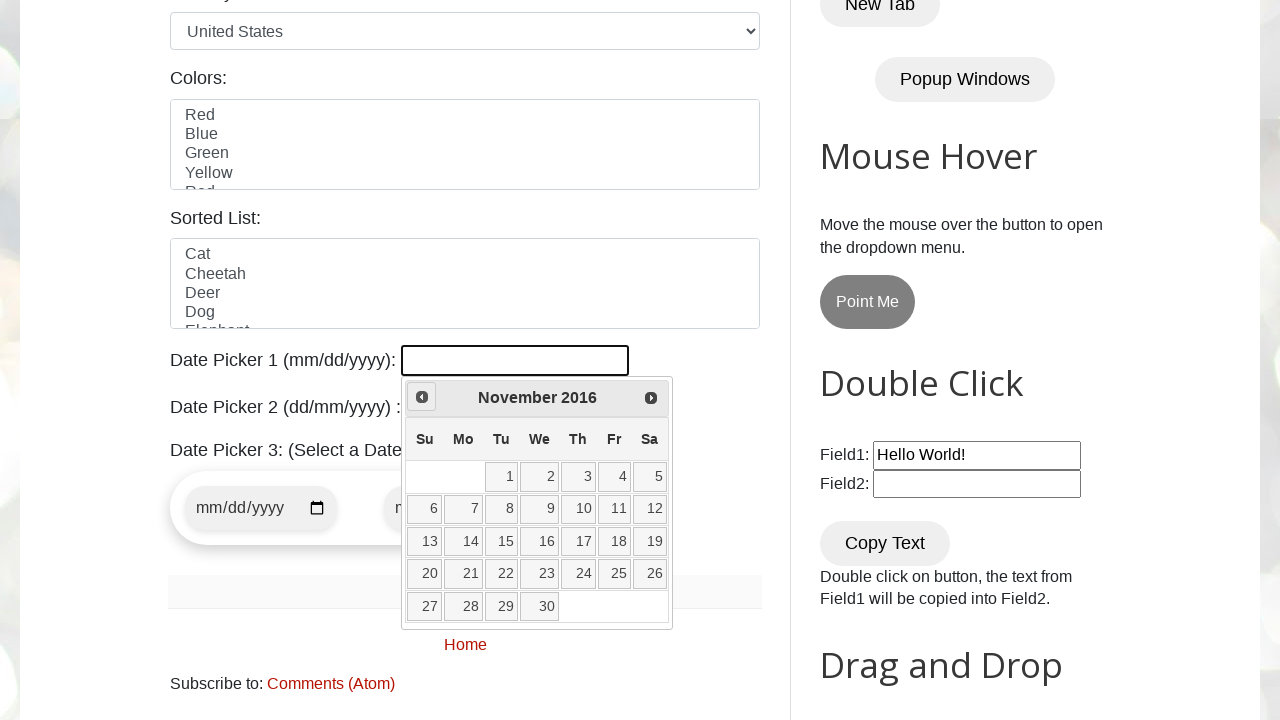

Retrieved current month: November
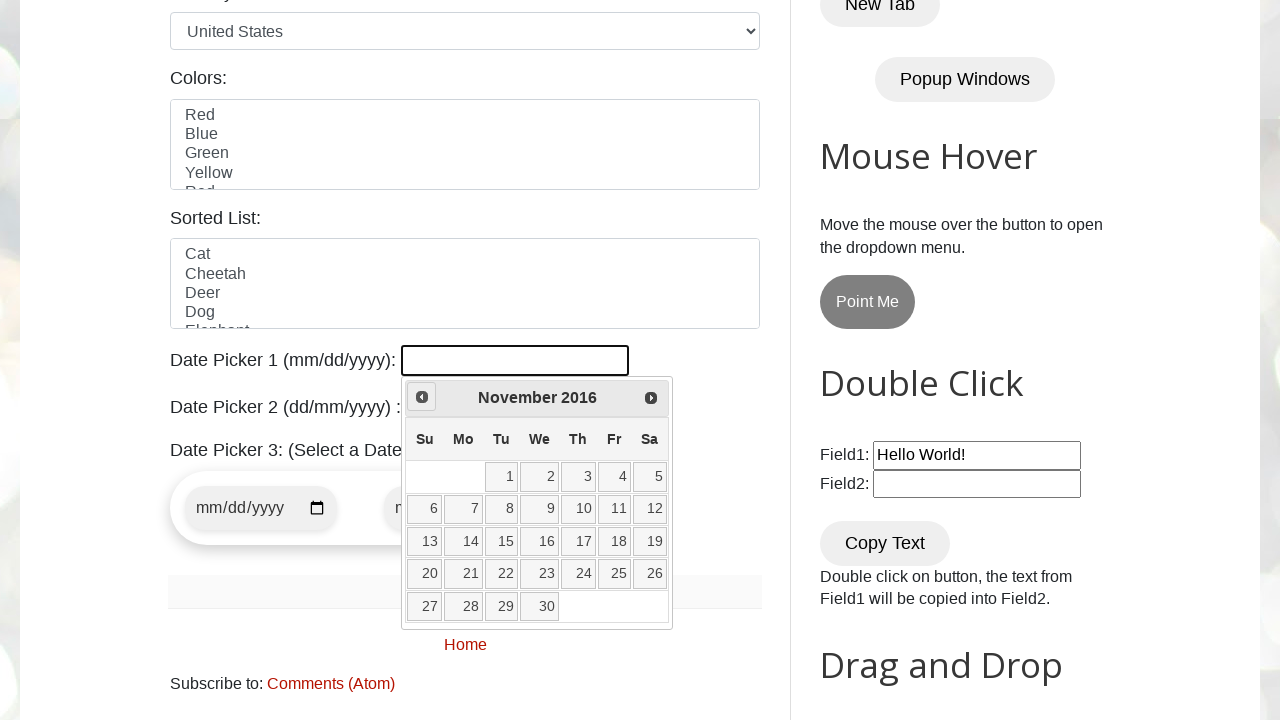

Retrieved current year: 2016
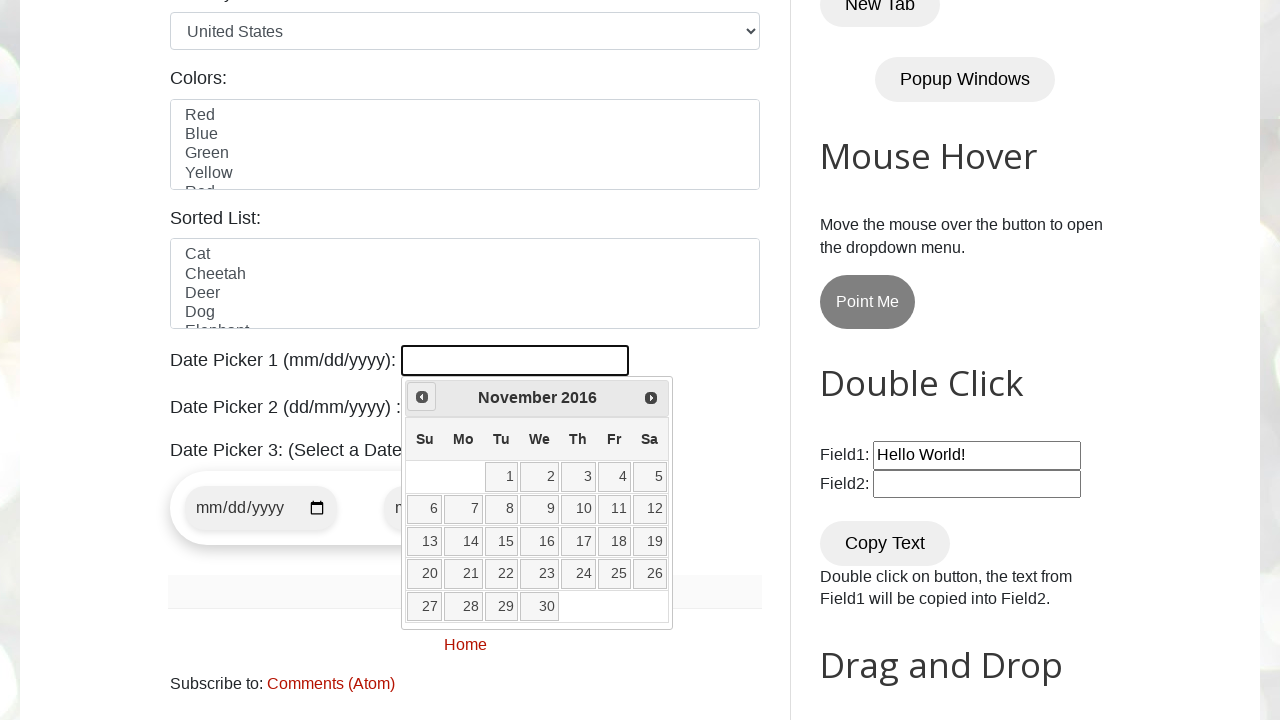

Clicked previous month button to navigate backwards at (422, 397) on xpath=//a[@title="Prev"]
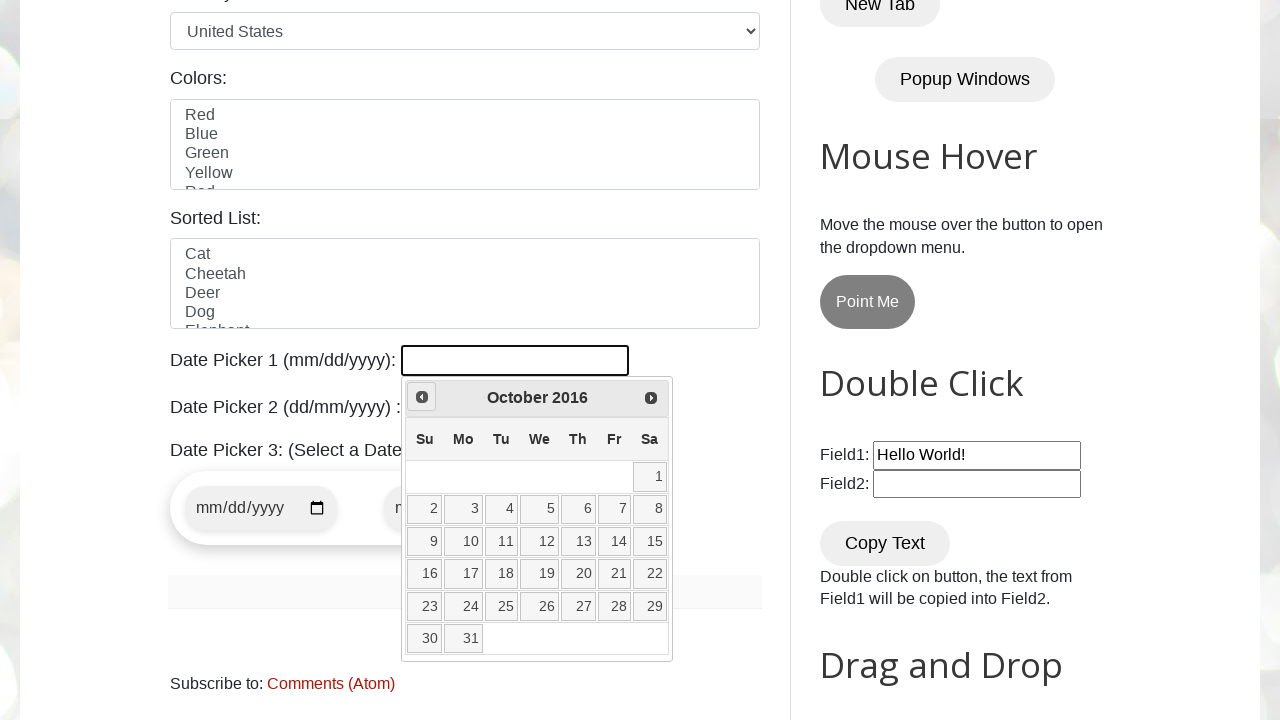

Retrieved current month: October
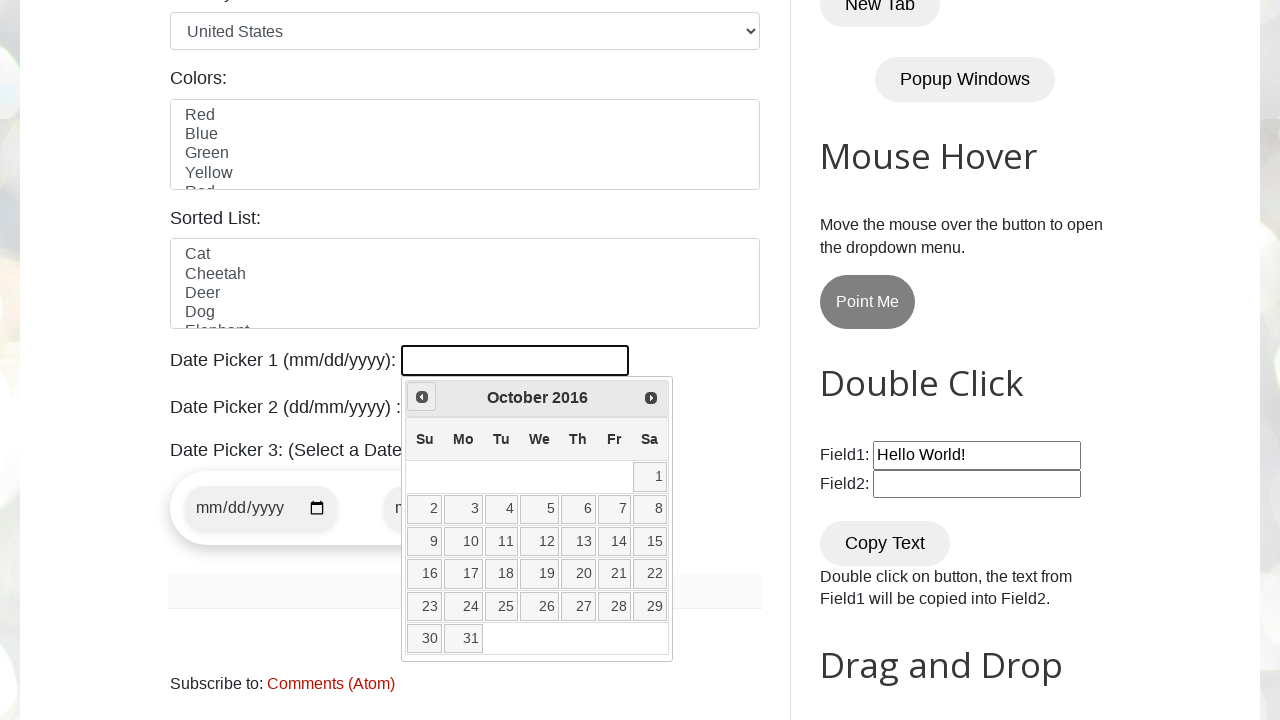

Retrieved current year: 2016
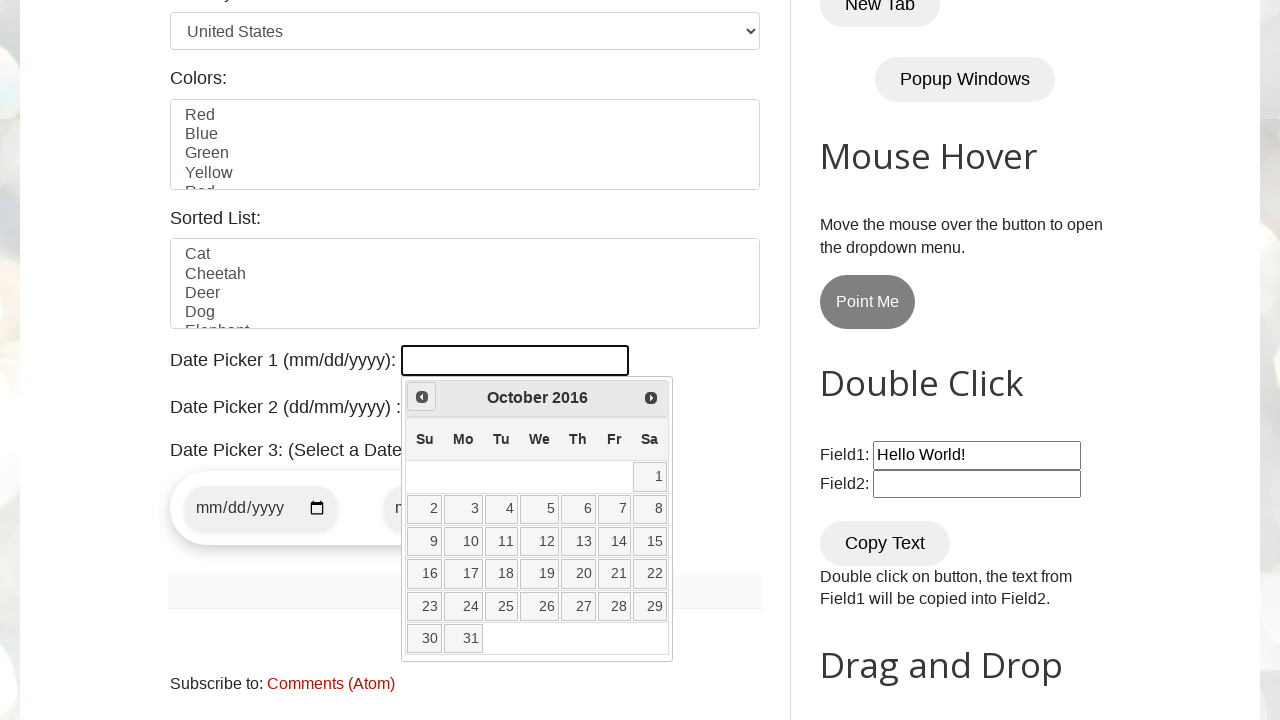

Clicked previous month button to navigate backwards at (422, 397) on xpath=//a[@title="Prev"]
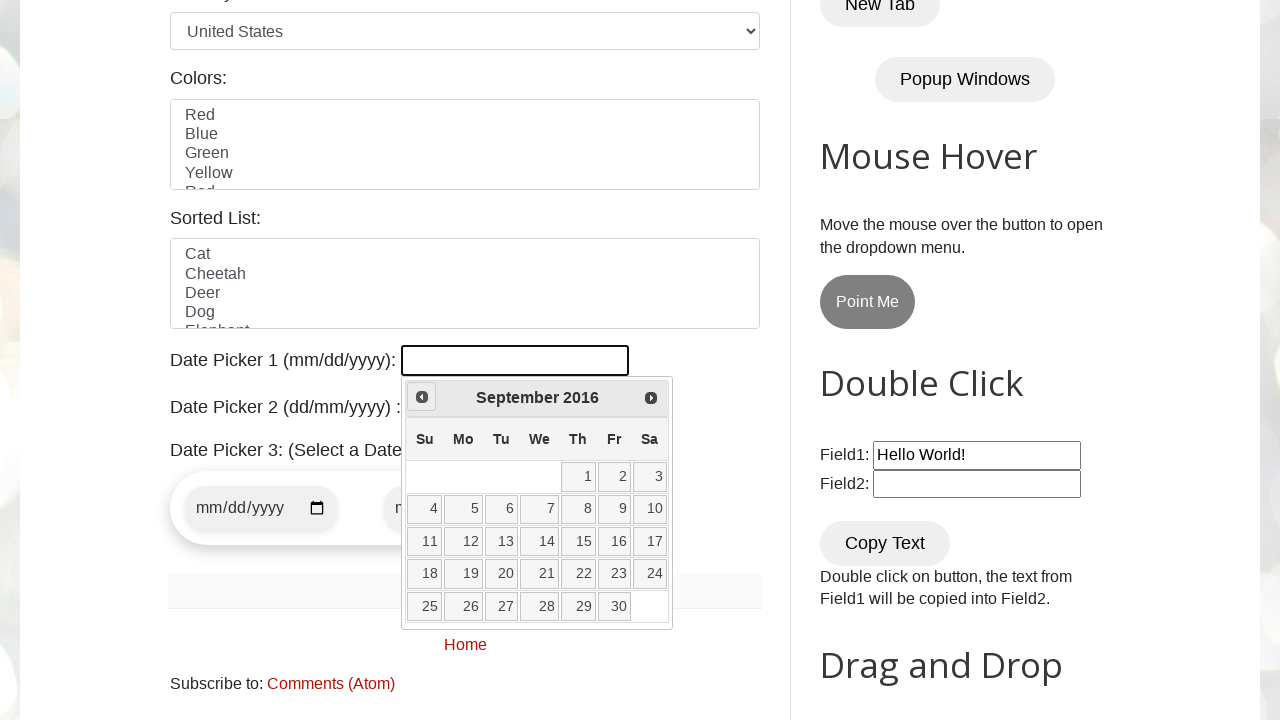

Retrieved current month: September
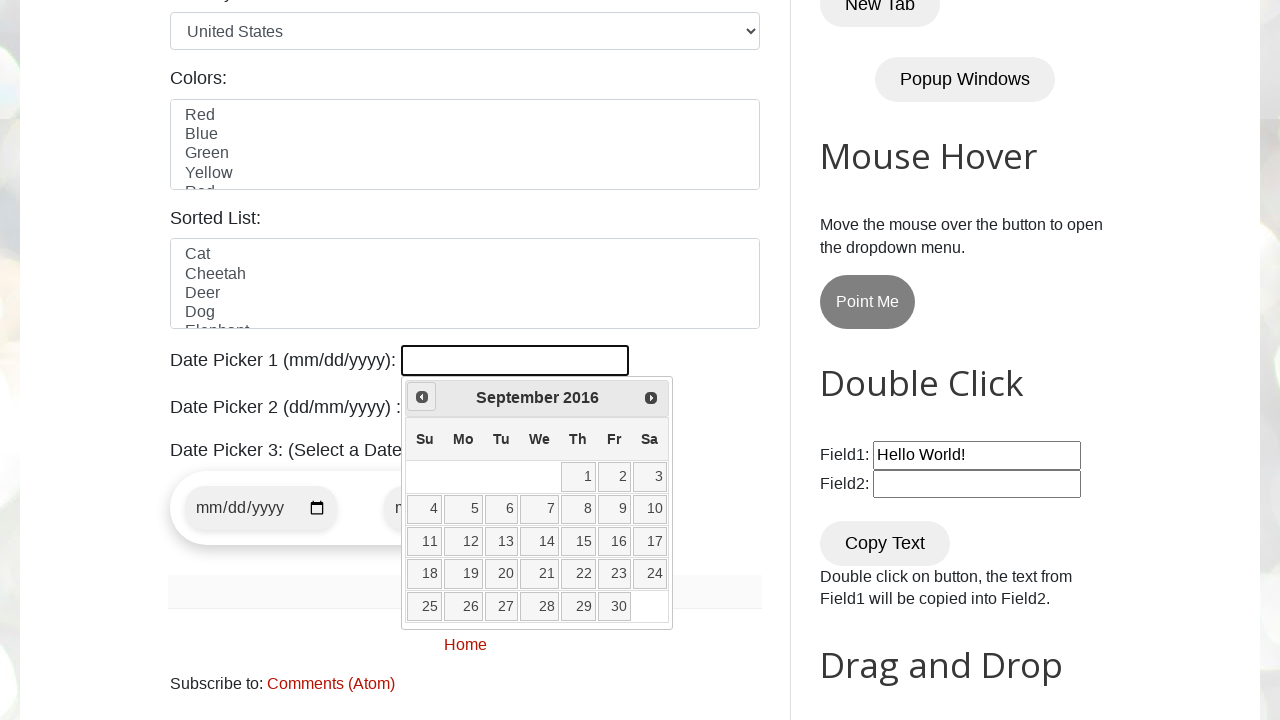

Retrieved current year: 2016
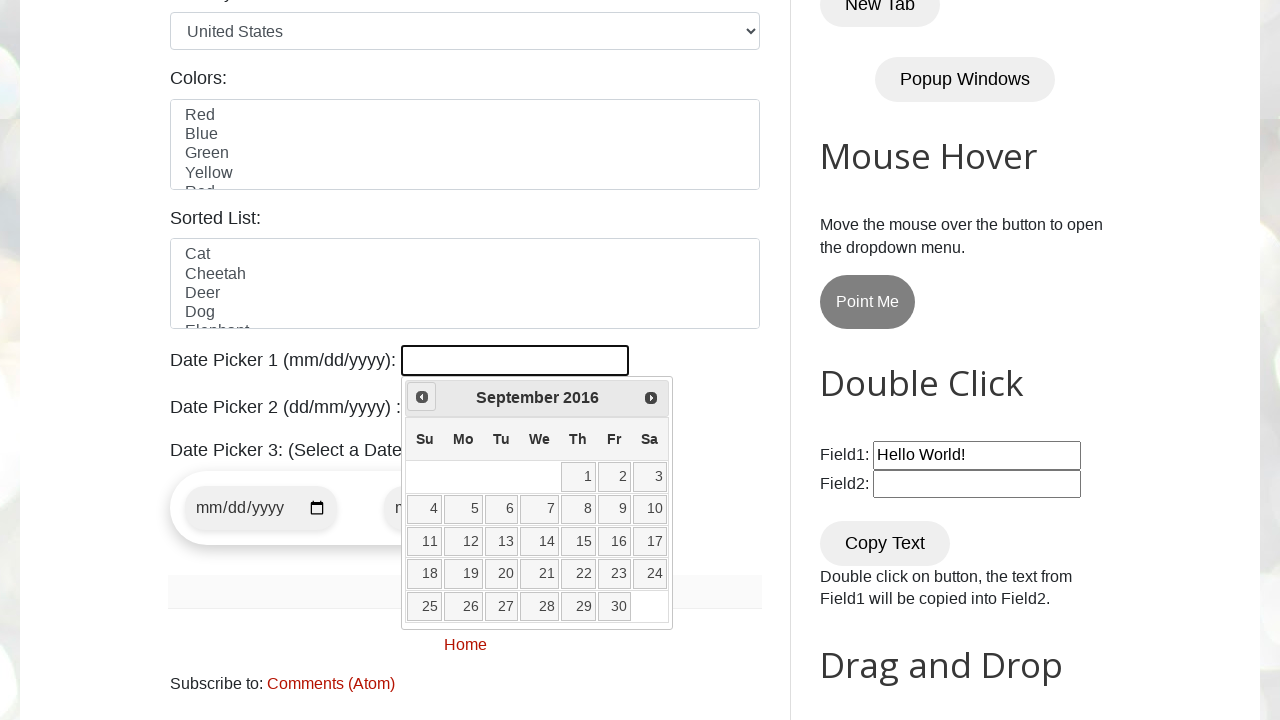

Clicked previous month button to navigate backwards at (422, 397) on xpath=//a[@title="Prev"]
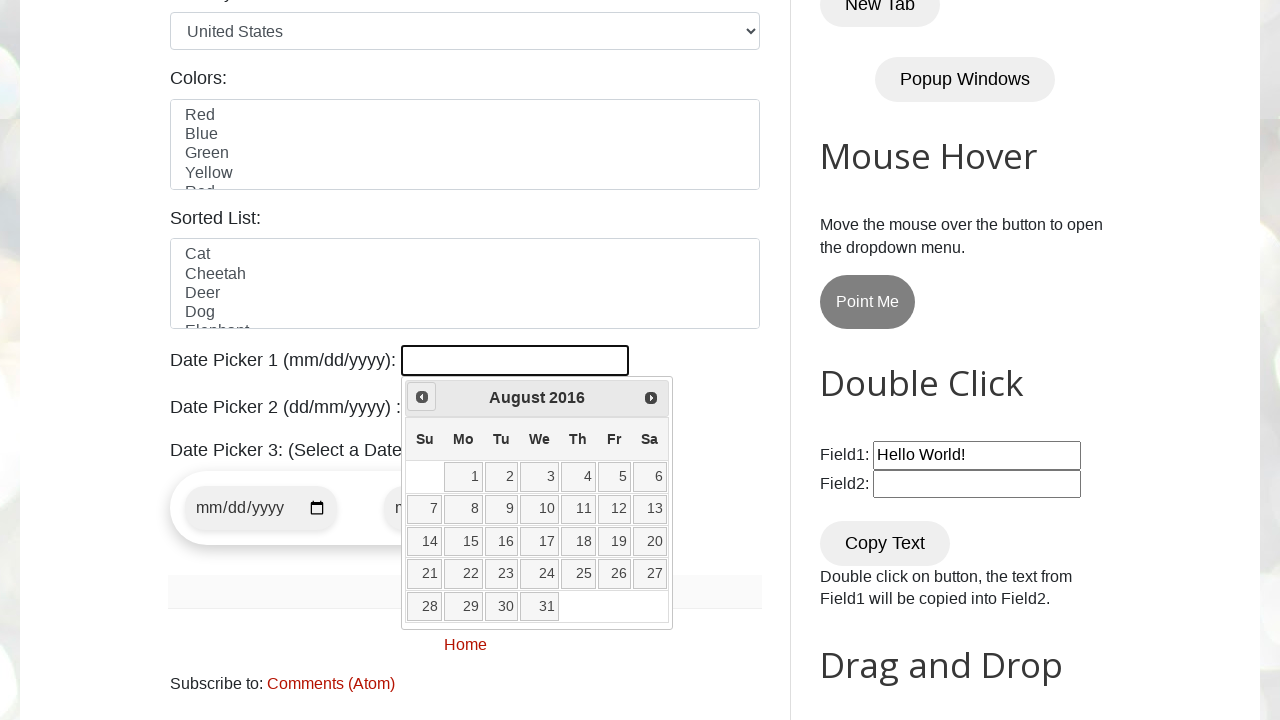

Retrieved current month: August
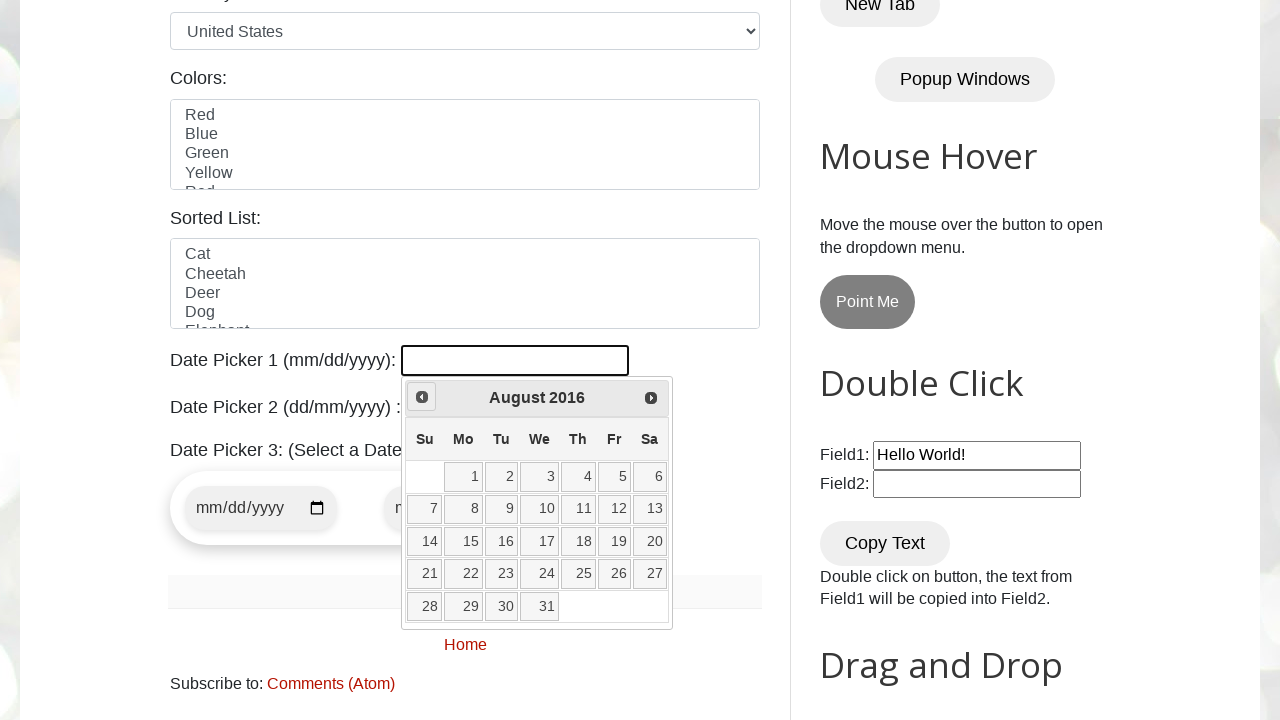

Retrieved current year: 2016
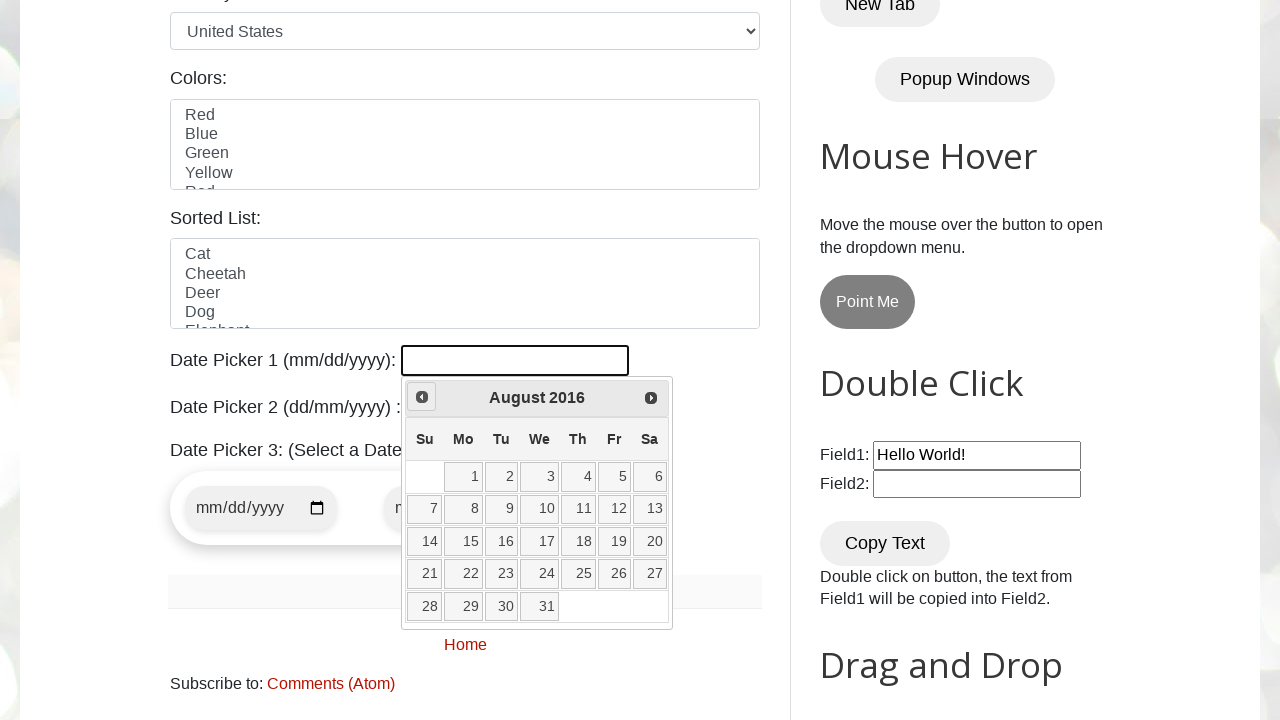

Clicked previous month button to navigate backwards at (422, 397) on xpath=//a[@title="Prev"]
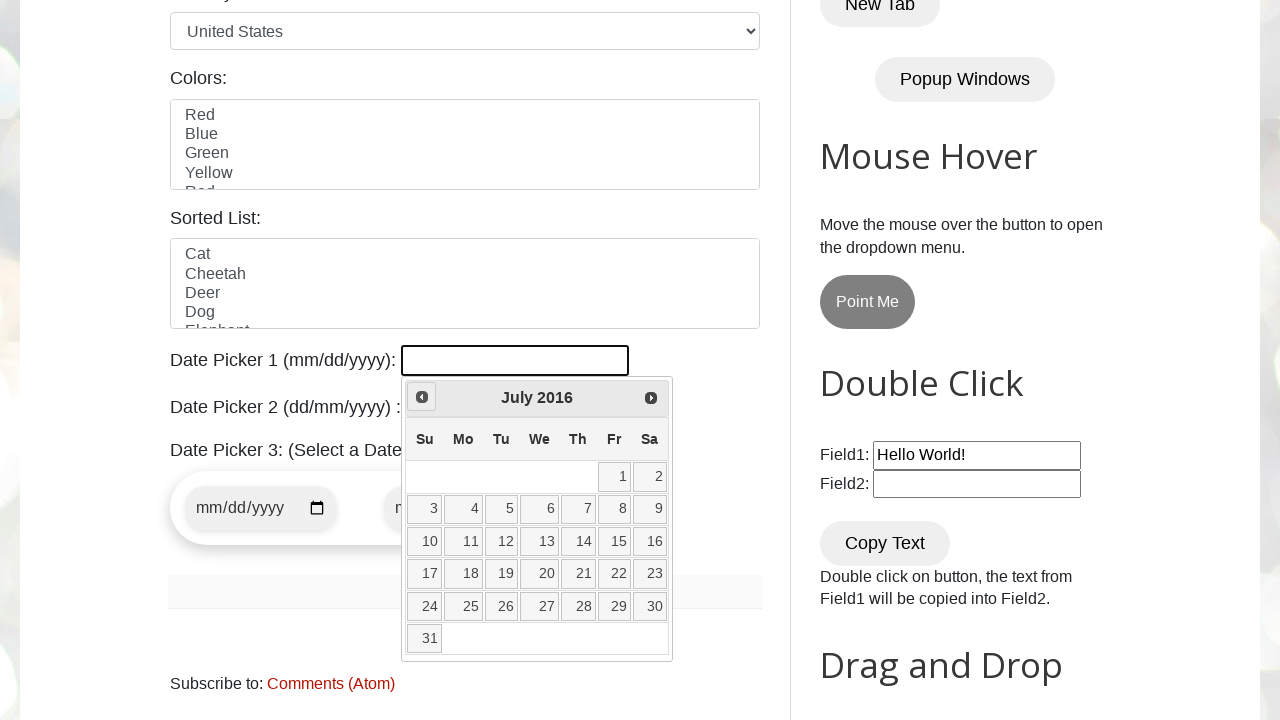

Retrieved current month: July
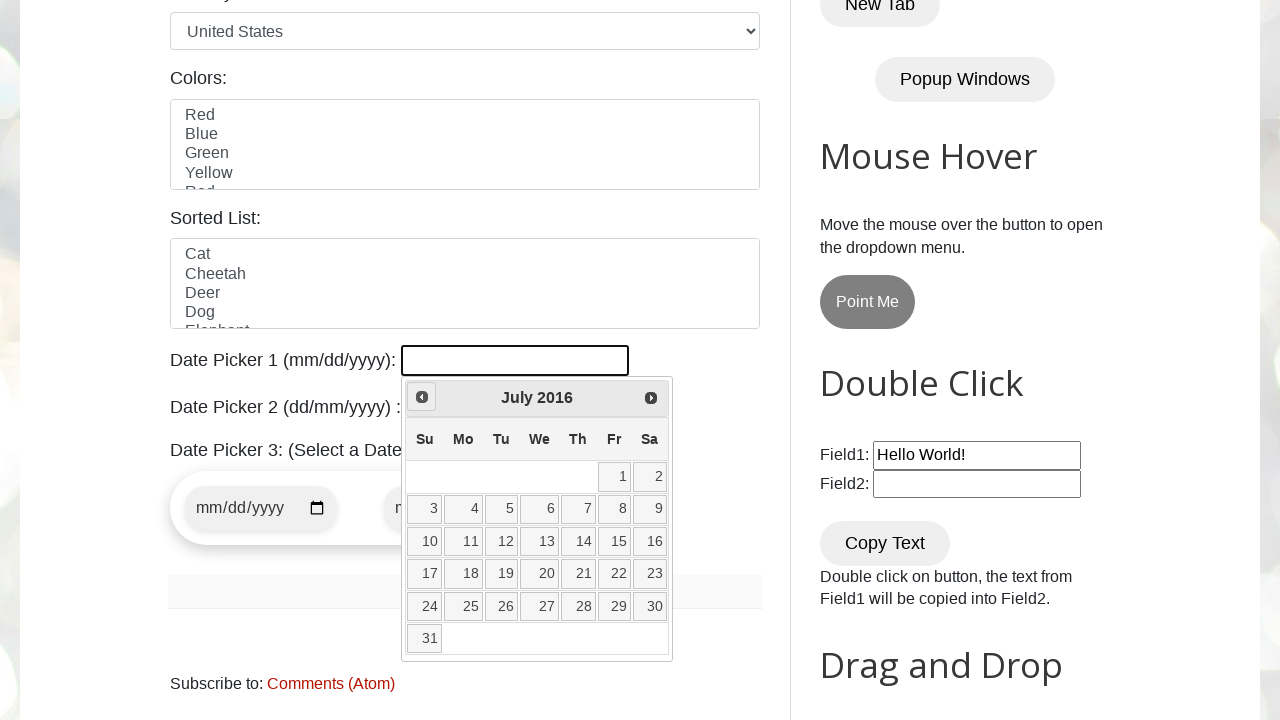

Retrieved current year: 2016
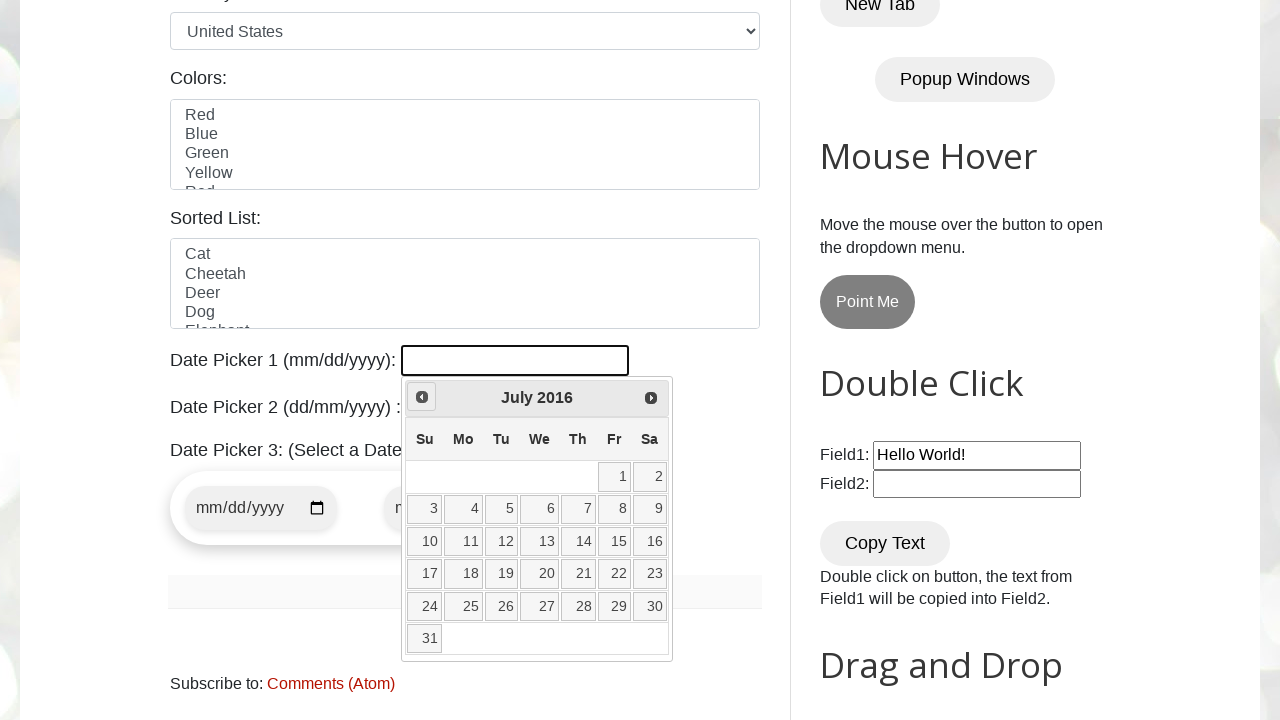

Clicked previous month button to navigate backwards at (422, 397) on xpath=//a[@title="Prev"]
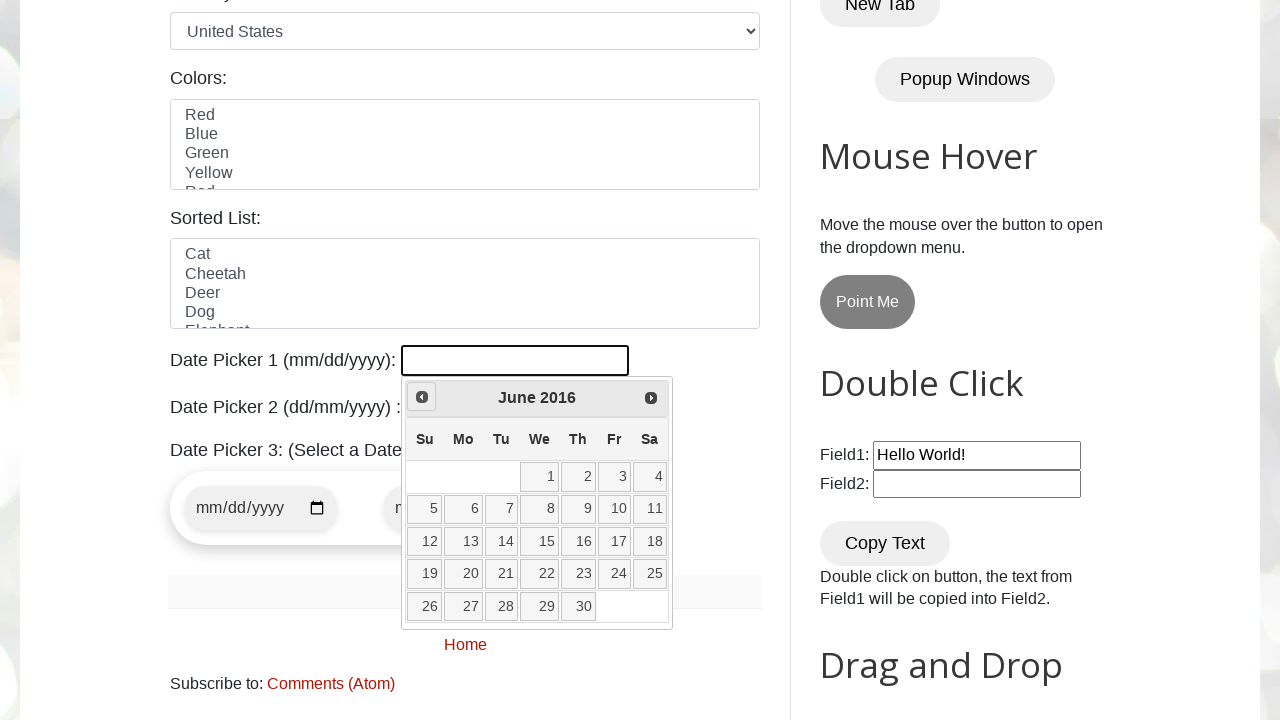

Retrieved current month: June
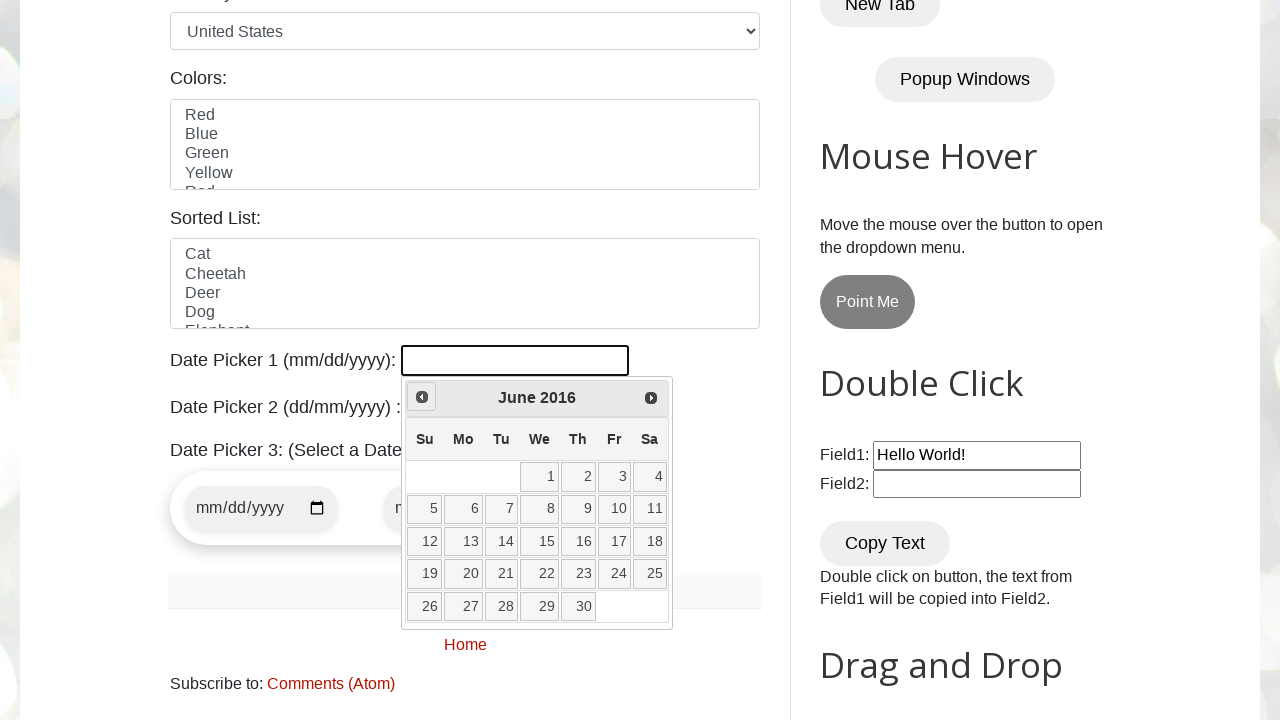

Retrieved current year: 2016
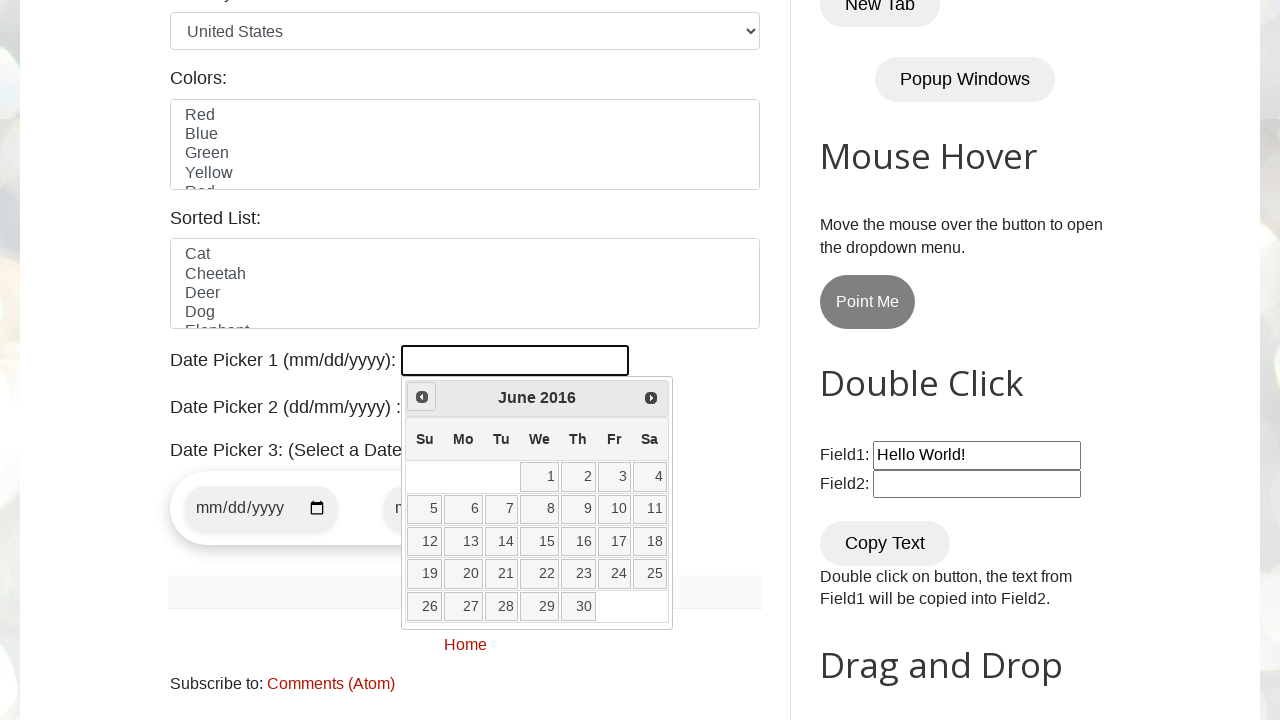

Clicked previous month button to navigate backwards at (422, 397) on xpath=//a[@title="Prev"]
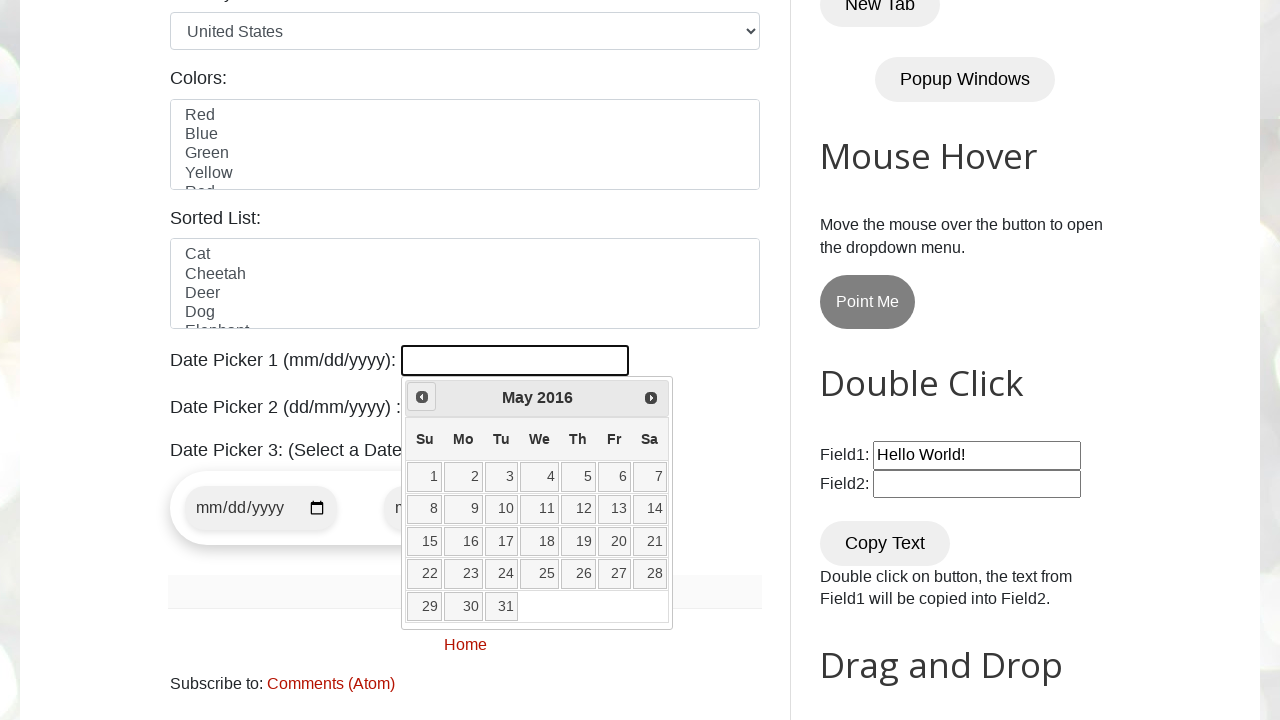

Retrieved current month: May
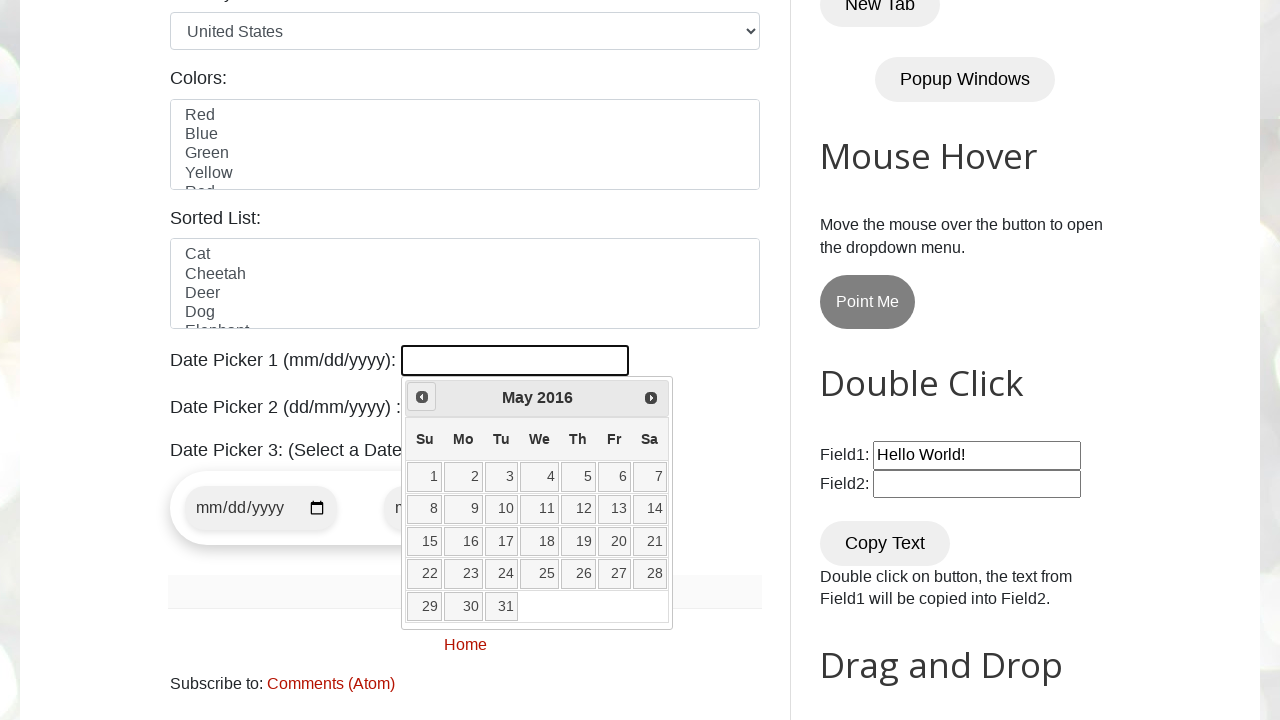

Retrieved current year: 2016
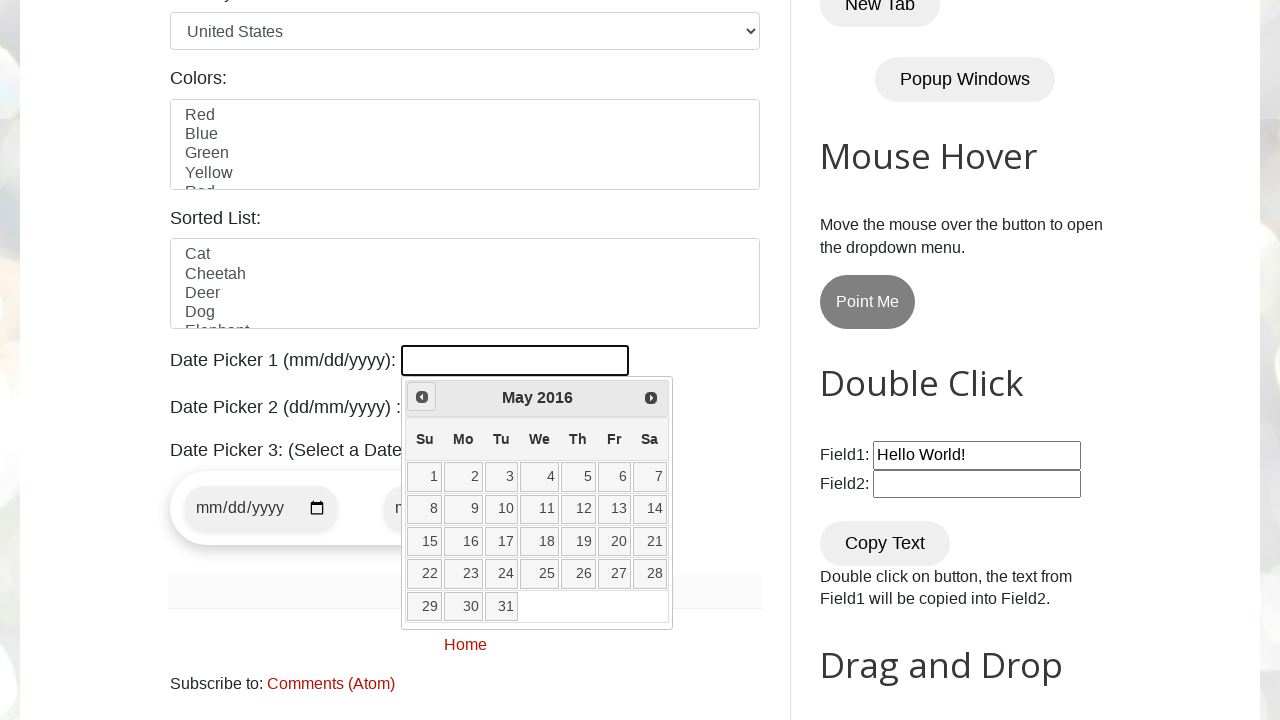

Clicked previous month button to navigate backwards at (422, 397) on xpath=//a[@title="Prev"]
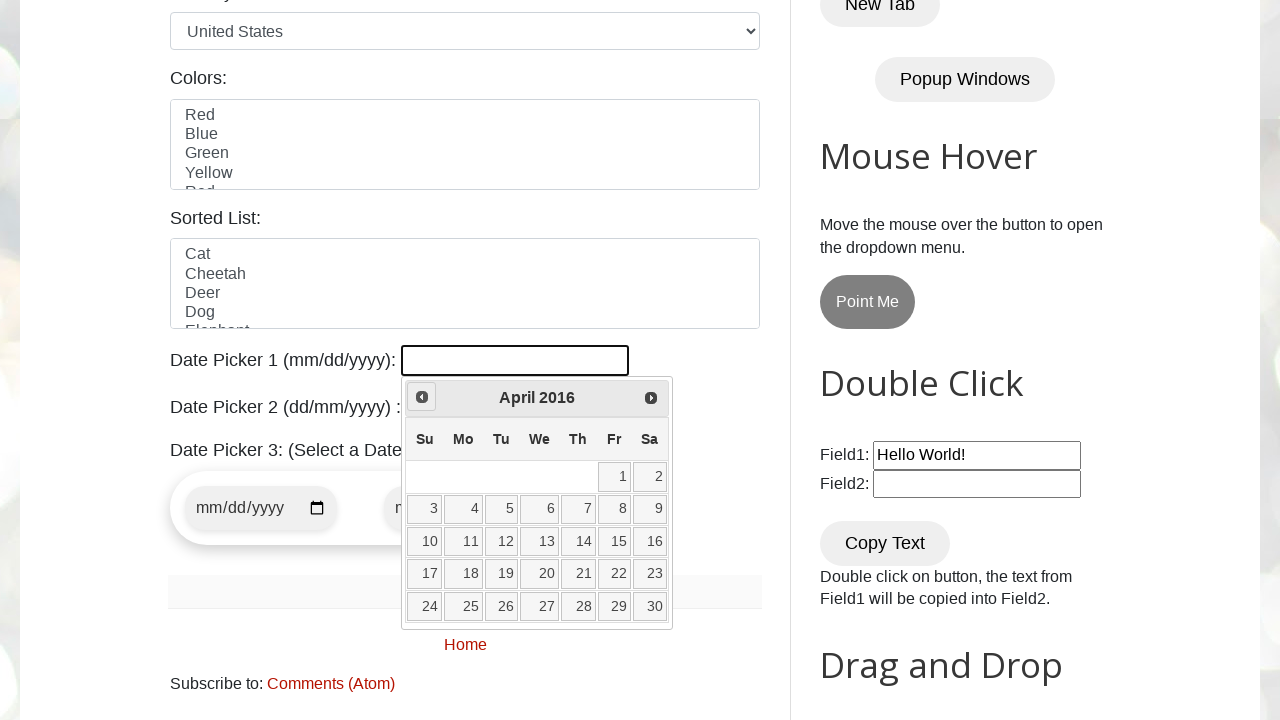

Retrieved current month: April
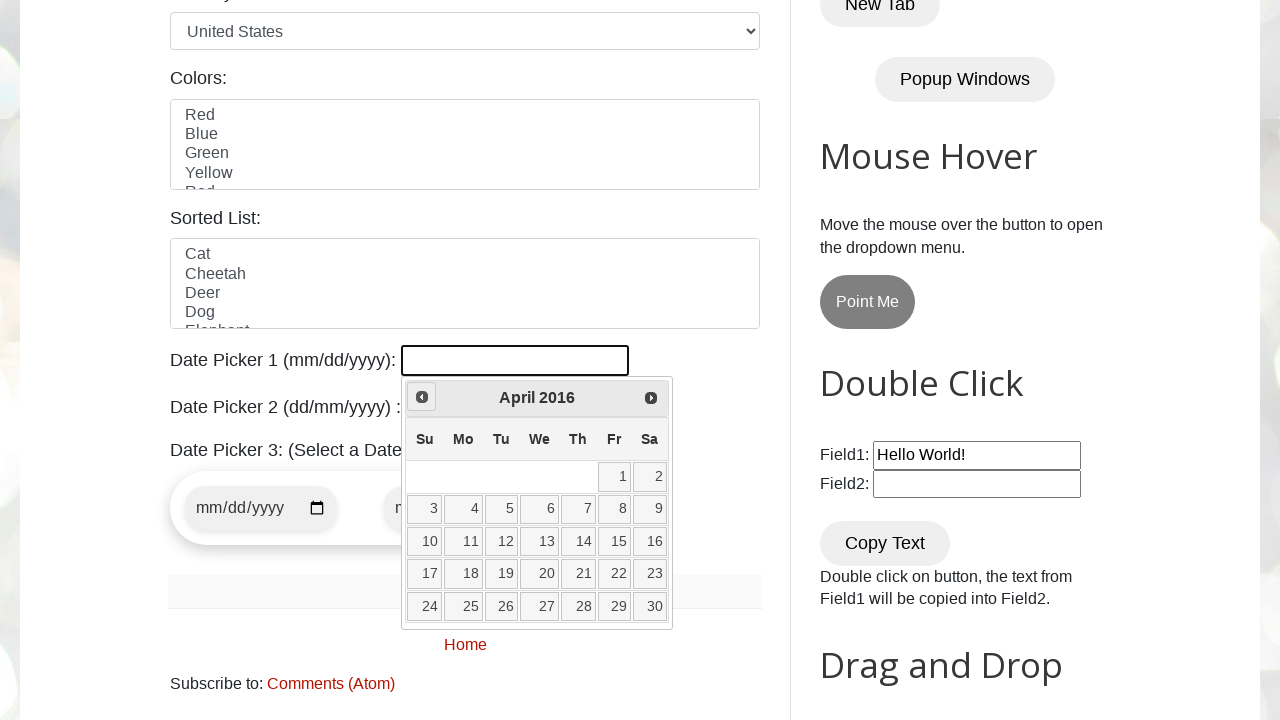

Retrieved current year: 2016
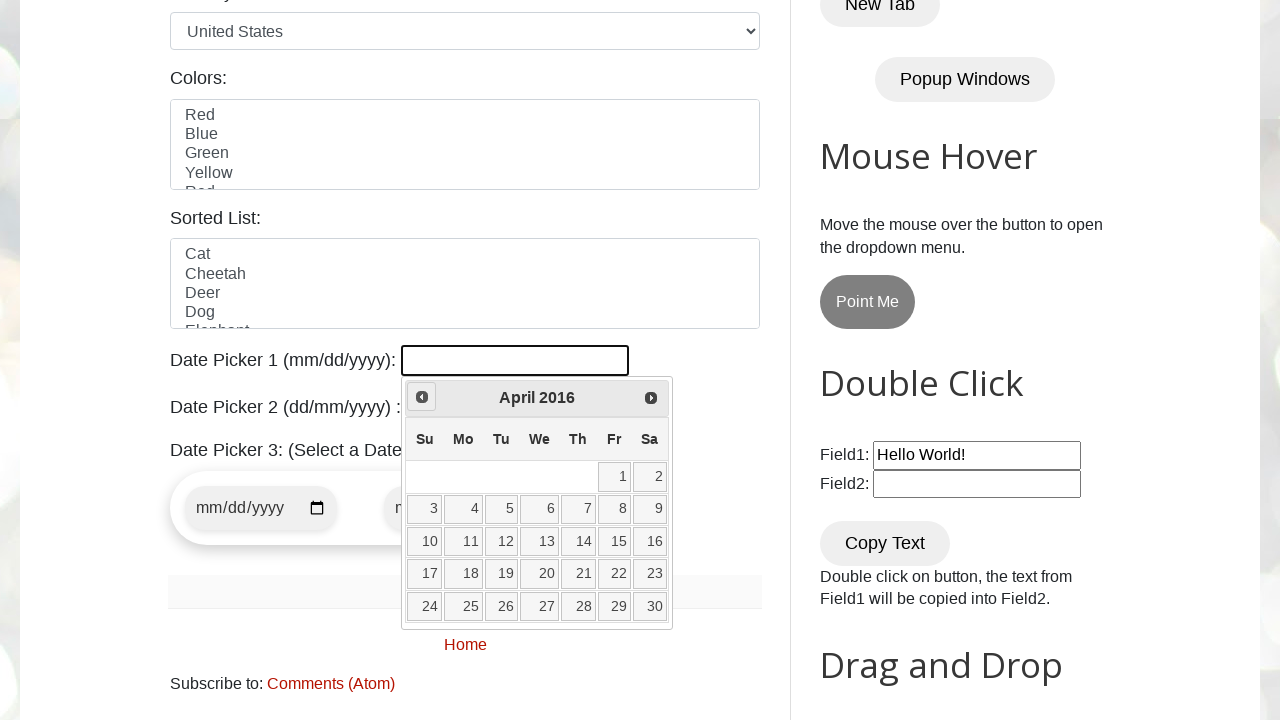

Clicked previous month button to navigate backwards at (422, 397) on xpath=//a[@title="Prev"]
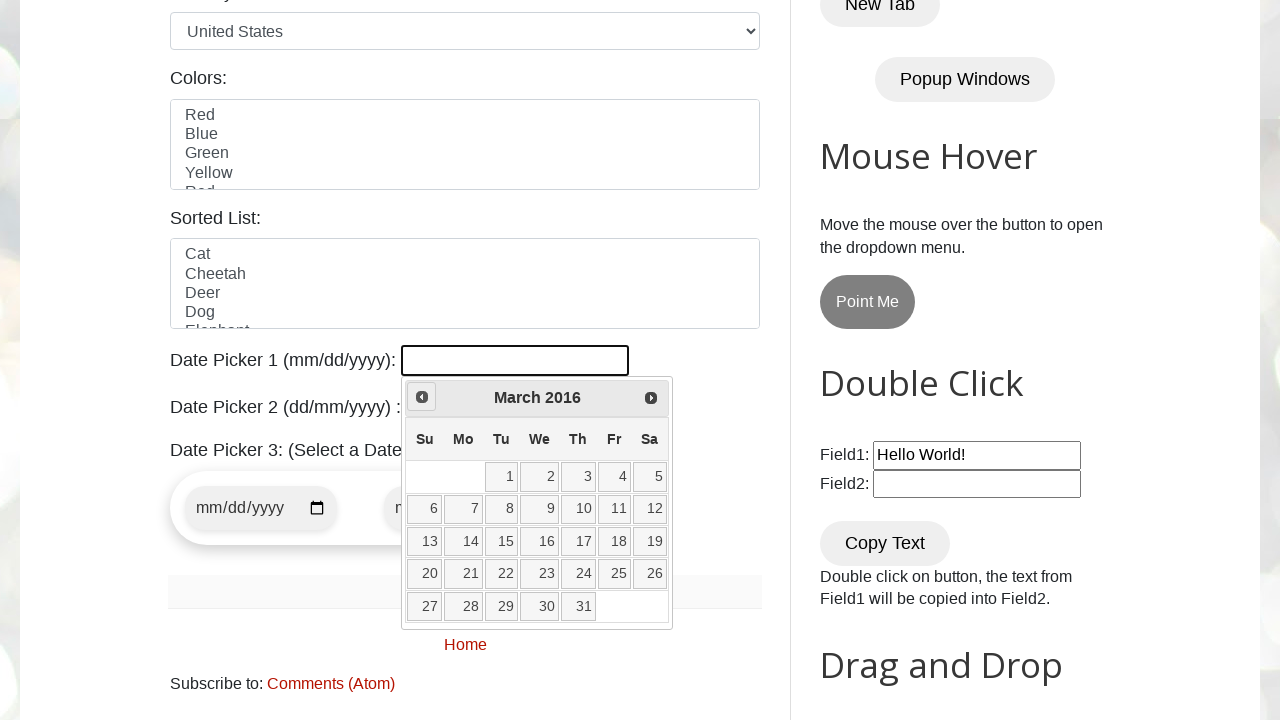

Retrieved current month: March
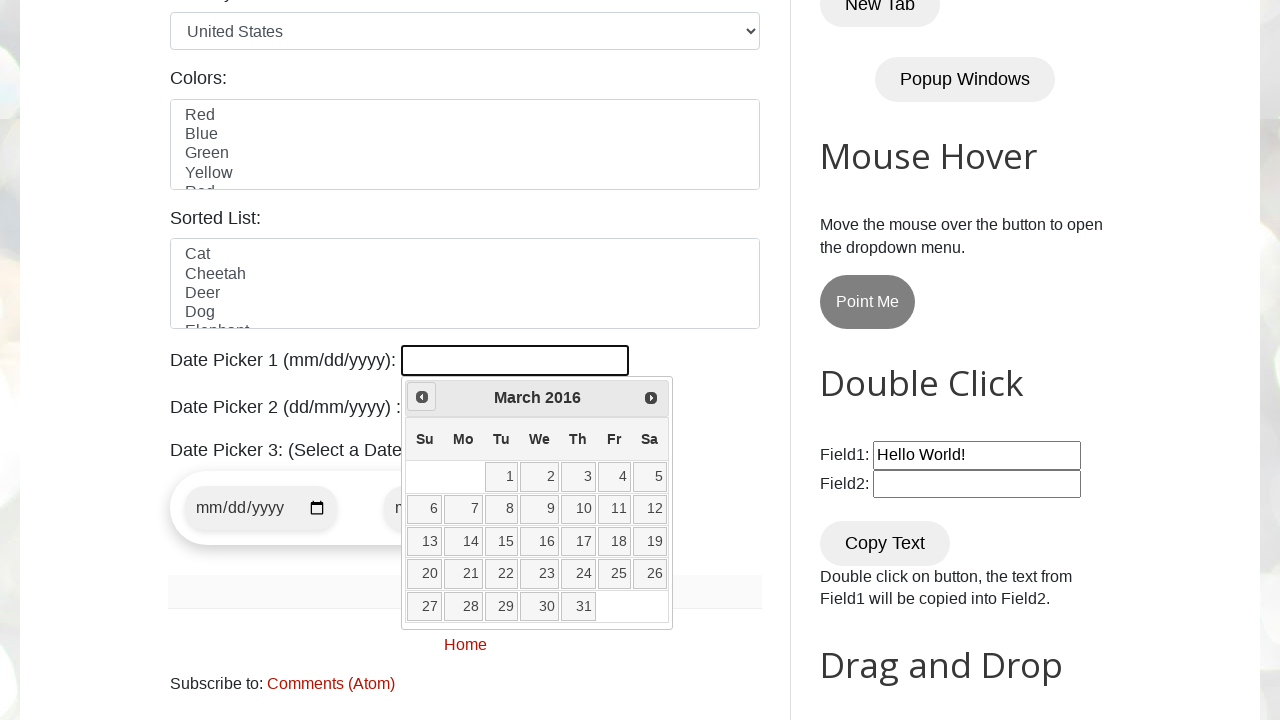

Retrieved current year: 2016
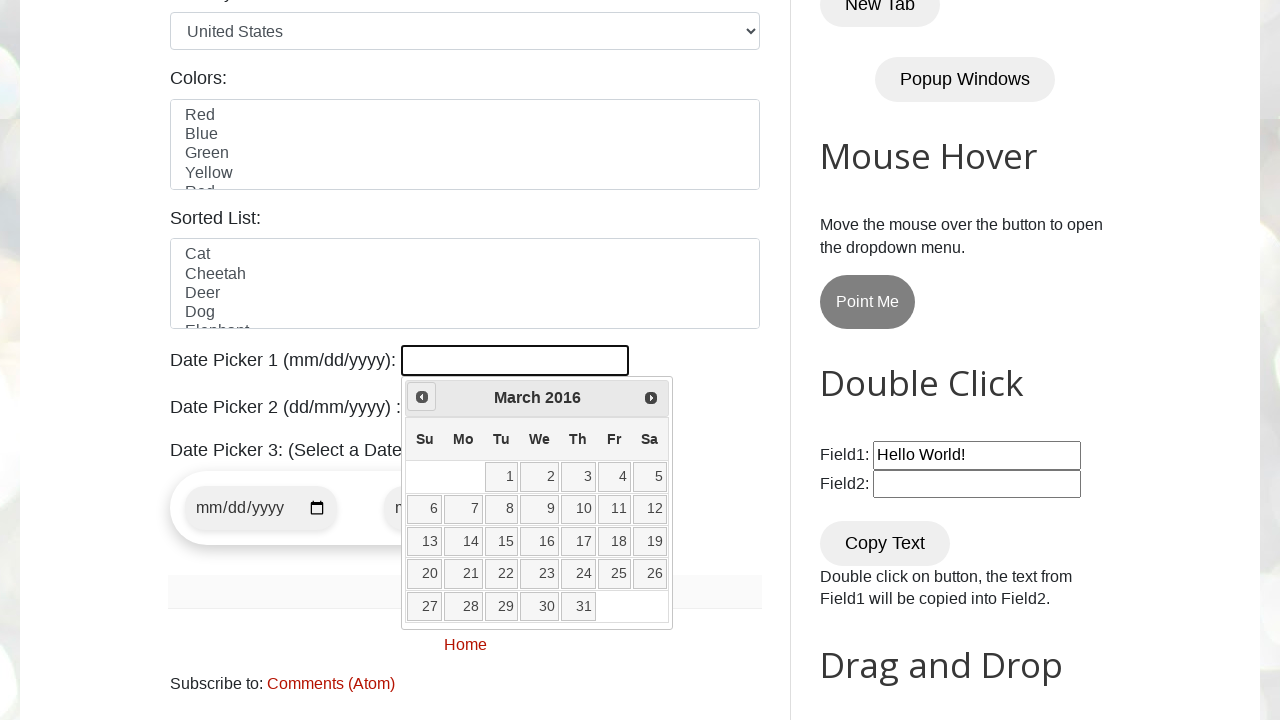

Clicked previous month button to navigate backwards at (422, 397) on xpath=//a[@title="Prev"]
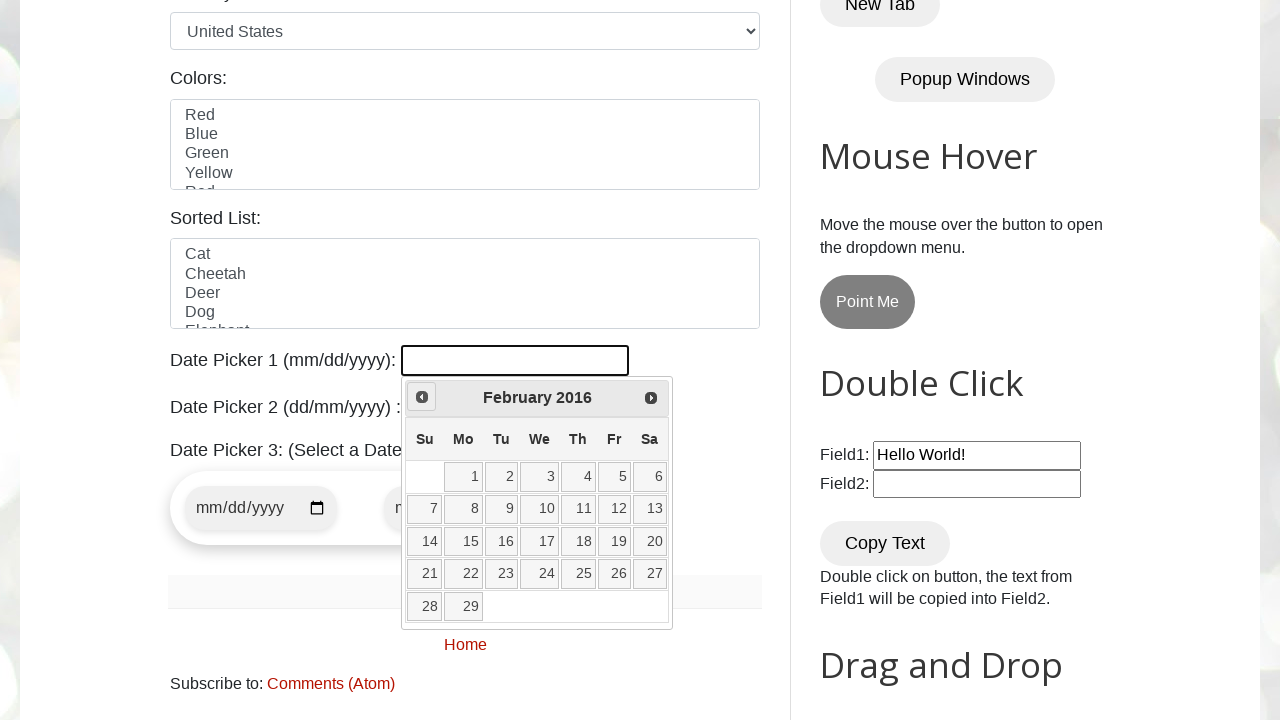

Retrieved current month: February
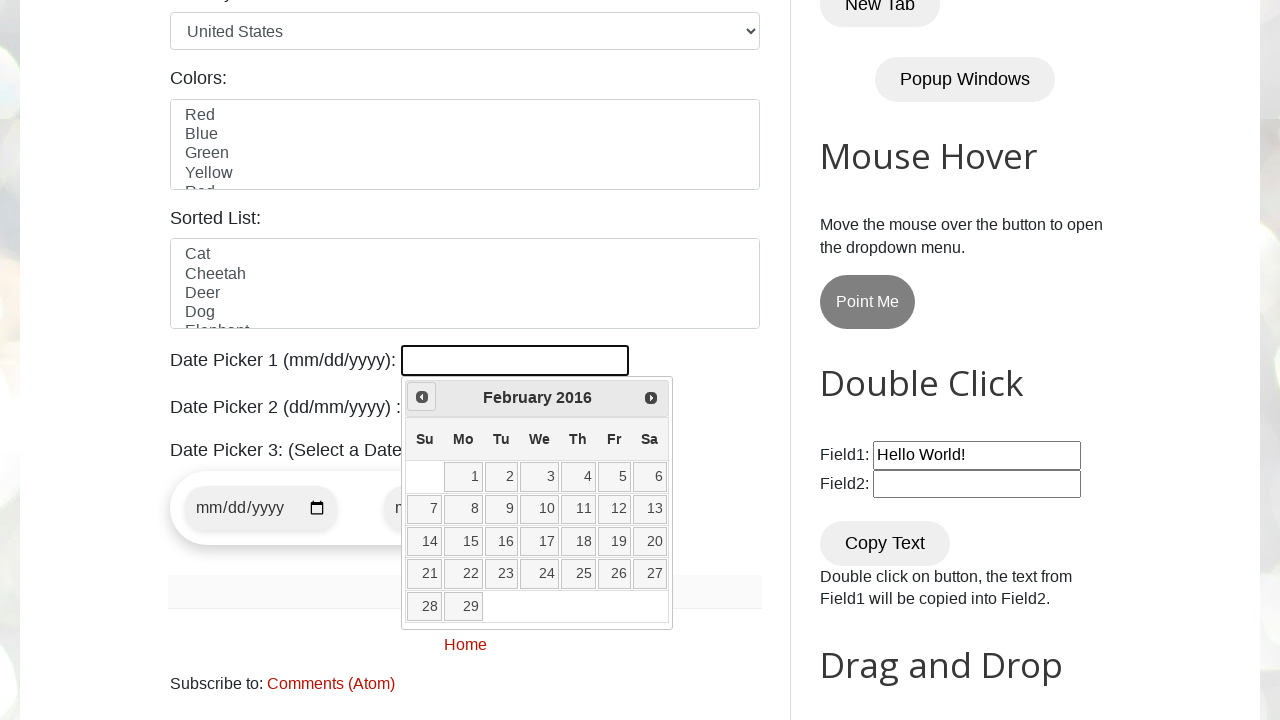

Retrieved current year: 2016
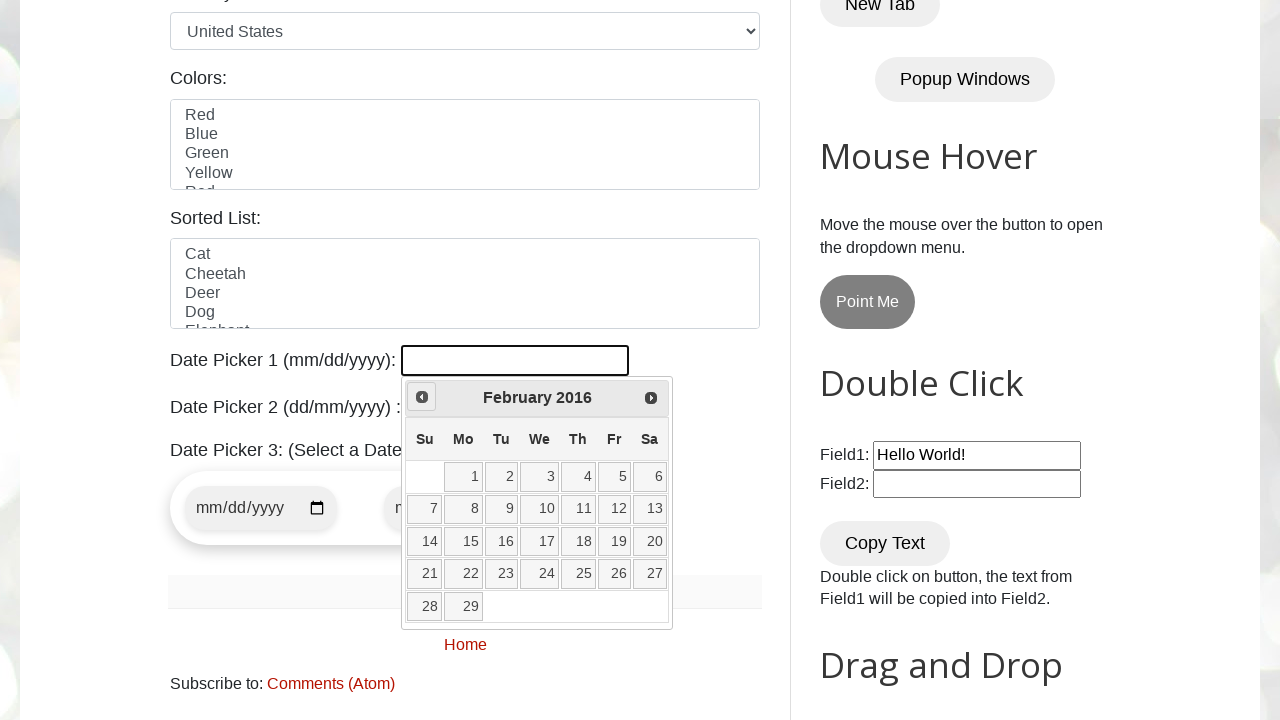

Clicked previous month button to navigate backwards at (422, 397) on xpath=//a[@title="Prev"]
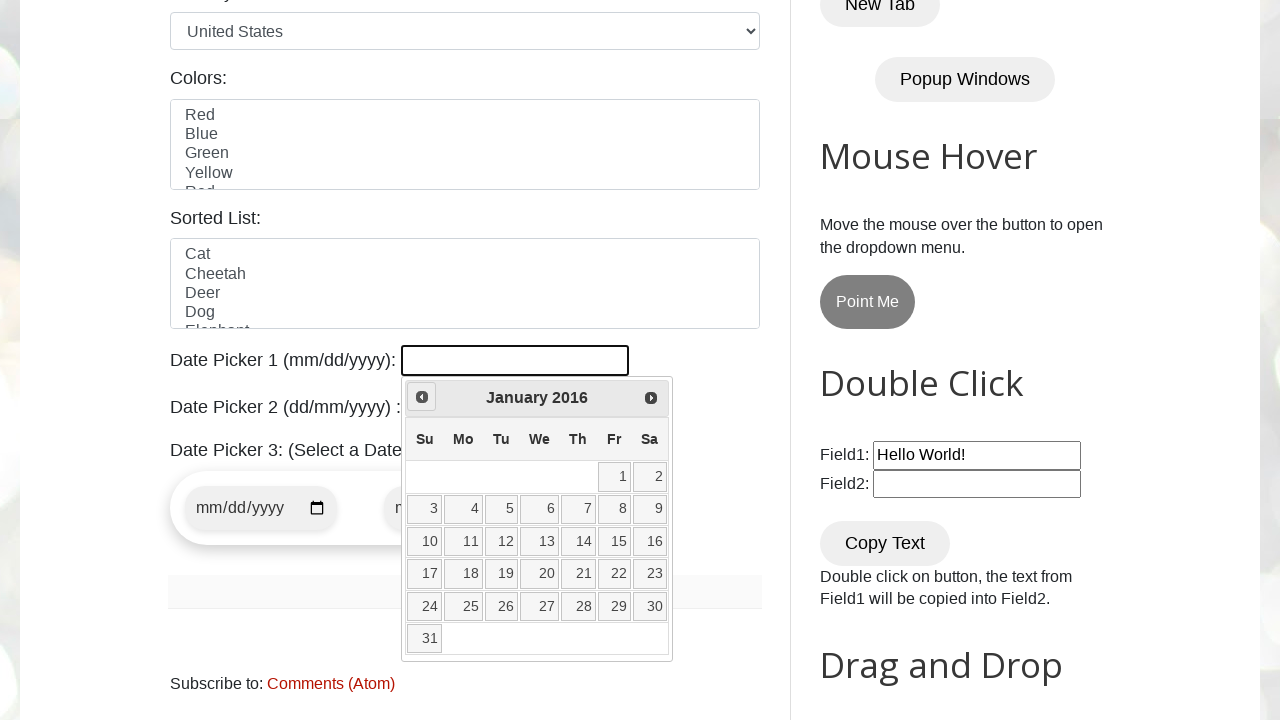

Retrieved current month: January
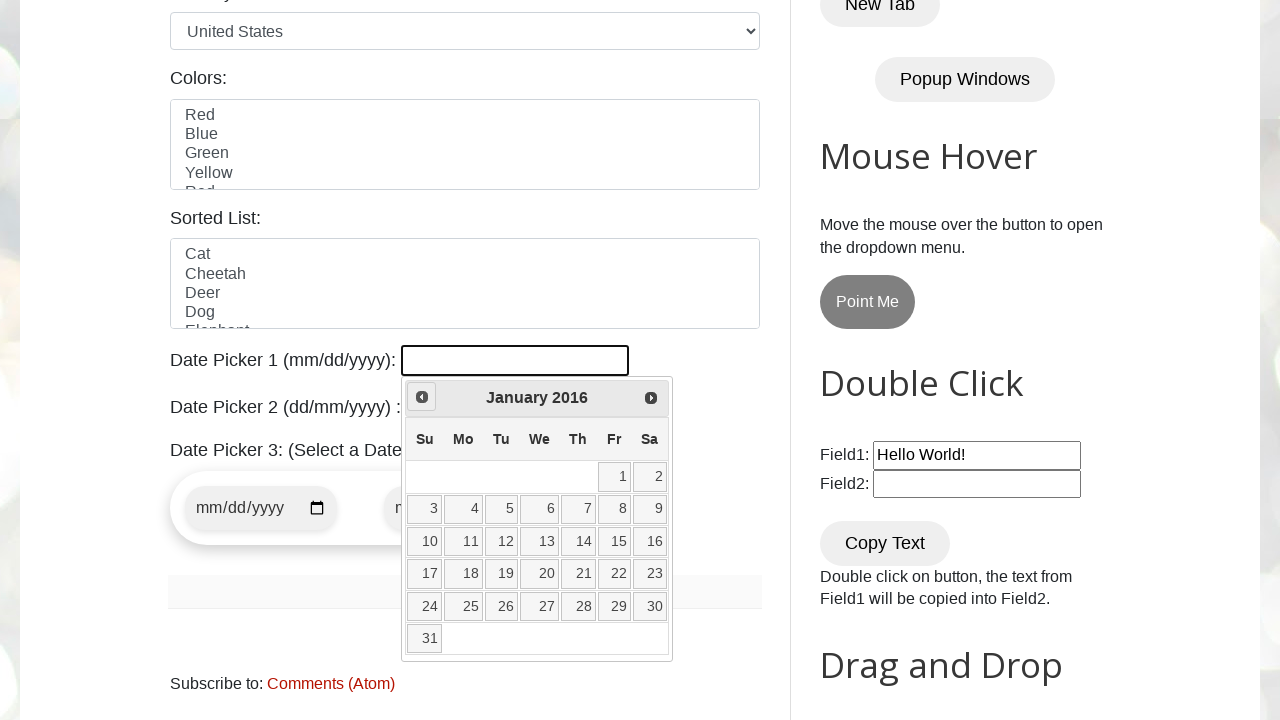

Retrieved current year: 2016
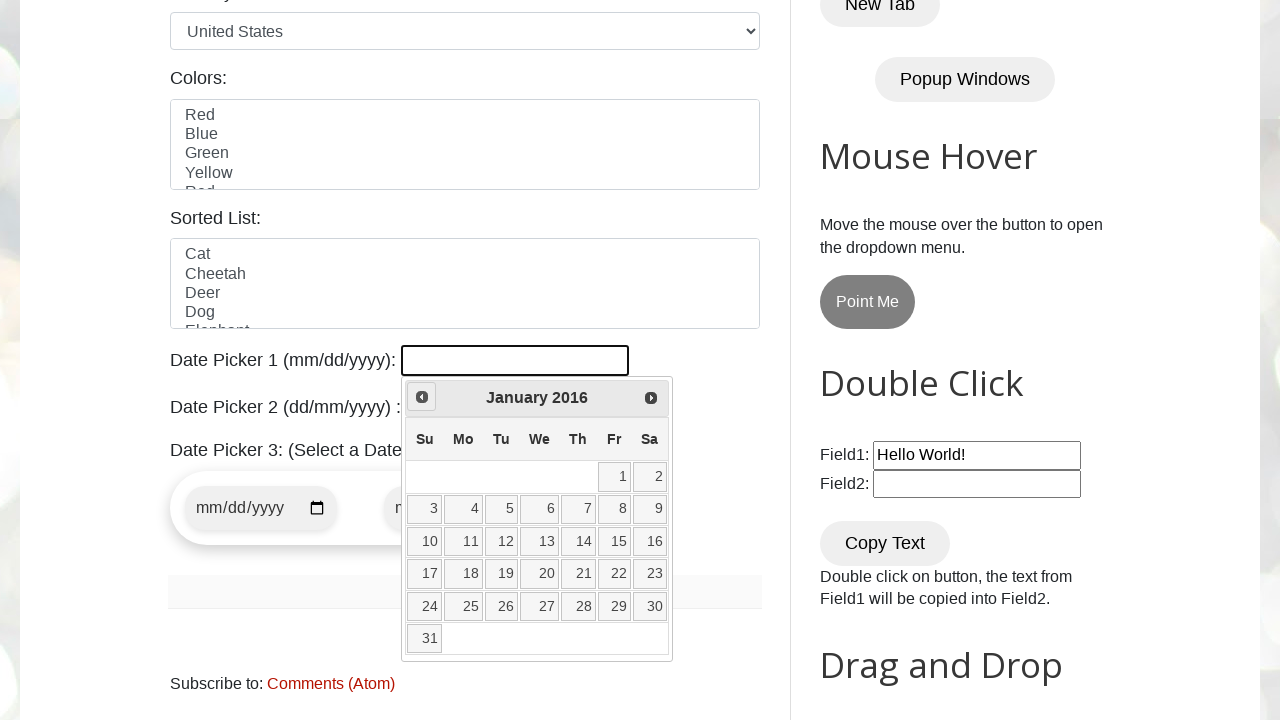

Clicked previous month button to navigate backwards at (422, 397) on xpath=//a[@title="Prev"]
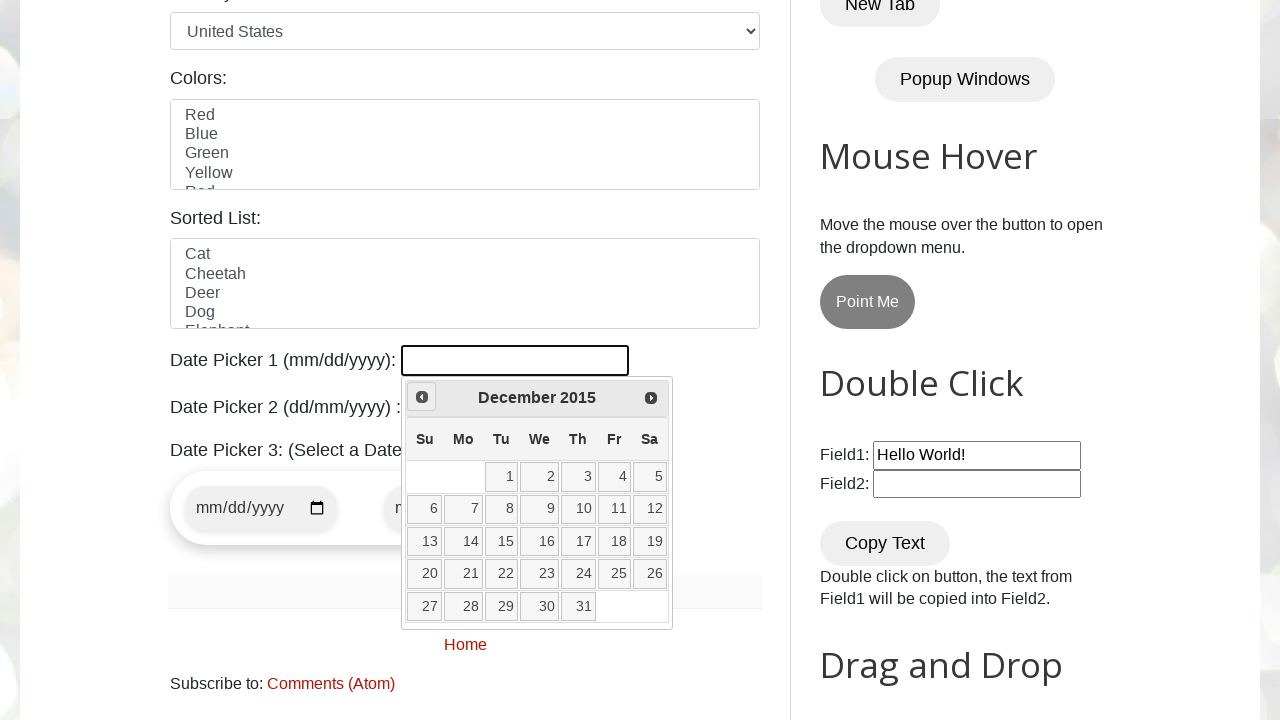

Retrieved current month: December
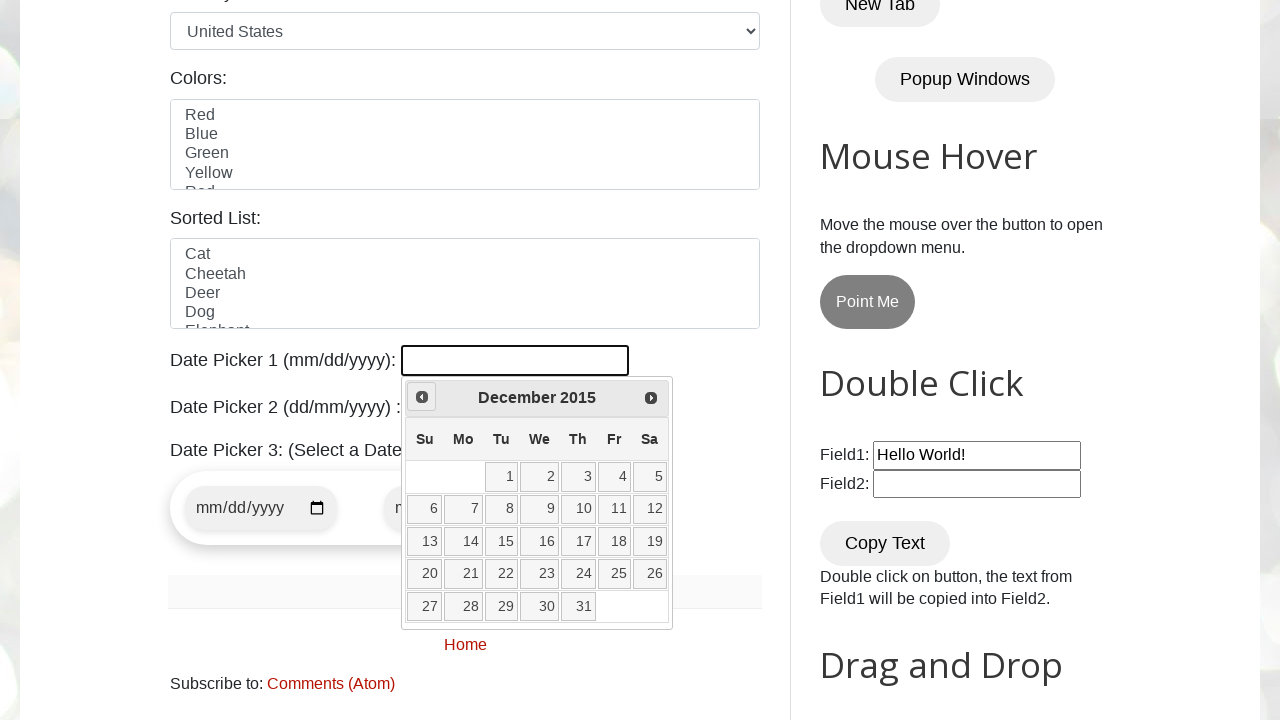

Retrieved current year: 2015
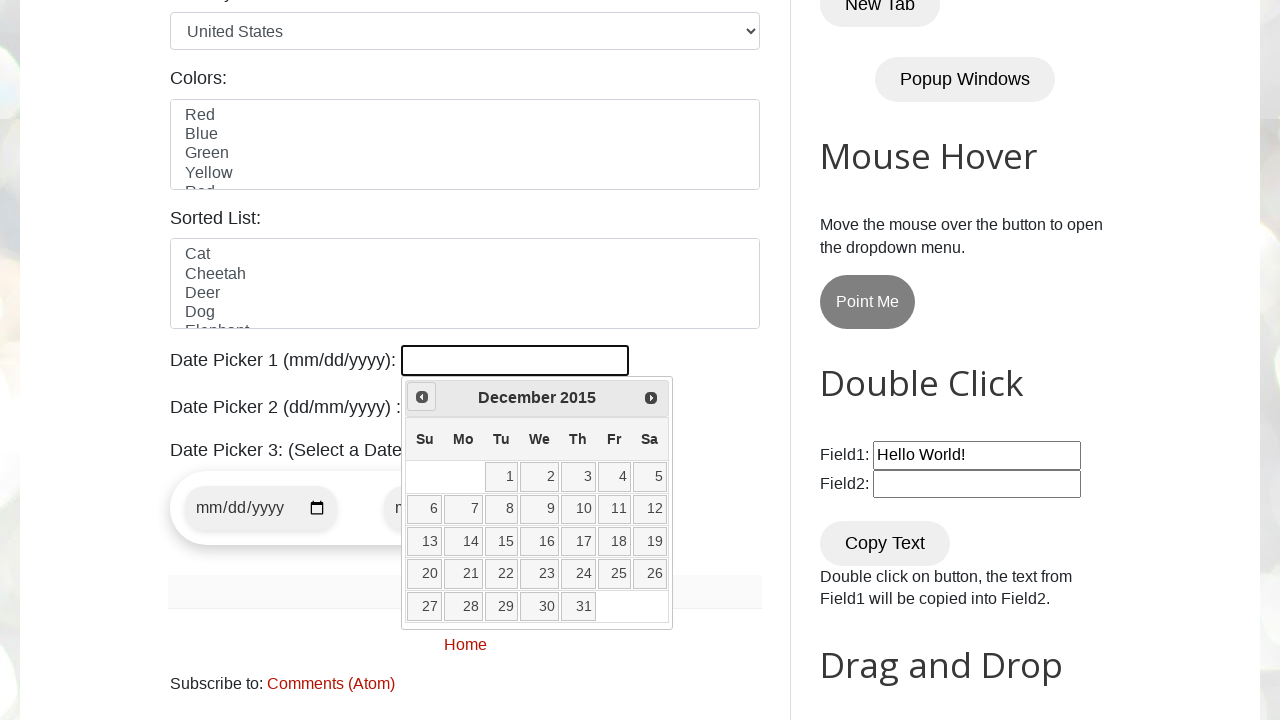

Clicked previous month button to navigate backwards at (422, 397) on xpath=//a[@title="Prev"]
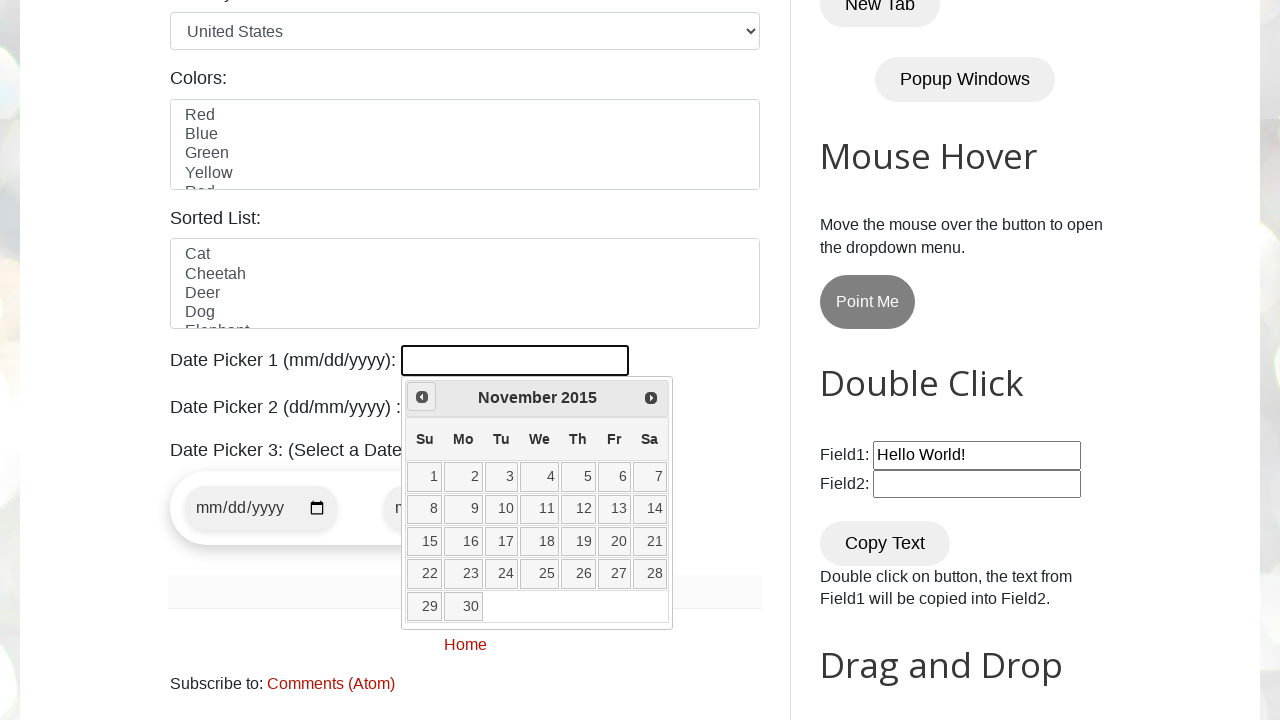

Retrieved current month: November
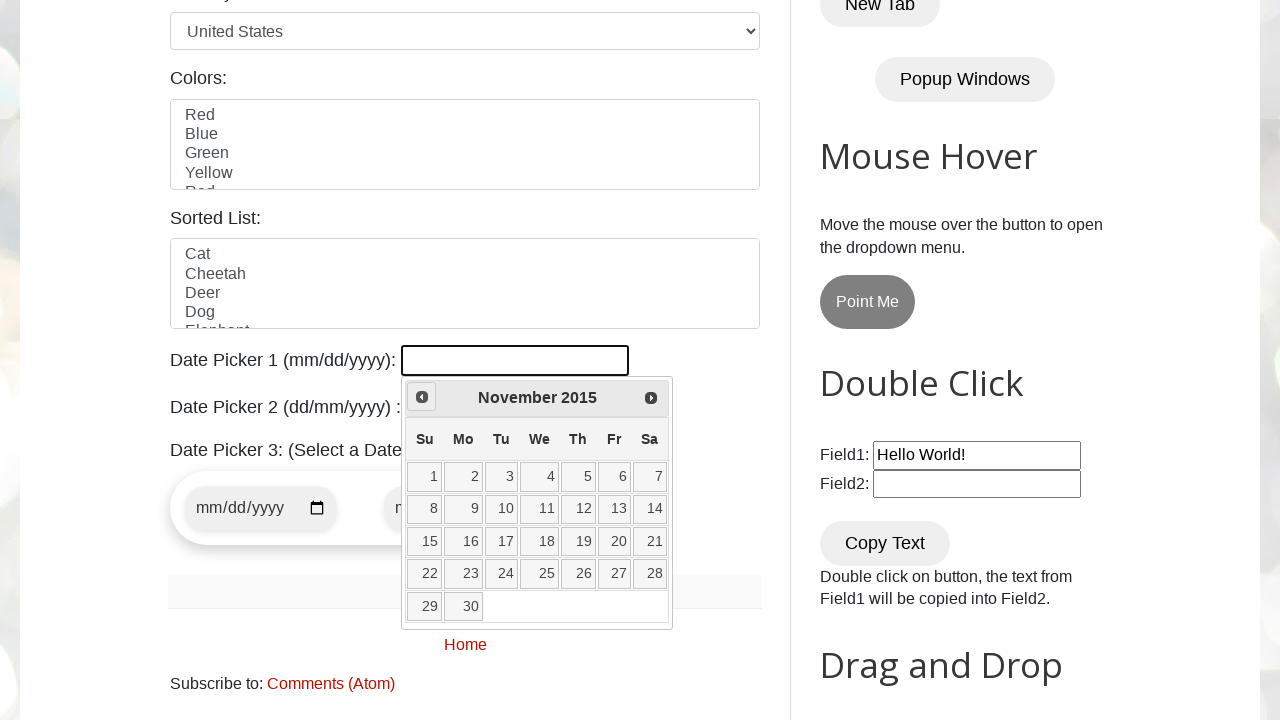

Retrieved current year: 2015
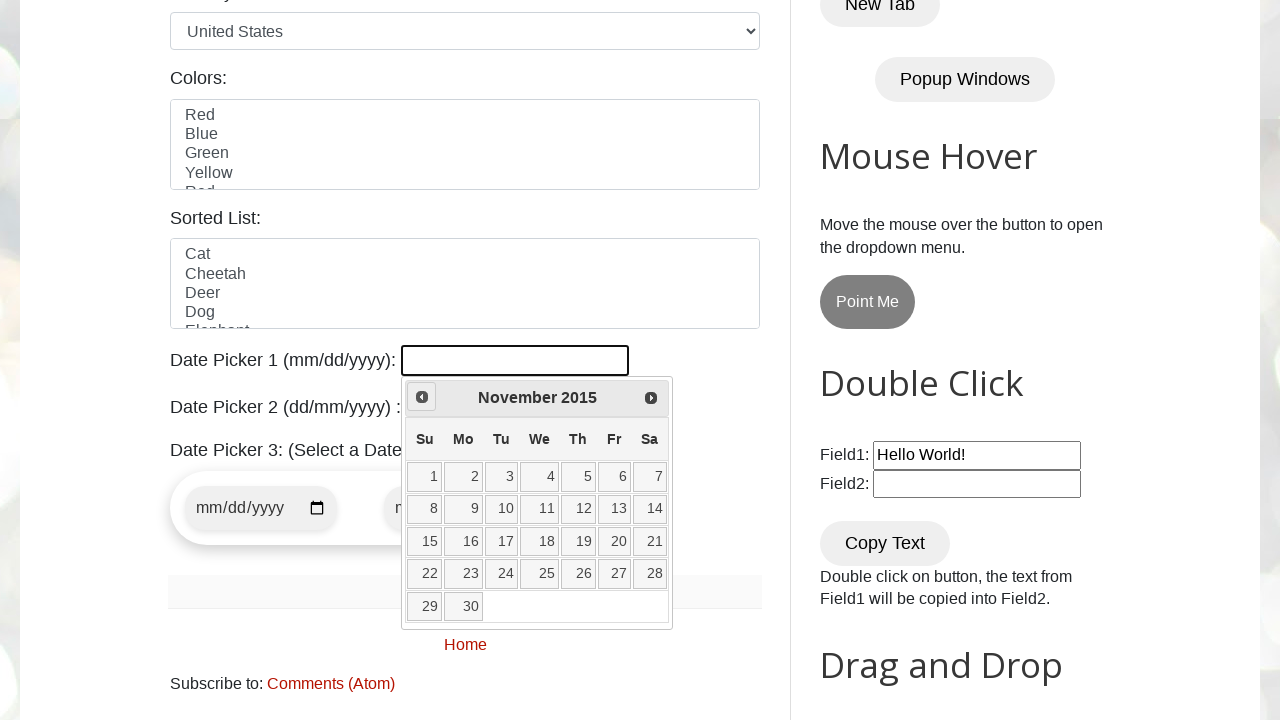

Clicked previous month button to navigate backwards at (422, 397) on xpath=//a[@title="Prev"]
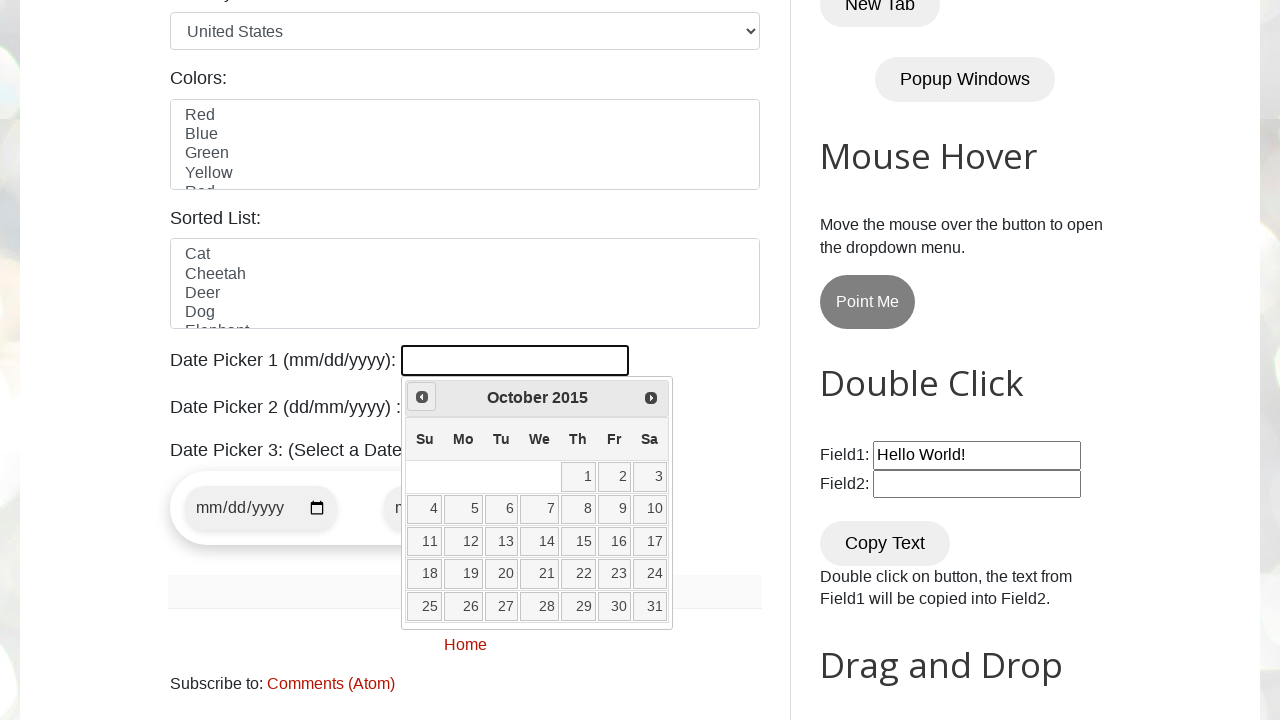

Retrieved current month: October
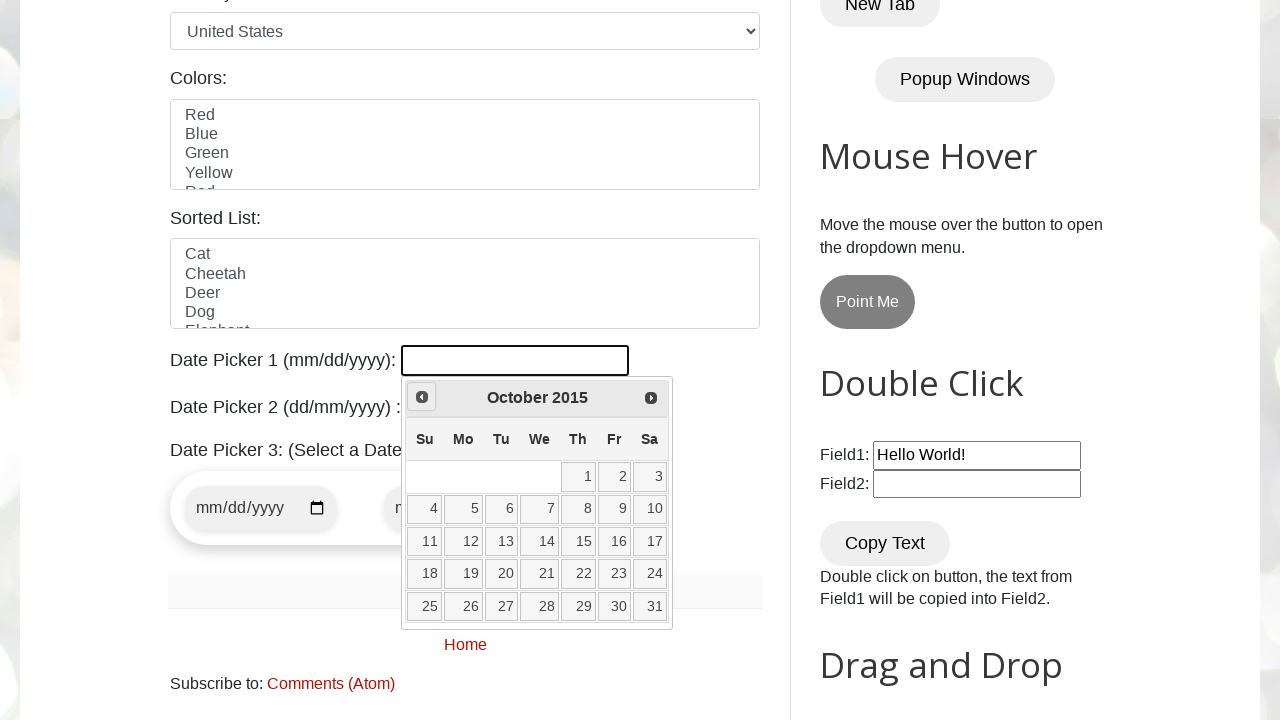

Retrieved current year: 2015
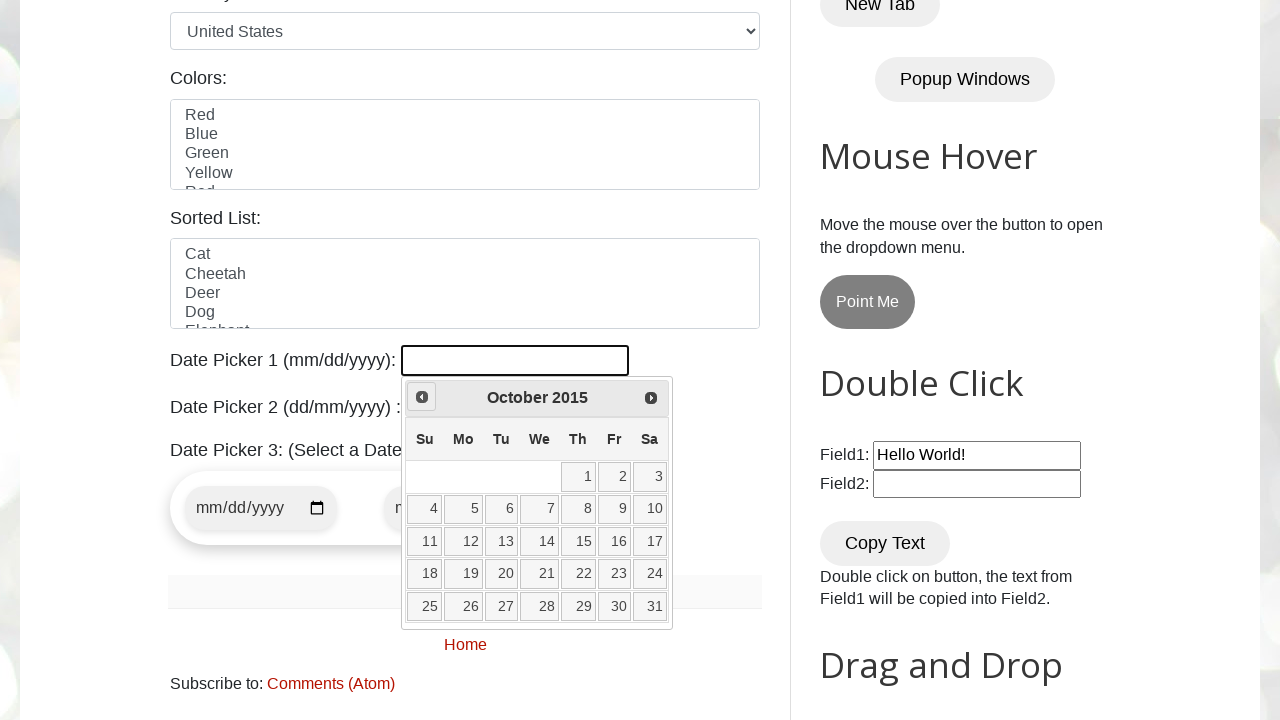

Clicked previous month button to navigate backwards at (422, 397) on xpath=//a[@title="Prev"]
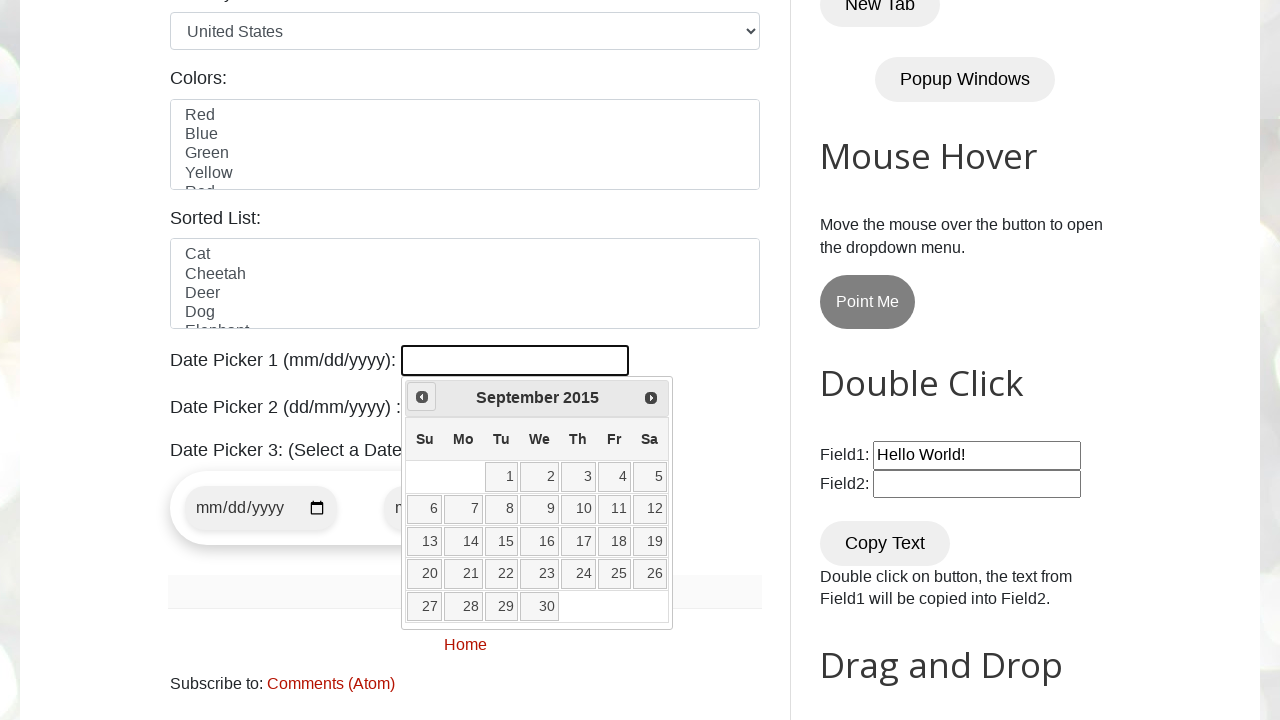

Retrieved current month: September
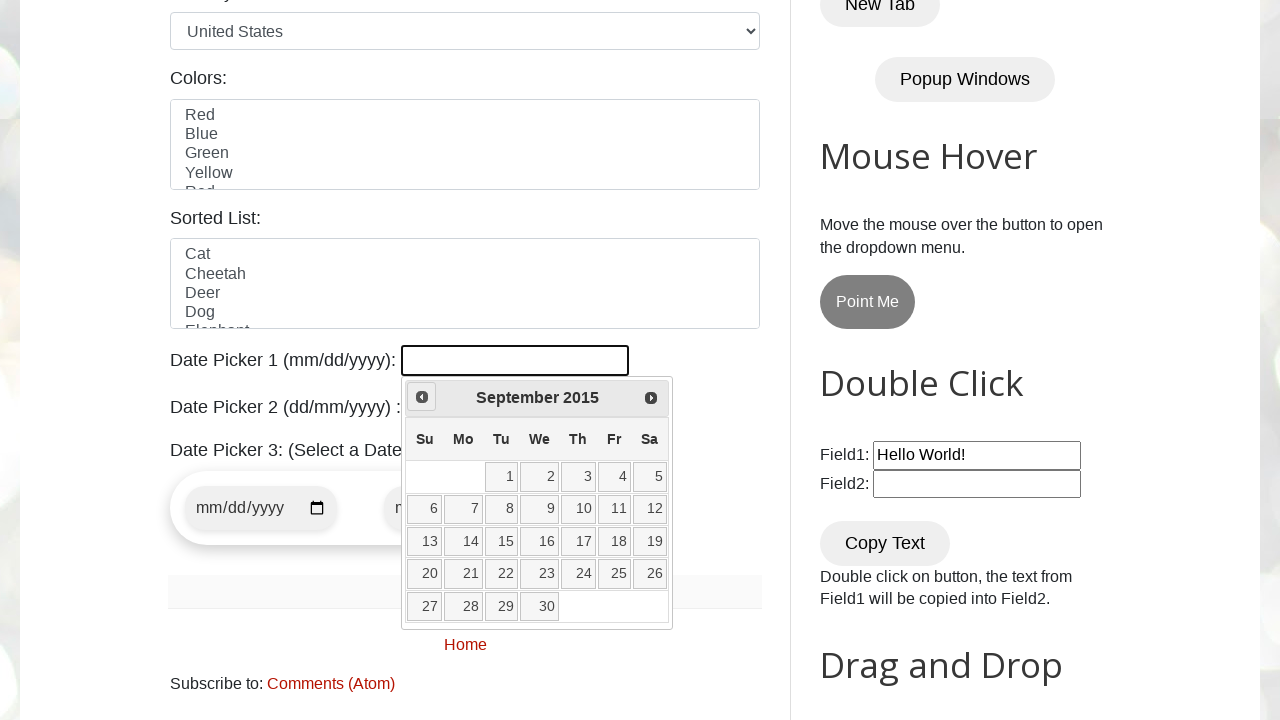

Retrieved current year: 2015
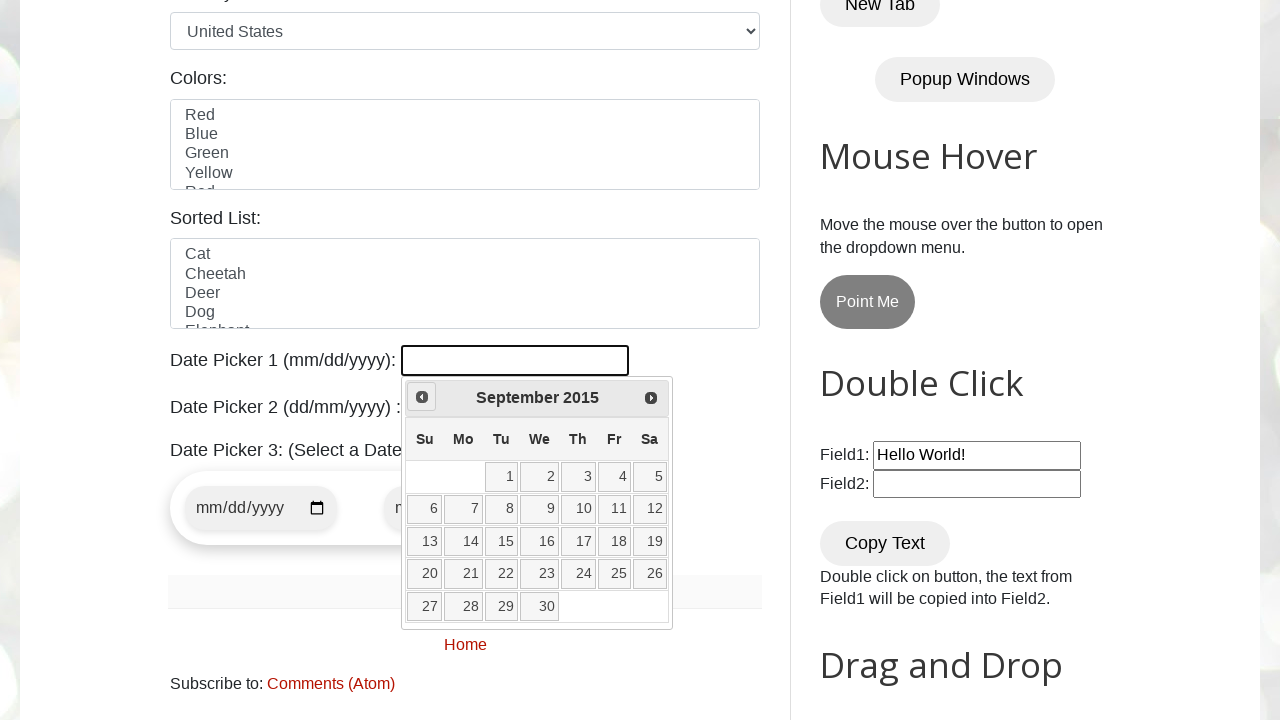

Clicked previous month button to navigate backwards at (422, 397) on xpath=//a[@title="Prev"]
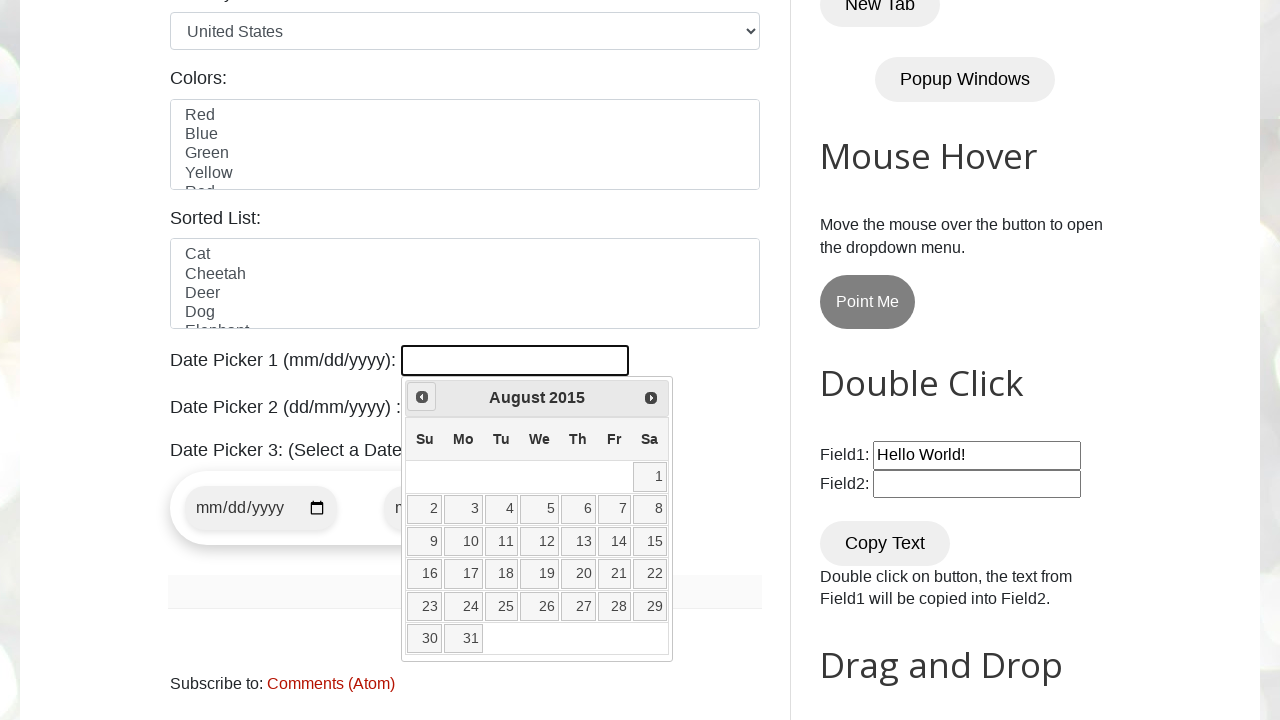

Retrieved current month: August
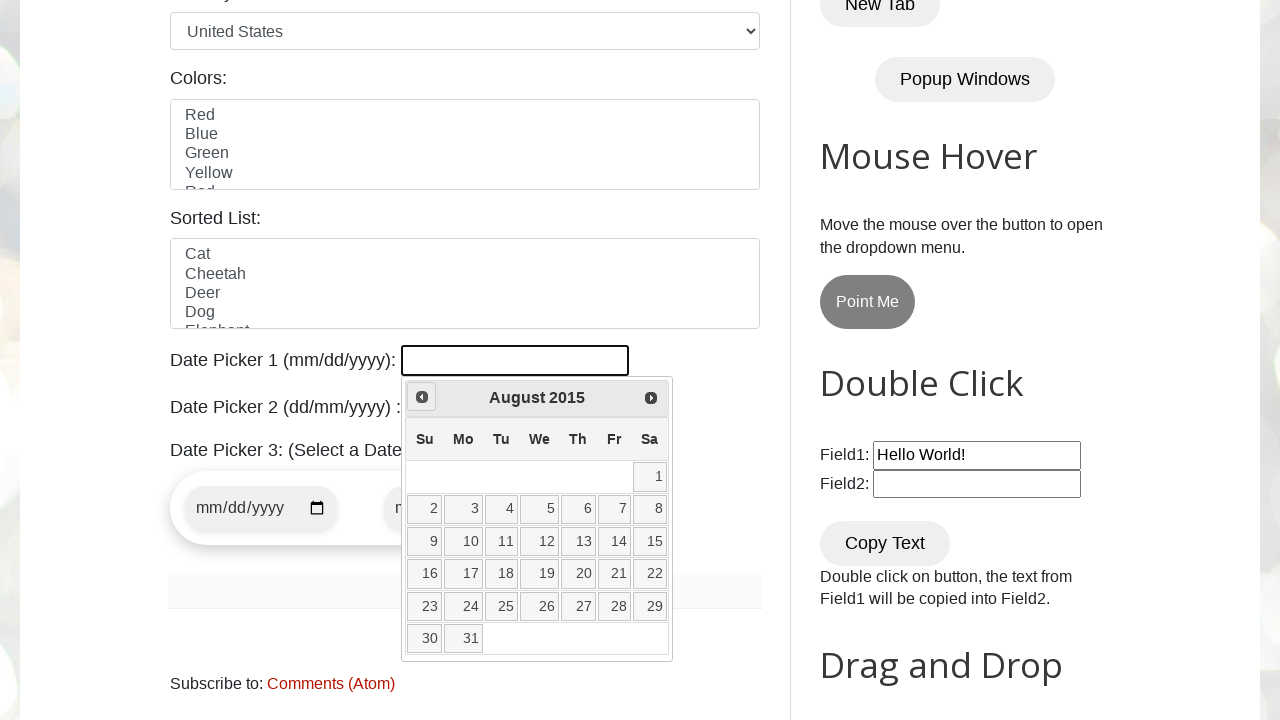

Retrieved current year: 2015
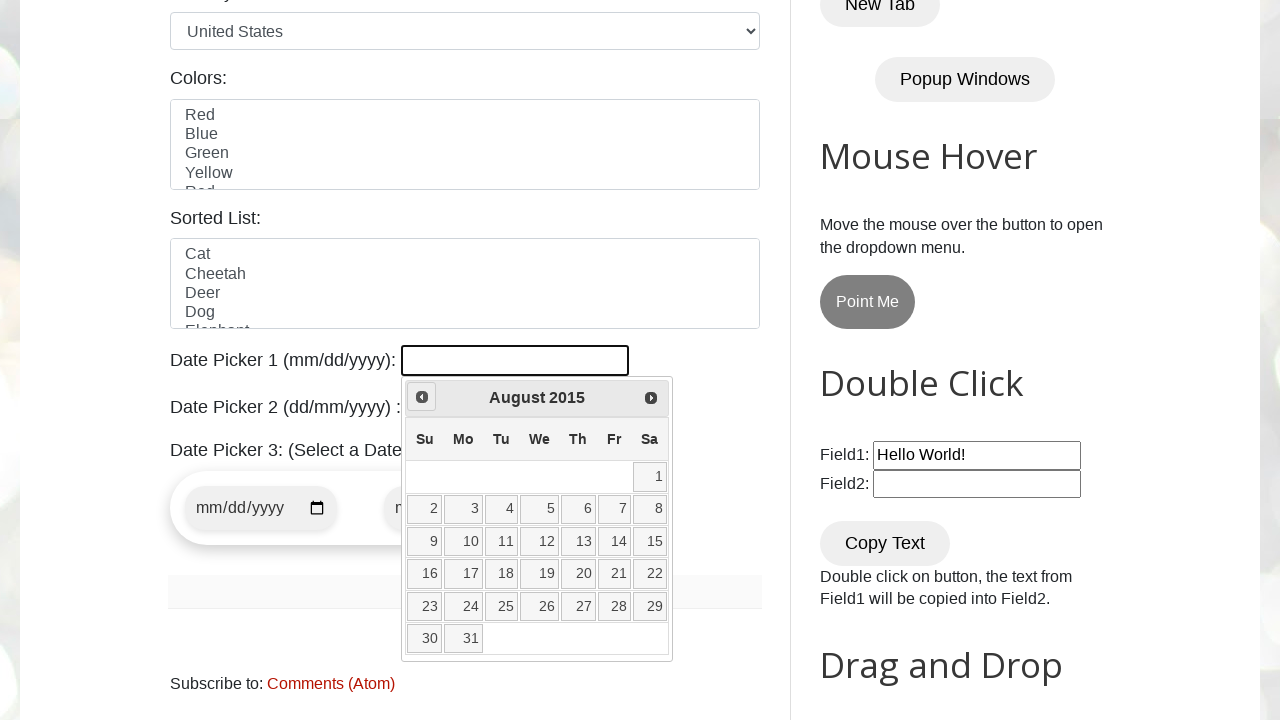

Clicked previous month button to navigate backwards at (422, 397) on xpath=//a[@title="Prev"]
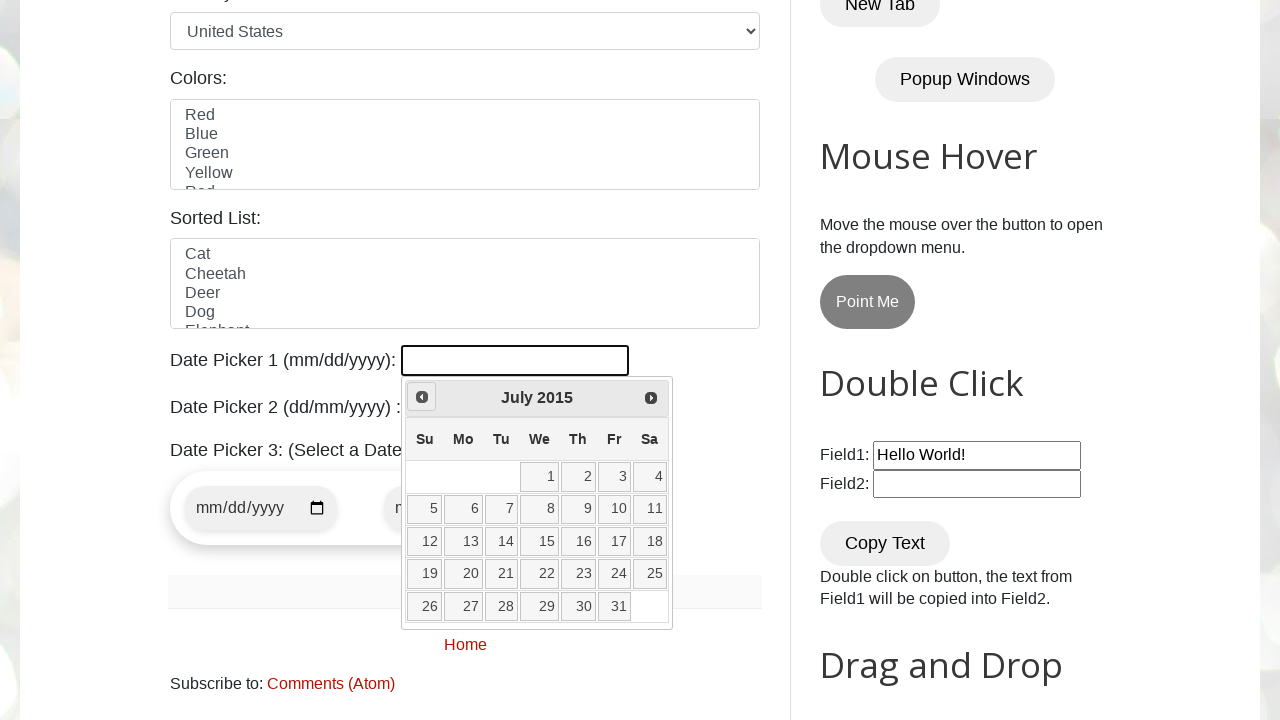

Retrieved current month: July
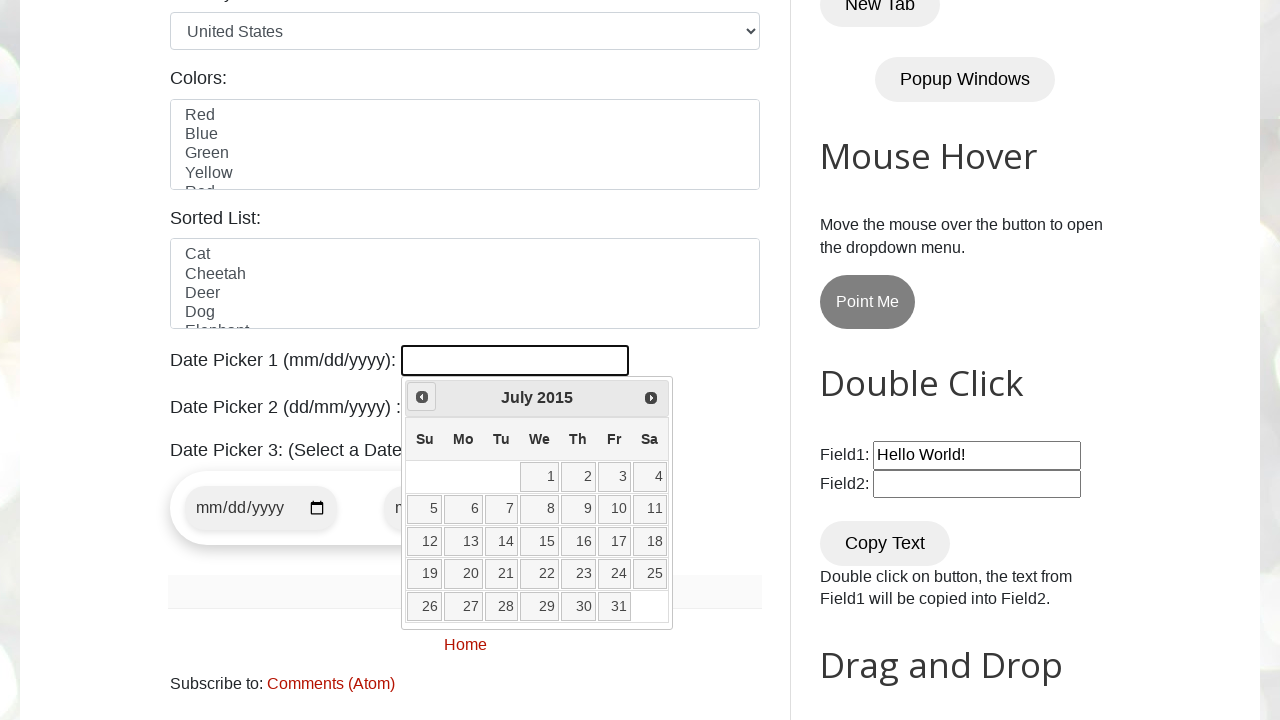

Retrieved current year: 2015
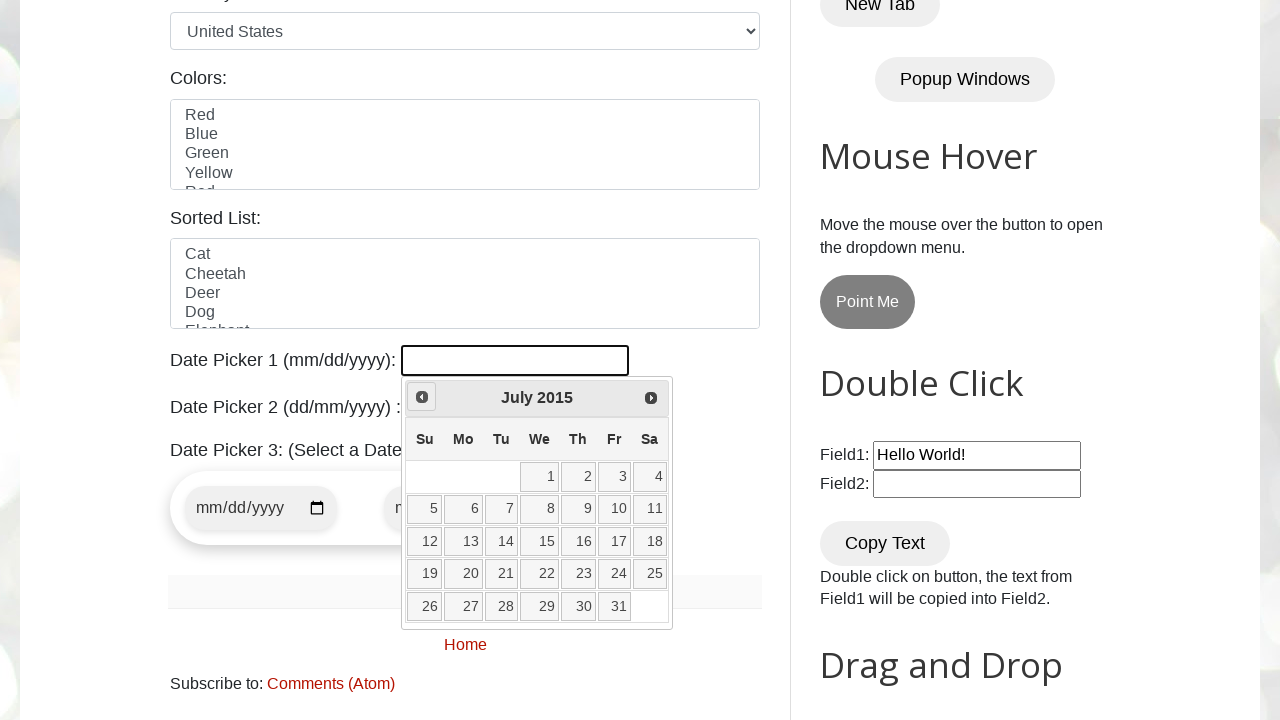

Clicked previous month button to navigate backwards at (422, 397) on xpath=//a[@title="Prev"]
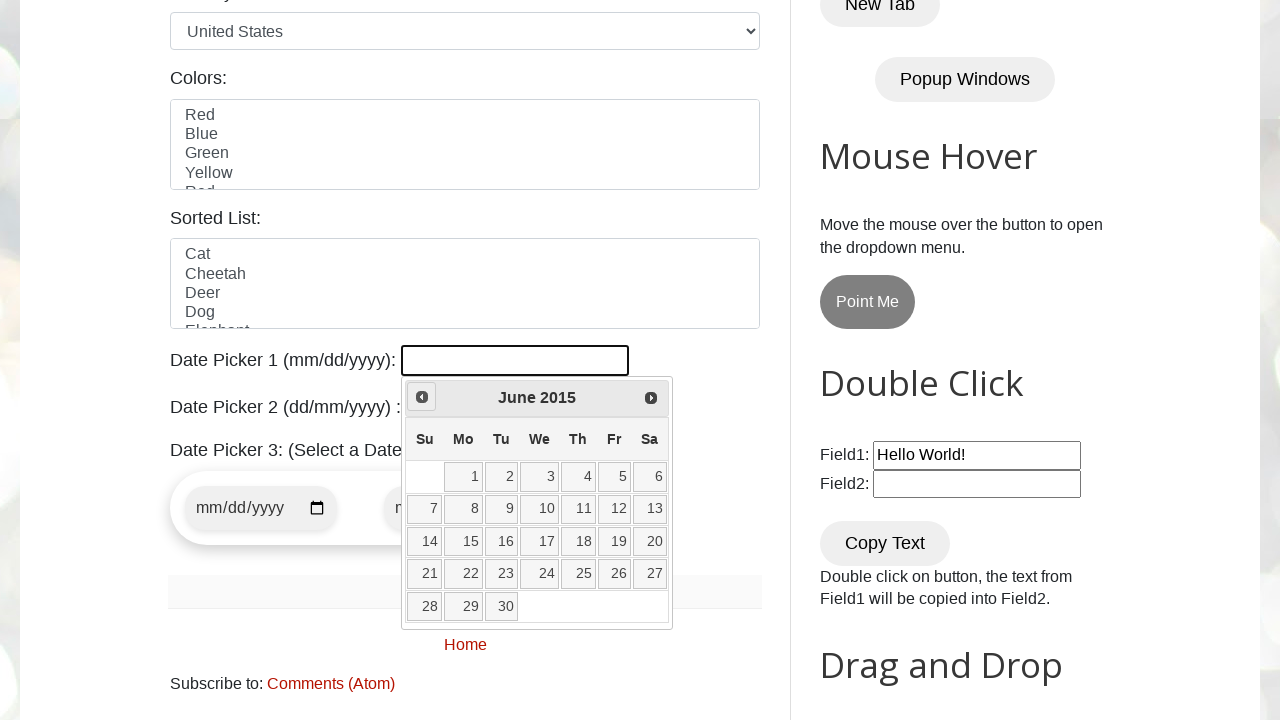

Retrieved current month: June
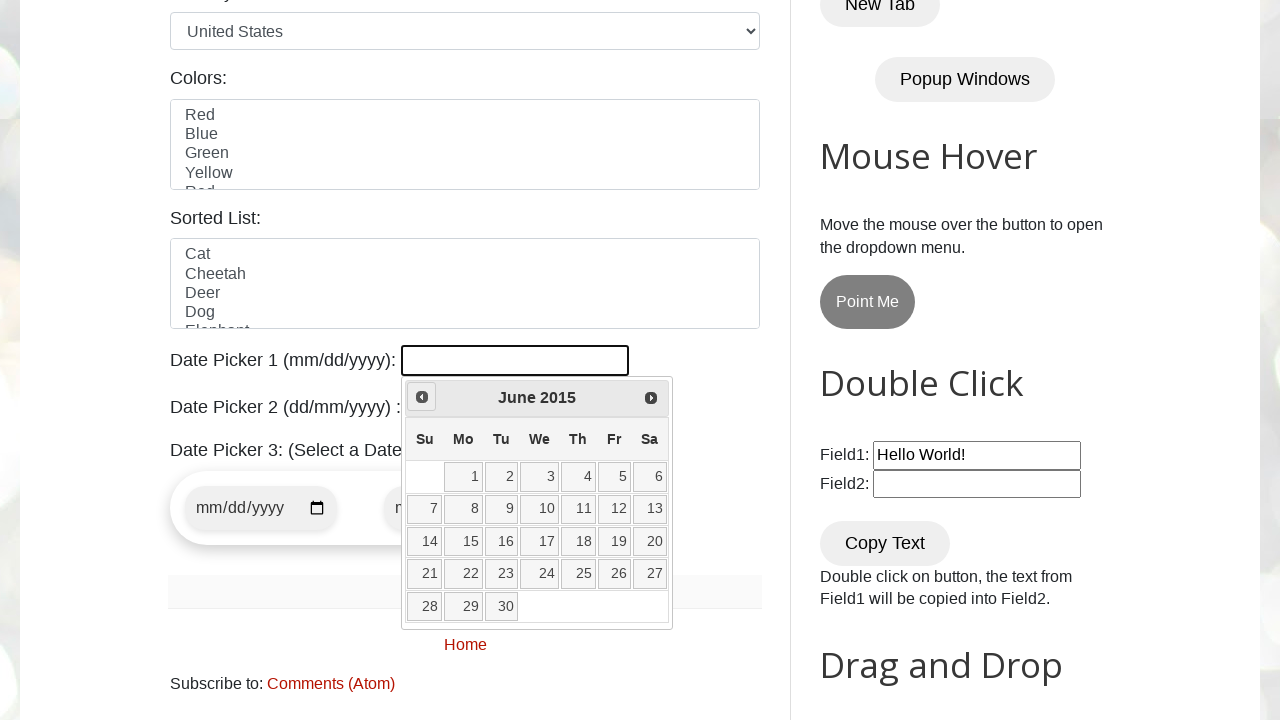

Retrieved current year: 2015
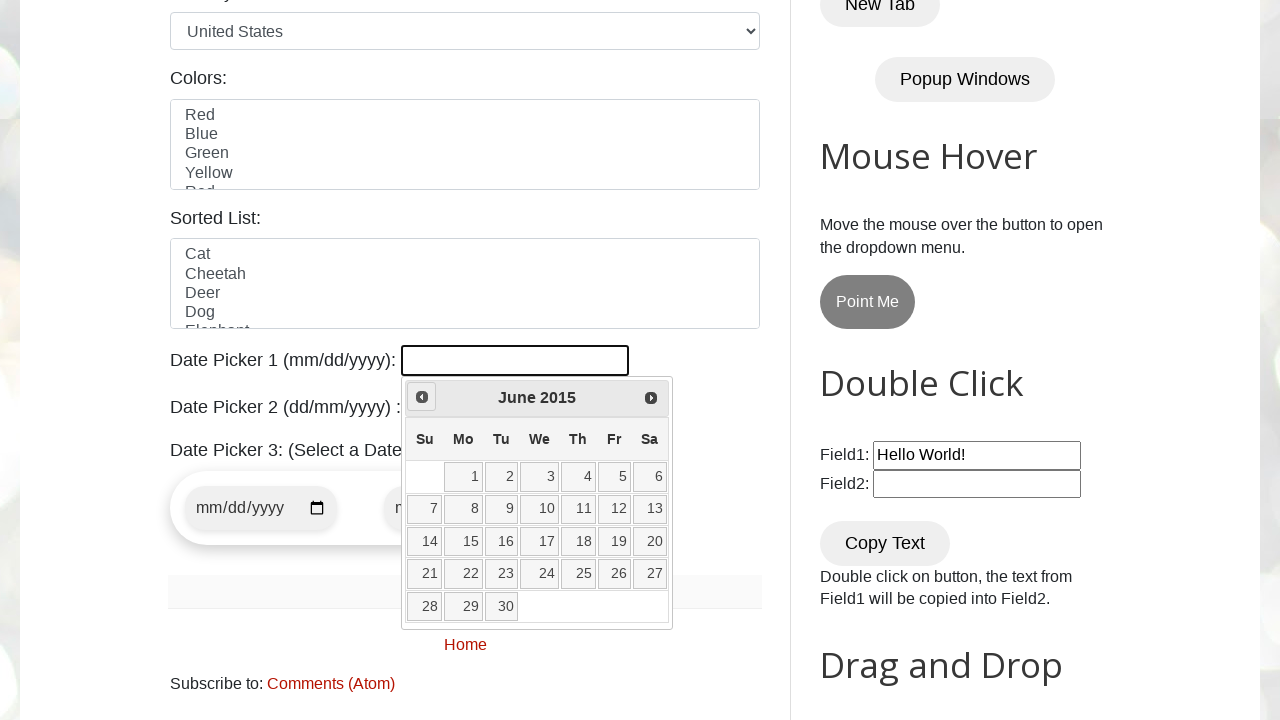

Clicked previous month button to navigate backwards at (422, 397) on xpath=//a[@title="Prev"]
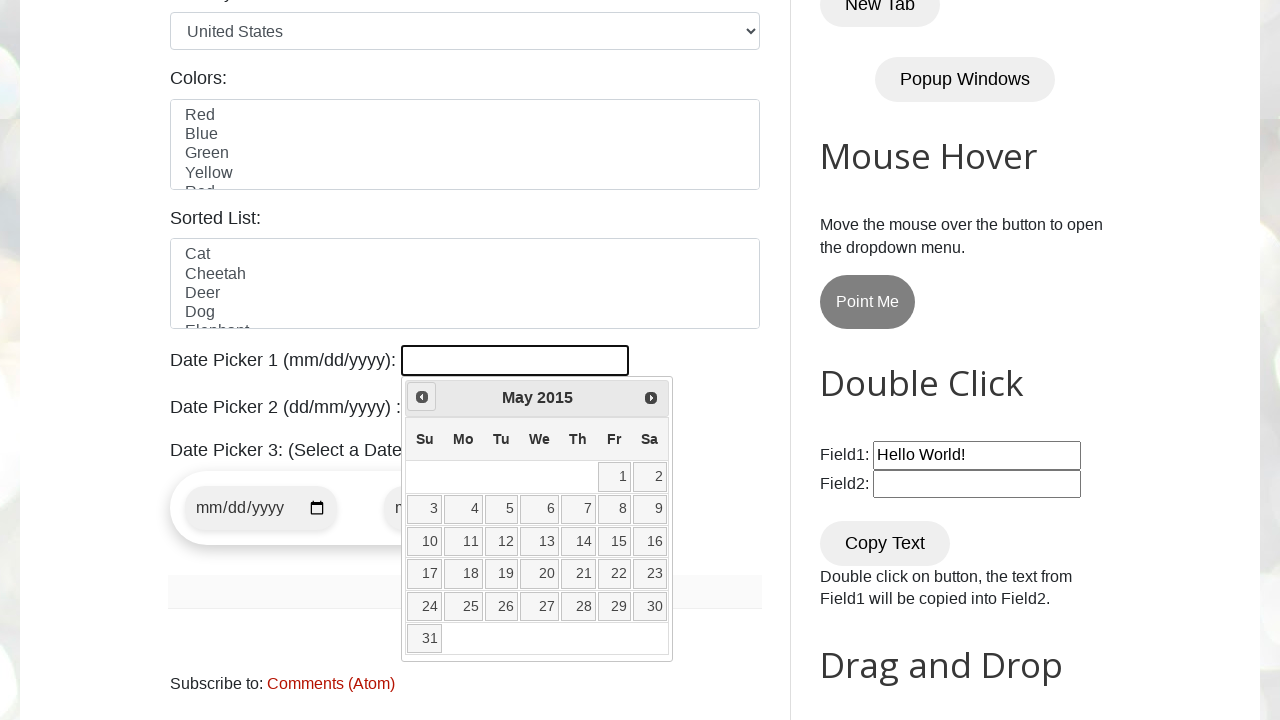

Retrieved current month: May
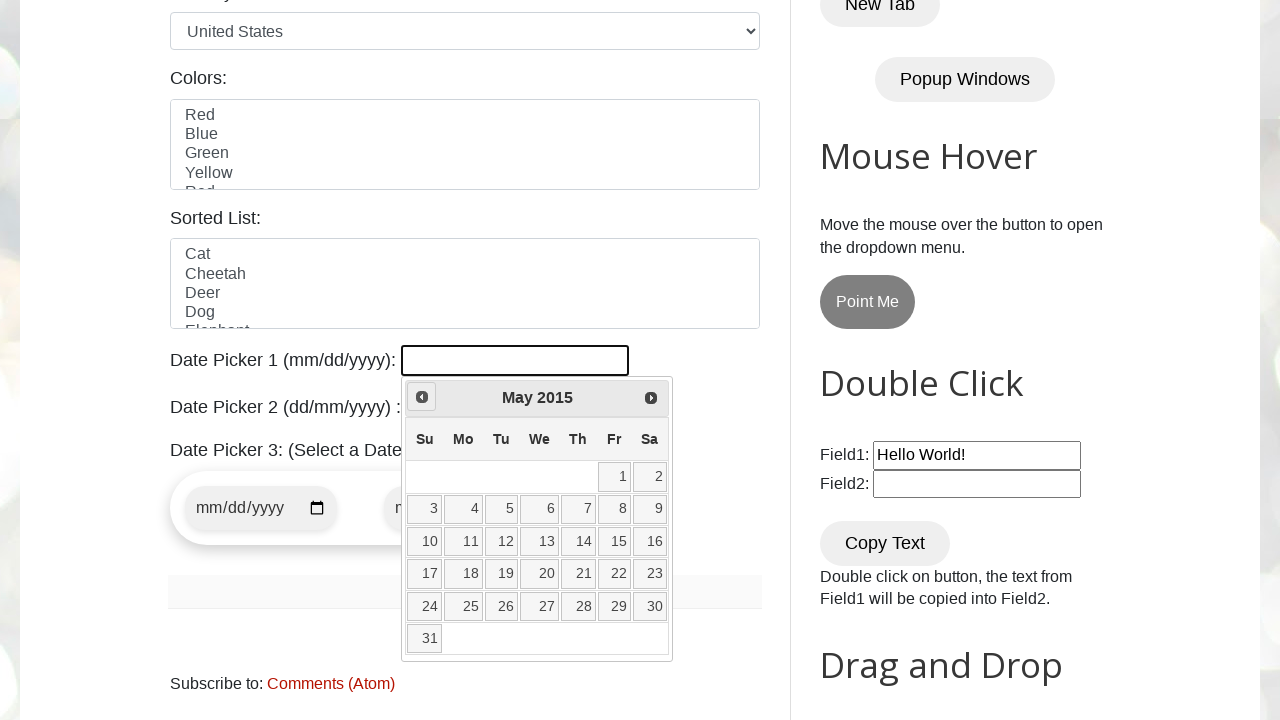

Retrieved current year: 2015
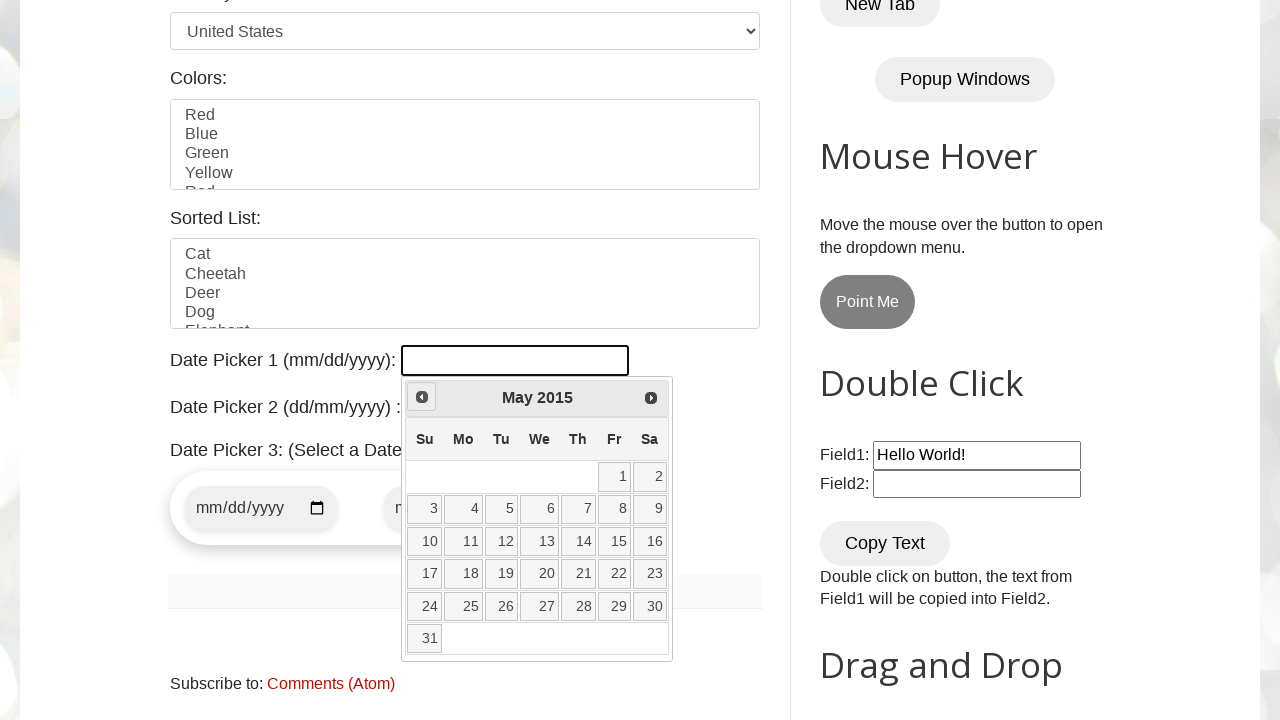

Clicked previous month button to navigate backwards at (422, 397) on xpath=//a[@title="Prev"]
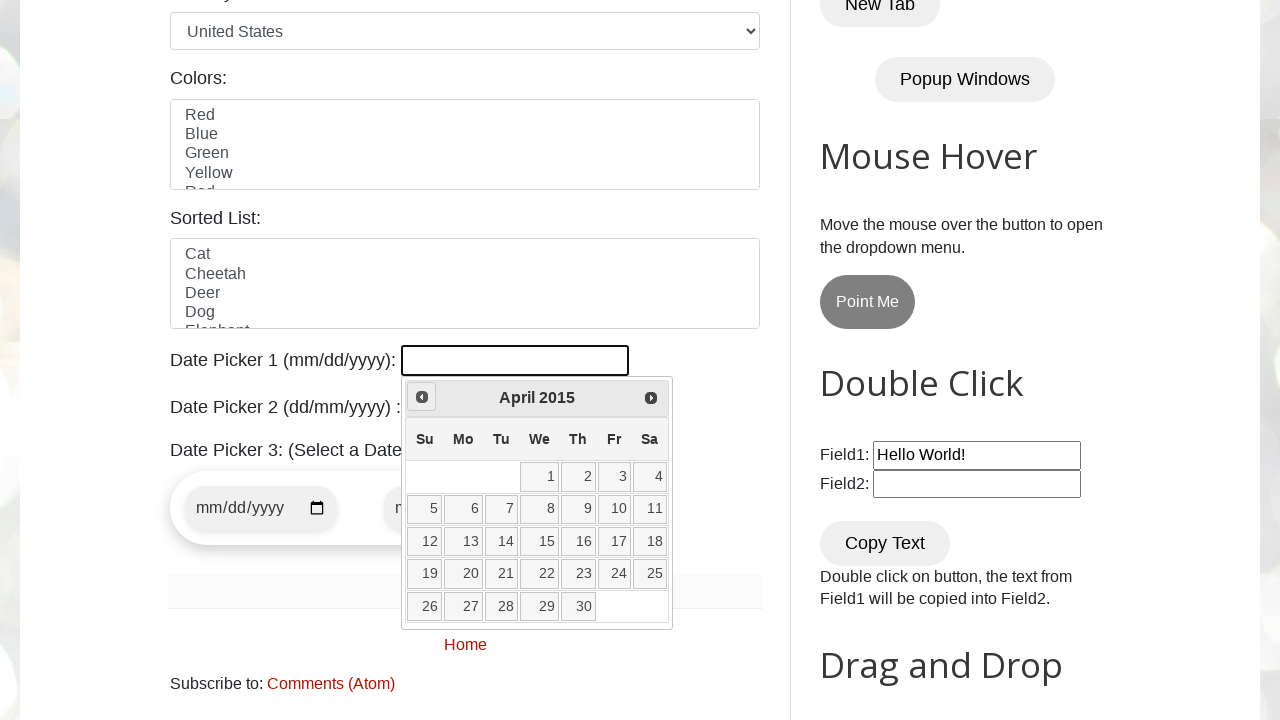

Retrieved current month: April
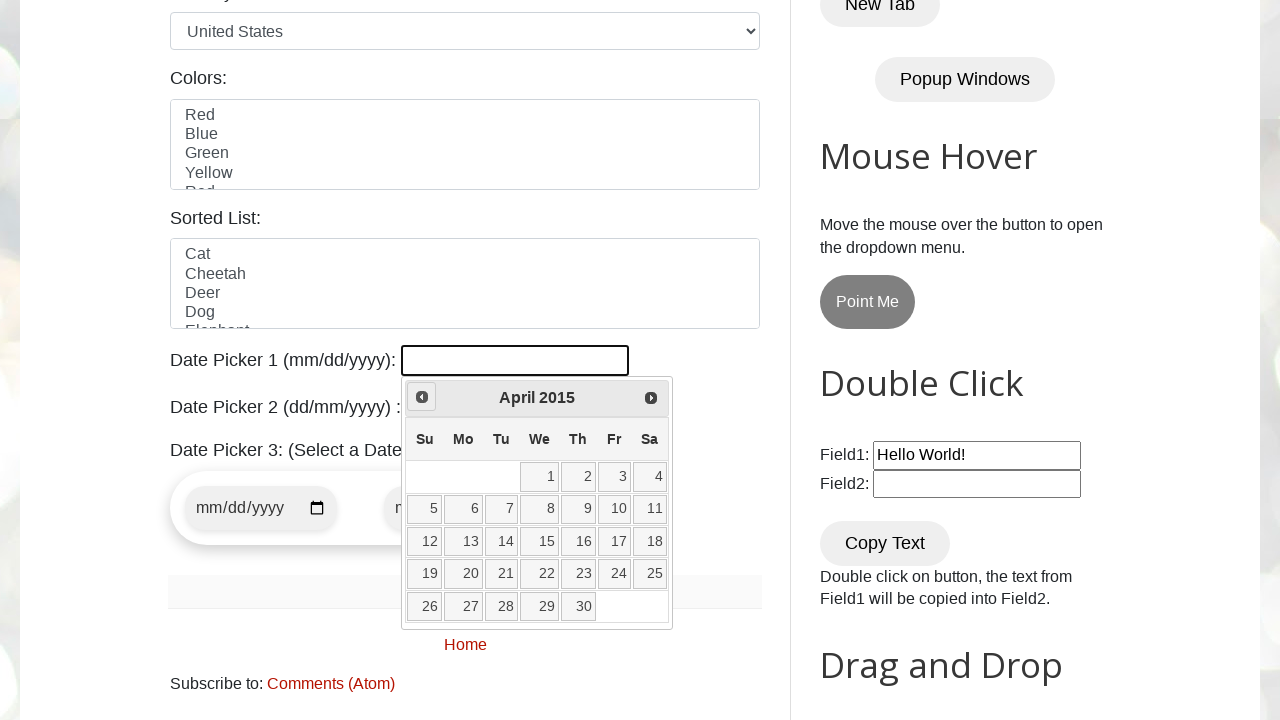

Retrieved current year: 2015
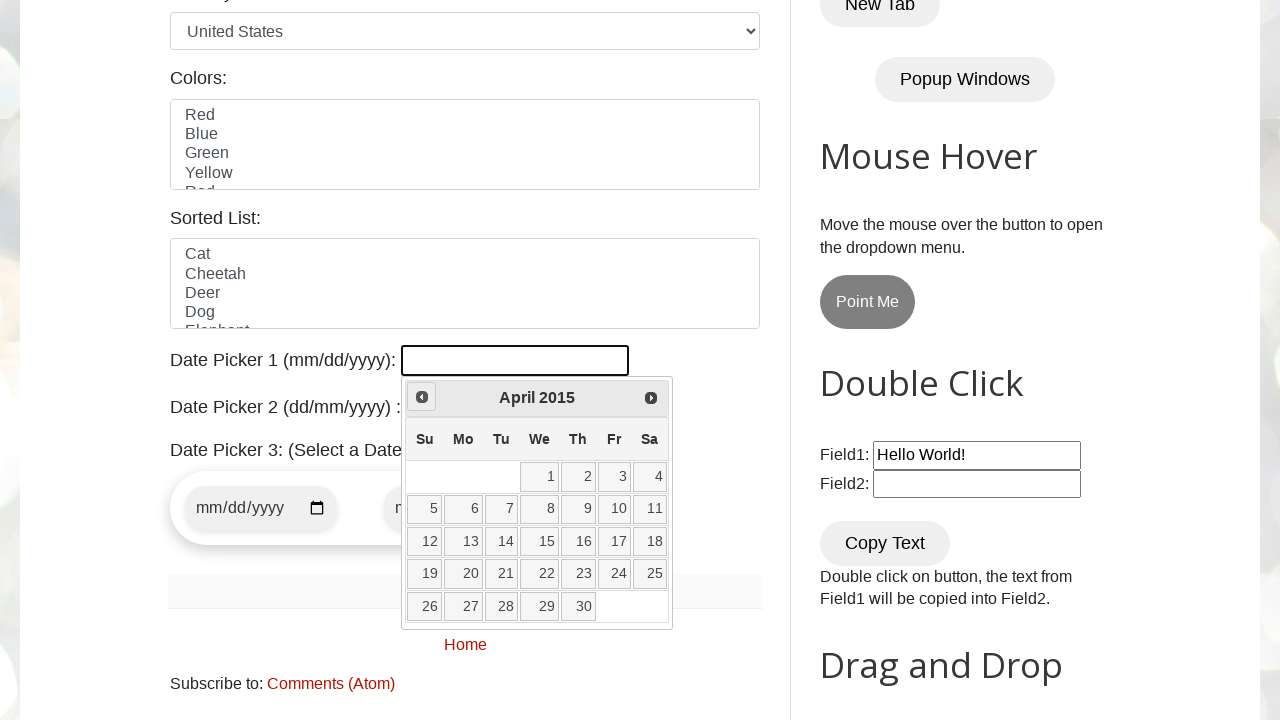

Clicked previous month button to navigate backwards at (422, 397) on xpath=//a[@title="Prev"]
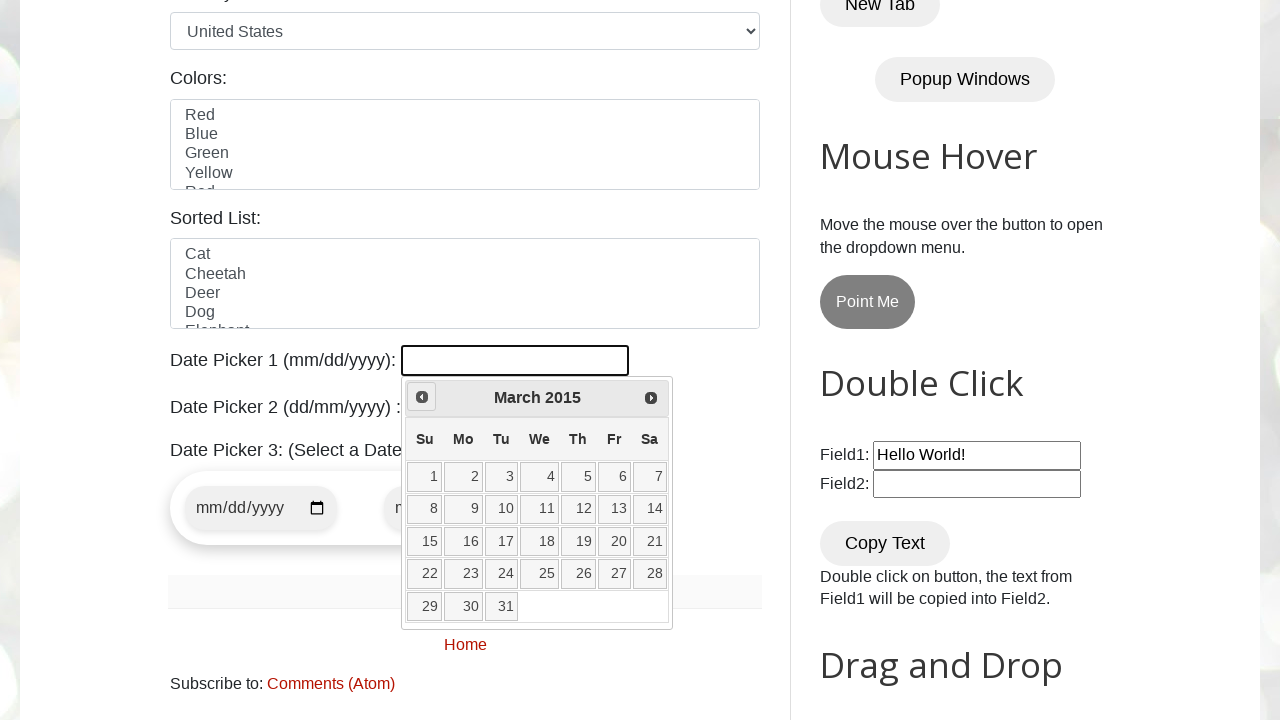

Retrieved current month: March
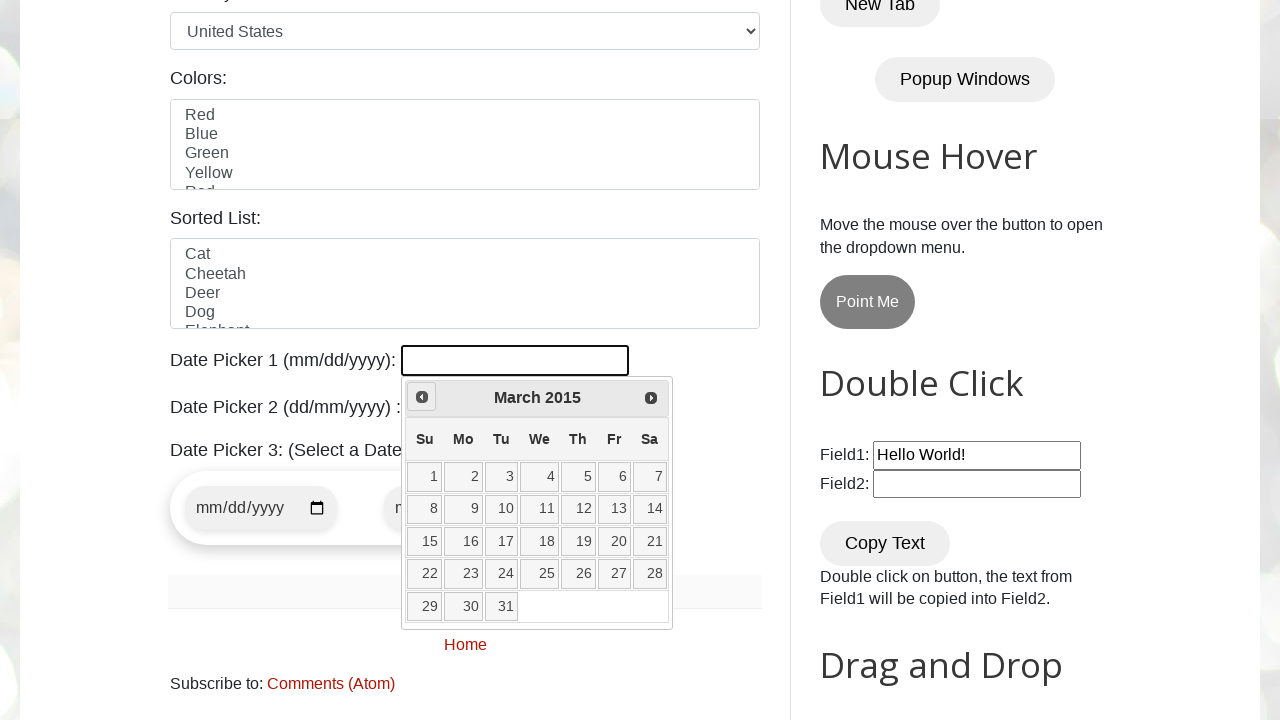

Retrieved current year: 2015
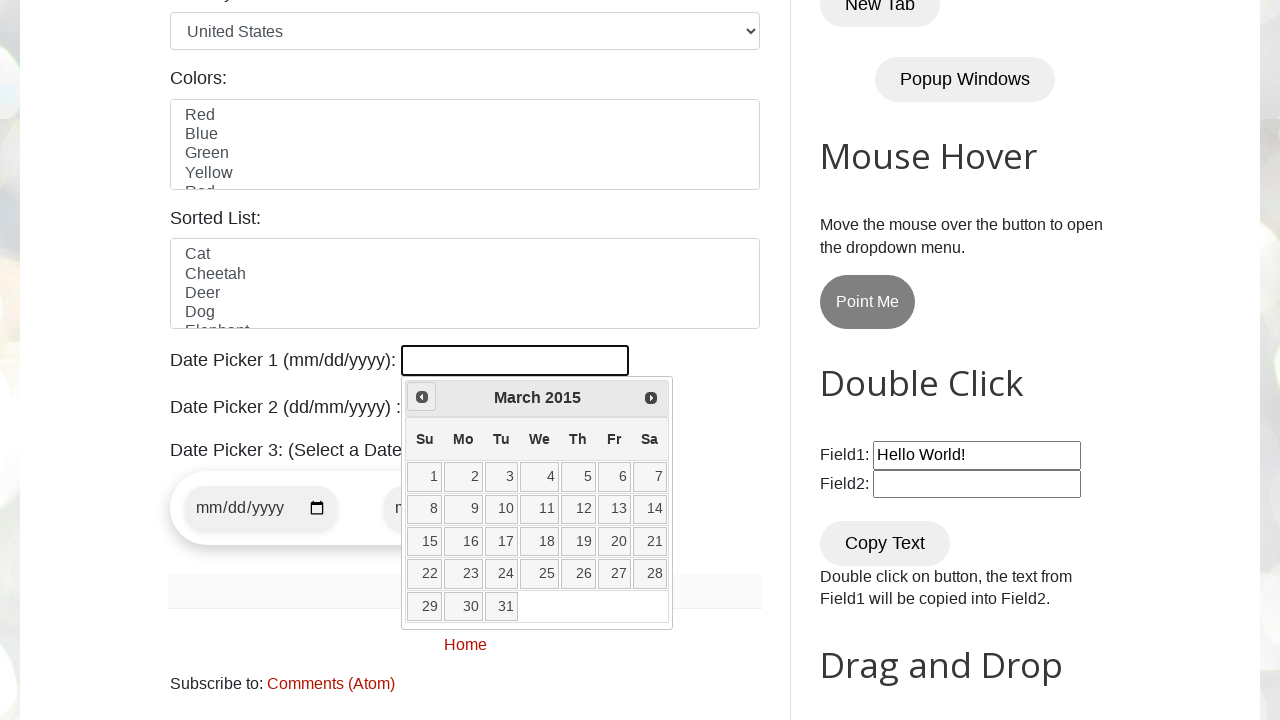

Clicked previous month button to navigate backwards at (422, 397) on xpath=//a[@title="Prev"]
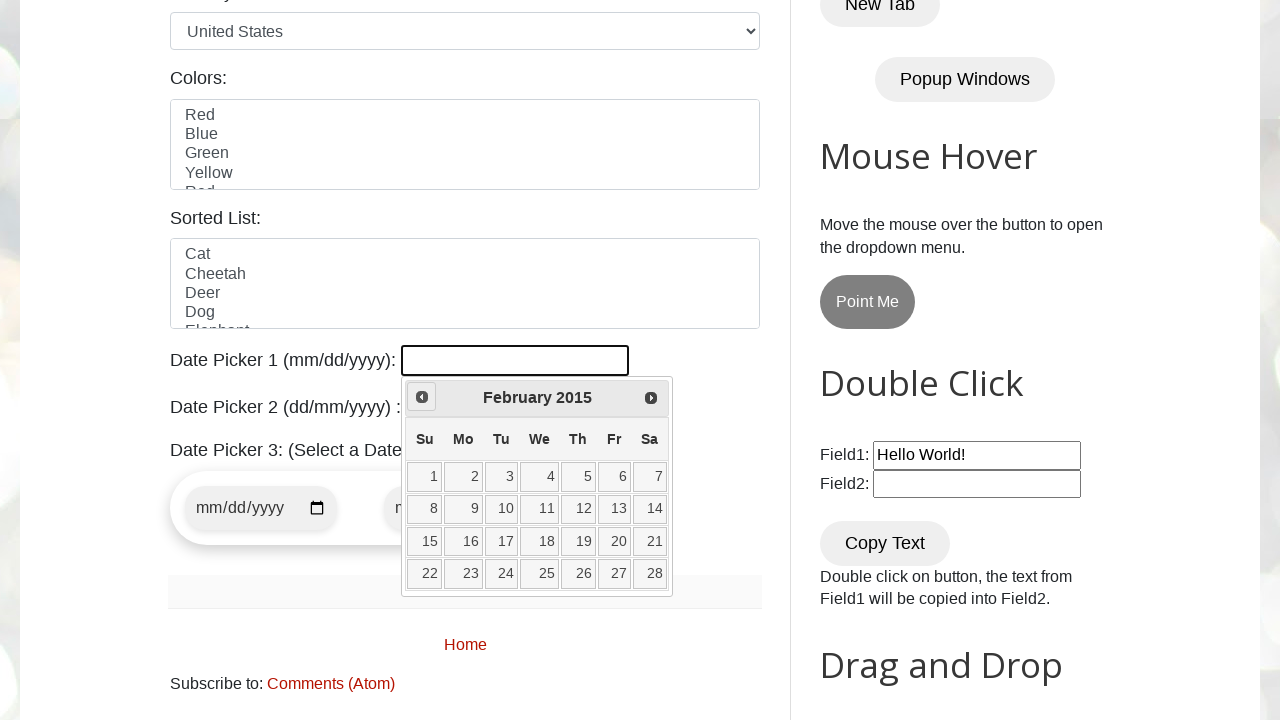

Retrieved current month: February
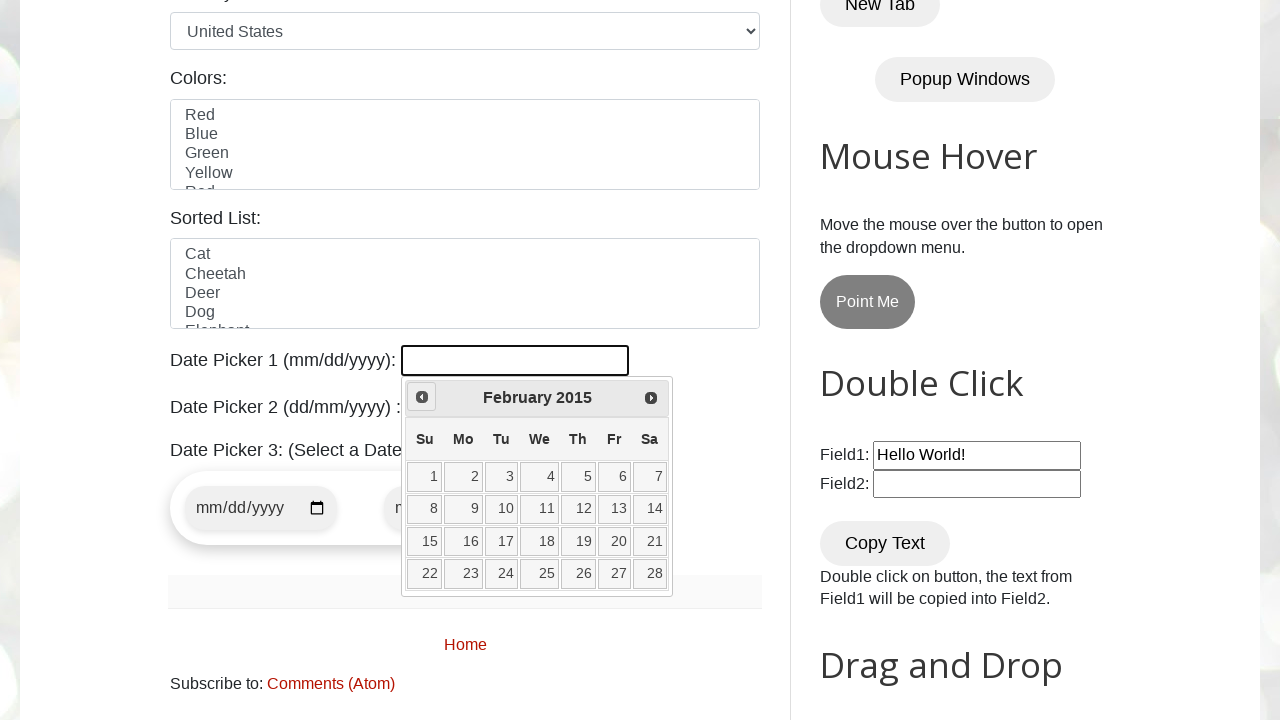

Retrieved current year: 2015
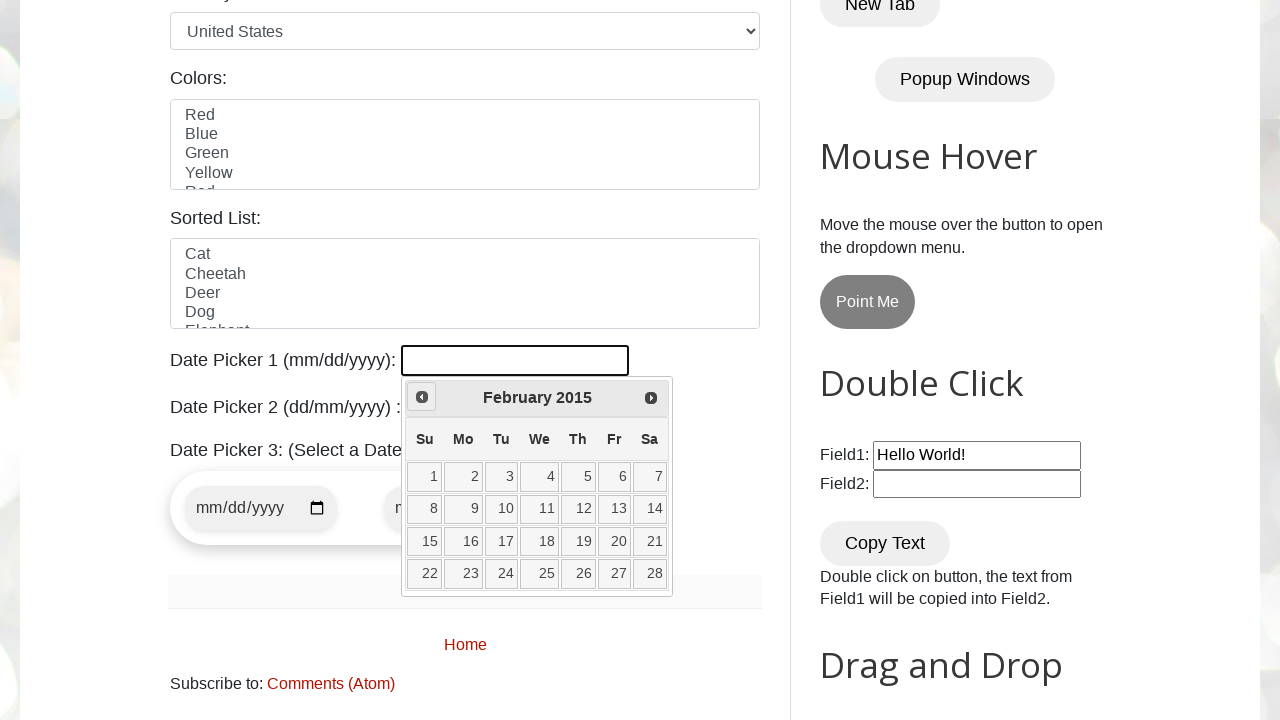

Clicked previous month button to navigate backwards at (422, 397) on xpath=//a[@title="Prev"]
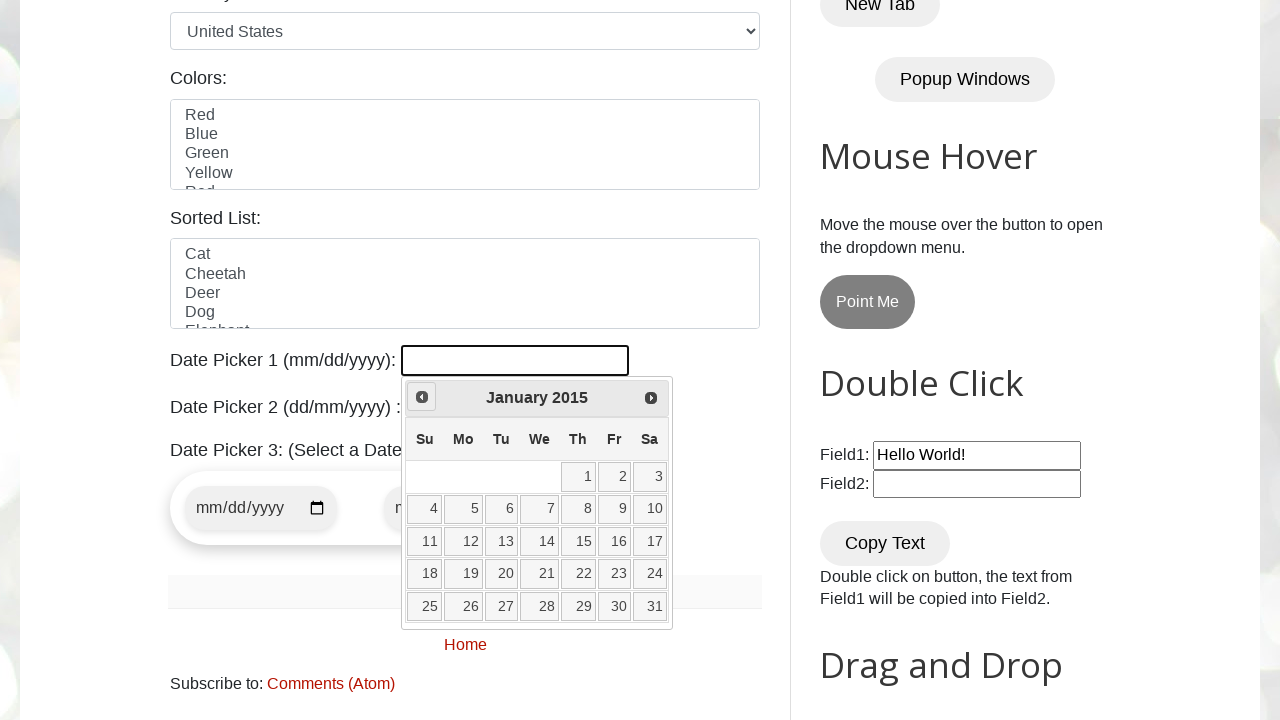

Retrieved current month: January
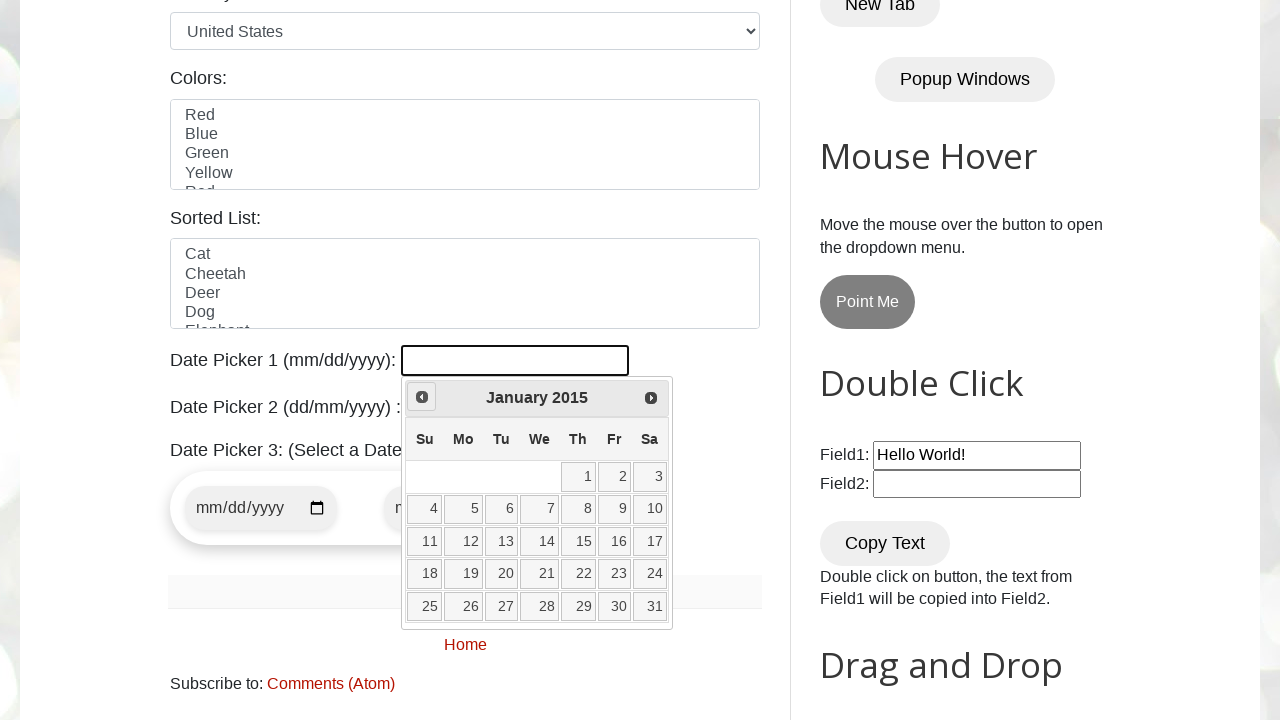

Retrieved current year: 2015
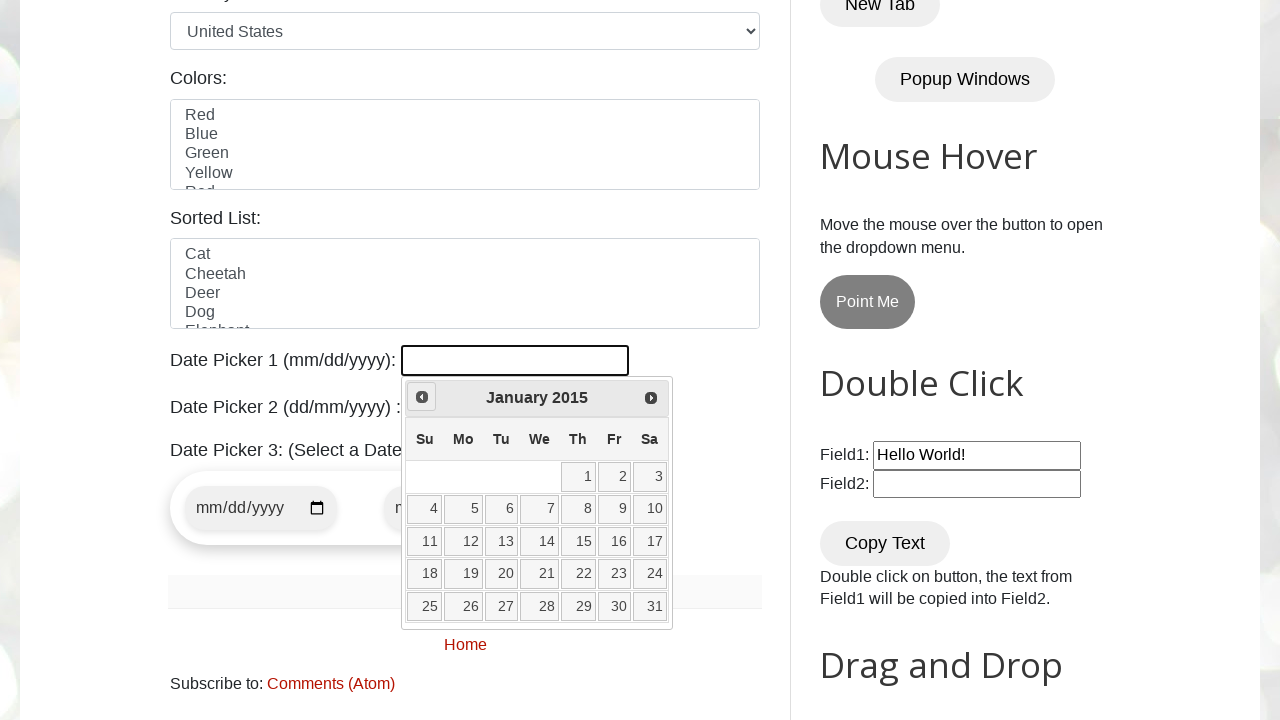

Clicked previous month button to navigate backwards at (422, 397) on xpath=//a[@title="Prev"]
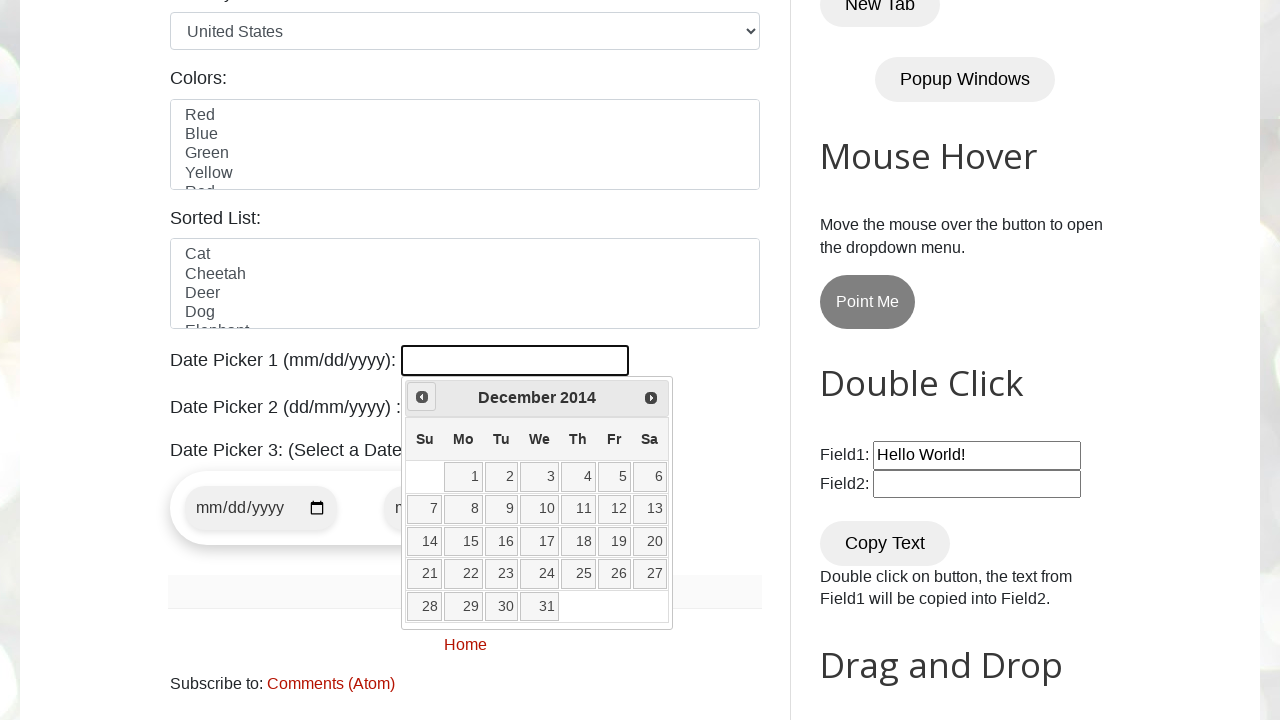

Retrieved current month: December
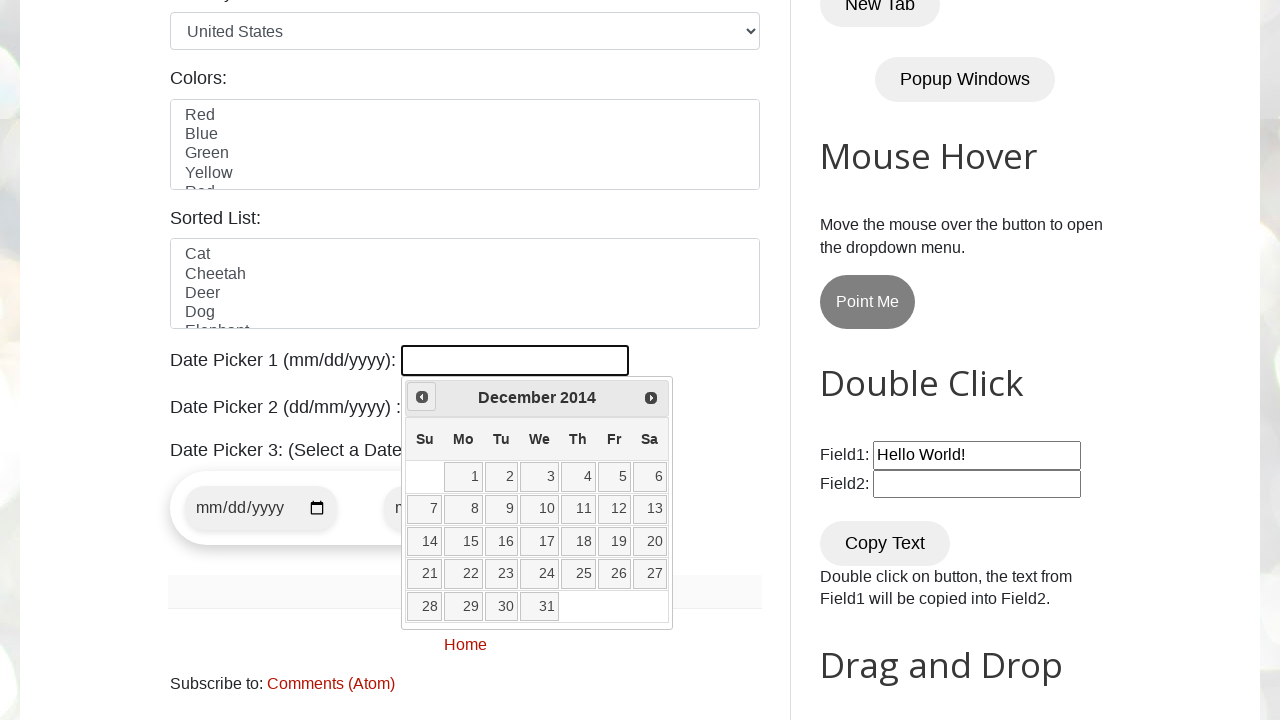

Retrieved current year: 2014
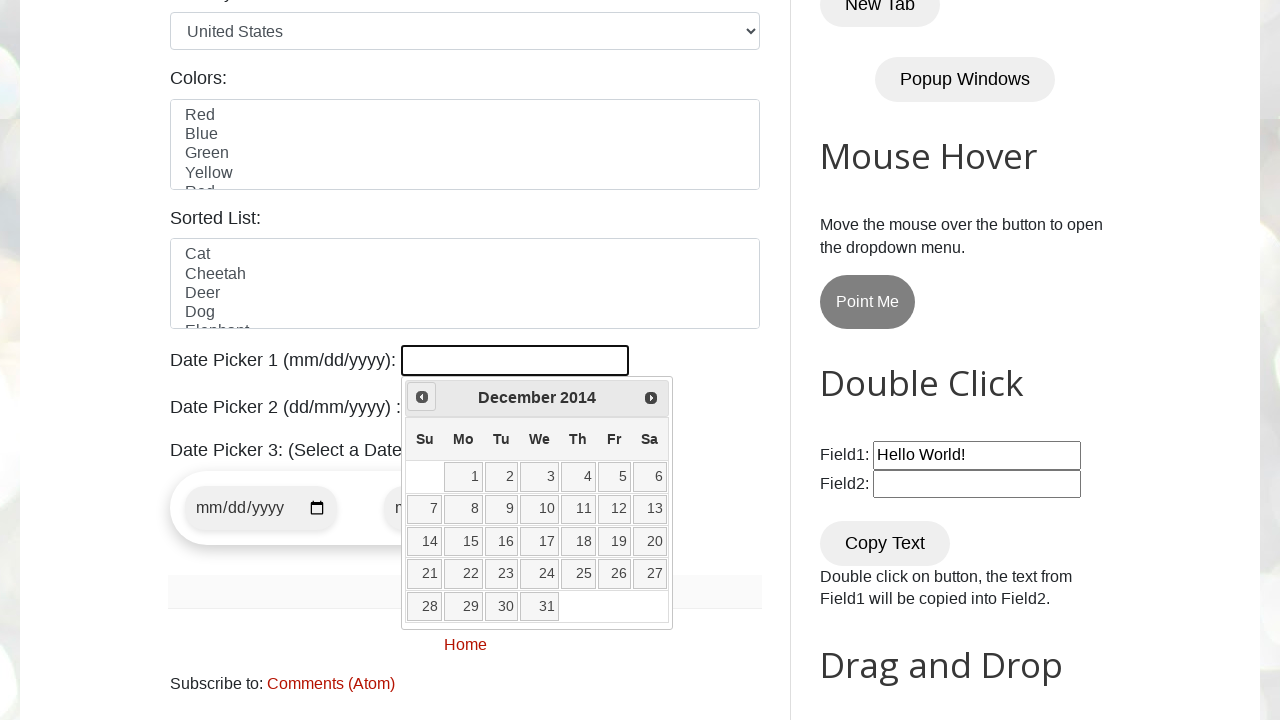

Clicked previous month button to navigate backwards at (422, 397) on xpath=//a[@title="Prev"]
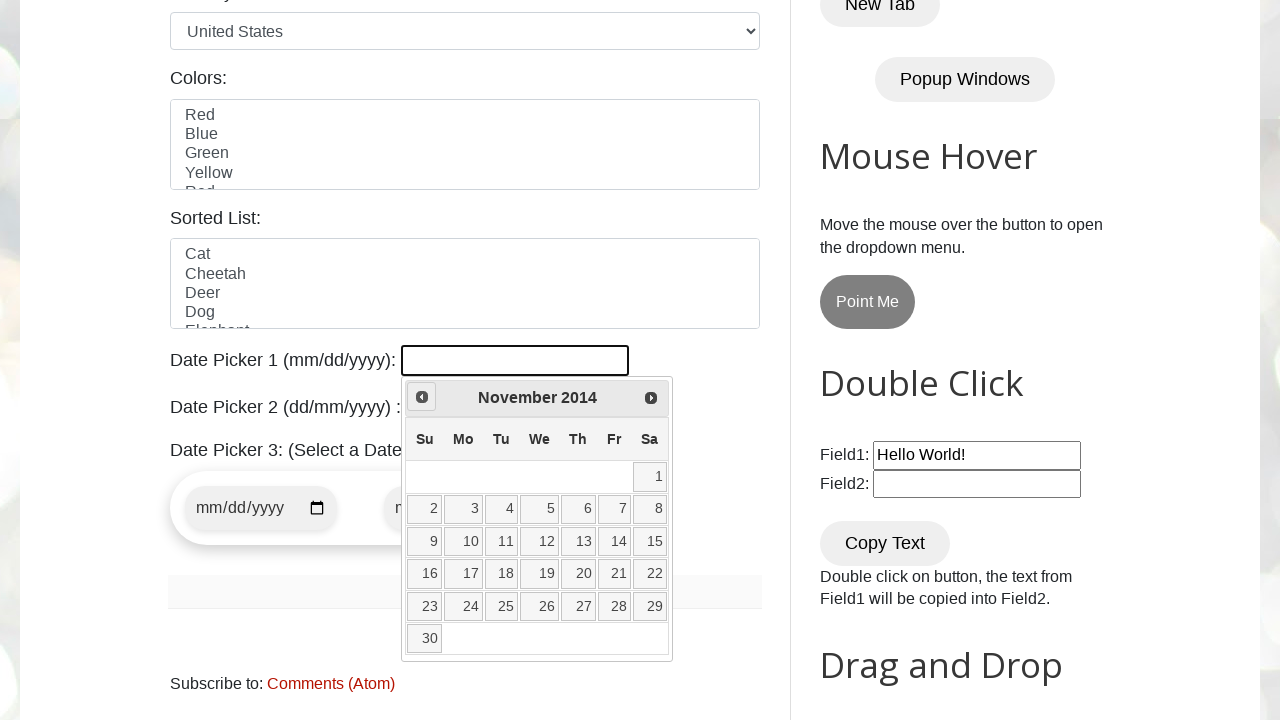

Retrieved current month: November
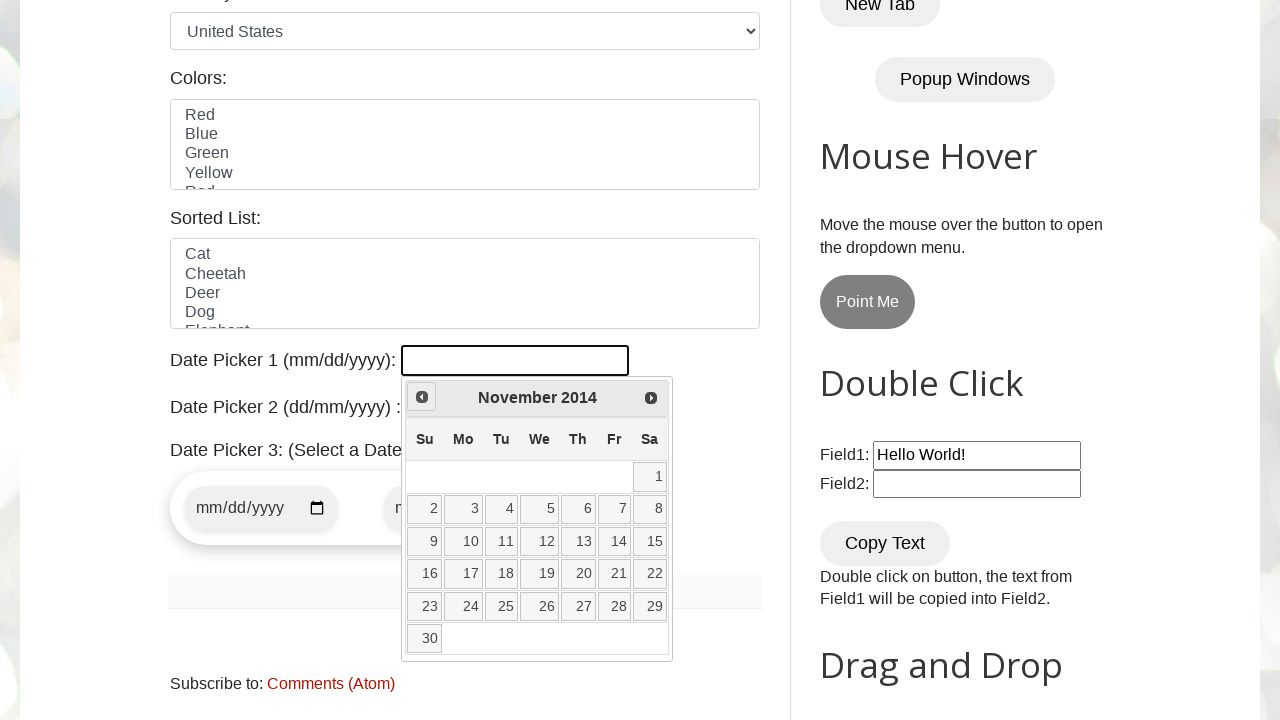

Retrieved current year: 2014
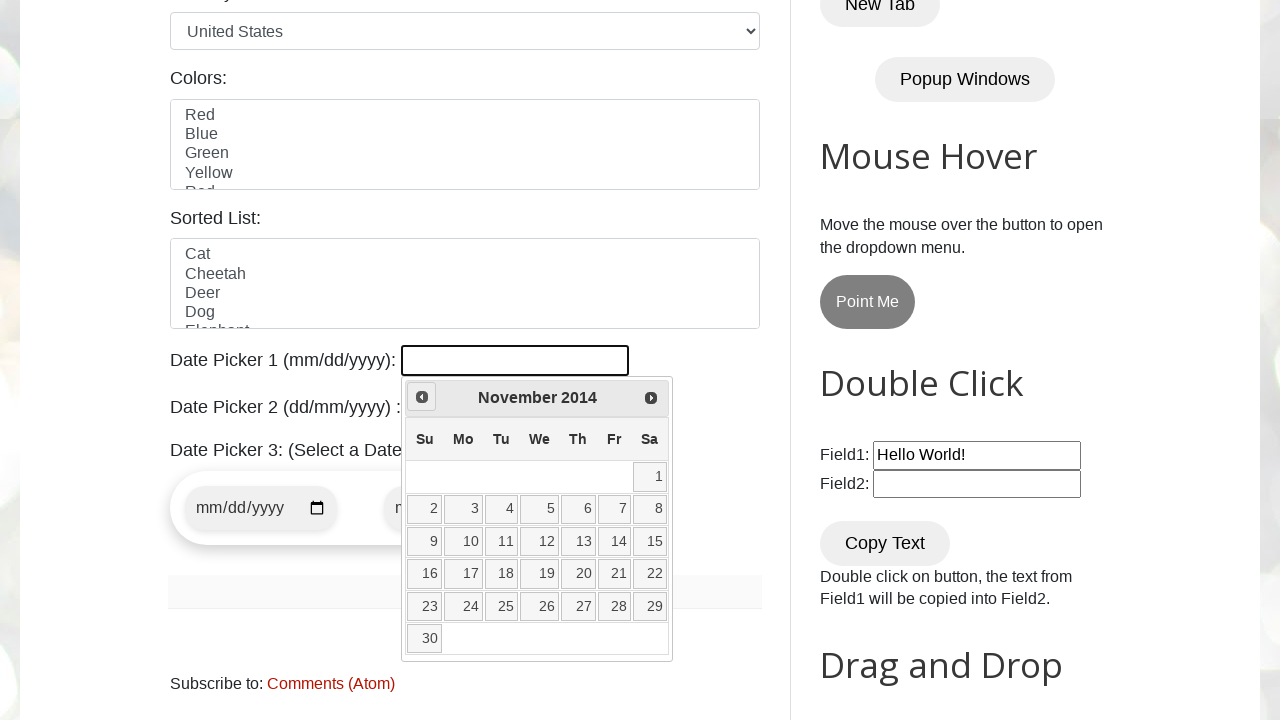

Clicked previous month button to navigate backwards at (422, 397) on xpath=//a[@title="Prev"]
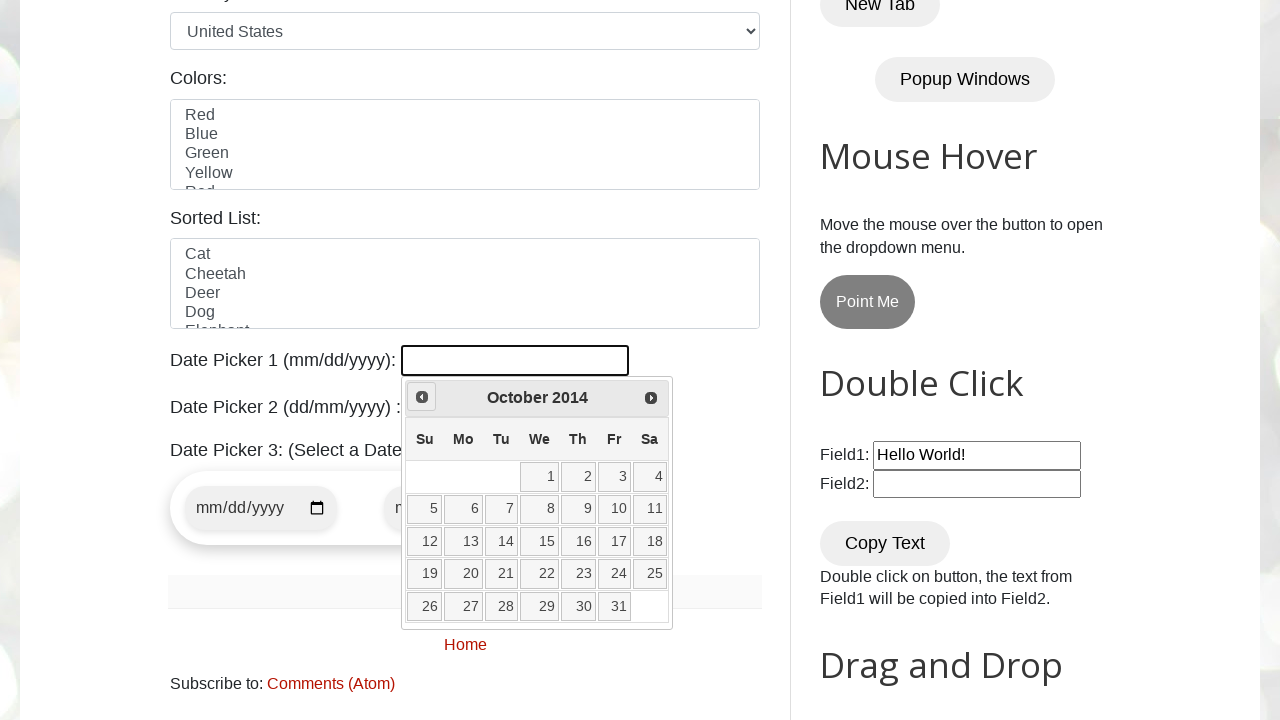

Retrieved current month: October
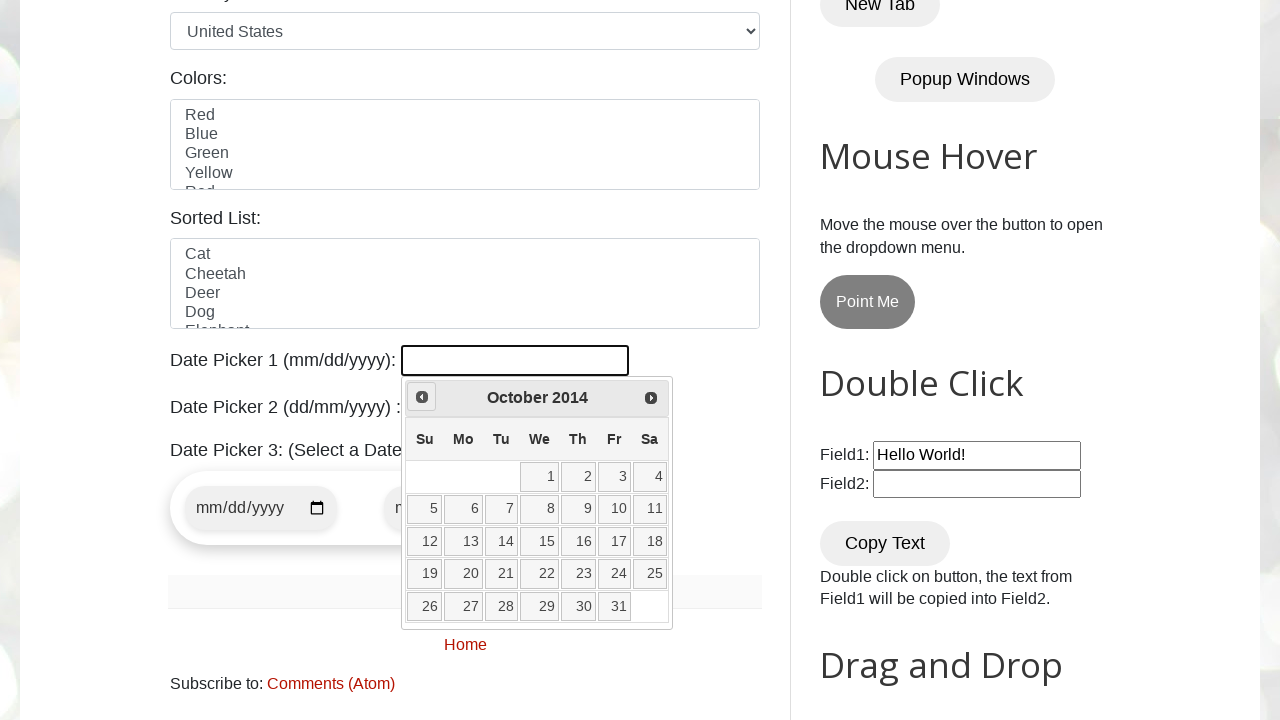

Retrieved current year: 2014
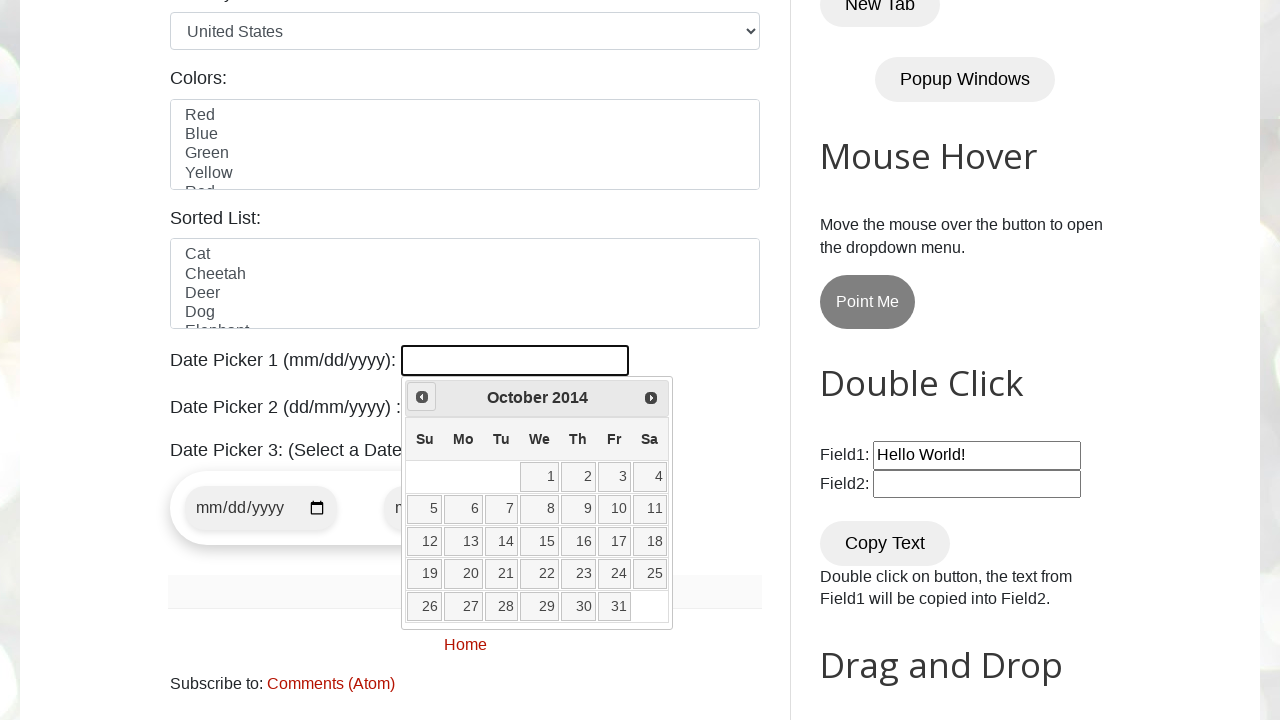

Clicked previous month button to navigate backwards at (422, 397) on xpath=//a[@title="Prev"]
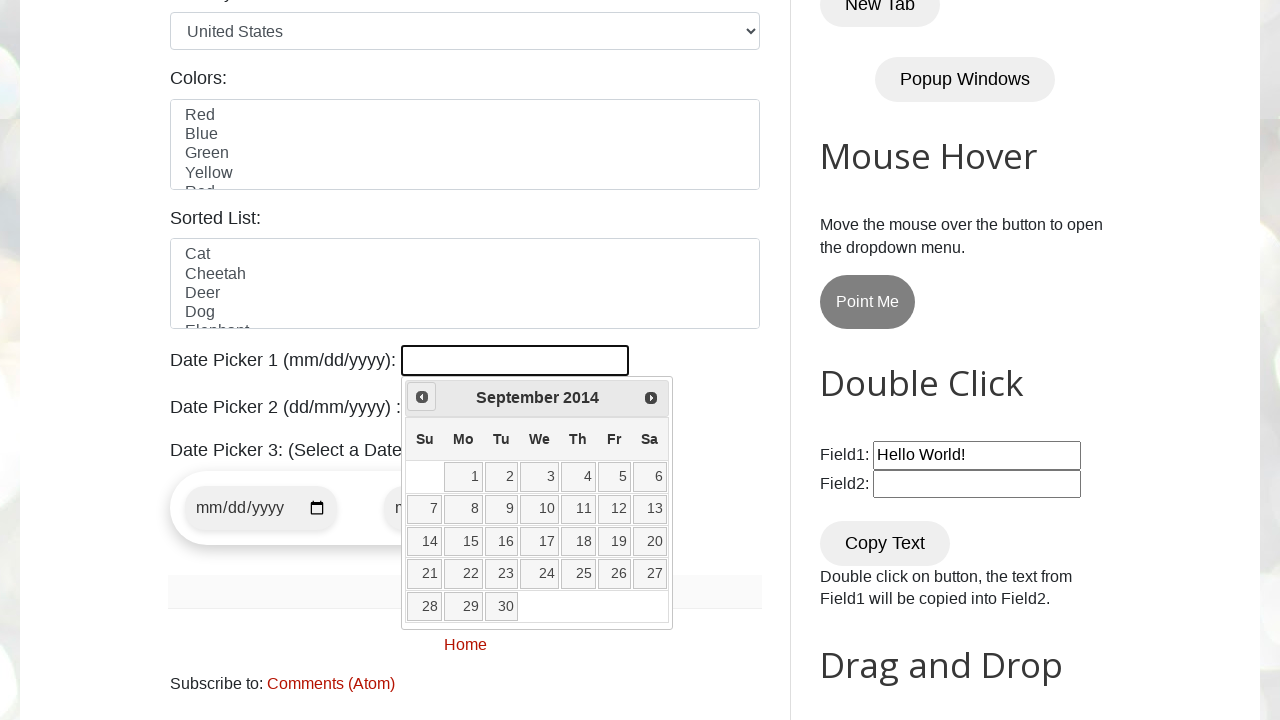

Retrieved current month: September
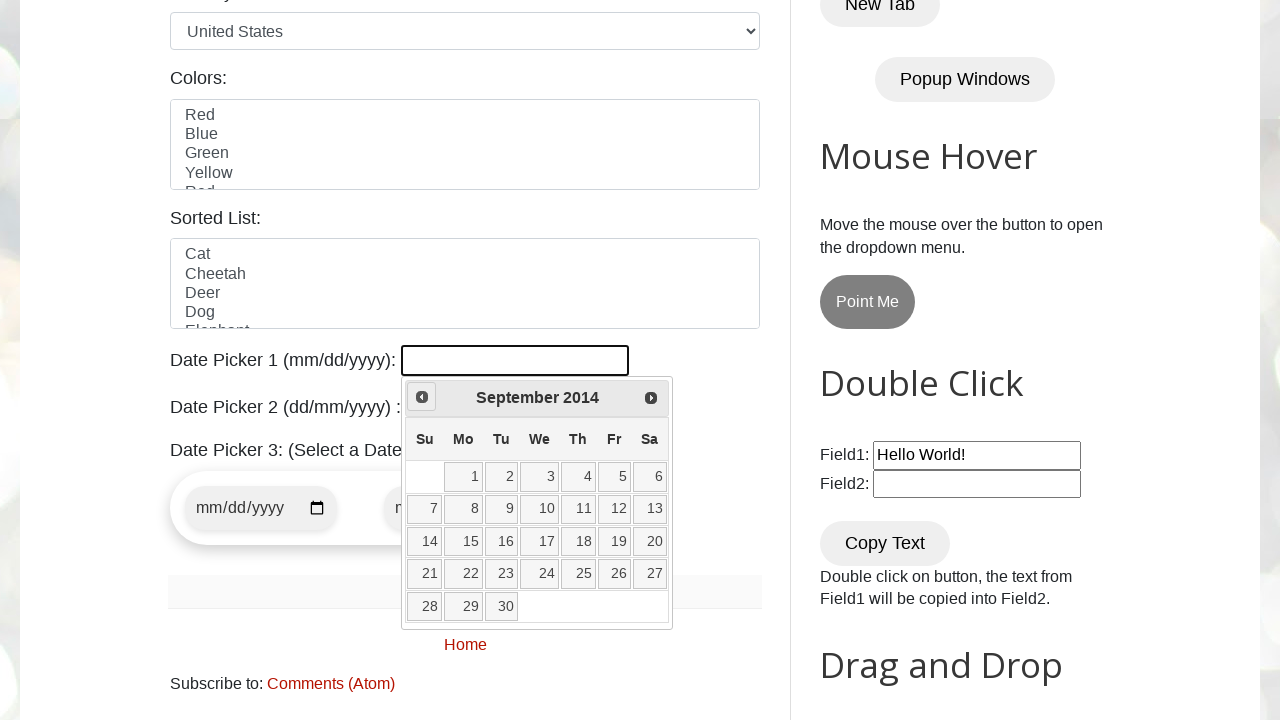

Retrieved current year: 2014
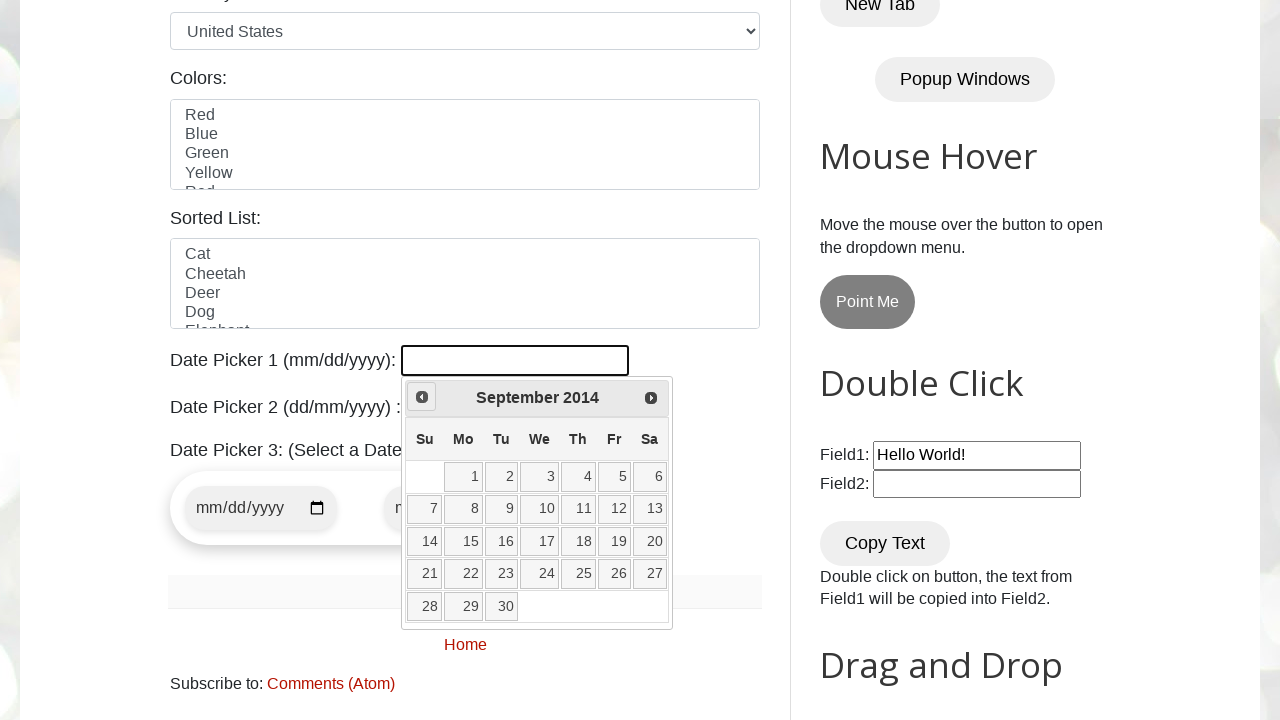

Clicked previous month button to navigate backwards at (422, 397) on xpath=//a[@title="Prev"]
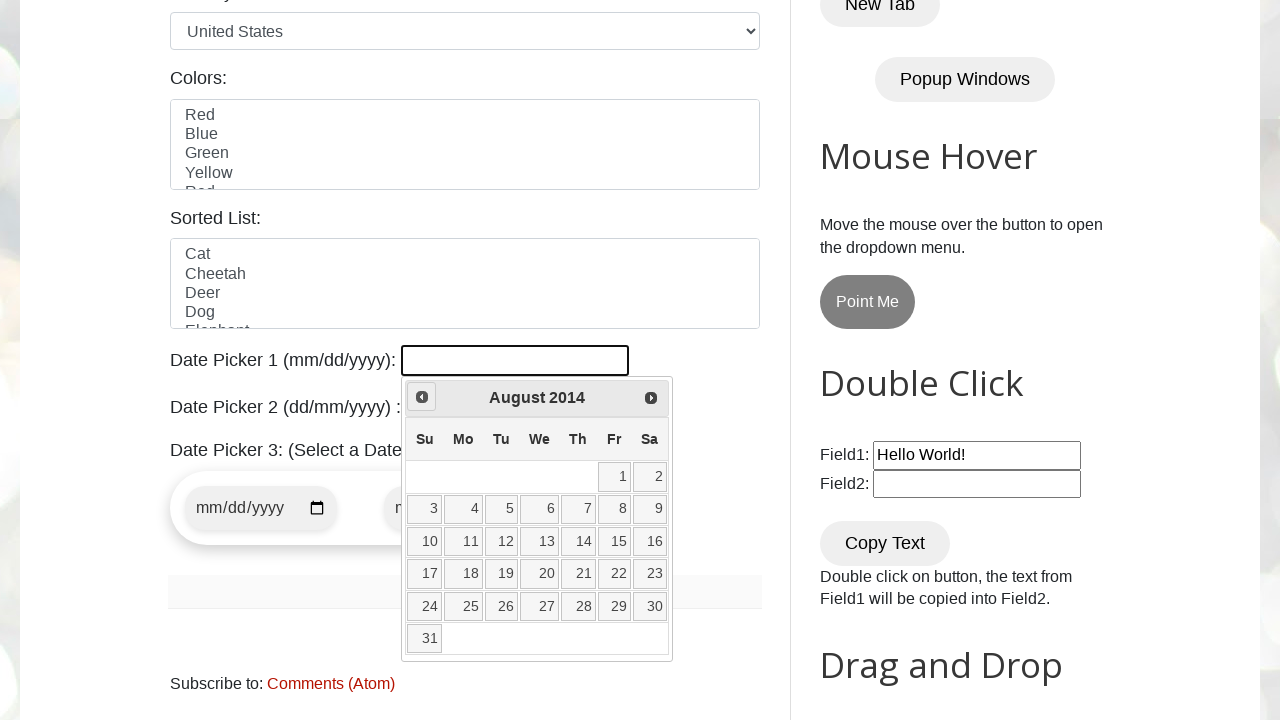

Retrieved current month: August
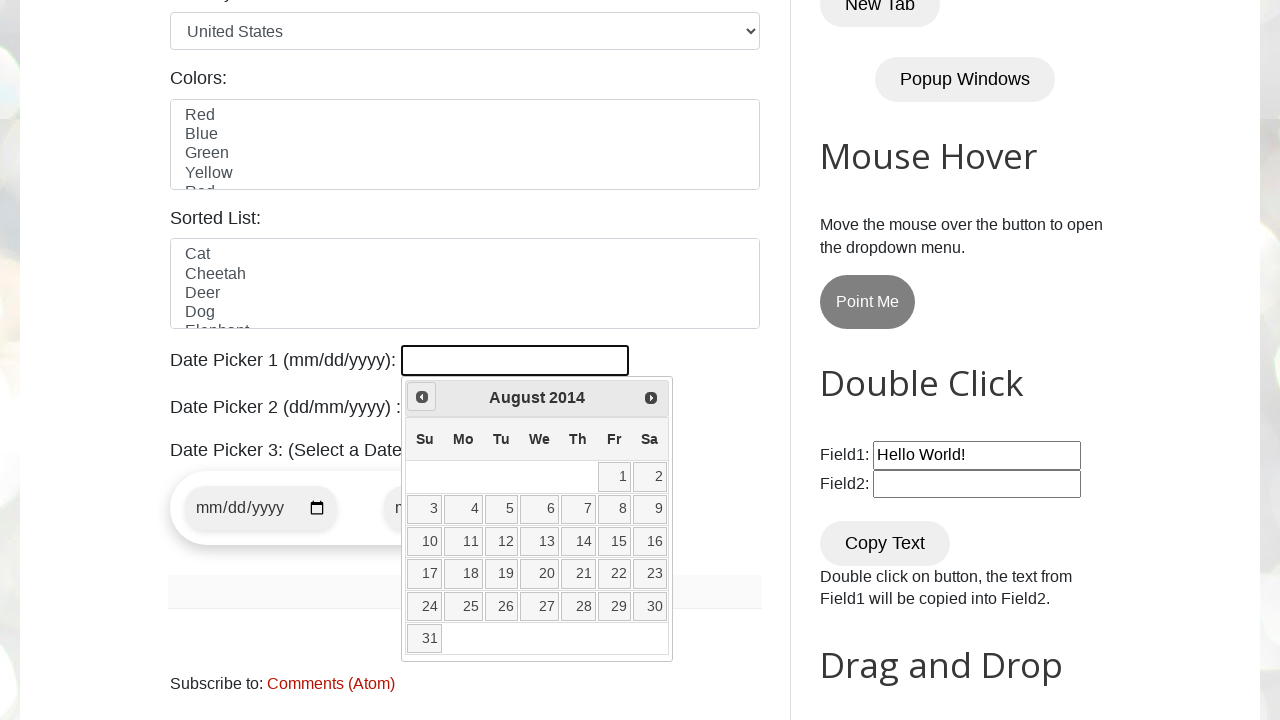

Retrieved current year: 2014
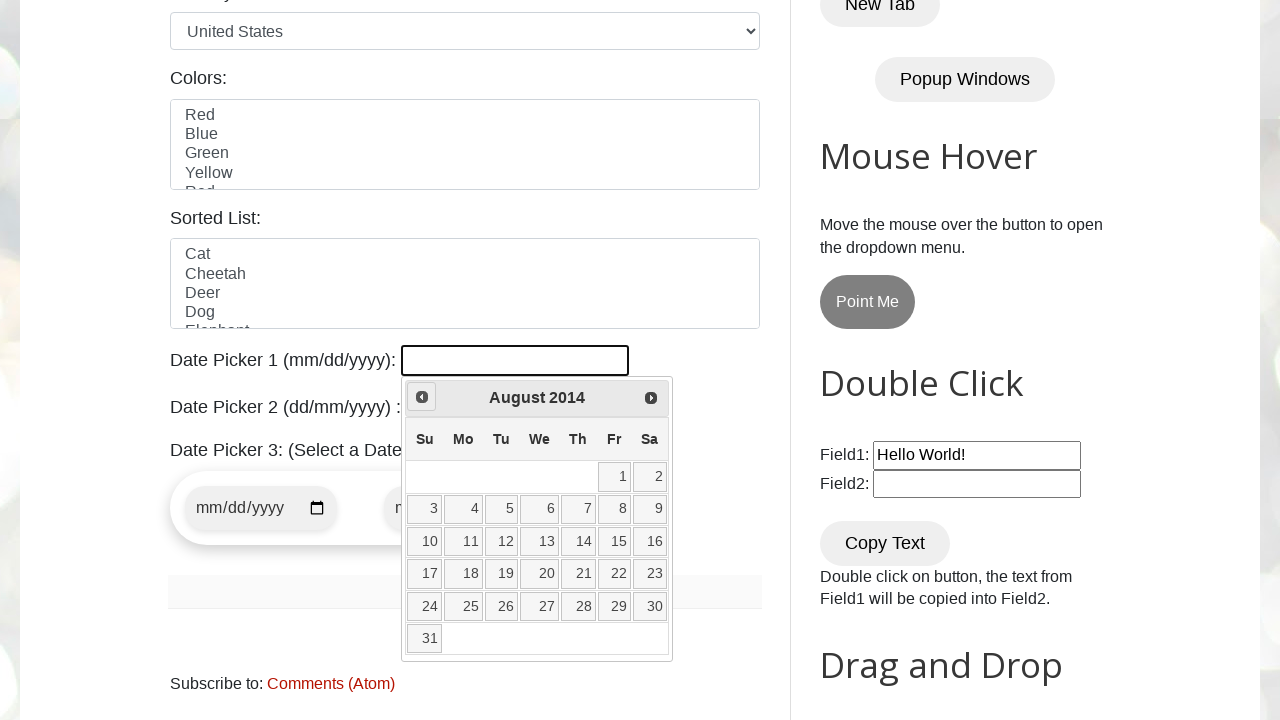

Clicked previous month button to navigate backwards at (422, 397) on xpath=//a[@title="Prev"]
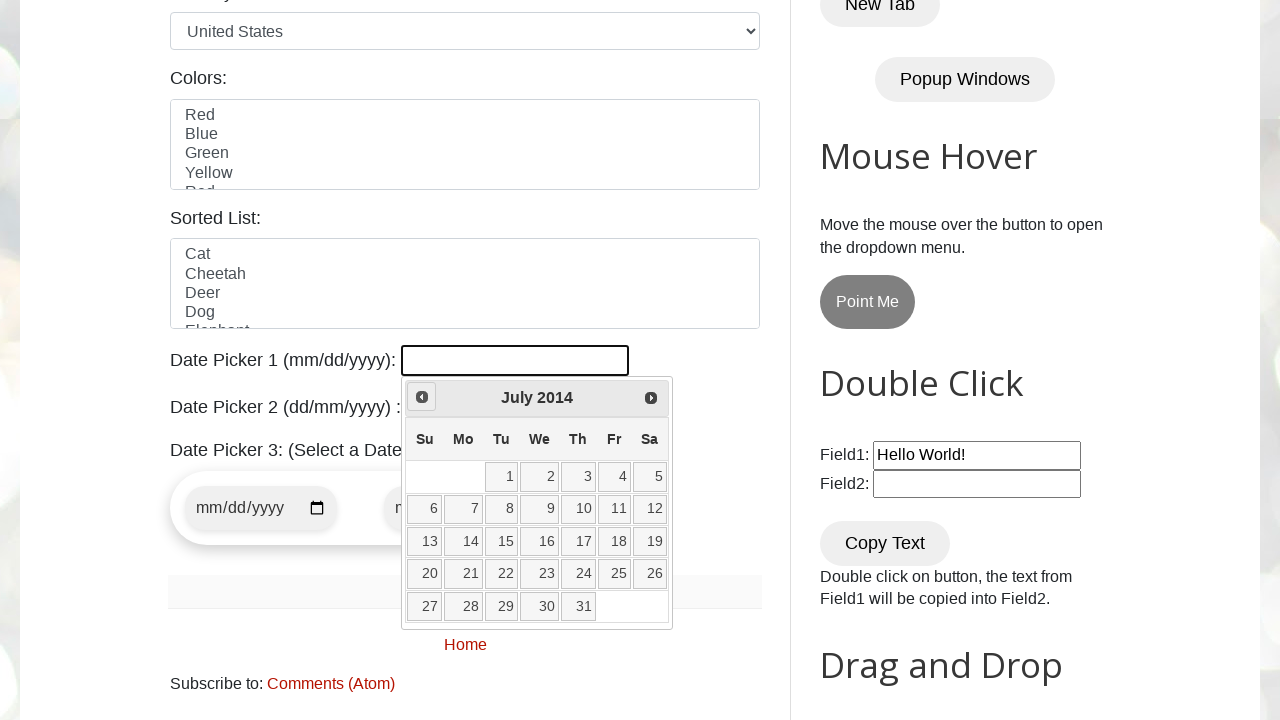

Retrieved current month: July
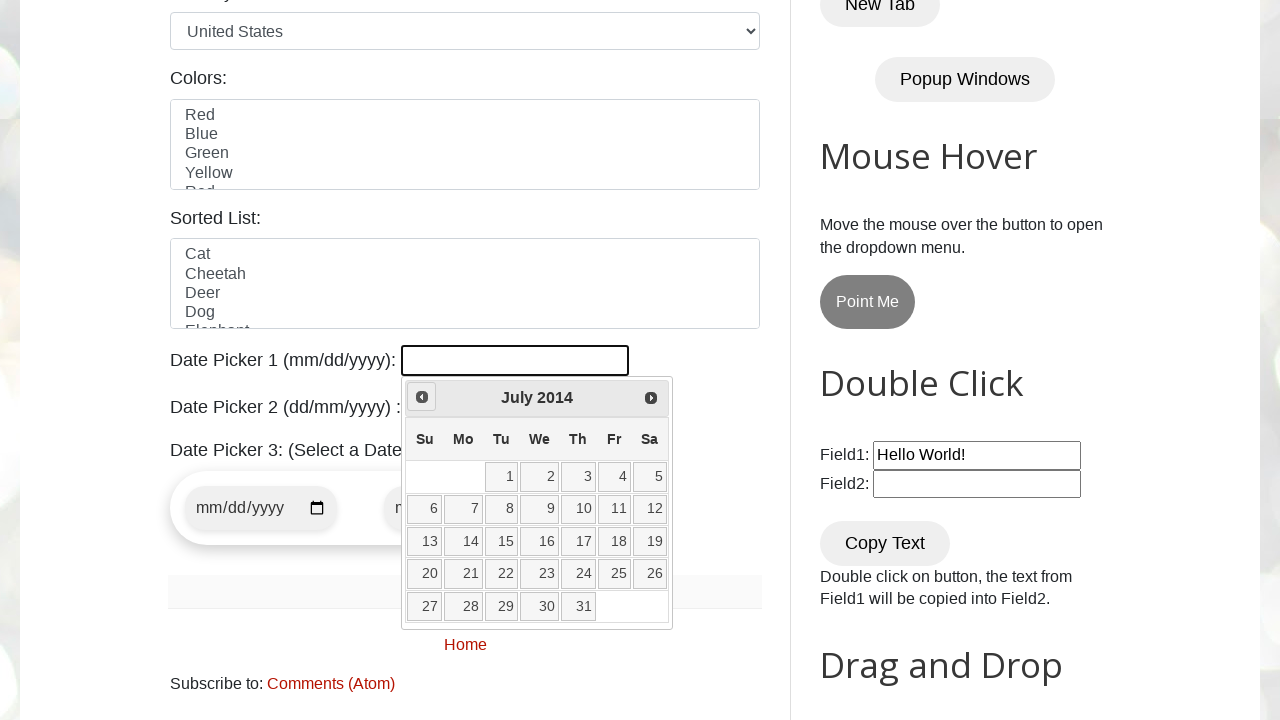

Retrieved current year: 2014
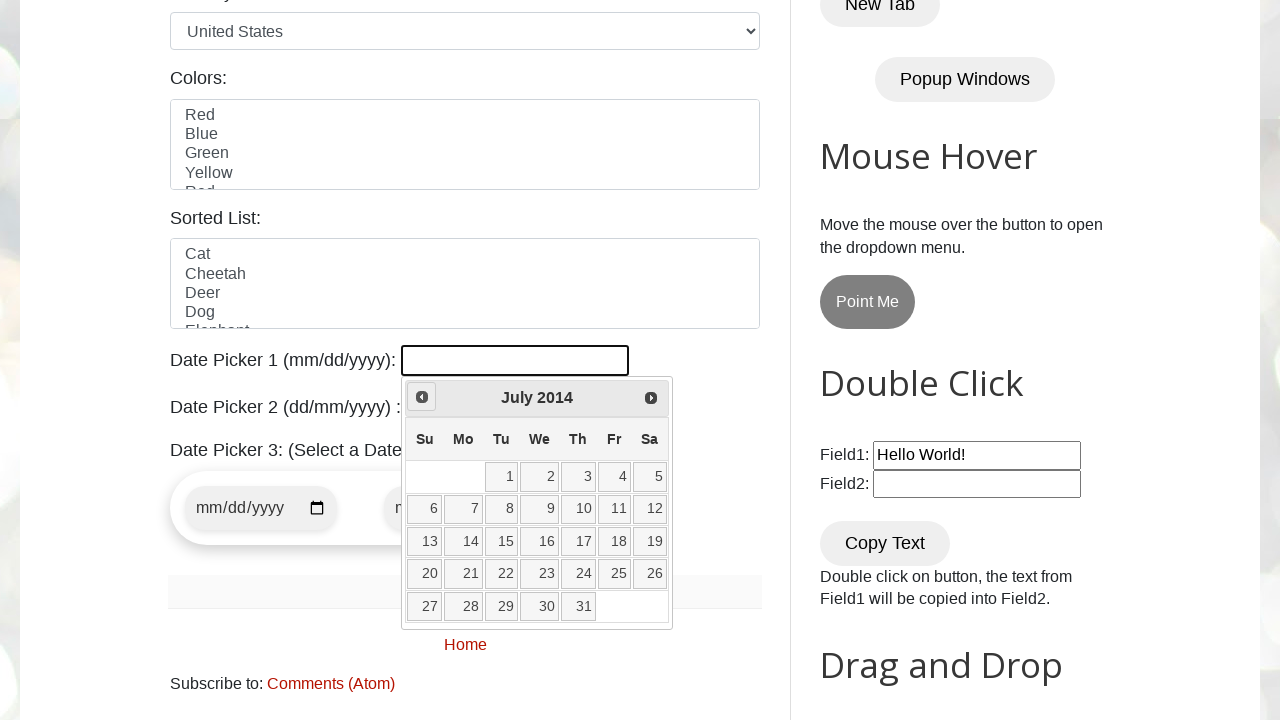

Clicked previous month button to navigate backwards at (422, 397) on xpath=//a[@title="Prev"]
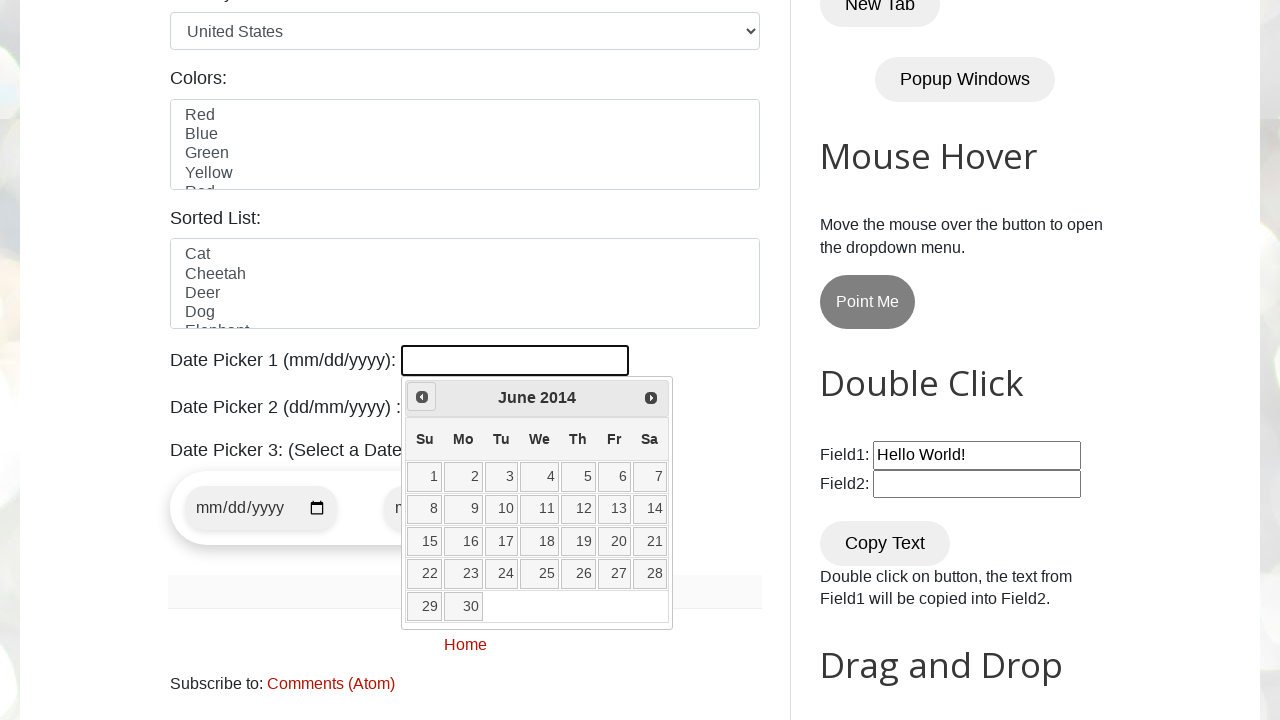

Retrieved current month: June
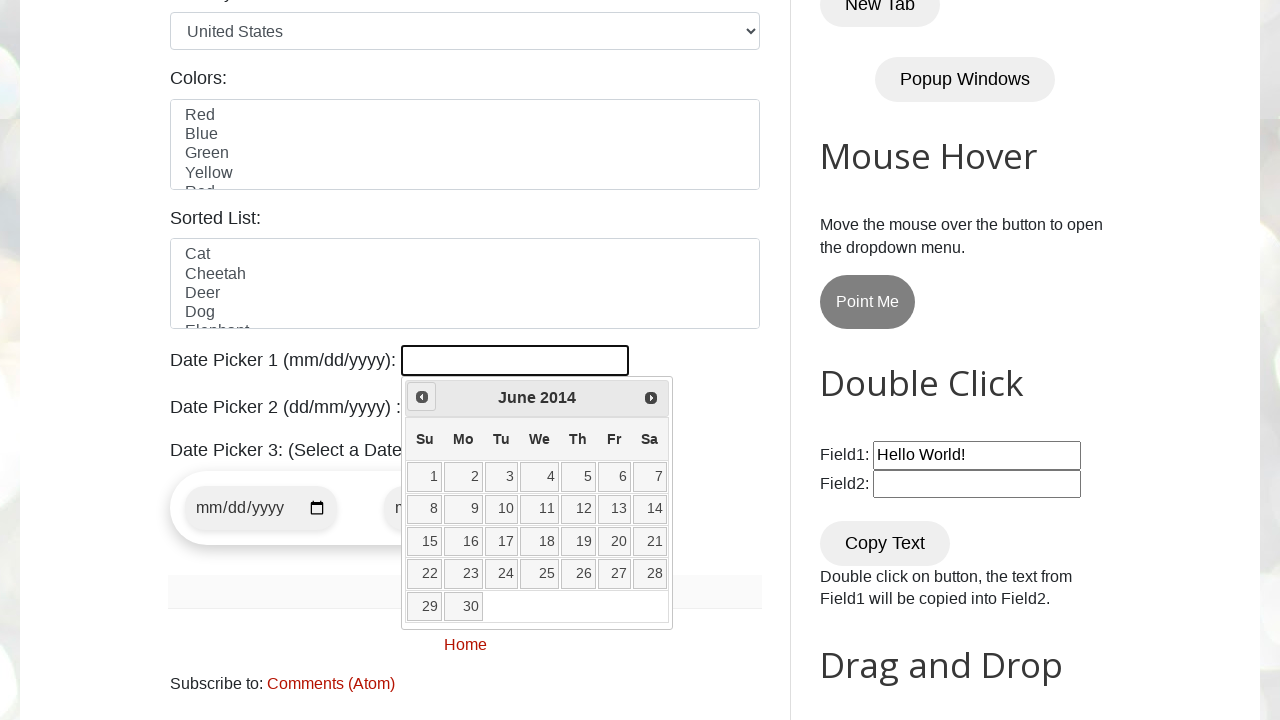

Retrieved current year: 2014
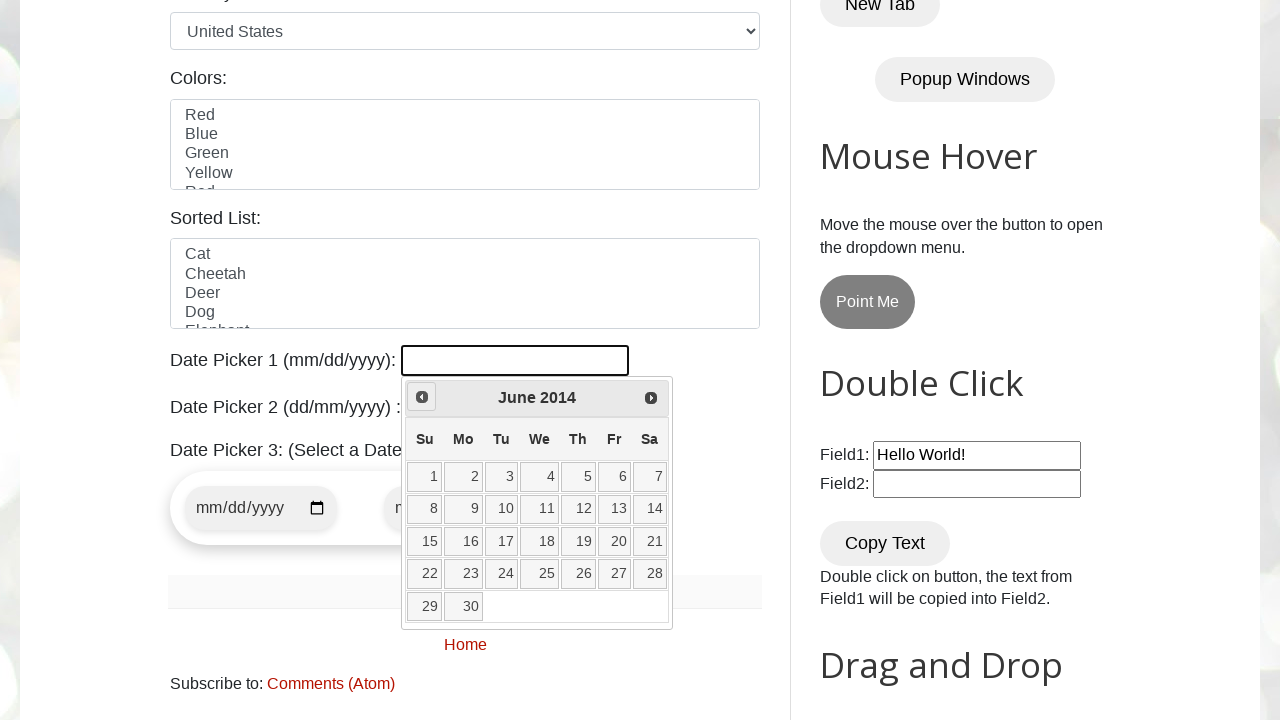

Clicked previous month button to navigate backwards at (422, 397) on xpath=//a[@title="Prev"]
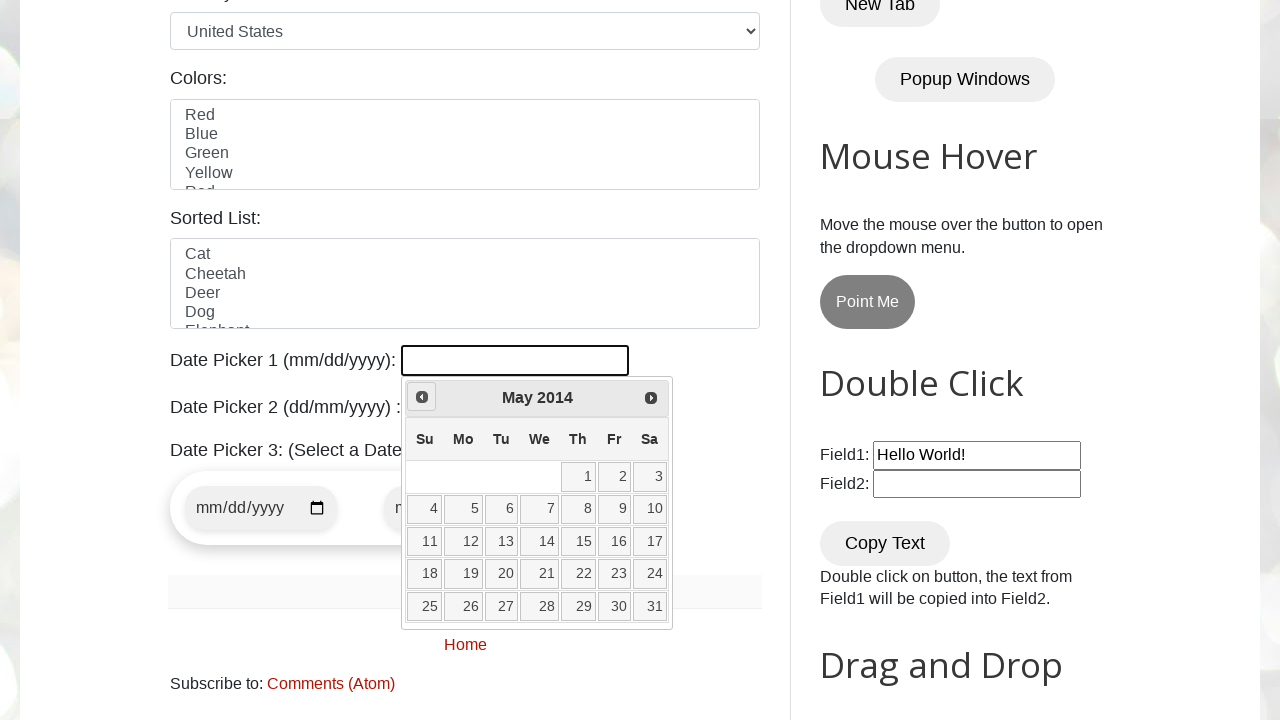

Retrieved current month: May
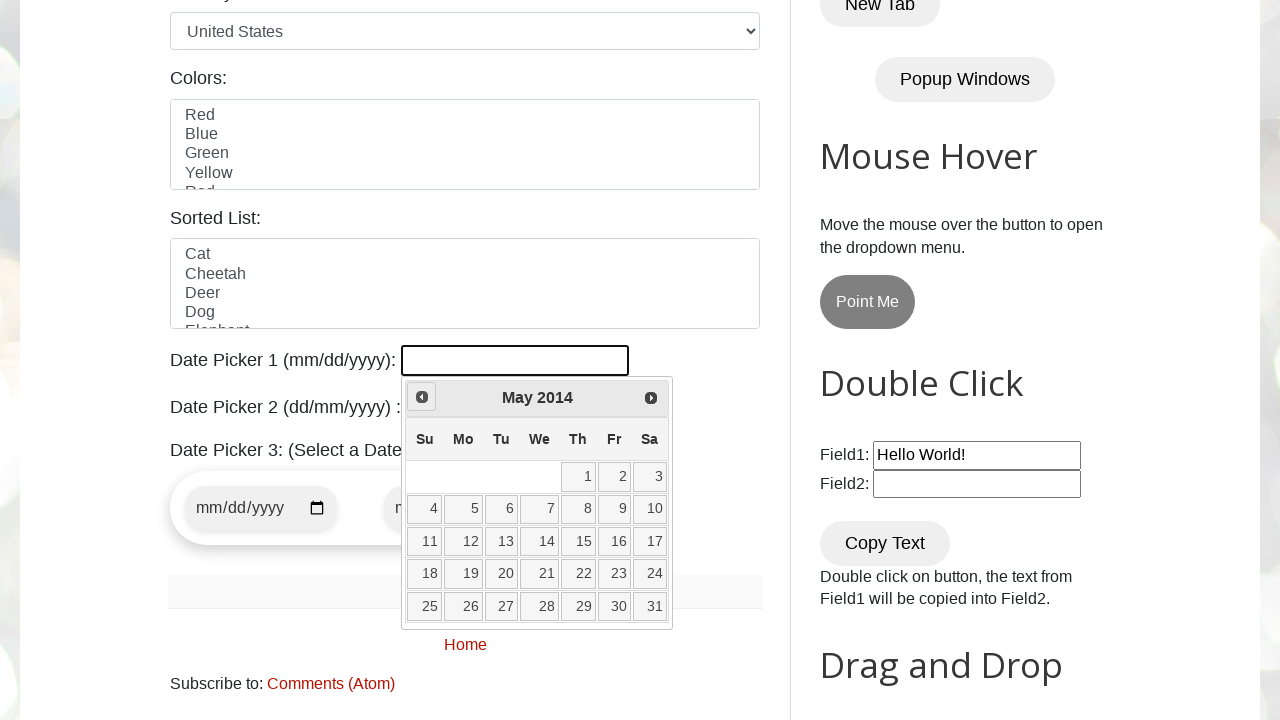

Retrieved current year: 2014
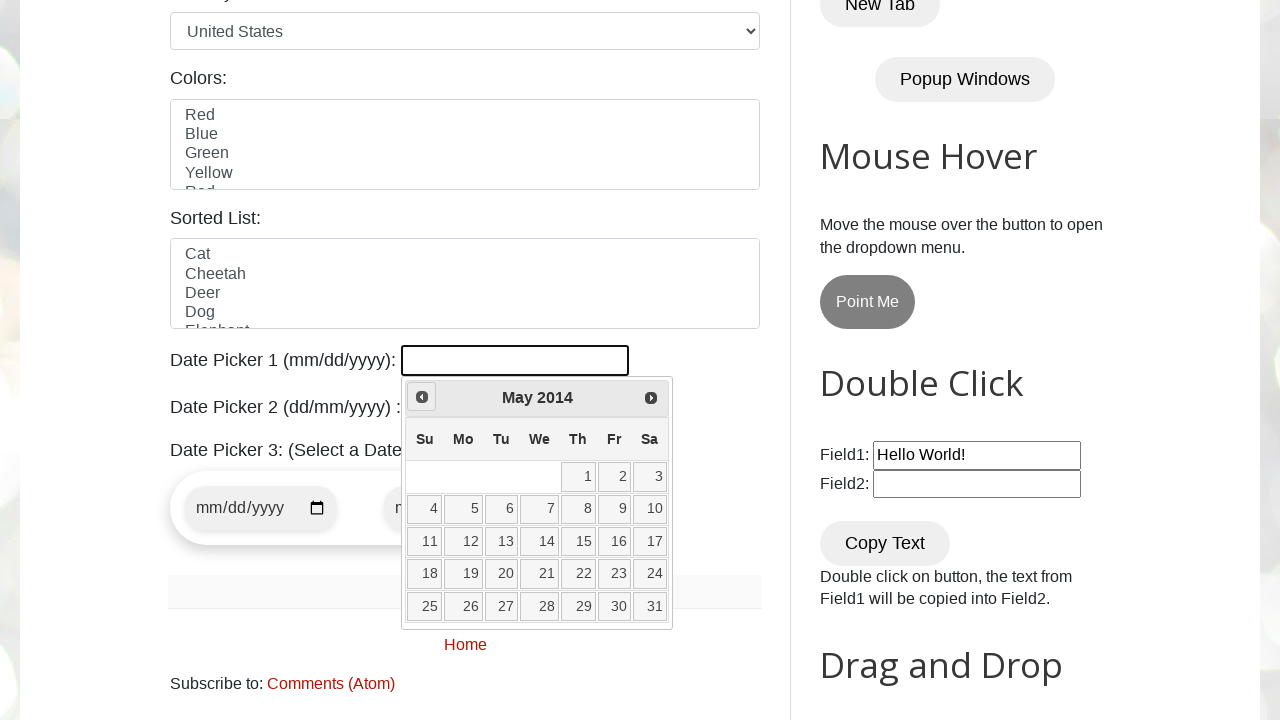

Clicked previous month button to navigate backwards at (422, 397) on xpath=//a[@title="Prev"]
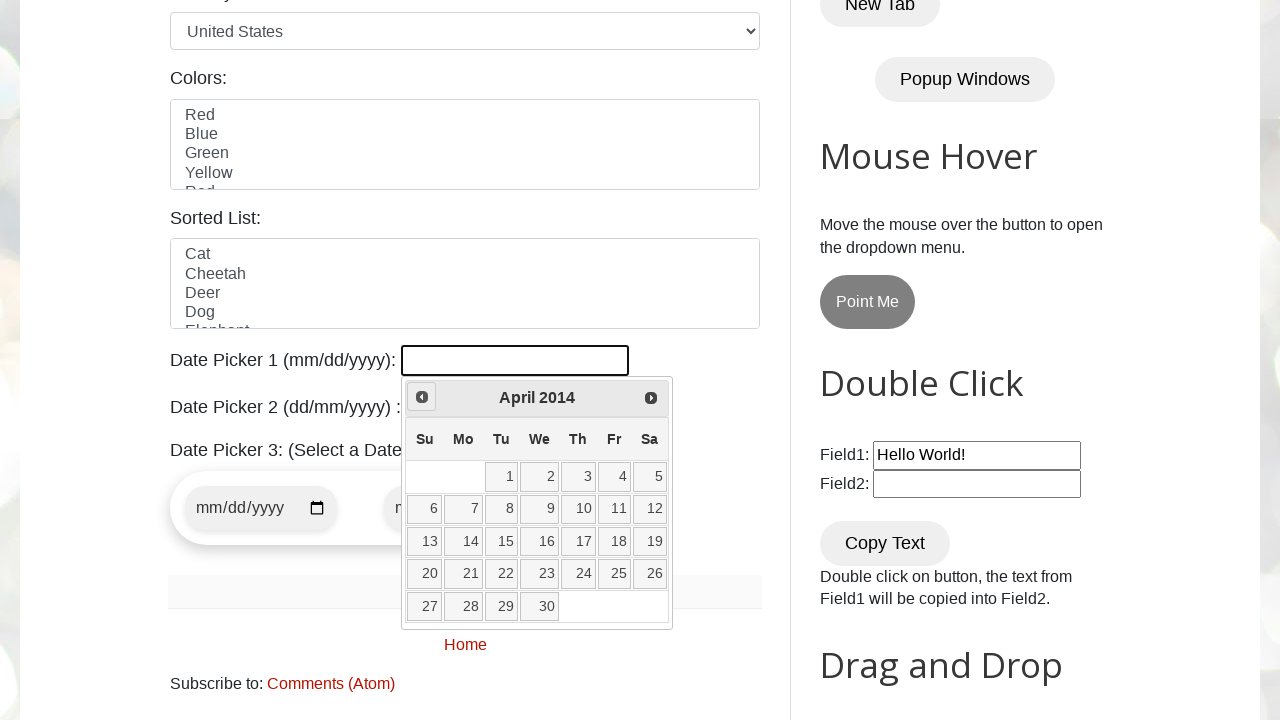

Retrieved current month: April
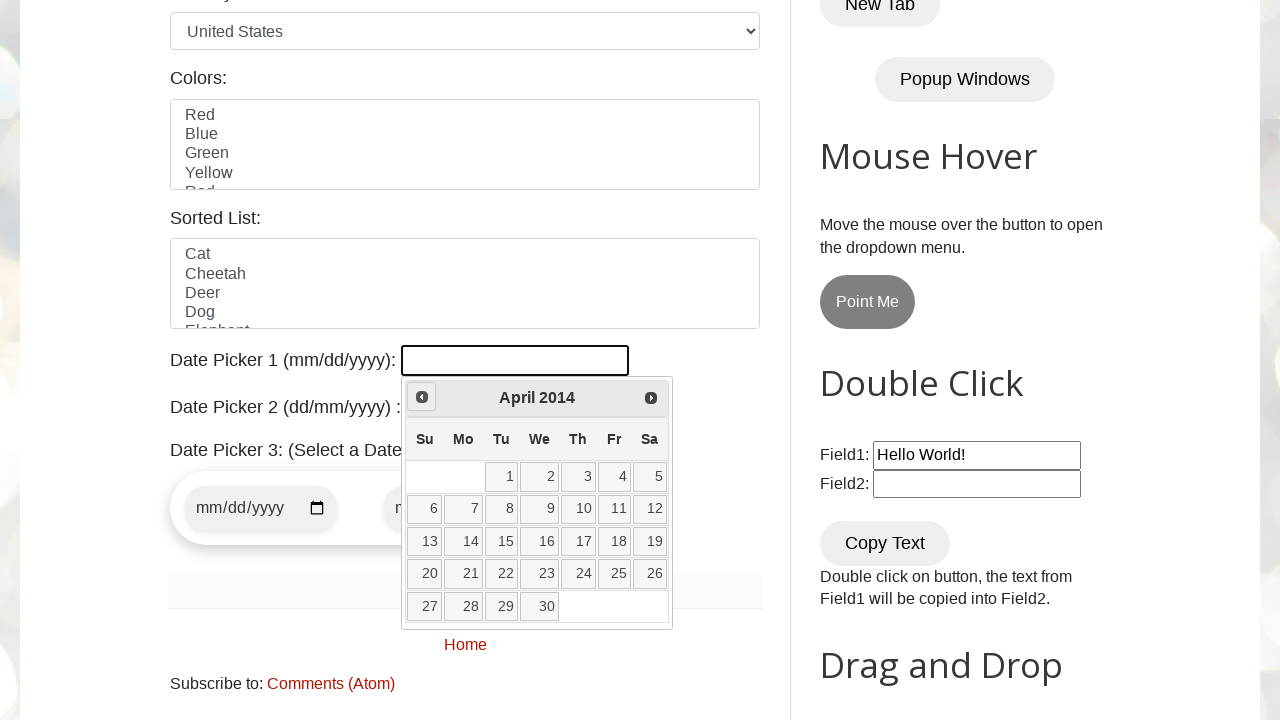

Retrieved current year: 2014
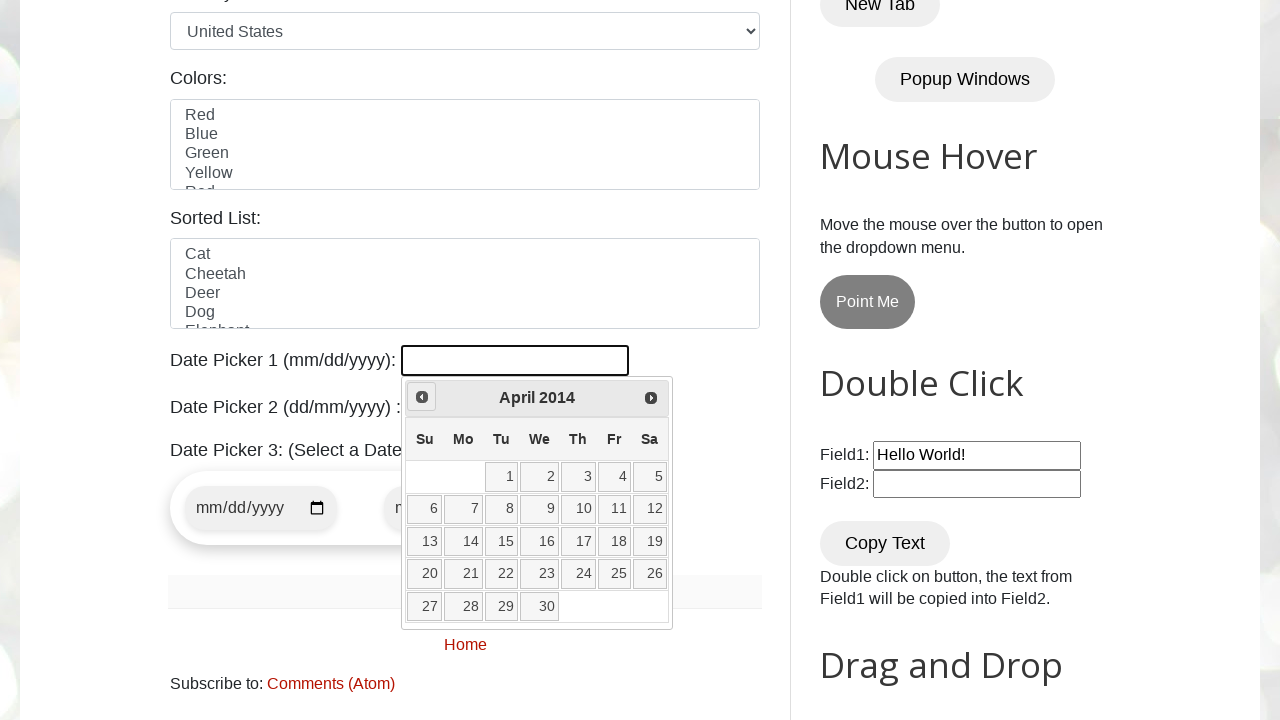

Clicked previous month button to navigate backwards at (422, 397) on xpath=//a[@title="Prev"]
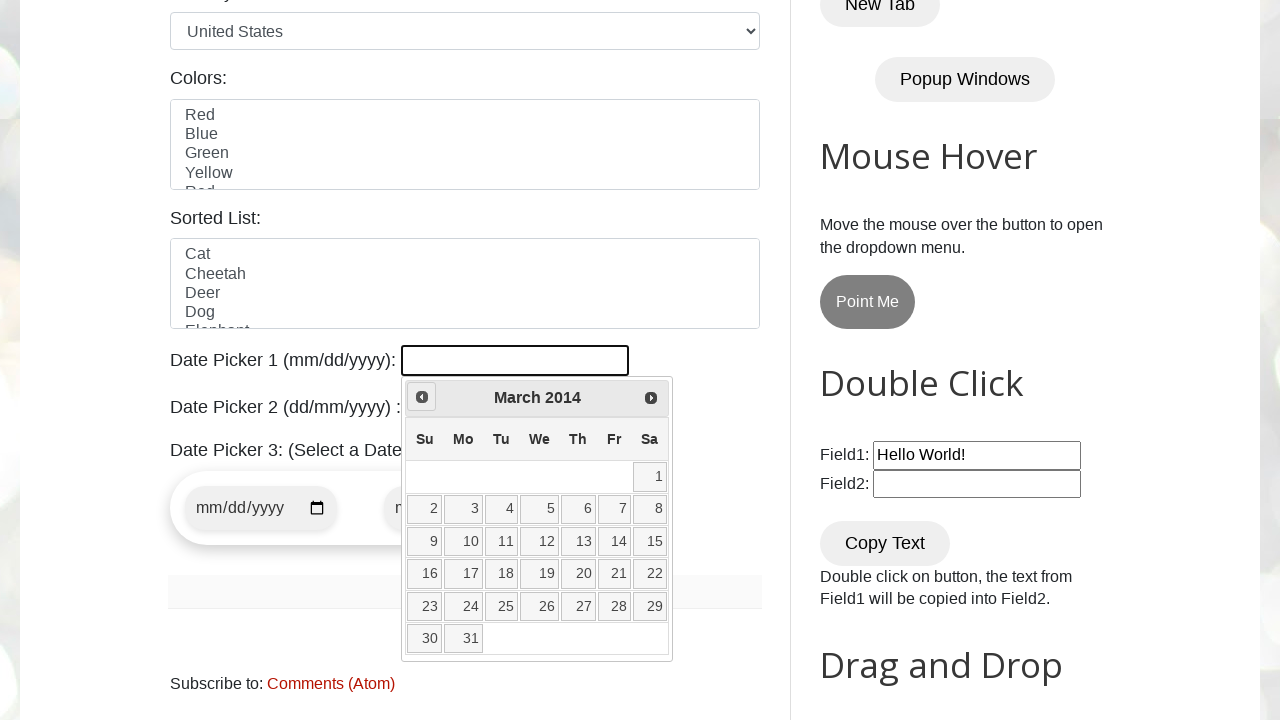

Retrieved current month: March
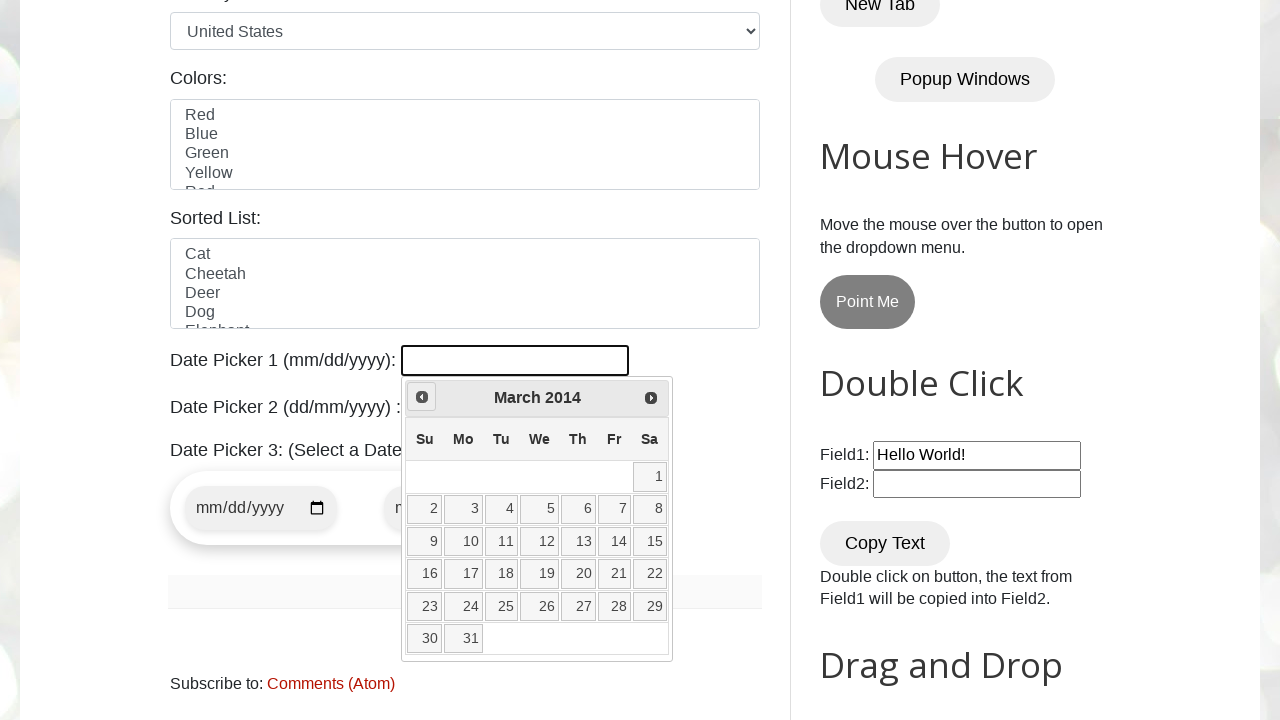

Retrieved current year: 2014
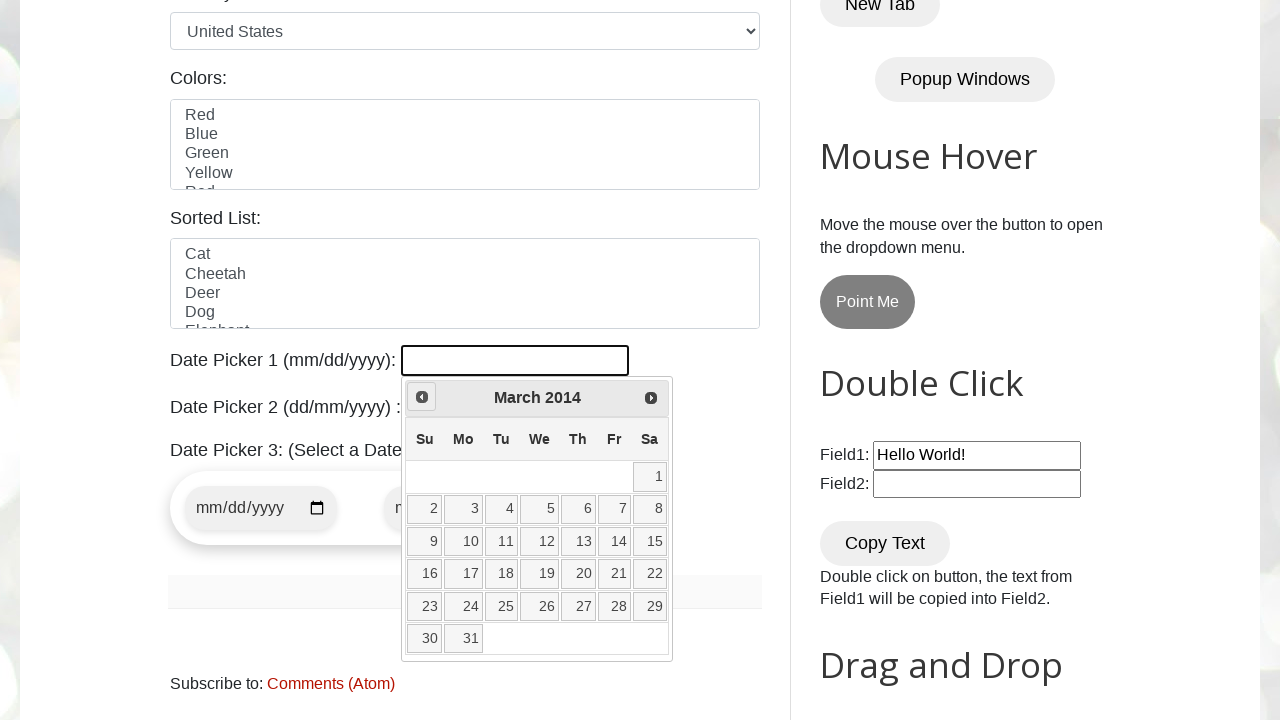

Clicked previous month button to navigate backwards at (422, 397) on xpath=//a[@title="Prev"]
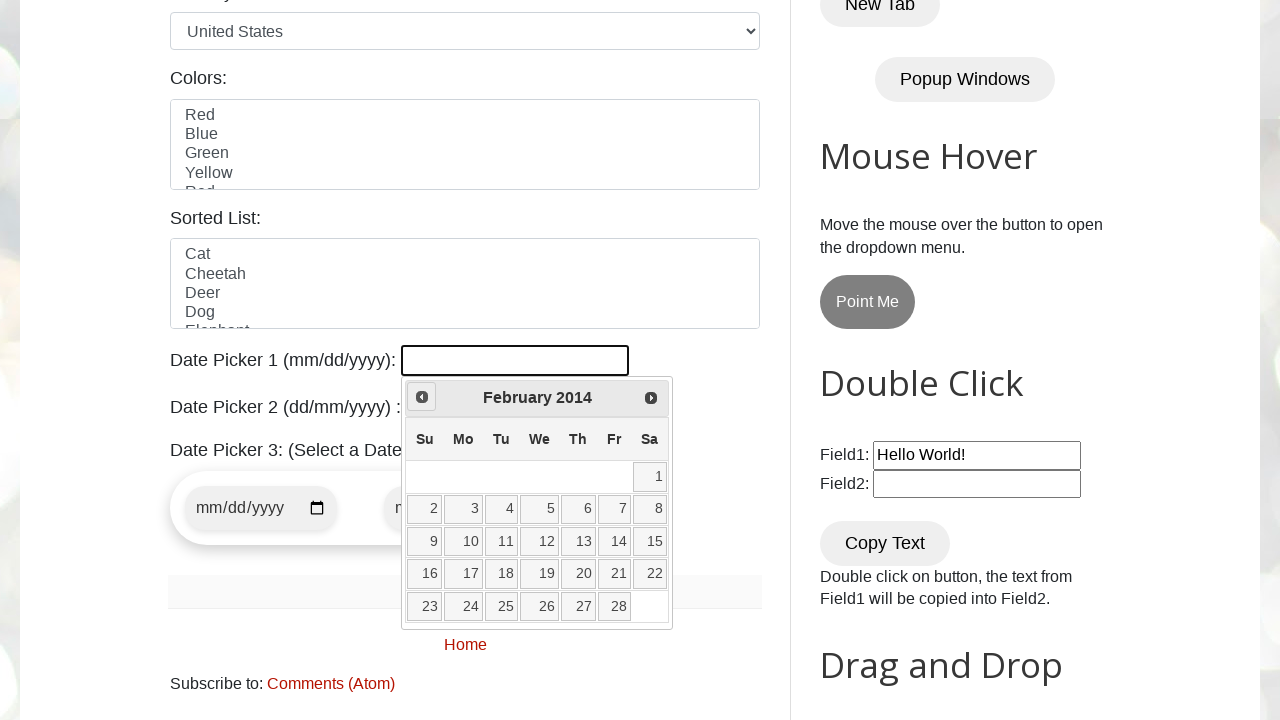

Retrieved current month: February
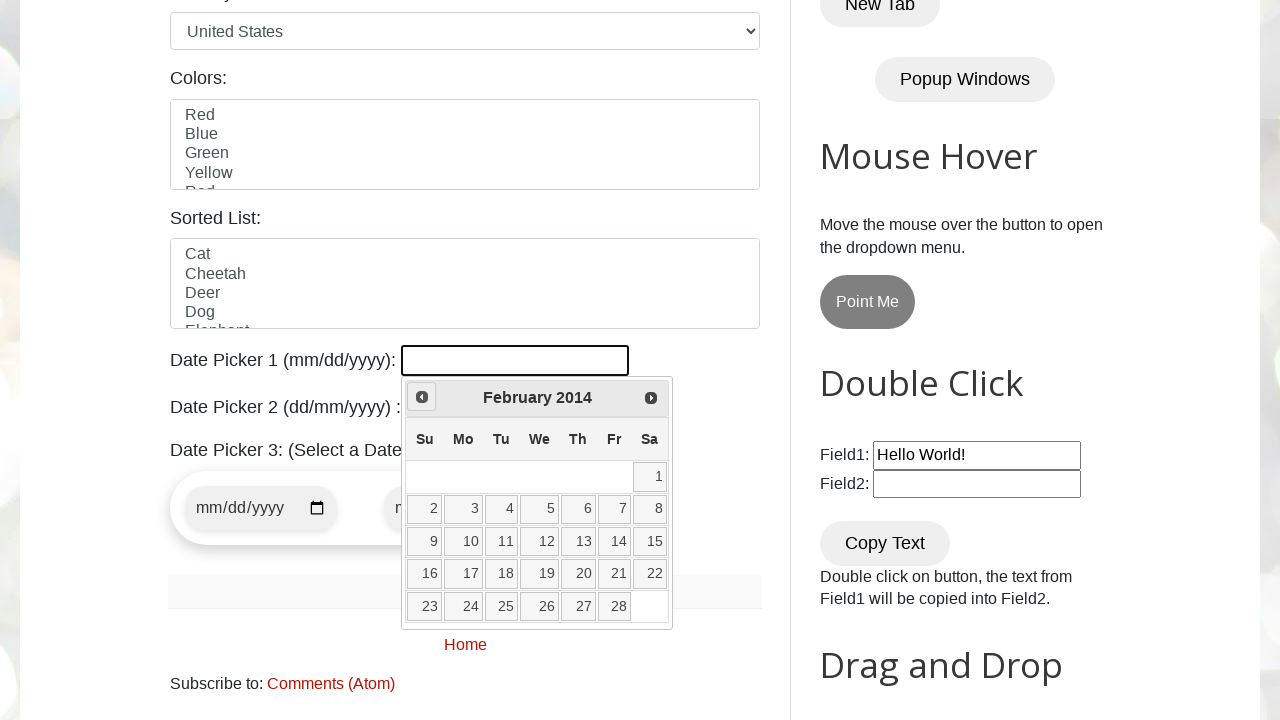

Retrieved current year: 2014
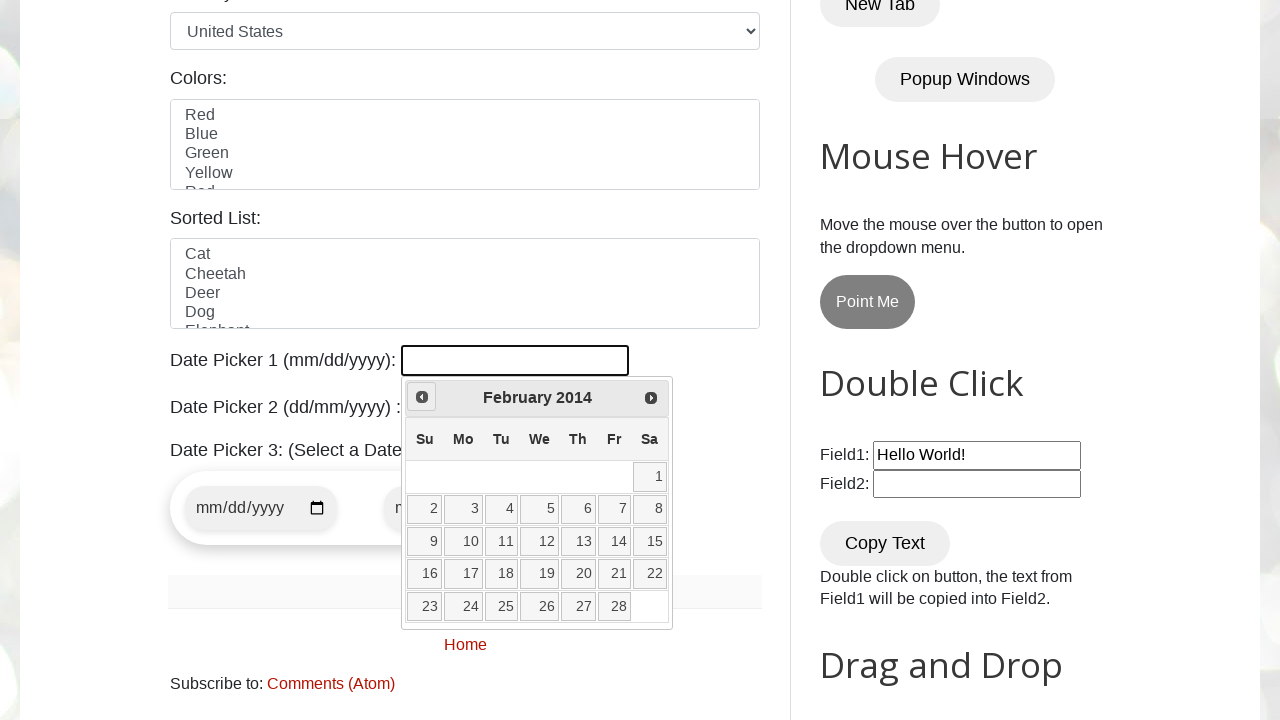

Clicked previous month button to navigate backwards at (422, 397) on xpath=//a[@title="Prev"]
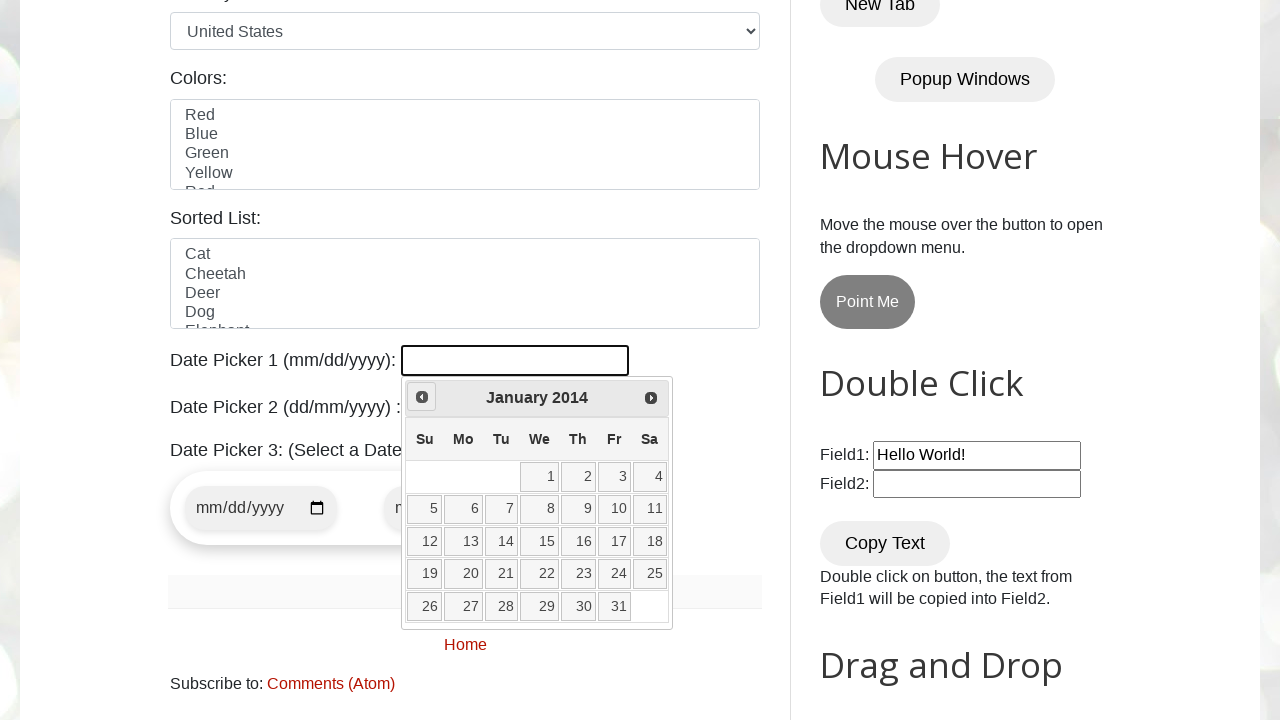

Retrieved current month: January
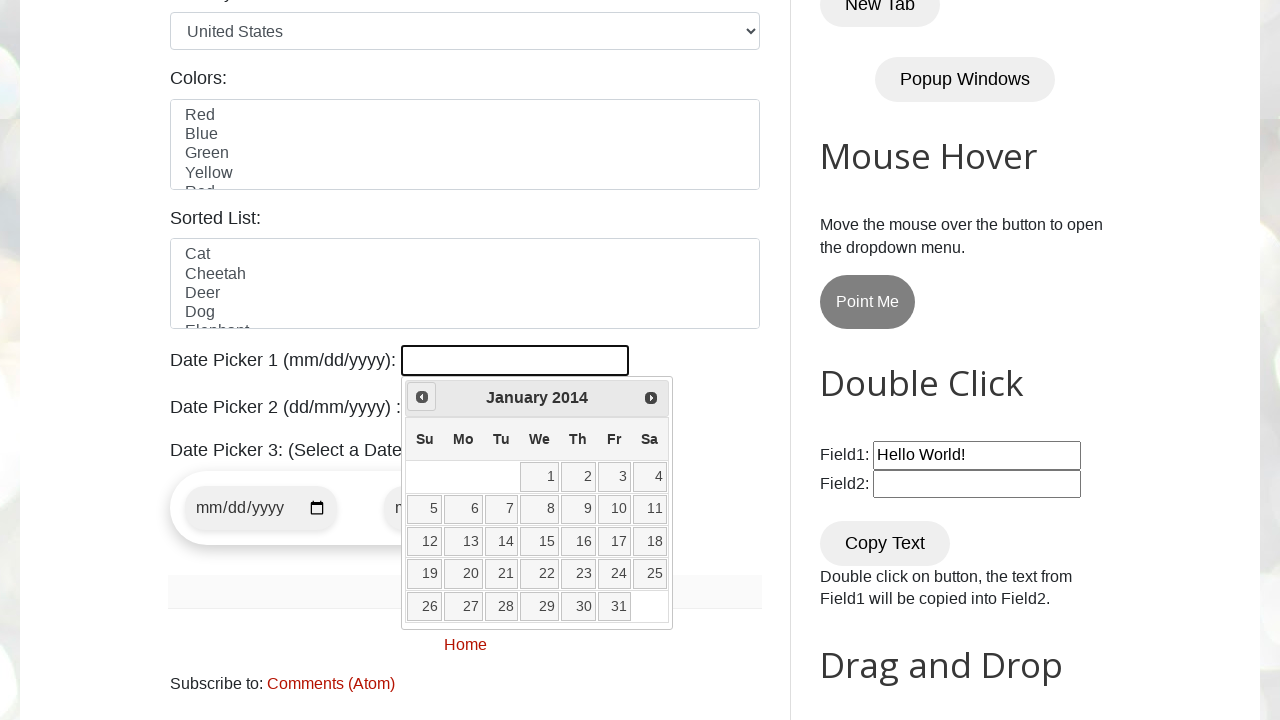

Retrieved current year: 2014
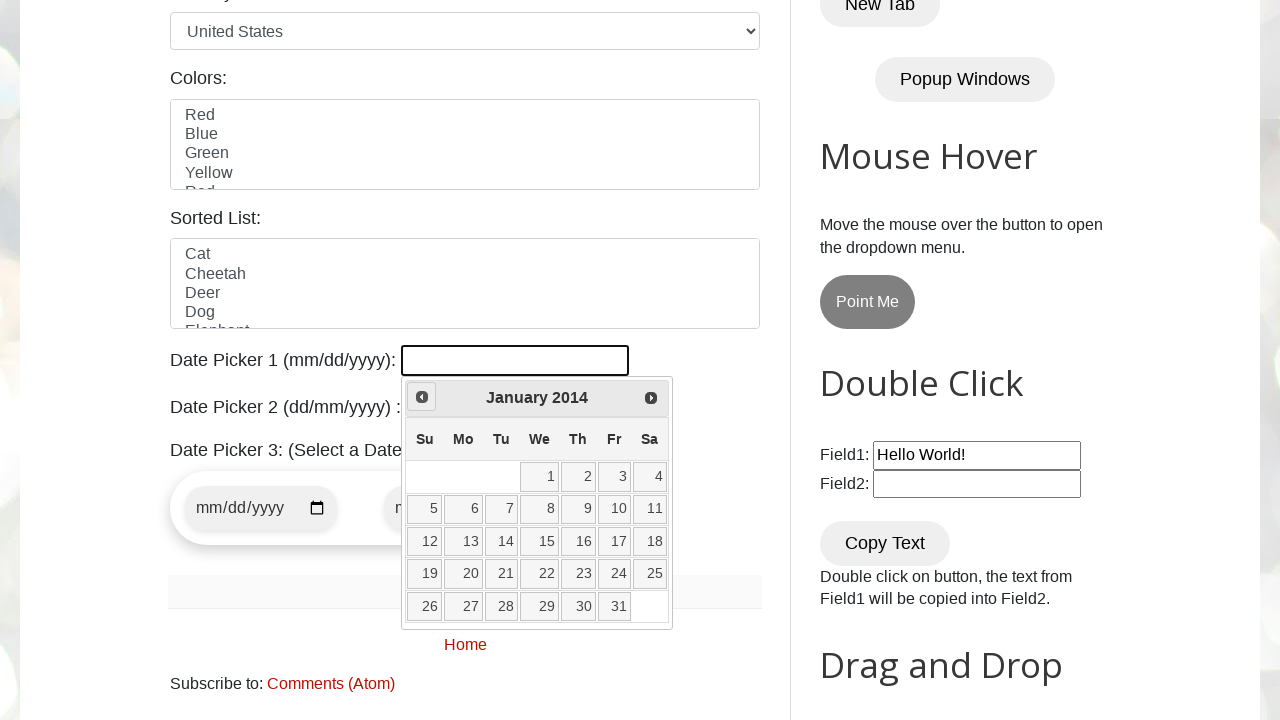

Clicked previous month button to navigate backwards at (422, 397) on xpath=//a[@title="Prev"]
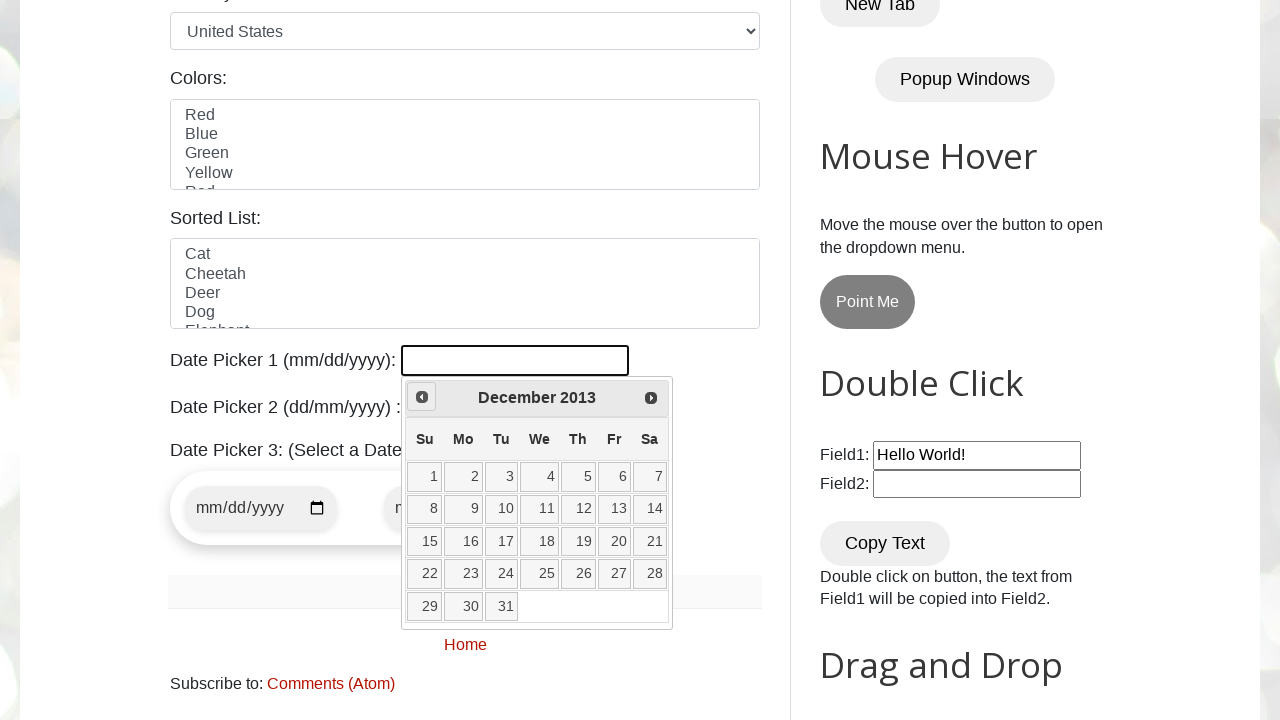

Retrieved current month: December
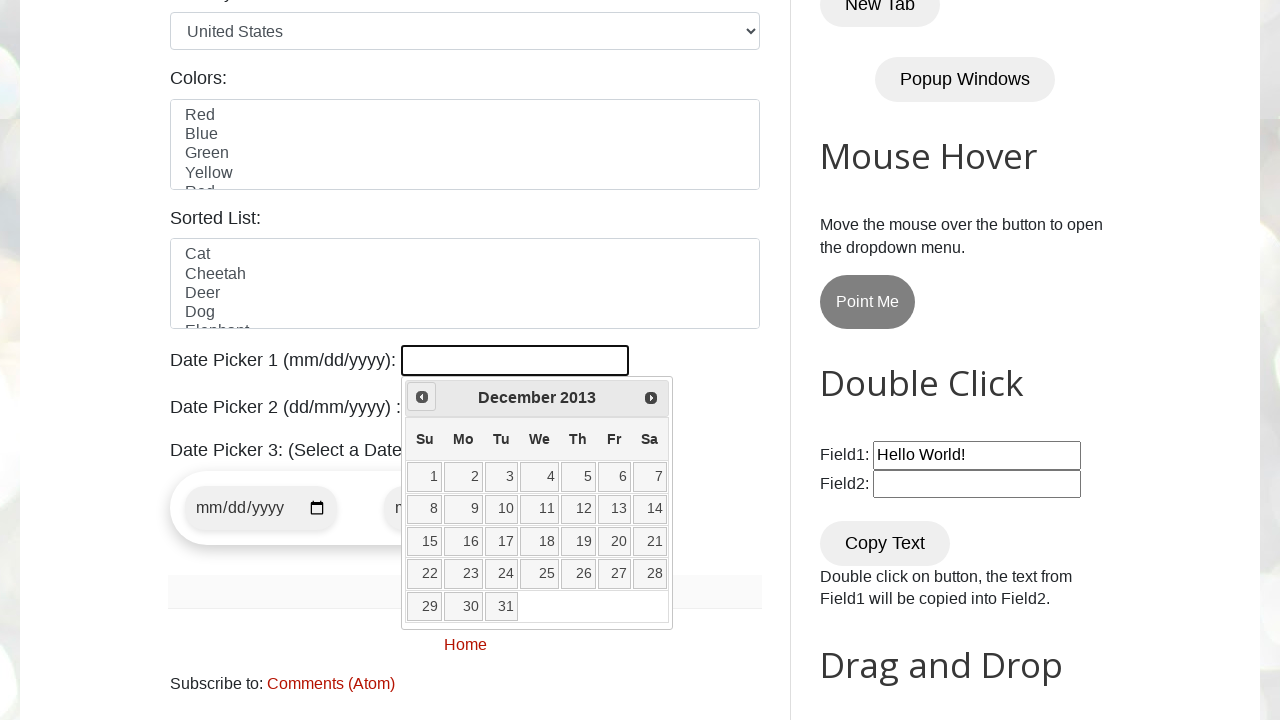

Retrieved current year: 2013
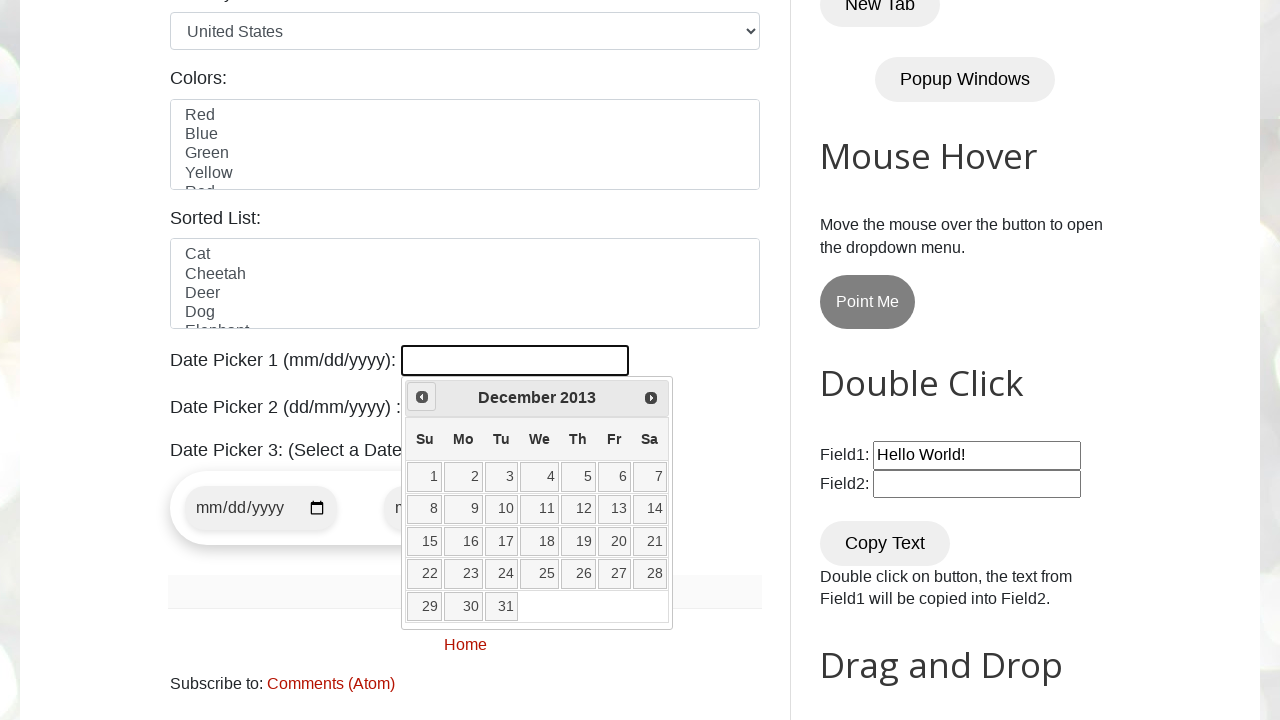

Clicked previous month button to navigate backwards at (422, 397) on xpath=//a[@title="Prev"]
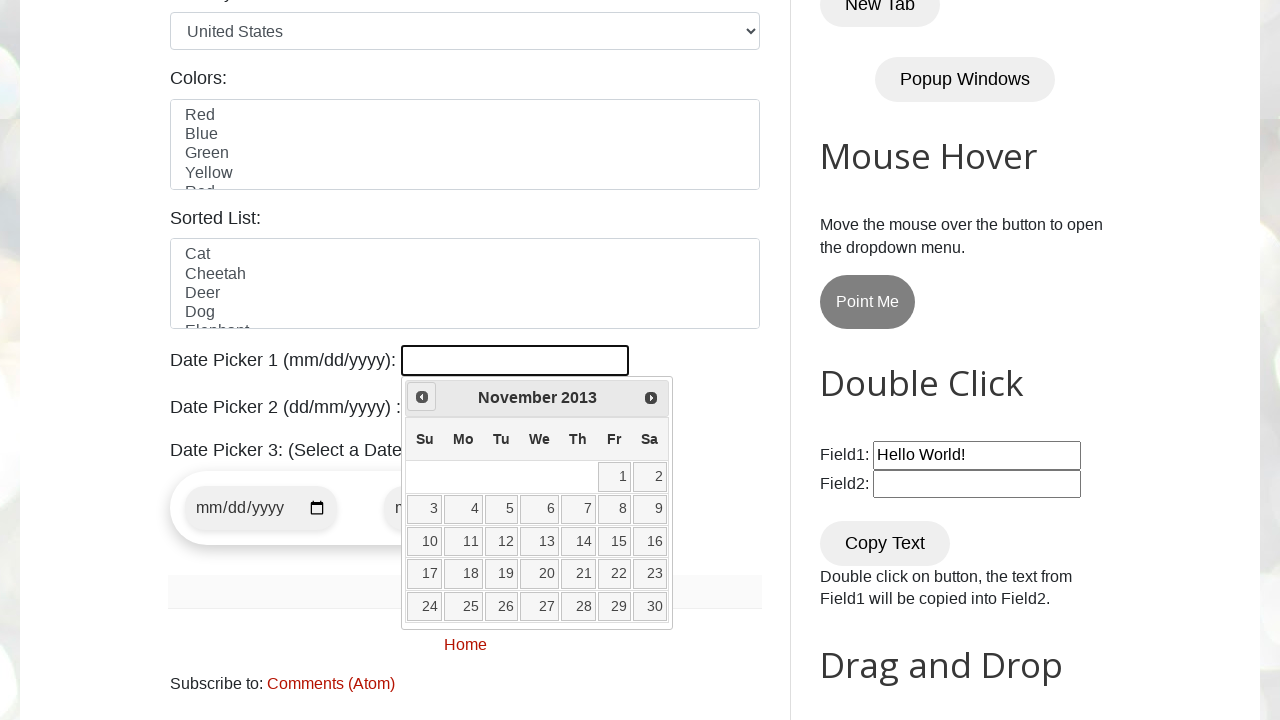

Retrieved current month: November
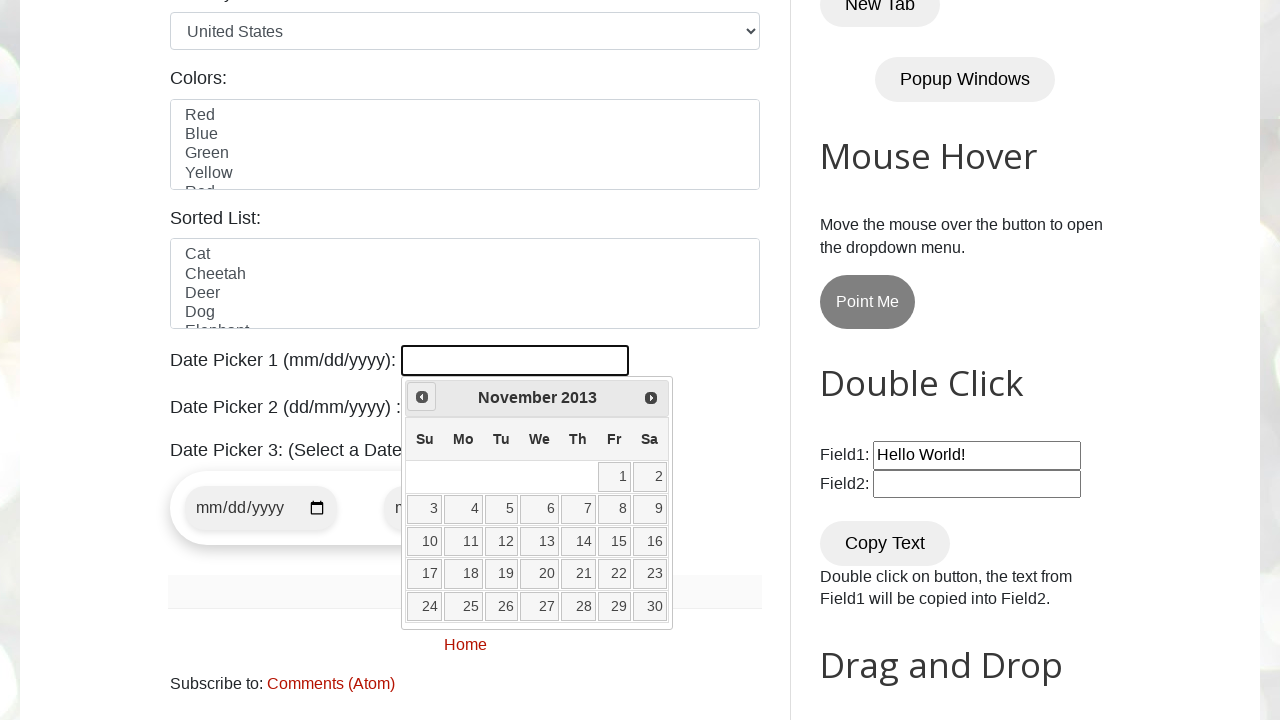

Retrieved current year: 2013
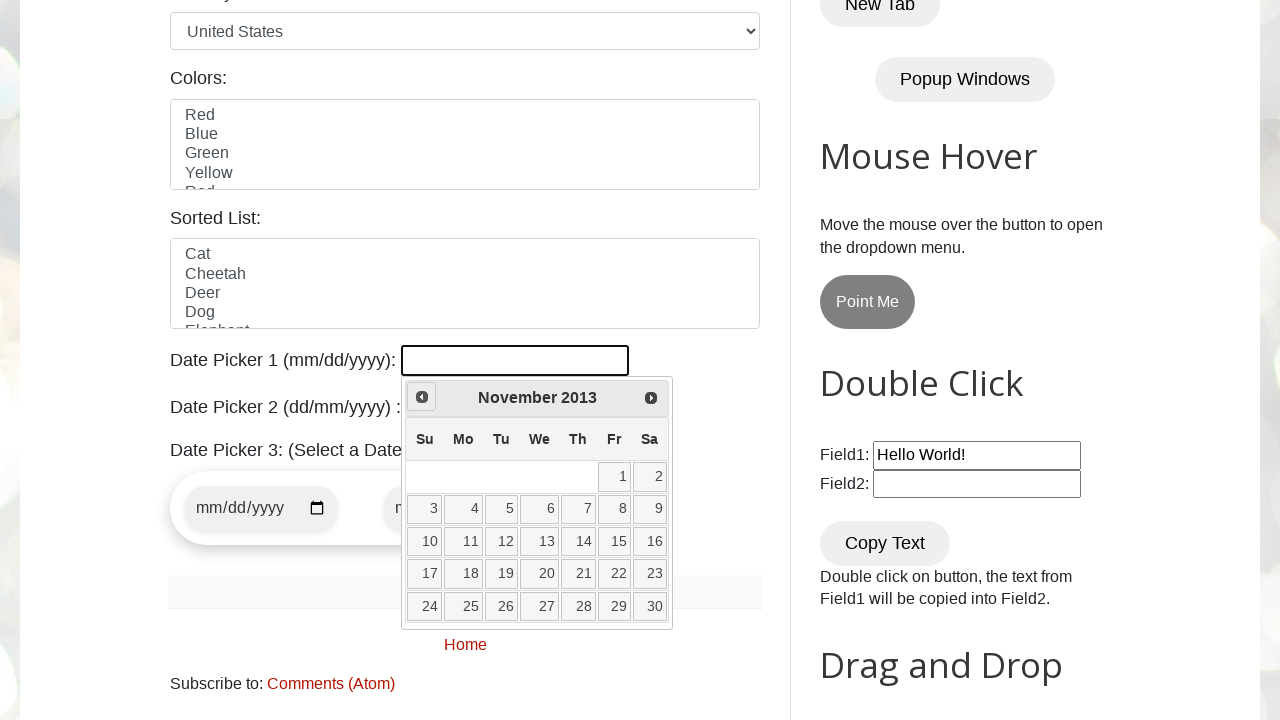

Clicked previous month button to navigate backwards at (422, 397) on xpath=//a[@title="Prev"]
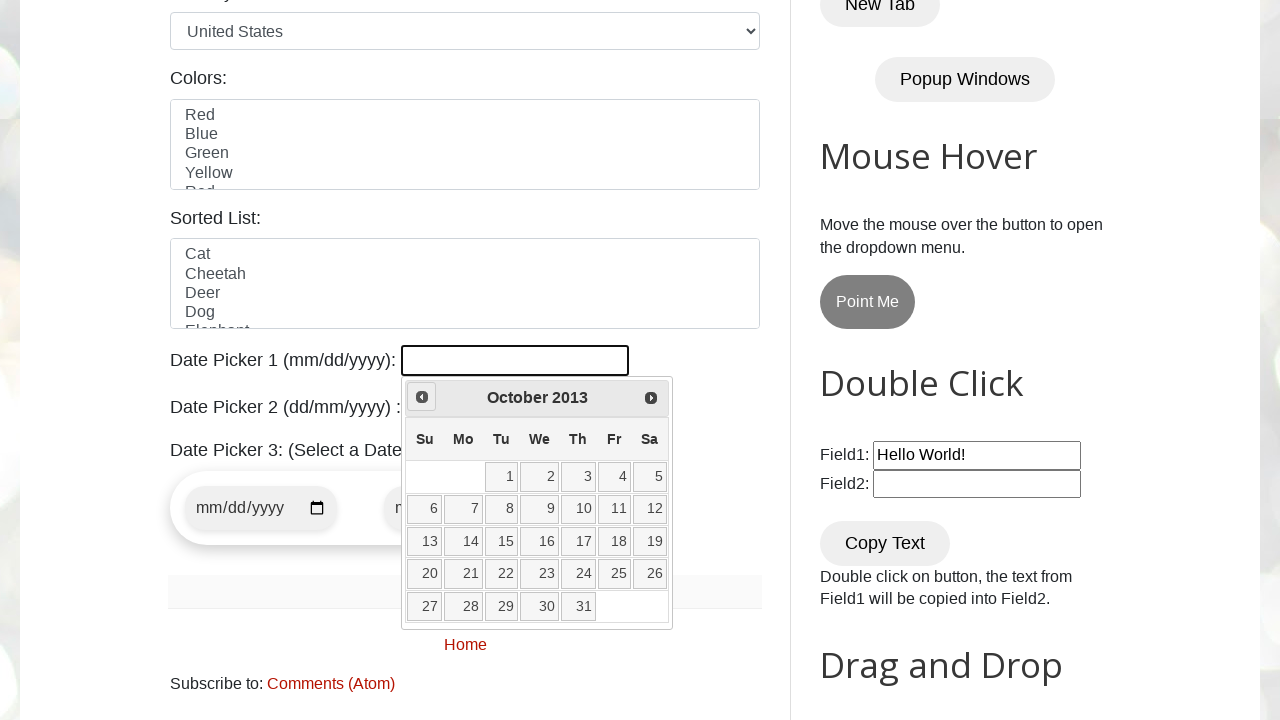

Retrieved current month: October
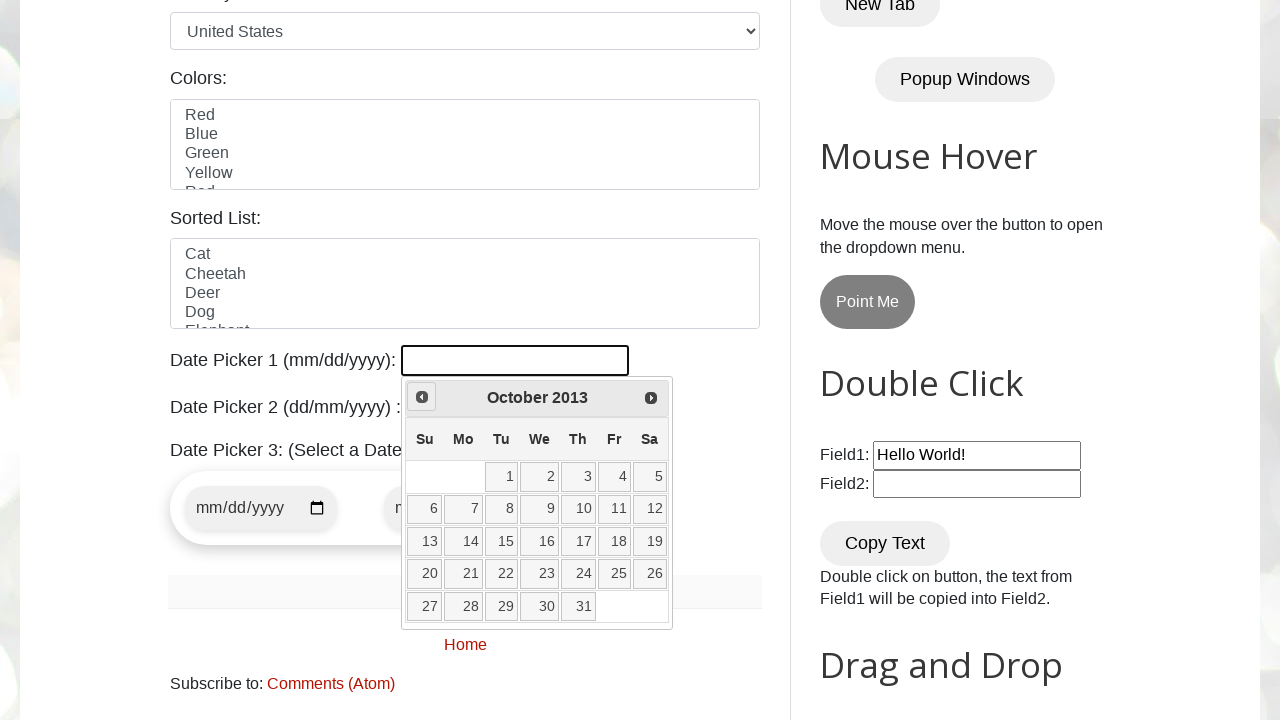

Retrieved current year: 2013
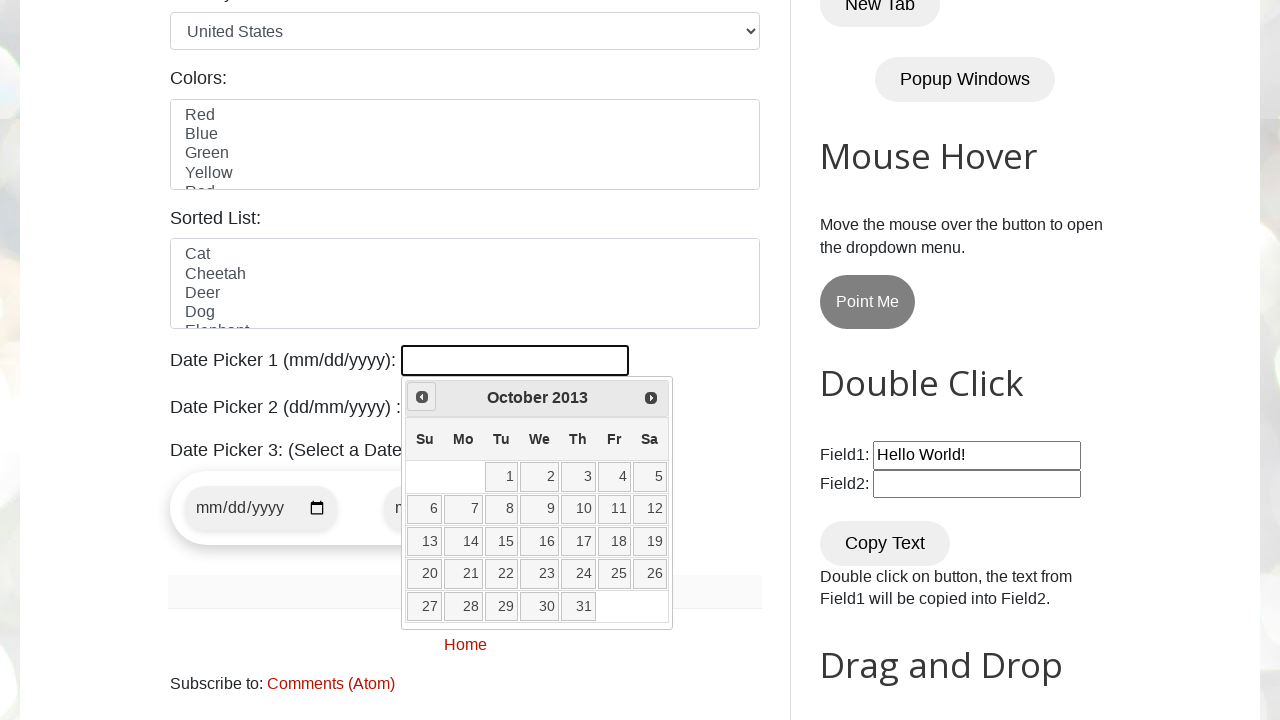

Clicked previous month button to navigate backwards at (422, 397) on xpath=//a[@title="Prev"]
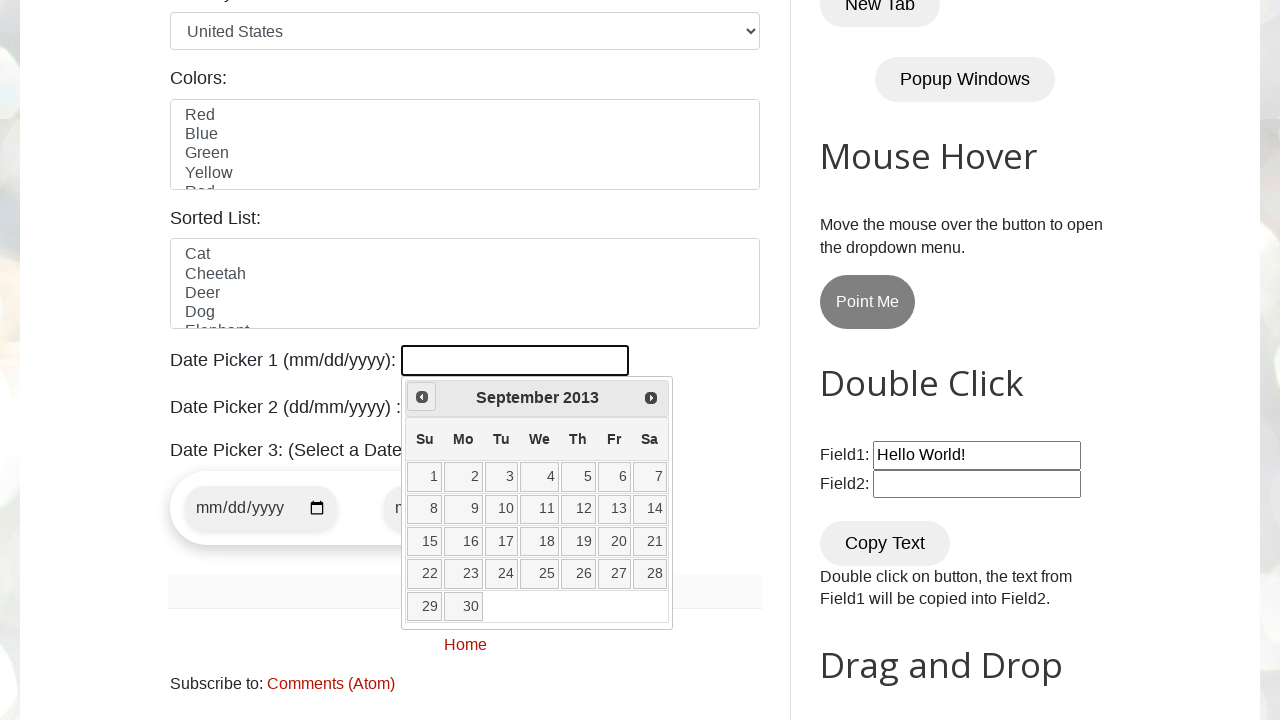

Retrieved current month: September
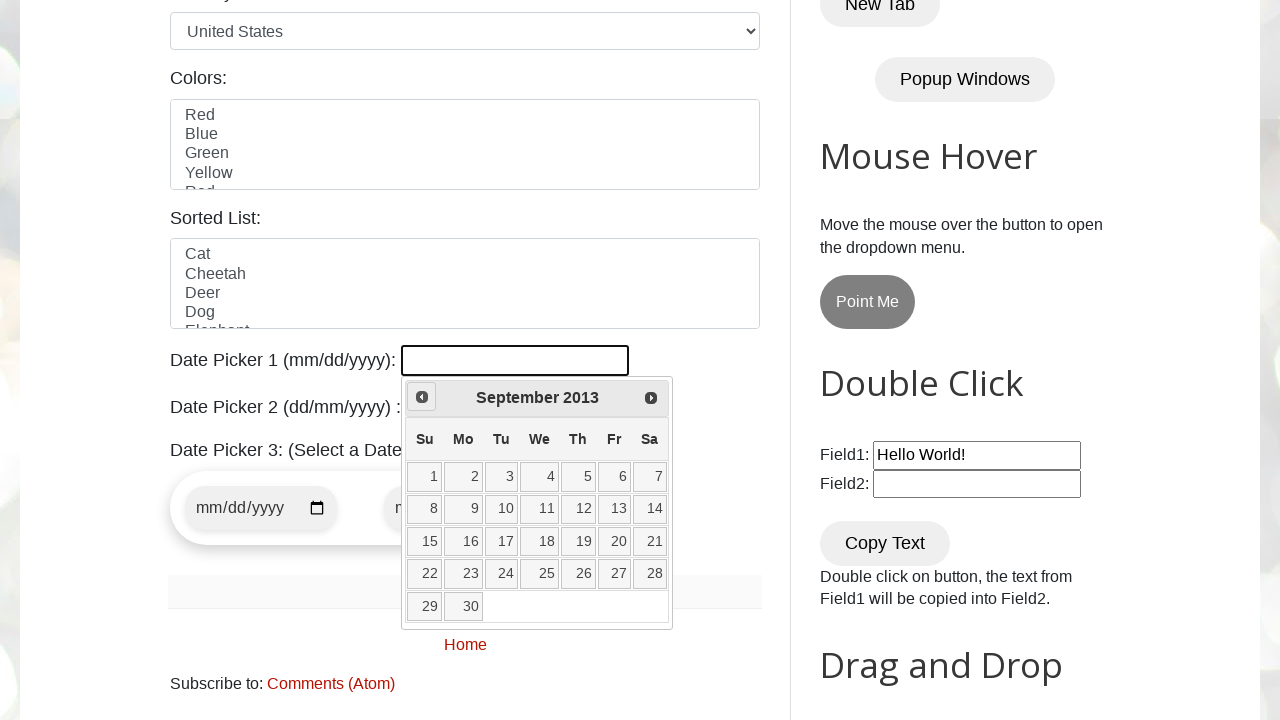

Retrieved current year: 2013
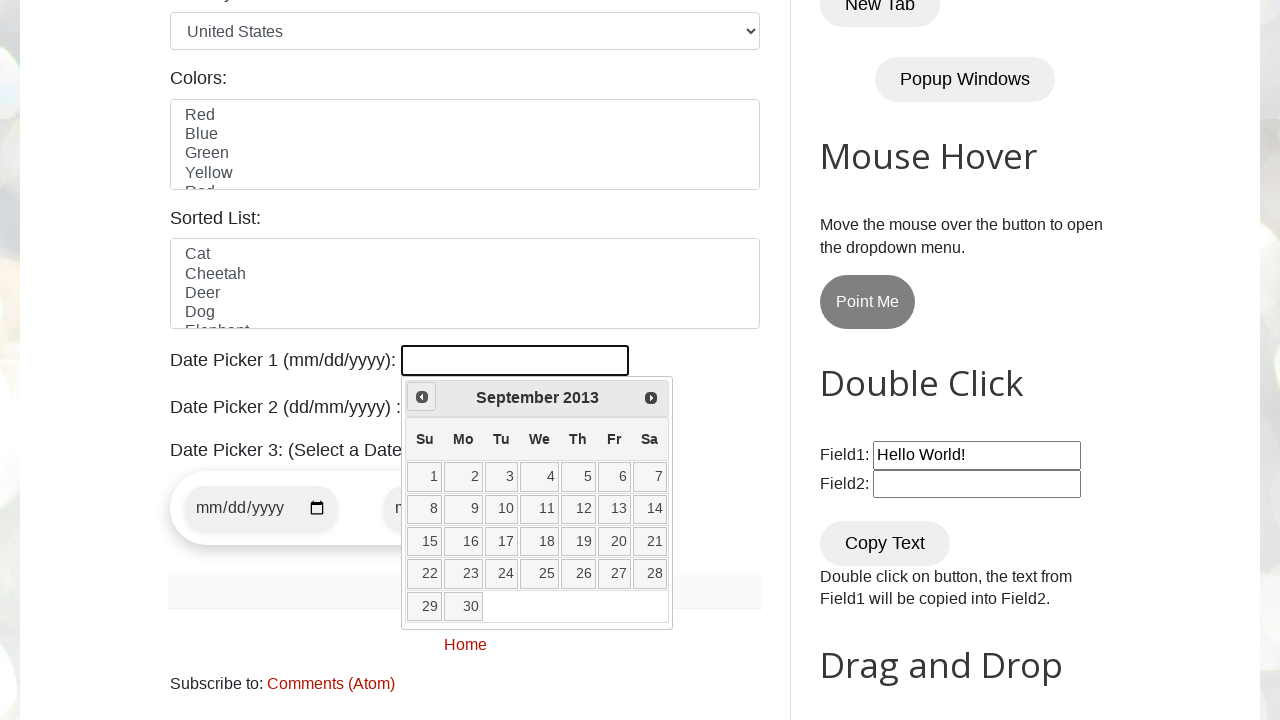

Clicked previous month button to navigate backwards at (422, 397) on xpath=//a[@title="Prev"]
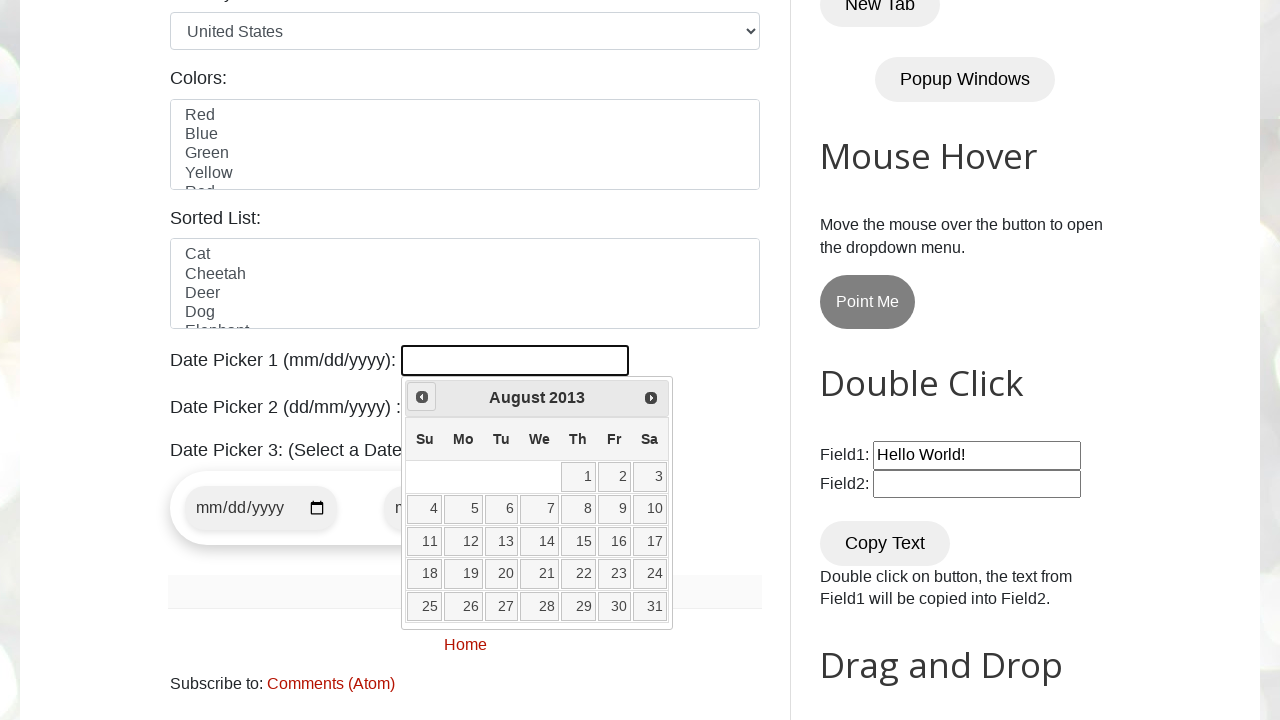

Retrieved current month: August
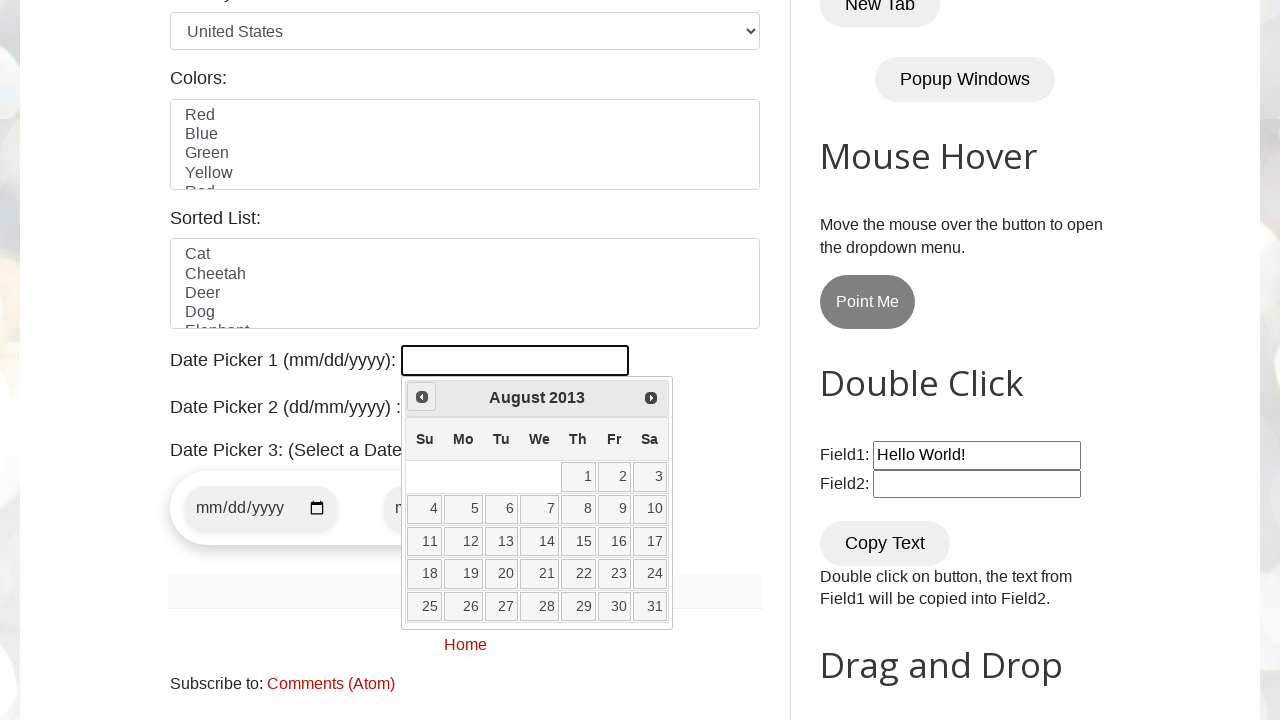

Retrieved current year: 2013
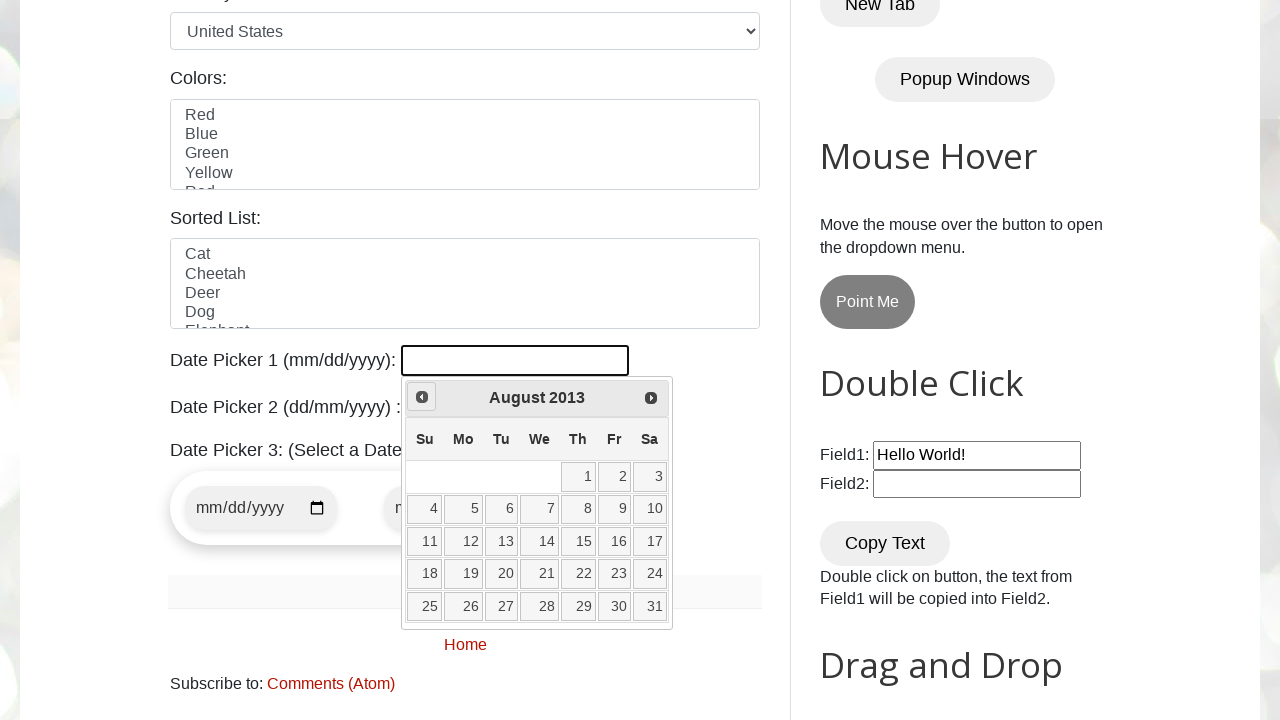

Clicked previous month button to navigate backwards at (422, 397) on xpath=//a[@title="Prev"]
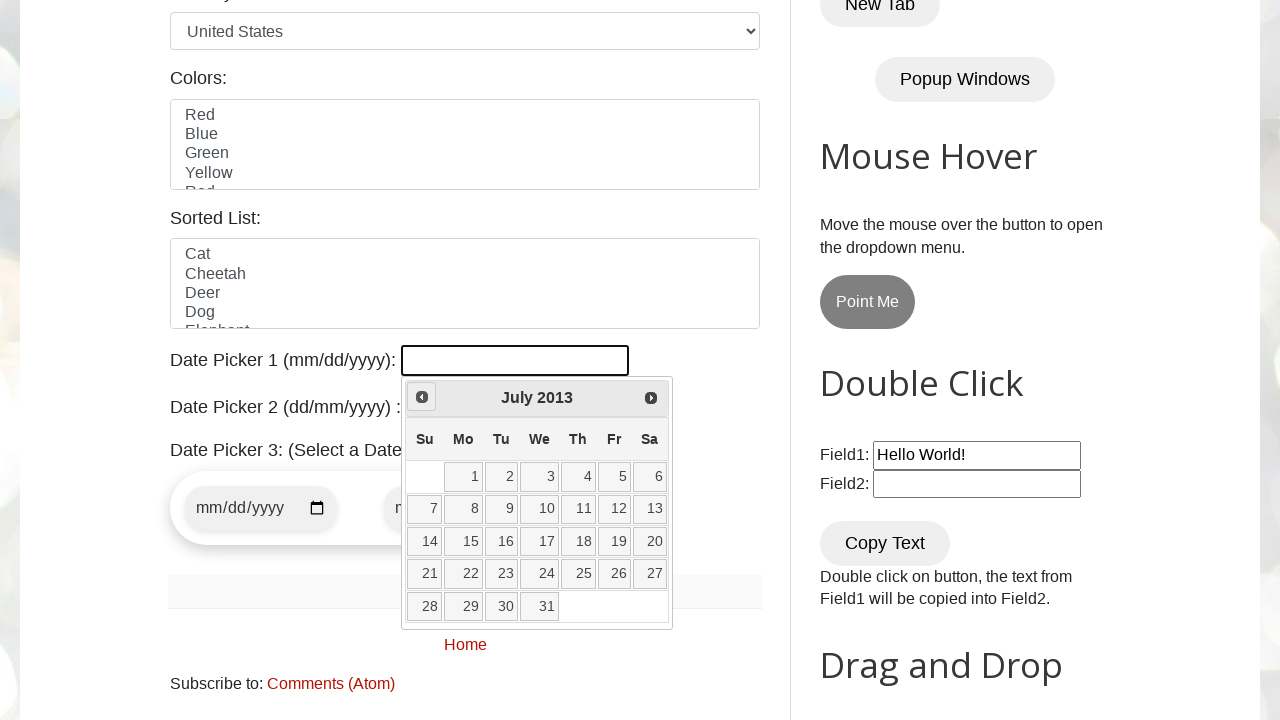

Retrieved current month: July
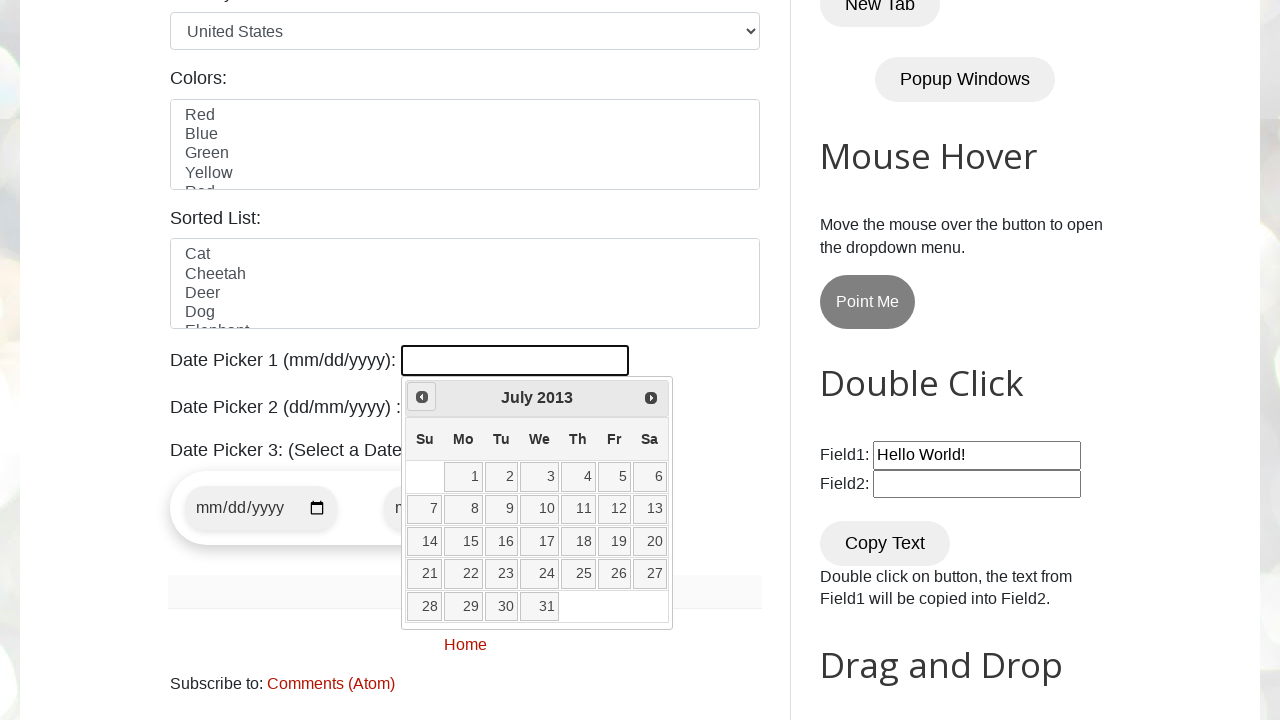

Retrieved current year: 2013
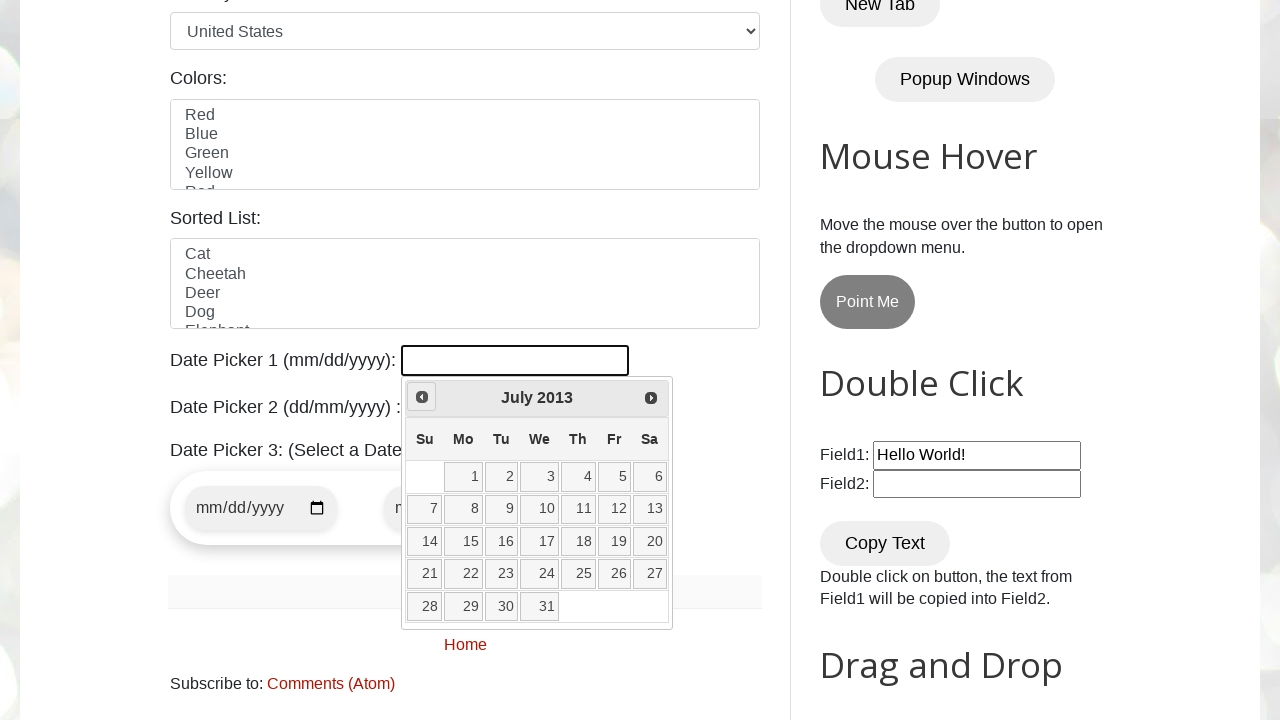

Clicked previous month button to navigate backwards at (422, 397) on xpath=//a[@title="Prev"]
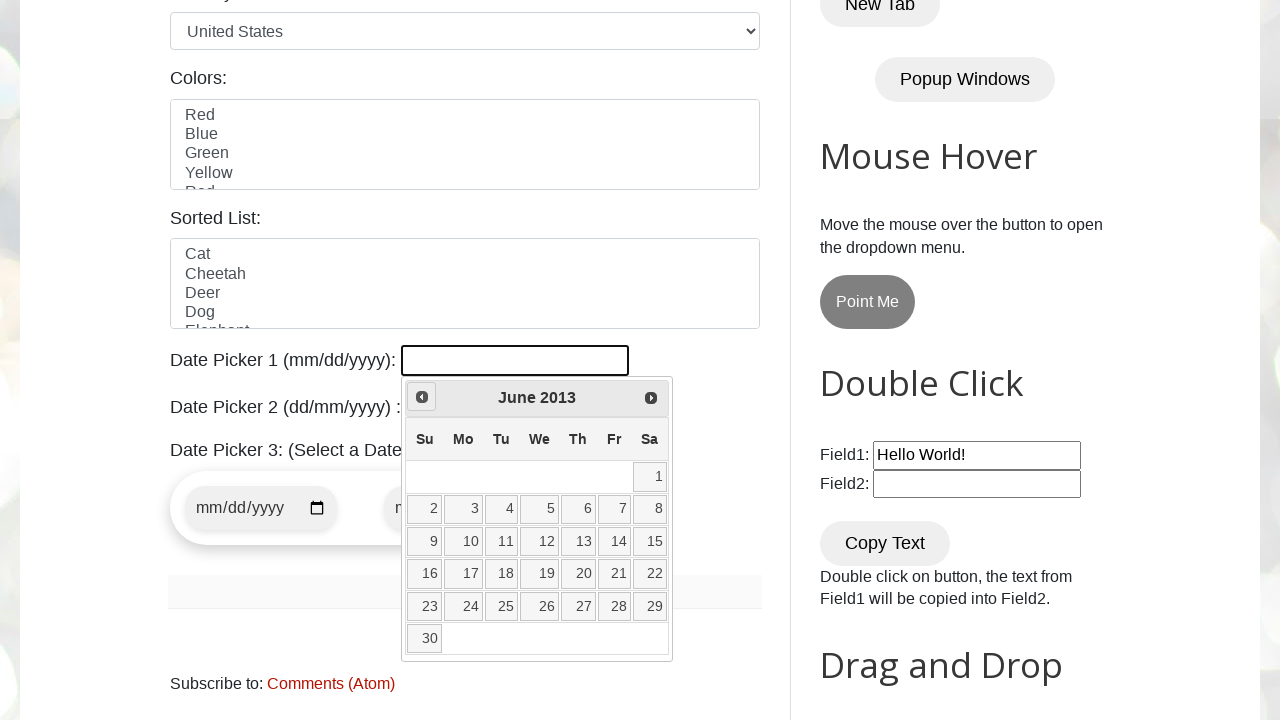

Retrieved current month: June
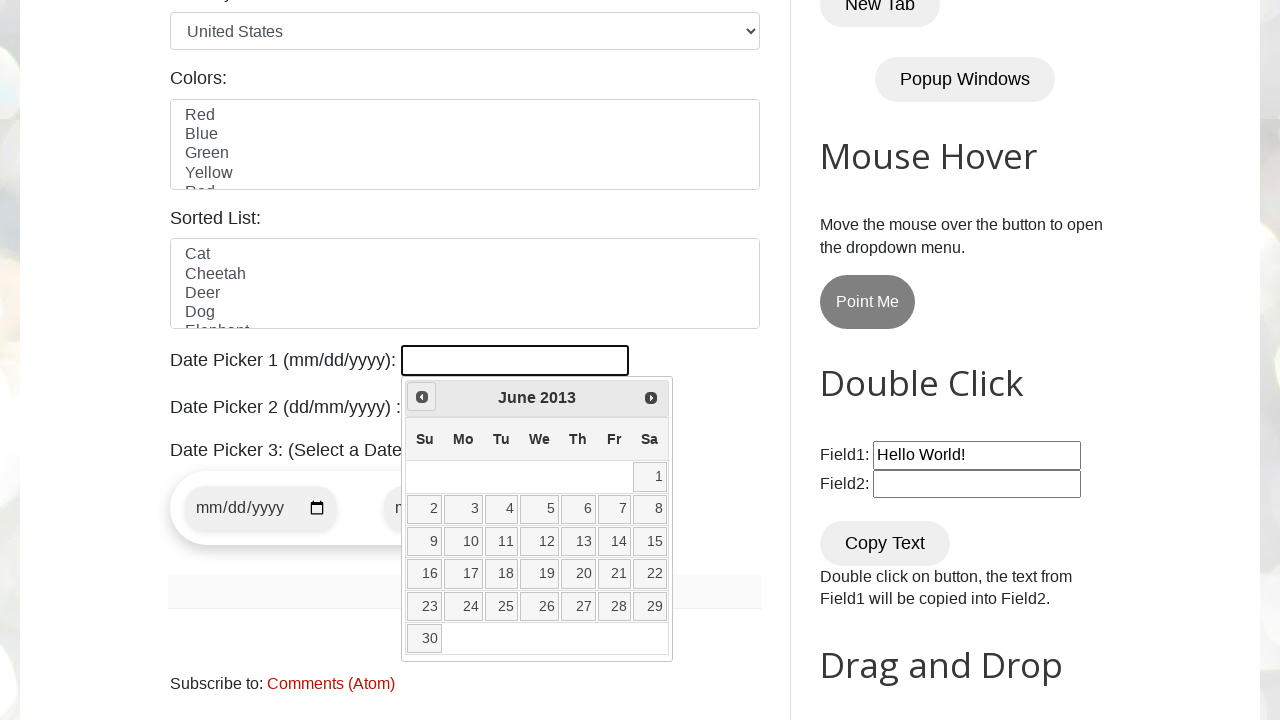

Retrieved current year: 2013
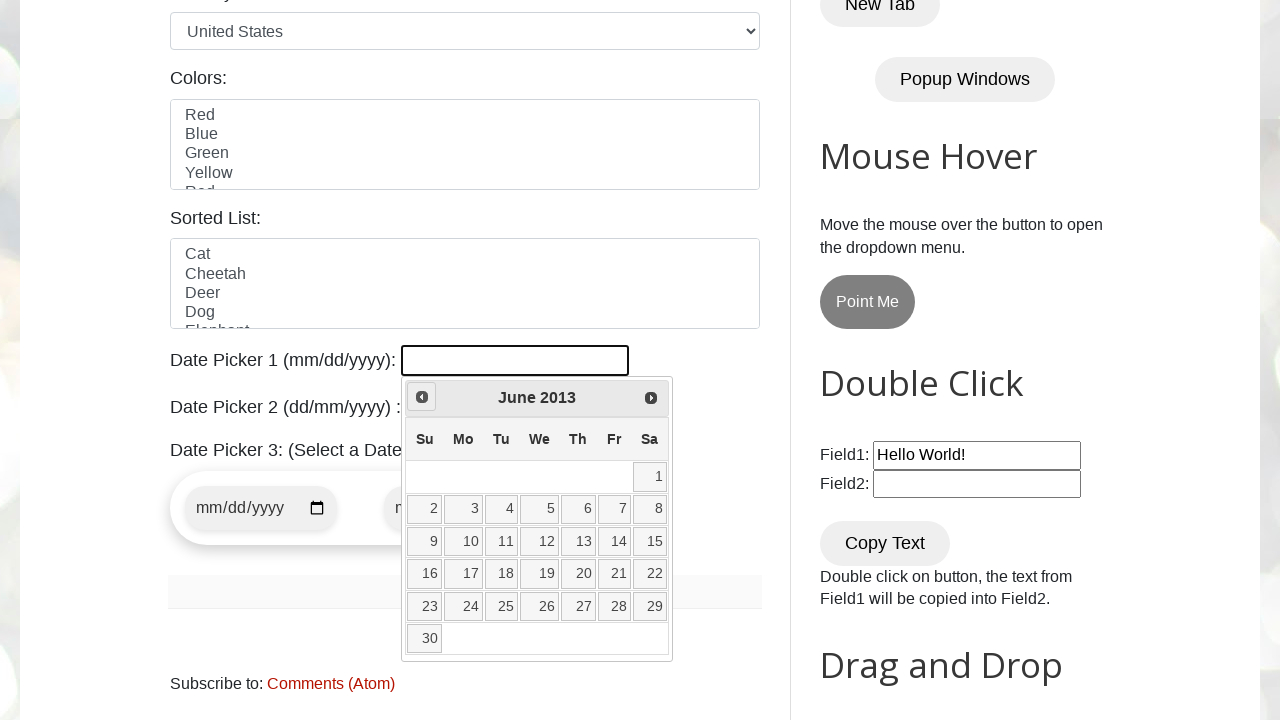

Clicked previous month button to navigate backwards at (422, 397) on xpath=//a[@title="Prev"]
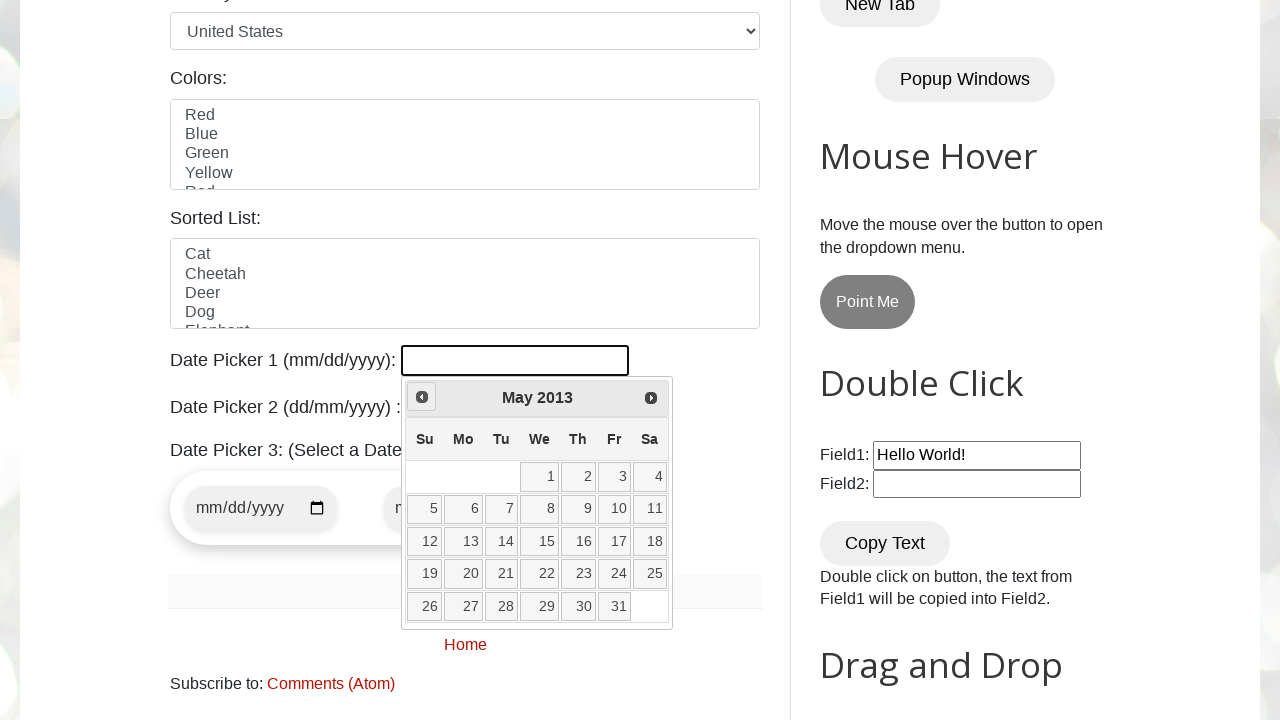

Retrieved current month: May
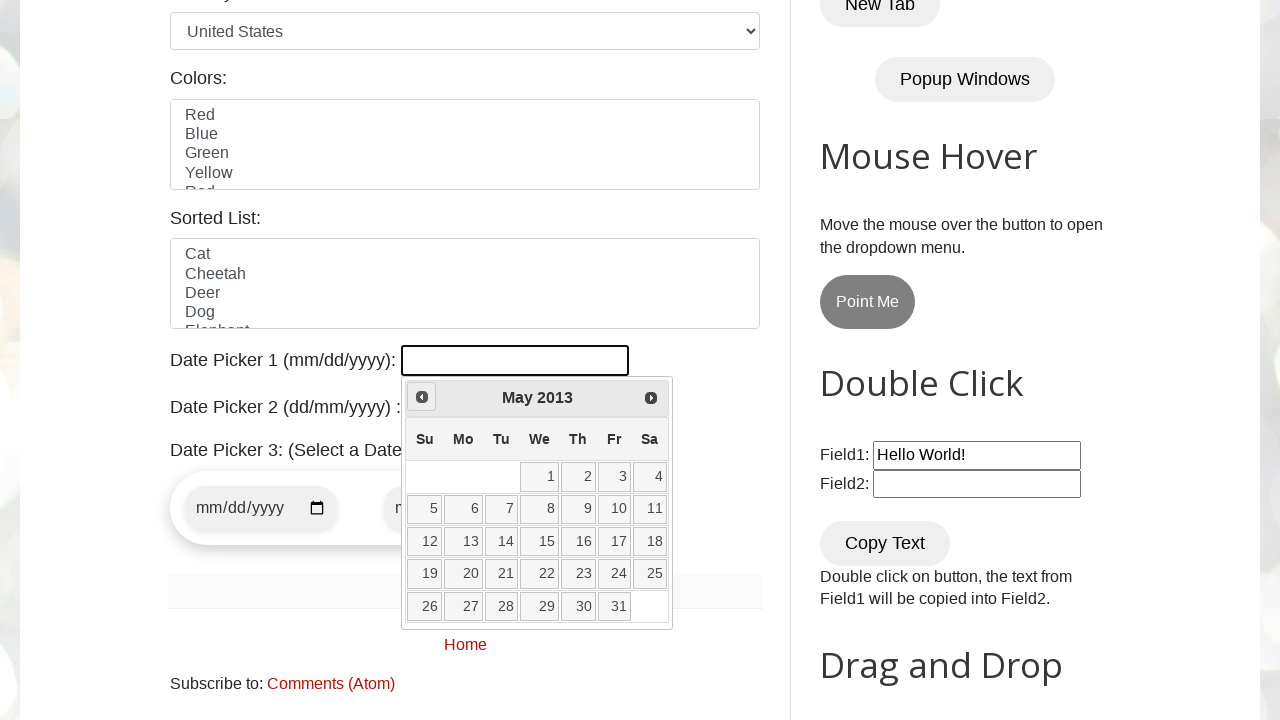

Retrieved current year: 2013
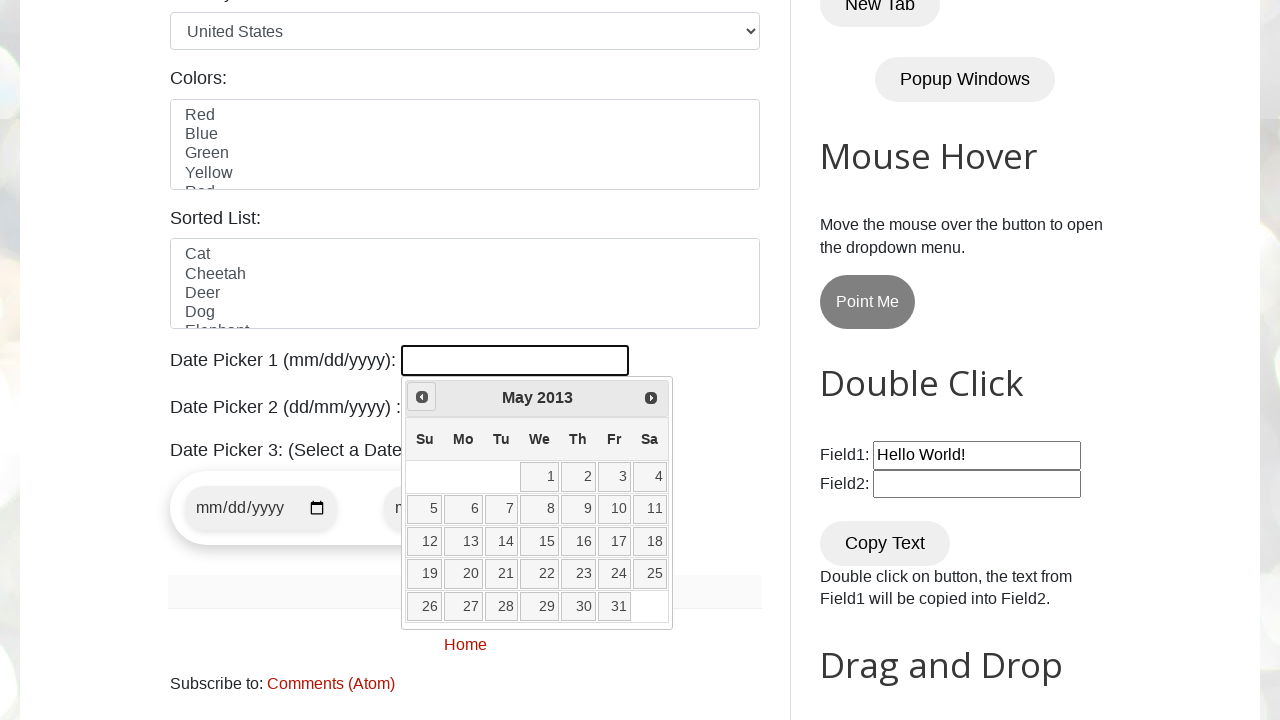

Clicked previous month button to navigate backwards at (422, 397) on xpath=//a[@title="Prev"]
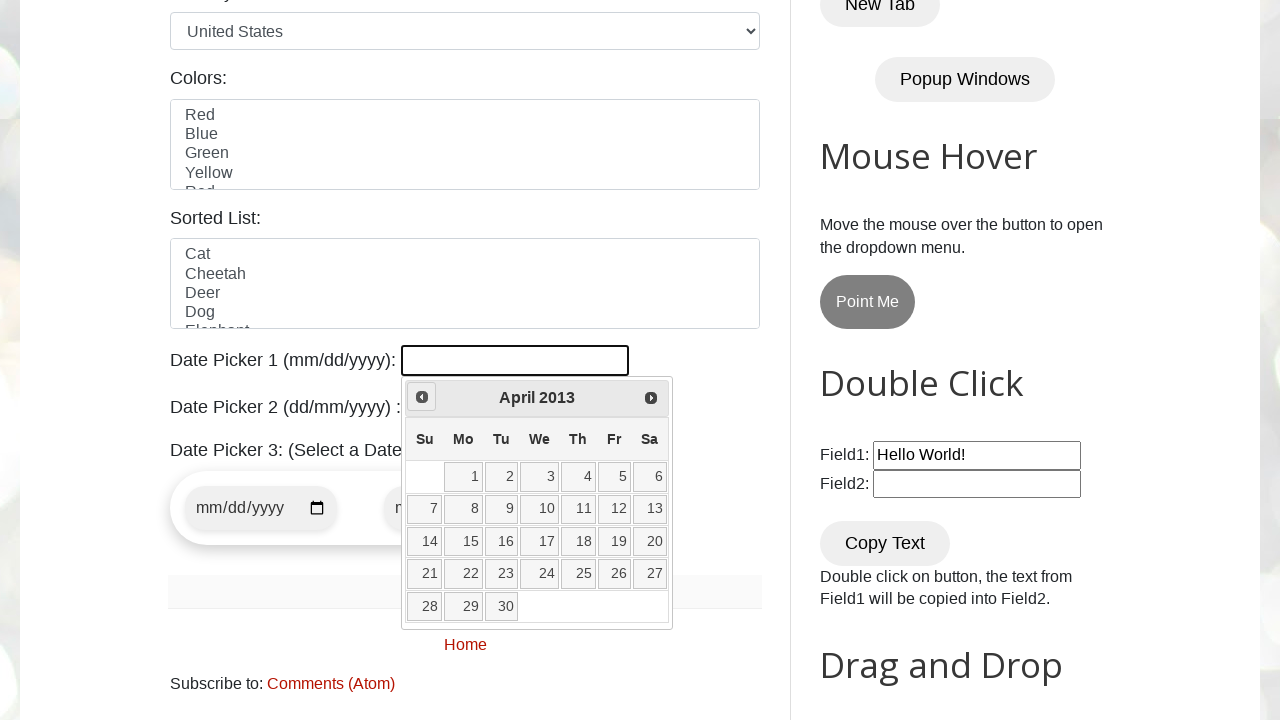

Retrieved current month: April
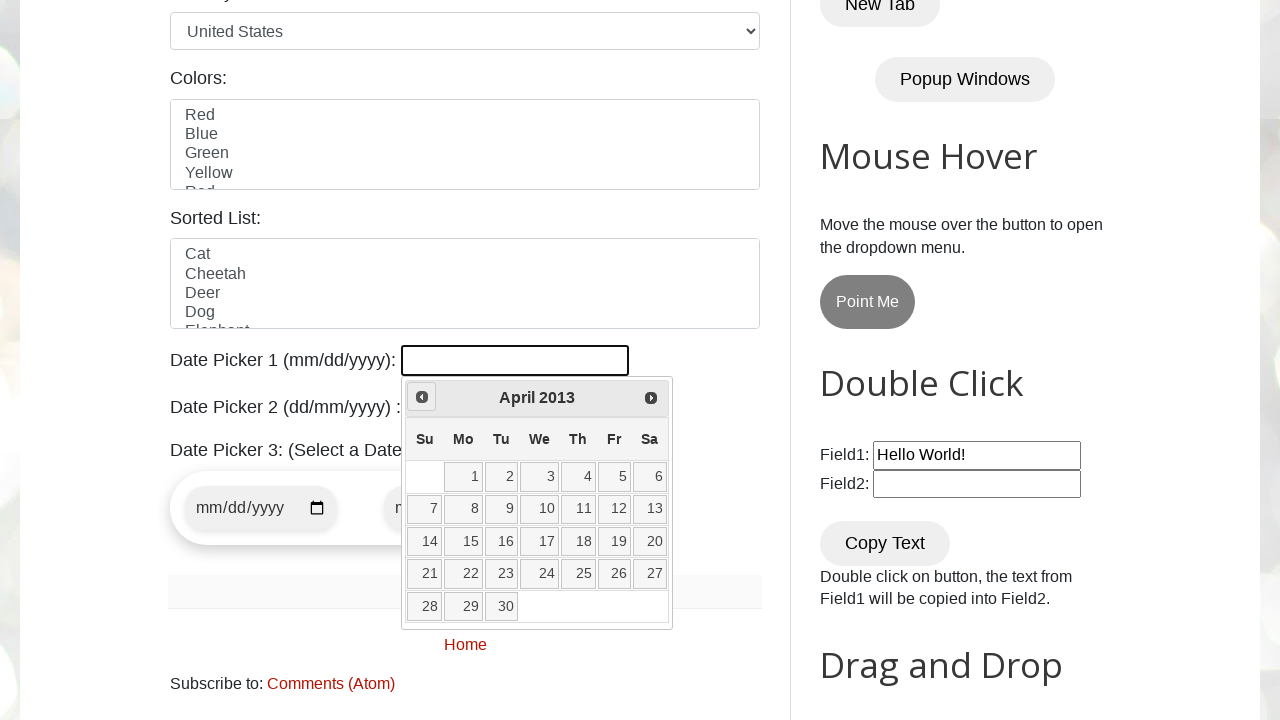

Retrieved current year: 2013
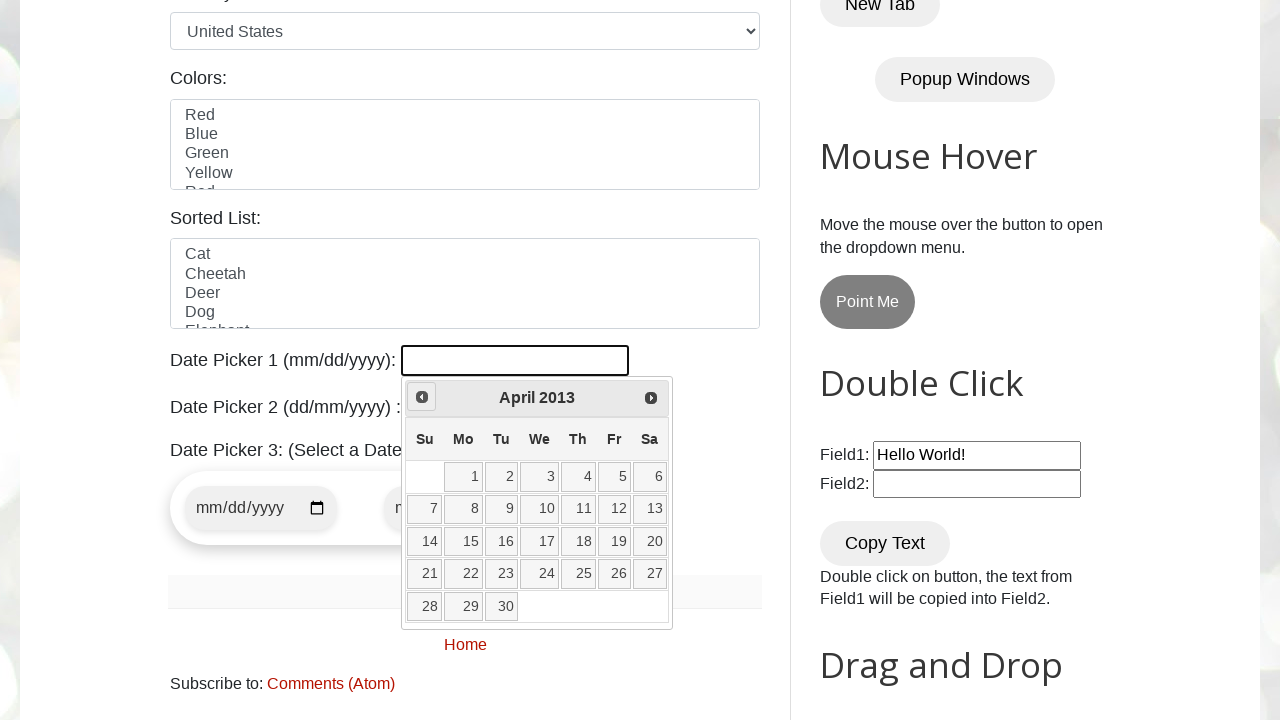

Clicked previous month button to navigate backwards at (422, 397) on xpath=//a[@title="Prev"]
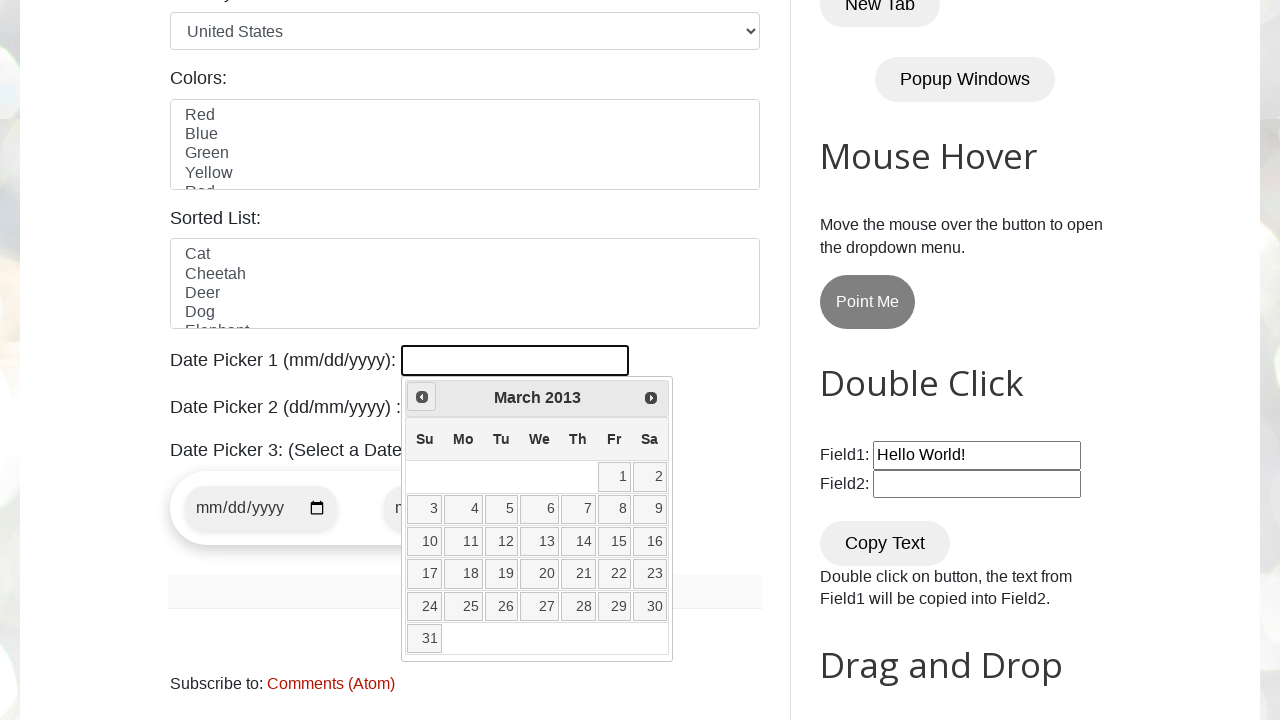

Retrieved current month: March
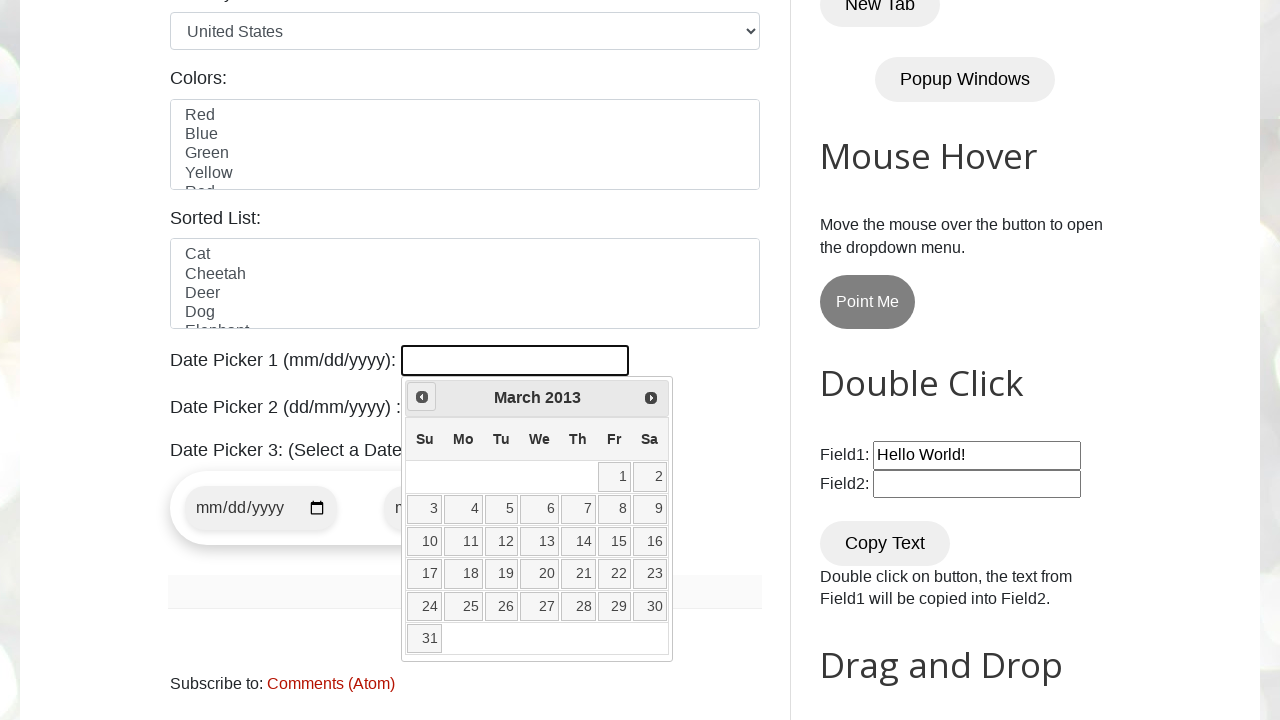

Retrieved current year: 2013
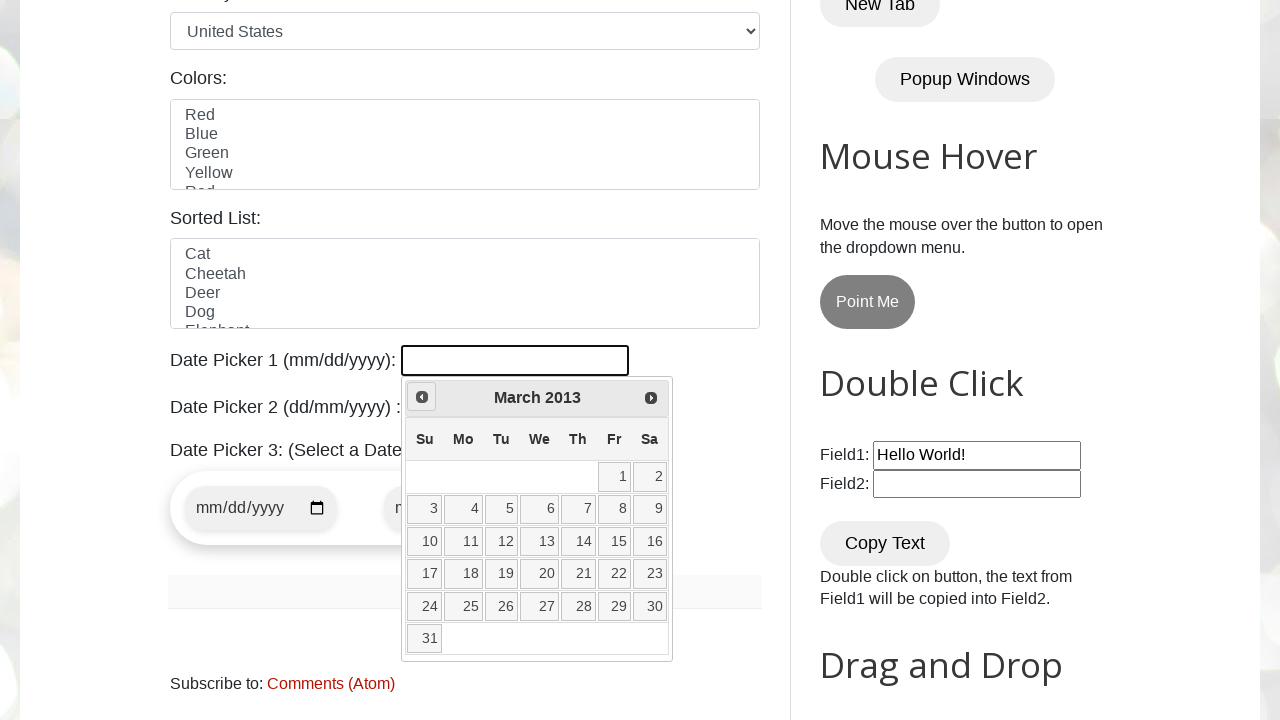

Clicked previous month button to navigate backwards at (422, 397) on xpath=//a[@title="Prev"]
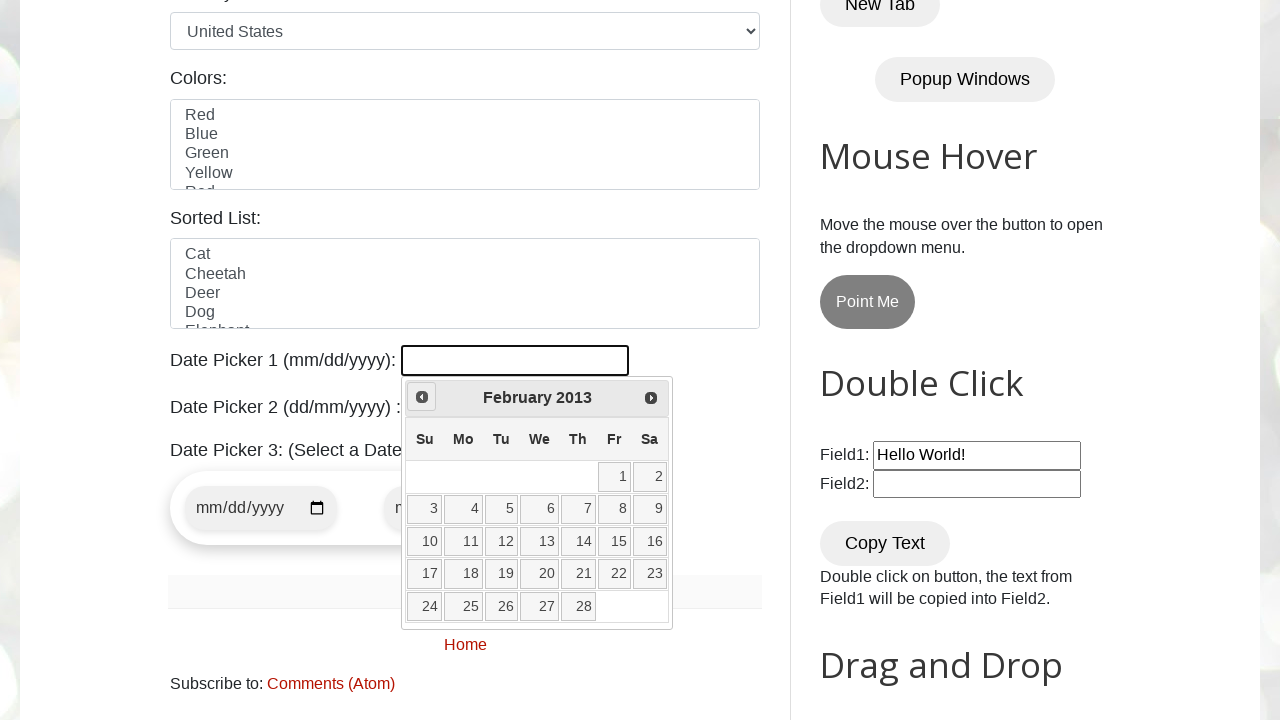

Retrieved current month: February
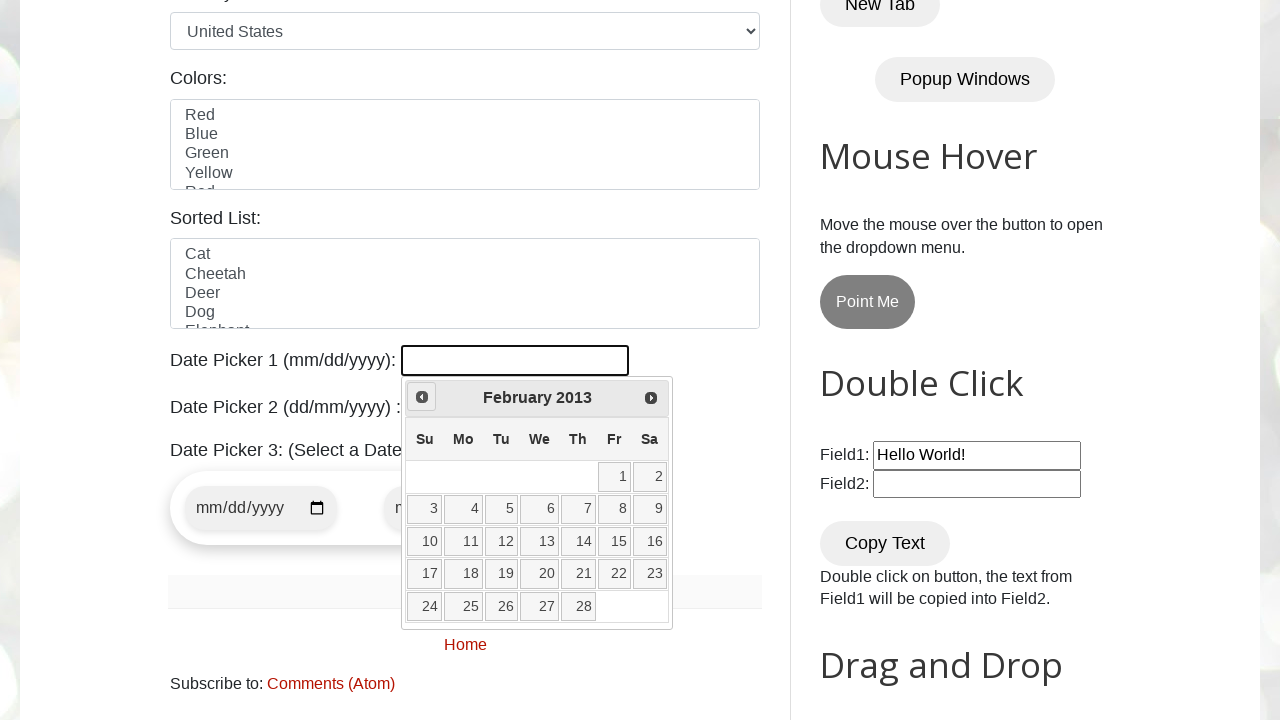

Retrieved current year: 2013
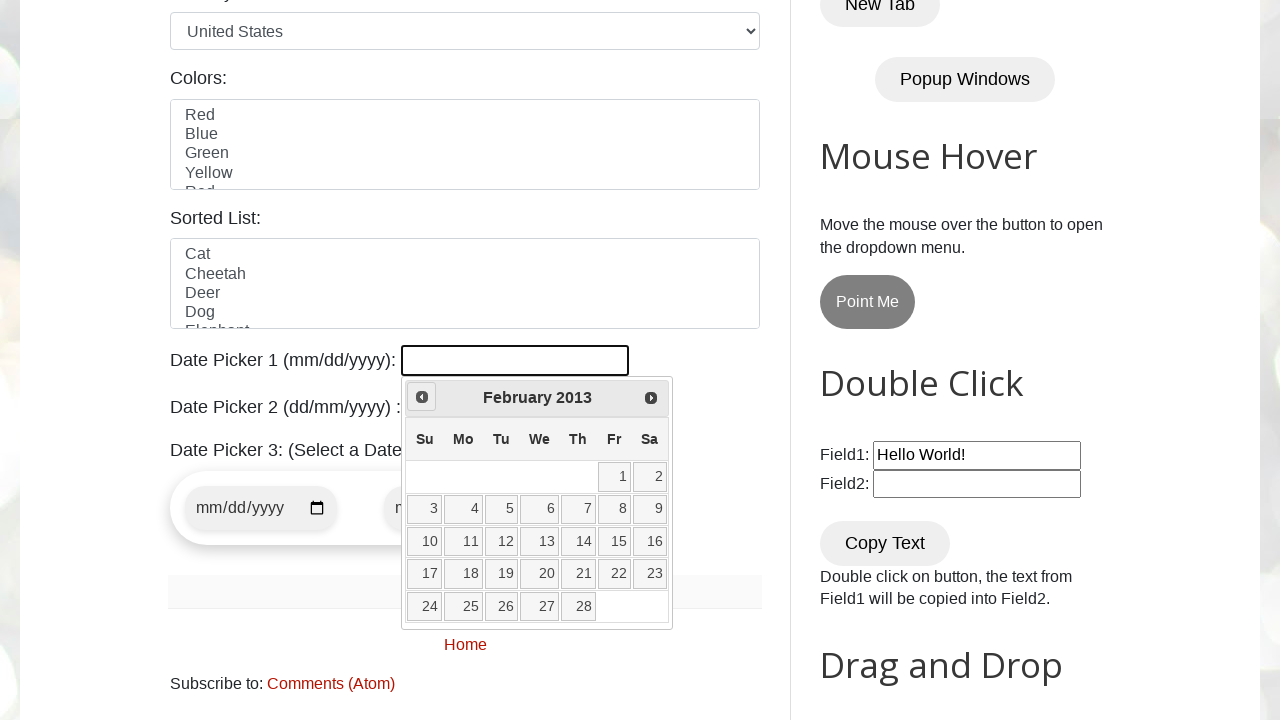

Clicked previous month button to navigate backwards at (422, 397) on xpath=//a[@title="Prev"]
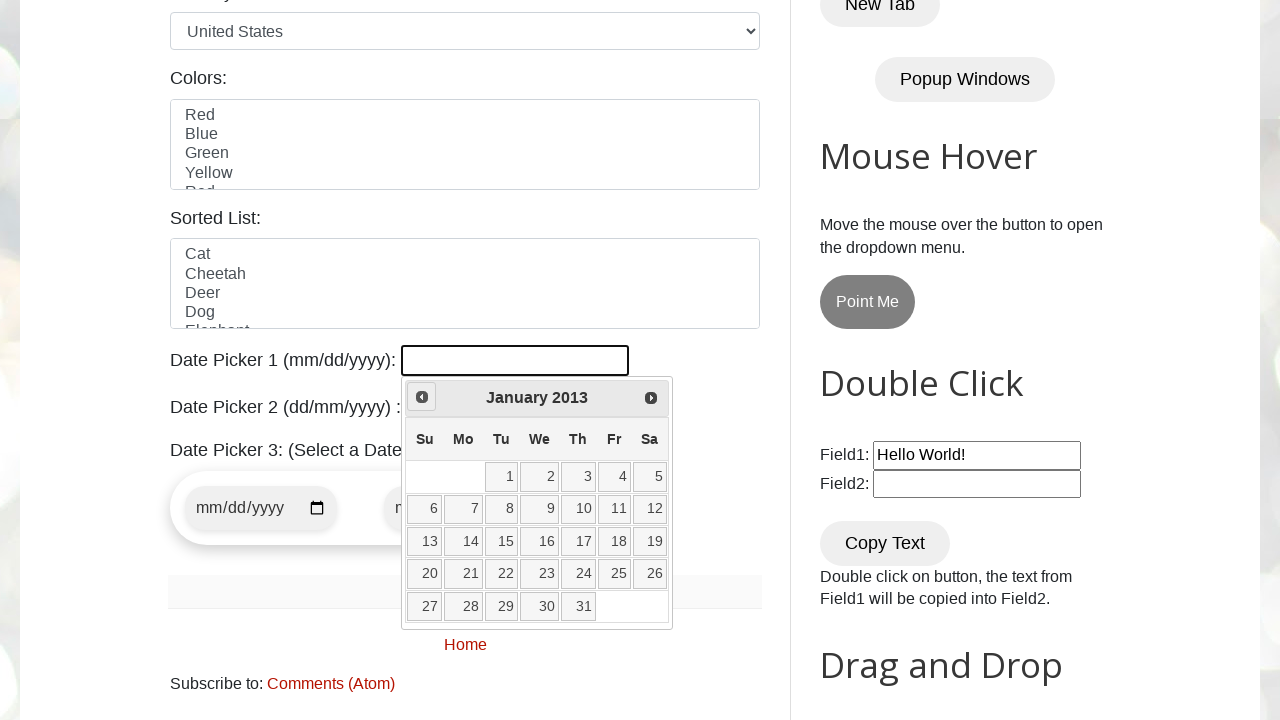

Retrieved current month: January
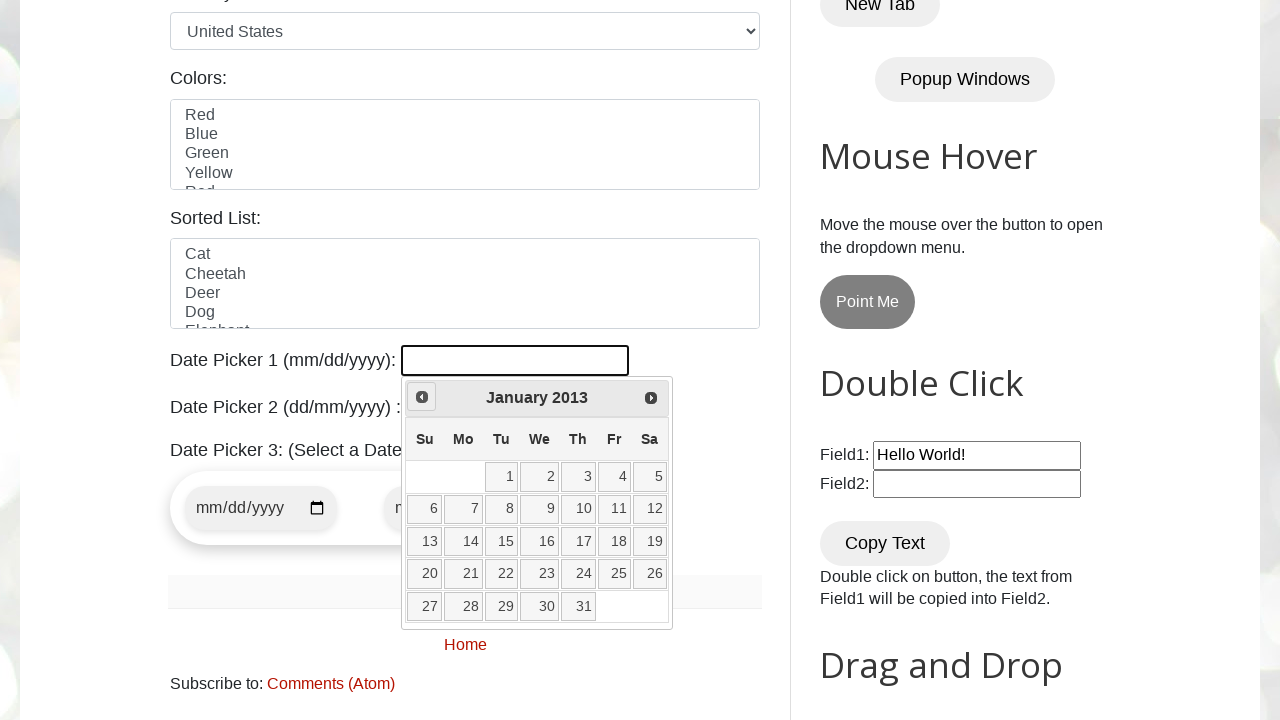

Retrieved current year: 2013
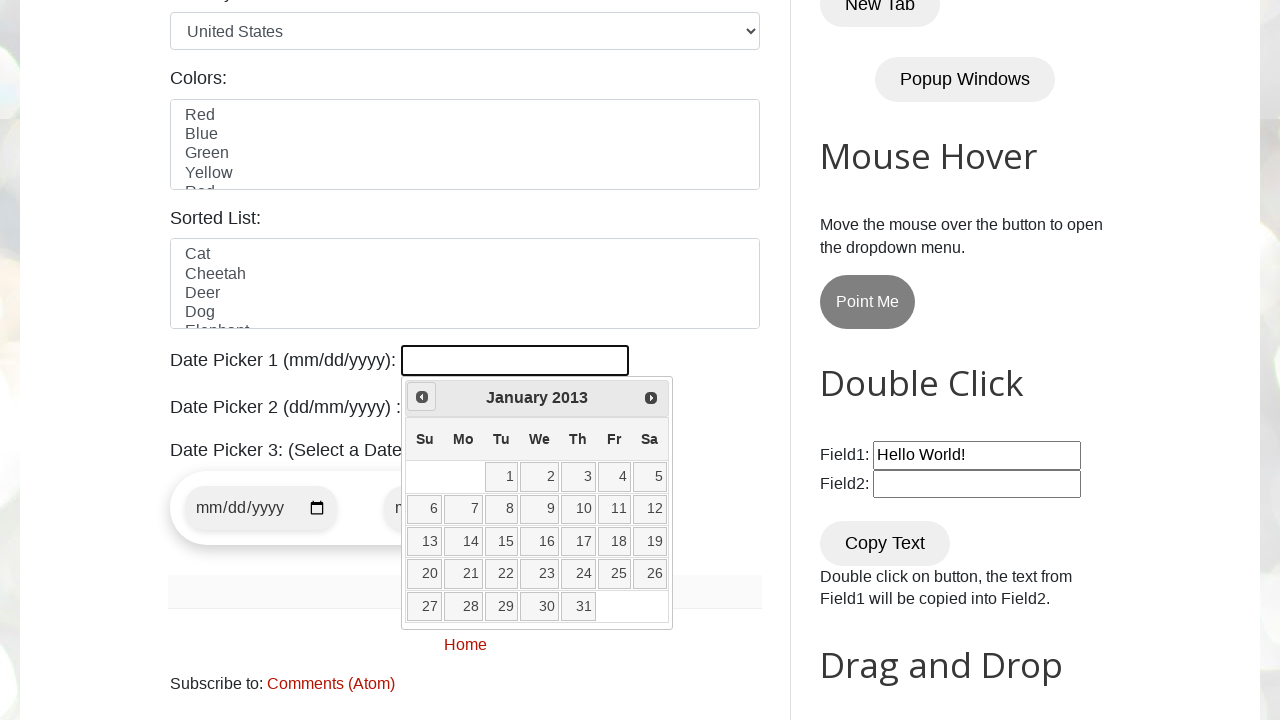

Clicked previous month button to navigate backwards at (422, 397) on xpath=//a[@title="Prev"]
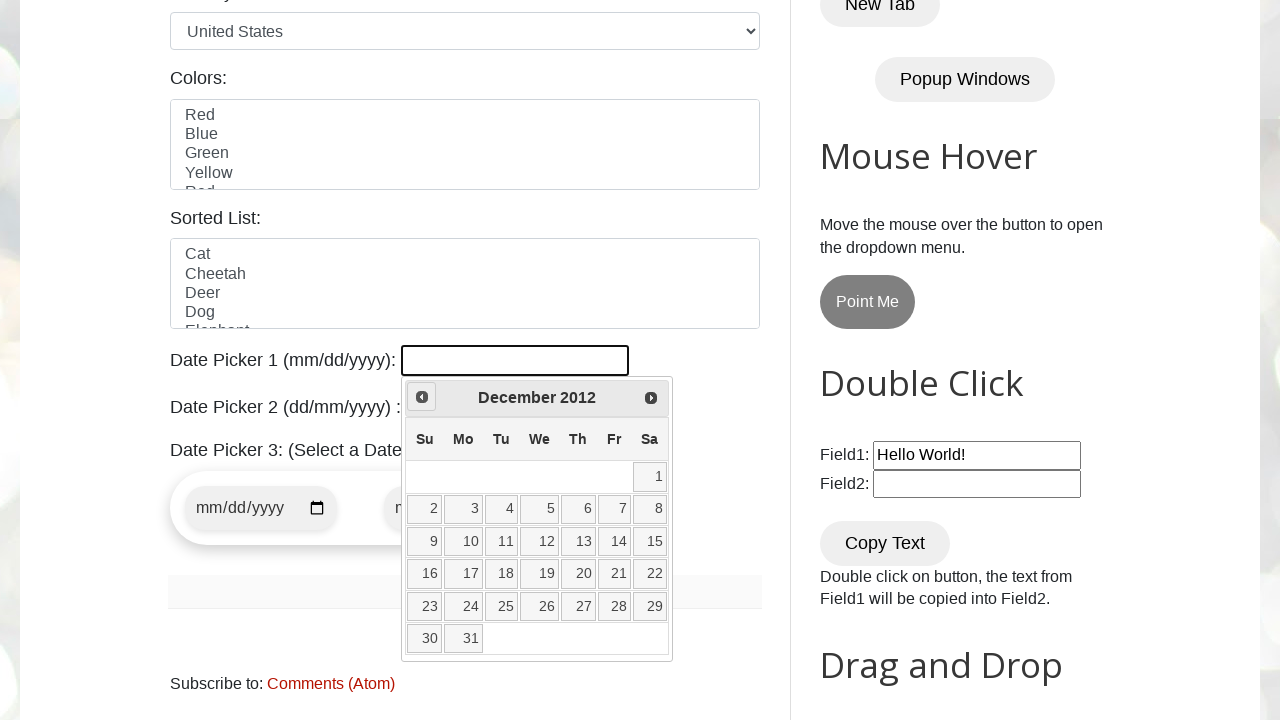

Retrieved current month: December
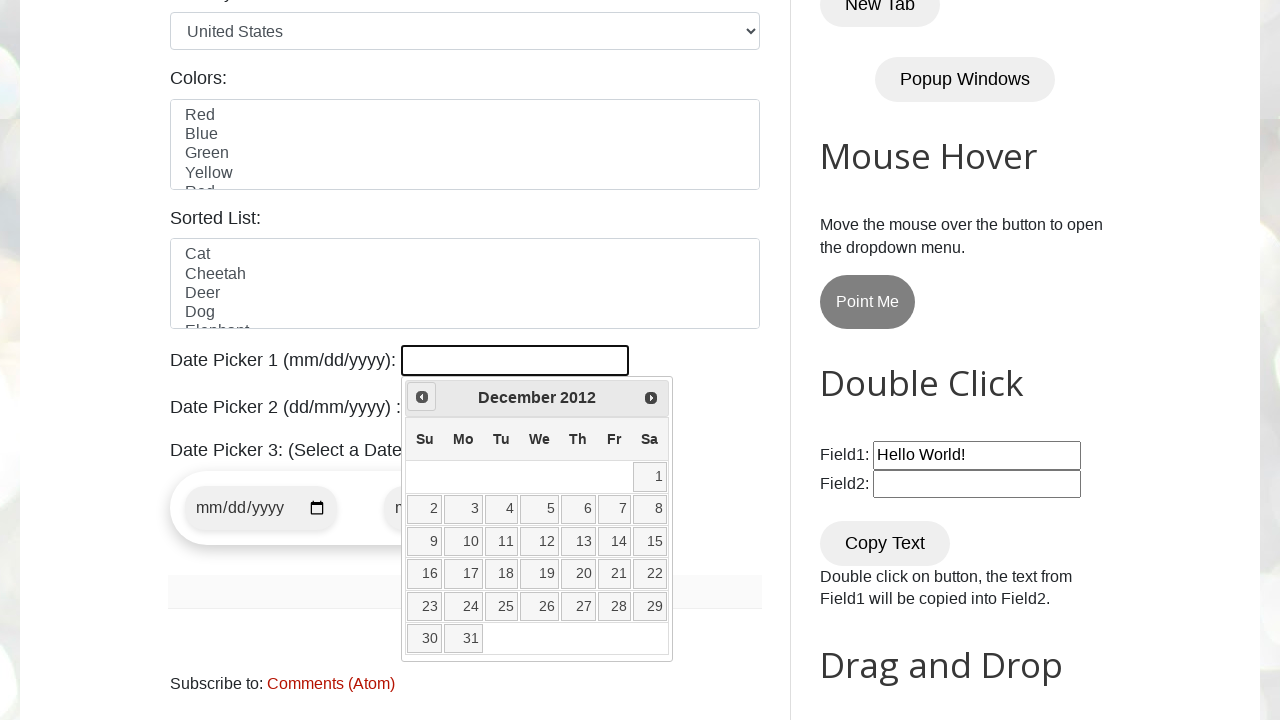

Retrieved current year: 2012
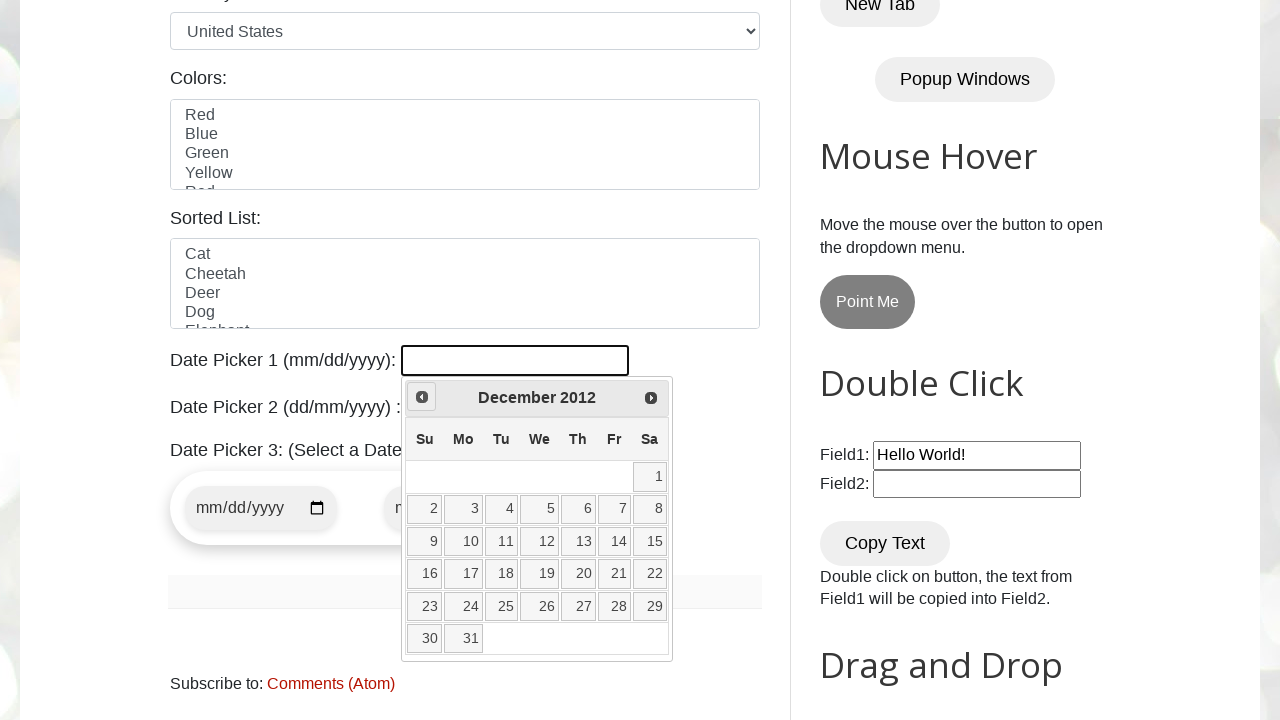

Clicked previous month button to navigate backwards at (422, 397) on xpath=//a[@title="Prev"]
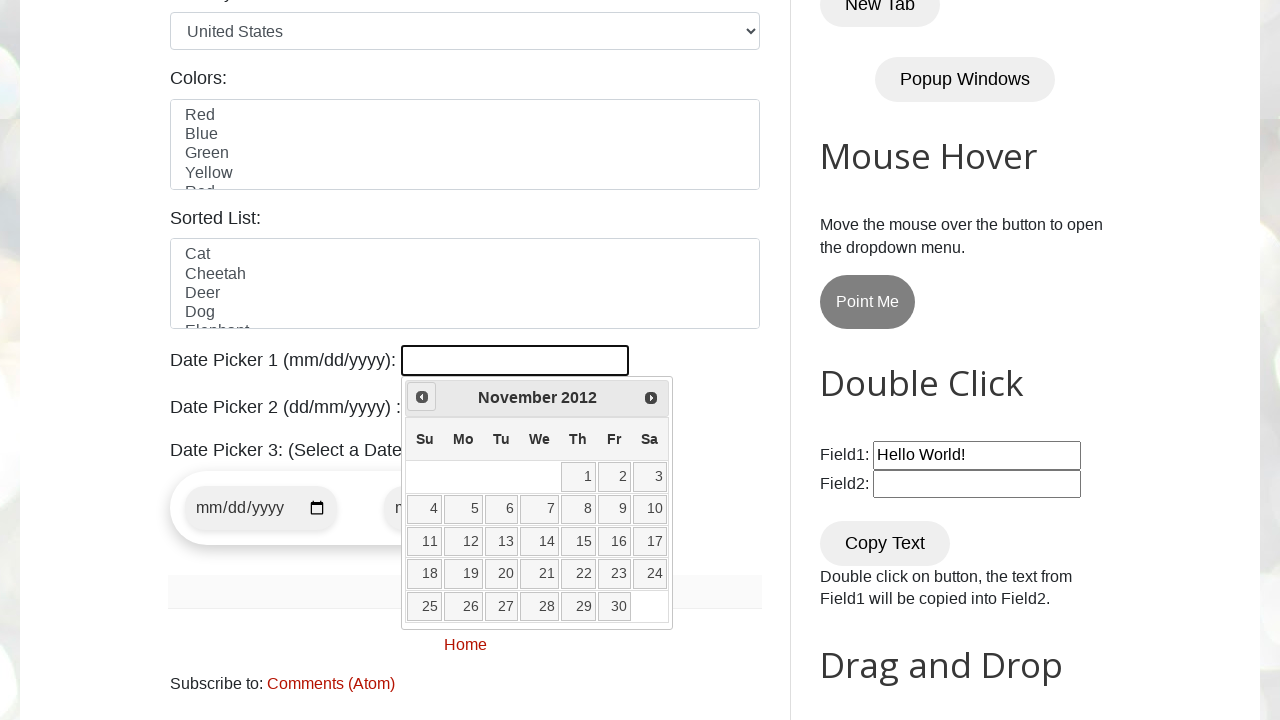

Retrieved current month: November
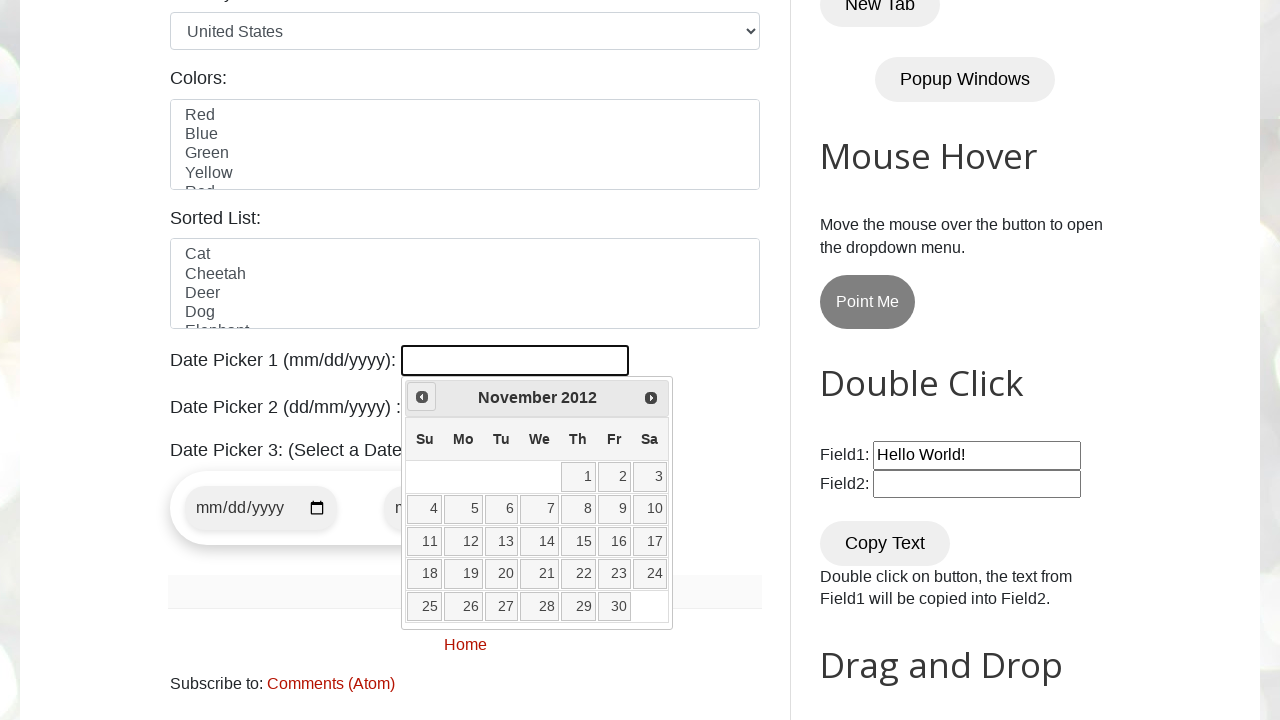

Retrieved current year: 2012
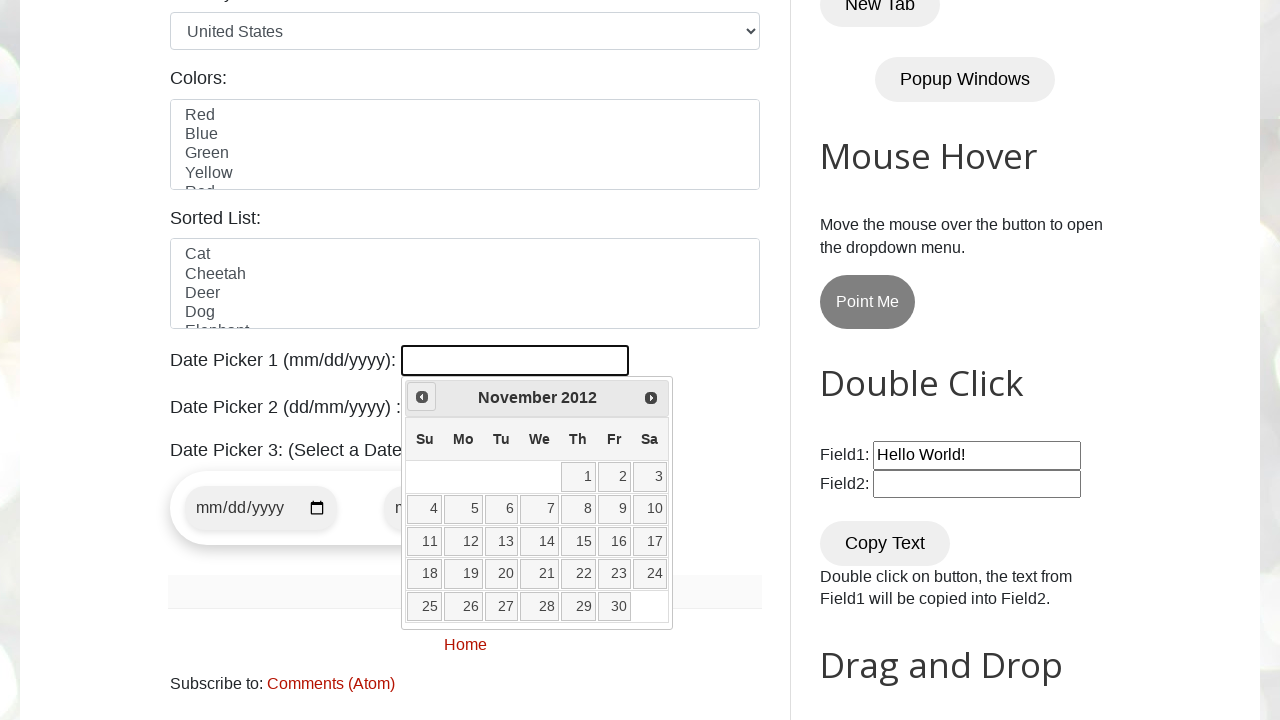

Clicked previous month button to navigate backwards at (422, 397) on xpath=//a[@title="Prev"]
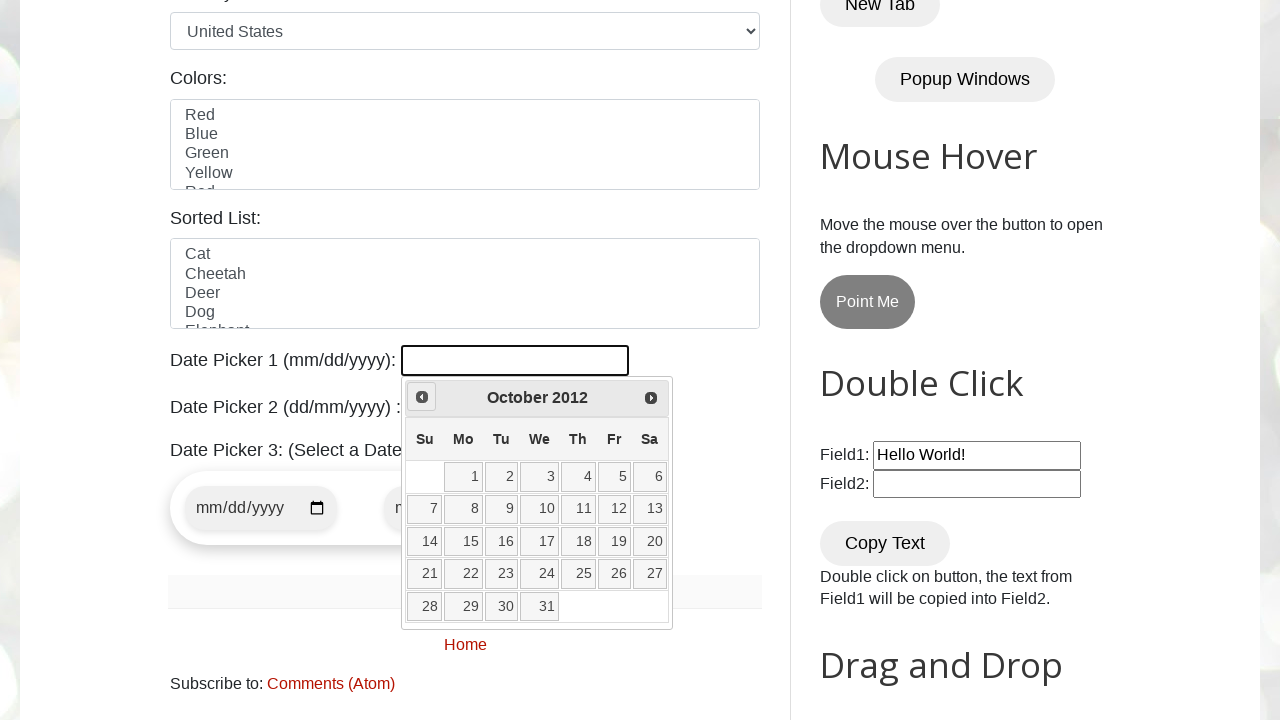

Retrieved current month: October
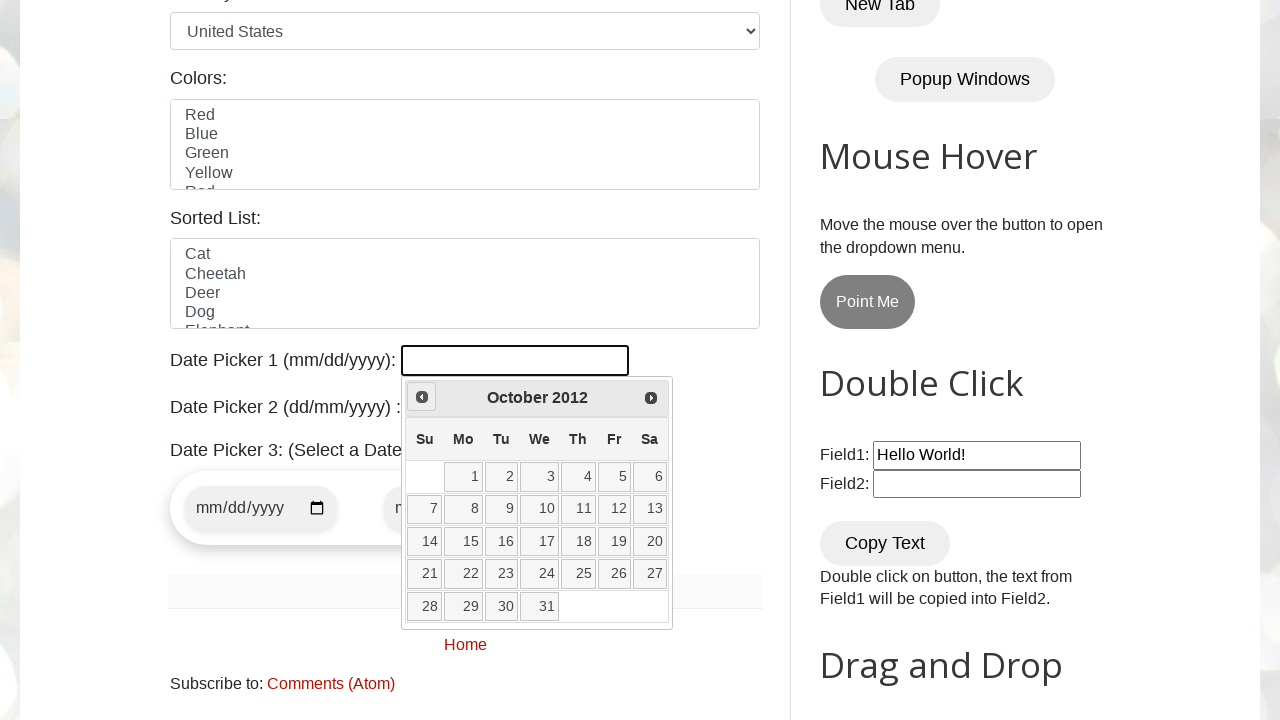

Retrieved current year: 2012
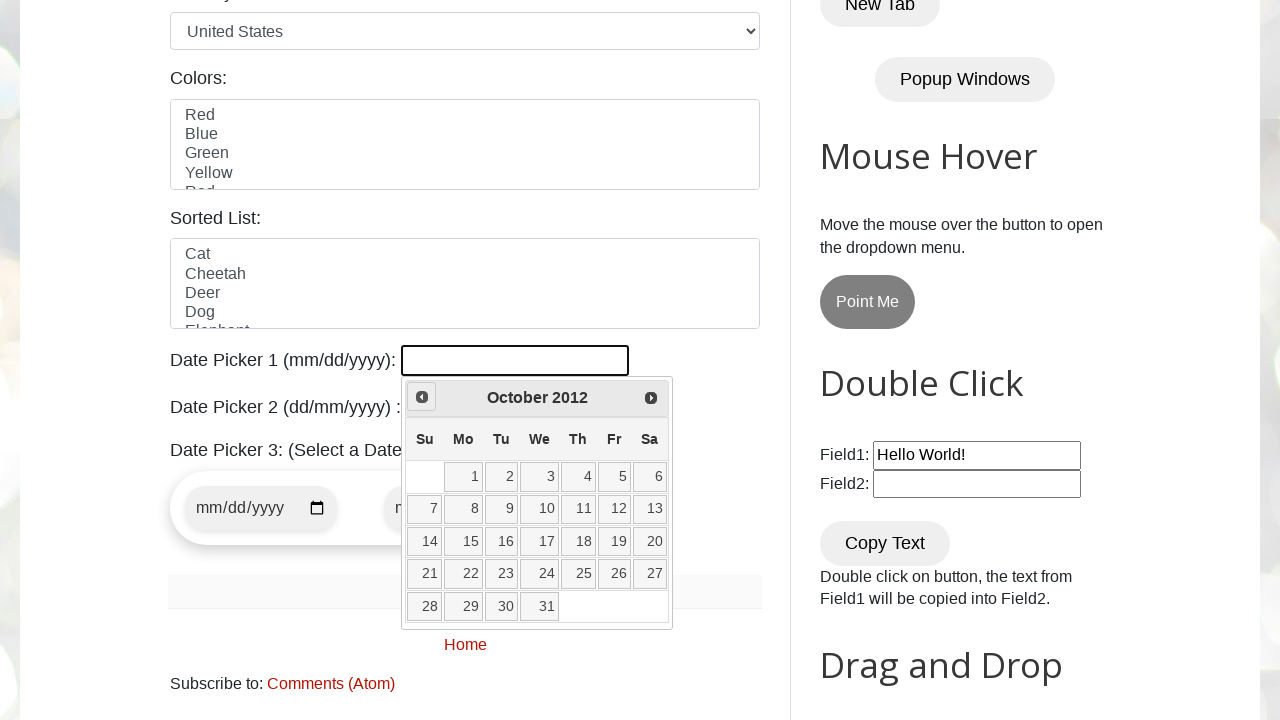

Clicked previous month button to navigate backwards at (422, 397) on xpath=//a[@title="Prev"]
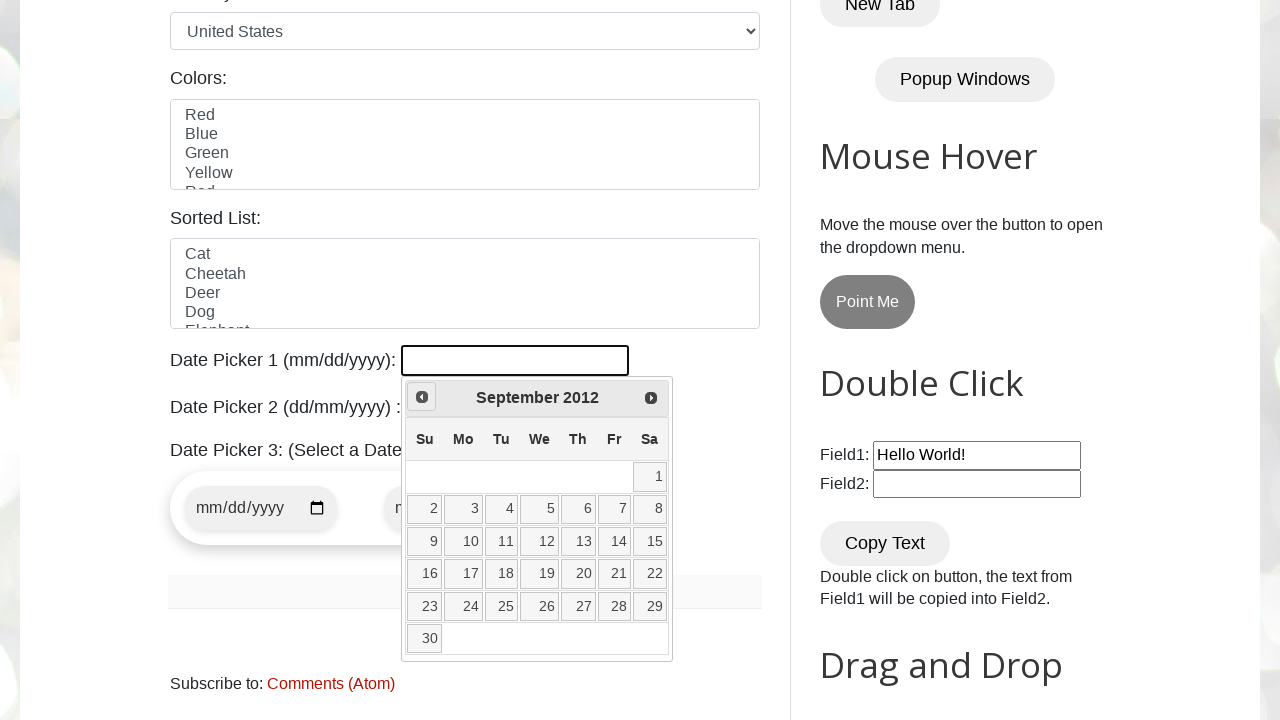

Retrieved current month: September
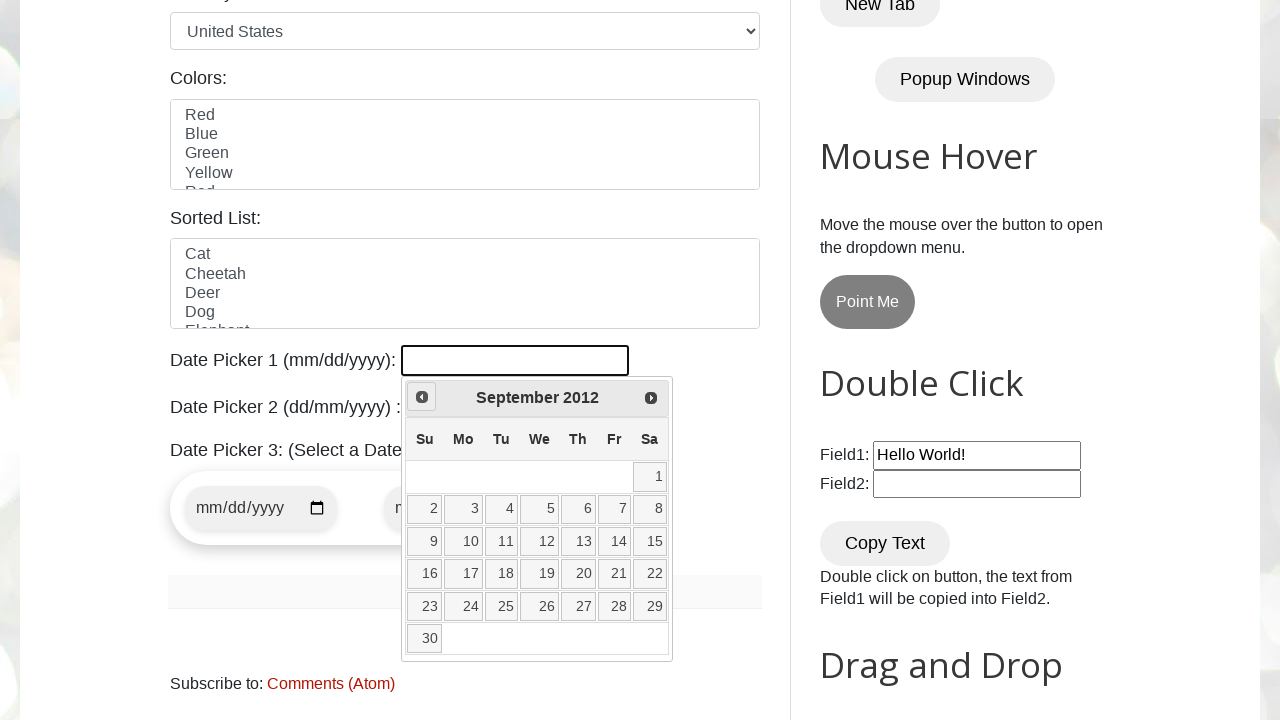

Retrieved current year: 2012
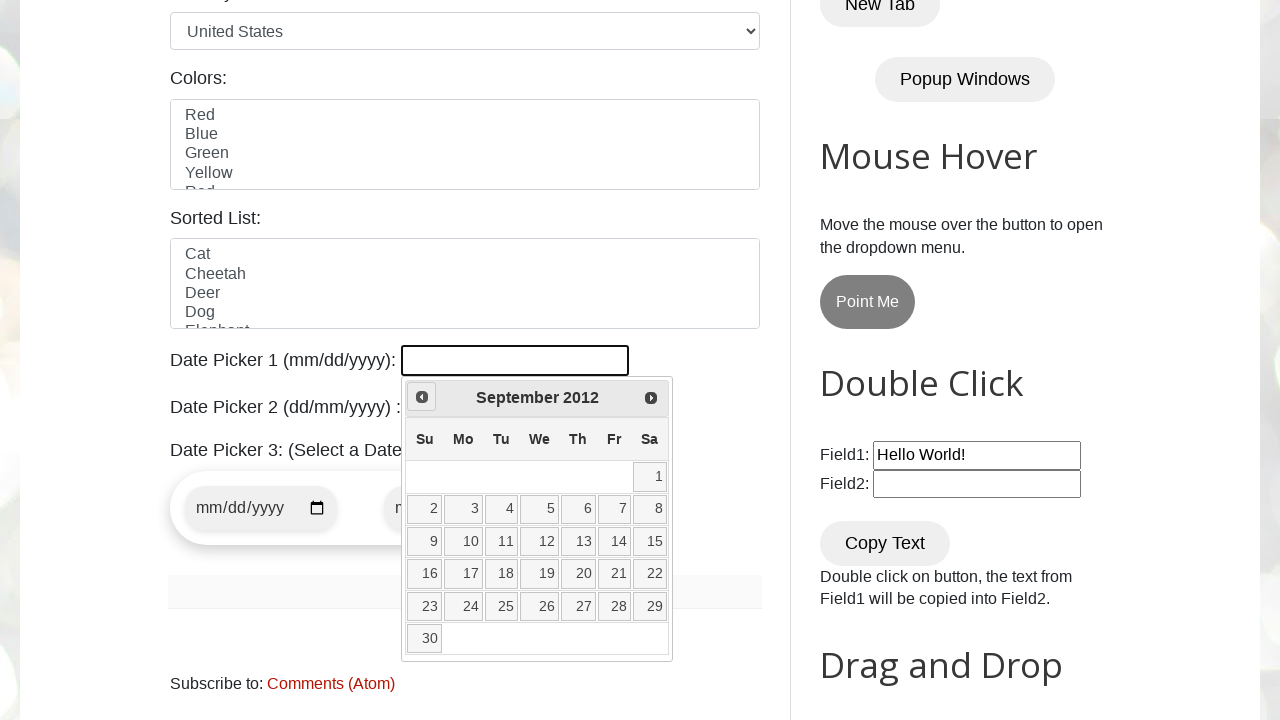

Clicked previous month button to navigate backwards at (422, 397) on xpath=//a[@title="Prev"]
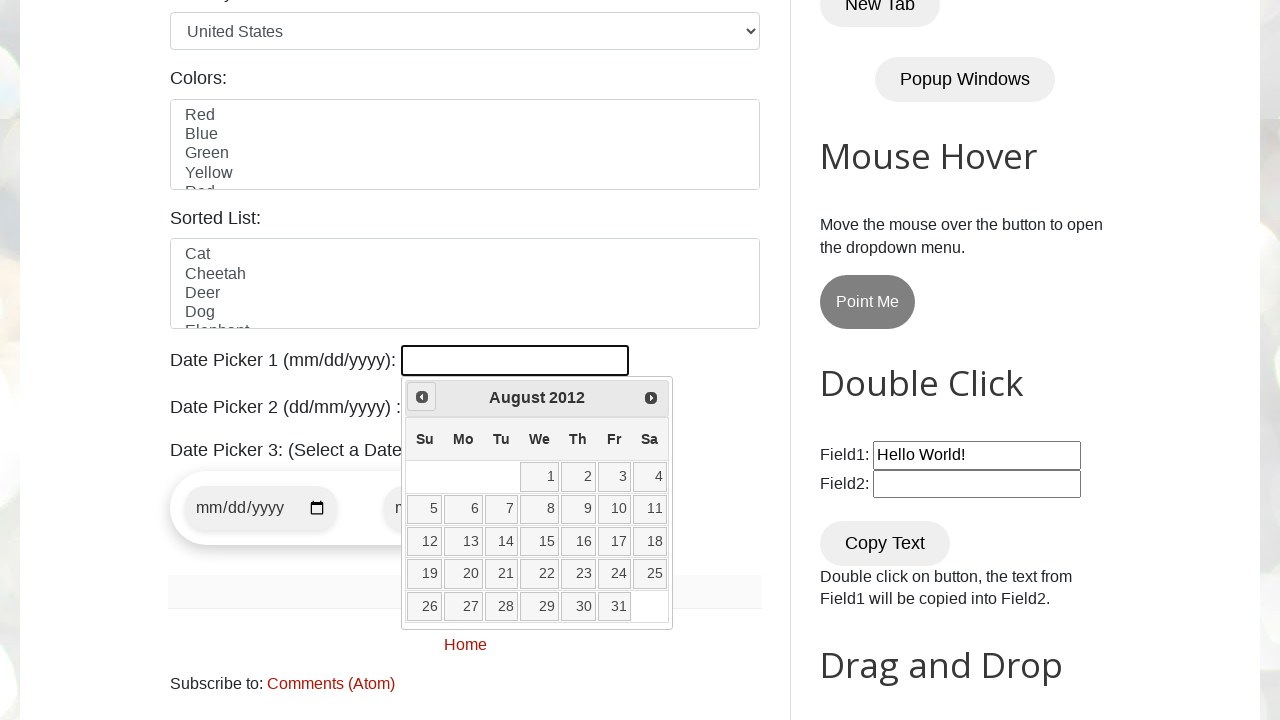

Retrieved current month: August
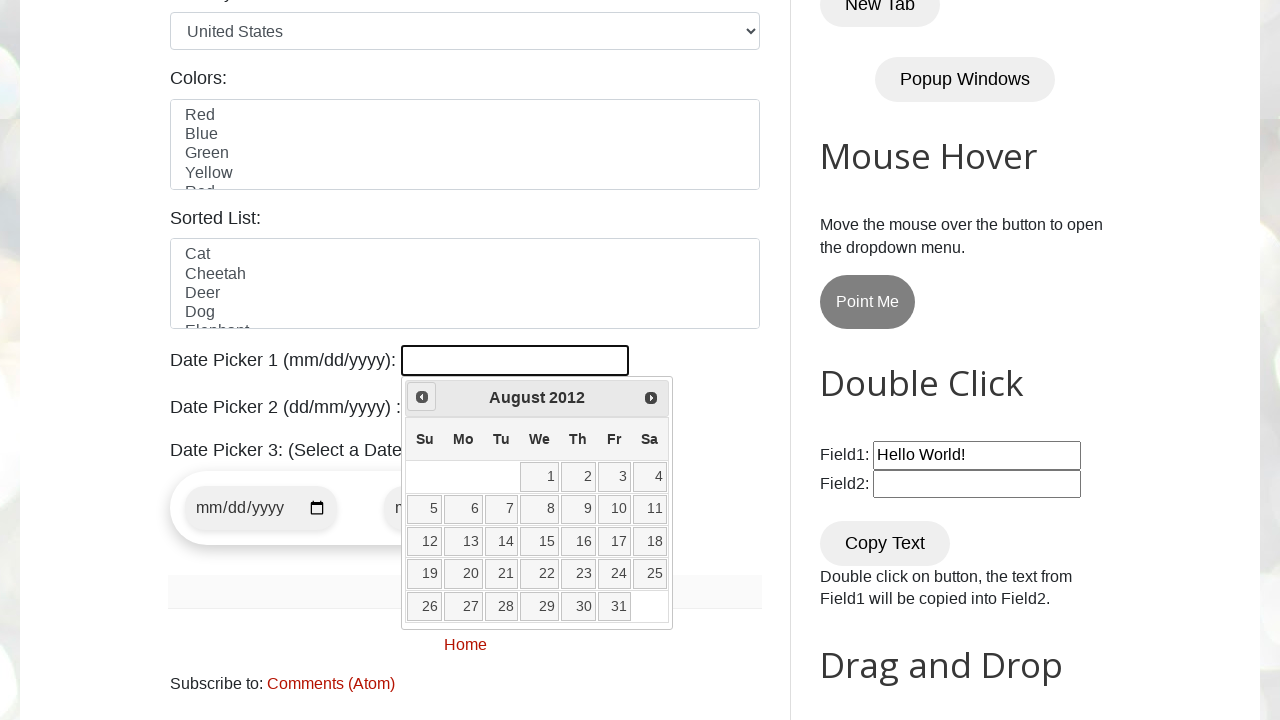

Retrieved current year: 2012
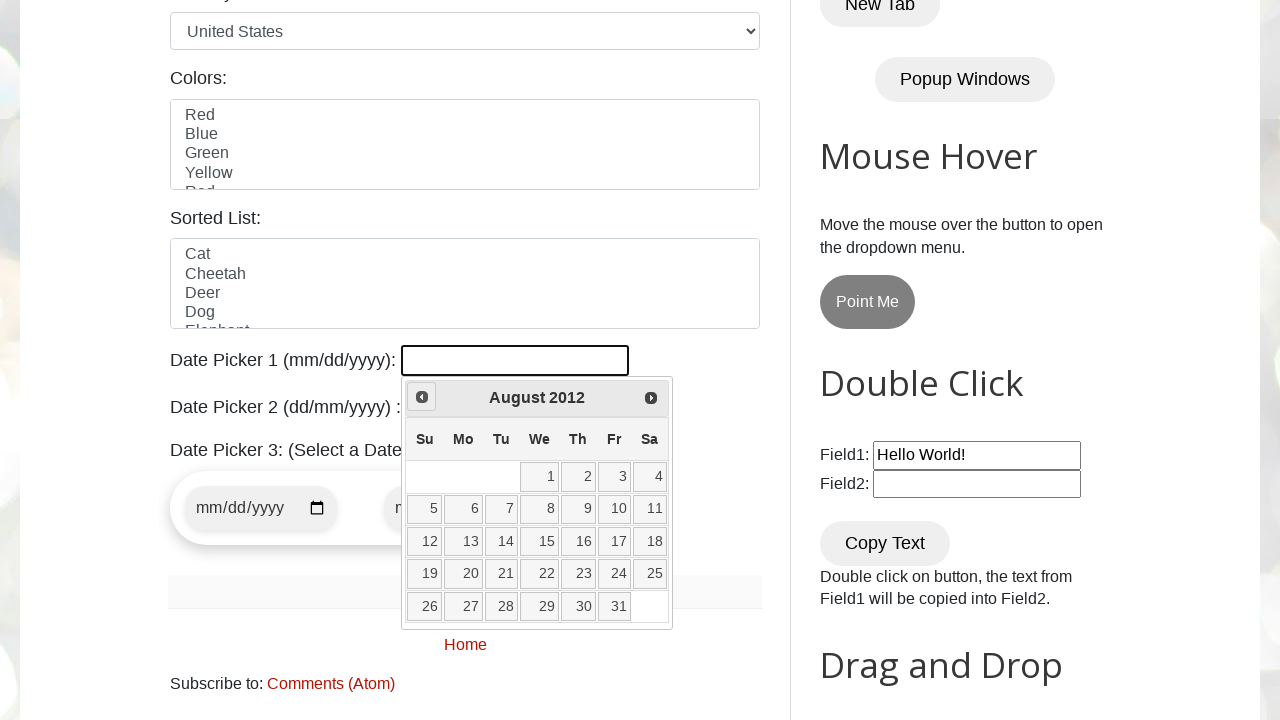

Clicked previous month button to navigate backwards at (422, 397) on xpath=//a[@title="Prev"]
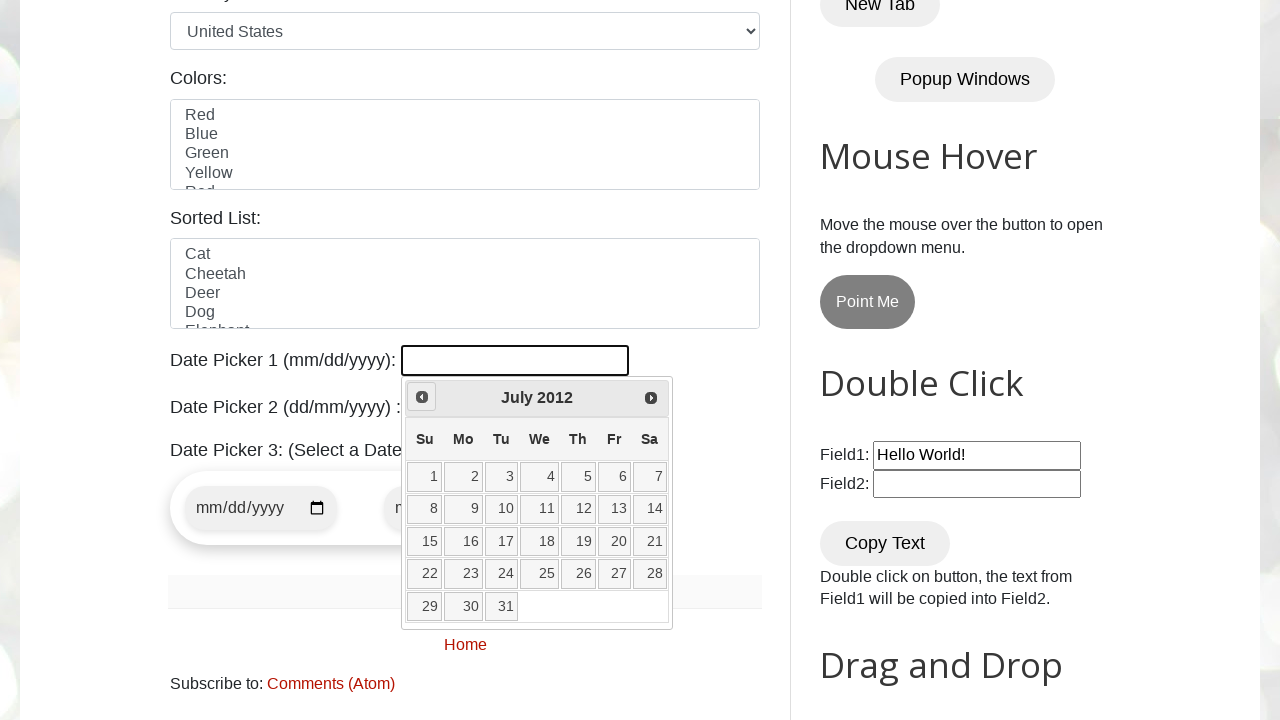

Retrieved current month: July
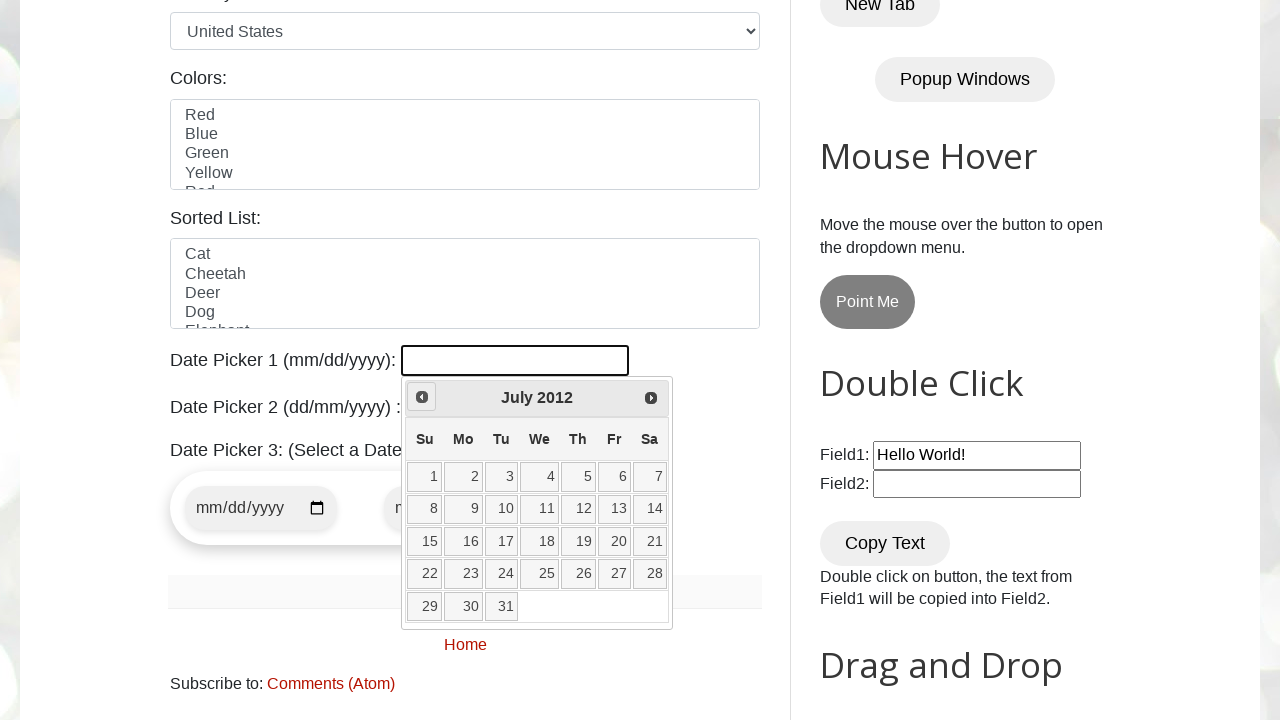

Retrieved current year: 2012
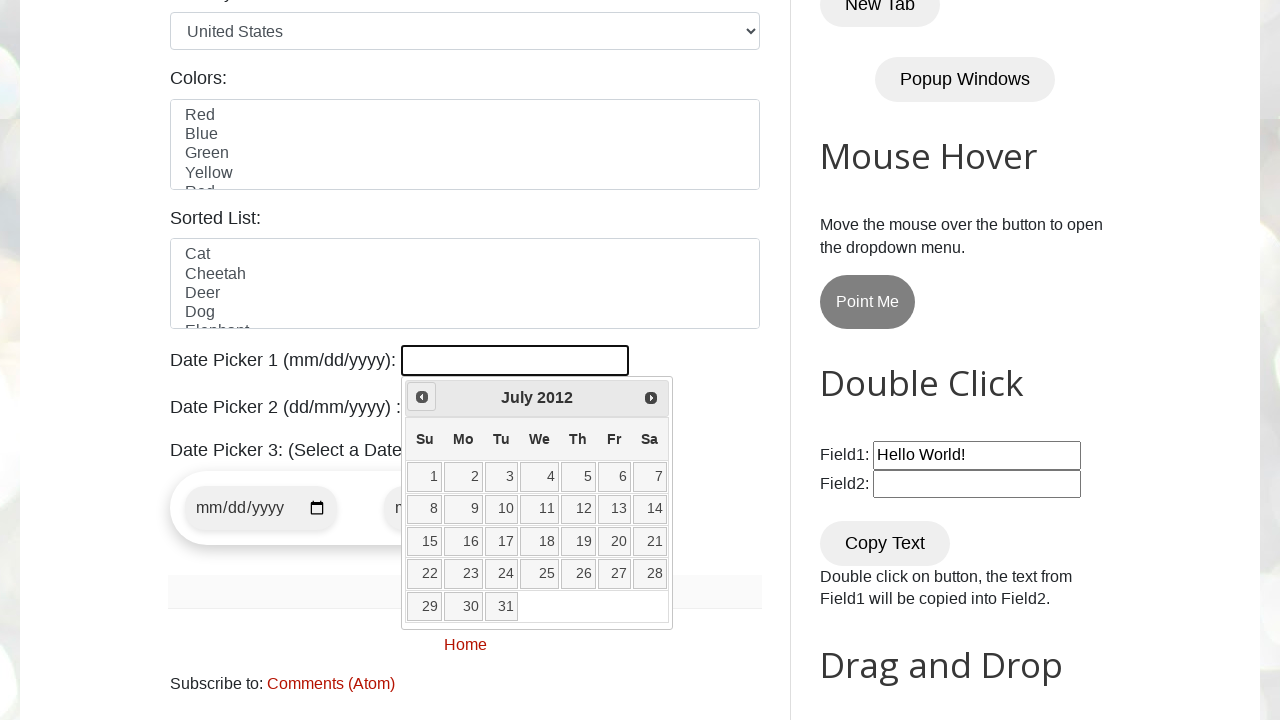

Clicked previous month button to navigate backwards at (422, 397) on xpath=//a[@title="Prev"]
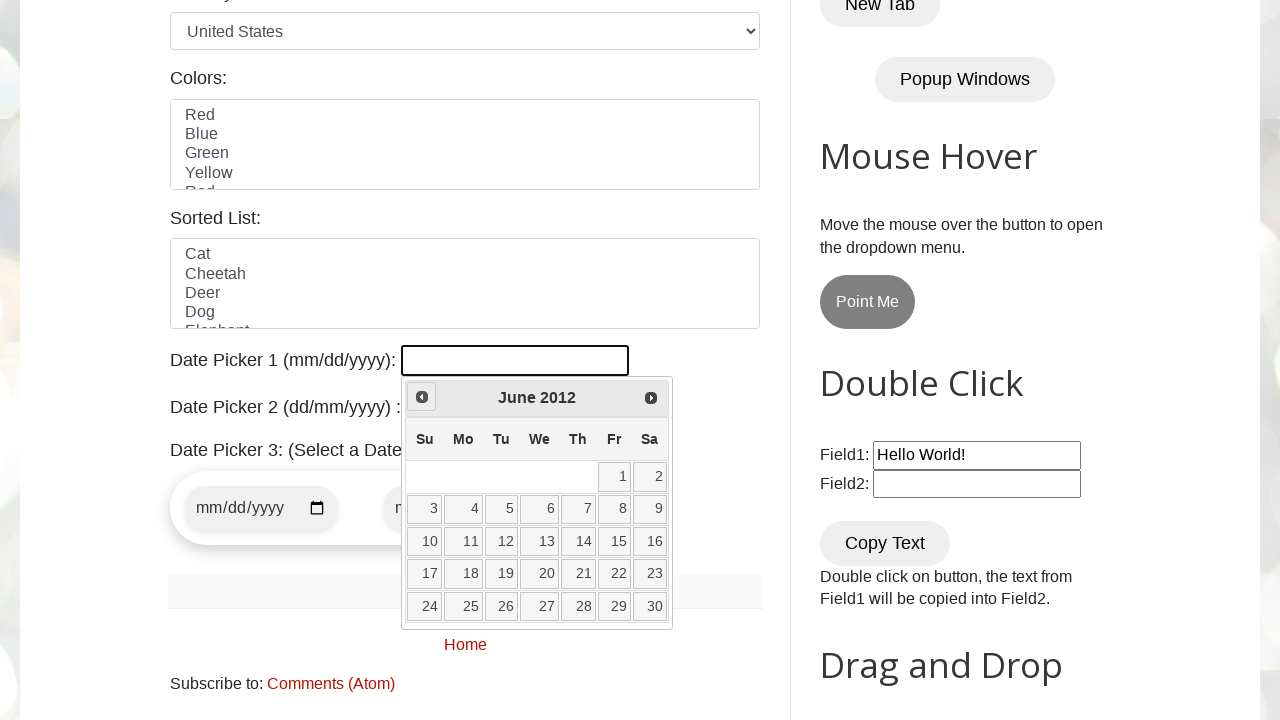

Retrieved current month: June
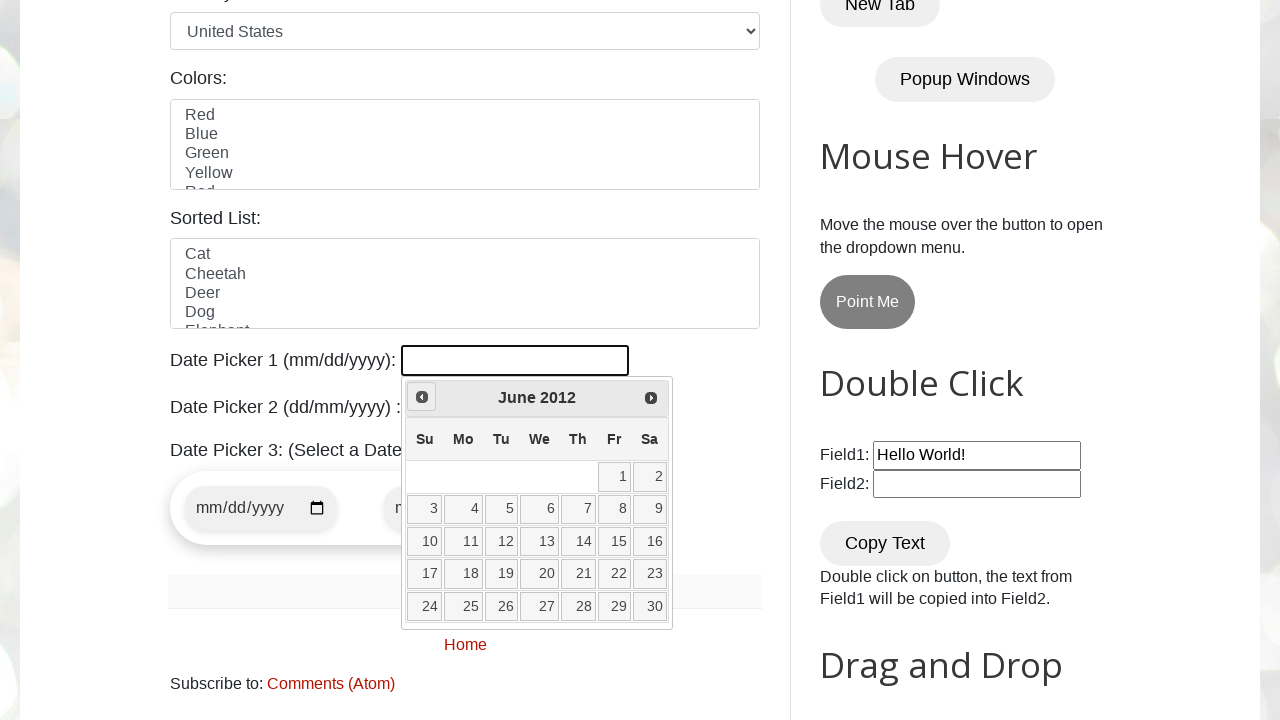

Retrieved current year: 2012
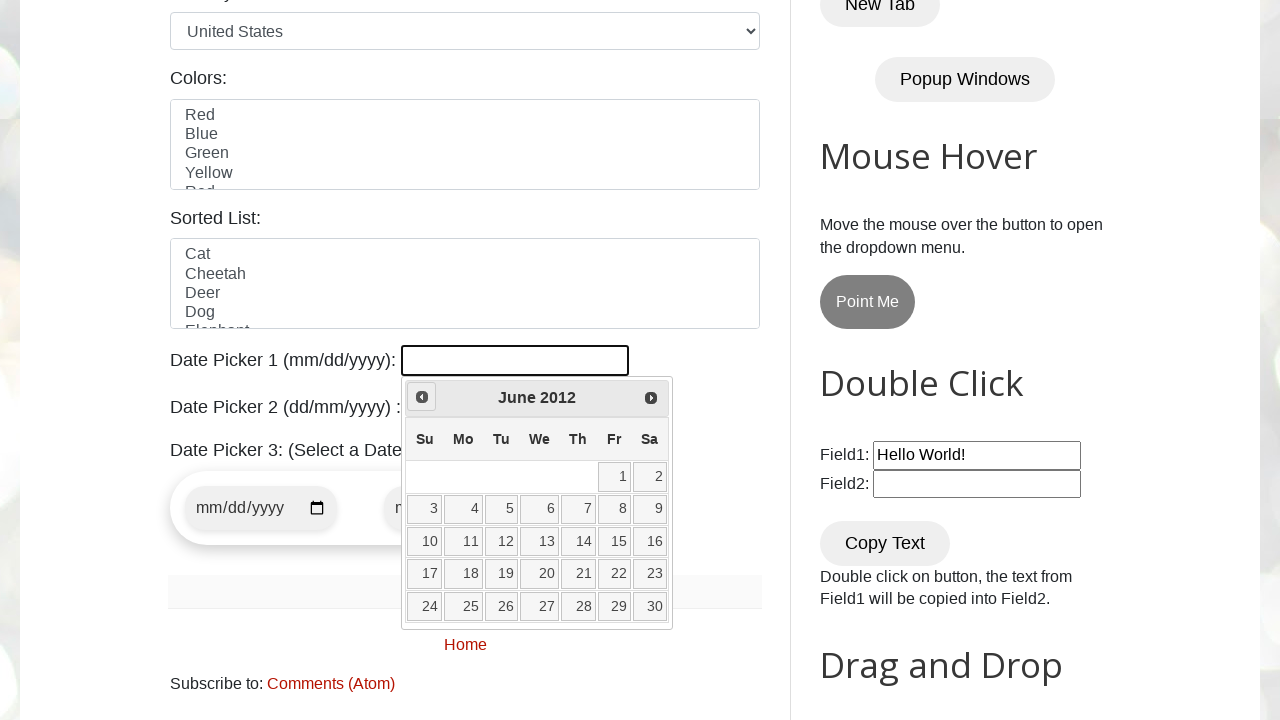

Clicked previous month button to navigate backwards at (422, 397) on xpath=//a[@title="Prev"]
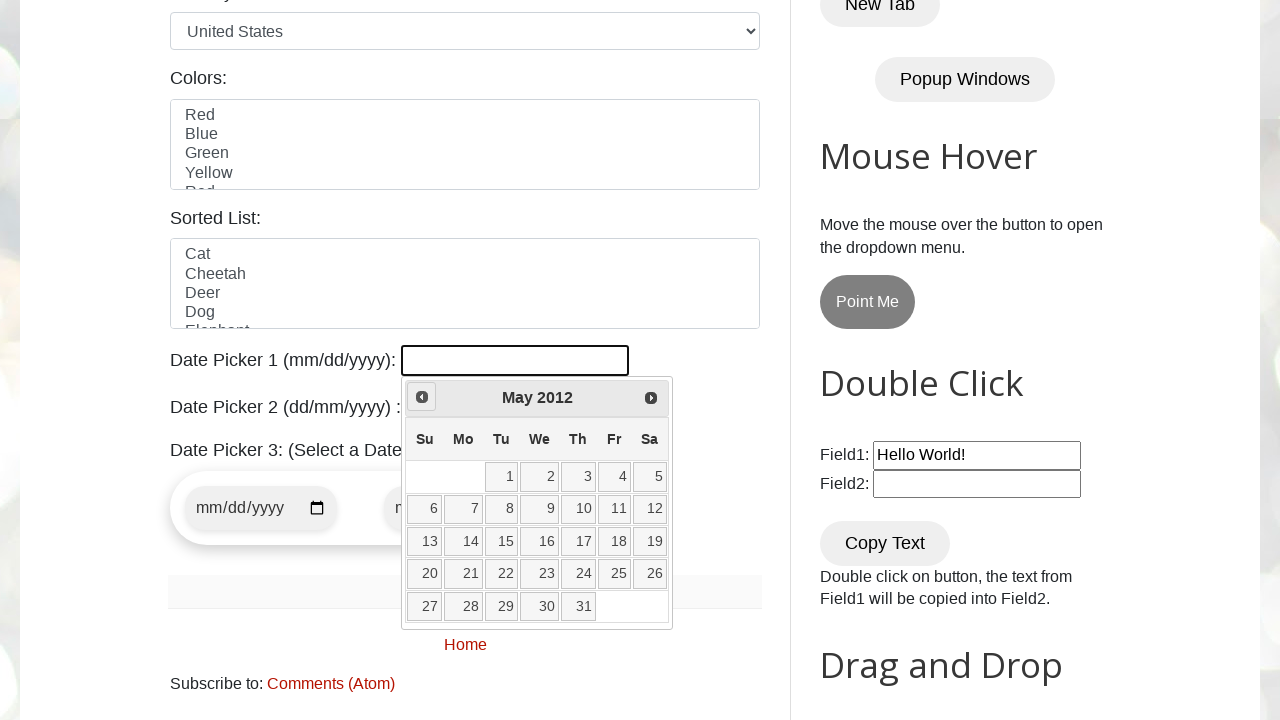

Retrieved current month: May
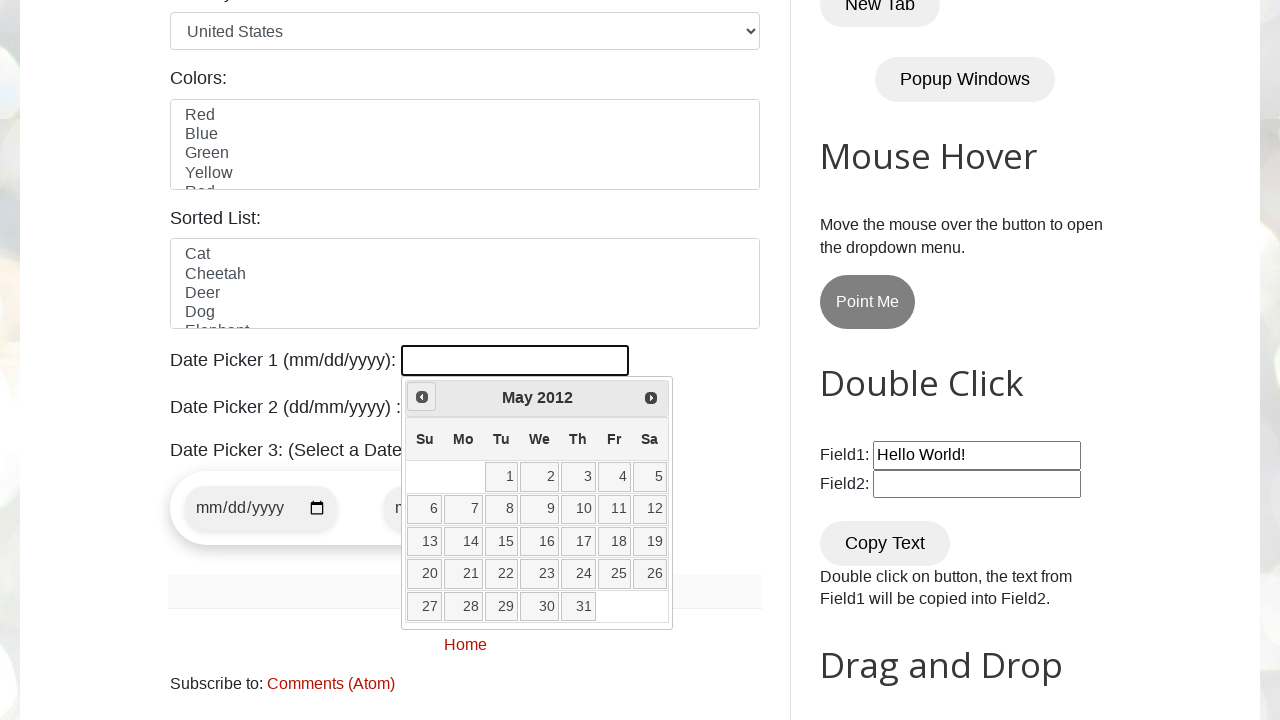

Retrieved current year: 2012
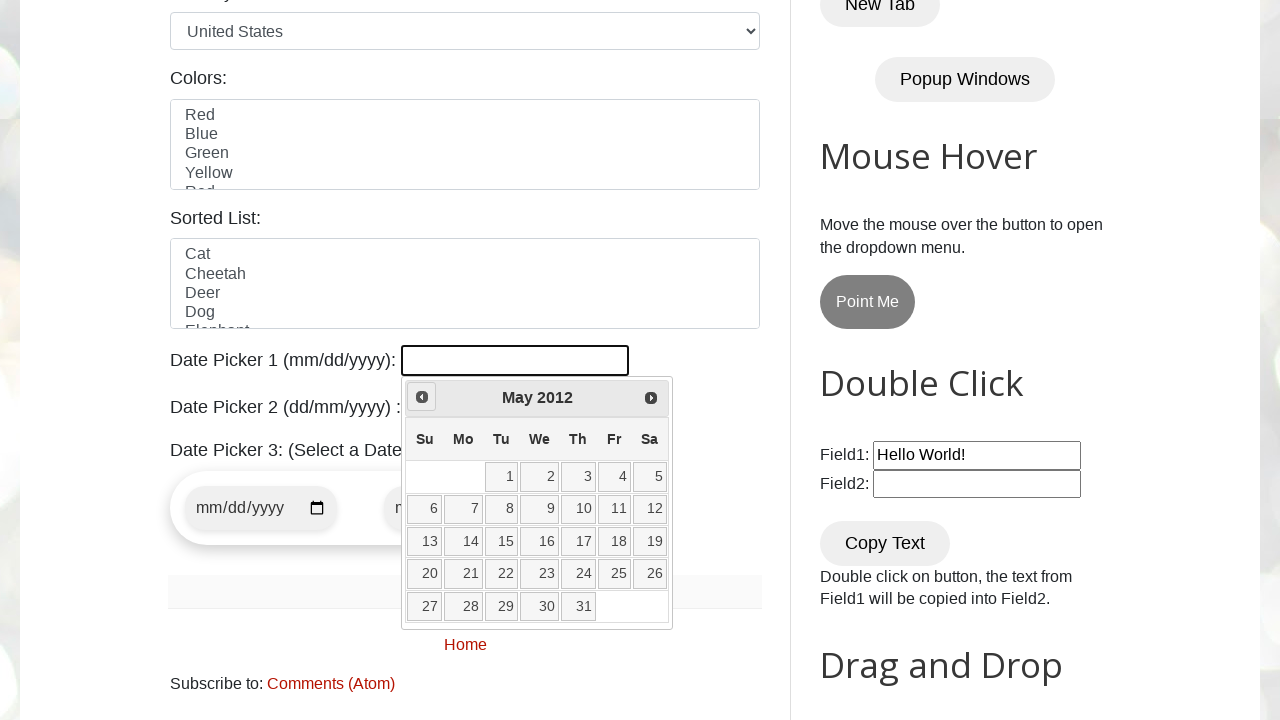

Clicked previous month button to navigate backwards at (422, 397) on xpath=//a[@title="Prev"]
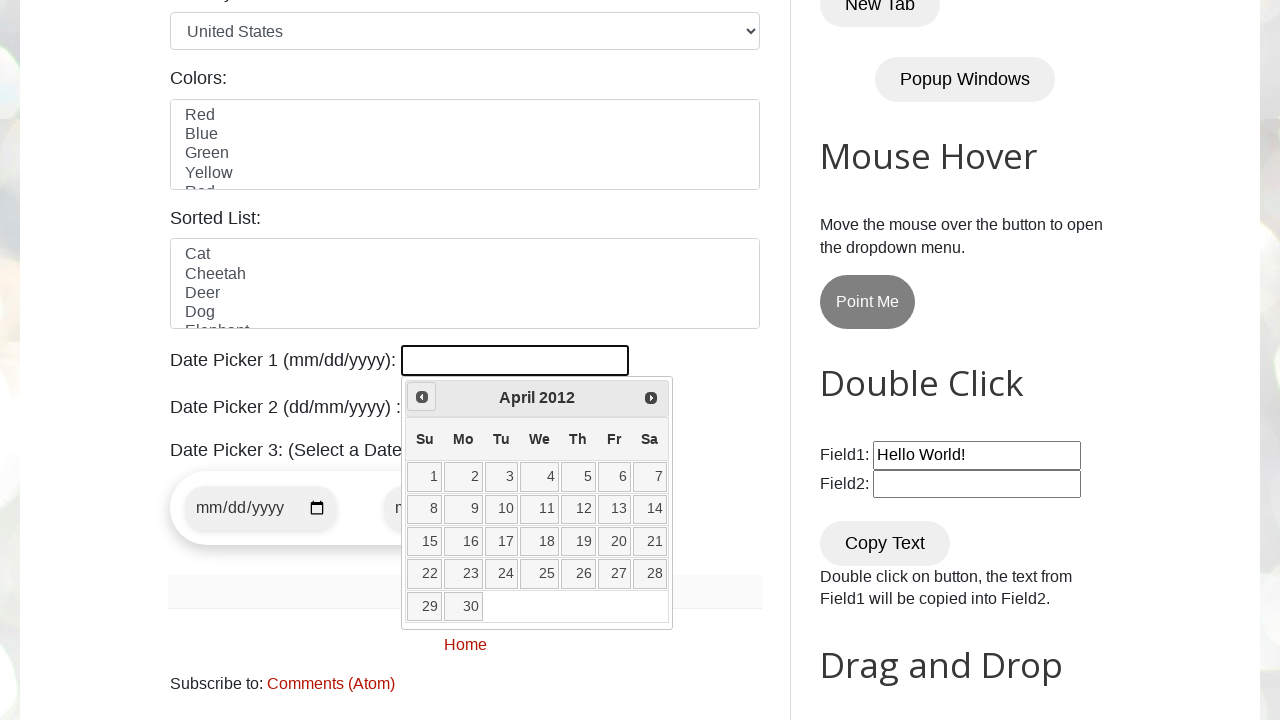

Retrieved current month: April
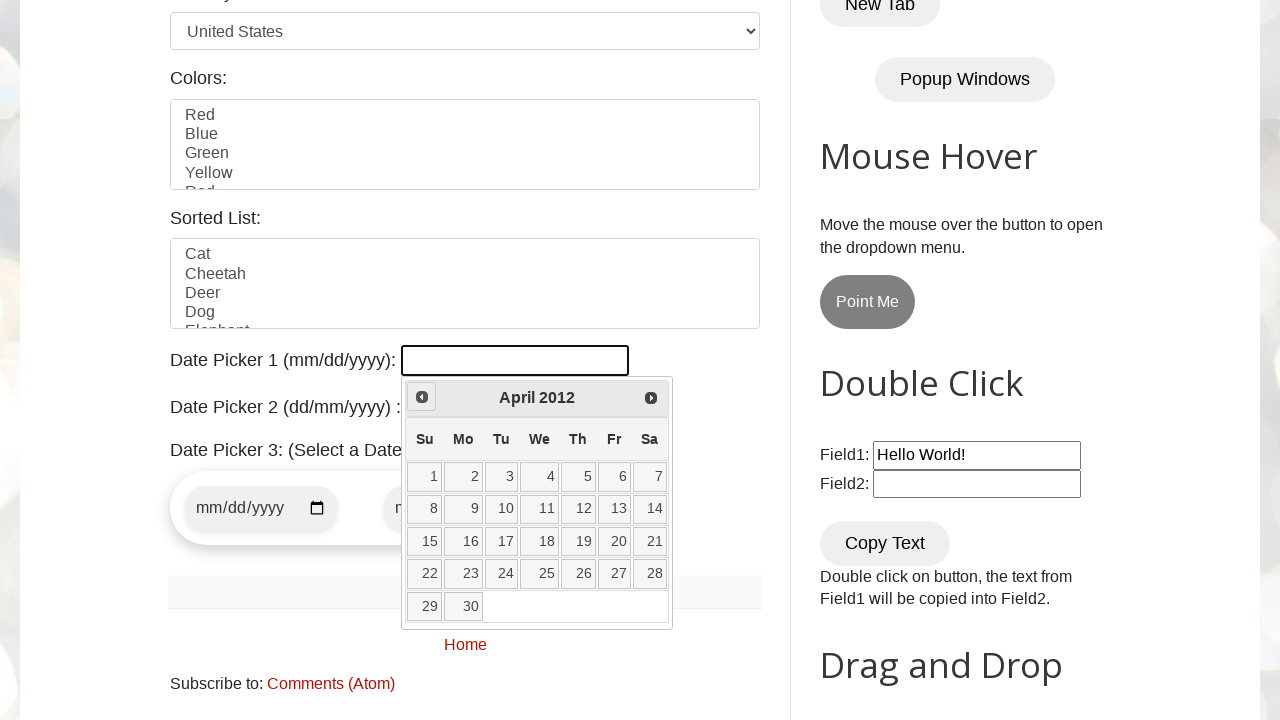

Retrieved current year: 2012
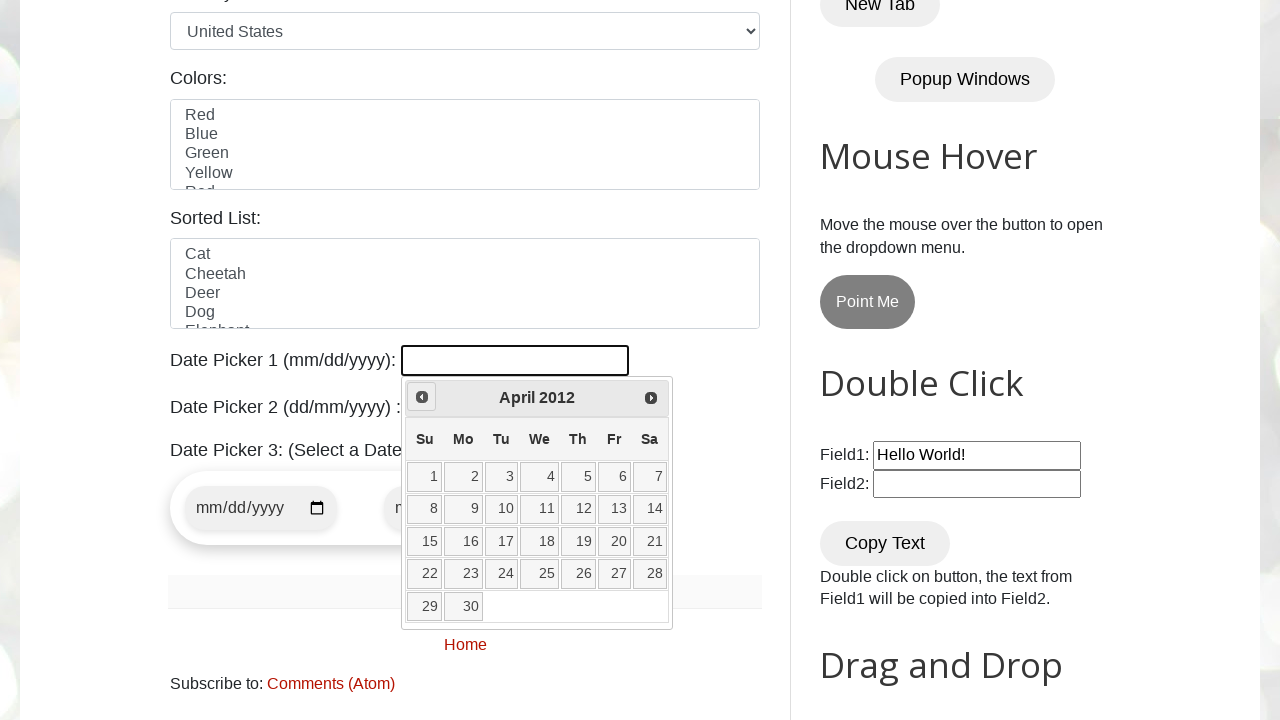

Clicked previous month button to navigate backwards at (422, 397) on xpath=//a[@title="Prev"]
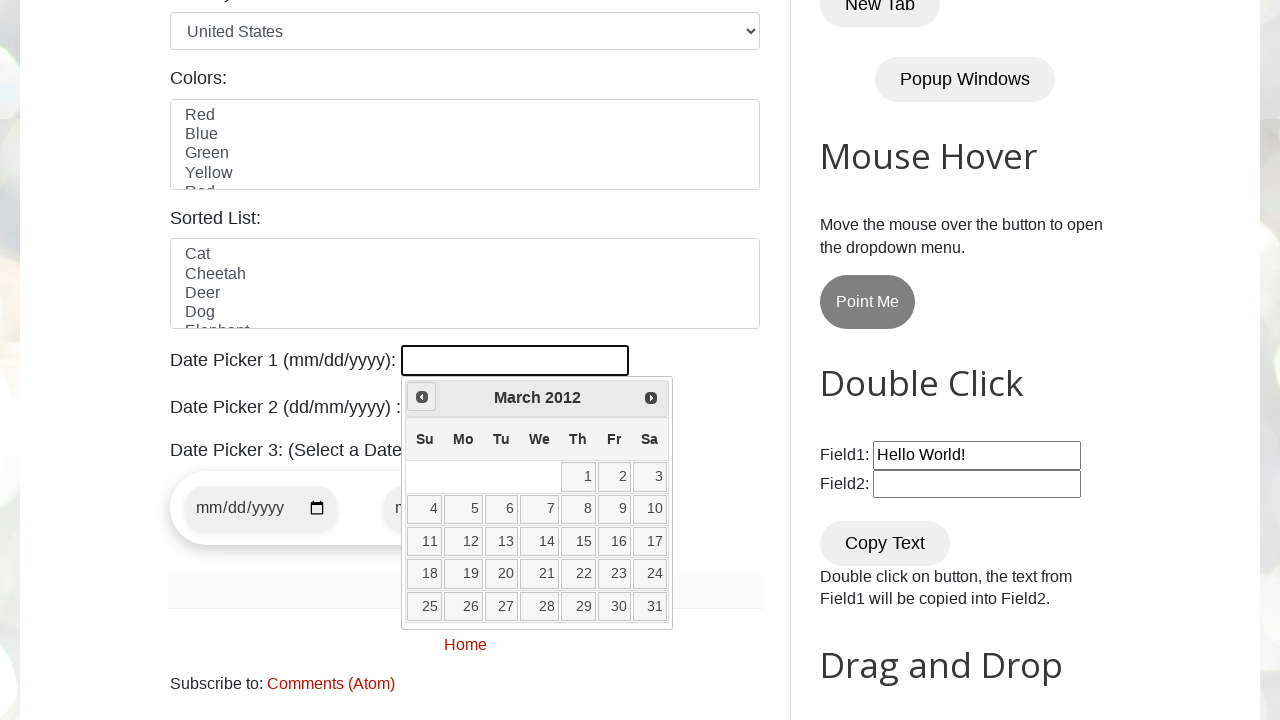

Retrieved current month: March
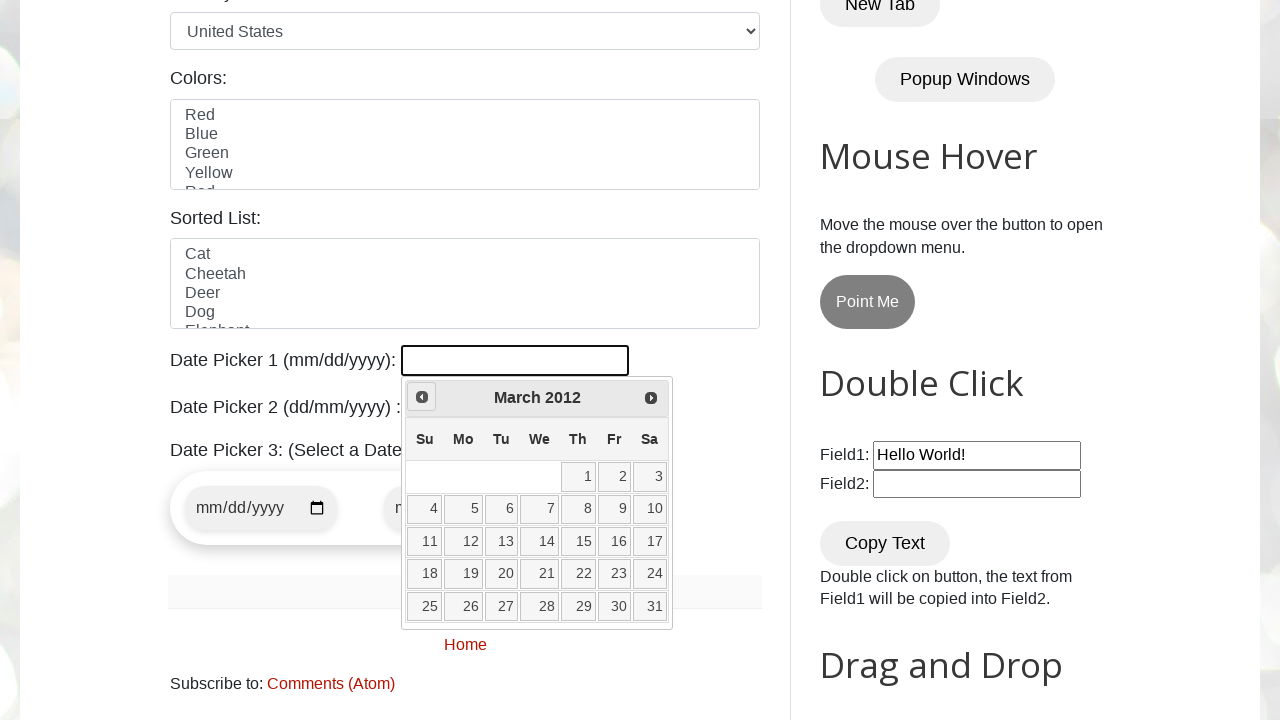

Retrieved current year: 2012
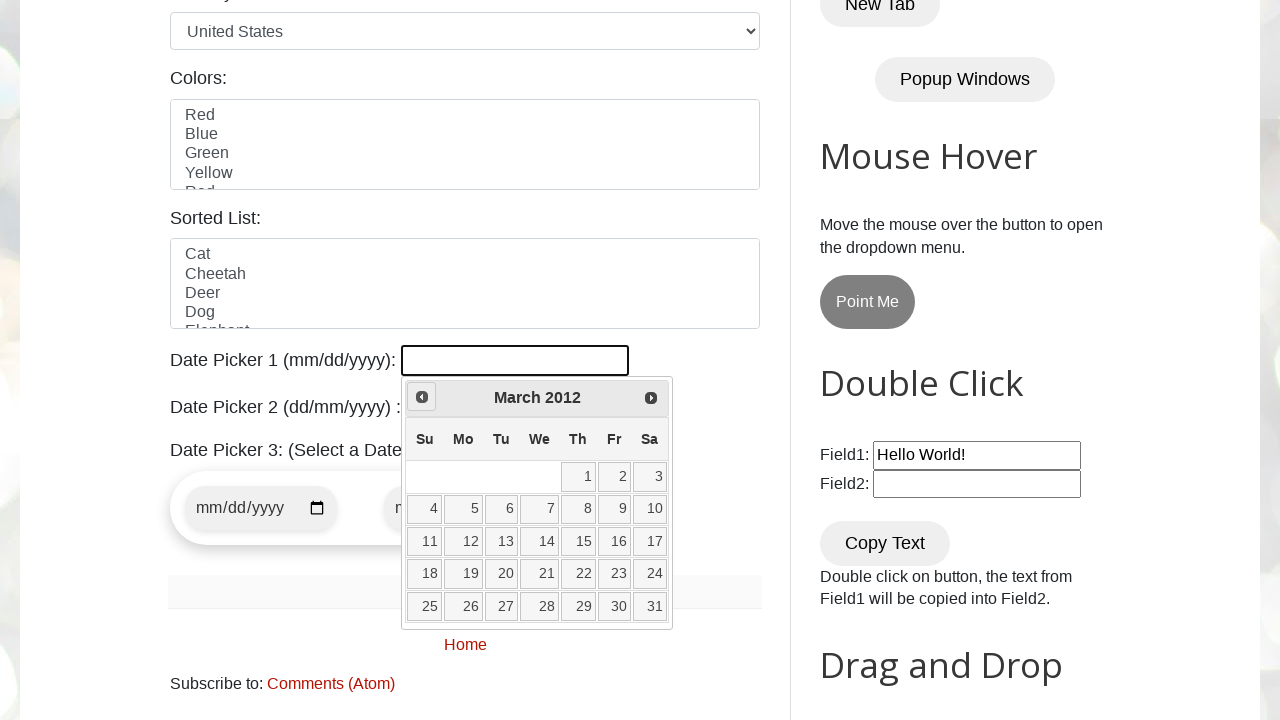

Clicked previous month button to navigate backwards at (422, 397) on xpath=//a[@title="Prev"]
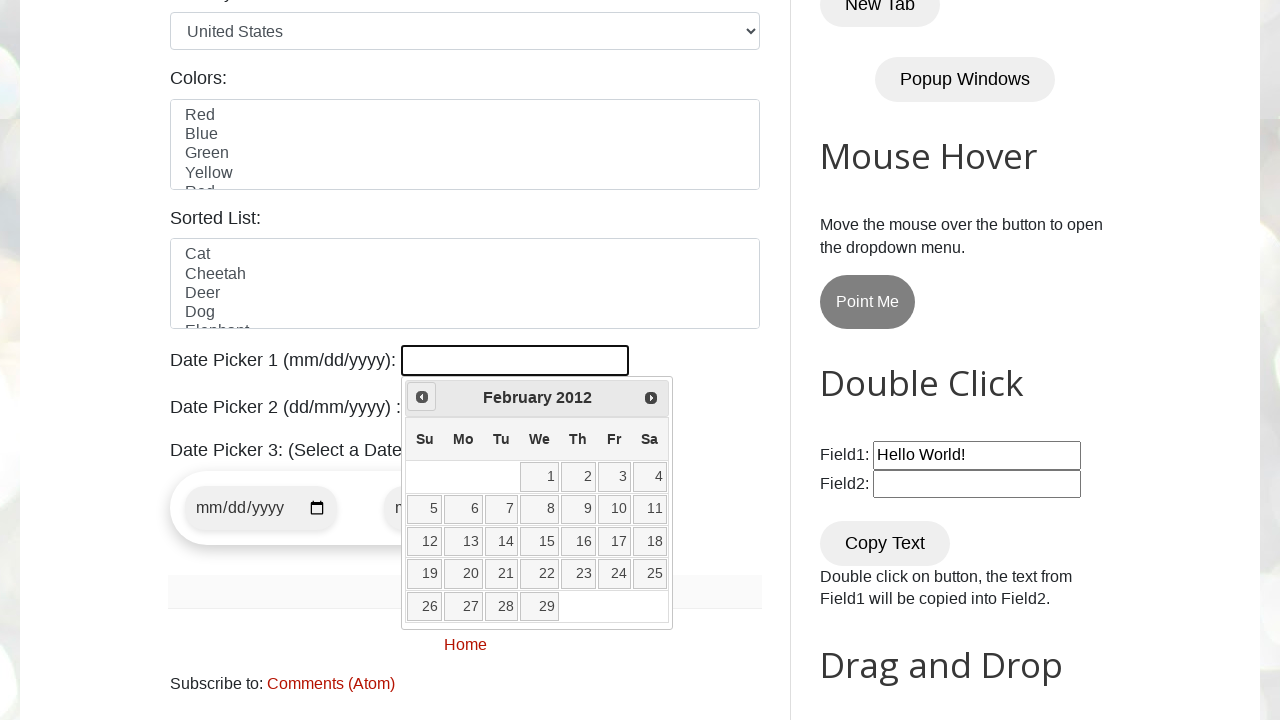

Retrieved current month: February
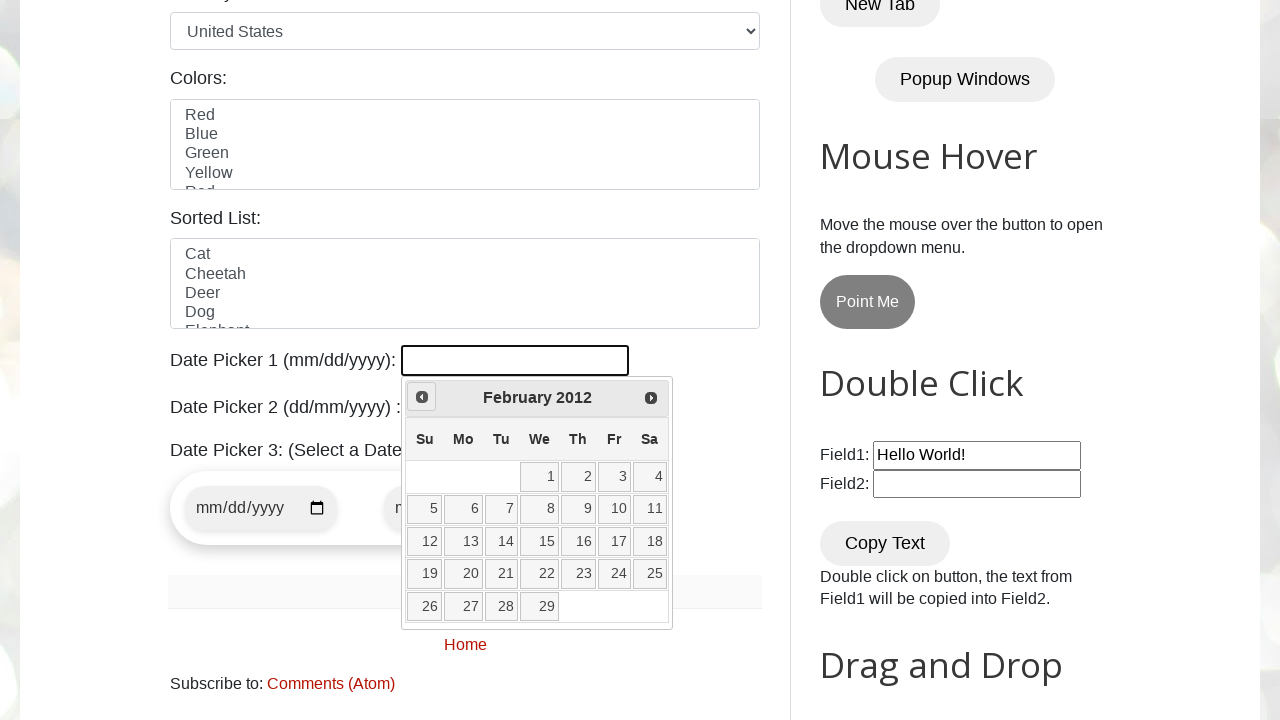

Retrieved current year: 2012
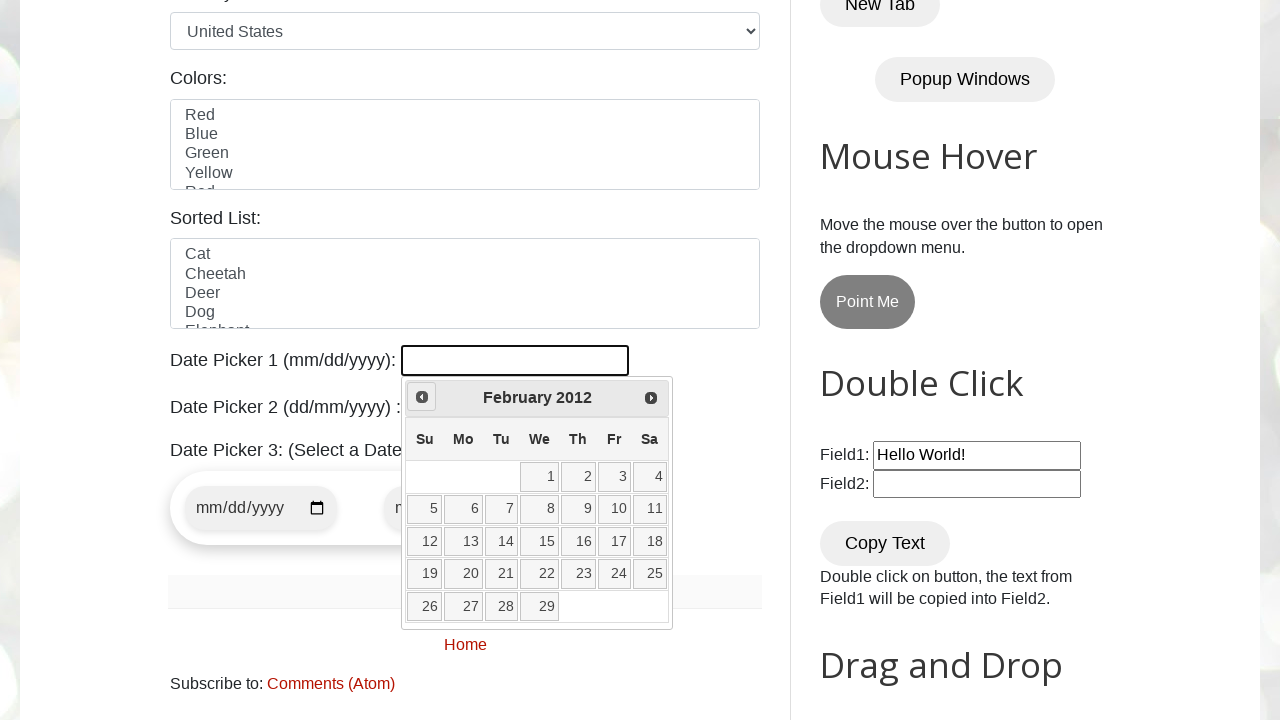

Clicked previous month button to navigate backwards at (422, 397) on xpath=//a[@title="Prev"]
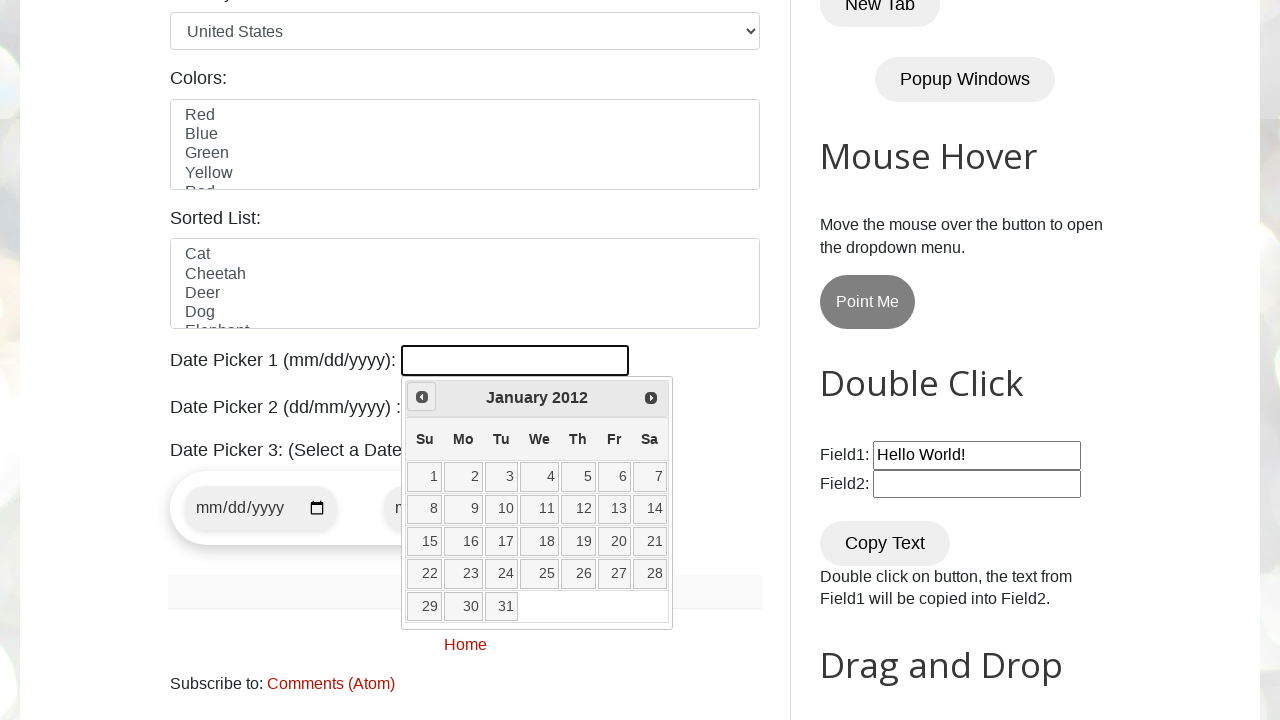

Retrieved current month: January
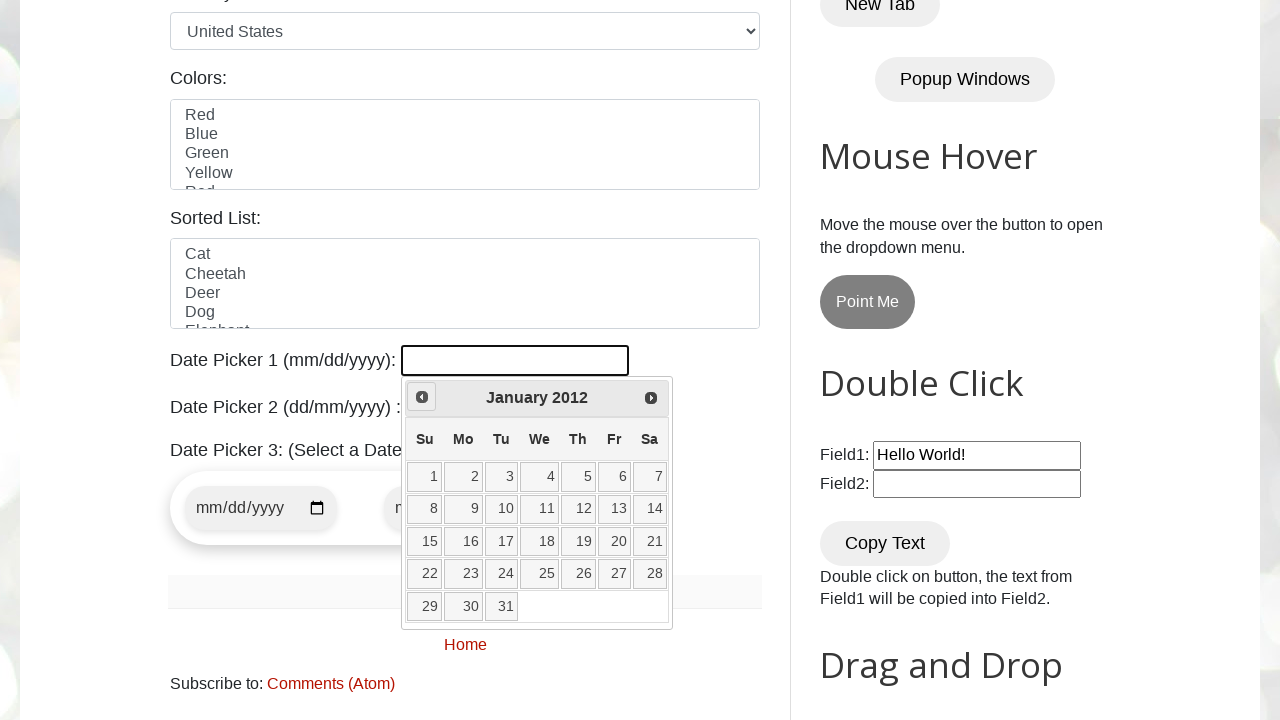

Retrieved current year: 2012
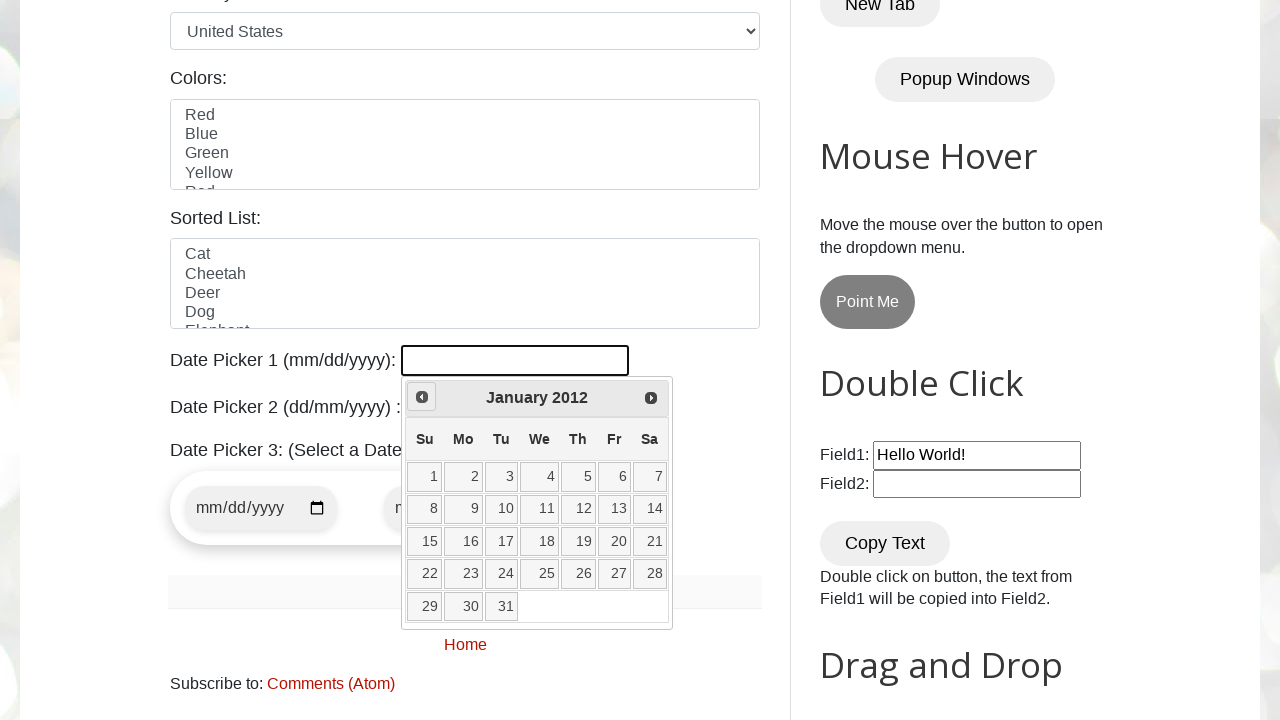

Clicked previous month button to navigate backwards at (422, 397) on xpath=//a[@title="Prev"]
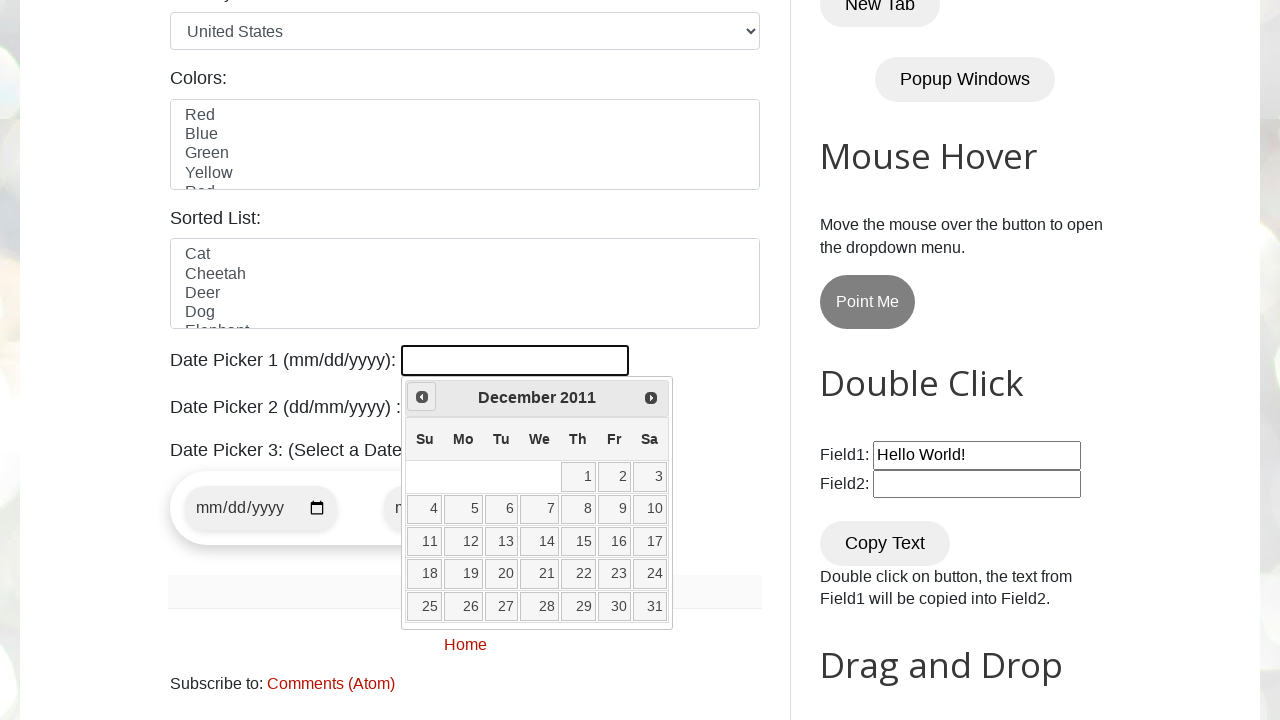

Retrieved current month: December
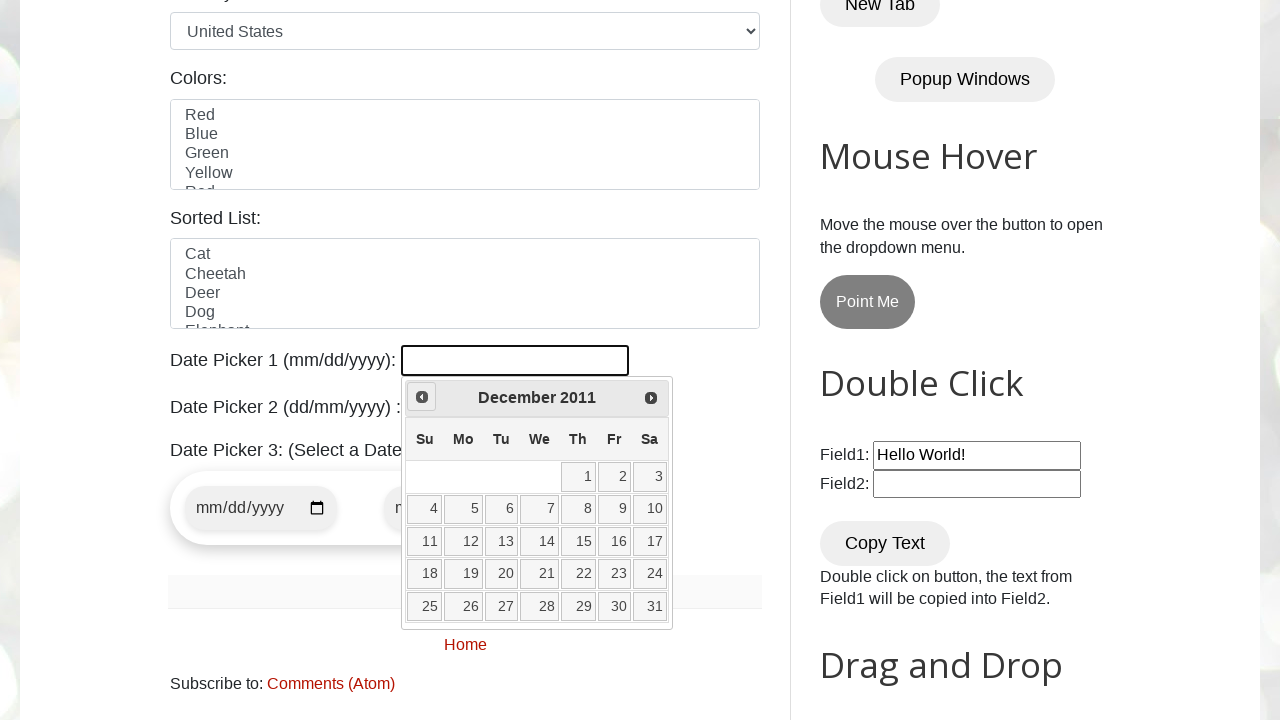

Retrieved current year: 2011
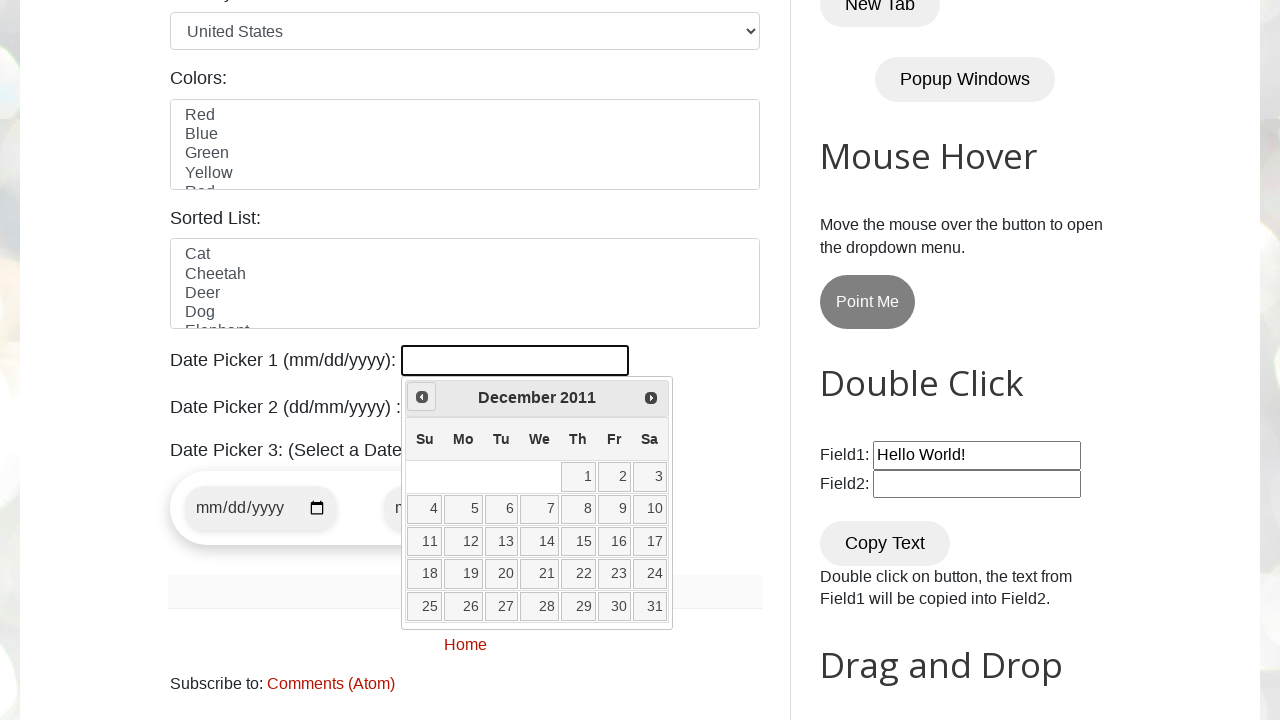

Clicked previous month button to navigate backwards at (422, 397) on xpath=//a[@title="Prev"]
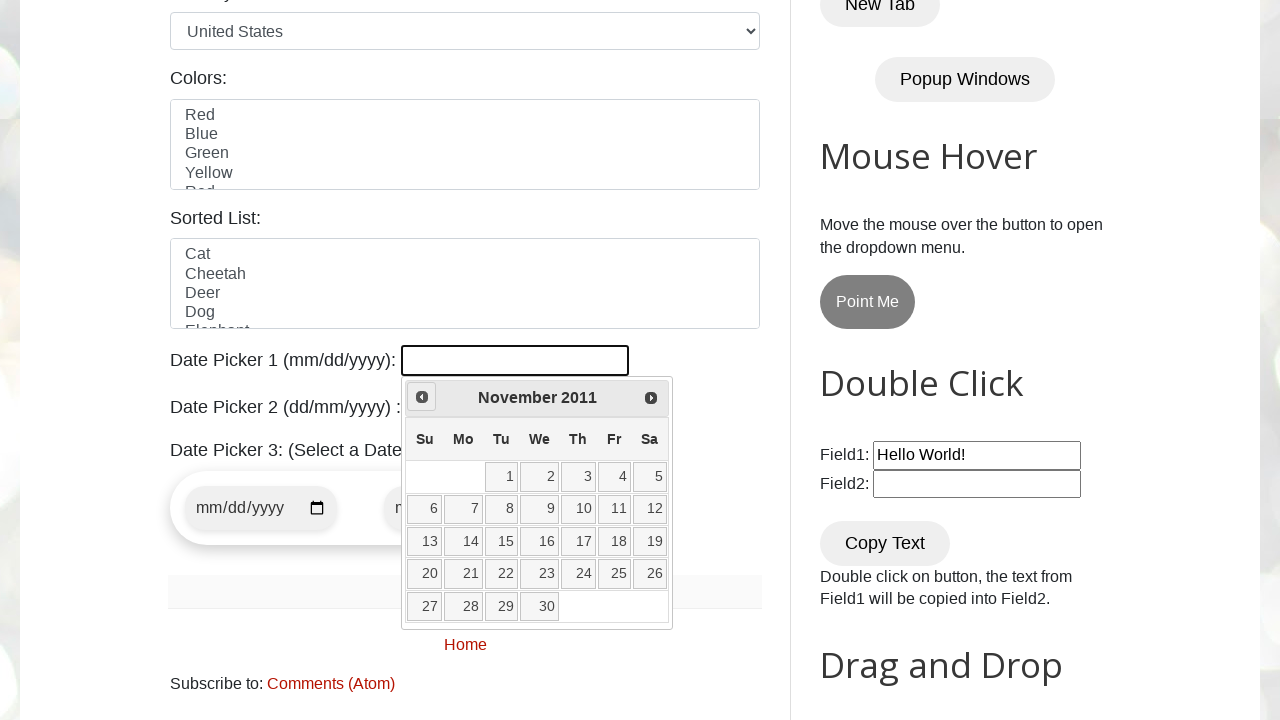

Retrieved current month: November
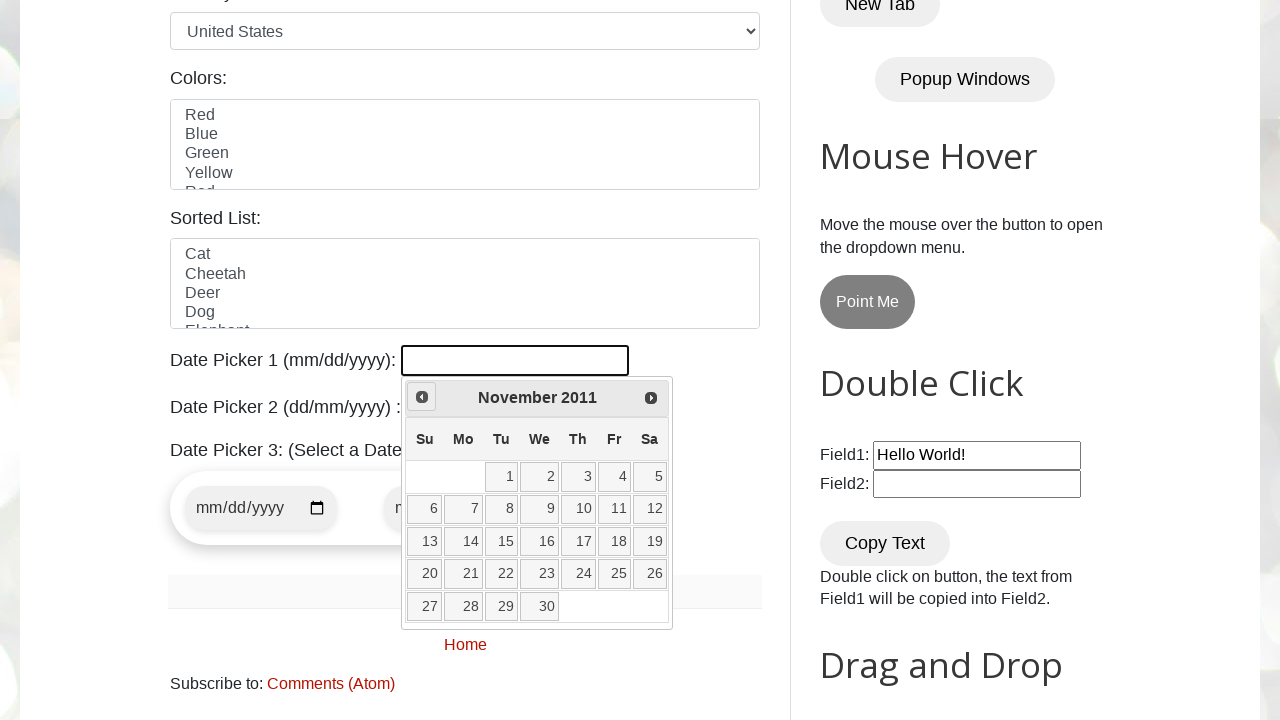

Retrieved current year: 2011
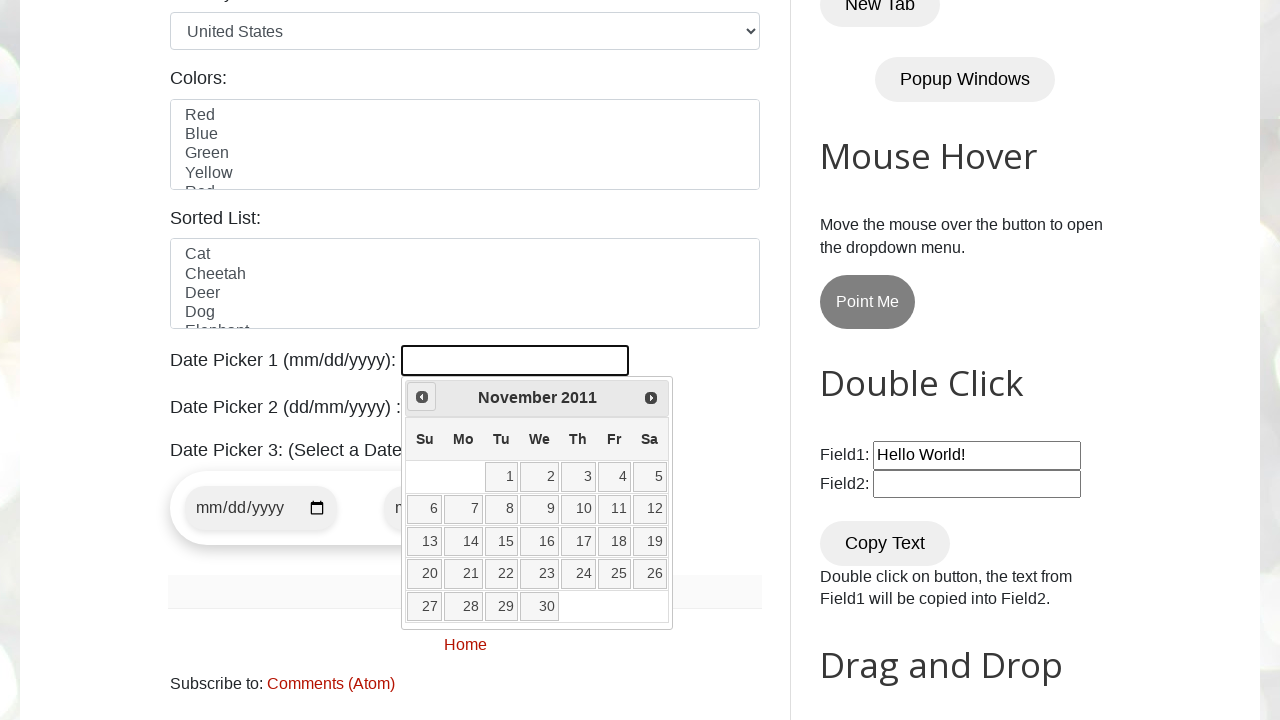

Clicked previous month button to navigate backwards at (422, 397) on xpath=//a[@title="Prev"]
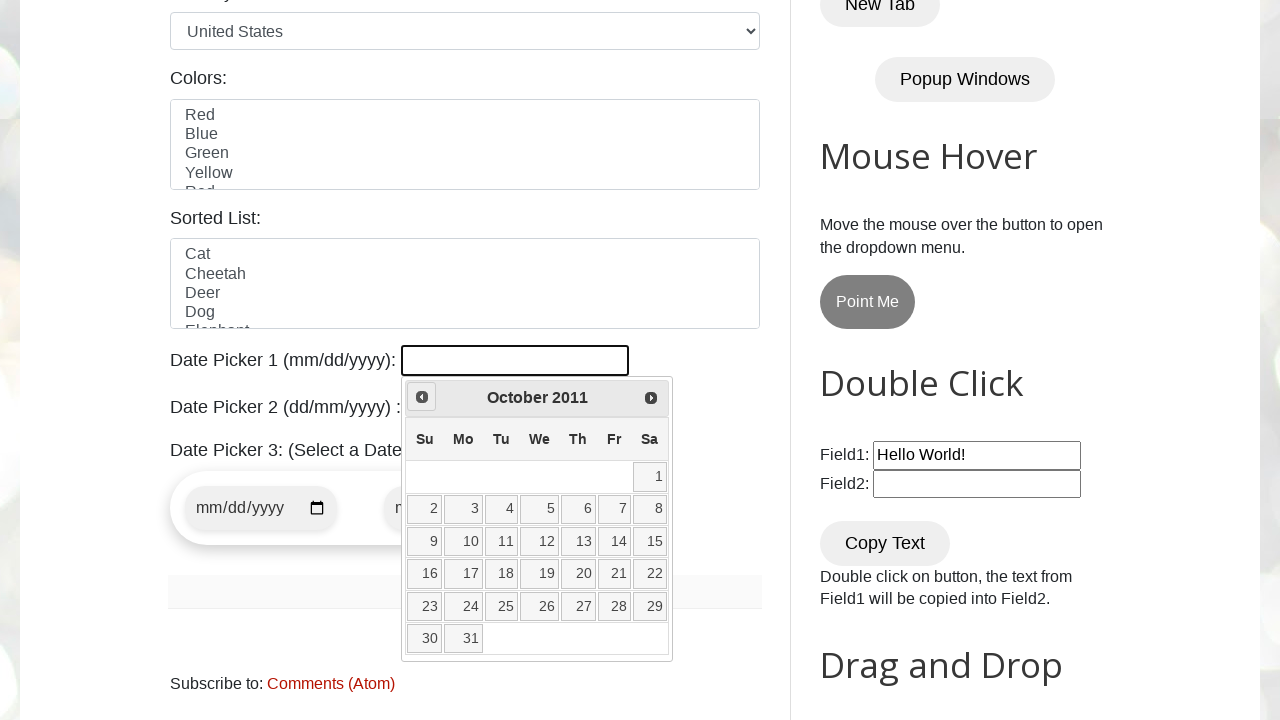

Retrieved current month: October
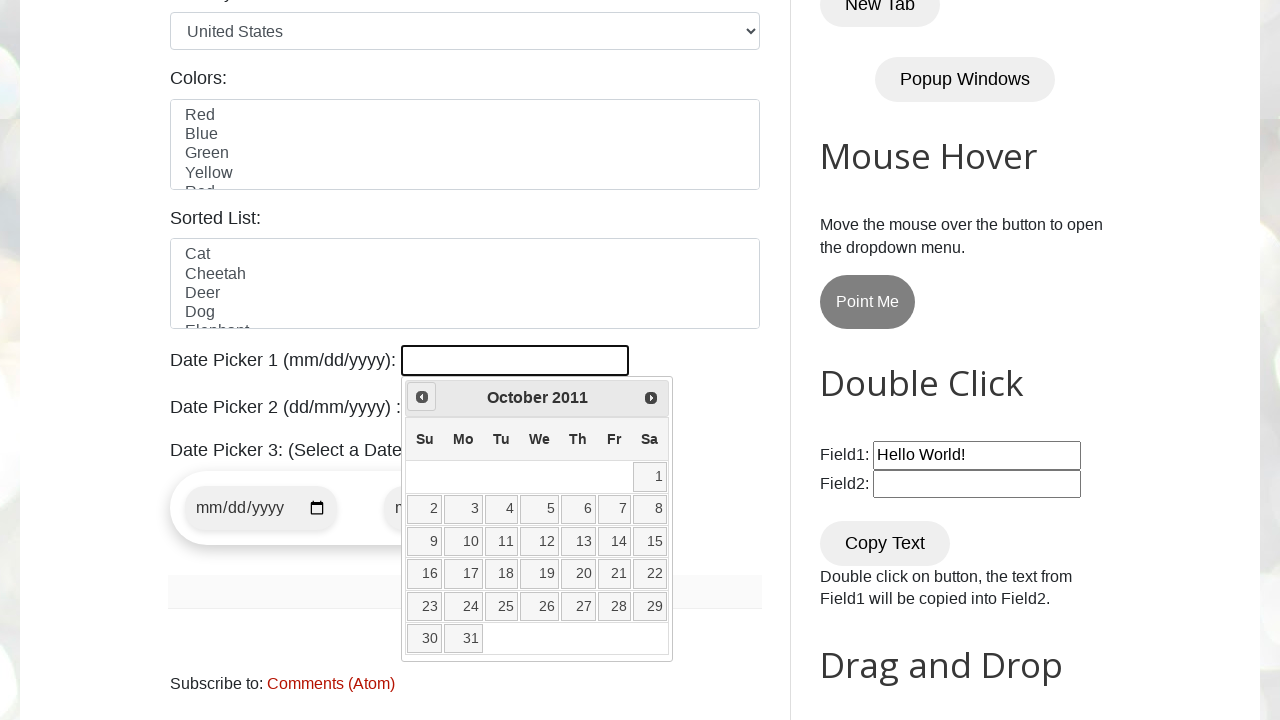

Retrieved current year: 2011
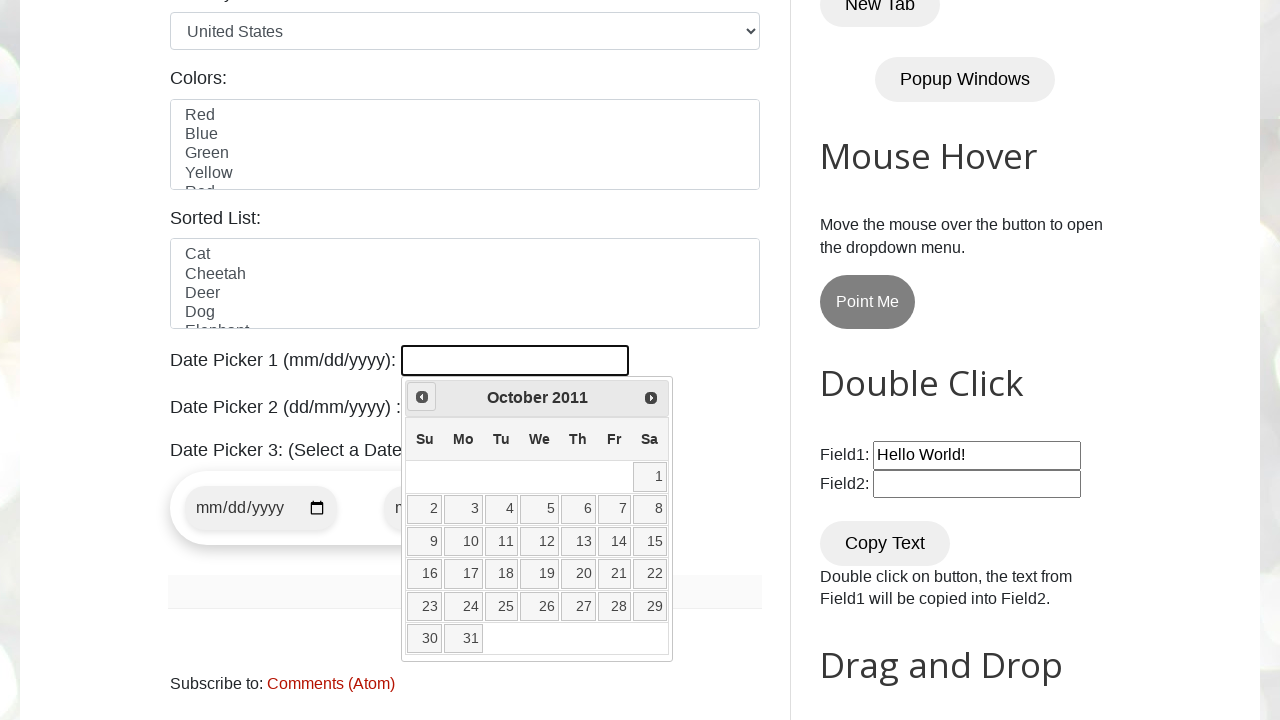

Clicked previous month button to navigate backwards at (422, 397) on xpath=//a[@title="Prev"]
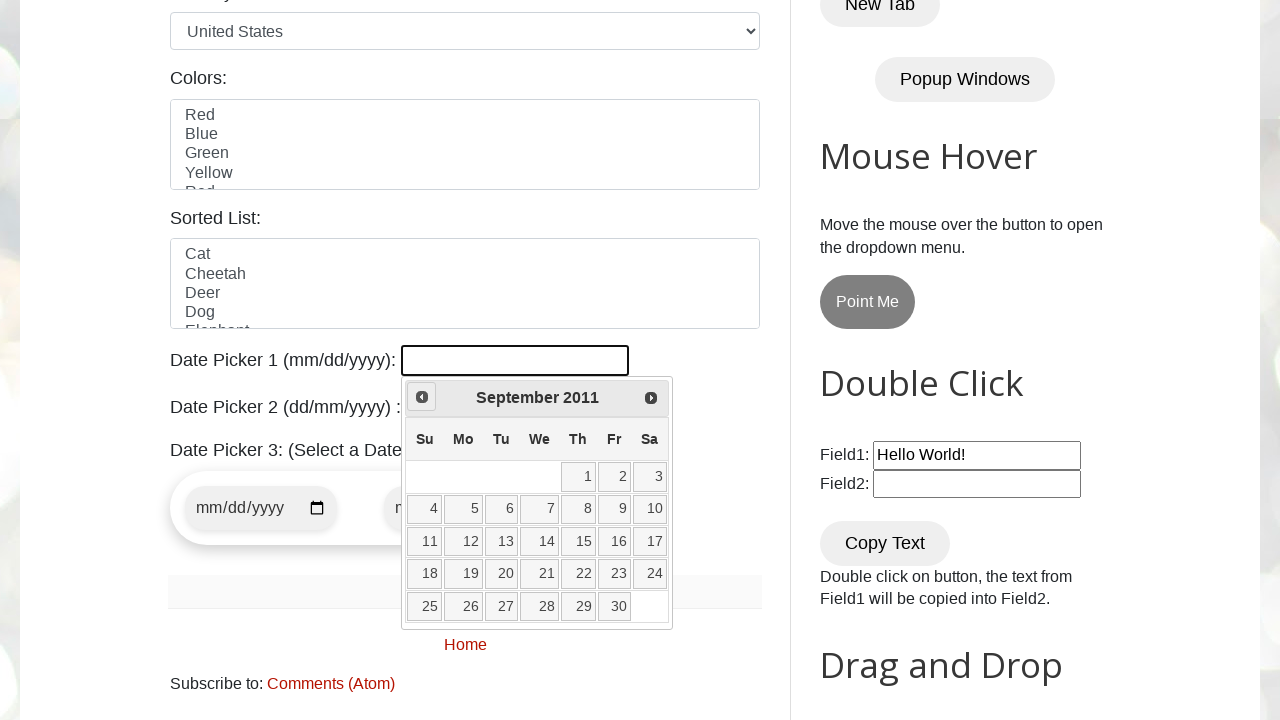

Retrieved current month: September
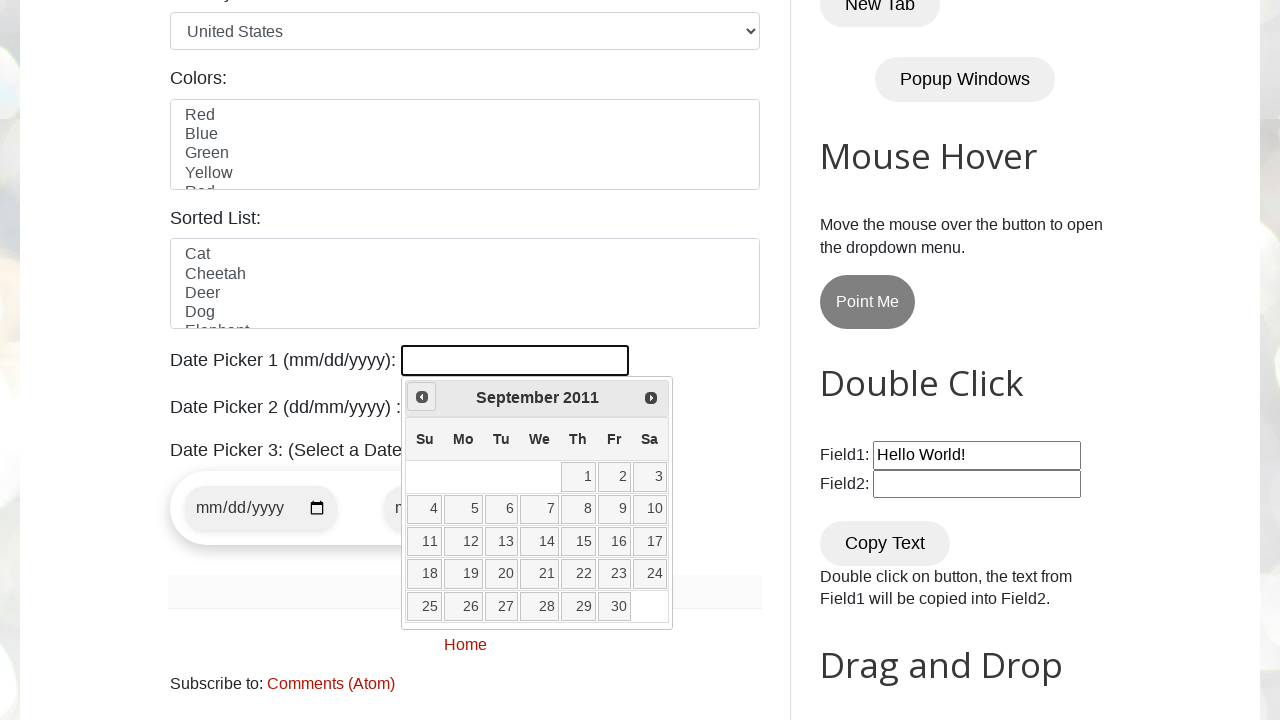

Retrieved current year: 2011
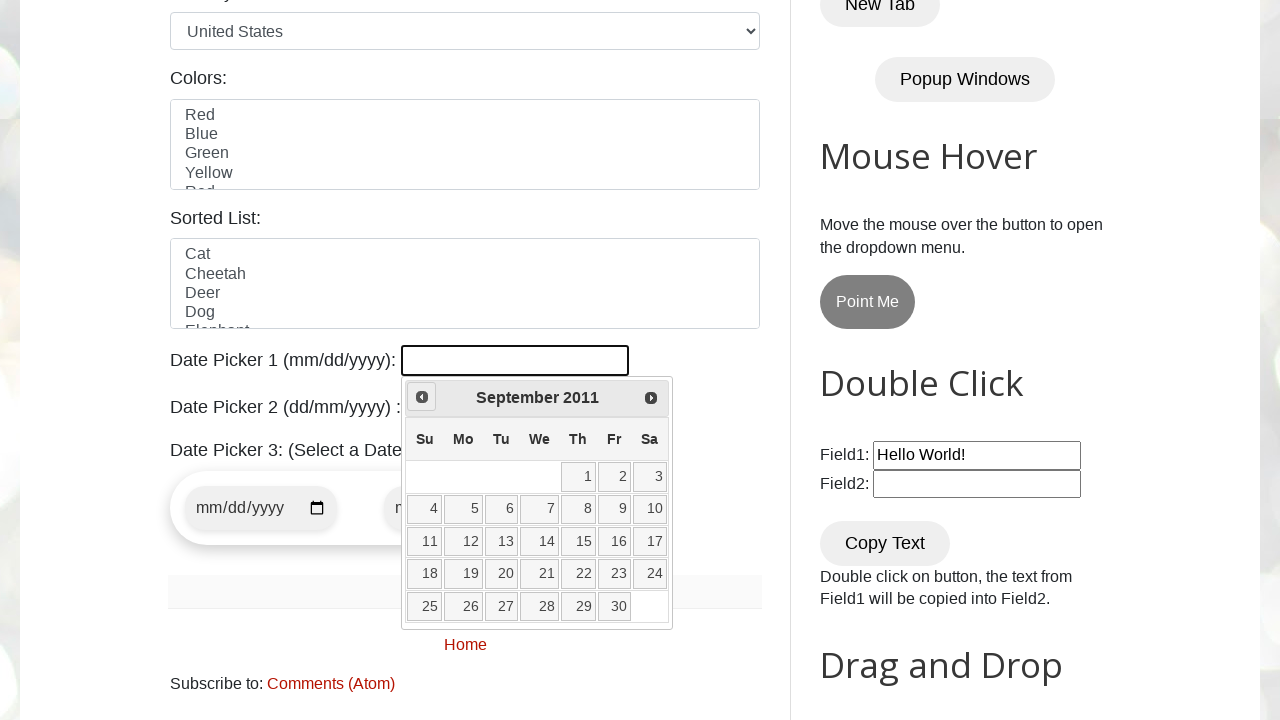

Clicked previous month button to navigate backwards at (422, 397) on xpath=//a[@title="Prev"]
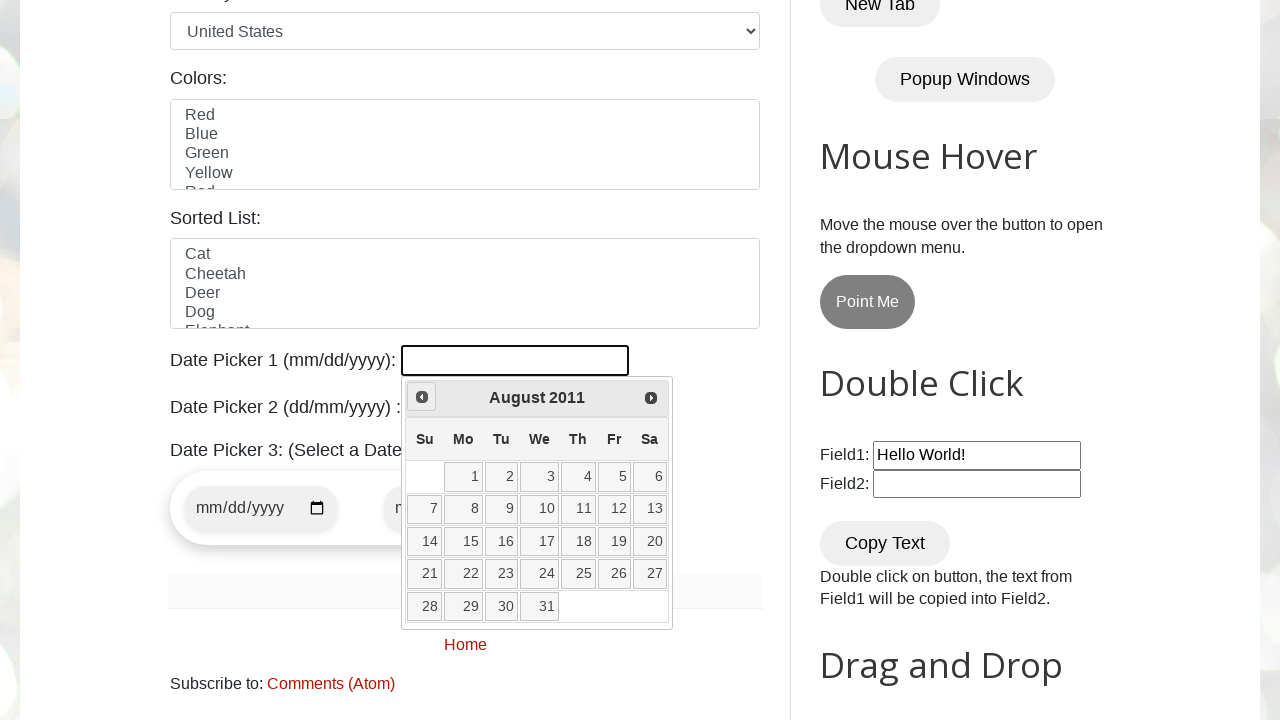

Retrieved current month: August
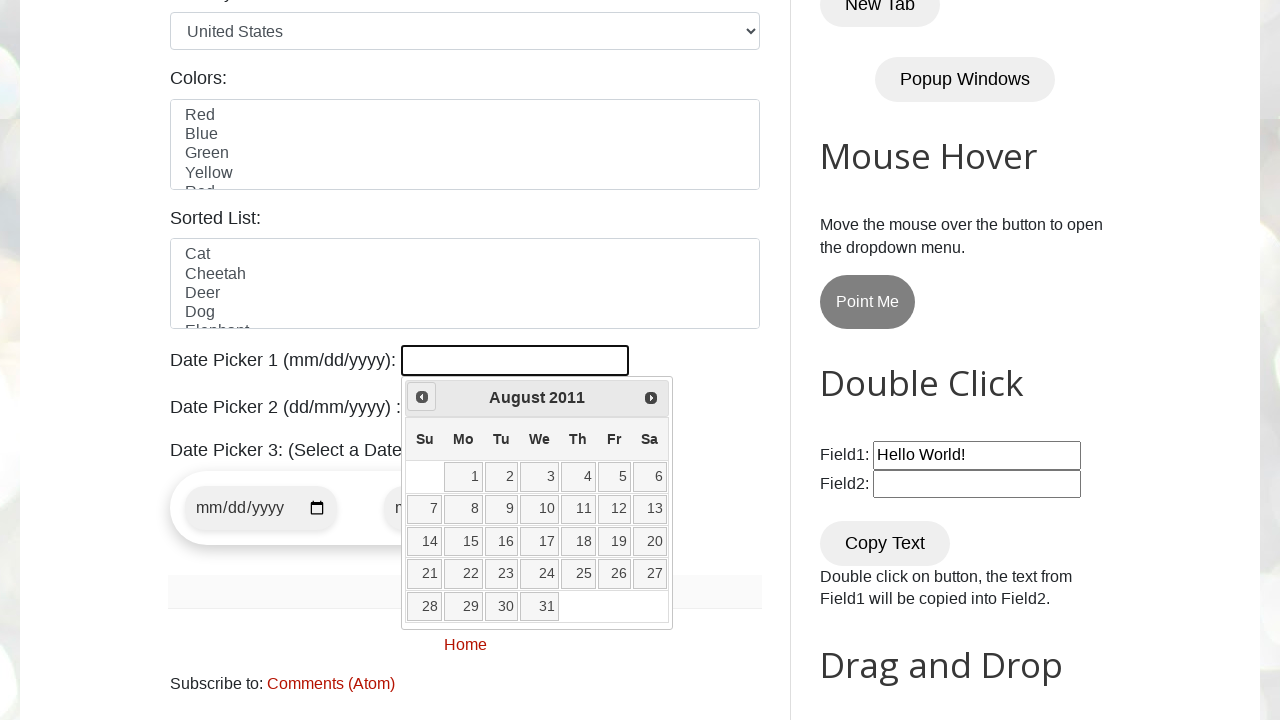

Retrieved current year: 2011
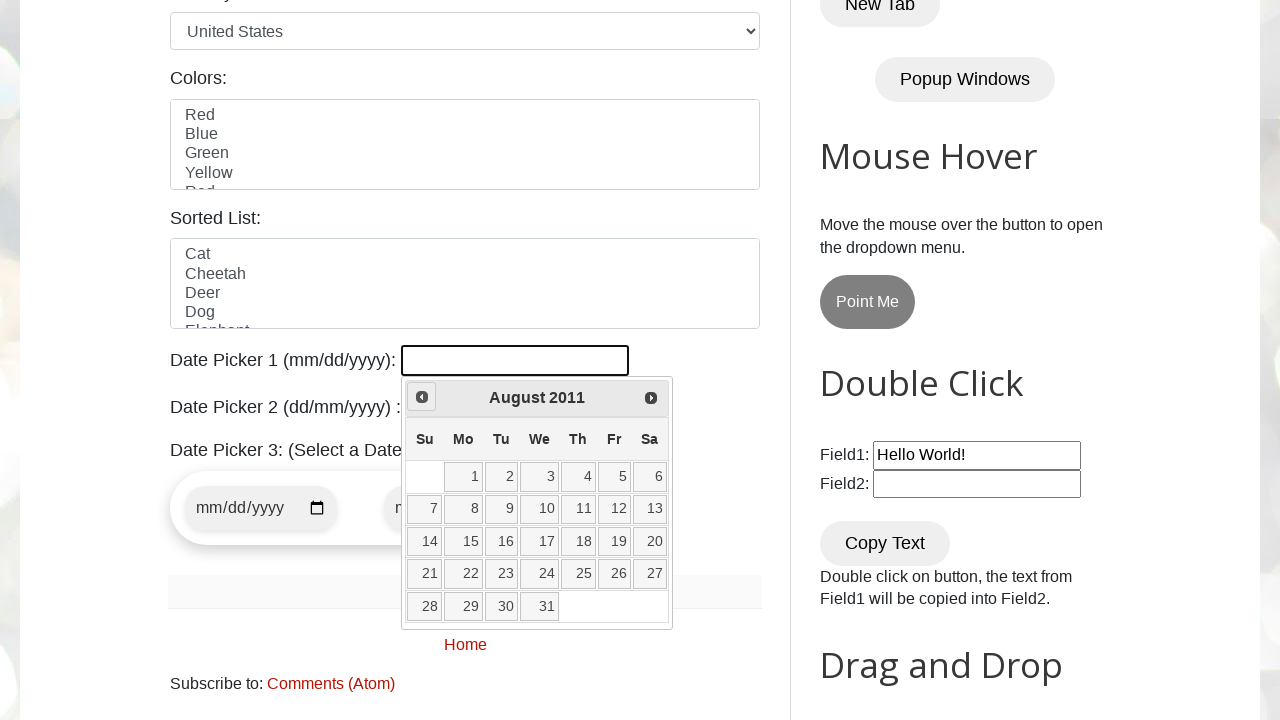

Clicked previous month button to navigate backwards at (422, 397) on xpath=//a[@title="Prev"]
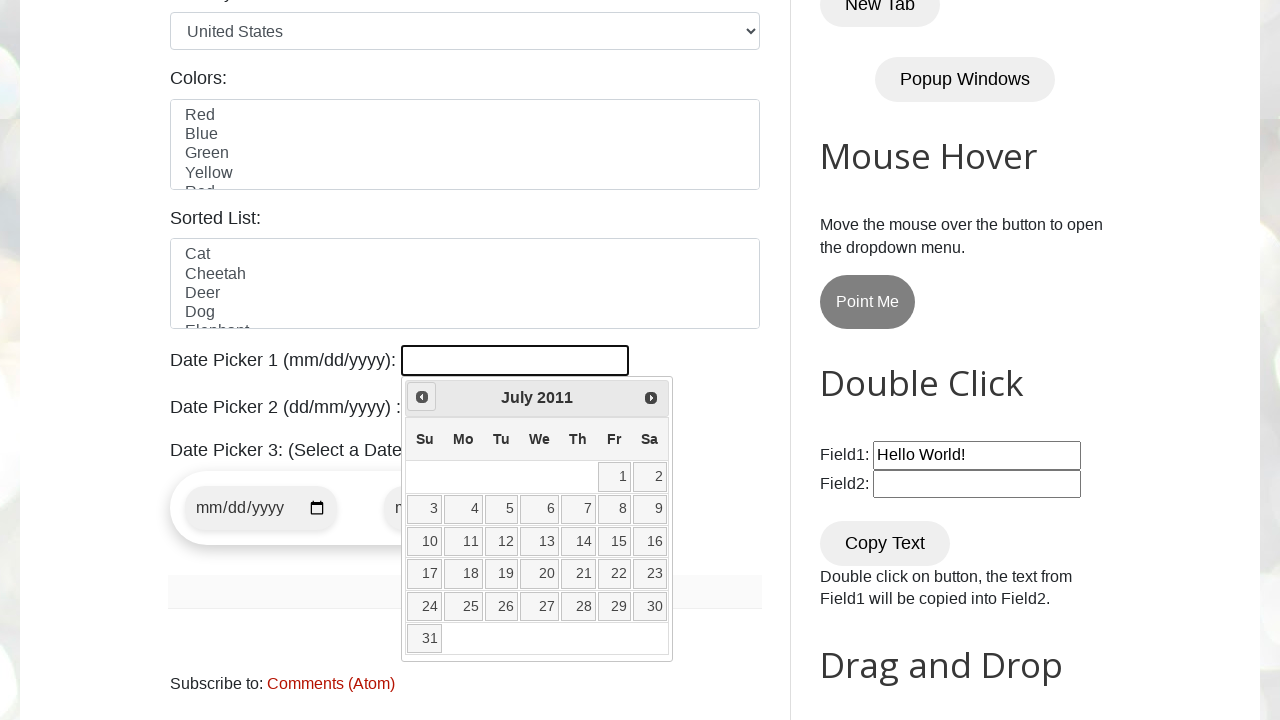

Retrieved current month: July
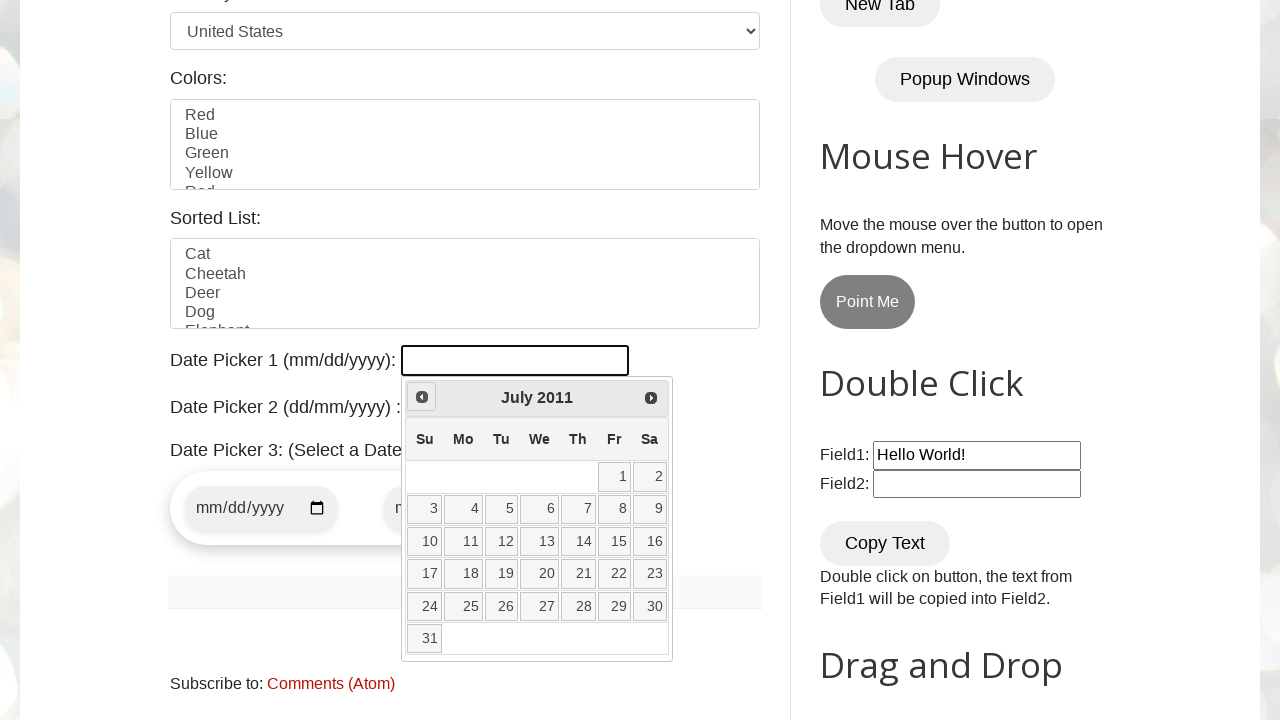

Retrieved current year: 2011
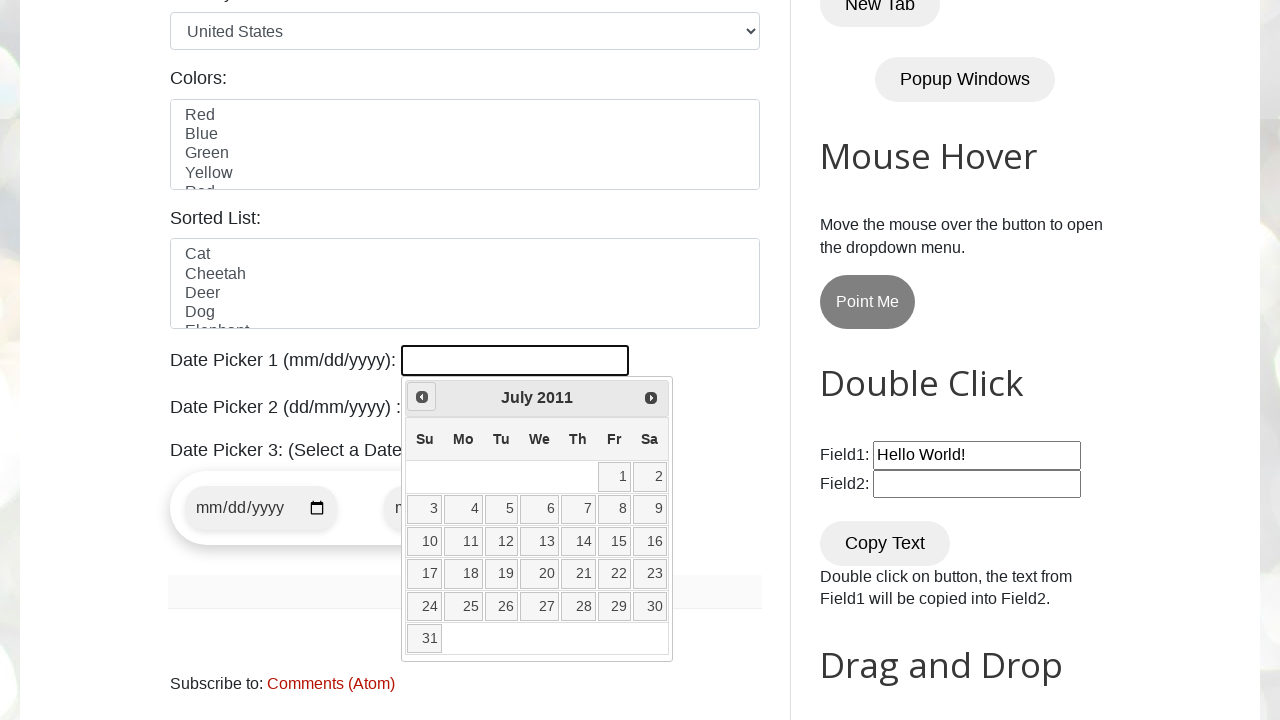

Clicked previous month button to navigate backwards at (422, 397) on xpath=//a[@title="Prev"]
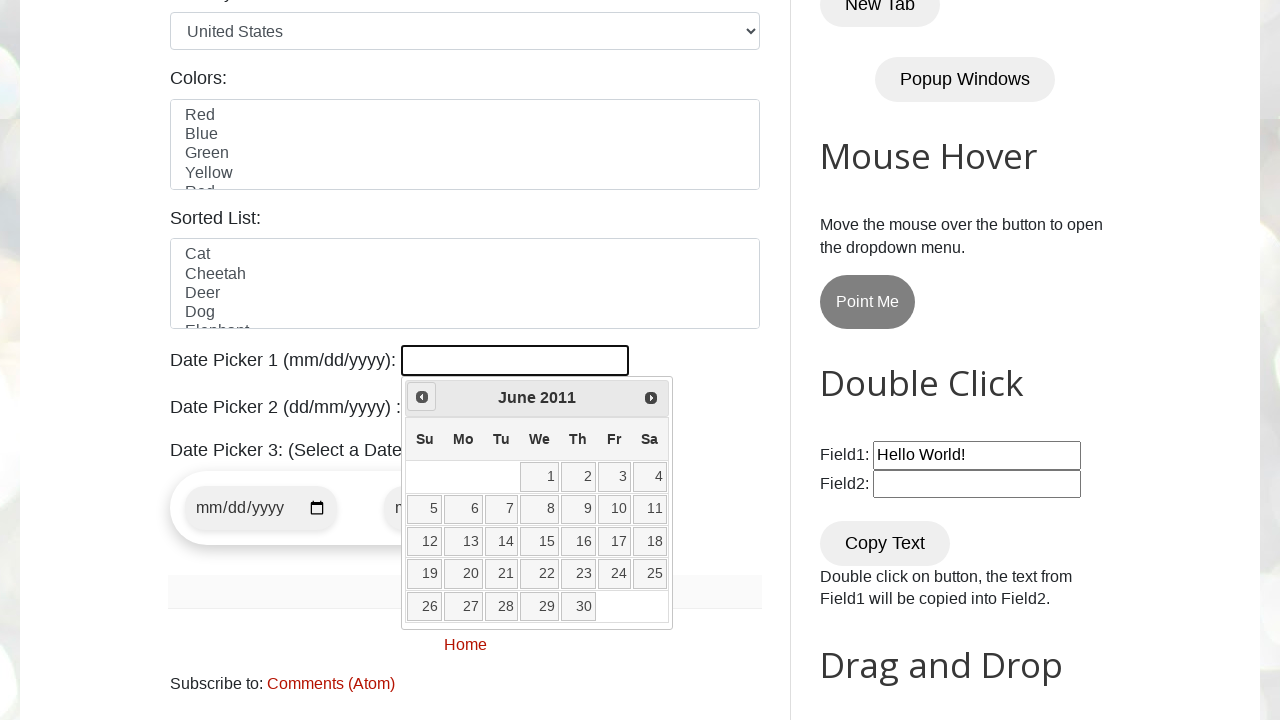

Retrieved current month: June
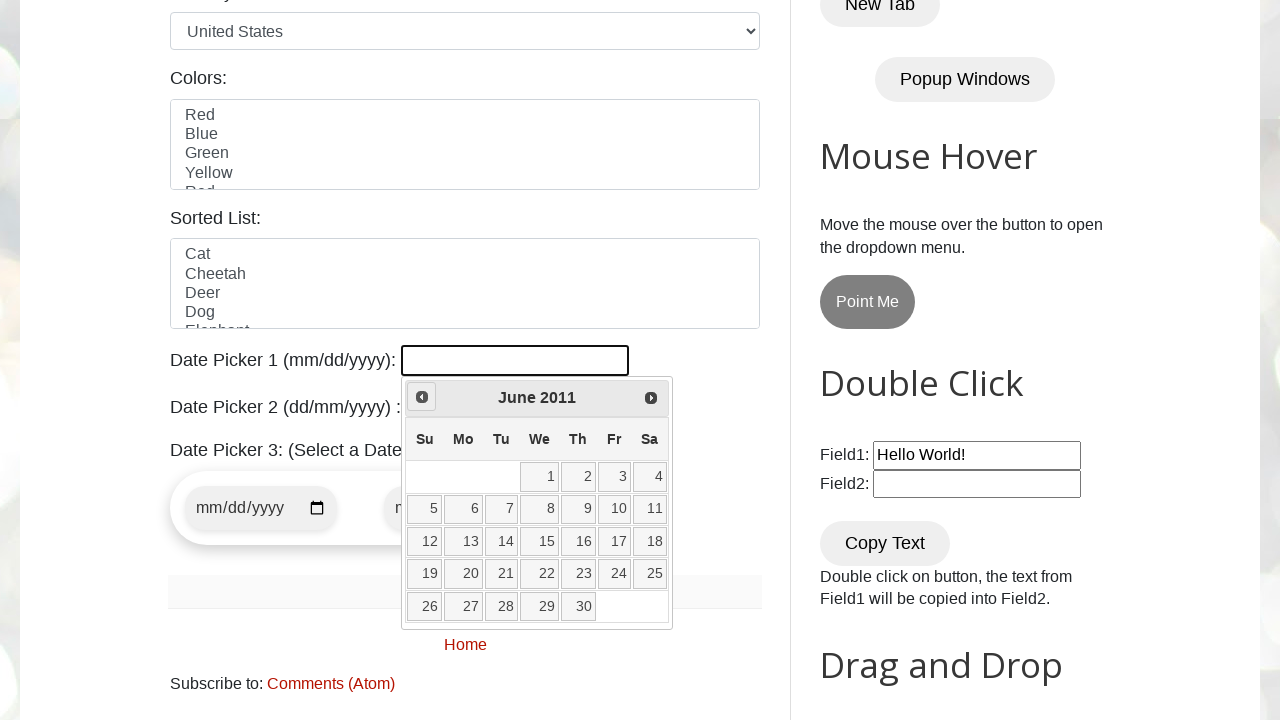

Retrieved current year: 2011
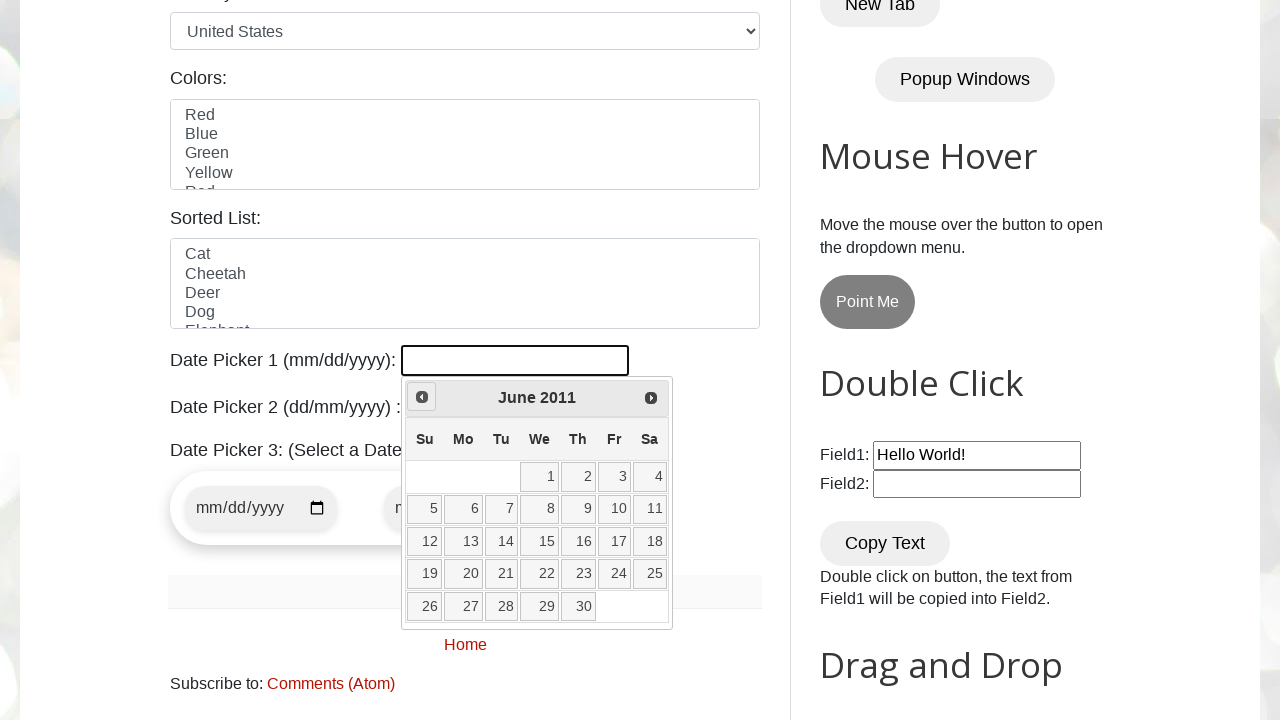

Clicked previous month button to navigate backwards at (422, 397) on xpath=//a[@title="Prev"]
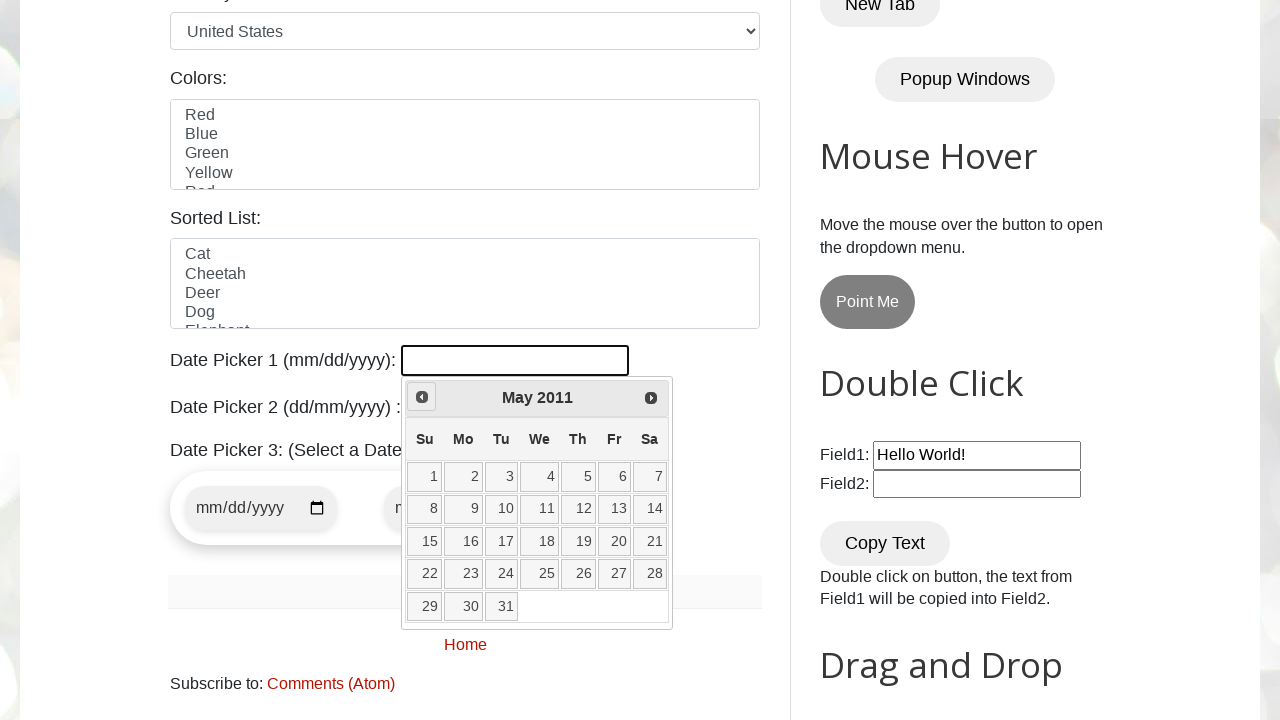

Retrieved current month: May
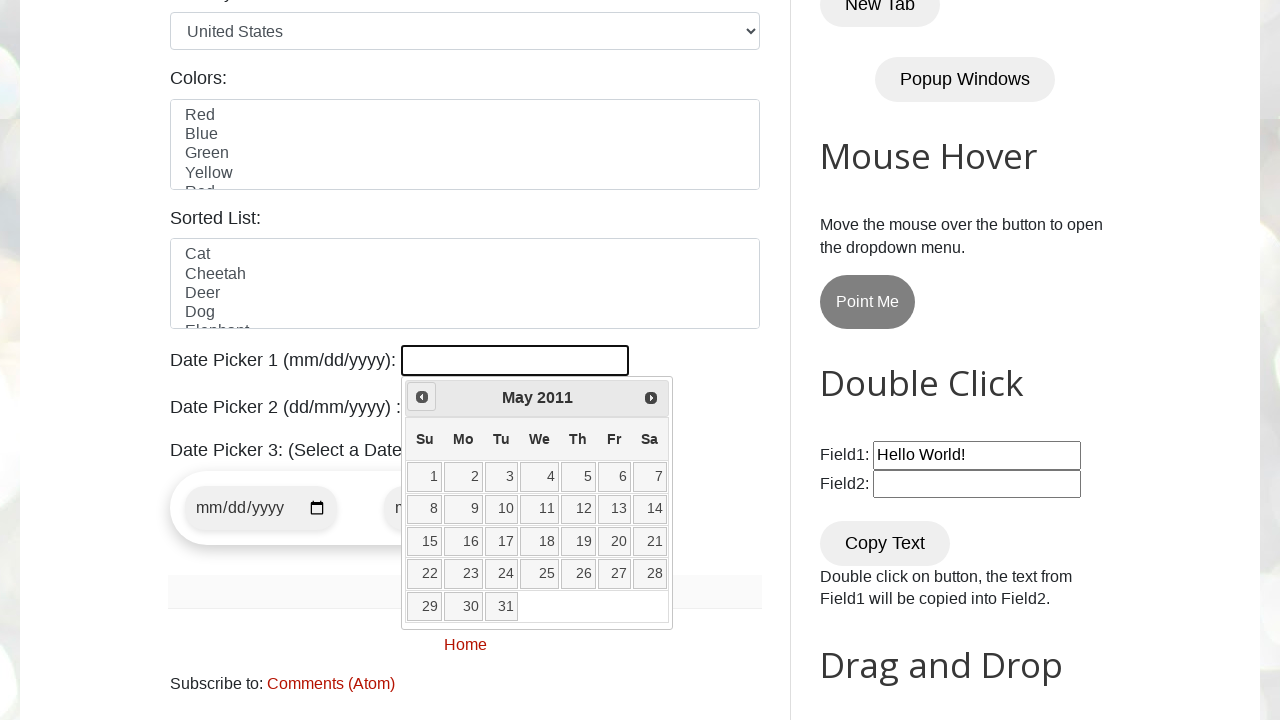

Retrieved current year: 2011
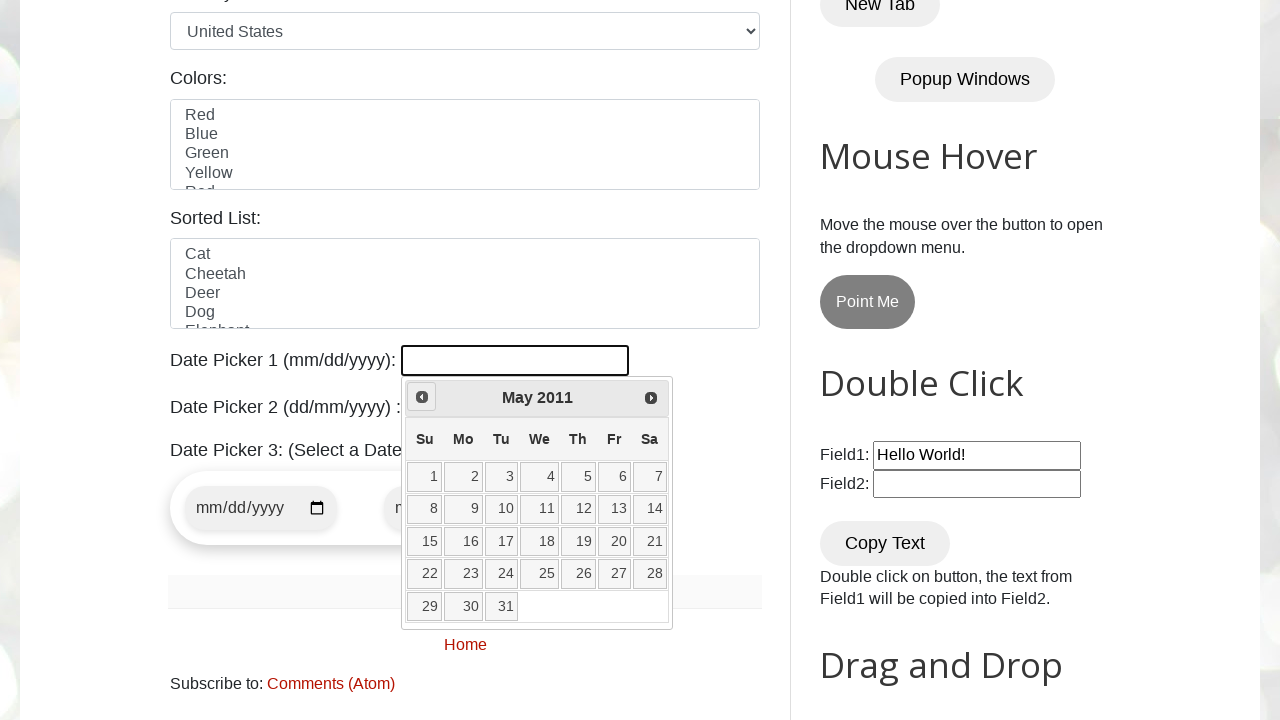

Clicked previous month button to navigate backwards at (422, 397) on xpath=//a[@title="Prev"]
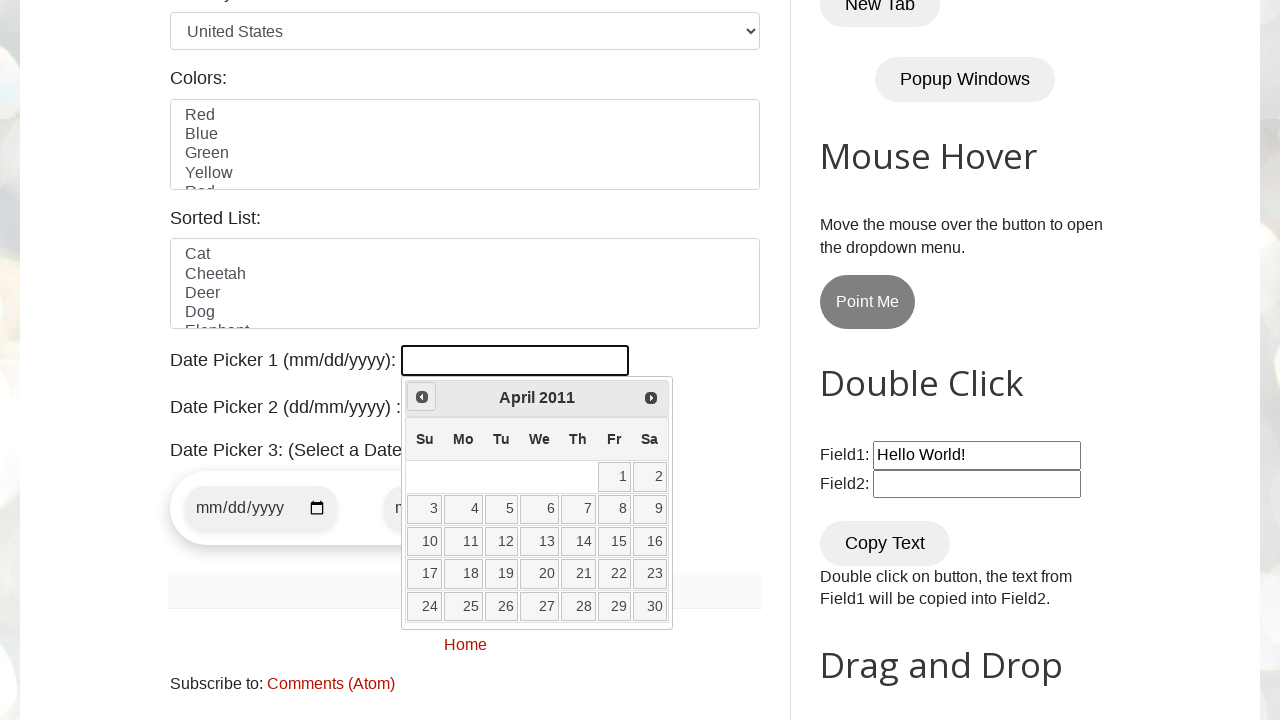

Retrieved current month: April
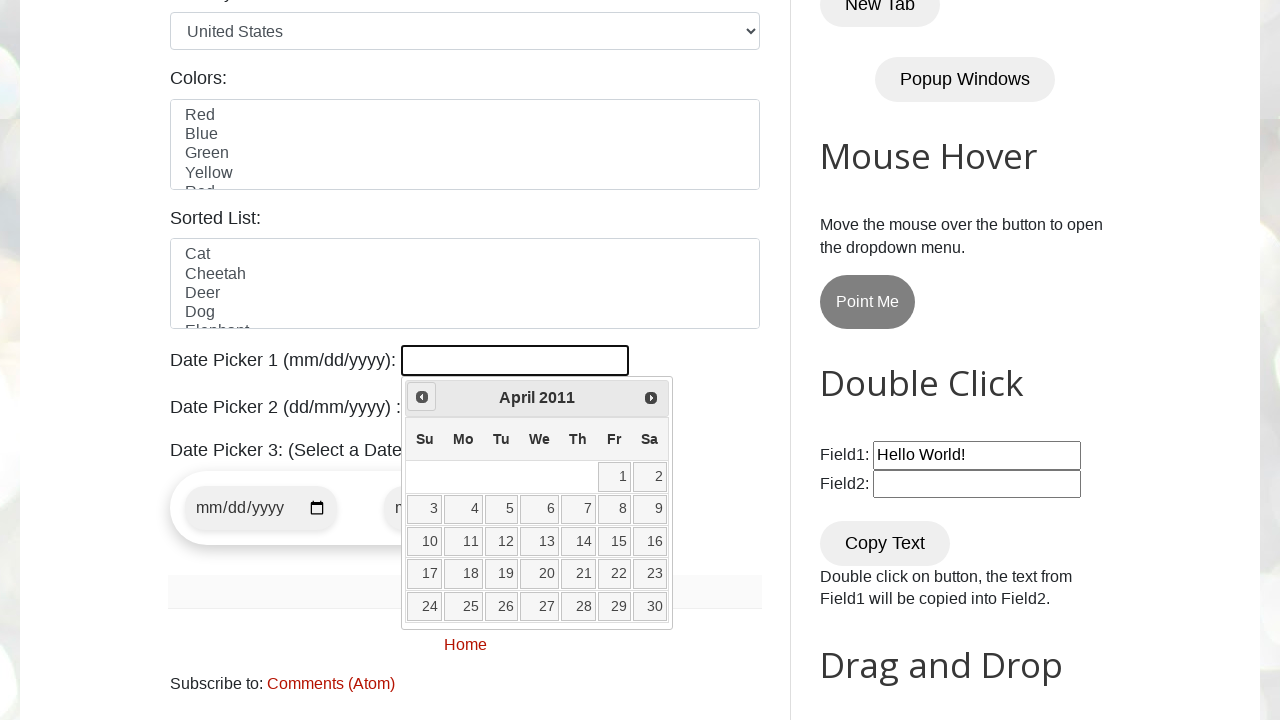

Retrieved current year: 2011
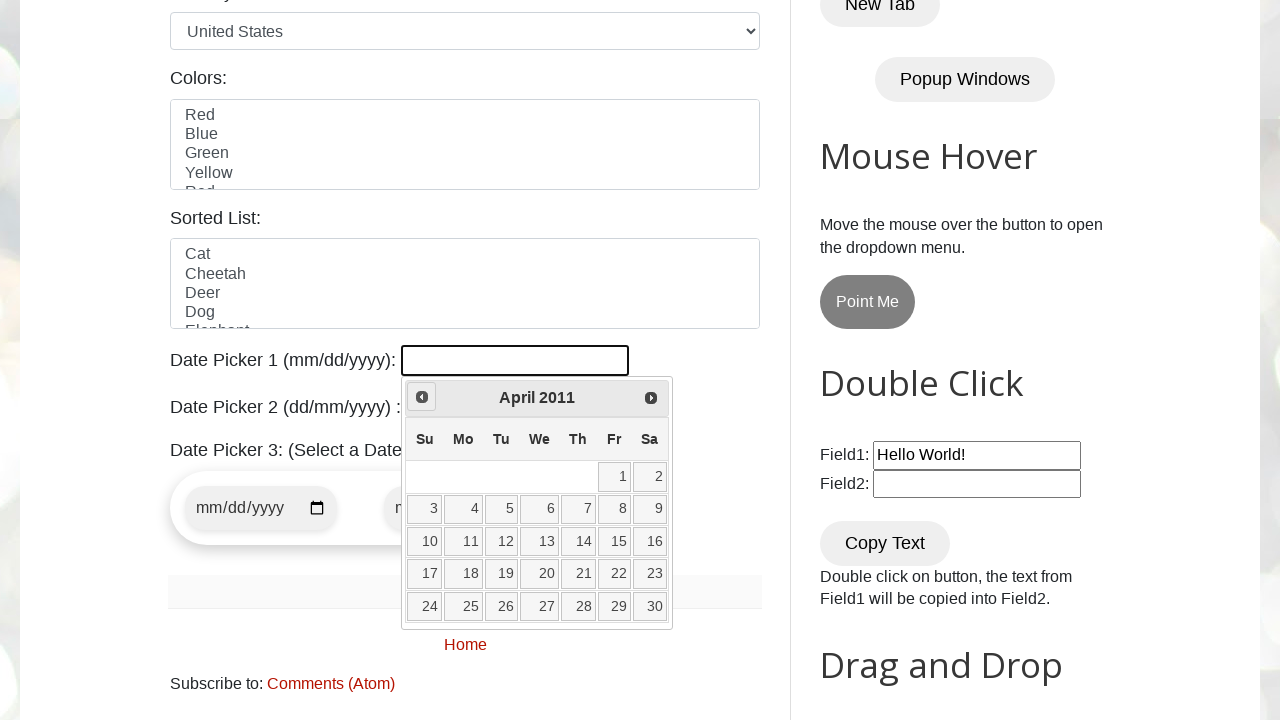

Clicked previous month button to navigate backwards at (422, 397) on xpath=//a[@title="Prev"]
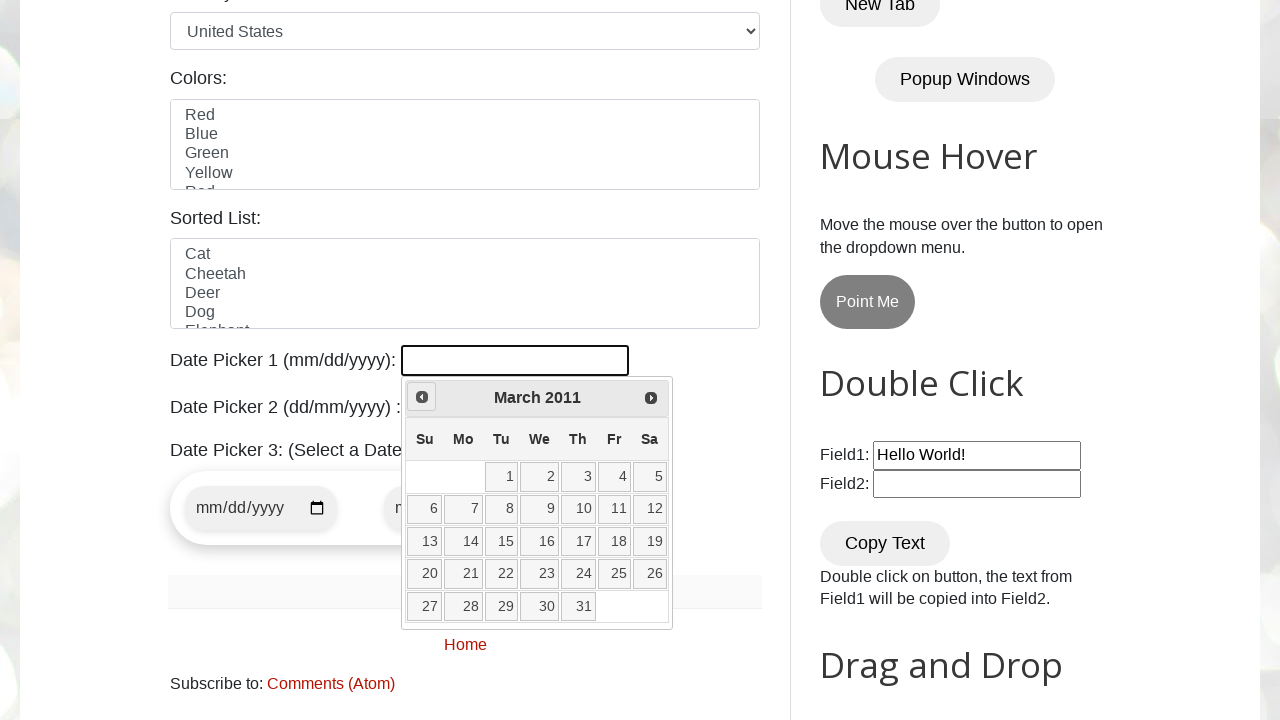

Retrieved current month: March
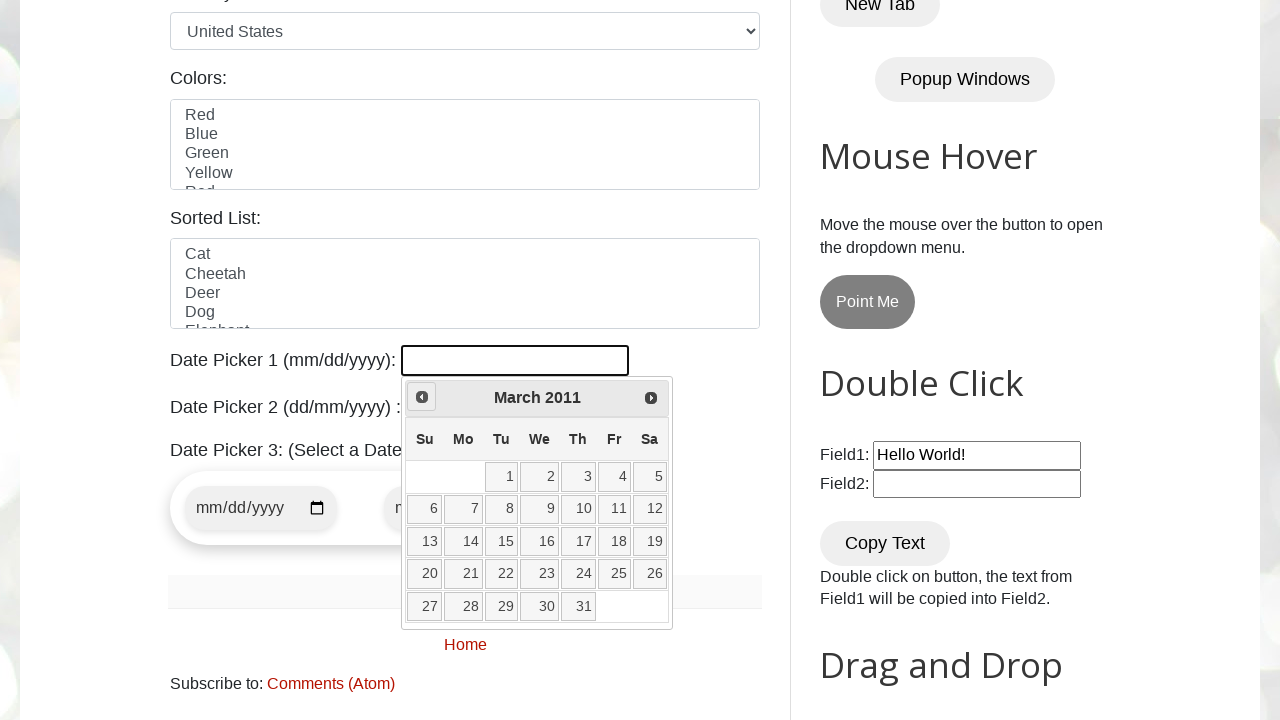

Retrieved current year: 2011
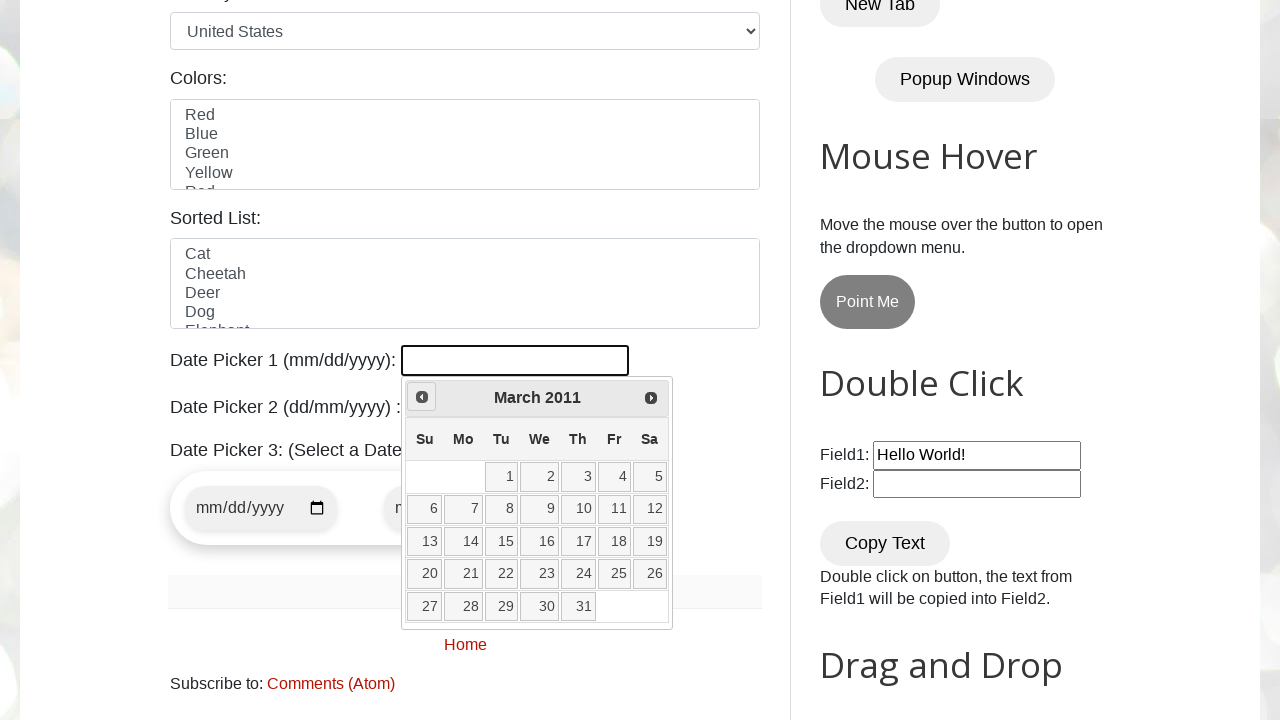

Clicked previous month button to navigate backwards at (422, 397) on xpath=//a[@title="Prev"]
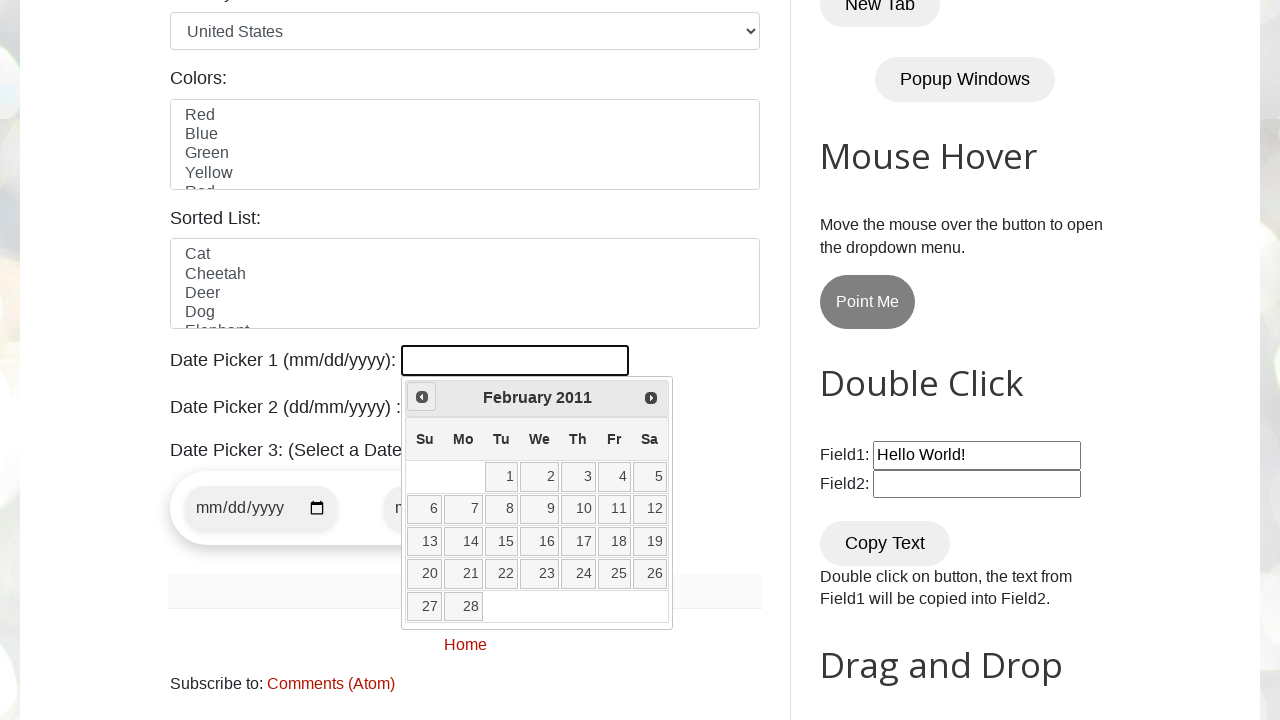

Retrieved current month: February
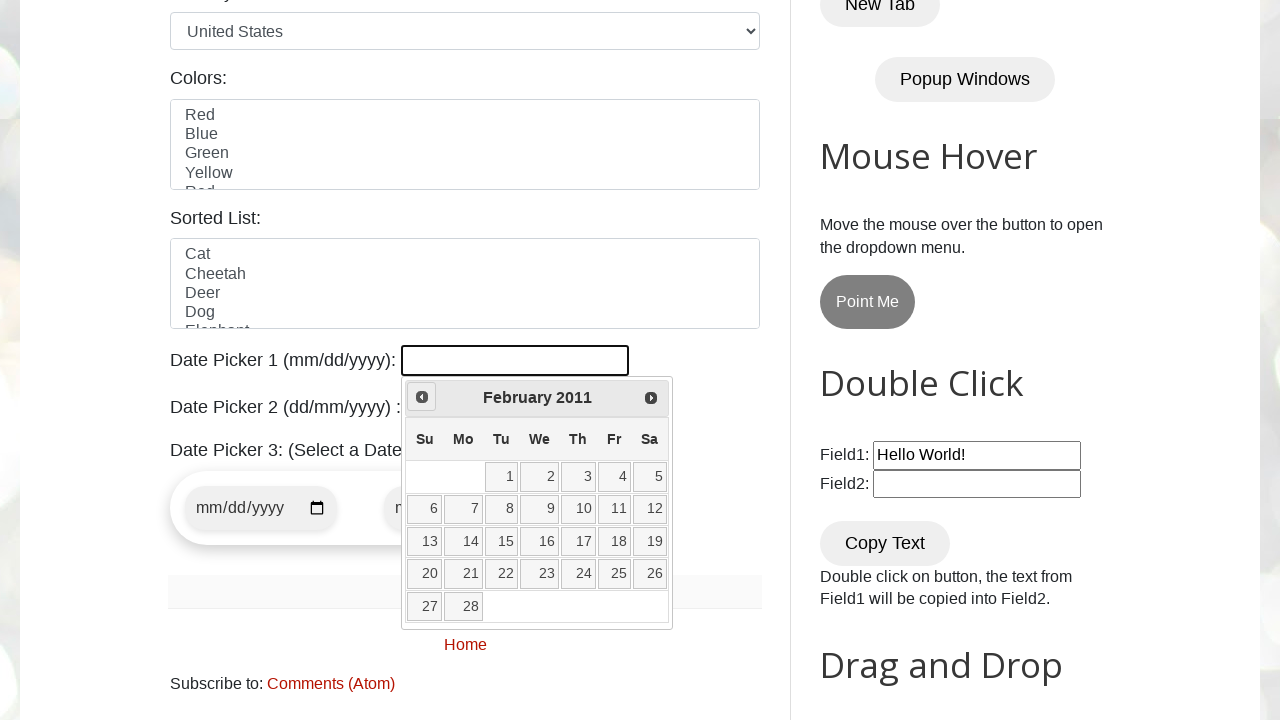

Retrieved current year: 2011
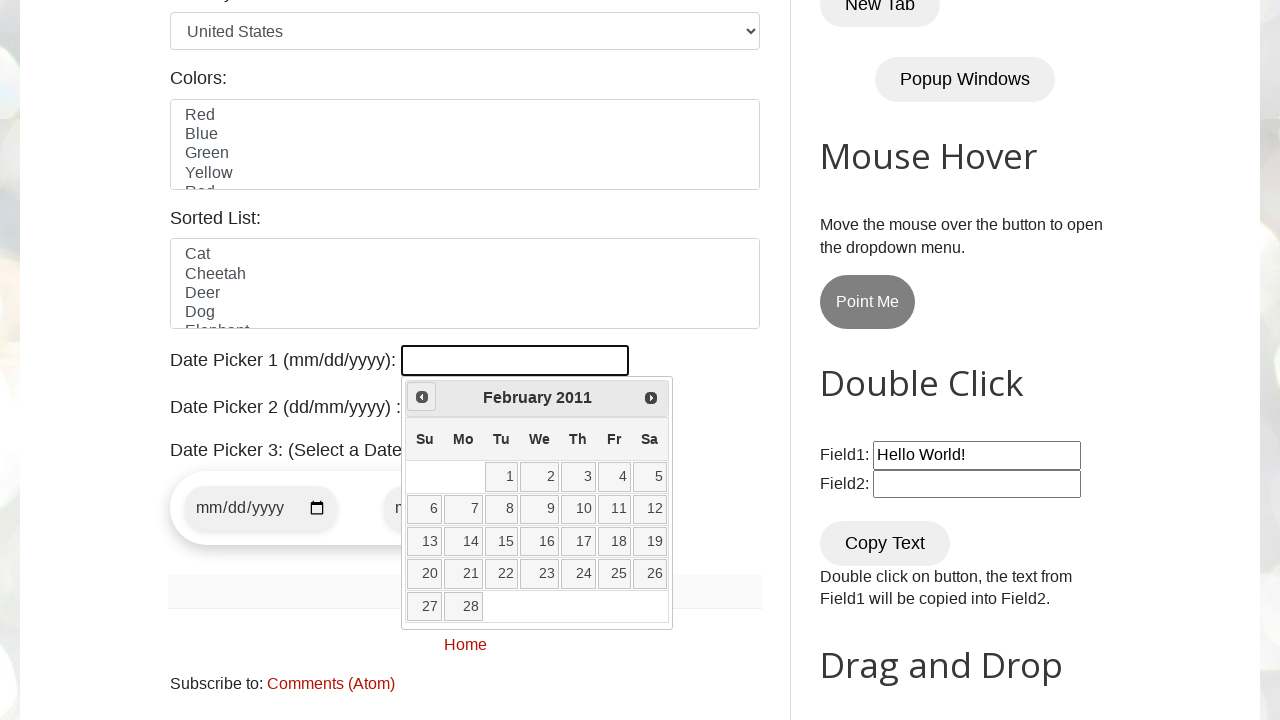

Clicked previous month button to navigate backwards at (422, 397) on xpath=//a[@title="Prev"]
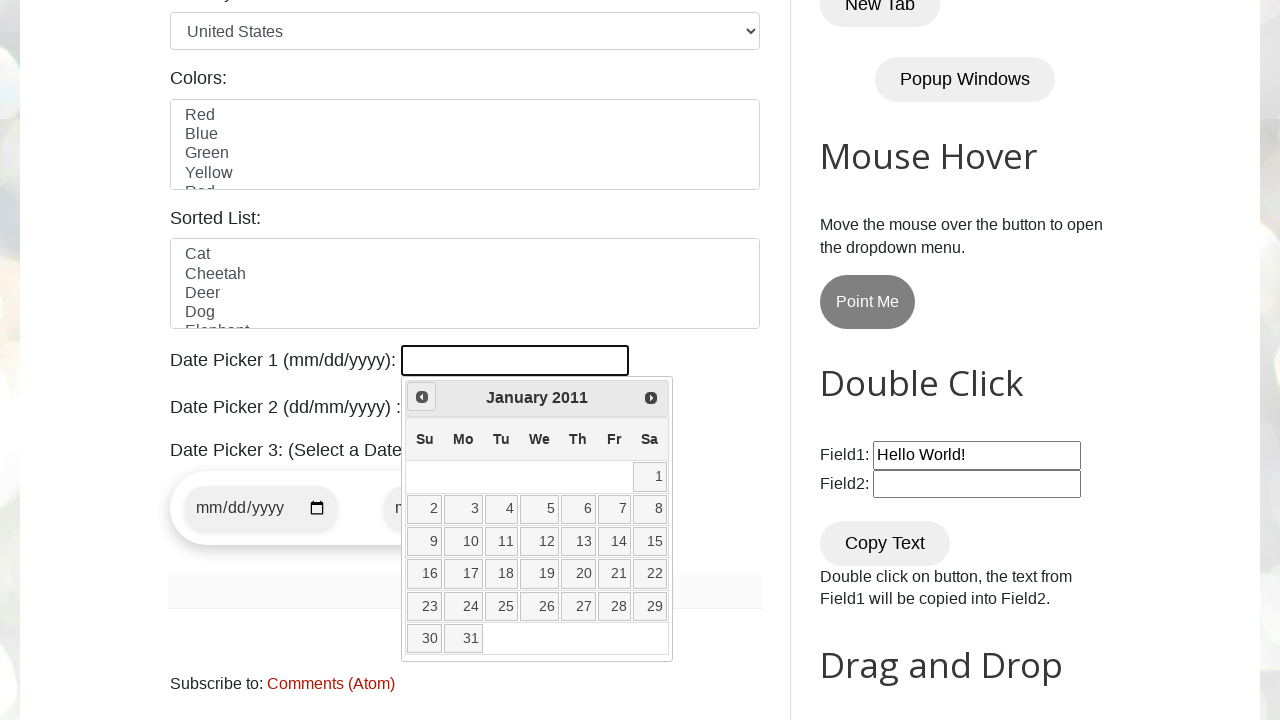

Retrieved current month: January
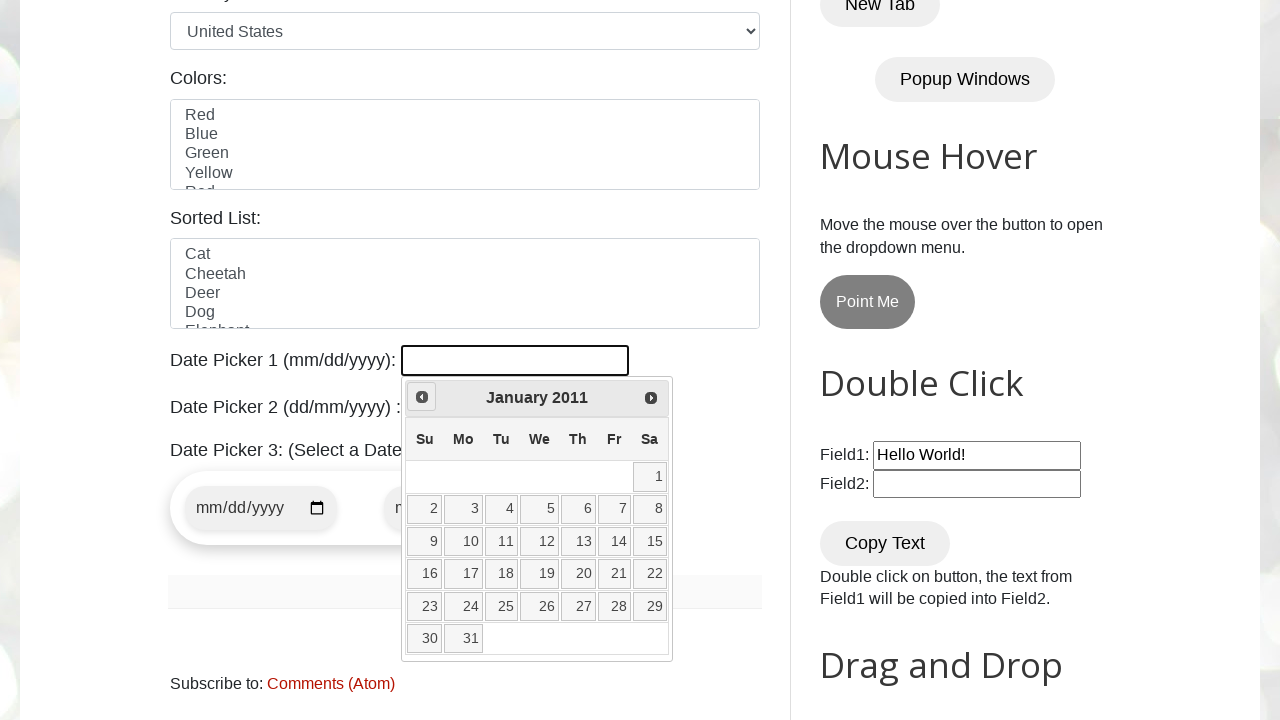

Retrieved current year: 2011
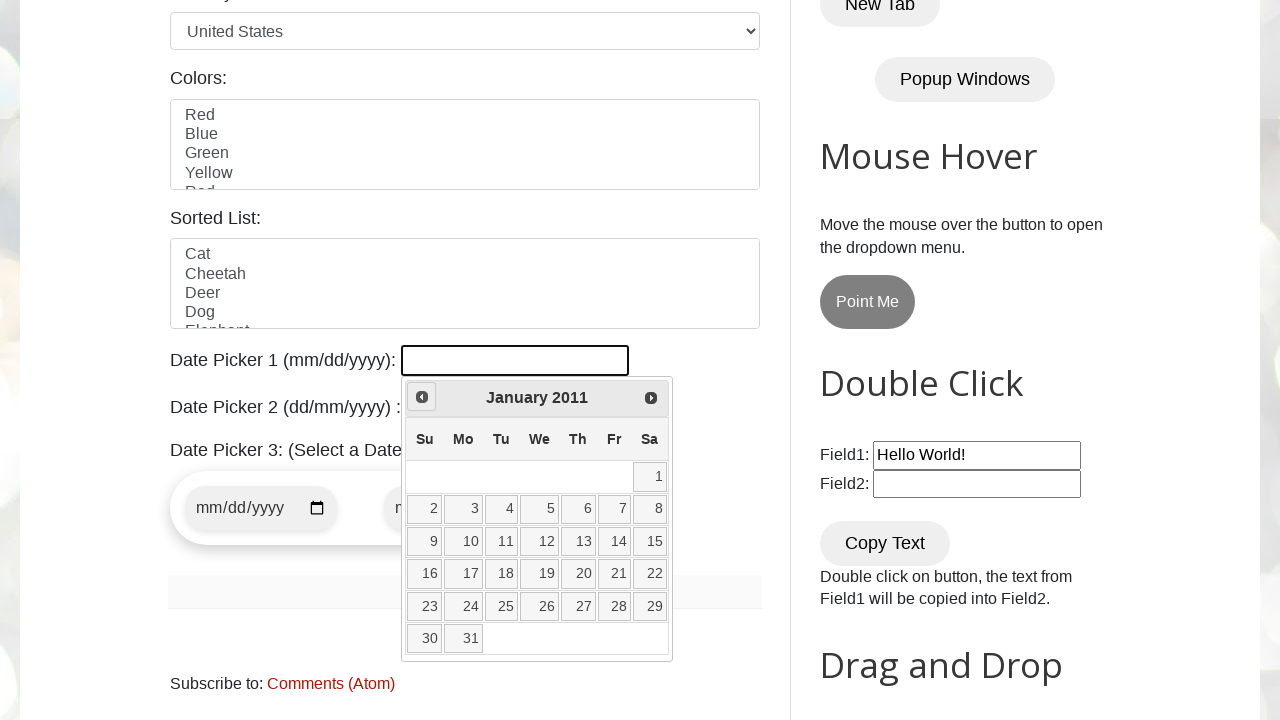

Clicked previous month button to navigate backwards at (422, 397) on xpath=//a[@title="Prev"]
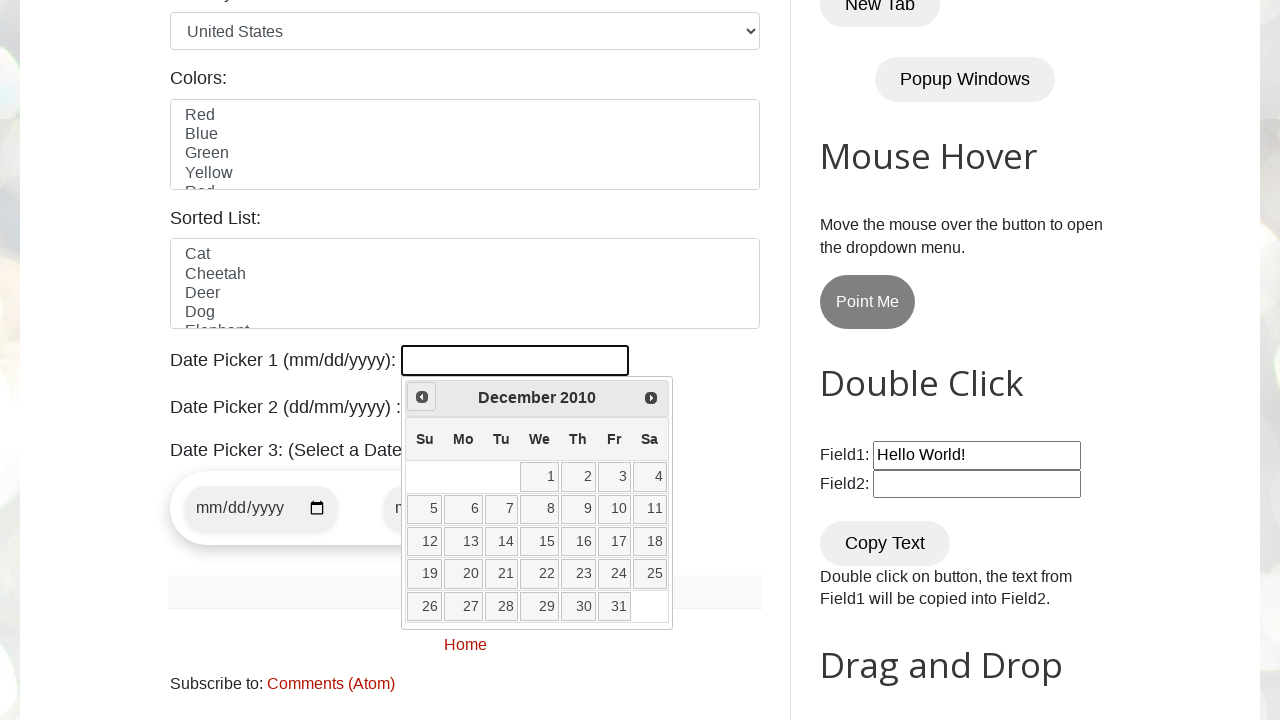

Retrieved current month: December
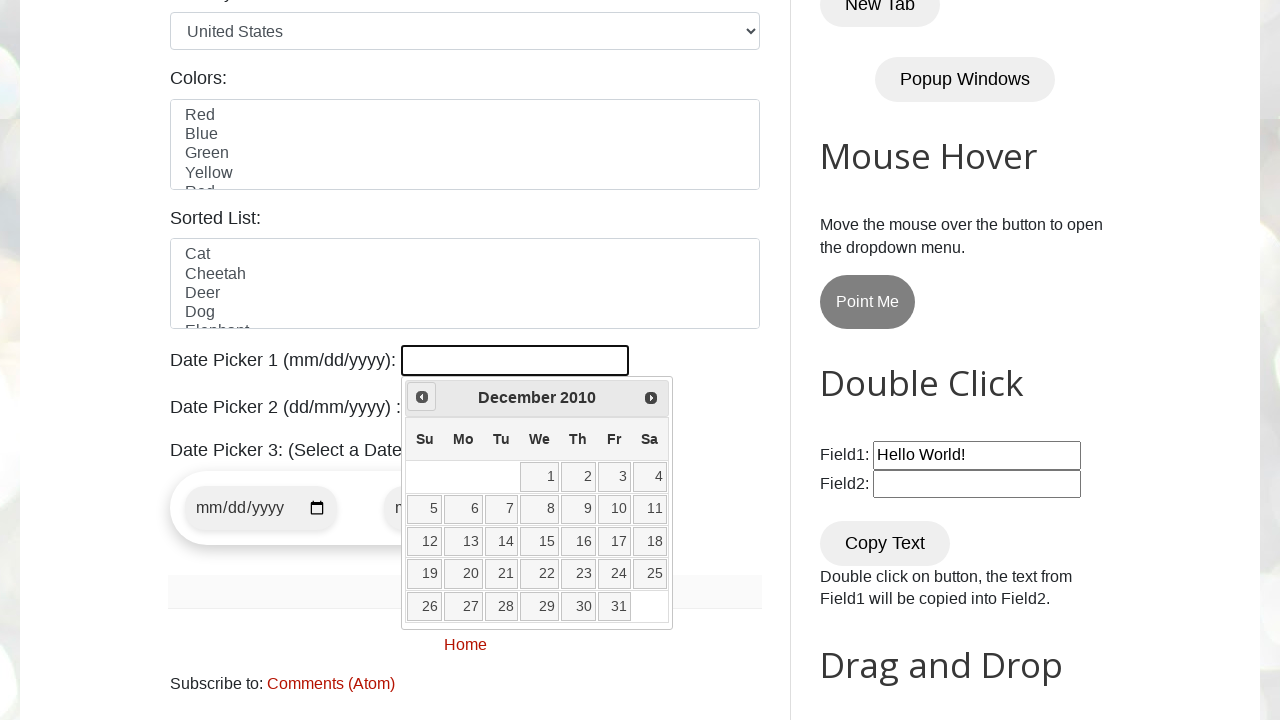

Retrieved current year: 2010
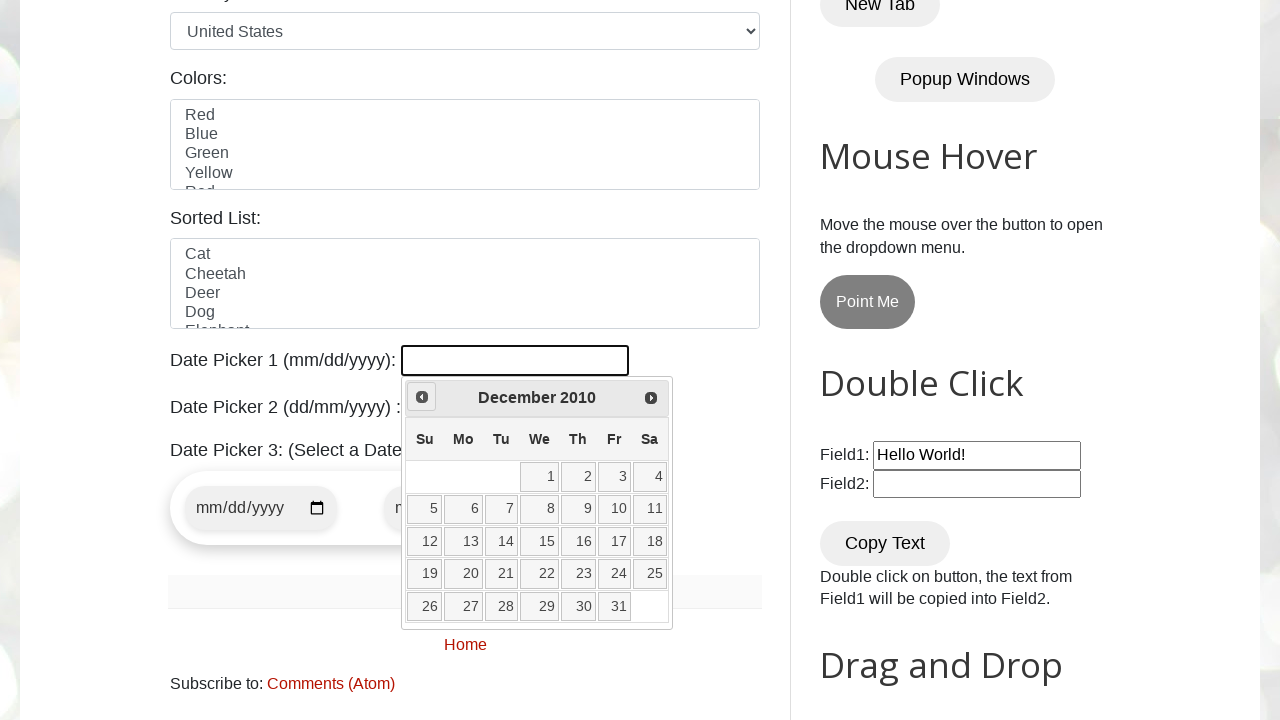

Clicked previous month button to navigate backwards at (422, 397) on xpath=//a[@title="Prev"]
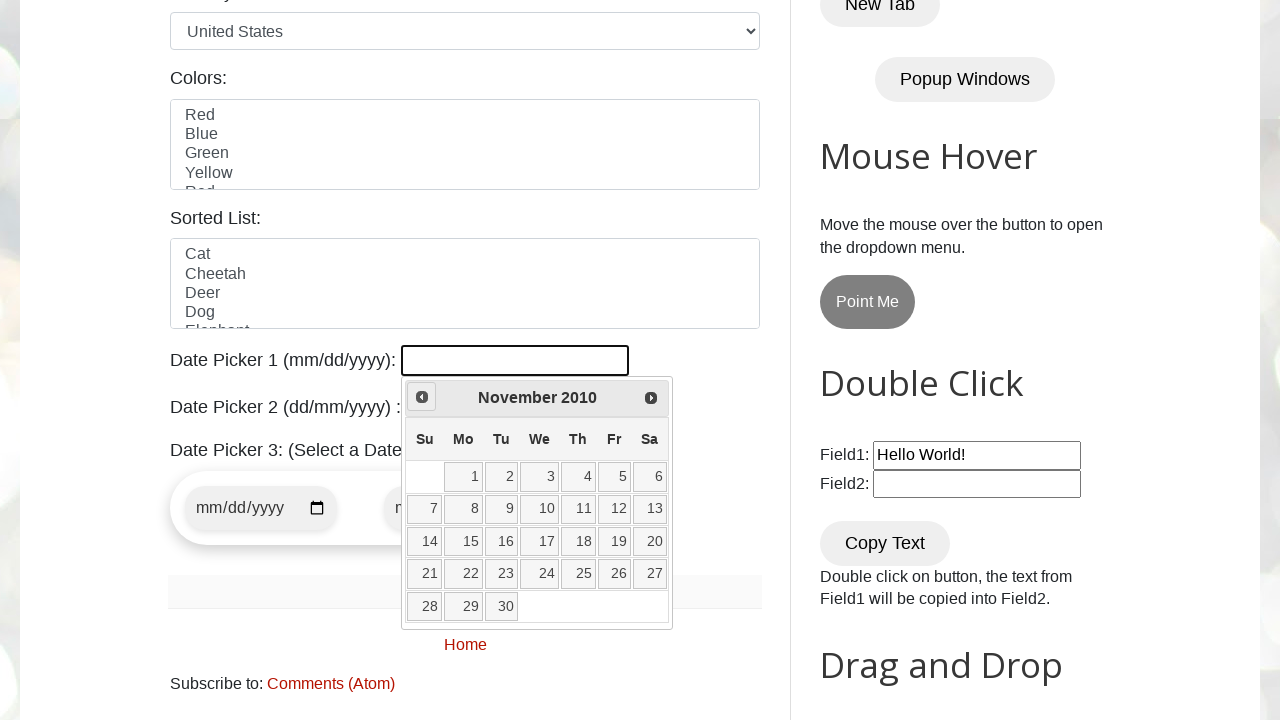

Retrieved current month: November
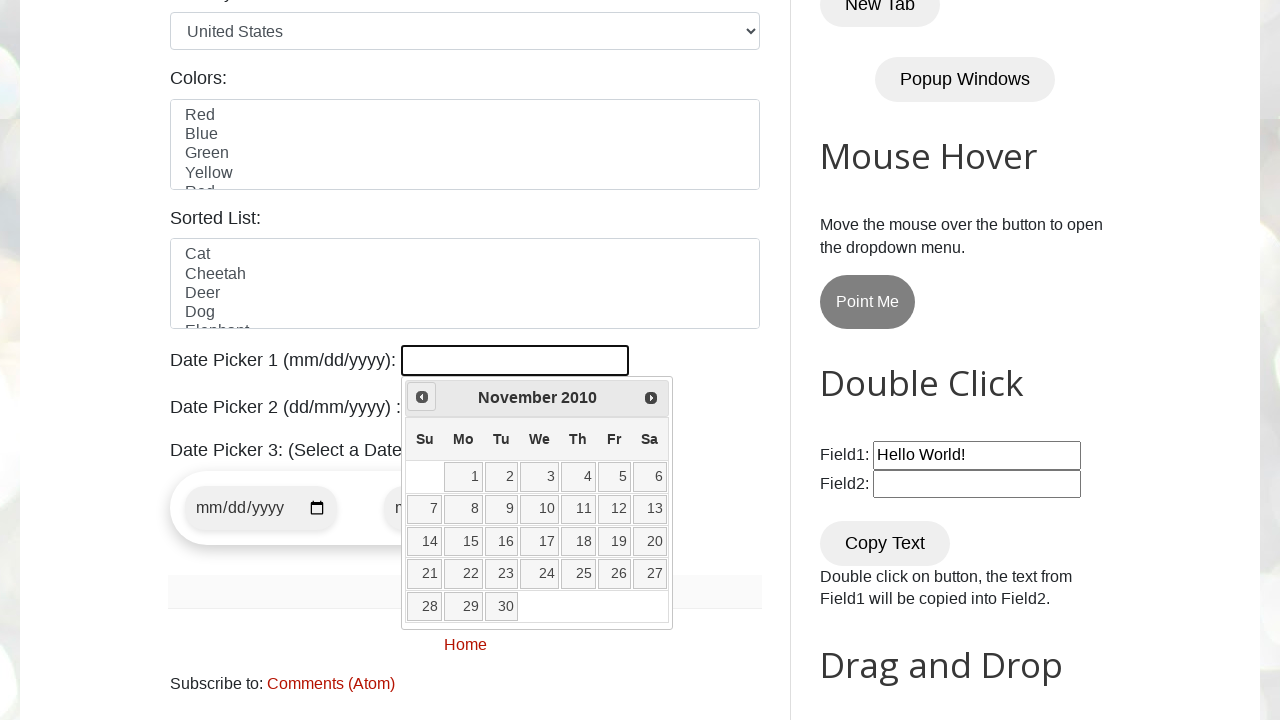

Retrieved current year: 2010
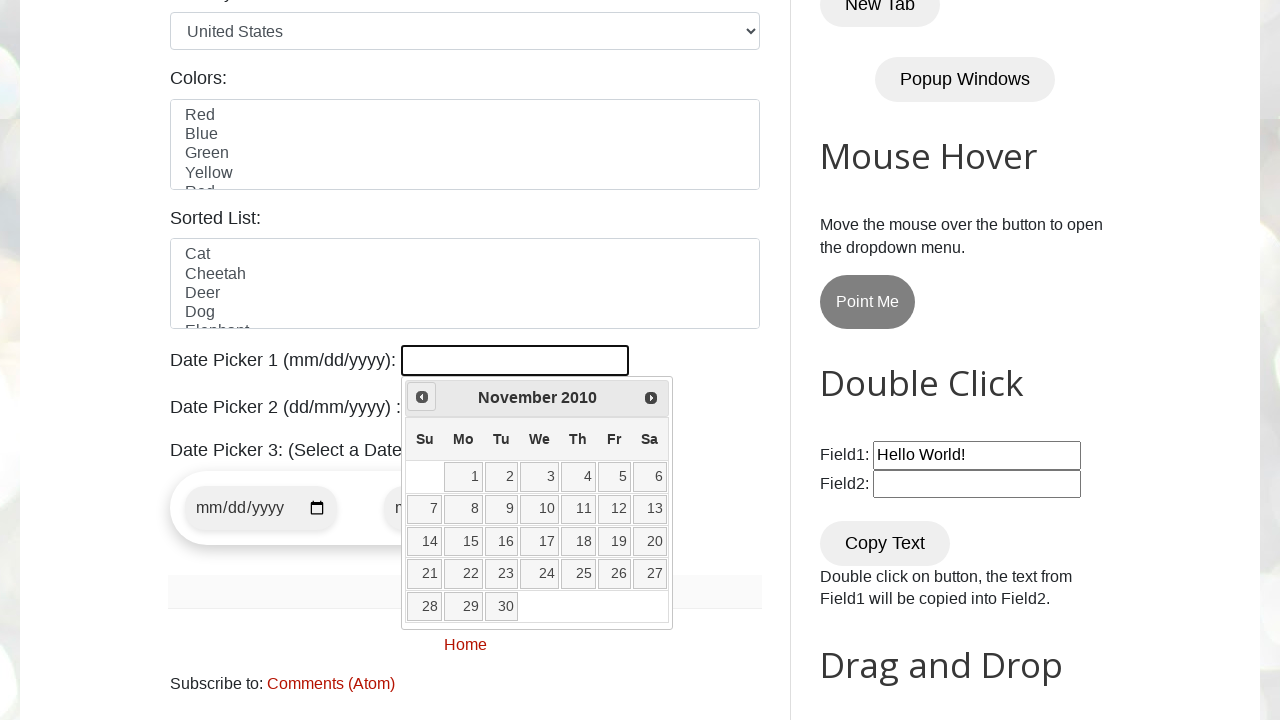

Clicked previous month button to navigate backwards at (422, 397) on xpath=//a[@title="Prev"]
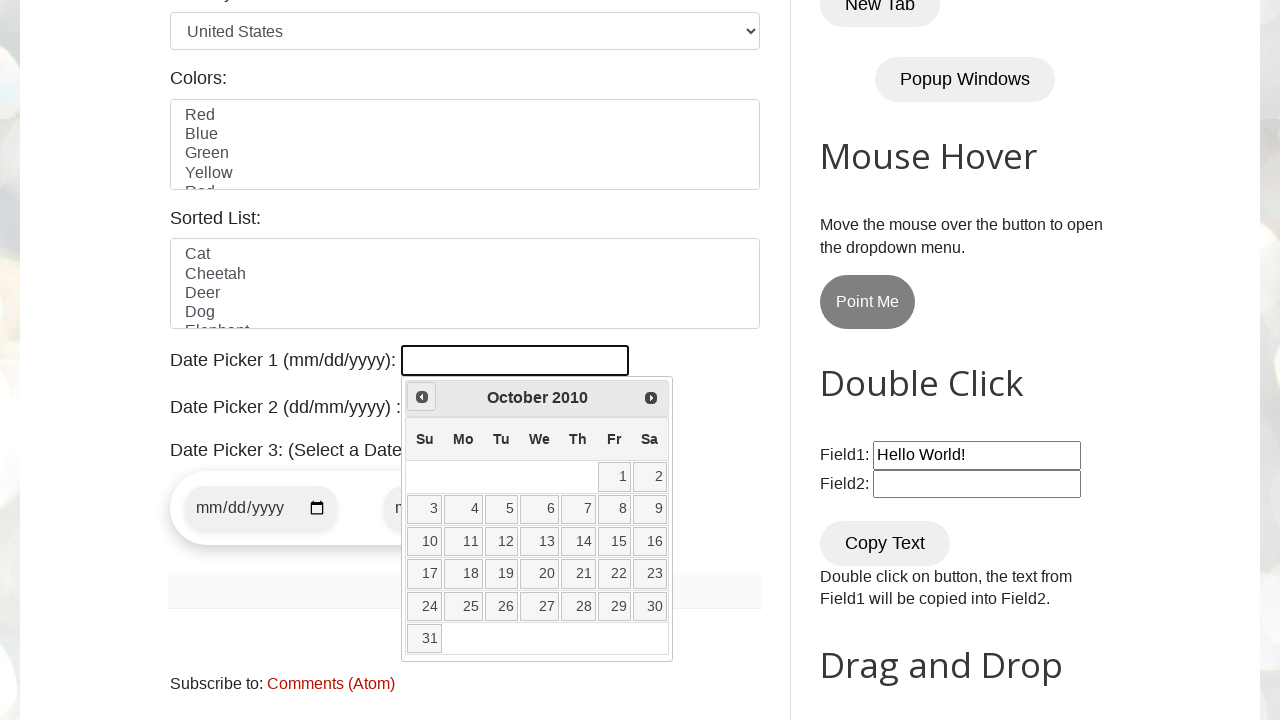

Retrieved current month: October
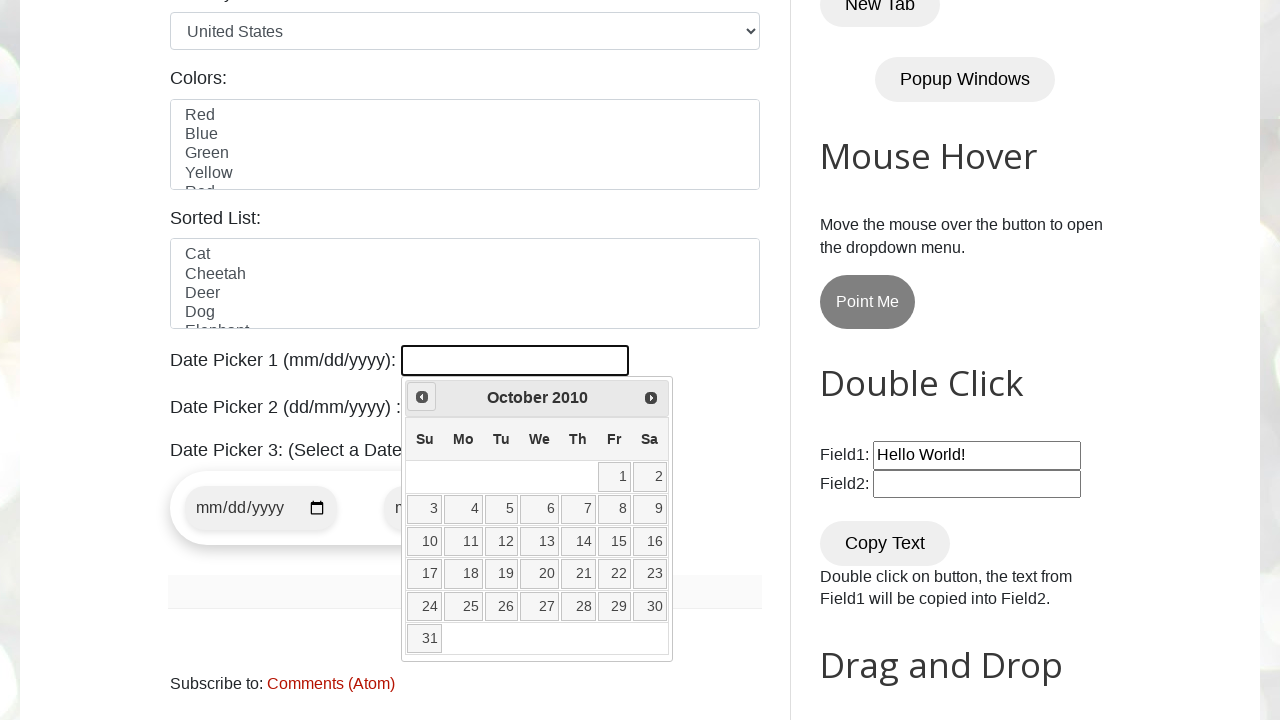

Retrieved current year: 2010
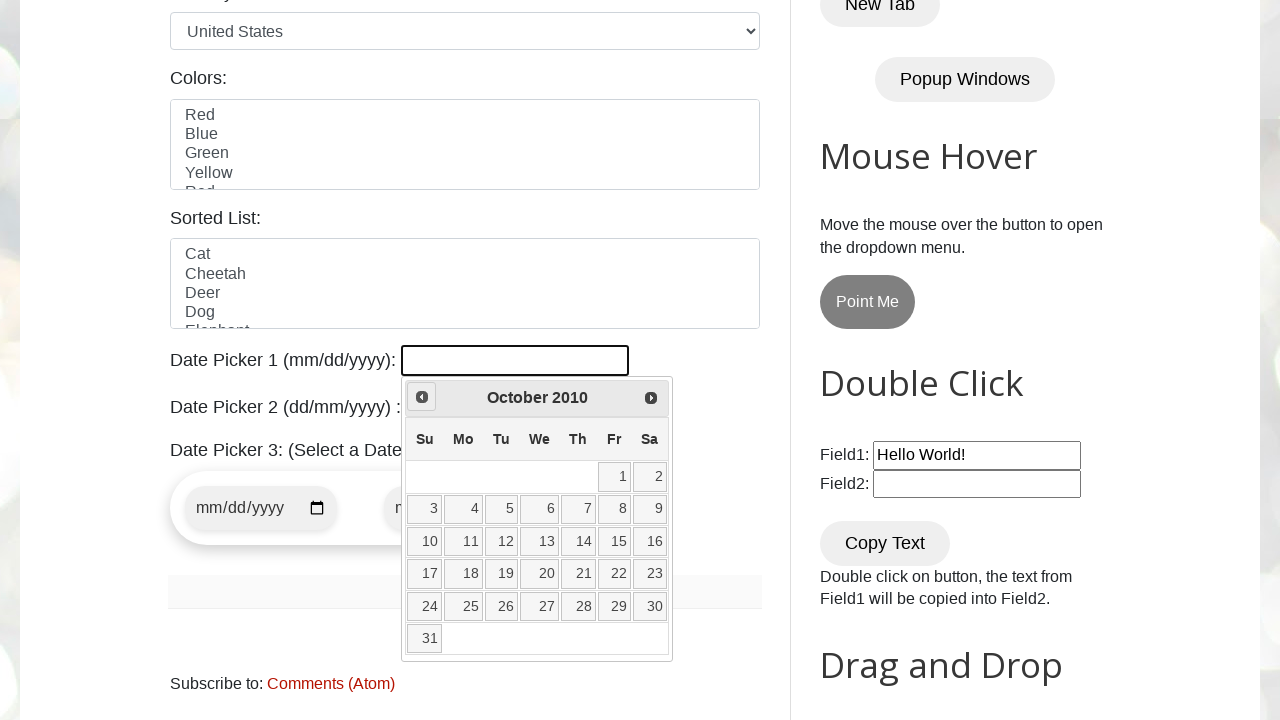

Clicked previous month button to navigate backwards at (422, 397) on xpath=//a[@title="Prev"]
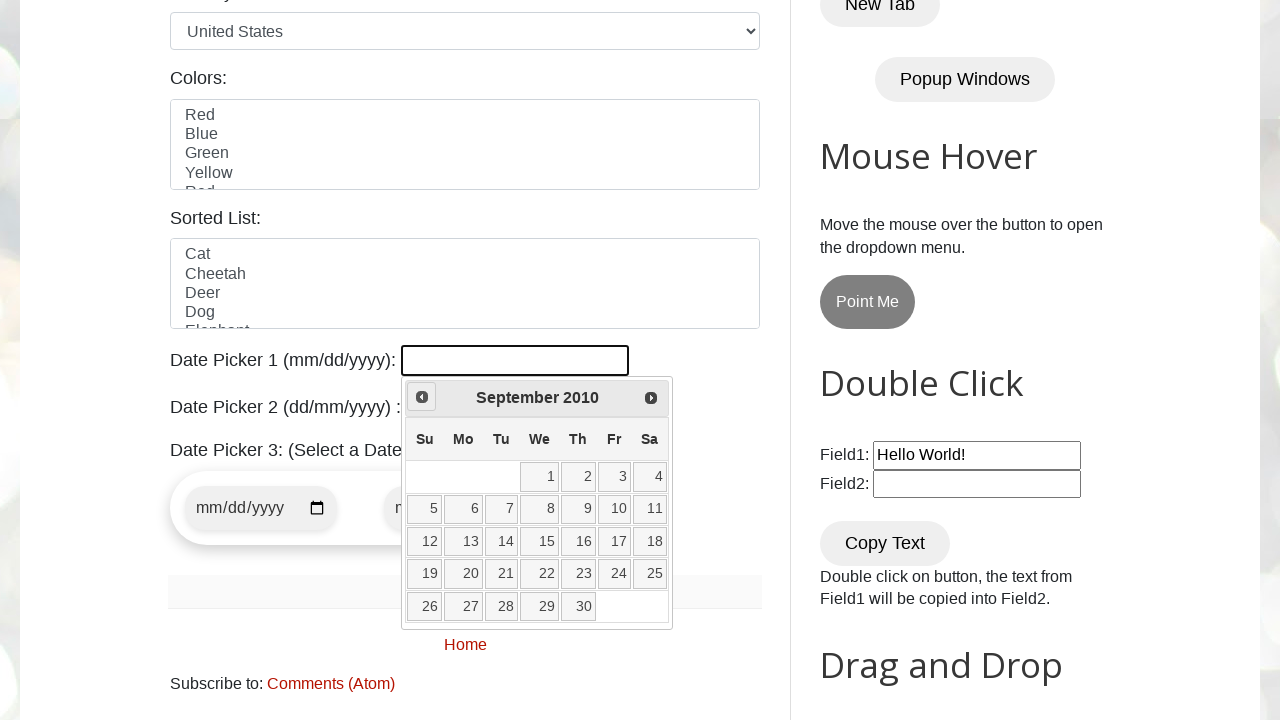

Retrieved current month: September
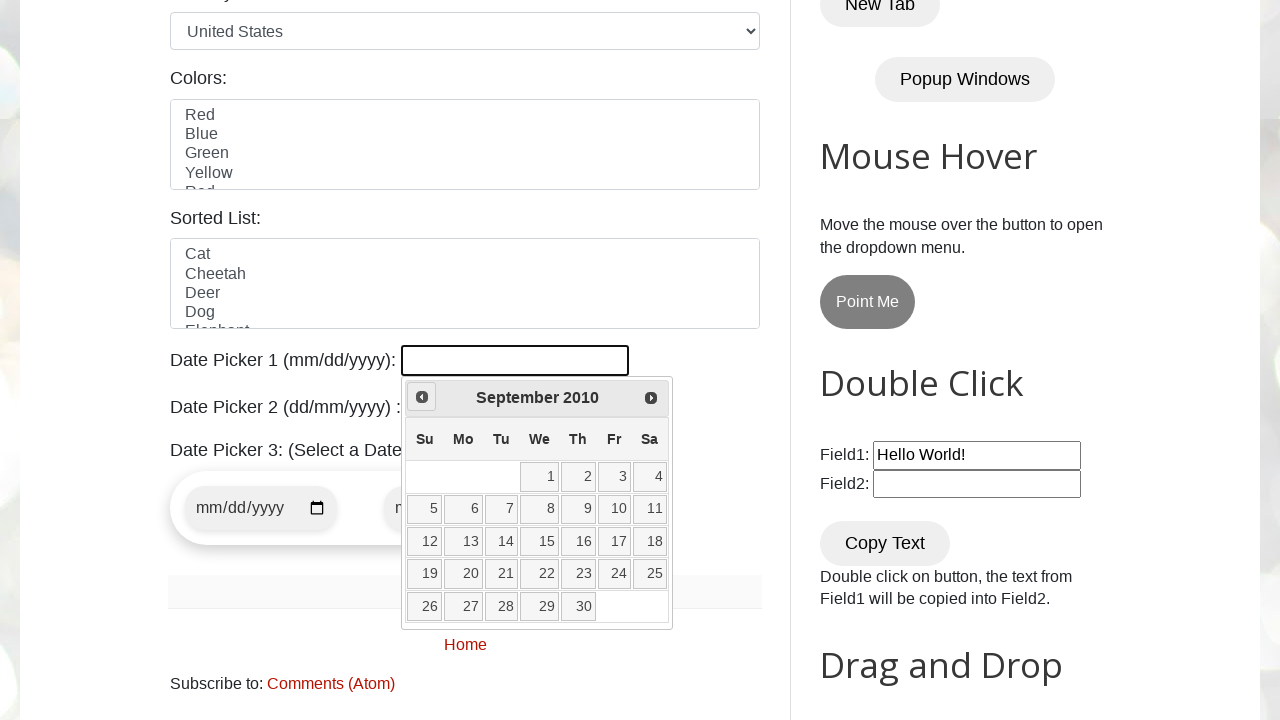

Retrieved current year: 2010
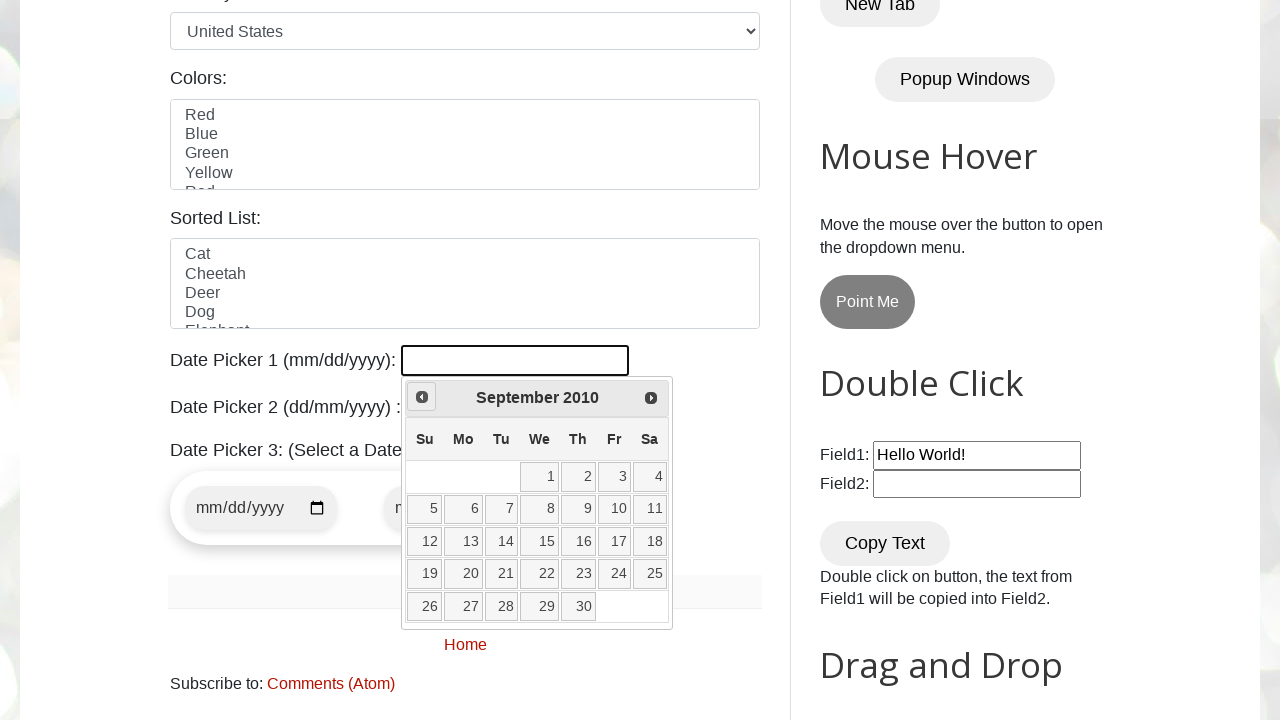

Clicked previous month button to navigate backwards at (422, 397) on xpath=//a[@title="Prev"]
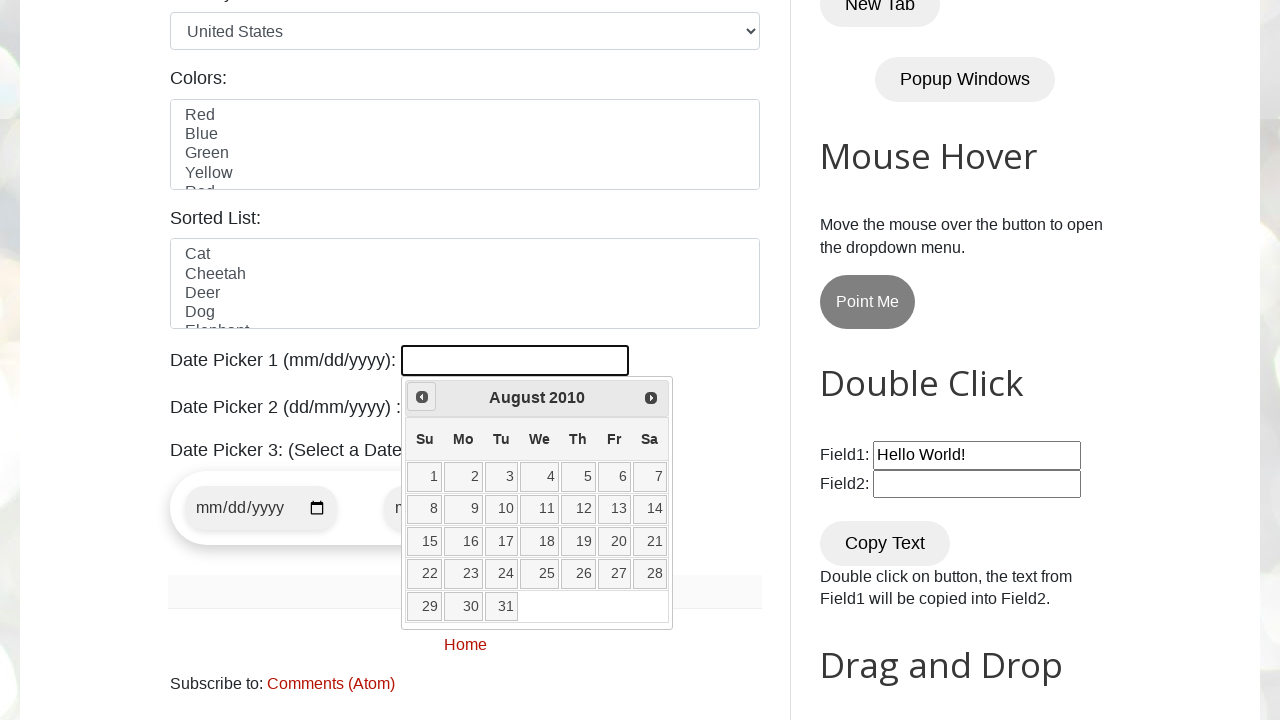

Retrieved current month: August
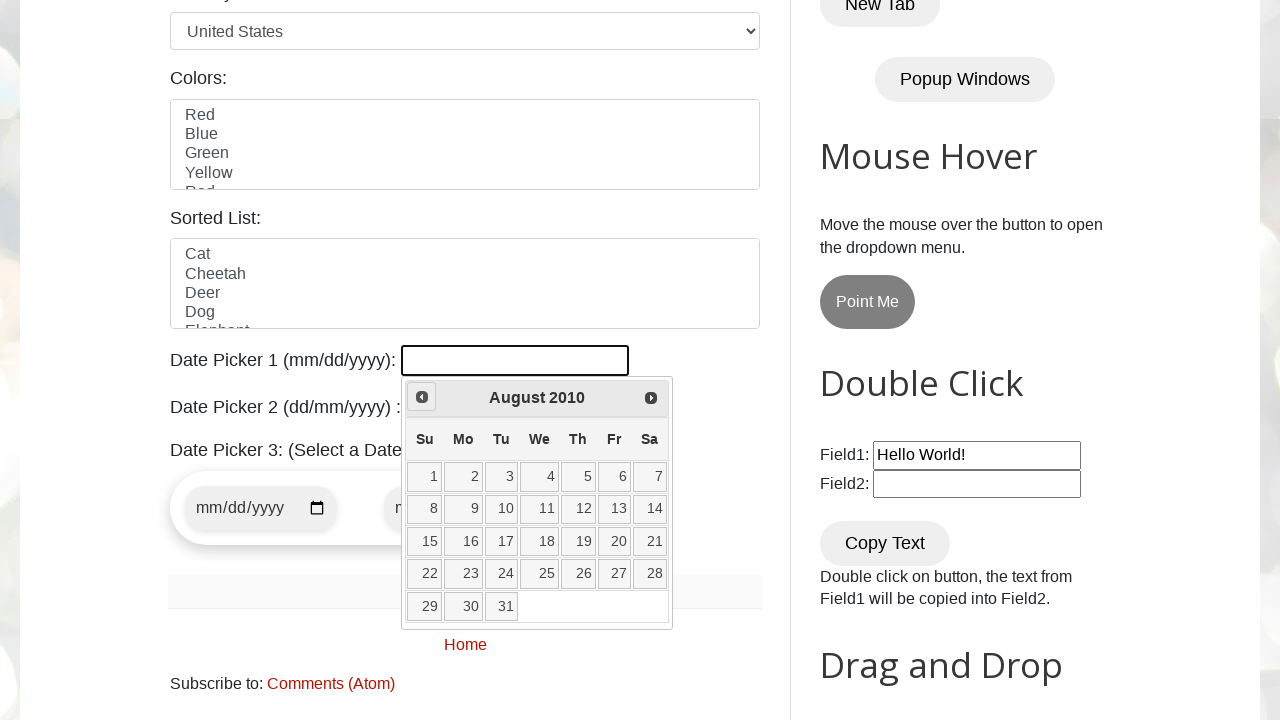

Retrieved current year: 2010
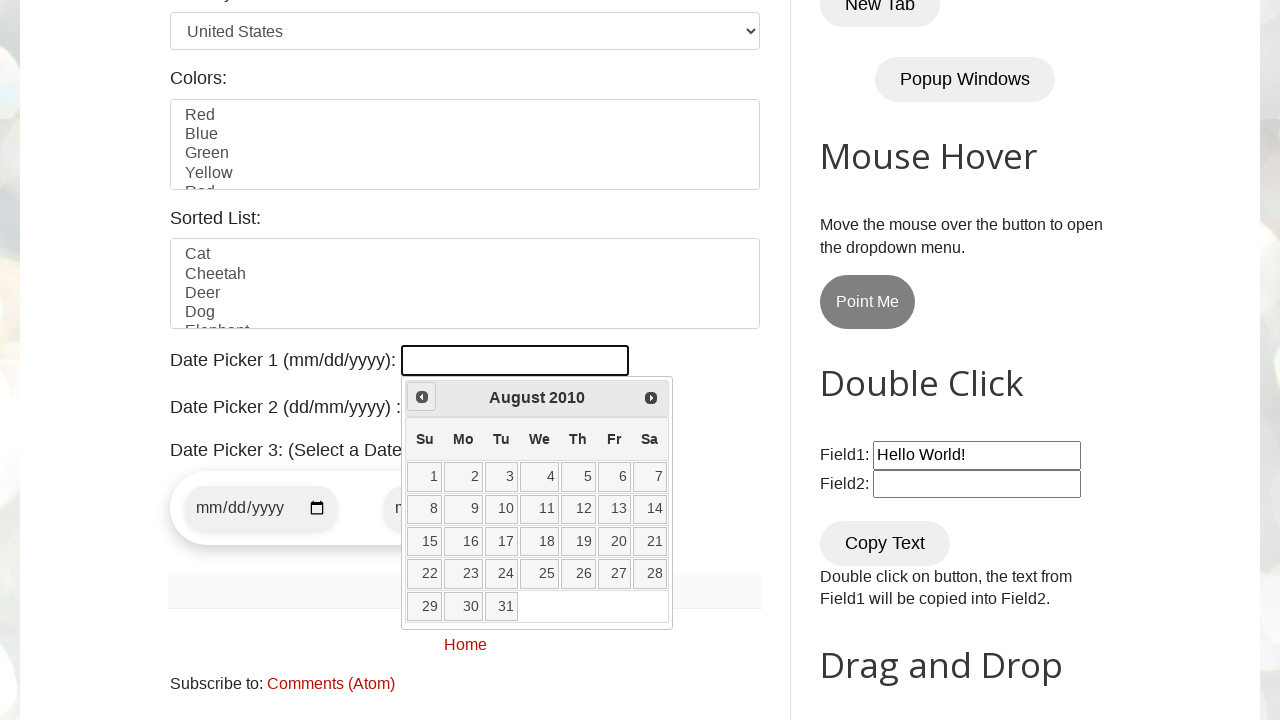

Clicked previous month button to navigate backwards at (422, 397) on xpath=//a[@title="Prev"]
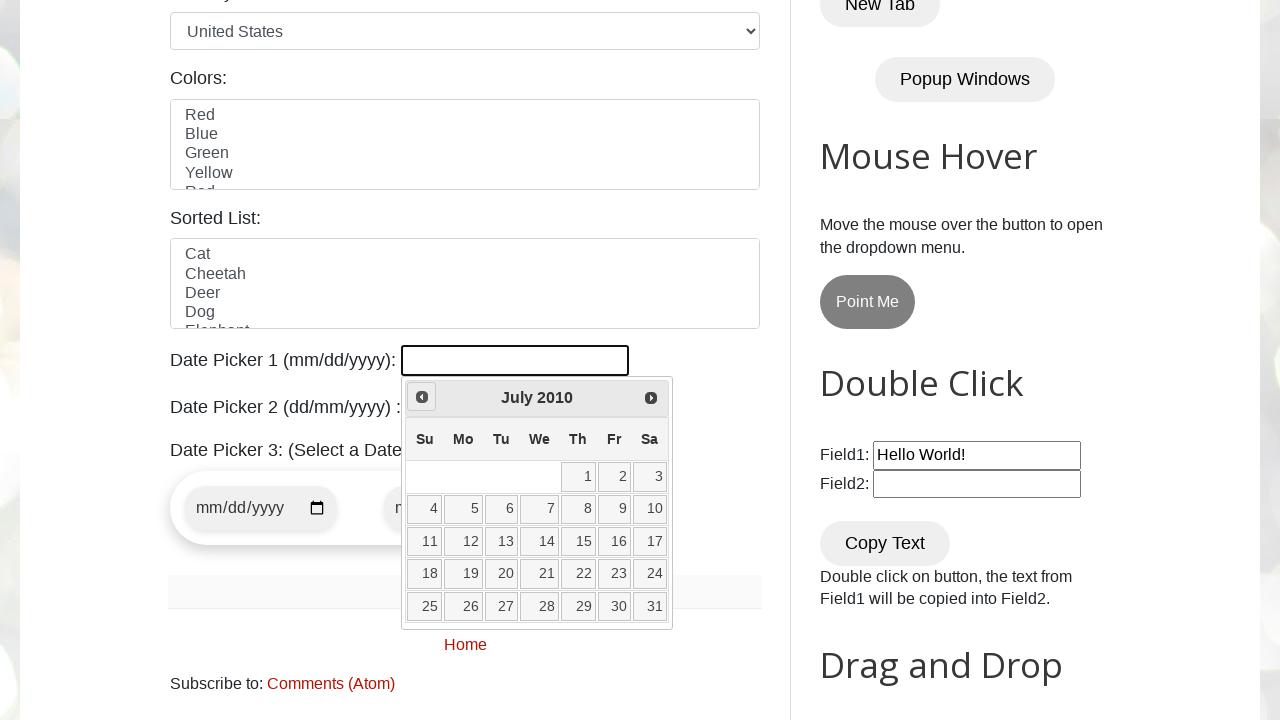

Retrieved current month: July
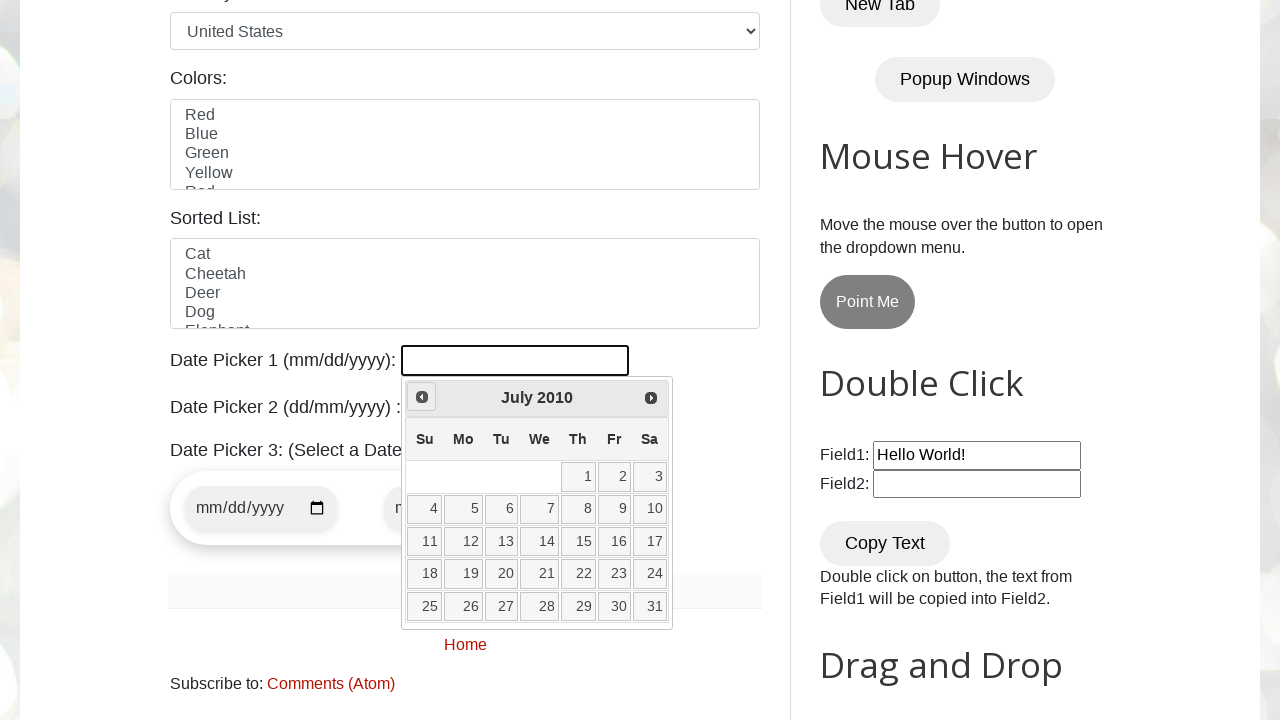

Retrieved current year: 2010
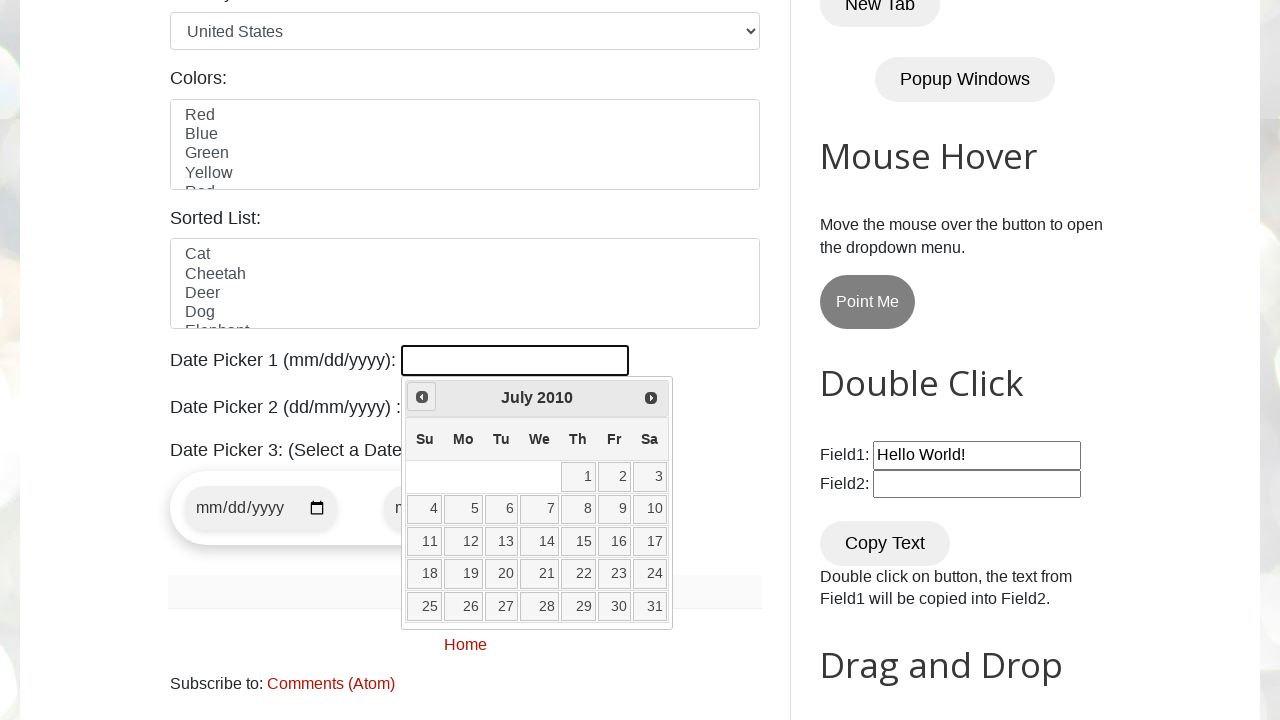

Clicked previous month button to navigate backwards at (422, 397) on xpath=//a[@title="Prev"]
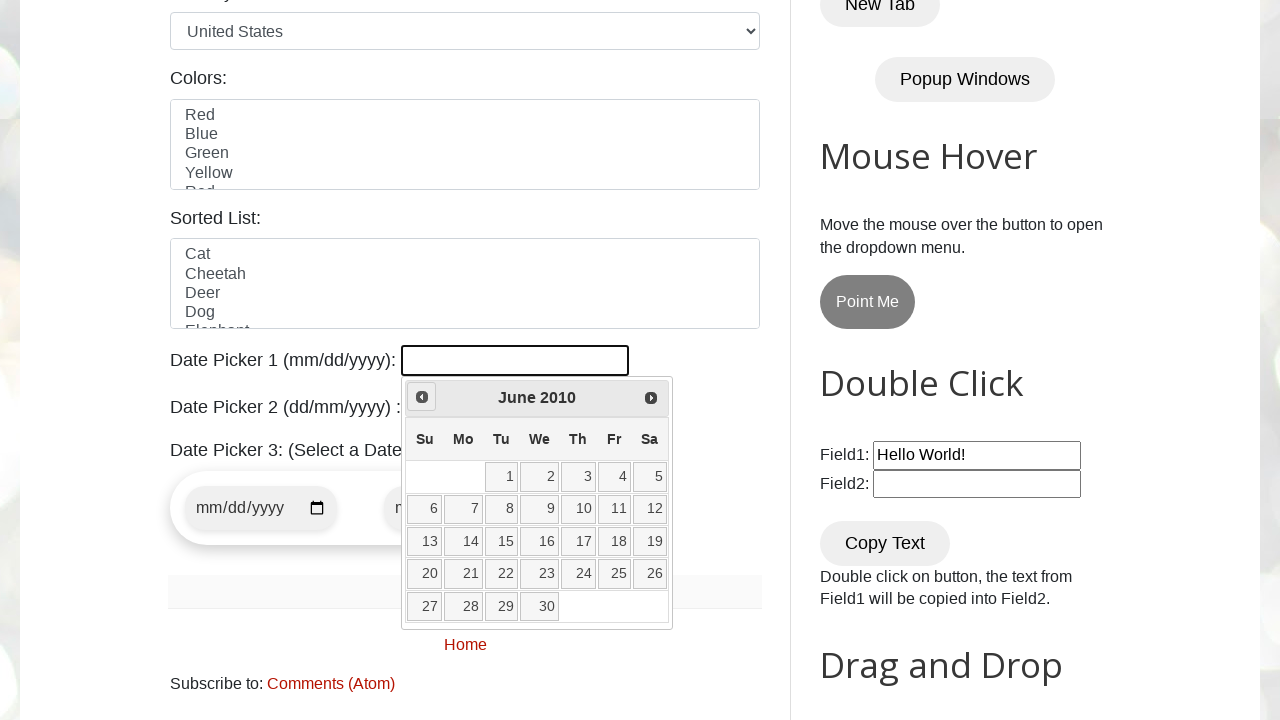

Retrieved current month: June
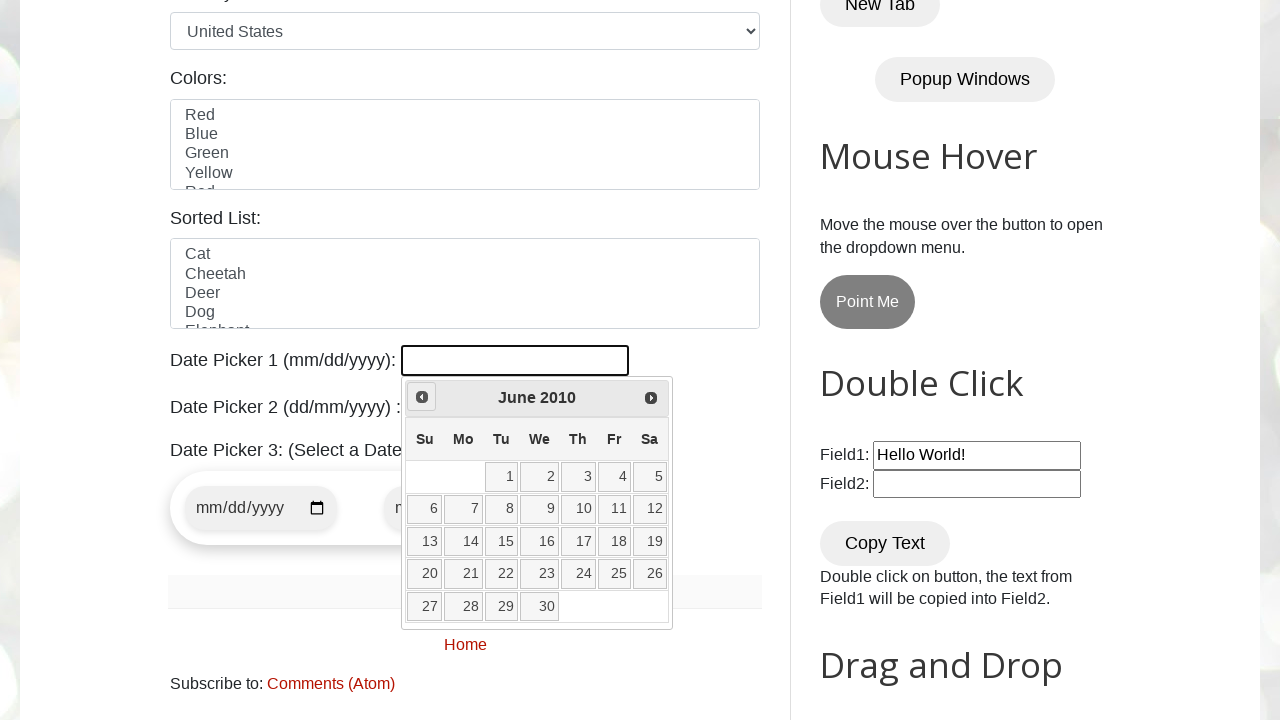

Retrieved current year: 2010
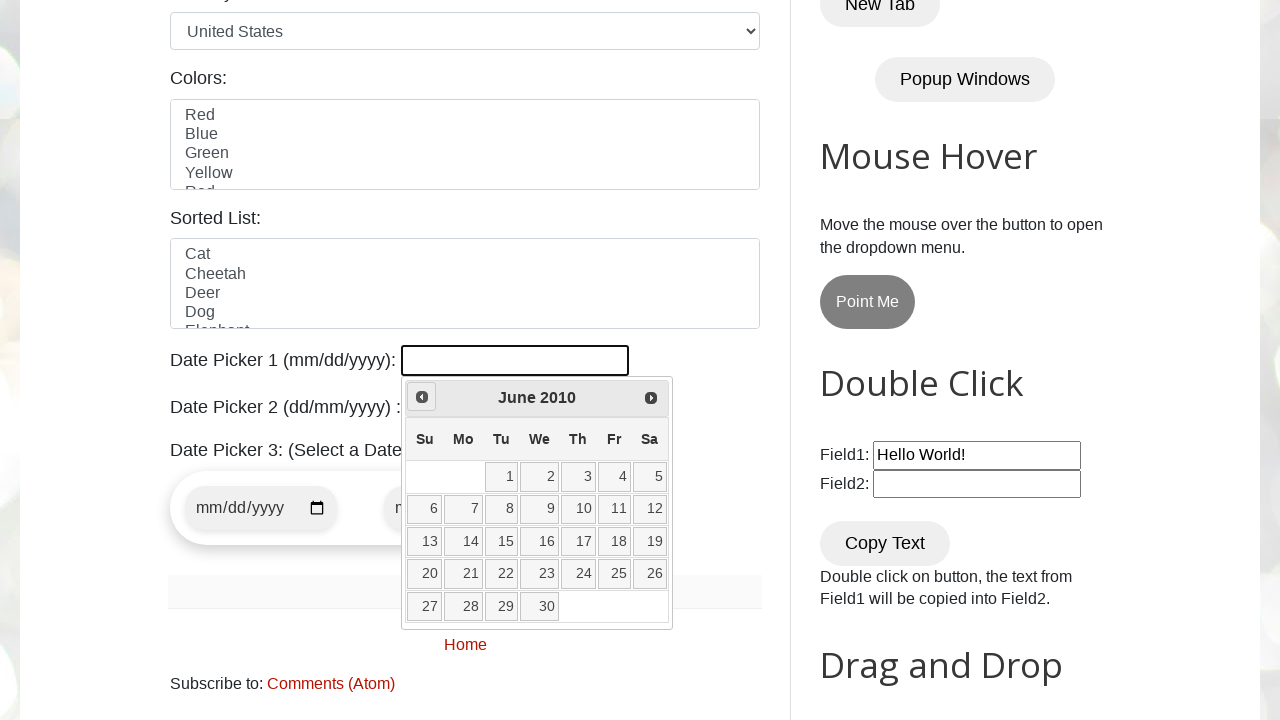

Clicked previous month button to navigate backwards at (422, 397) on xpath=//a[@title="Prev"]
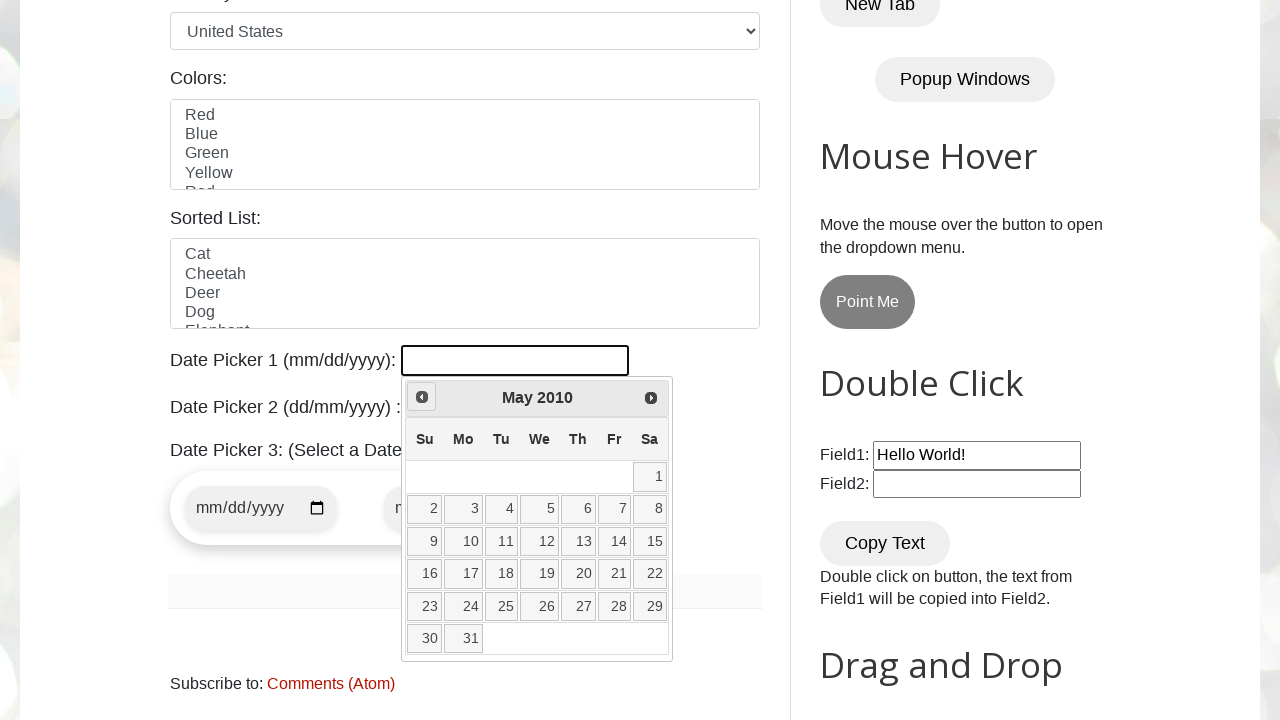

Retrieved current month: May
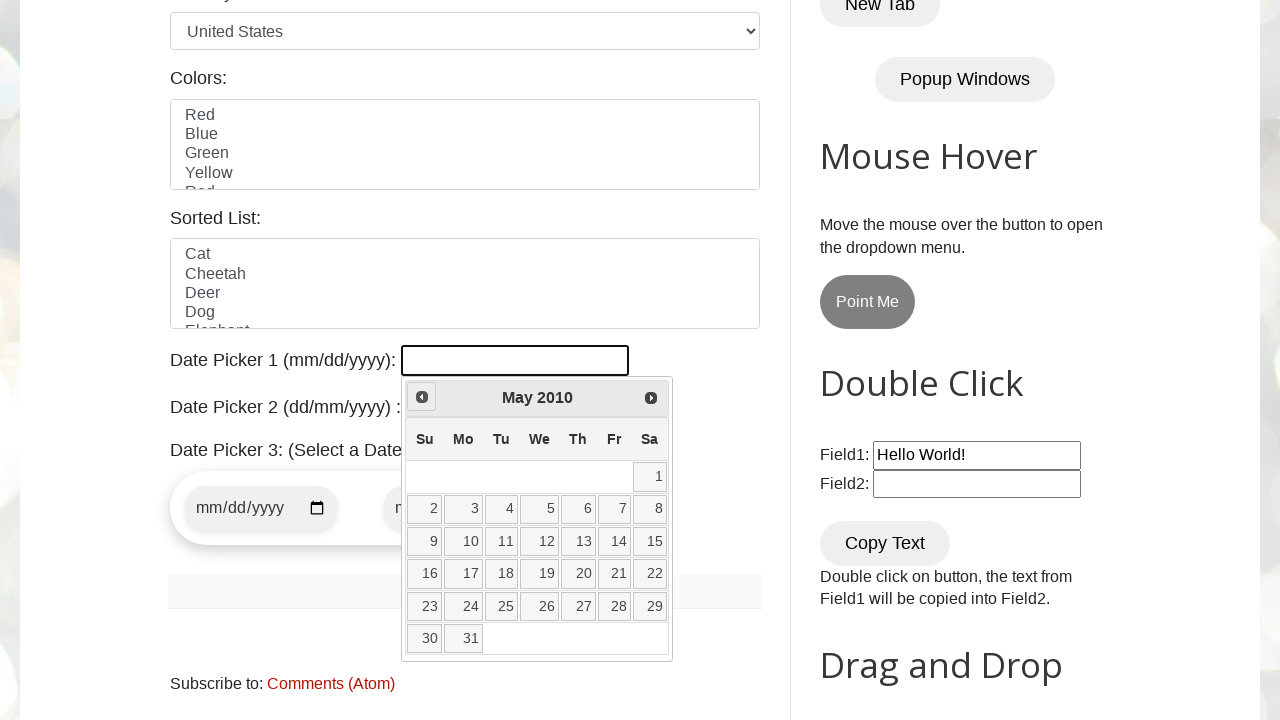

Retrieved current year: 2010
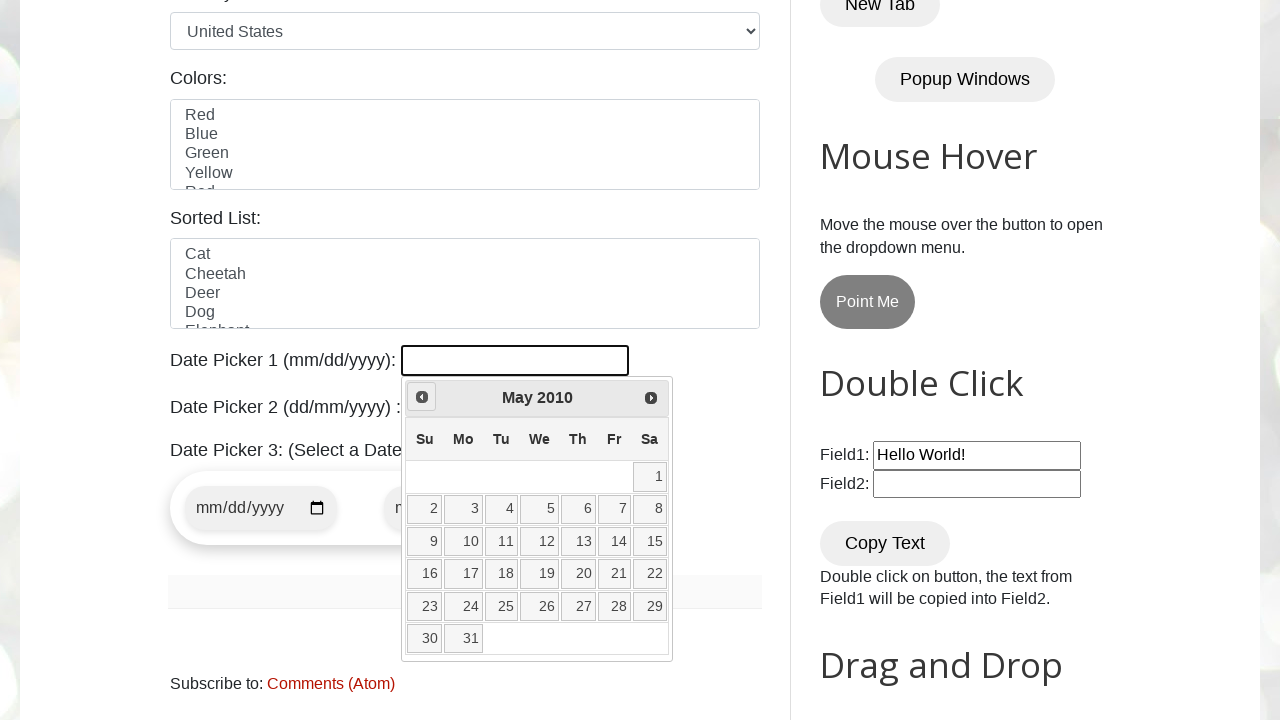

Clicked previous month button to navigate backwards at (422, 397) on xpath=//a[@title="Prev"]
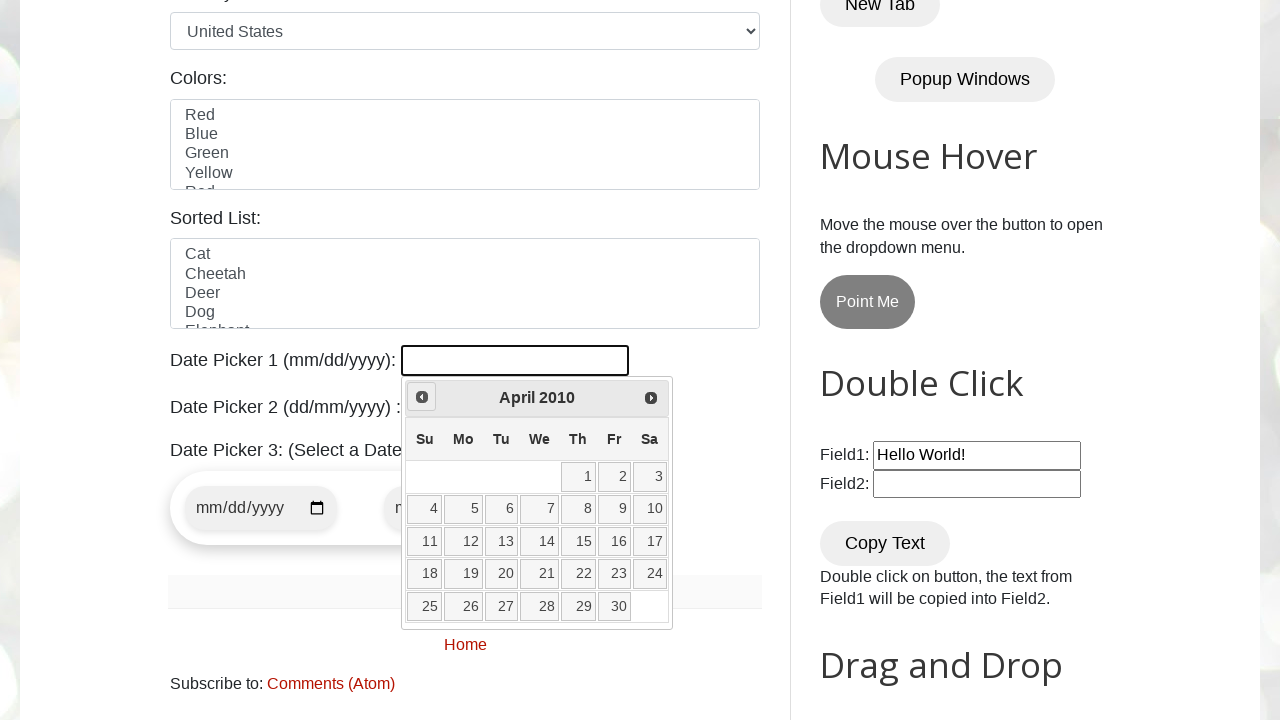

Retrieved current month: April
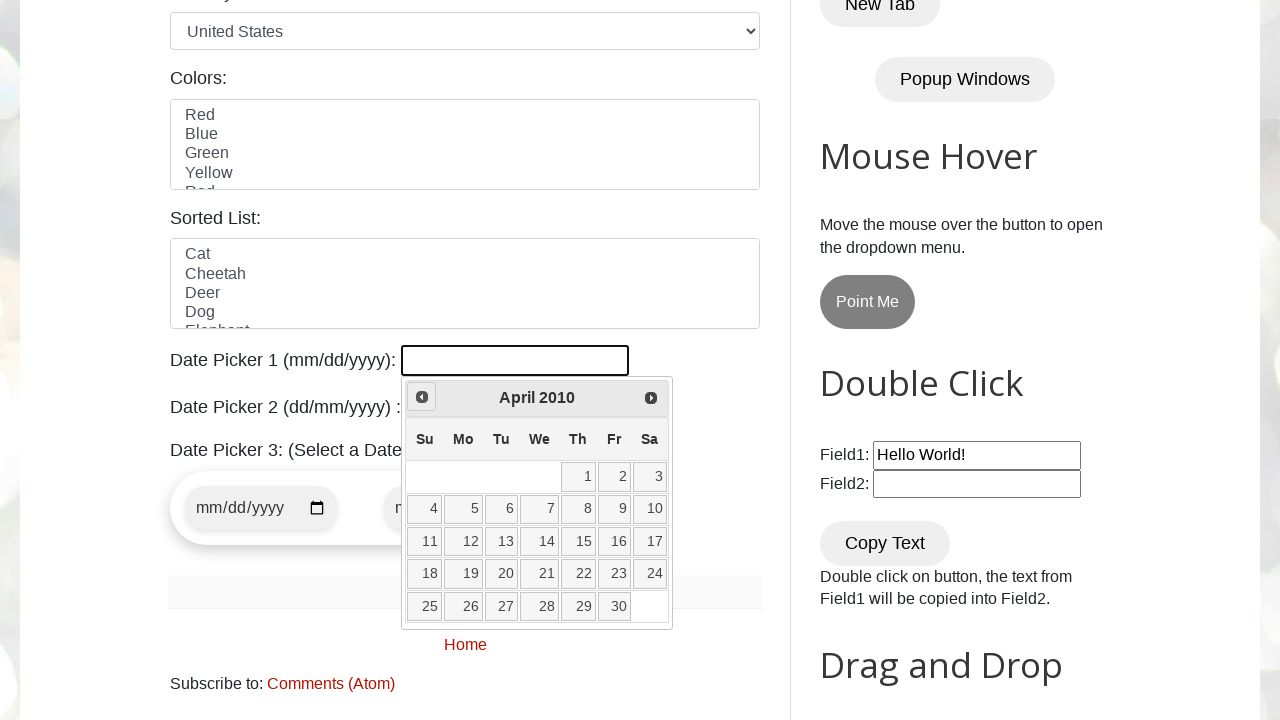

Retrieved current year: 2010
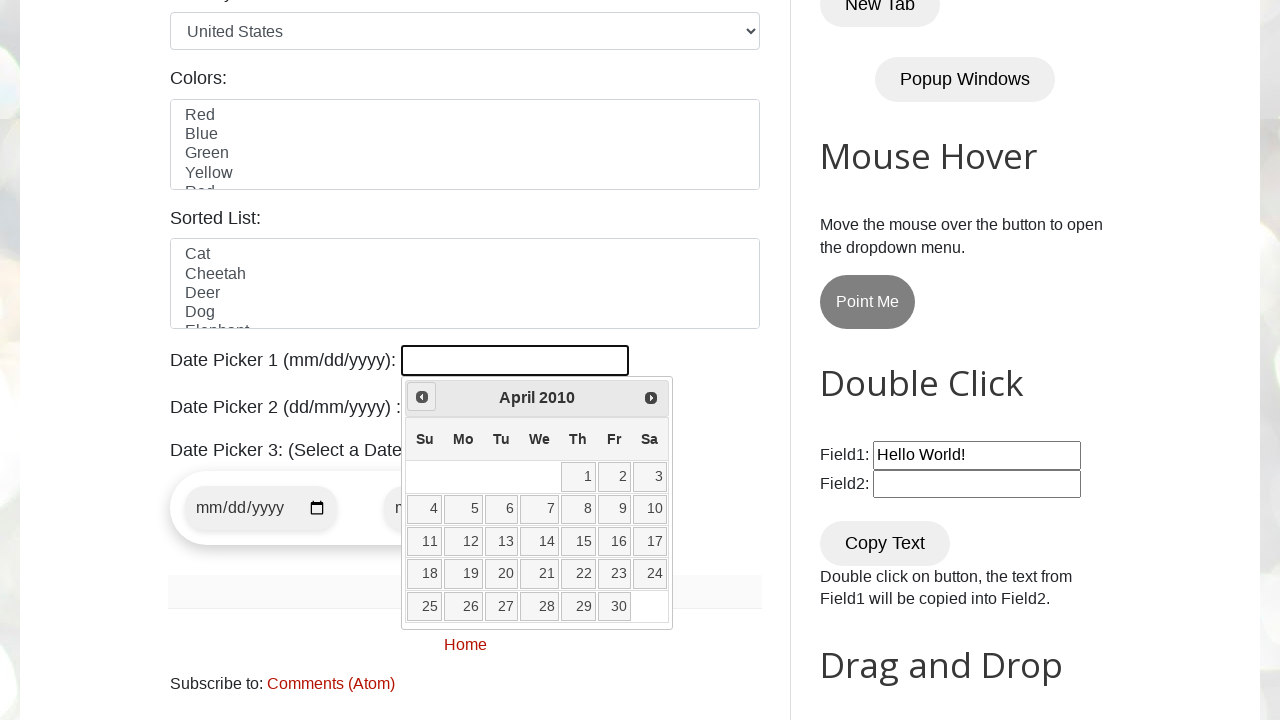

Clicked previous month button to navigate backwards at (422, 397) on xpath=//a[@title="Prev"]
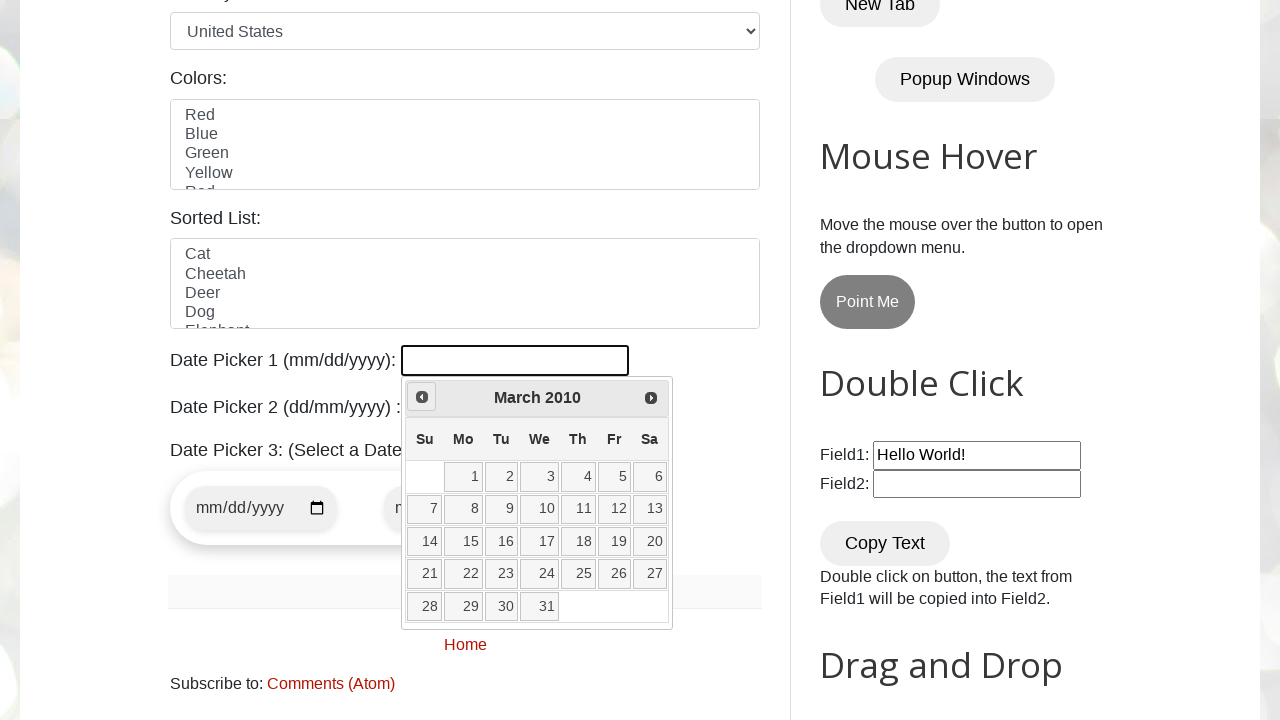

Retrieved current month: March
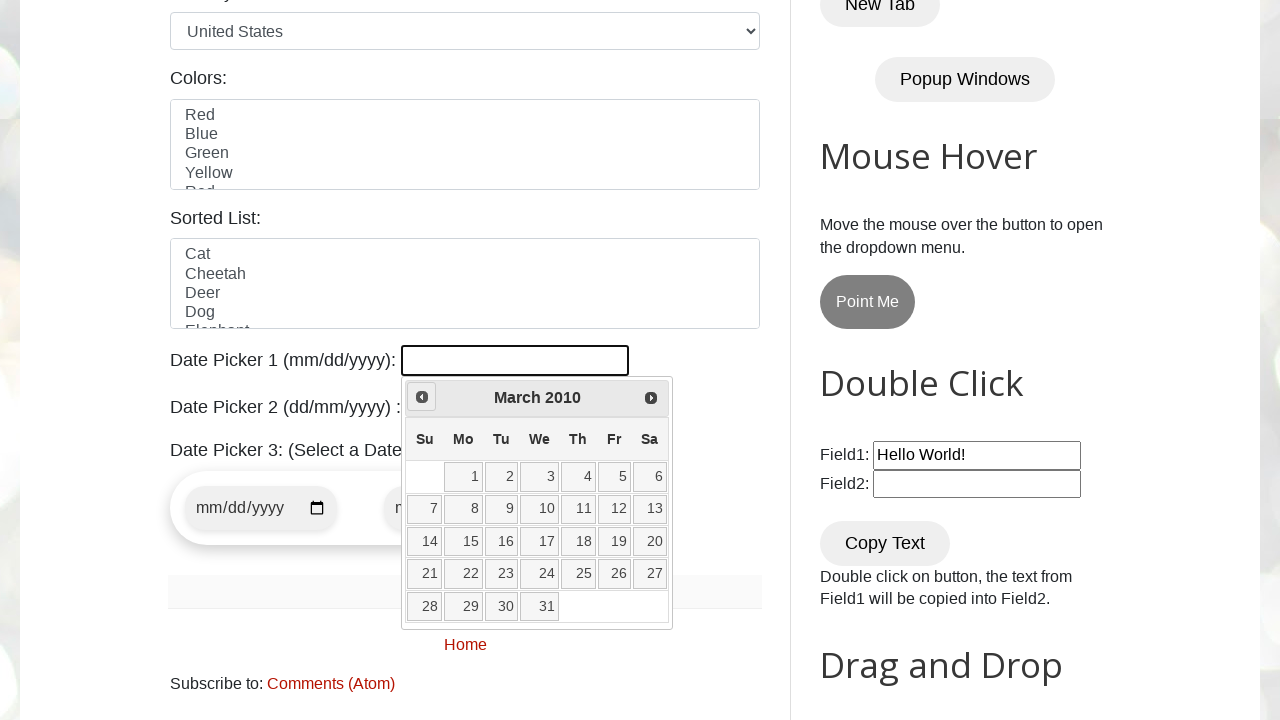

Retrieved current year: 2010
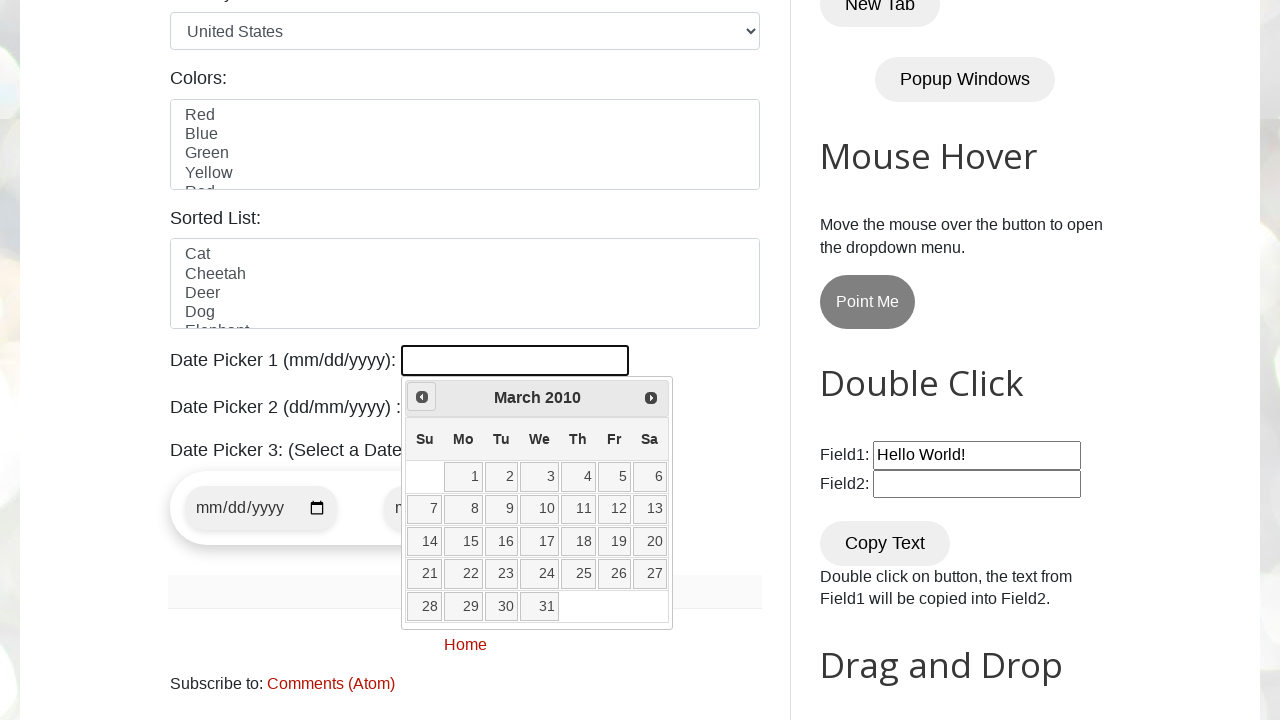

Clicked previous month button to navigate backwards at (422, 397) on xpath=//a[@title="Prev"]
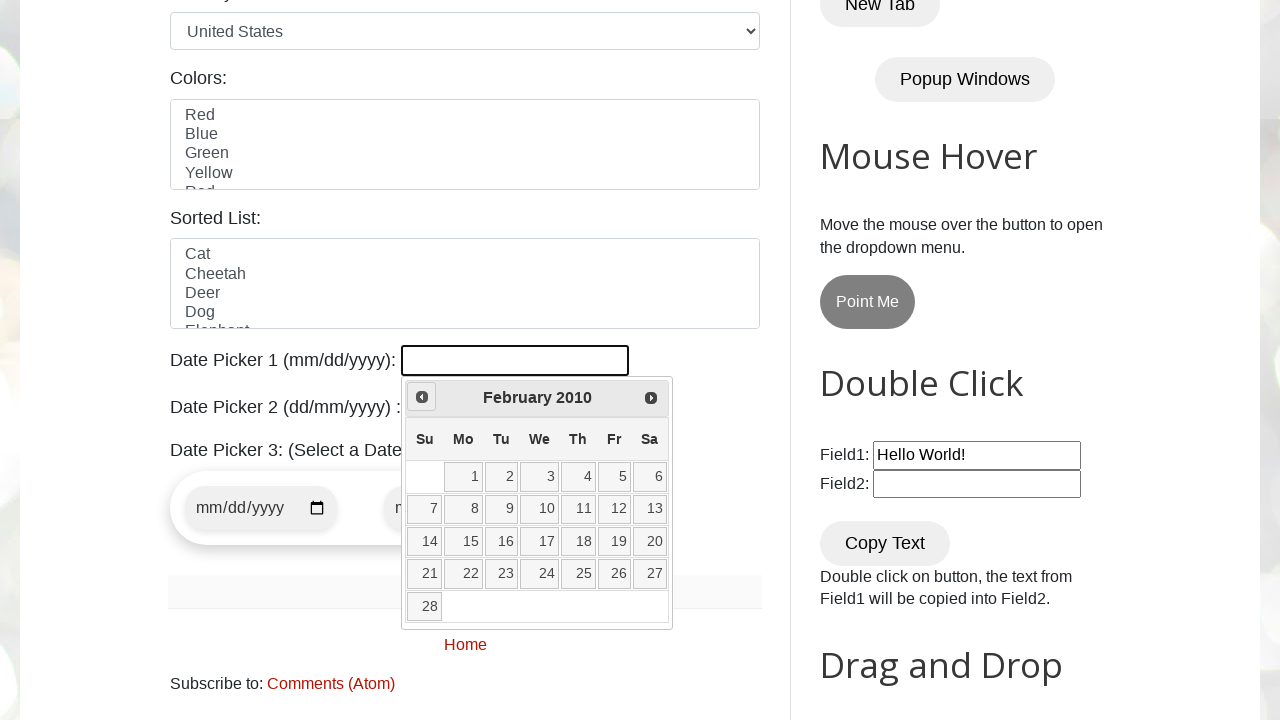

Retrieved current month: February
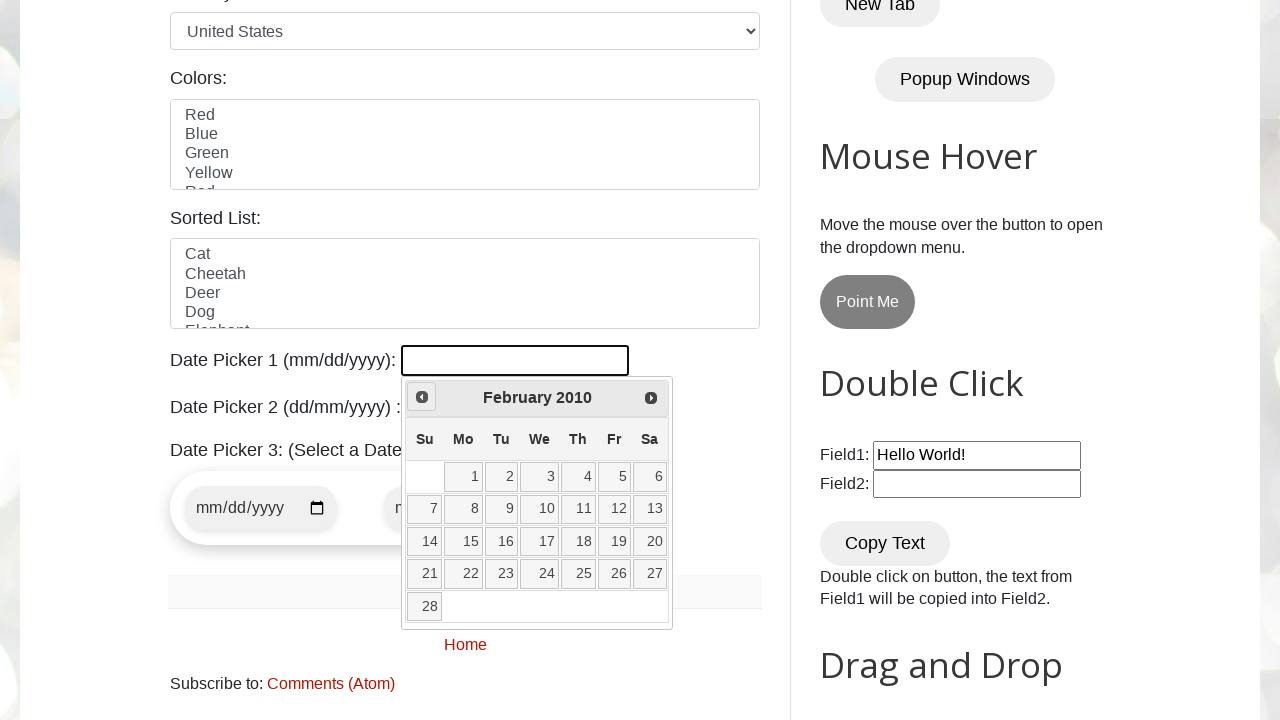

Retrieved current year: 2010
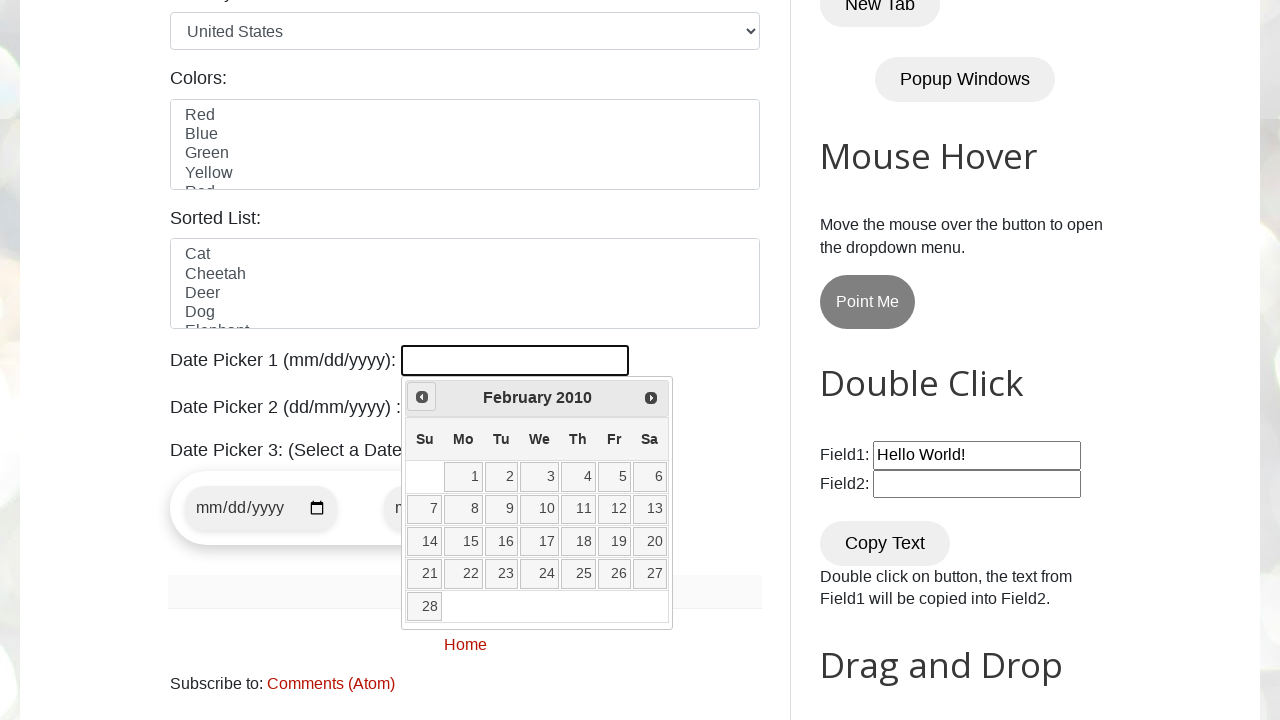

Clicked previous month button to navigate backwards at (422, 397) on xpath=//a[@title="Prev"]
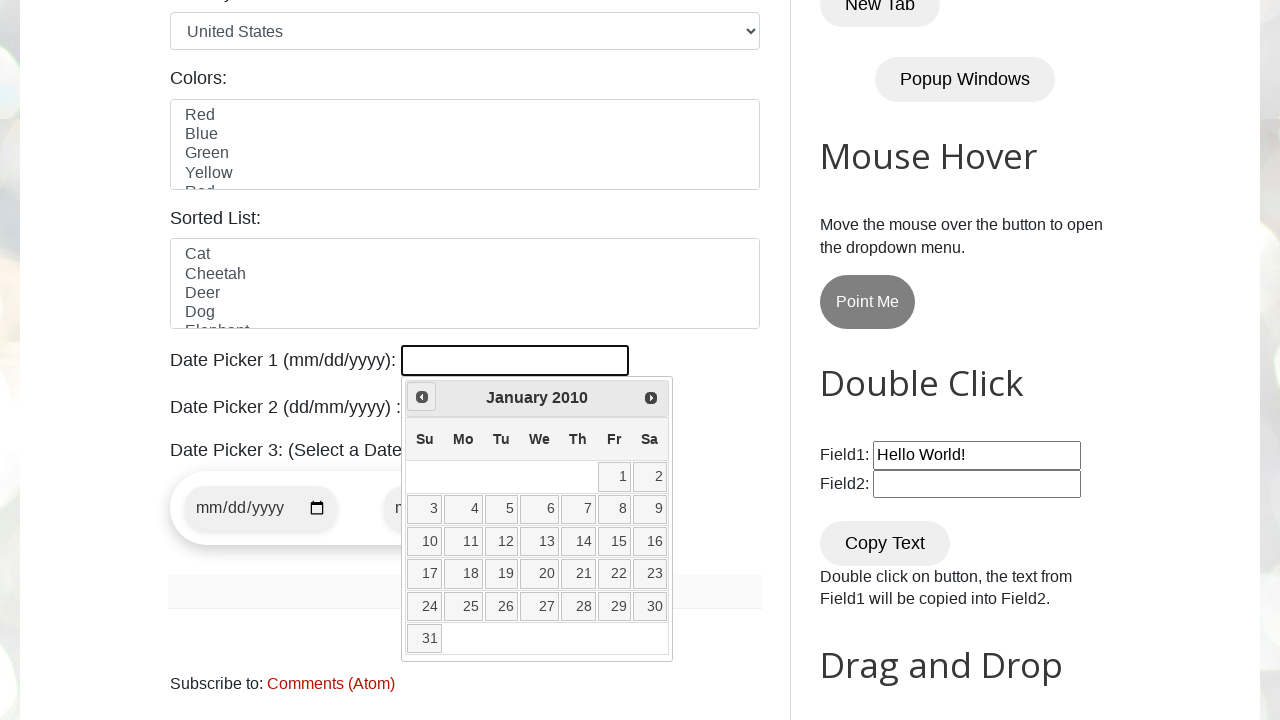

Retrieved current month: January
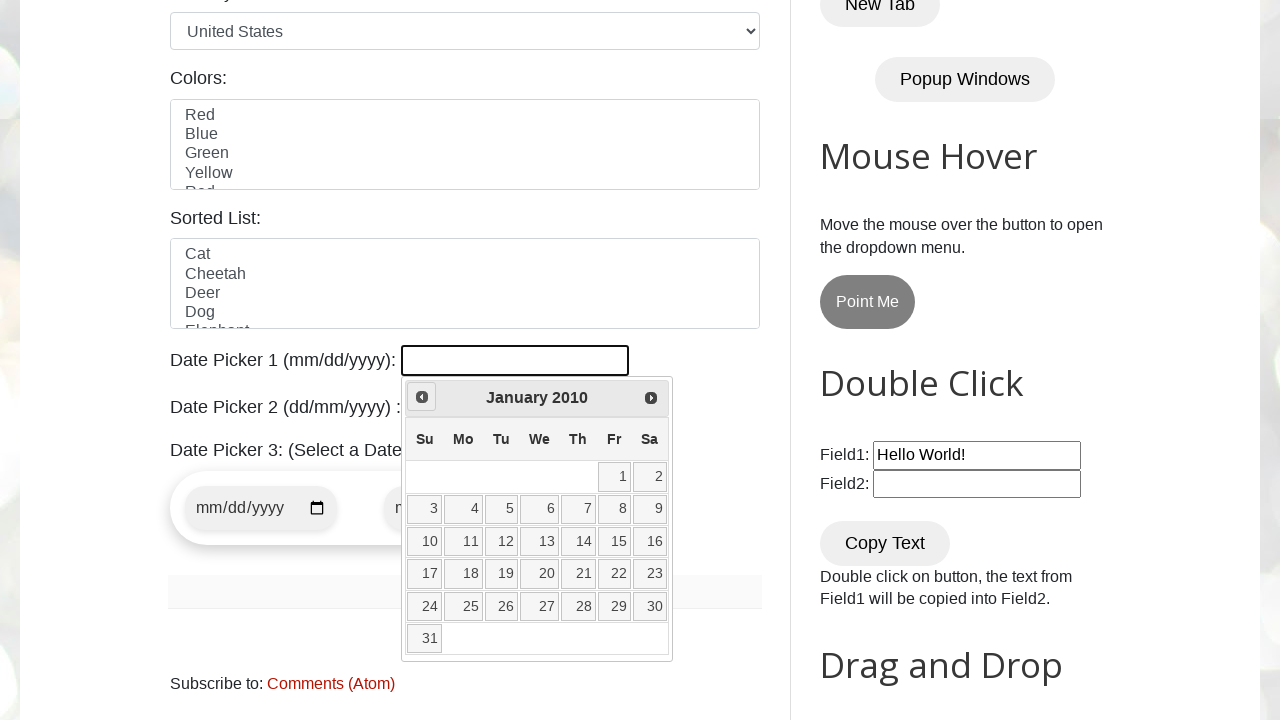

Retrieved current year: 2010
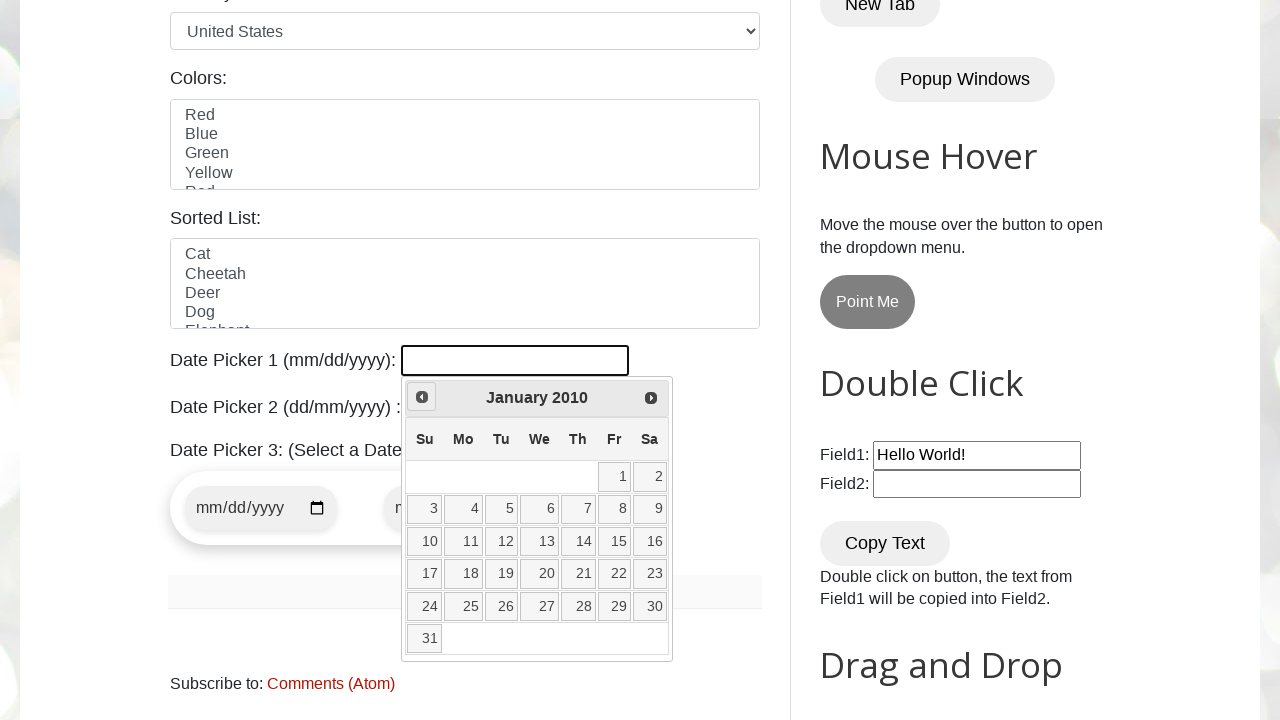

Clicked previous month button to navigate backwards at (422, 397) on xpath=//a[@title="Prev"]
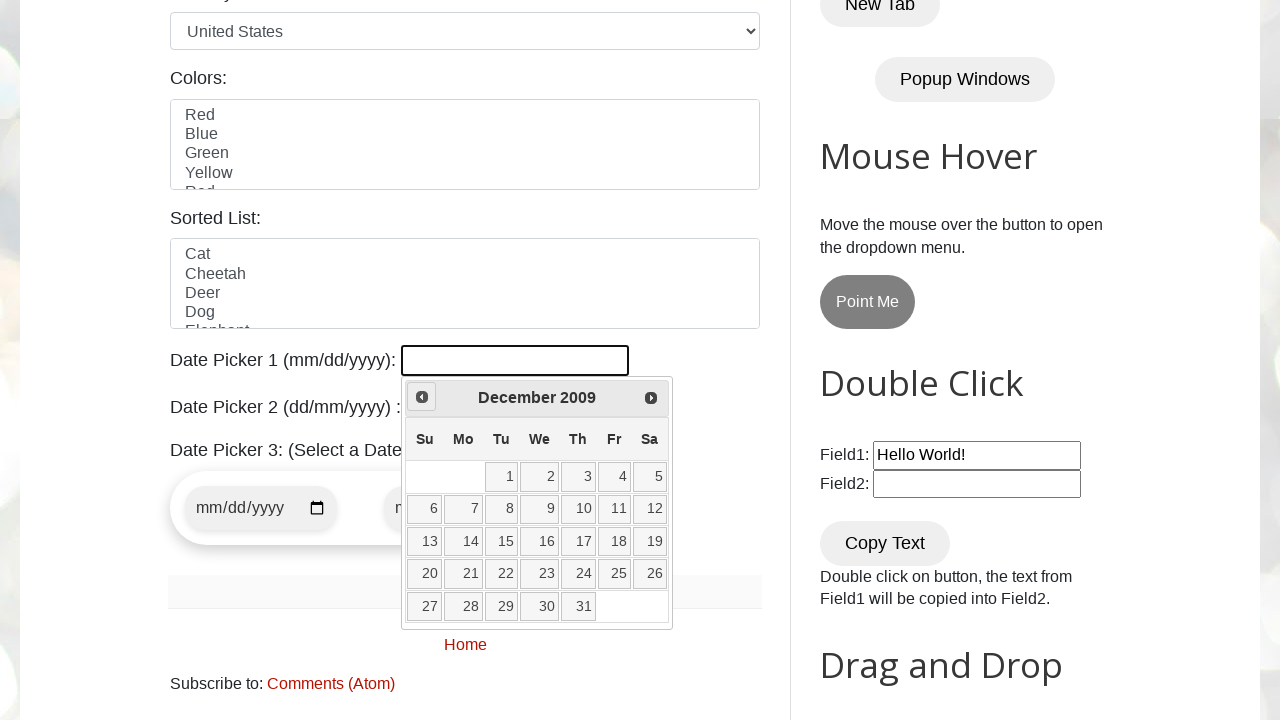

Retrieved current month: December
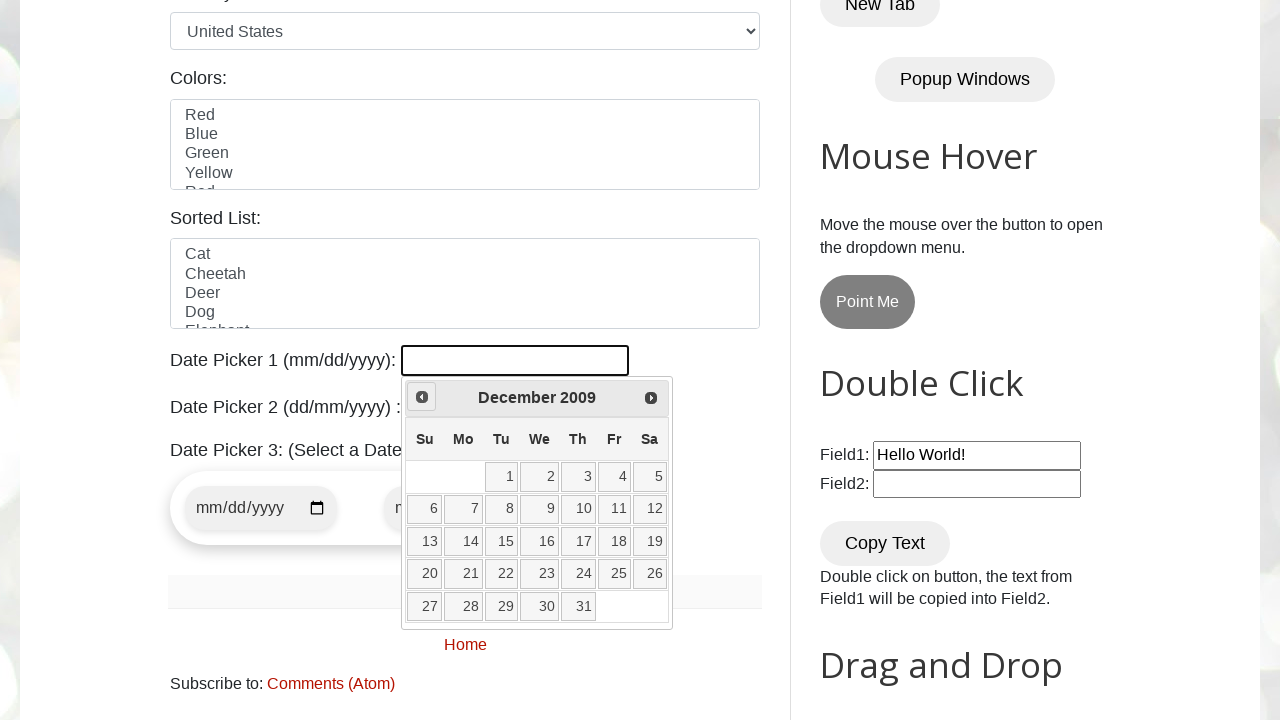

Retrieved current year: 2009
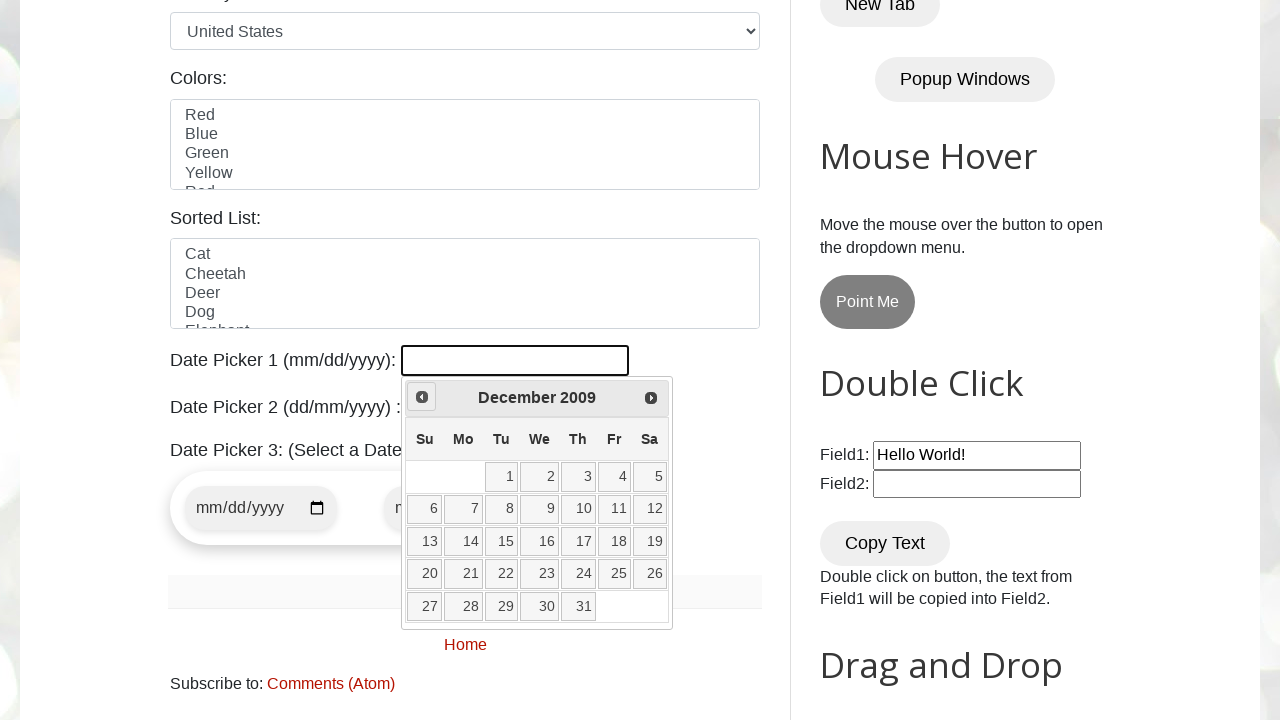

Clicked previous month button to navigate backwards at (422, 397) on xpath=//a[@title="Prev"]
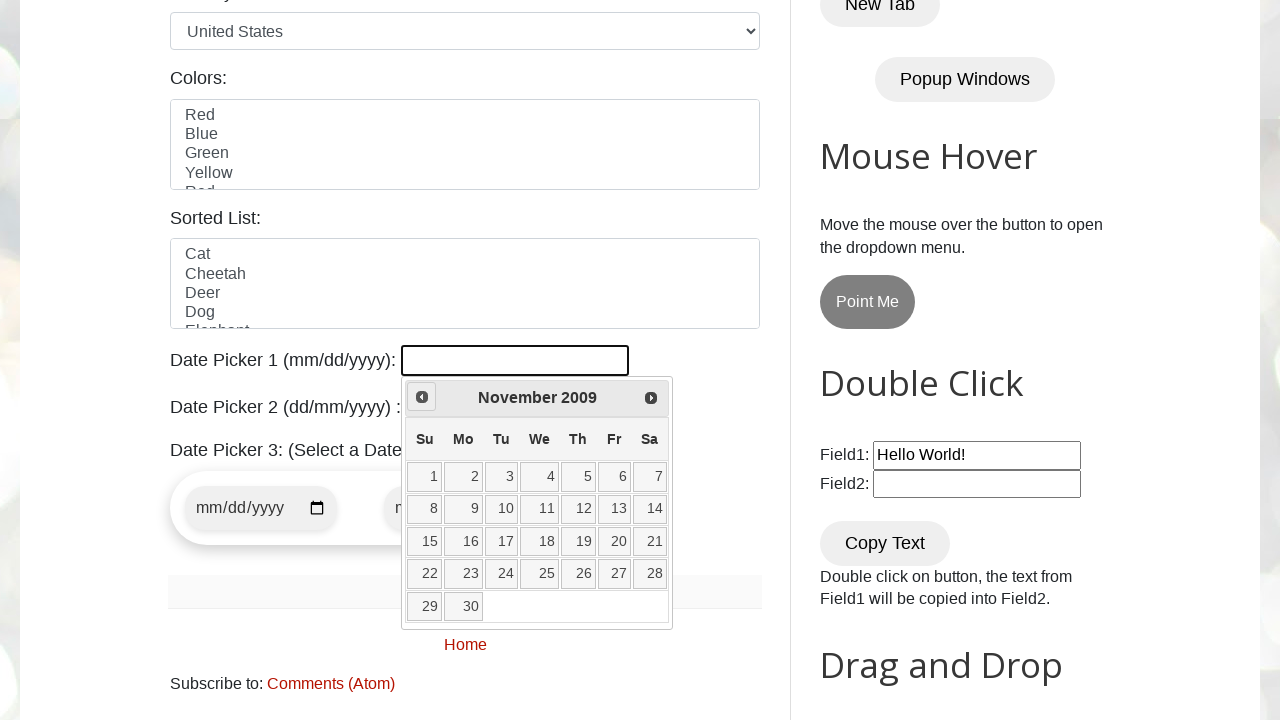

Retrieved current month: November
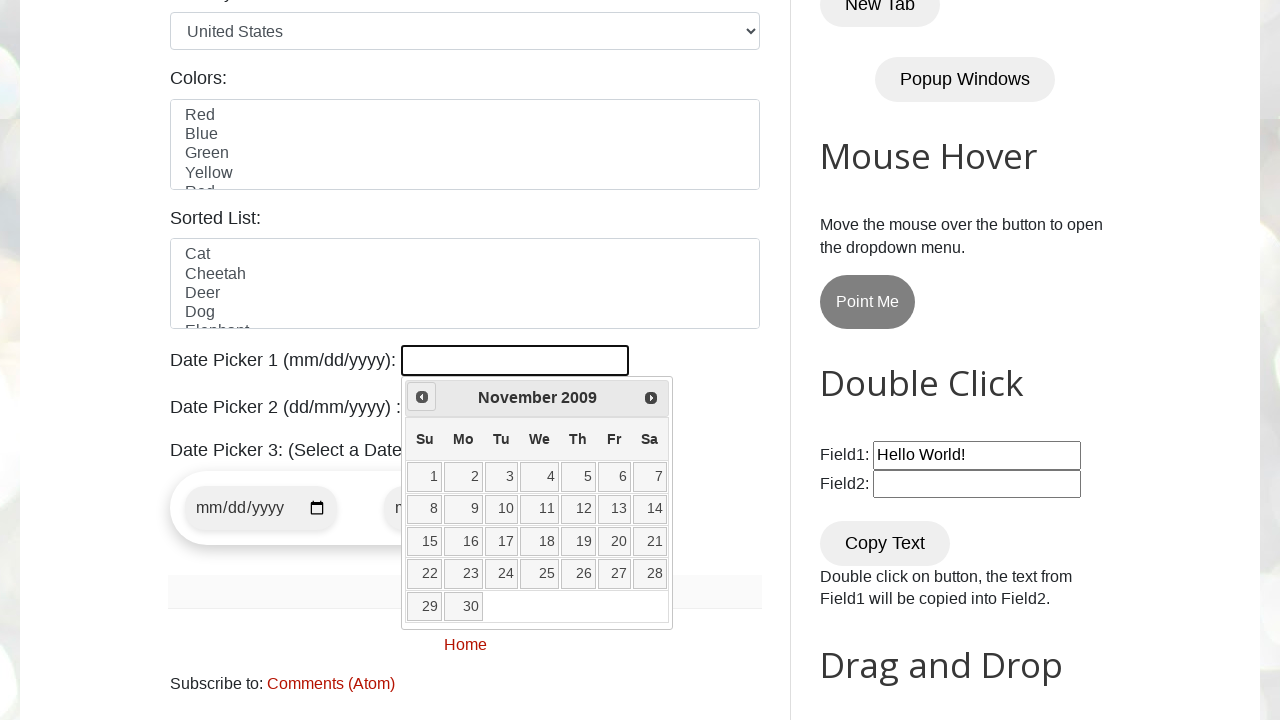

Retrieved current year: 2009
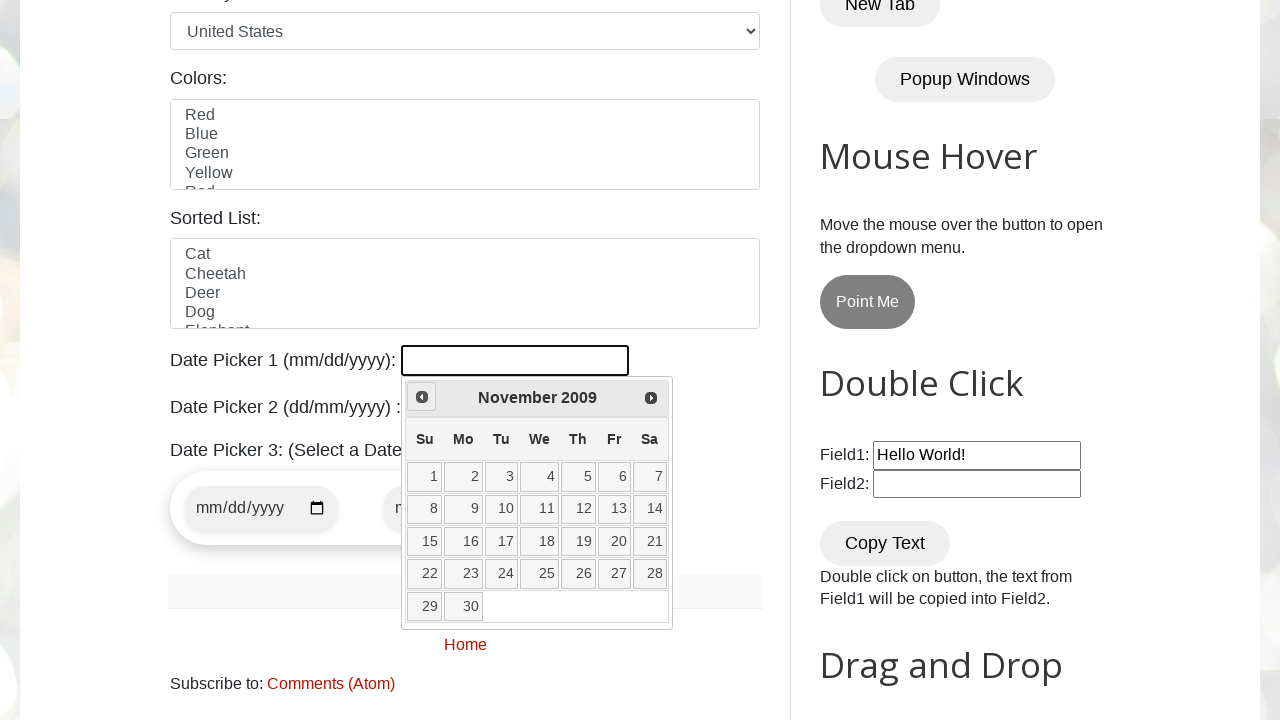

Clicked previous month button to navigate backwards at (422, 397) on xpath=//a[@title="Prev"]
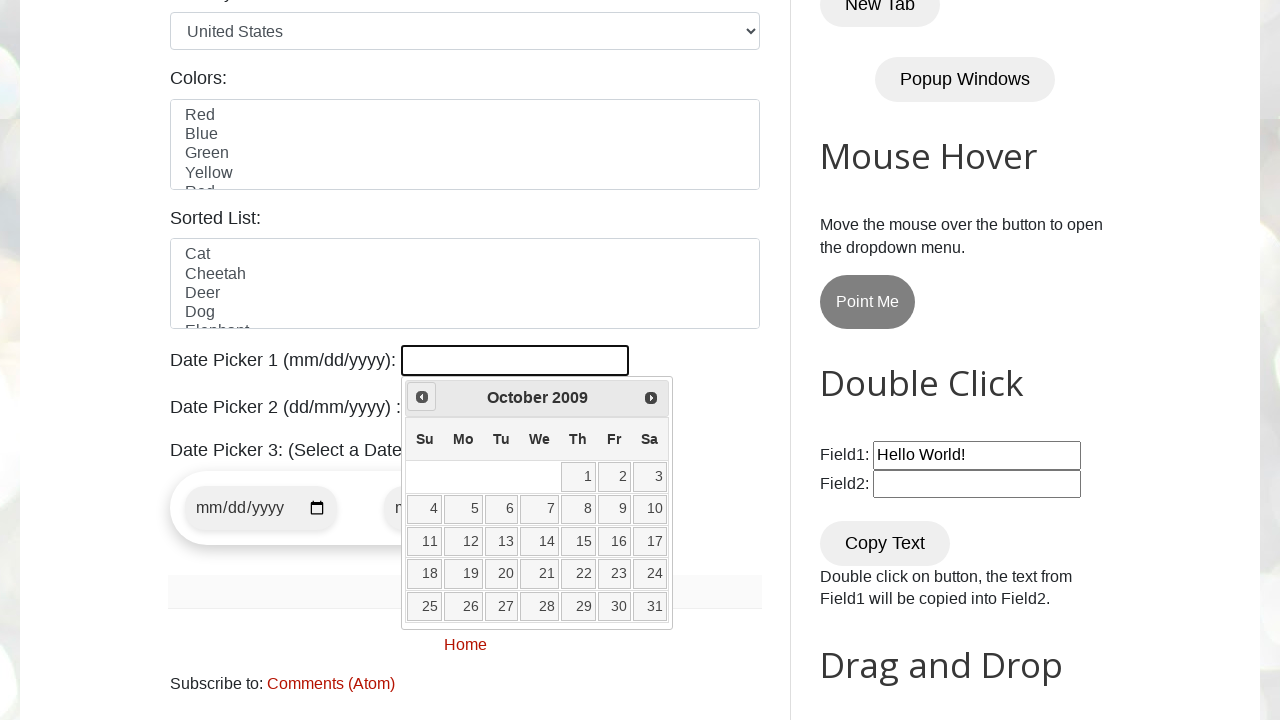

Retrieved current month: October
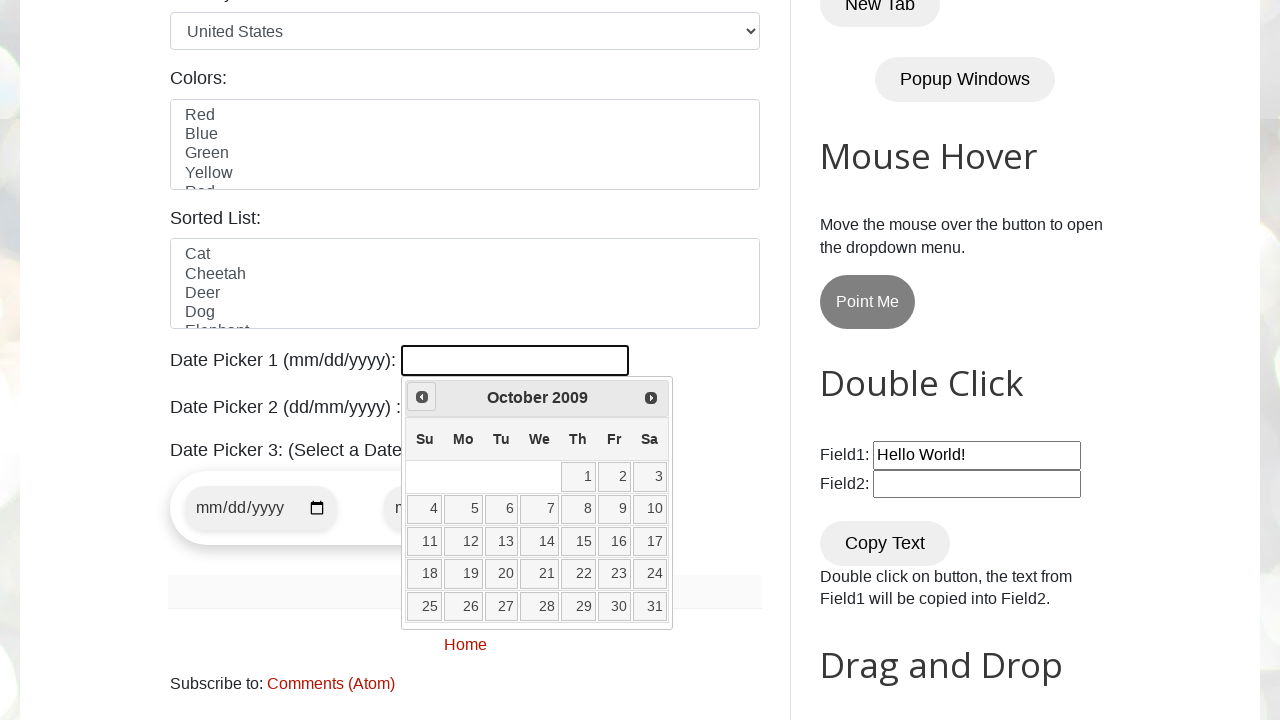

Retrieved current year: 2009
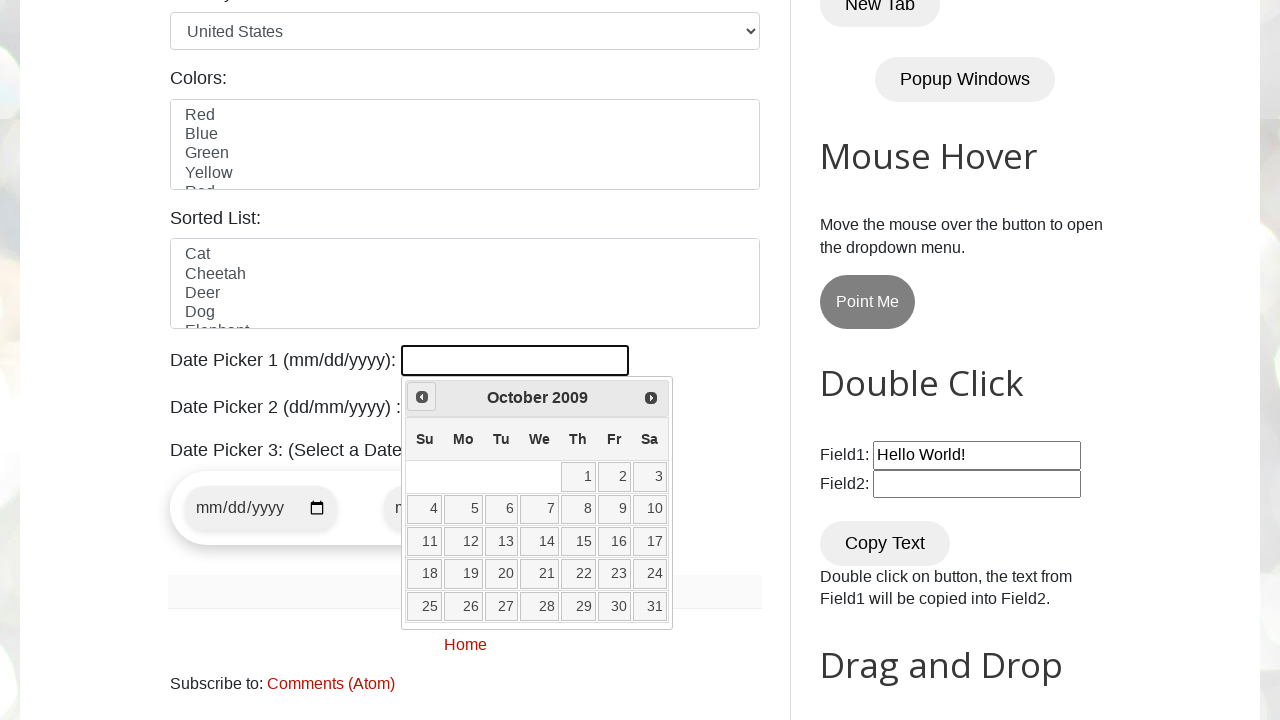

Clicked previous month button to navigate backwards at (422, 397) on xpath=//a[@title="Prev"]
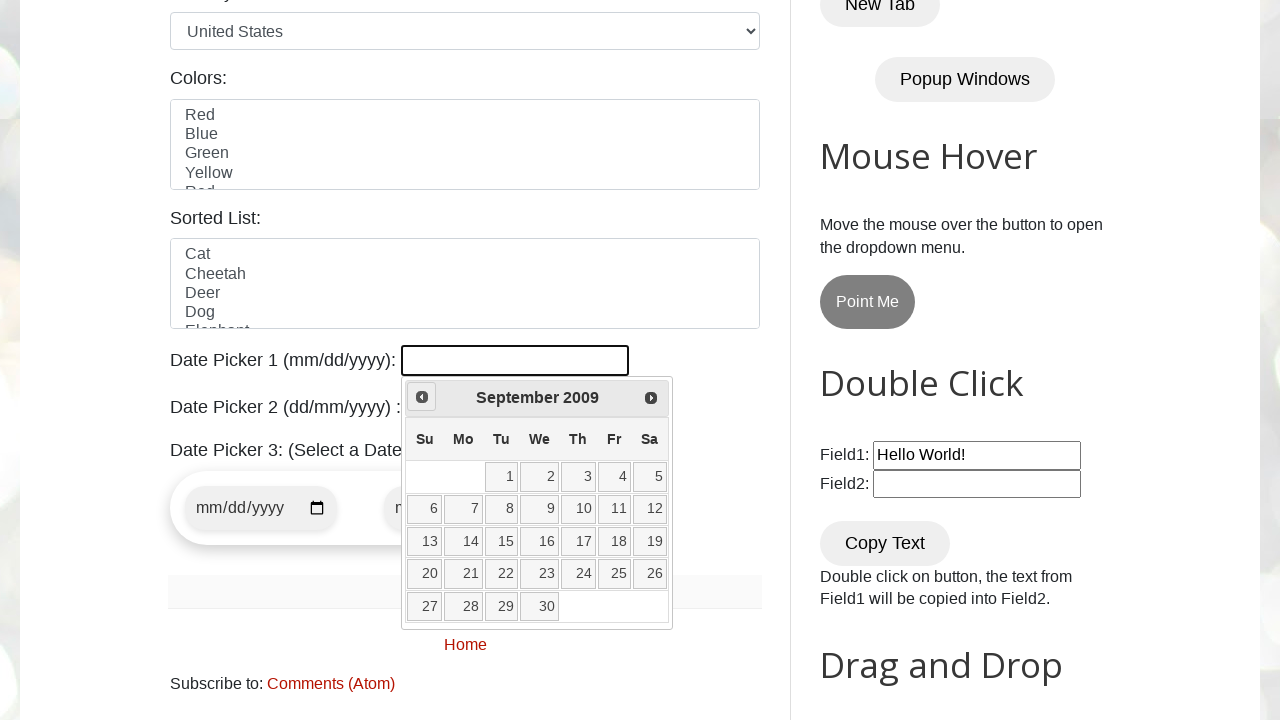

Retrieved current month: September
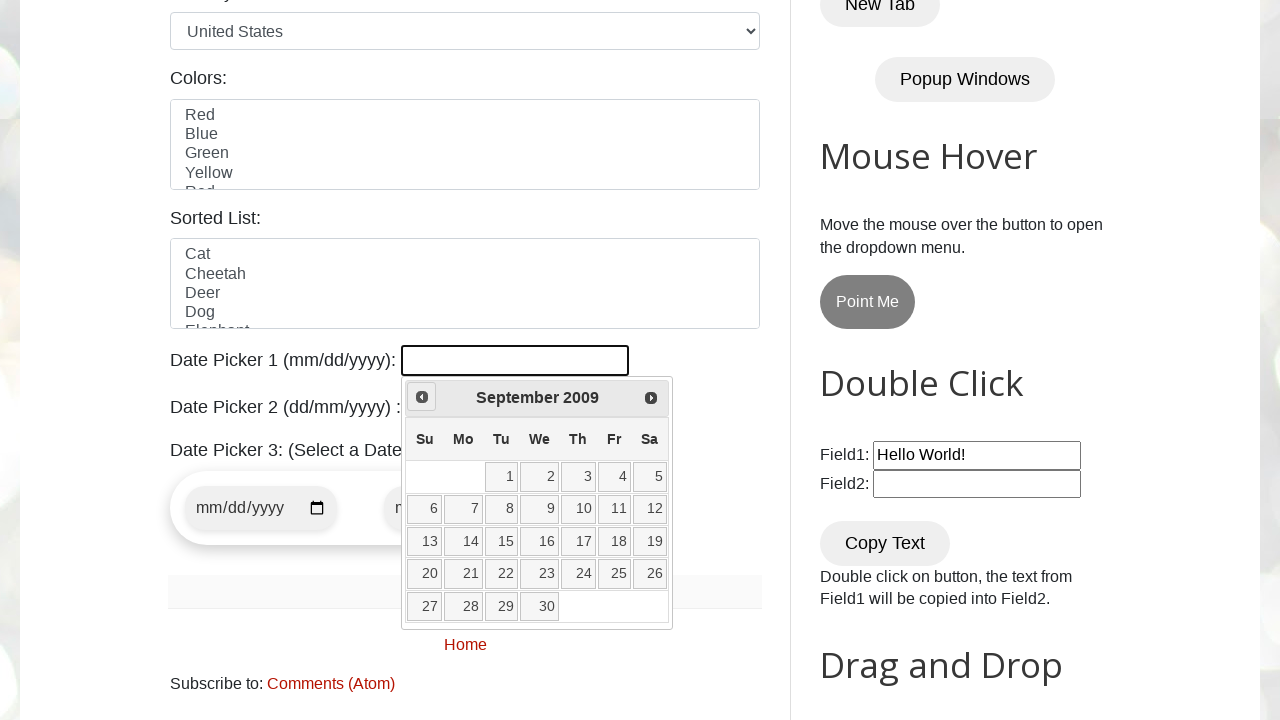

Retrieved current year: 2009
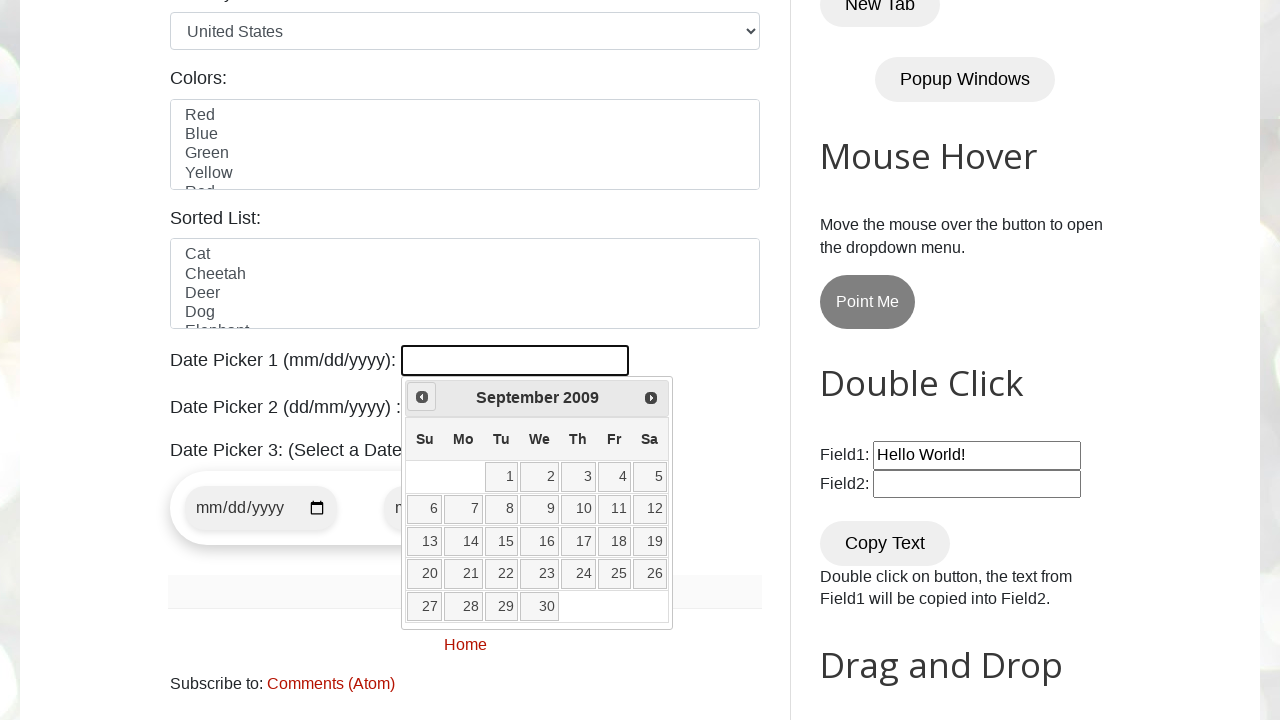

Clicked previous month button to navigate backwards at (422, 397) on xpath=//a[@title="Prev"]
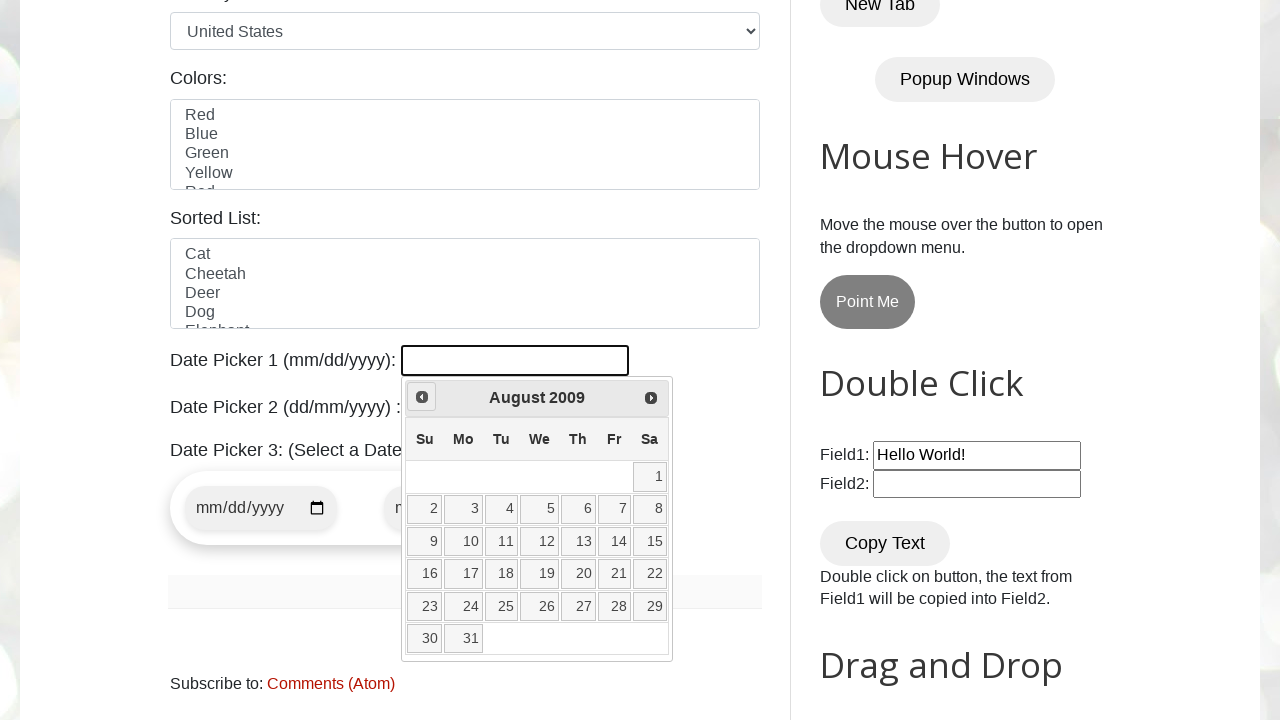

Retrieved current month: August
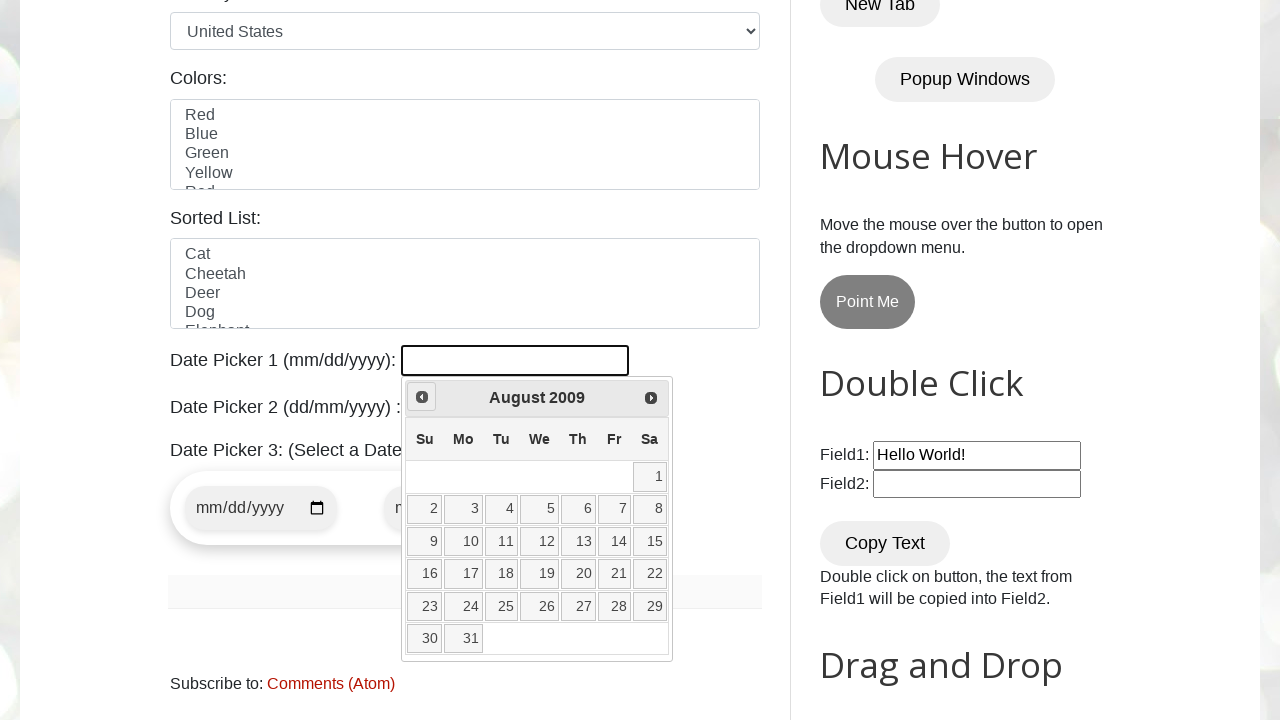

Retrieved current year: 2009
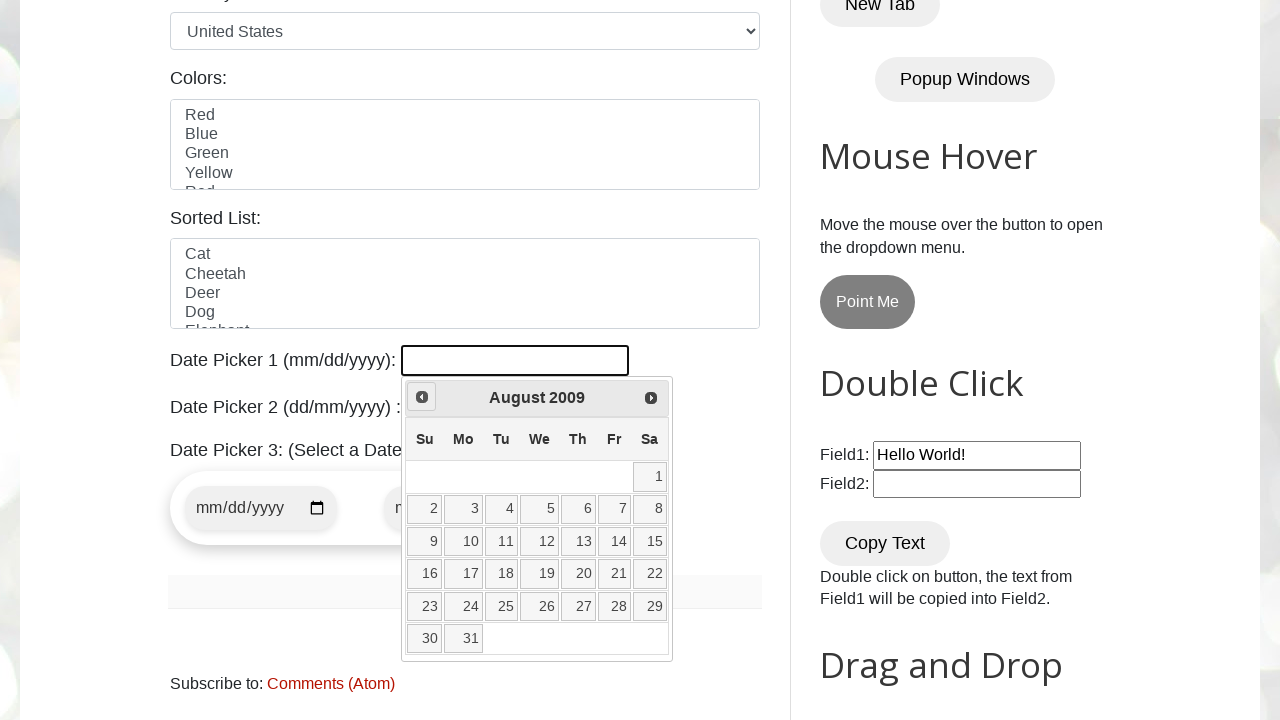

Clicked previous month button to navigate backwards at (422, 397) on xpath=//a[@title="Prev"]
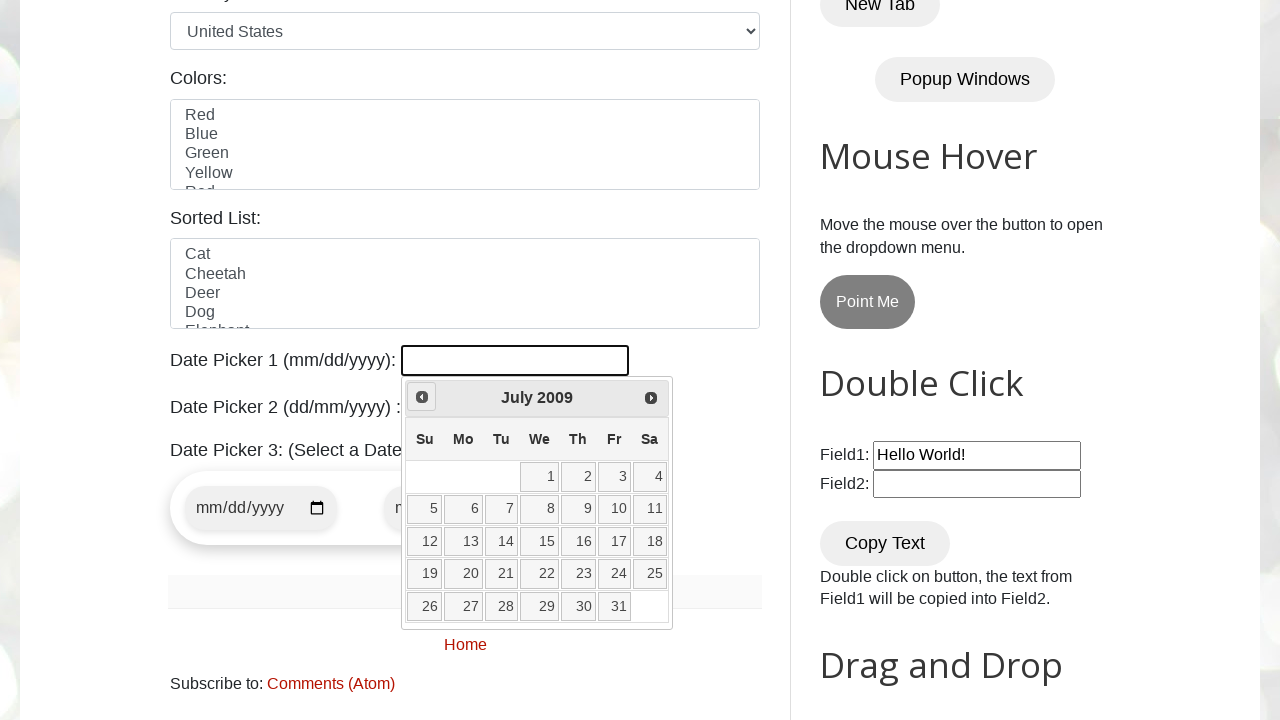

Retrieved current month: July
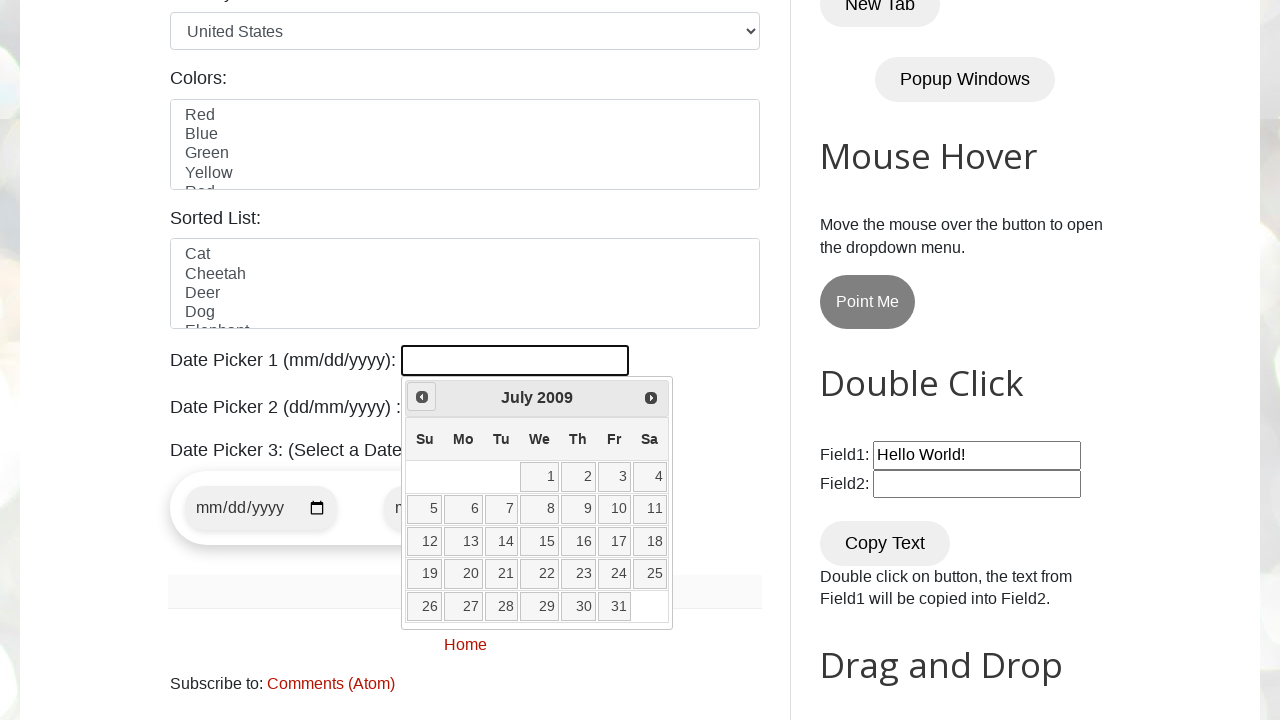

Retrieved current year: 2009
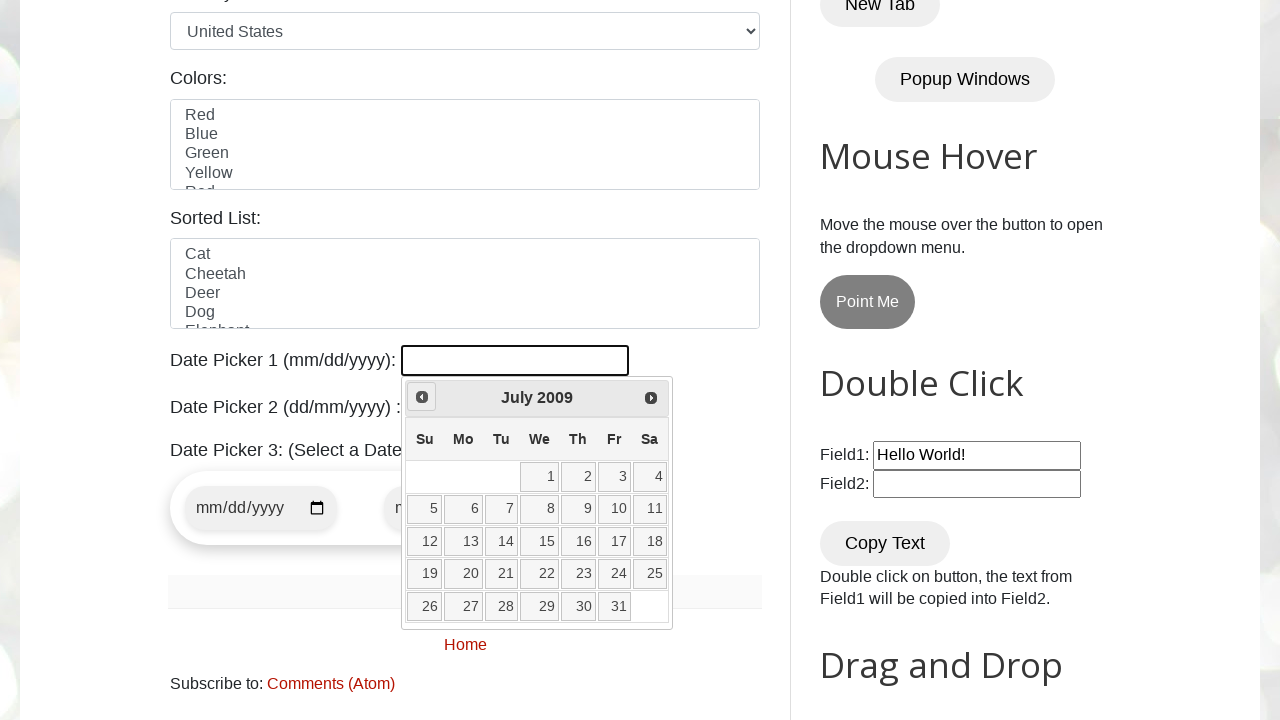

Clicked previous month button to navigate backwards at (422, 397) on xpath=//a[@title="Prev"]
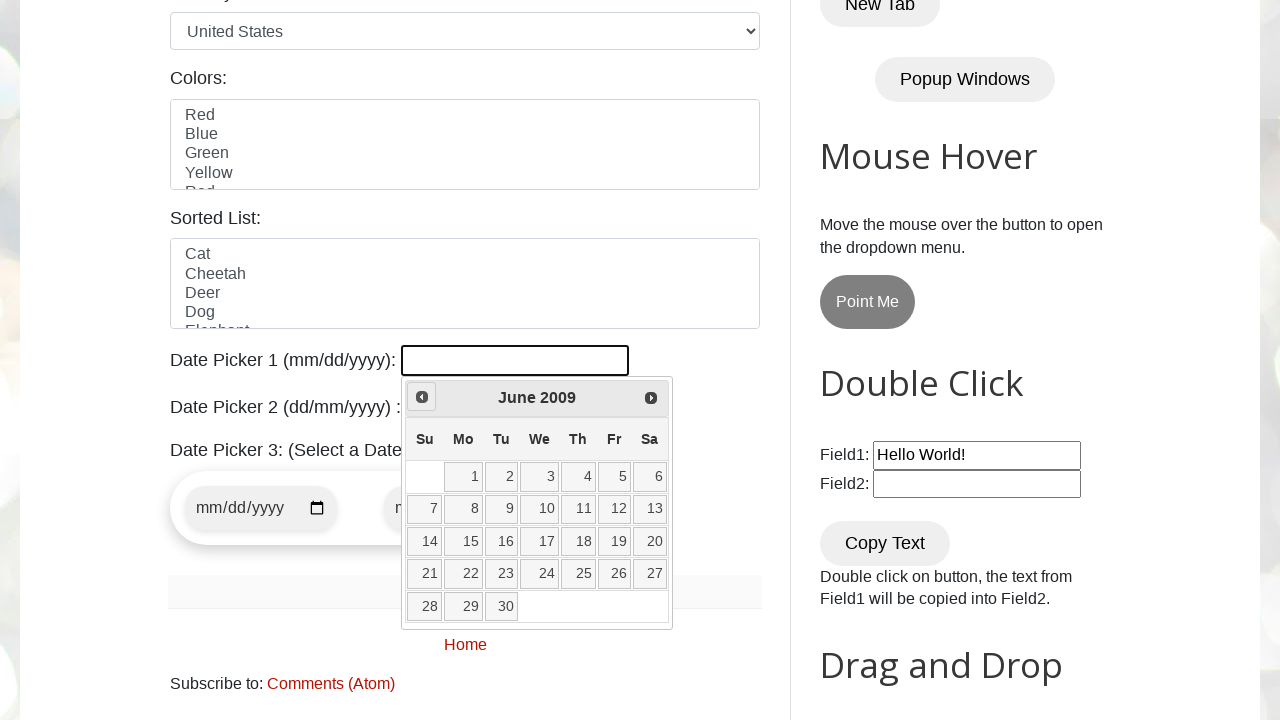

Retrieved current month: June
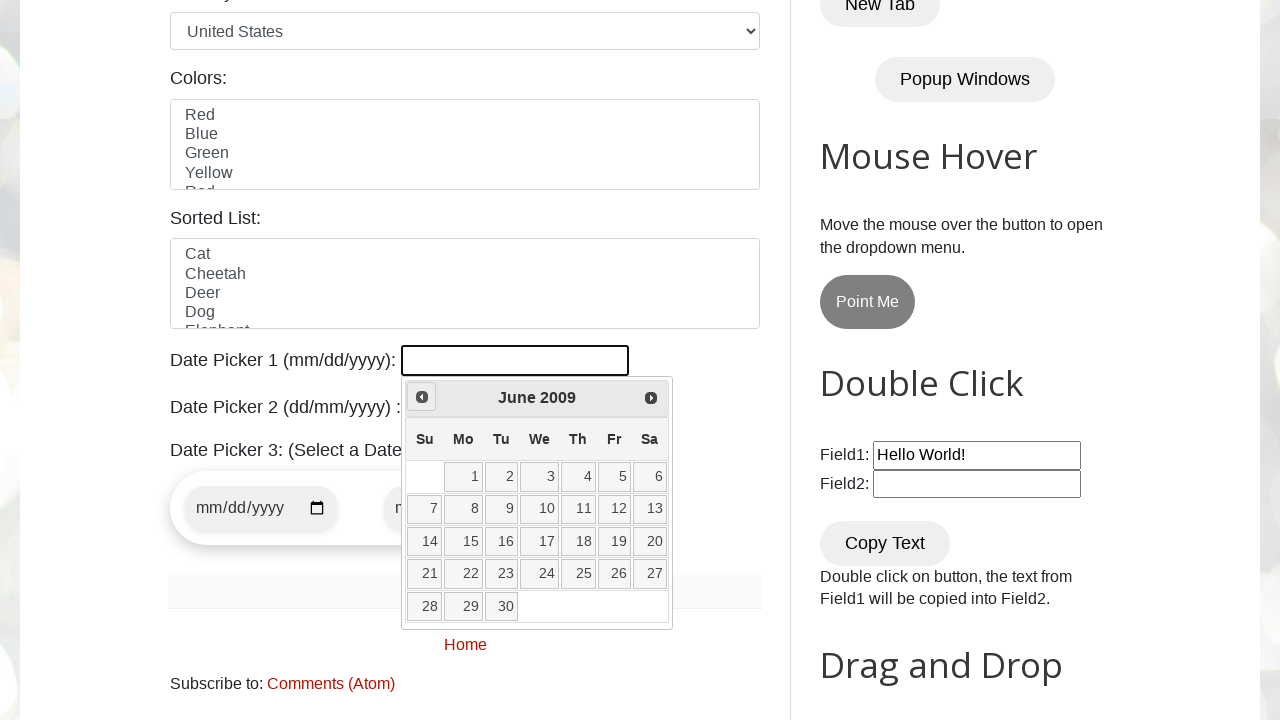

Retrieved current year: 2009
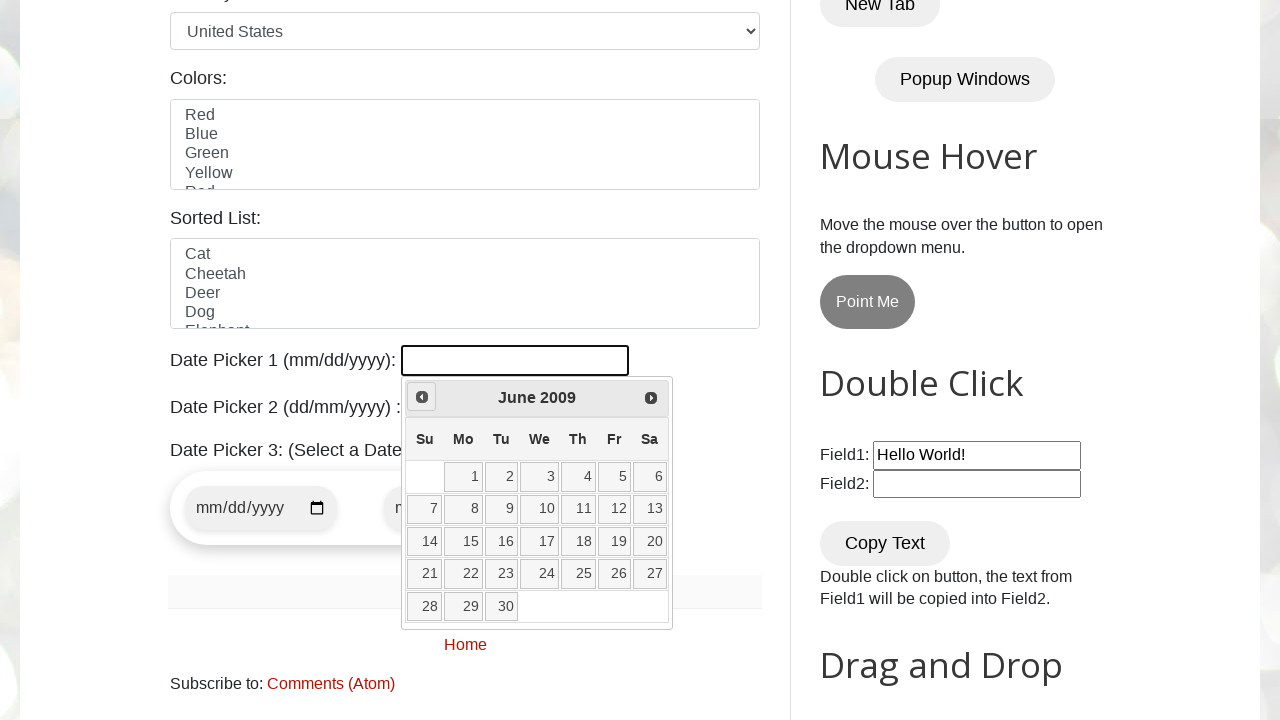

Clicked previous month button to navigate backwards at (422, 397) on xpath=//a[@title="Prev"]
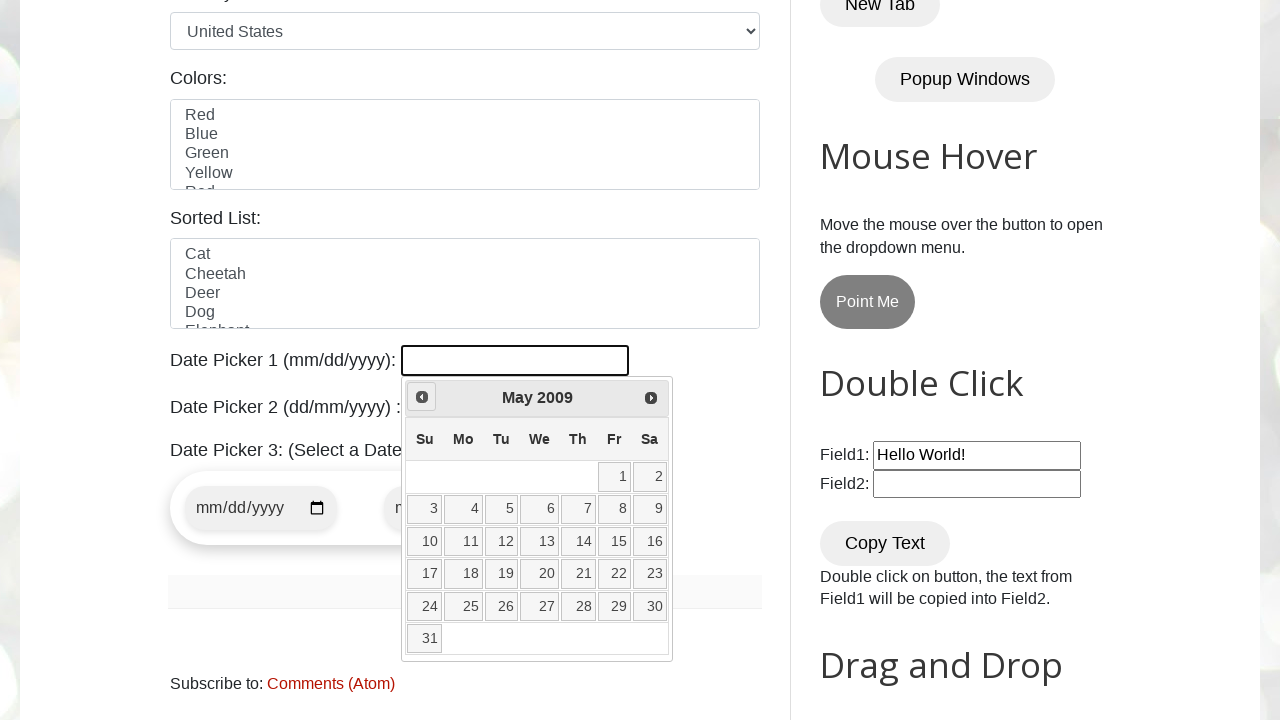

Retrieved current month: May
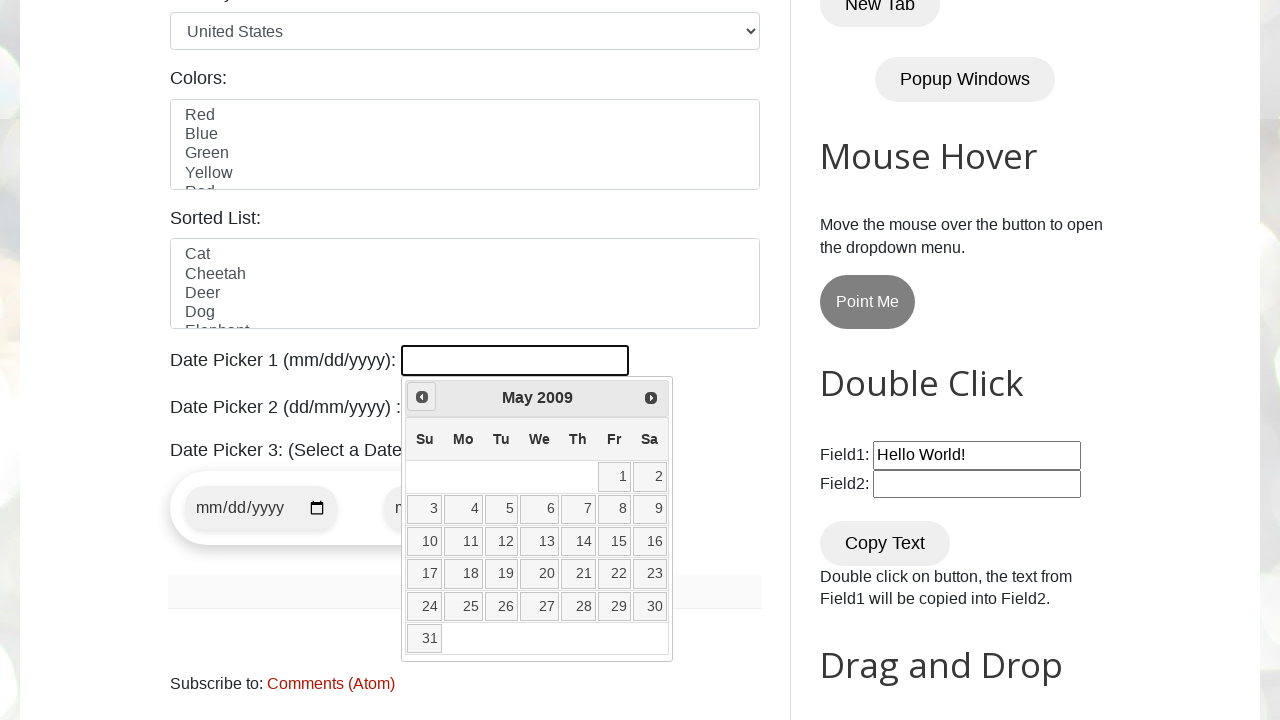

Retrieved current year: 2009
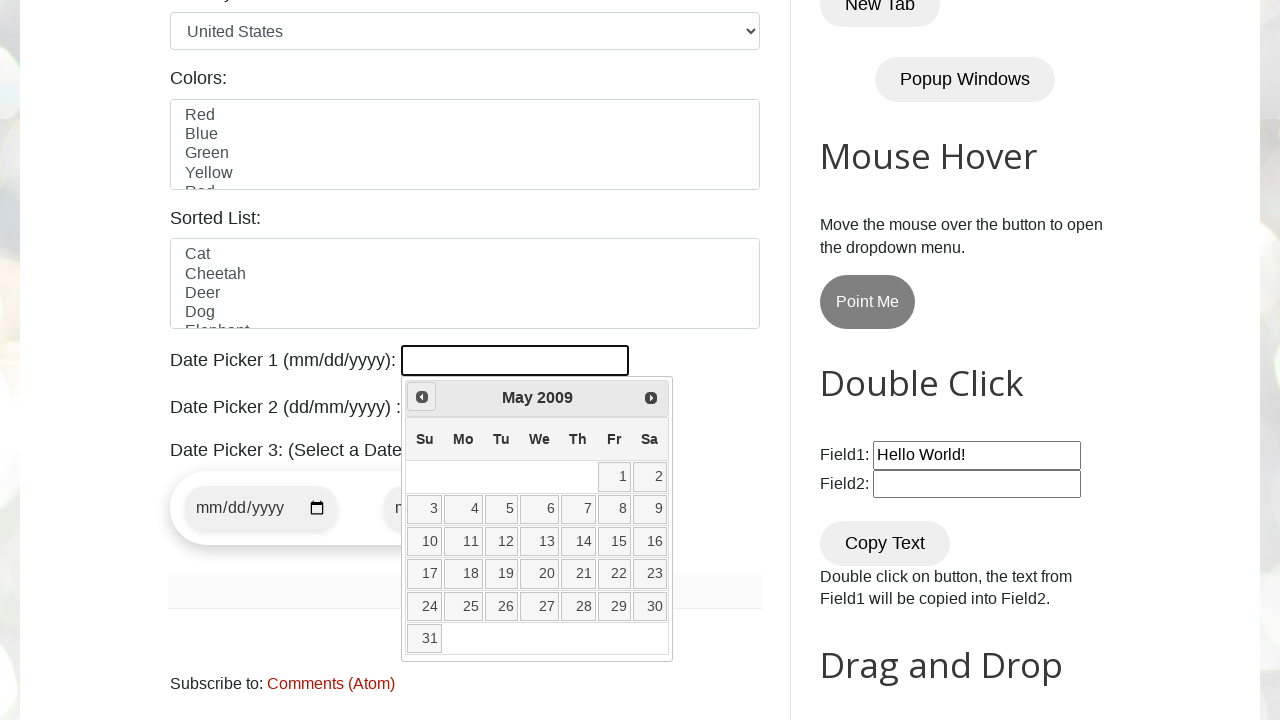

Clicked previous month button to navigate backwards at (422, 397) on xpath=//a[@title="Prev"]
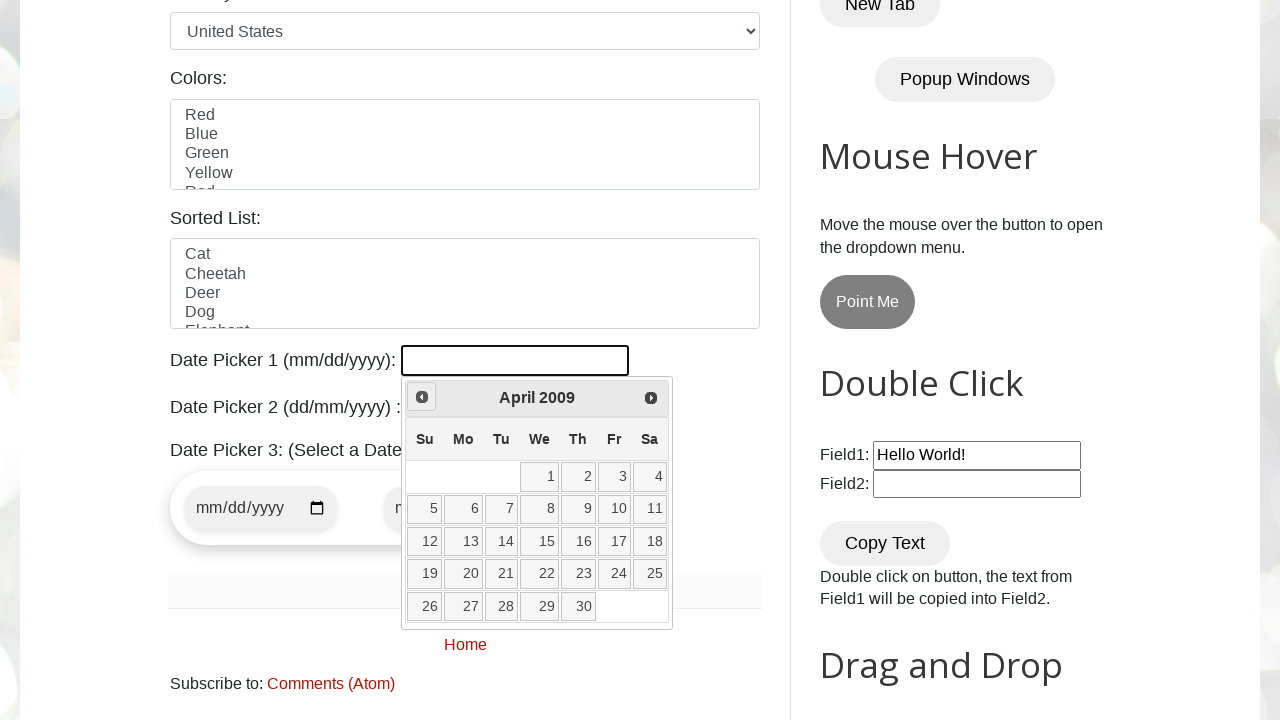

Retrieved current month: April
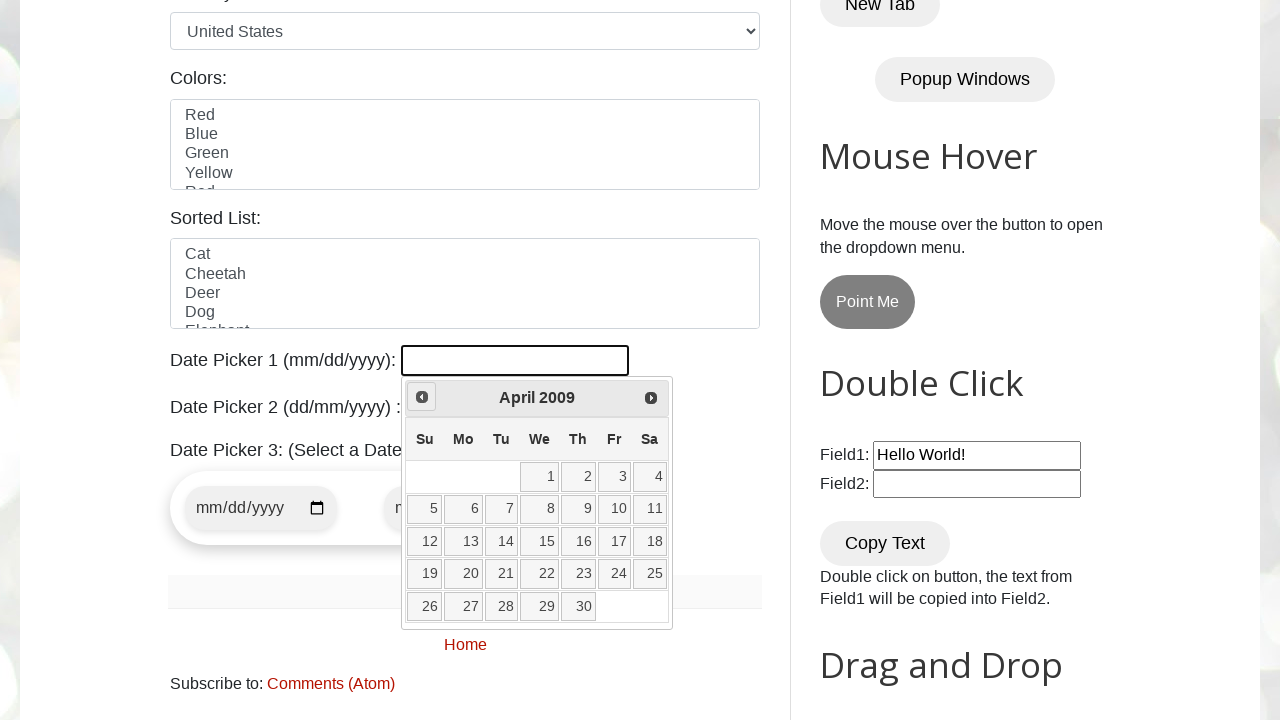

Retrieved current year: 2009
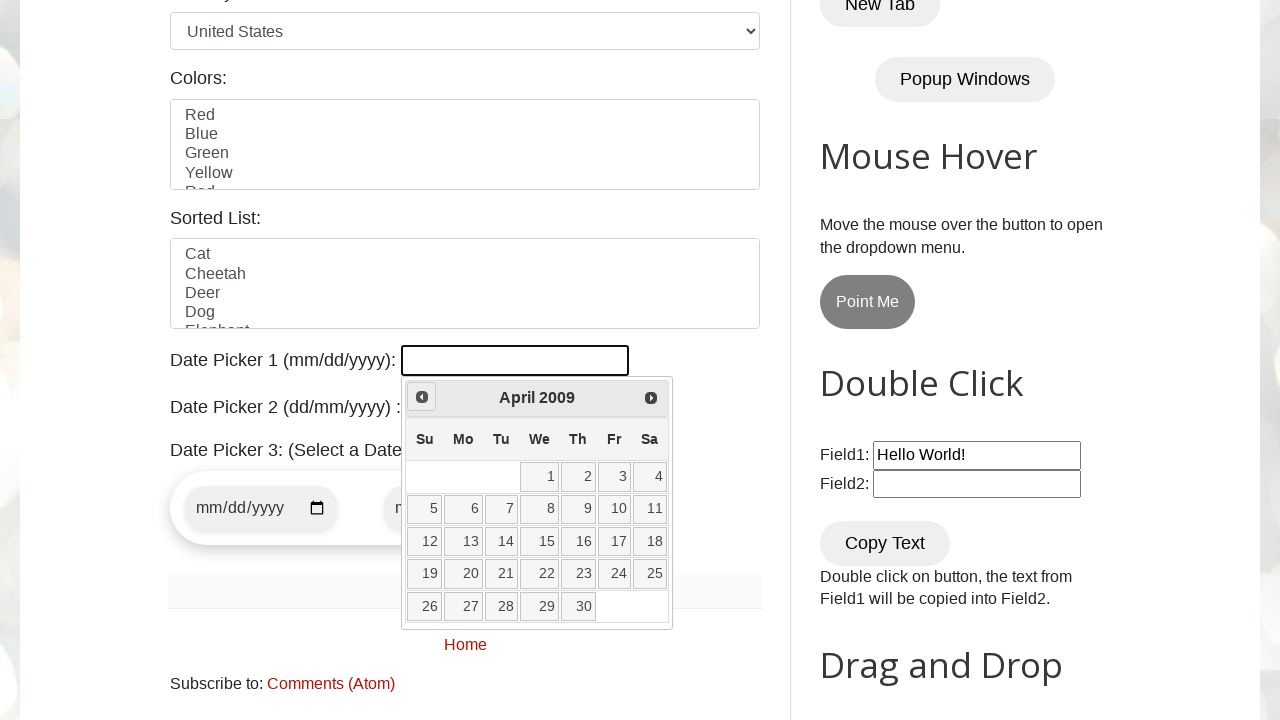

Clicked previous month button to navigate backwards at (422, 397) on xpath=//a[@title="Prev"]
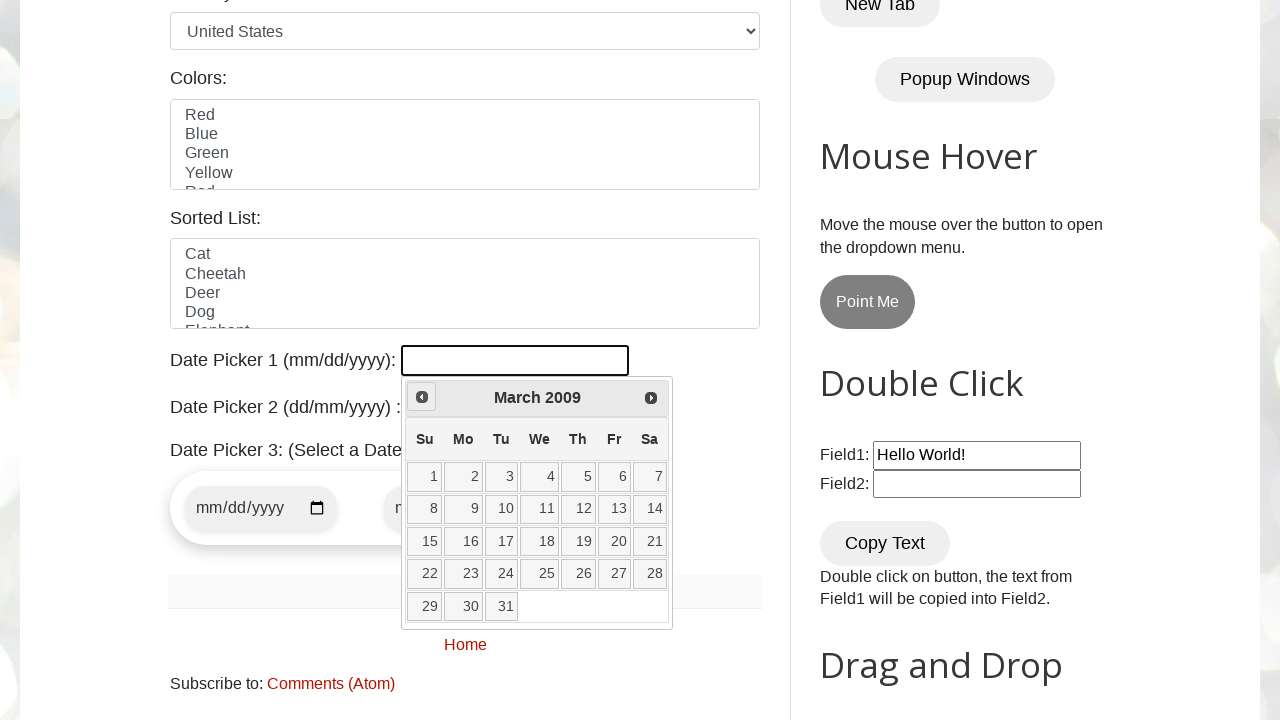

Retrieved current month: March
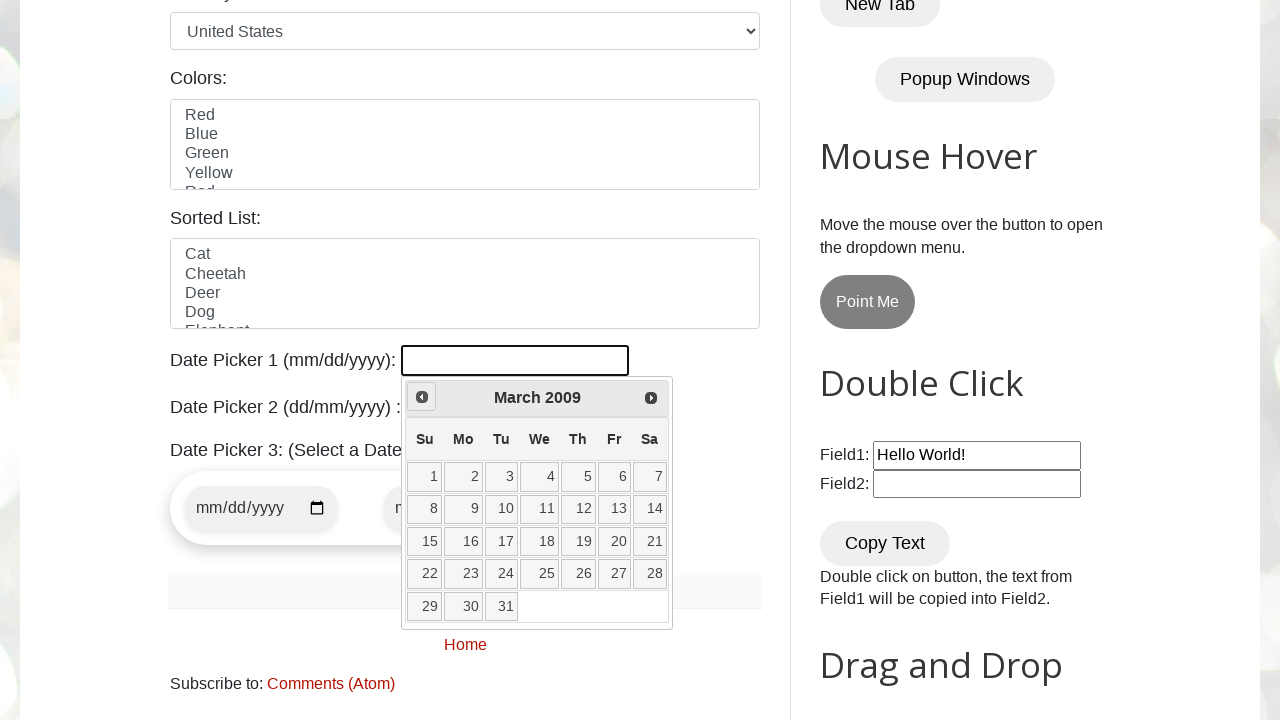

Retrieved current year: 2009
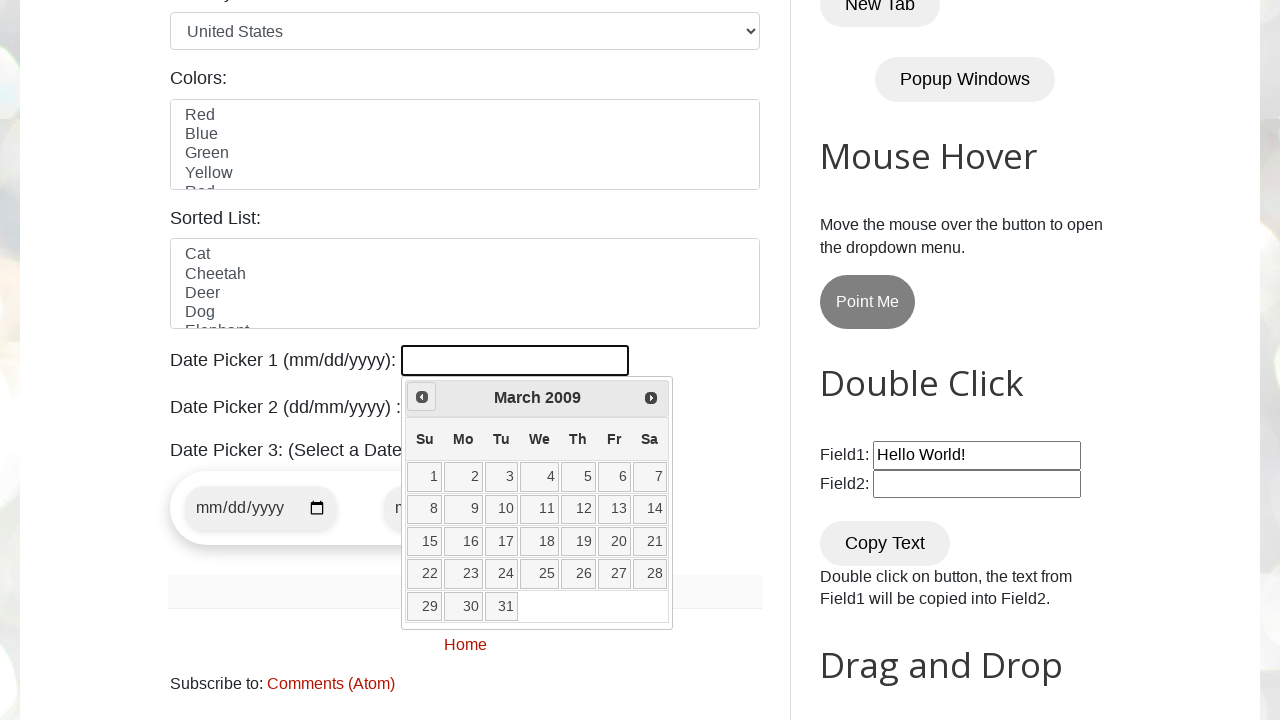

Clicked previous month button to navigate backwards at (422, 397) on xpath=//a[@title="Prev"]
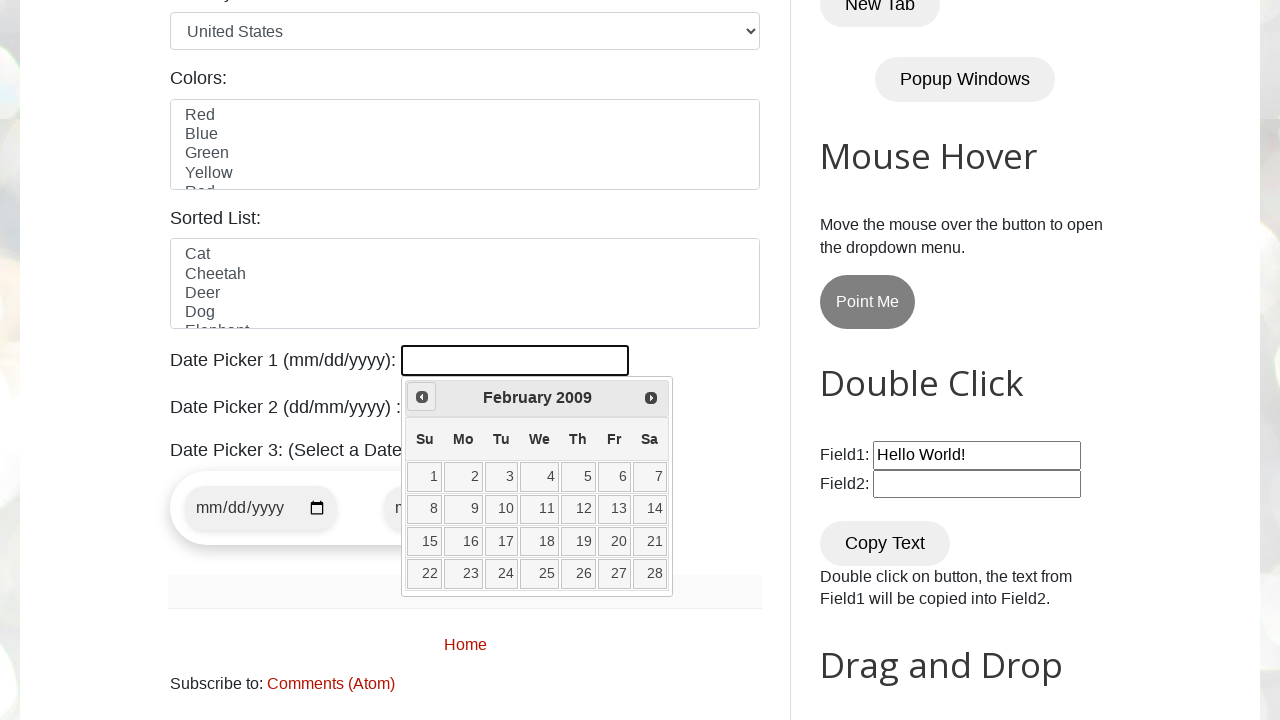

Retrieved current month: February
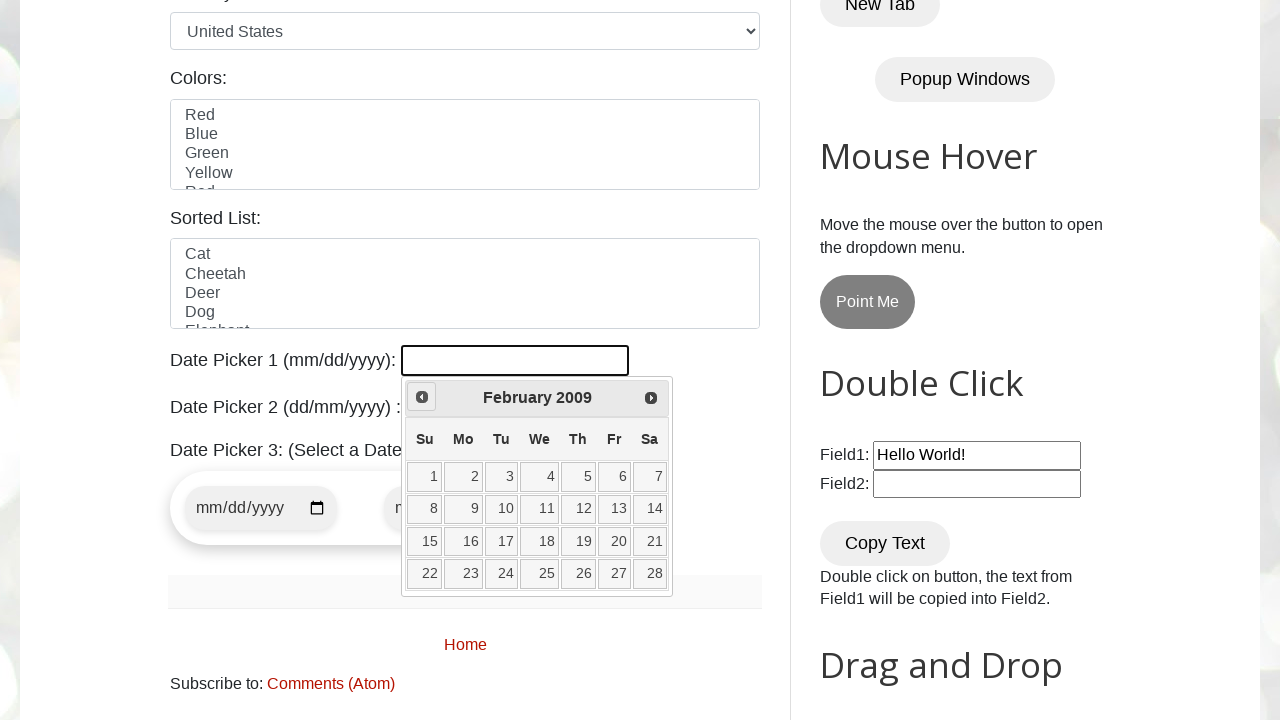

Retrieved current year: 2009
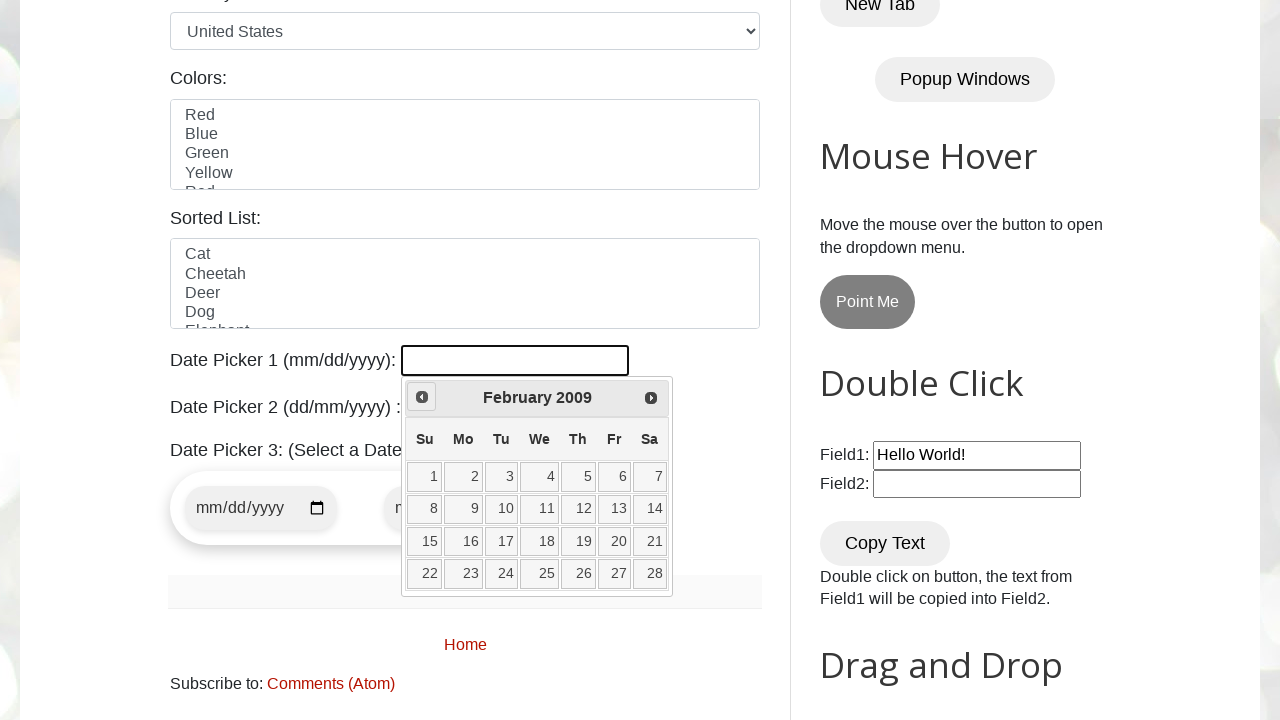

Clicked previous month button to navigate backwards at (422, 397) on xpath=//a[@title="Prev"]
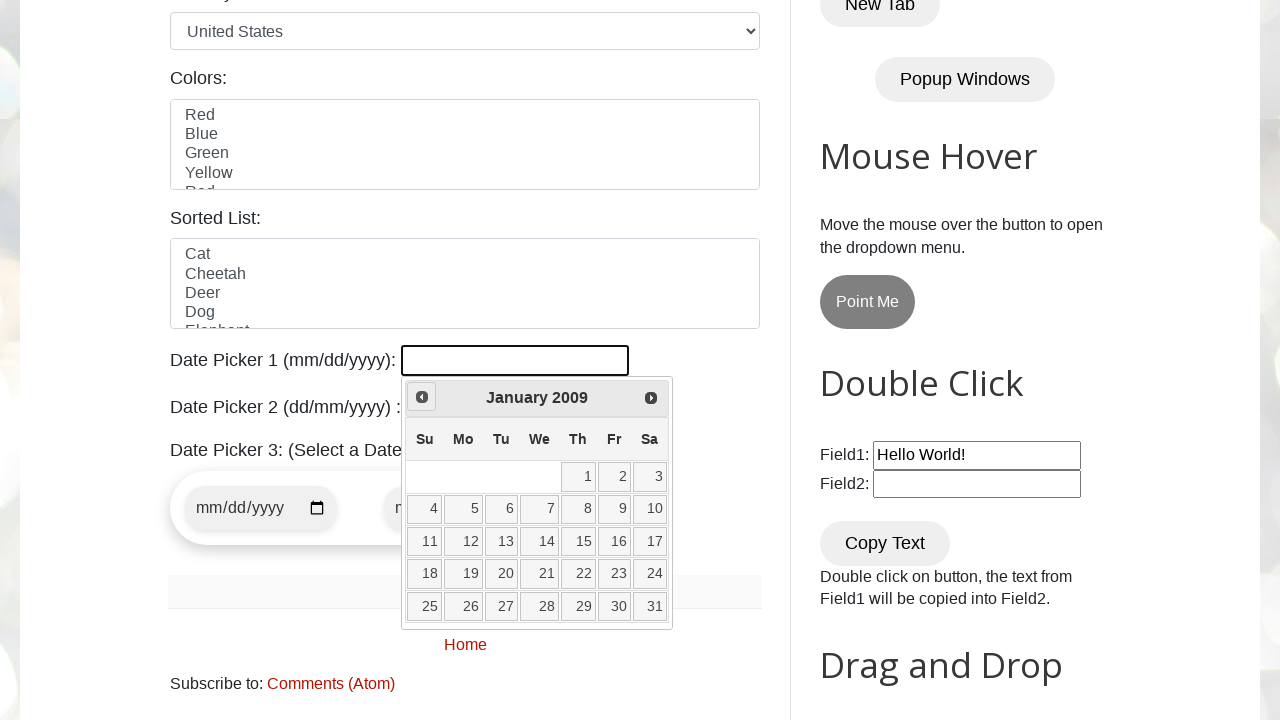

Retrieved current month: January
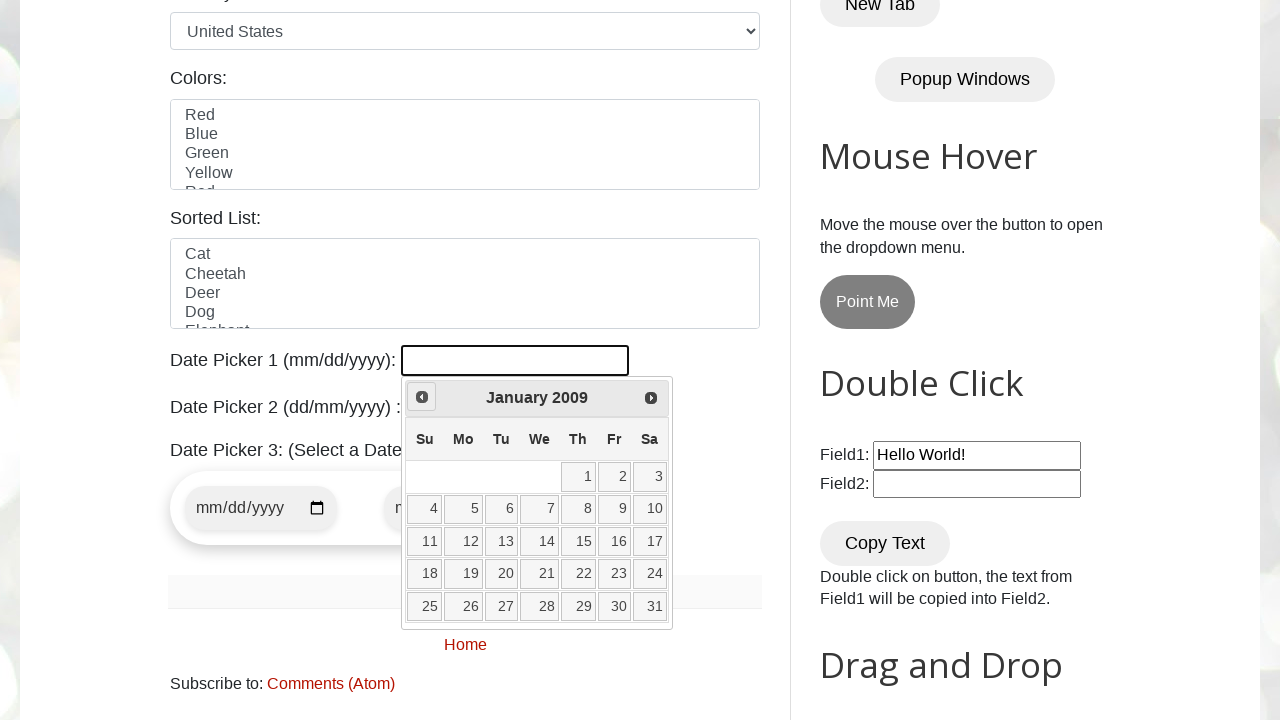

Retrieved current year: 2009
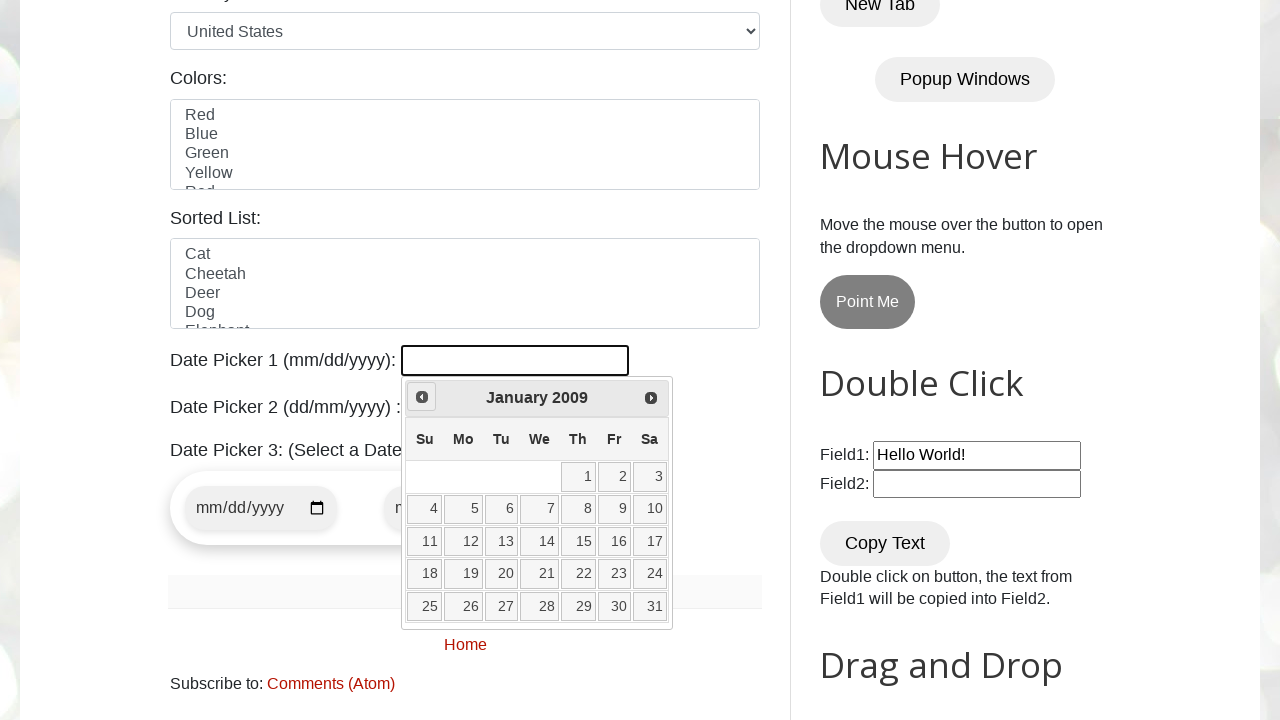

Clicked previous month button to navigate backwards at (422, 397) on xpath=//a[@title="Prev"]
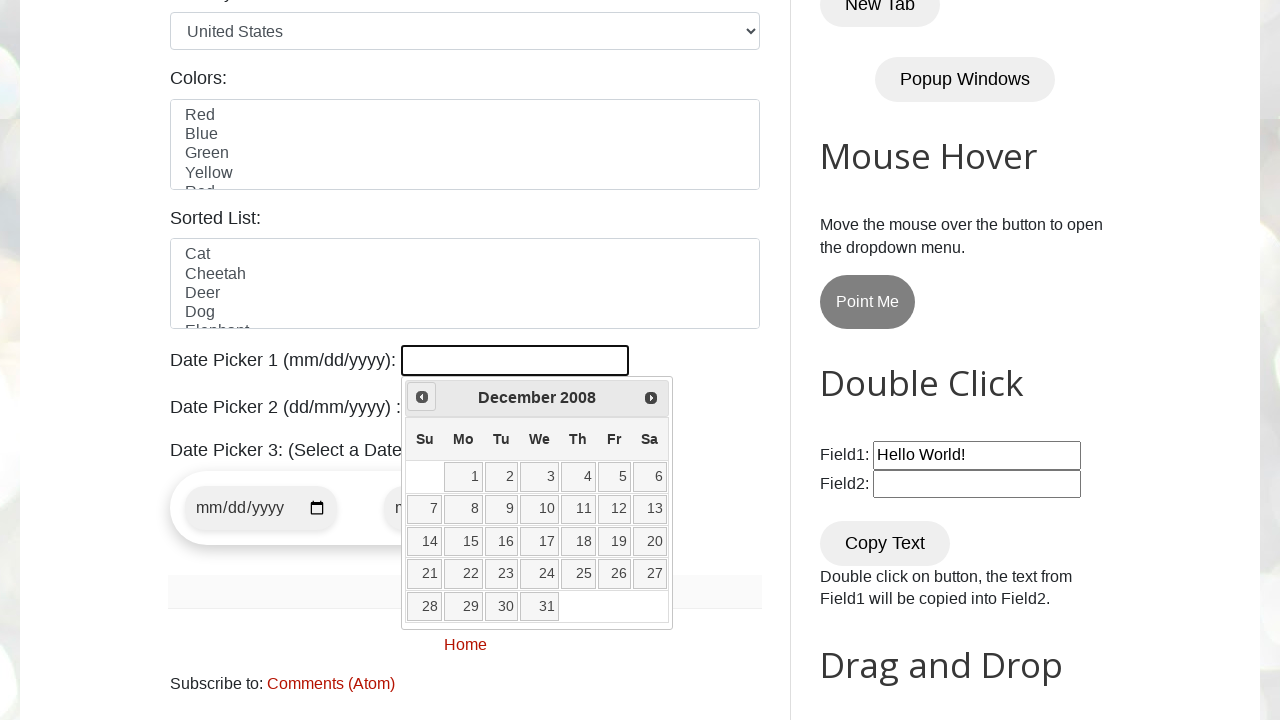

Retrieved current month: December
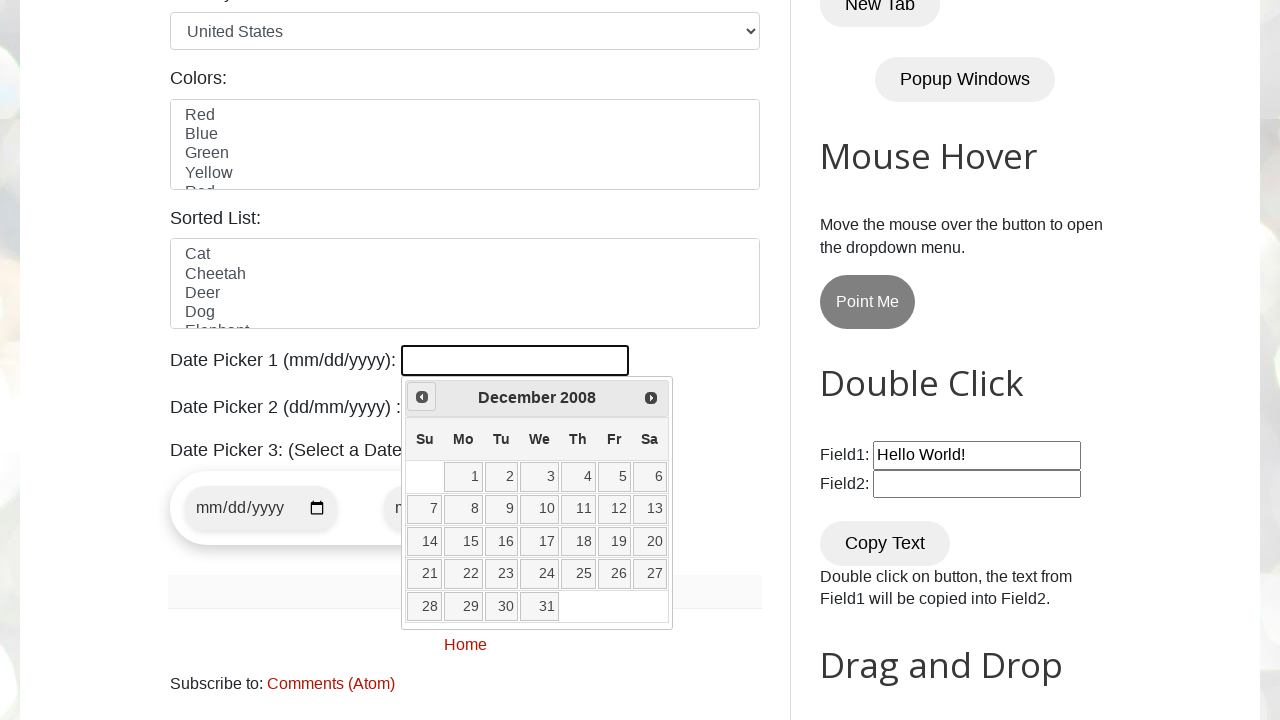

Retrieved current year: 2008
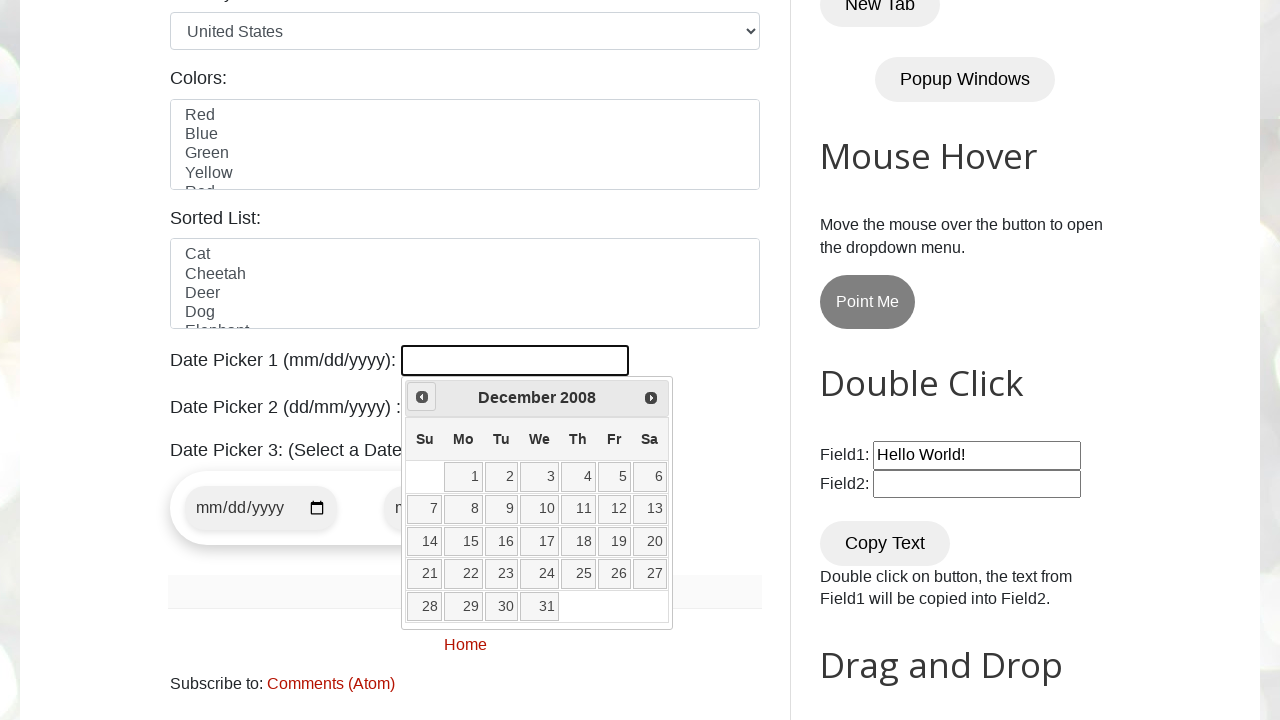

Clicked previous month button to navigate backwards at (422, 397) on xpath=//a[@title="Prev"]
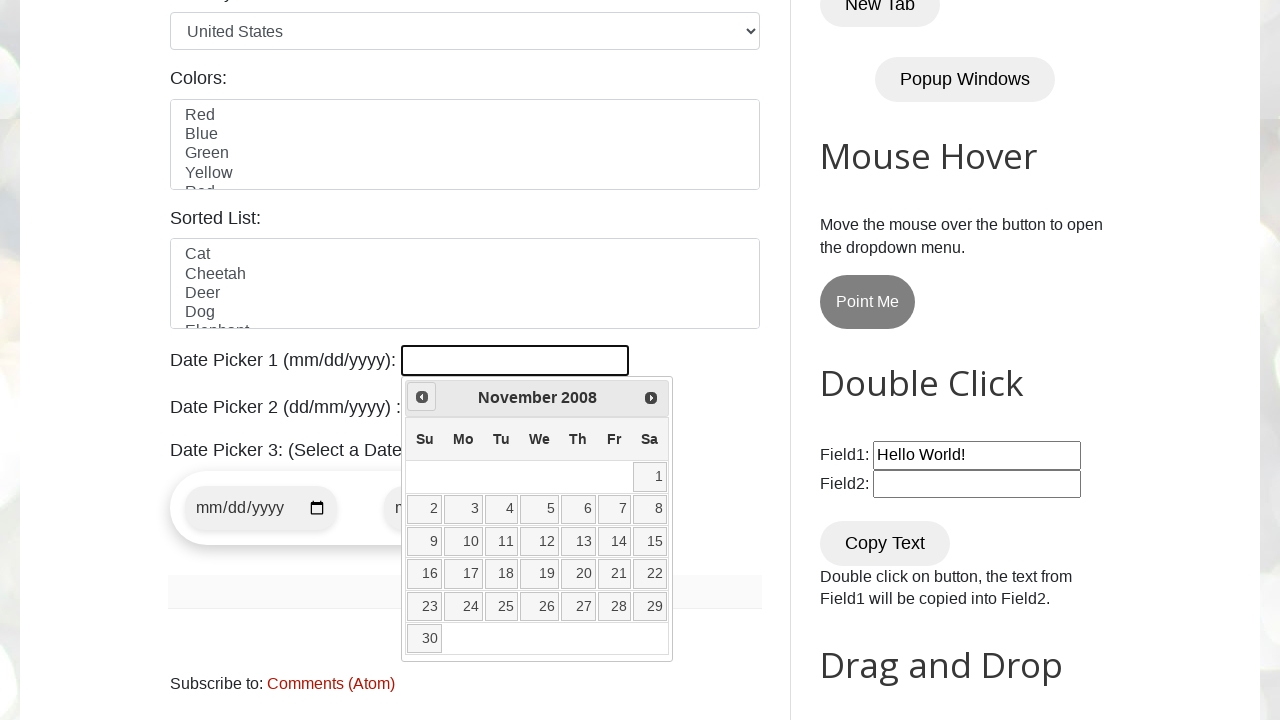

Retrieved current month: November
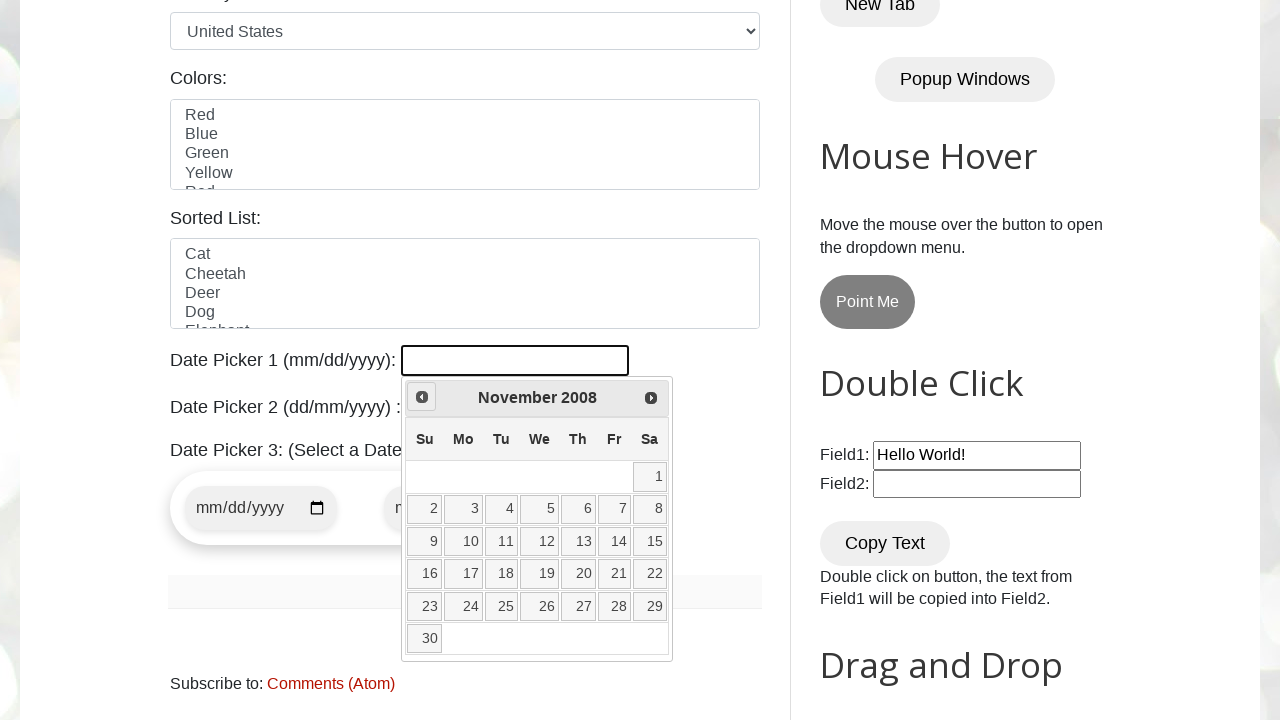

Retrieved current year: 2008
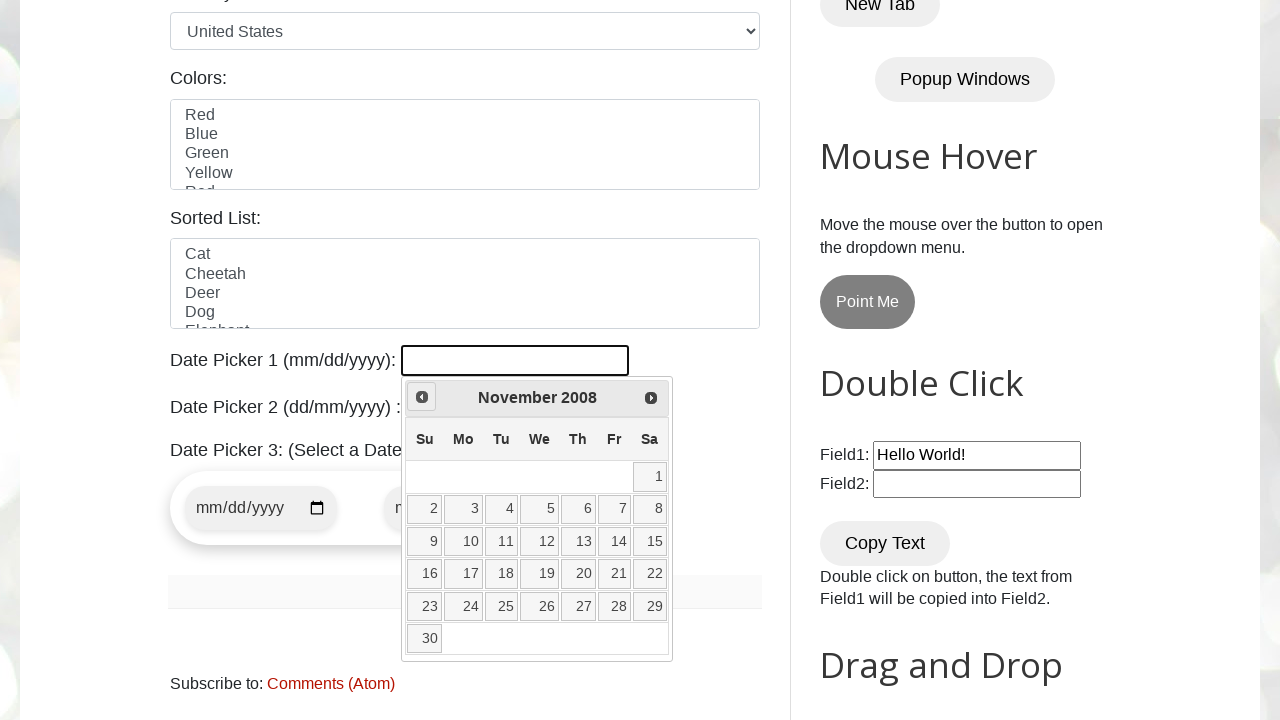

Clicked previous month button to navigate backwards at (422, 397) on xpath=//a[@title="Prev"]
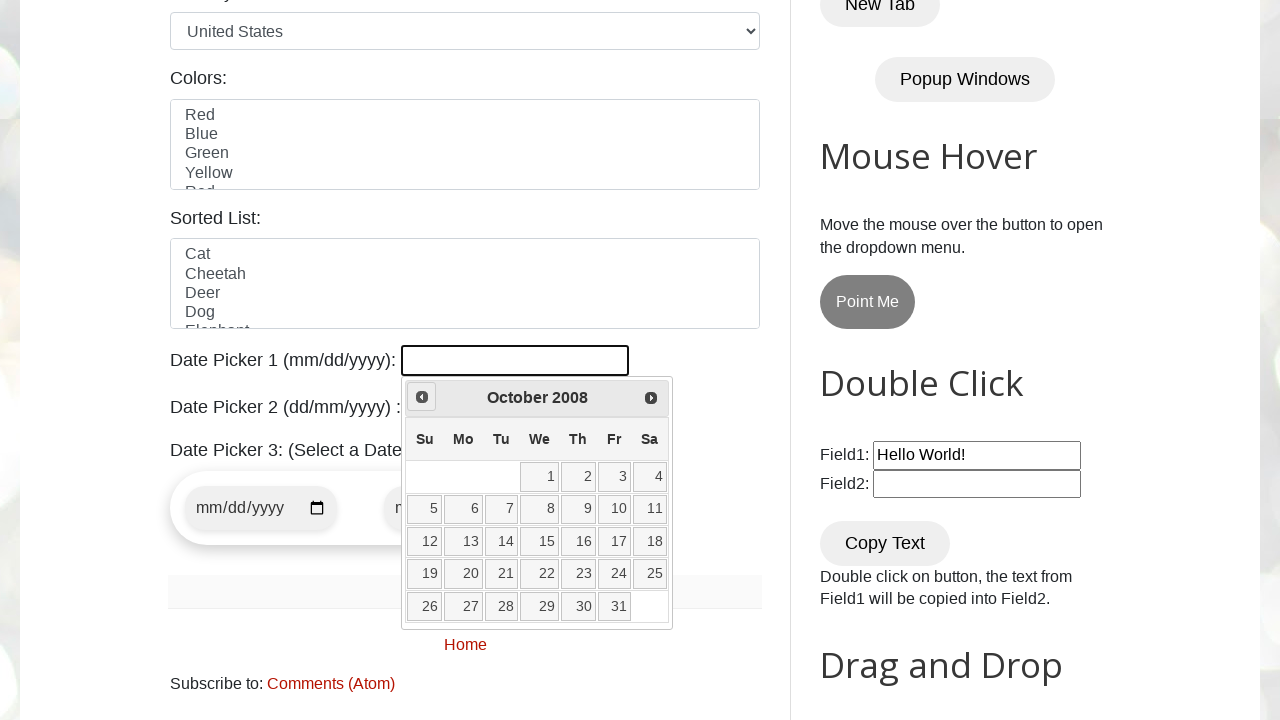

Retrieved current month: October
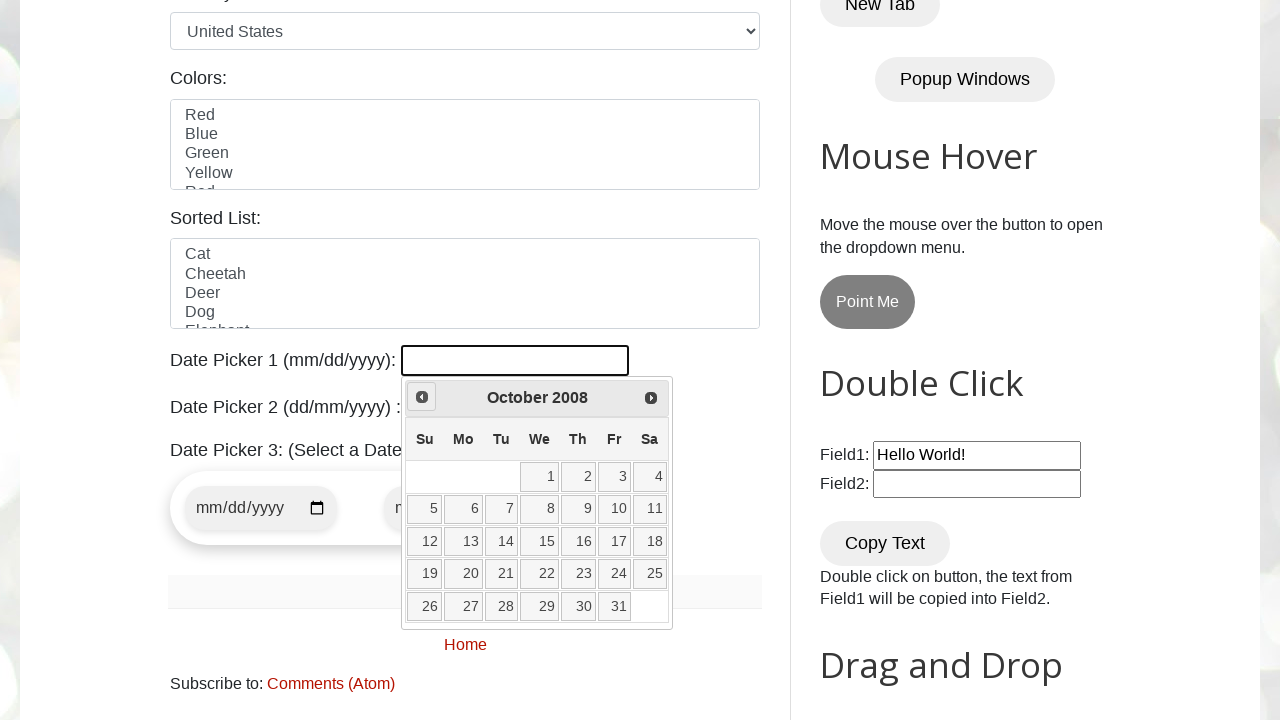

Retrieved current year: 2008
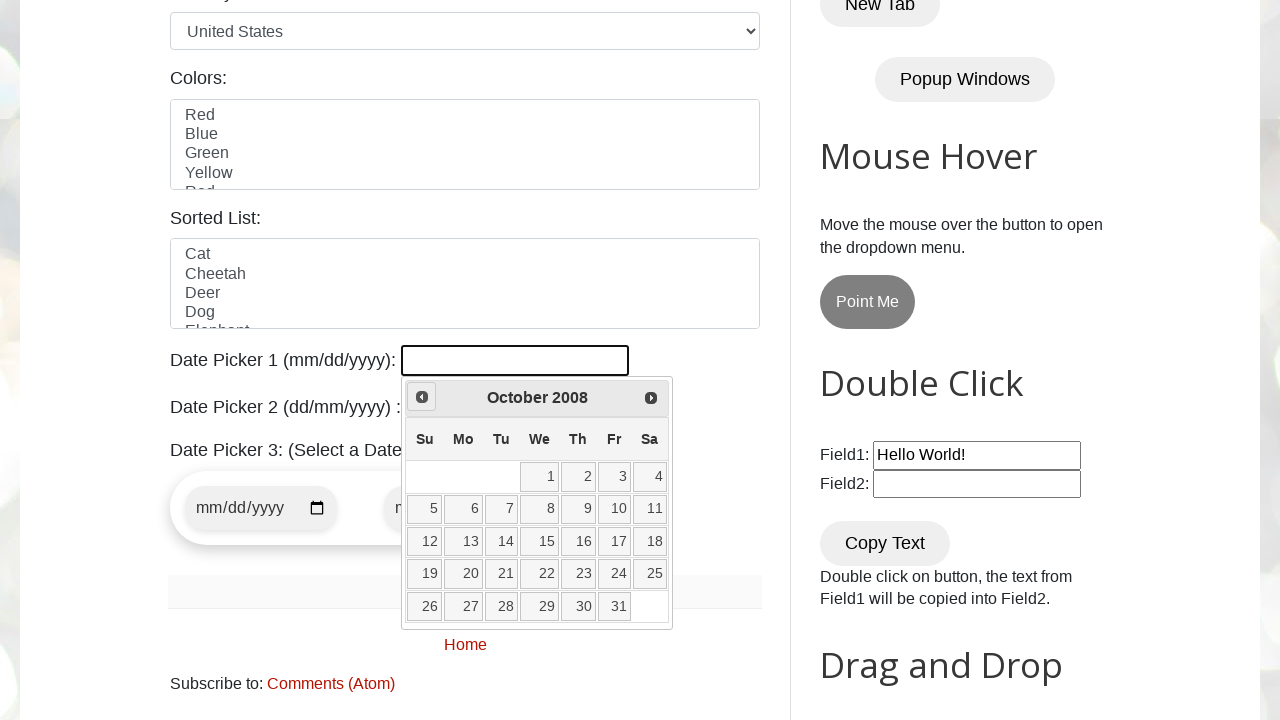

Clicked previous month button to navigate backwards at (422, 397) on xpath=//a[@title="Prev"]
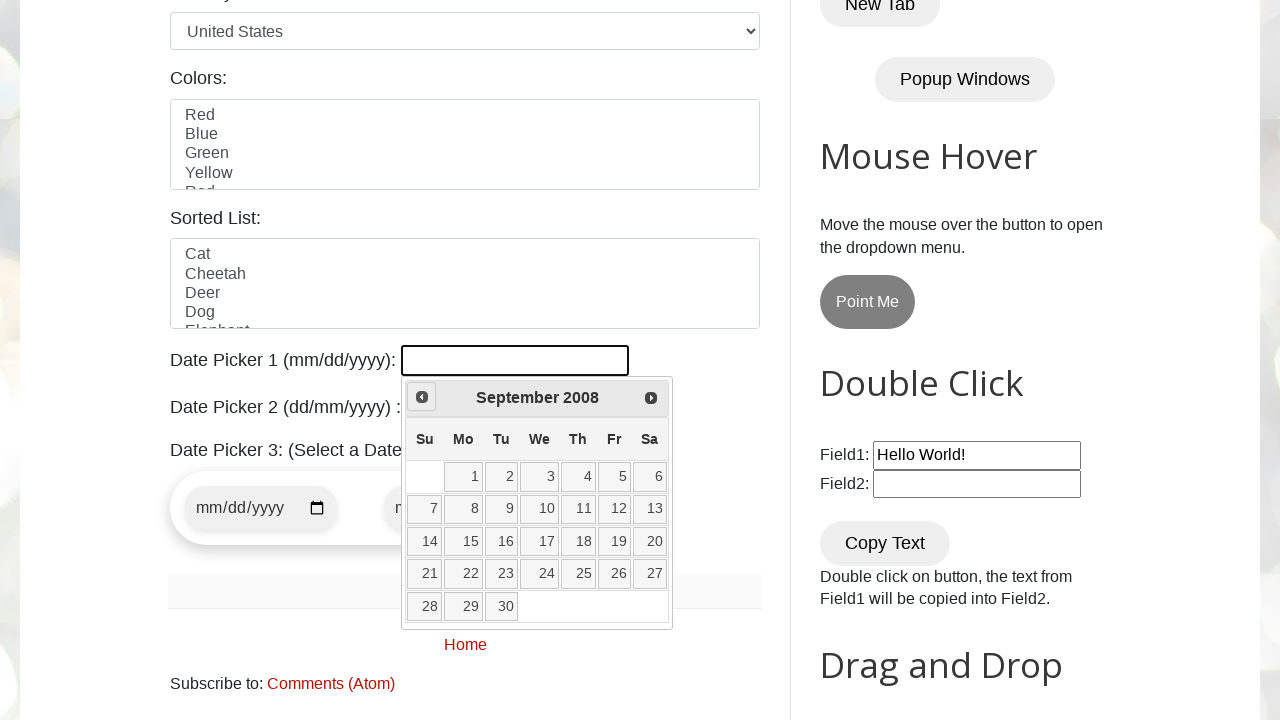

Retrieved current month: September
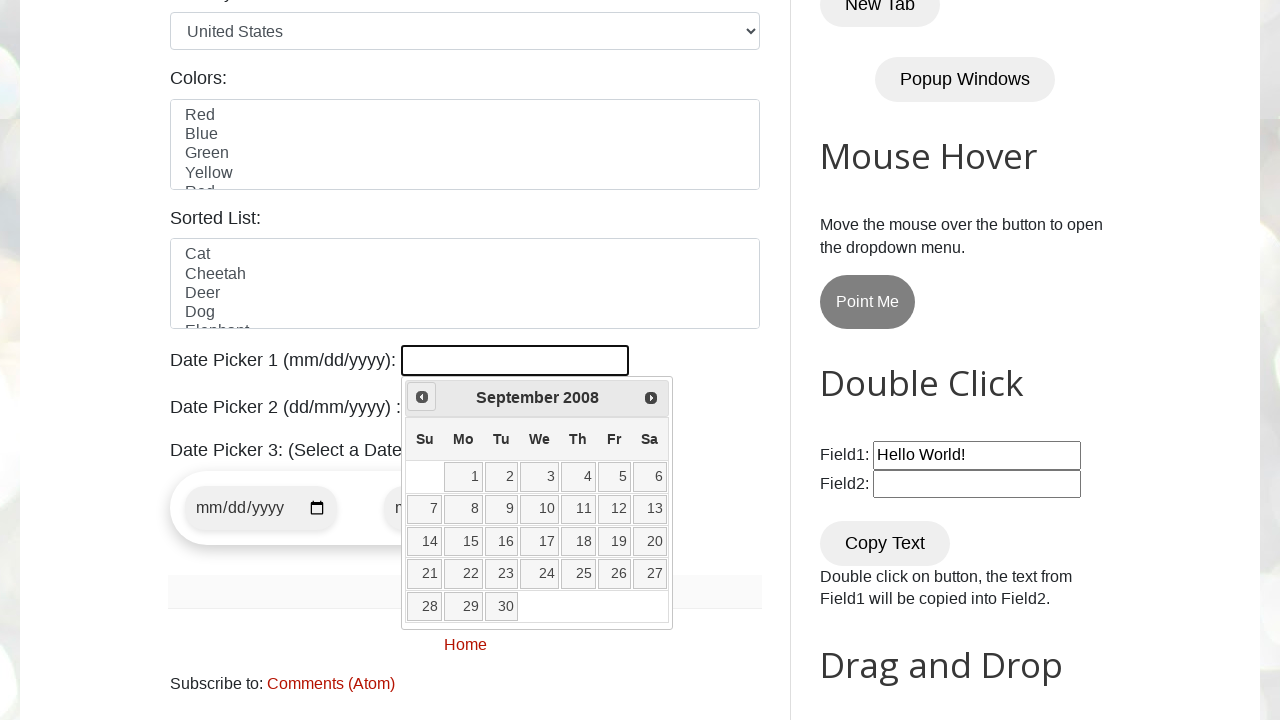

Retrieved current year: 2008
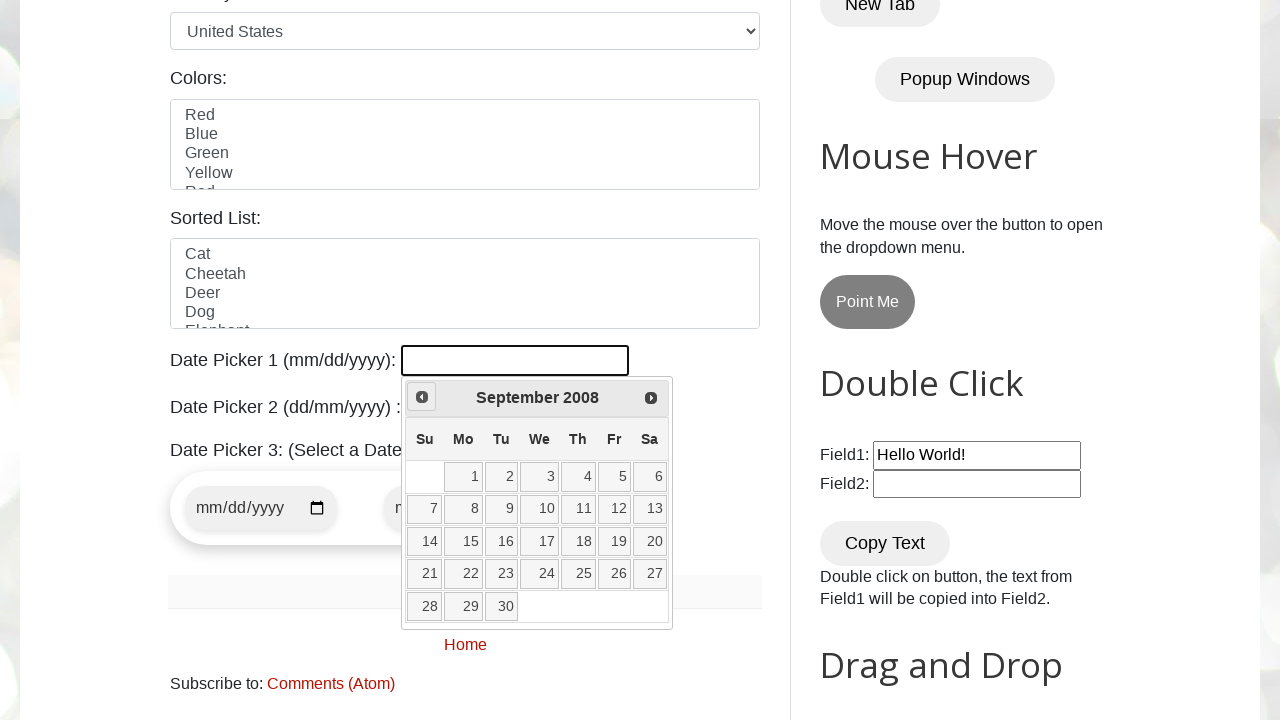

Clicked previous month button to navigate backwards at (422, 397) on xpath=//a[@title="Prev"]
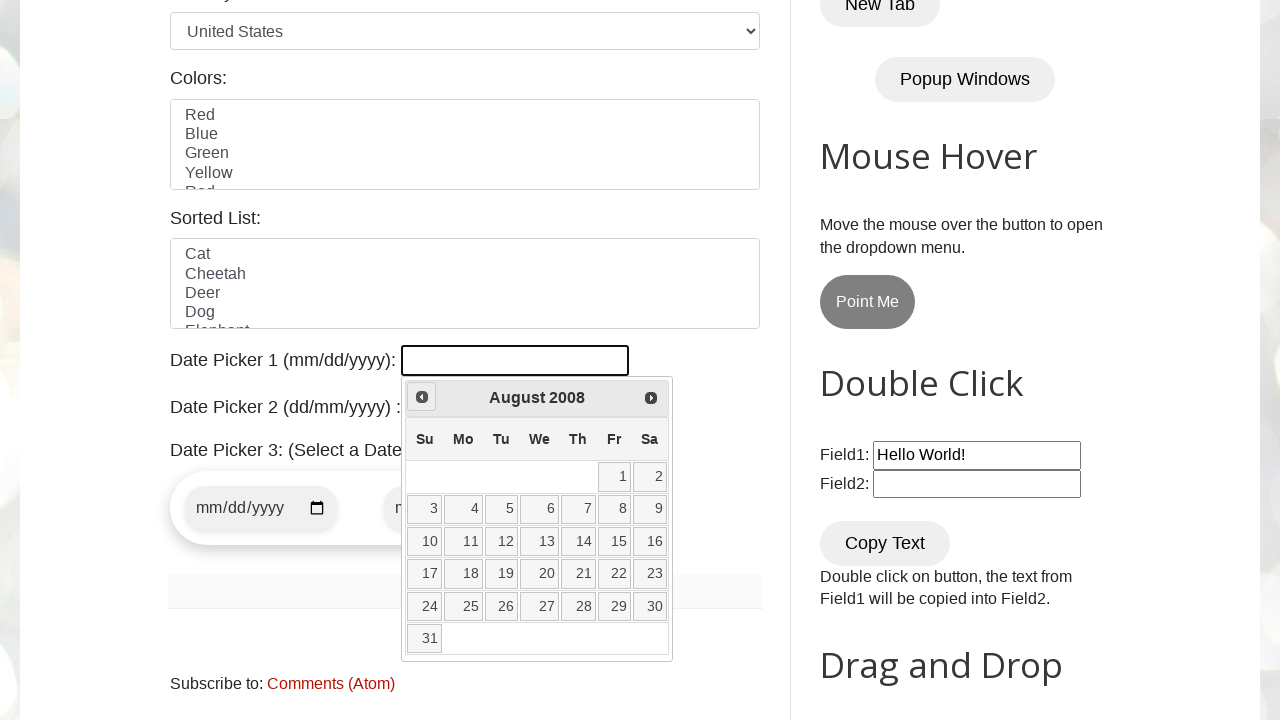

Retrieved current month: August
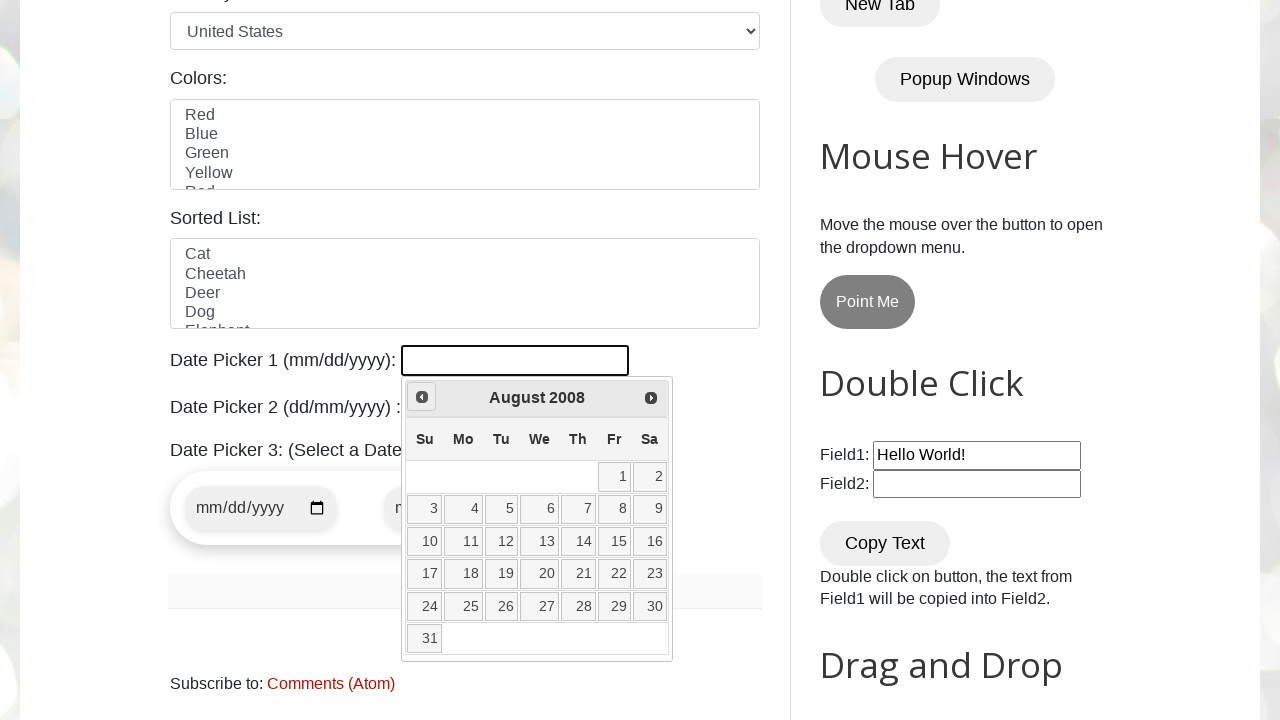

Retrieved current year: 2008
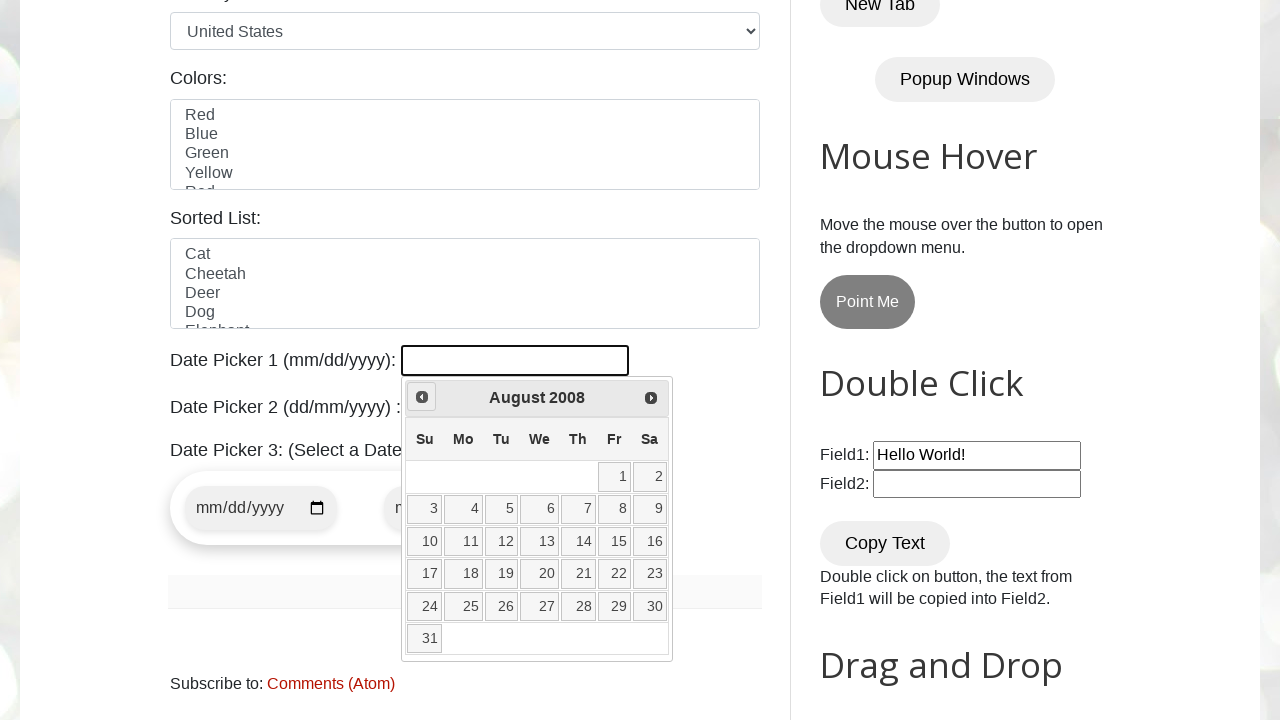

Clicked previous month button to navigate backwards at (422, 397) on xpath=//a[@title="Prev"]
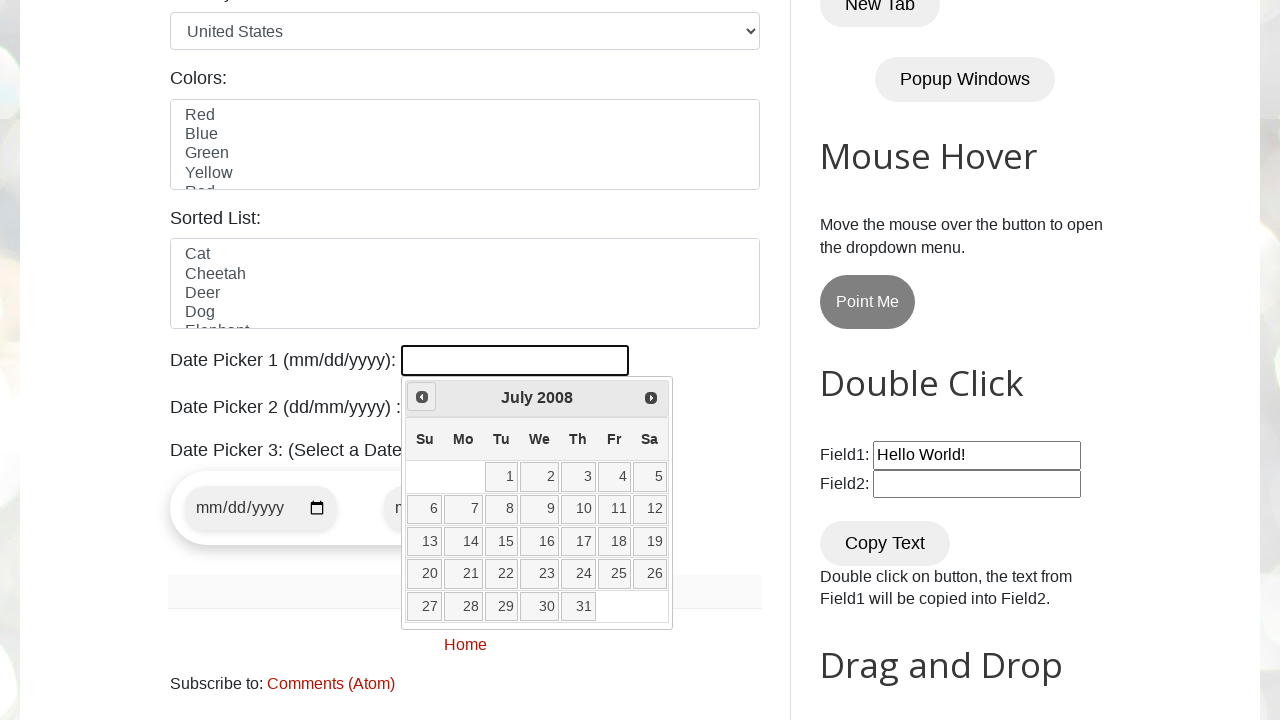

Retrieved current month: July
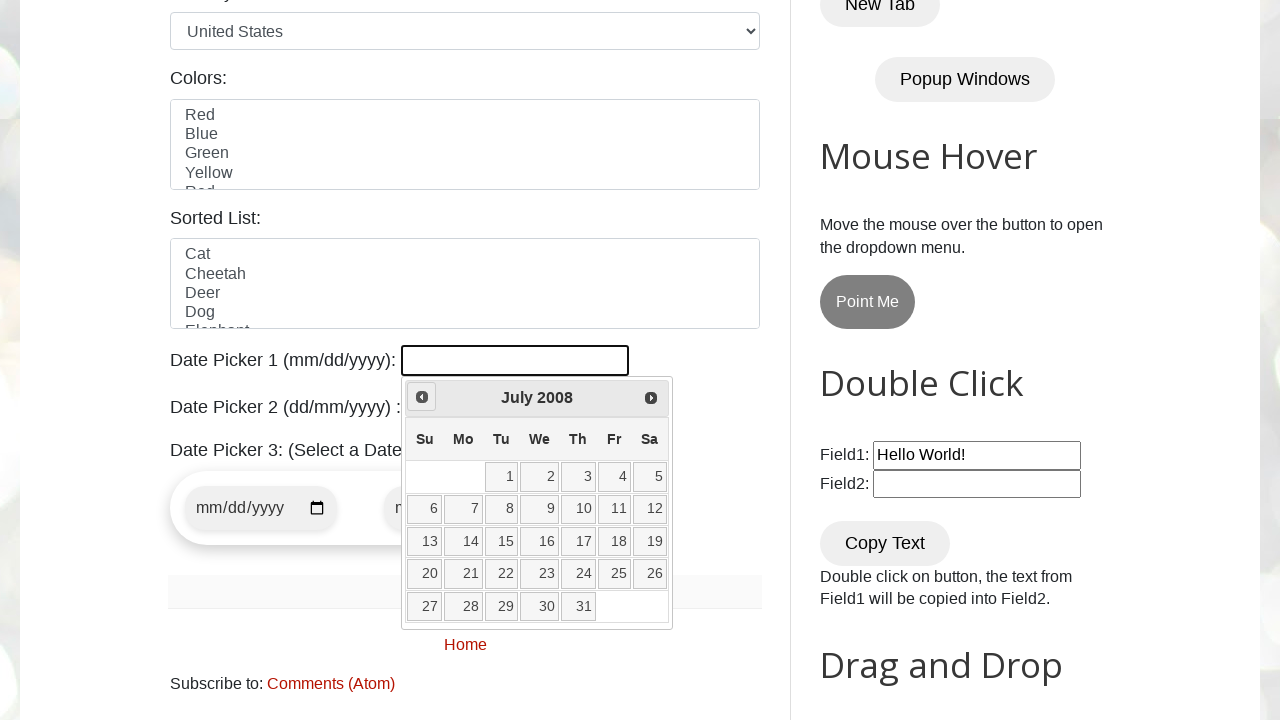

Retrieved current year: 2008
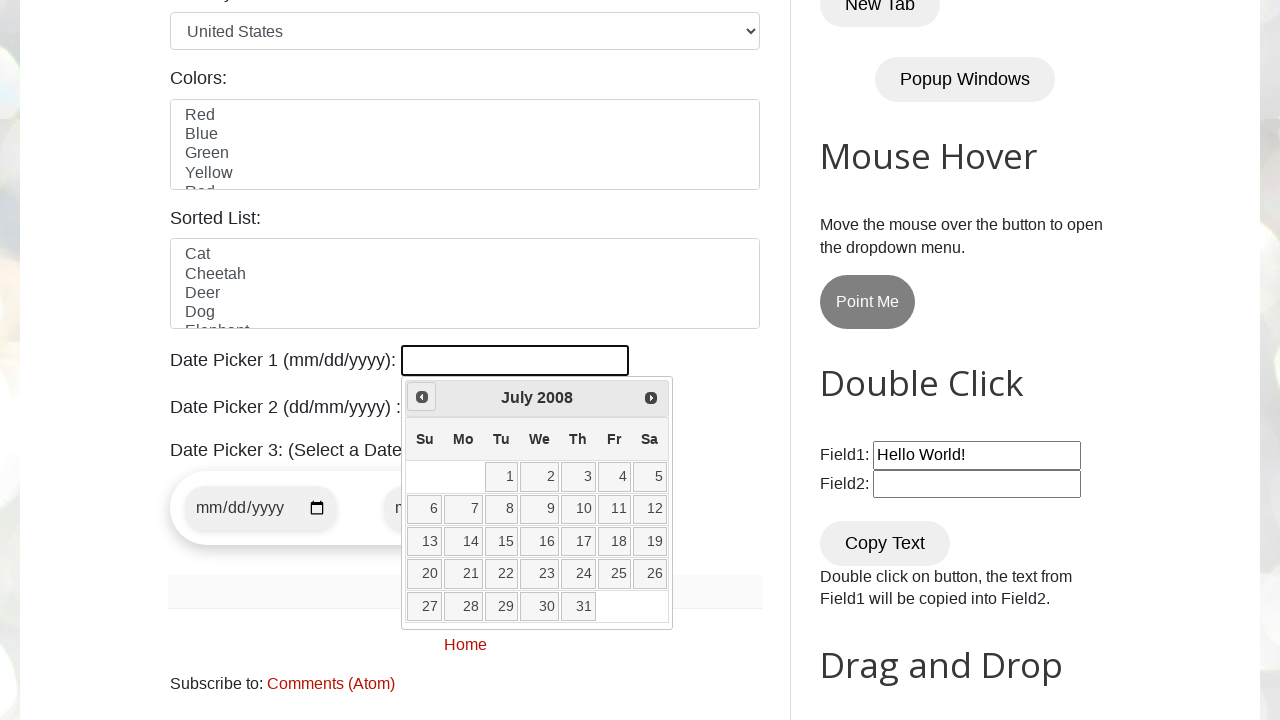

Clicked previous month button to navigate backwards at (422, 397) on xpath=//a[@title="Prev"]
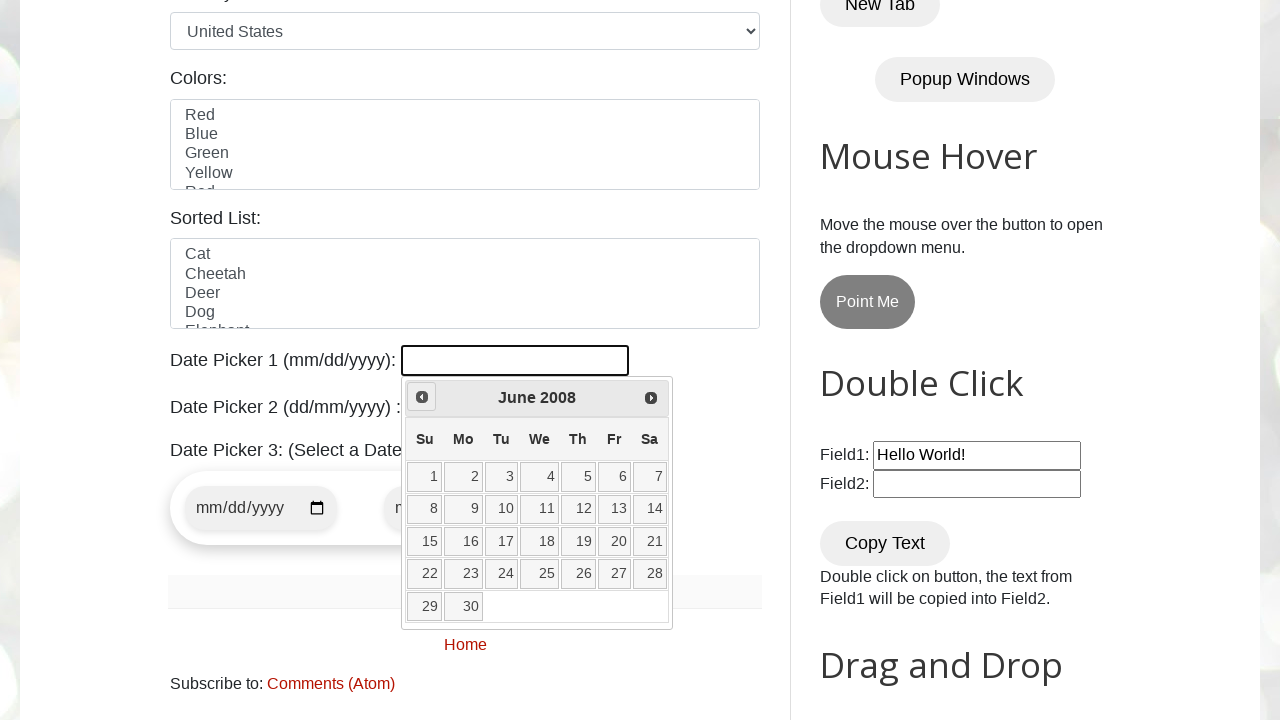

Retrieved current month: June
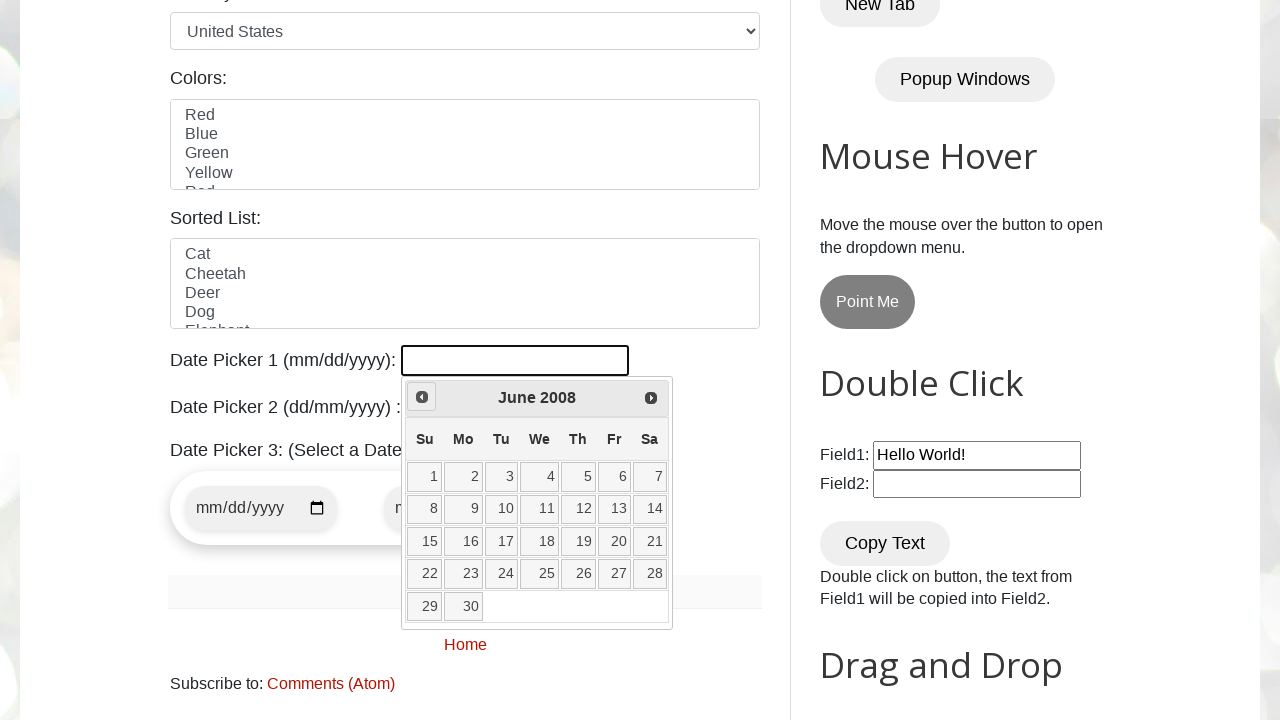

Retrieved current year: 2008
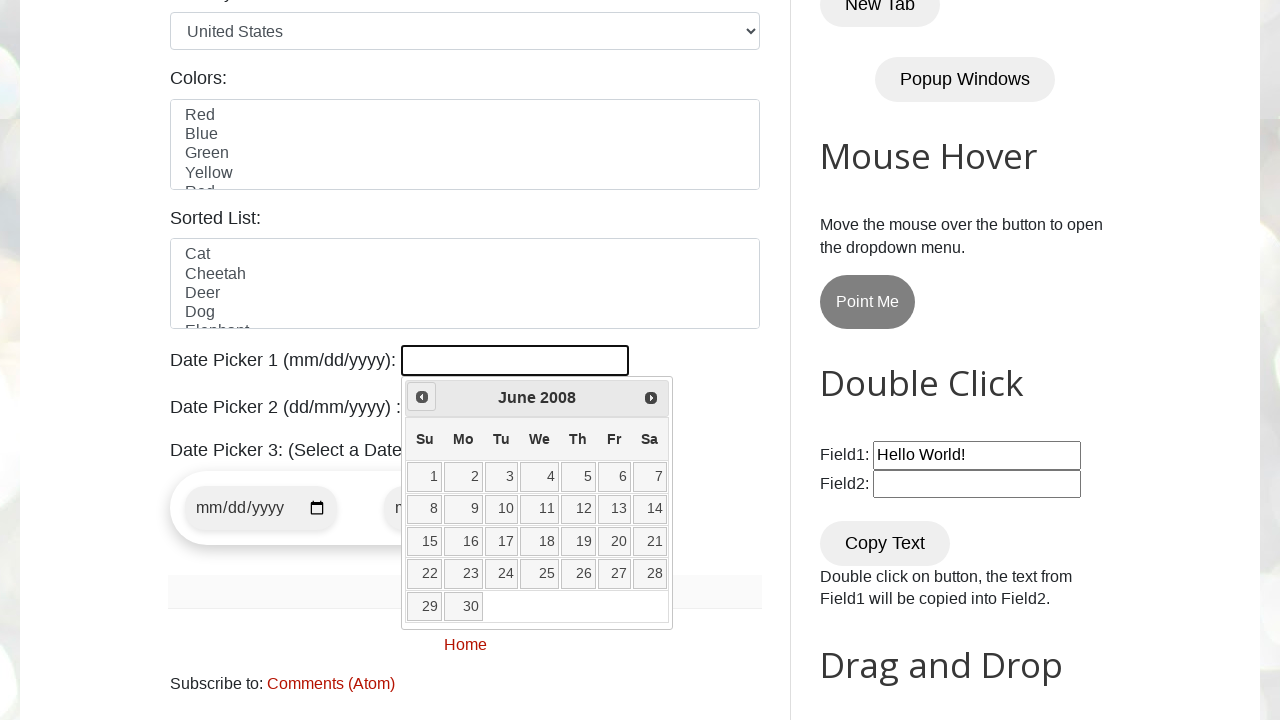

Clicked previous month button to navigate backwards at (422, 397) on xpath=//a[@title="Prev"]
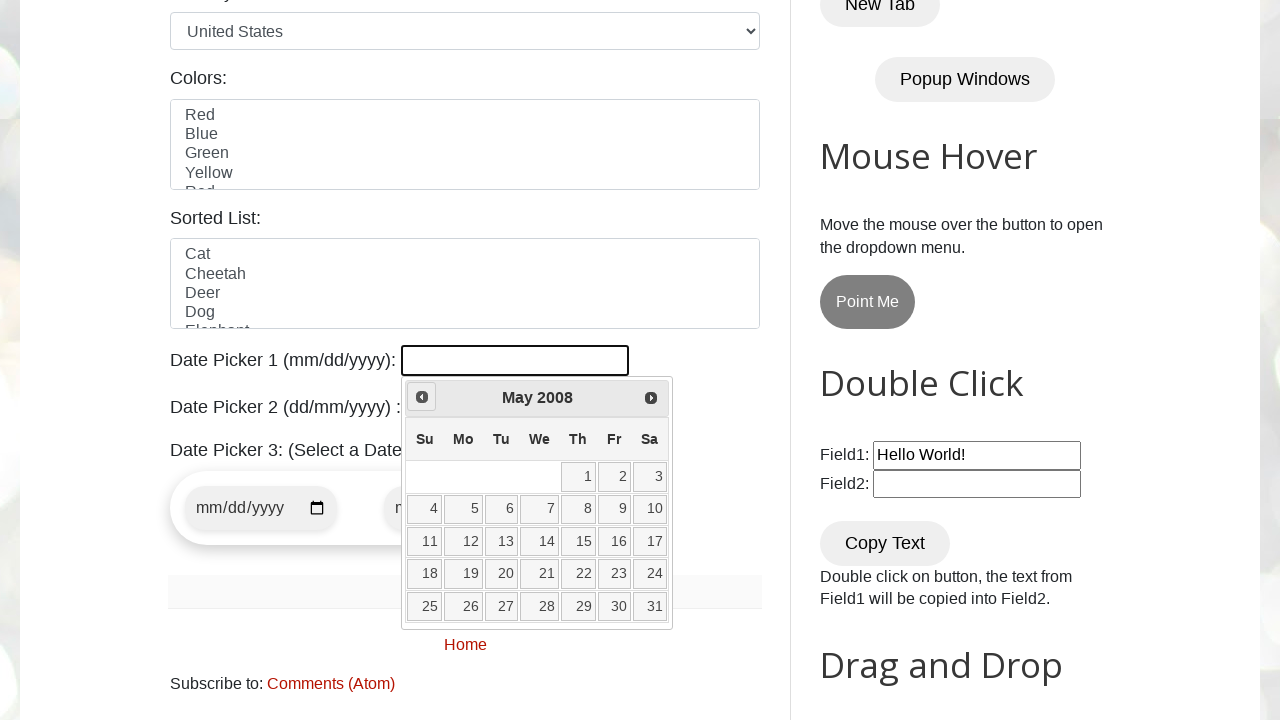

Retrieved current month: May
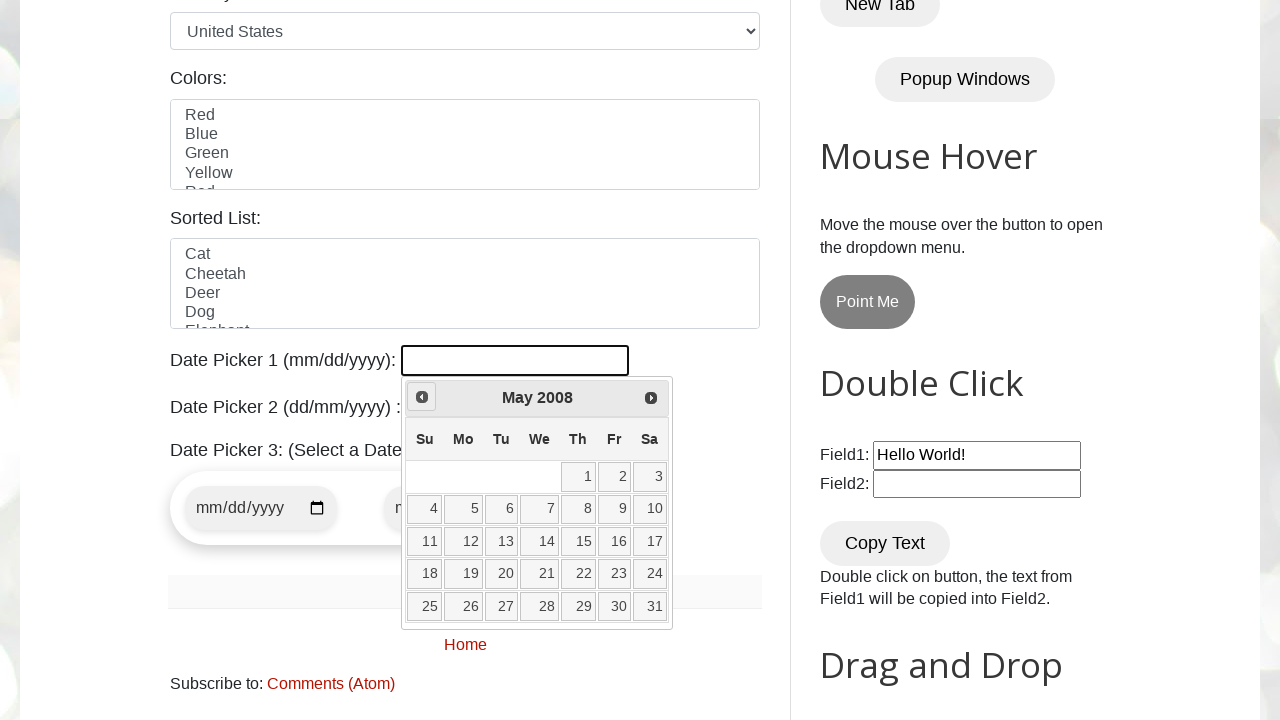

Retrieved current year: 2008
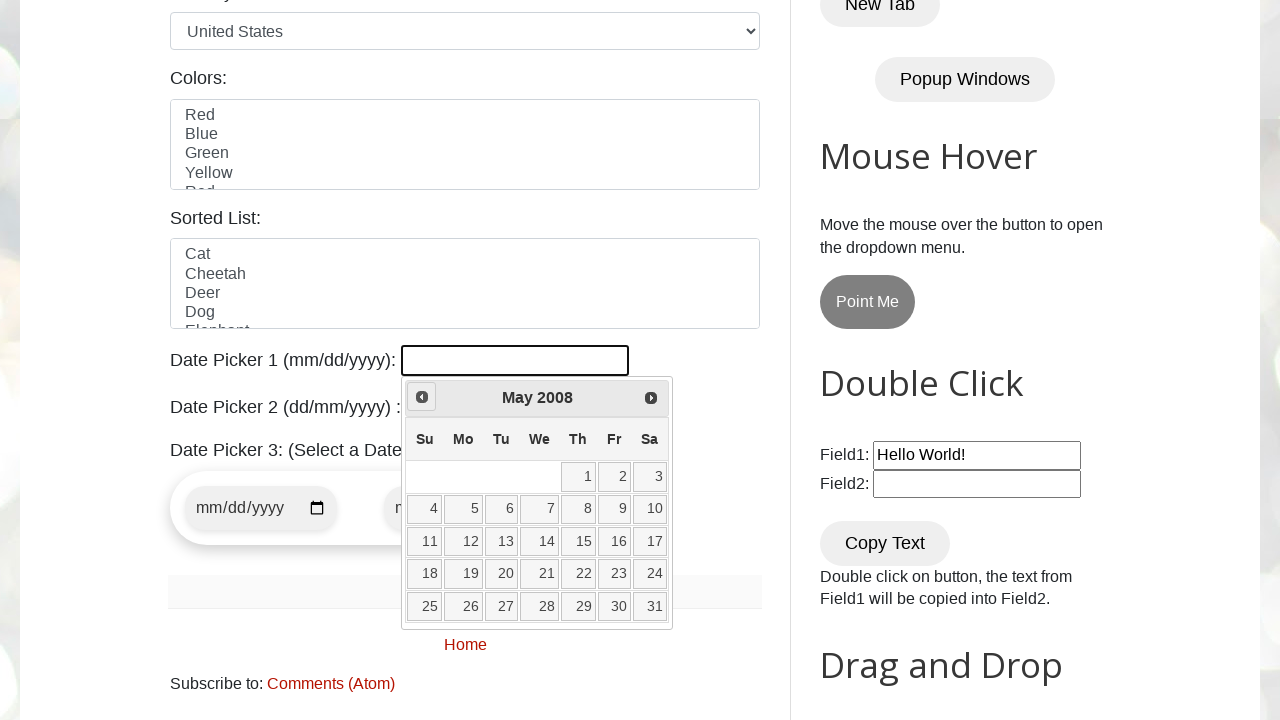

Clicked previous month button to navigate backwards at (422, 397) on xpath=//a[@title="Prev"]
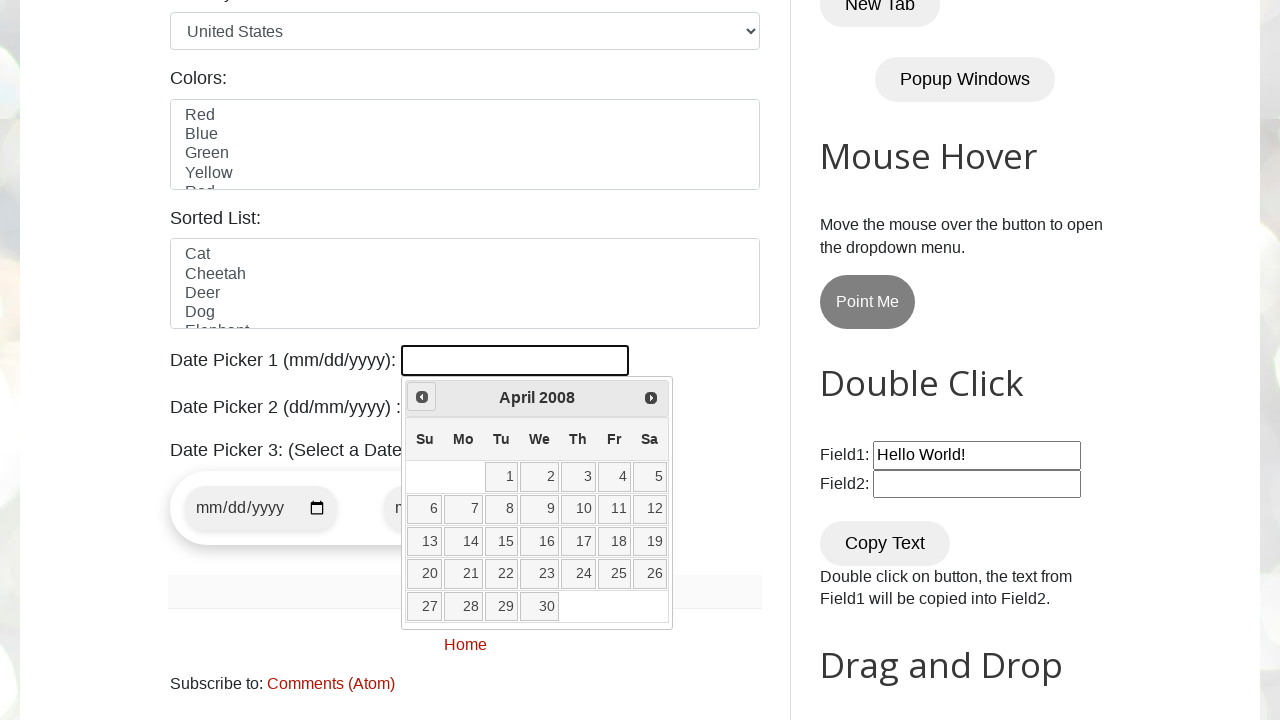

Retrieved current month: April
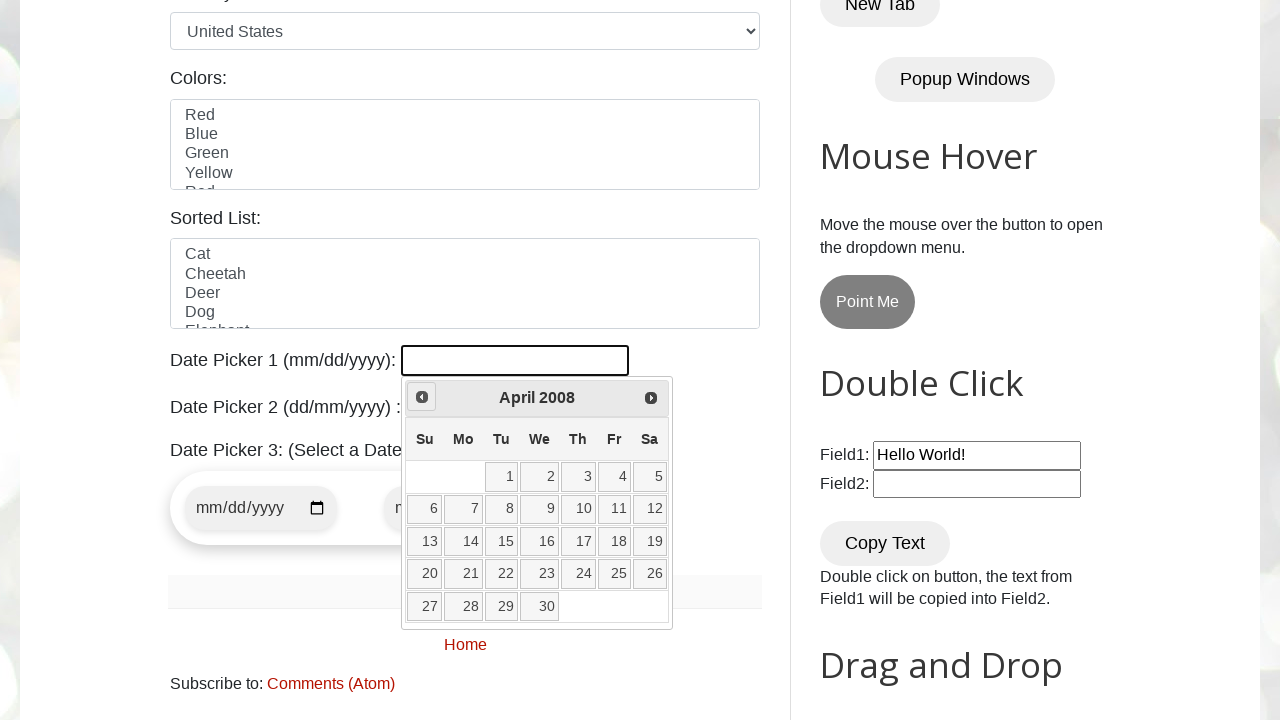

Retrieved current year: 2008
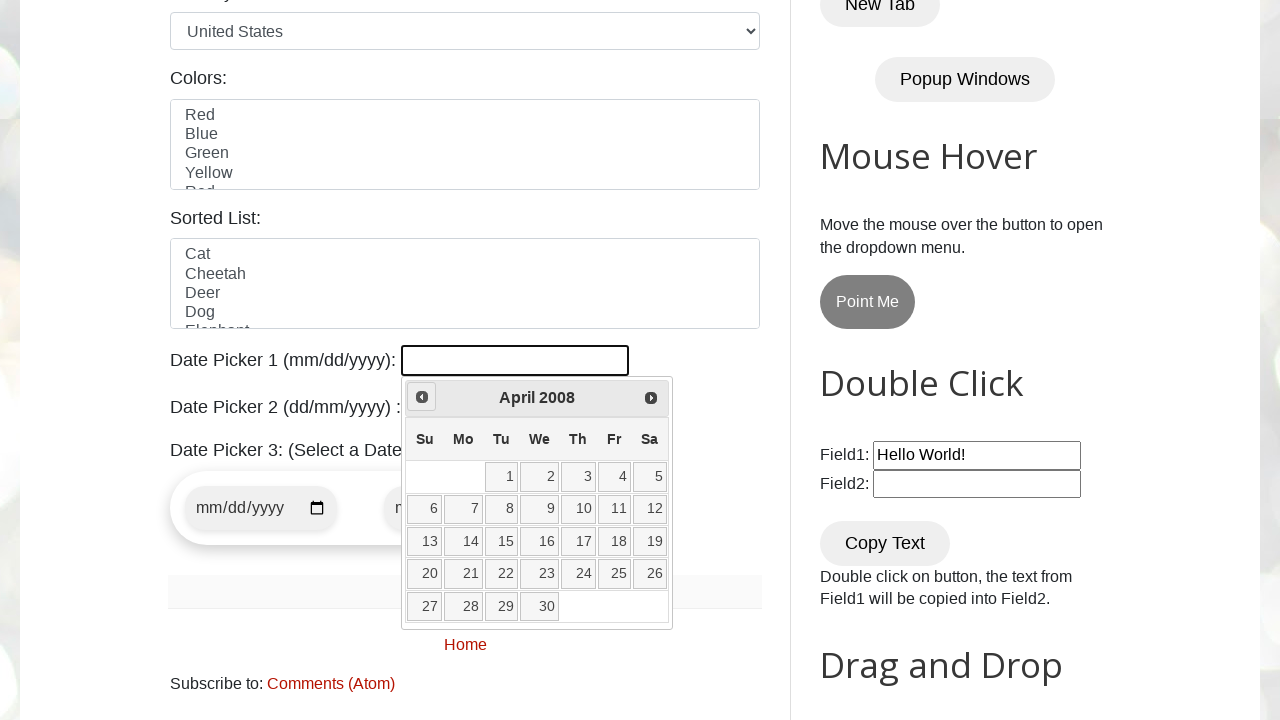

Clicked previous month button to navigate backwards at (422, 397) on xpath=//a[@title="Prev"]
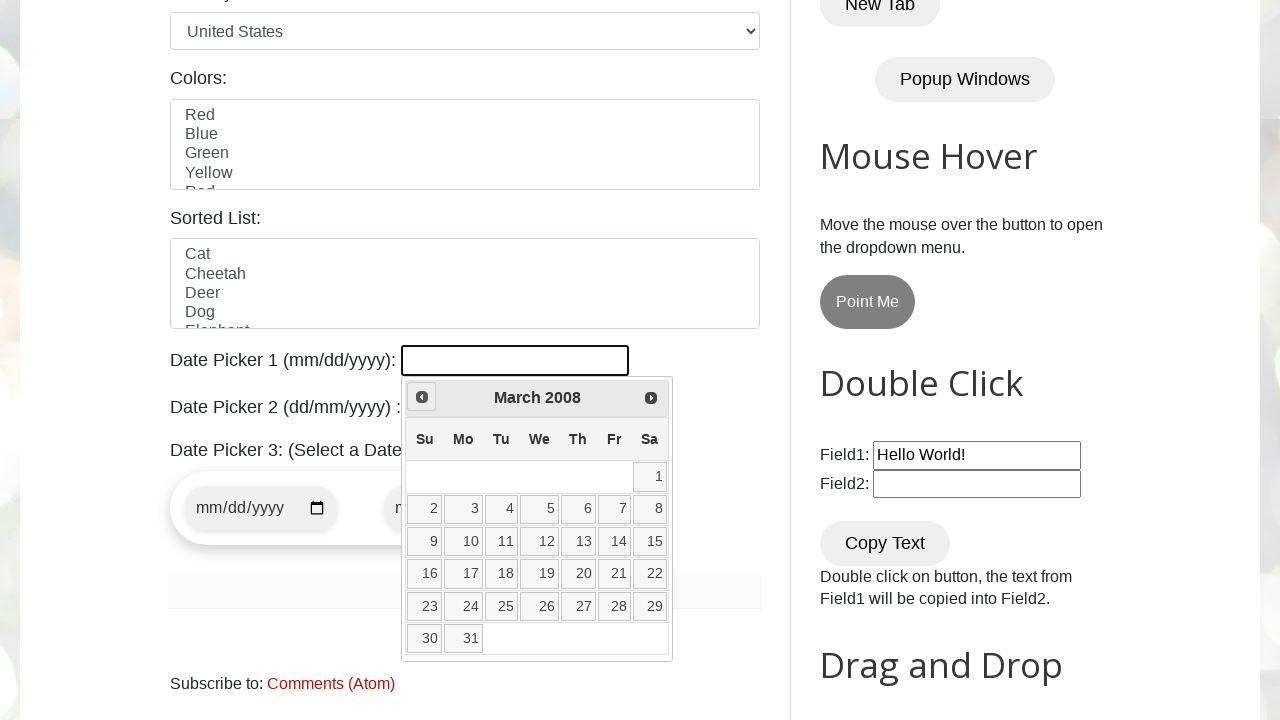

Retrieved current month: March
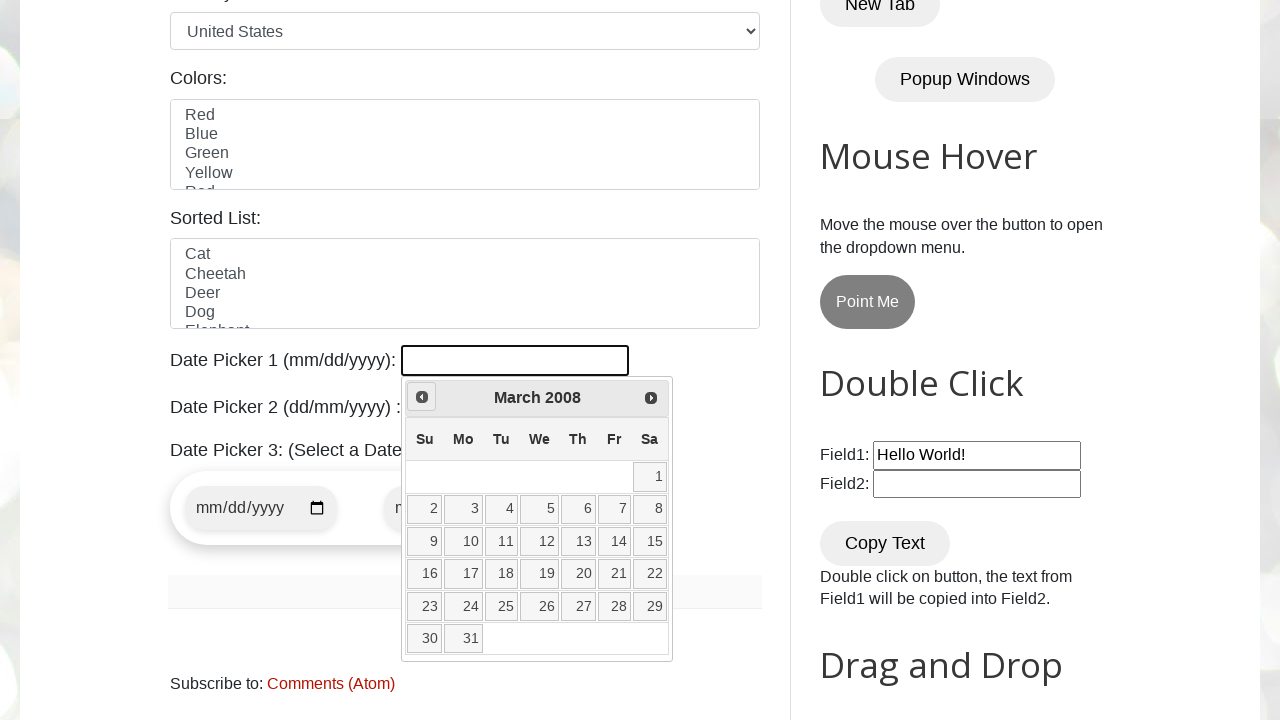

Retrieved current year: 2008
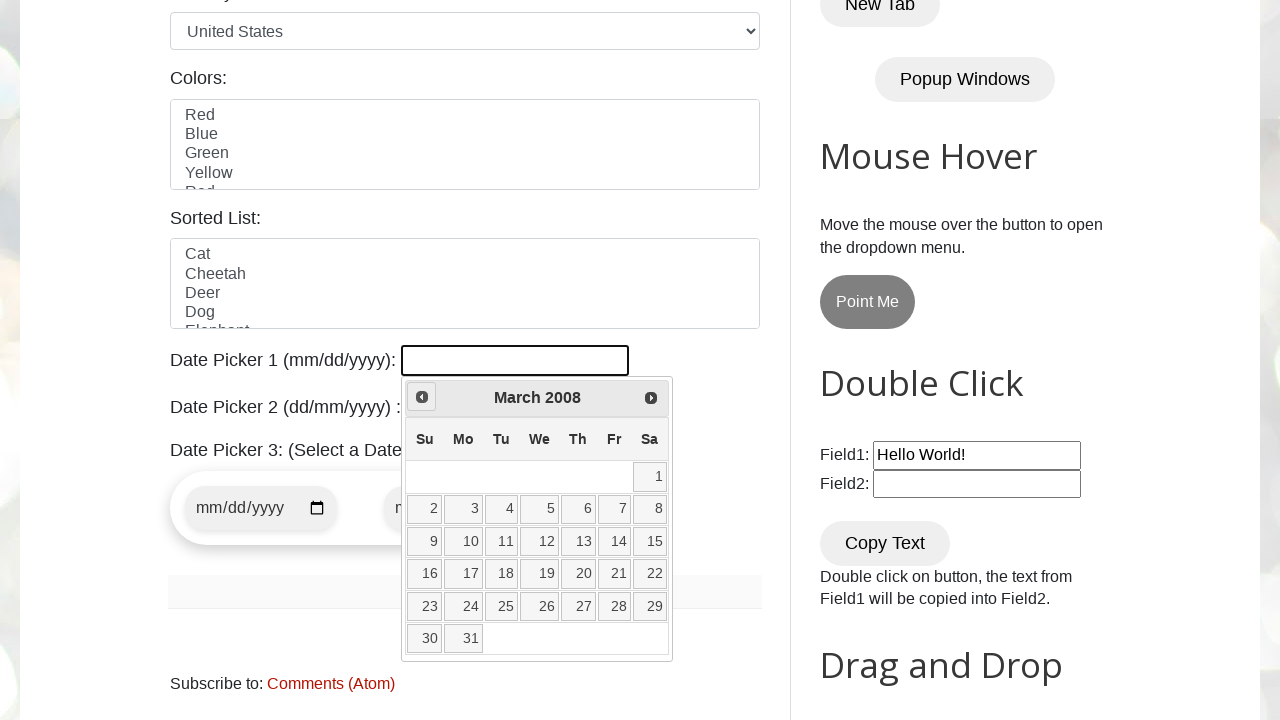

Clicked previous month button to navigate backwards at (422, 397) on xpath=//a[@title="Prev"]
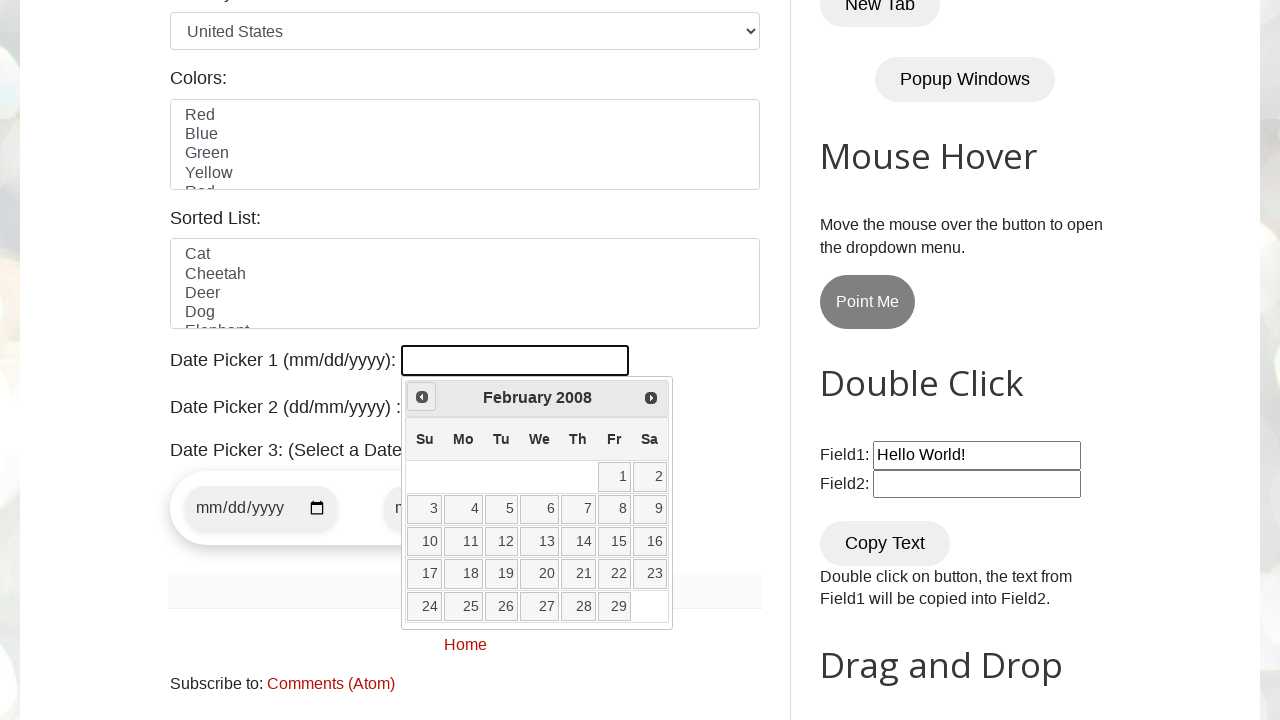

Retrieved current month: February
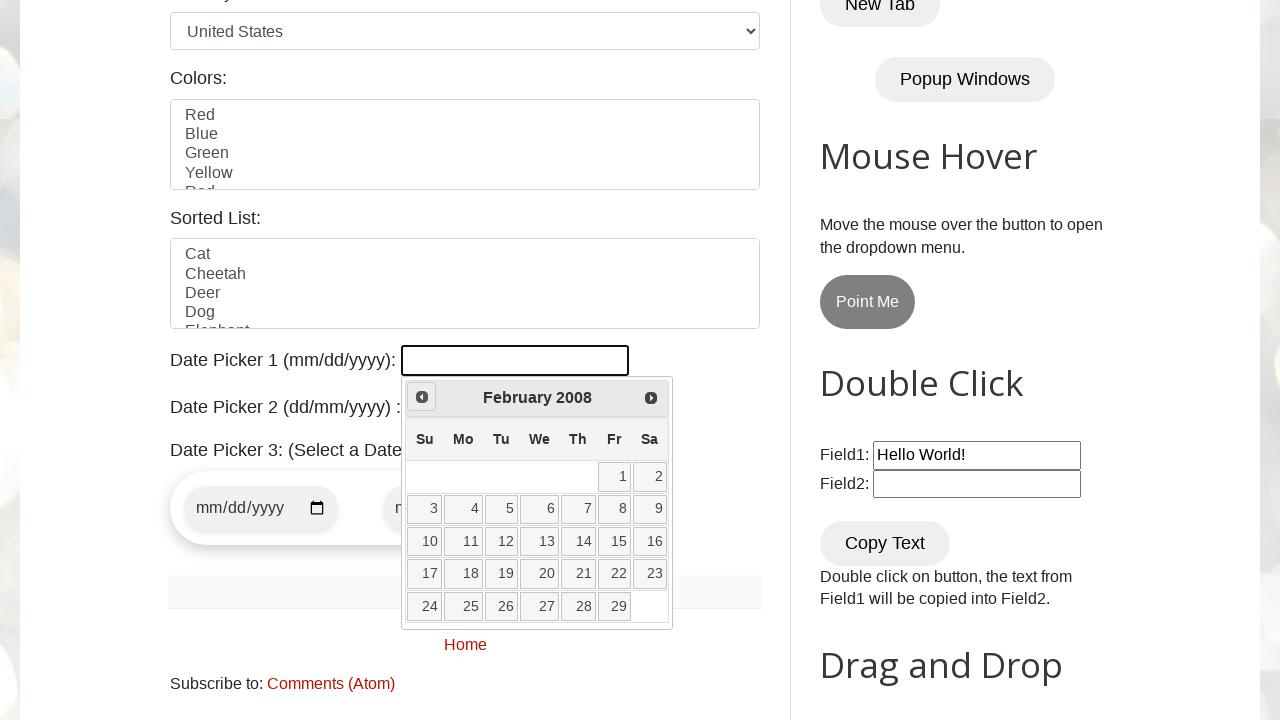

Retrieved current year: 2008
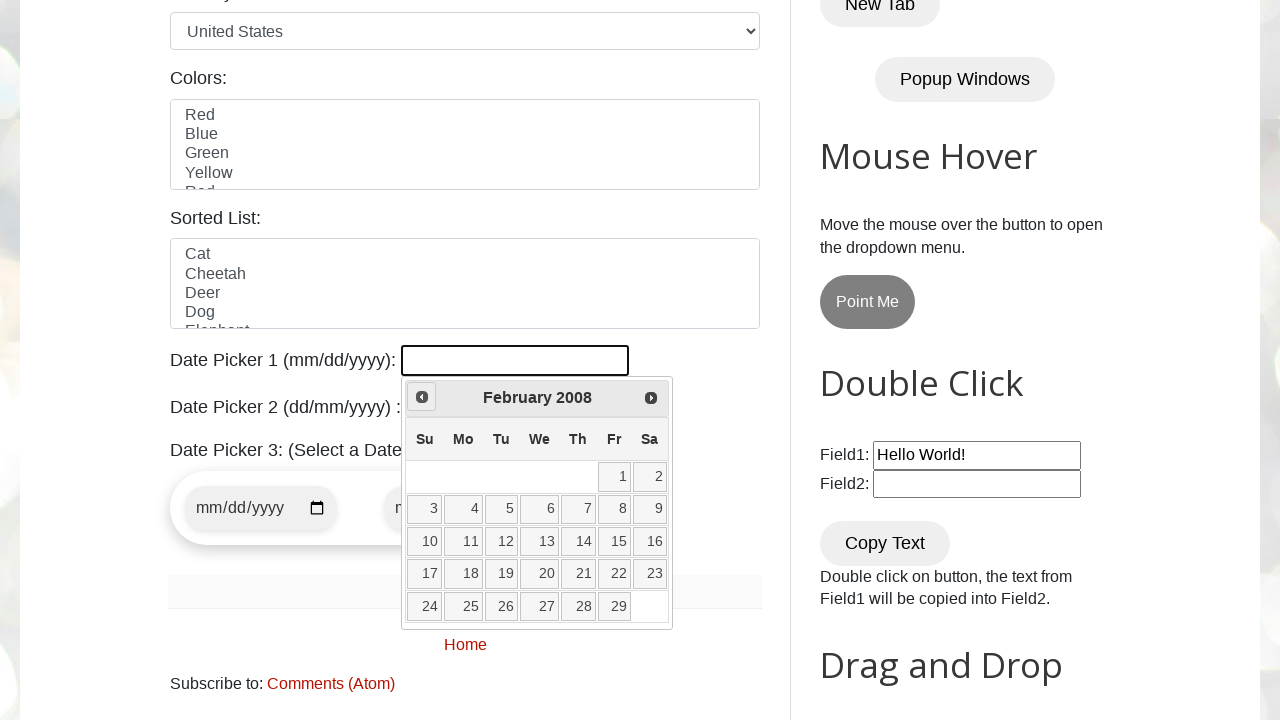

Clicked previous month button to navigate backwards at (422, 397) on xpath=//a[@title="Prev"]
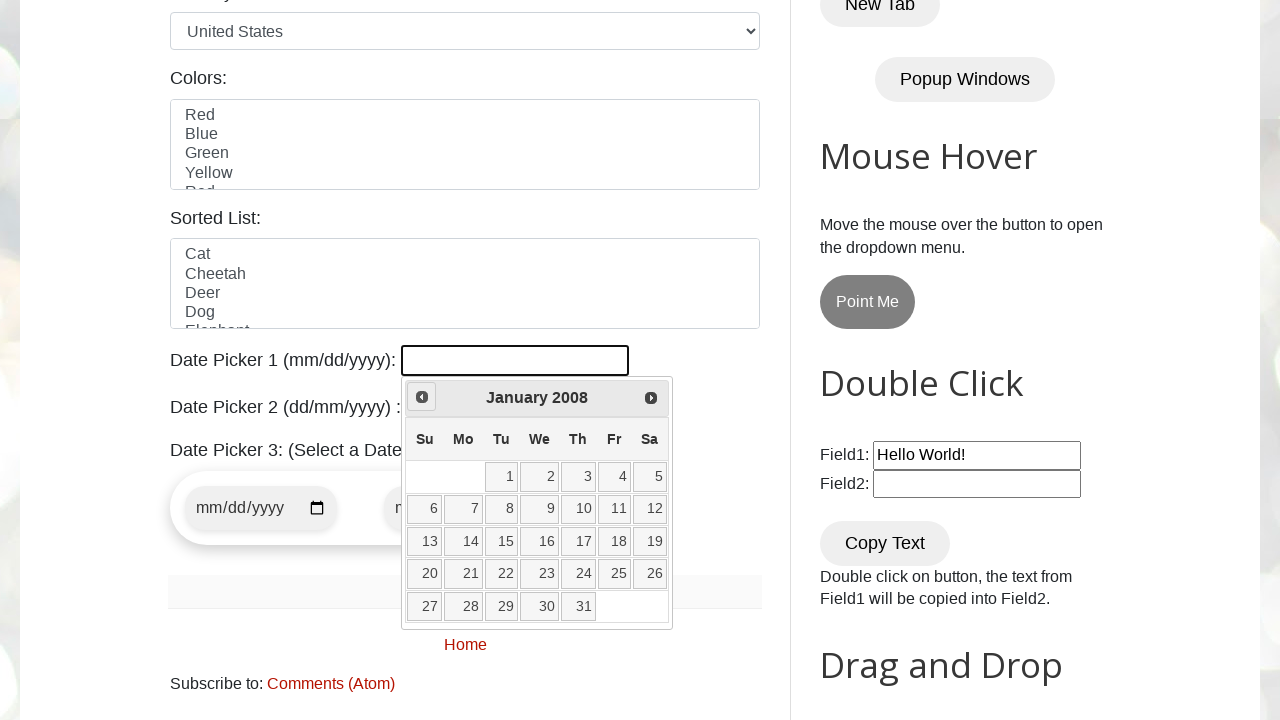

Retrieved current month: January
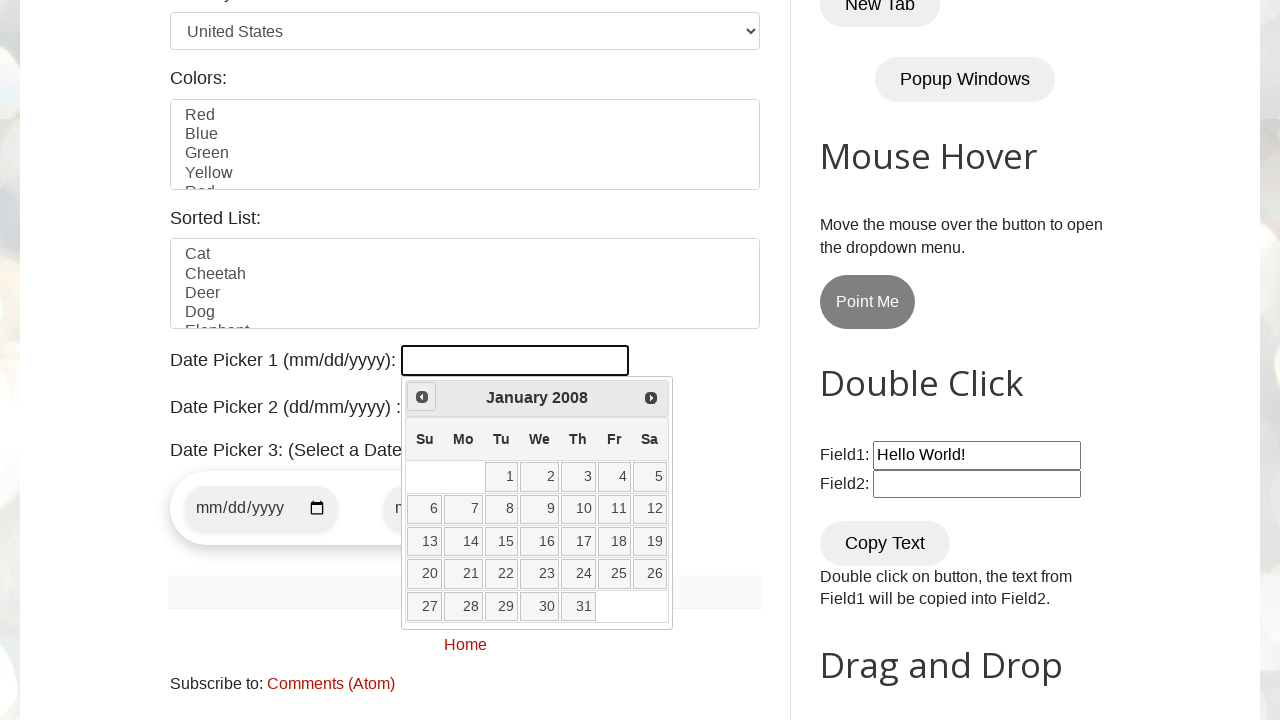

Retrieved current year: 2008
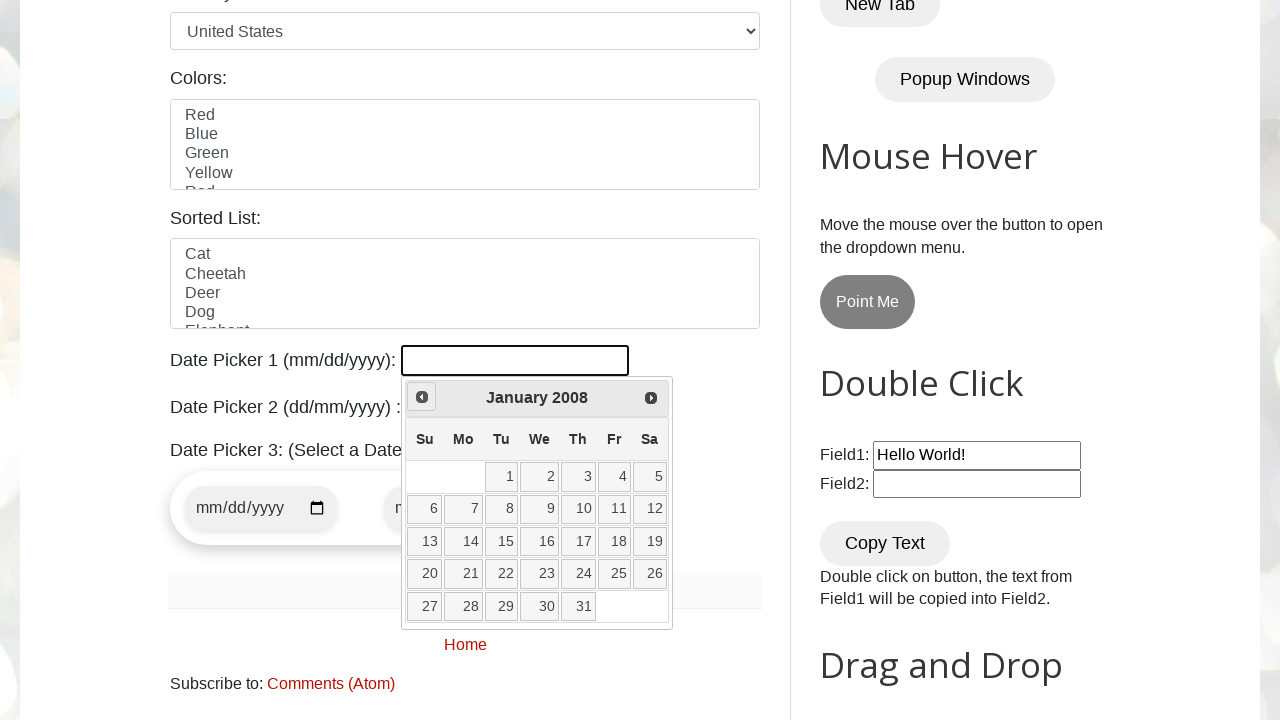

Clicked previous month button to navigate backwards at (422, 397) on xpath=//a[@title="Prev"]
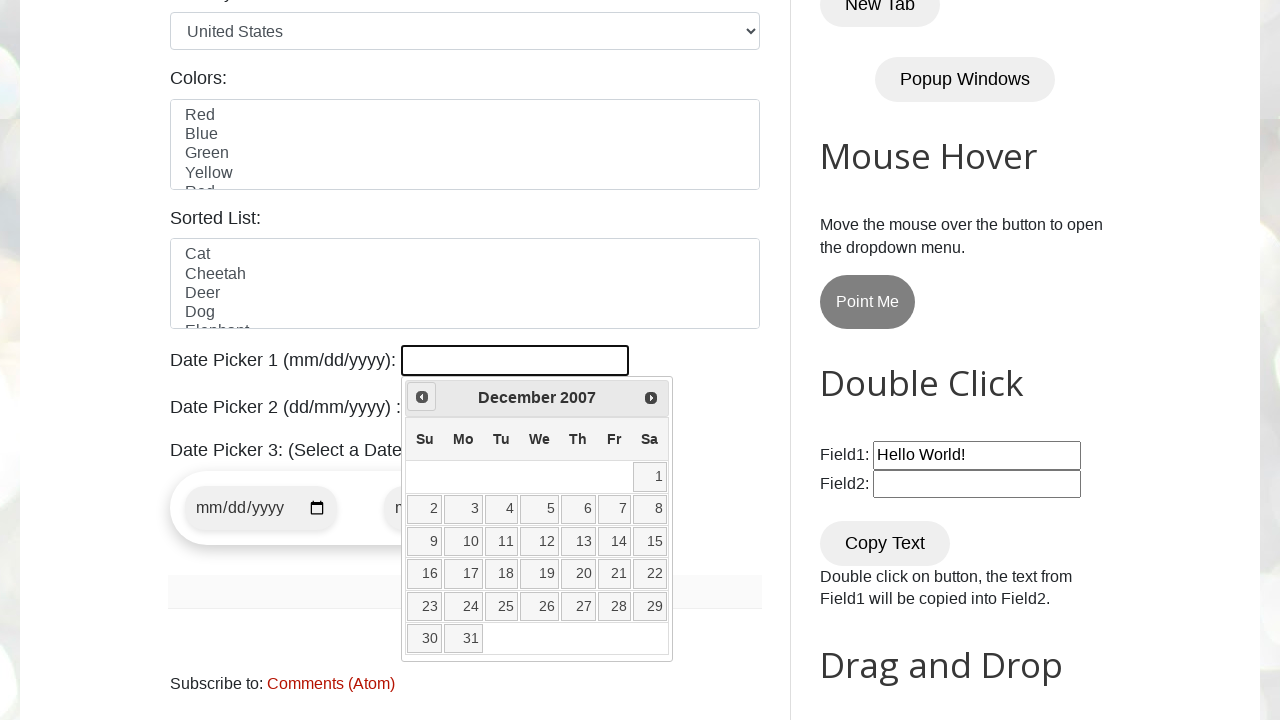

Retrieved current month: December
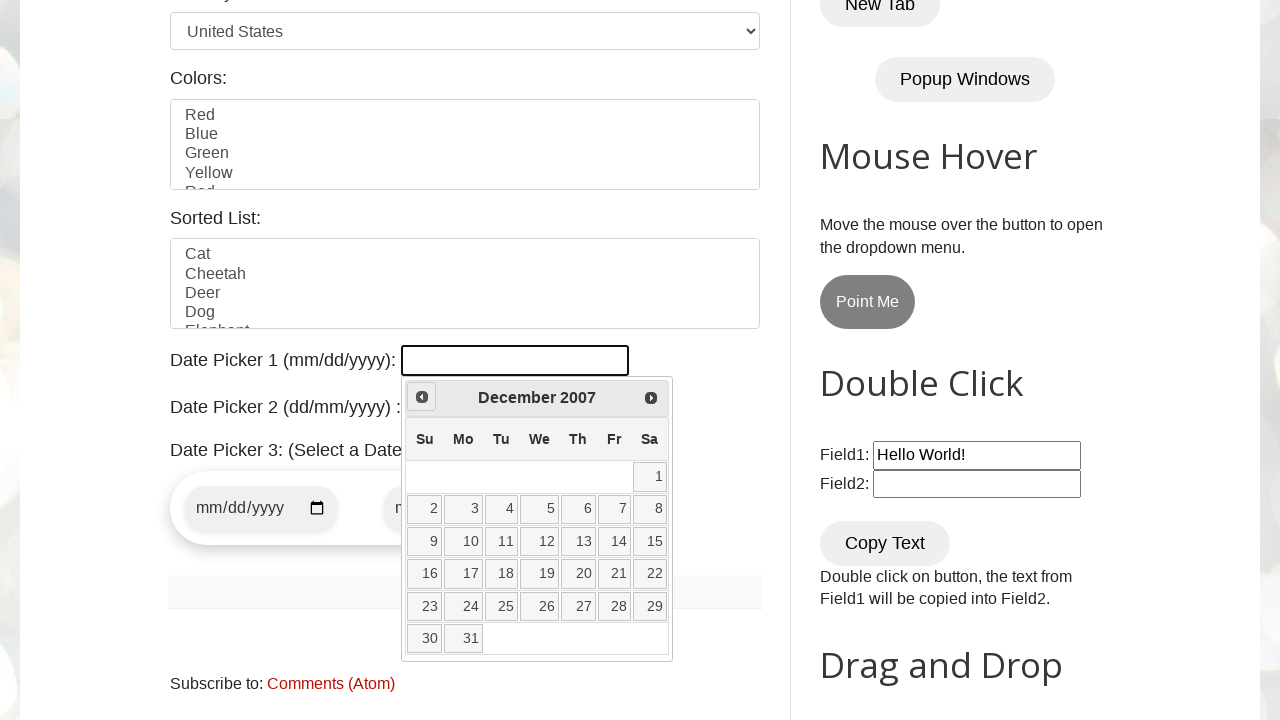

Retrieved current year: 2007
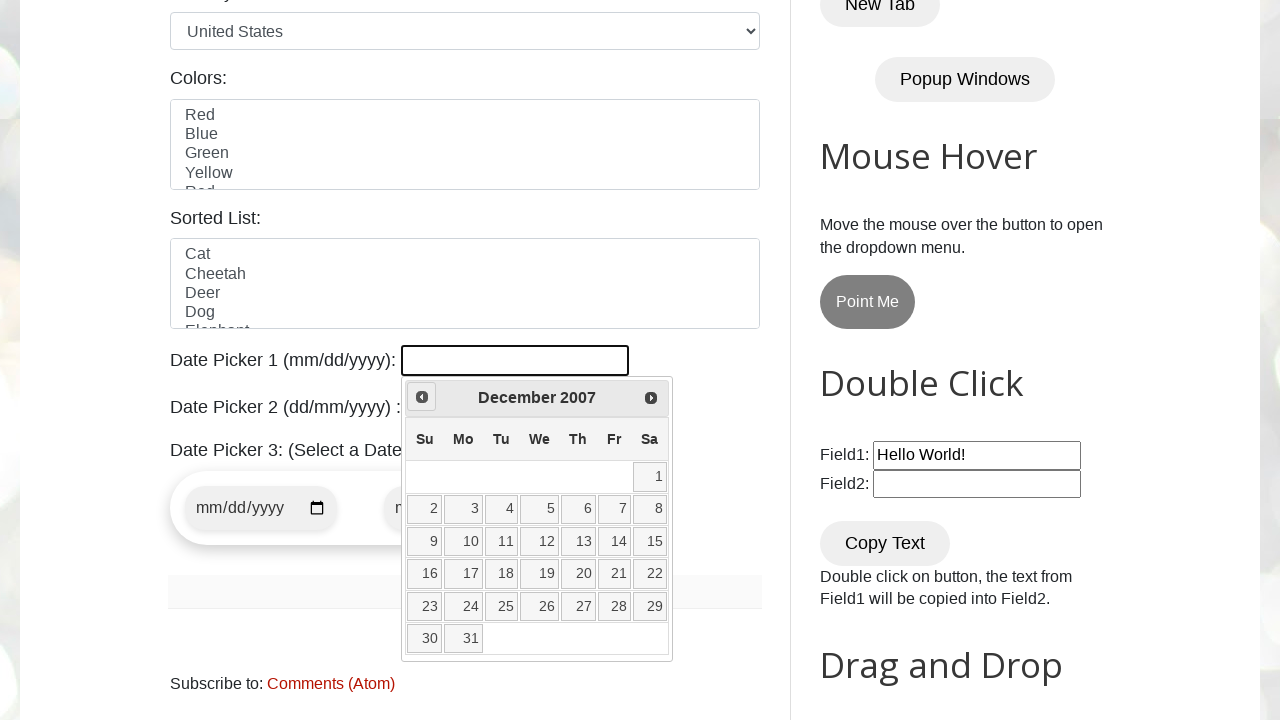

Clicked previous month button to navigate backwards at (422, 397) on xpath=//a[@title="Prev"]
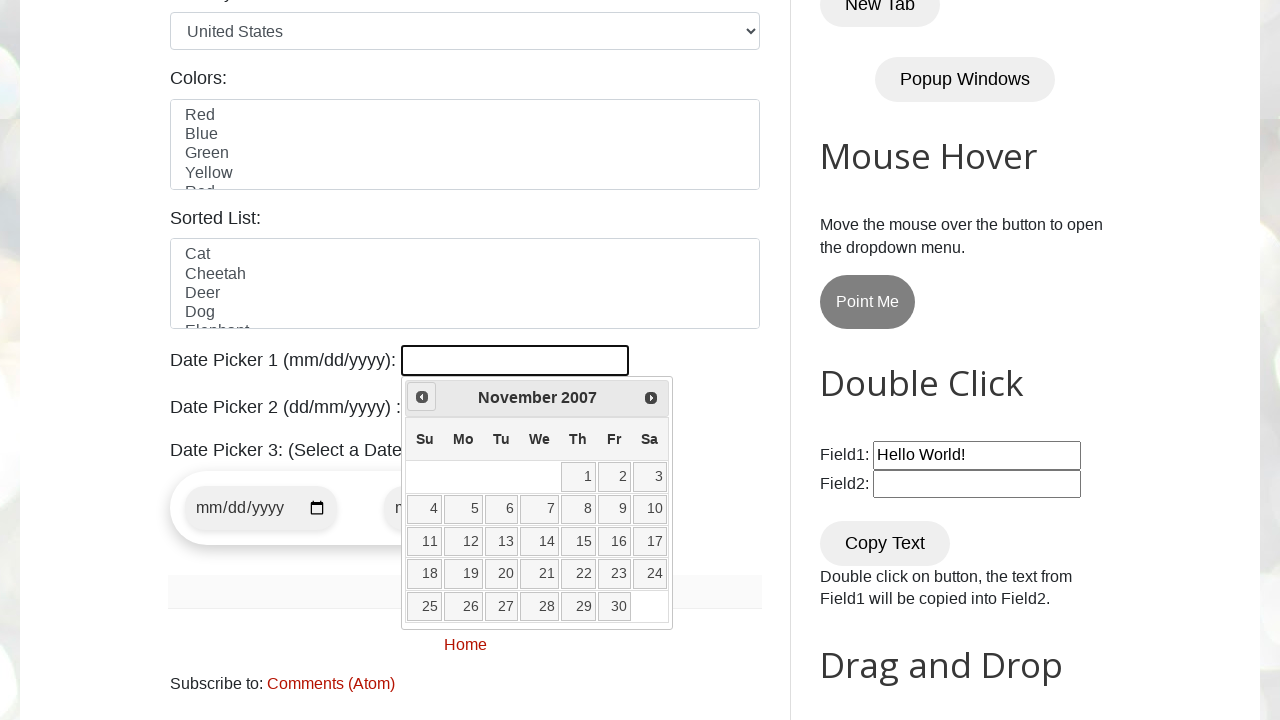

Retrieved current month: November
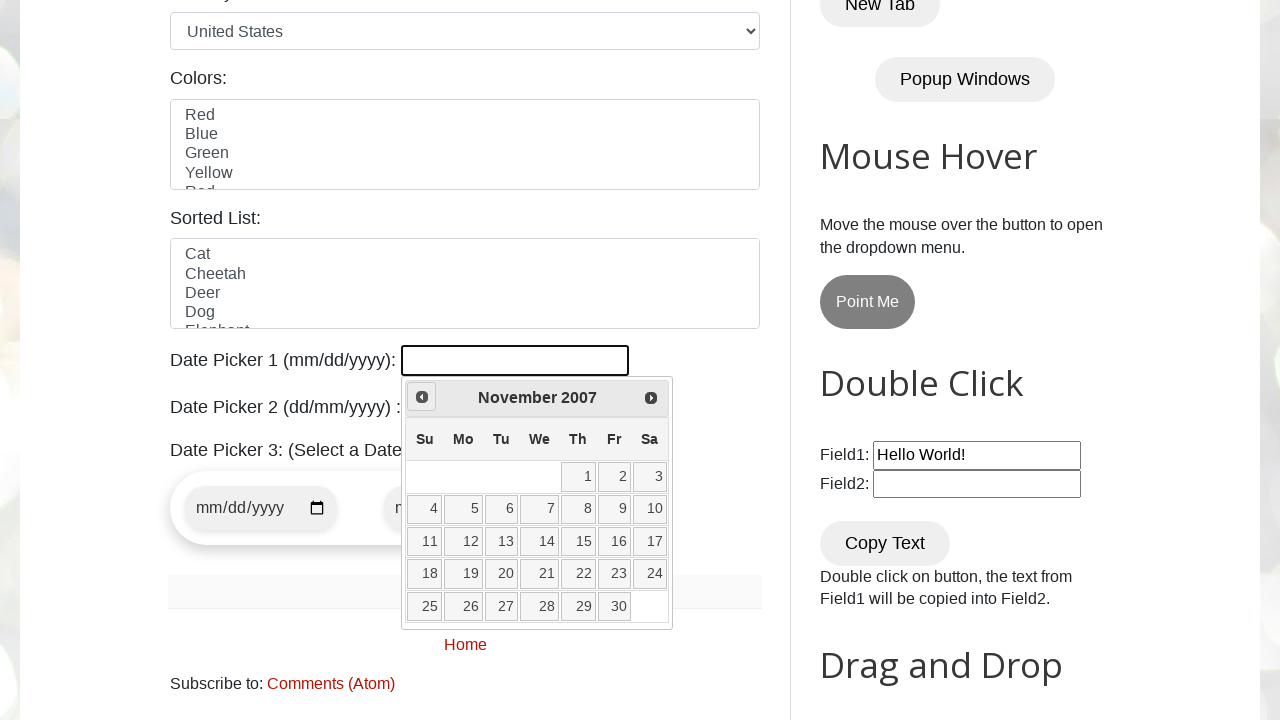

Retrieved current year: 2007
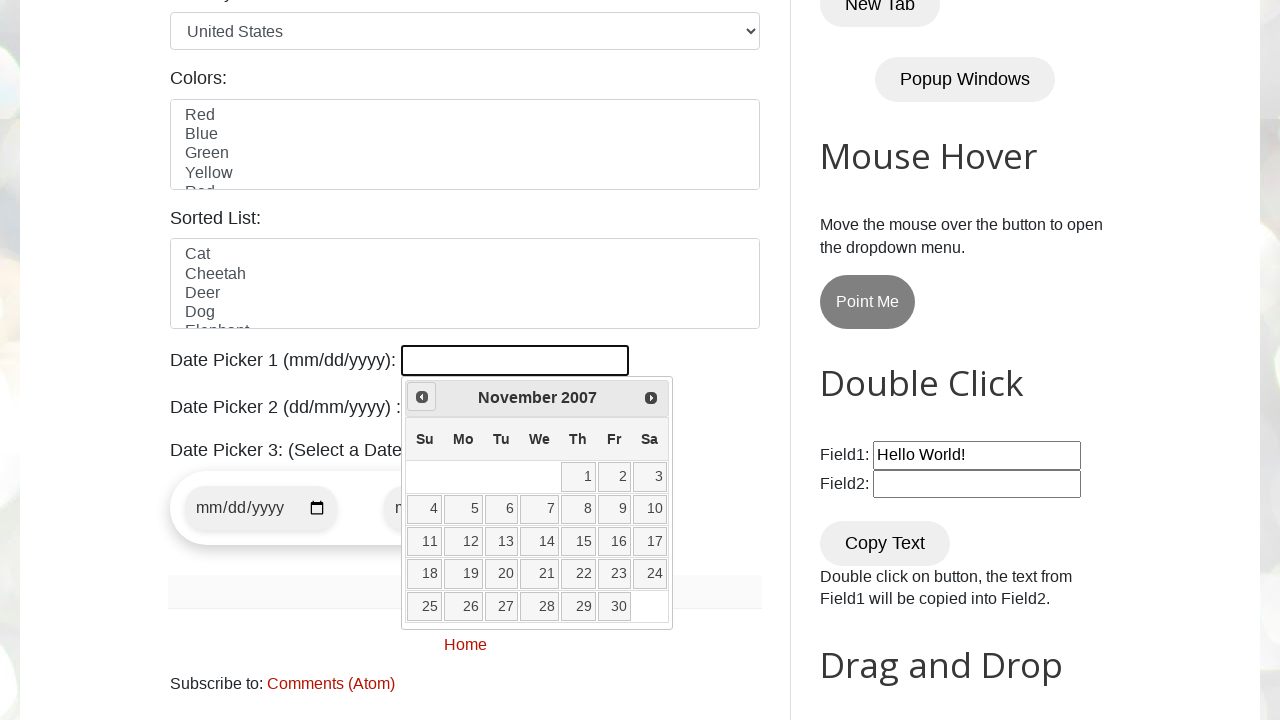

Clicked previous month button to navigate backwards at (422, 397) on xpath=//a[@title="Prev"]
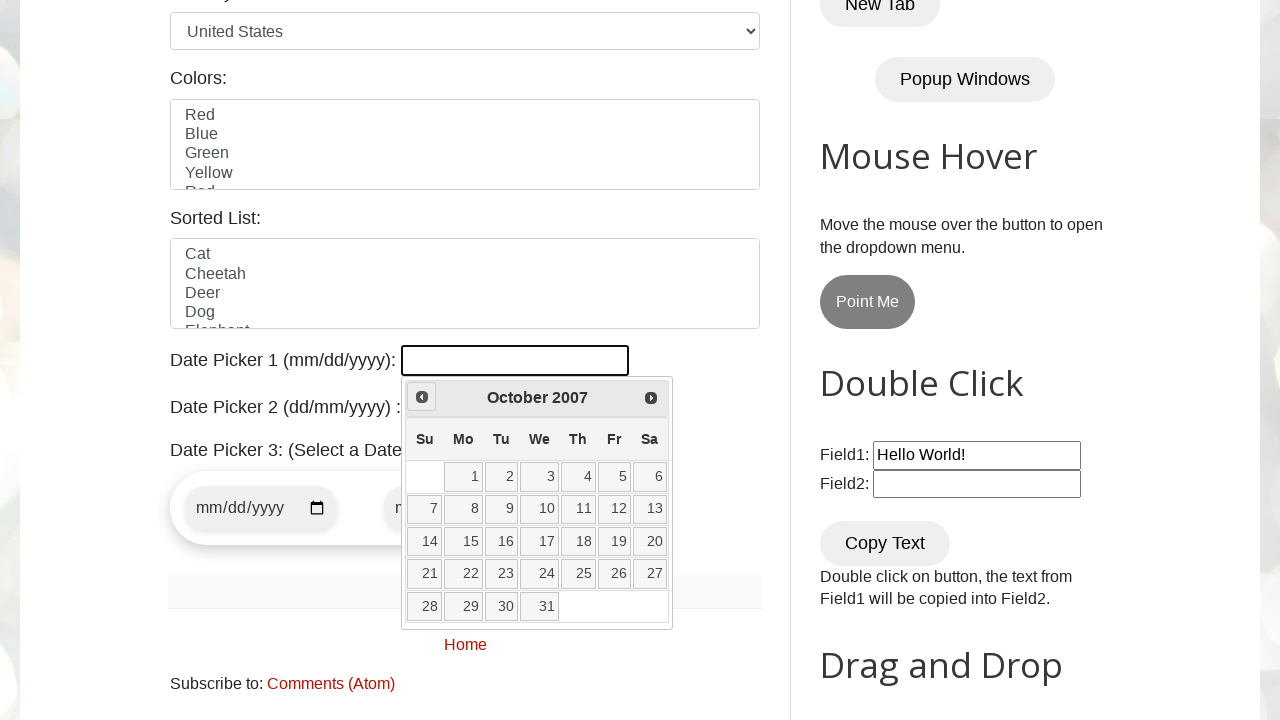

Retrieved current month: October
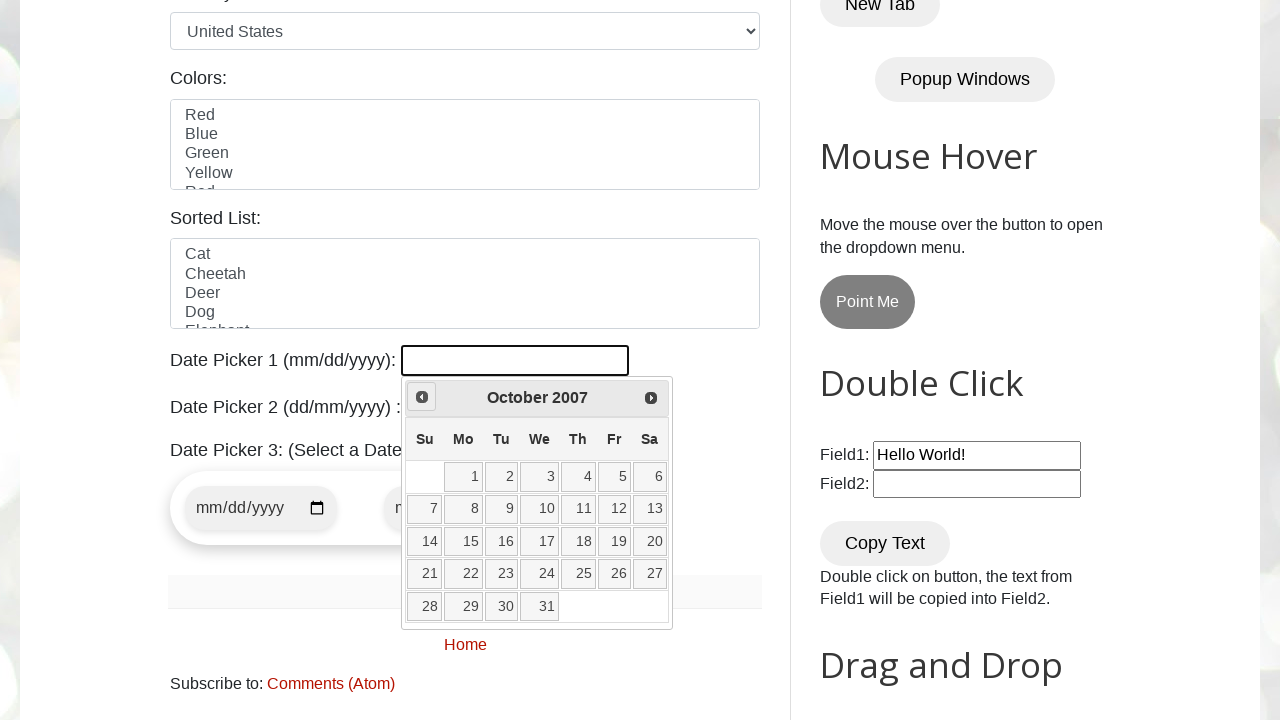

Retrieved current year: 2007
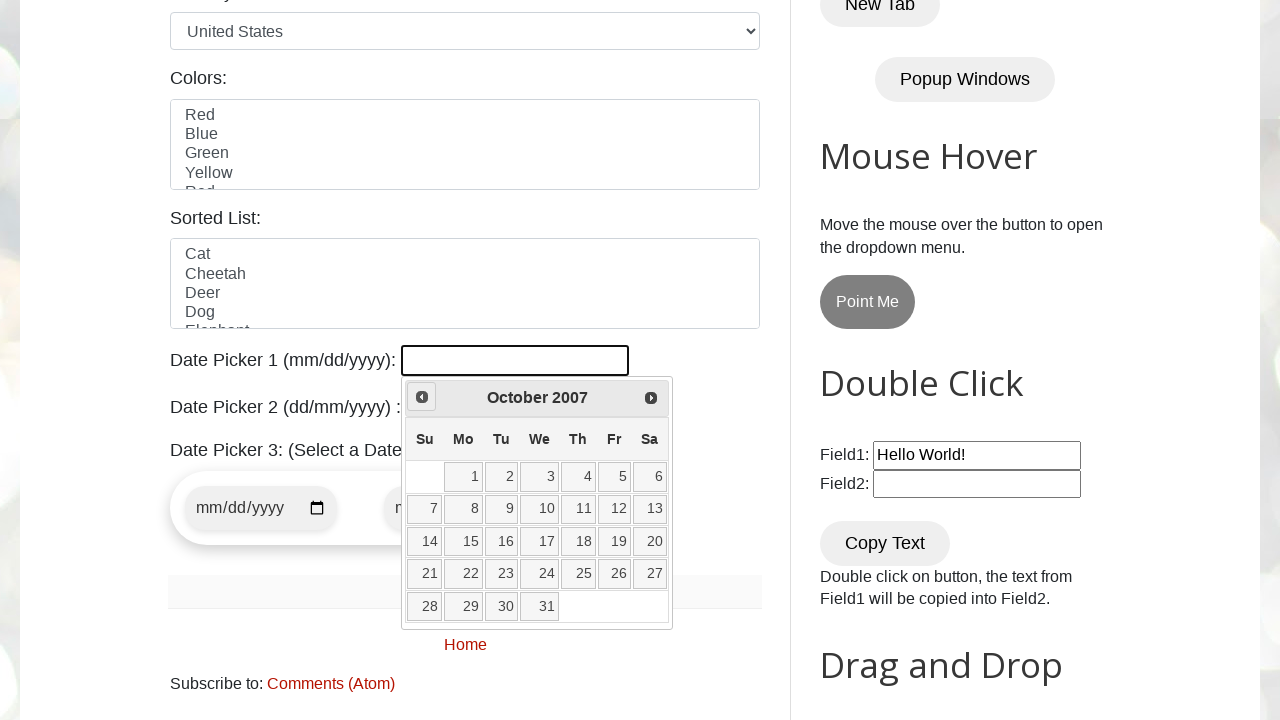

Clicked previous month button to navigate backwards at (422, 397) on xpath=//a[@title="Prev"]
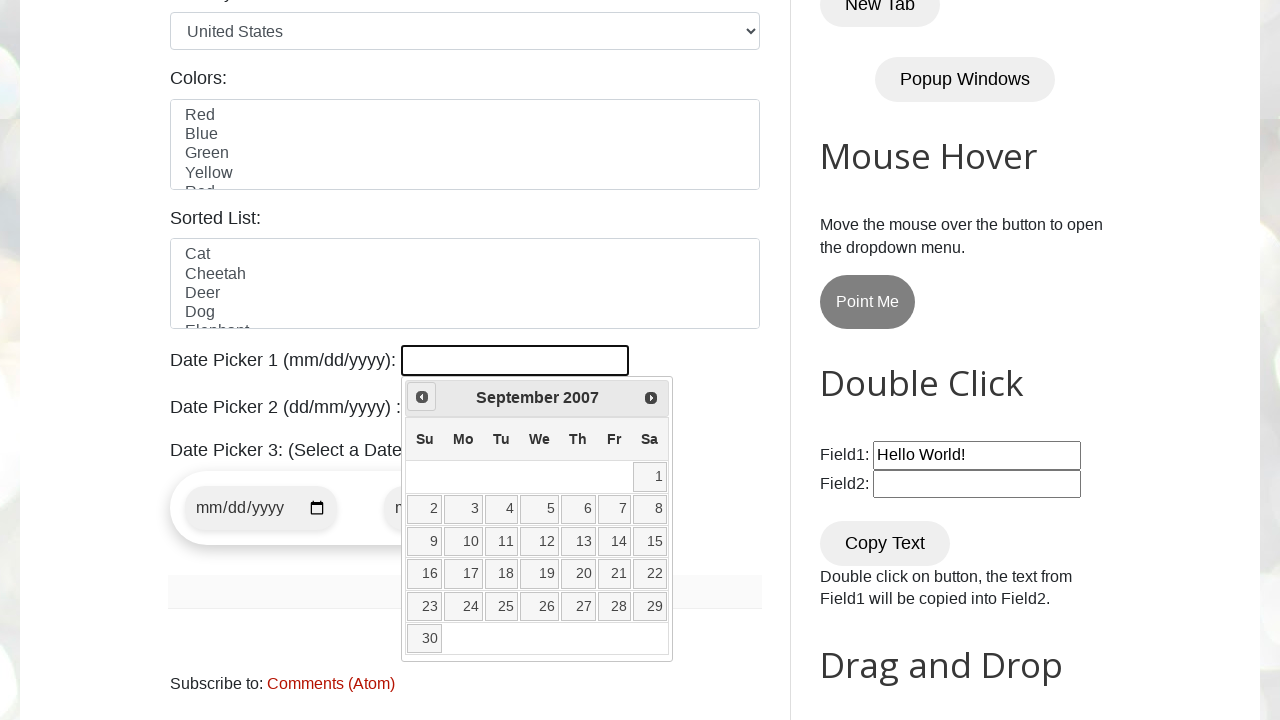

Retrieved current month: September
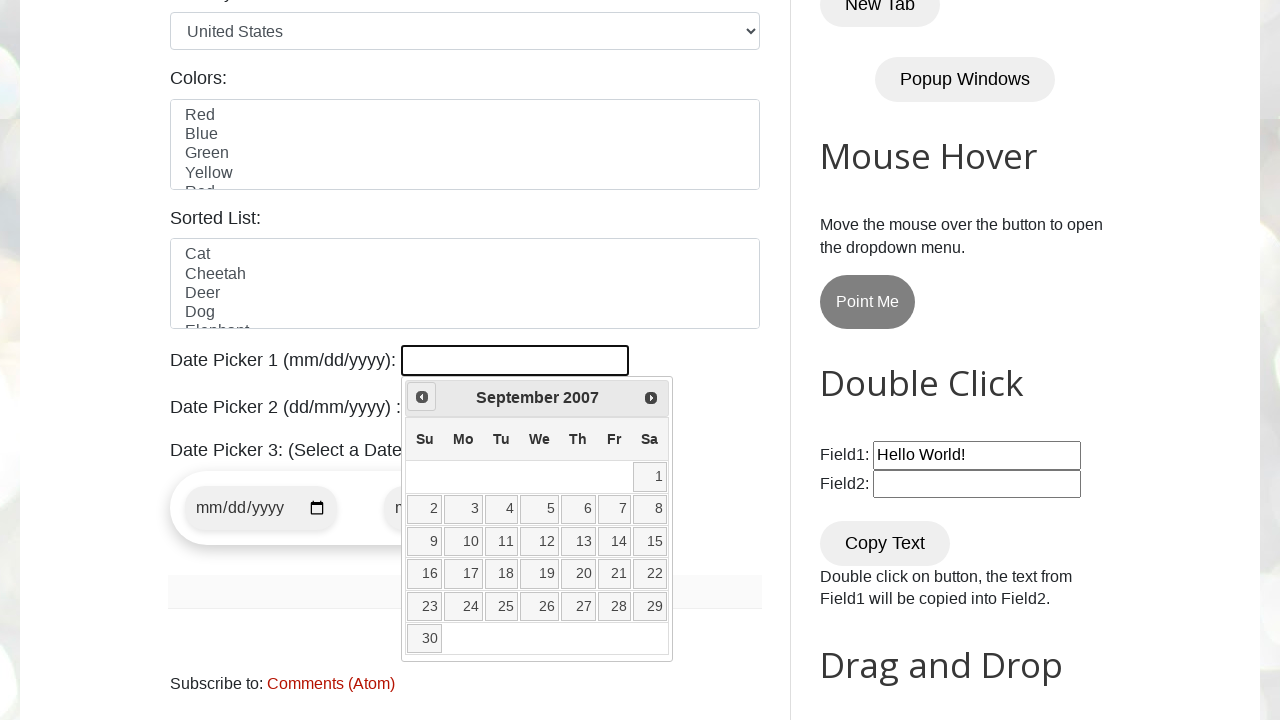

Retrieved current year: 2007
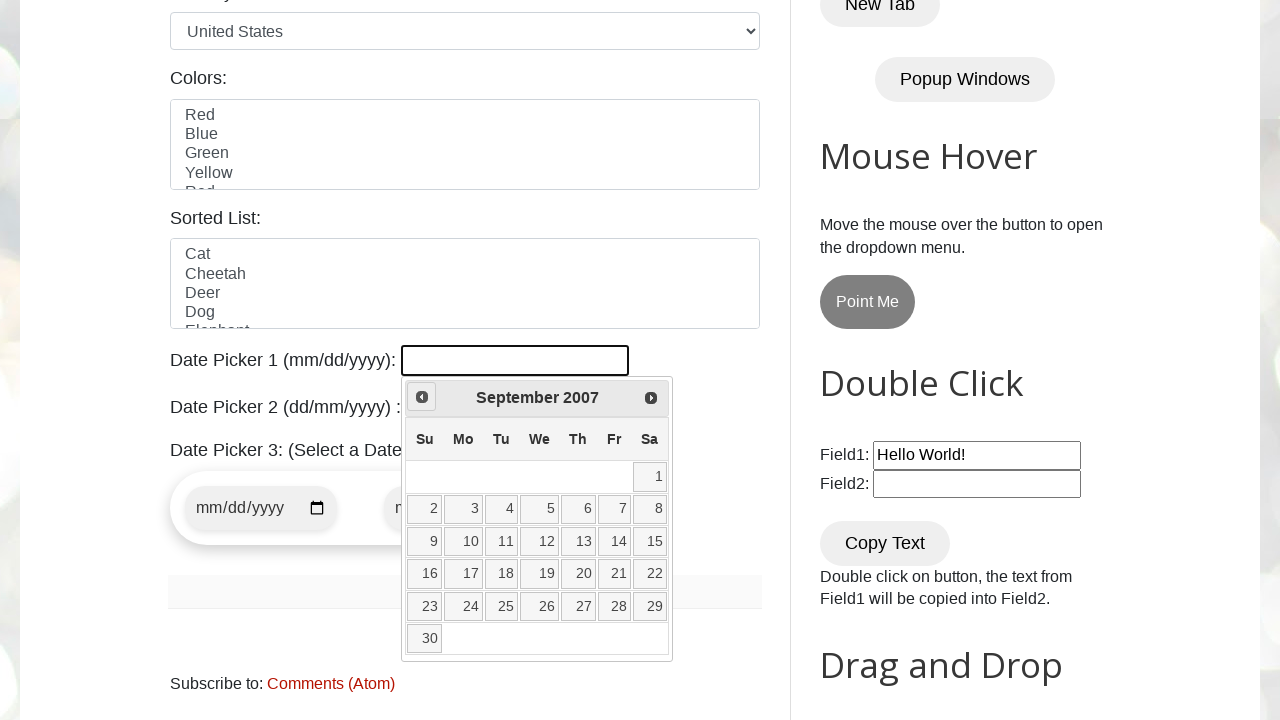

Clicked previous month button to navigate backwards at (422, 397) on xpath=//a[@title="Prev"]
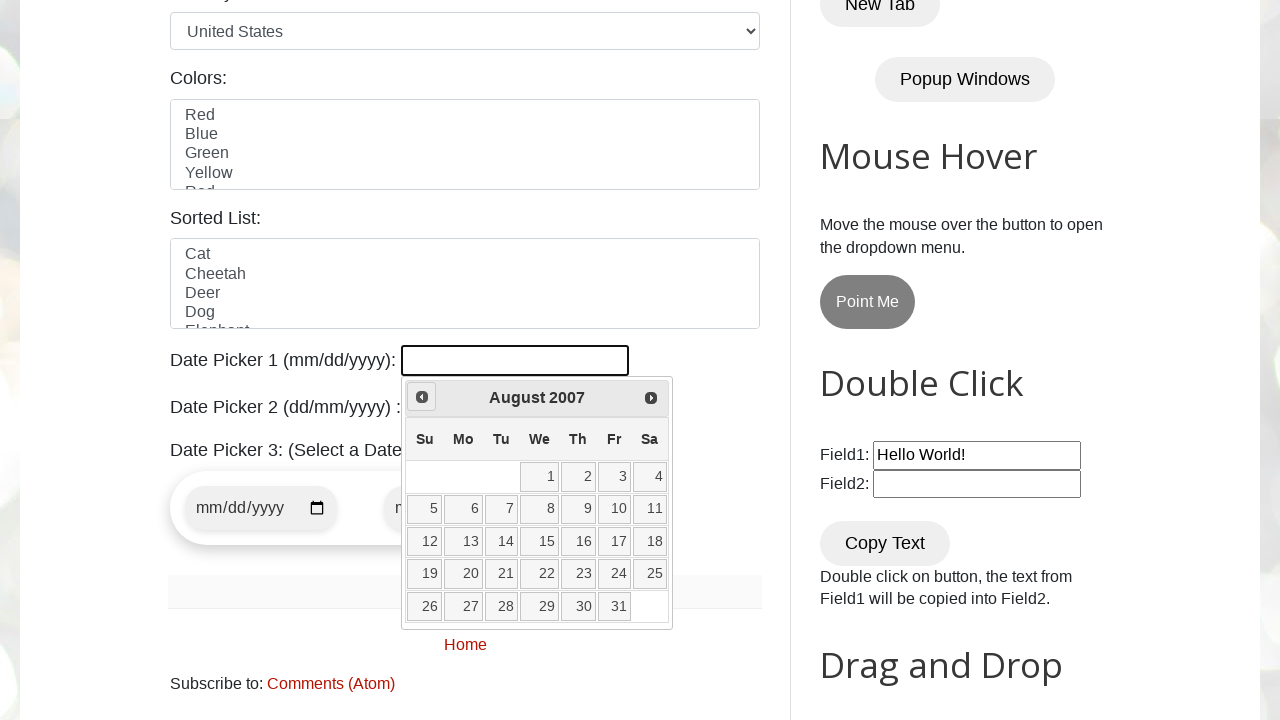

Retrieved current month: August
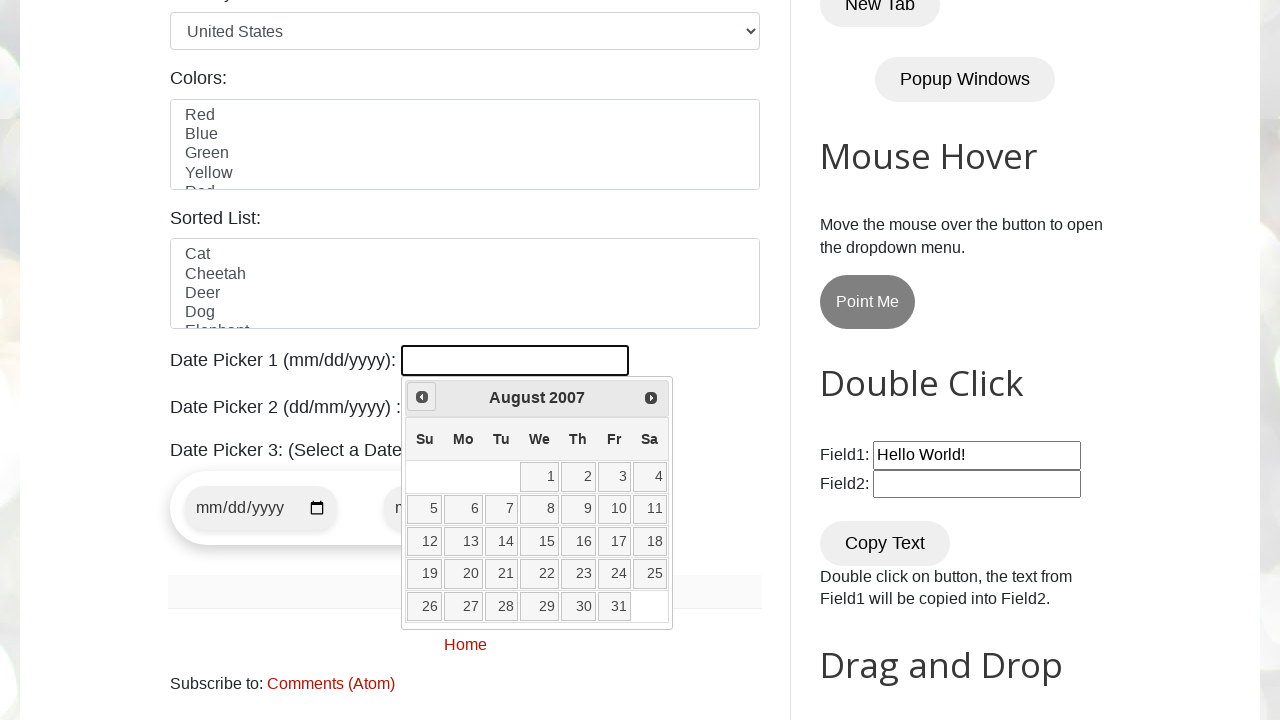

Retrieved current year: 2007
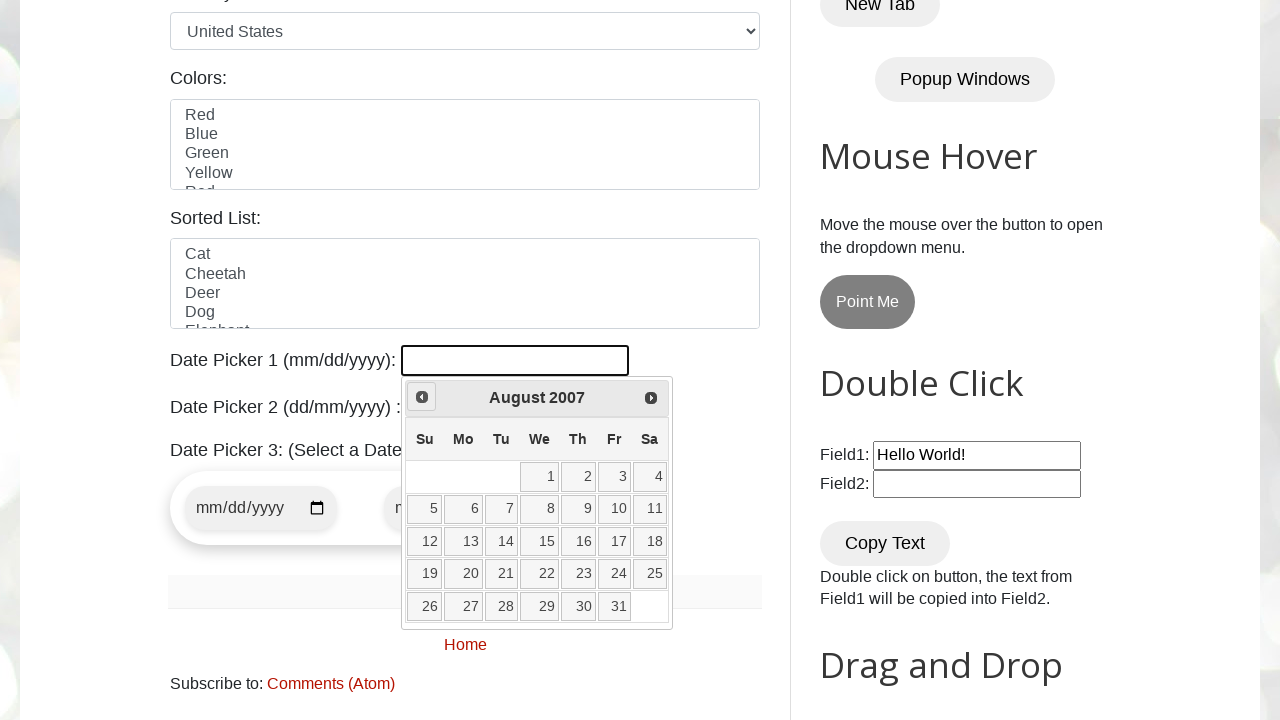

Clicked previous month button to navigate backwards at (422, 397) on xpath=//a[@title="Prev"]
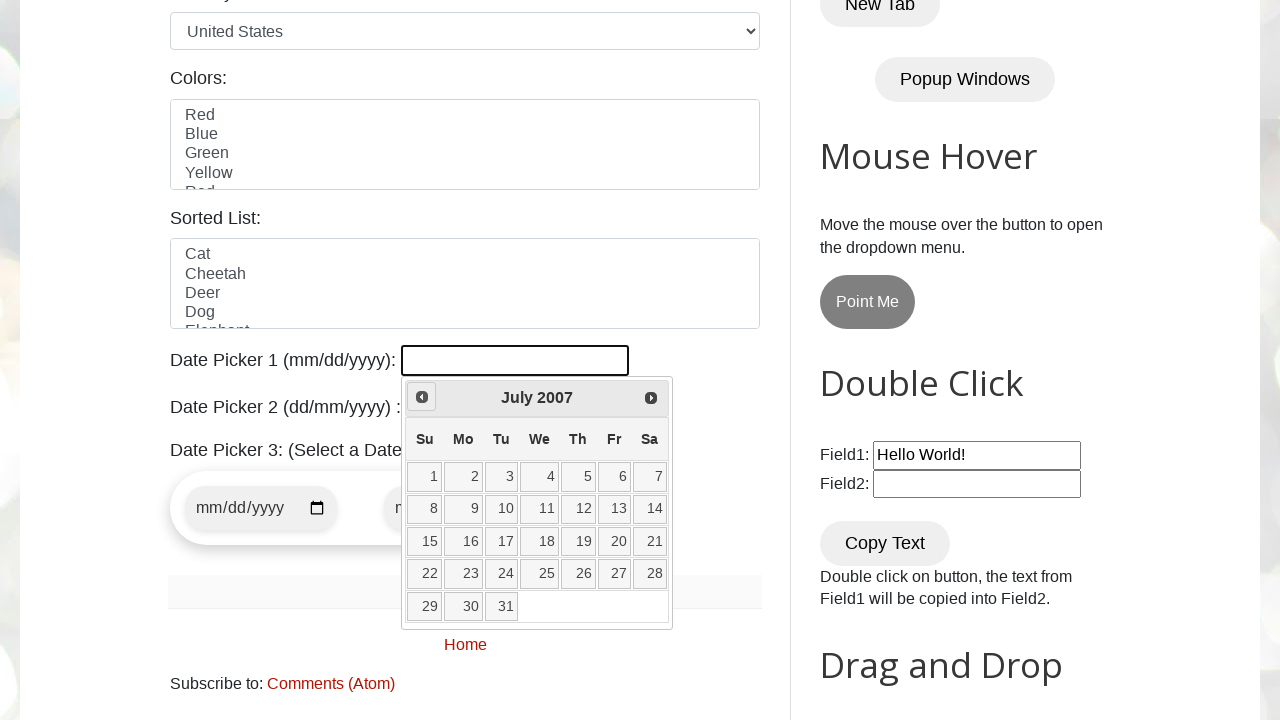

Retrieved current month: July
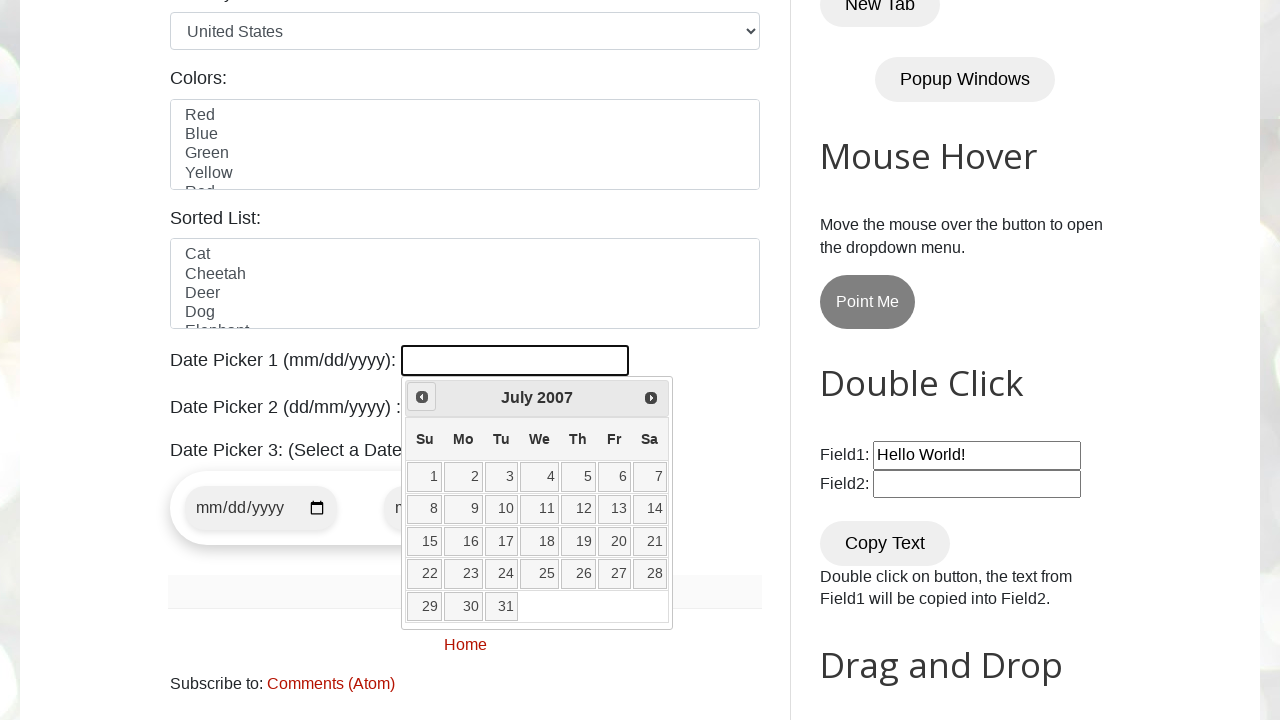

Retrieved current year: 2007
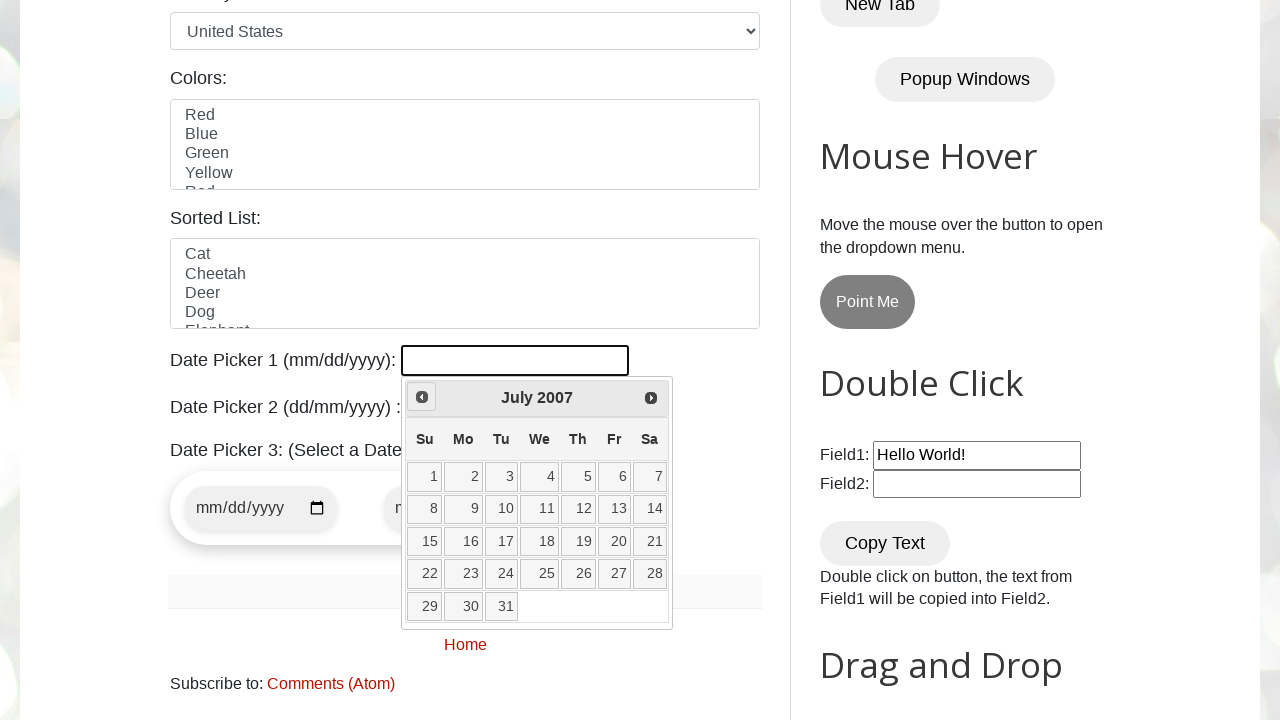

Clicked previous month button to navigate backwards at (422, 397) on xpath=//a[@title="Prev"]
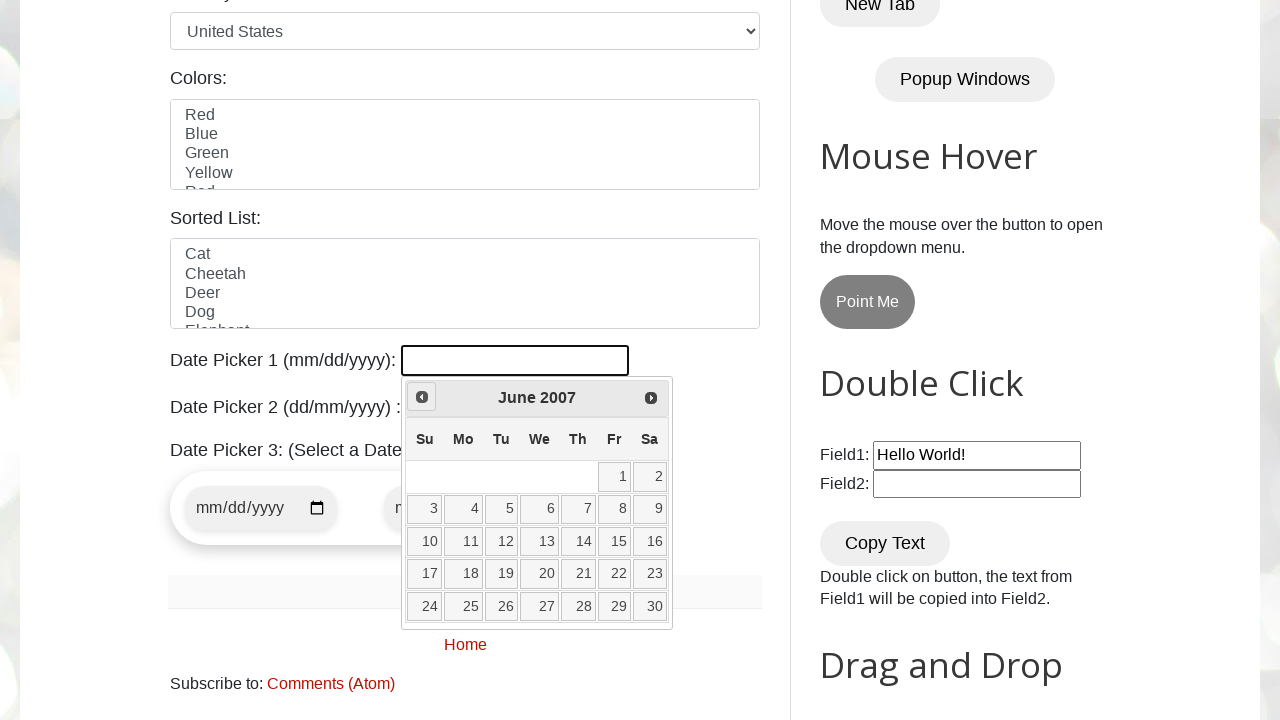

Retrieved current month: June
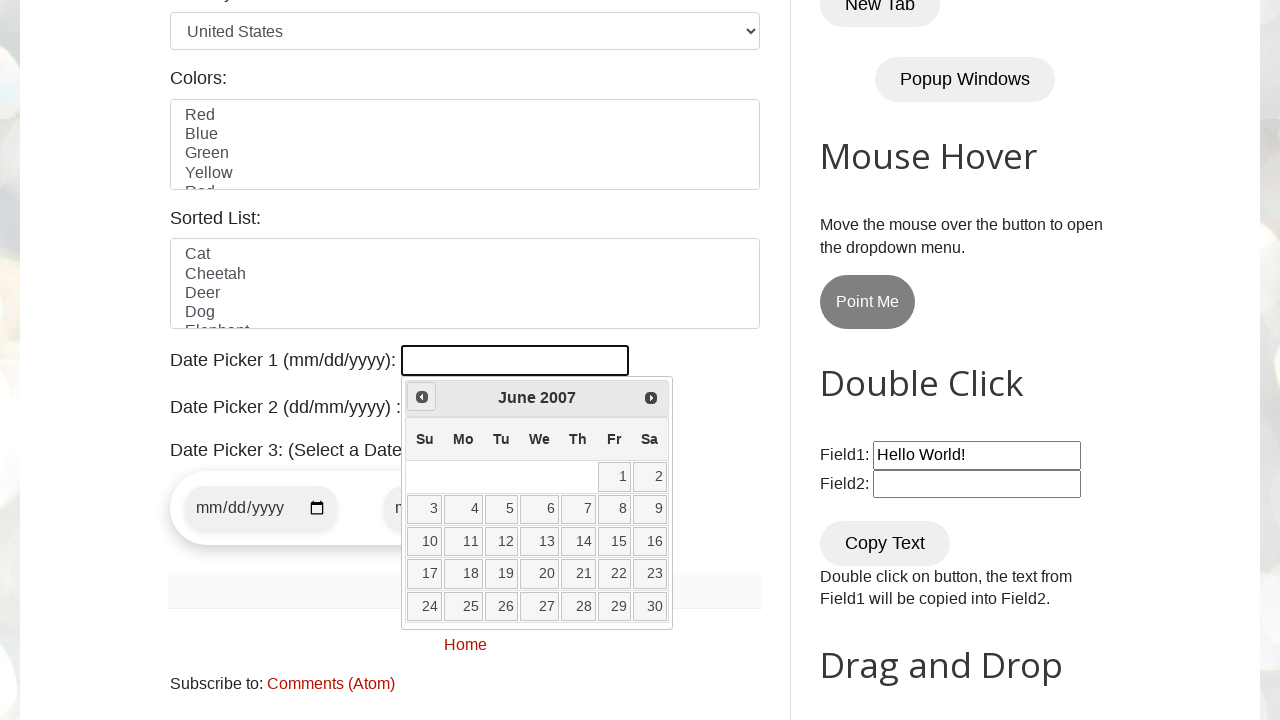

Retrieved current year: 2007
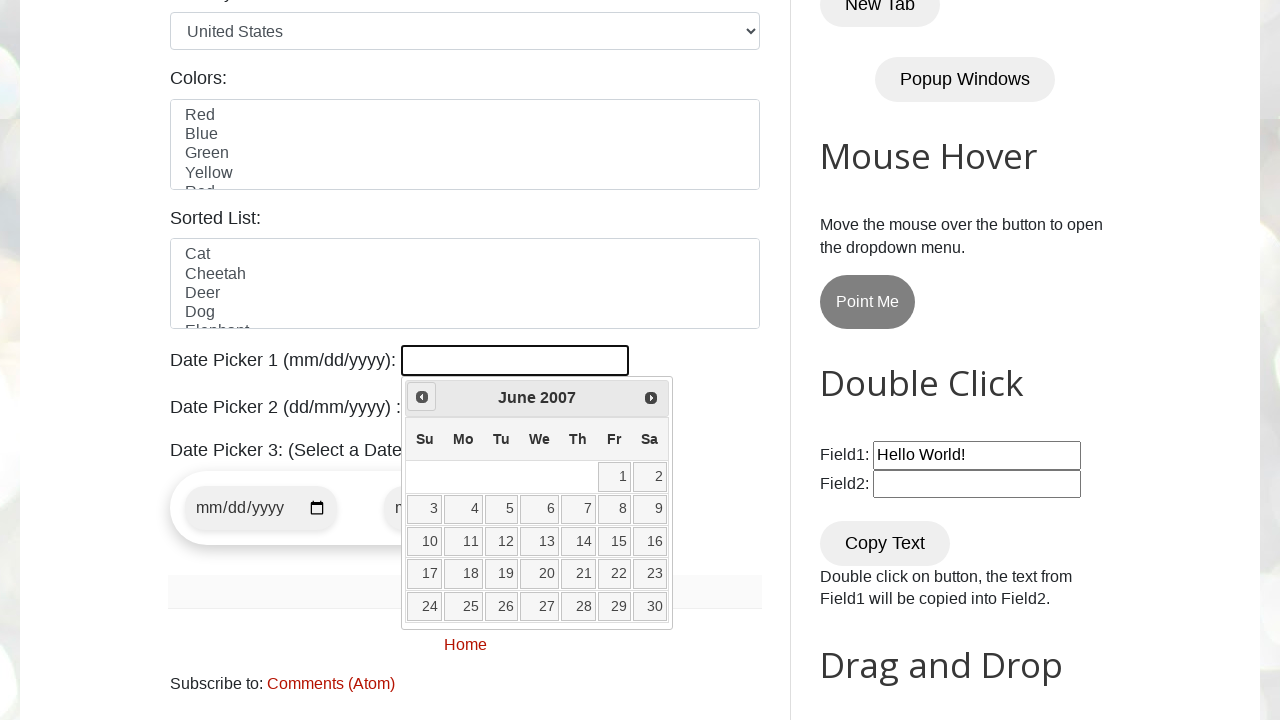

Clicked previous month button to navigate backwards at (422, 397) on xpath=//a[@title="Prev"]
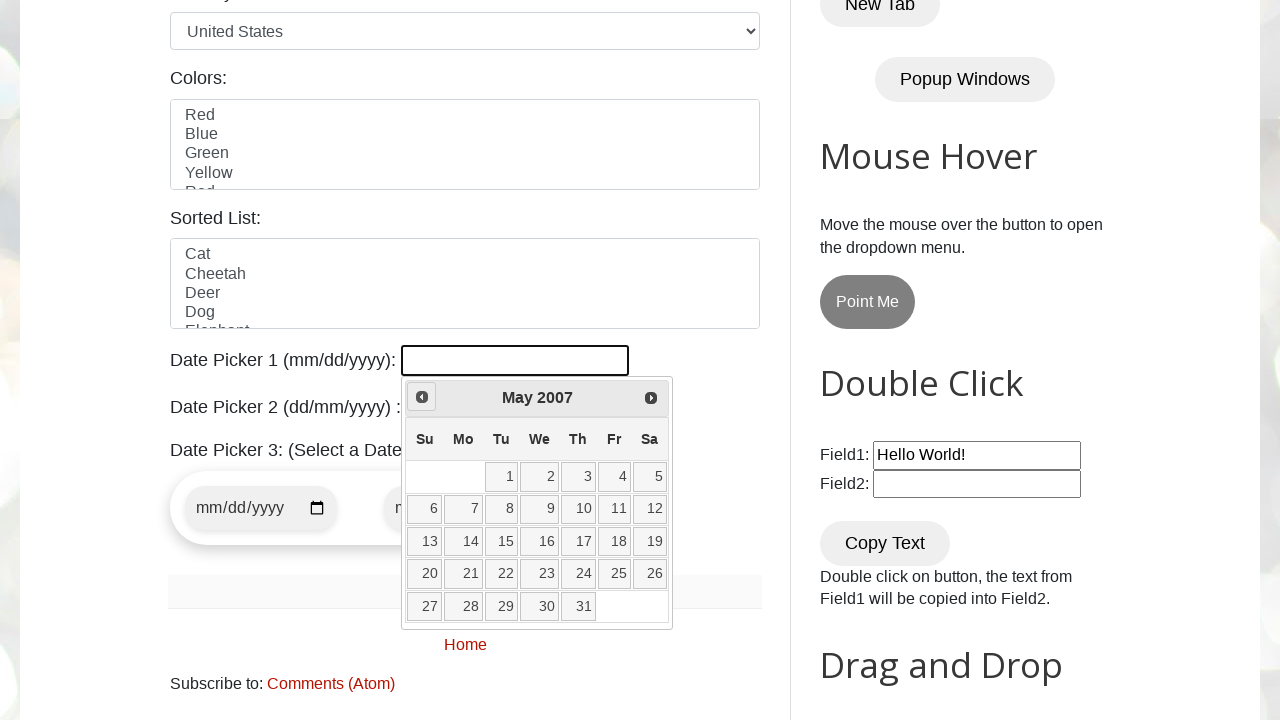

Retrieved current month: May
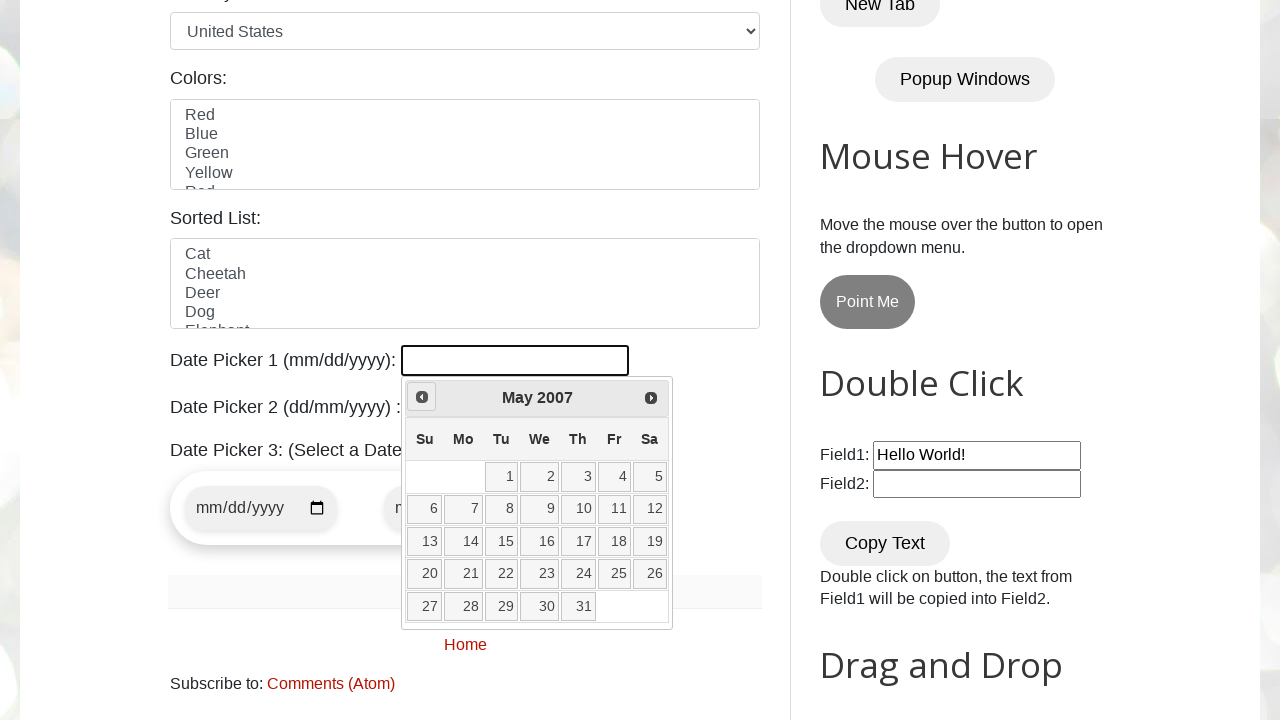

Retrieved current year: 2007
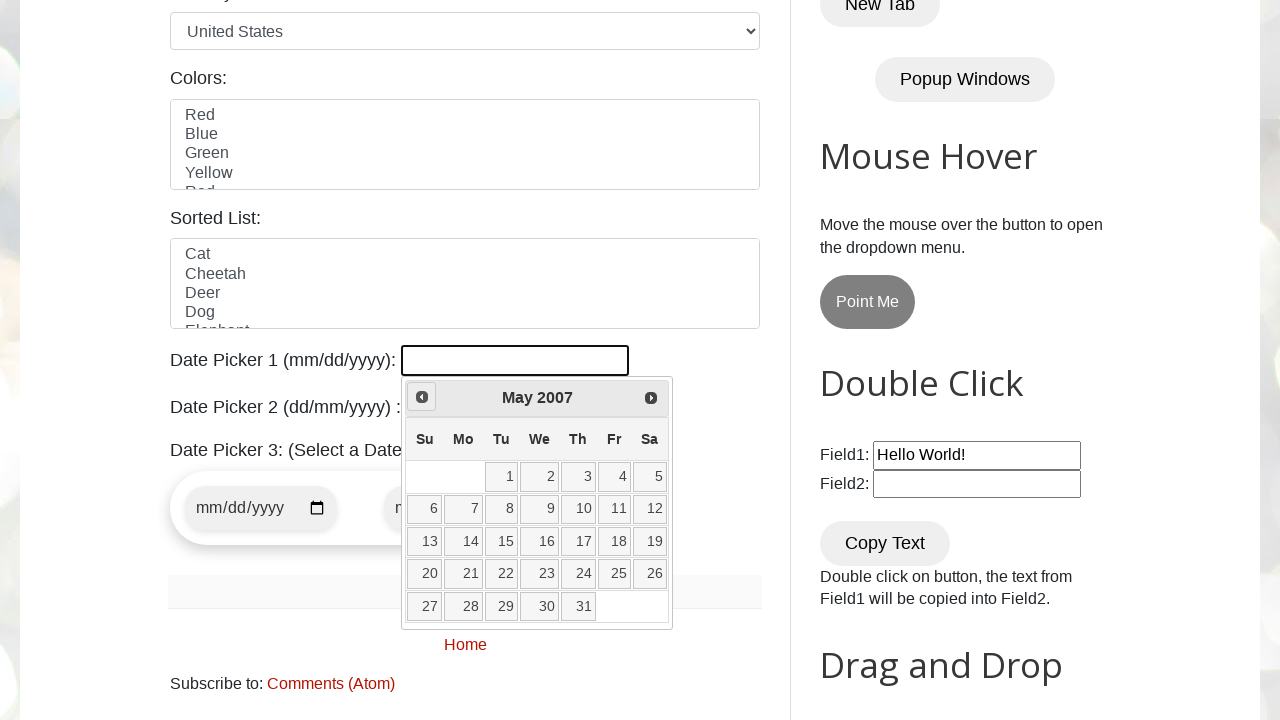

Clicked previous month button to navigate backwards at (422, 397) on xpath=//a[@title="Prev"]
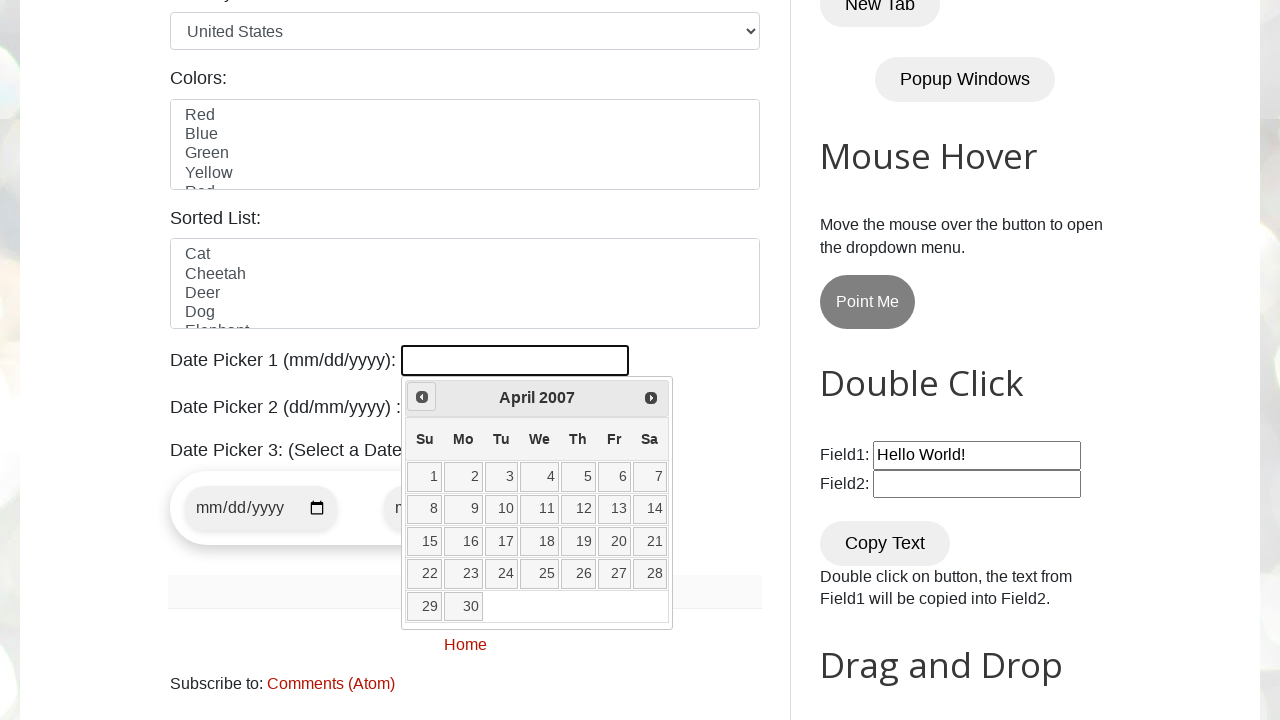

Retrieved current month: April
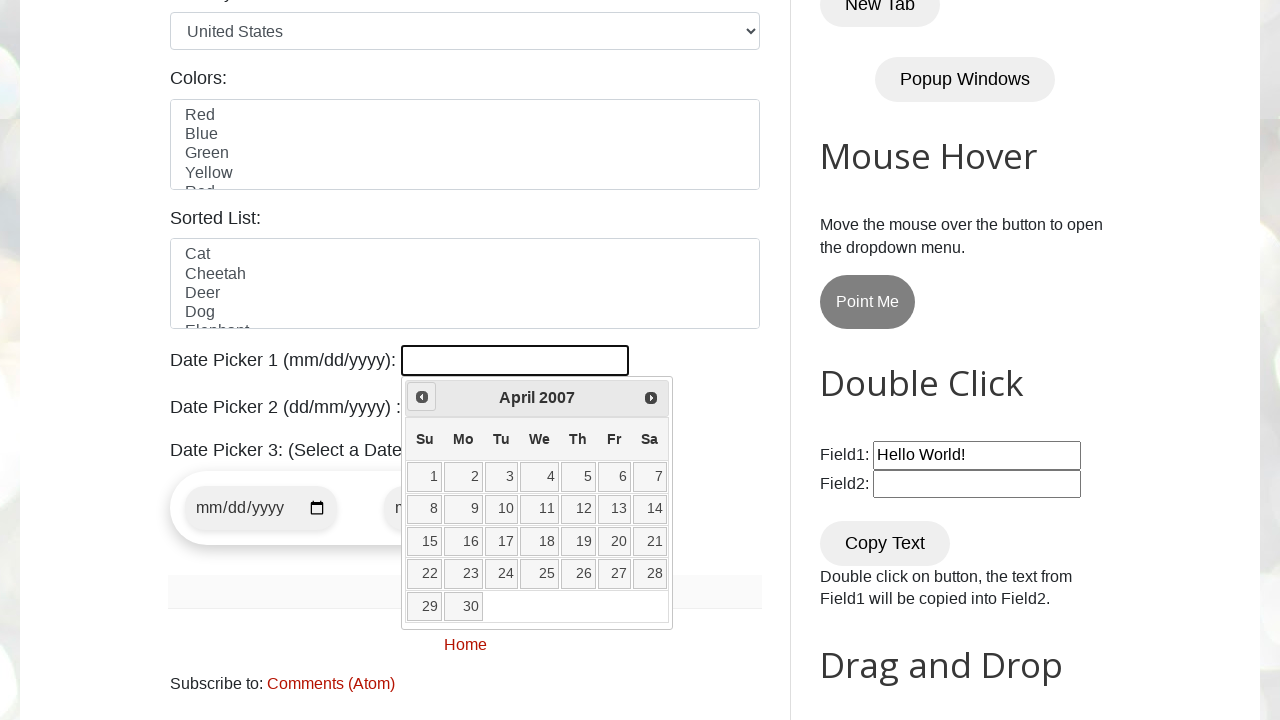

Retrieved current year: 2007
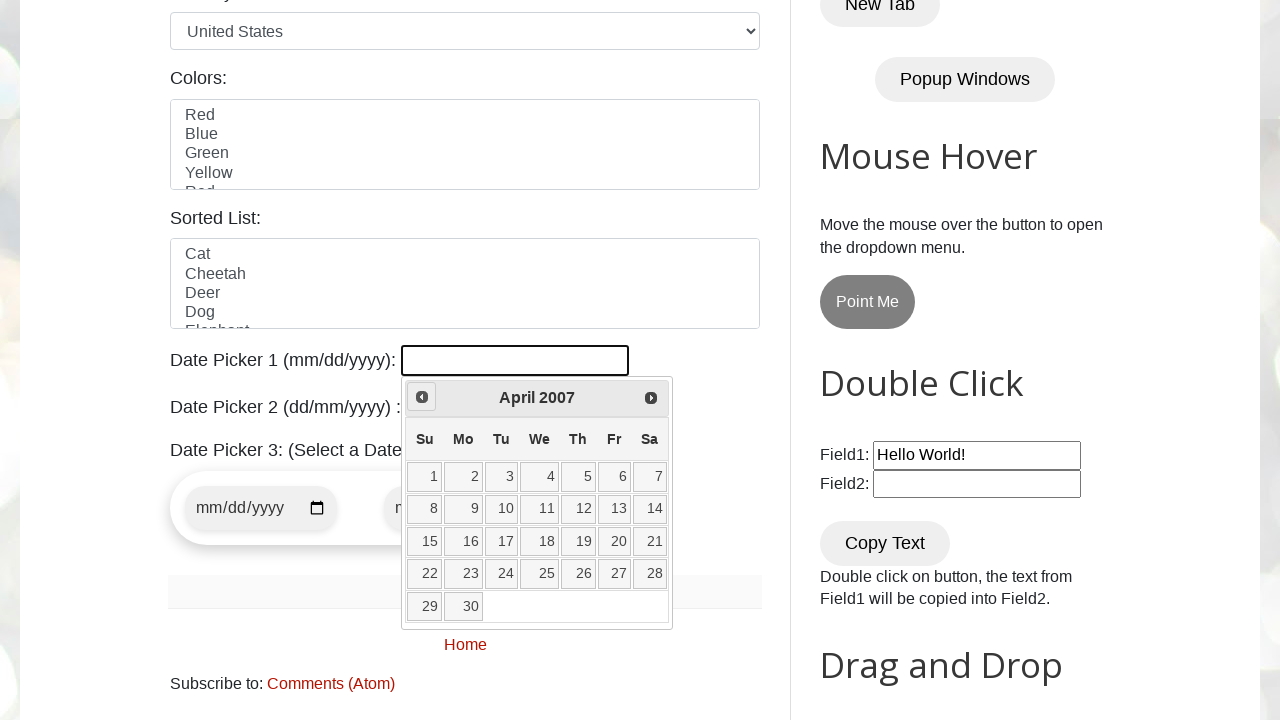

Clicked previous month button to navigate backwards at (422, 397) on xpath=//a[@title="Prev"]
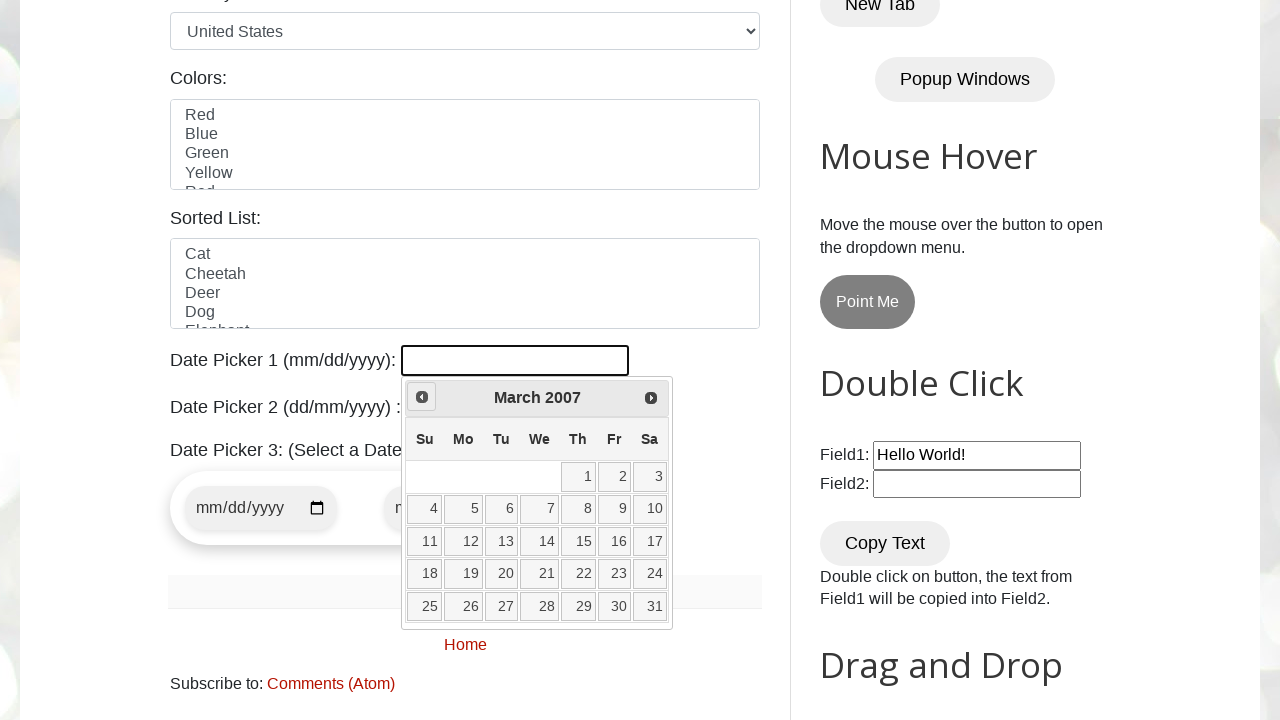

Retrieved current month: March
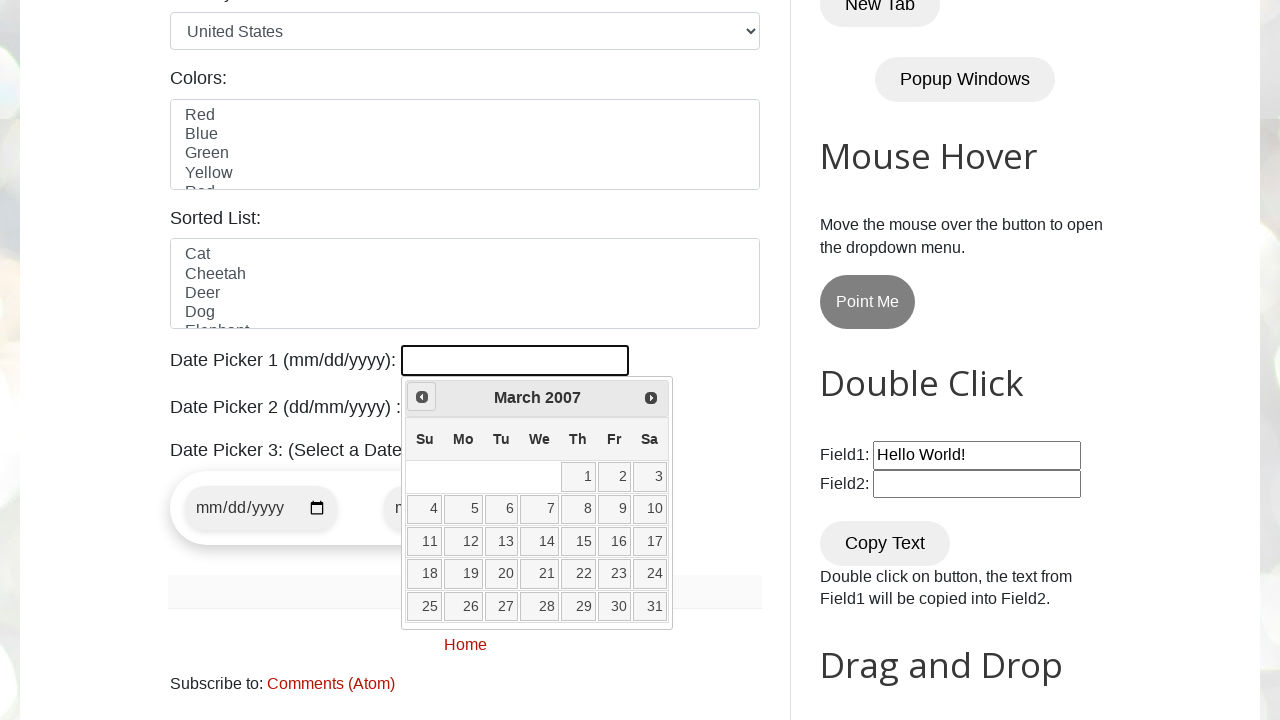

Retrieved current year: 2007
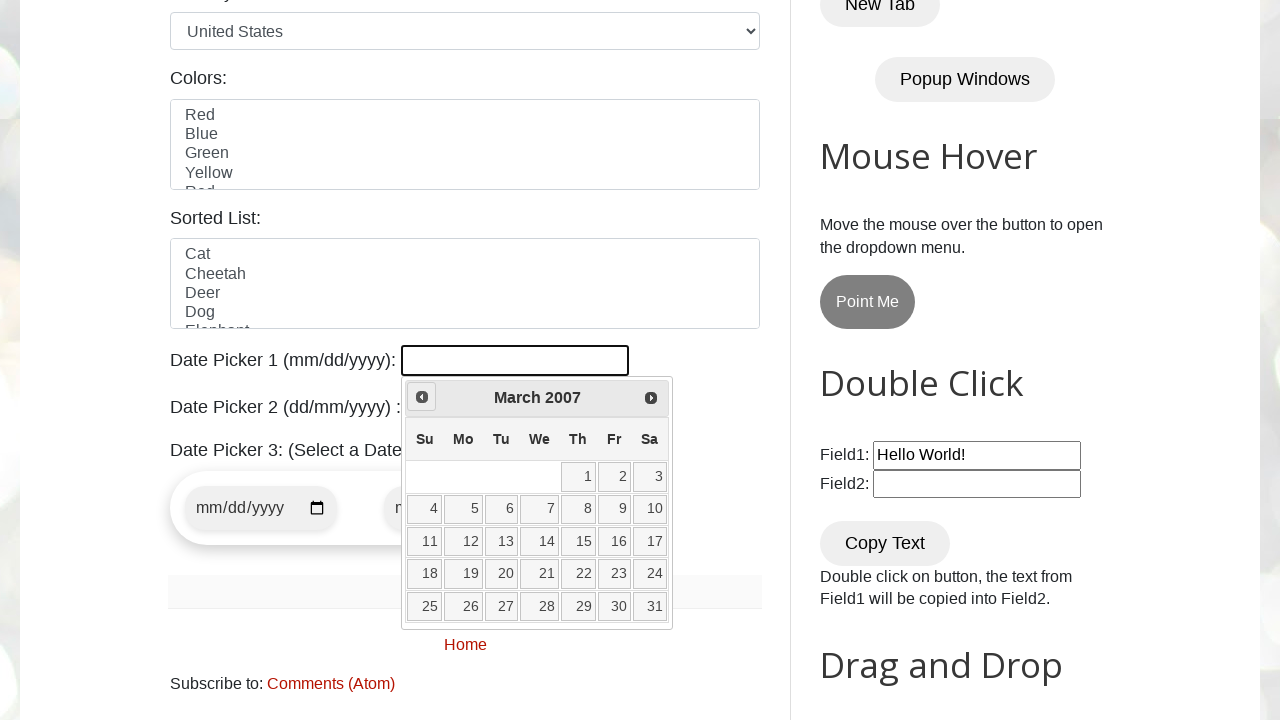

Clicked previous month button to navigate backwards at (422, 397) on xpath=//a[@title="Prev"]
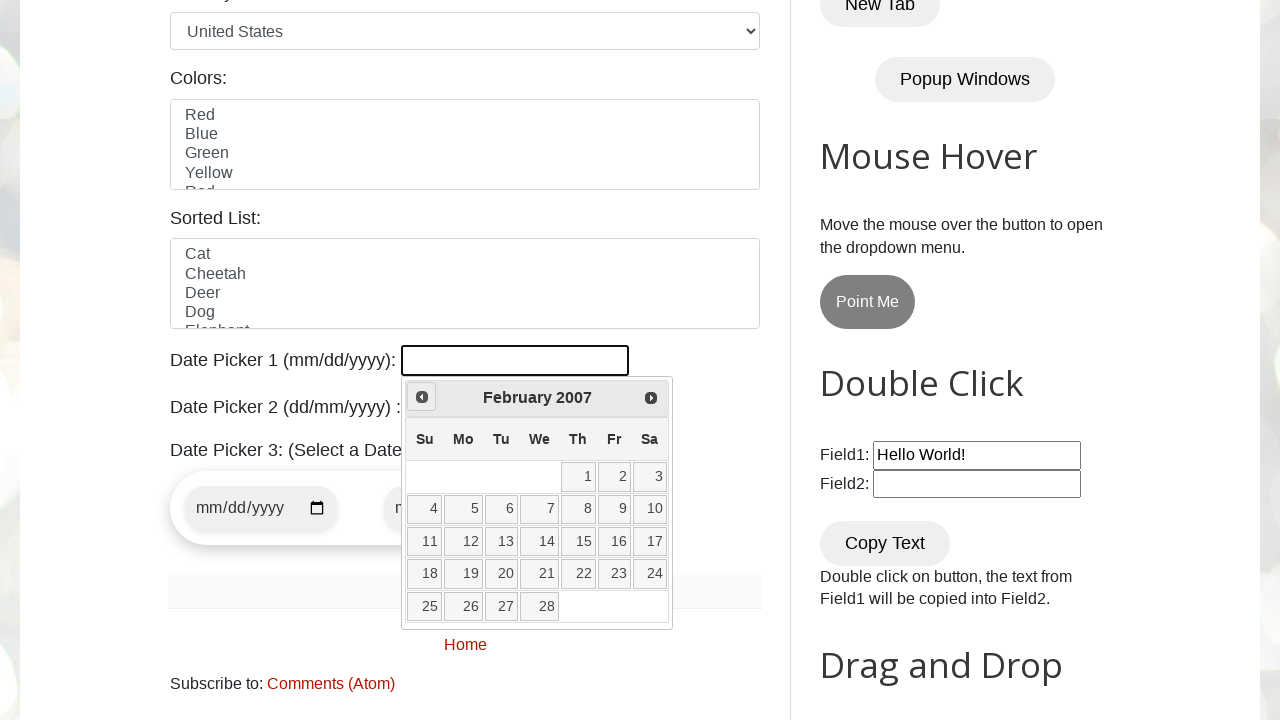

Retrieved current month: February
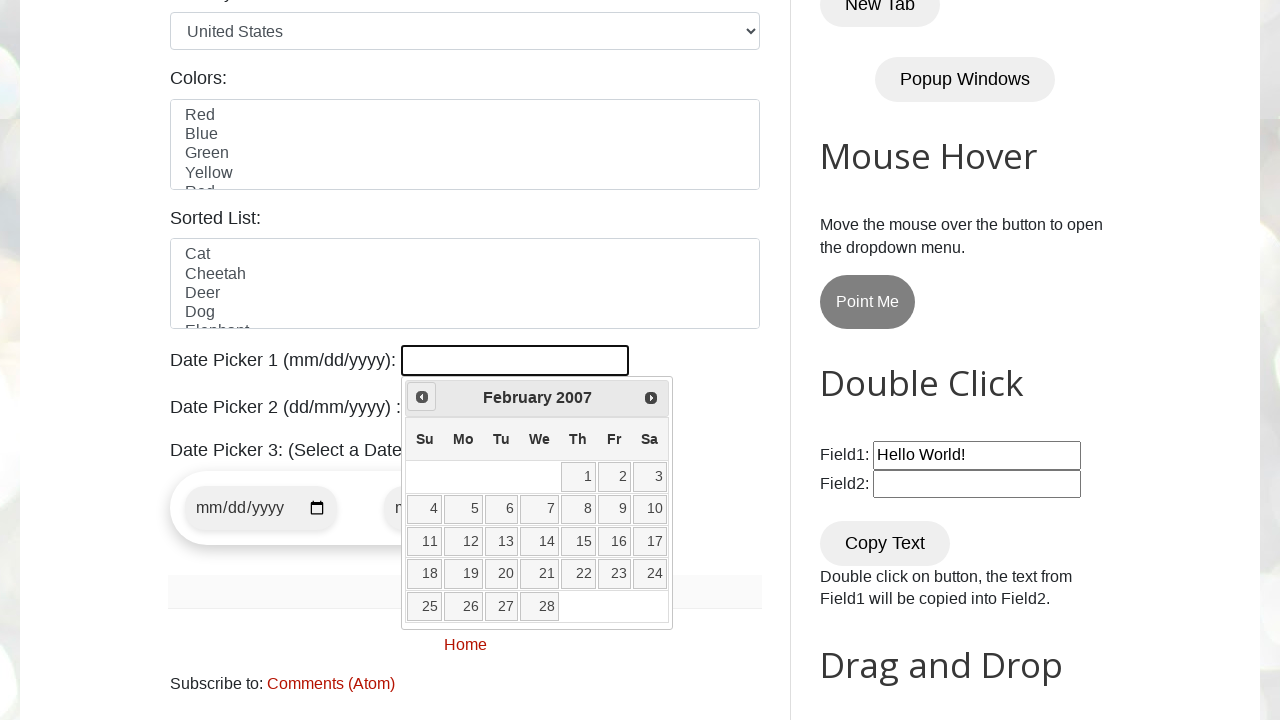

Retrieved current year: 2007
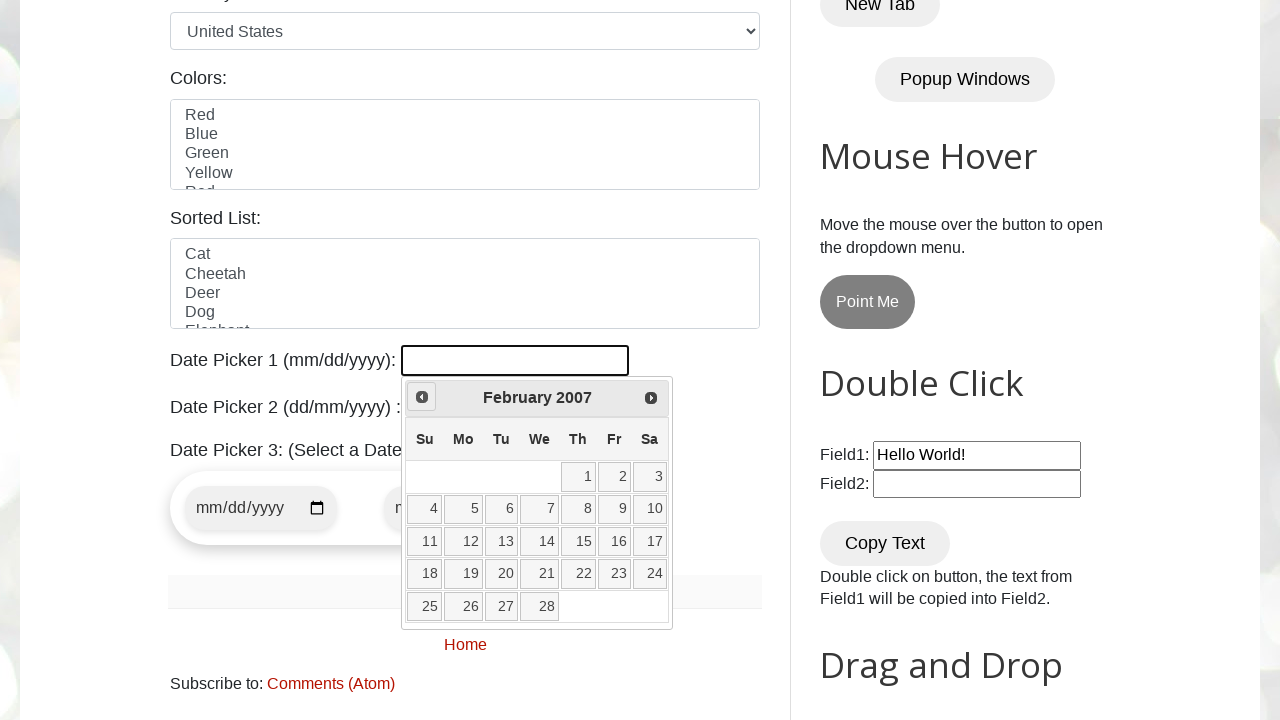

Clicked previous month button to navigate backwards at (422, 397) on xpath=//a[@title="Prev"]
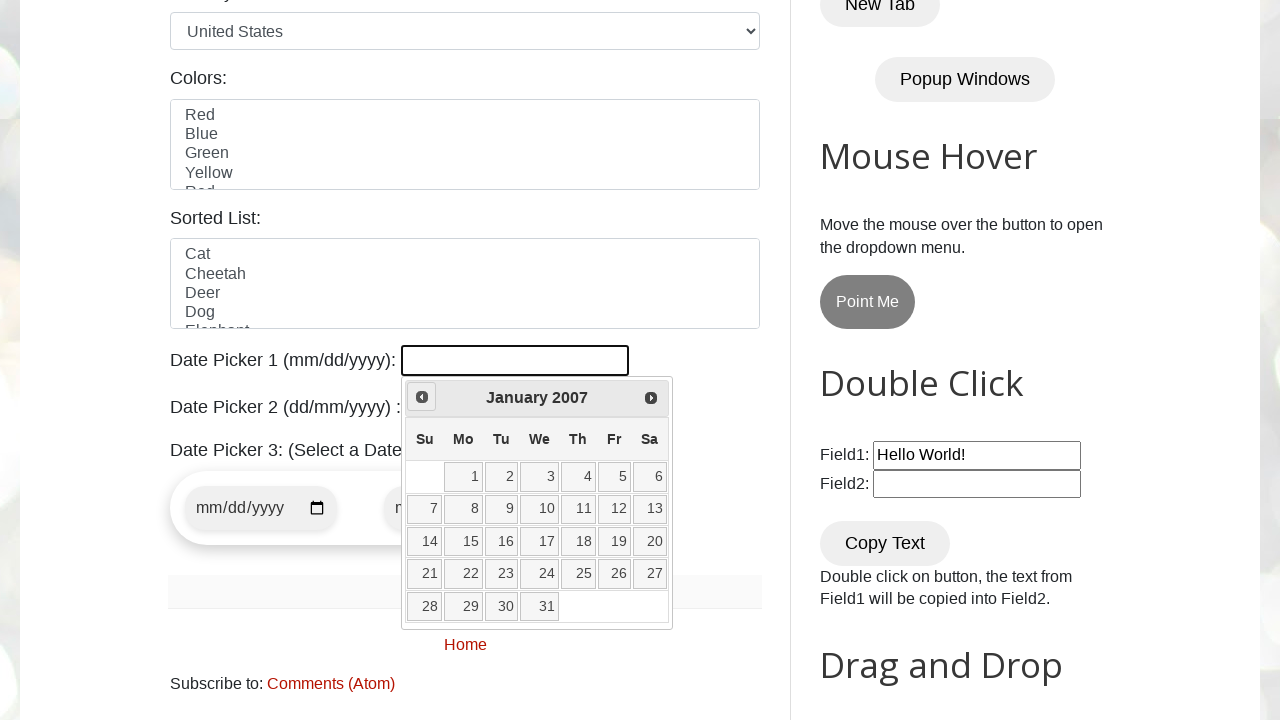

Retrieved current month: January
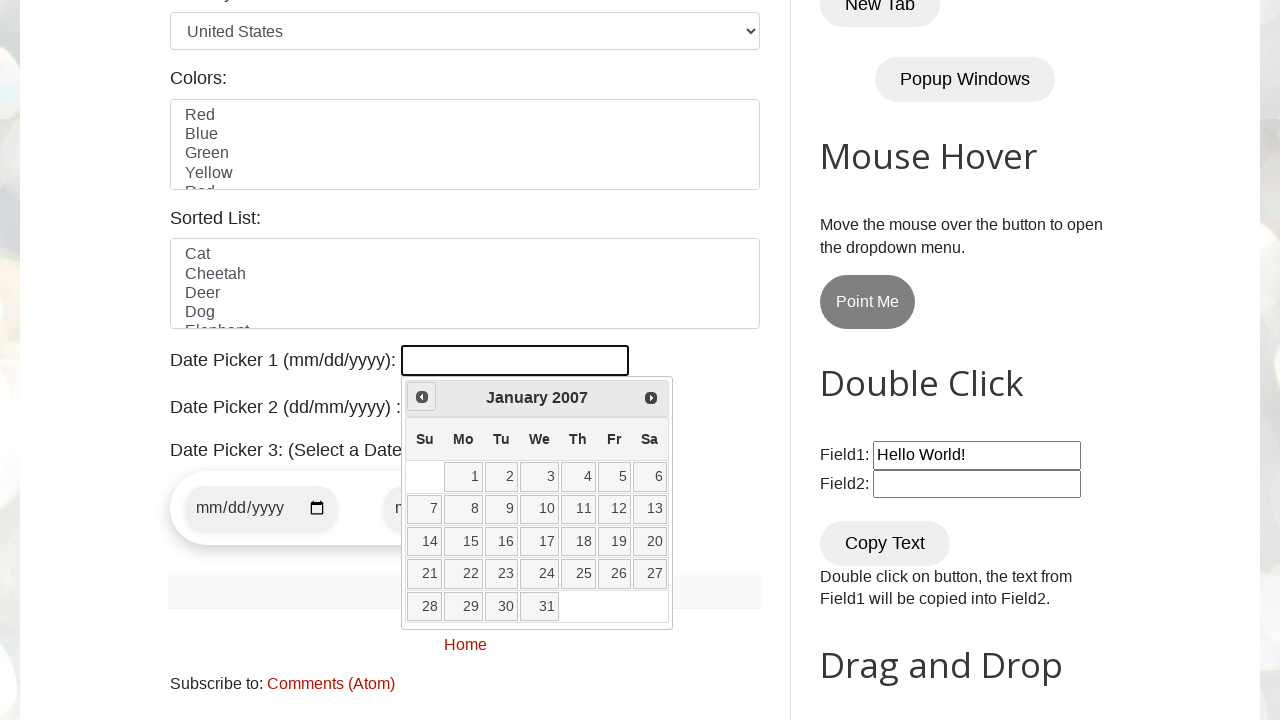

Retrieved current year: 2007
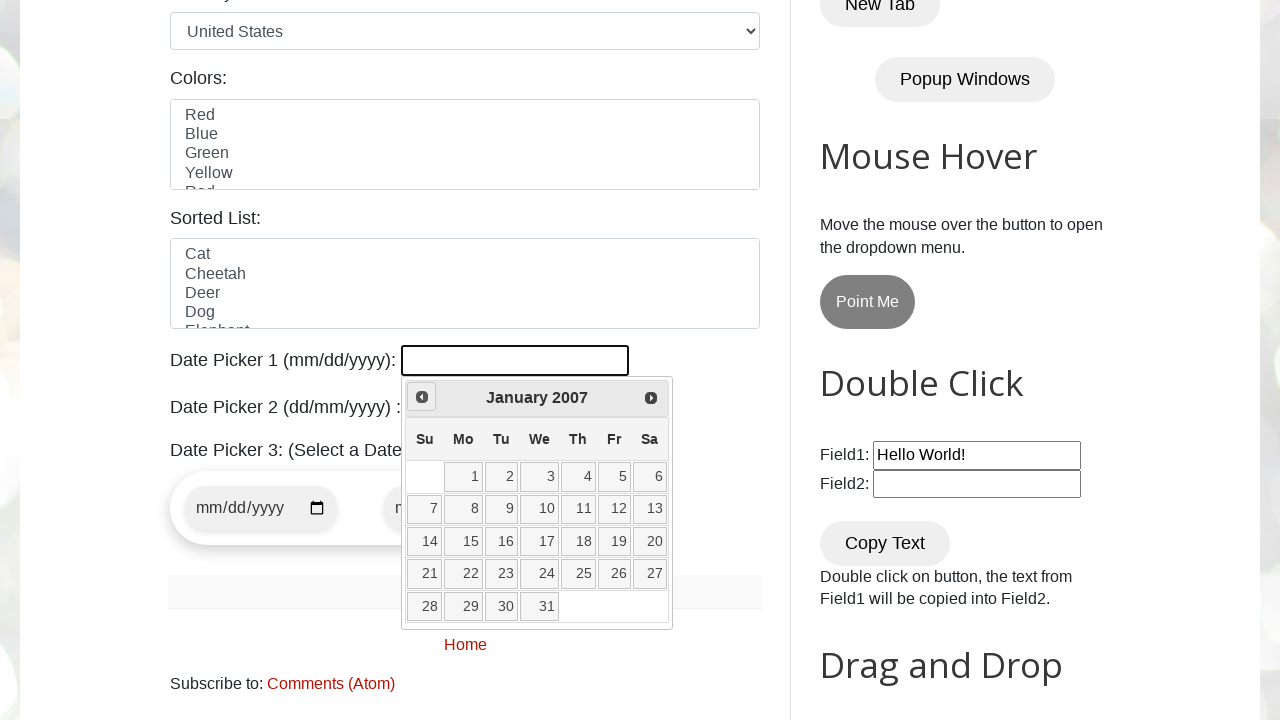

Clicked previous month button to navigate backwards at (422, 397) on xpath=//a[@title="Prev"]
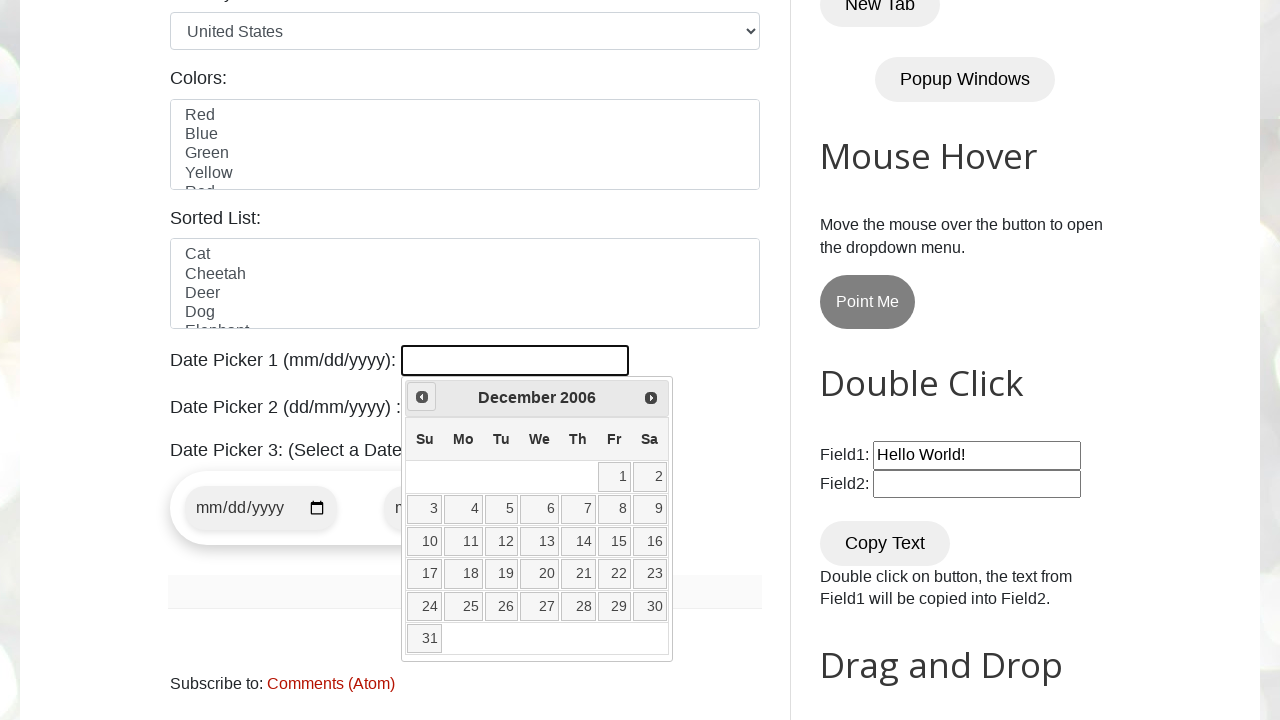

Retrieved current month: December
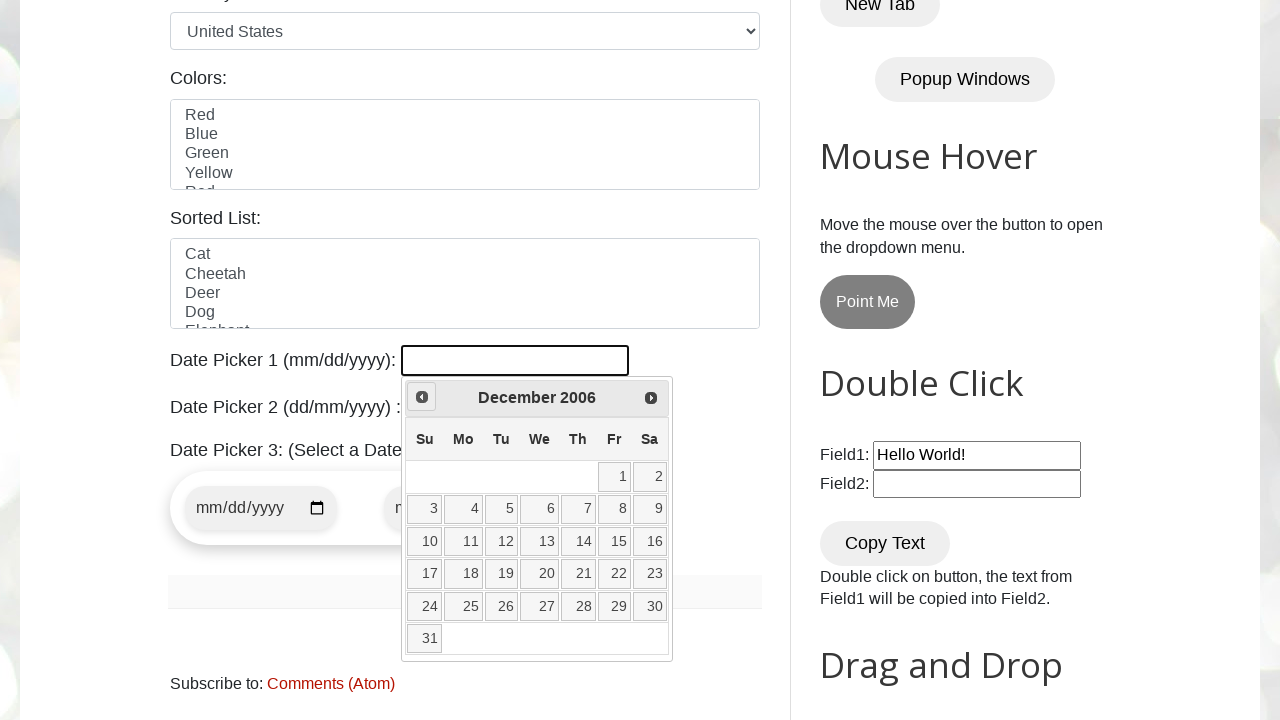

Retrieved current year: 2006
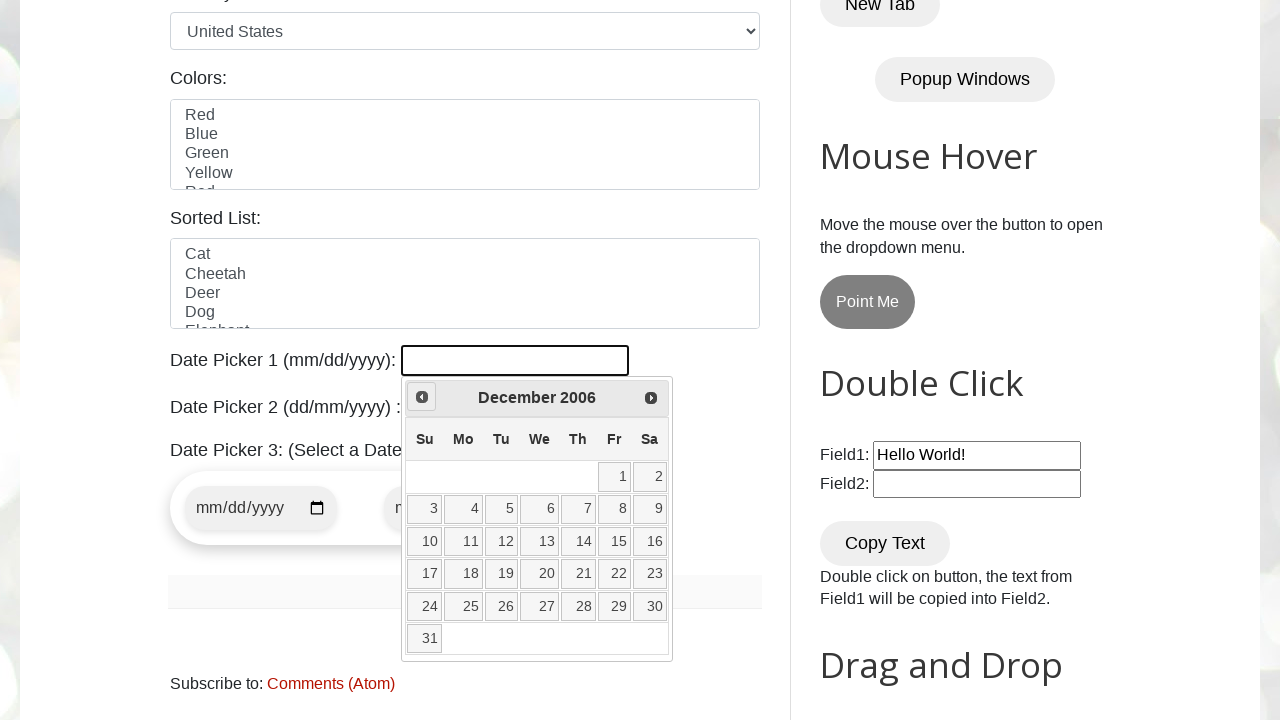

Clicked previous month button to navigate backwards at (422, 397) on xpath=//a[@title="Prev"]
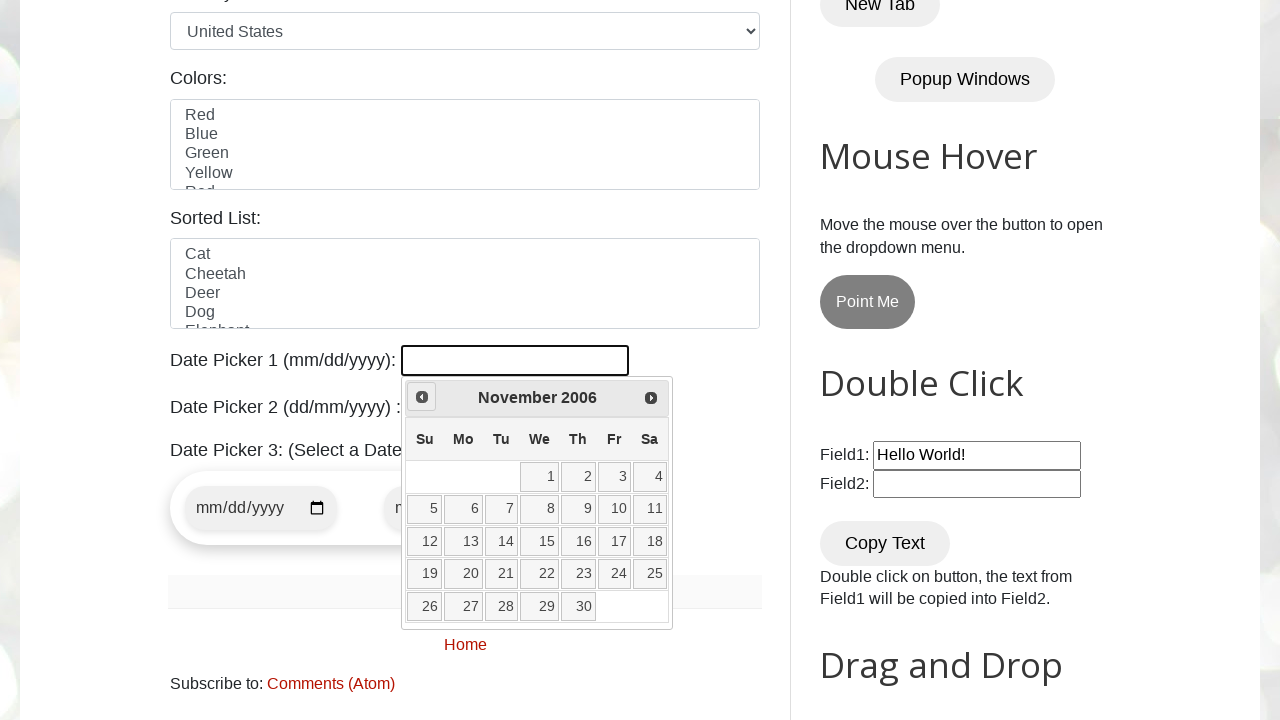

Retrieved current month: November
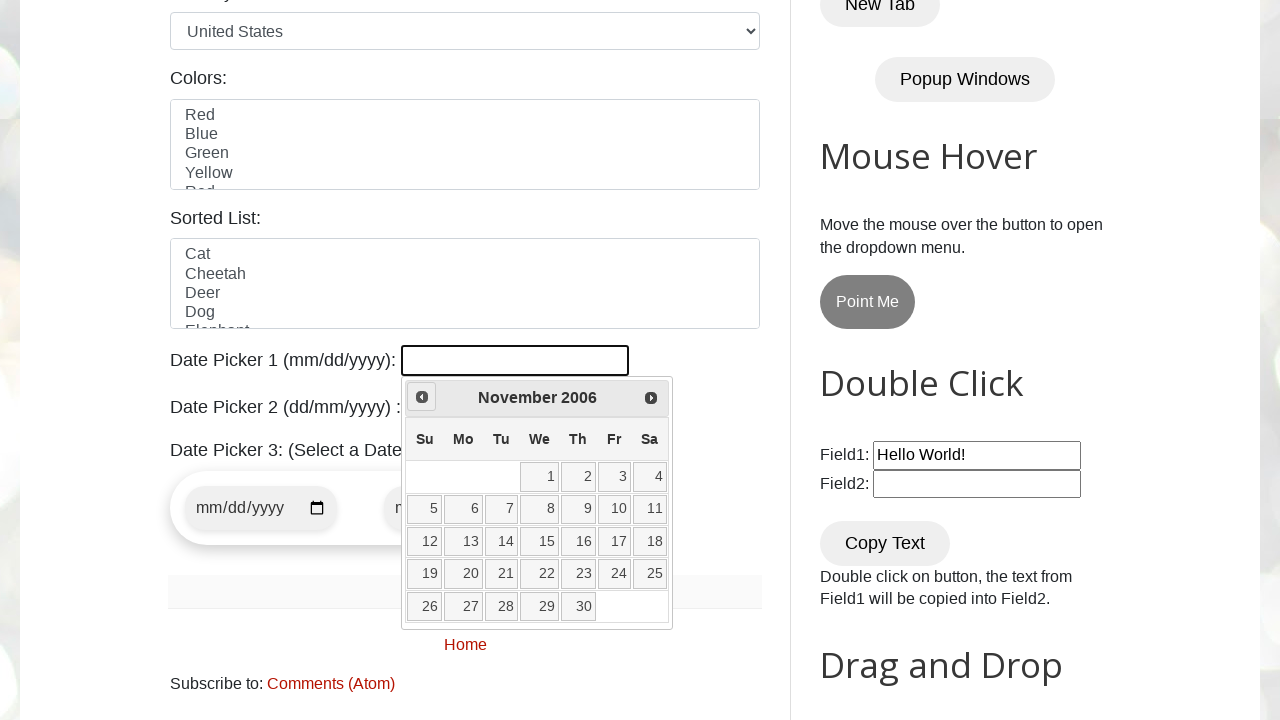

Retrieved current year: 2006
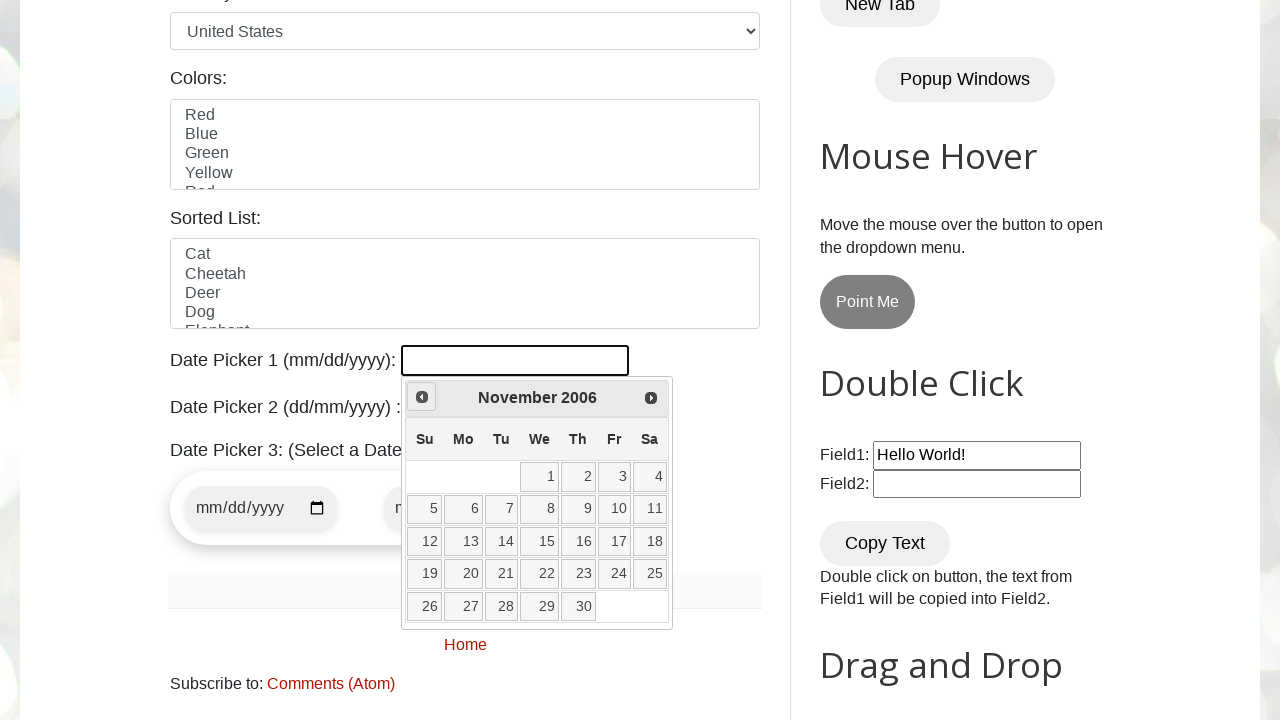

Clicked previous month button to navigate backwards at (422, 397) on xpath=//a[@title="Prev"]
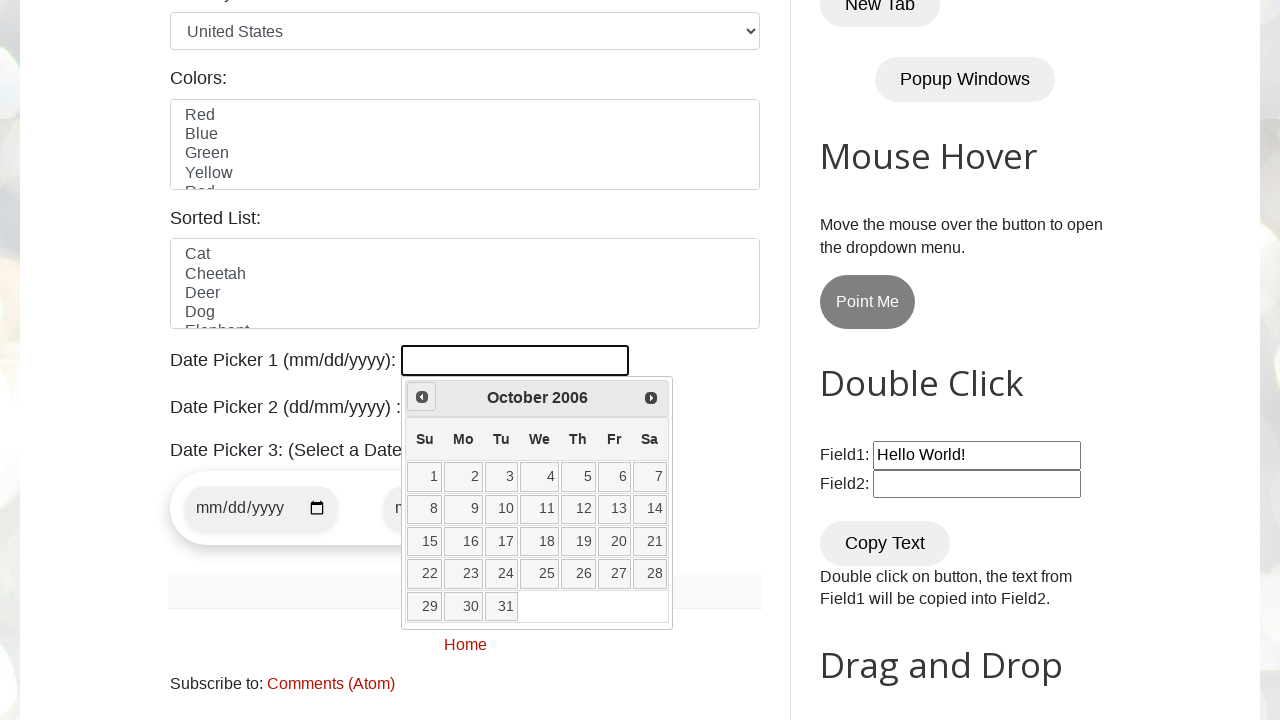

Retrieved current month: October
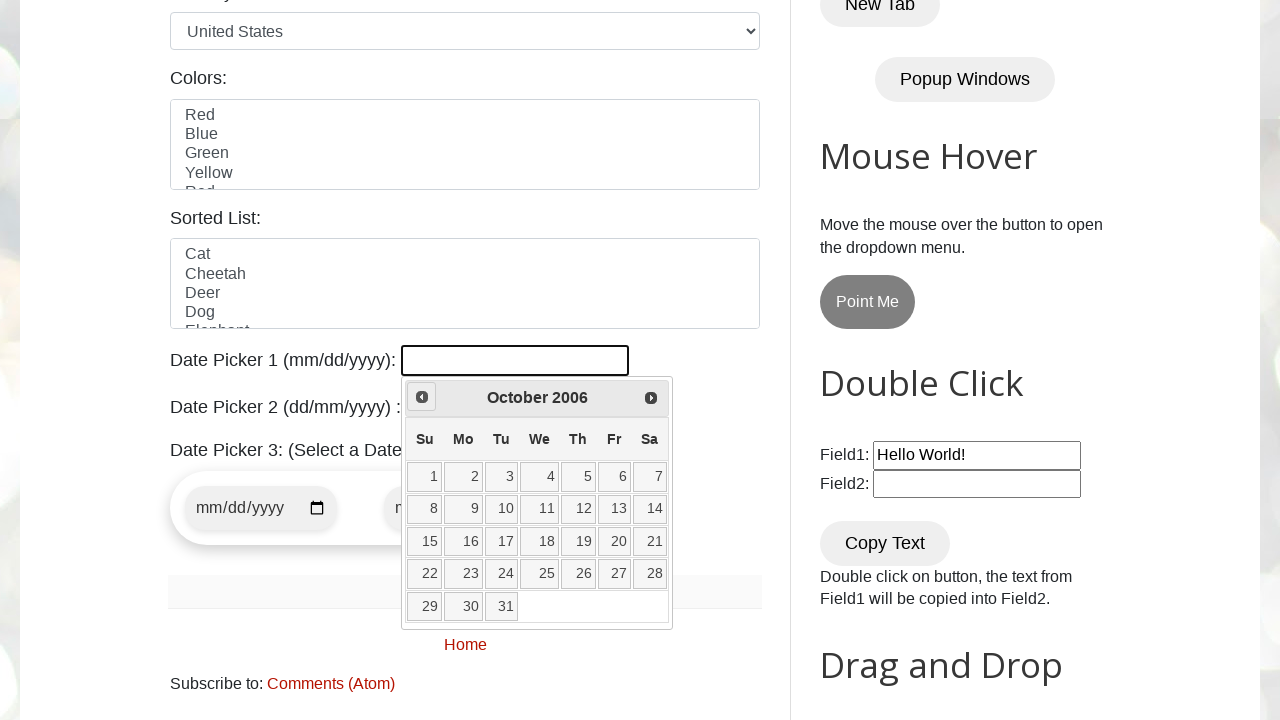

Retrieved current year: 2006
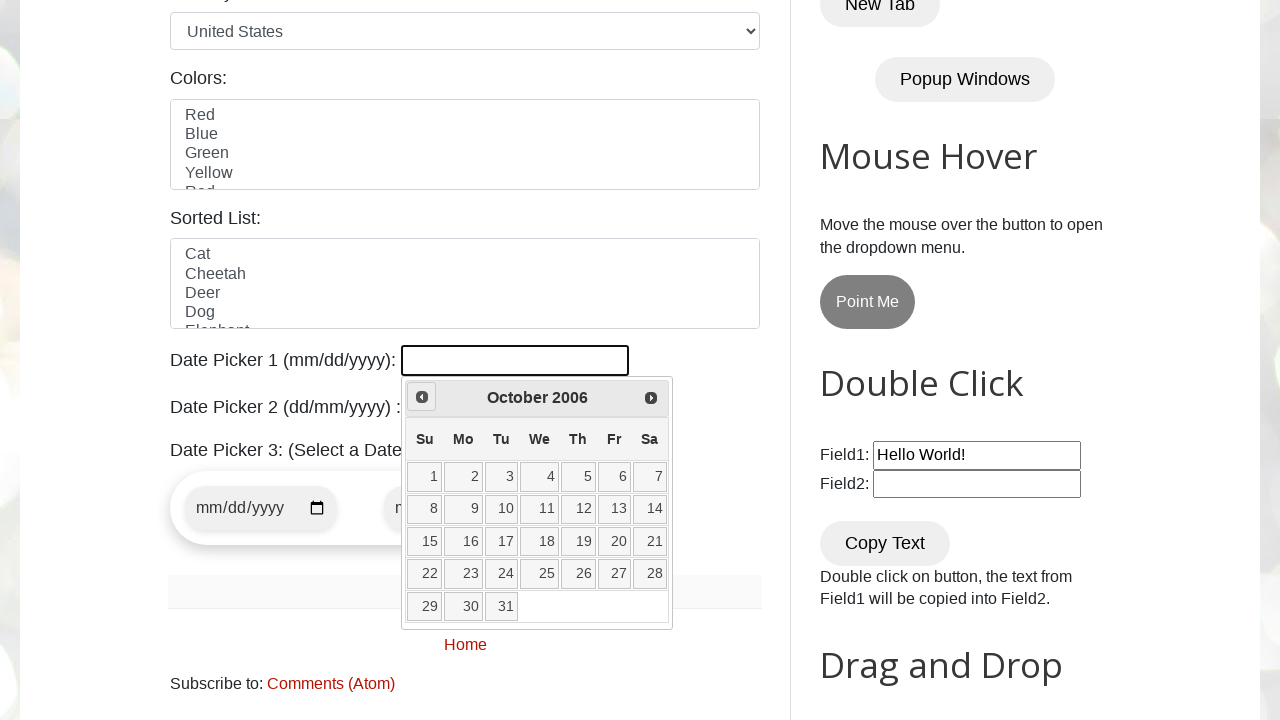

Clicked previous month button to navigate backwards at (422, 397) on xpath=//a[@title="Prev"]
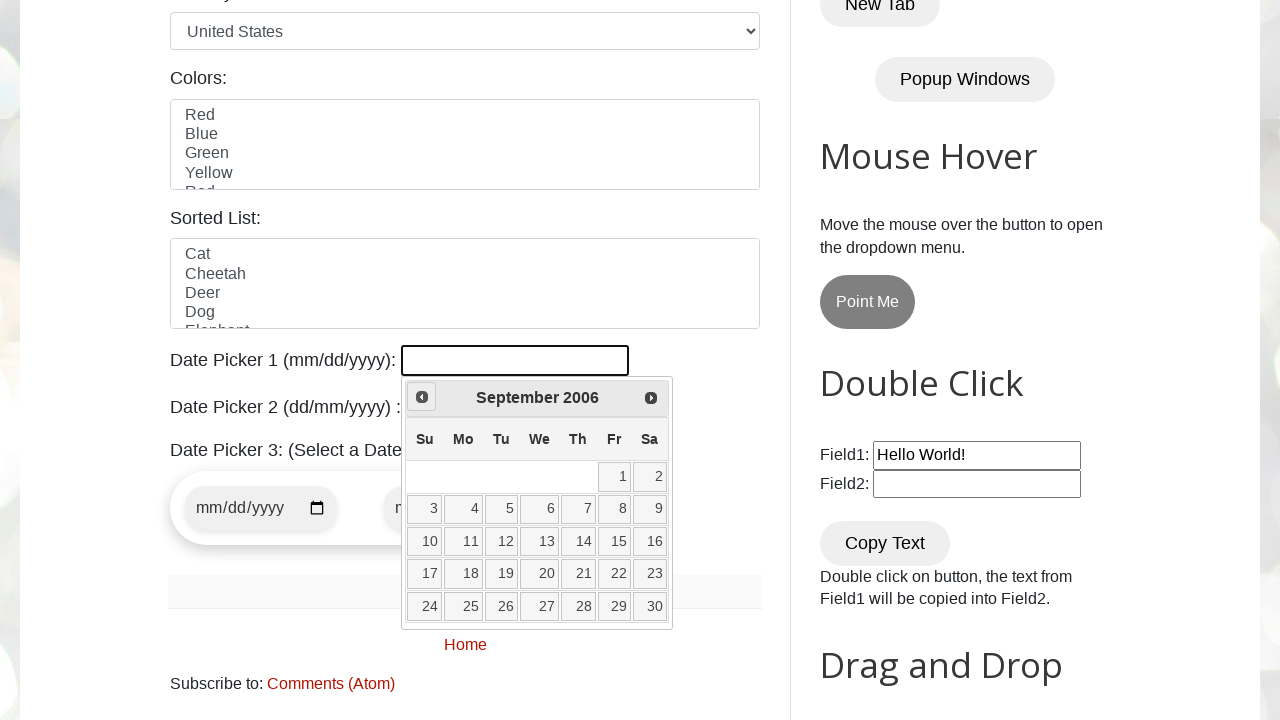

Retrieved current month: September
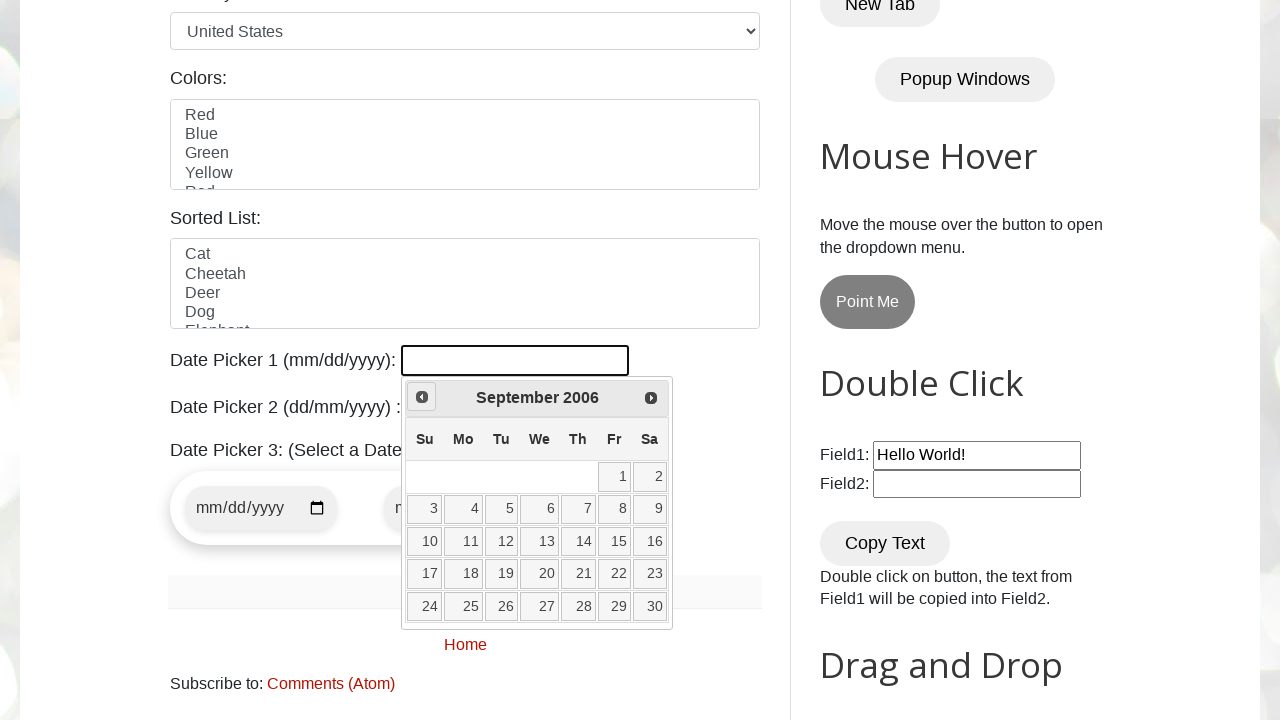

Retrieved current year: 2006
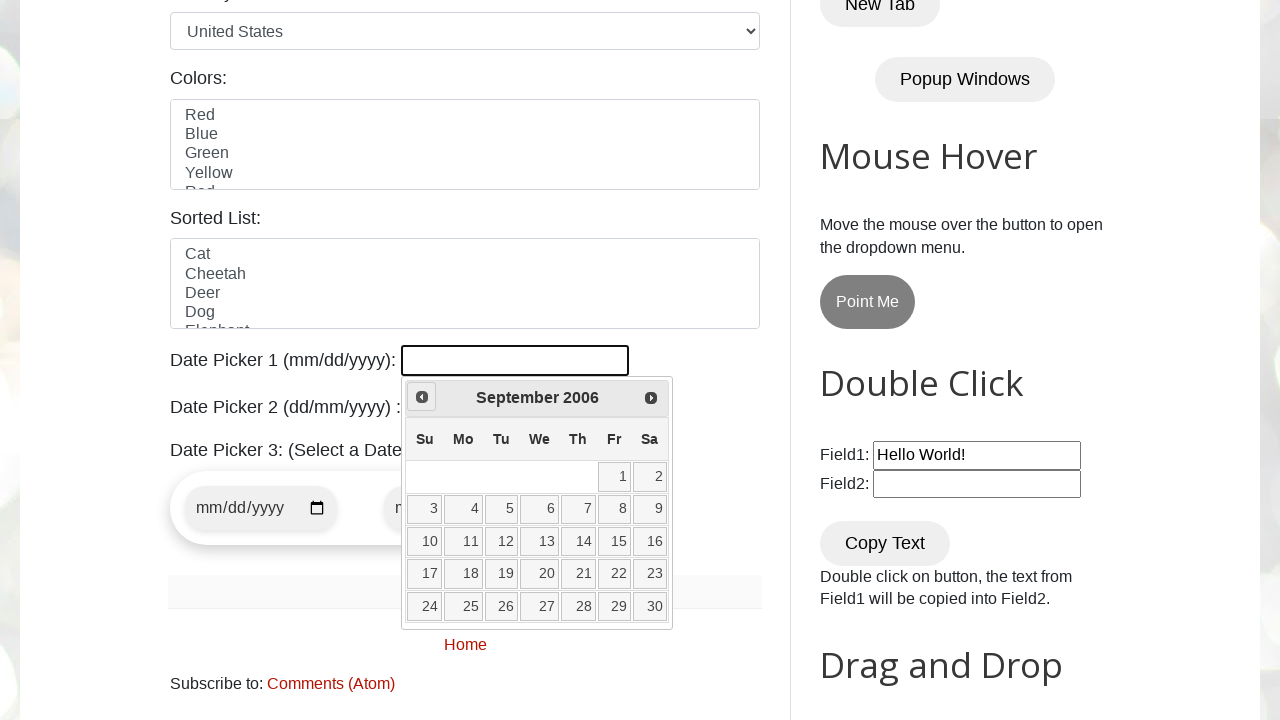

Clicked previous month button to navigate backwards at (422, 397) on xpath=//a[@title="Prev"]
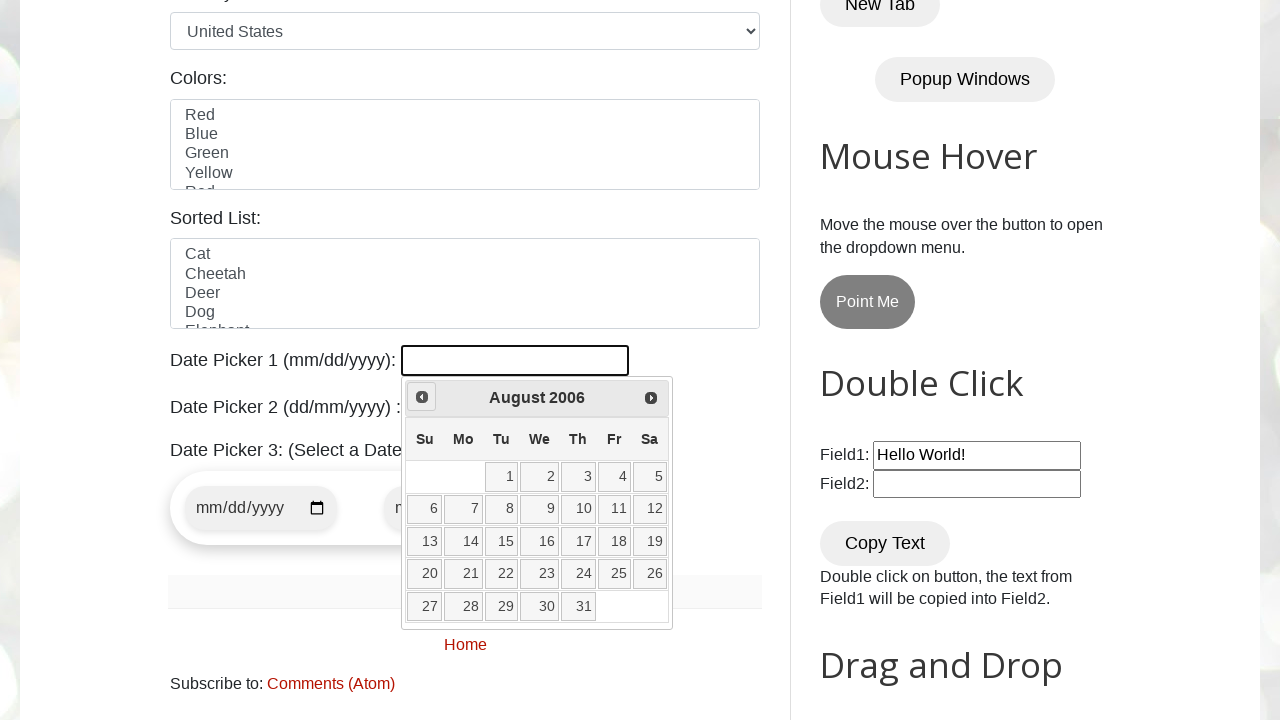

Retrieved current month: August
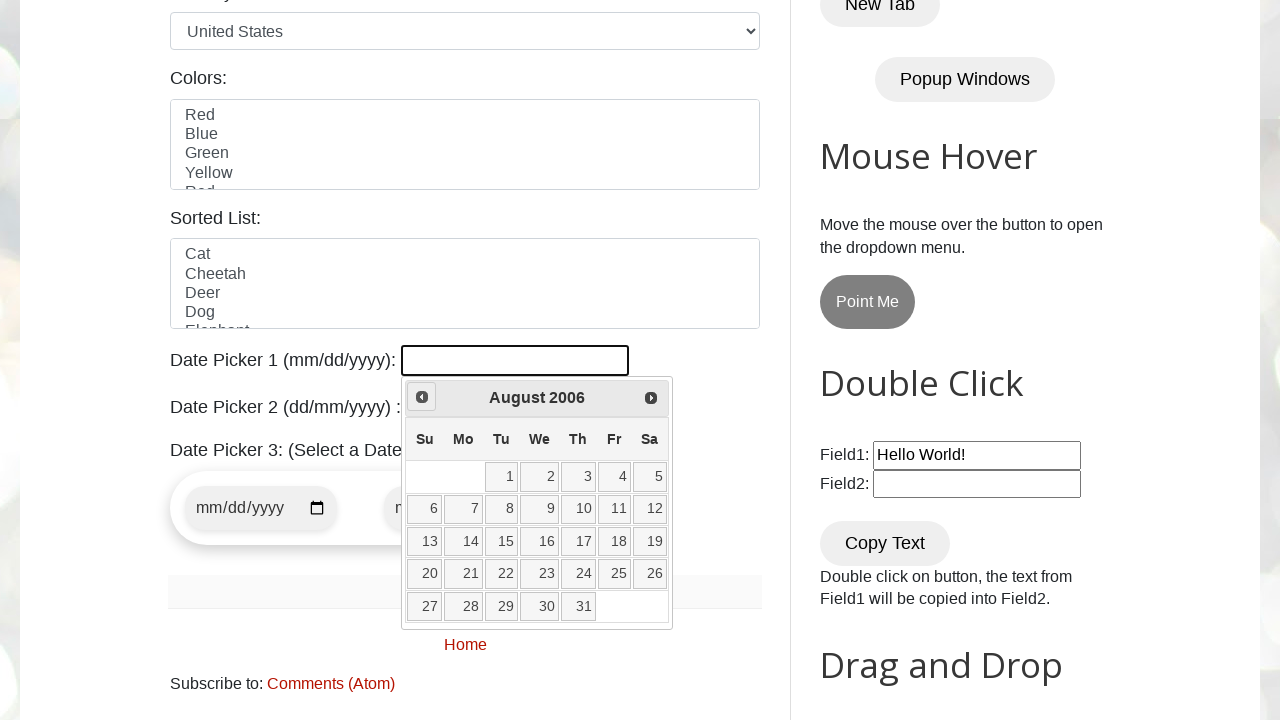

Retrieved current year: 2006
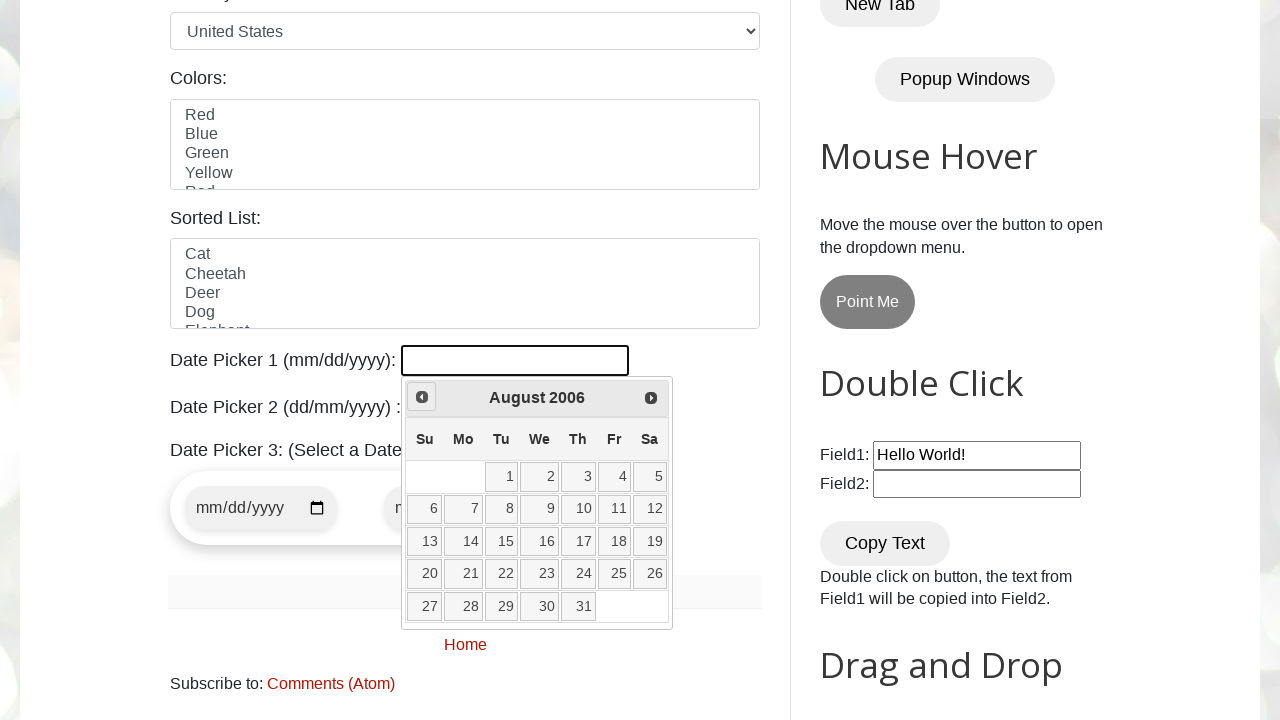

Clicked previous month button to navigate backwards at (422, 397) on xpath=//a[@title="Prev"]
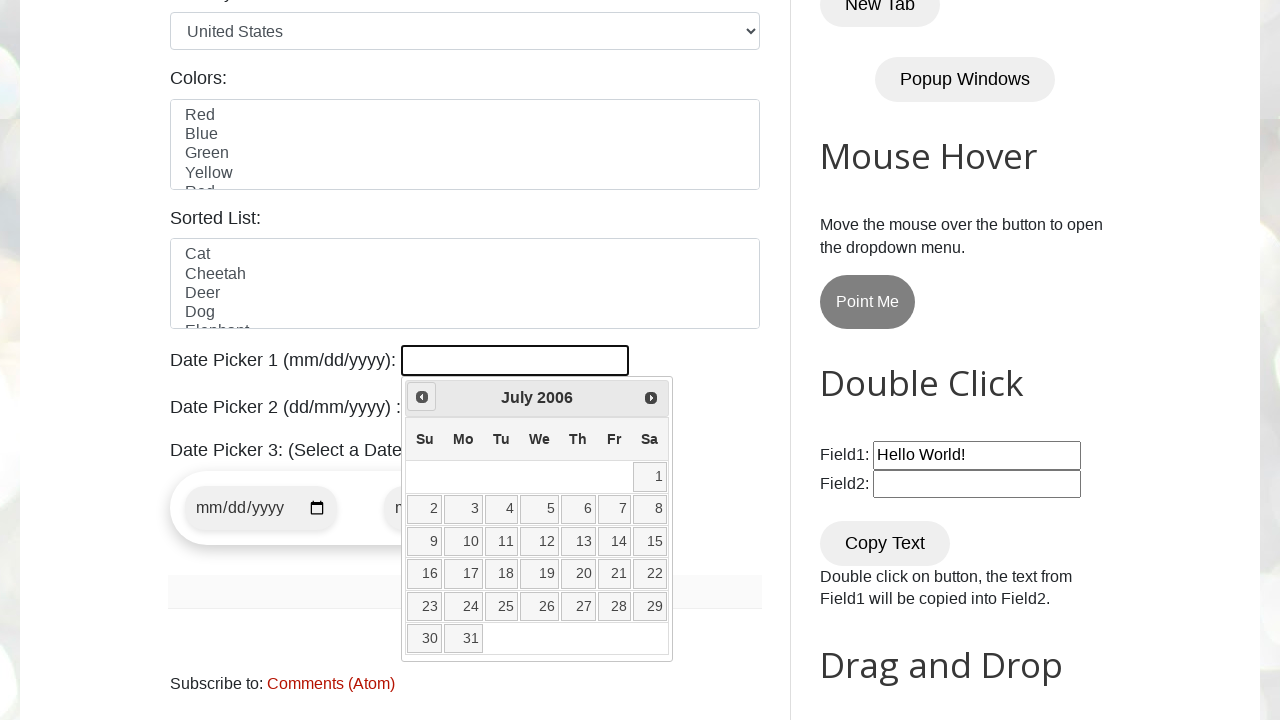

Retrieved current month: July
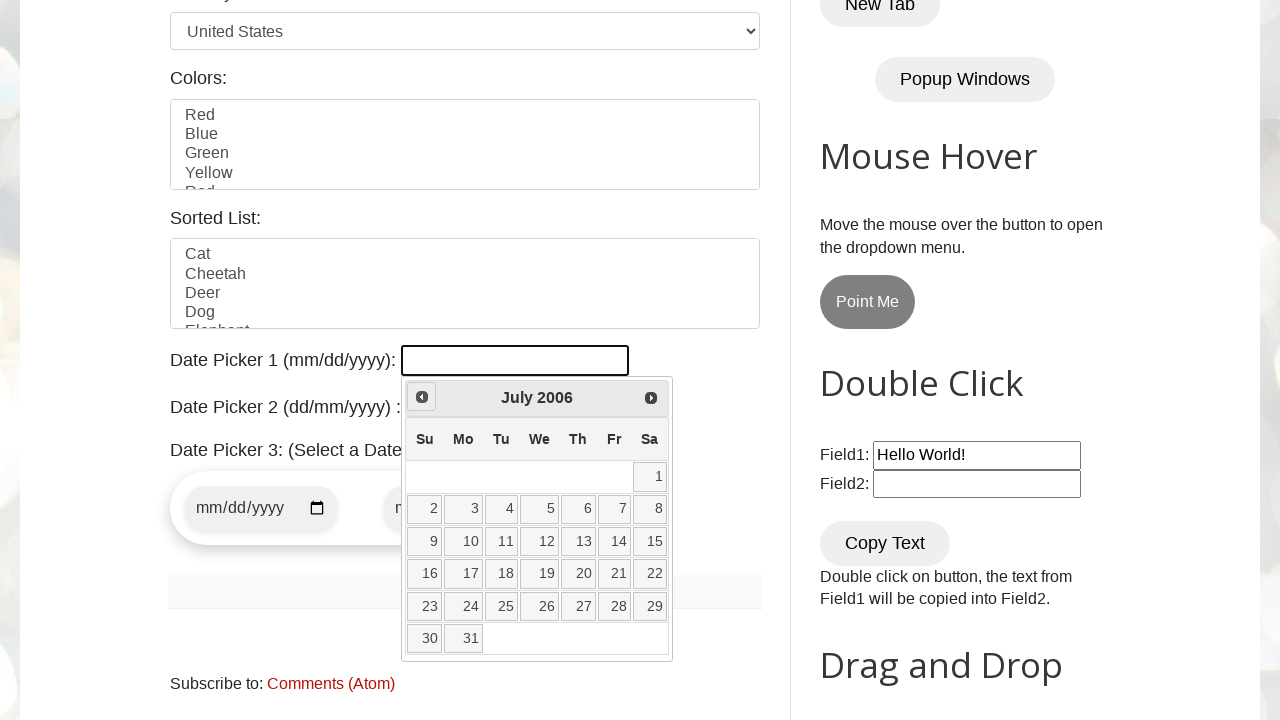

Retrieved current year: 2006
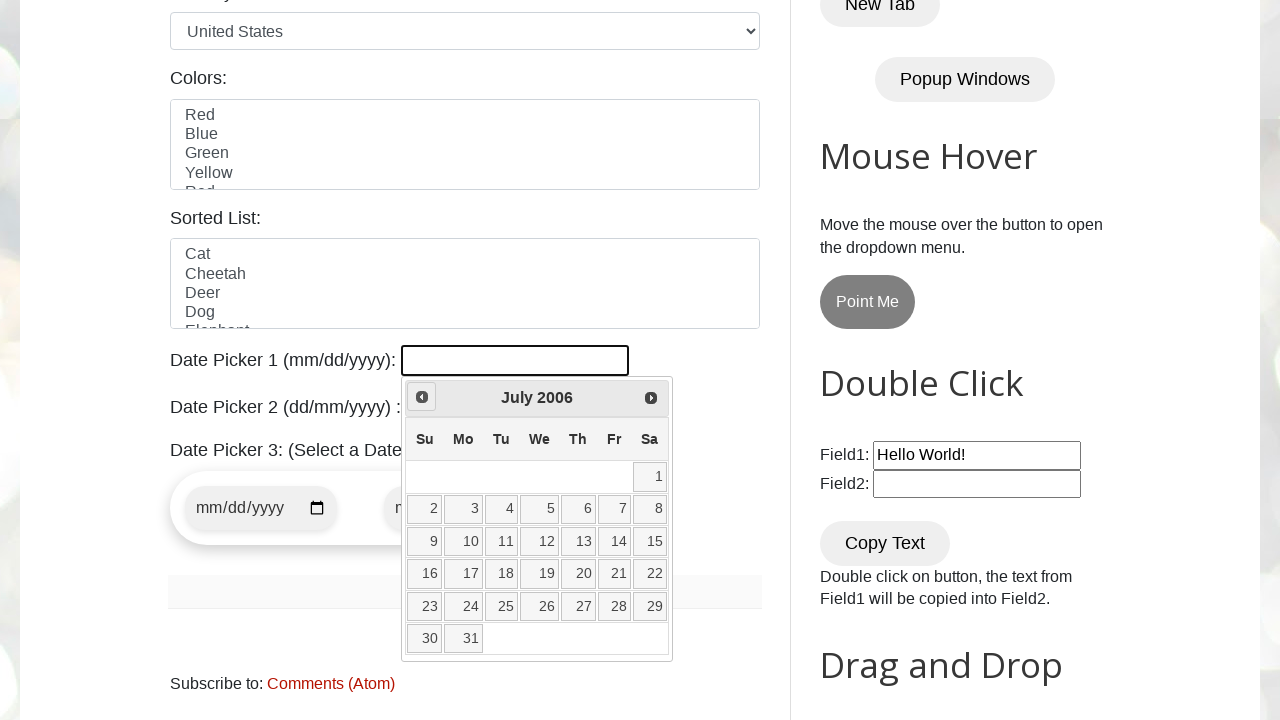

Clicked previous month button to navigate backwards at (422, 397) on xpath=//a[@title="Prev"]
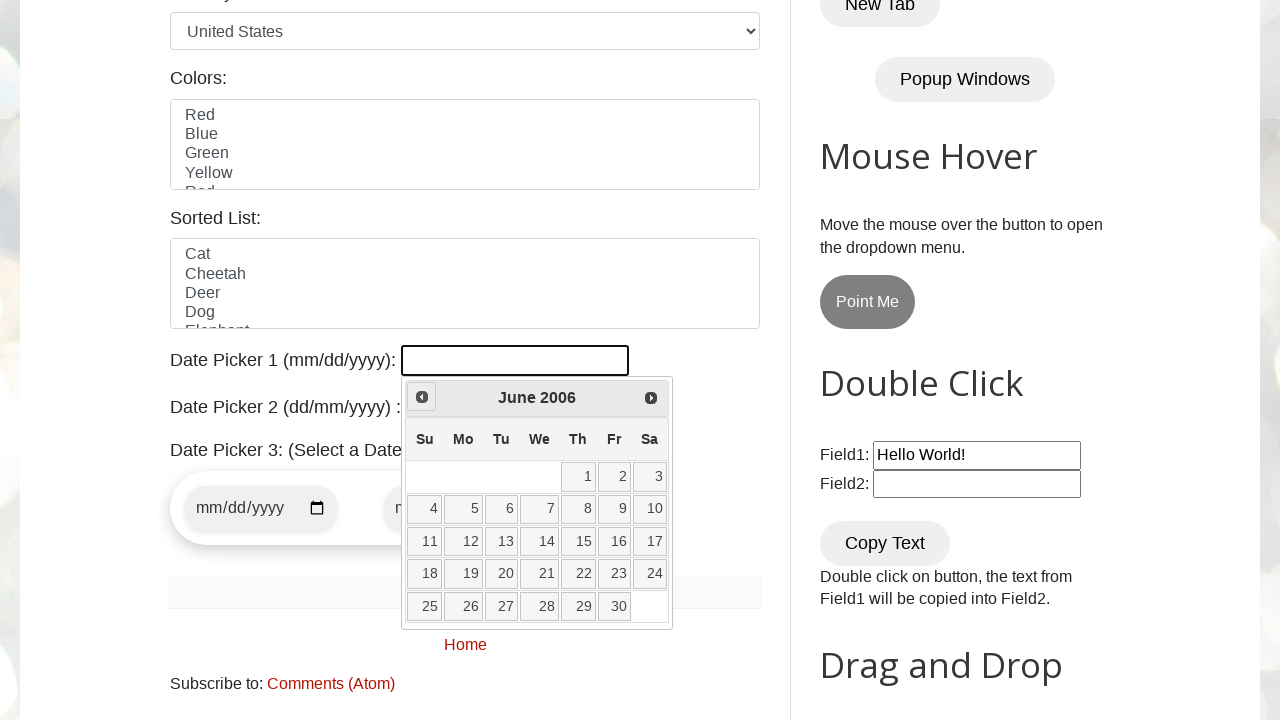

Retrieved current month: June
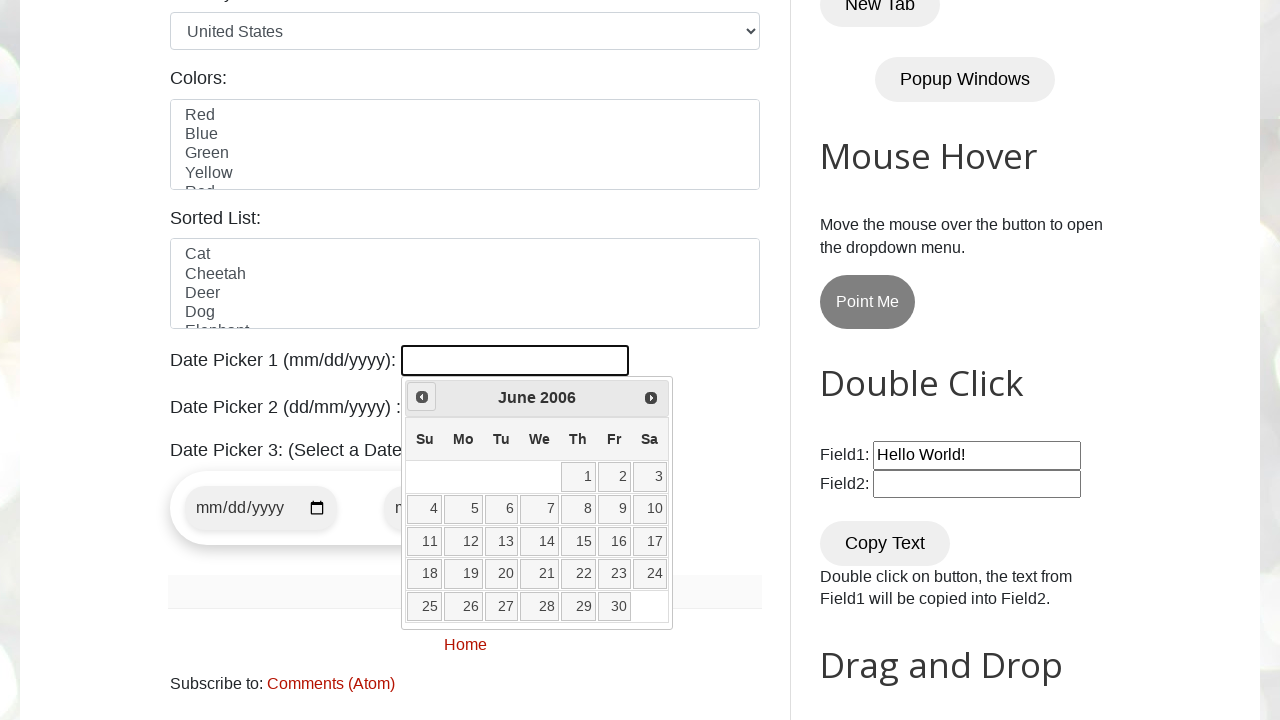

Retrieved current year: 2006
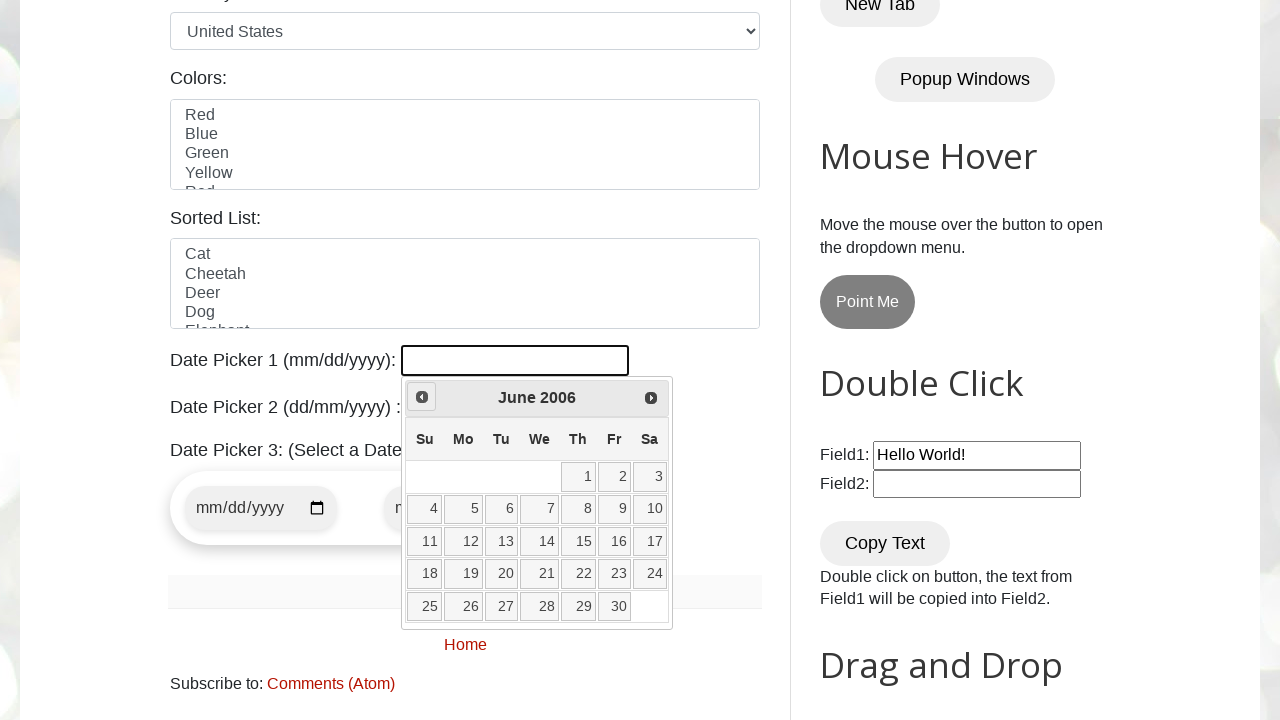

Clicked previous month button to navigate backwards at (422, 397) on xpath=//a[@title="Prev"]
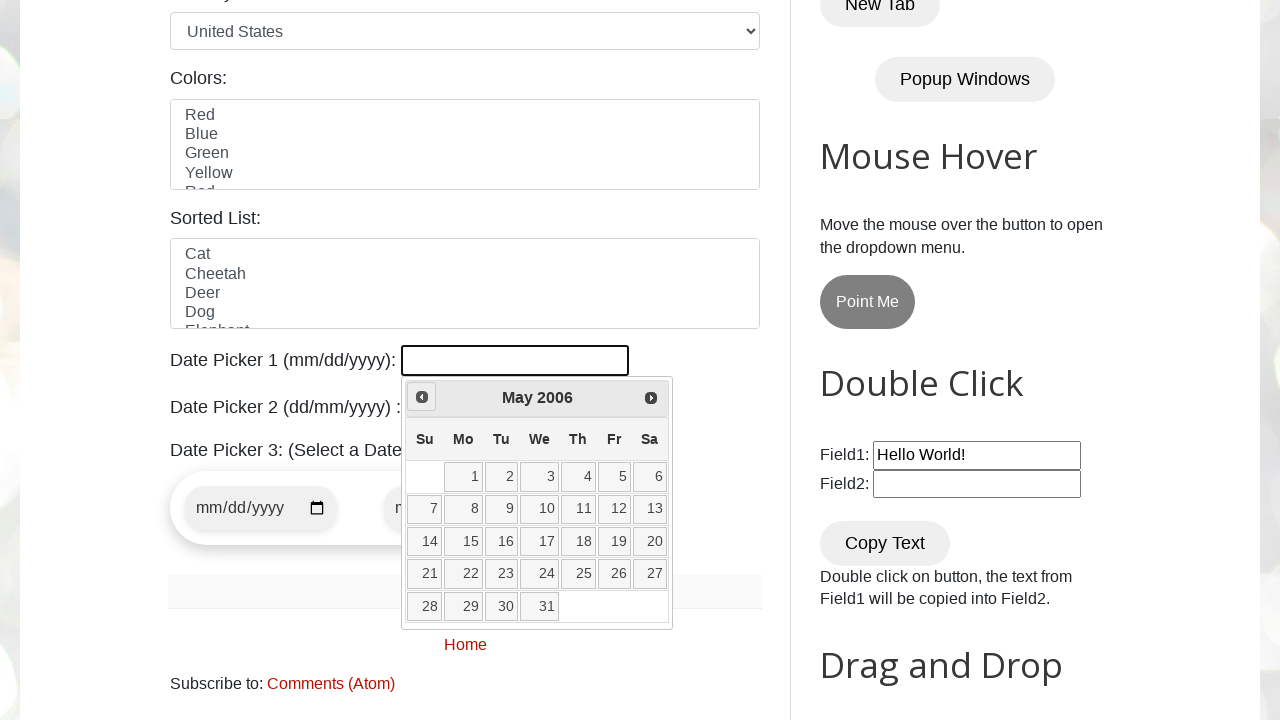

Retrieved current month: May
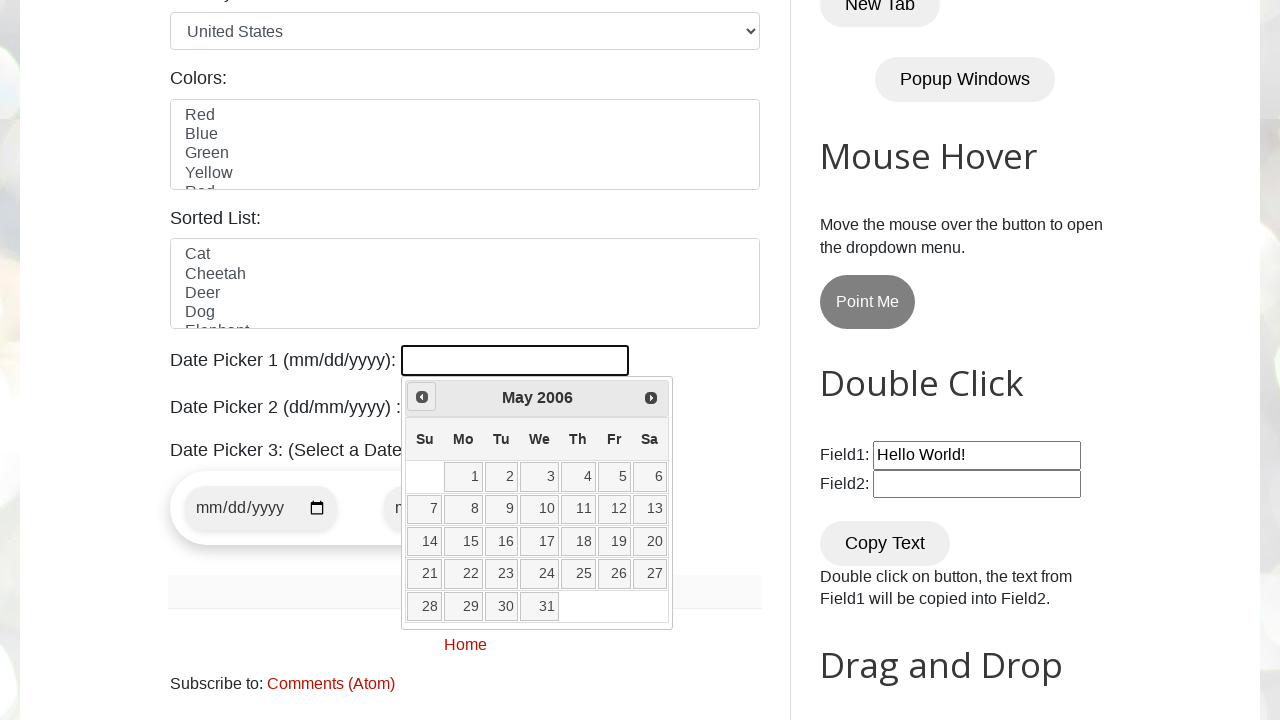

Retrieved current year: 2006
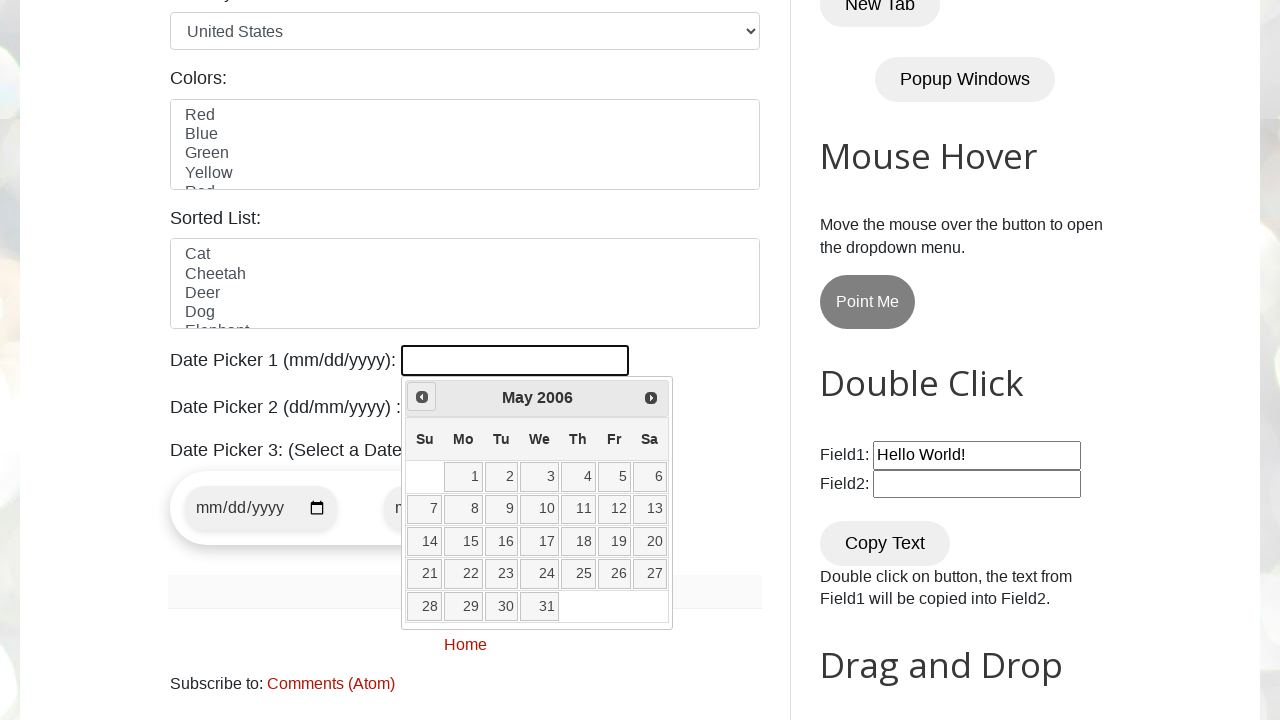

Clicked previous month button to navigate backwards at (422, 397) on xpath=//a[@title="Prev"]
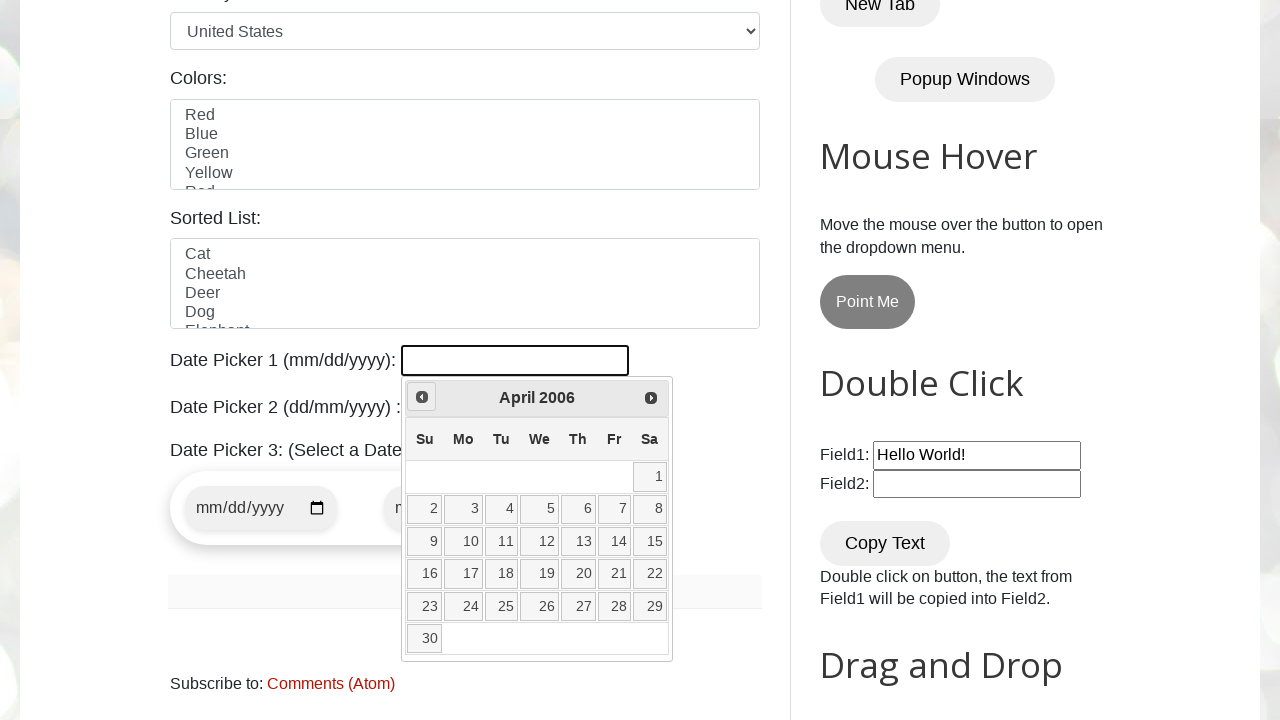

Retrieved current month: April
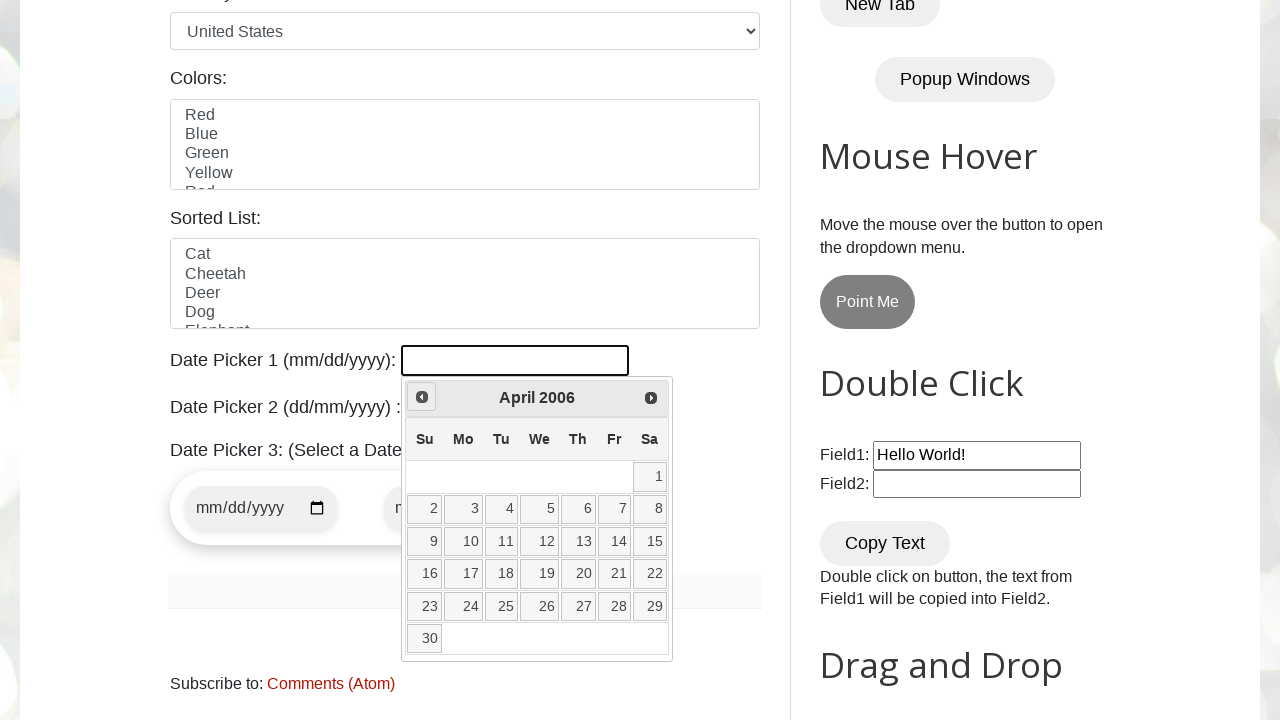

Retrieved current year: 2006
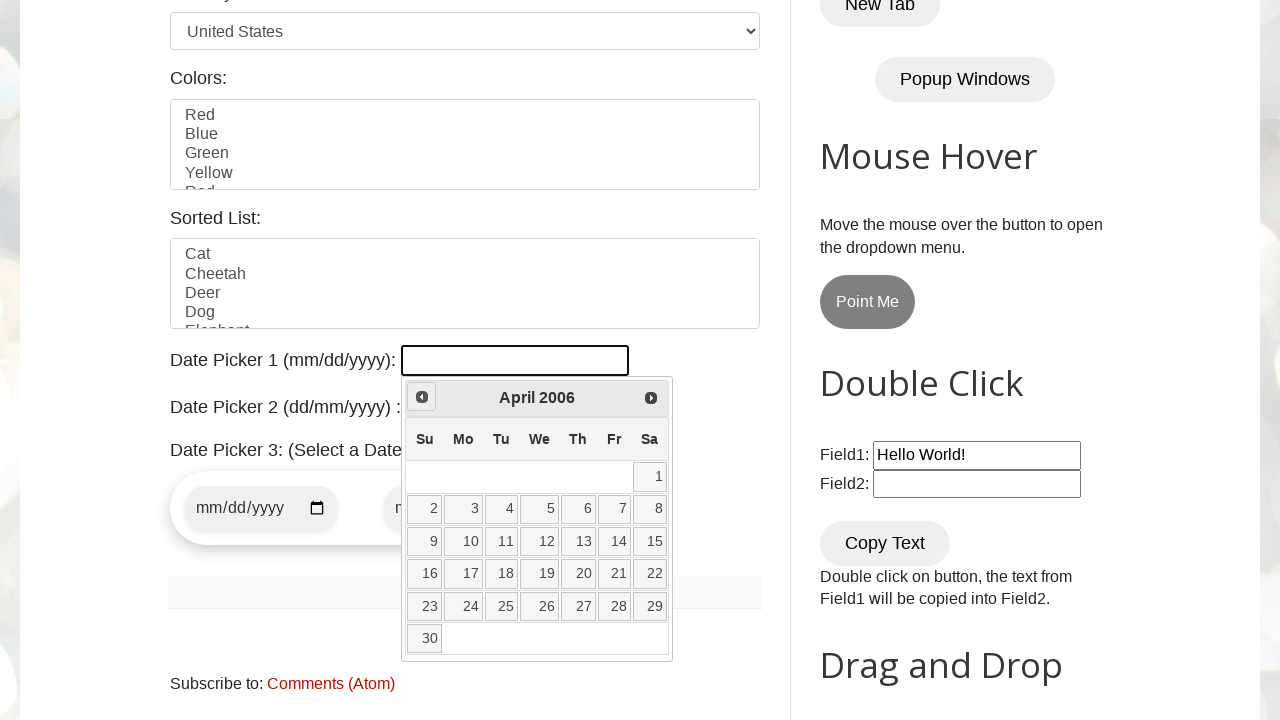

Clicked previous month button to navigate backwards at (422, 397) on xpath=//a[@title="Prev"]
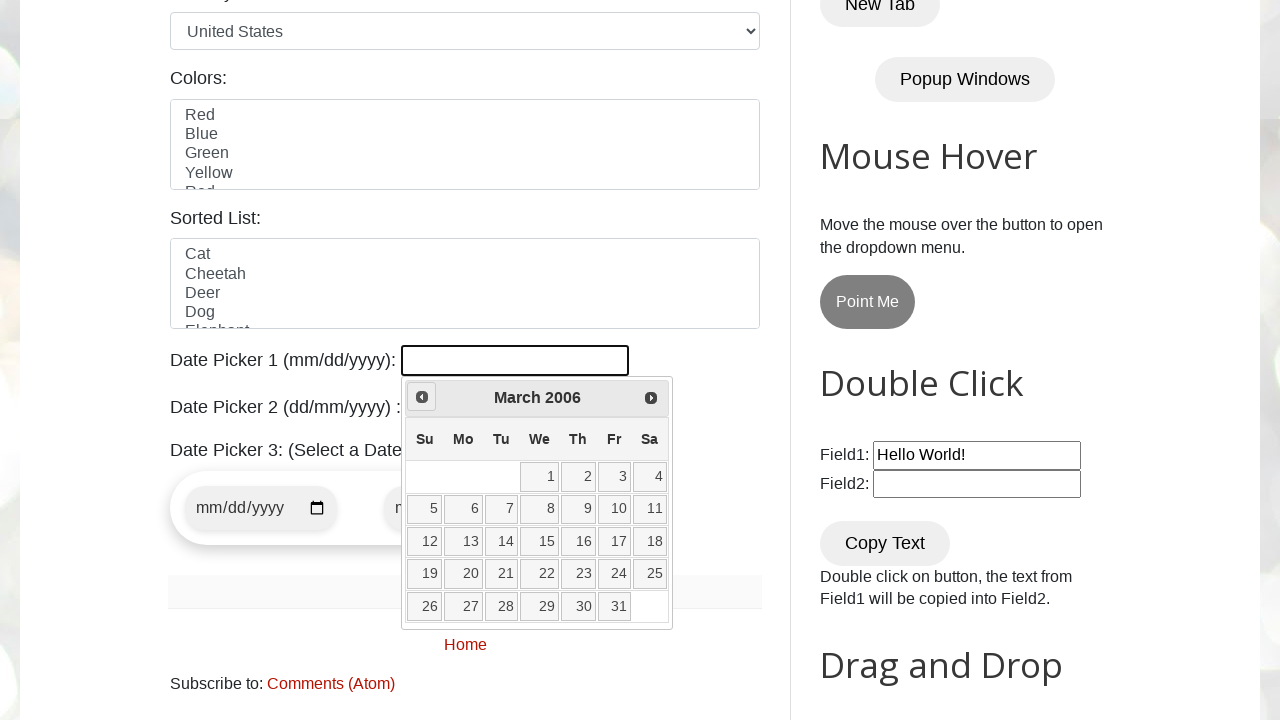

Retrieved current month: March
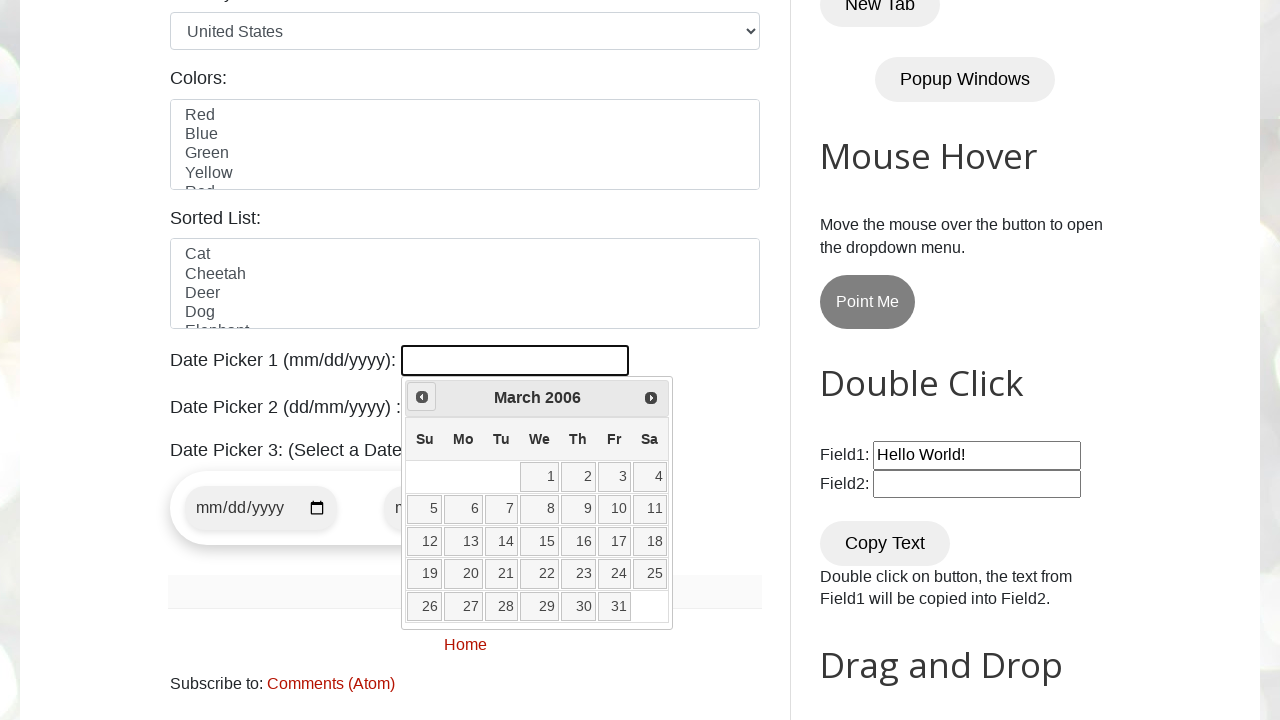

Retrieved current year: 2006
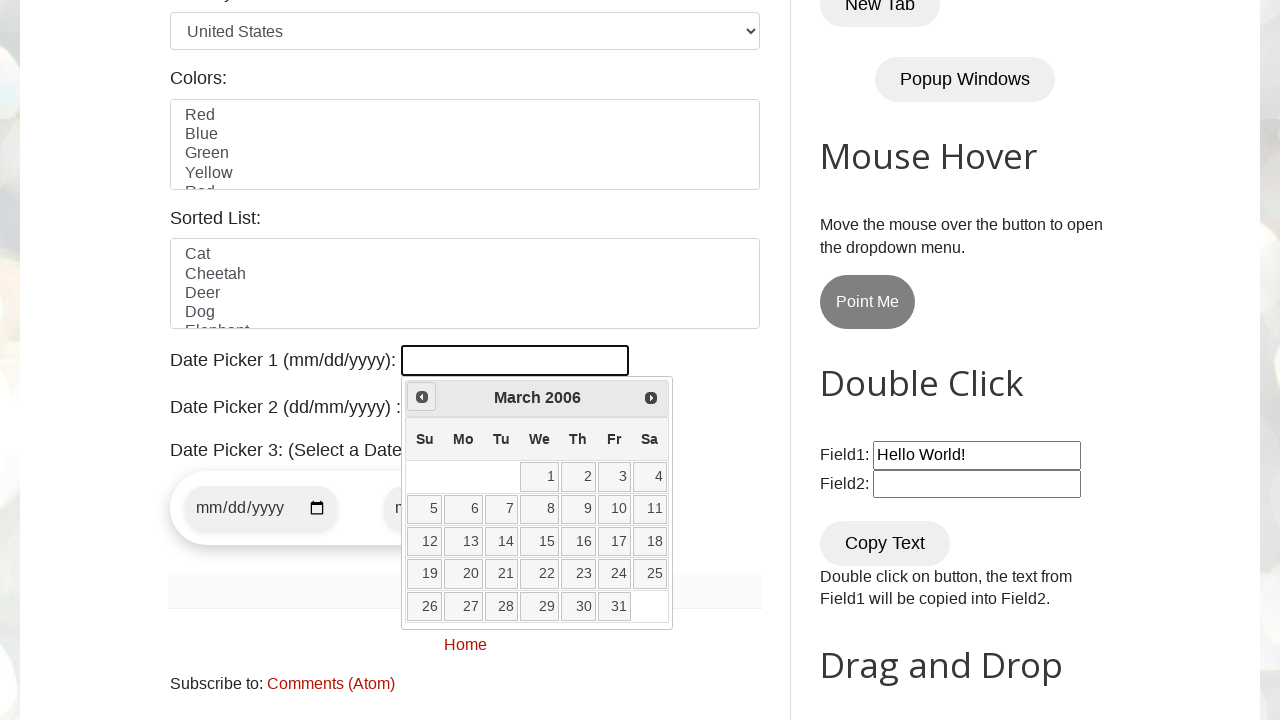

Clicked previous month button to navigate backwards at (422, 397) on xpath=//a[@title="Prev"]
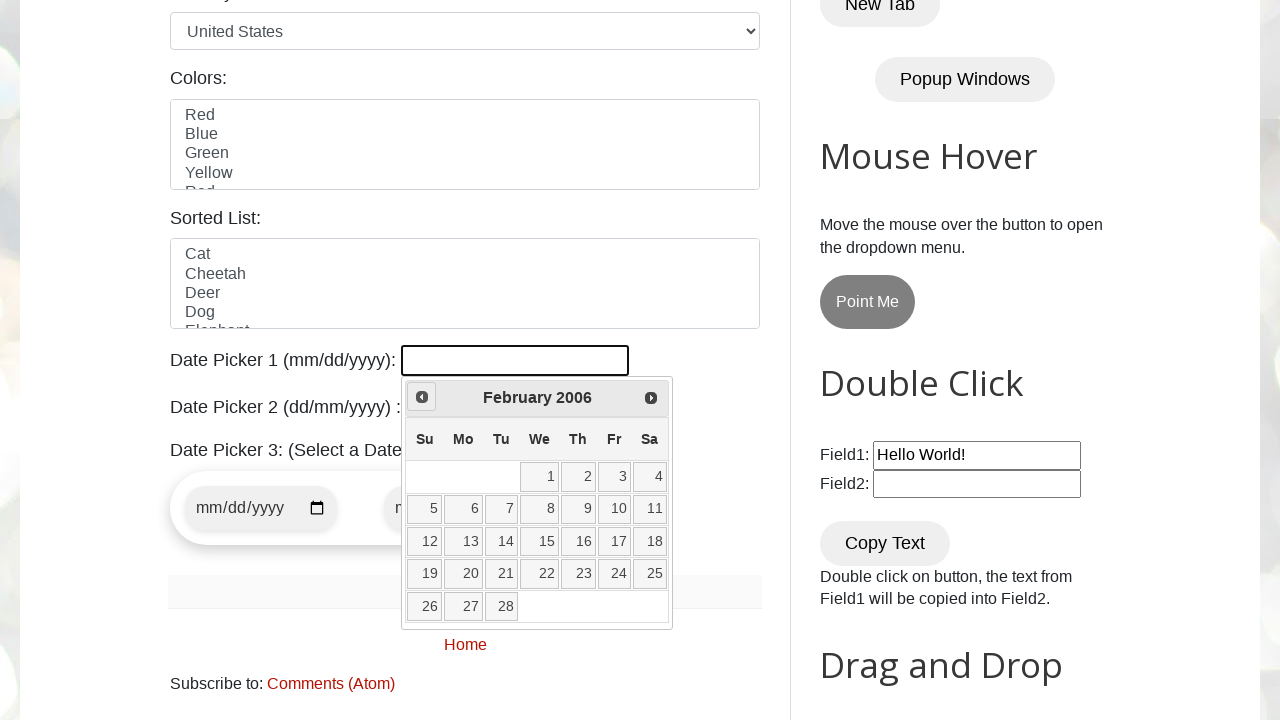

Retrieved current month: February
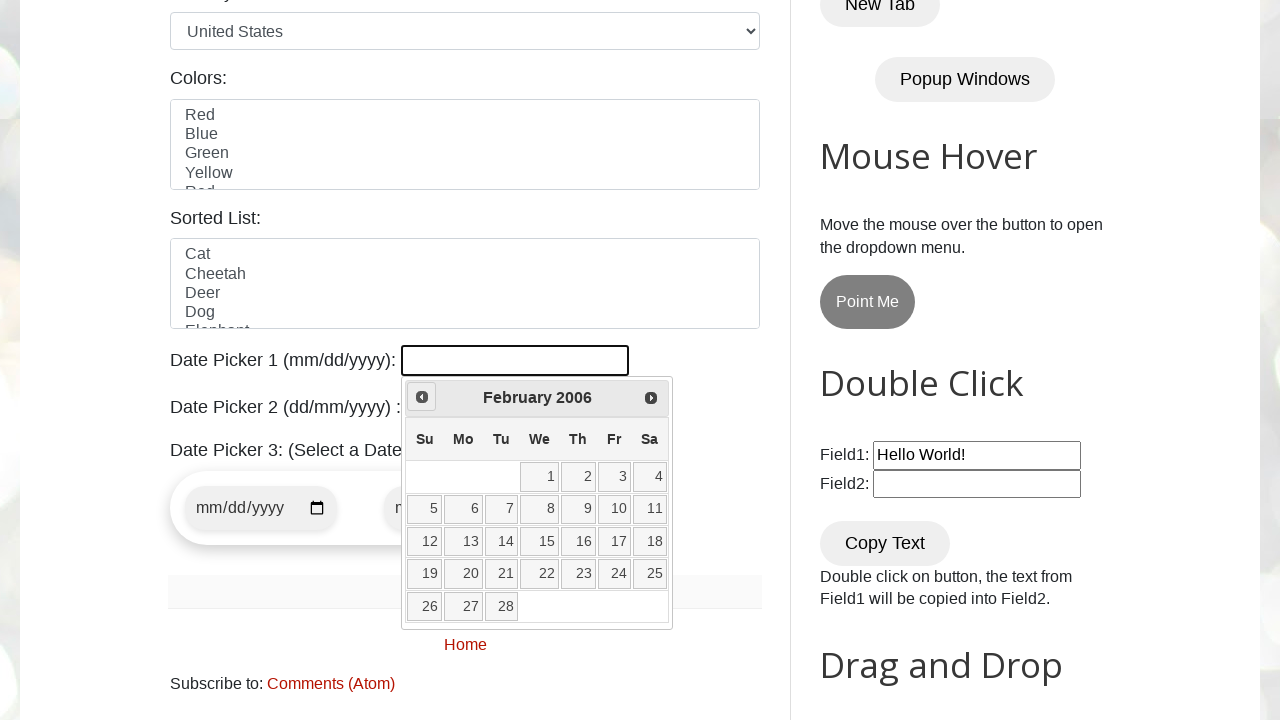

Retrieved current year: 2006
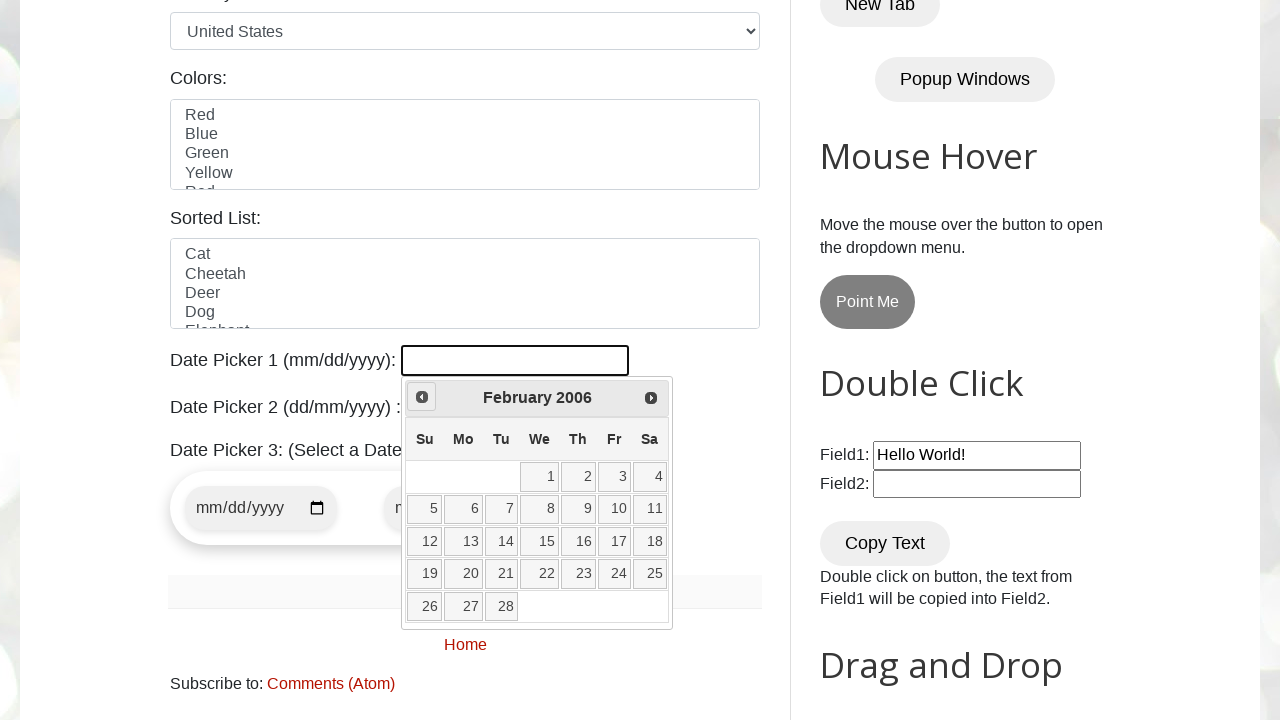

Clicked previous month button to navigate backwards at (422, 397) on xpath=//a[@title="Prev"]
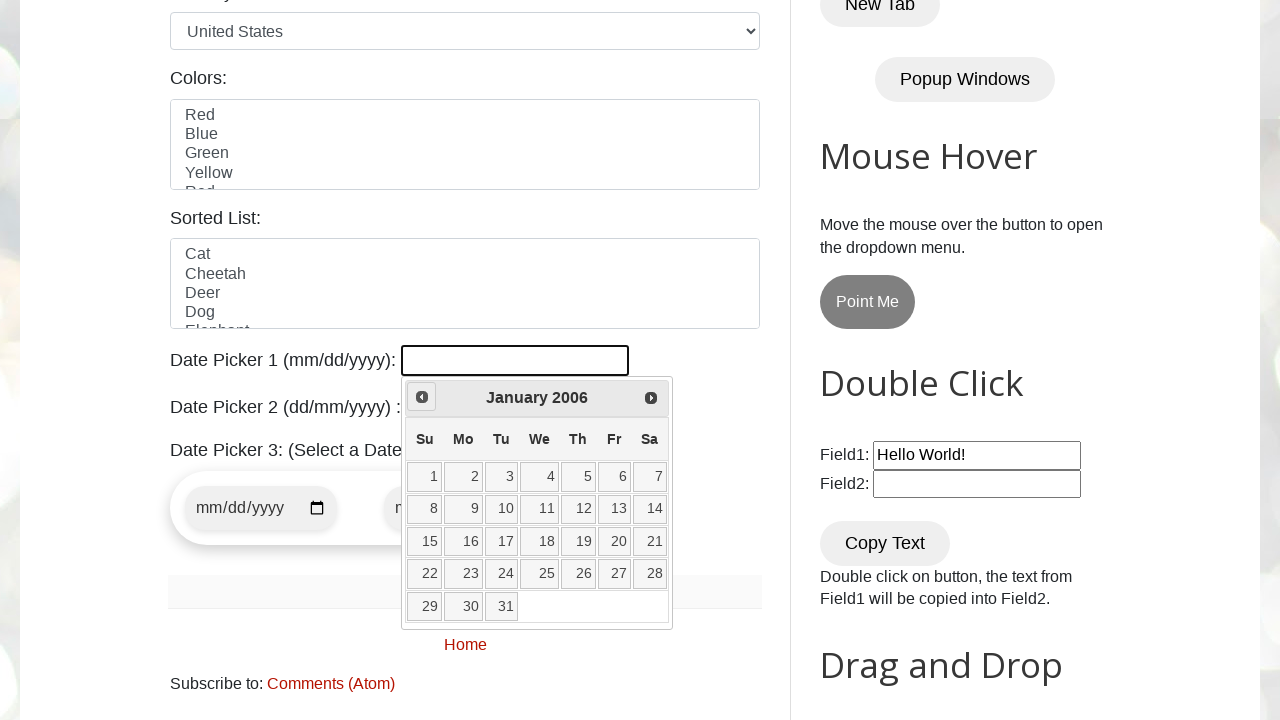

Retrieved current month: January
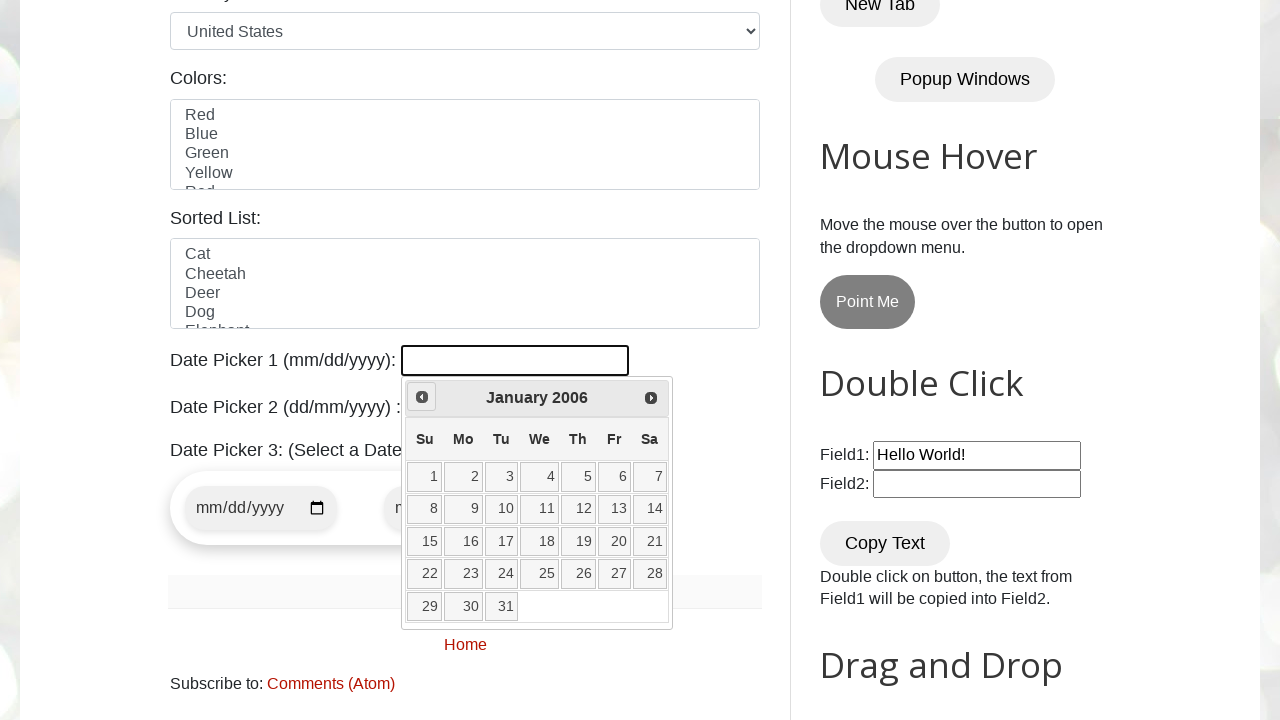

Retrieved current year: 2006
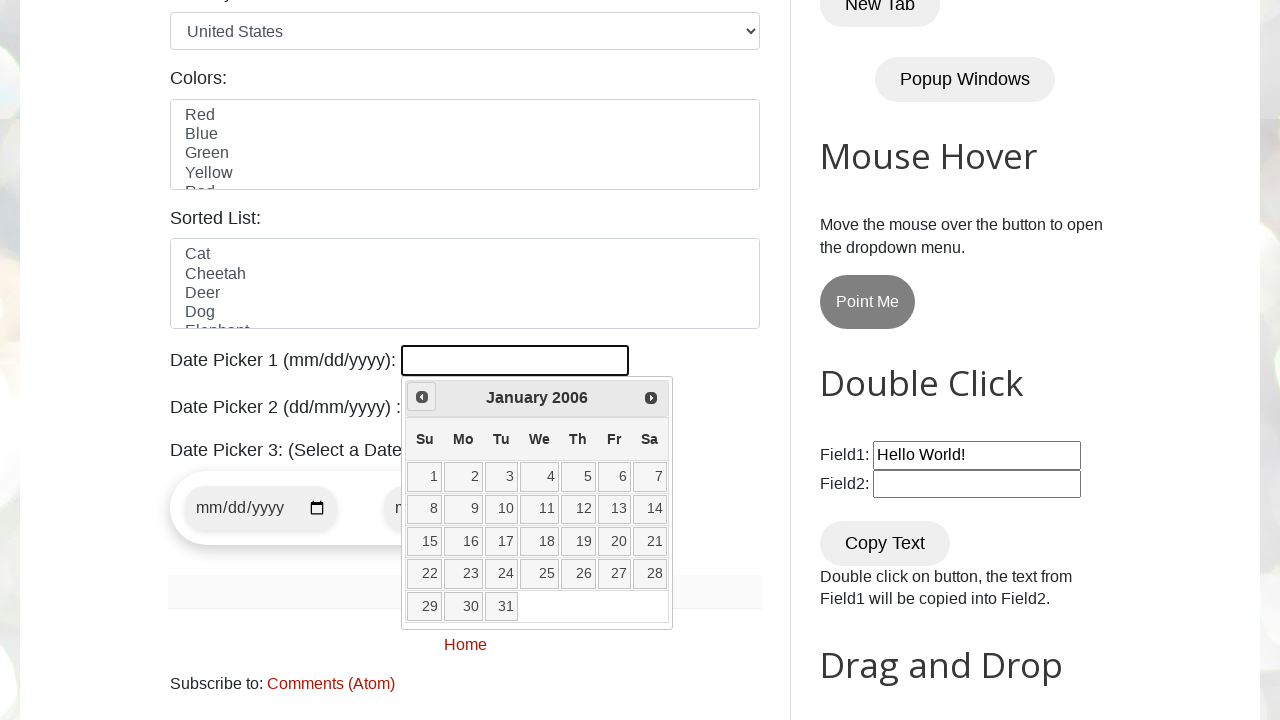

Clicked previous month button to navigate backwards at (422, 397) on xpath=//a[@title="Prev"]
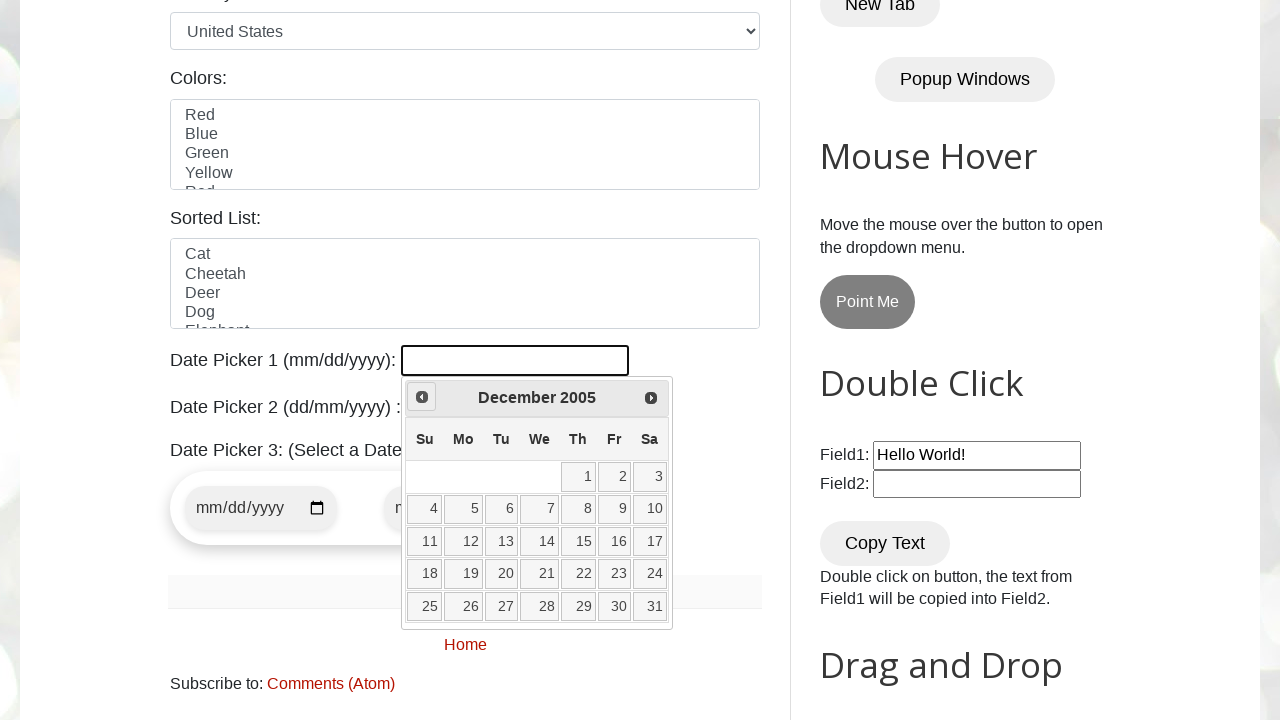

Retrieved current month: December
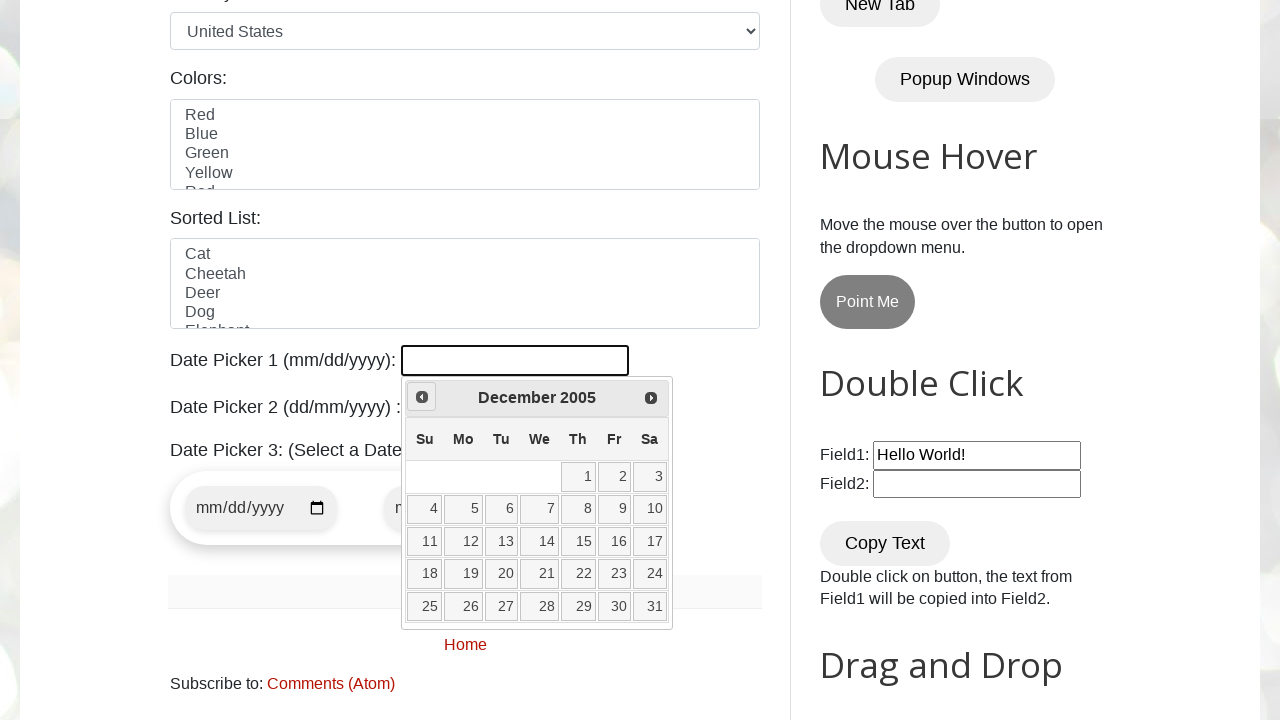

Retrieved current year: 2005
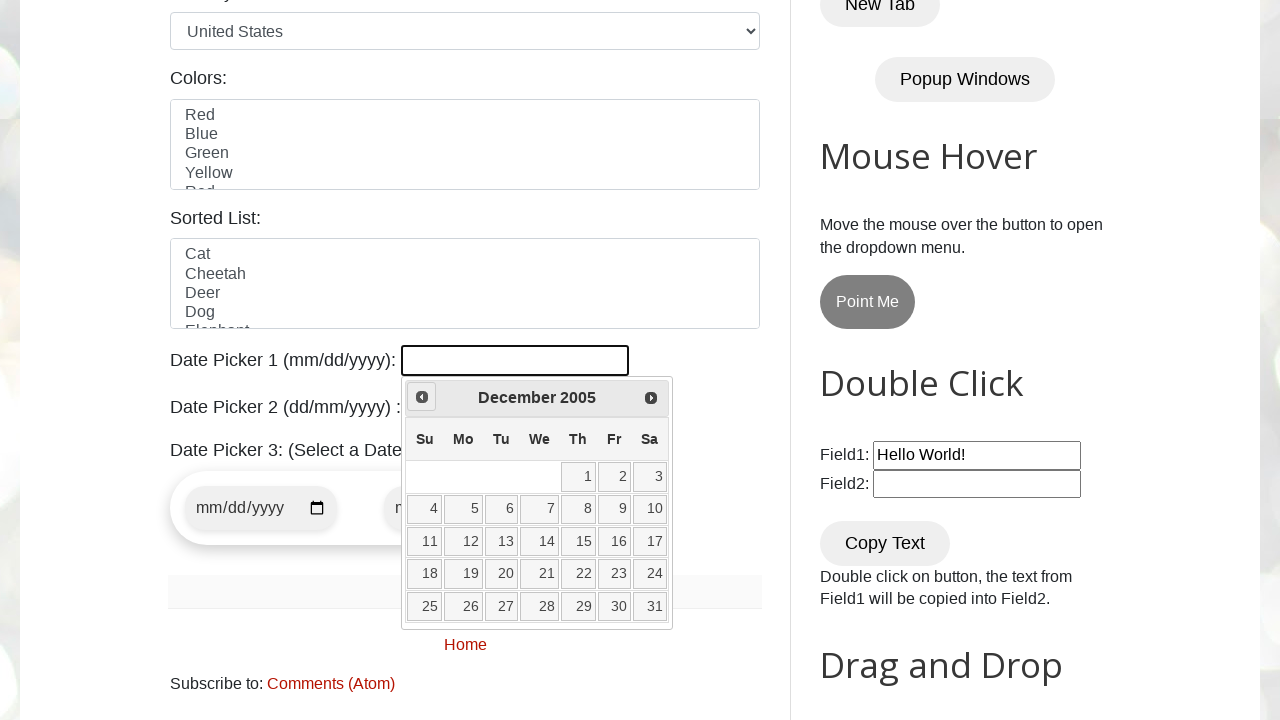

Clicked previous month button to navigate backwards at (422, 397) on xpath=//a[@title="Prev"]
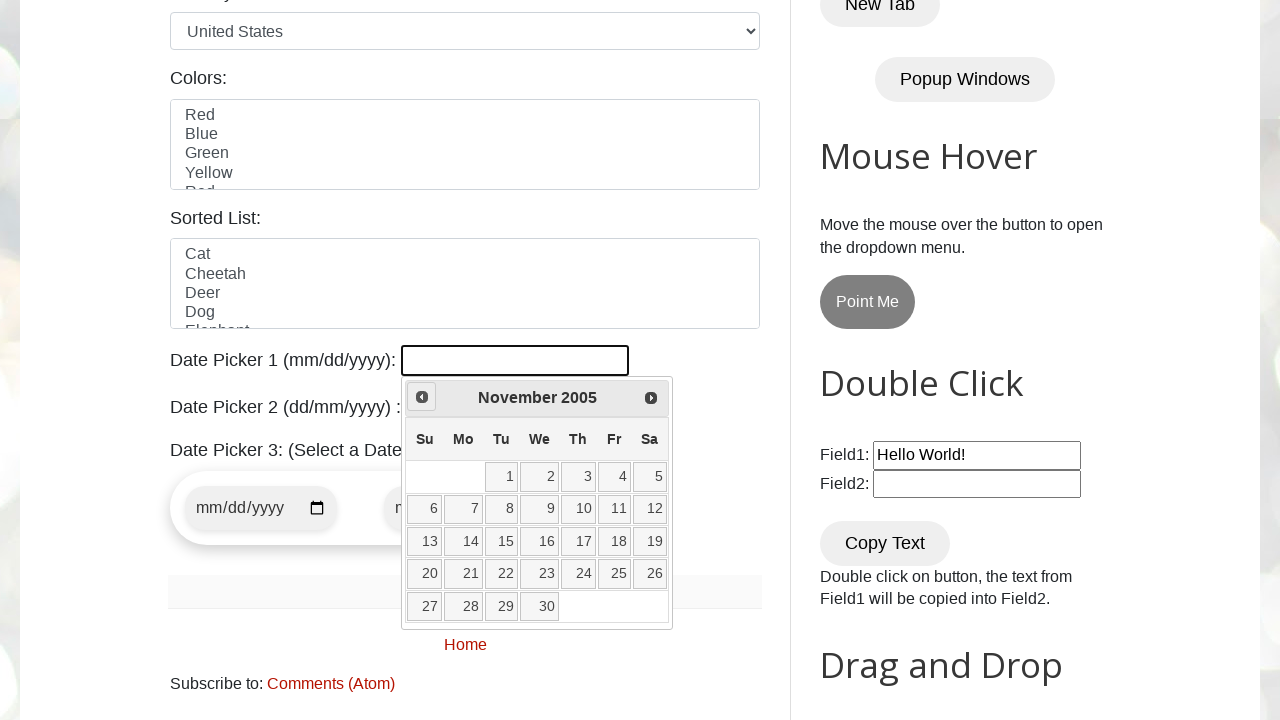

Retrieved current month: November
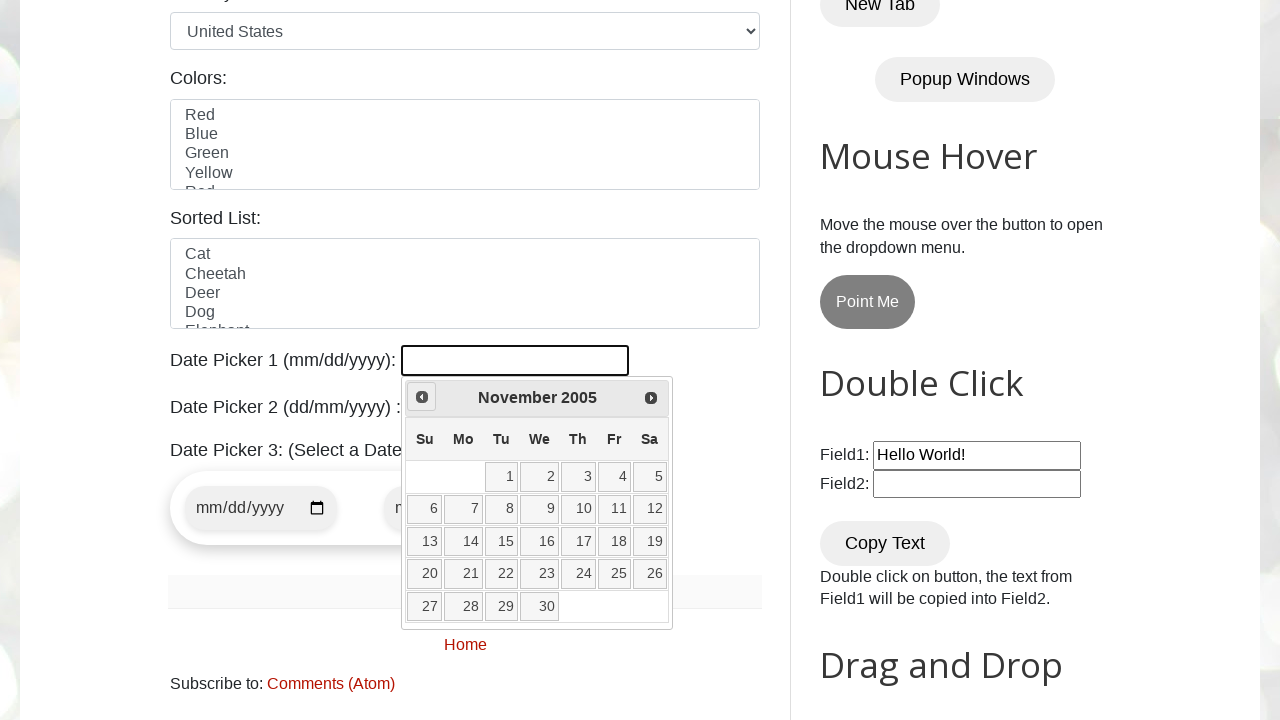

Retrieved current year: 2005
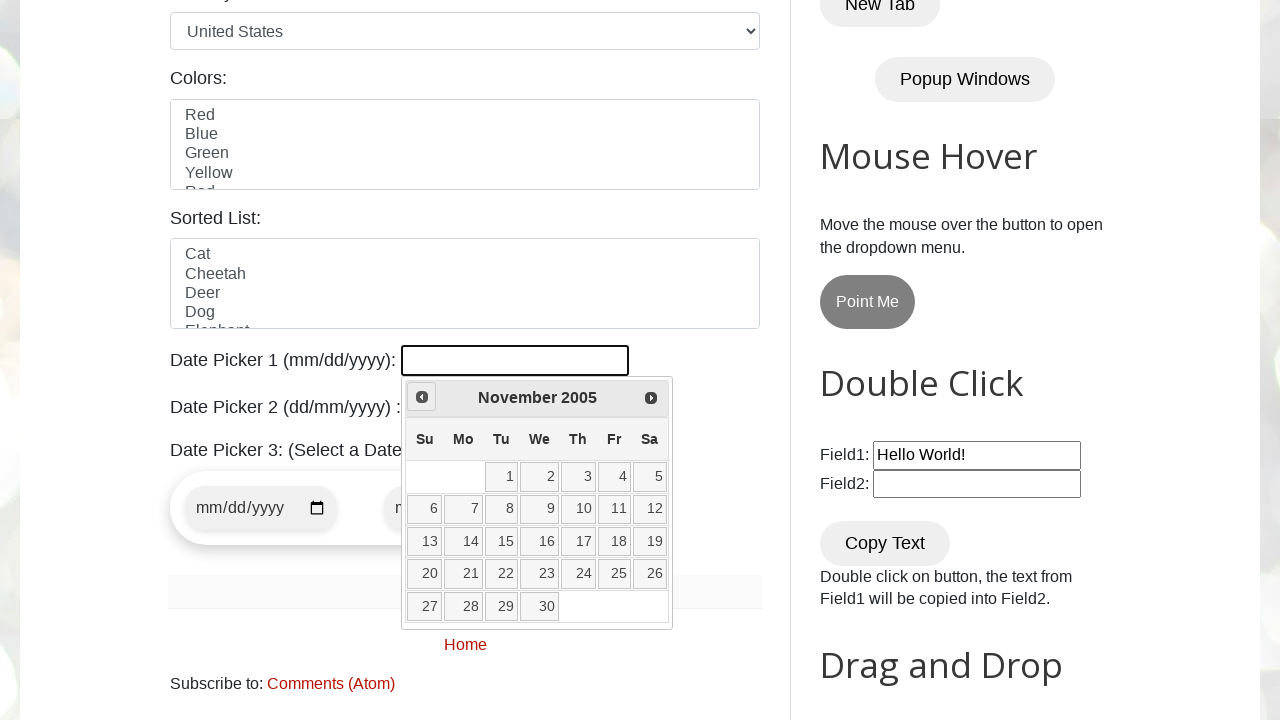

Clicked previous month button to navigate backwards at (422, 397) on xpath=//a[@title="Prev"]
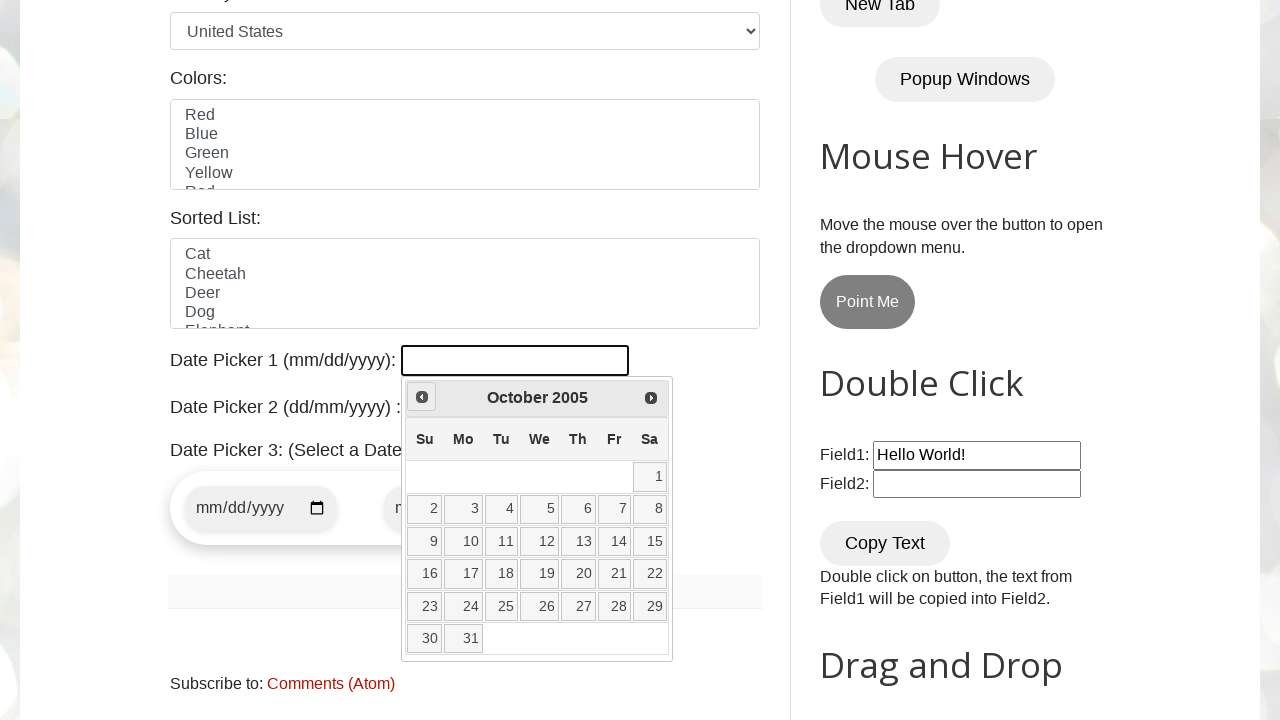

Retrieved current month: October
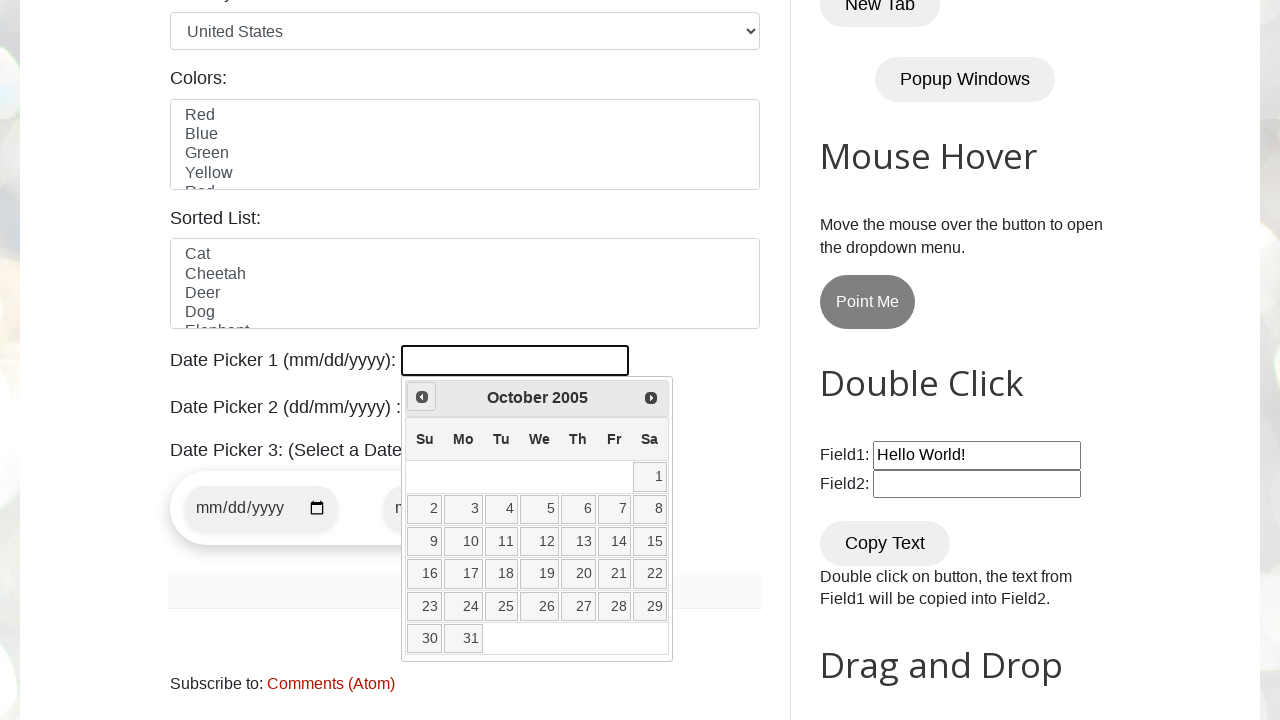

Retrieved current year: 2005
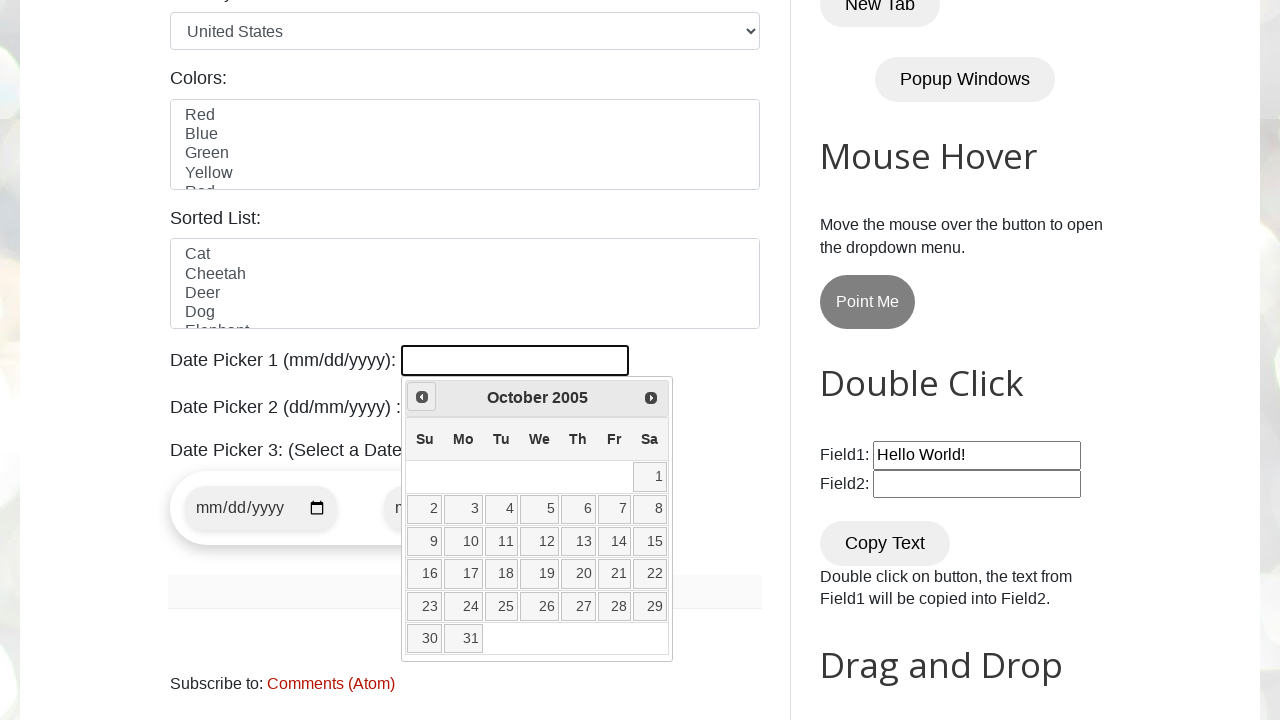

Clicked previous month button to navigate backwards at (422, 397) on xpath=//a[@title="Prev"]
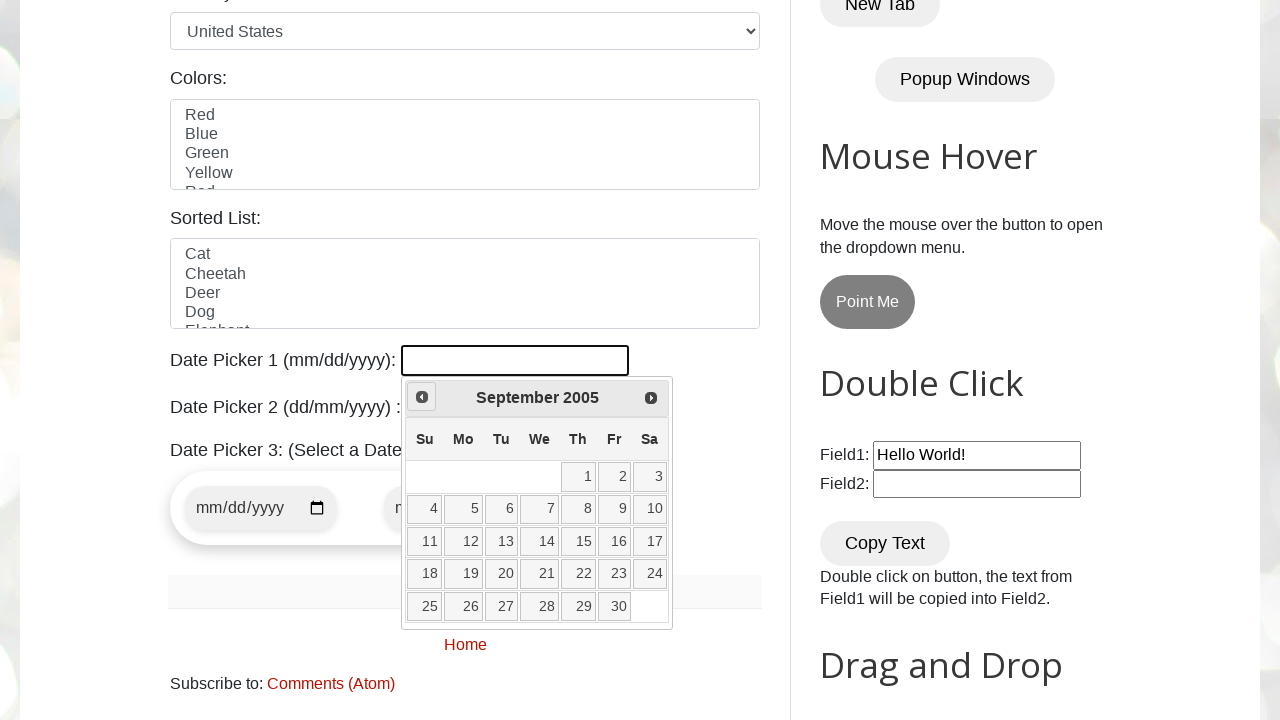

Retrieved current month: September
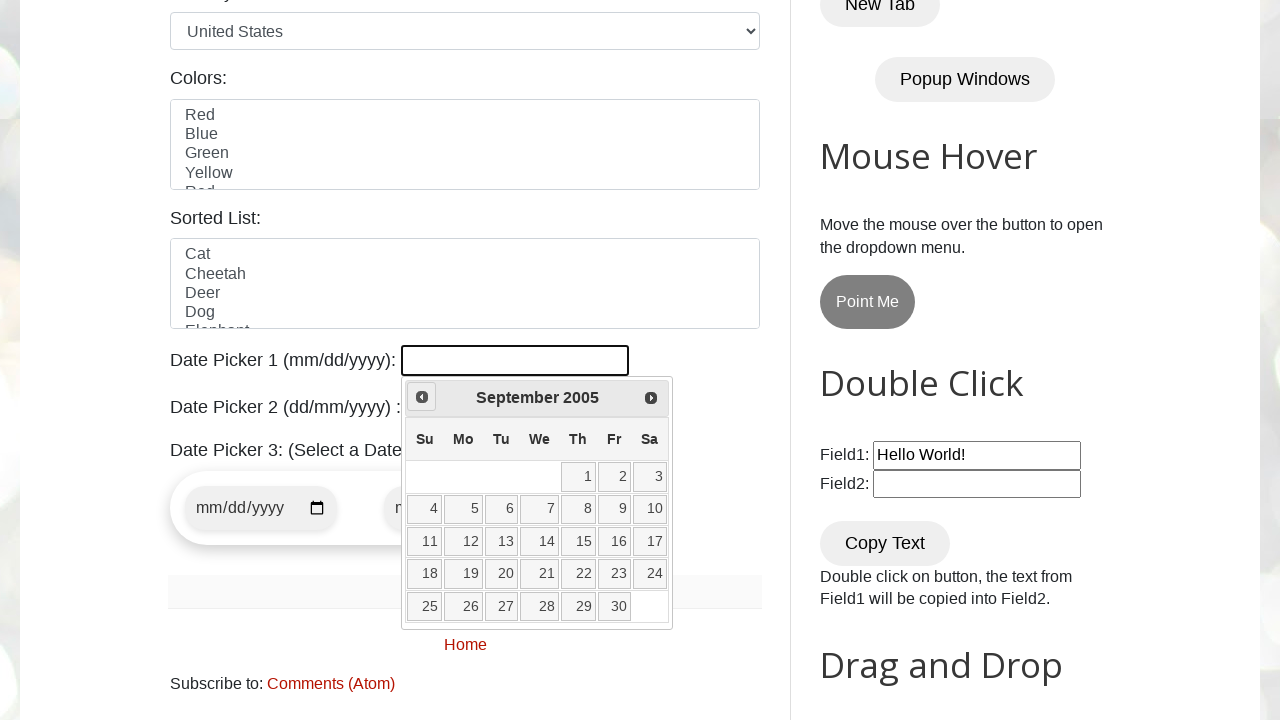

Retrieved current year: 2005
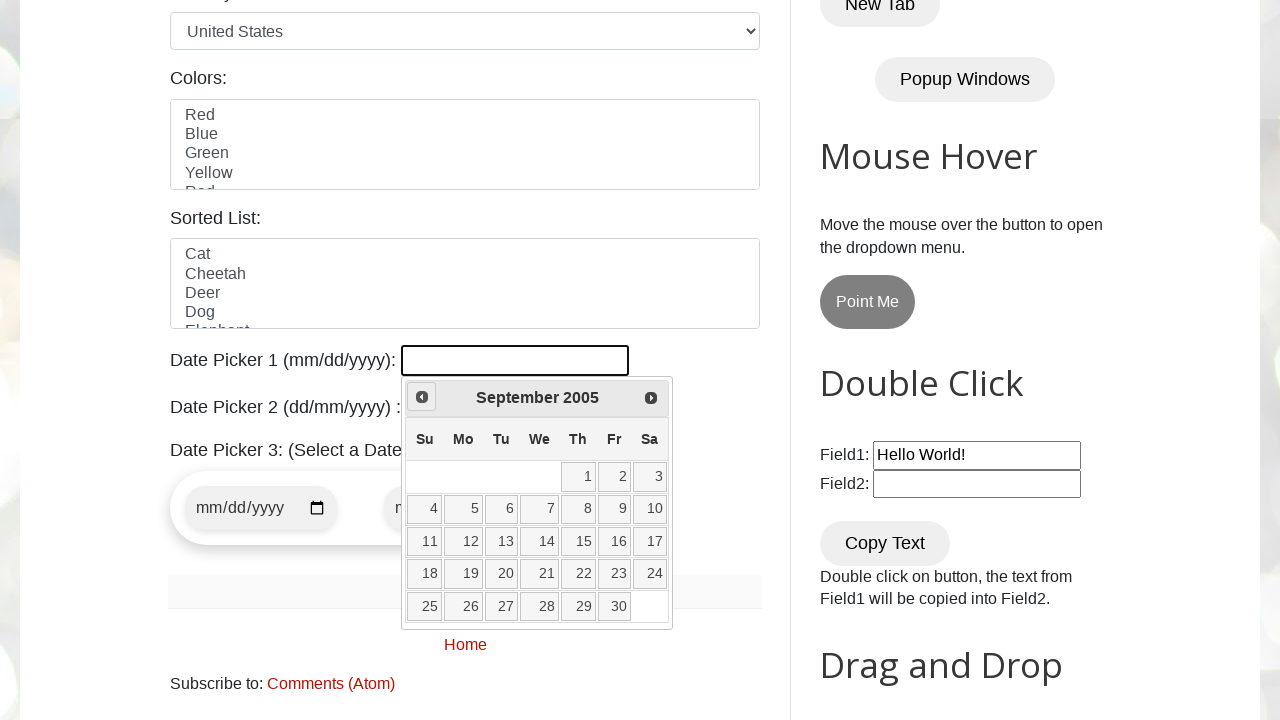

Clicked previous month button to navigate backwards at (422, 397) on xpath=//a[@title="Prev"]
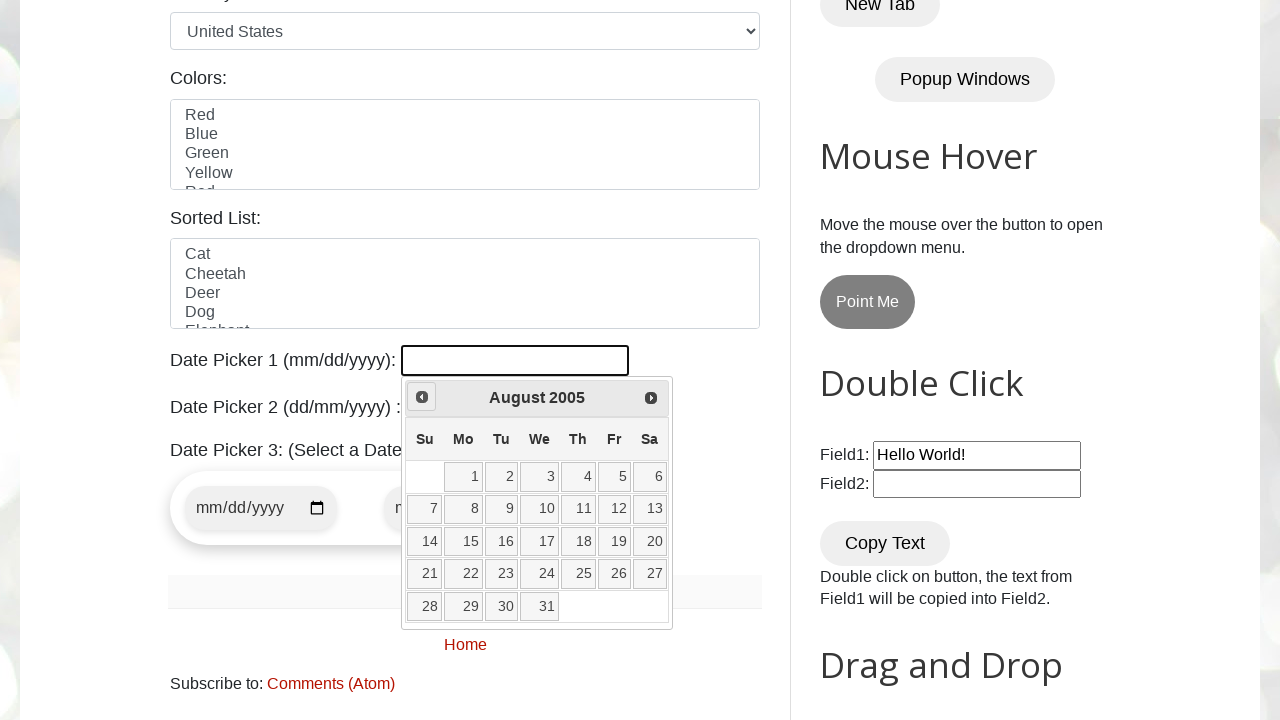

Retrieved current month: August
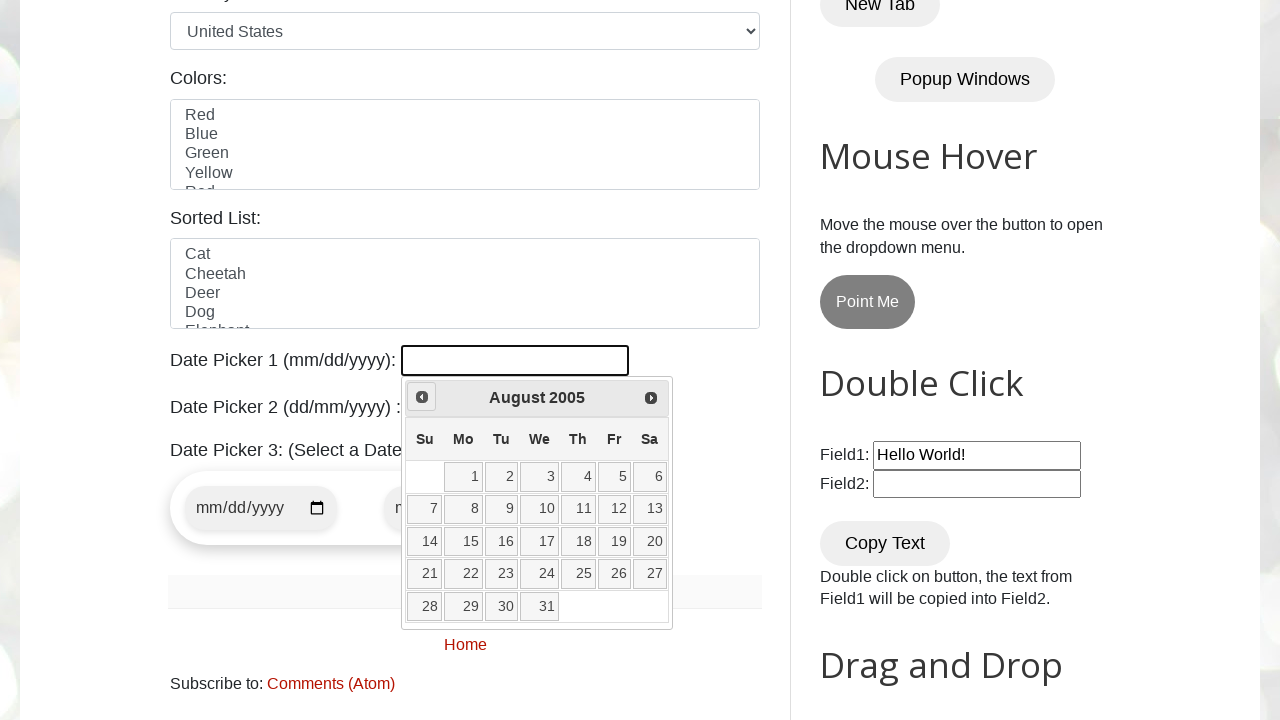

Retrieved current year: 2005
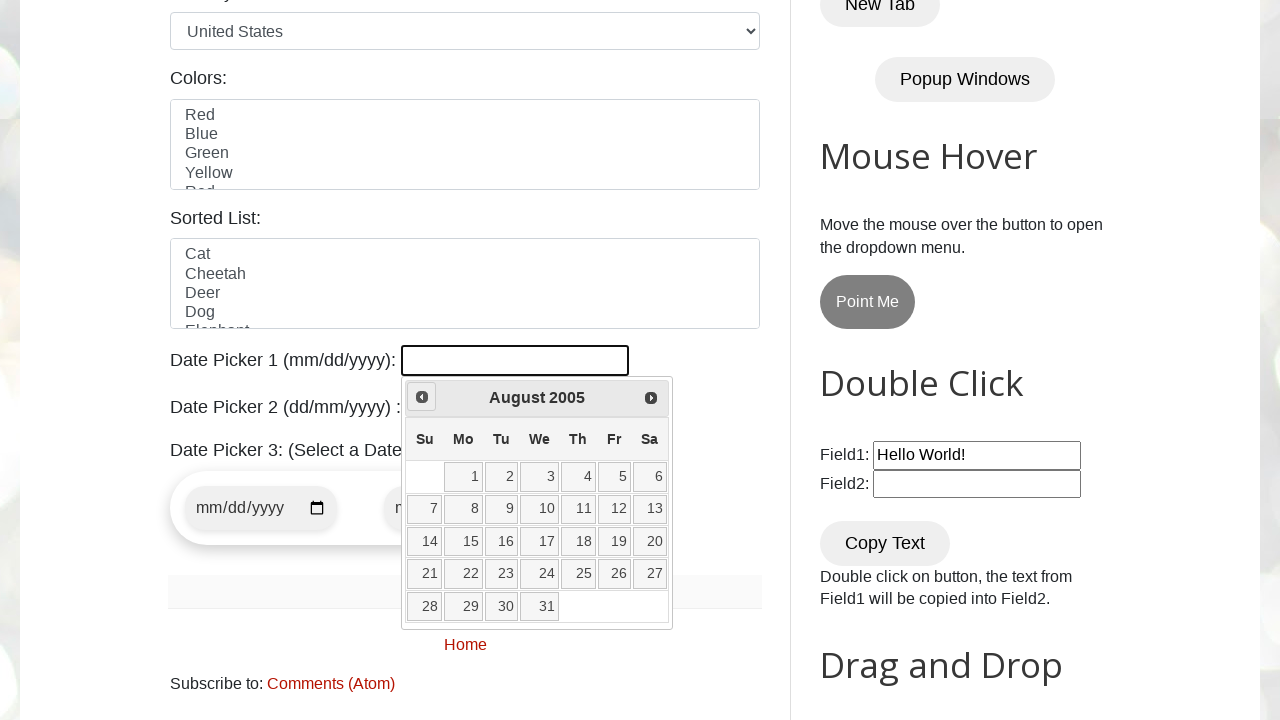

Clicked previous month button to navigate backwards at (422, 397) on xpath=//a[@title="Prev"]
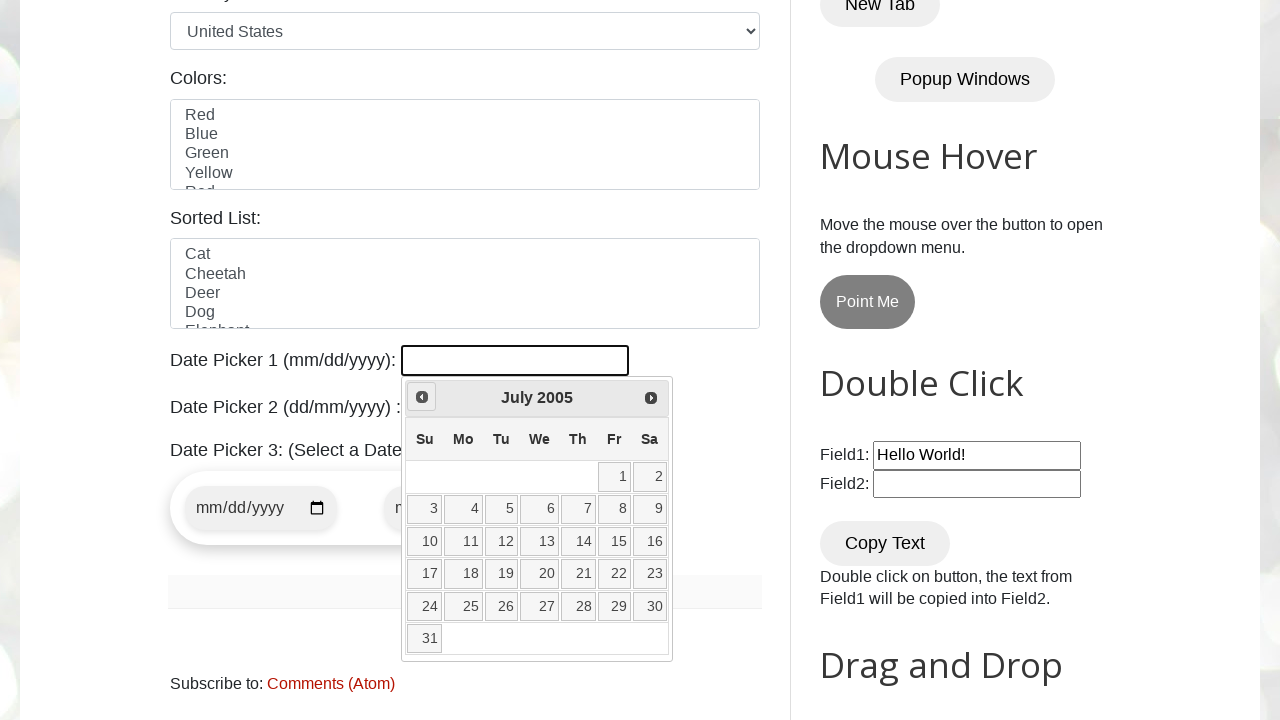

Retrieved current month: July
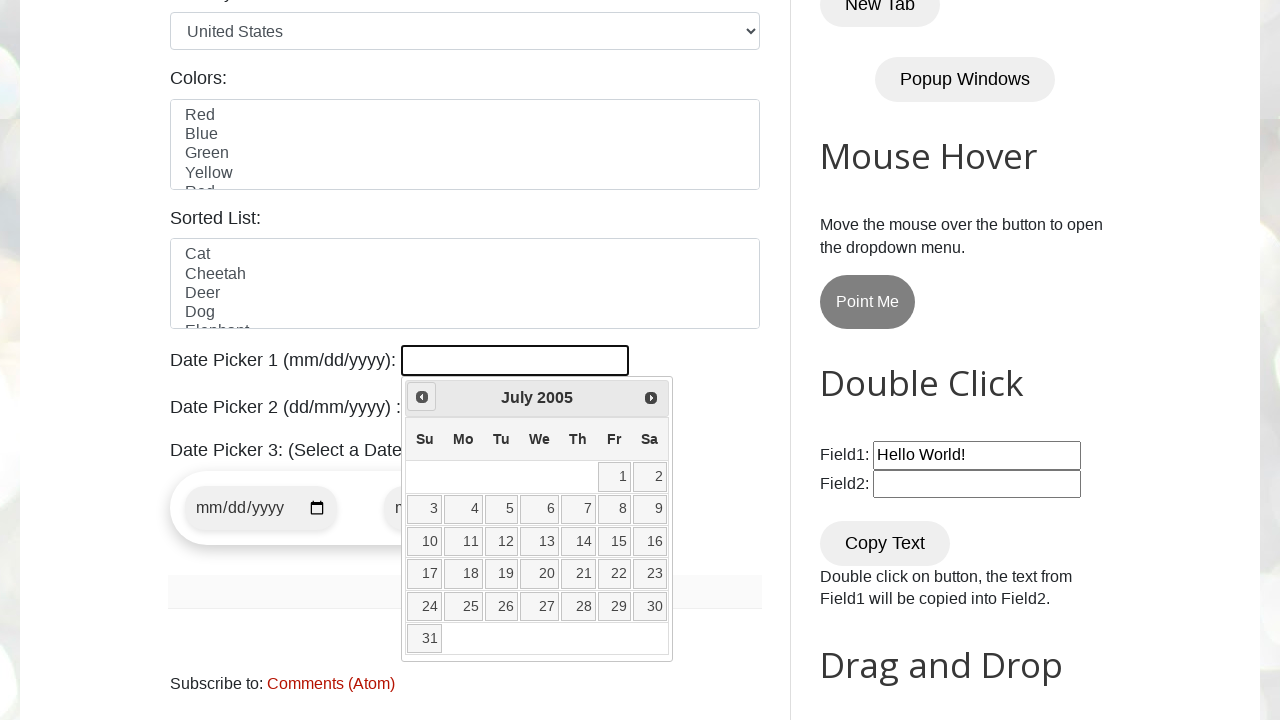

Retrieved current year: 2005
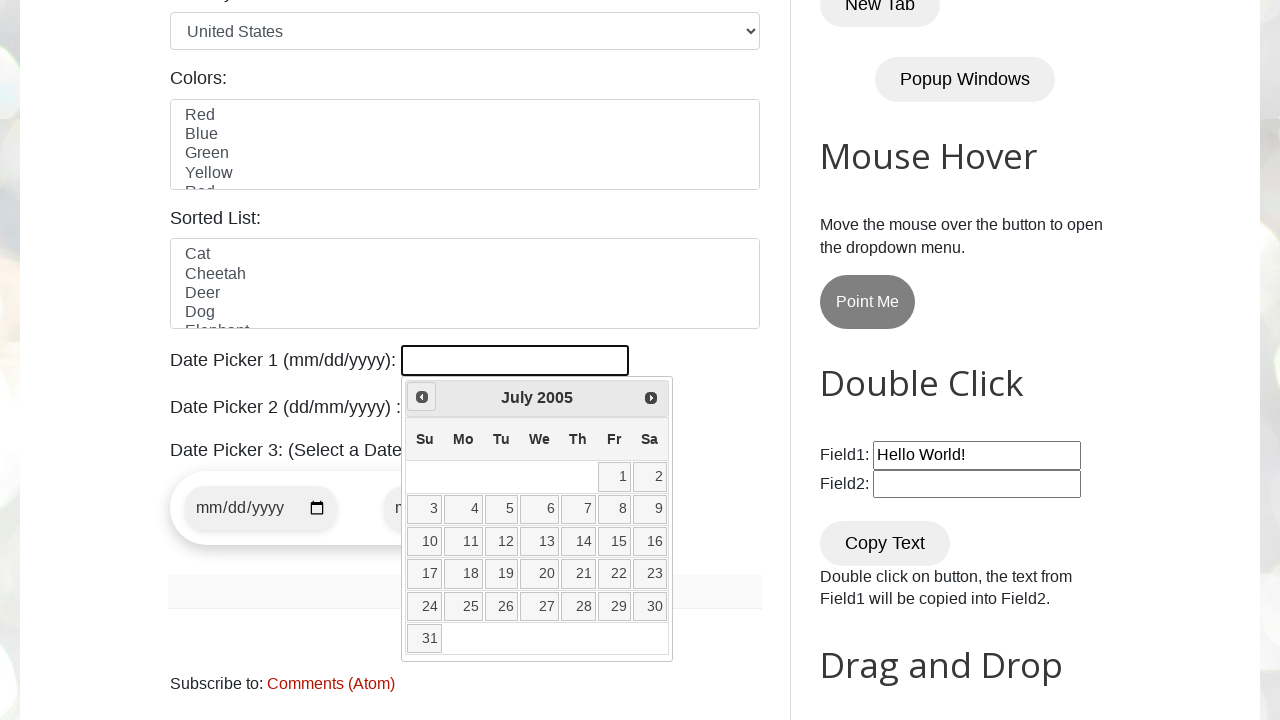

Clicked previous month button to navigate backwards at (422, 397) on xpath=//a[@title="Prev"]
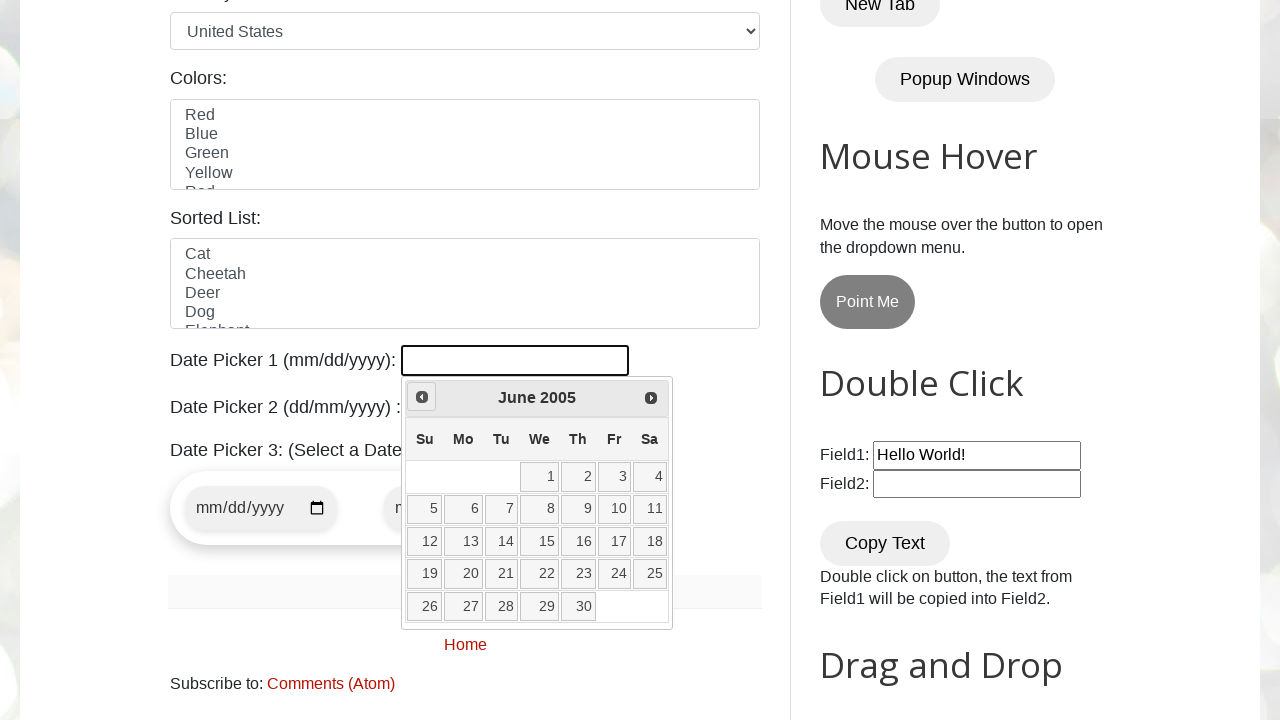

Retrieved current month: June
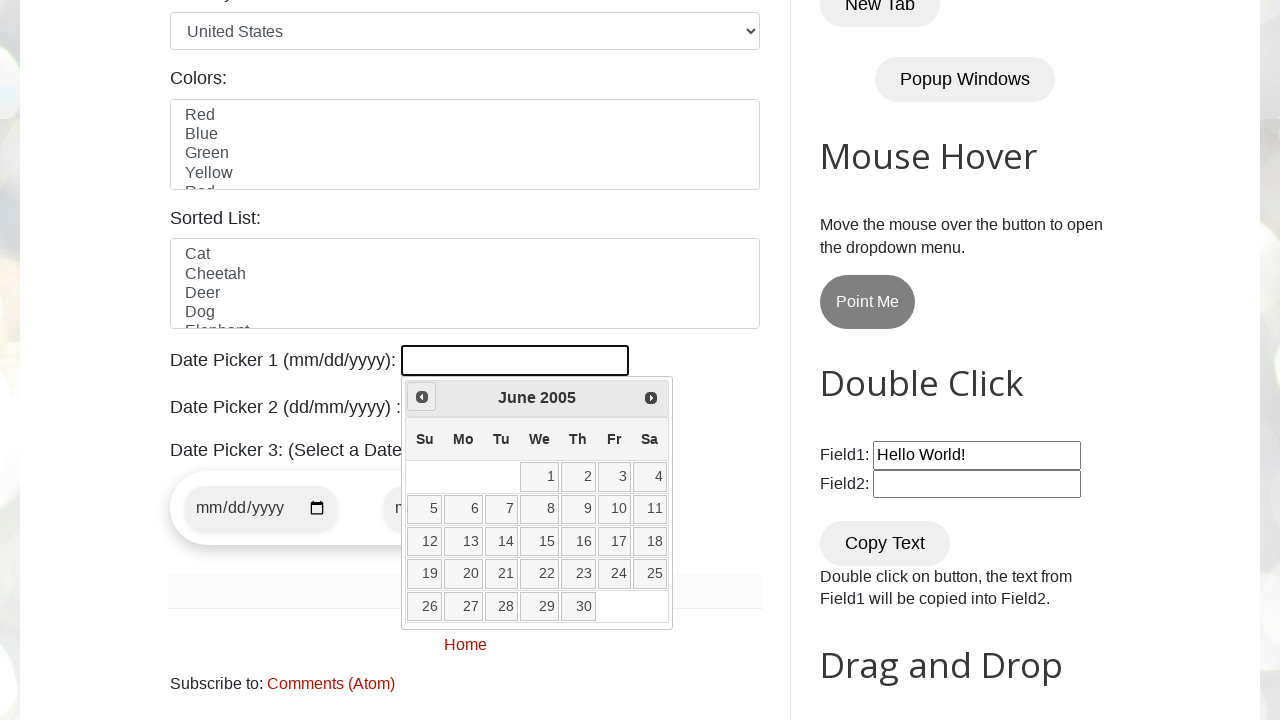

Retrieved current year: 2005
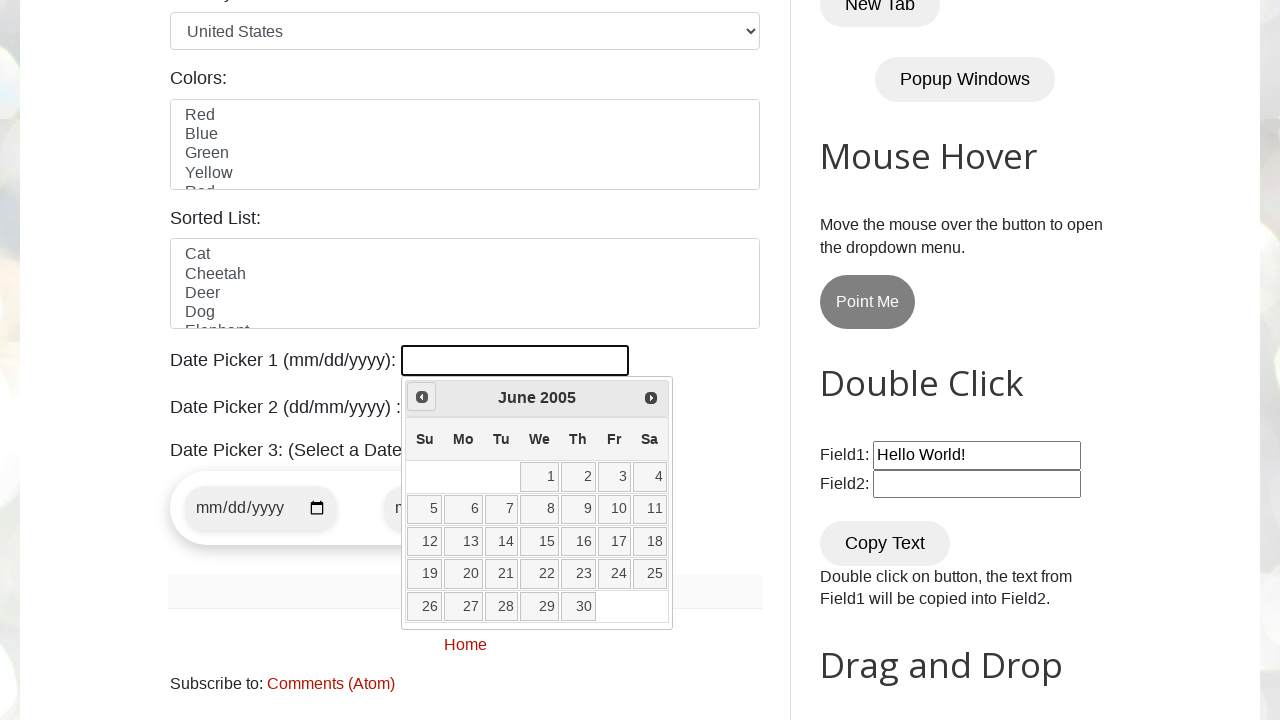

Clicked previous month button to navigate backwards at (422, 397) on xpath=//a[@title="Prev"]
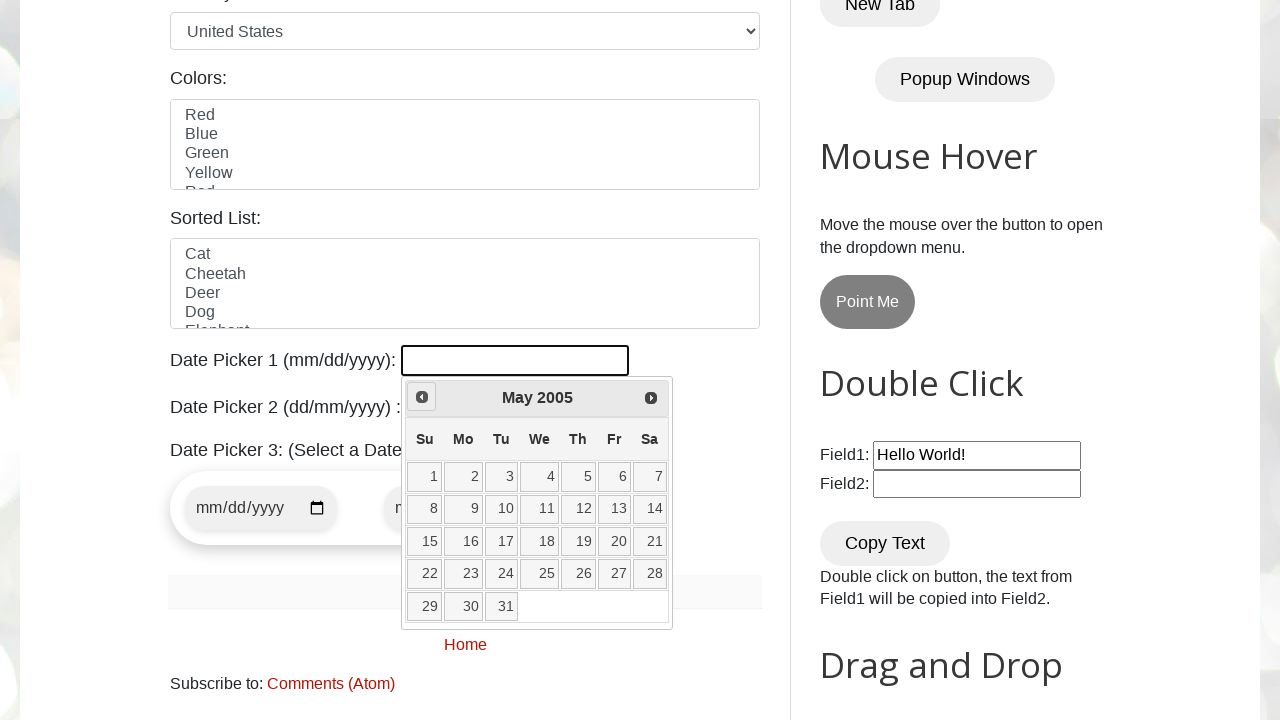

Retrieved current month: May
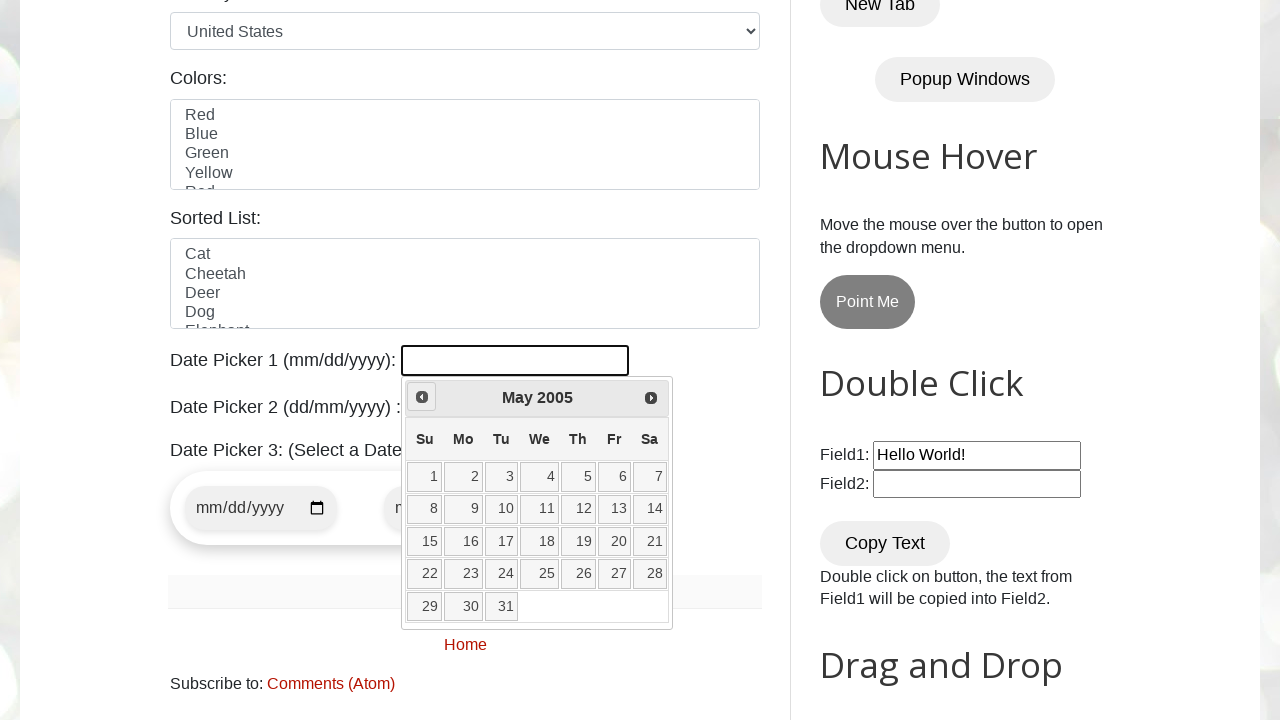

Retrieved current year: 2005
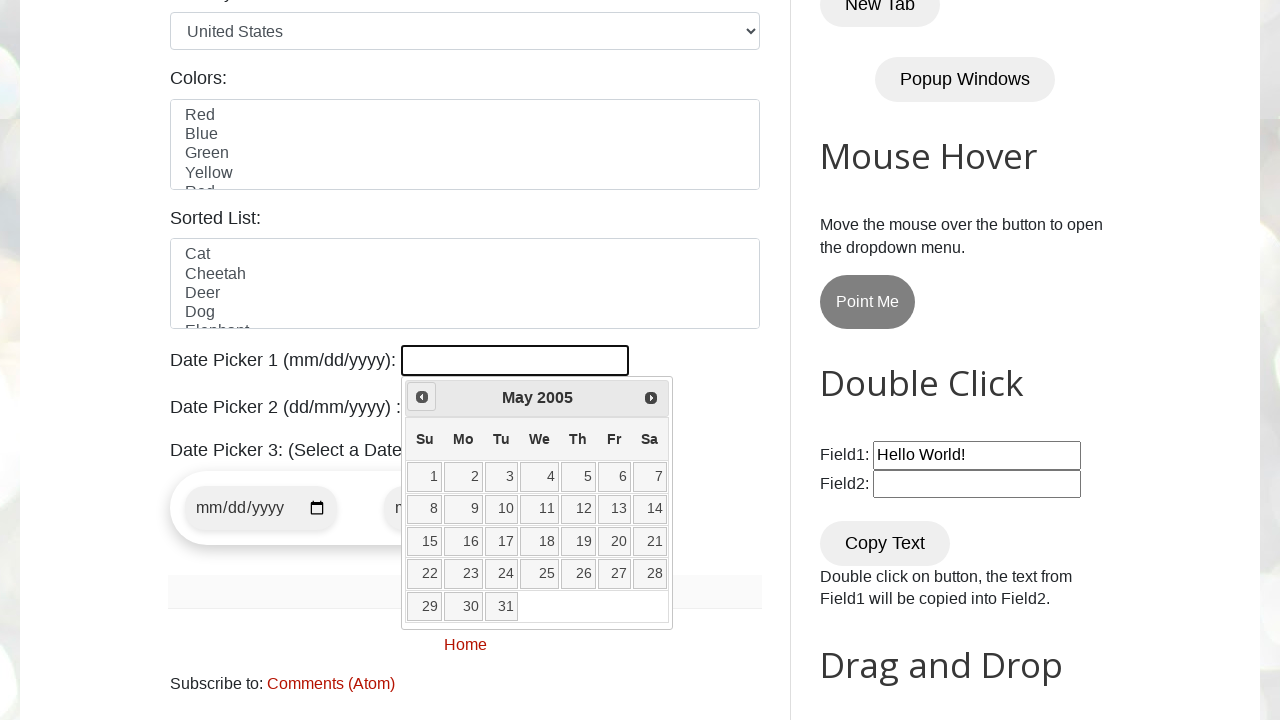

Clicked previous month button to navigate backwards at (422, 397) on xpath=//a[@title="Prev"]
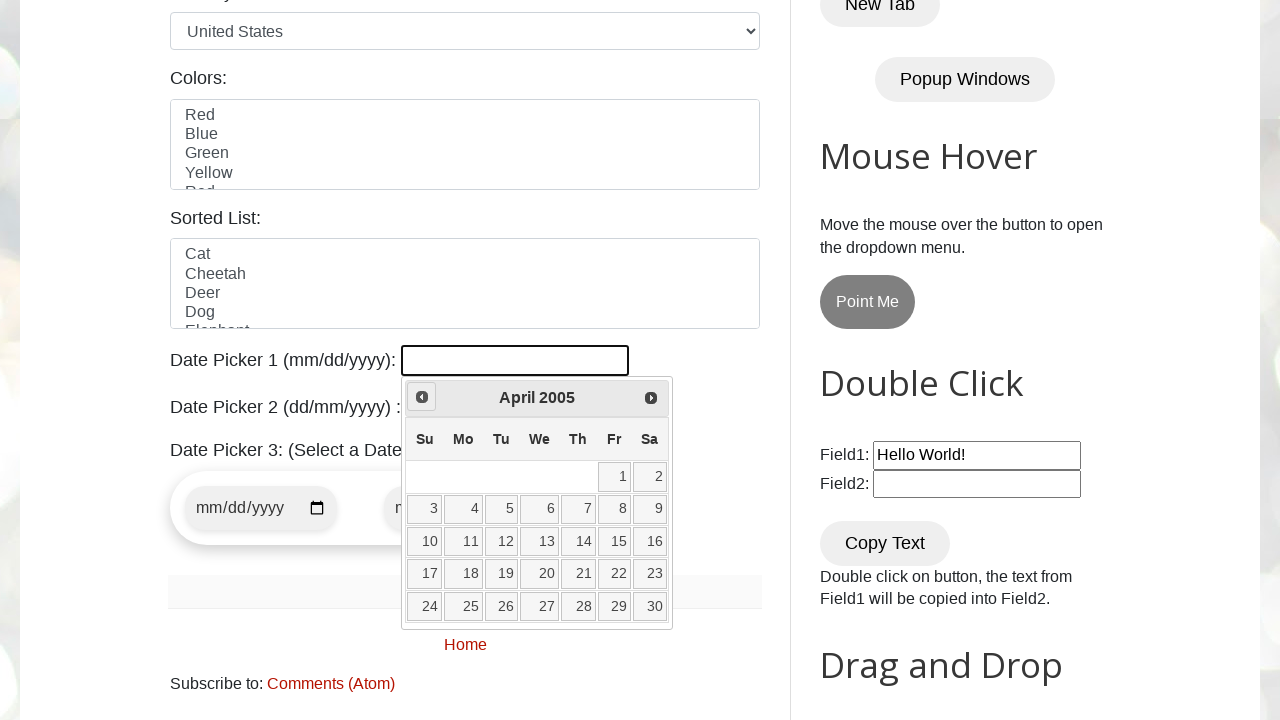

Retrieved current month: April
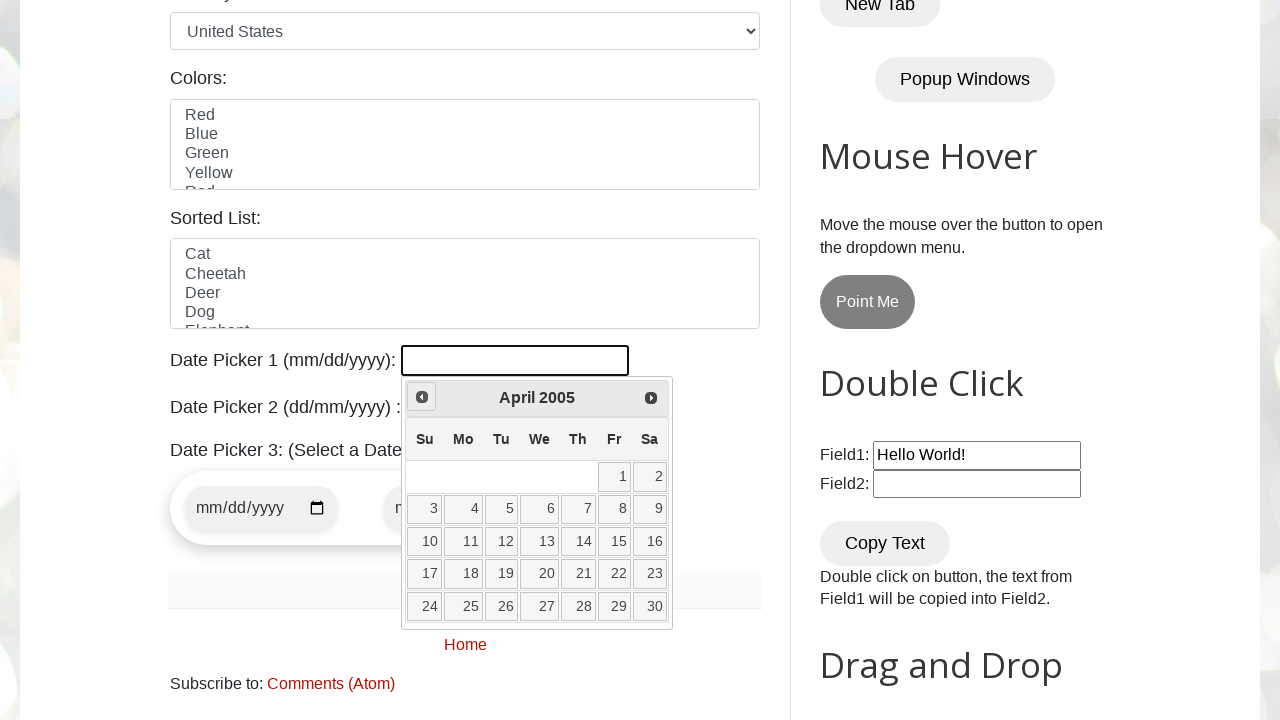

Retrieved current year: 2005
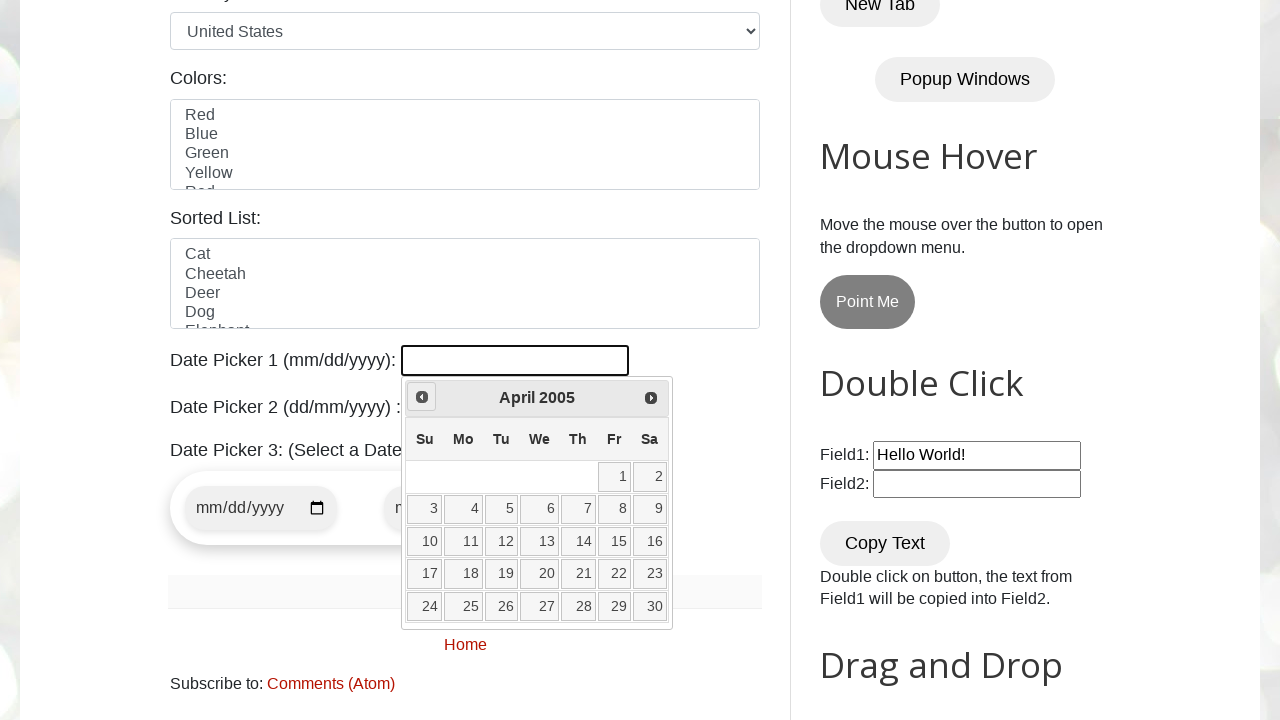

Clicked previous month button to navigate backwards at (422, 397) on xpath=//a[@title="Prev"]
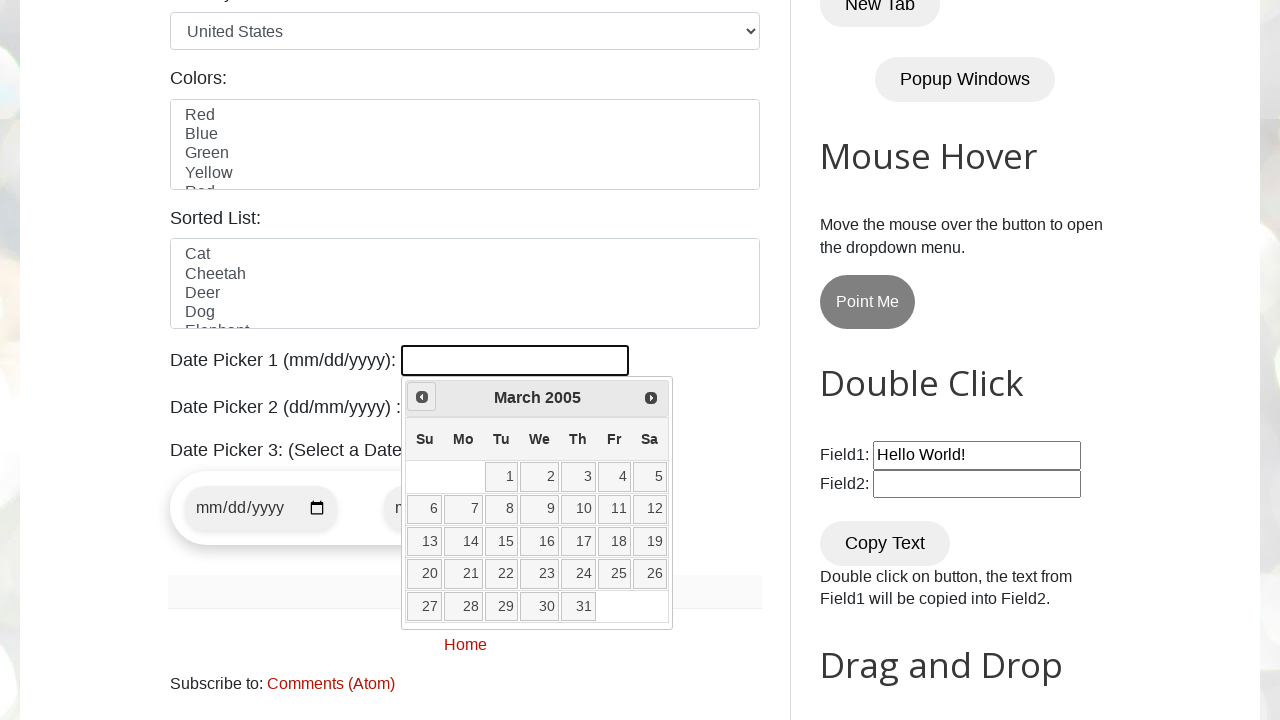

Retrieved current month: March
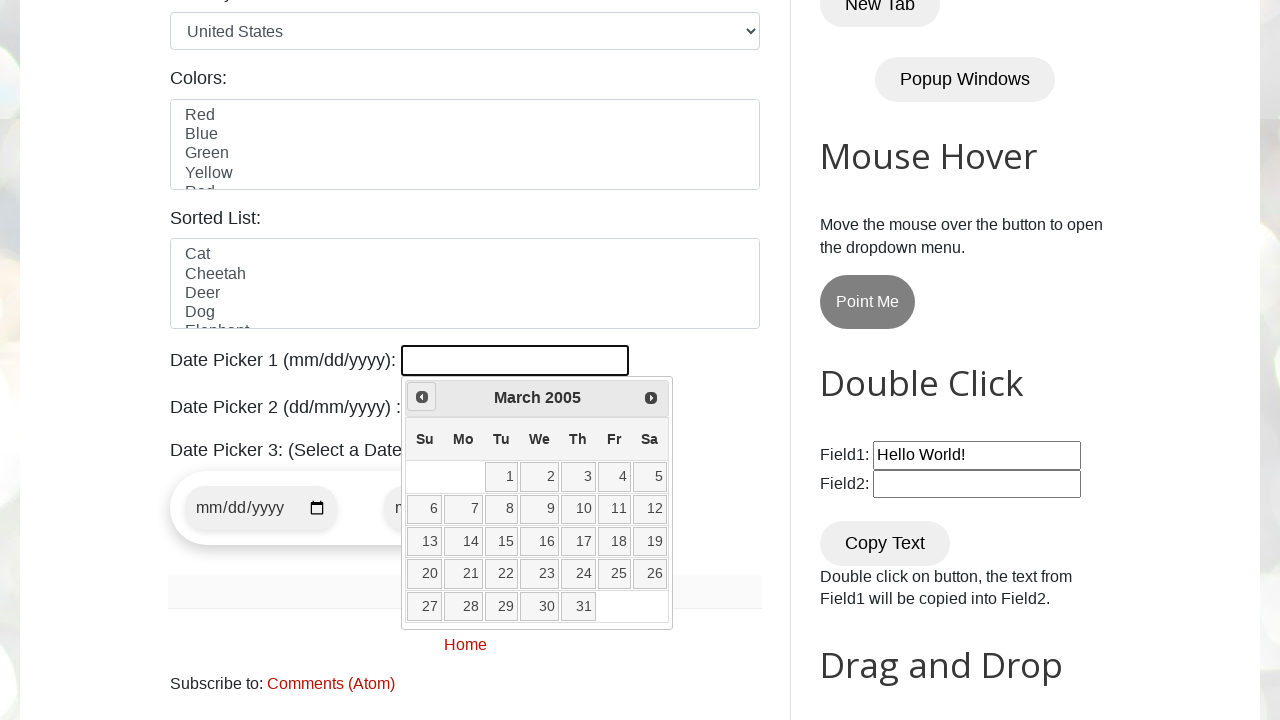

Retrieved current year: 2005
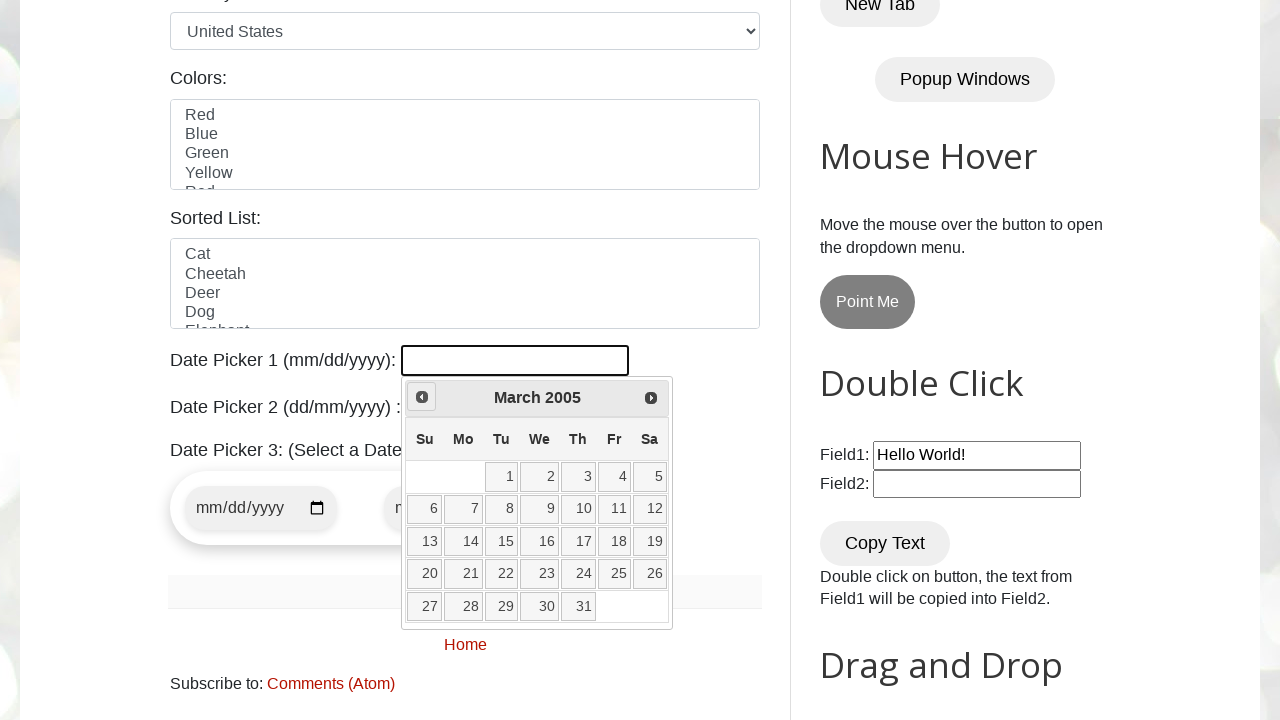

Clicked previous month button to navigate backwards at (422, 397) on xpath=//a[@title="Prev"]
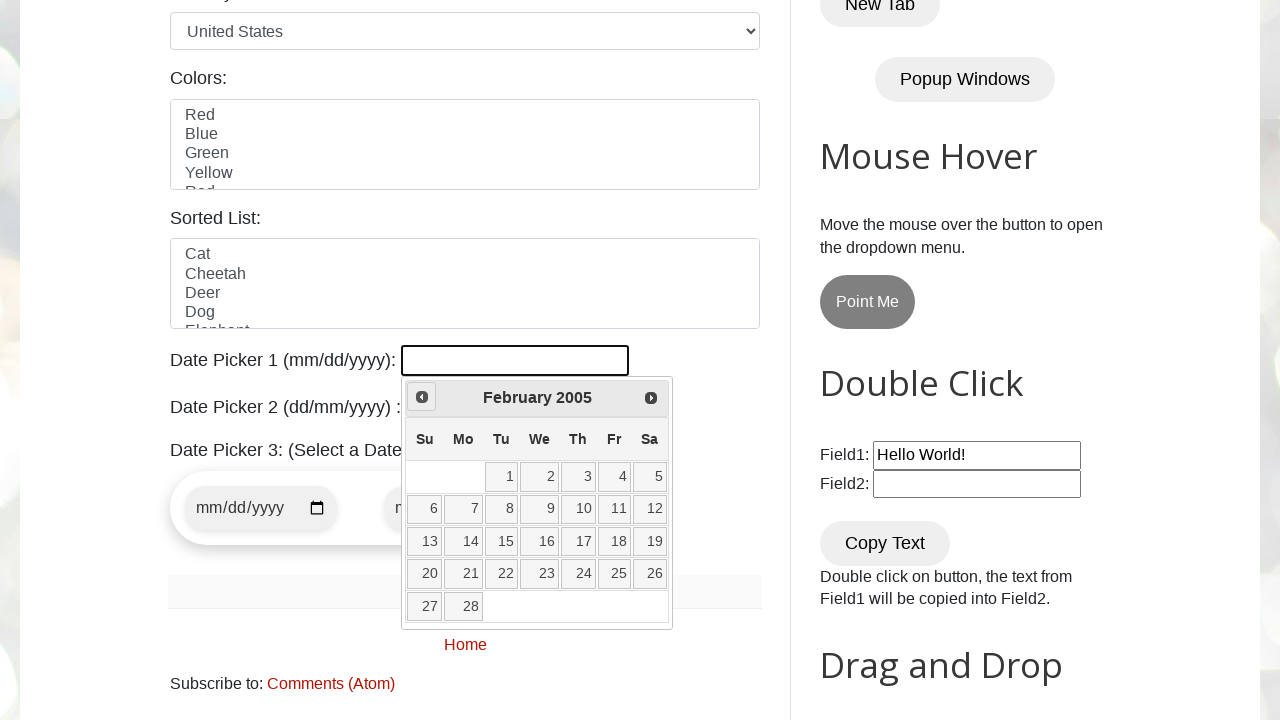

Retrieved current month: February
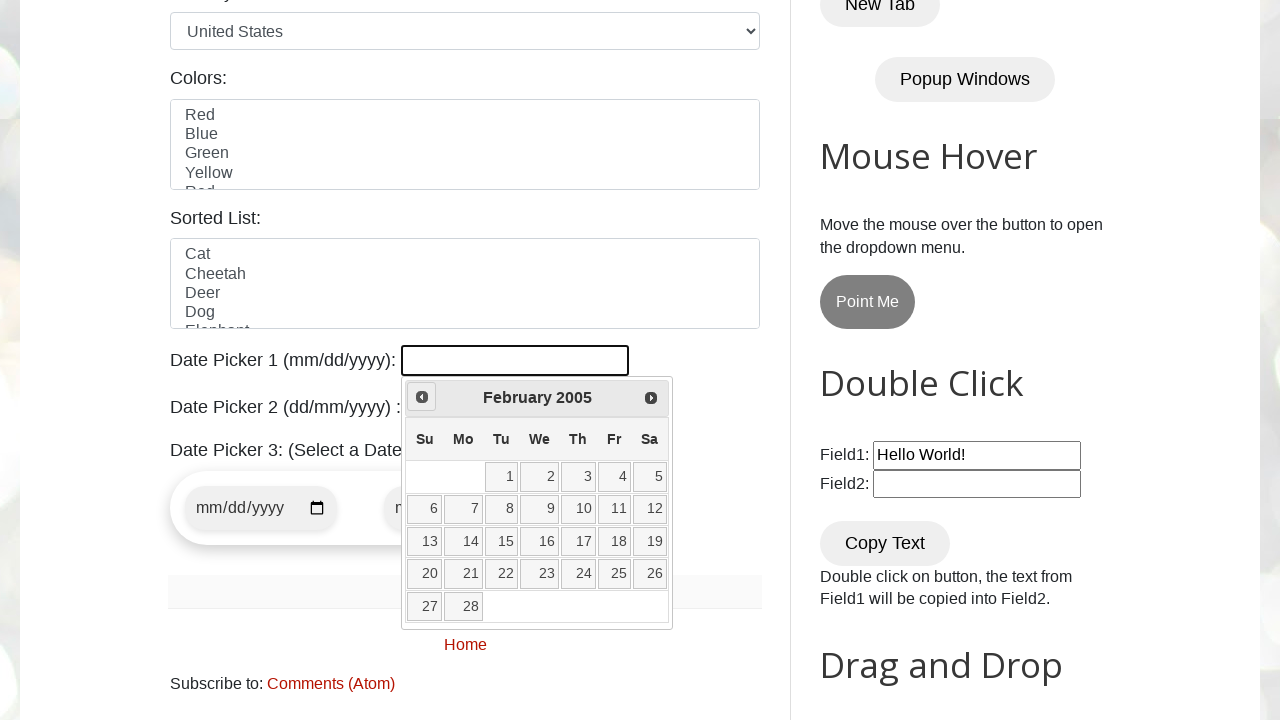

Retrieved current year: 2005
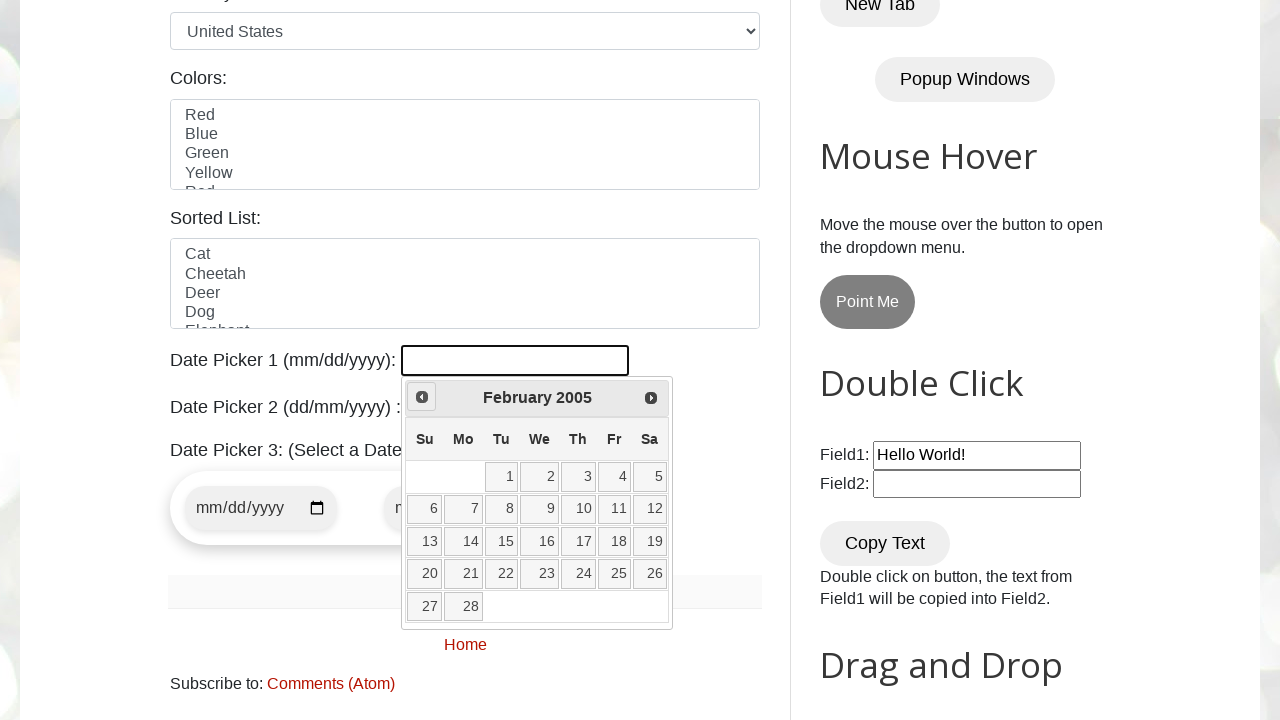

Clicked previous month button to navigate backwards at (422, 397) on xpath=//a[@title="Prev"]
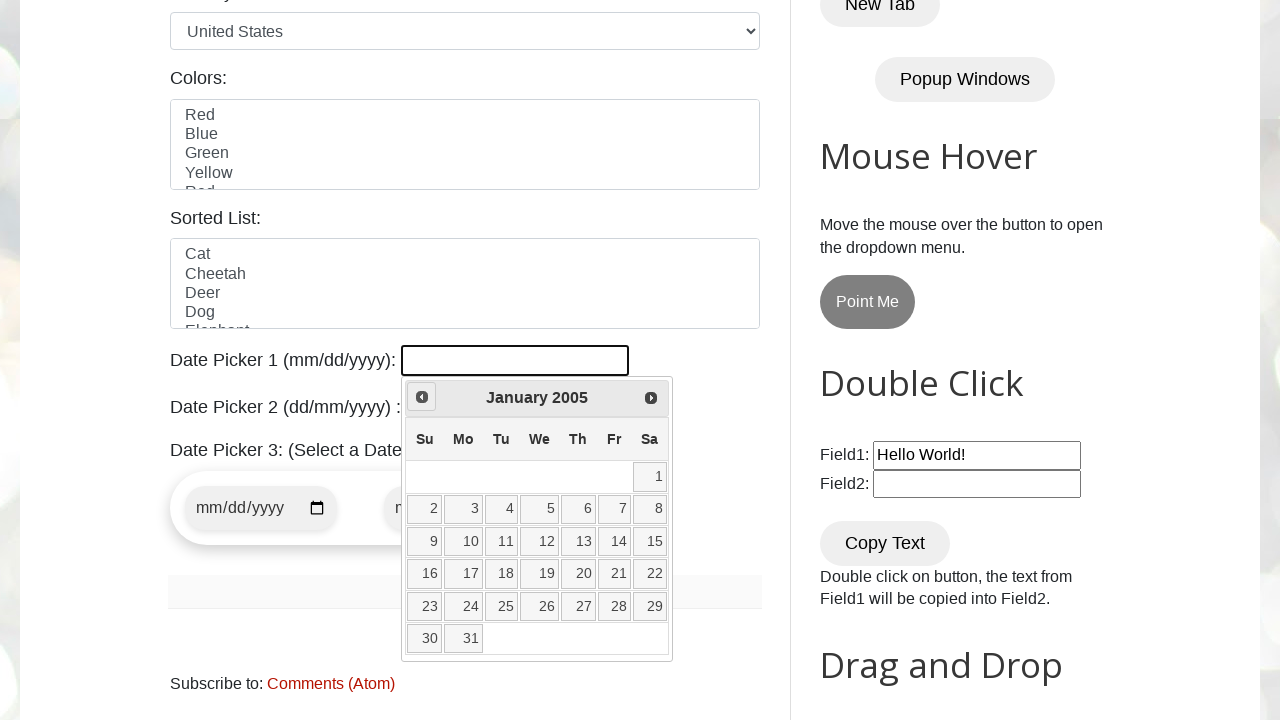

Retrieved current month: January
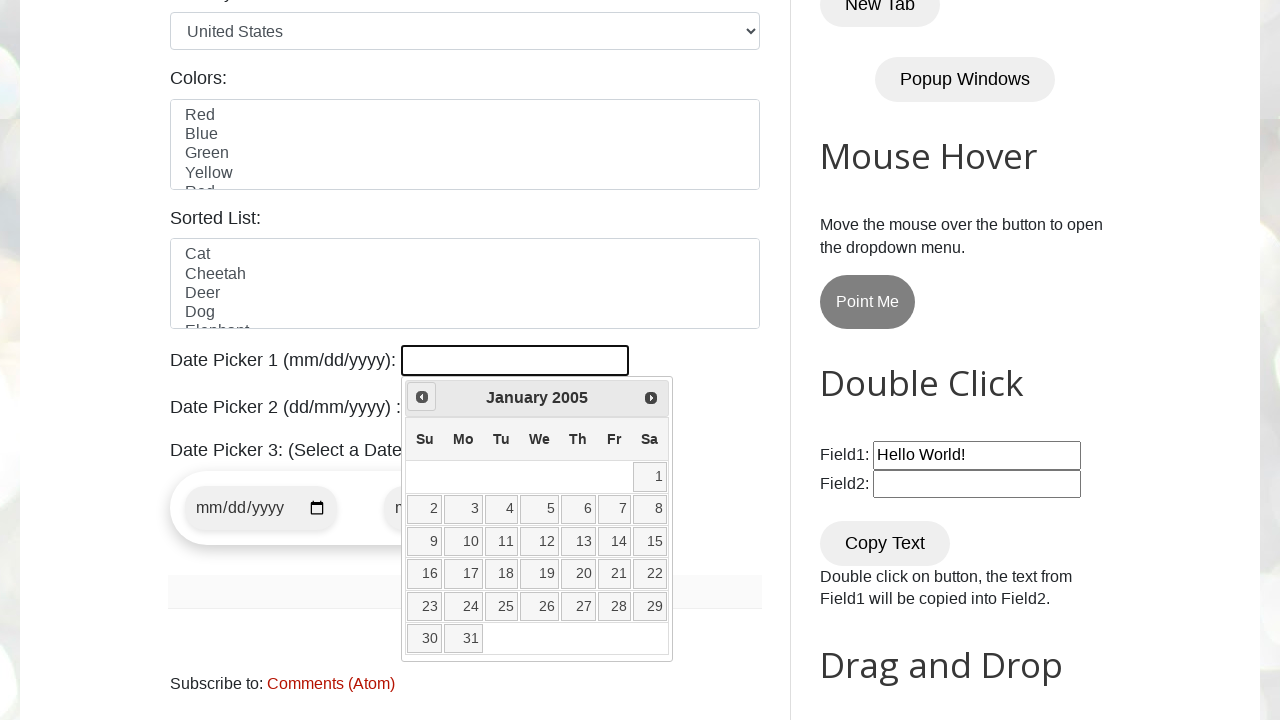

Retrieved current year: 2005
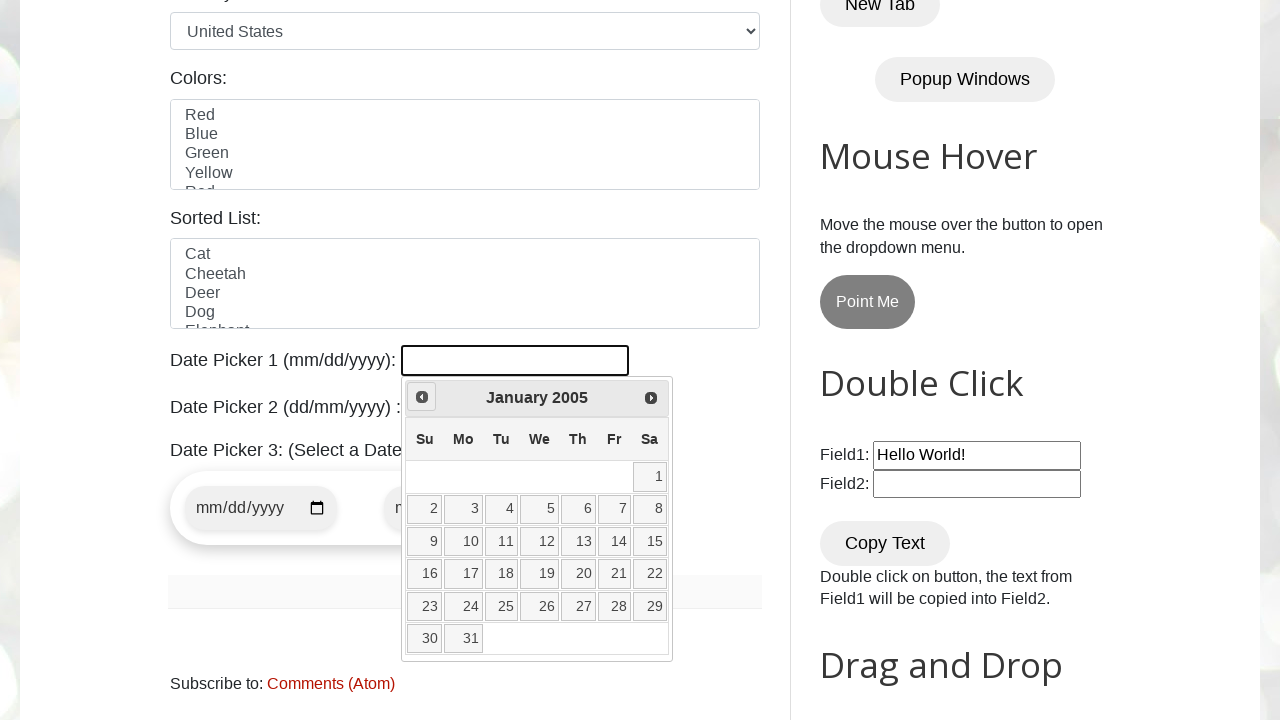

Clicked previous month button to navigate backwards at (422, 397) on xpath=//a[@title="Prev"]
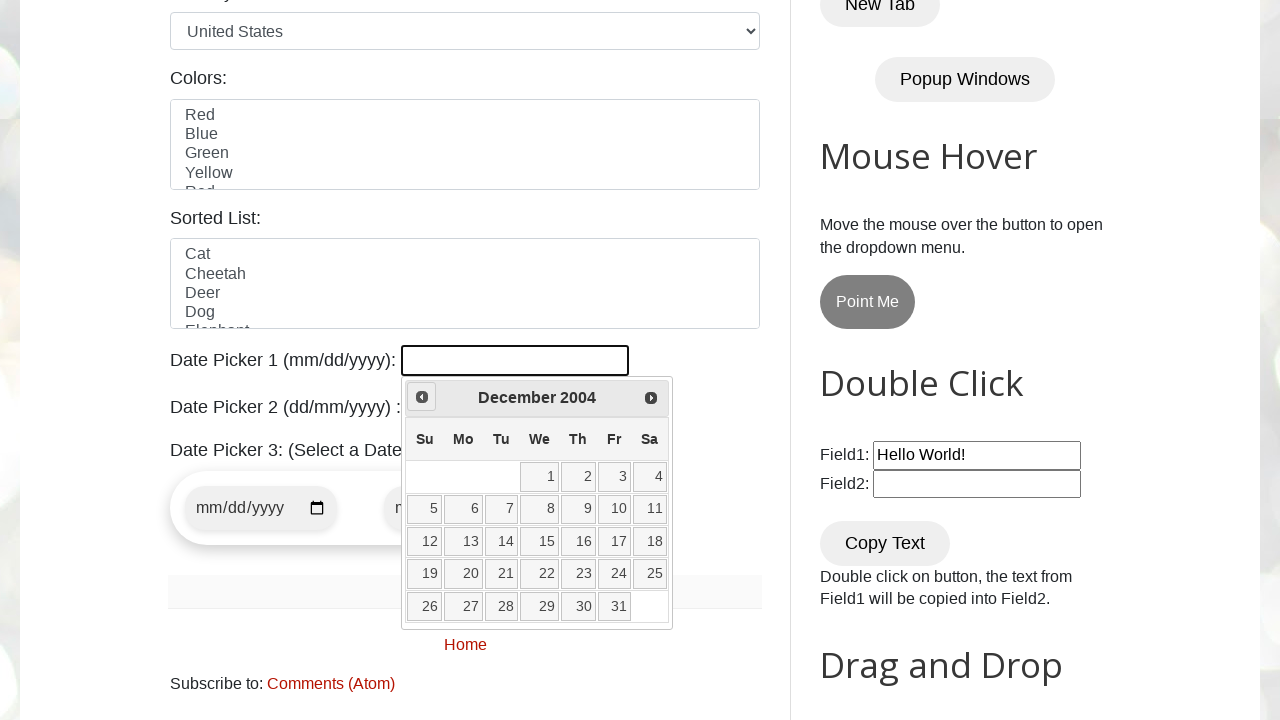

Retrieved current month: December
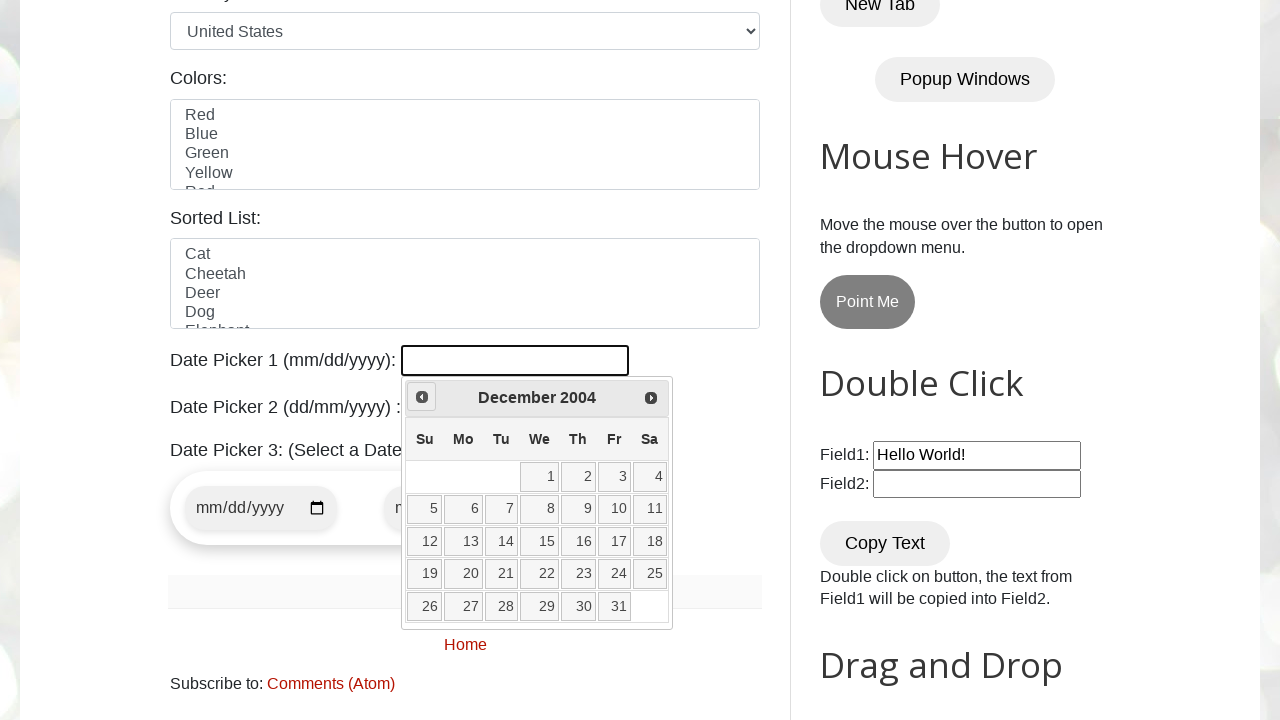

Retrieved current year: 2004
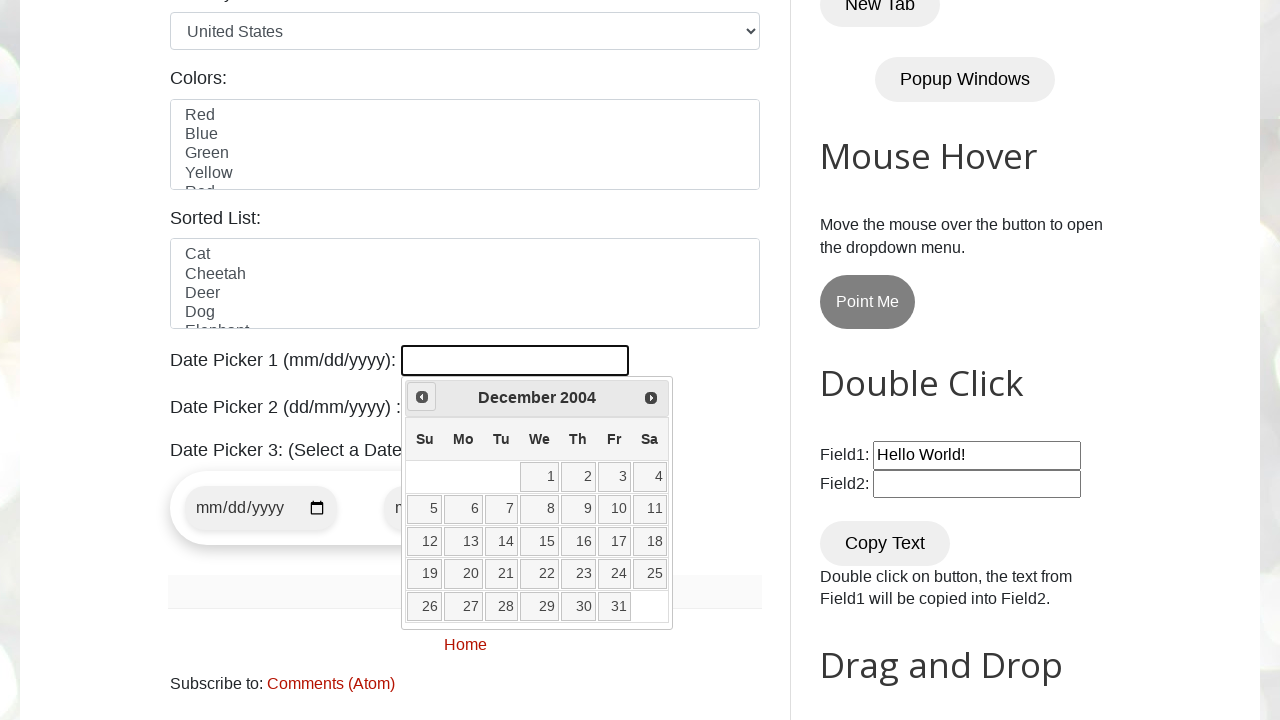

Clicked previous month button to navigate backwards at (422, 397) on xpath=//a[@title="Prev"]
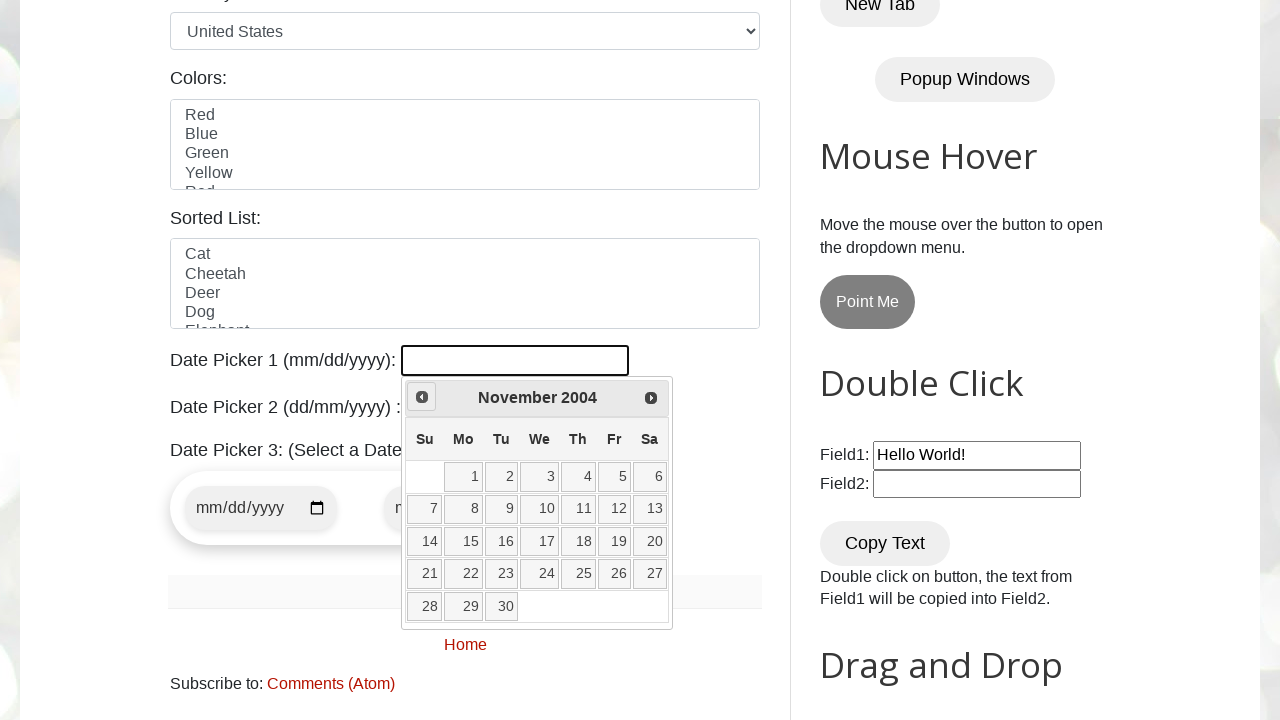

Retrieved current month: November
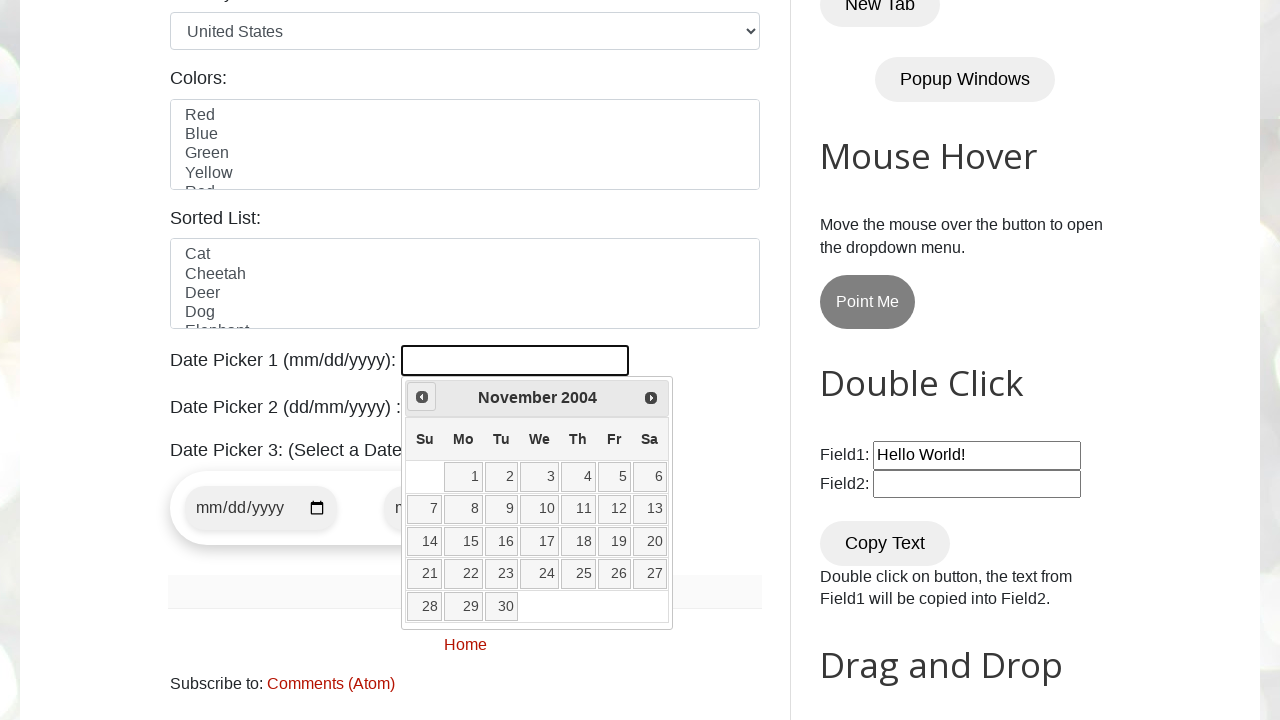

Retrieved current year: 2004
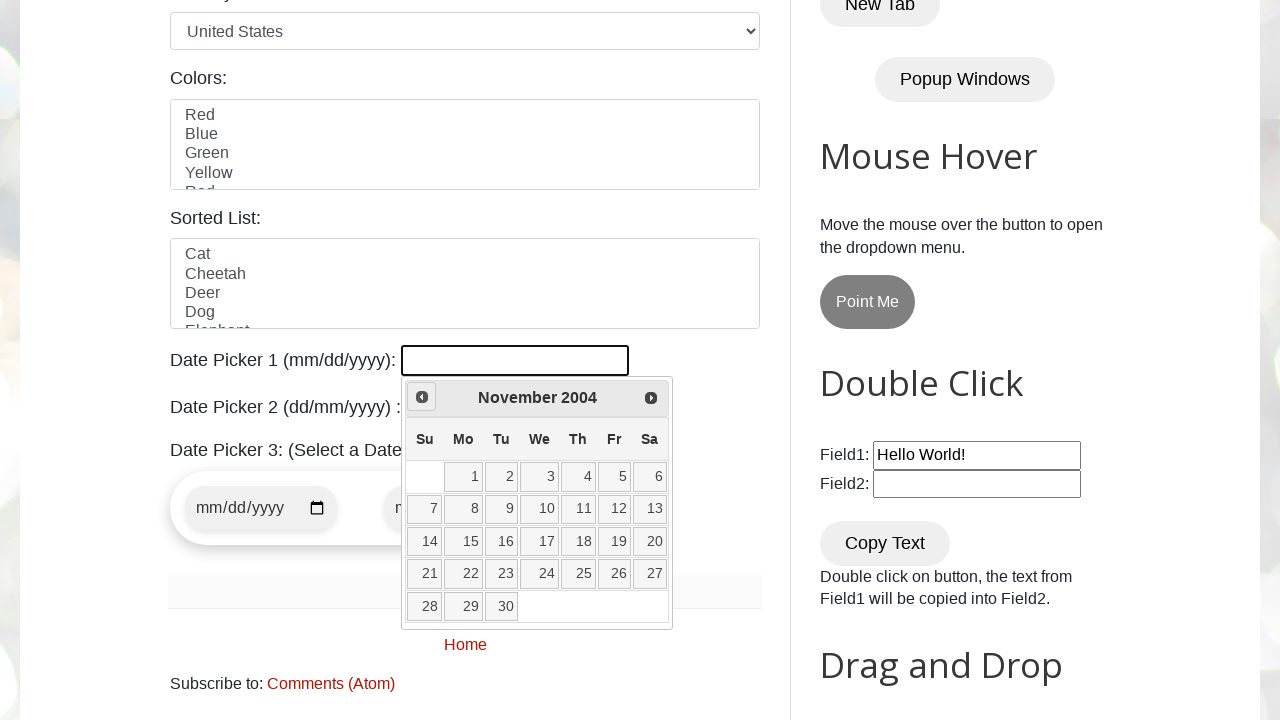

Clicked previous month button to navigate backwards at (422, 397) on xpath=//a[@title="Prev"]
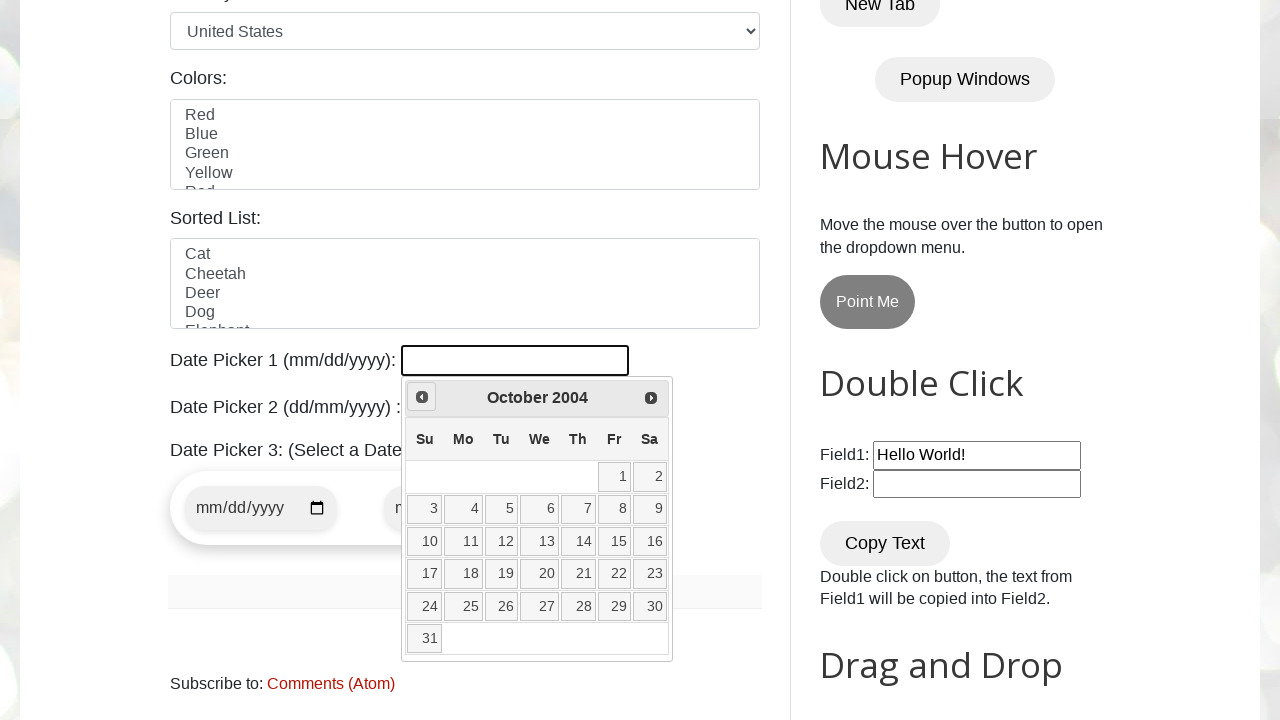

Retrieved current month: October
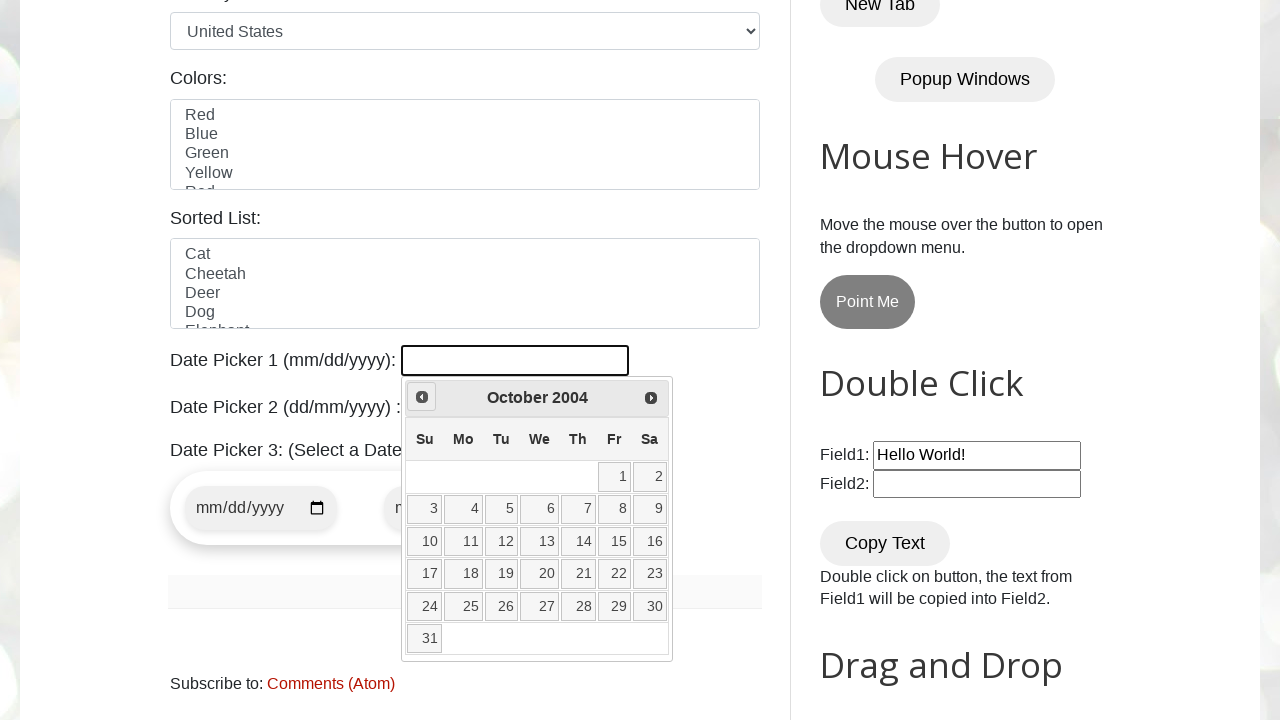

Retrieved current year: 2004
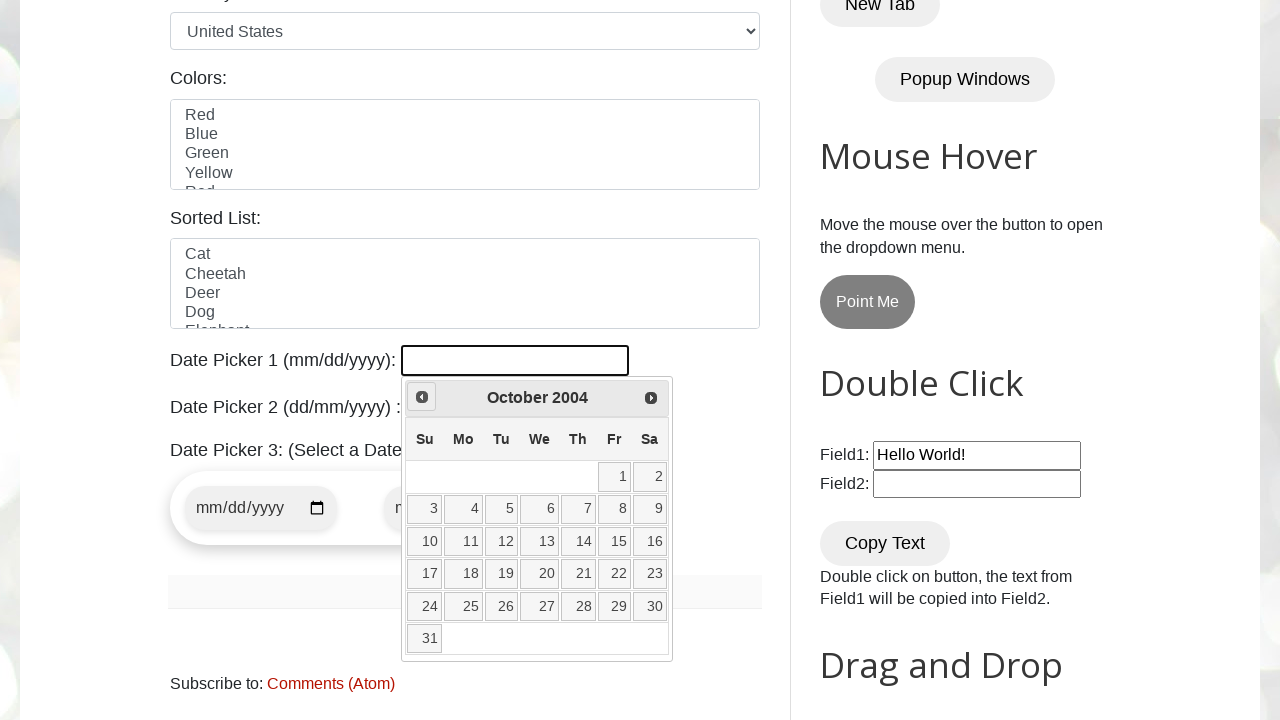

Clicked previous month button to navigate backwards at (422, 397) on xpath=//a[@title="Prev"]
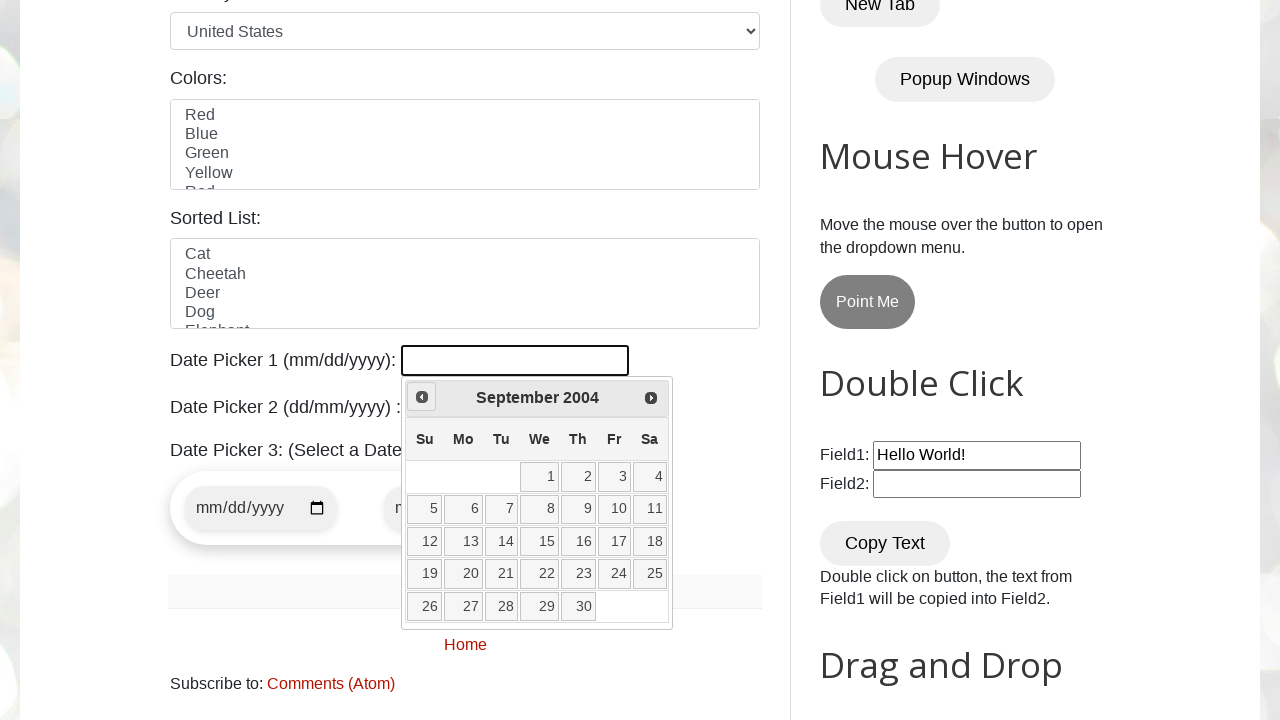

Retrieved current month: September
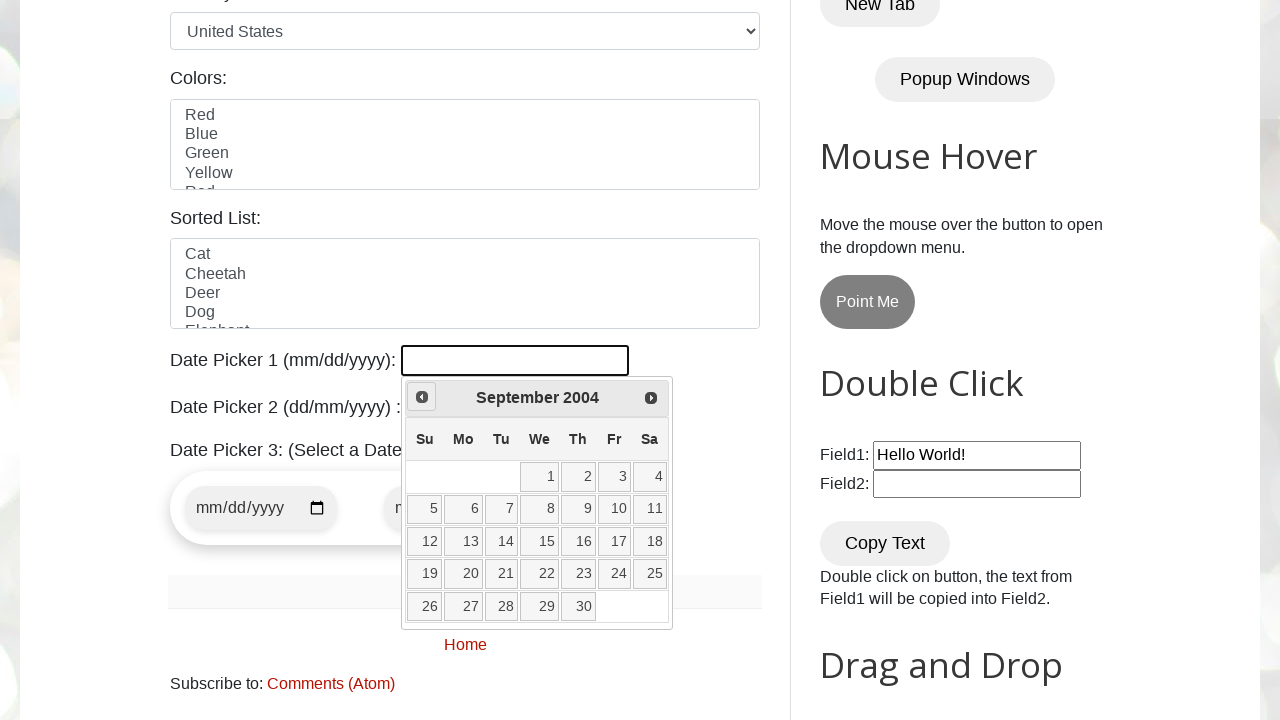

Retrieved current year: 2004
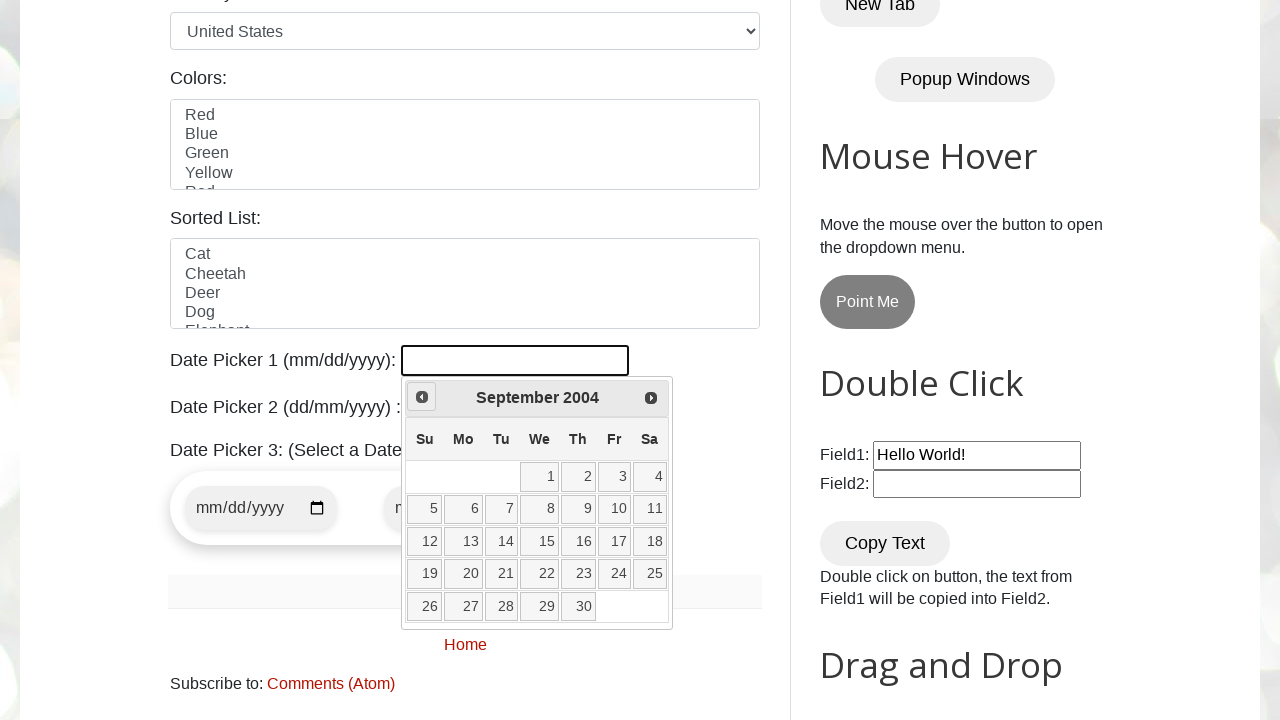

Clicked previous month button to navigate backwards at (422, 397) on xpath=//a[@title="Prev"]
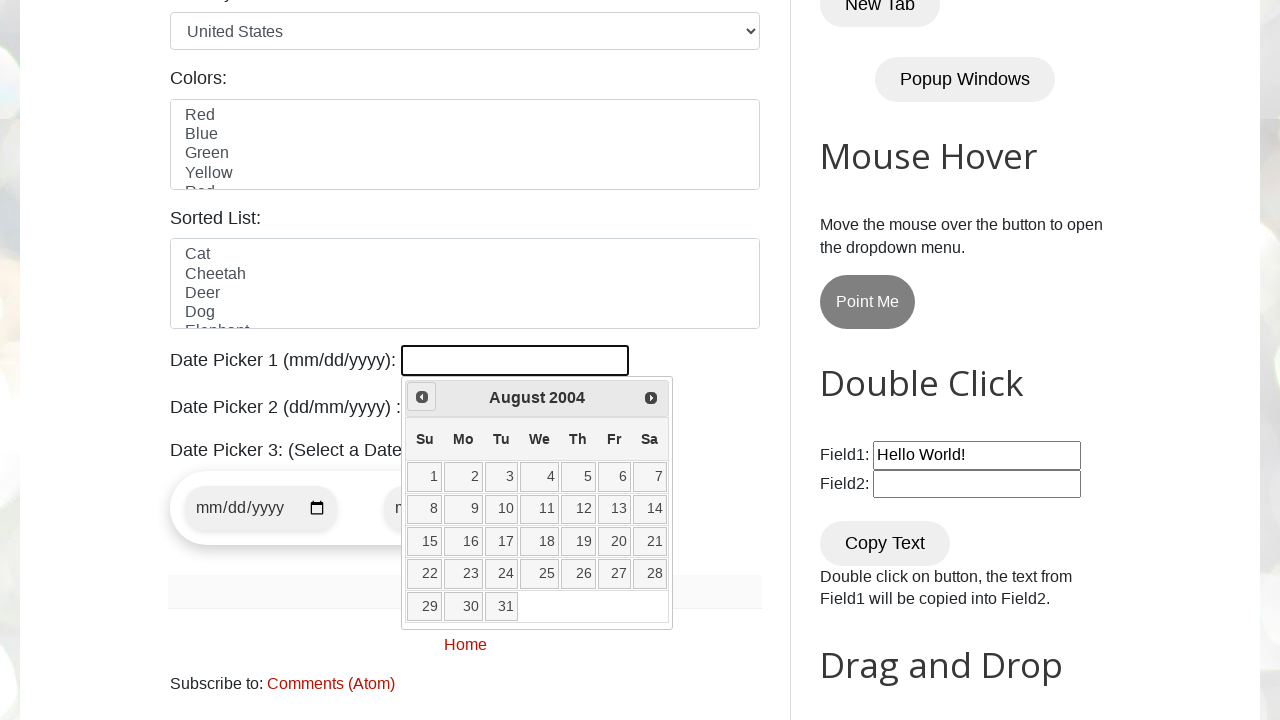

Retrieved current month: August
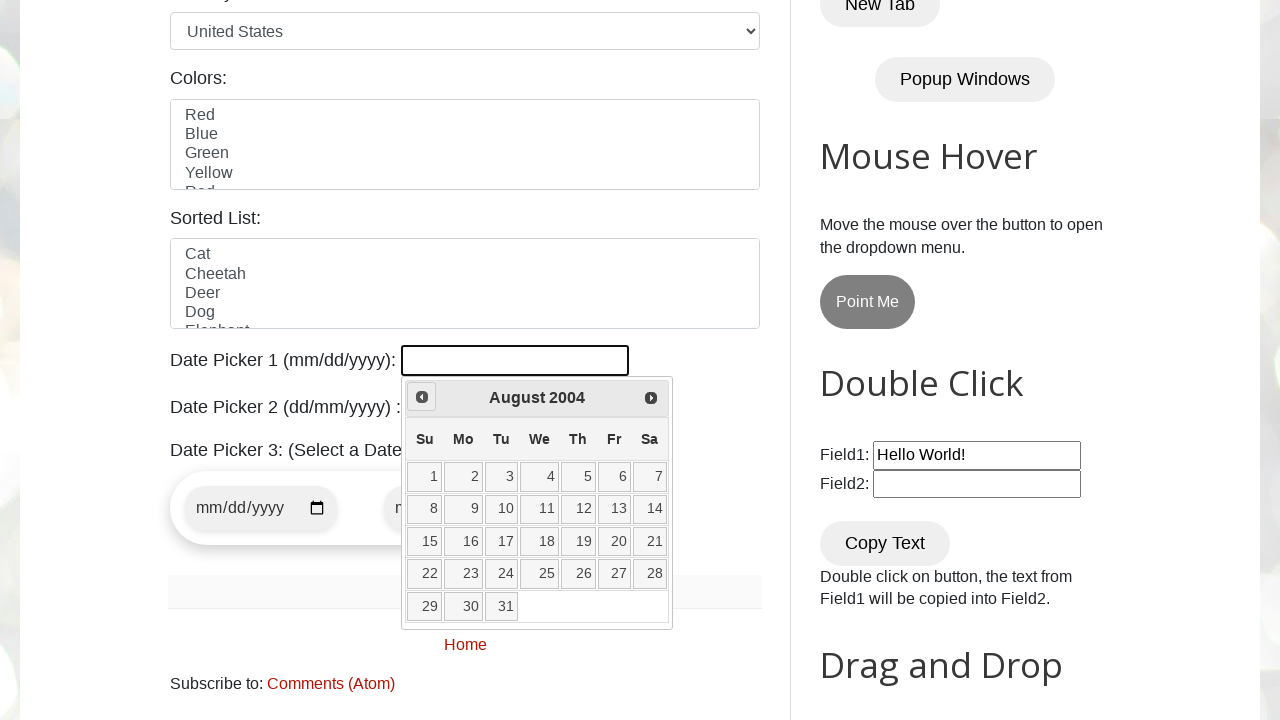

Retrieved current year: 2004
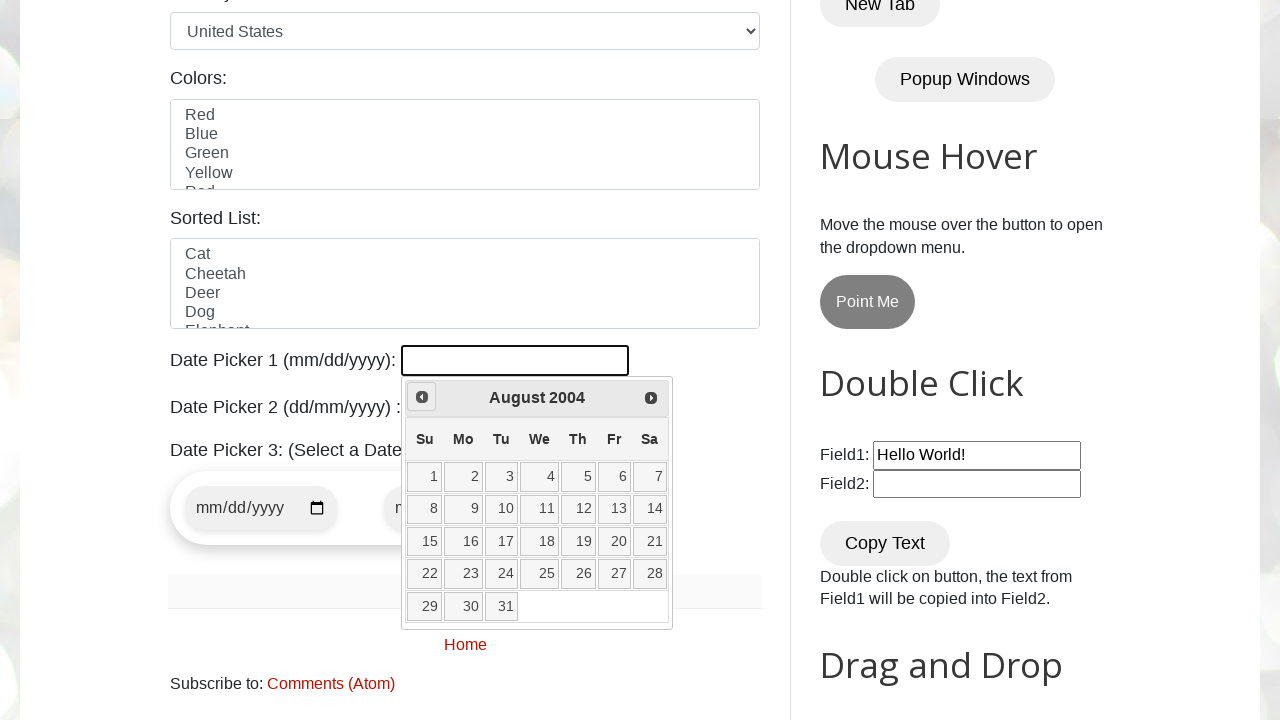

Clicked previous month button to navigate backwards at (422, 397) on xpath=//a[@title="Prev"]
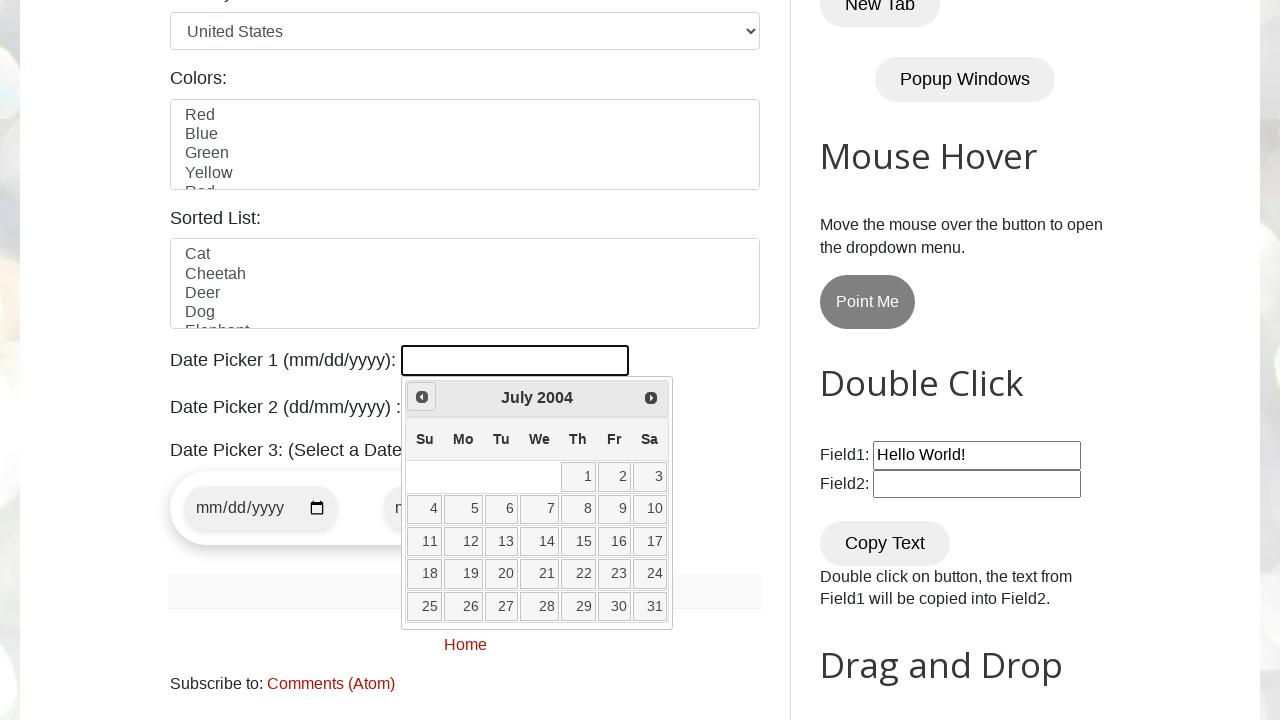

Retrieved current month: July
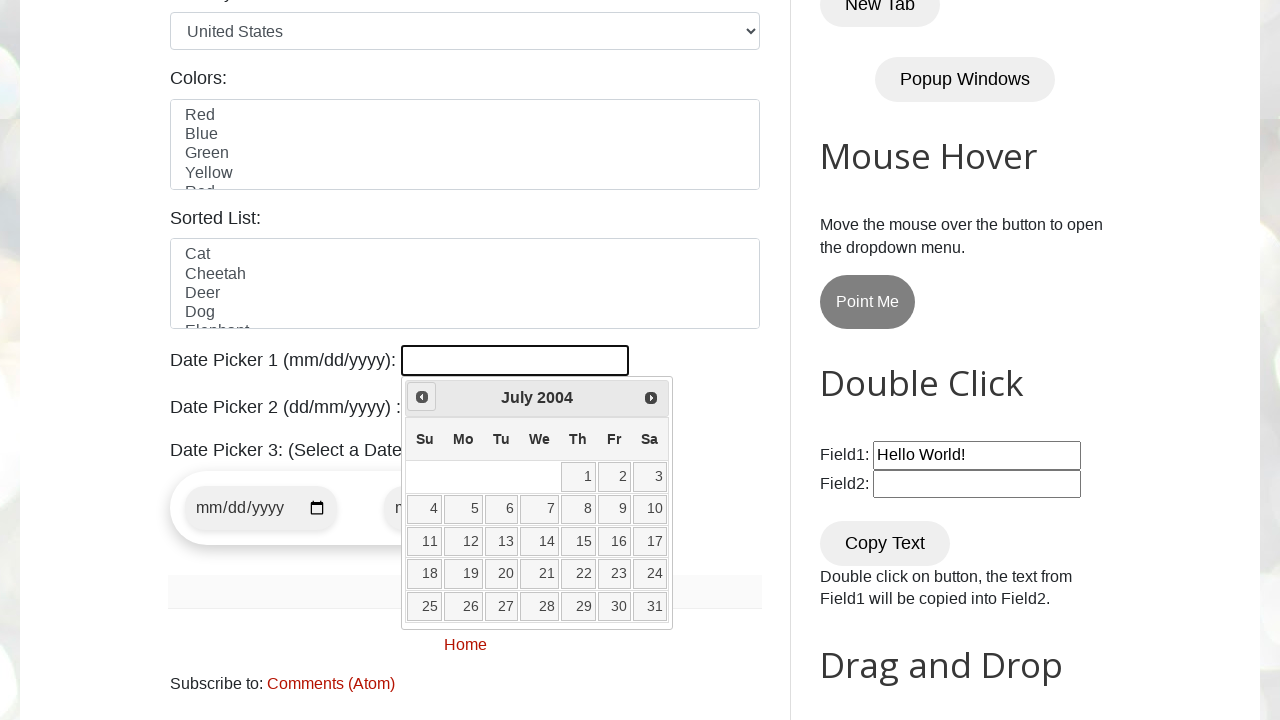

Retrieved current year: 2004
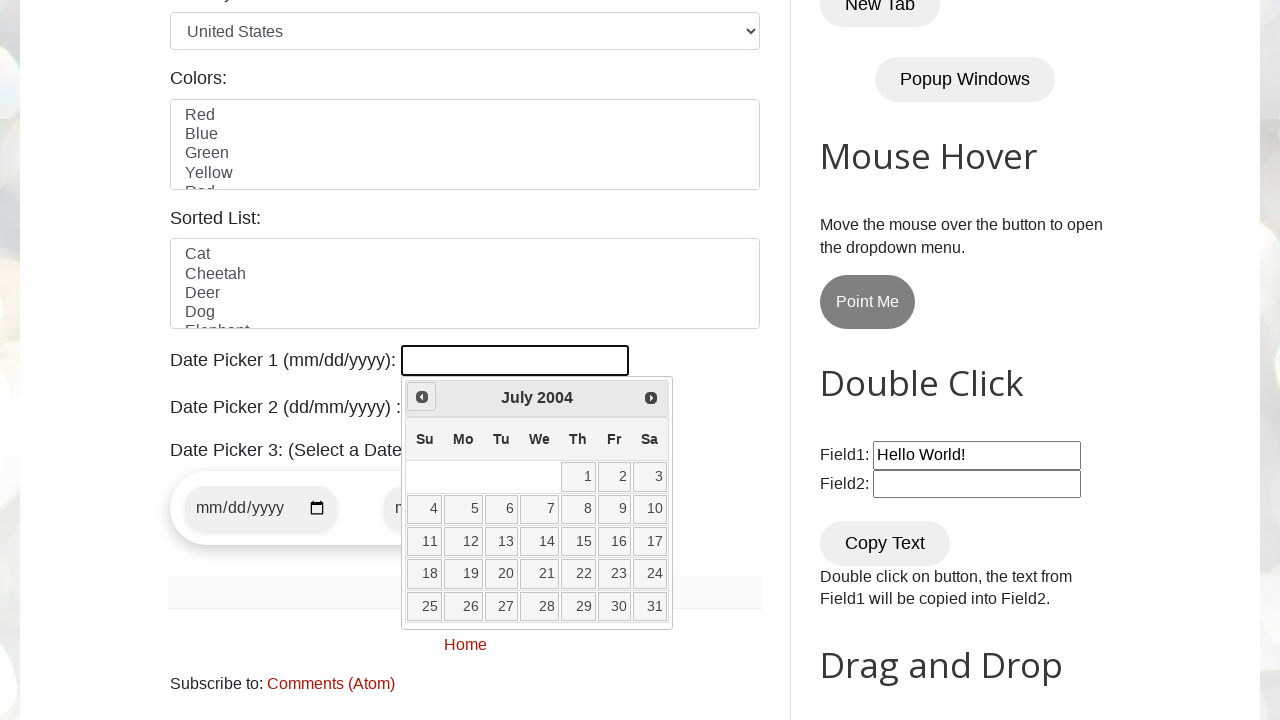

Clicked previous month button to navigate backwards at (422, 397) on xpath=//a[@title="Prev"]
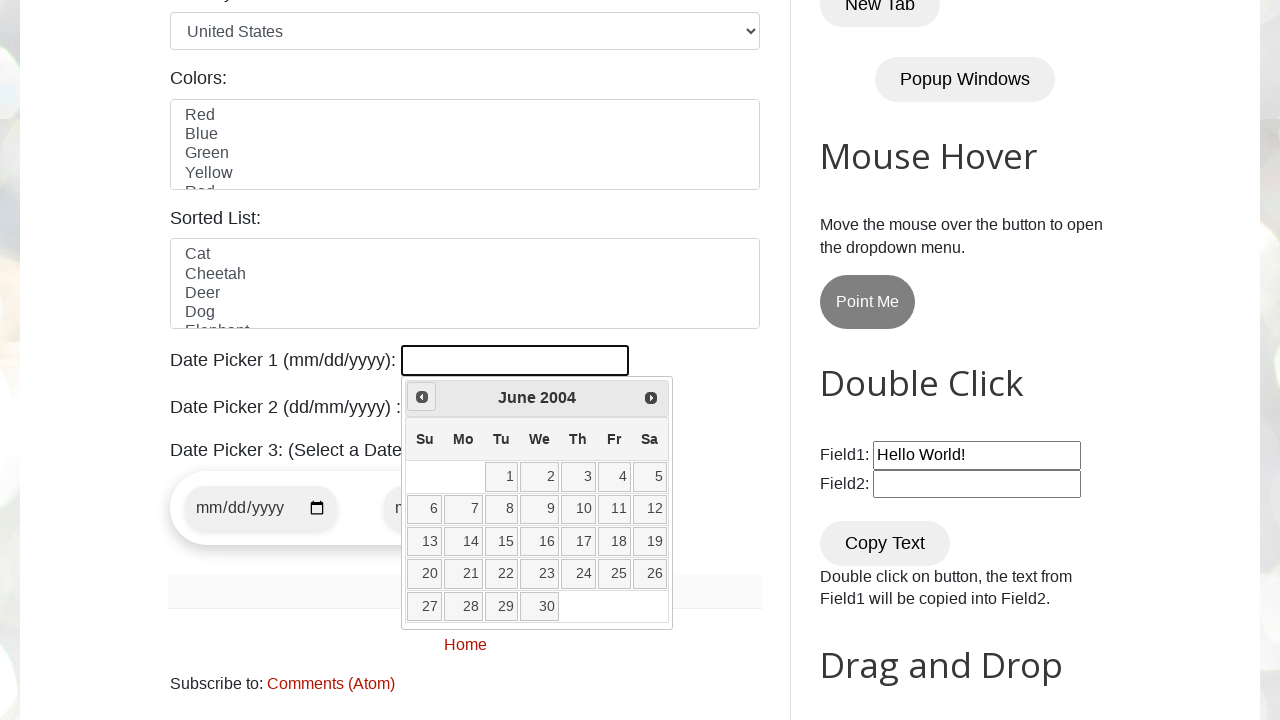

Retrieved current month: June
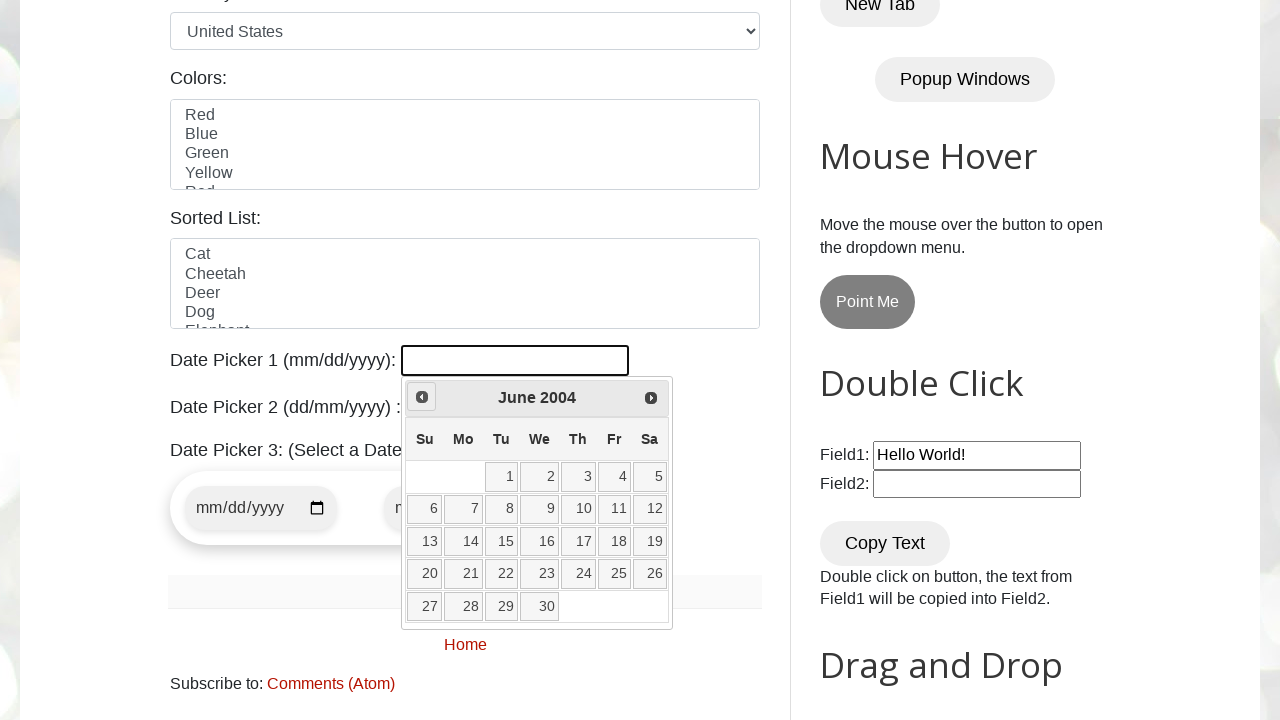

Retrieved current year: 2004
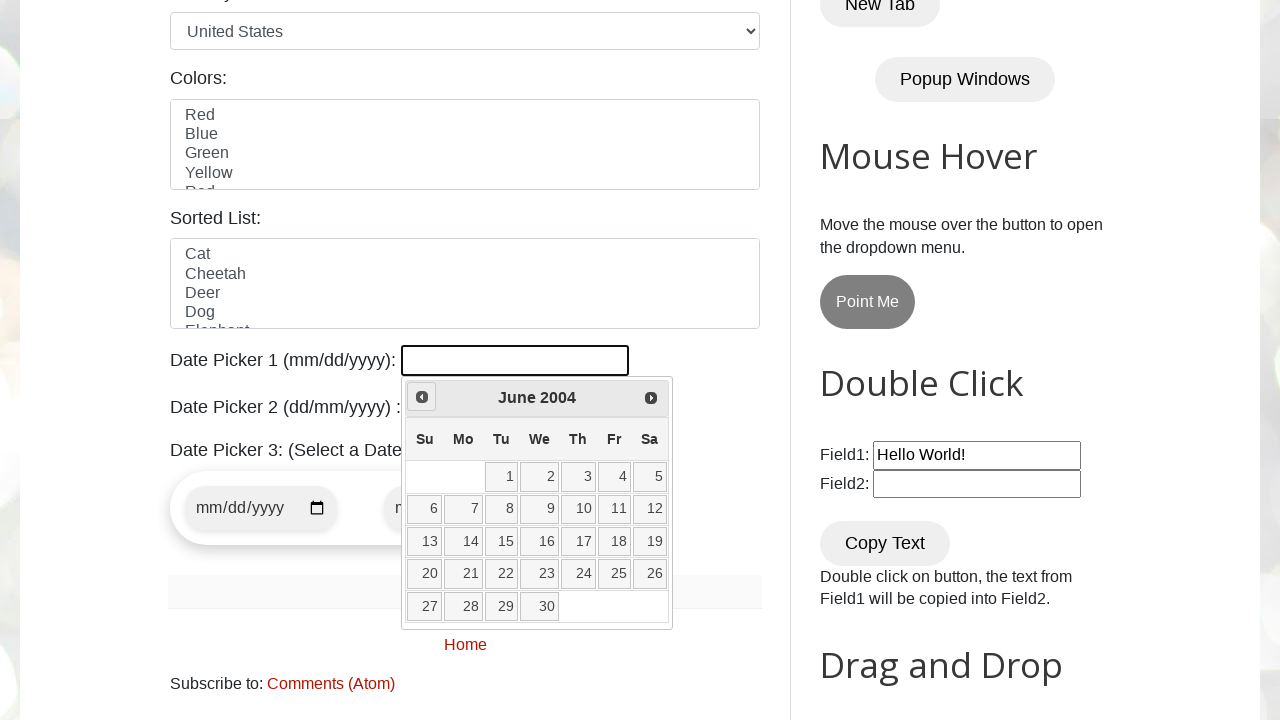

Clicked previous month button to navigate backwards at (422, 397) on xpath=//a[@title="Prev"]
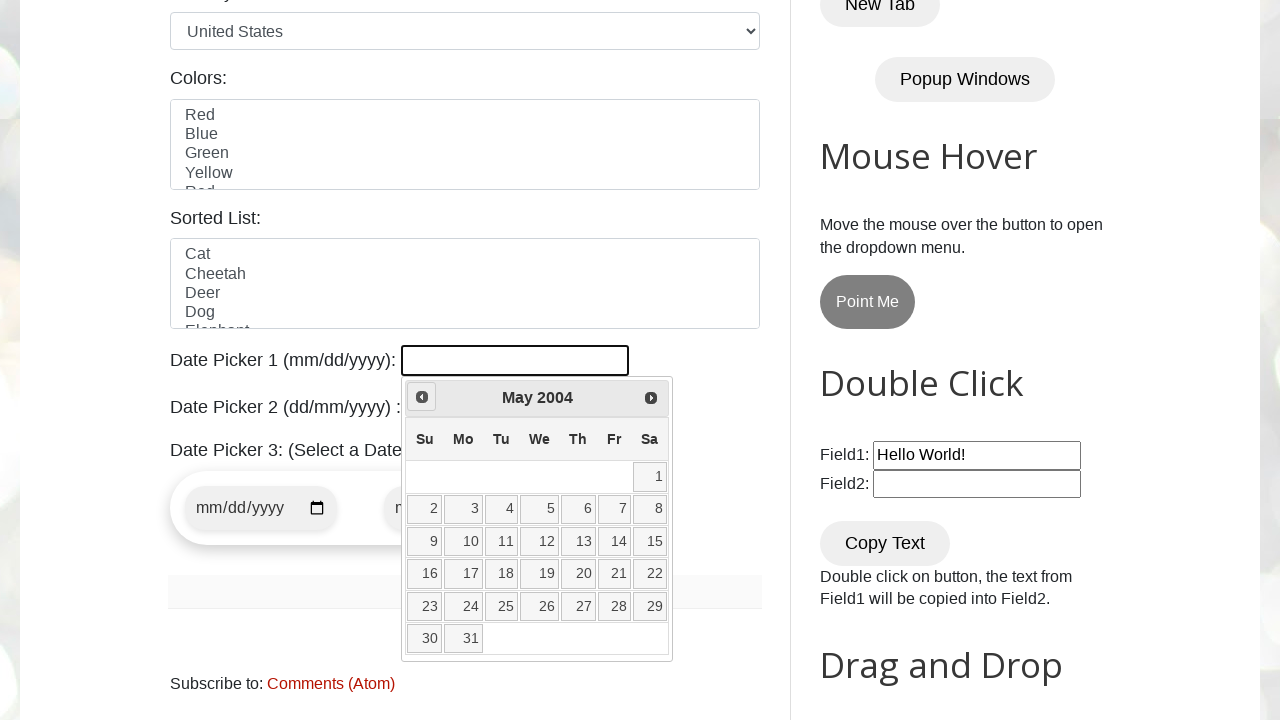

Retrieved current month: May
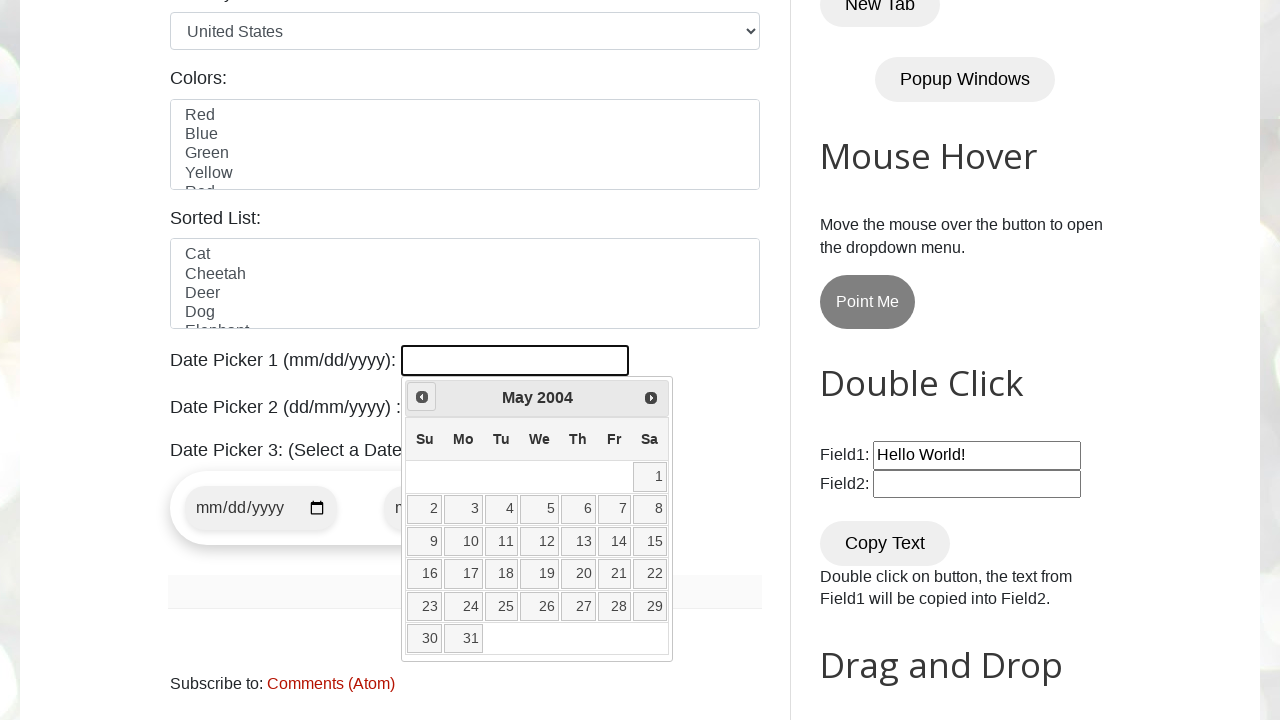

Retrieved current year: 2004
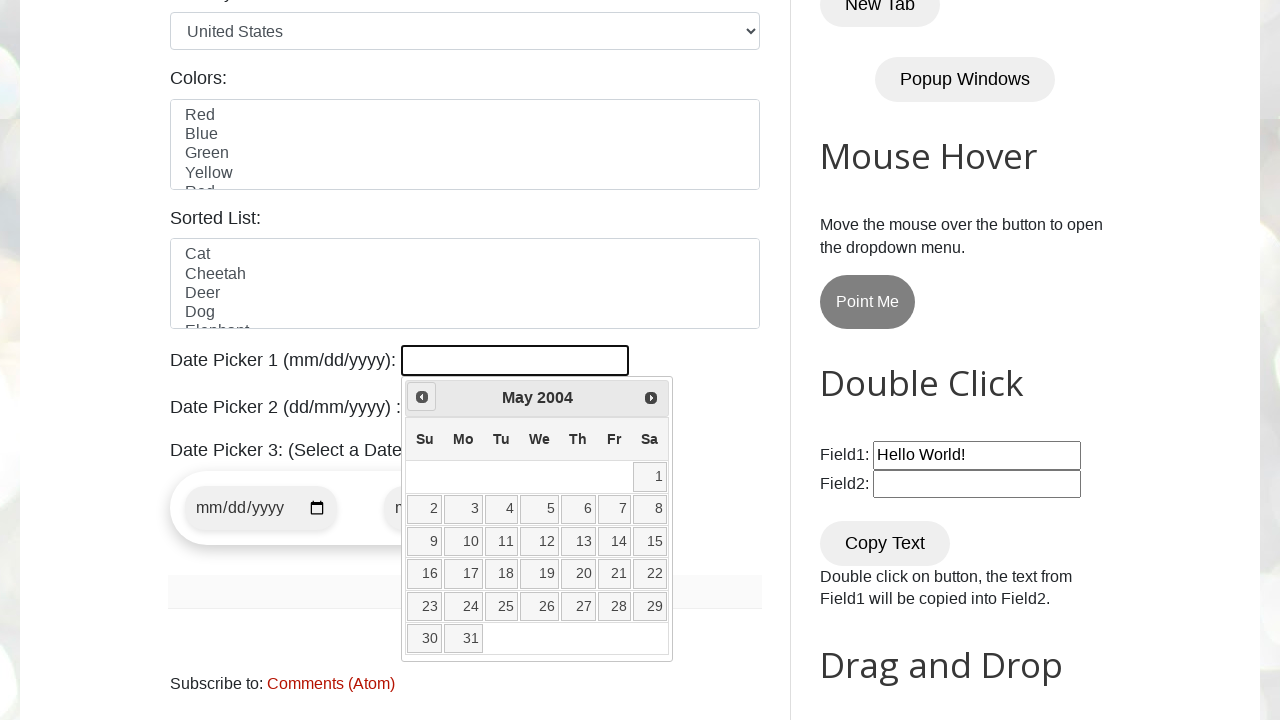

Clicked previous month button to navigate backwards at (422, 397) on xpath=//a[@title="Prev"]
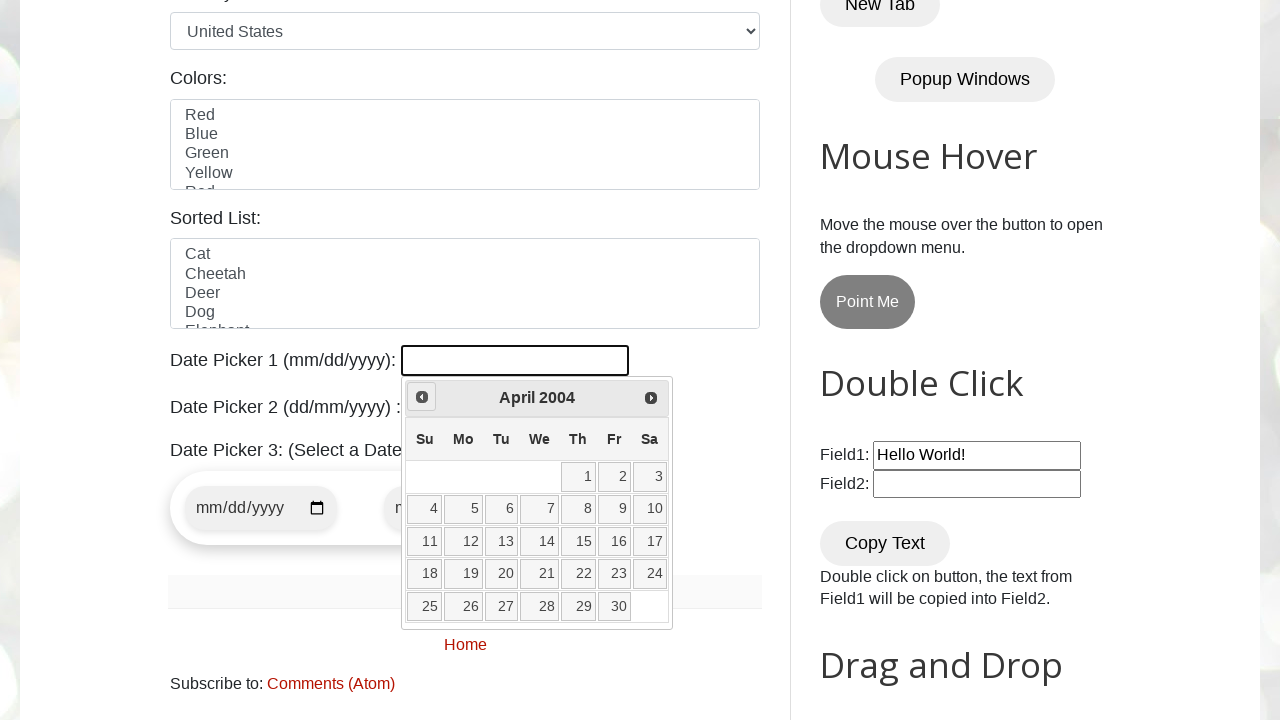

Retrieved current month: April
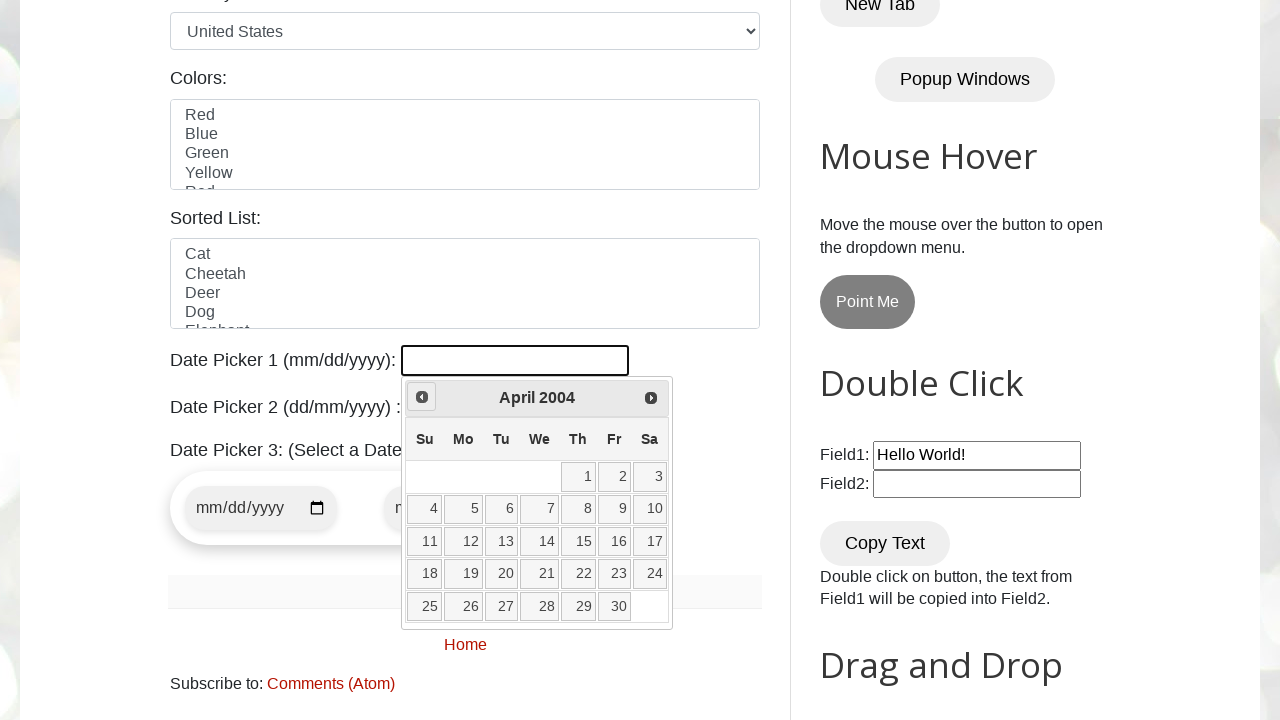

Retrieved current year: 2004
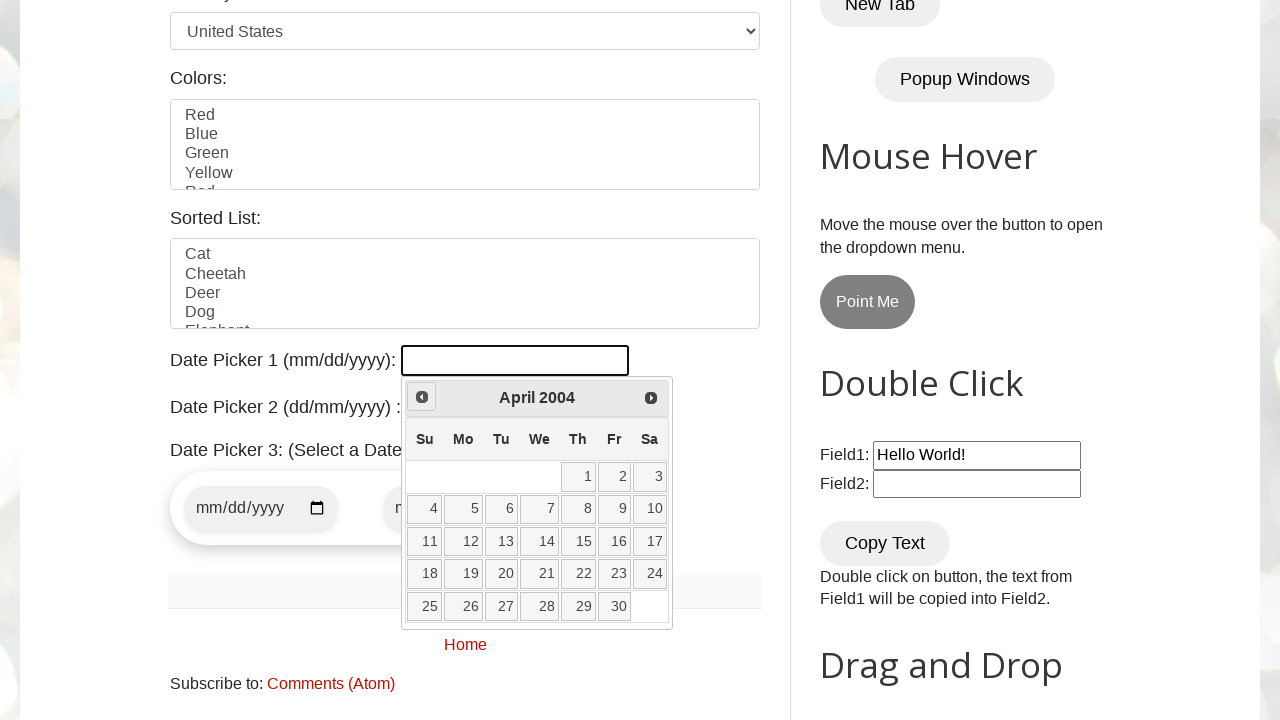

Clicked previous month button to navigate backwards at (422, 397) on xpath=//a[@title="Prev"]
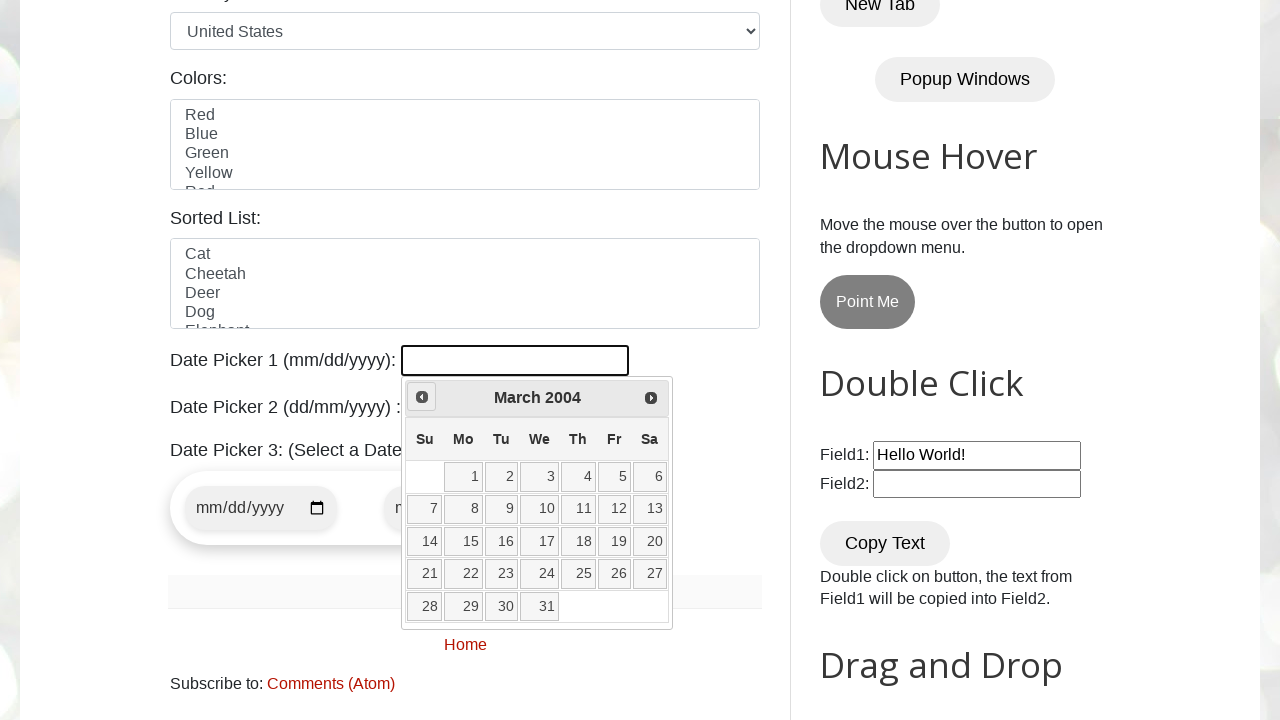

Retrieved current month: March
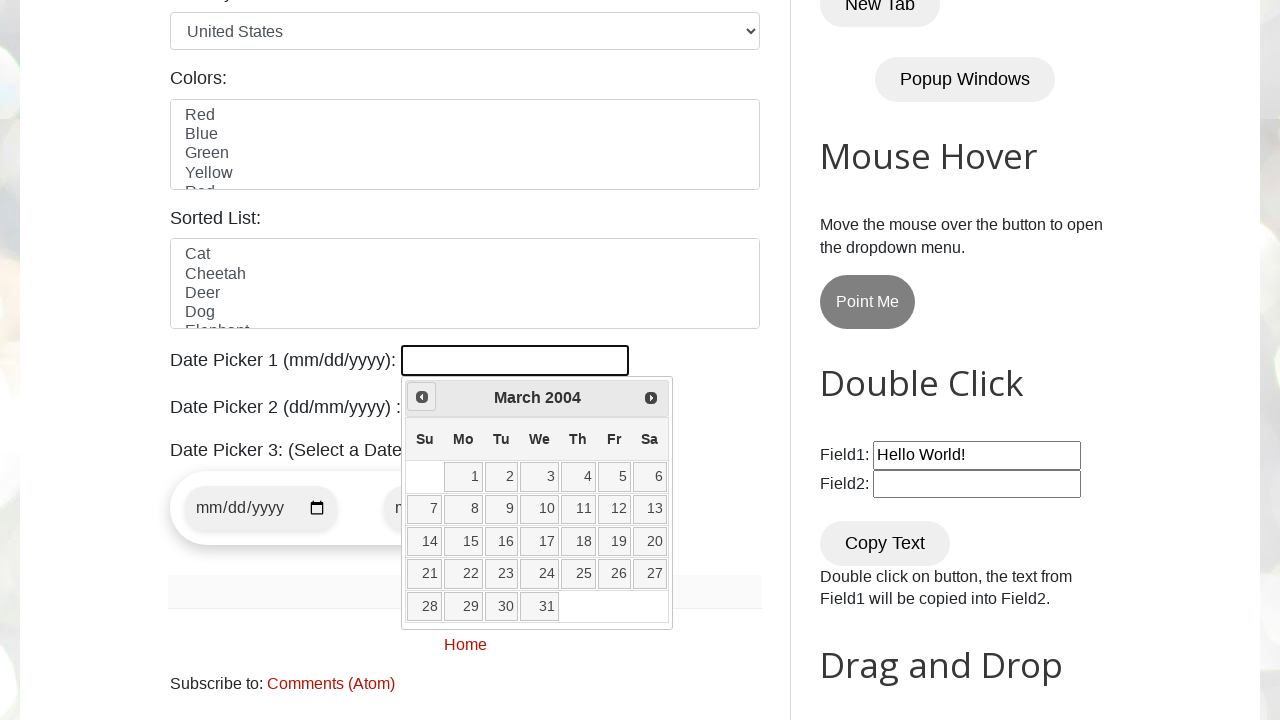

Retrieved current year: 2004
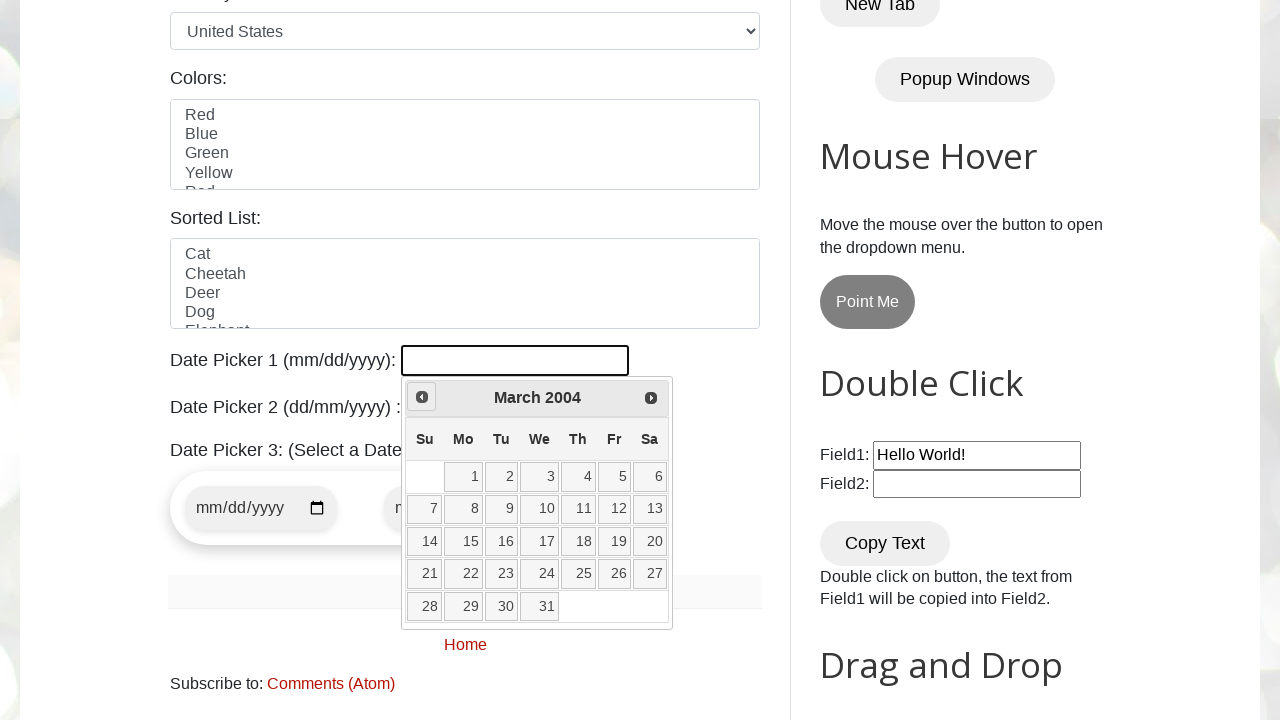

Clicked previous month button to navigate backwards at (422, 397) on xpath=//a[@title="Prev"]
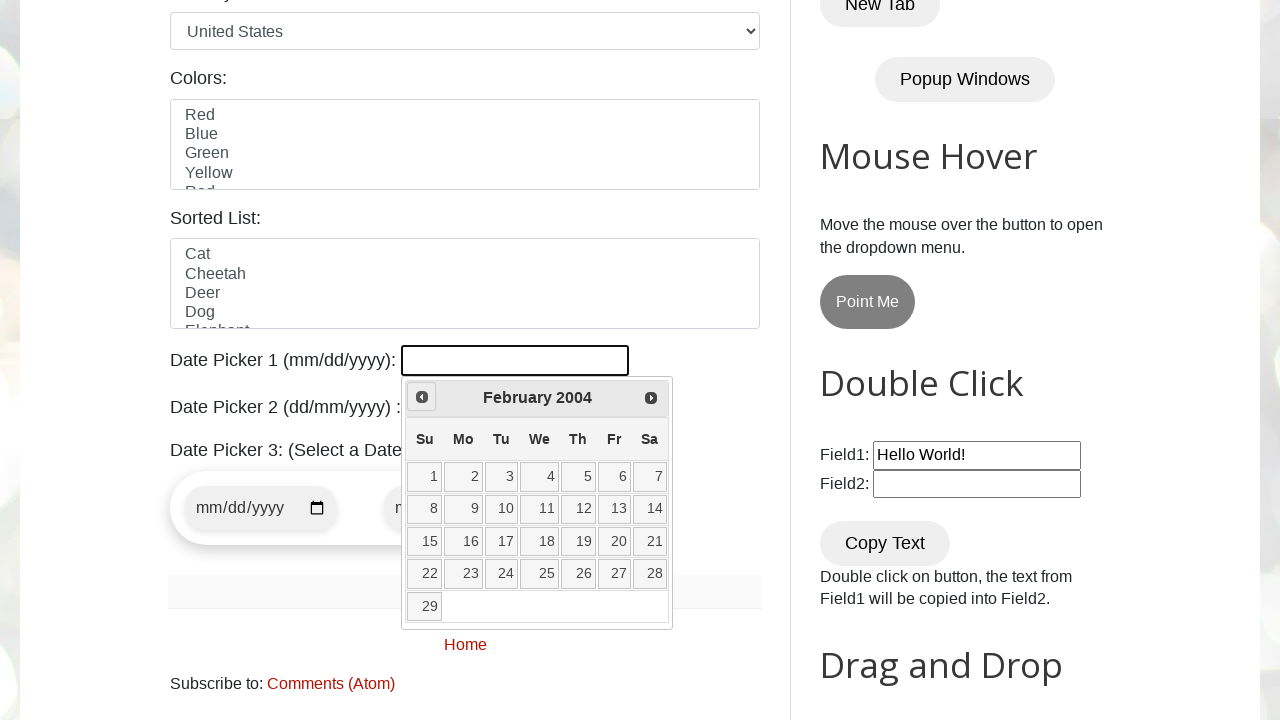

Retrieved current month: February
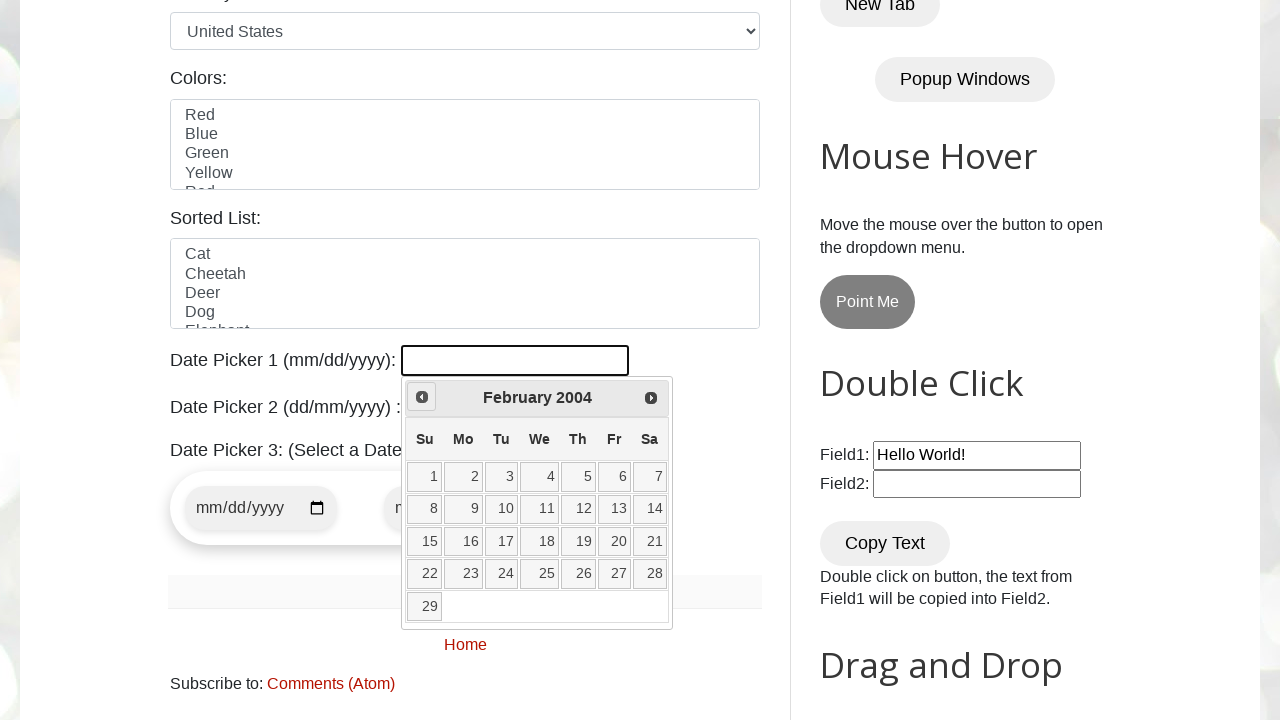

Retrieved current year: 2004
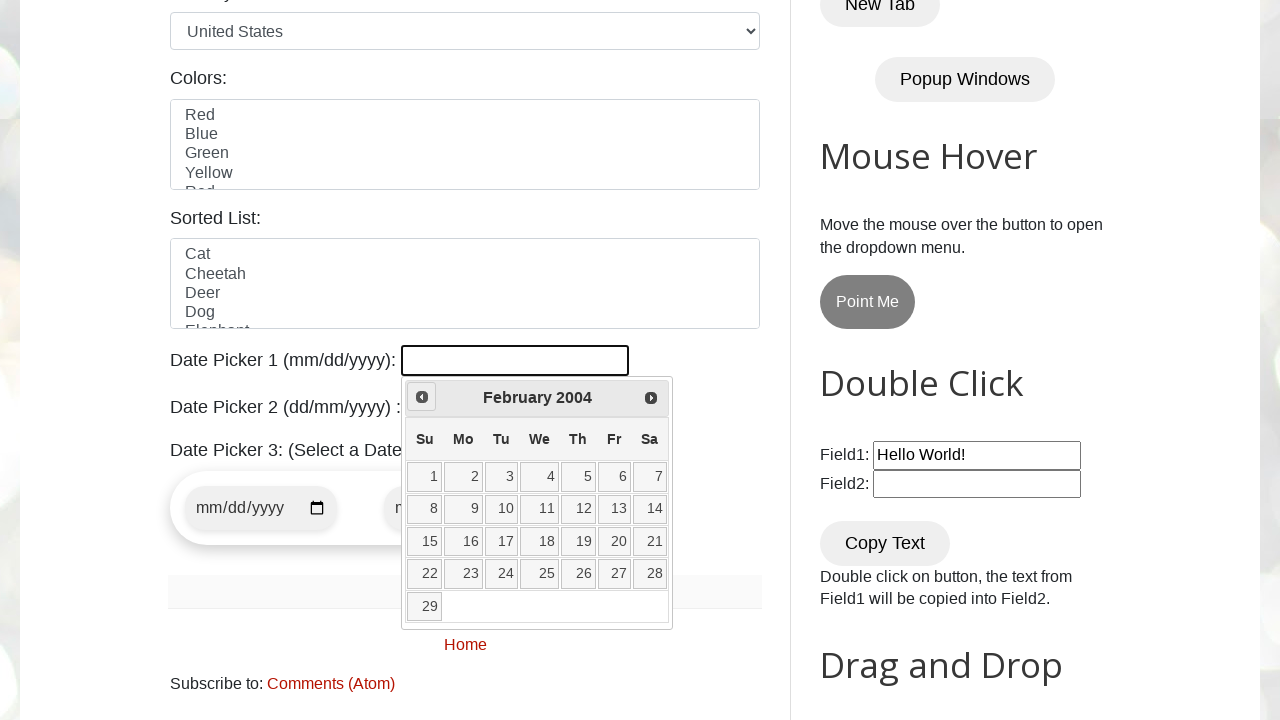

Clicked previous month button to navigate backwards at (422, 397) on xpath=//a[@title="Prev"]
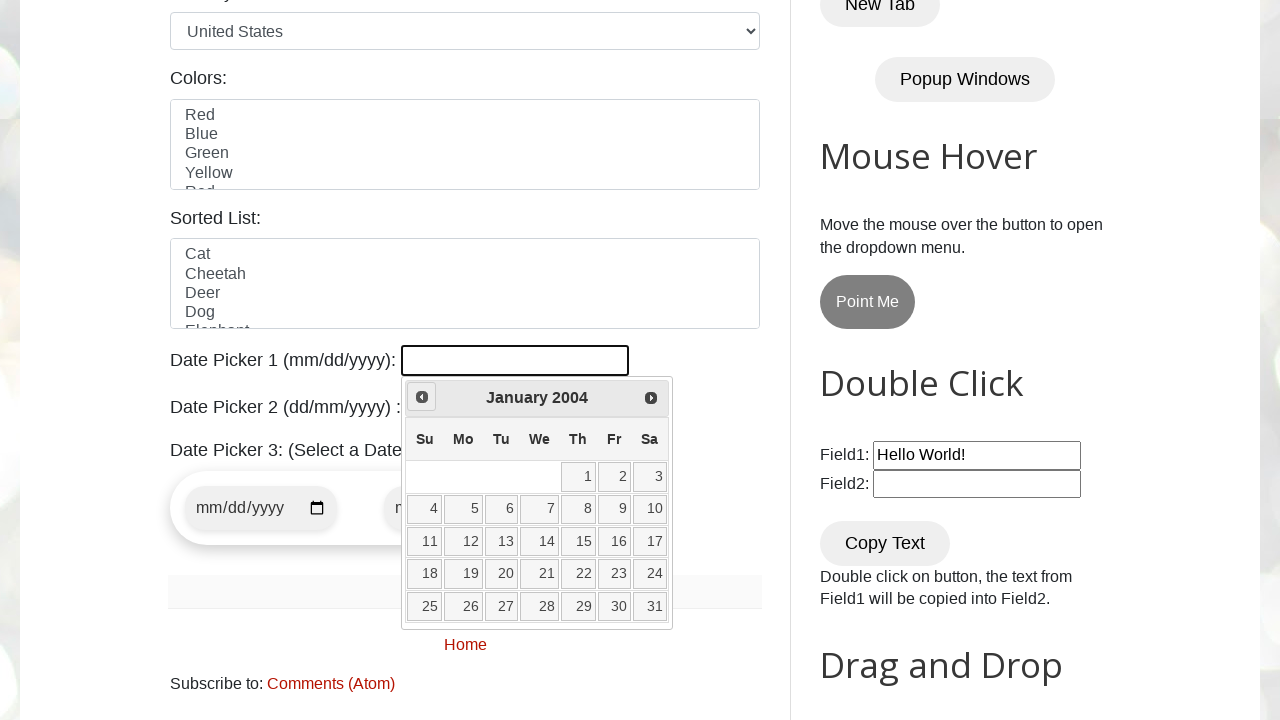

Retrieved current month: January
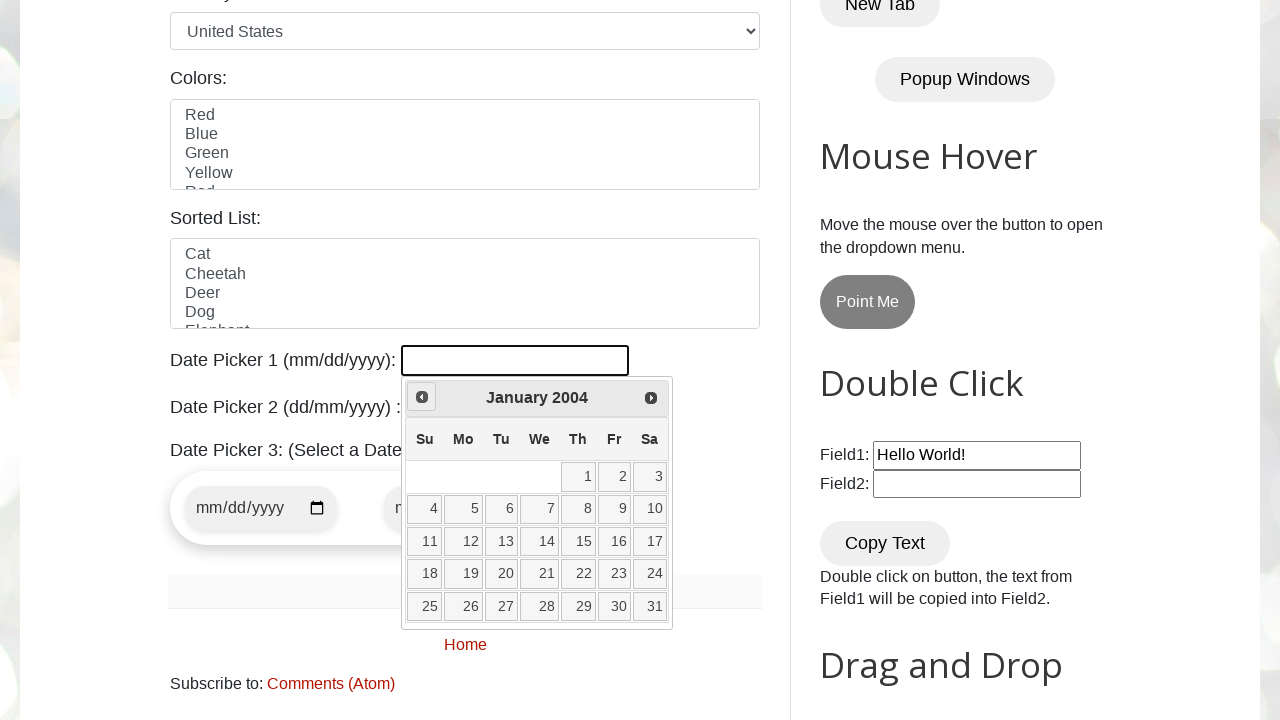

Retrieved current year: 2004
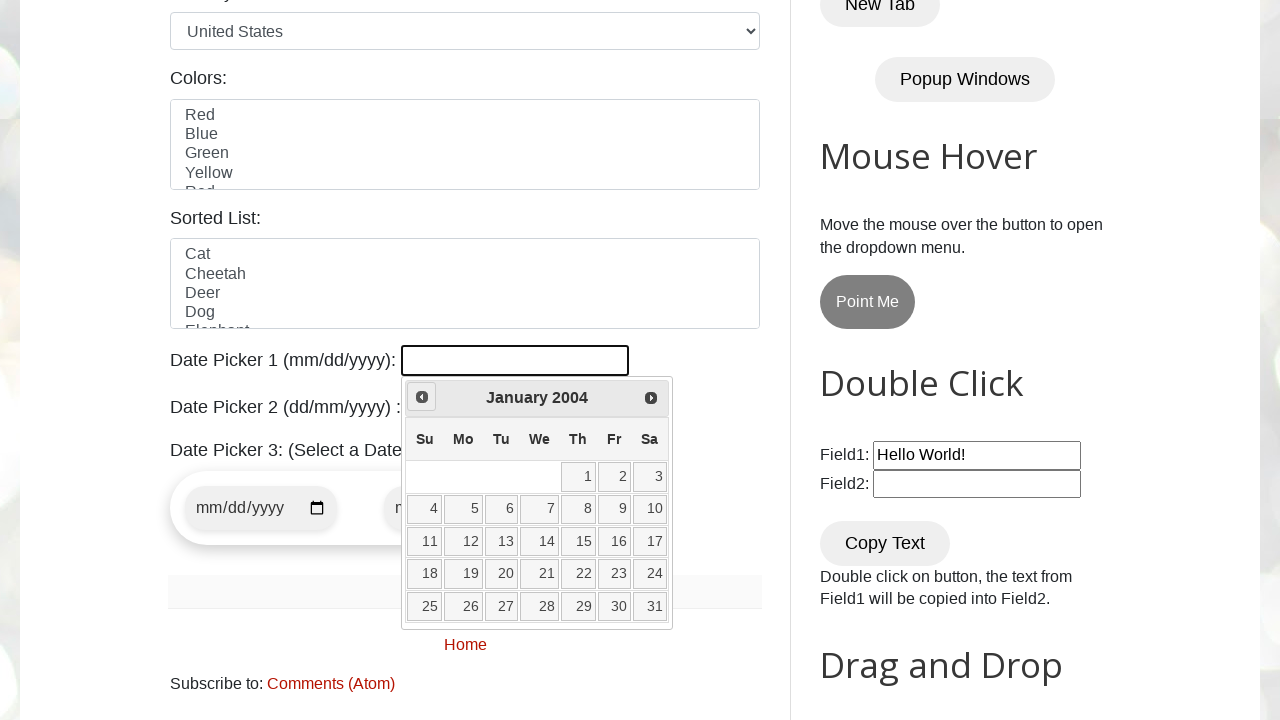

Clicked previous month button to navigate backwards at (422, 397) on xpath=//a[@title="Prev"]
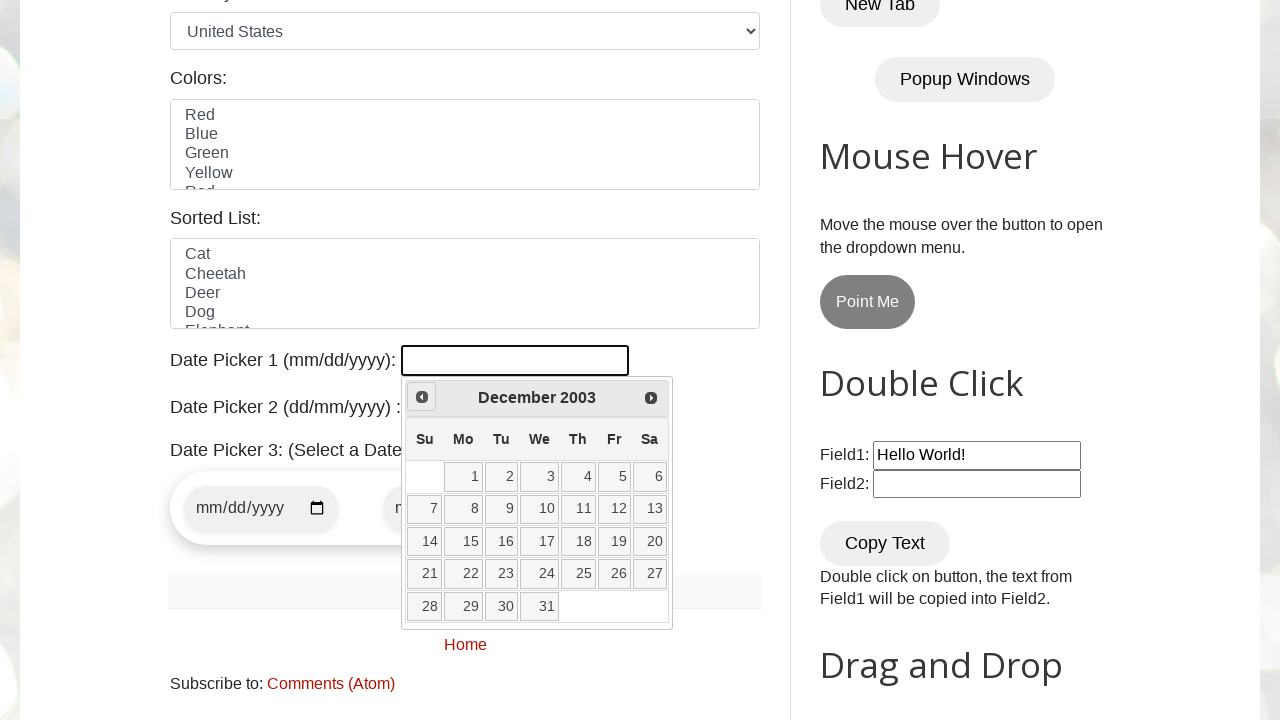

Retrieved current month: December
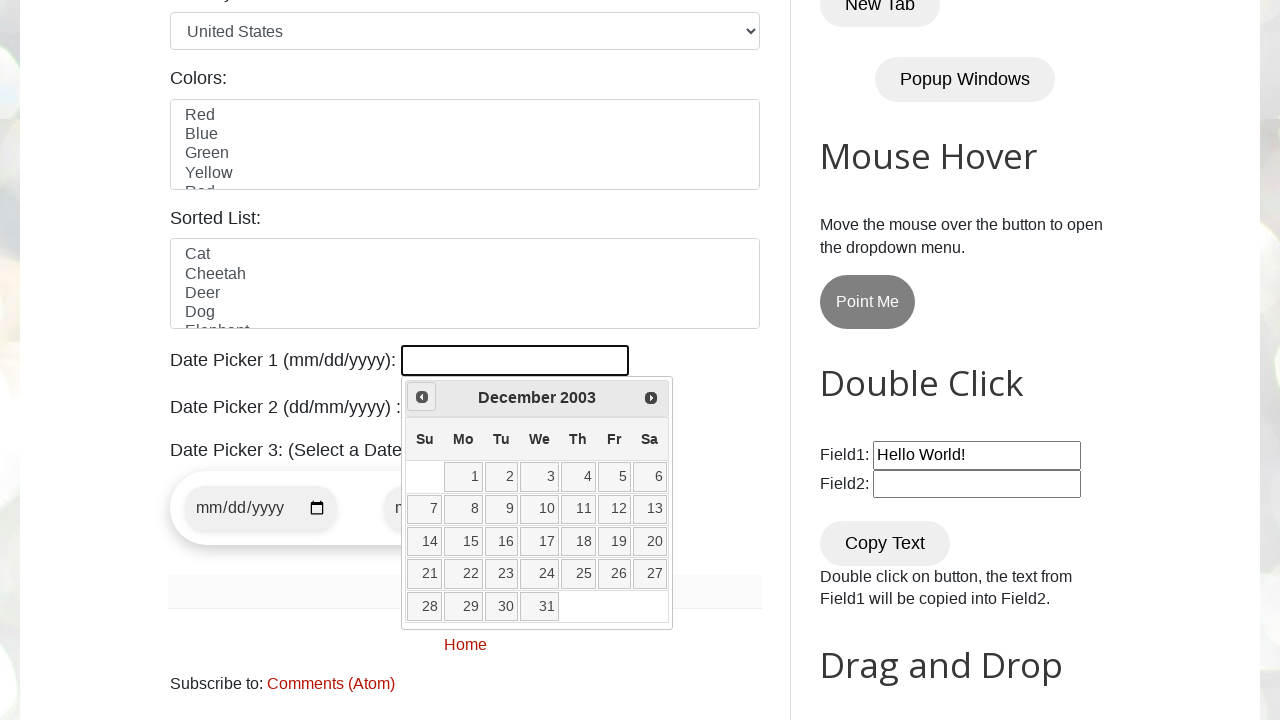

Retrieved current year: 2003
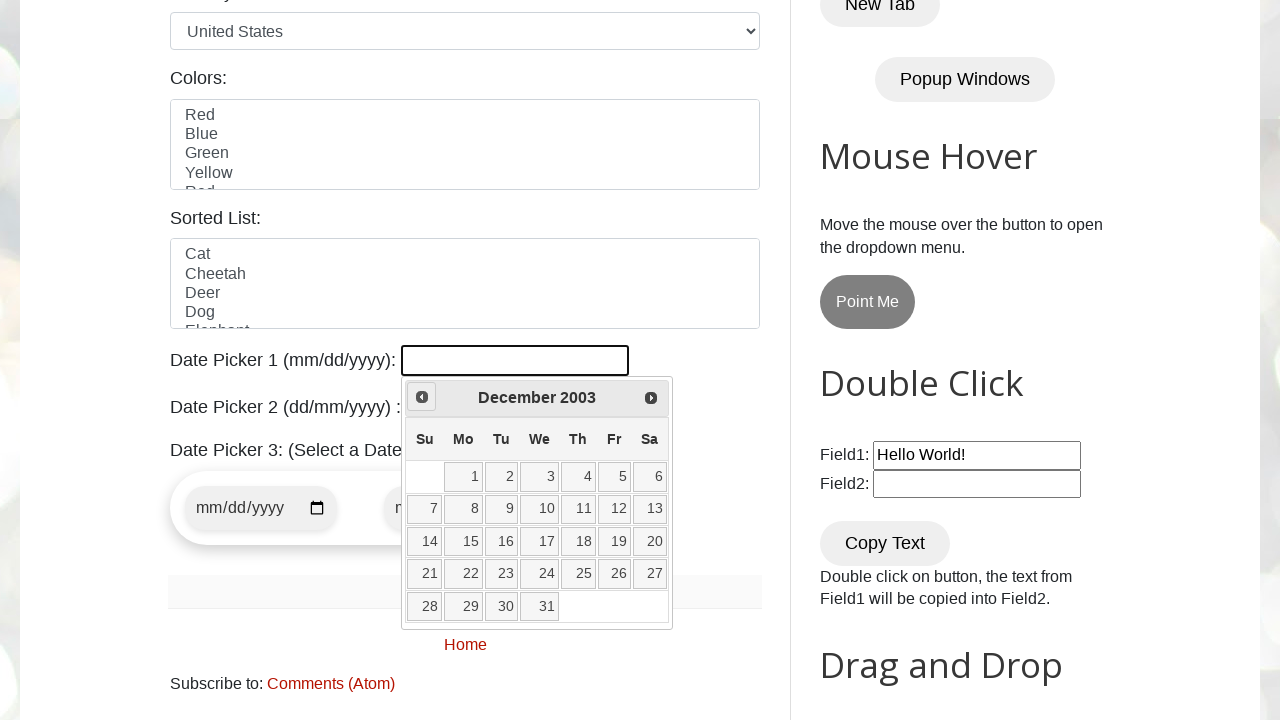

Clicked previous month button to navigate backwards at (422, 397) on xpath=//a[@title="Prev"]
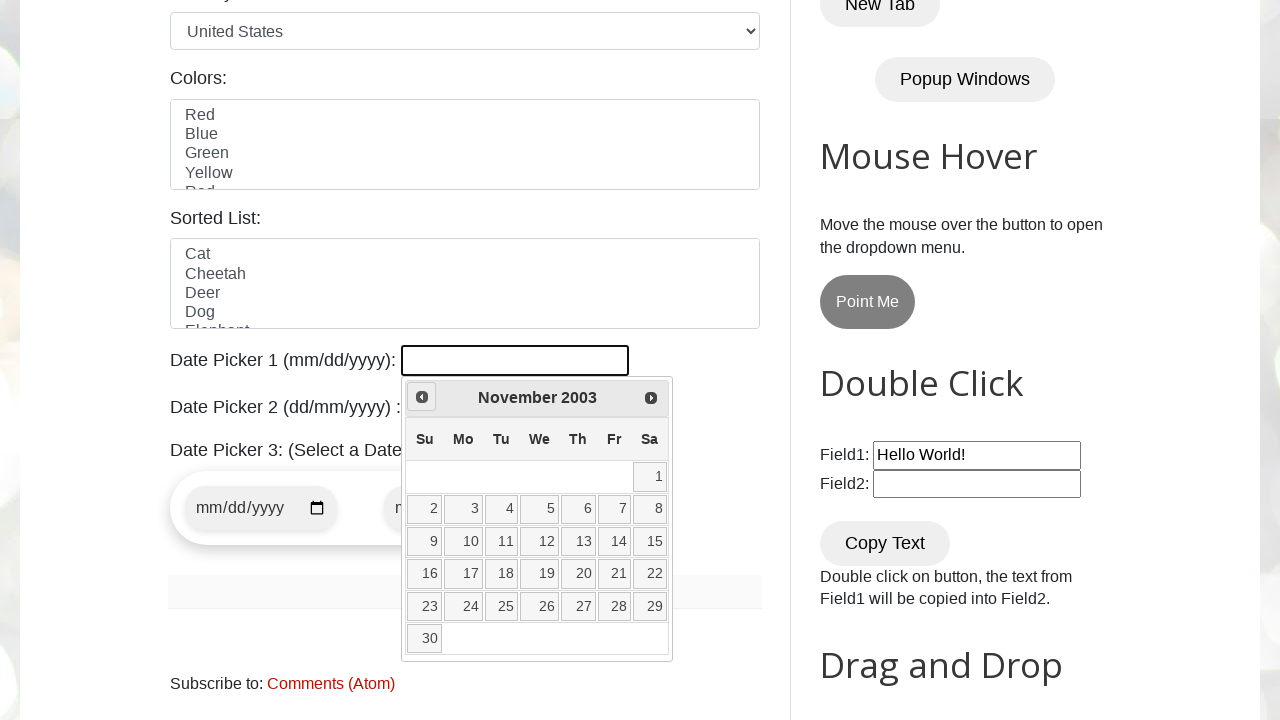

Retrieved current month: November
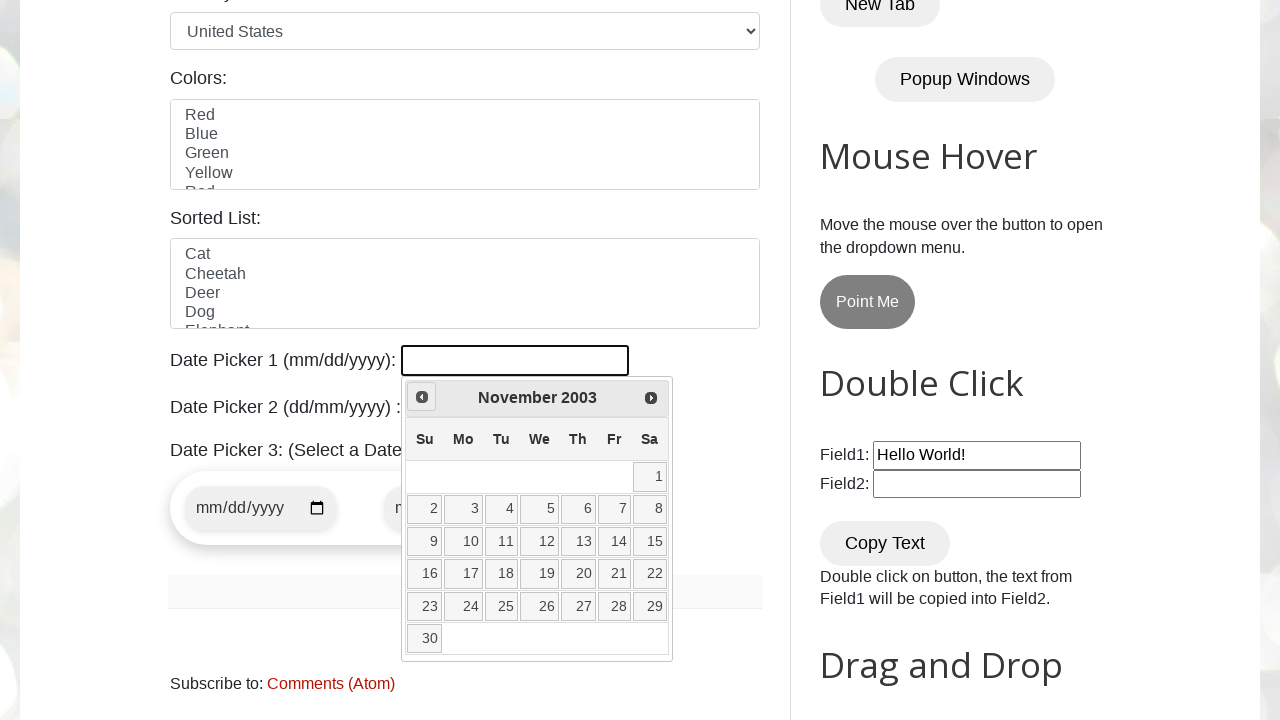

Retrieved current year: 2003
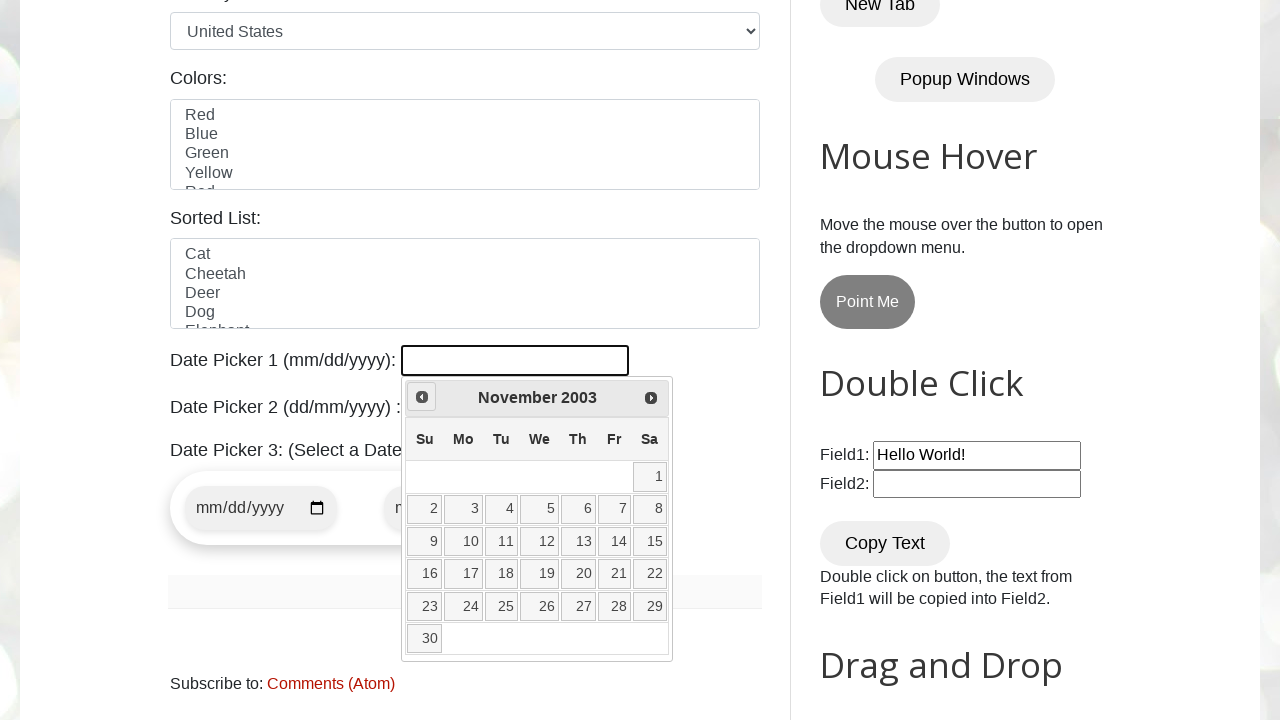

Clicked previous month button to navigate backwards at (422, 397) on xpath=//a[@title="Prev"]
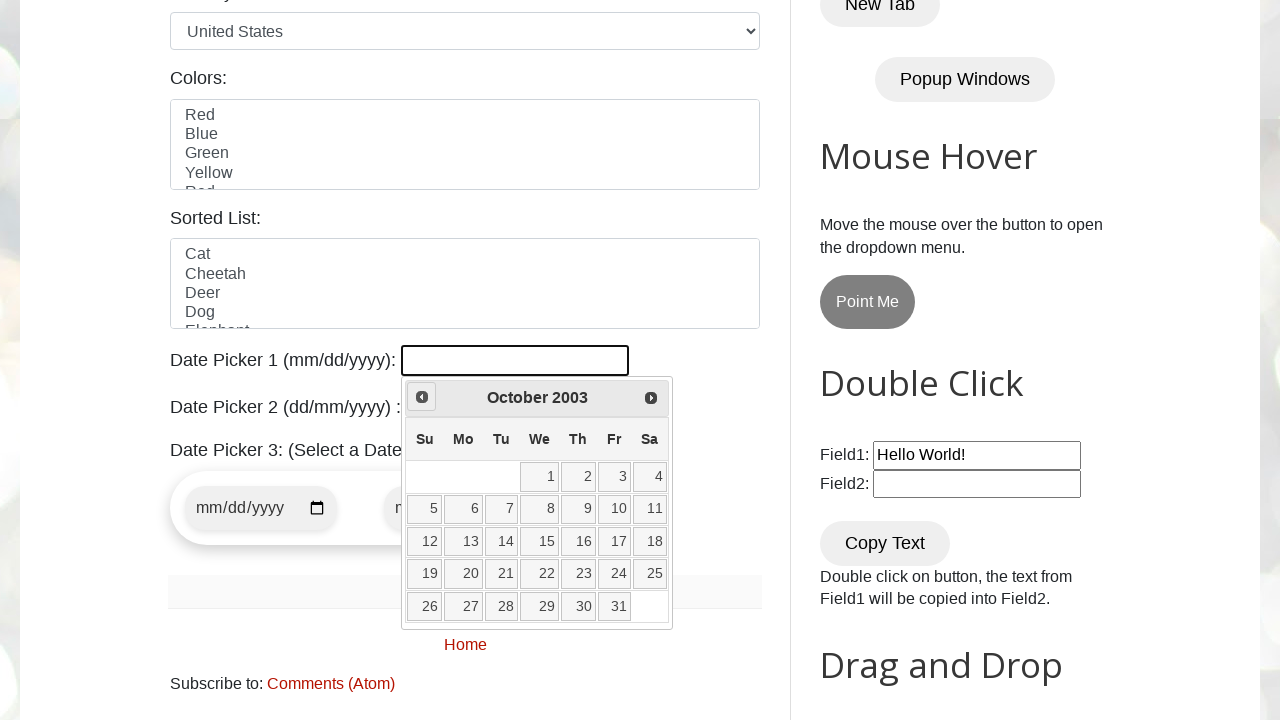

Retrieved current month: October
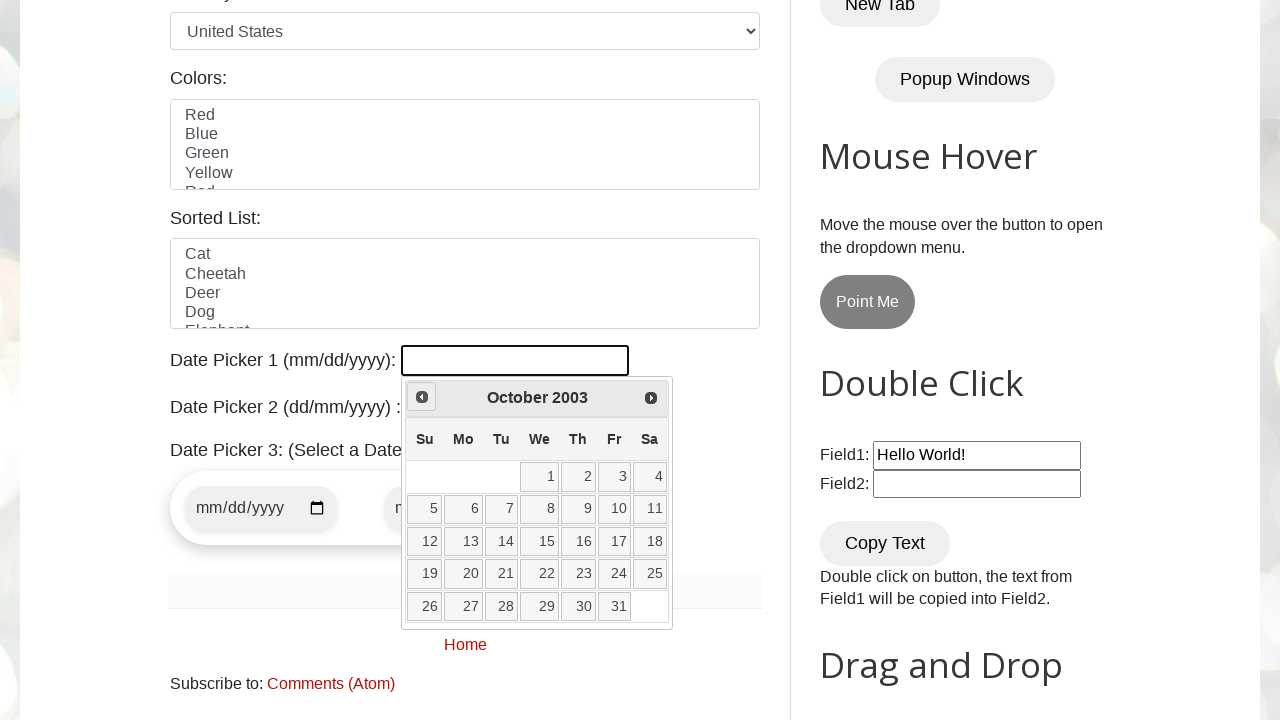

Retrieved current year: 2003
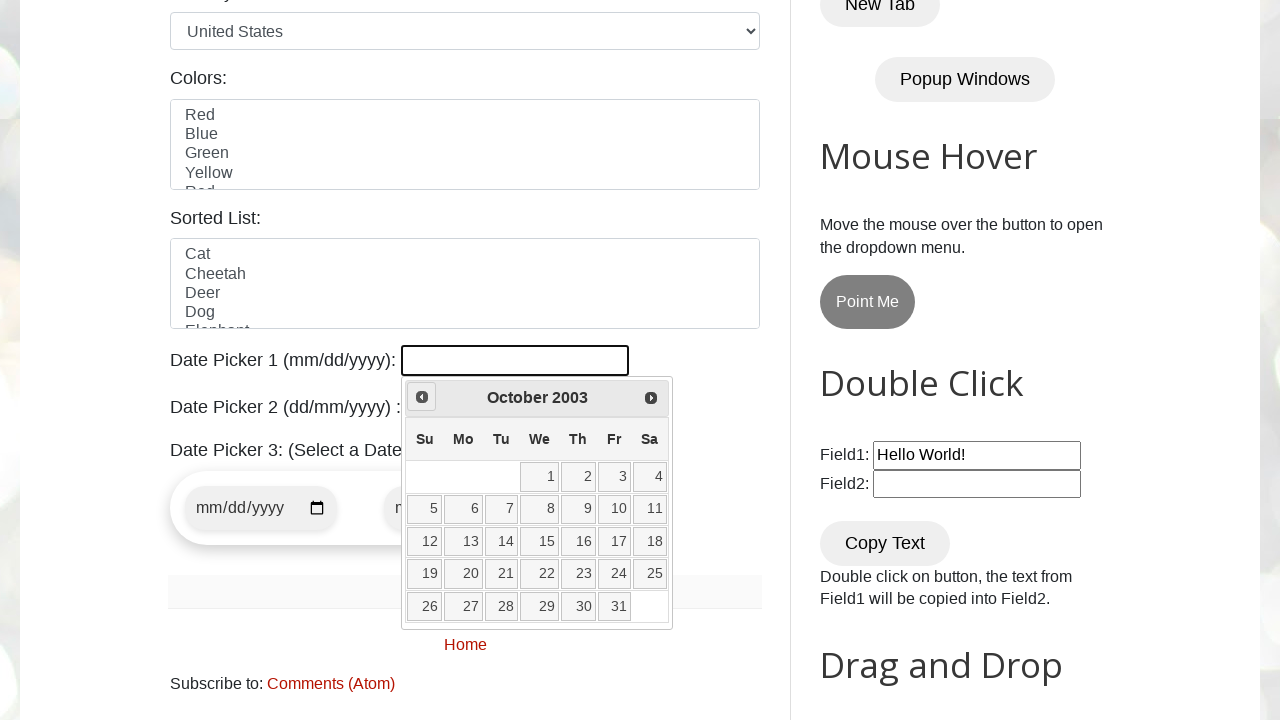

Clicked previous month button to navigate backwards at (422, 397) on xpath=//a[@title="Prev"]
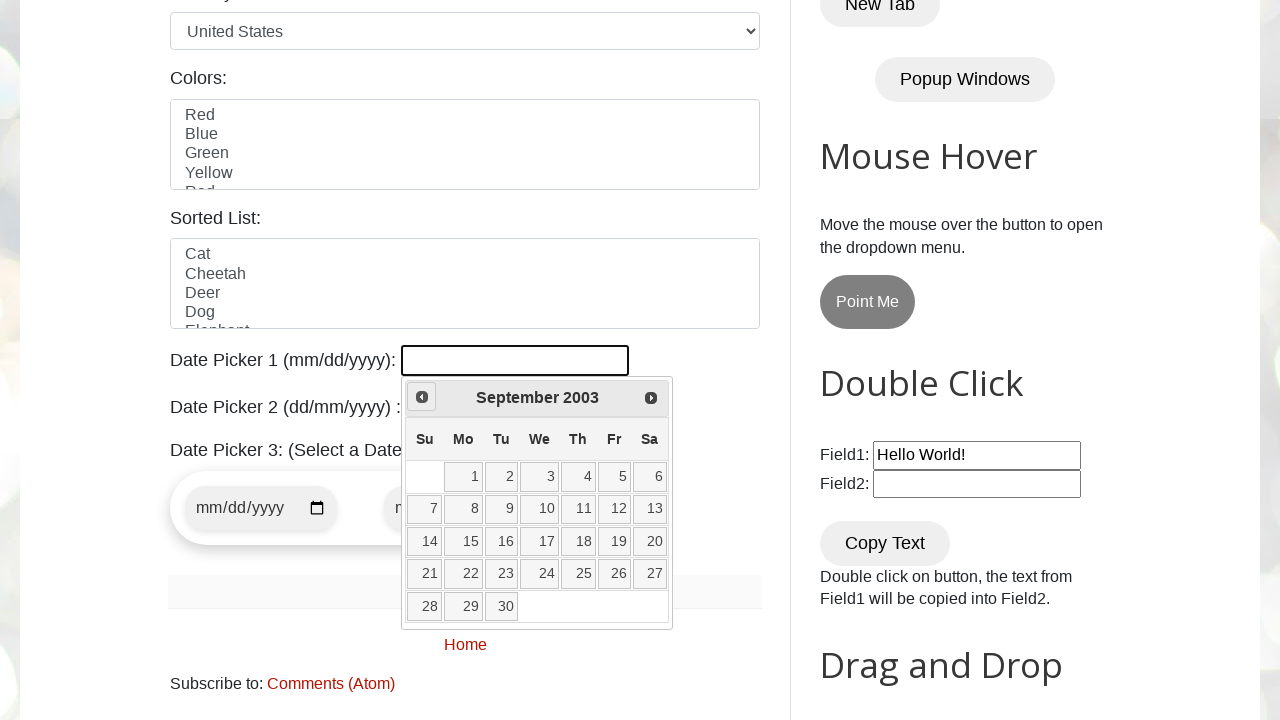

Retrieved current month: September
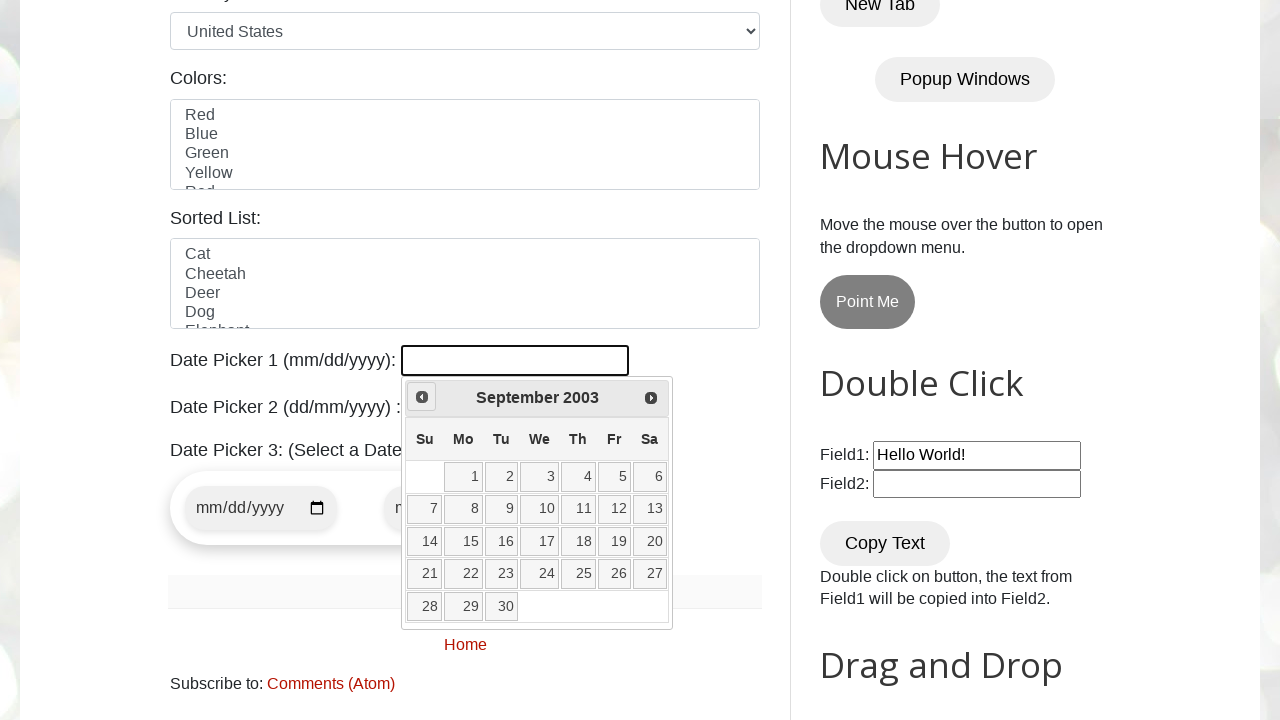

Retrieved current year: 2003
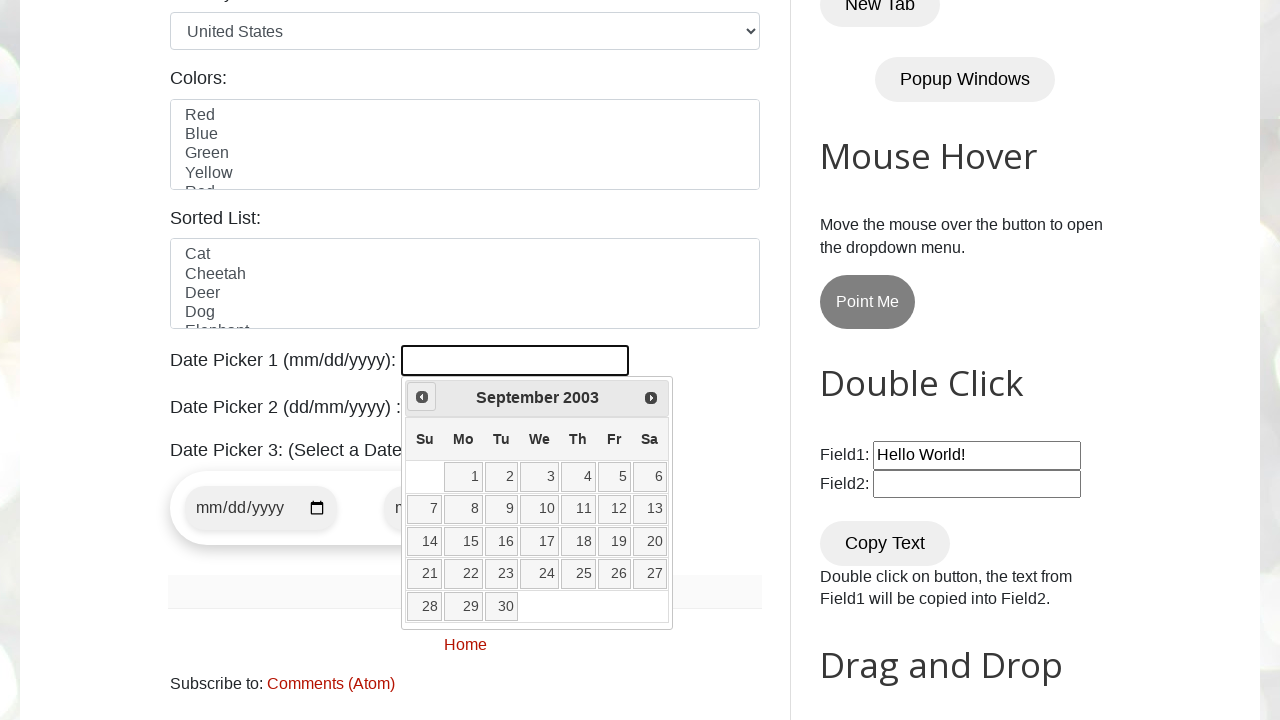

Clicked previous month button to navigate backwards at (422, 397) on xpath=//a[@title="Prev"]
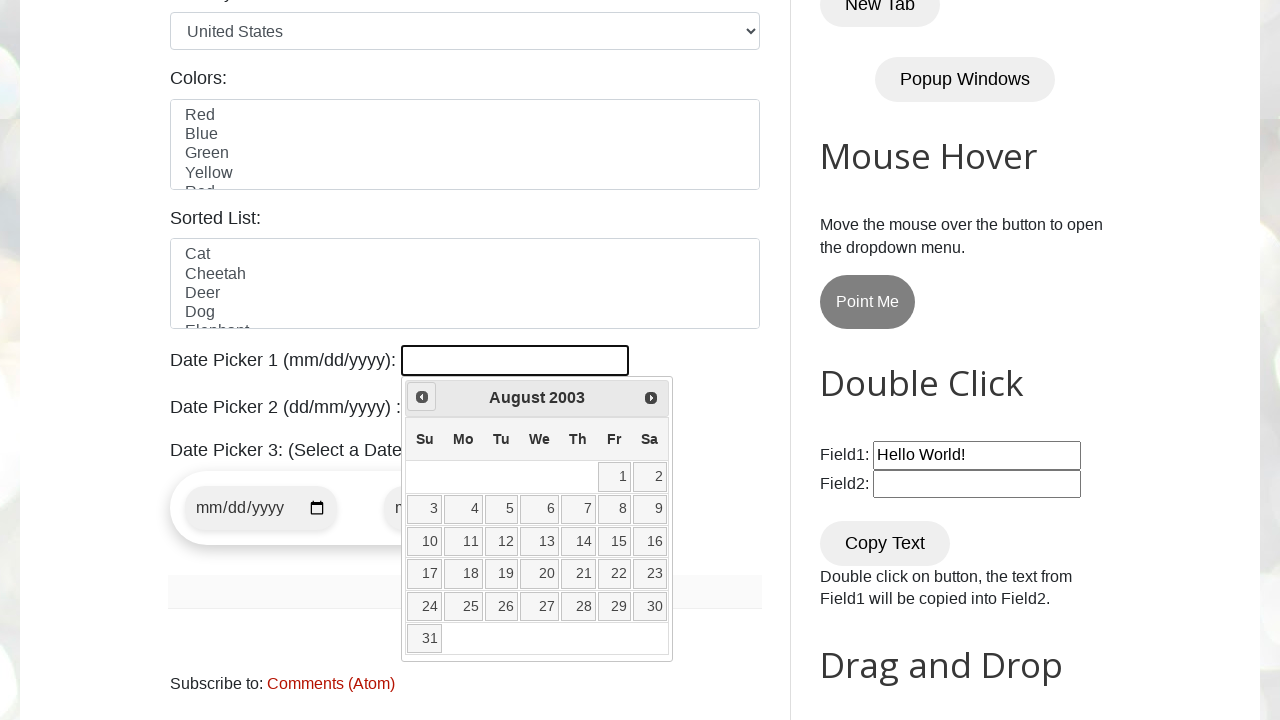

Retrieved current month: August
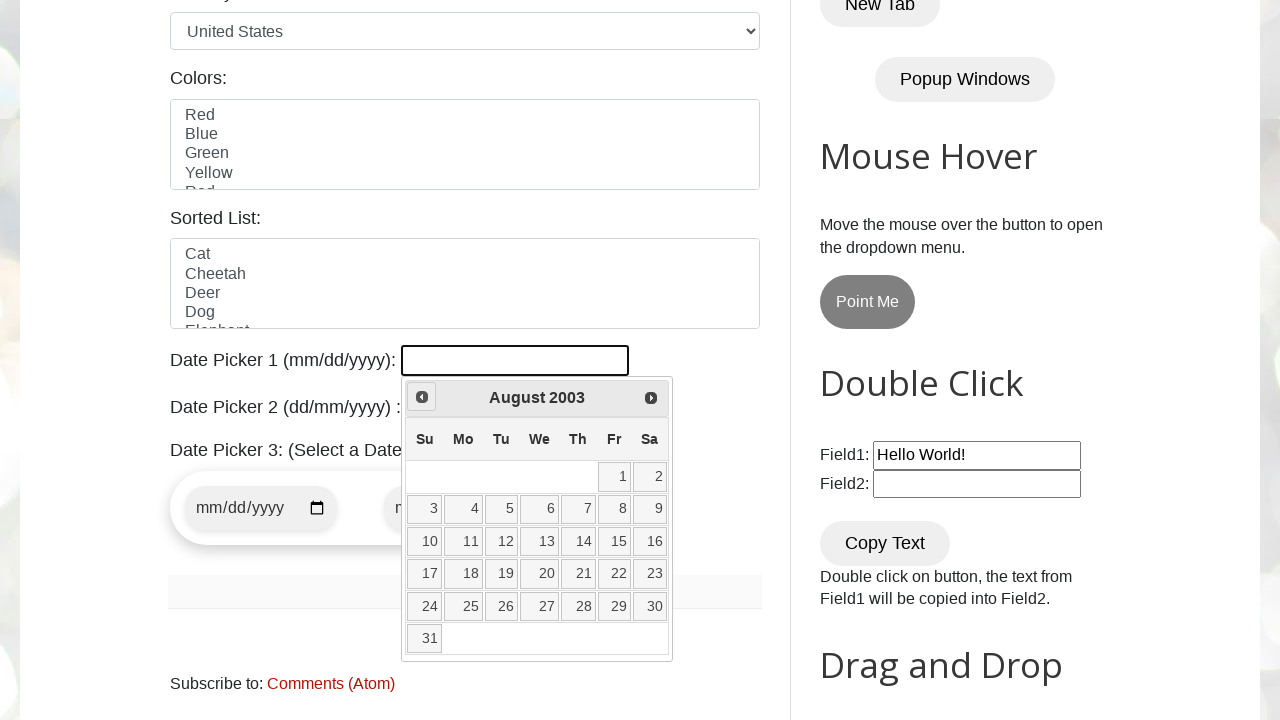

Retrieved current year: 2003
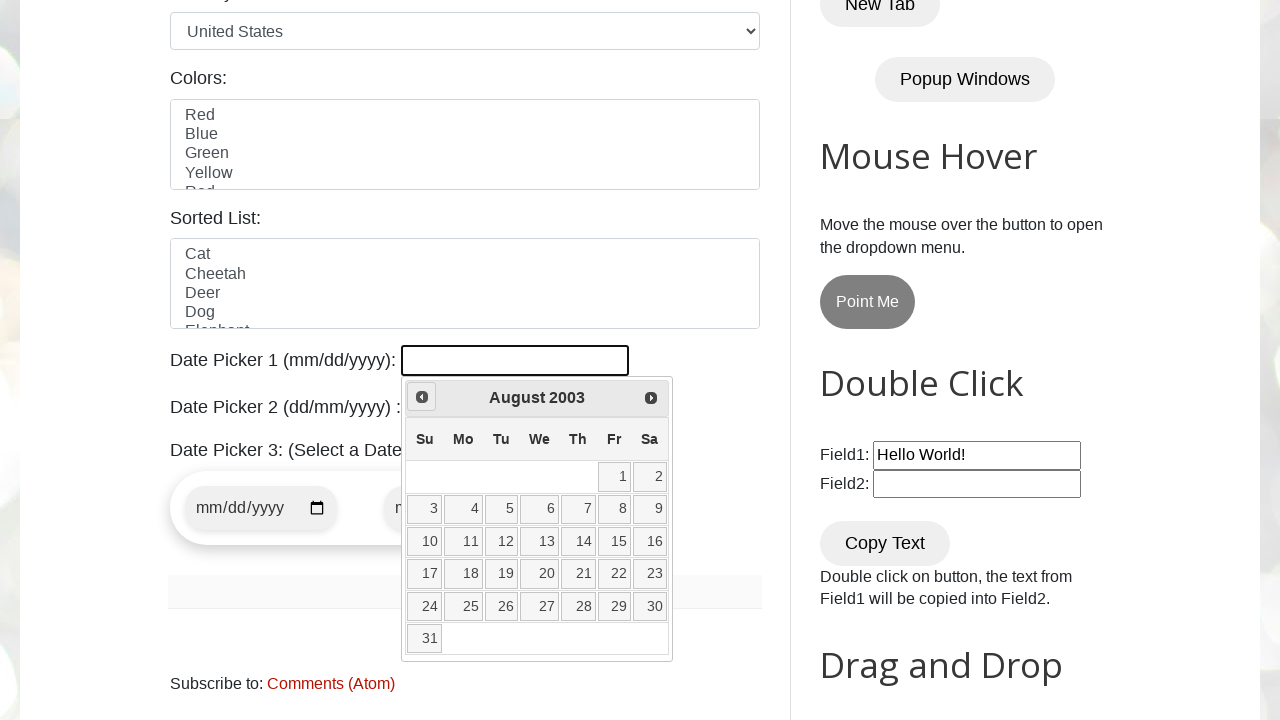

Clicked previous month button to navigate backwards at (422, 397) on xpath=//a[@title="Prev"]
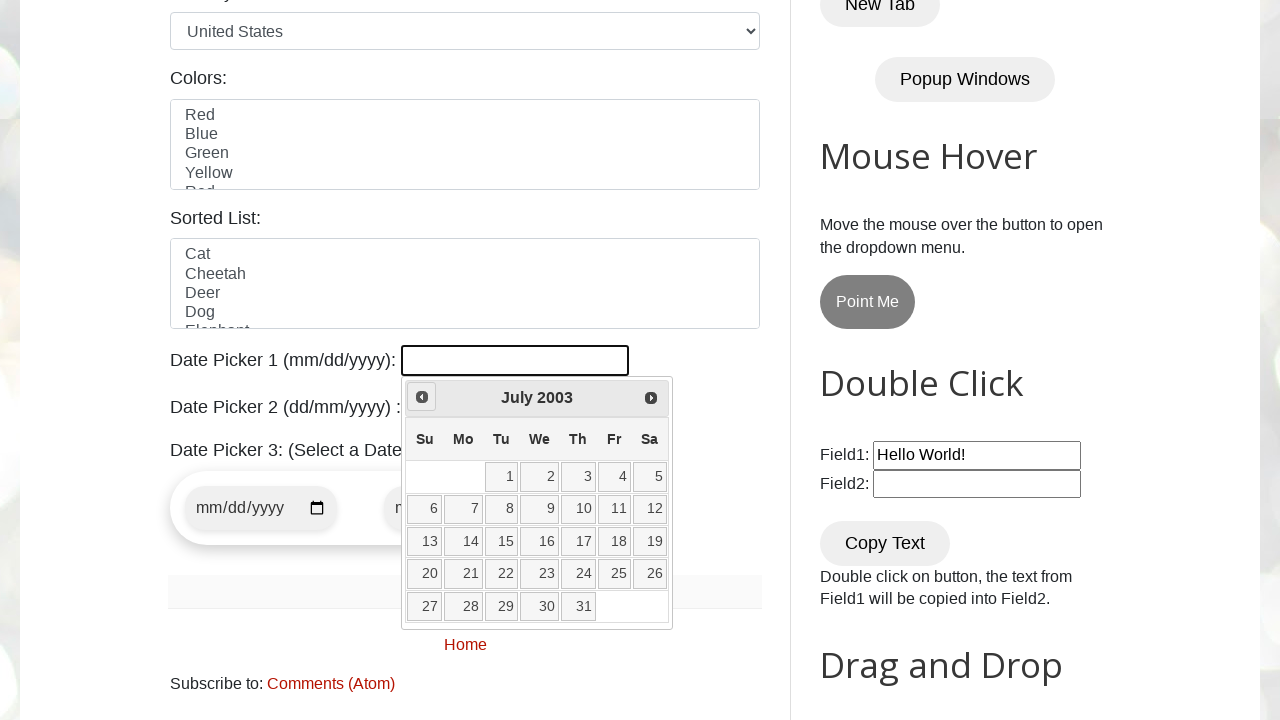

Retrieved current month: July
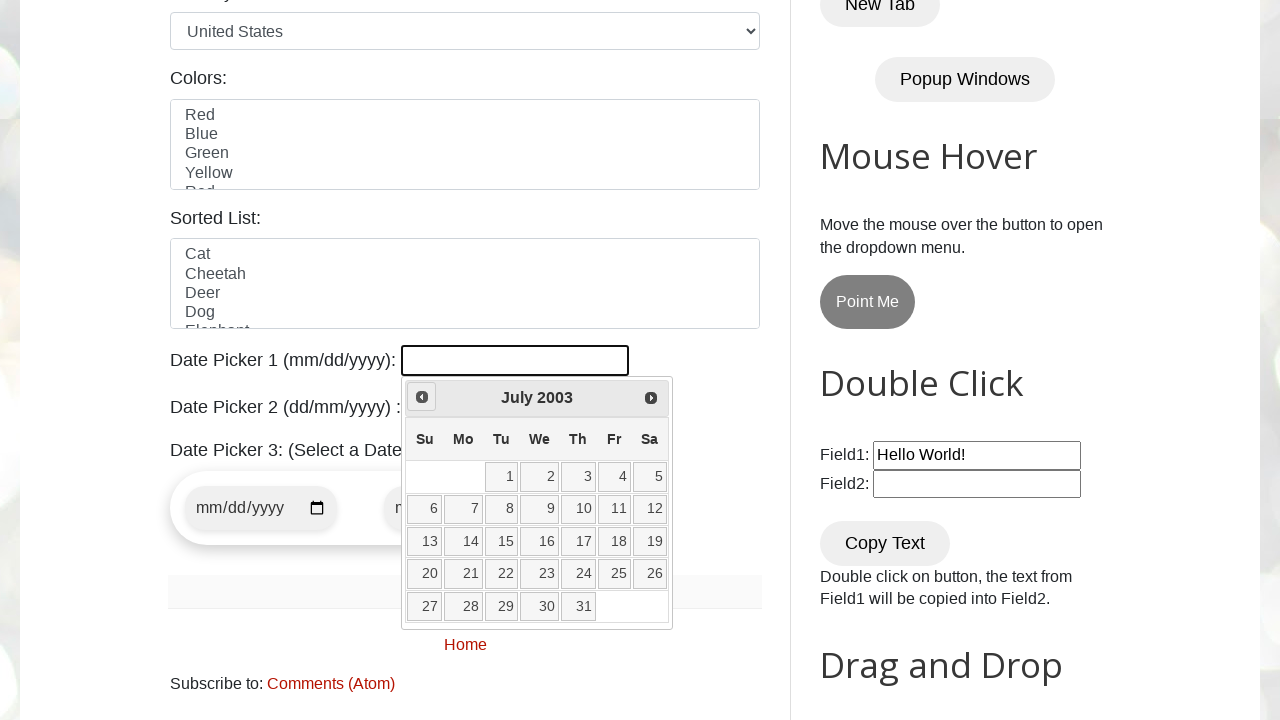

Retrieved current year: 2003
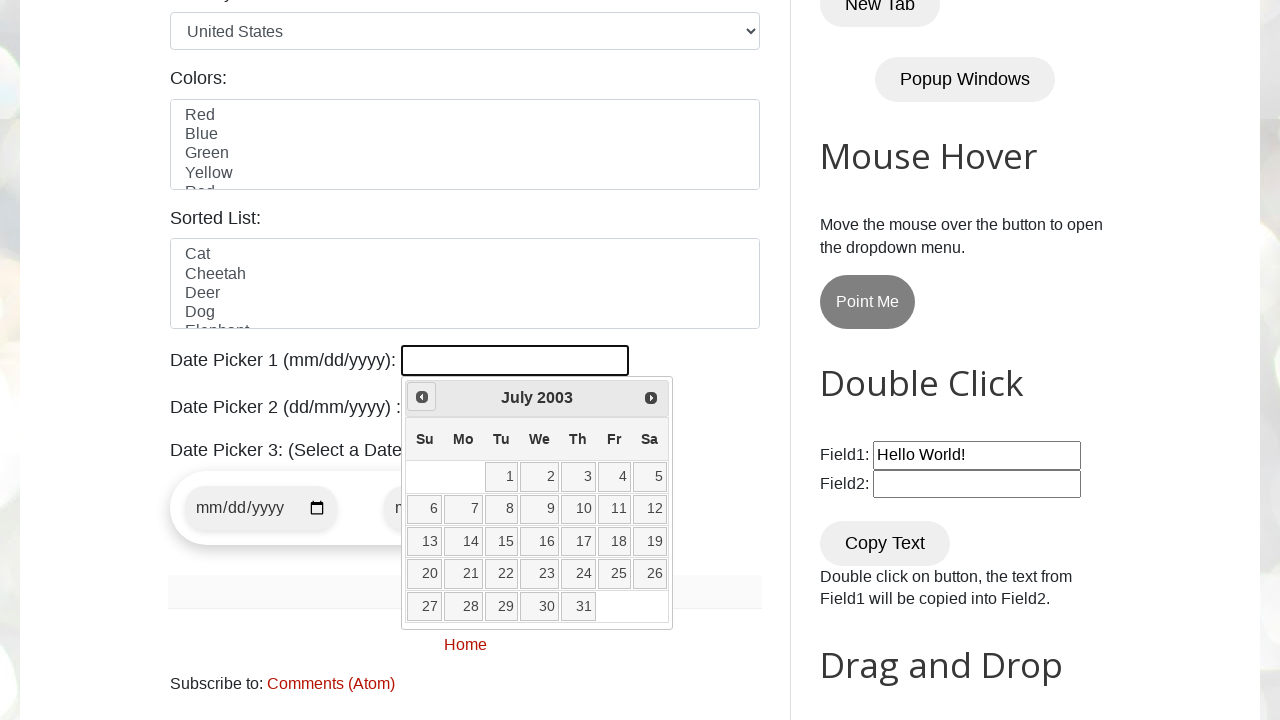

Clicked previous month button to navigate backwards at (422, 397) on xpath=//a[@title="Prev"]
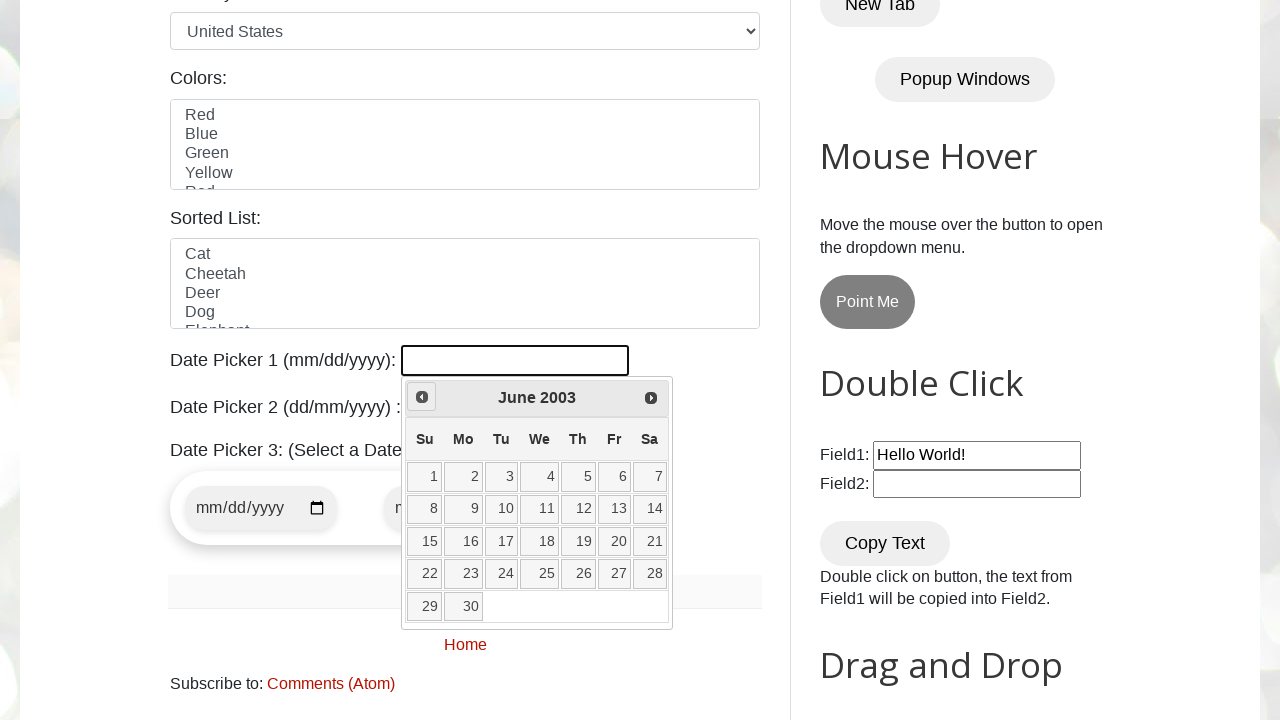

Retrieved current month: June
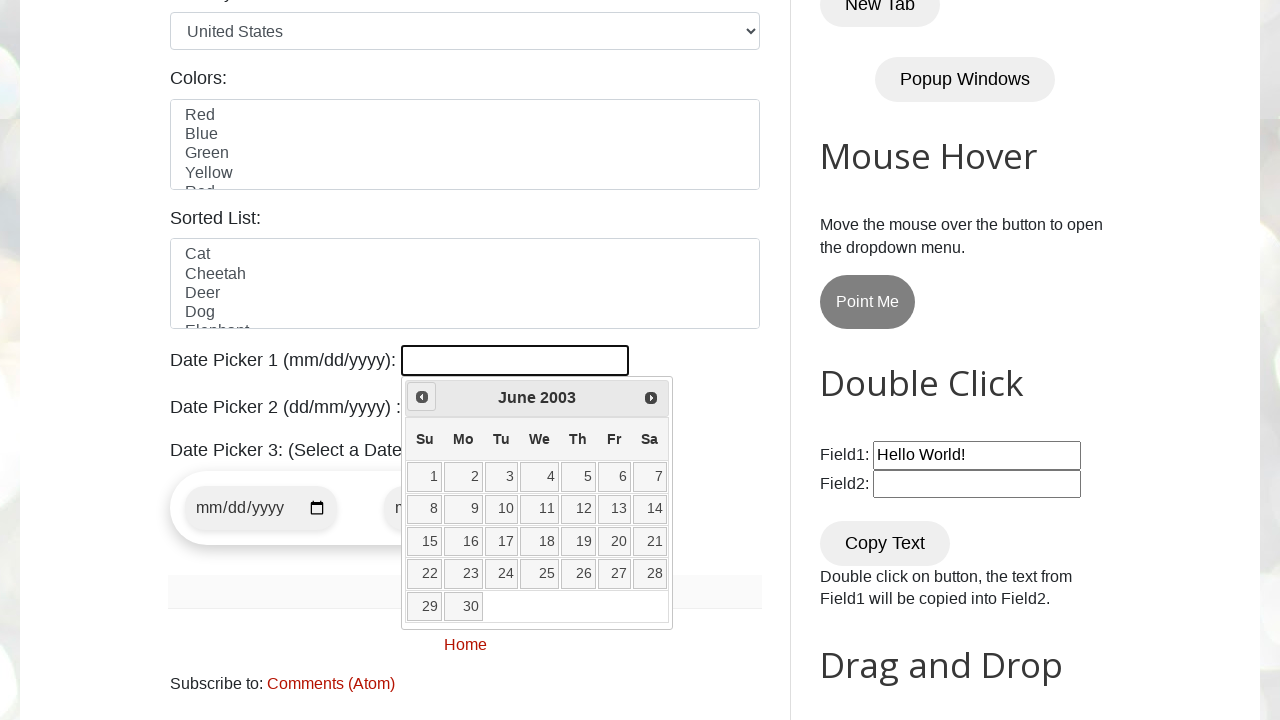

Retrieved current year: 2003
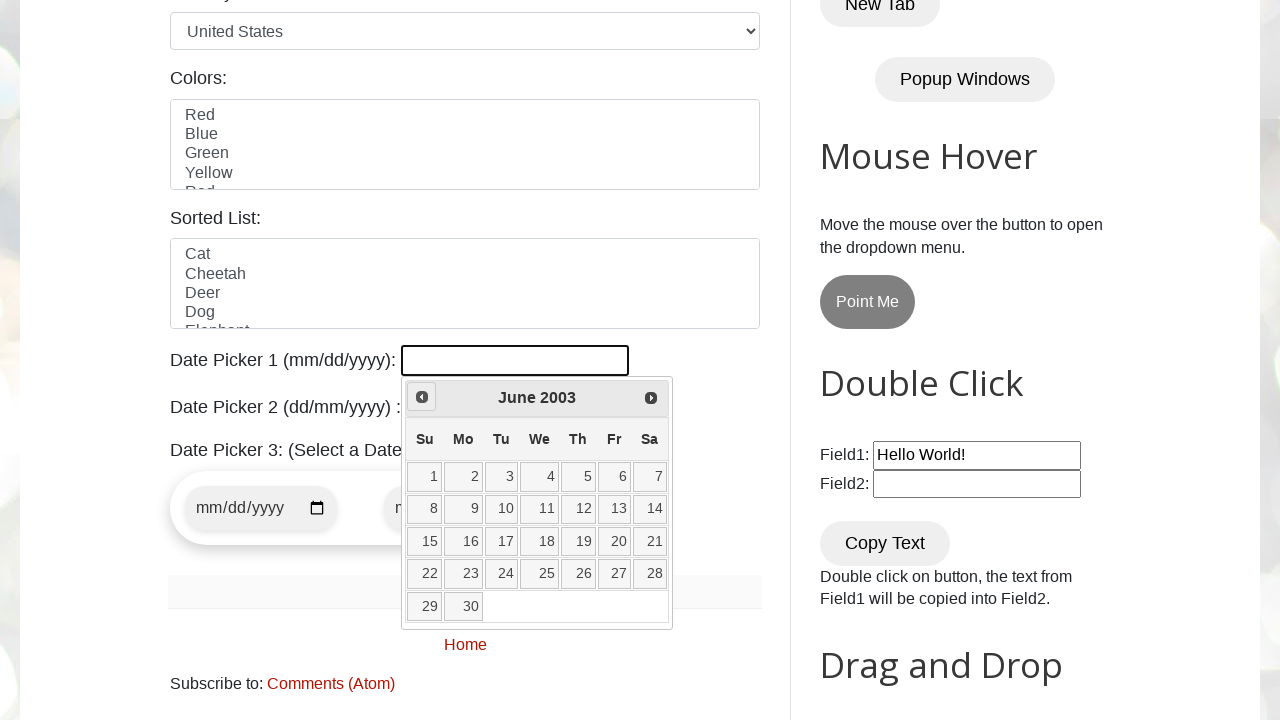

Clicked previous month button to navigate backwards at (422, 397) on xpath=//a[@title="Prev"]
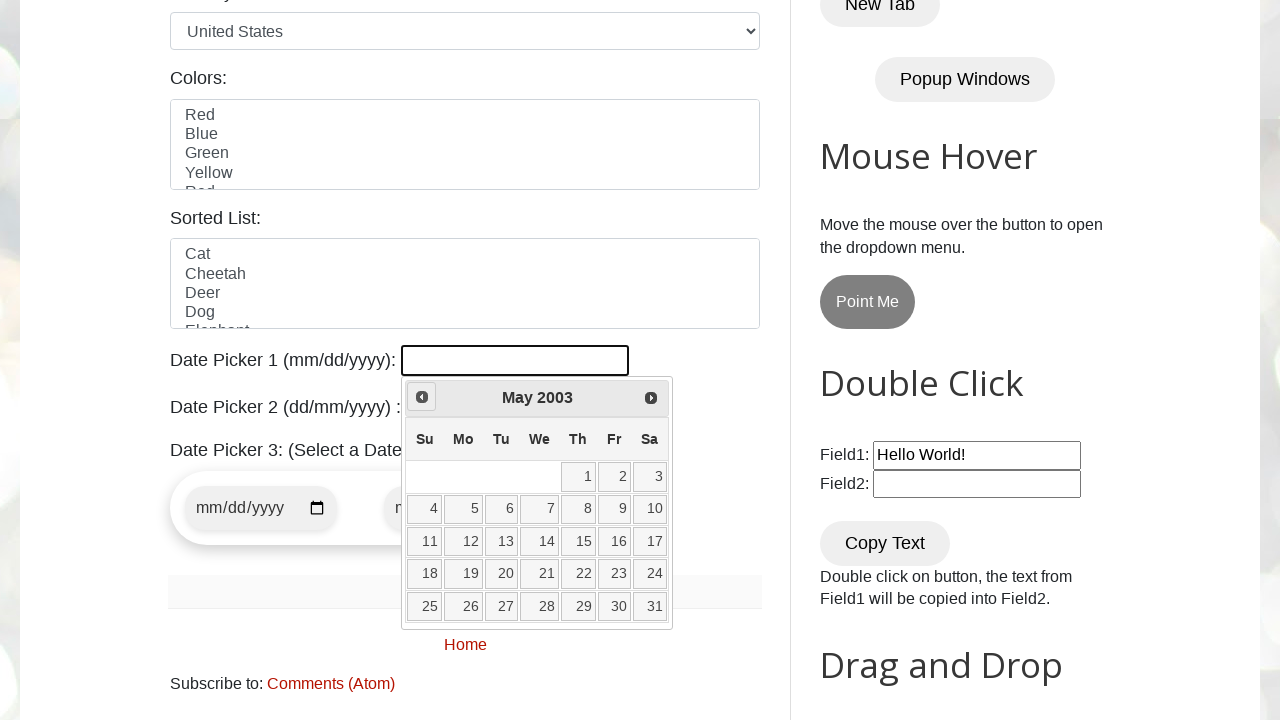

Retrieved current month: May
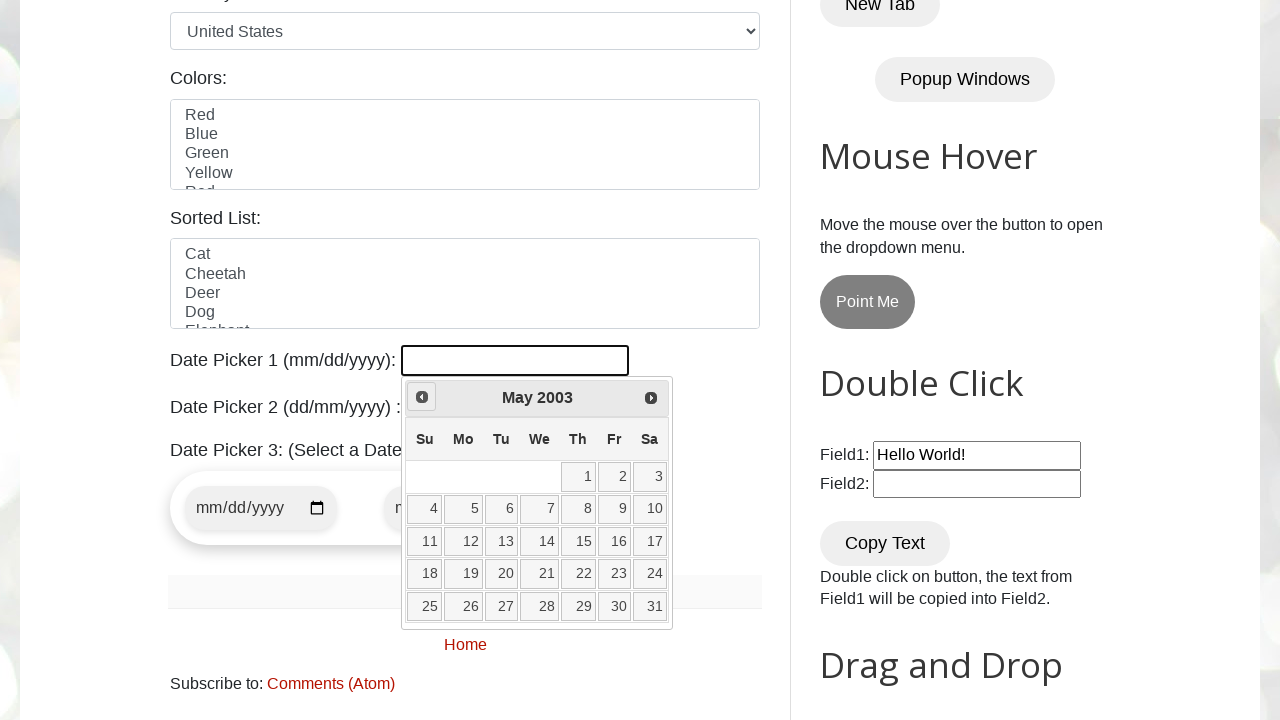

Retrieved current year: 2003
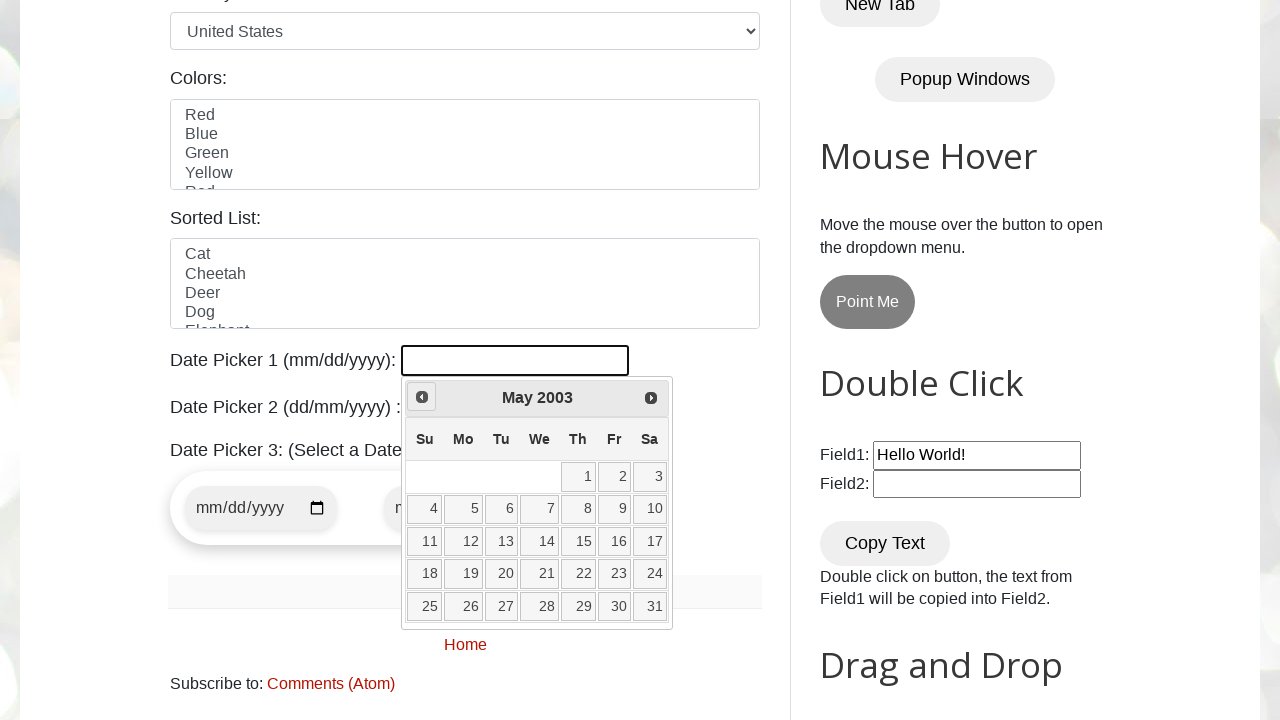

Clicked previous month button to navigate backwards at (422, 397) on xpath=//a[@title="Prev"]
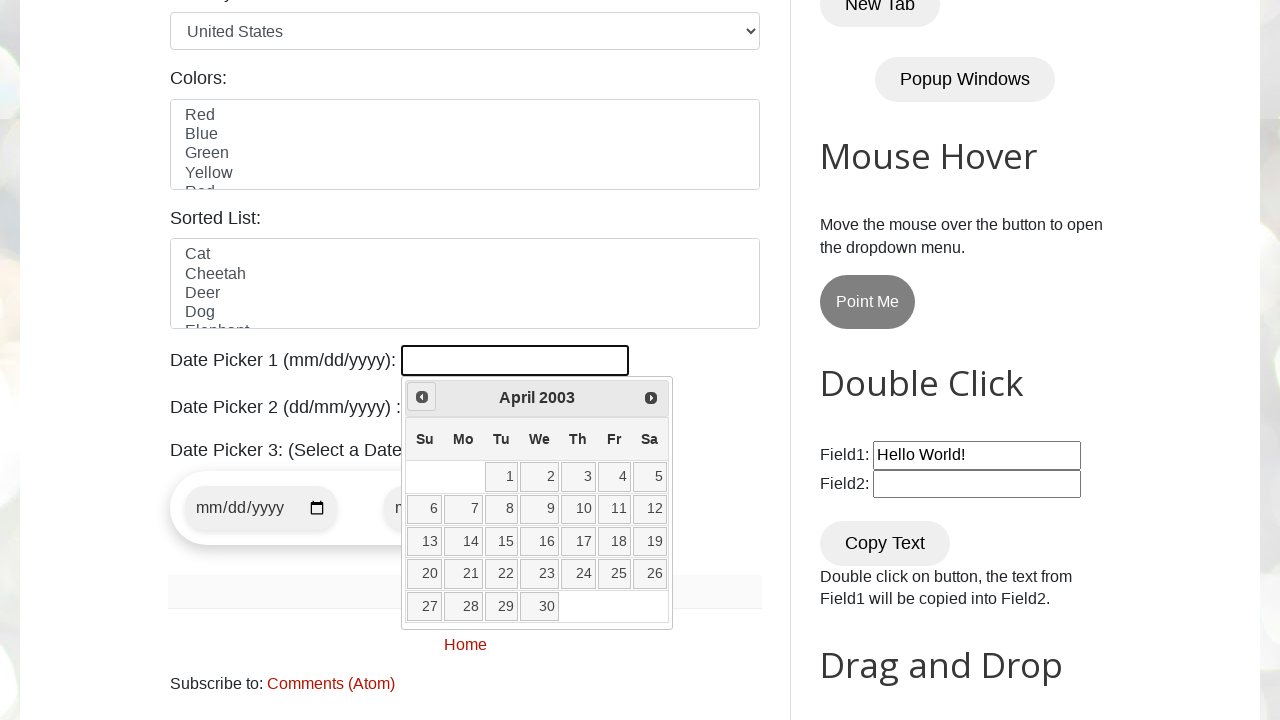

Retrieved current month: April
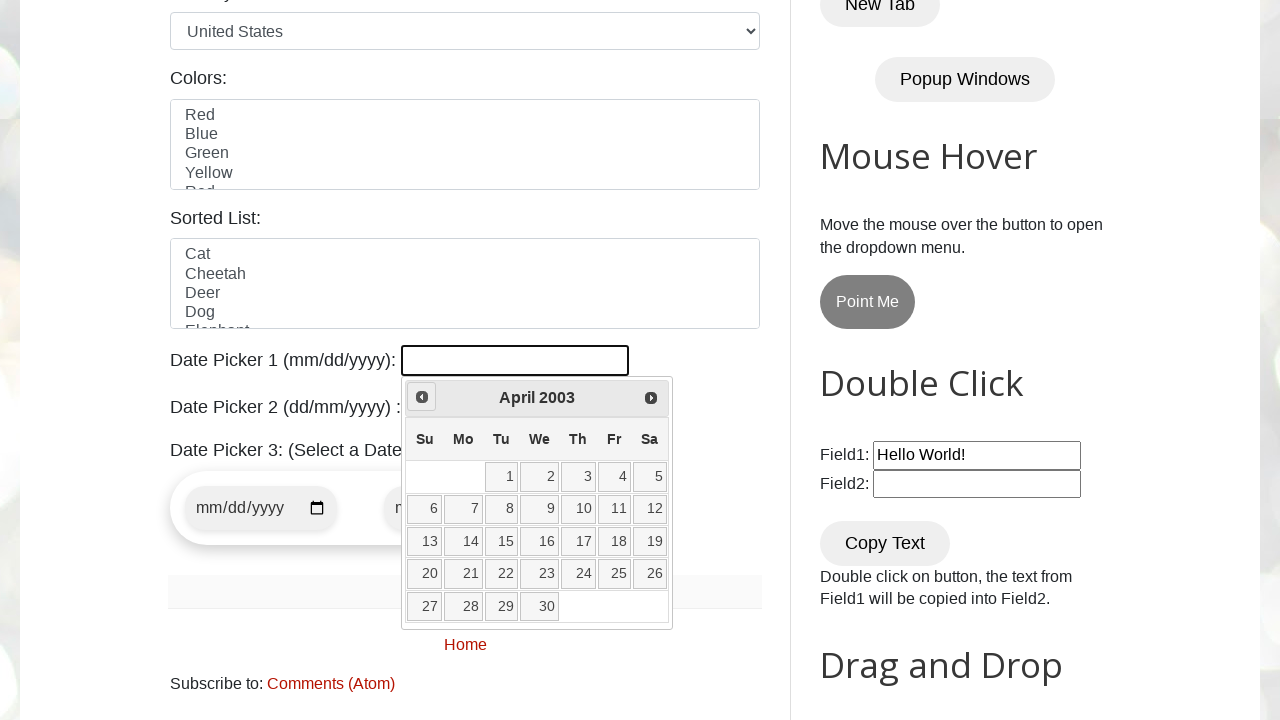

Retrieved current year: 2003
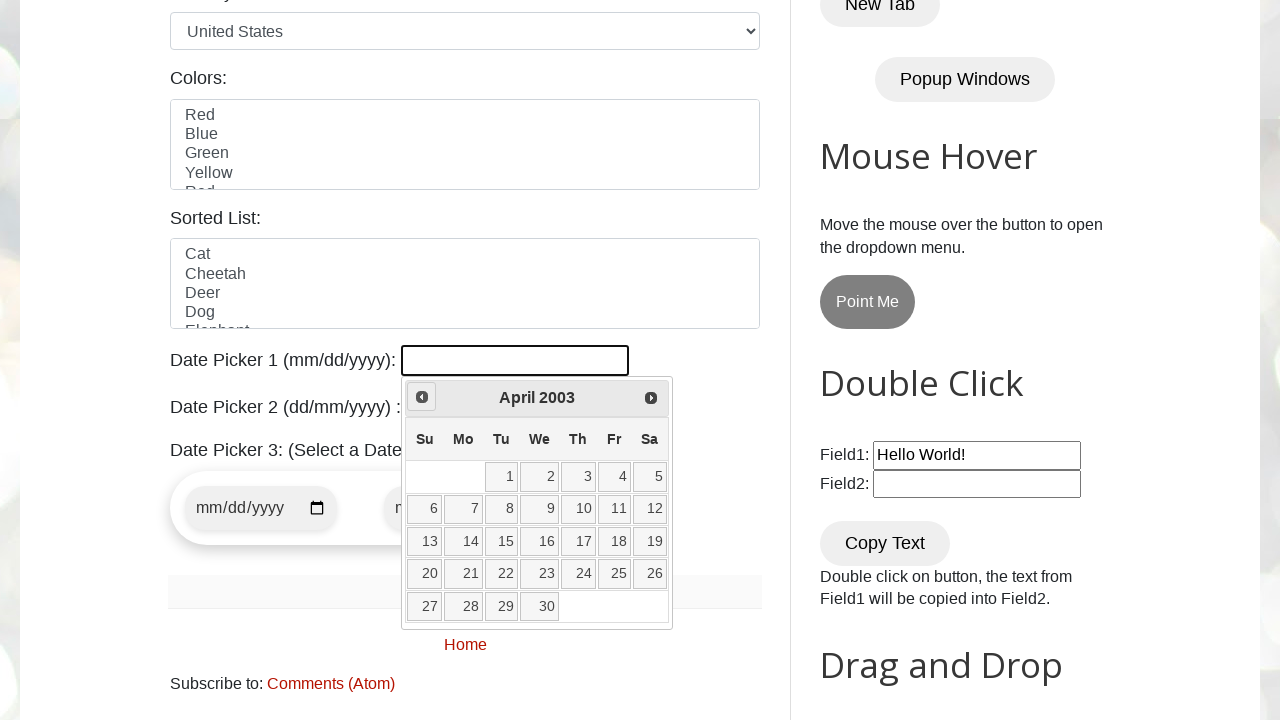

Clicked previous month button to navigate backwards at (422, 397) on xpath=//a[@title="Prev"]
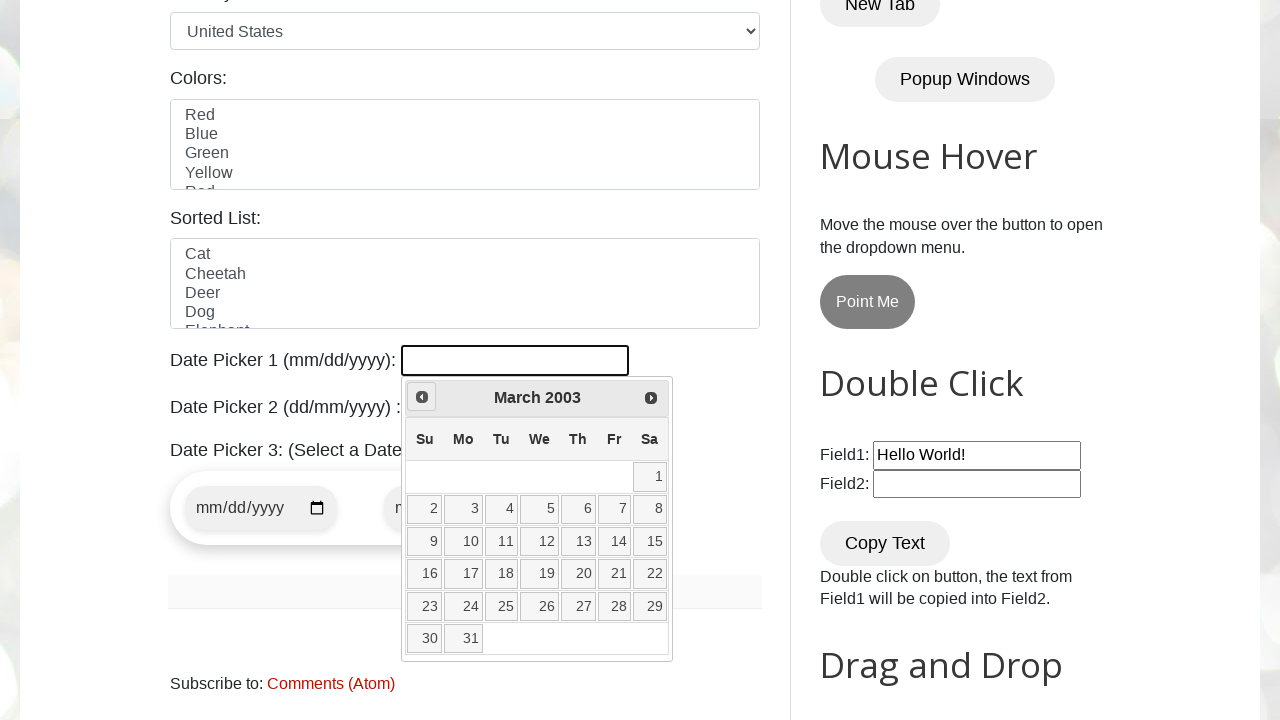

Retrieved current month: March
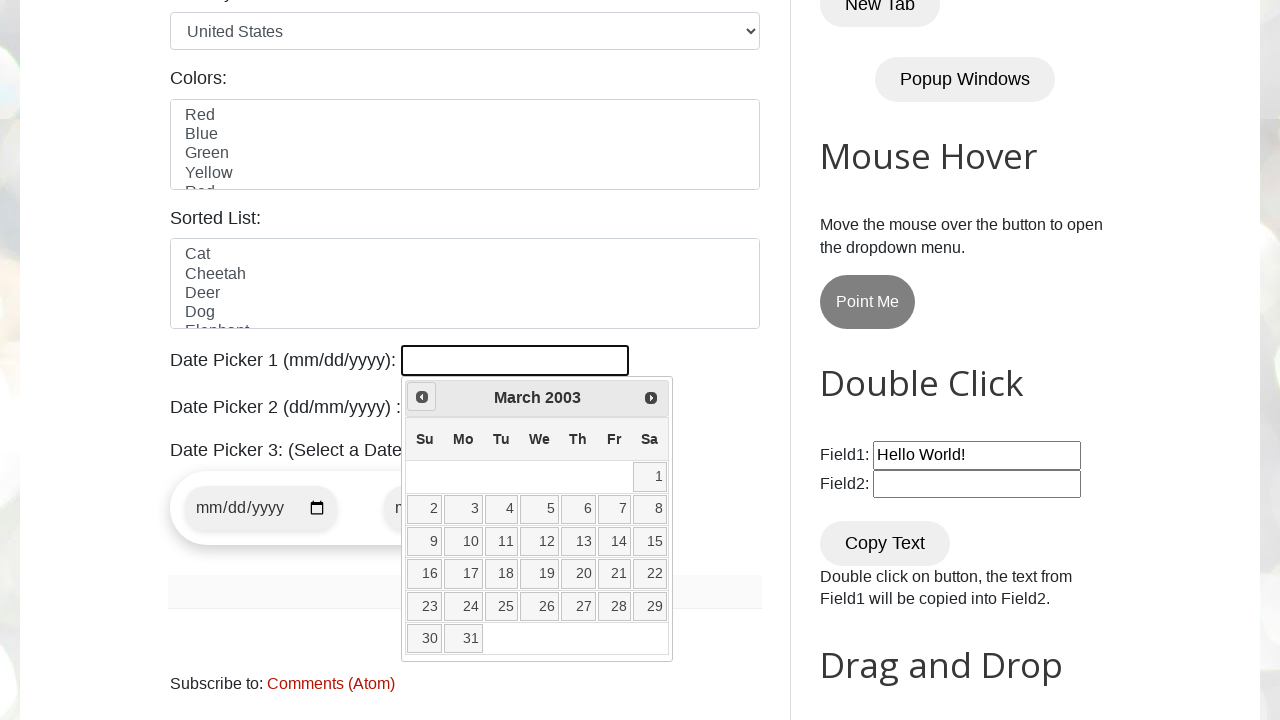

Retrieved current year: 2003
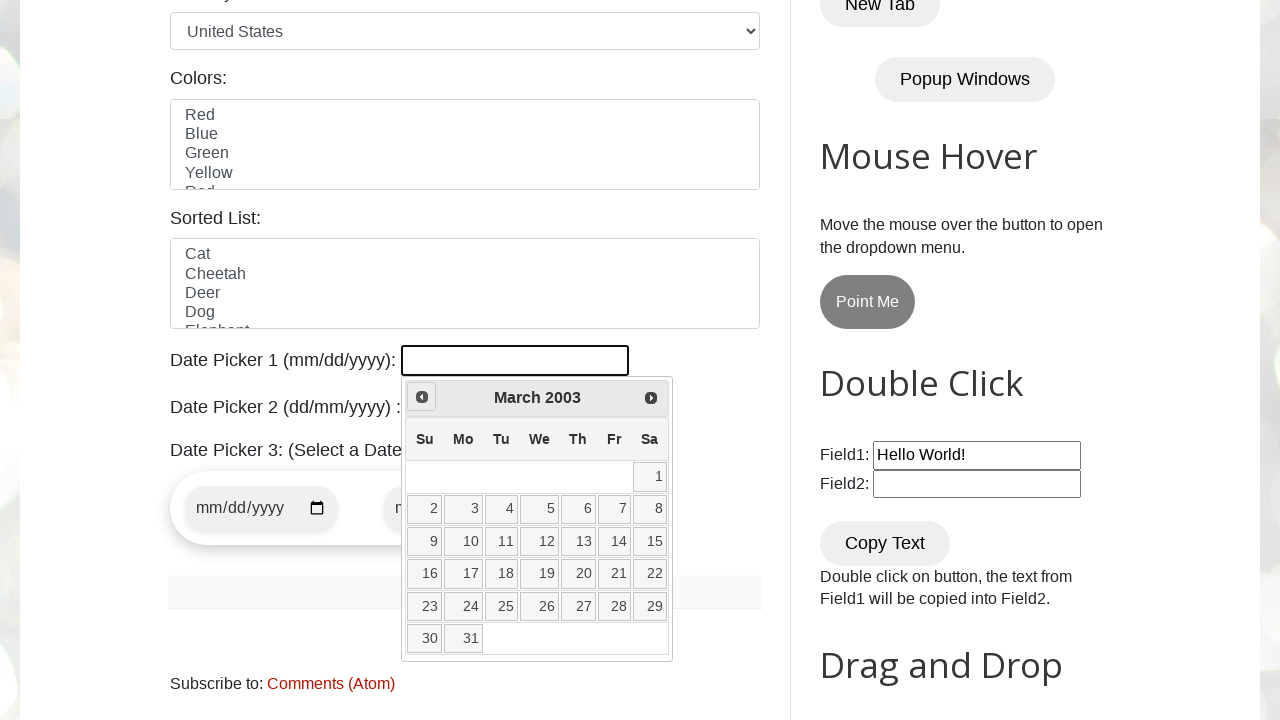

Clicked previous month button to navigate backwards at (422, 397) on xpath=//a[@title="Prev"]
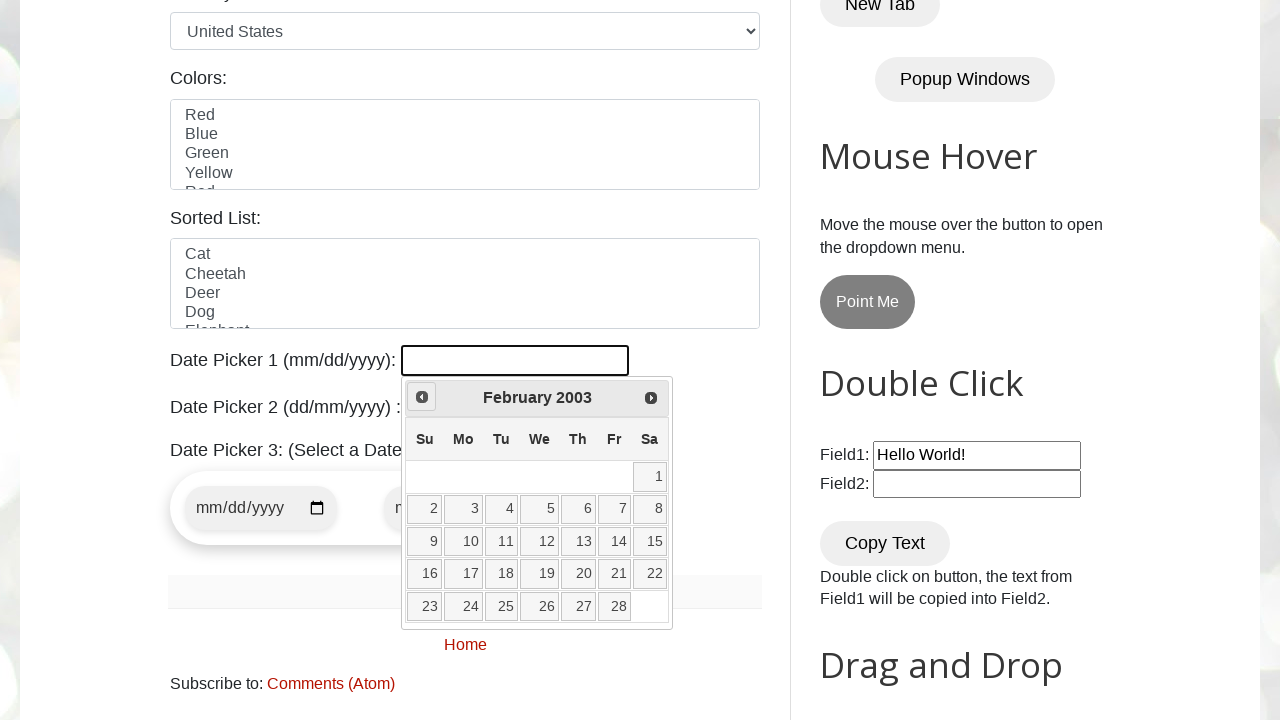

Retrieved current month: February
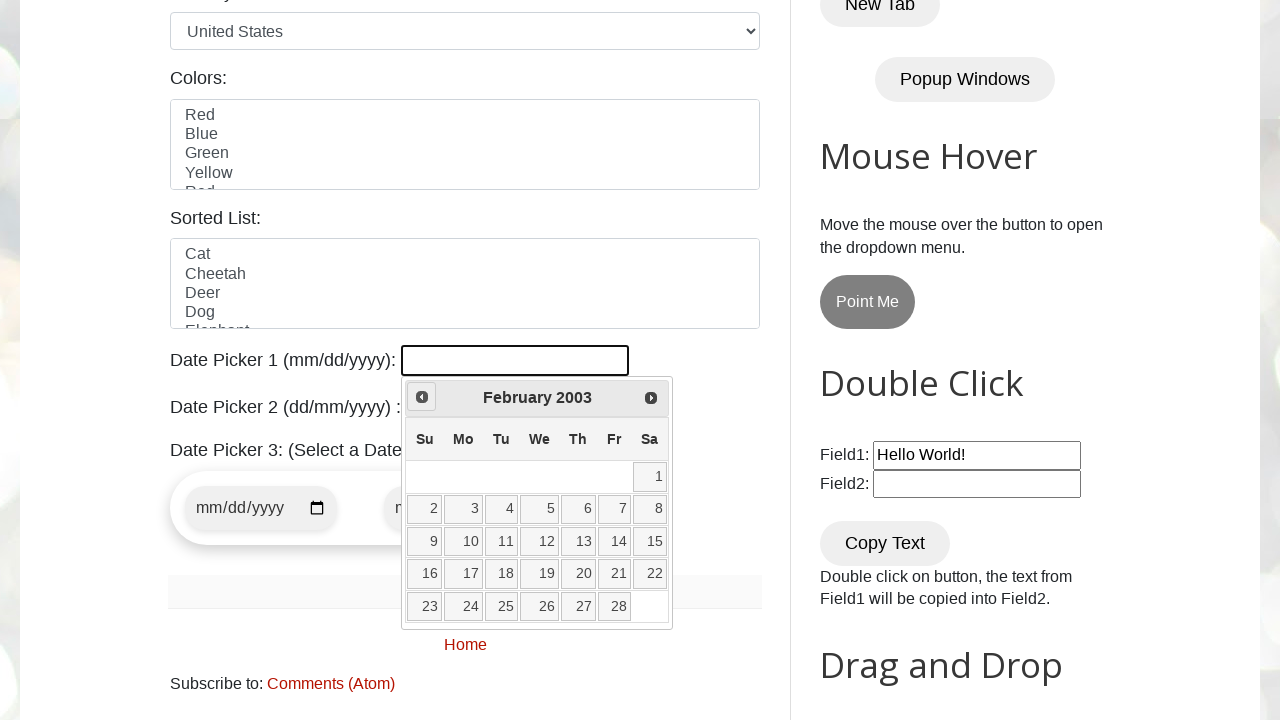

Retrieved current year: 2003
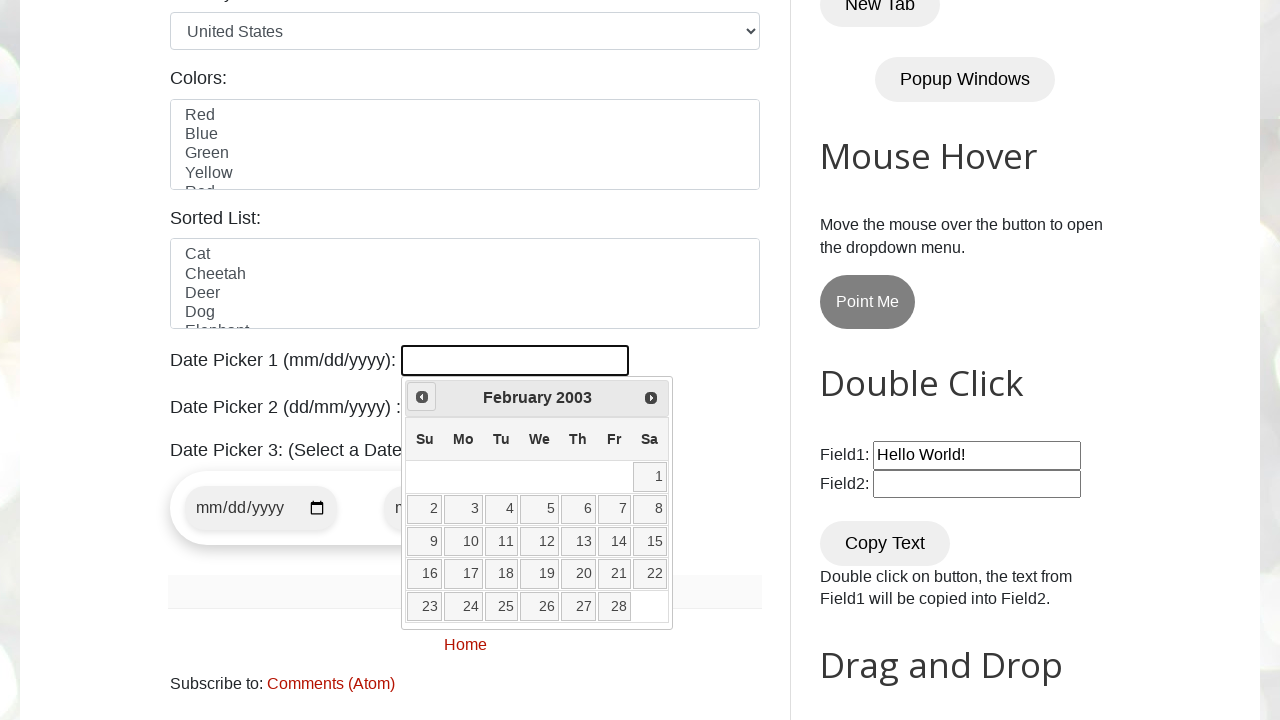

Clicked previous month button to navigate backwards at (422, 397) on xpath=//a[@title="Prev"]
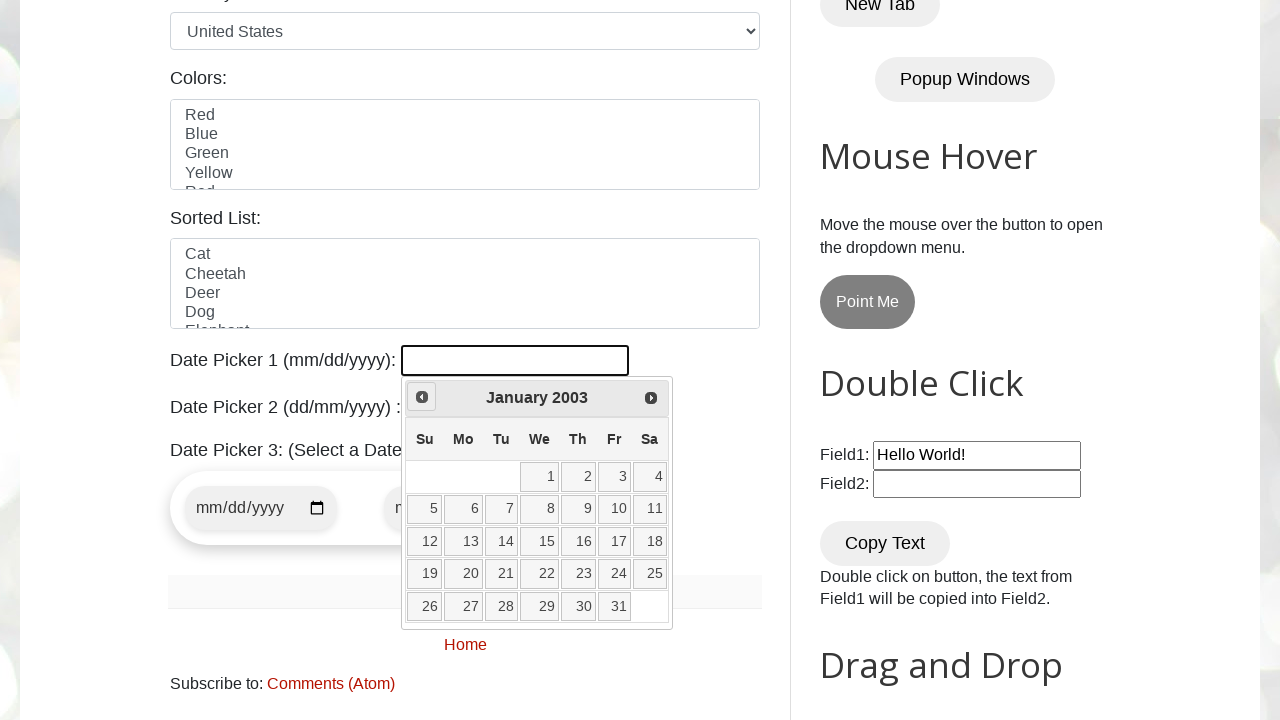

Retrieved current month: January
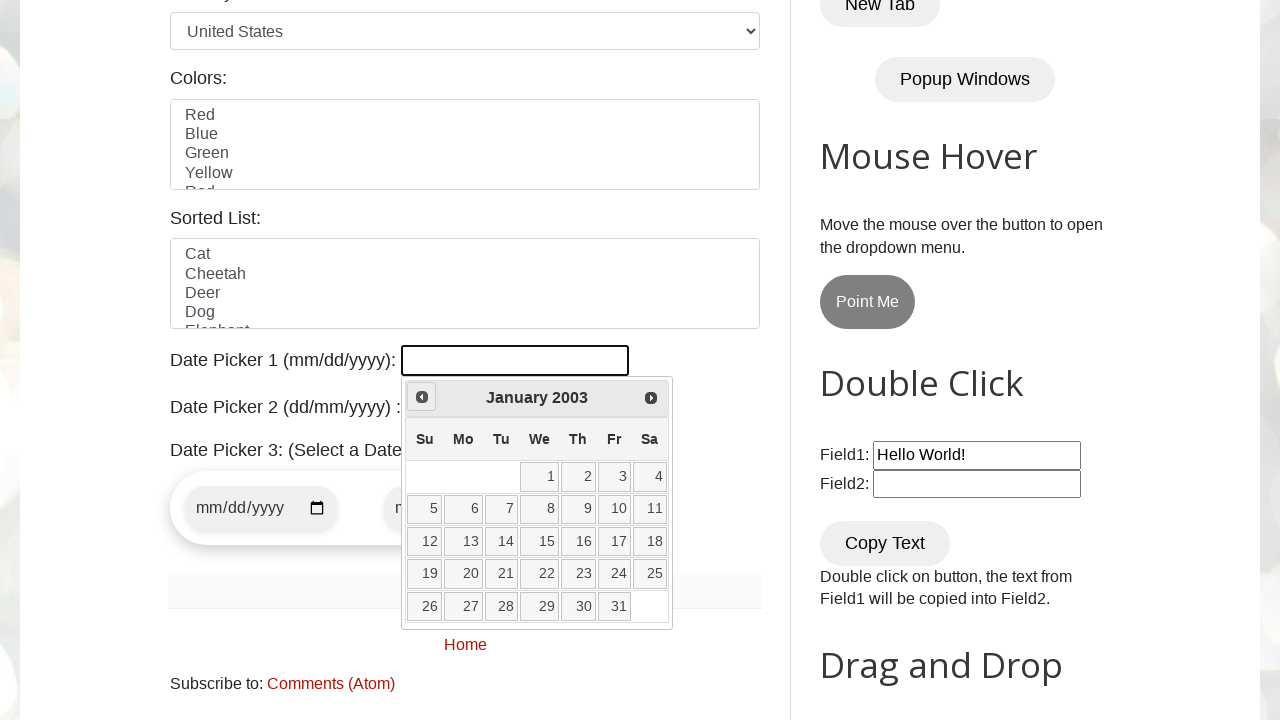

Retrieved current year: 2003
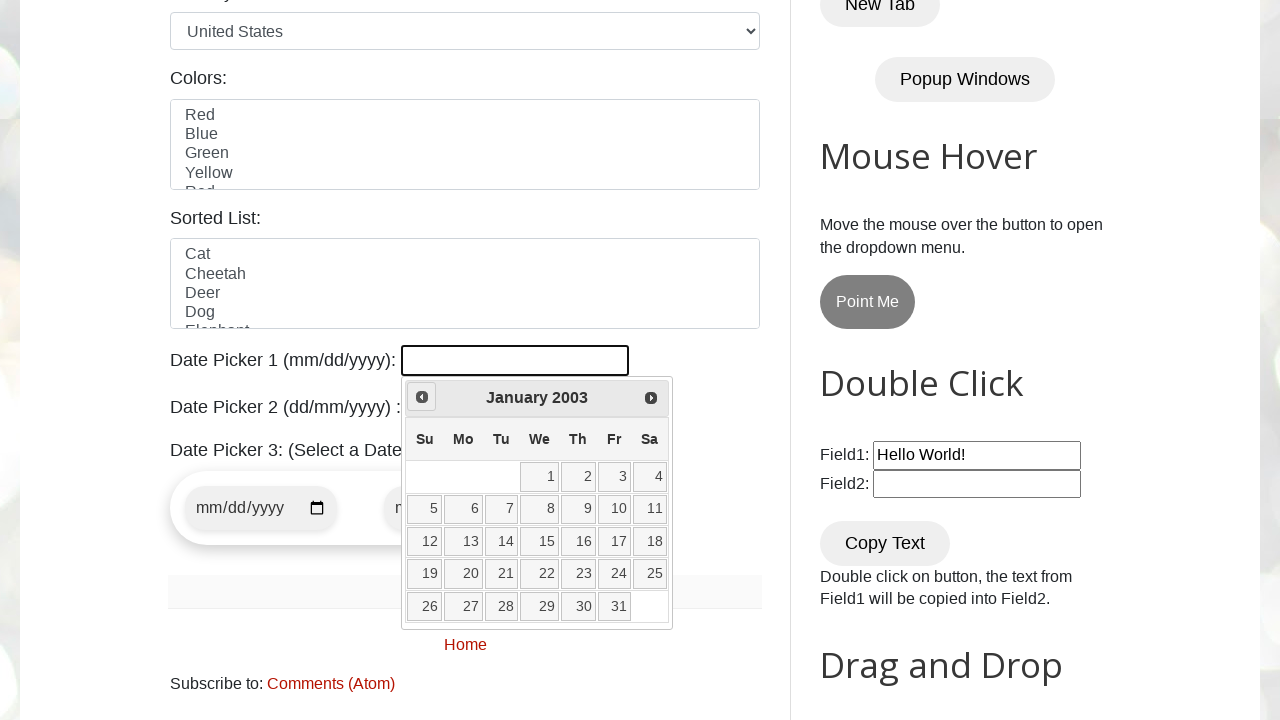

Clicked previous month button to navigate backwards at (422, 397) on xpath=//a[@title="Prev"]
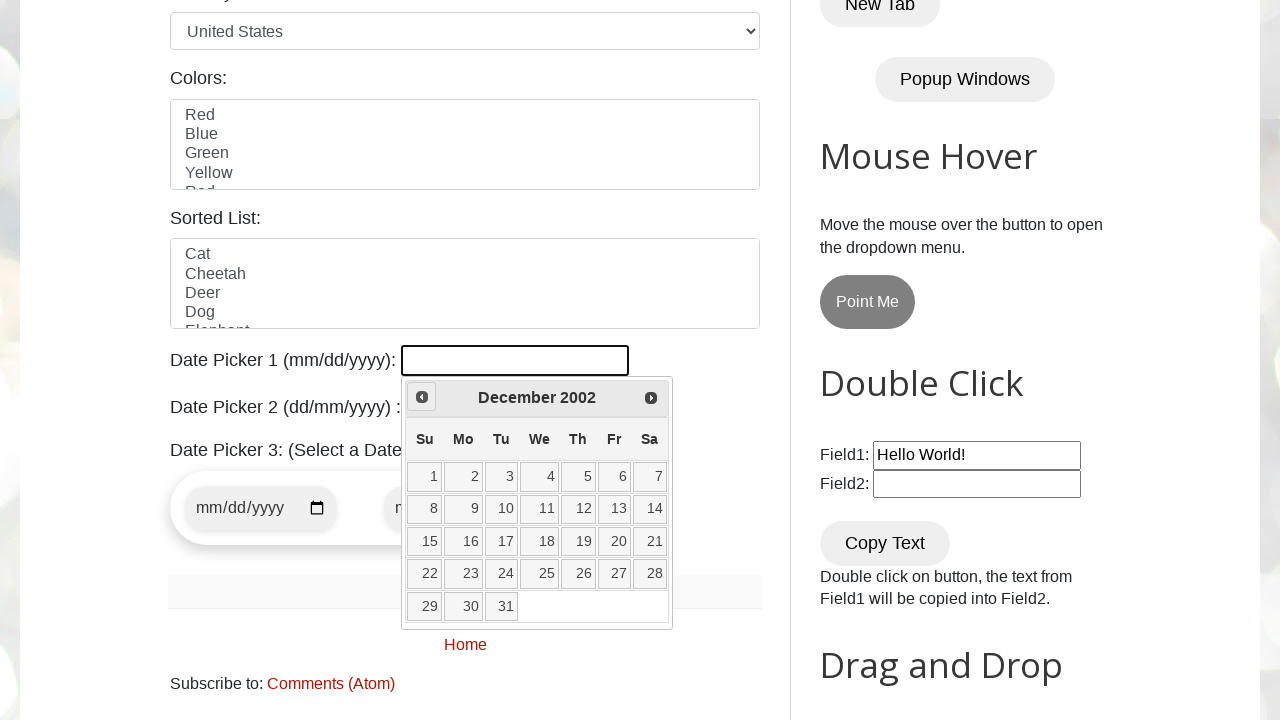

Retrieved current month: December
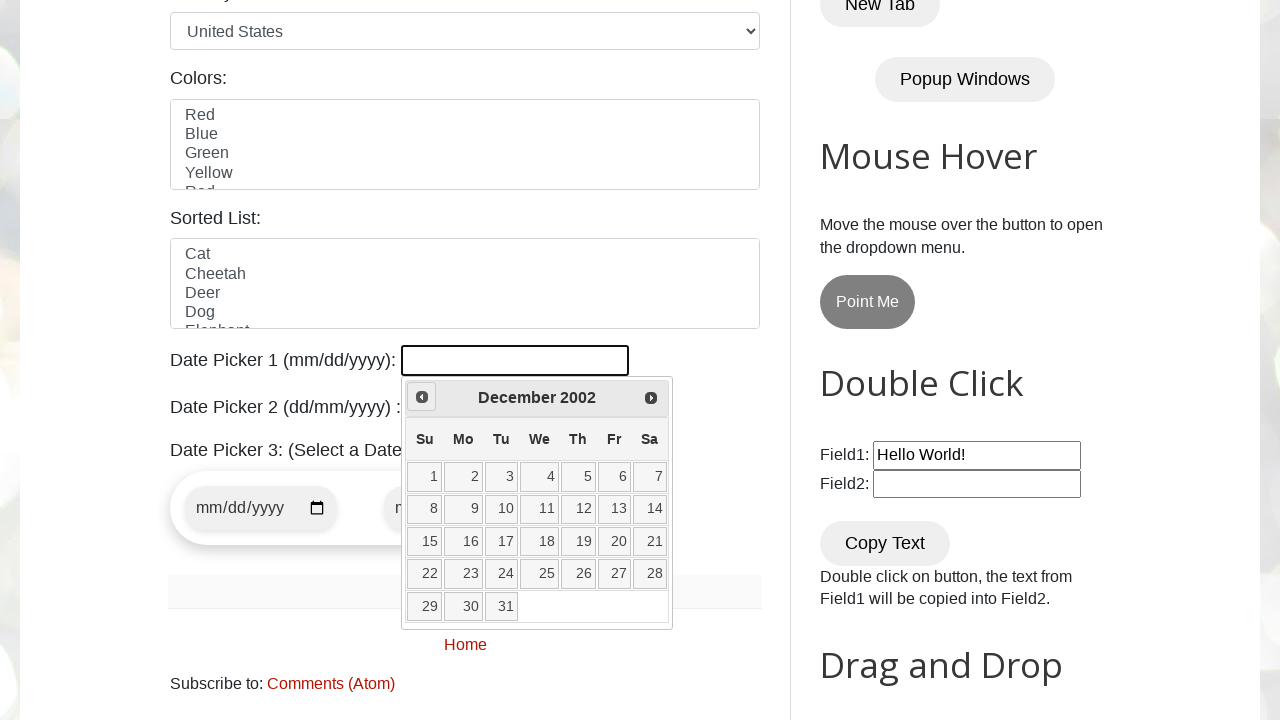

Retrieved current year: 2002
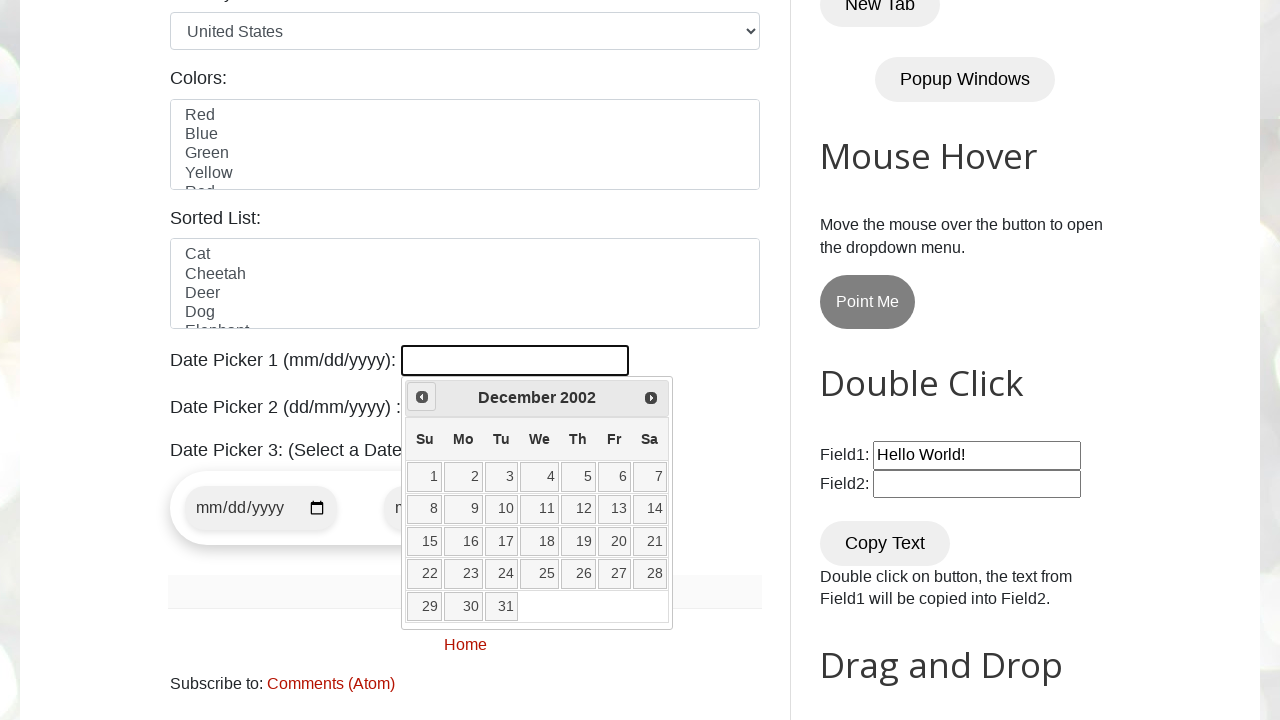

Clicked previous month button to navigate backwards at (422, 397) on xpath=//a[@title="Prev"]
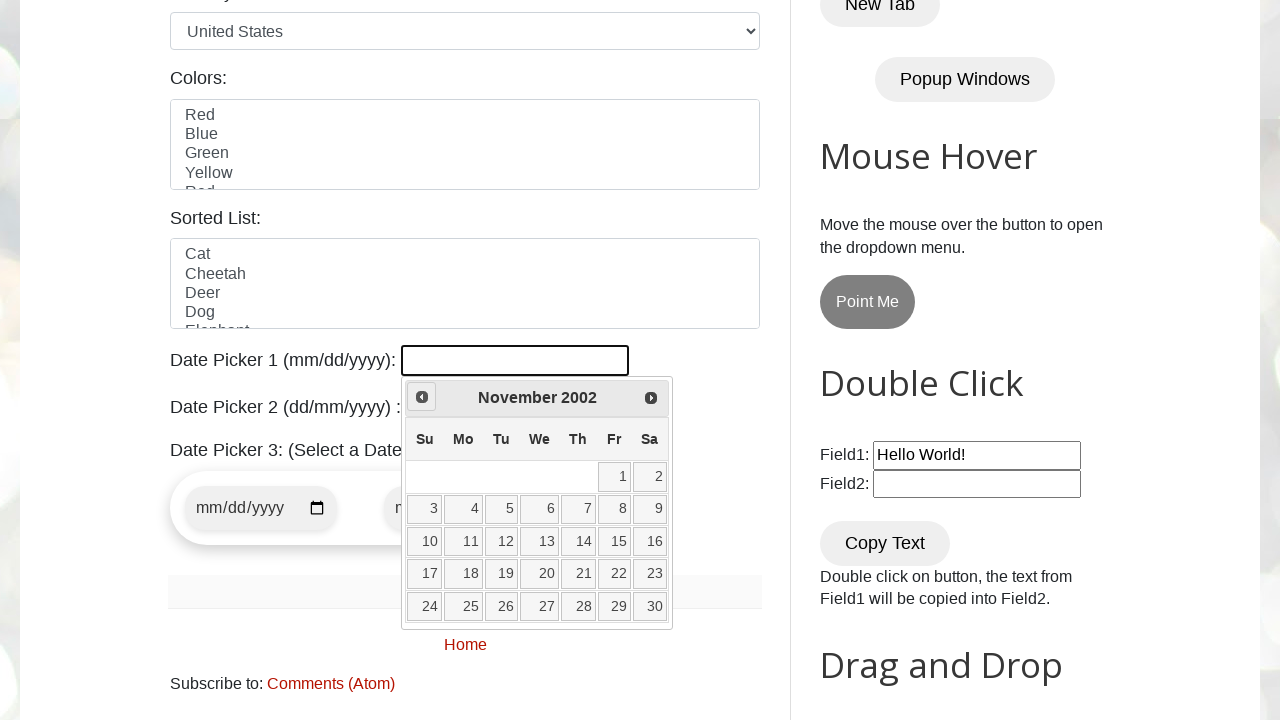

Retrieved current month: November
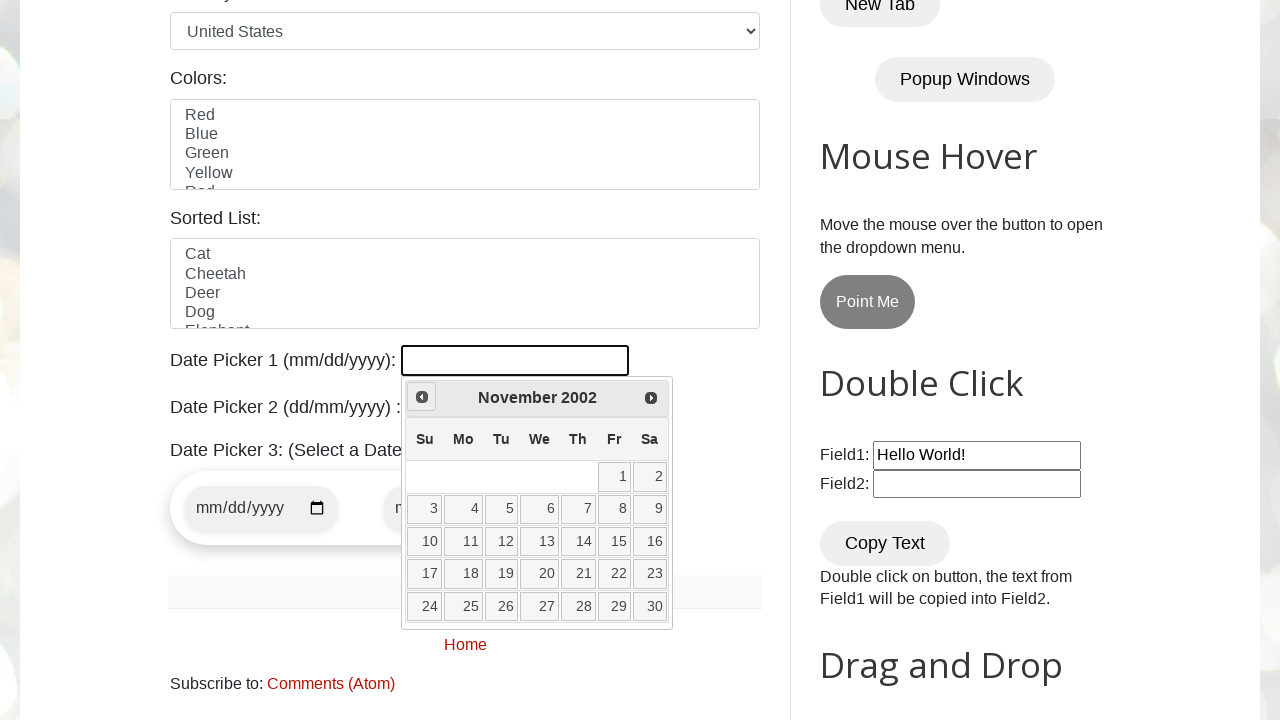

Retrieved current year: 2002
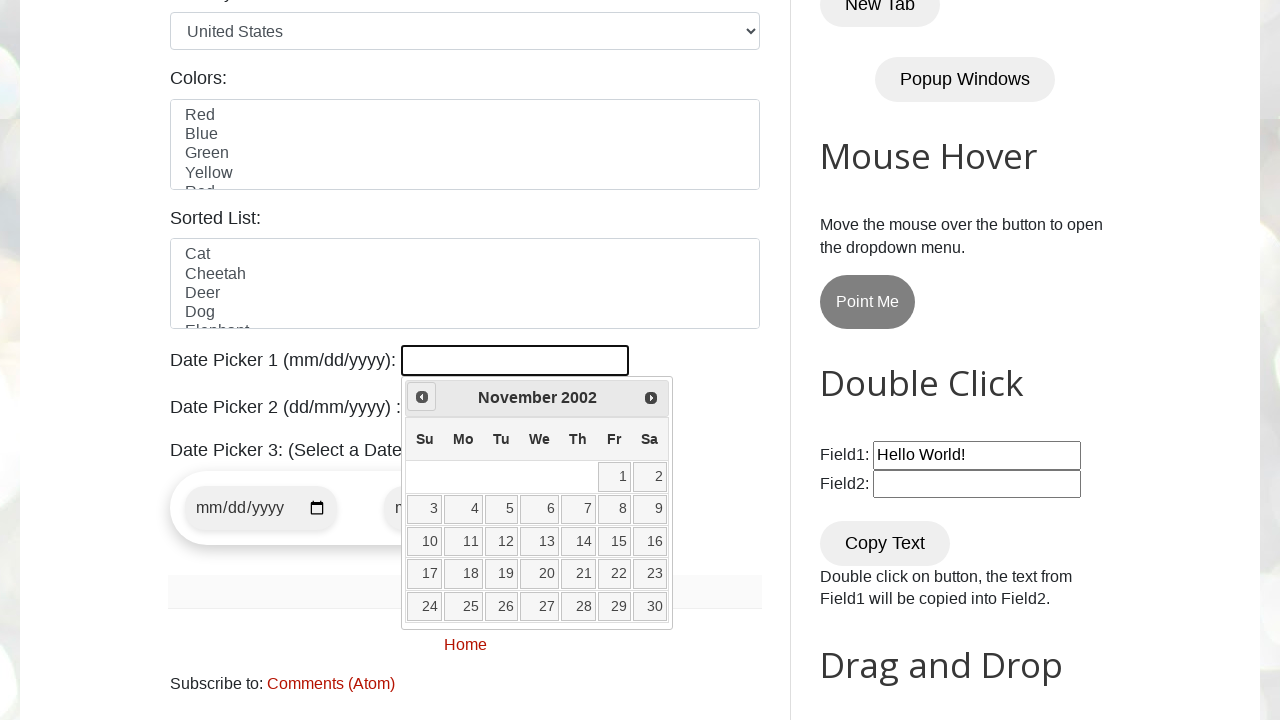

Clicked previous month button to navigate backwards at (422, 397) on xpath=//a[@title="Prev"]
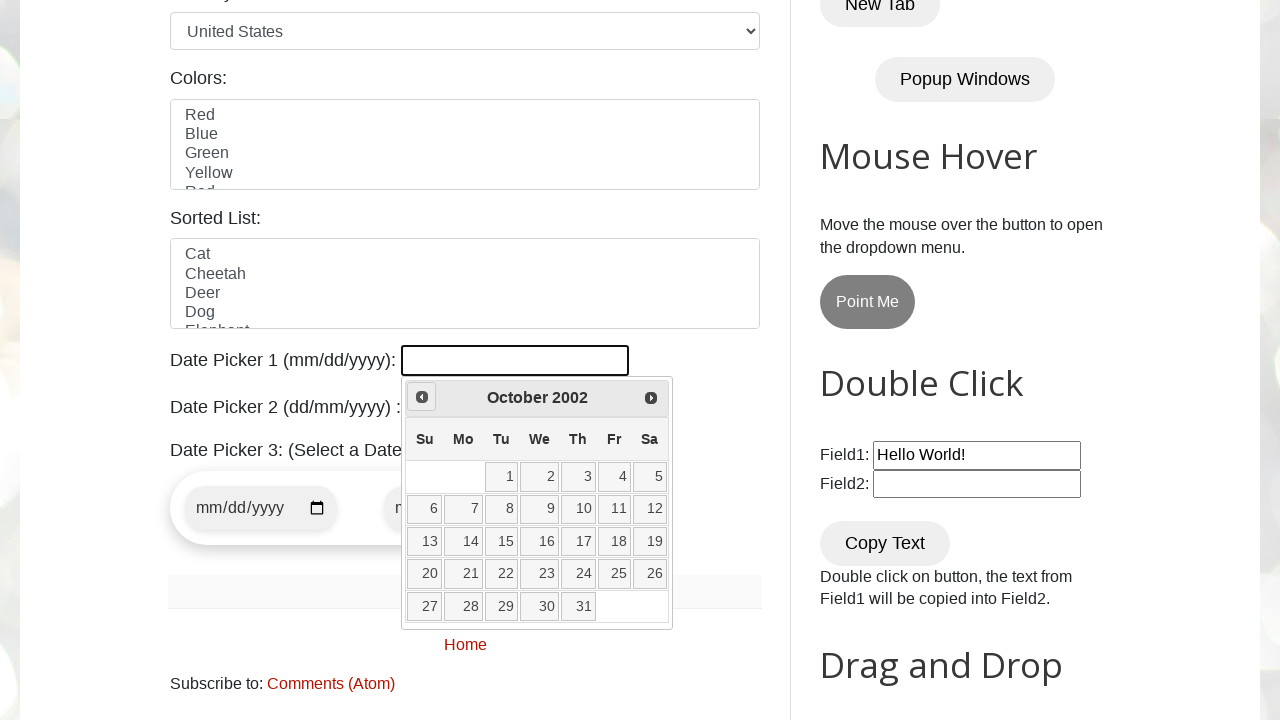

Retrieved current month: October
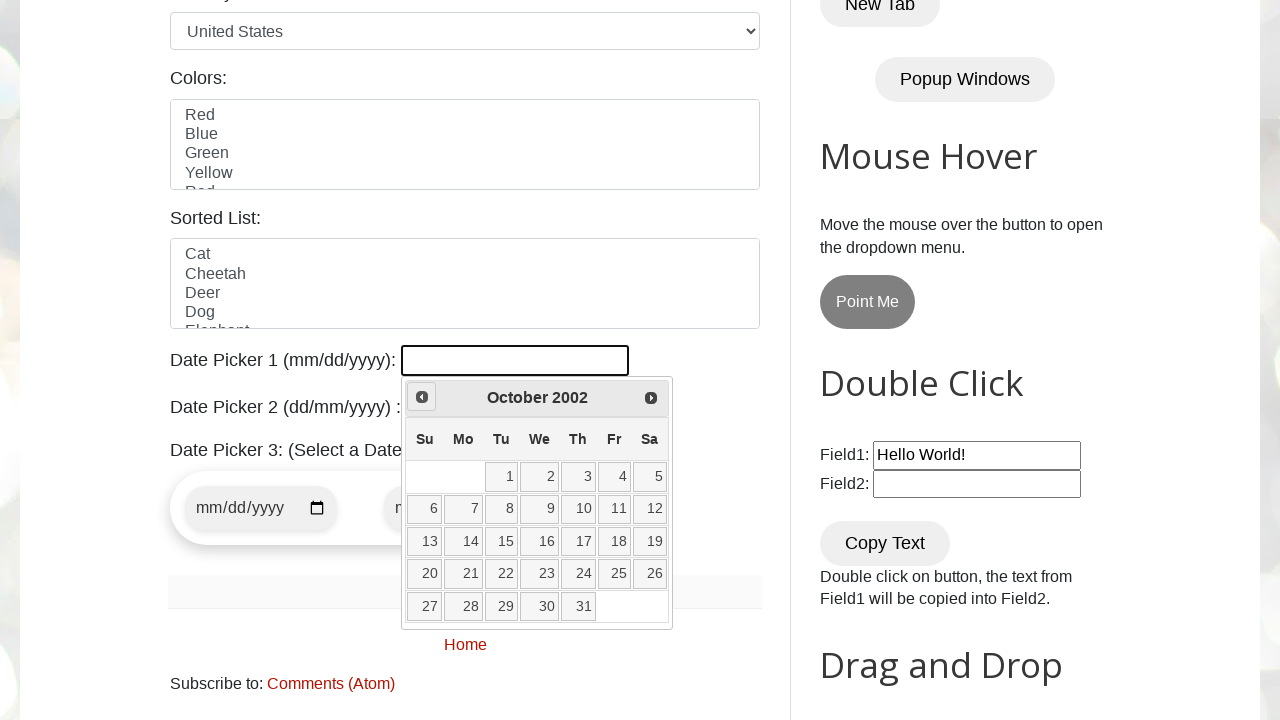

Retrieved current year: 2002
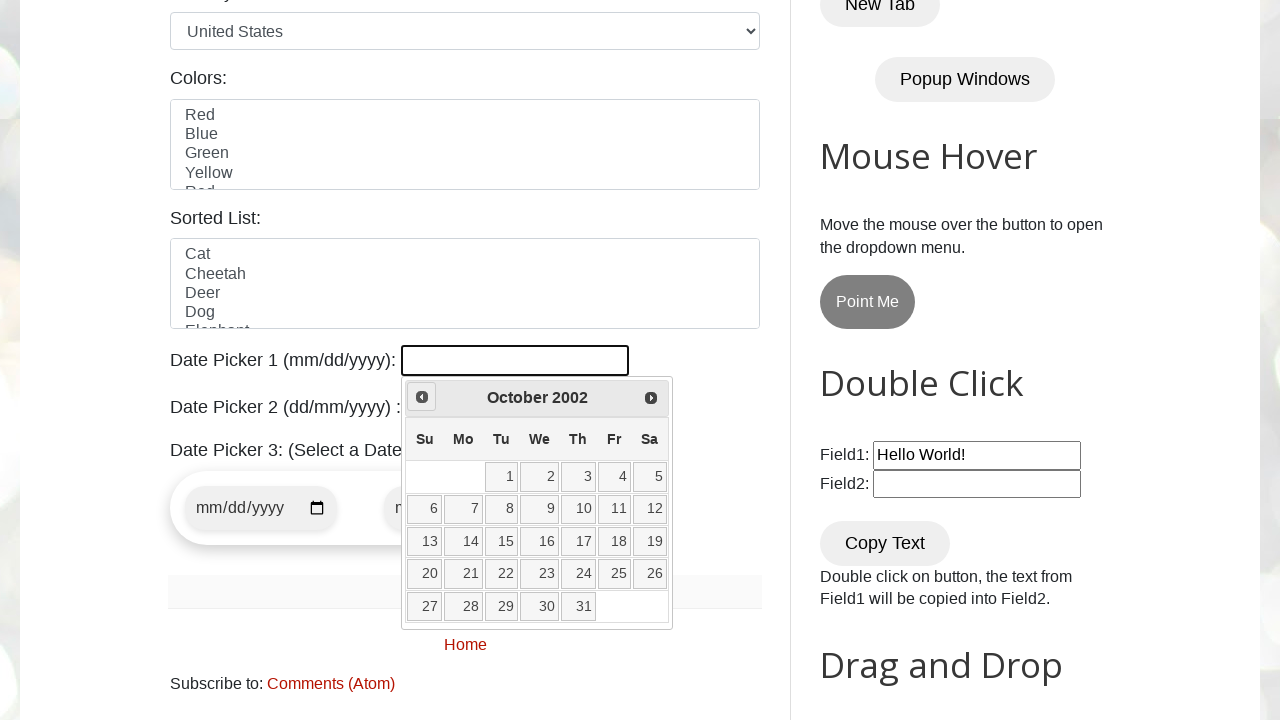

Clicked previous month button to navigate backwards at (422, 397) on xpath=//a[@title="Prev"]
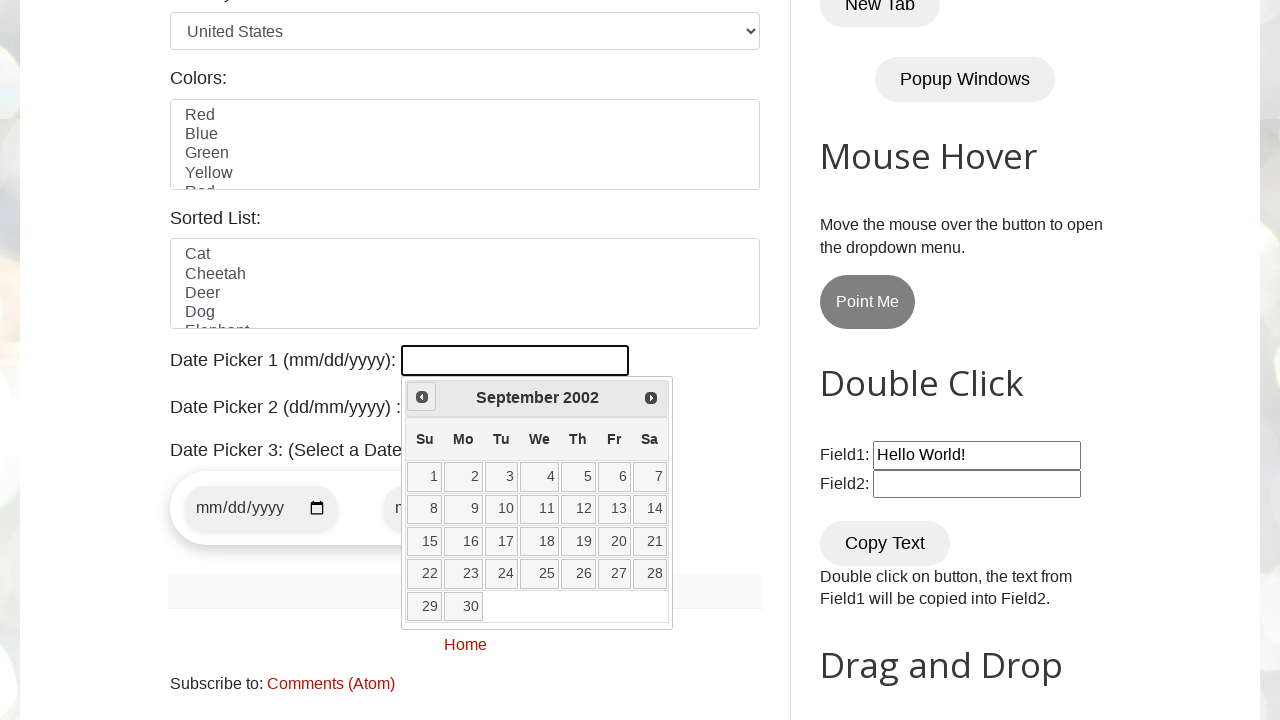

Retrieved current month: September
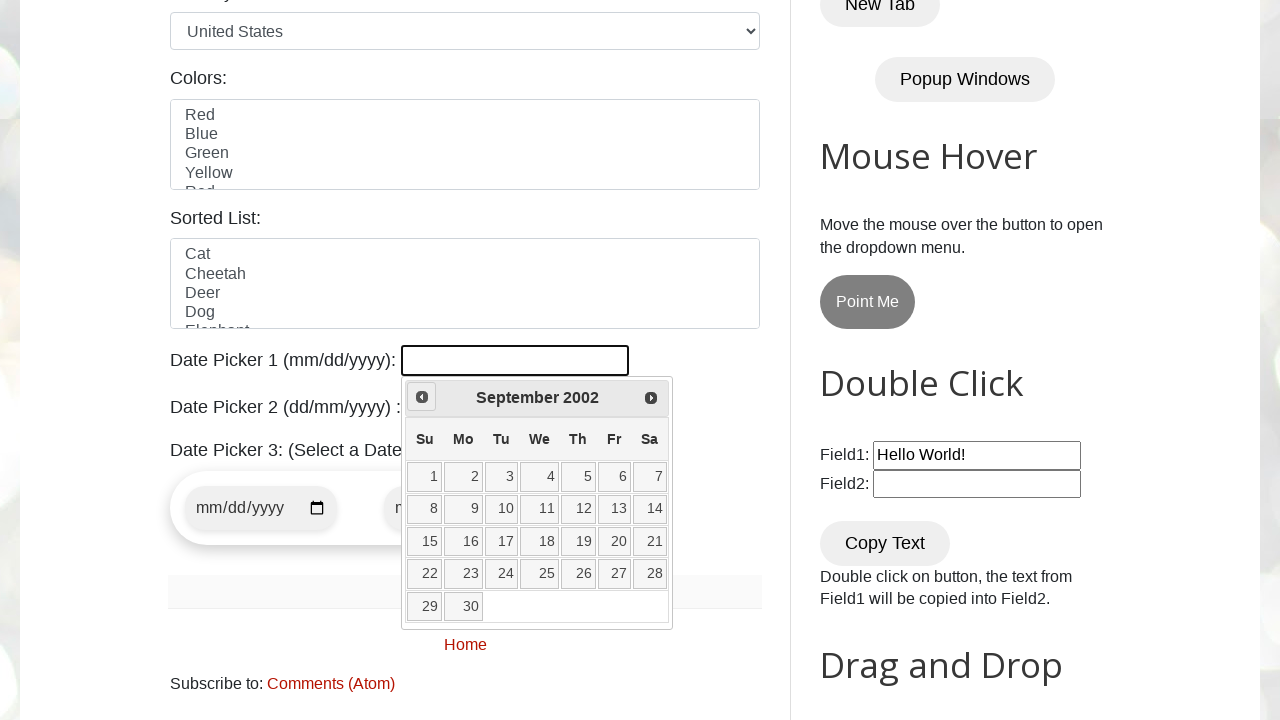

Retrieved current year: 2002
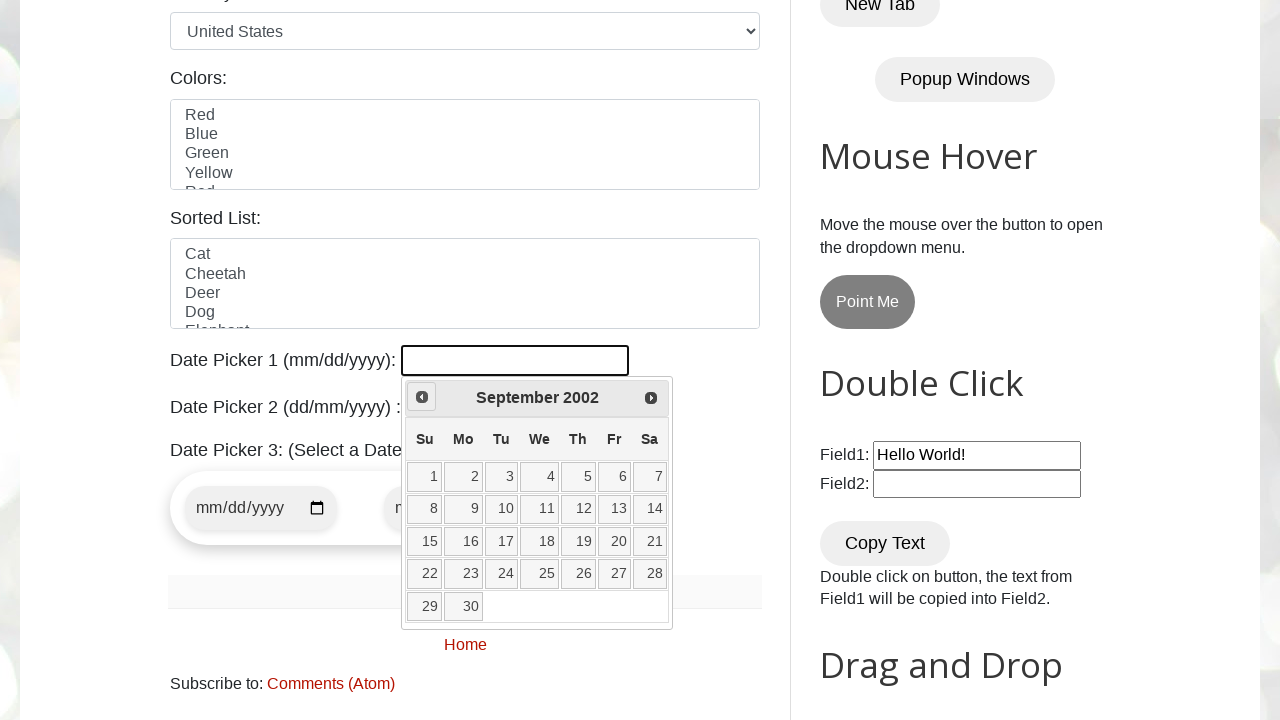

Clicked previous month button to navigate backwards at (422, 397) on xpath=//a[@title="Prev"]
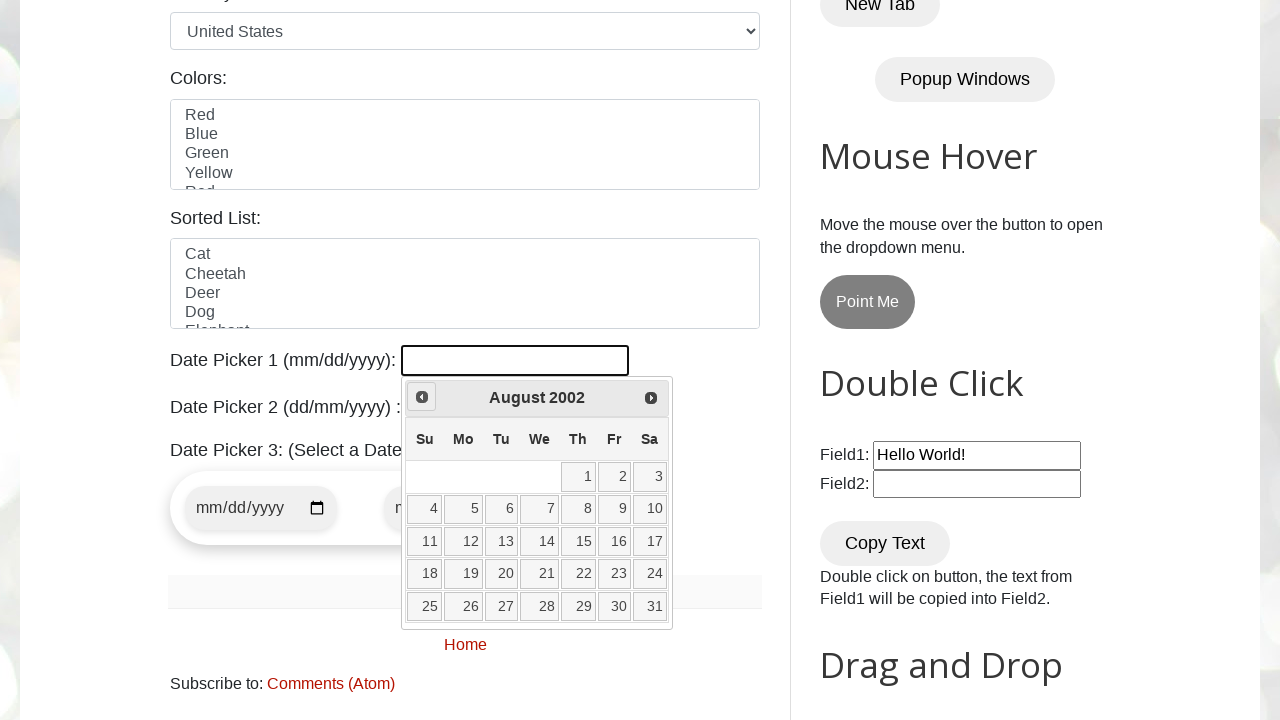

Retrieved current month: August
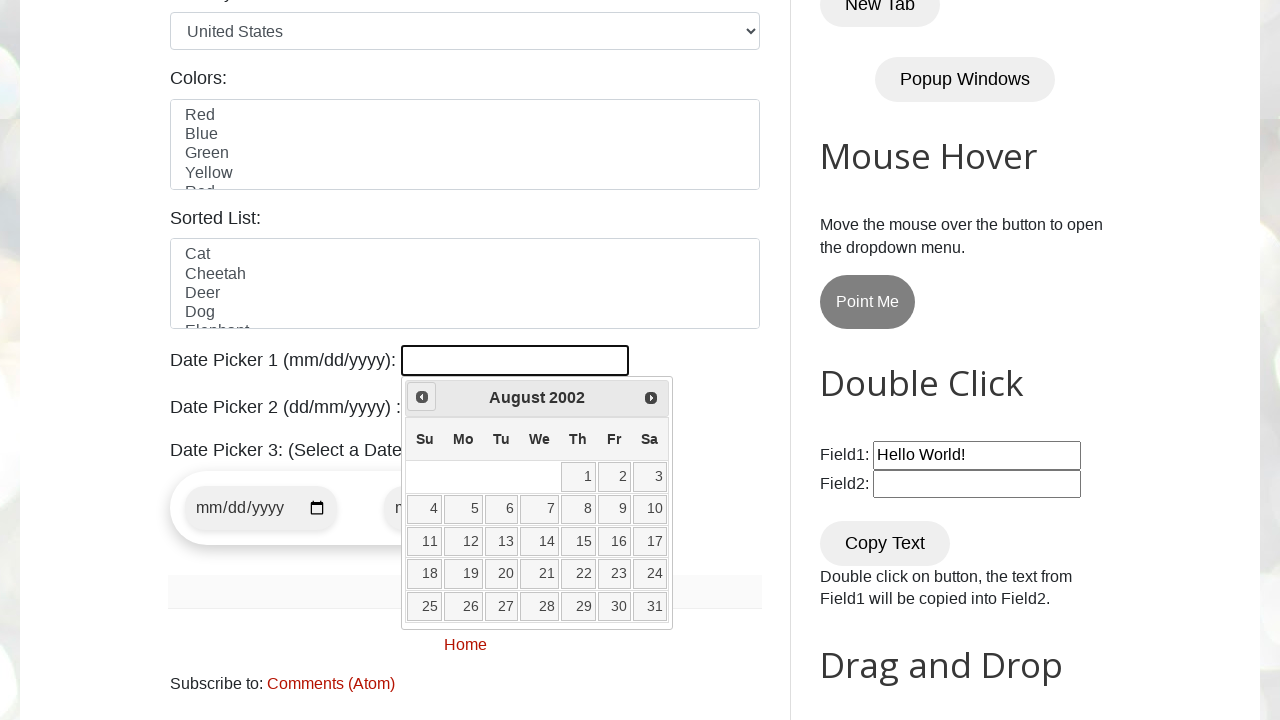

Retrieved current year: 2002
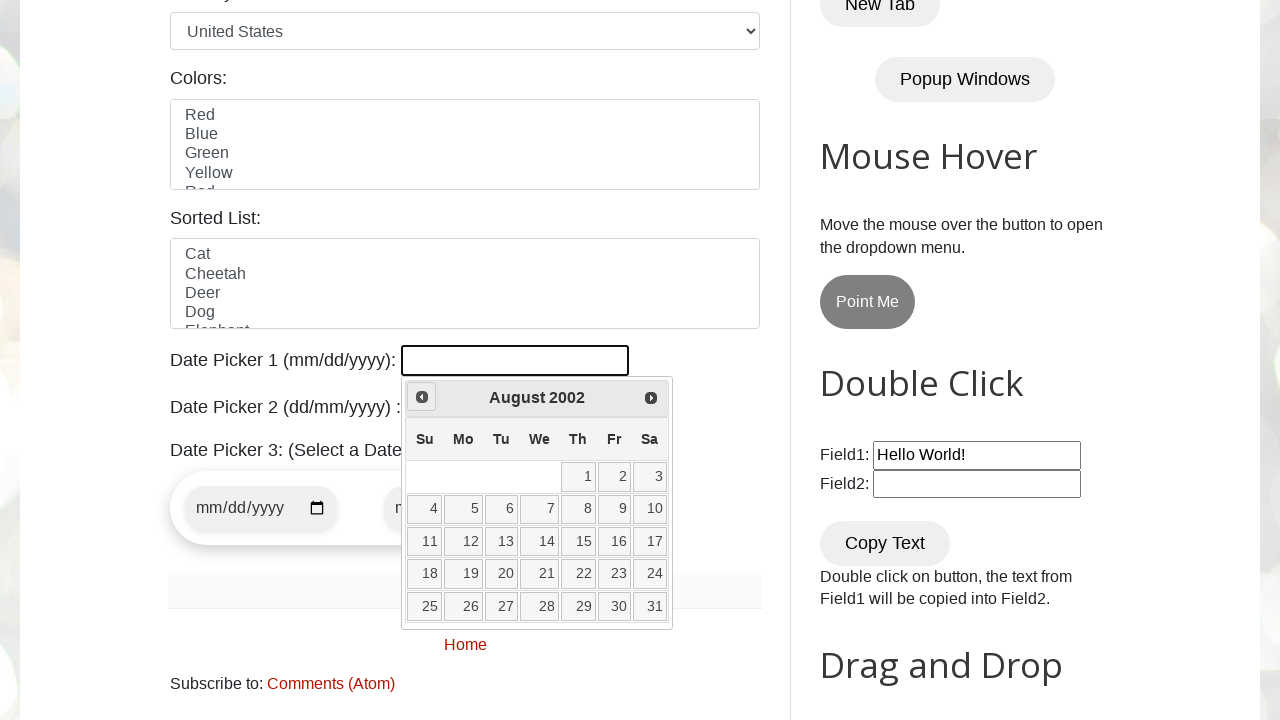

Clicked previous month button to navigate backwards at (422, 397) on xpath=//a[@title="Prev"]
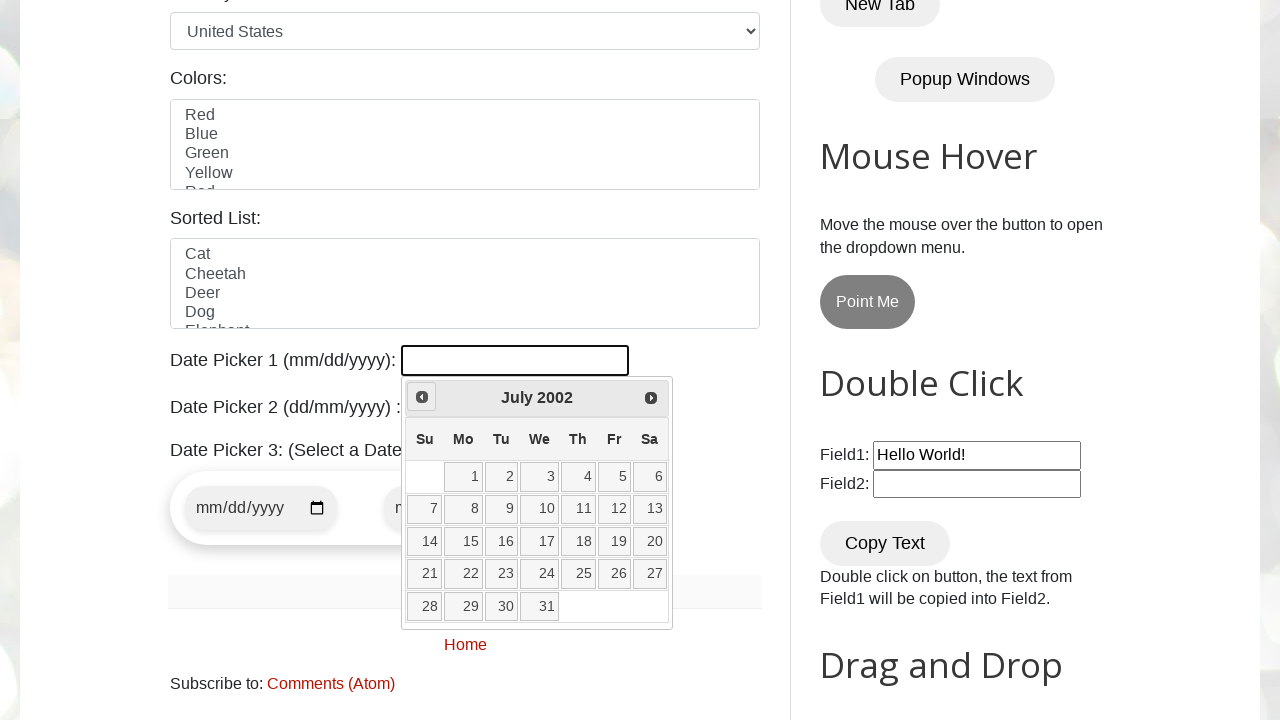

Retrieved current month: July
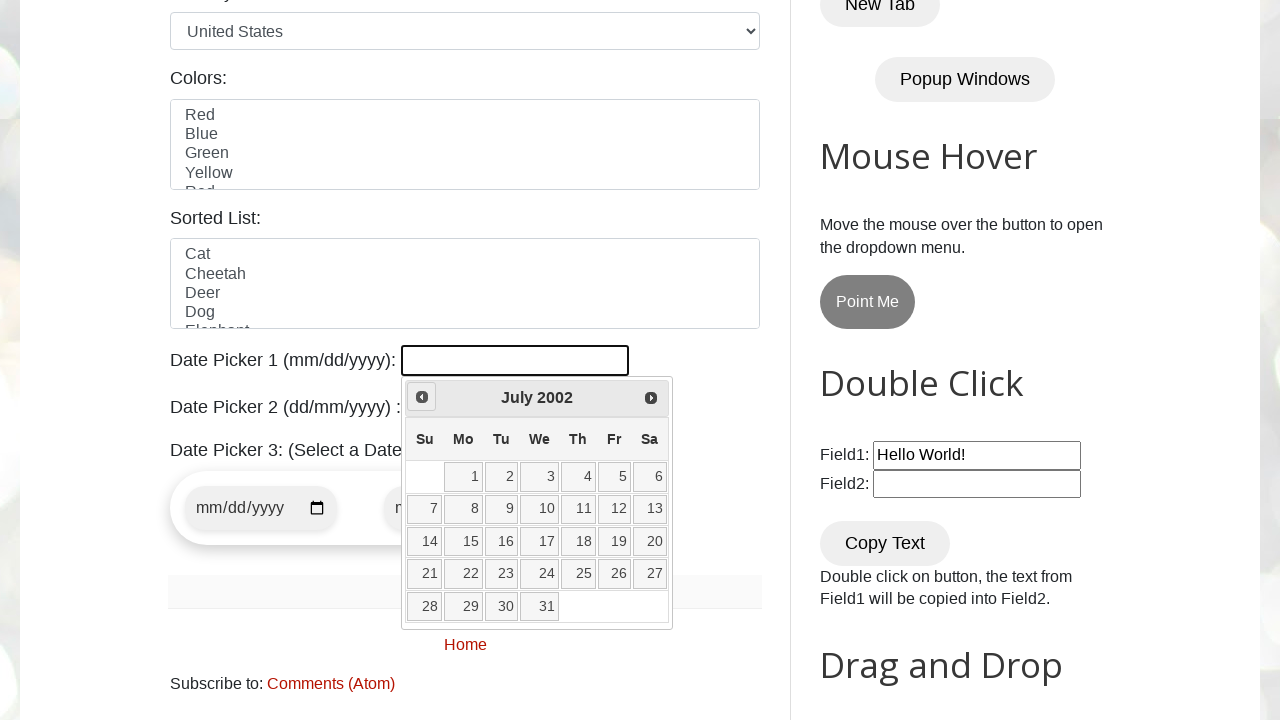

Retrieved current year: 2002
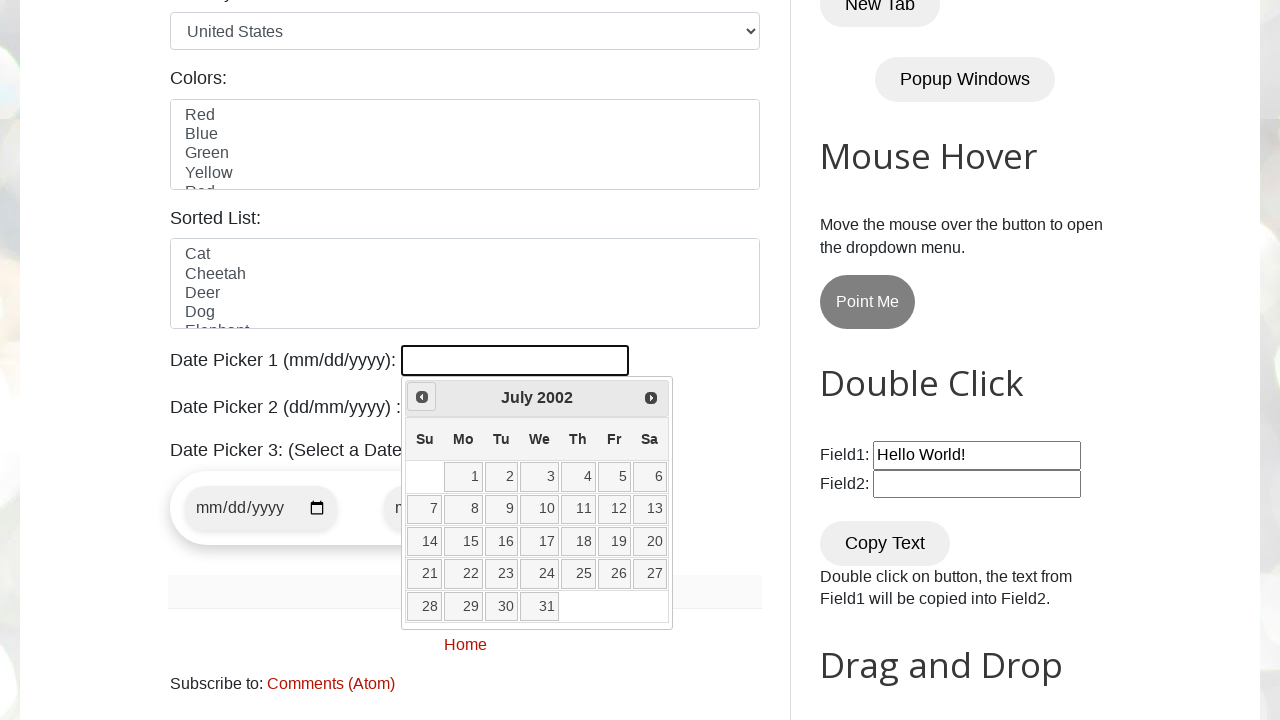

Clicked previous month button to navigate backwards at (422, 397) on xpath=//a[@title="Prev"]
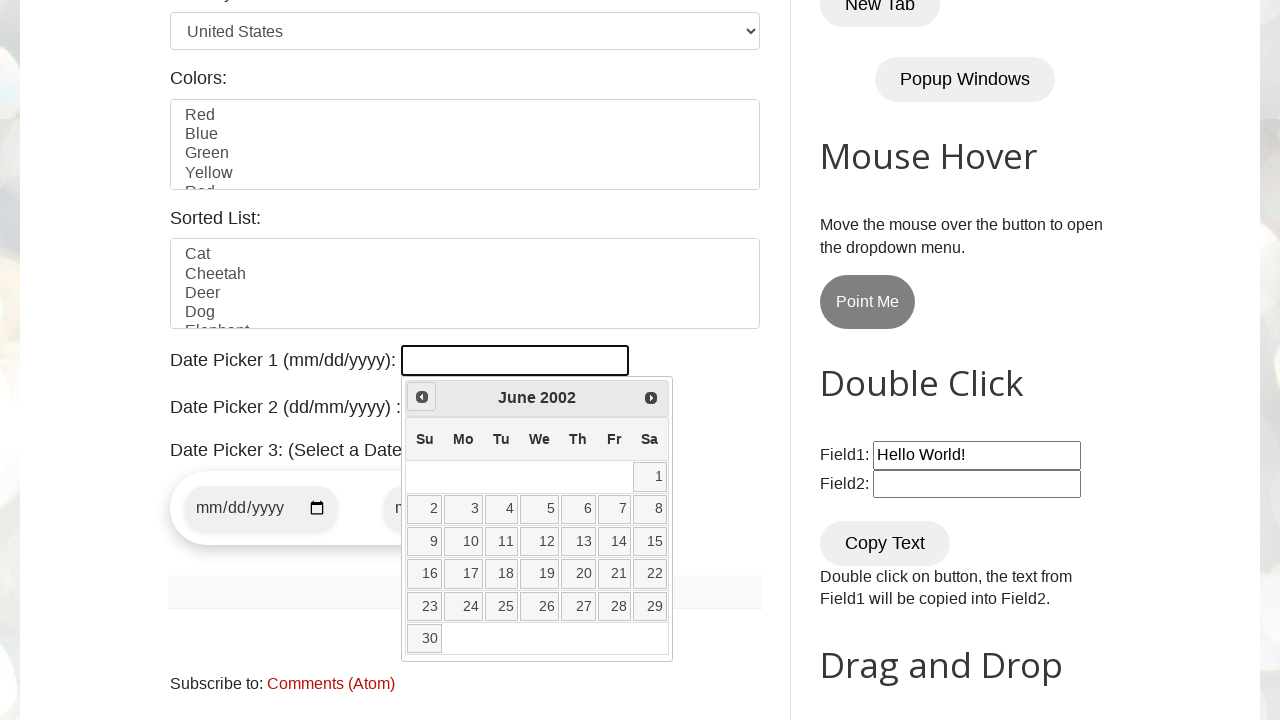

Retrieved current month: June
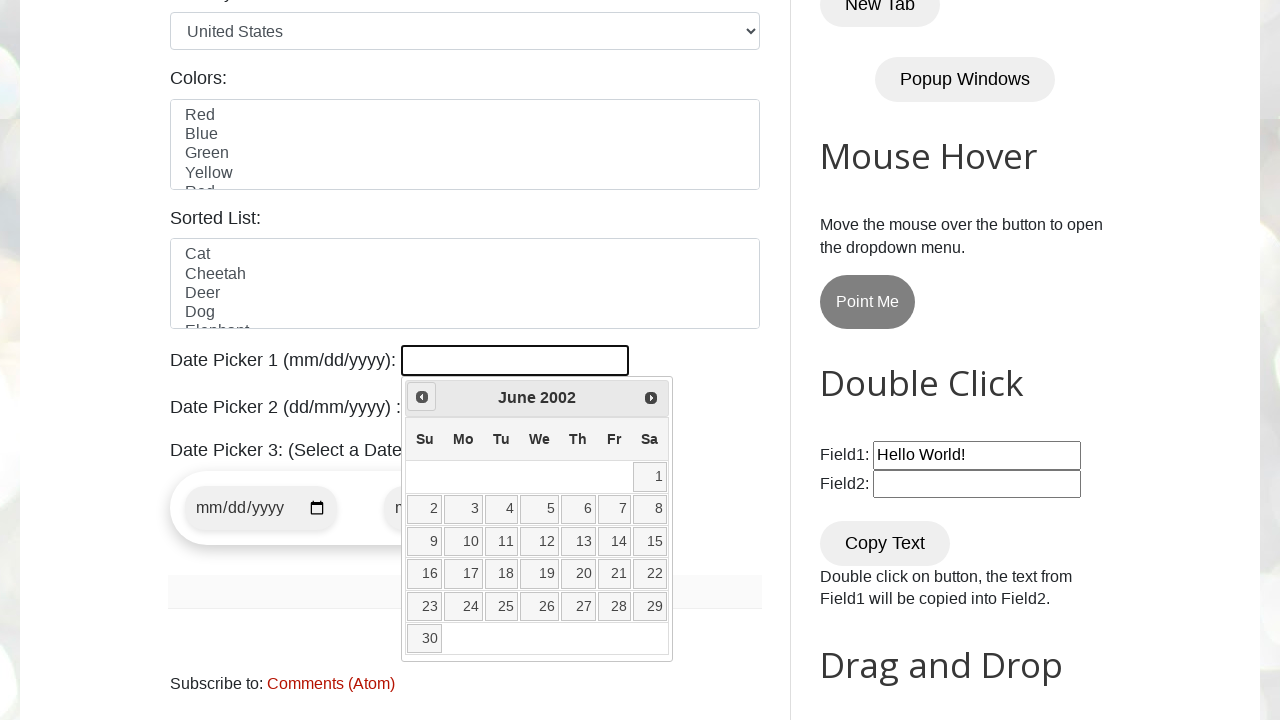

Retrieved current year: 2002
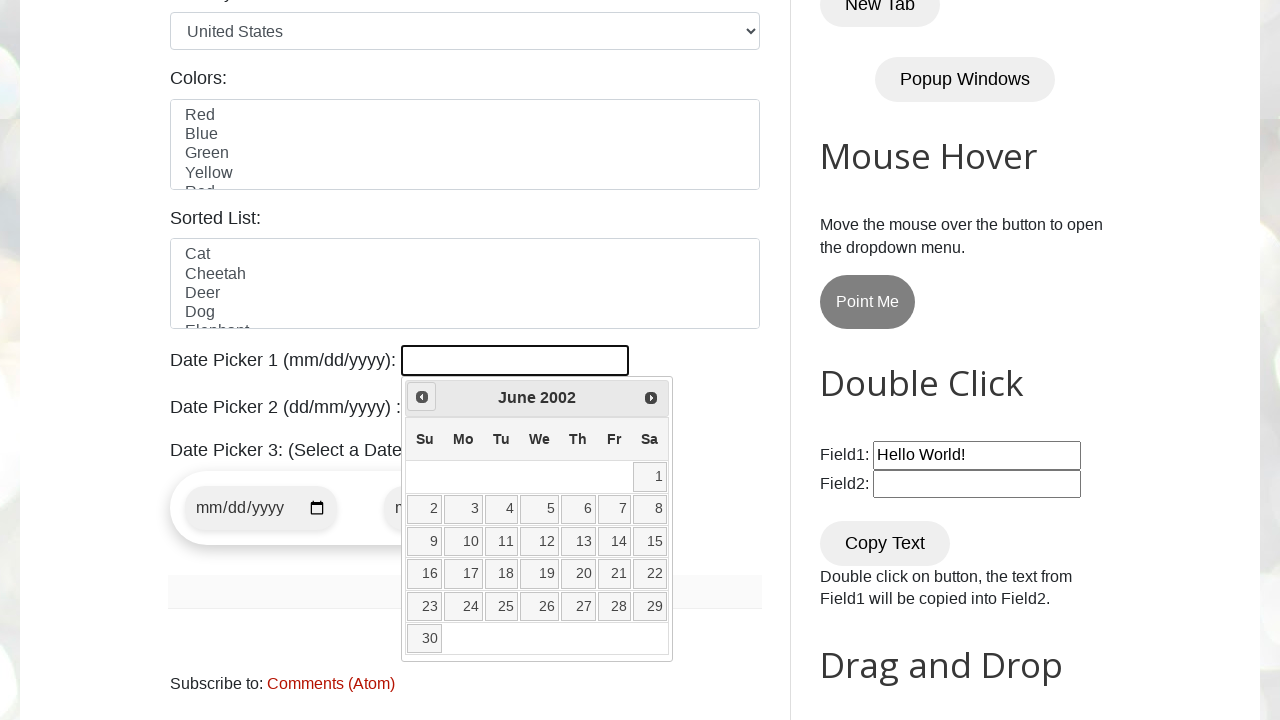

Clicked previous month button to navigate backwards at (422, 397) on xpath=//a[@title="Prev"]
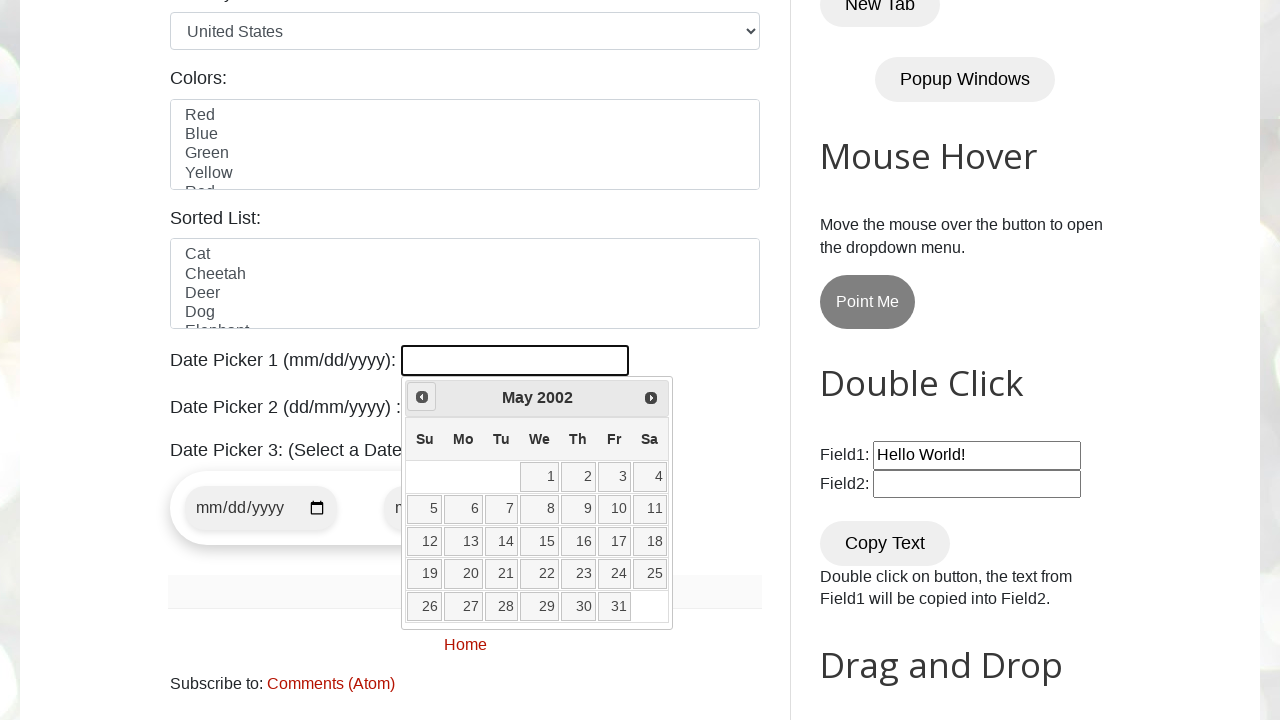

Retrieved current month: May
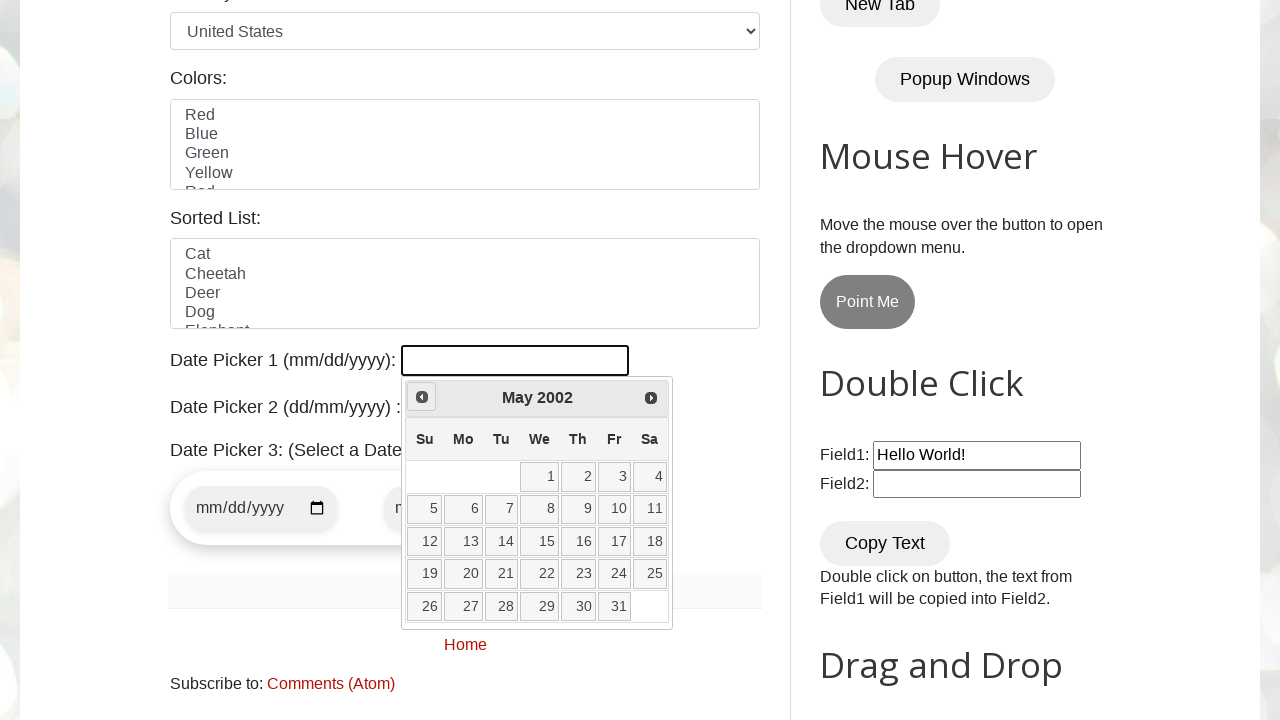

Retrieved current year: 2002
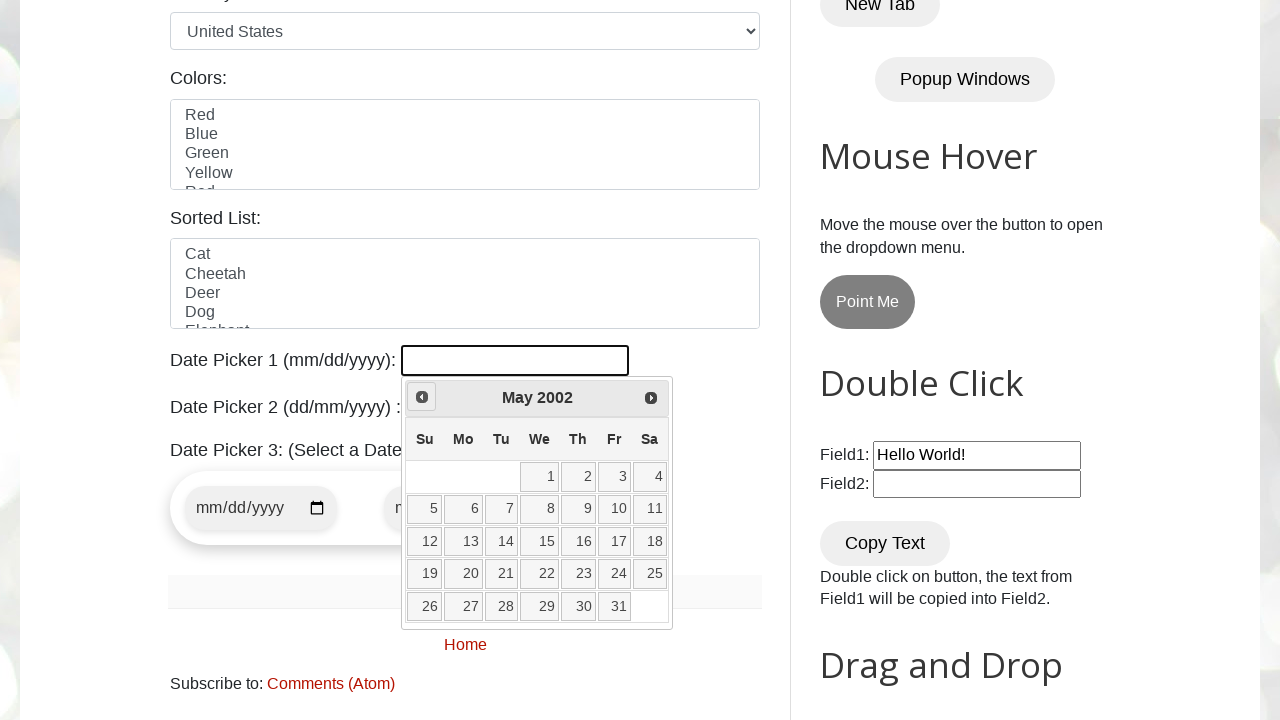

Clicked previous month button to navigate backwards at (422, 397) on xpath=//a[@title="Prev"]
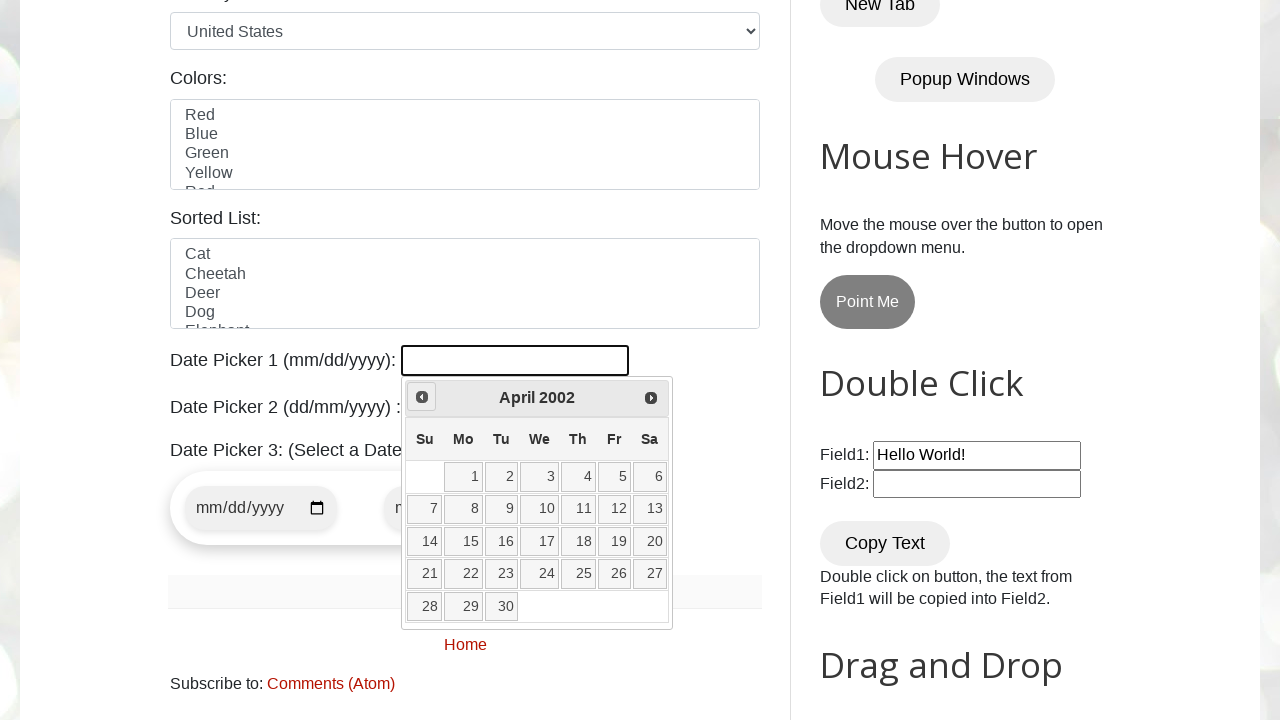

Retrieved current month: April
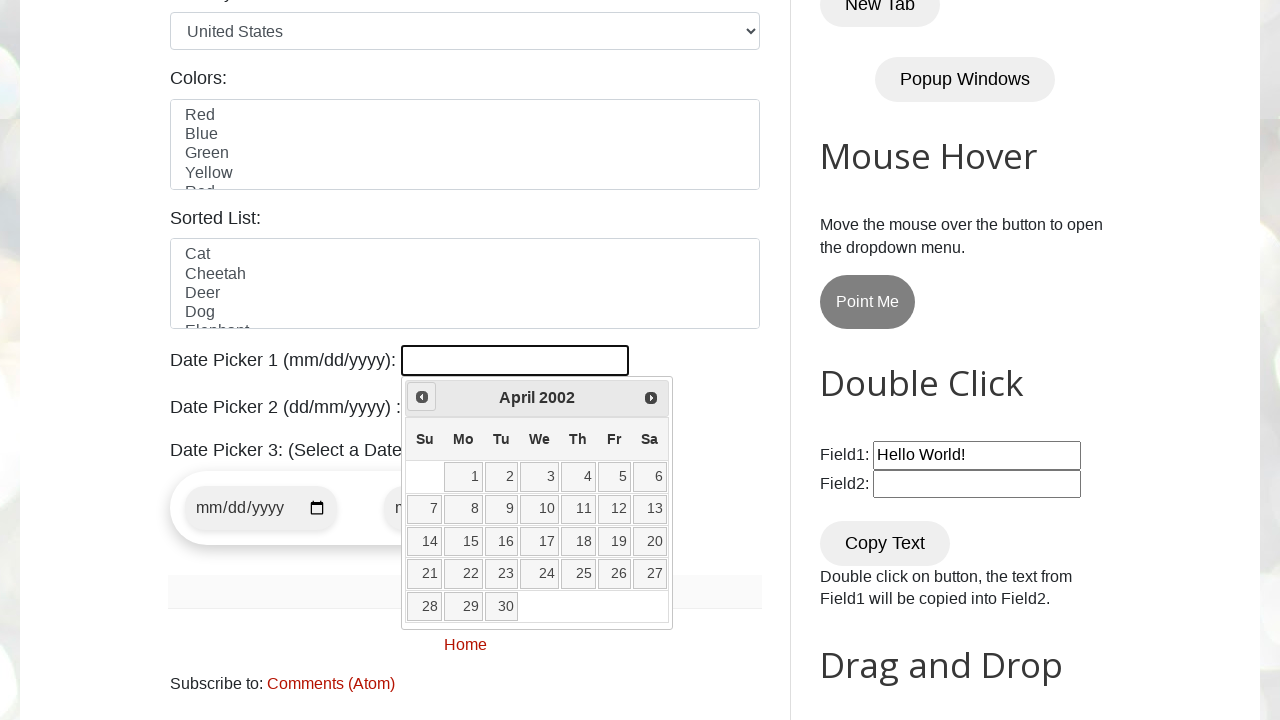

Retrieved current year: 2002
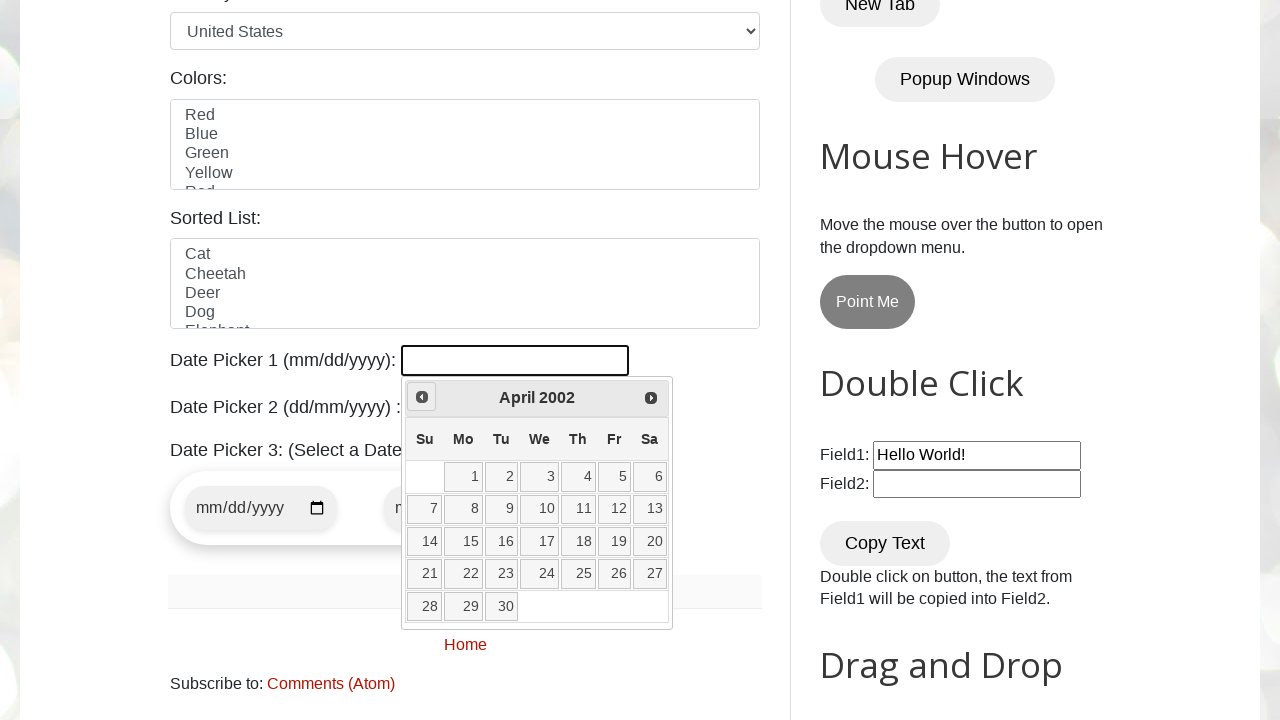

Clicked previous month button to navigate backwards at (422, 397) on xpath=//a[@title="Prev"]
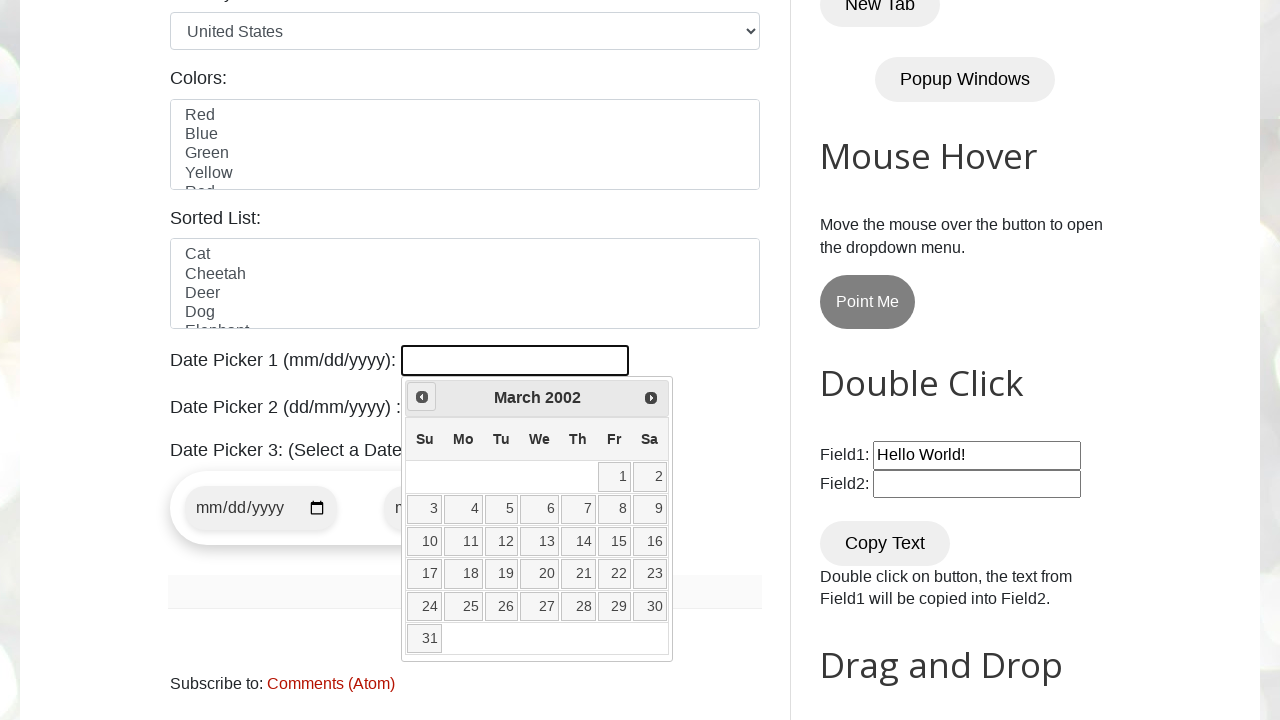

Retrieved current month: March
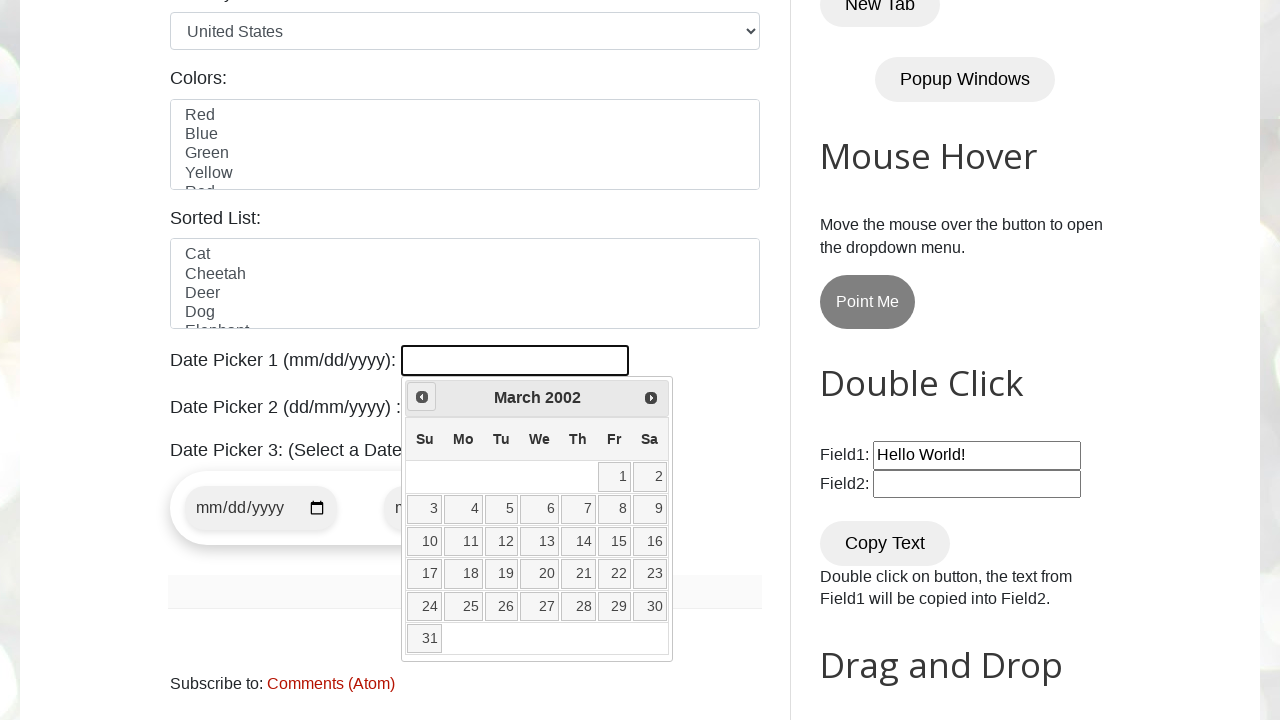

Retrieved current year: 2002
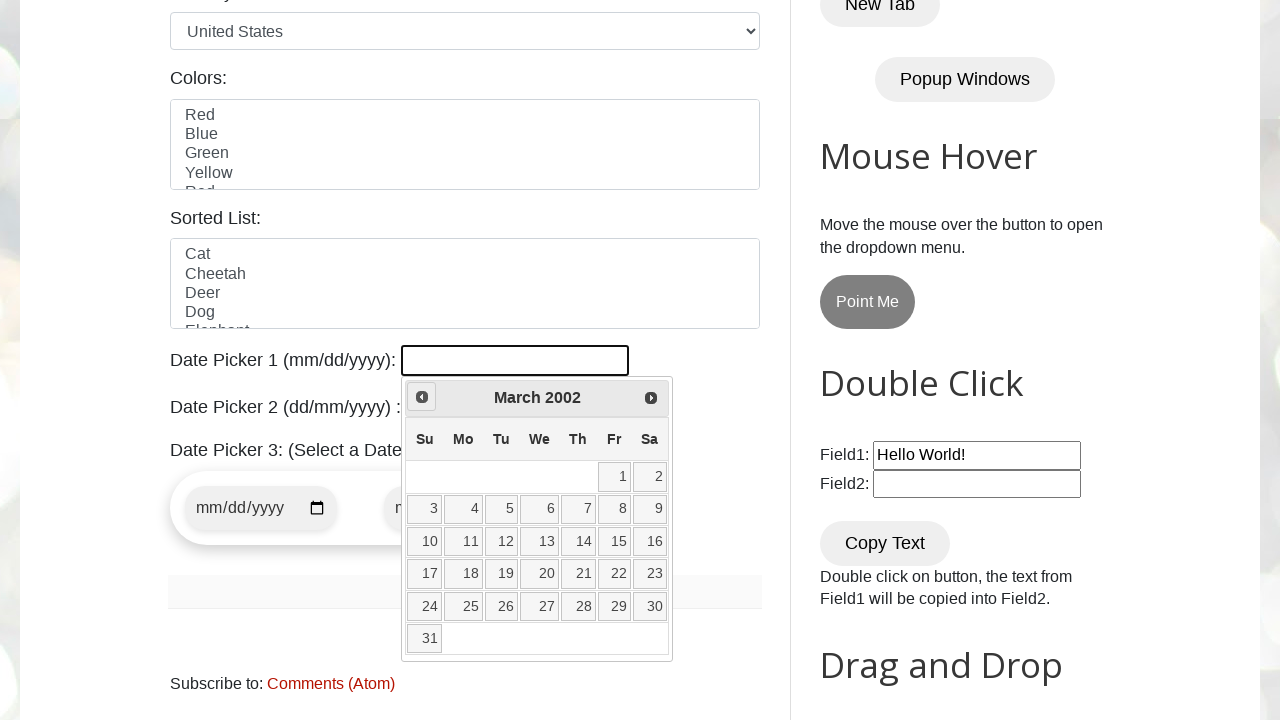

Clicked previous month button to navigate backwards at (422, 397) on xpath=//a[@title="Prev"]
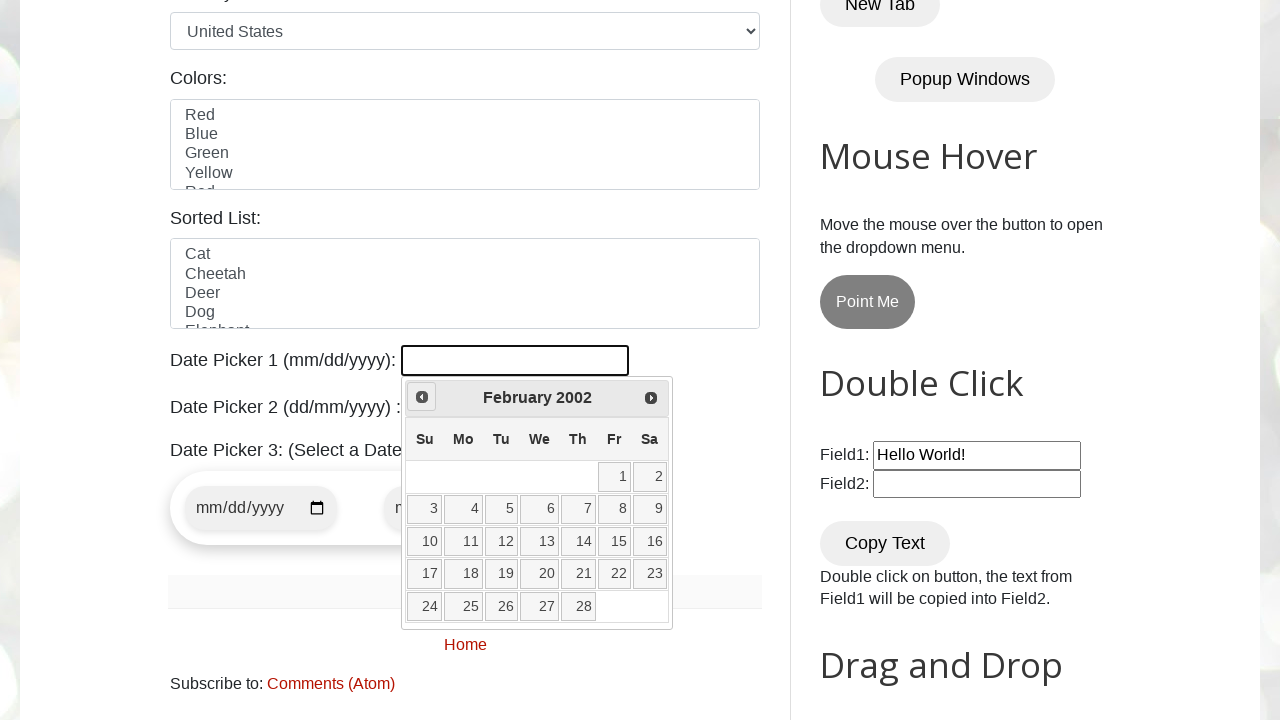

Retrieved current month: February
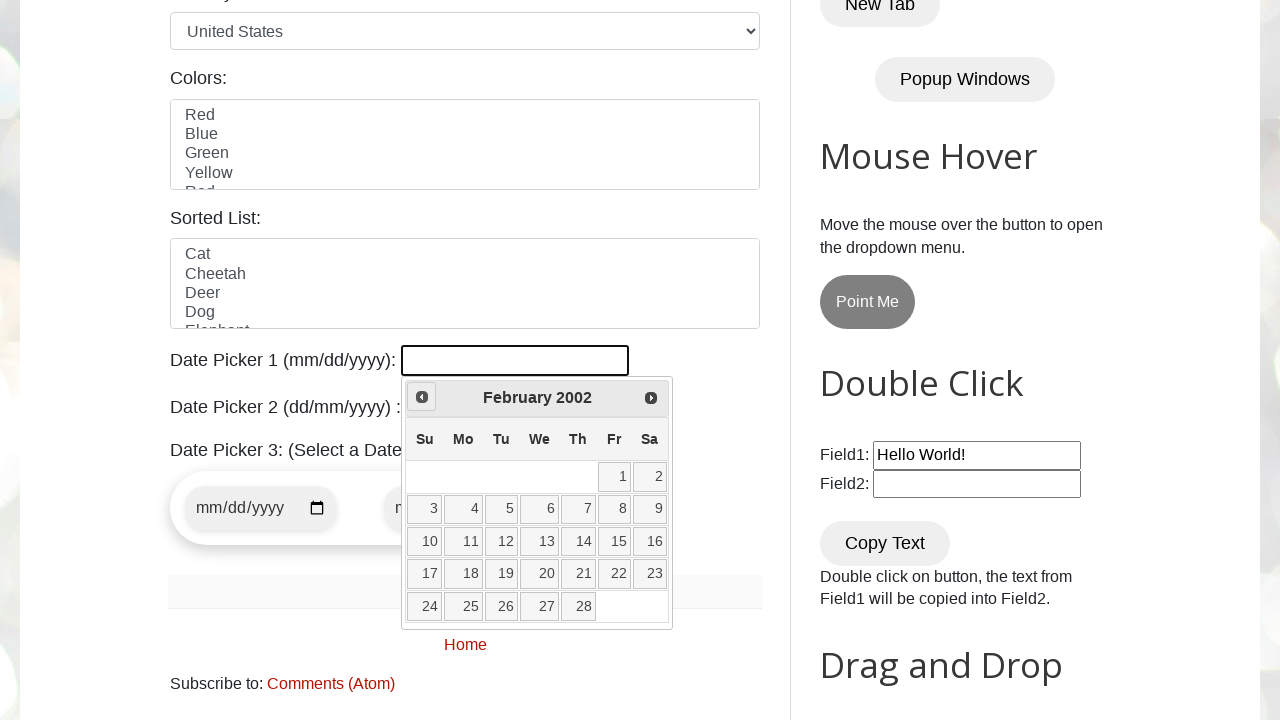

Retrieved current year: 2002
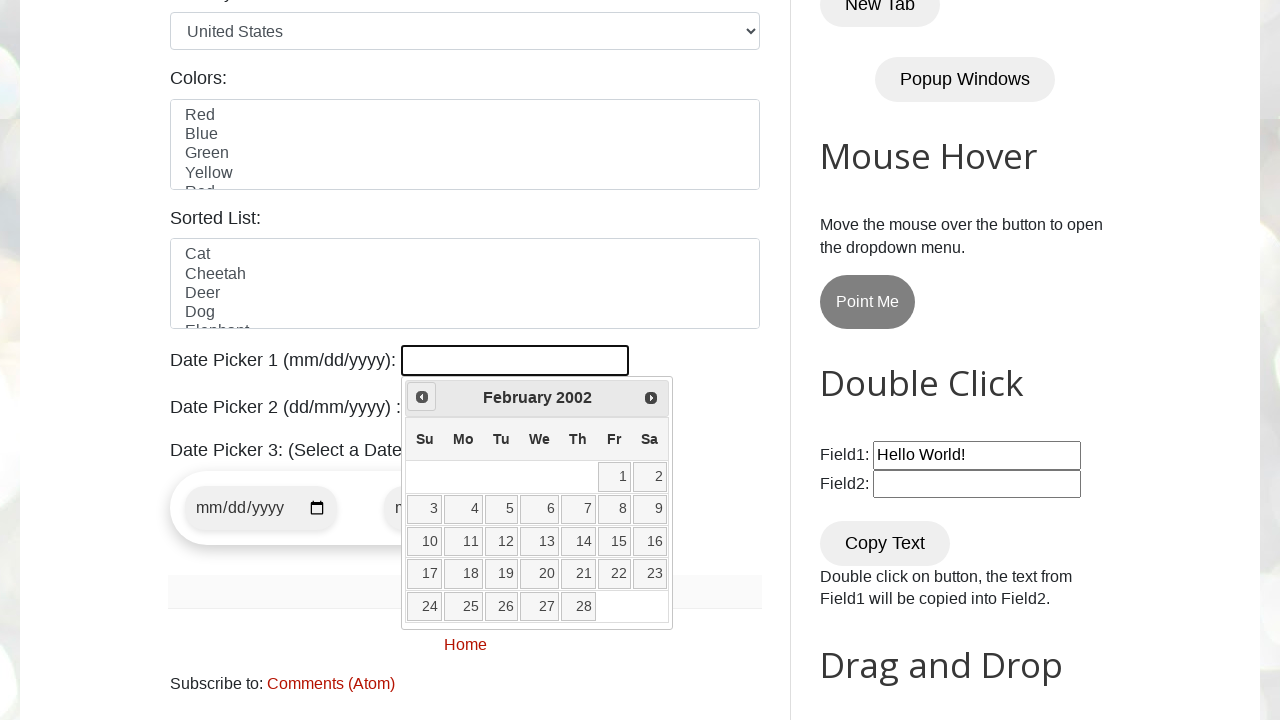

Clicked previous month button to navigate backwards at (422, 397) on xpath=//a[@title="Prev"]
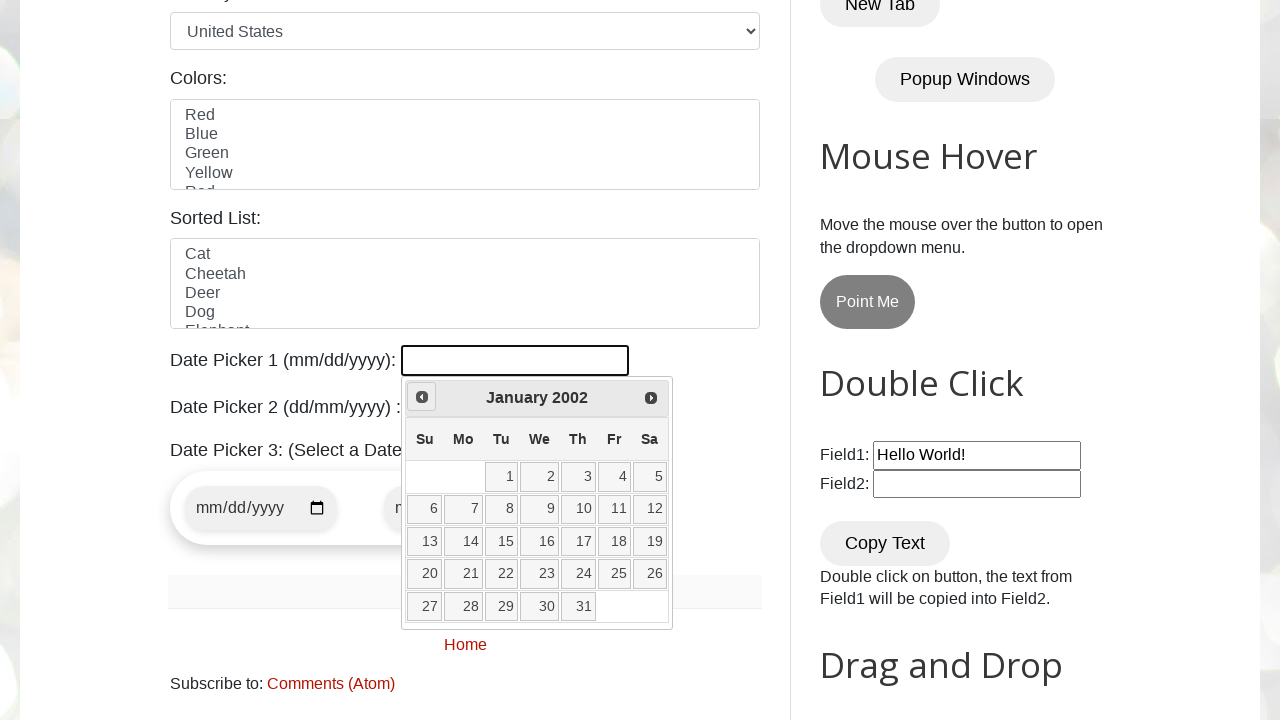

Retrieved current month: January
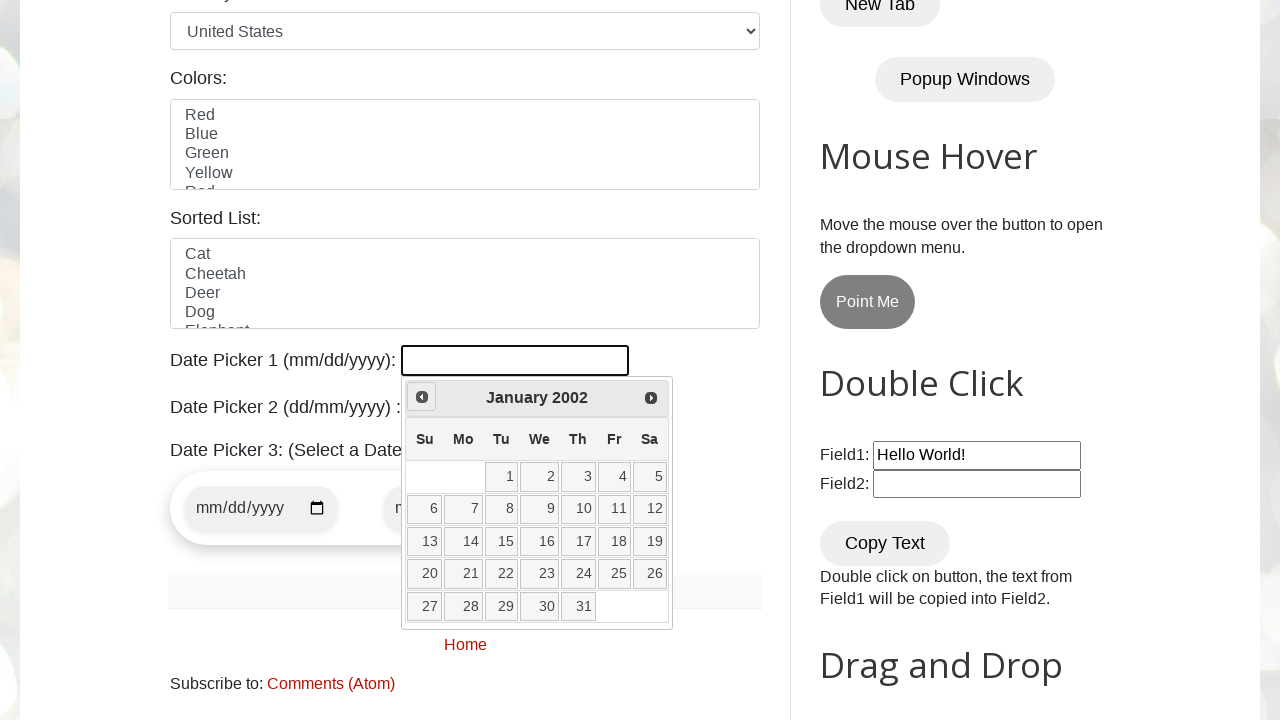

Retrieved current year: 2002
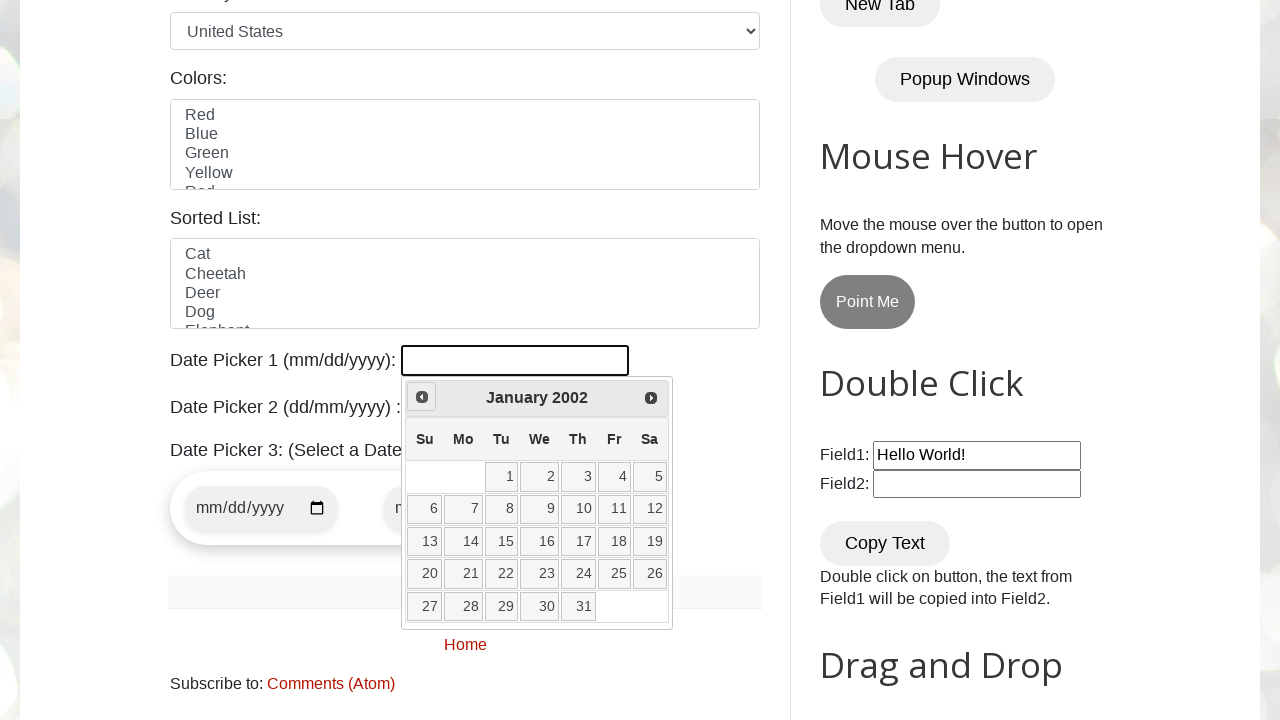

Clicked previous month button to navigate backwards at (422, 397) on xpath=//a[@title="Prev"]
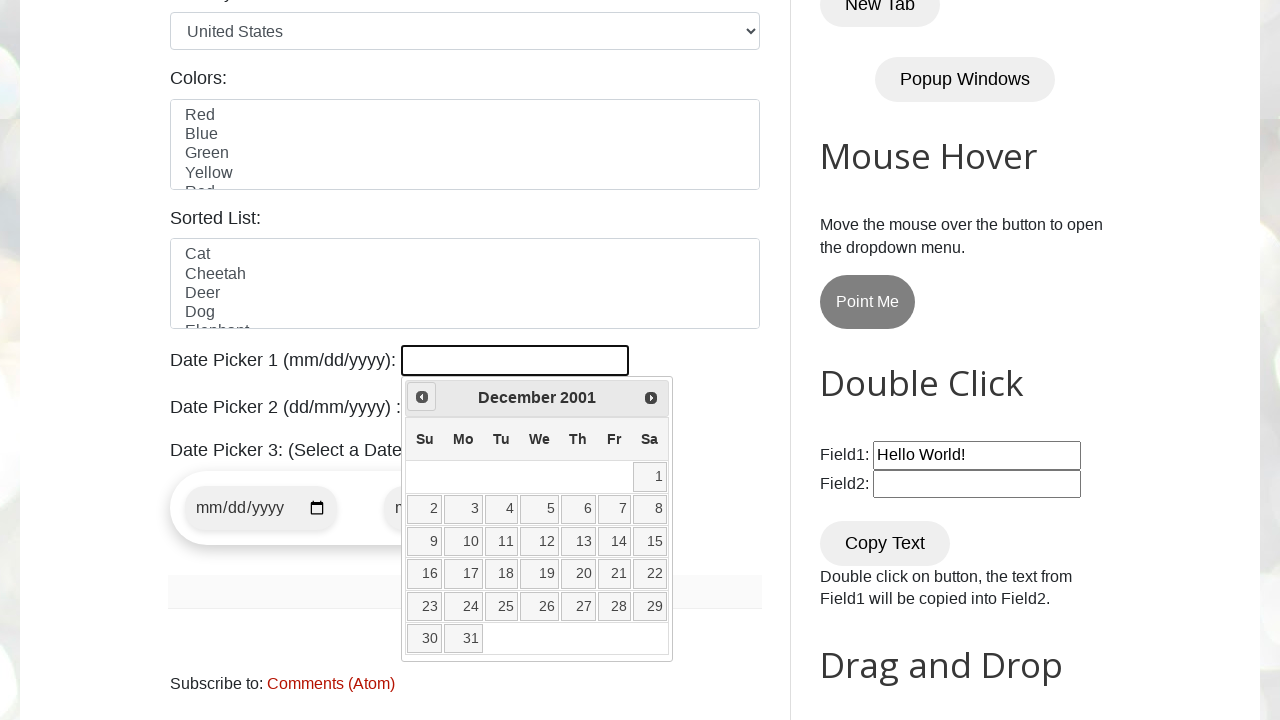

Retrieved current month: December
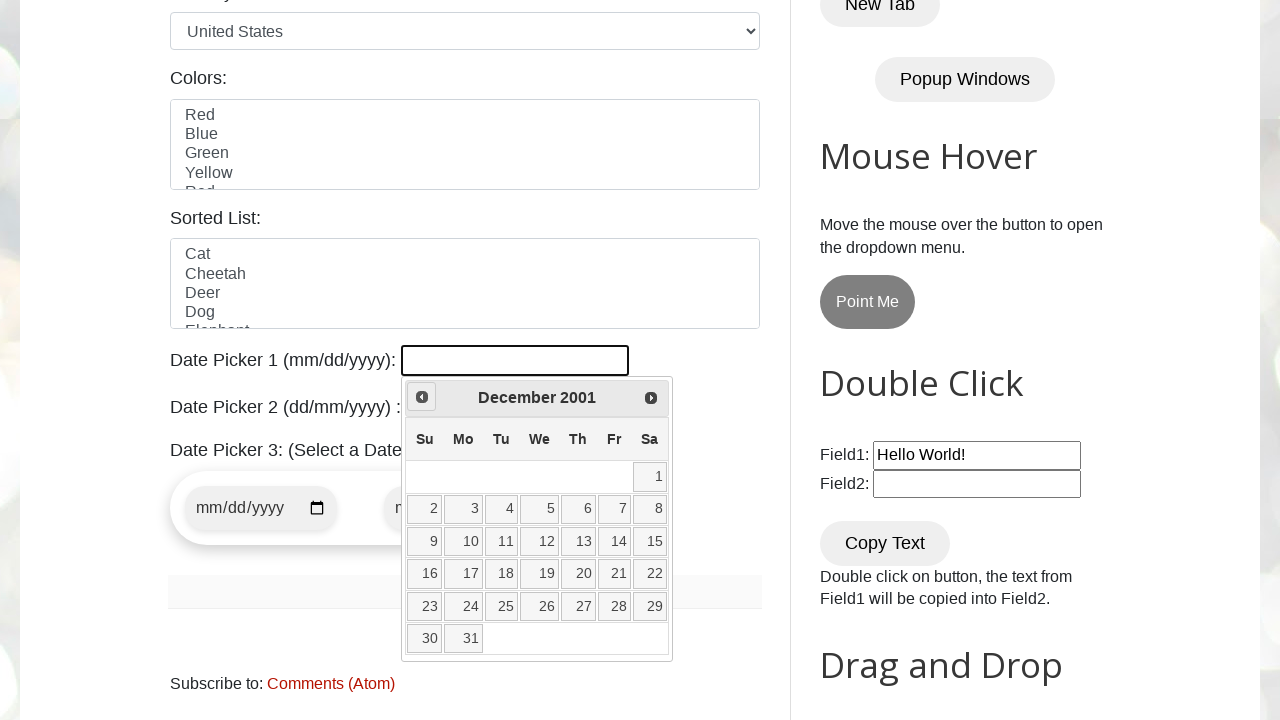

Retrieved current year: 2001
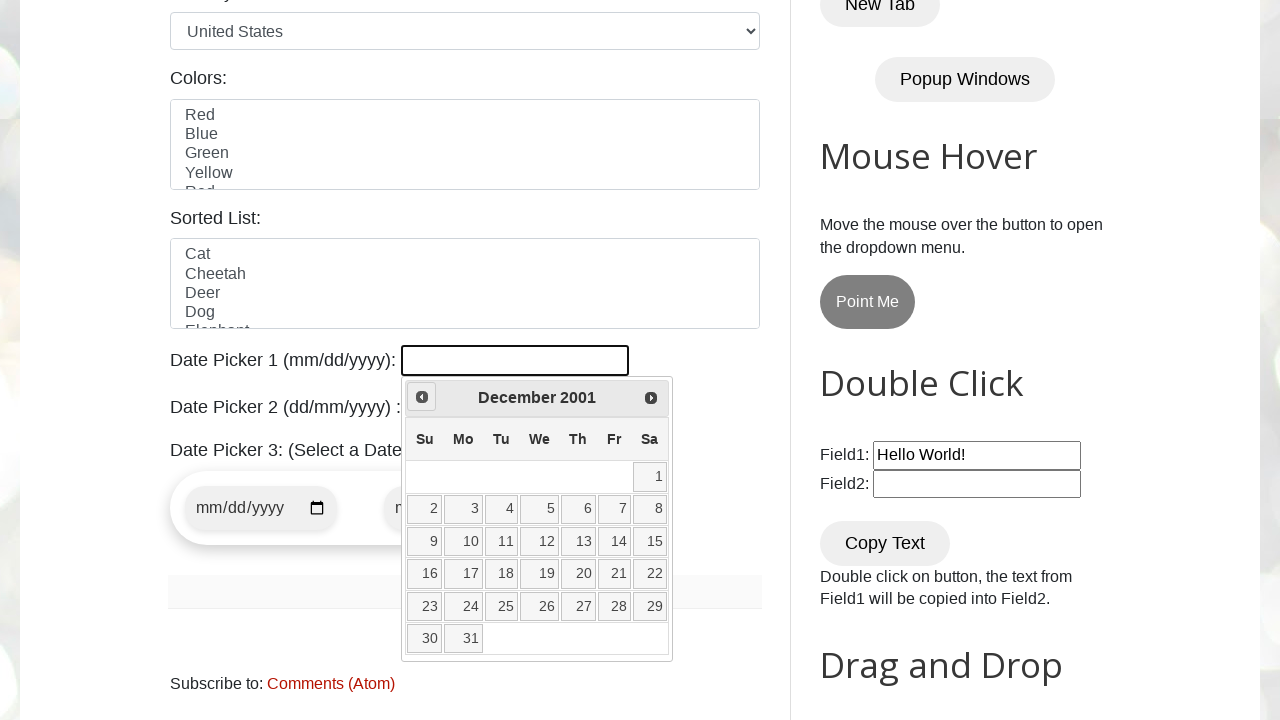

Clicked previous month button to navigate backwards at (422, 397) on xpath=//a[@title="Prev"]
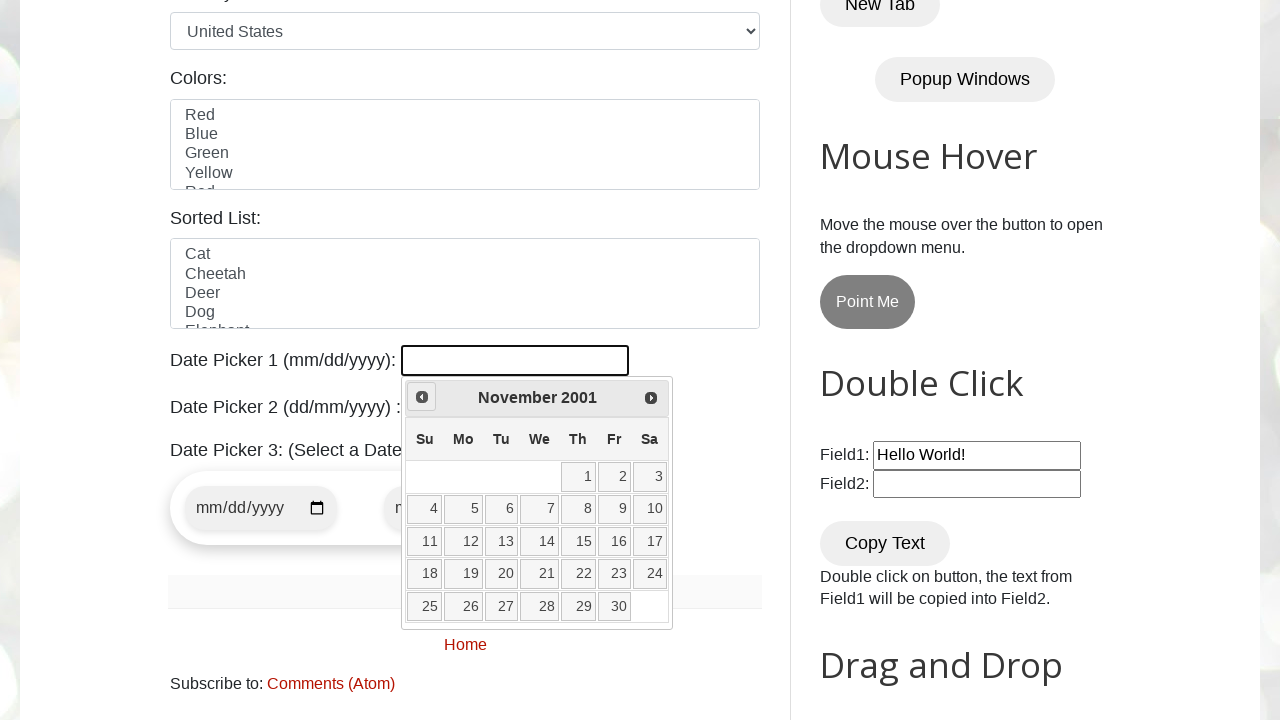

Retrieved current month: November
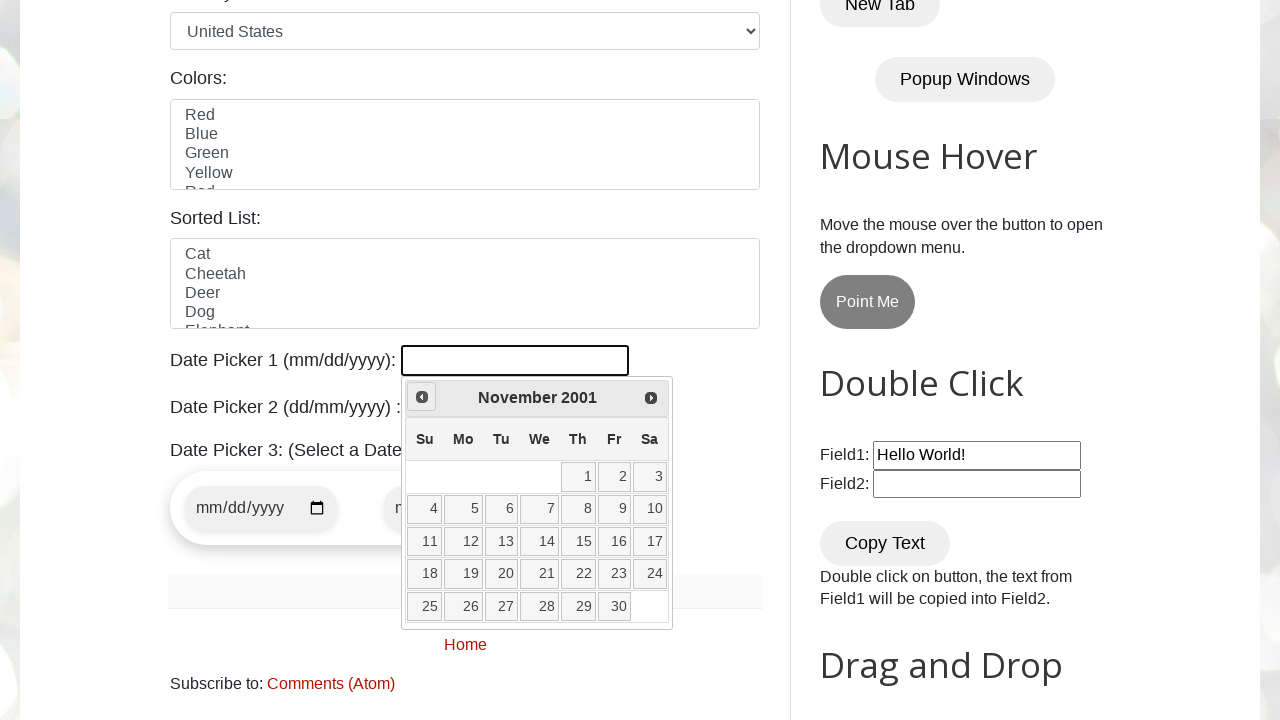

Retrieved current year: 2001
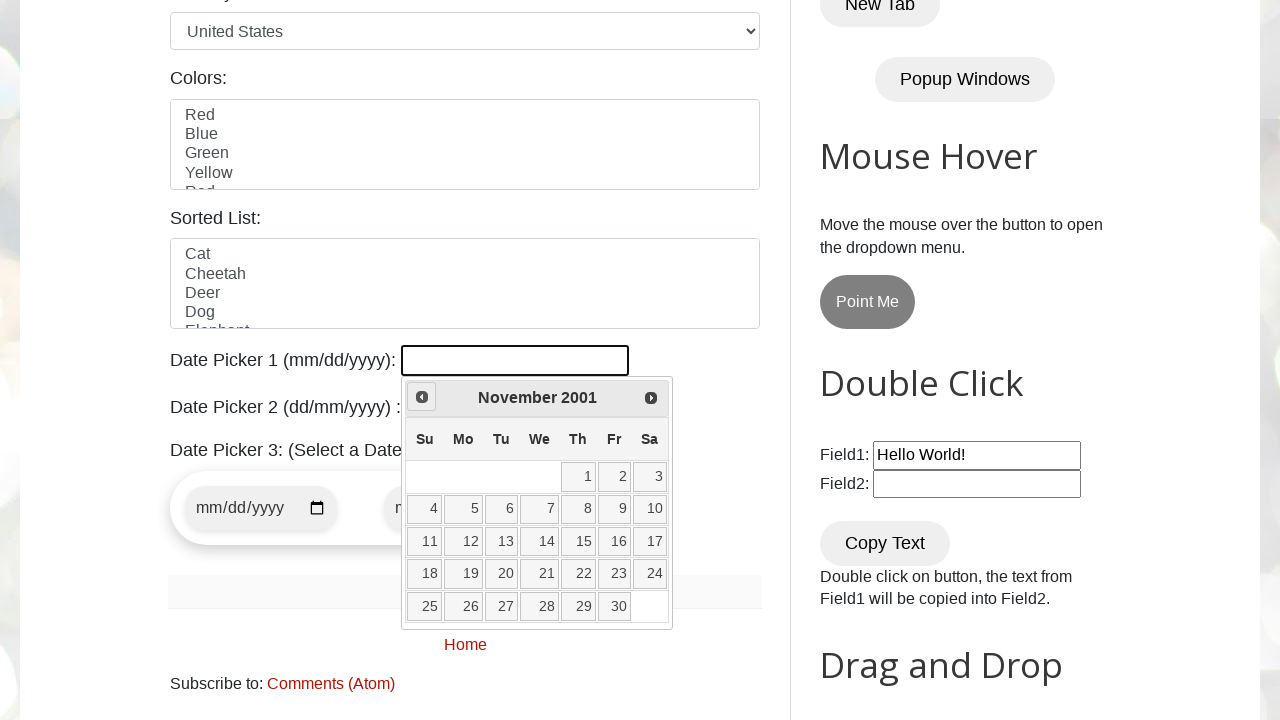

Clicked previous month button to navigate backwards at (422, 397) on xpath=//a[@title="Prev"]
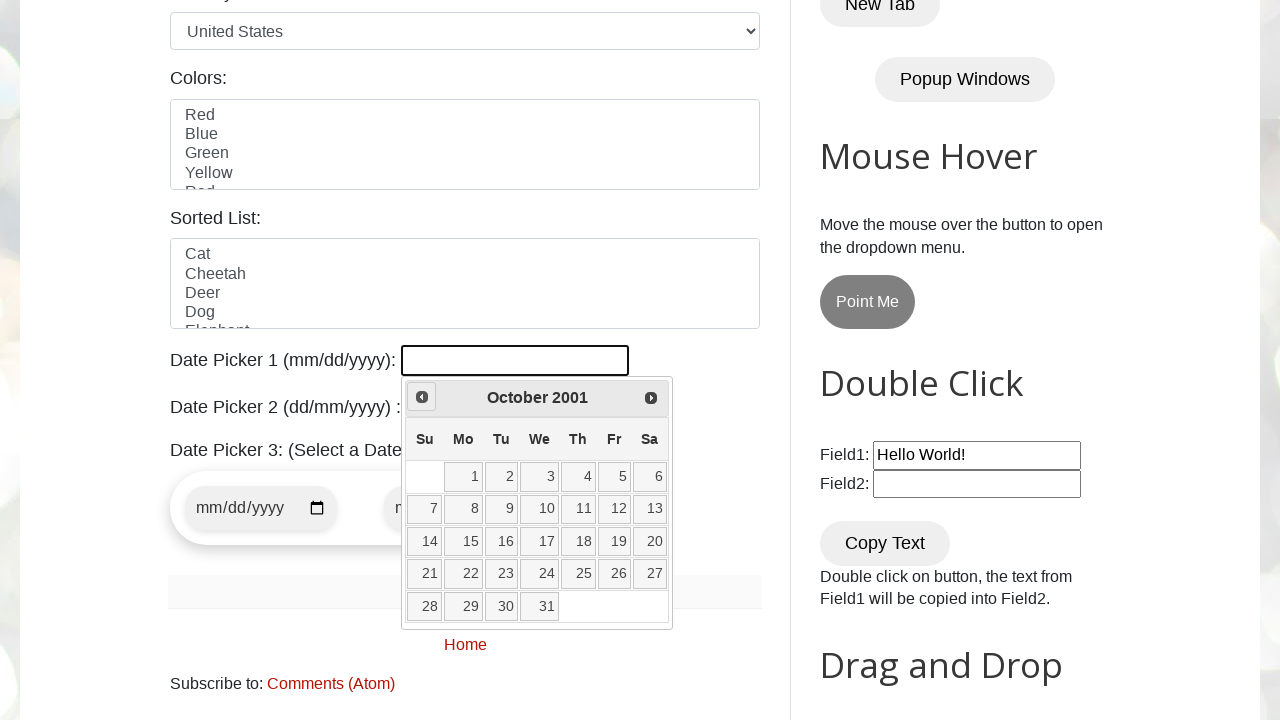

Retrieved current month: October
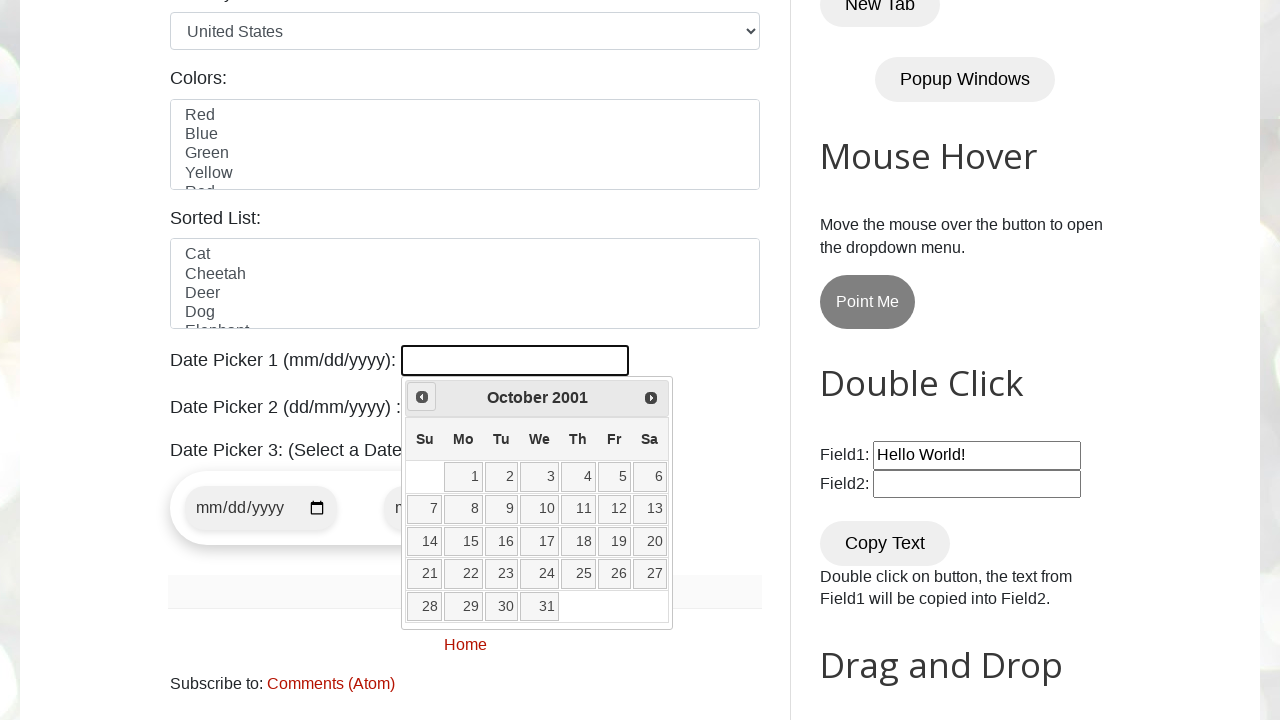

Retrieved current year: 2001
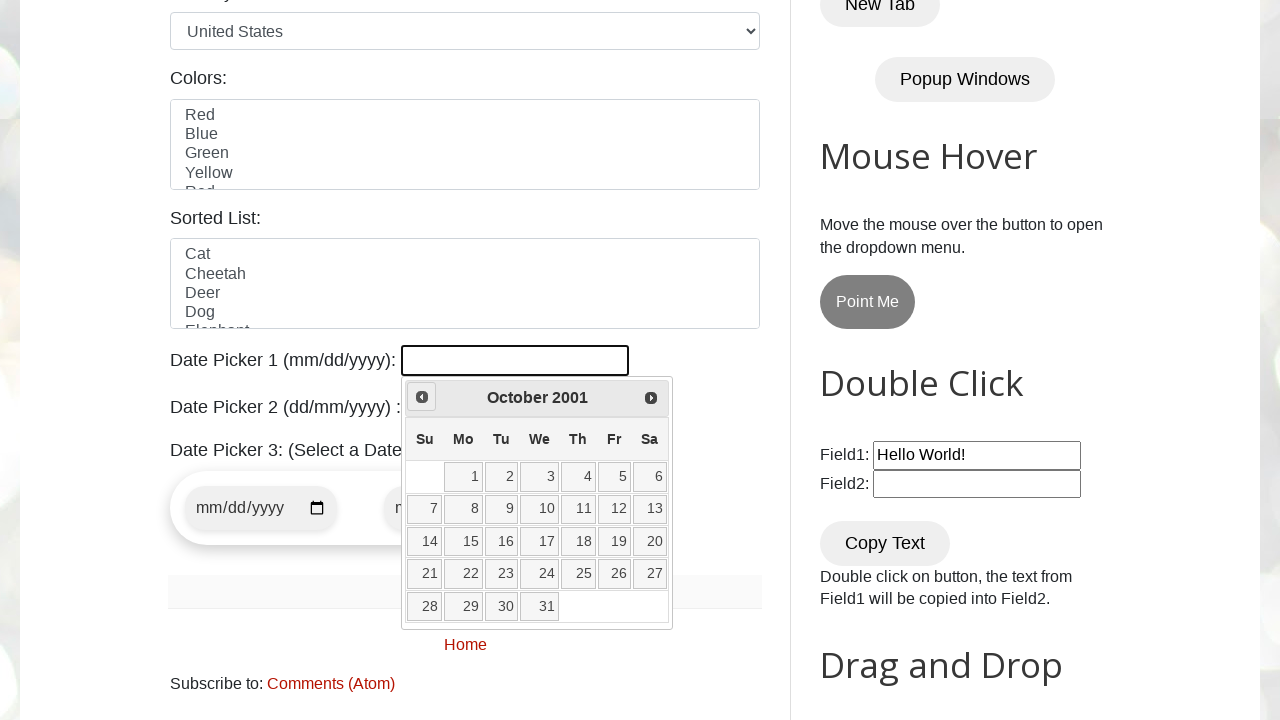

Clicked previous month button to navigate backwards at (422, 397) on xpath=//a[@title="Prev"]
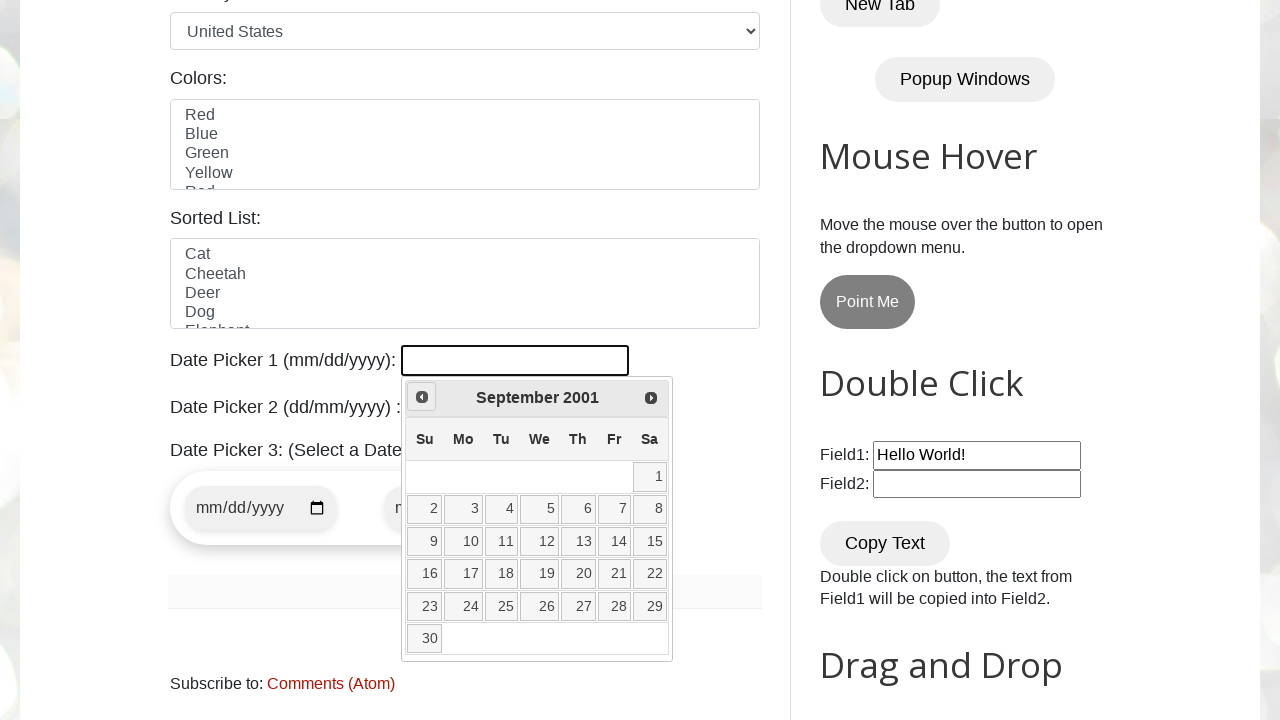

Retrieved current month: September
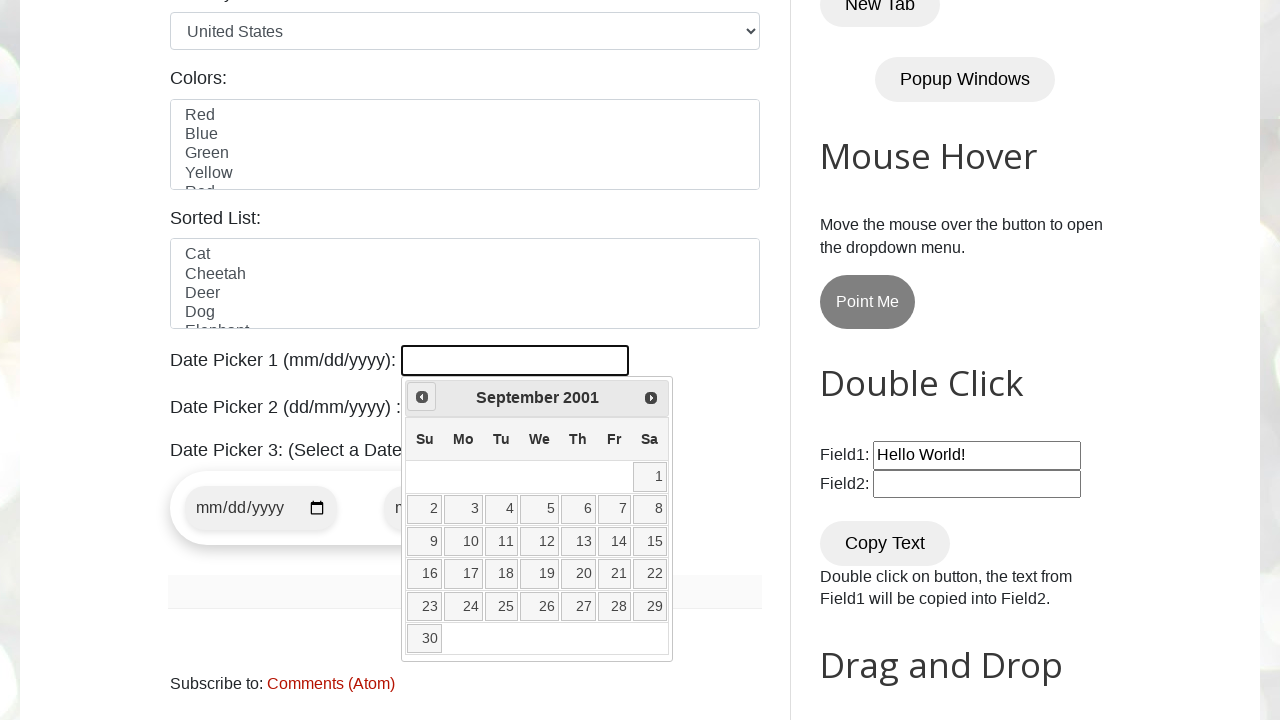

Retrieved current year: 2001
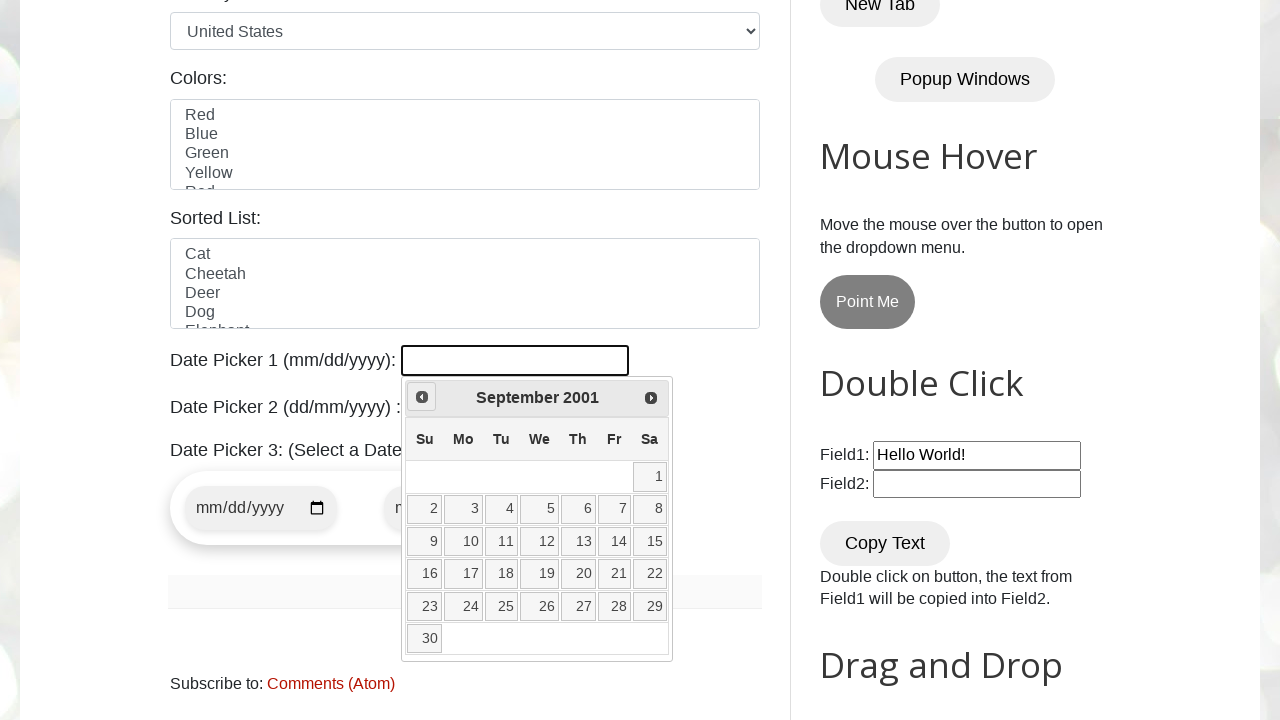

Clicked previous month button to navigate backwards at (422, 397) on xpath=//a[@title="Prev"]
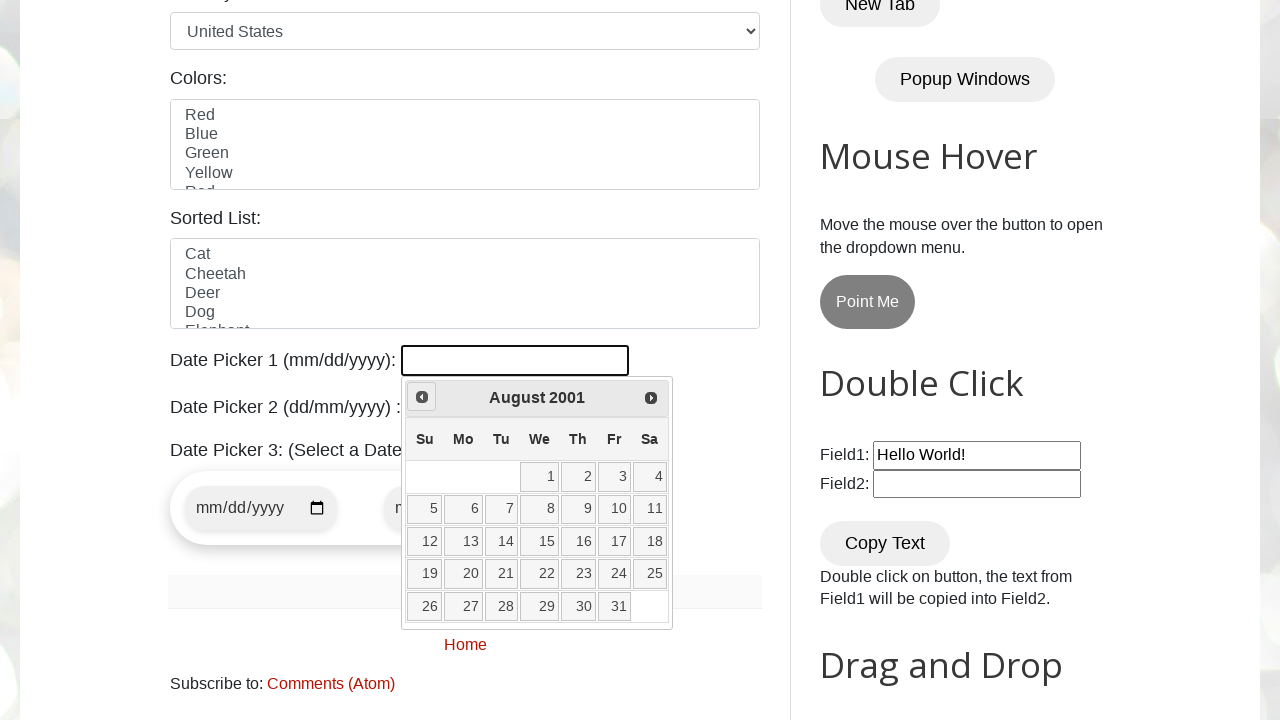

Retrieved current month: August
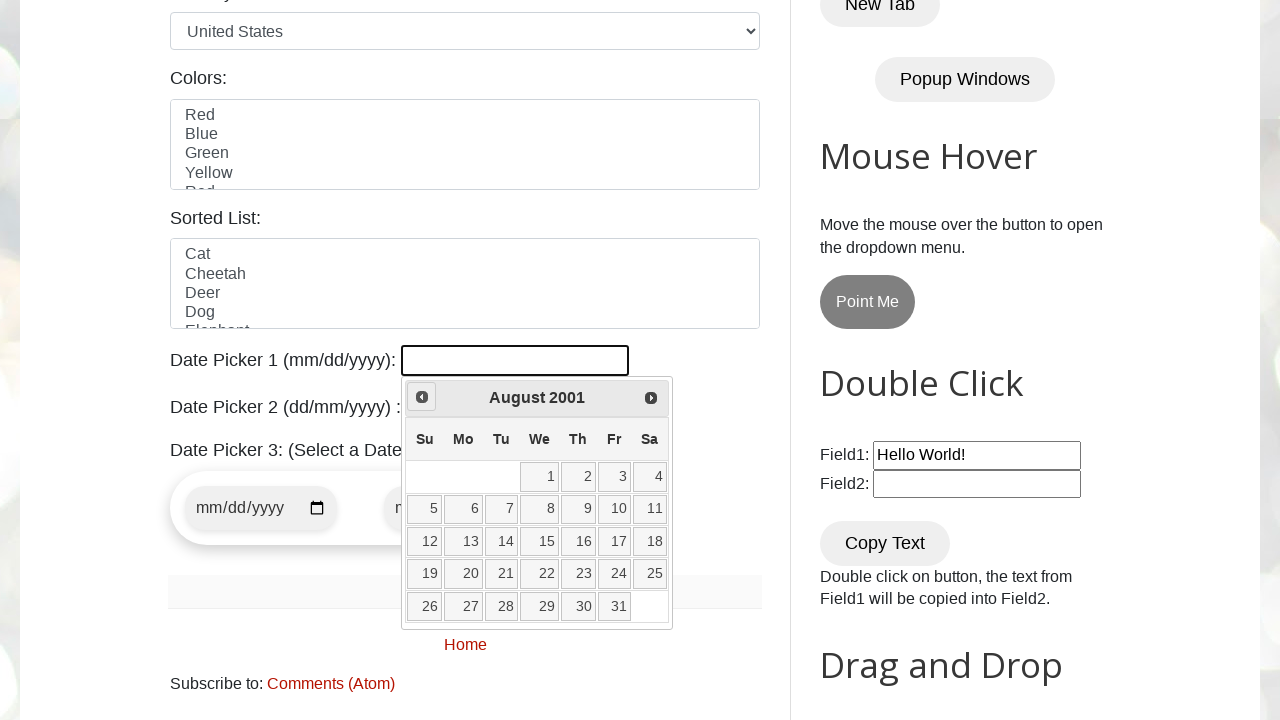

Retrieved current year: 2001
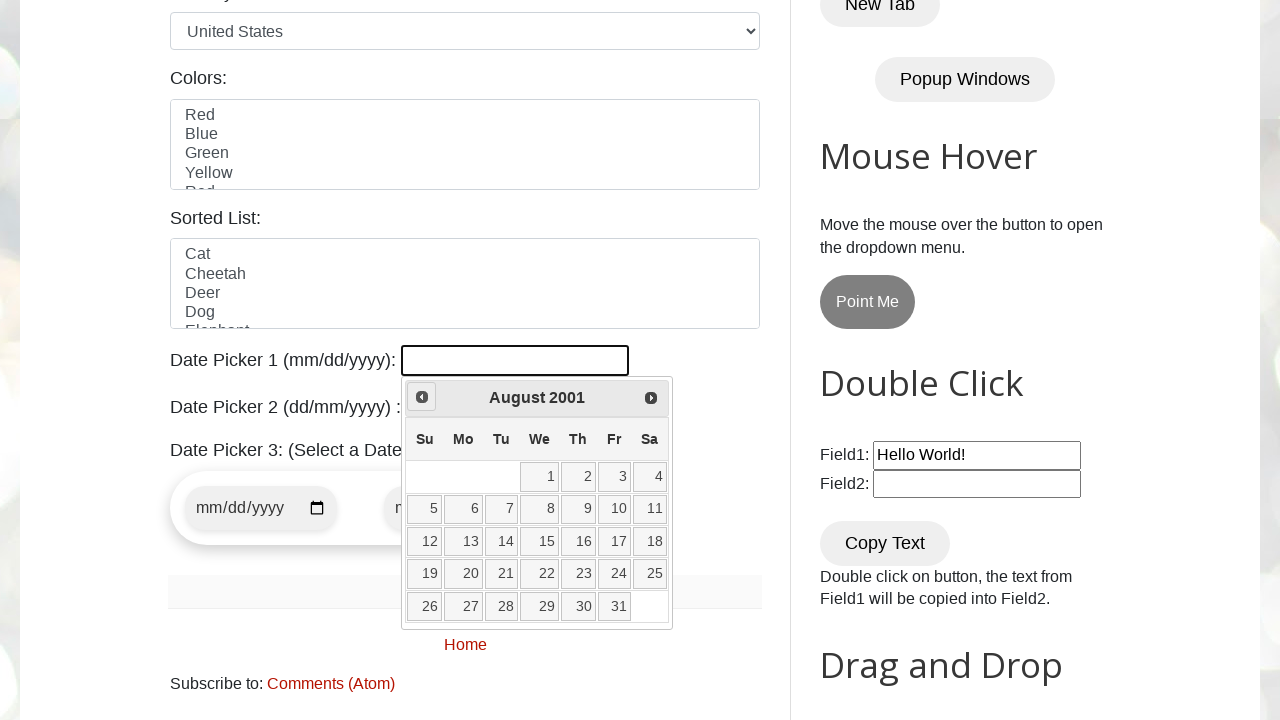

Clicked previous month button to navigate backwards at (422, 397) on xpath=//a[@title="Prev"]
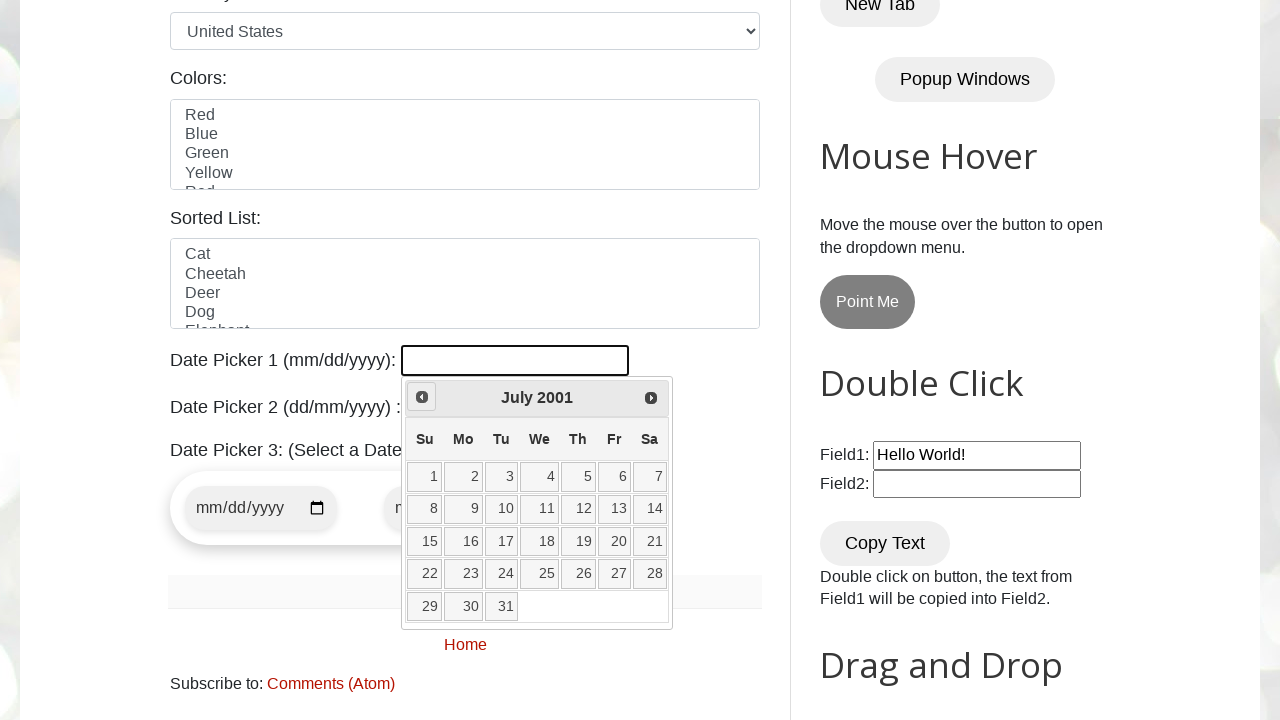

Retrieved current month: July
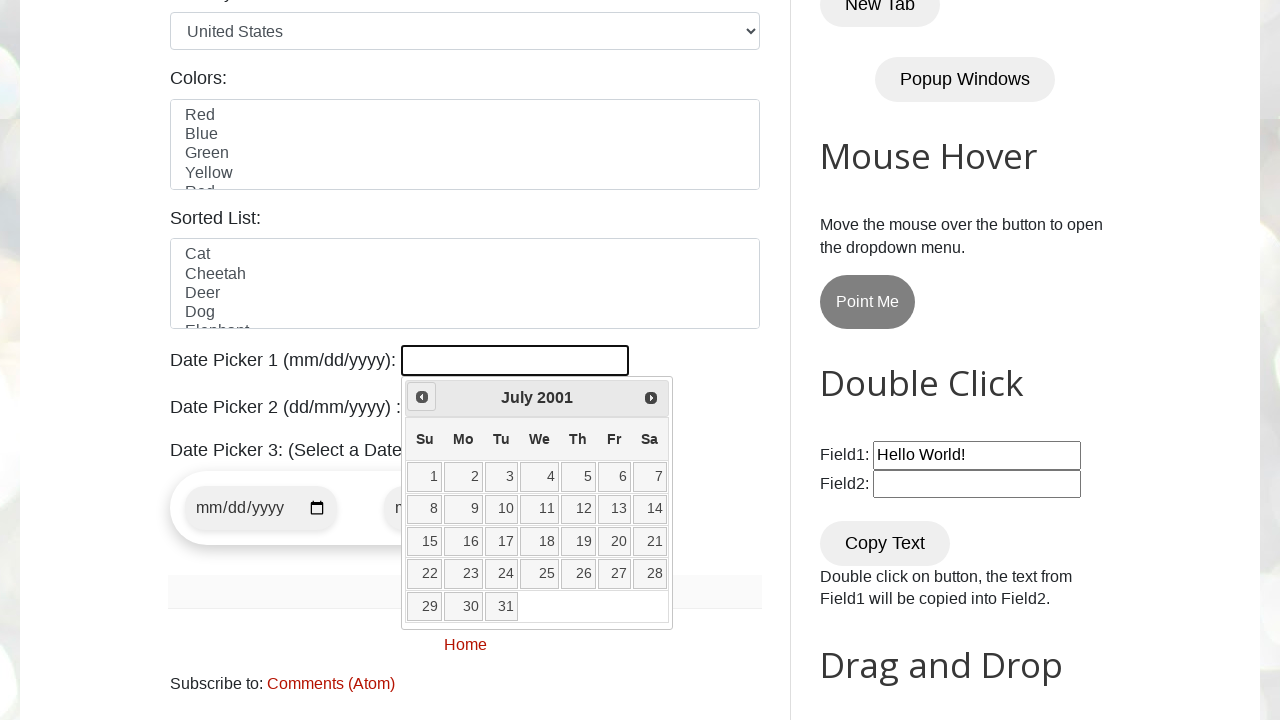

Retrieved current year: 2001
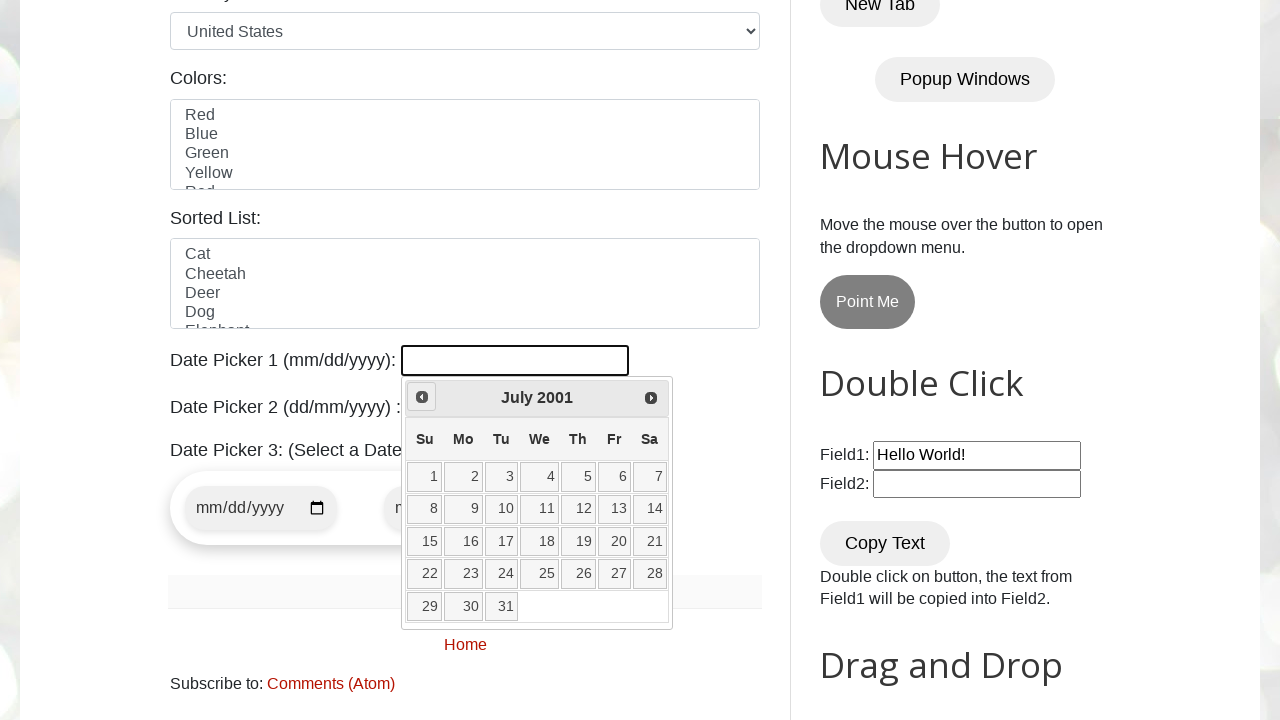

Clicked previous month button to navigate backwards at (422, 397) on xpath=//a[@title="Prev"]
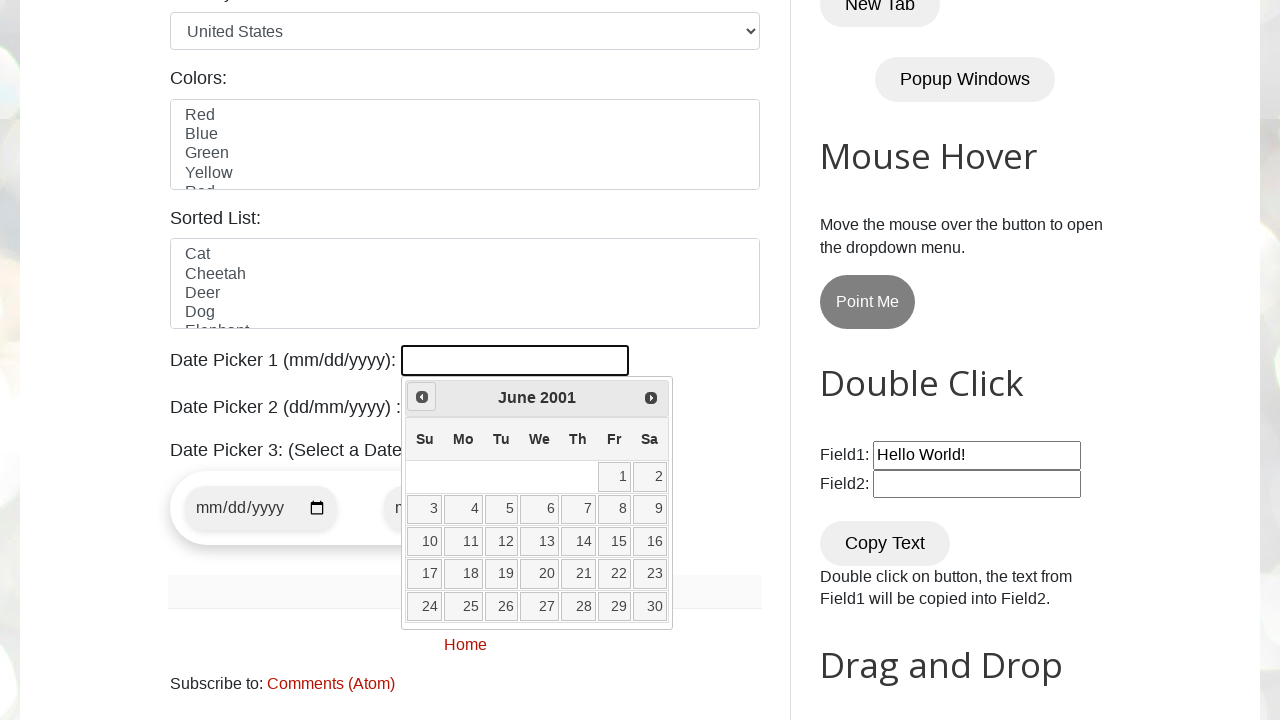

Retrieved current month: June
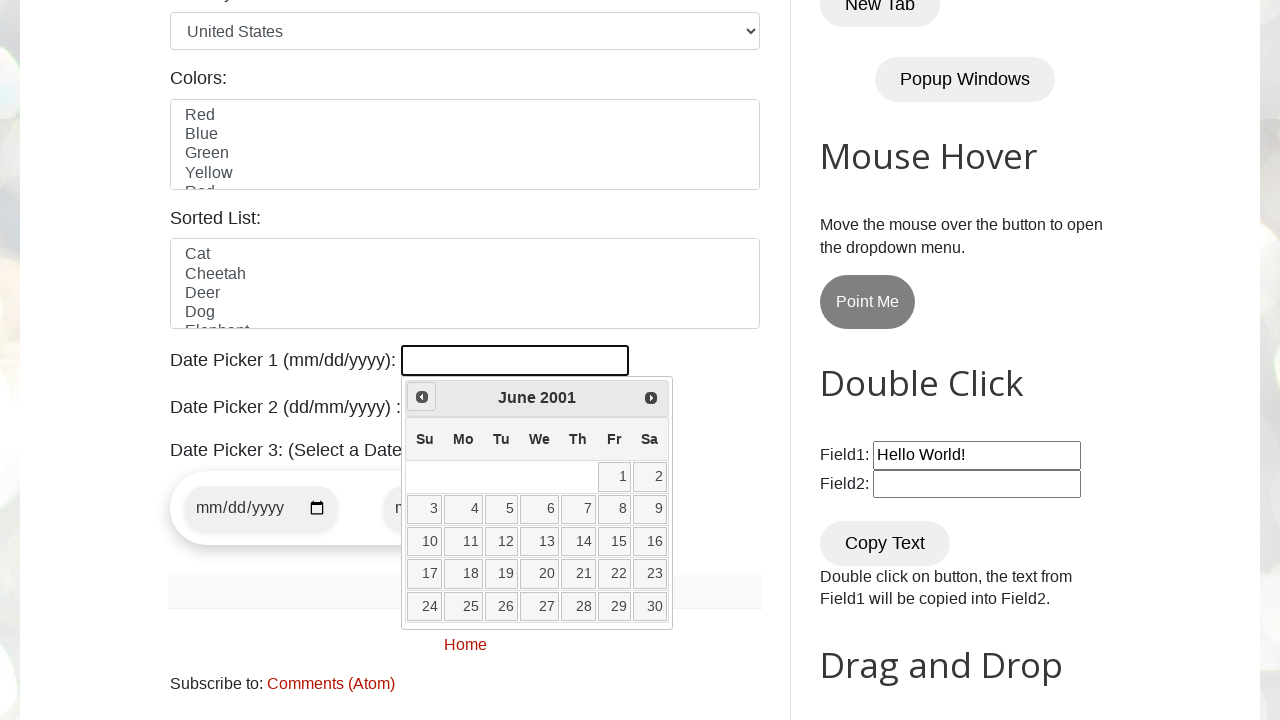

Retrieved current year: 2001
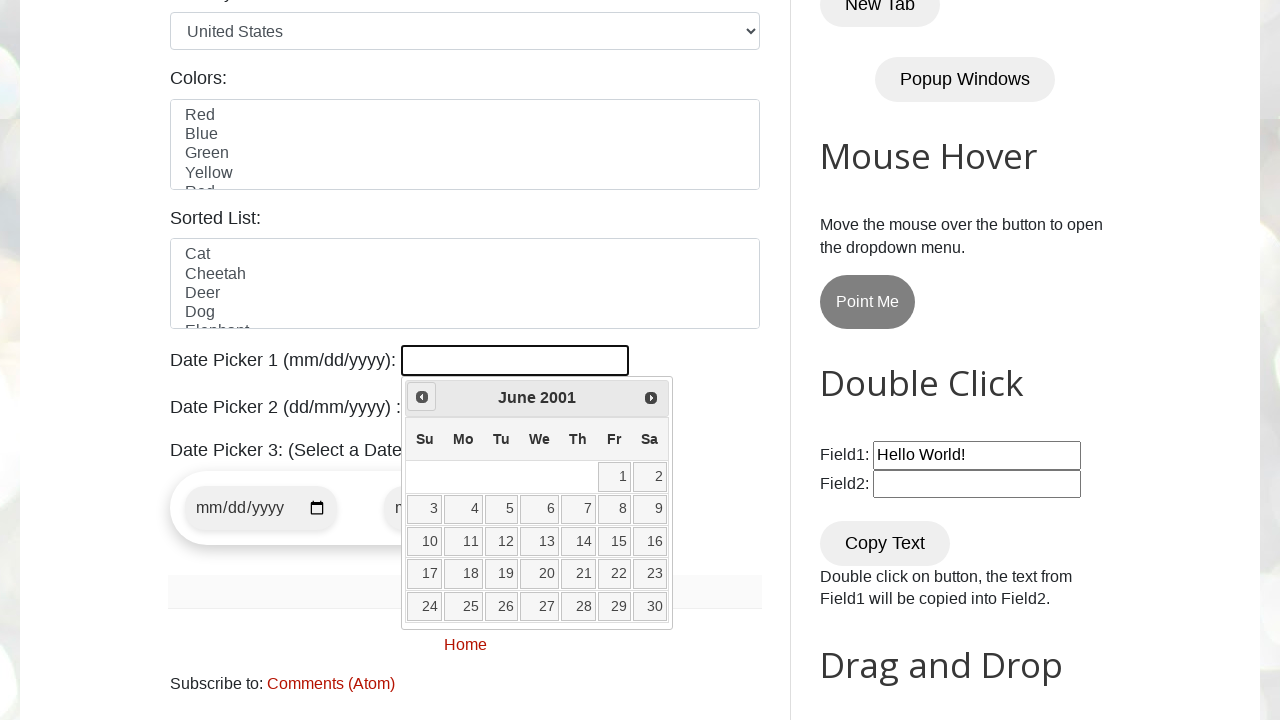

Clicked previous month button to navigate backwards at (422, 397) on xpath=//a[@title="Prev"]
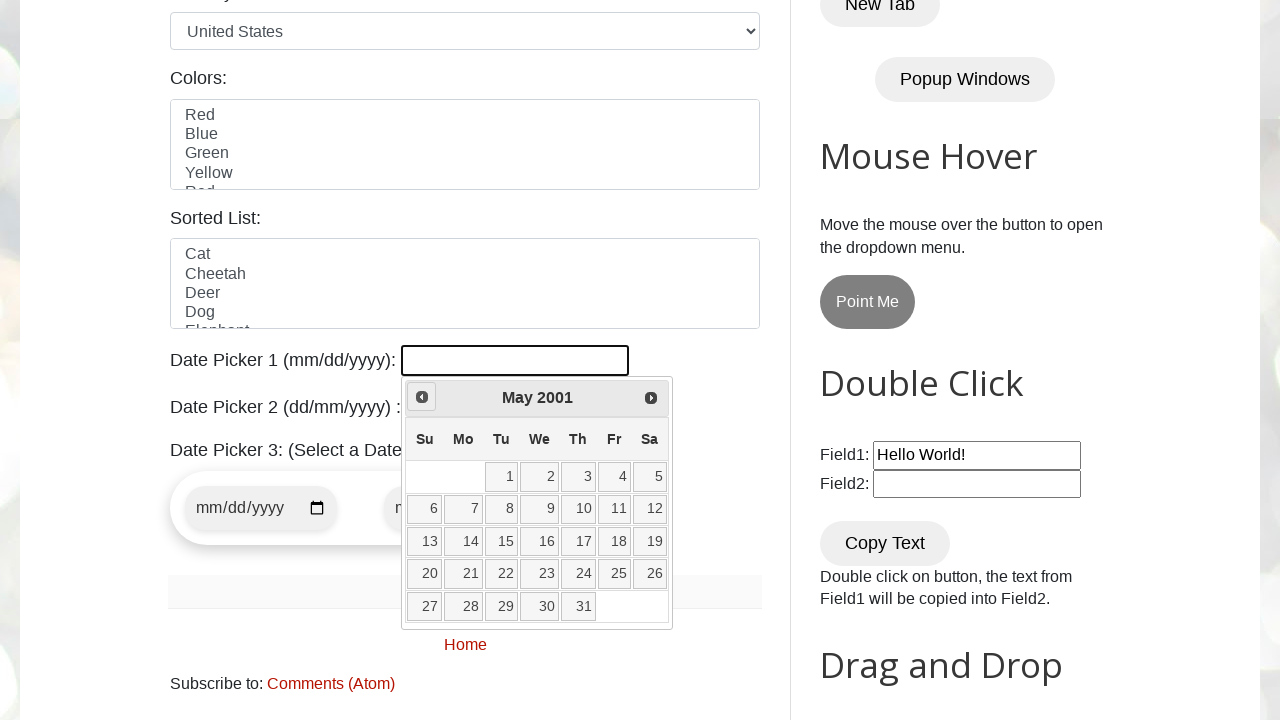

Retrieved current month: May
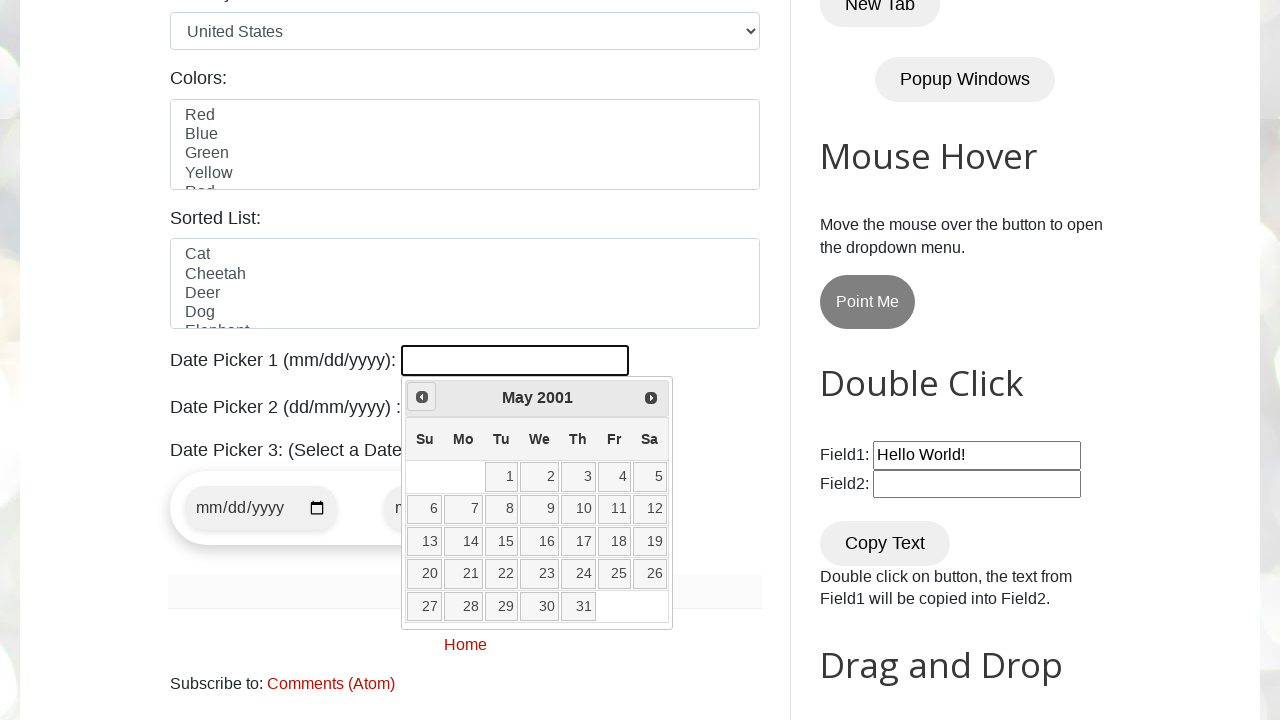

Retrieved current year: 2001
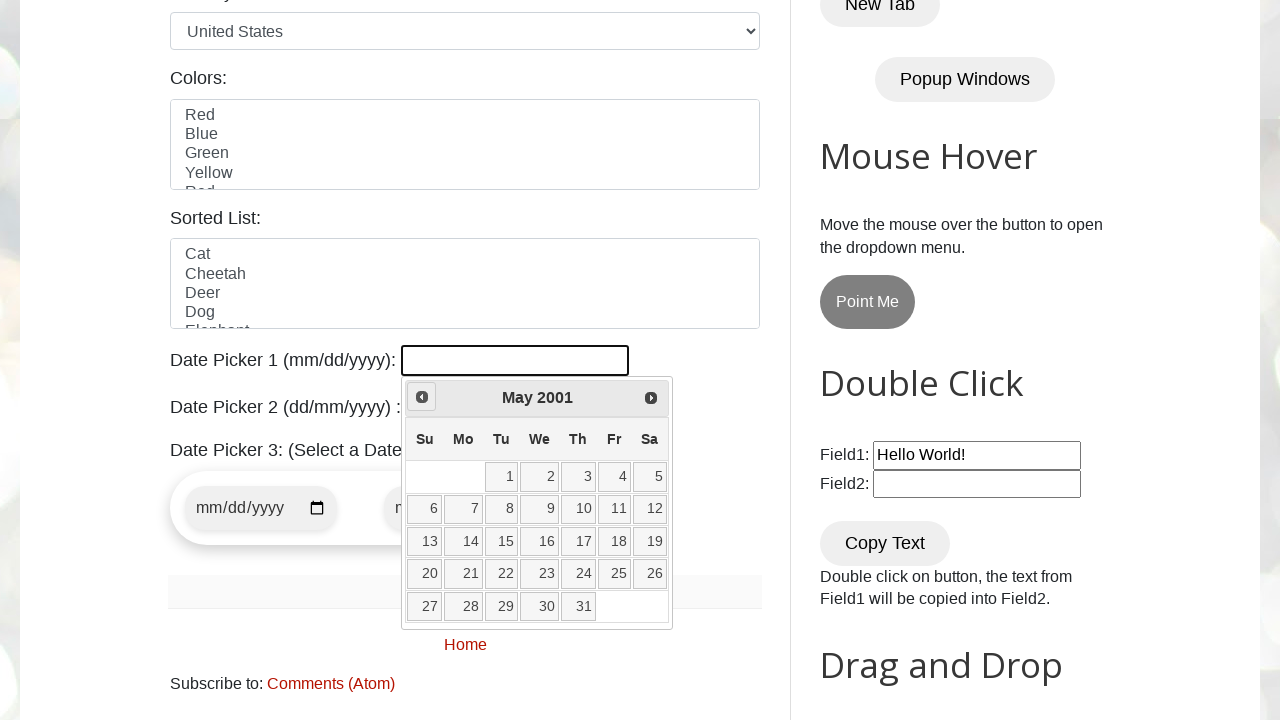

Clicked previous month button to navigate backwards at (422, 397) on xpath=//a[@title="Prev"]
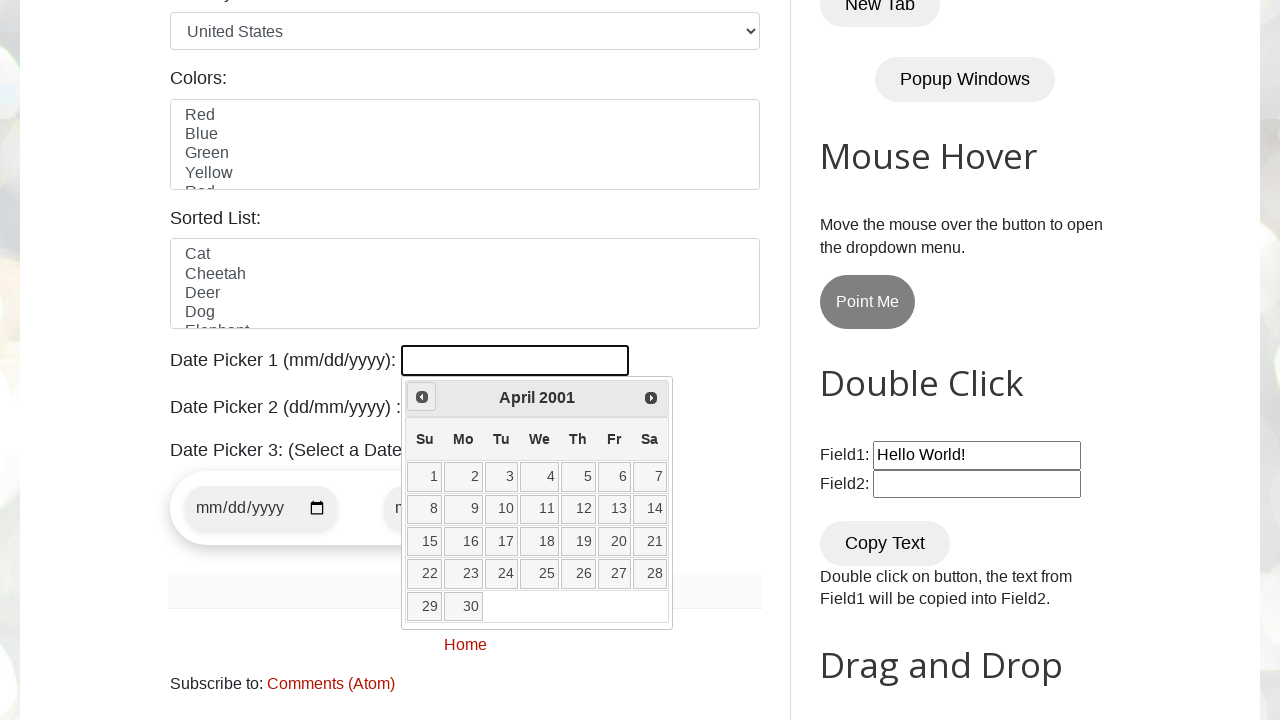

Retrieved current month: April
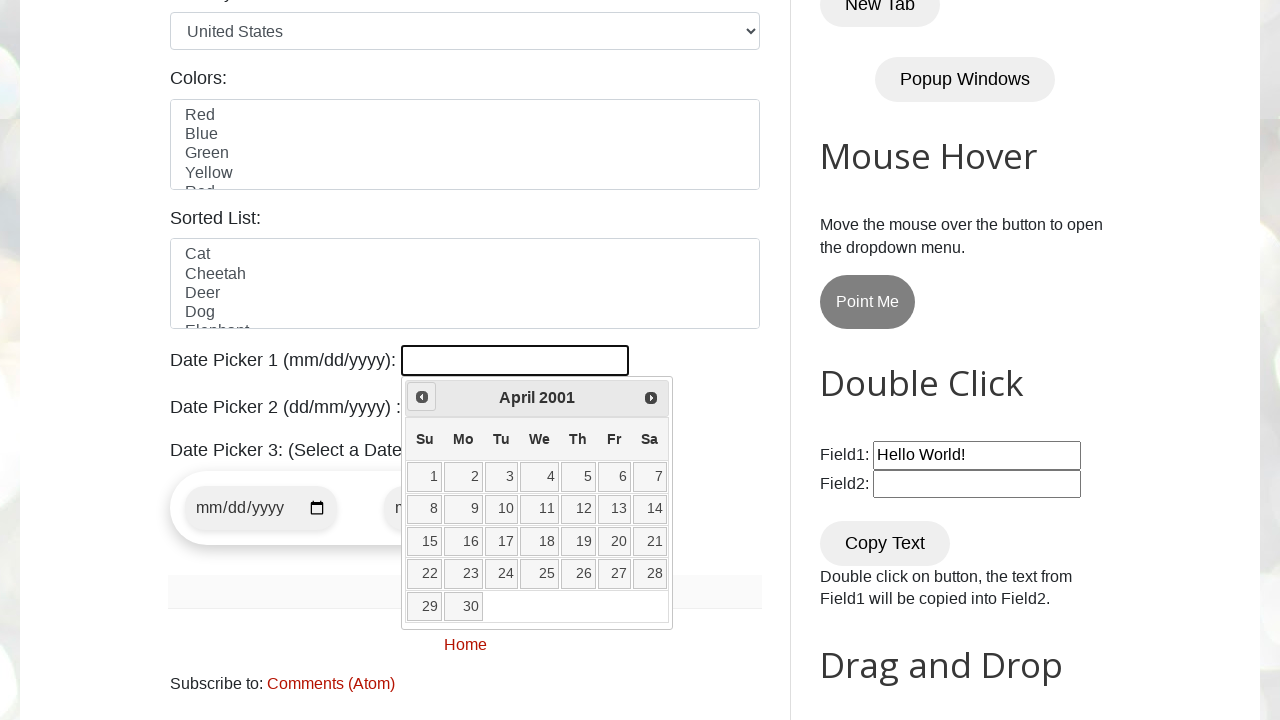

Retrieved current year: 2001
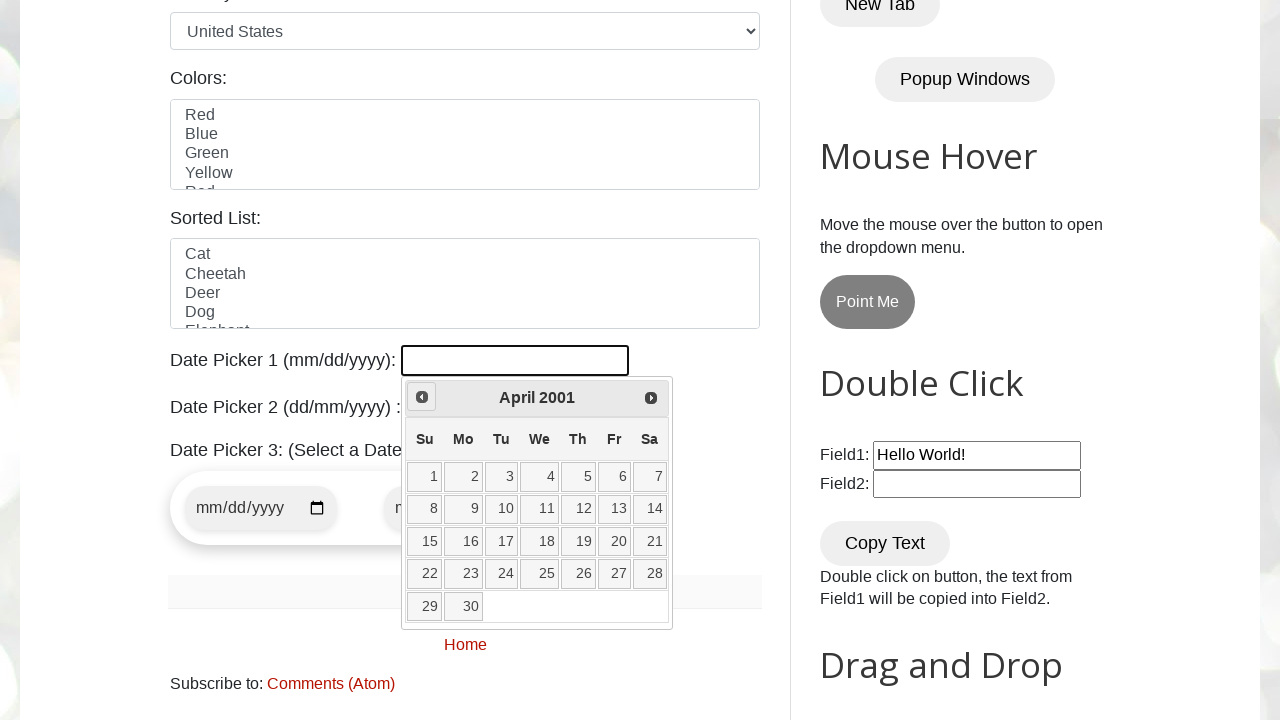

Clicked previous month button to navigate backwards at (422, 397) on xpath=//a[@title="Prev"]
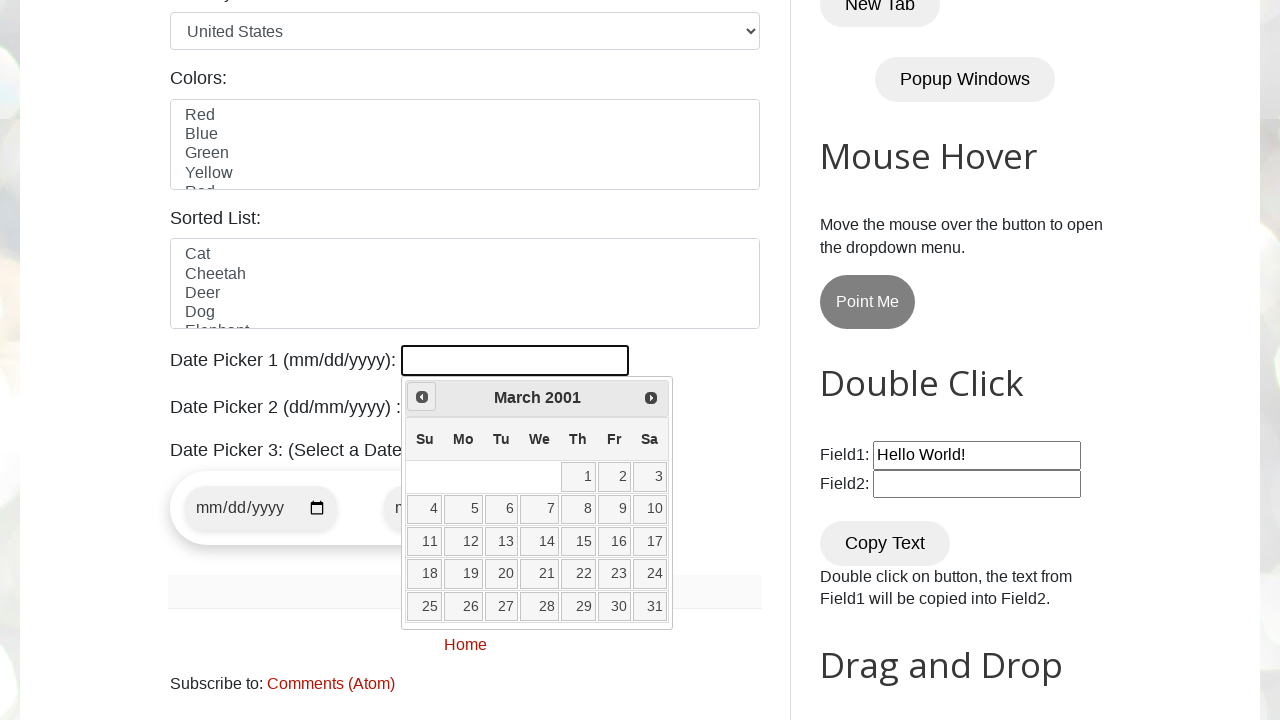

Retrieved current month: March
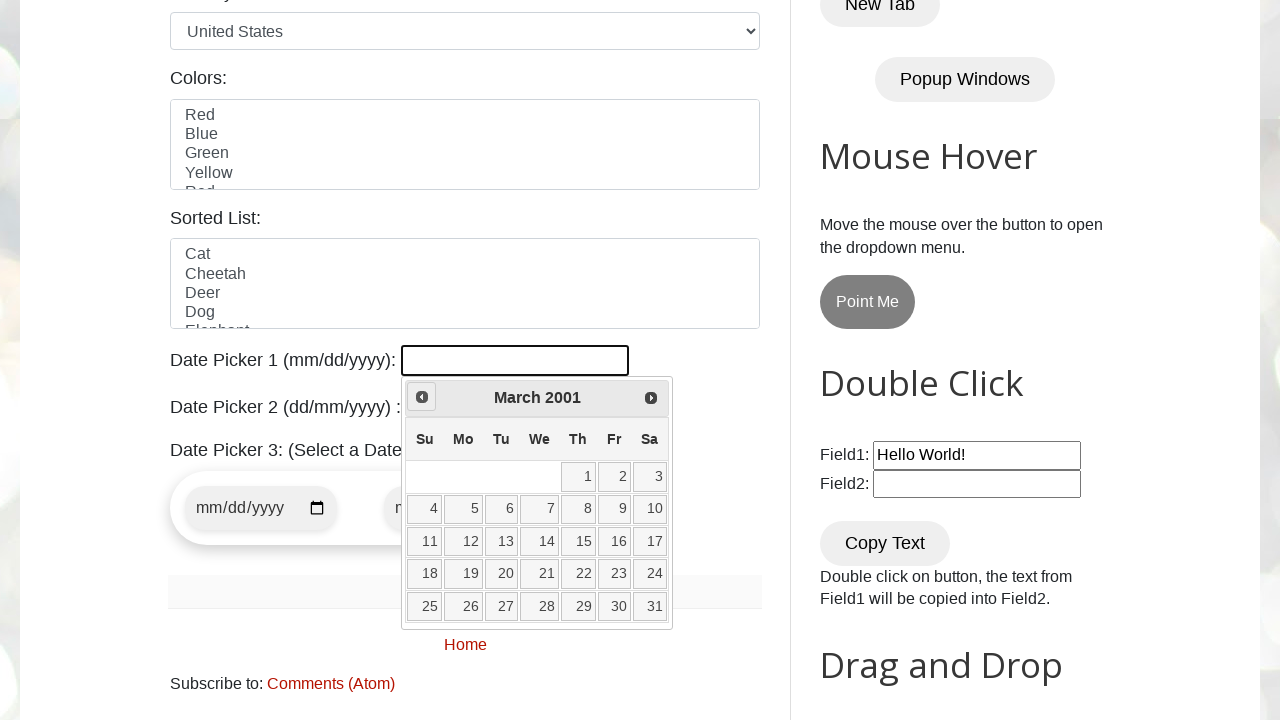

Retrieved current year: 2001
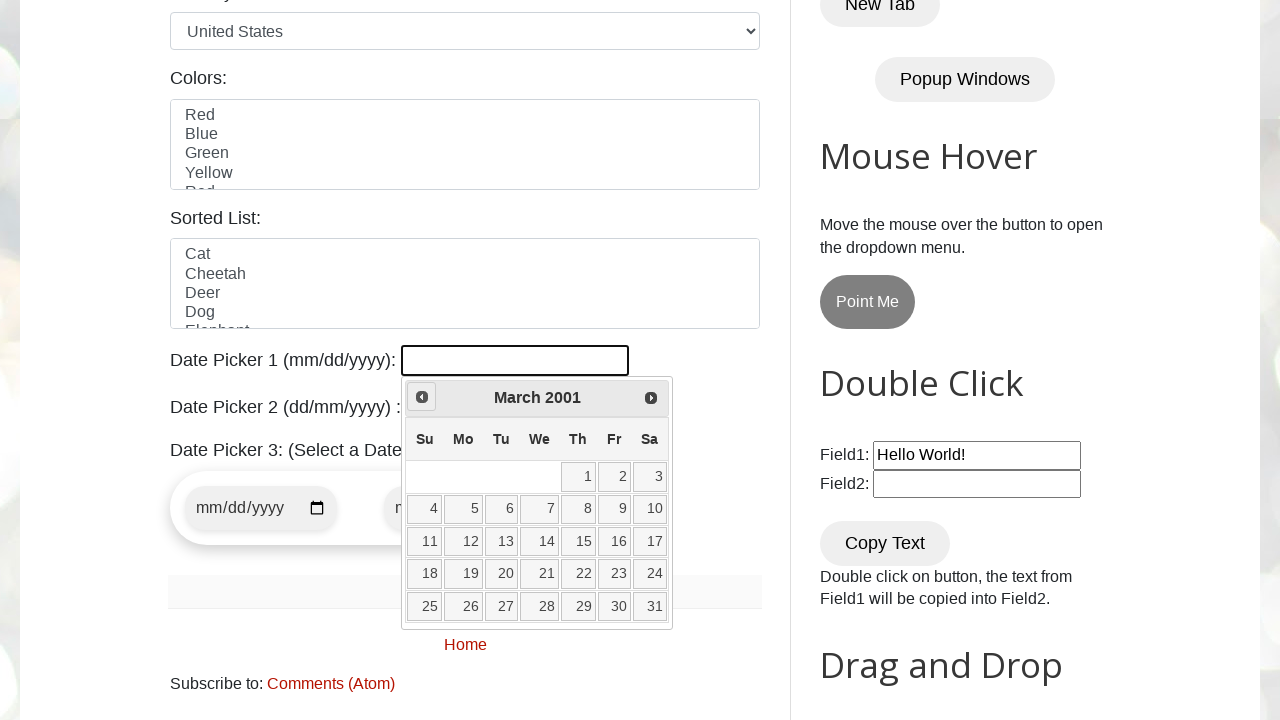

Clicked previous month button to navigate backwards at (422, 397) on xpath=//a[@title="Prev"]
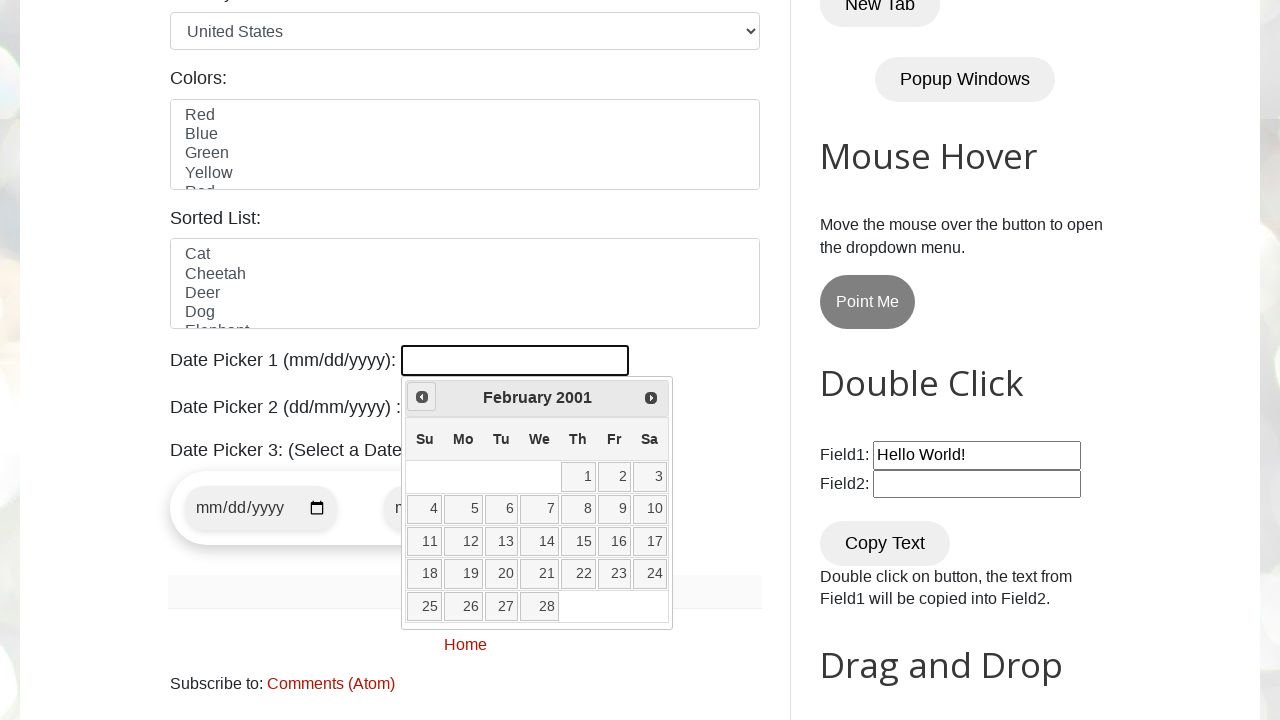

Retrieved current month: February
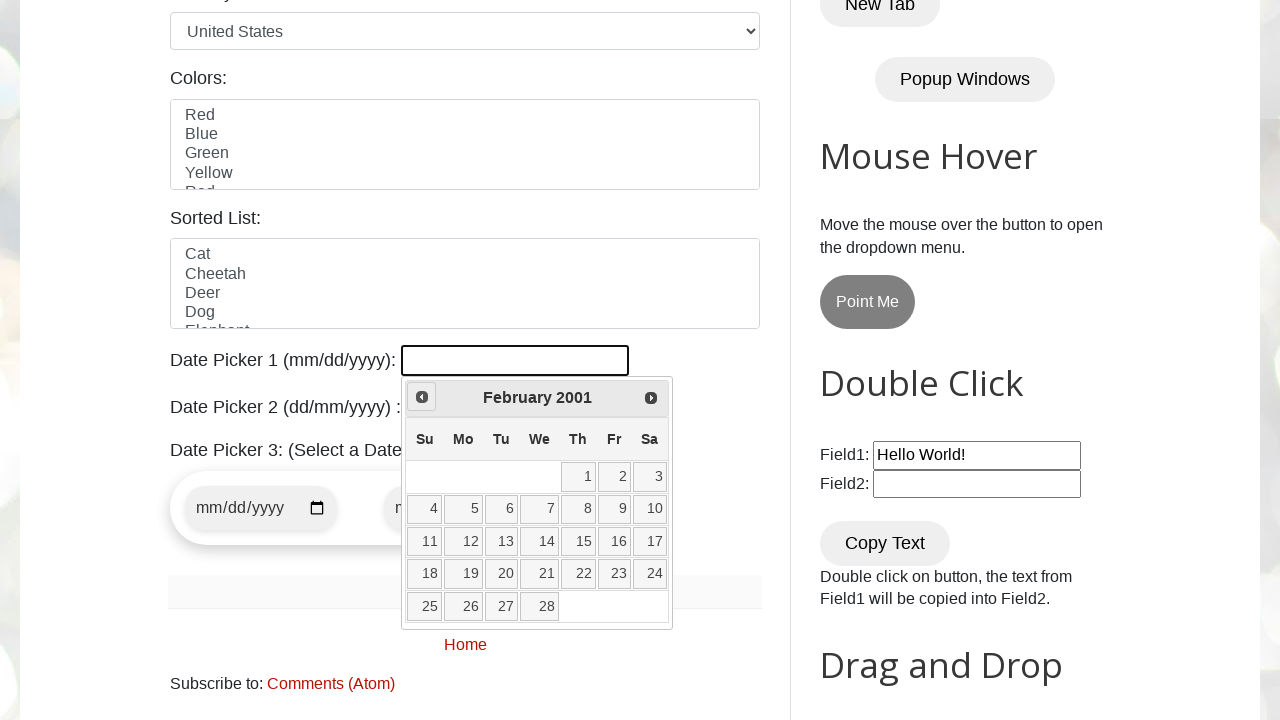

Retrieved current year: 2001
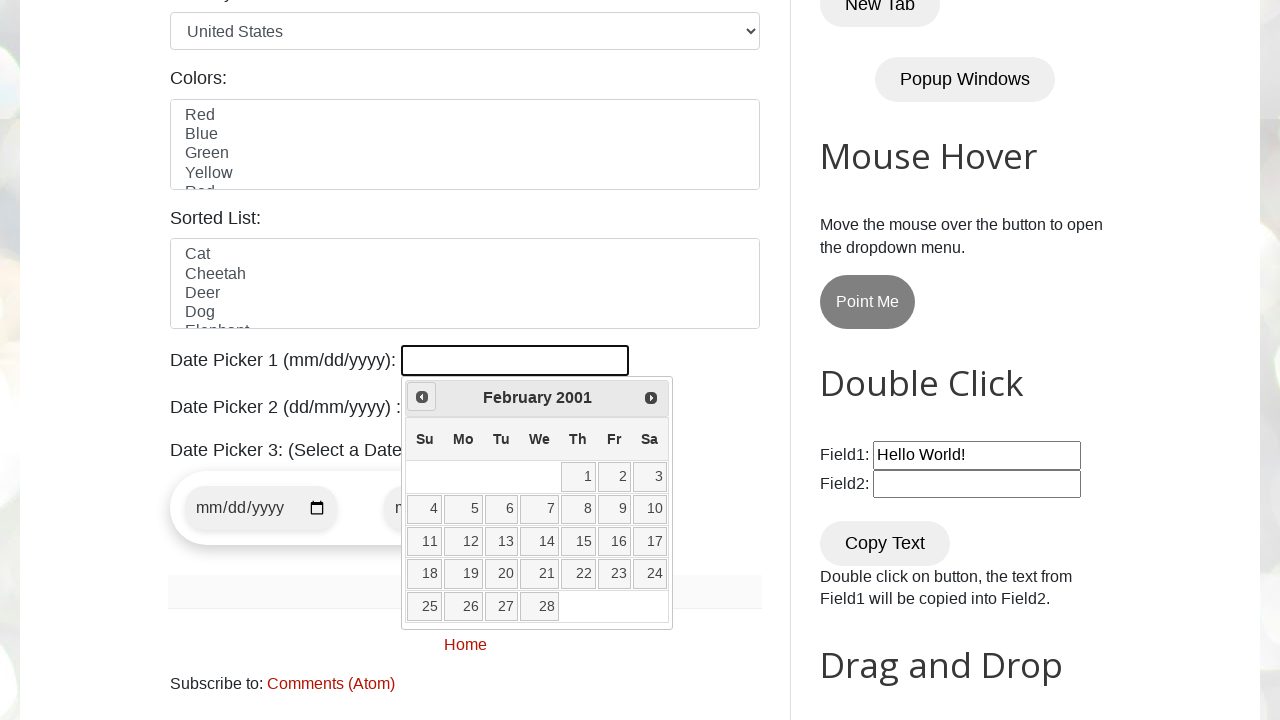

Clicked previous month button to navigate backwards at (422, 397) on xpath=//a[@title="Prev"]
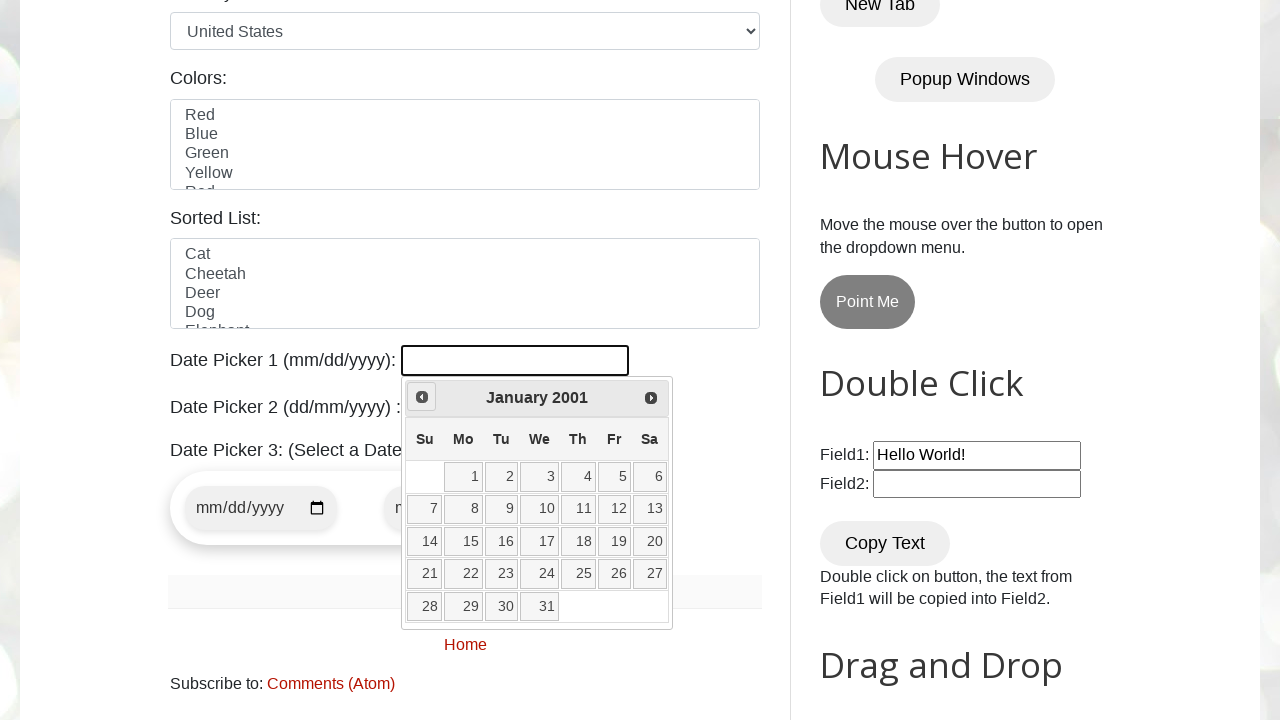

Retrieved current month: January
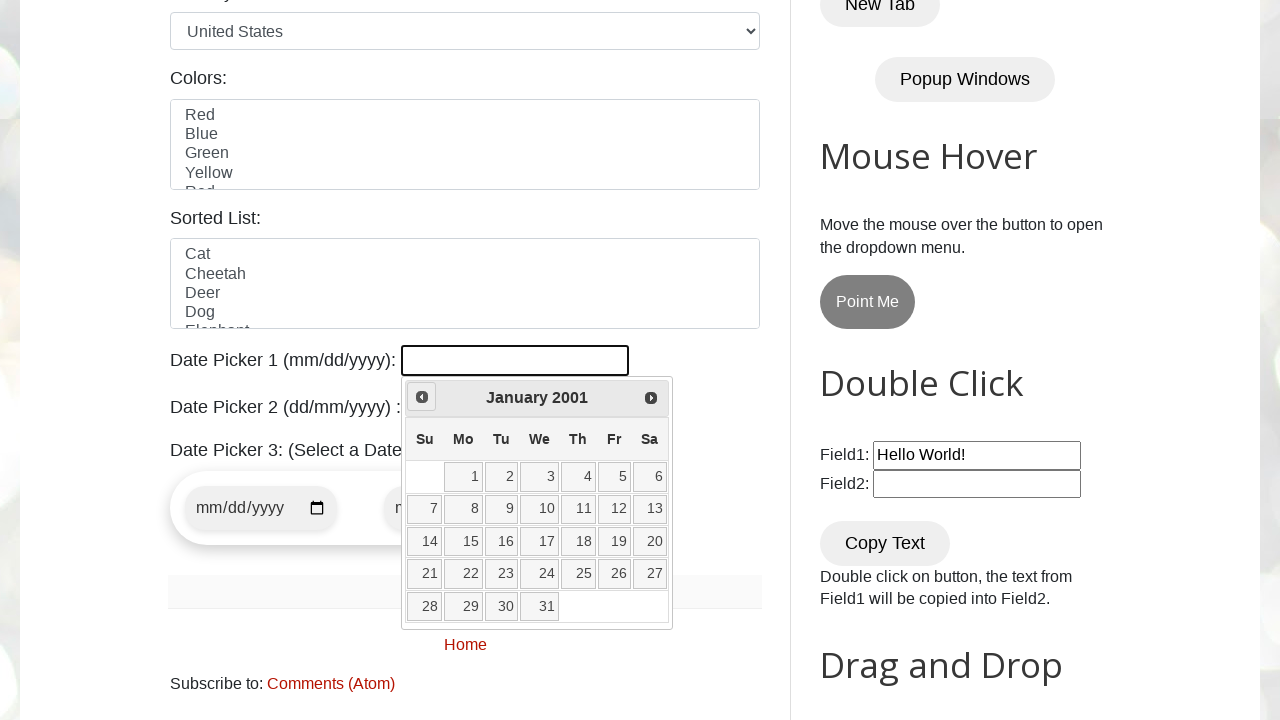

Retrieved current year: 2001
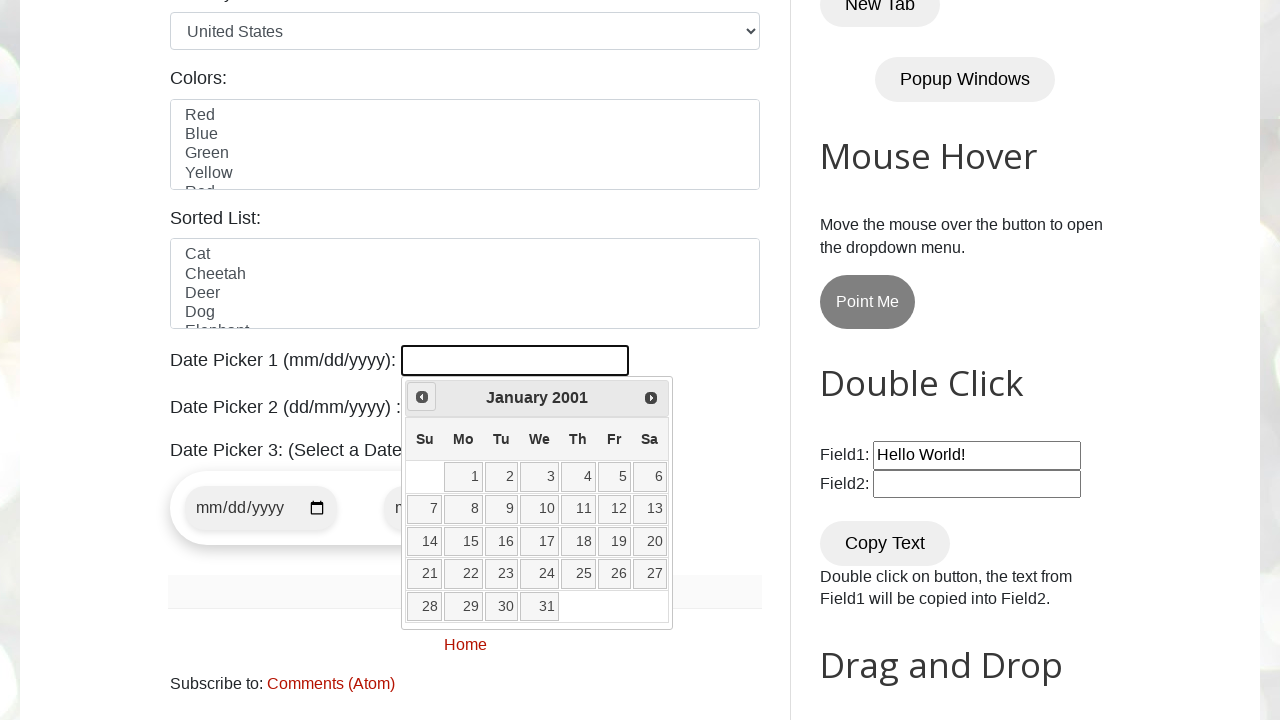

Clicked previous month button to navigate backwards at (422, 397) on xpath=//a[@title="Prev"]
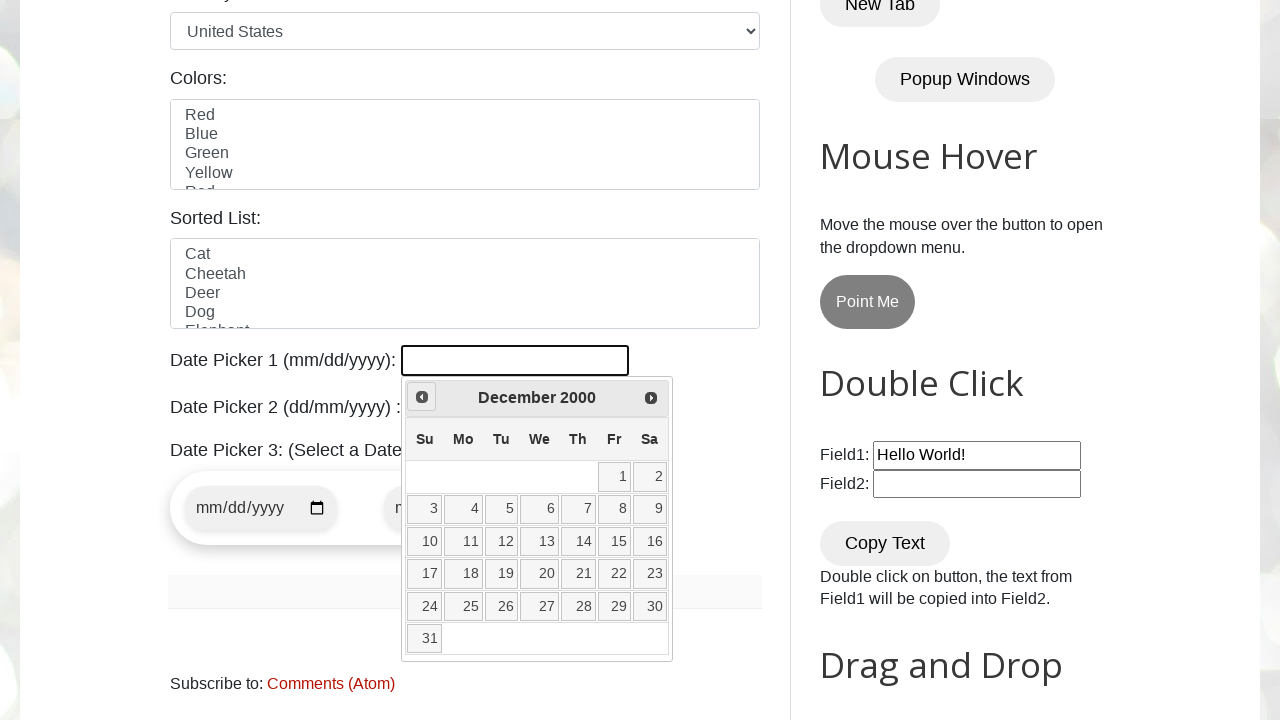

Retrieved current month: December
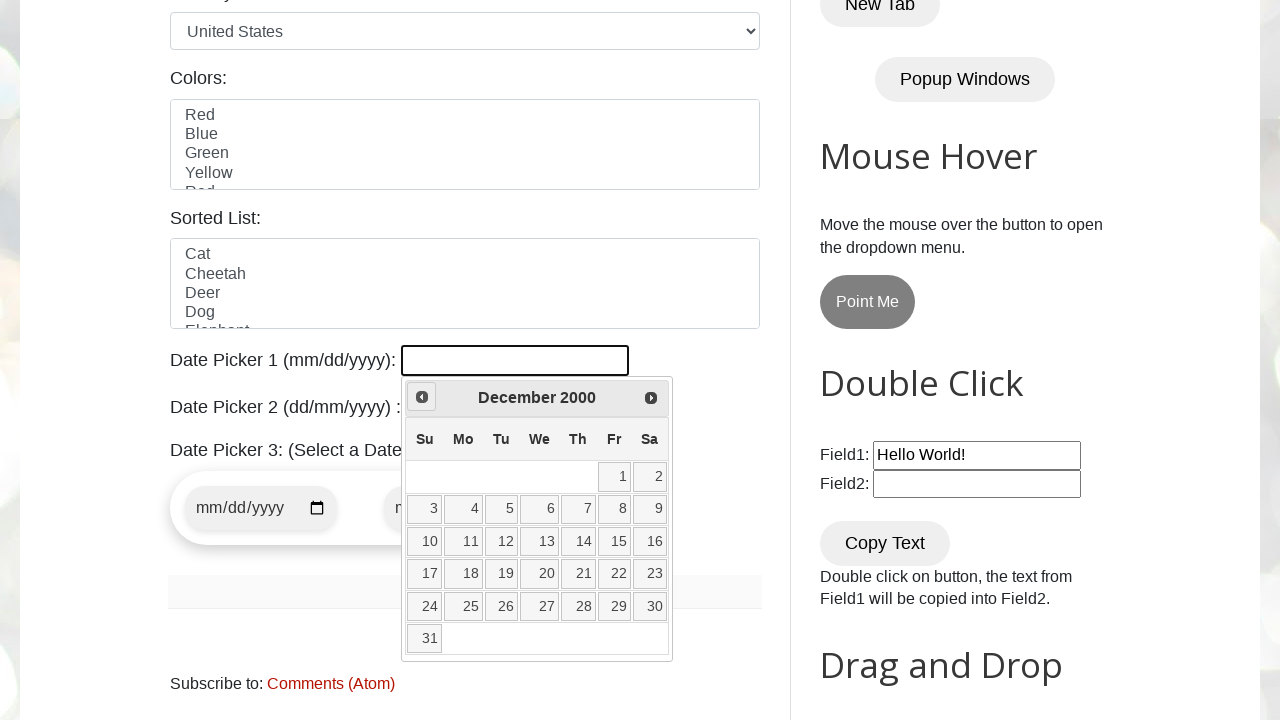

Retrieved current year: 2000
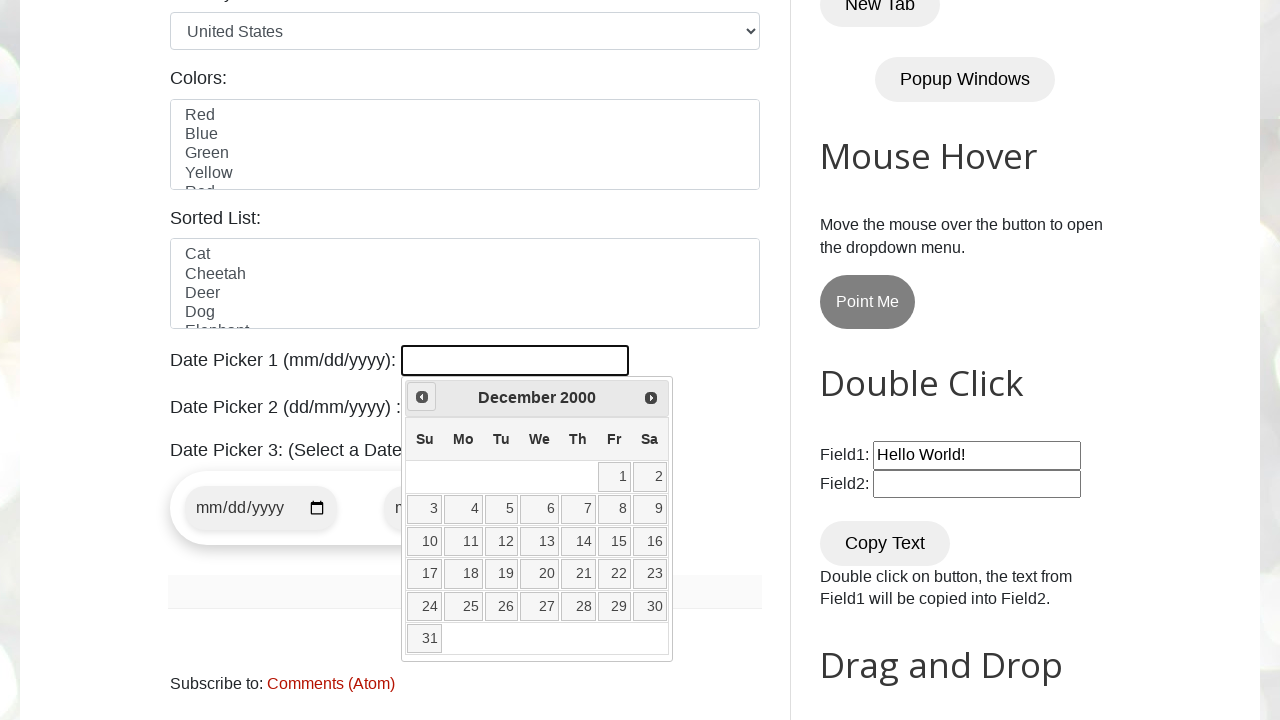

Clicked previous month button to navigate backwards at (422, 397) on xpath=//a[@title="Prev"]
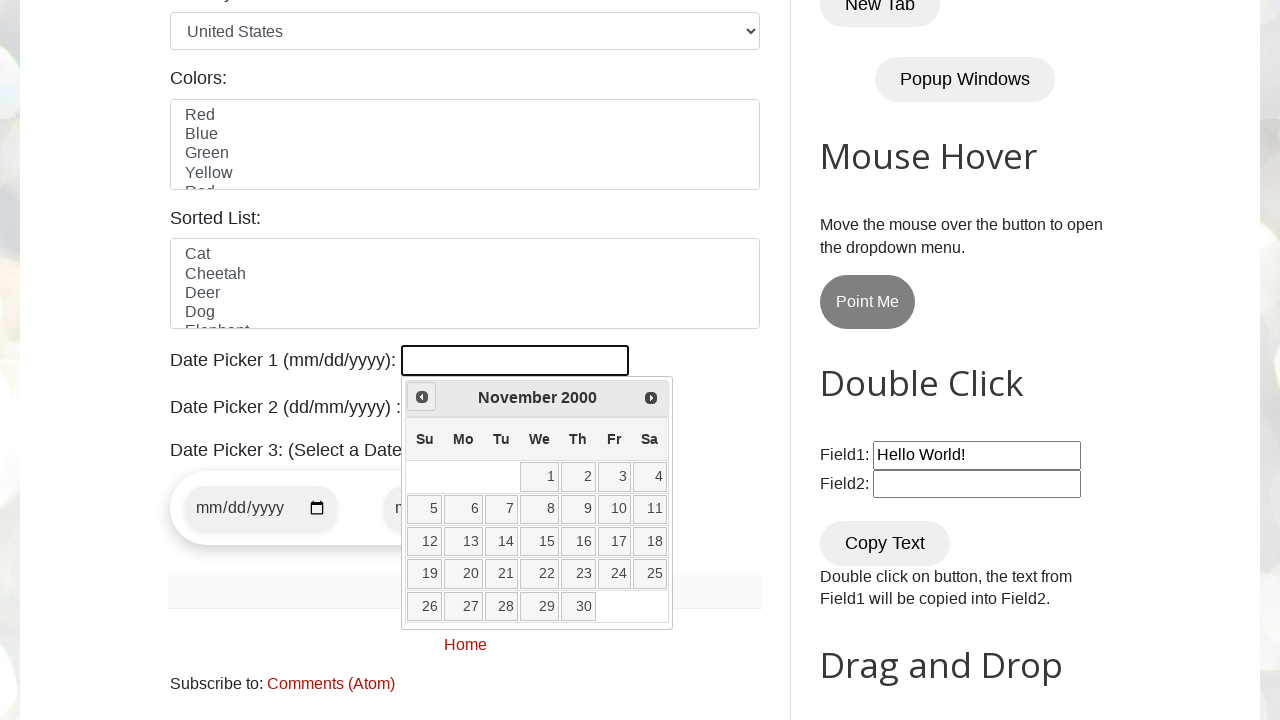

Retrieved current month: November
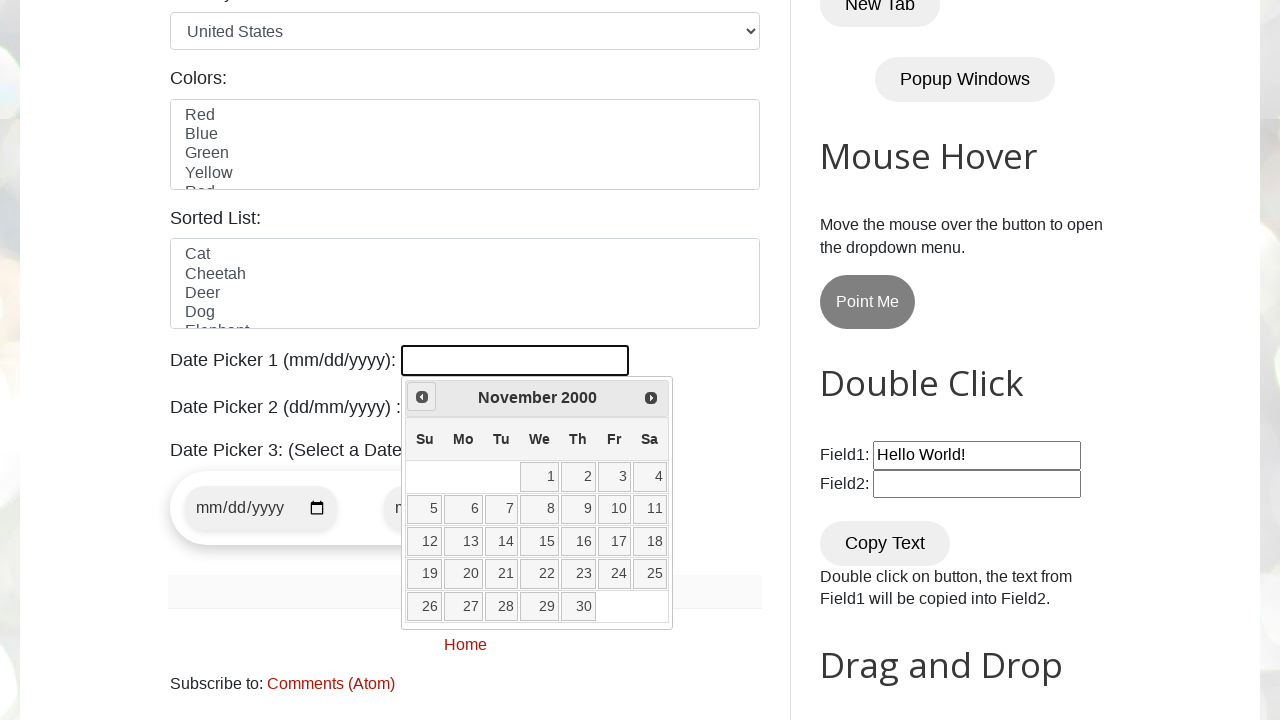

Retrieved current year: 2000
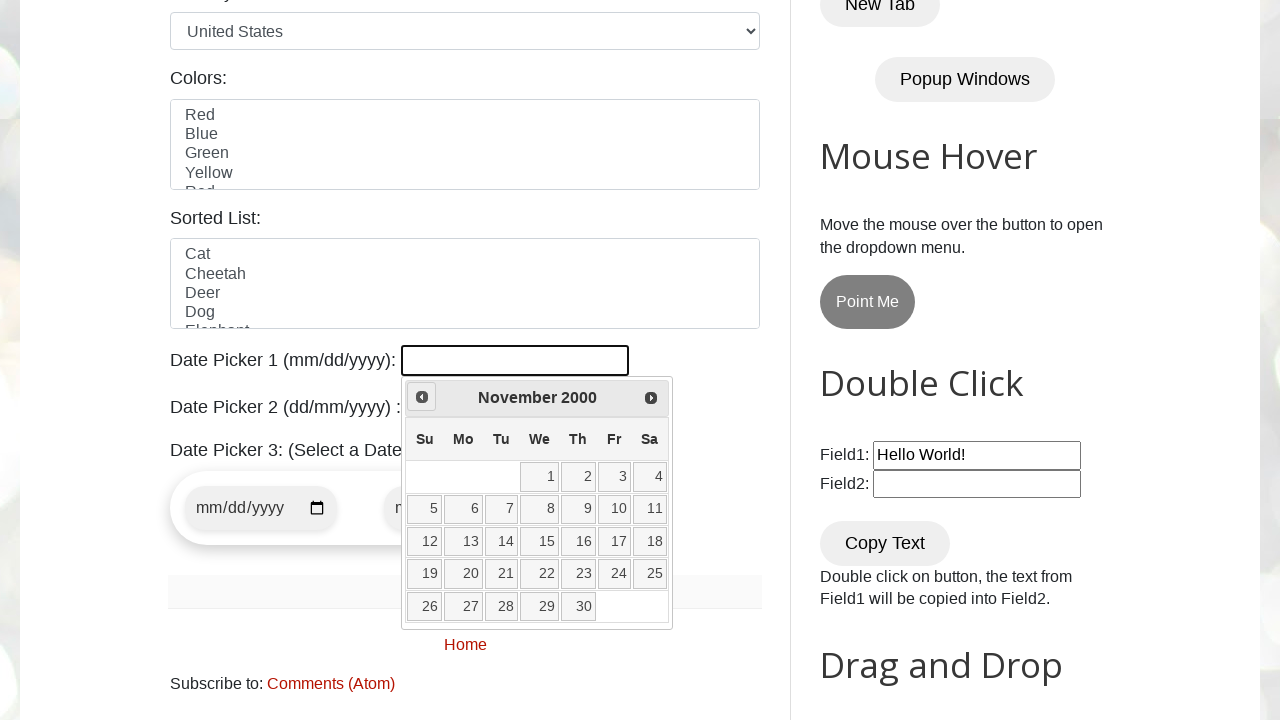

Clicked previous month button to navigate backwards at (422, 397) on xpath=//a[@title="Prev"]
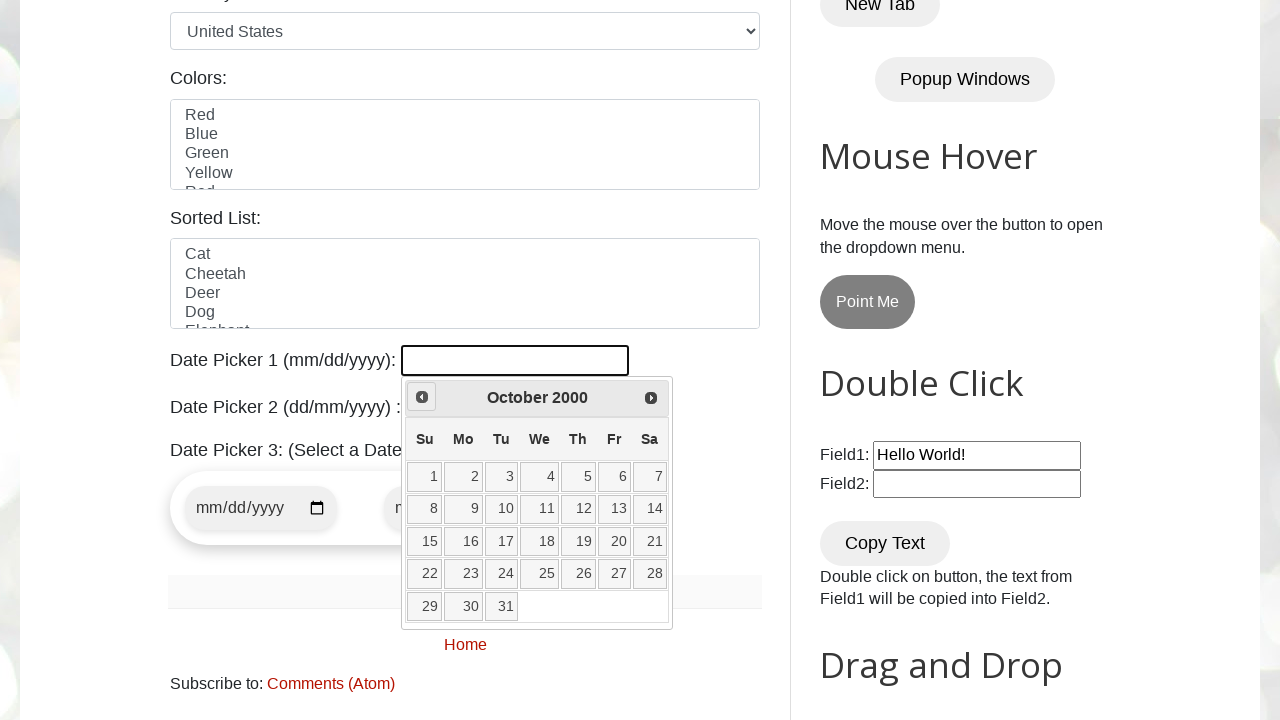

Retrieved current month: October
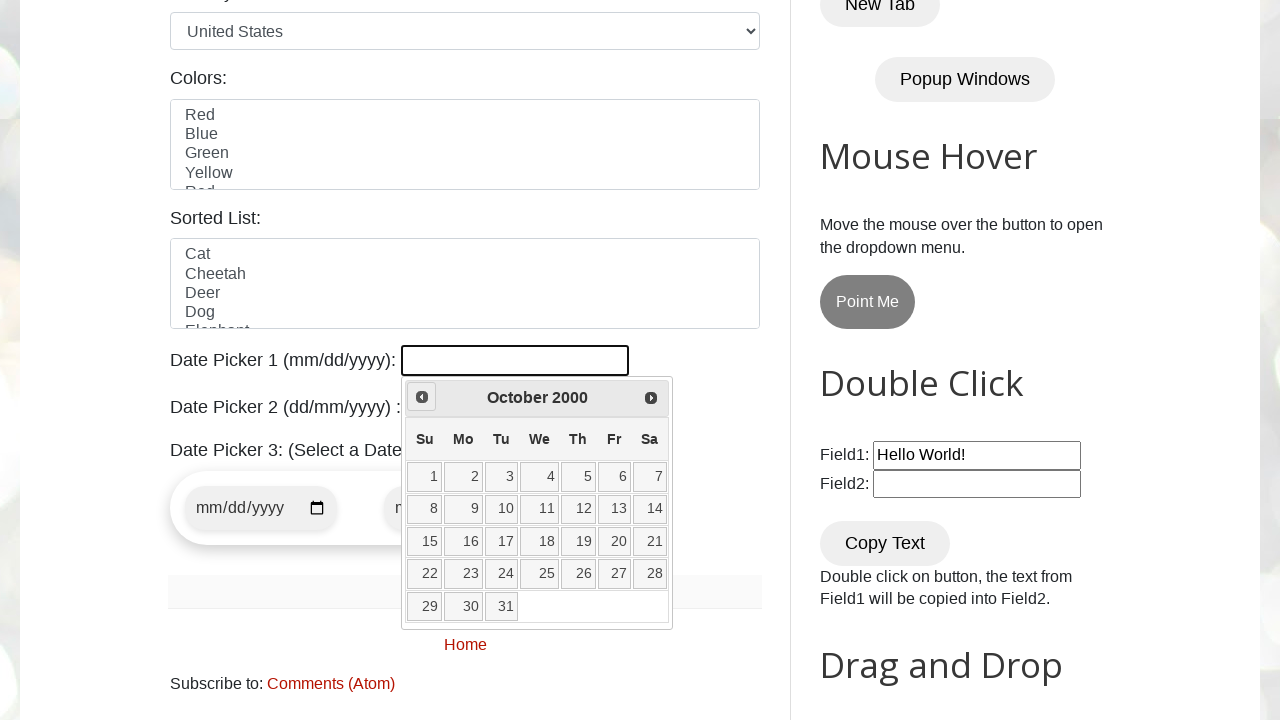

Retrieved current year: 2000
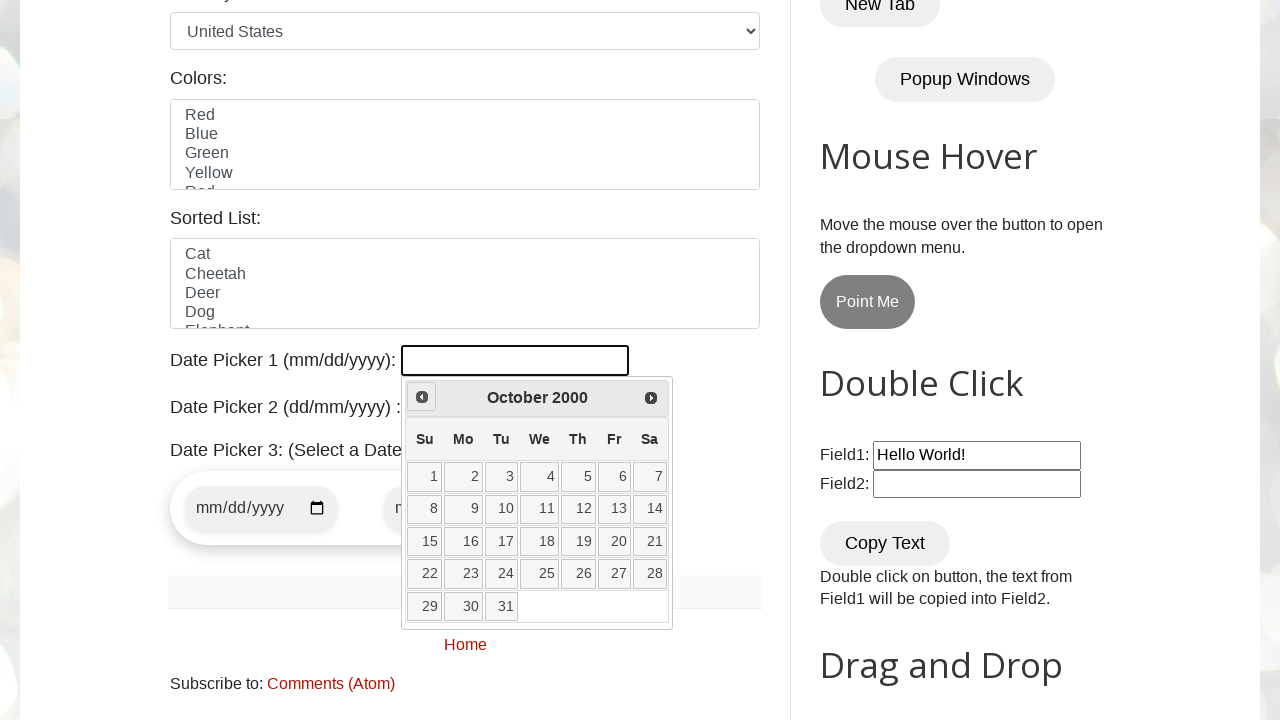

Clicked previous month button to navigate backwards at (422, 397) on xpath=//a[@title="Prev"]
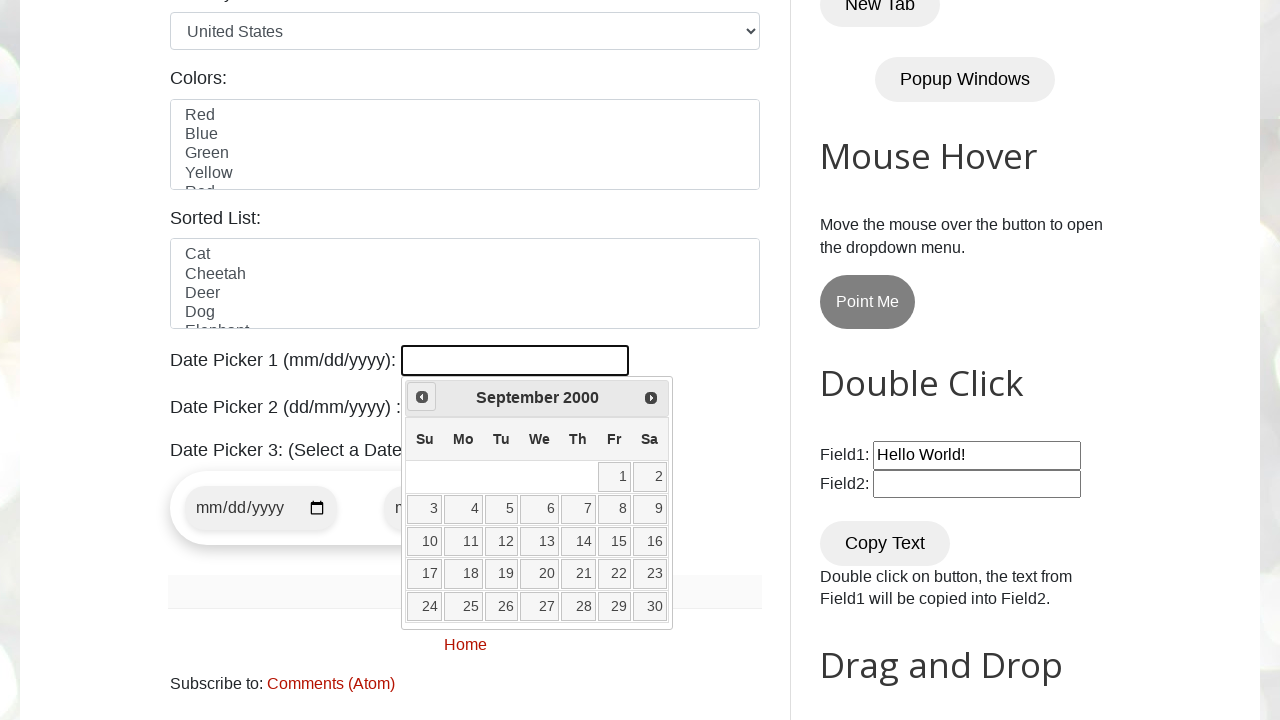

Retrieved current month: September
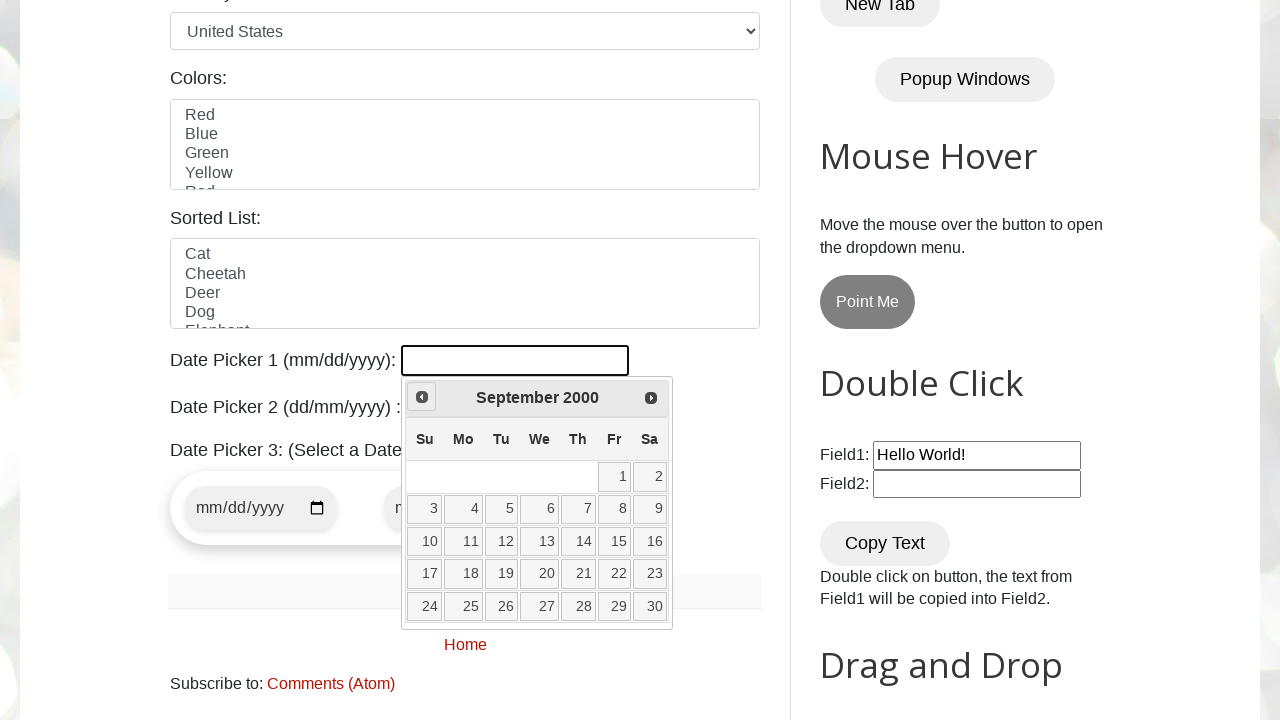

Retrieved current year: 2000
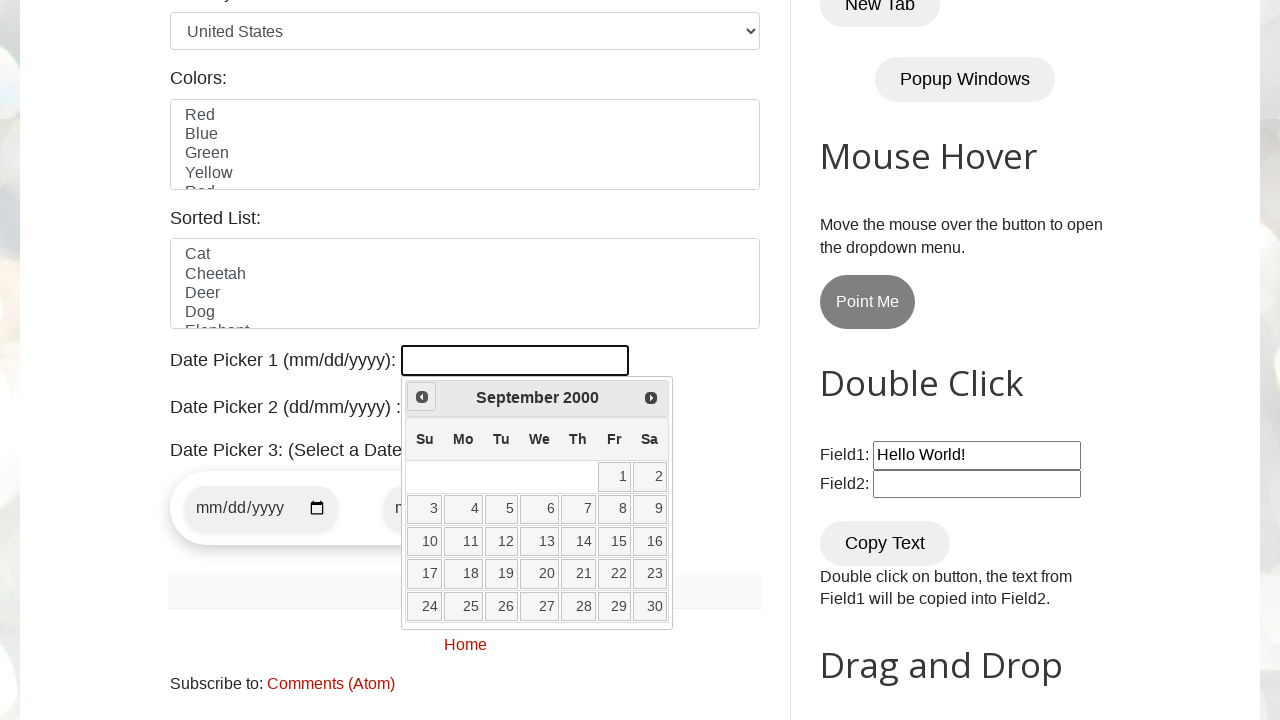

Clicked previous month button to navigate backwards at (422, 397) on xpath=//a[@title="Prev"]
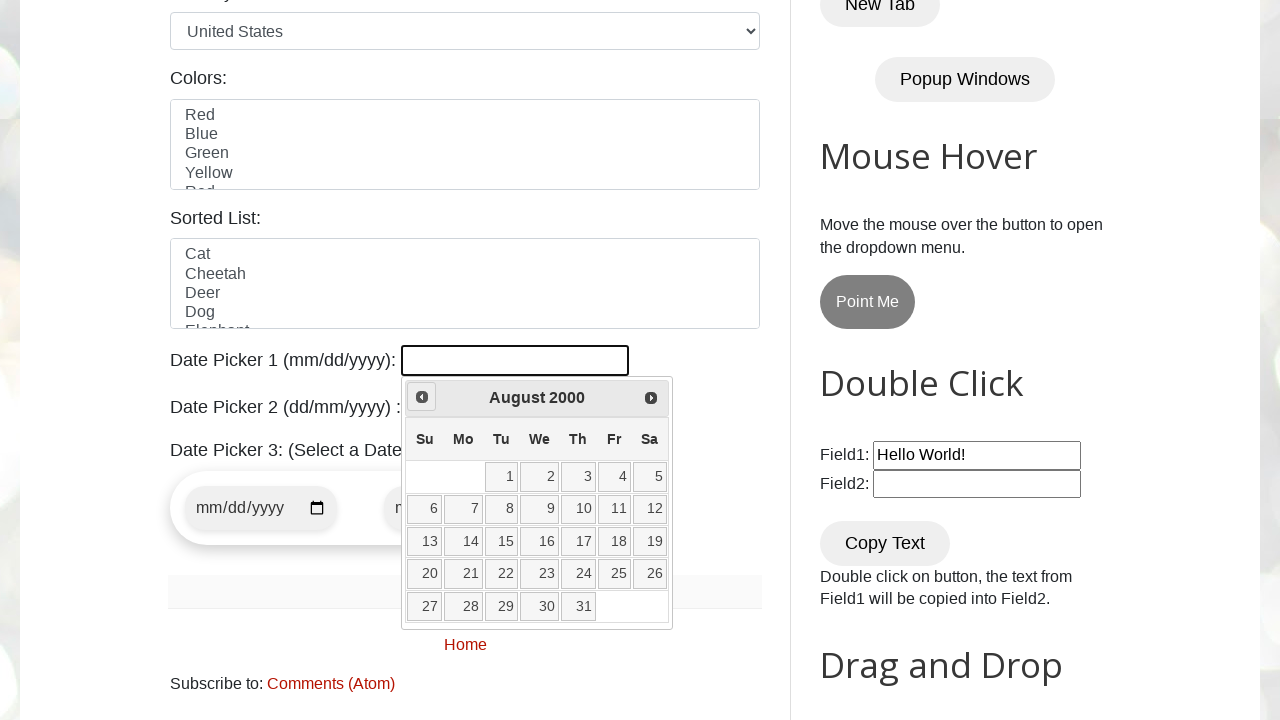

Retrieved current month: August
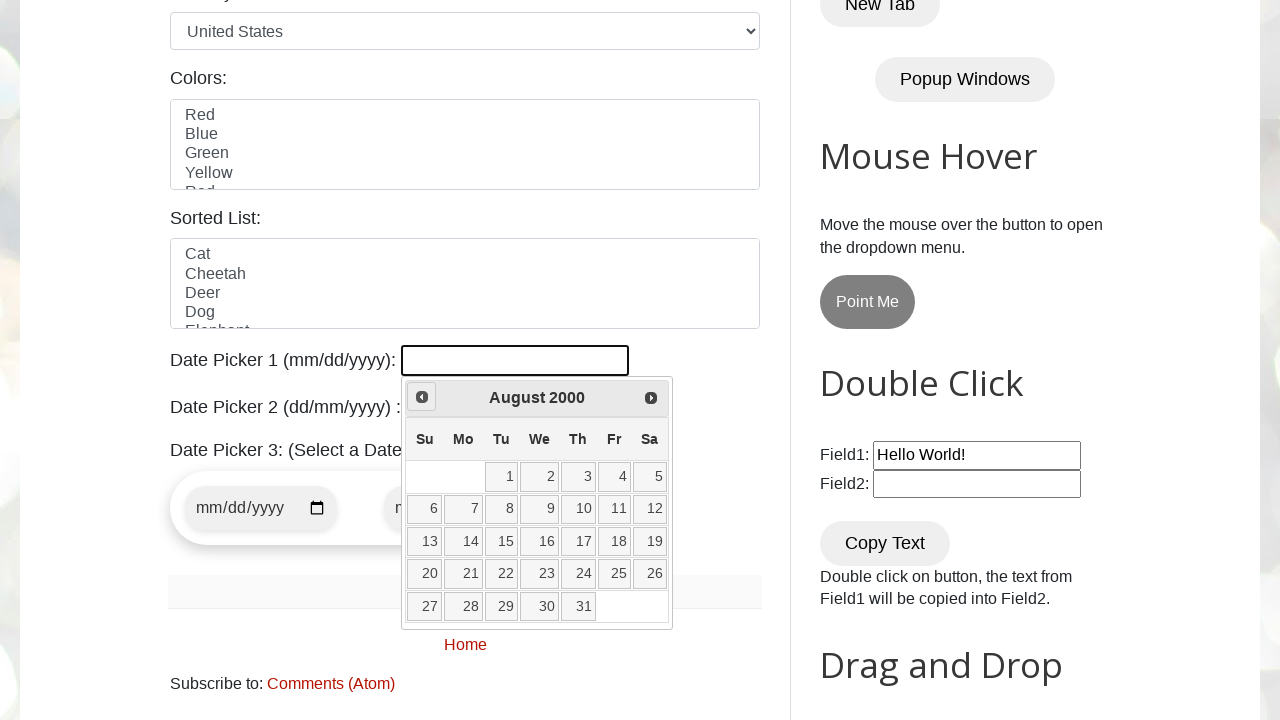

Retrieved current year: 2000
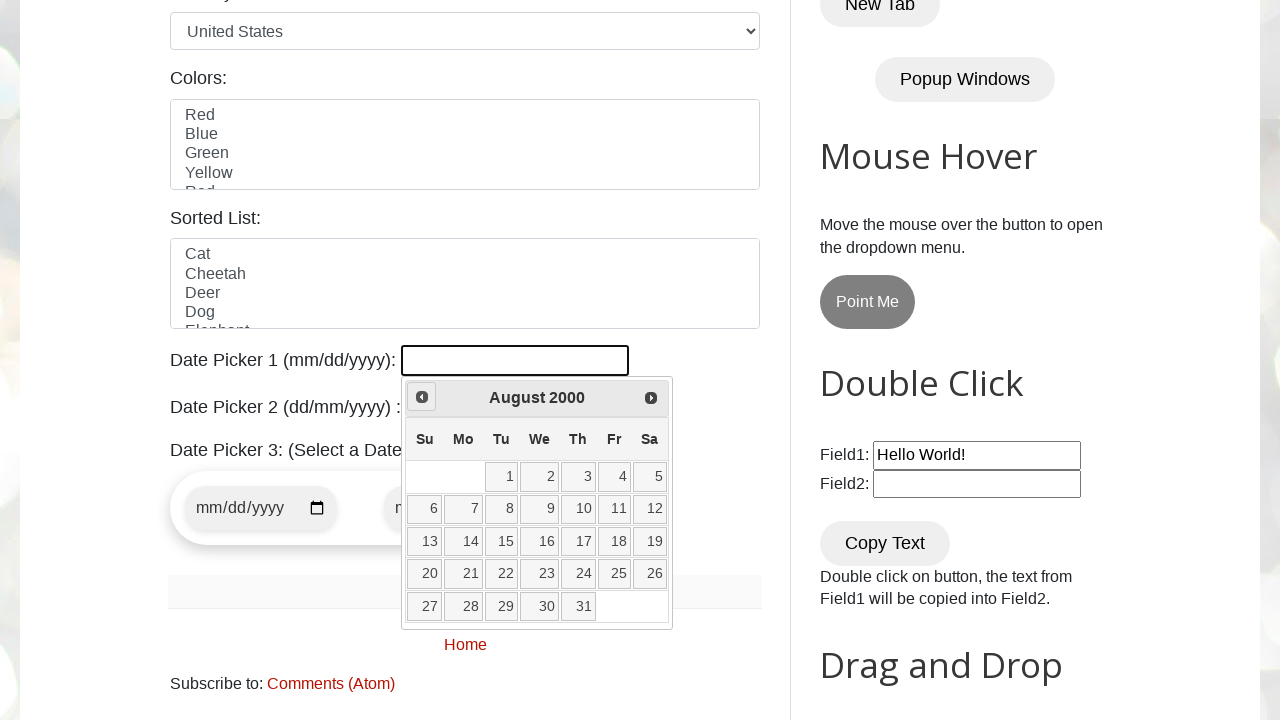

Clicked previous month button to navigate backwards at (422, 397) on xpath=//a[@title="Prev"]
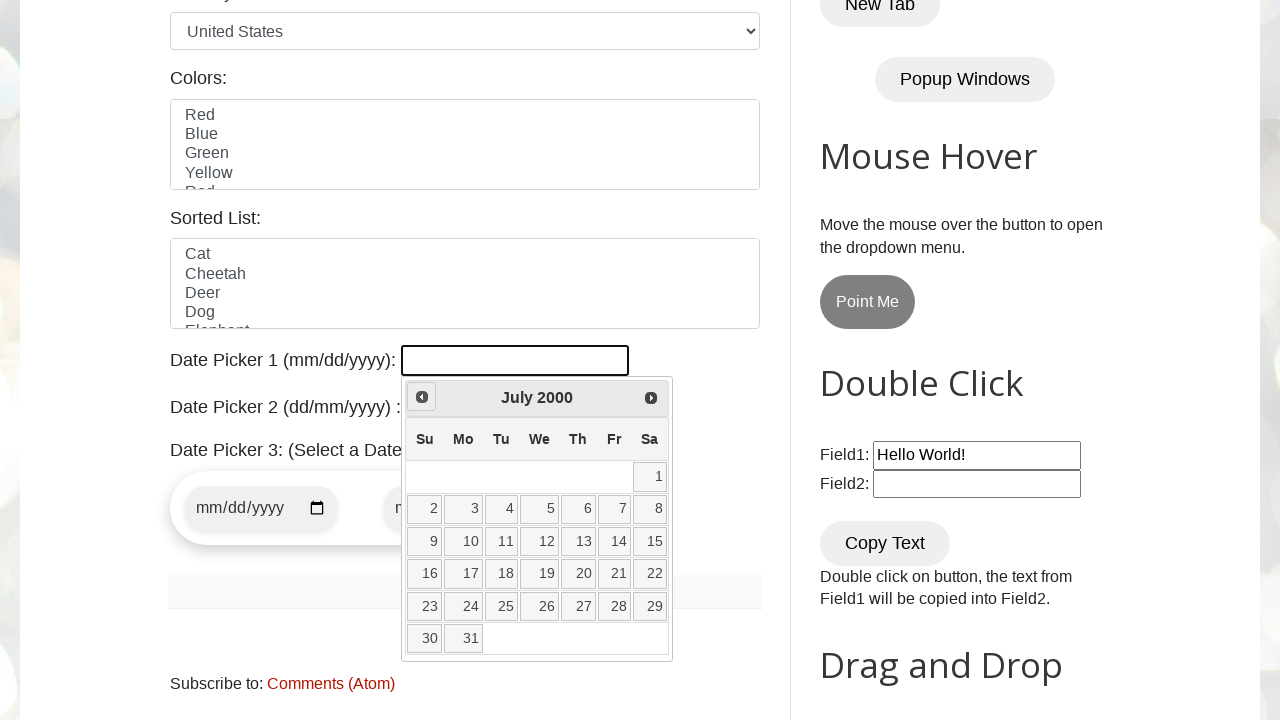

Retrieved current month: July
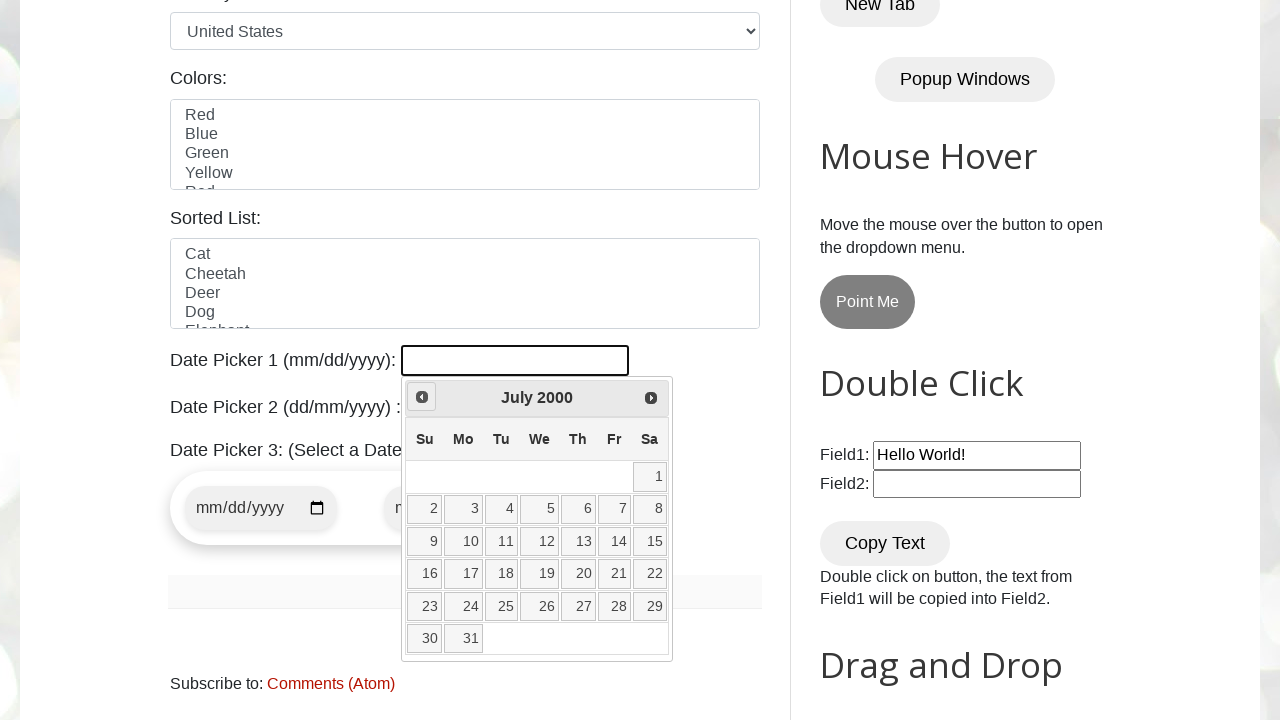

Retrieved current year: 2000
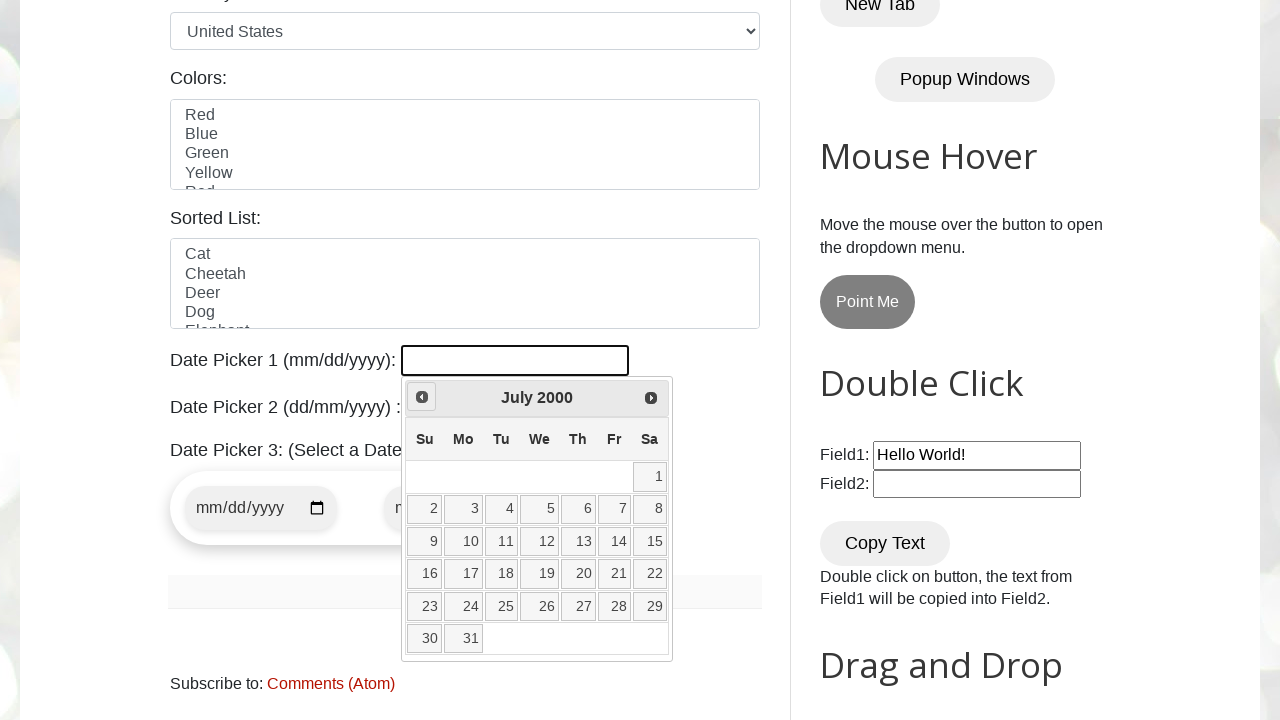

Clicked previous month button to navigate backwards at (422, 397) on xpath=//a[@title="Prev"]
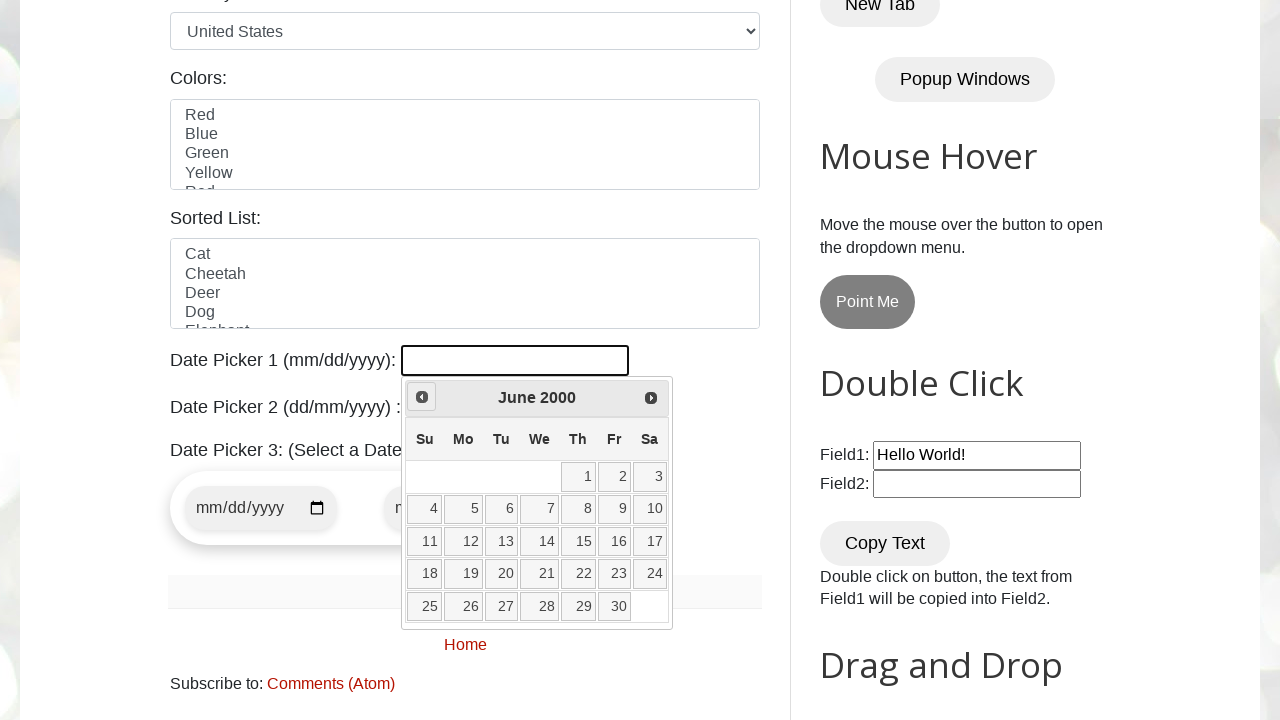

Retrieved current month: June
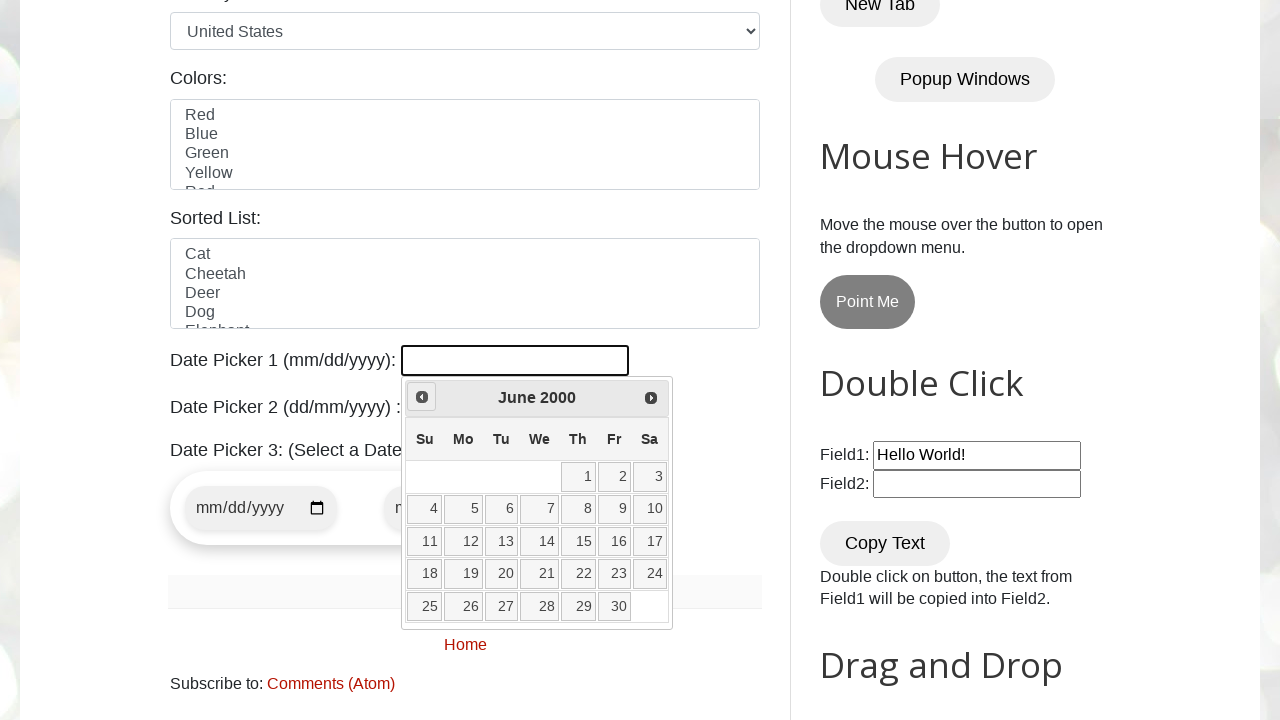

Retrieved current year: 2000
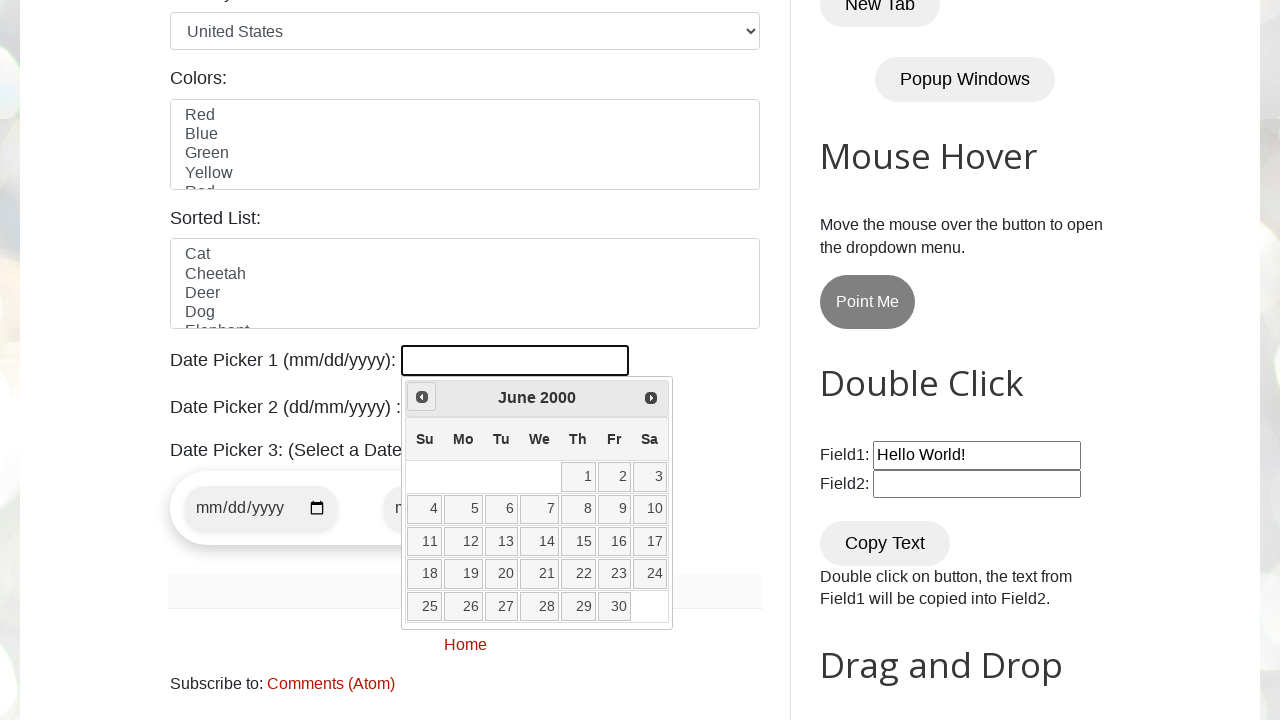

Navigated to target month (June) and year (2000)
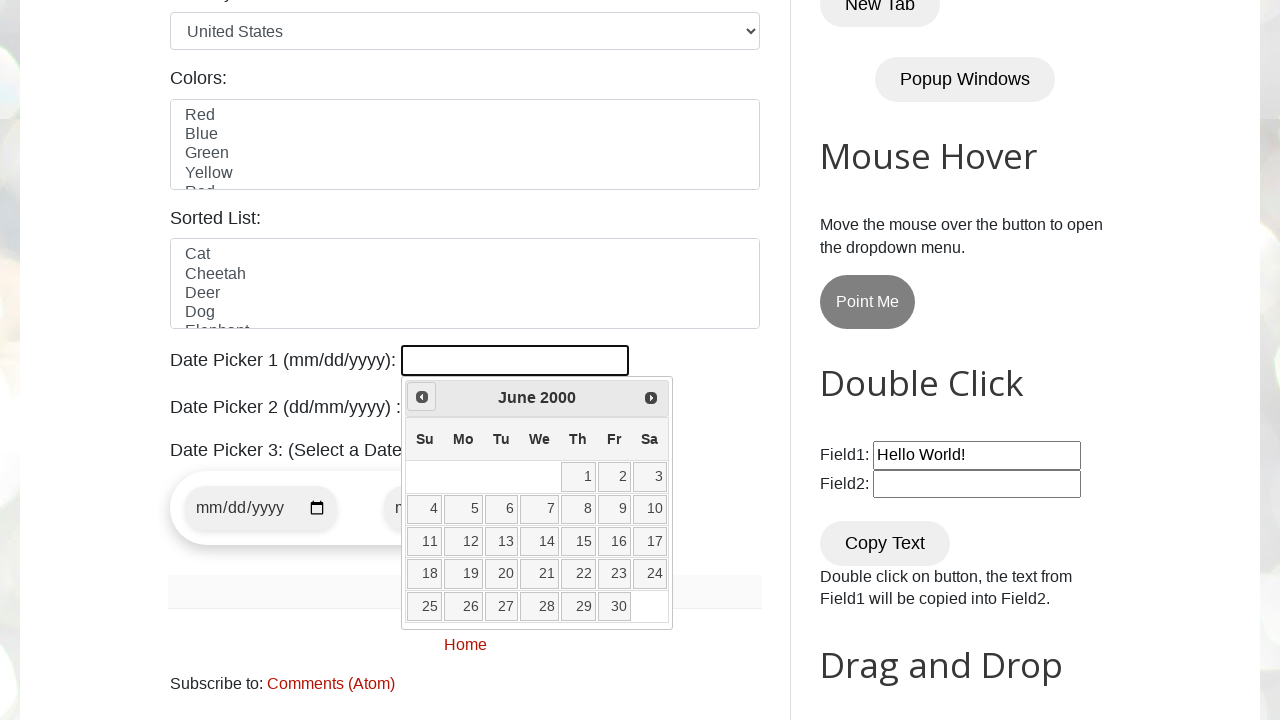

Clicked date 9 to select it at (614, 509) on //a[@class='ui-state-default'][text()='9']
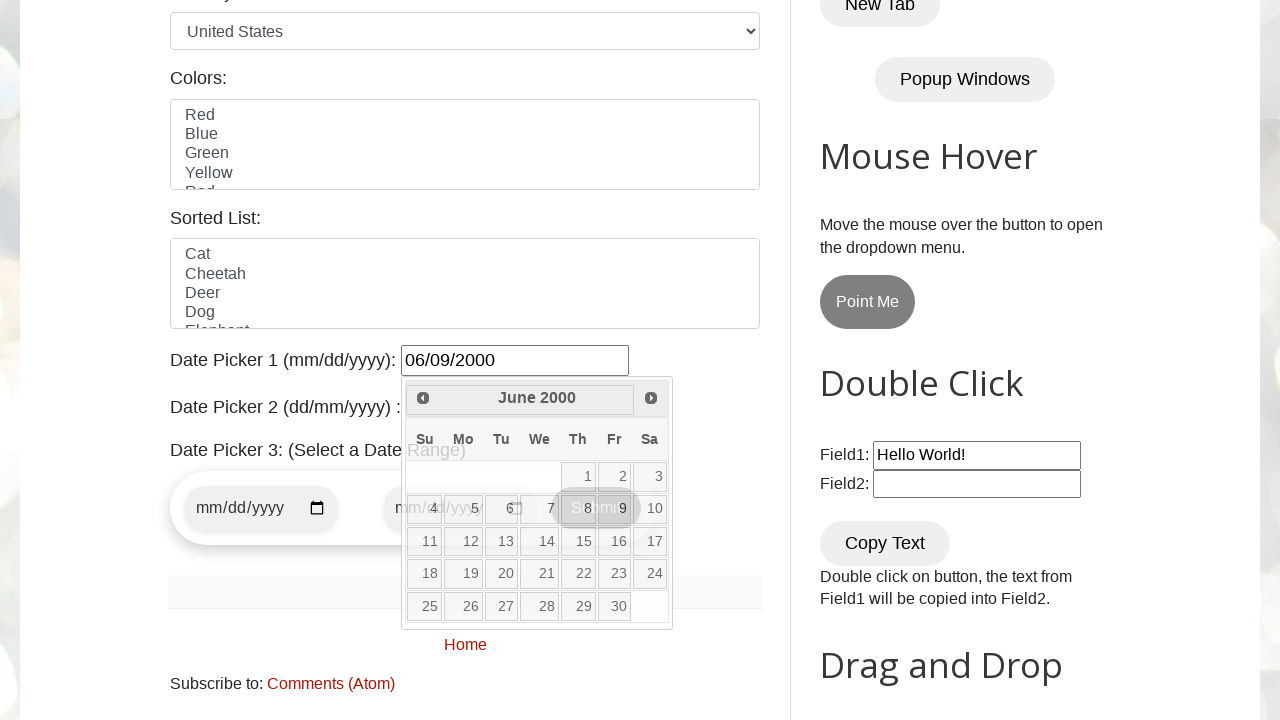

Waited for date selection to complete
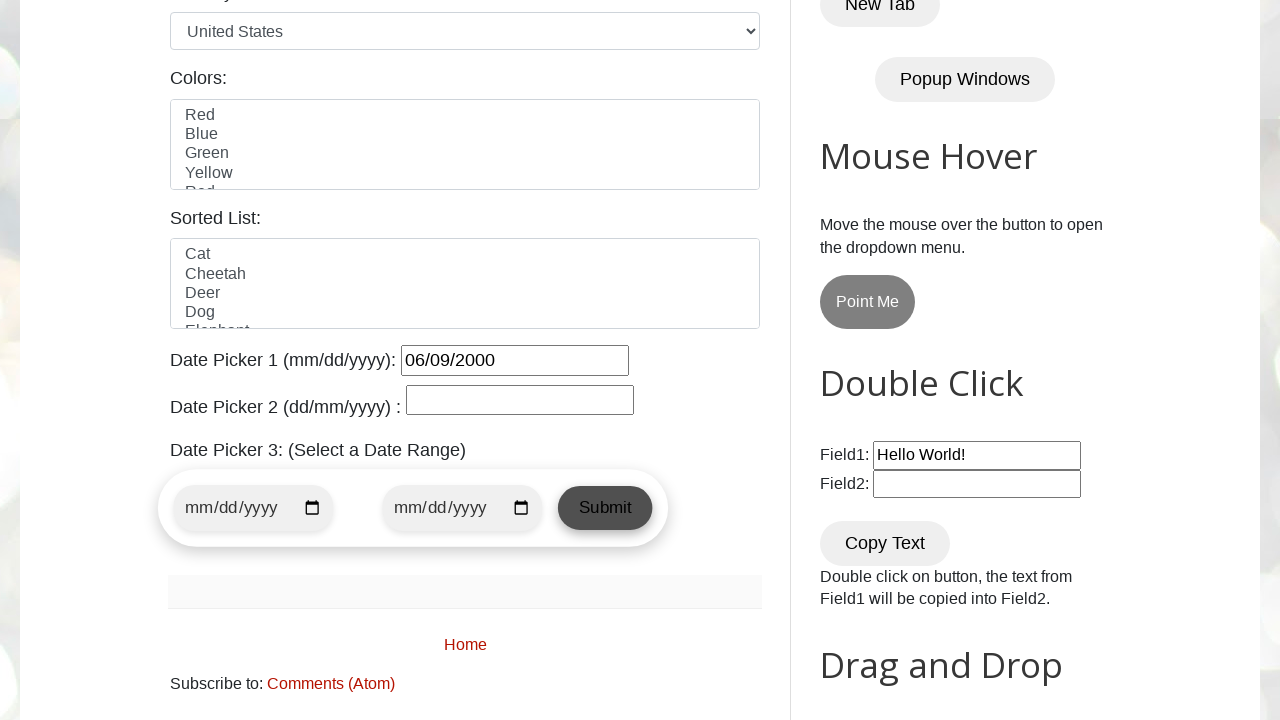

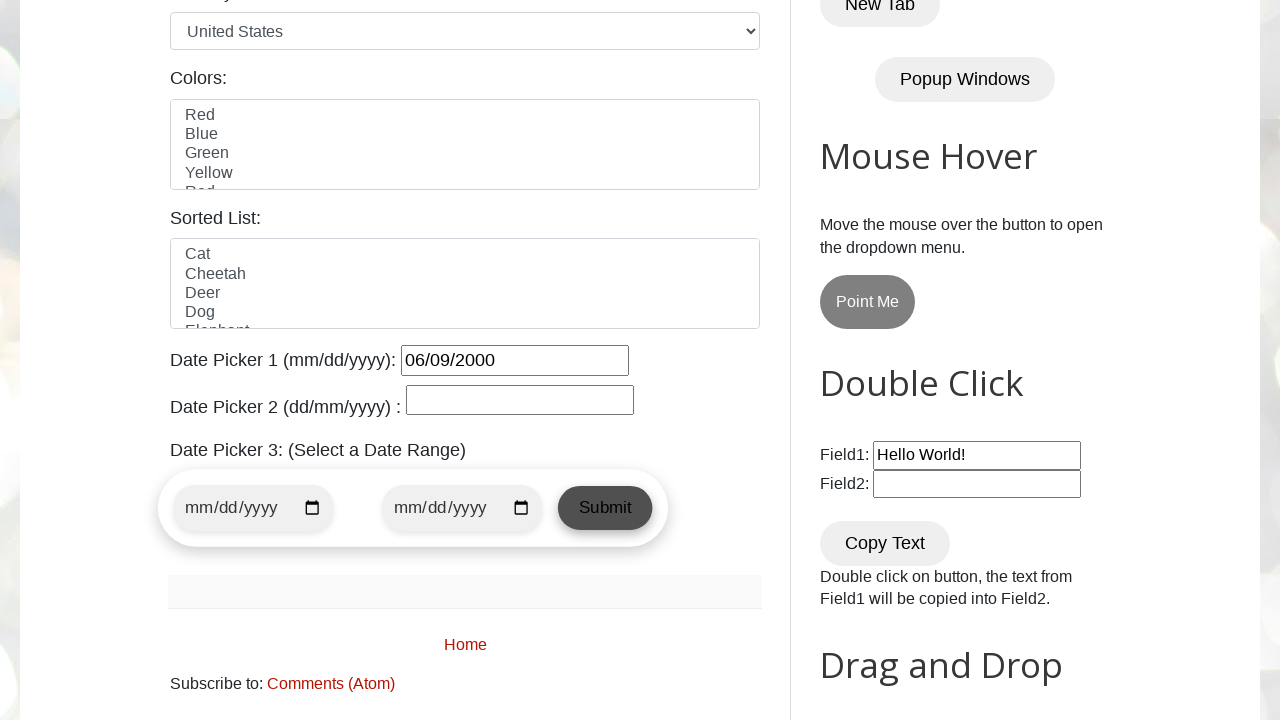